Tests multiplication operation on a calculator by performing all combinations of single-digit multiplications (0*0 through 9*9) with clearing the display before each operation

Starting URL: https://igorsmasc.github.io/calculadora_atividade_selenium/

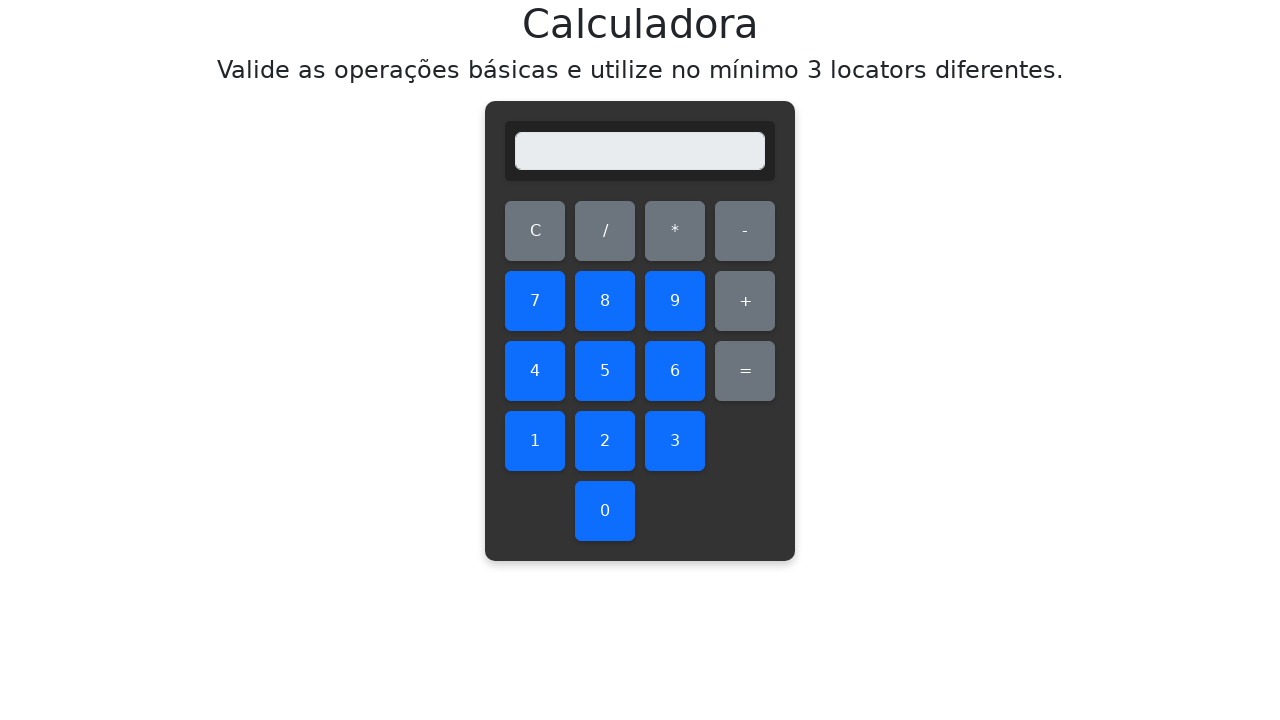

Cleared display before multiplying 0 * 0 at (535, 231) on #clear
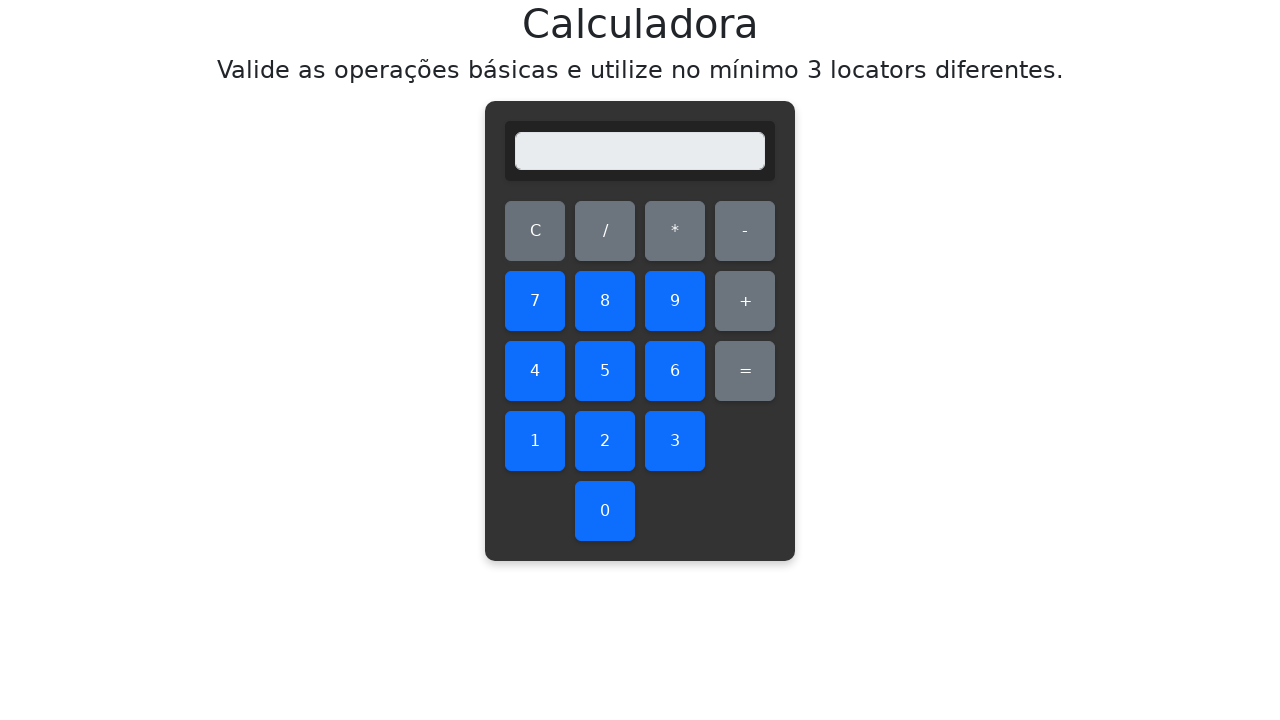

Clicked first number: 0 at (605, 511) on #zero
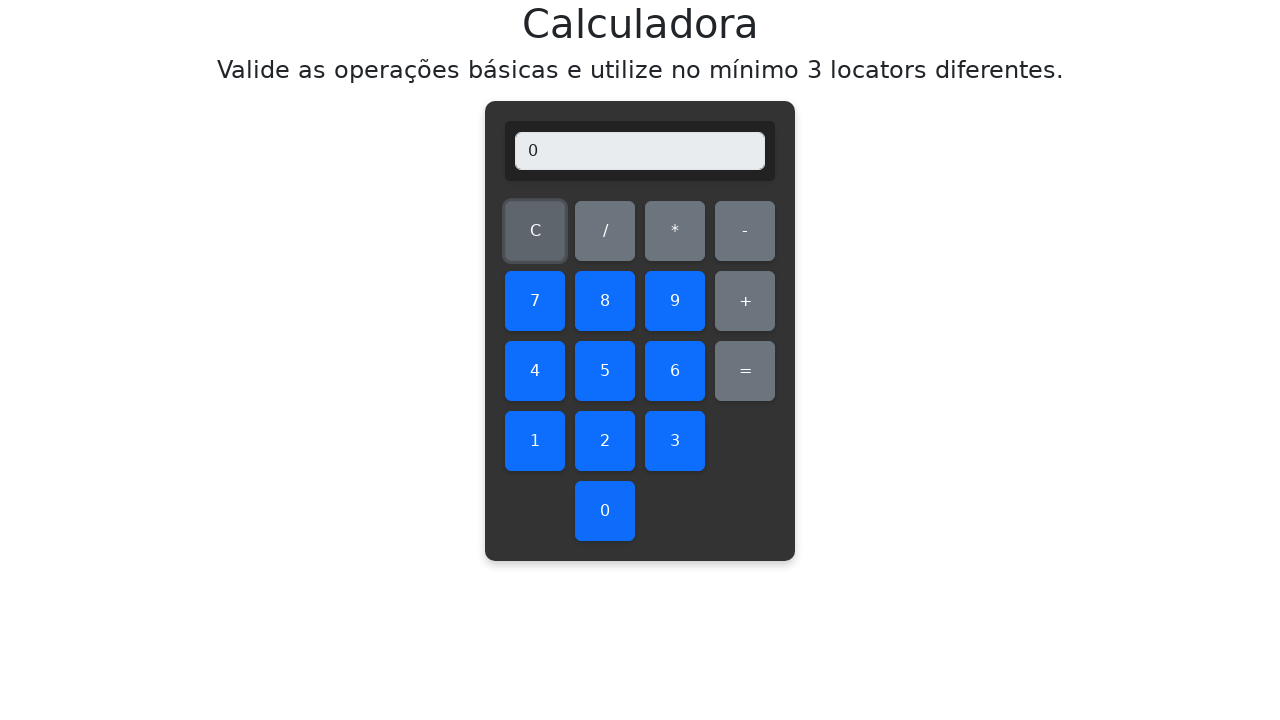

Clicked multiplication operator at (675, 231) on #multiply
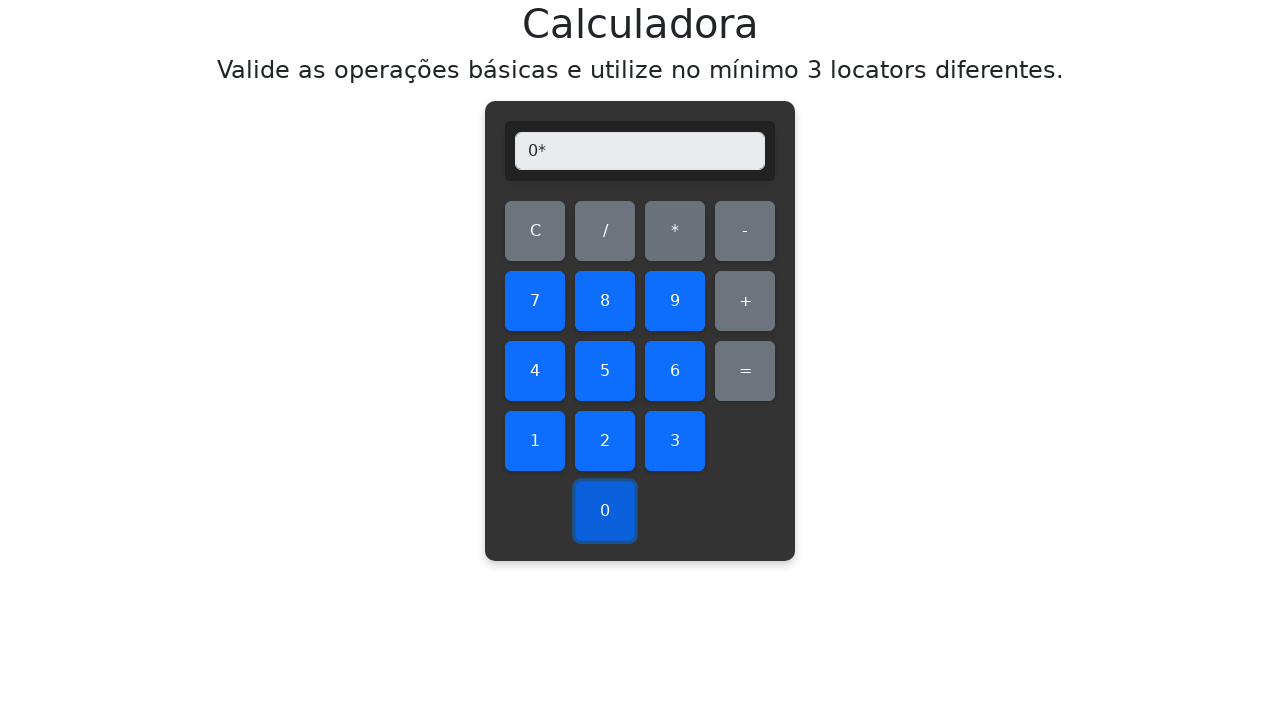

Clicked second number: 0 at (605, 511) on #zero
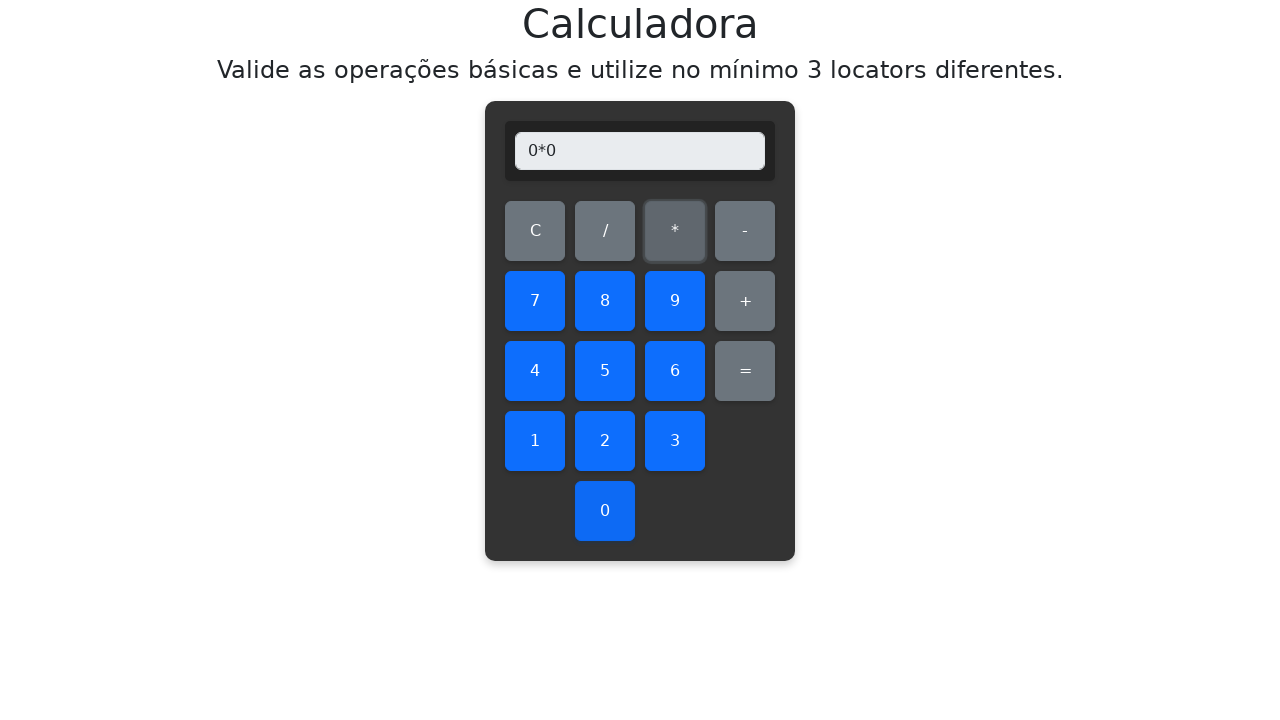

Clicked equals to calculate 0 * 0 at (745, 371) on #equals
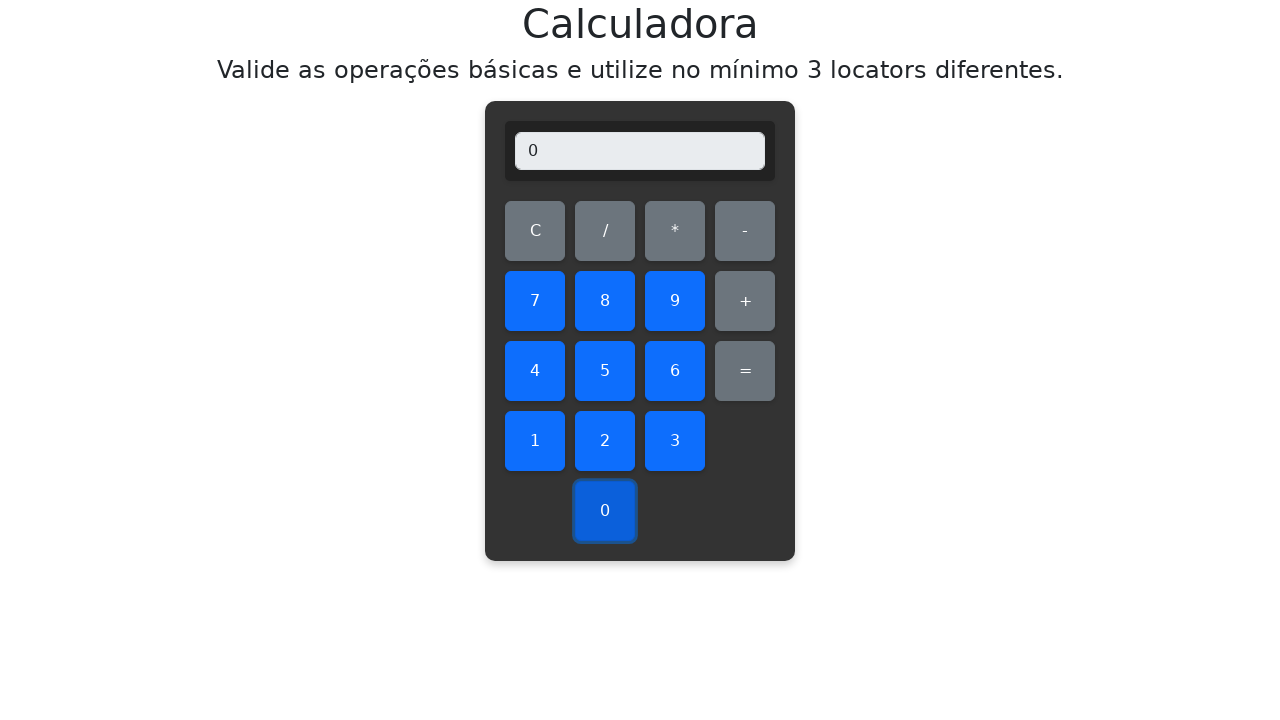

Retrieved display value: 0
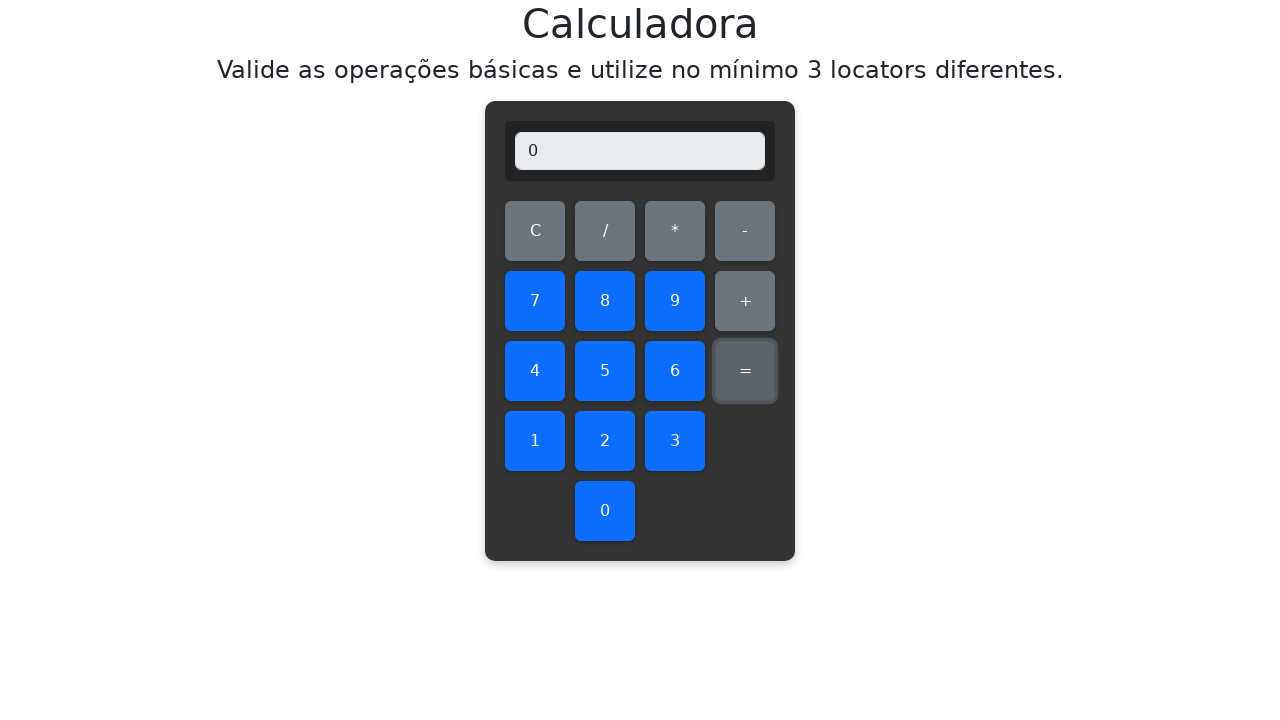

Verified multiplication result: 0 * 0 = 0 ✓
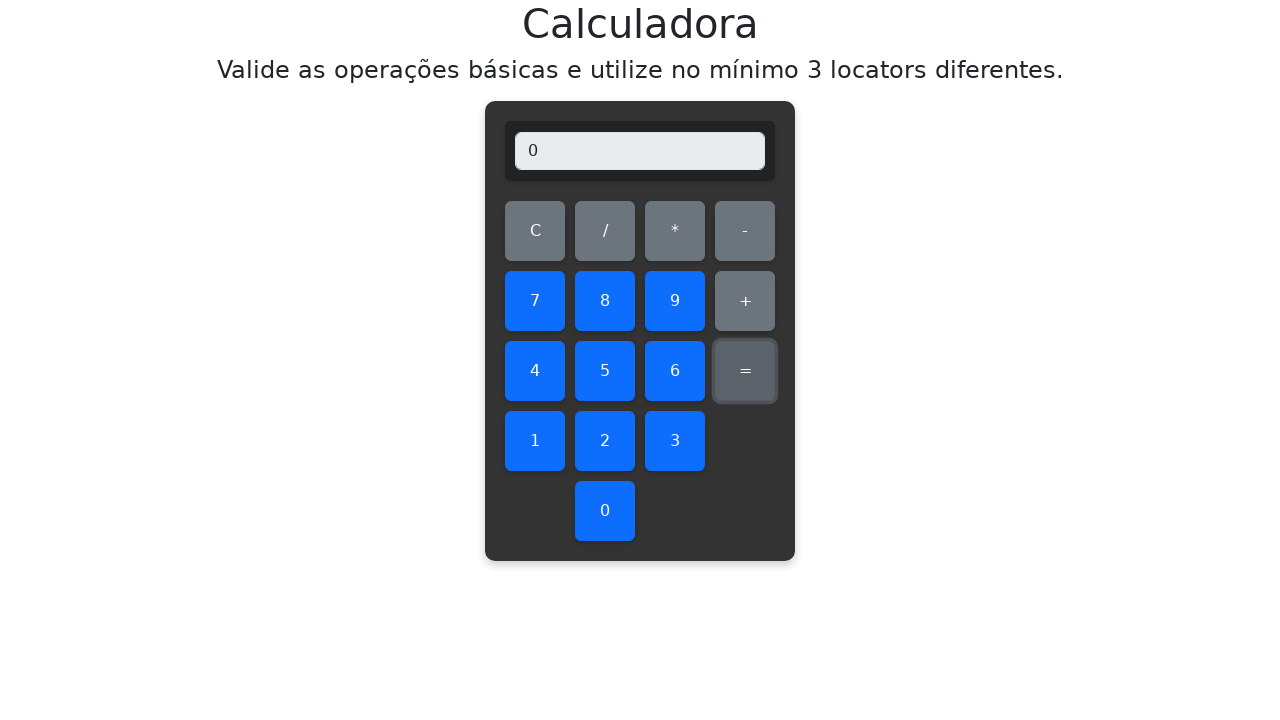

Cleared display before multiplying 0 * 1 at (535, 231) on #clear
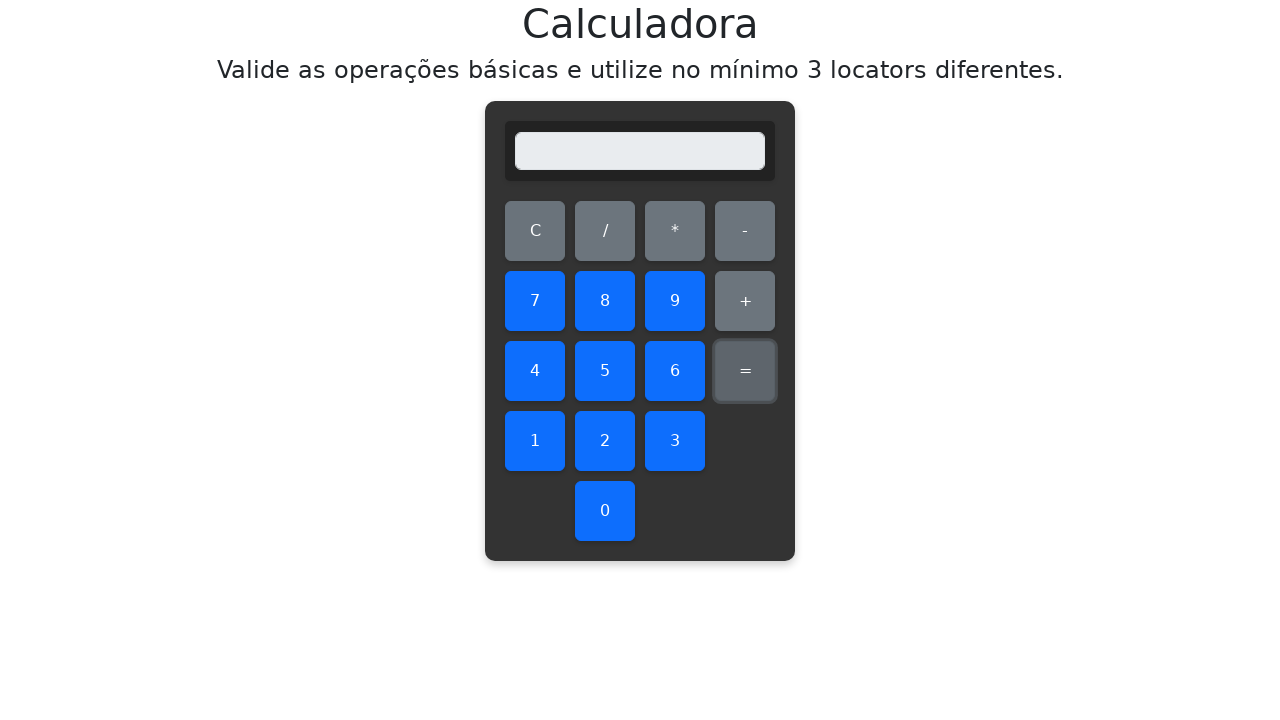

Clicked first number: 0 at (605, 511) on #zero
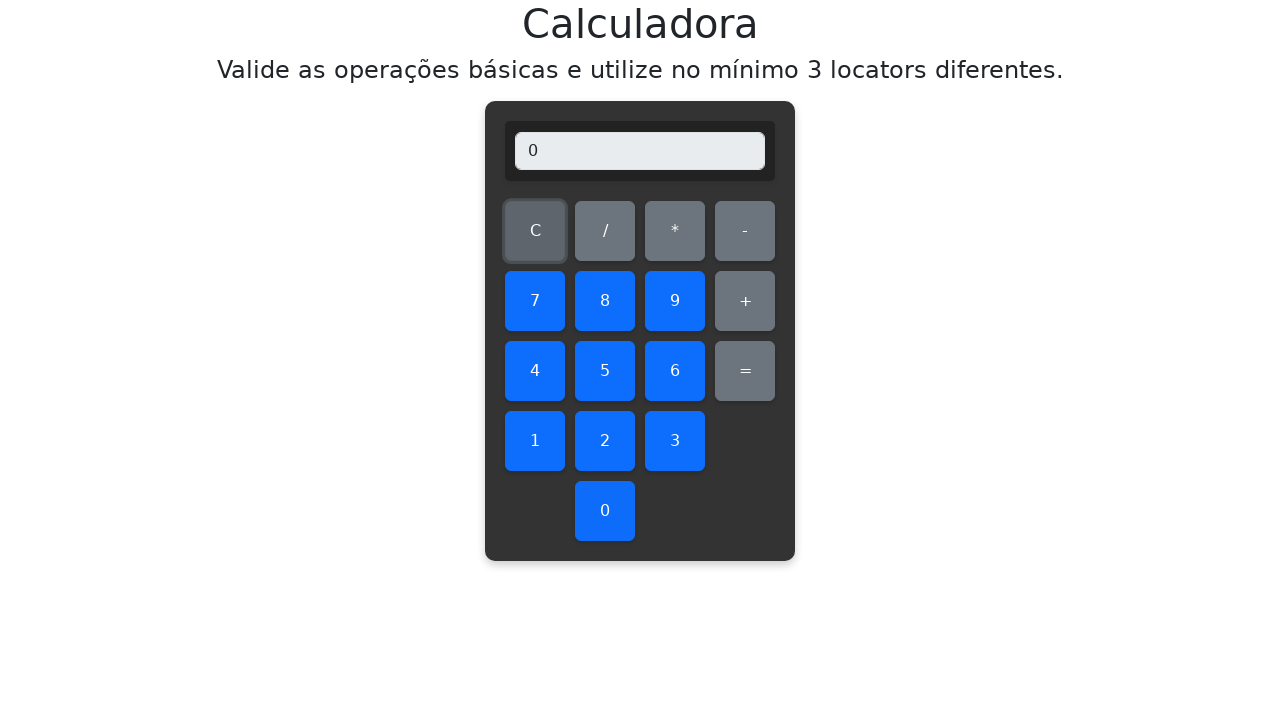

Clicked multiplication operator at (675, 231) on #multiply
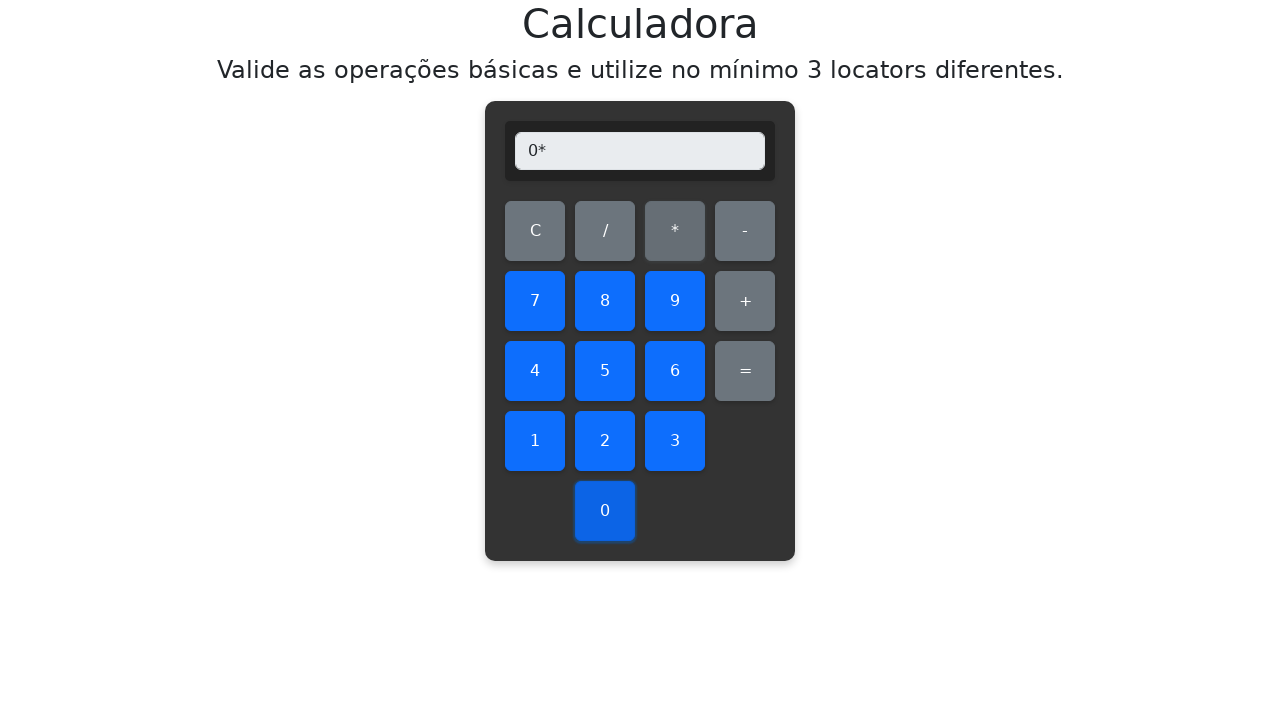

Clicked second number: 1 at (535, 441) on #one
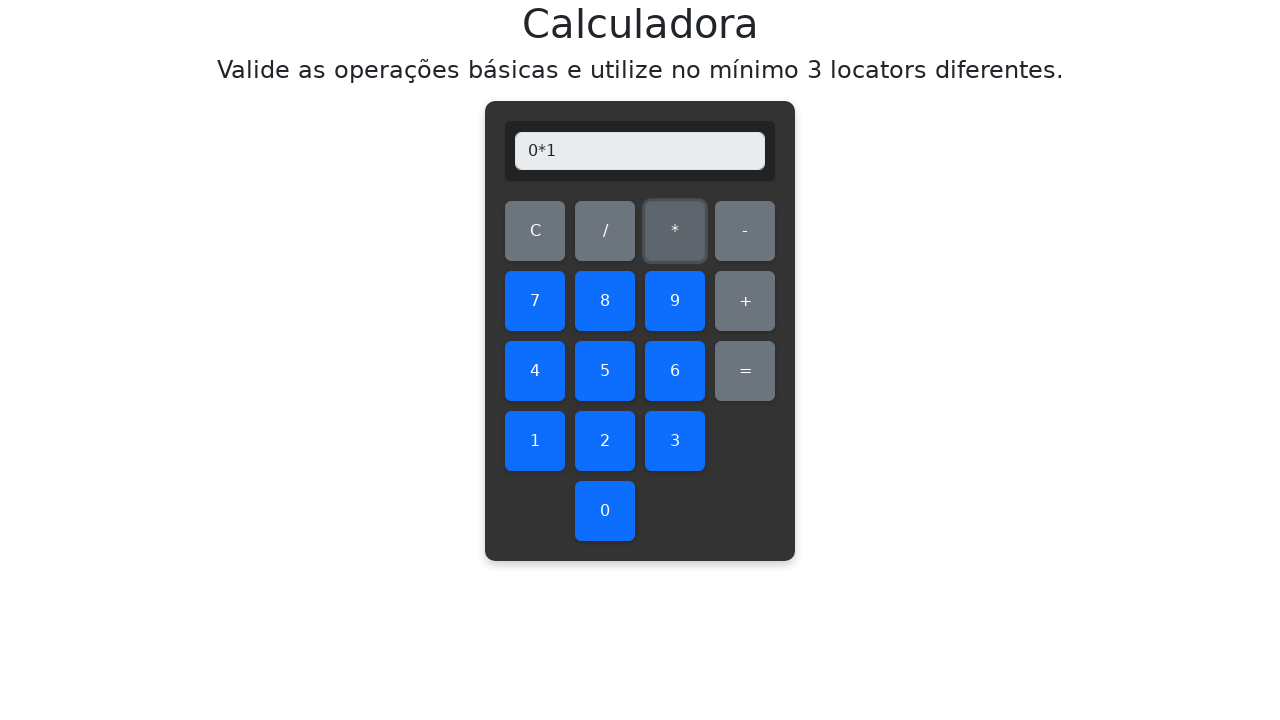

Clicked equals to calculate 0 * 1 at (745, 371) on #equals
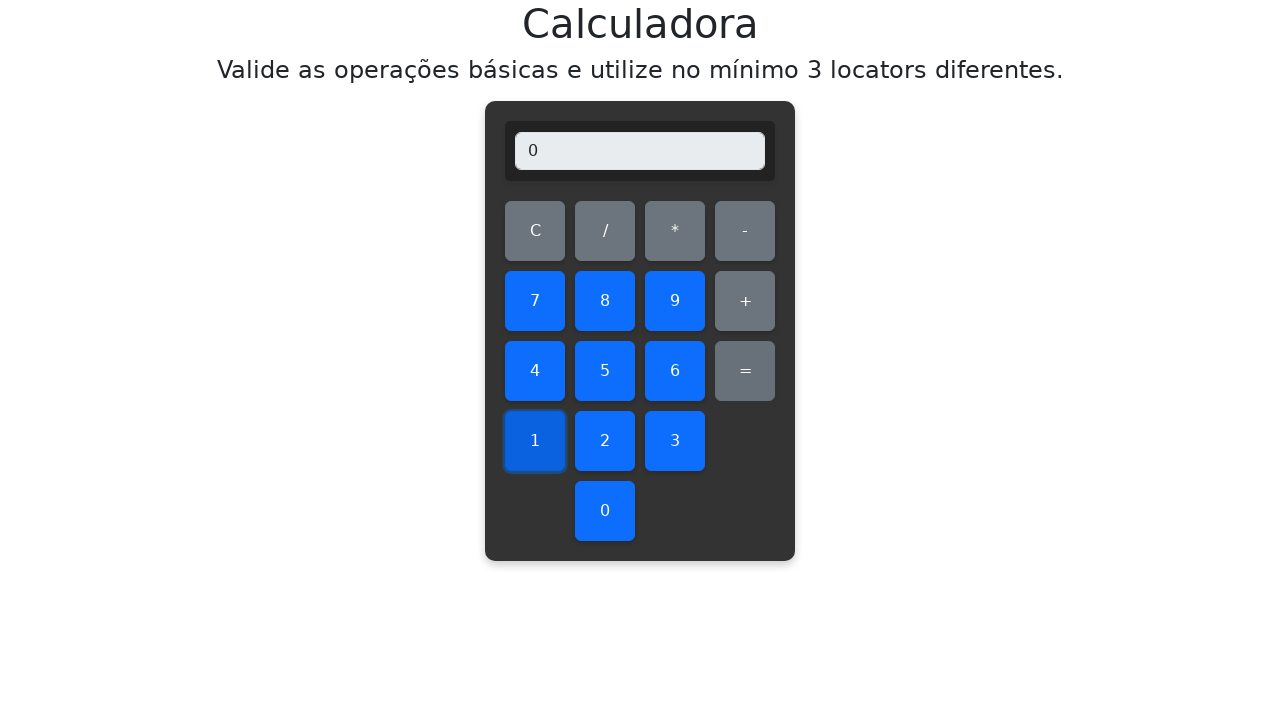

Retrieved display value: 0
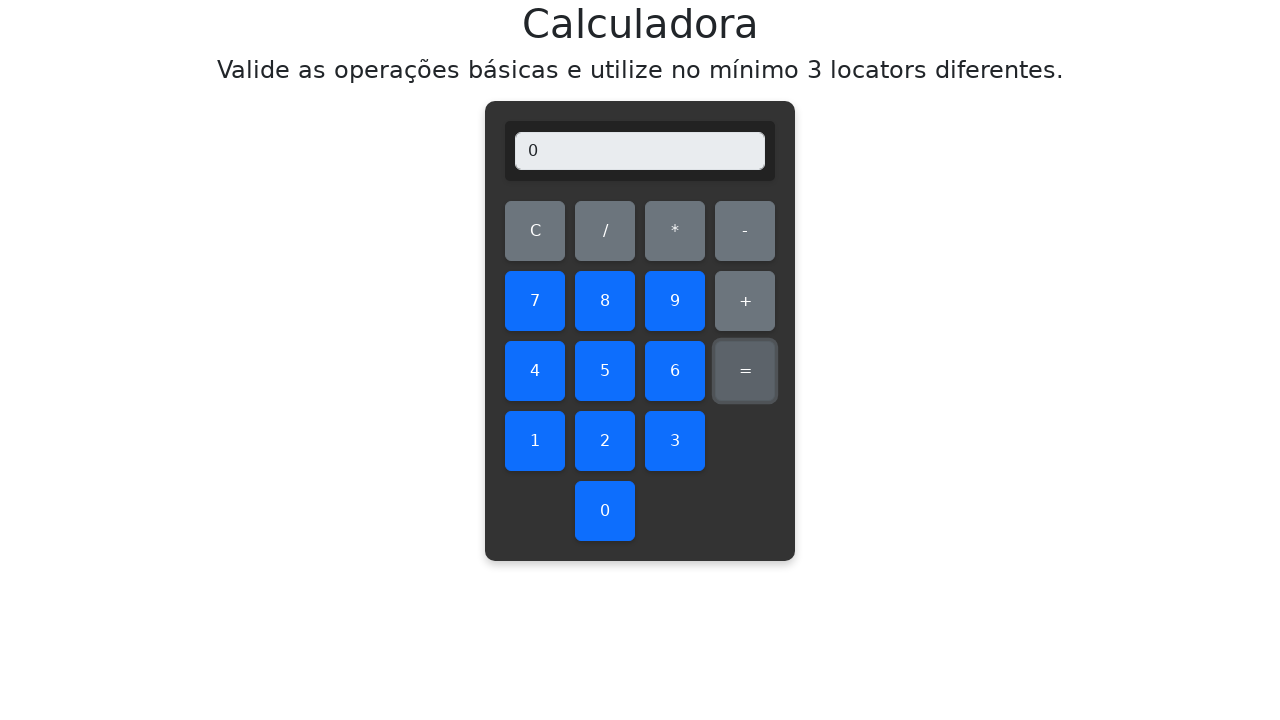

Verified multiplication result: 0 * 1 = 0 ✓
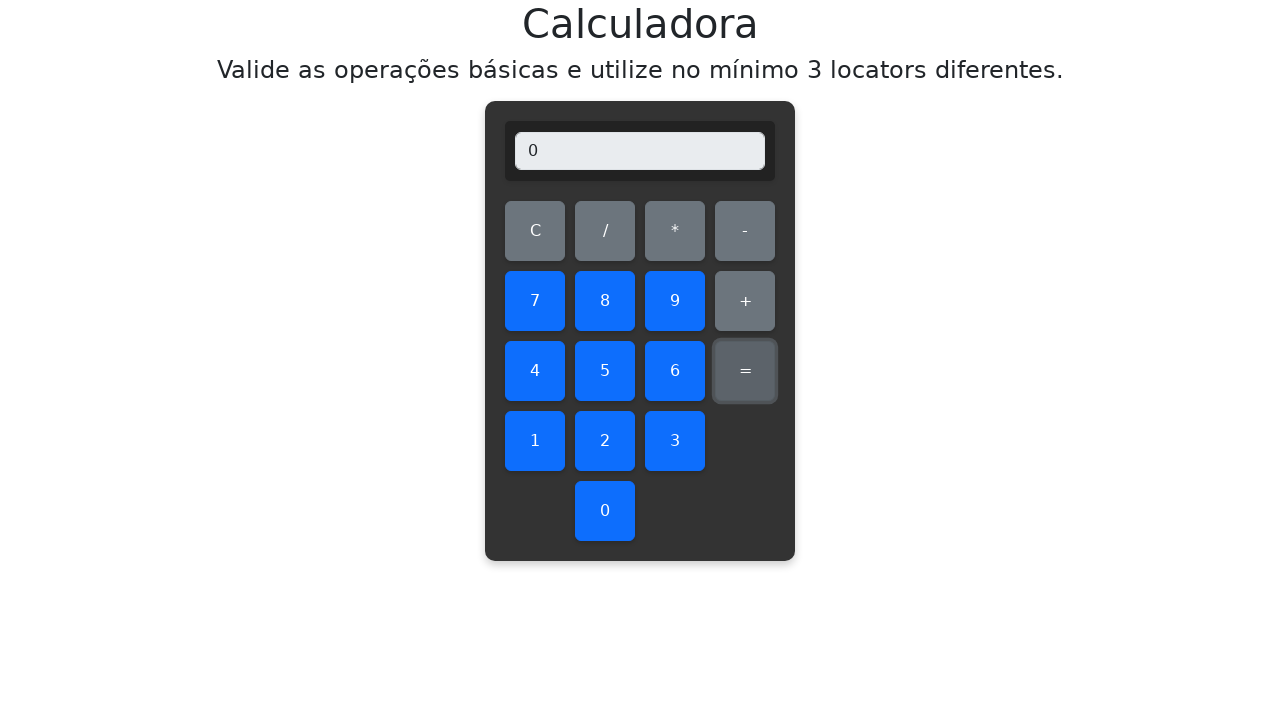

Cleared display before multiplying 0 * 2 at (535, 231) on #clear
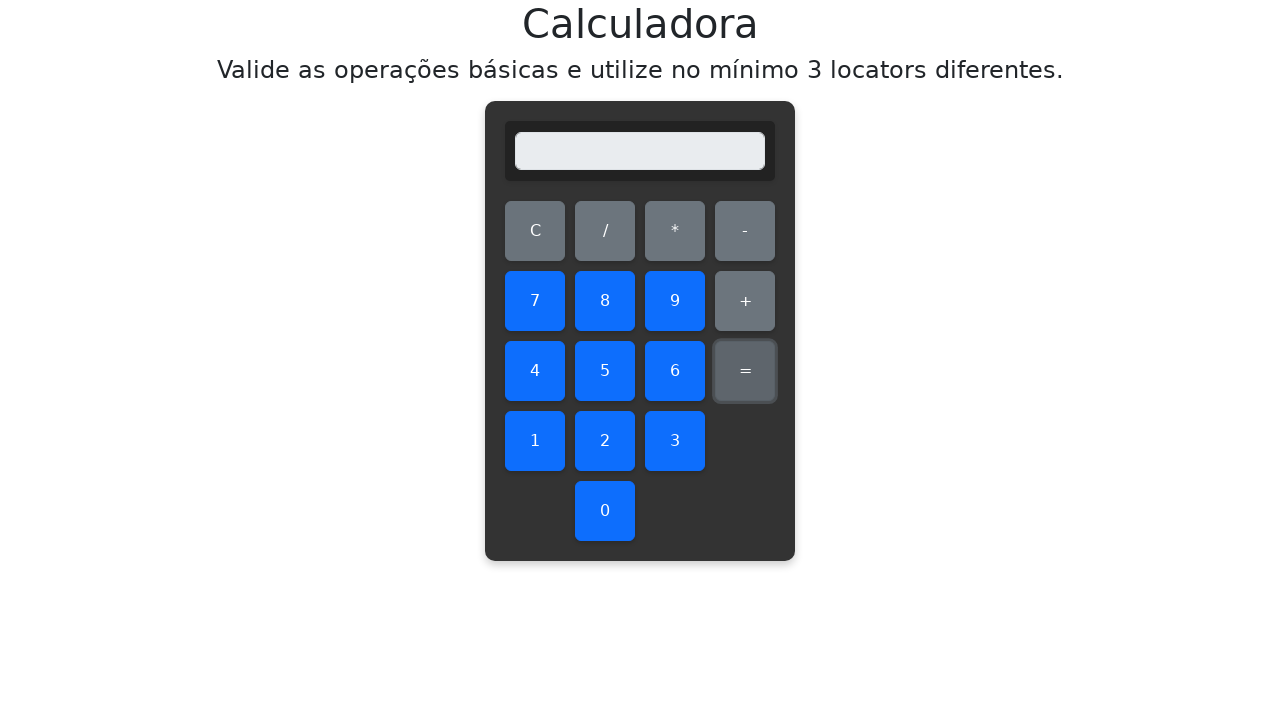

Clicked first number: 0 at (605, 511) on #zero
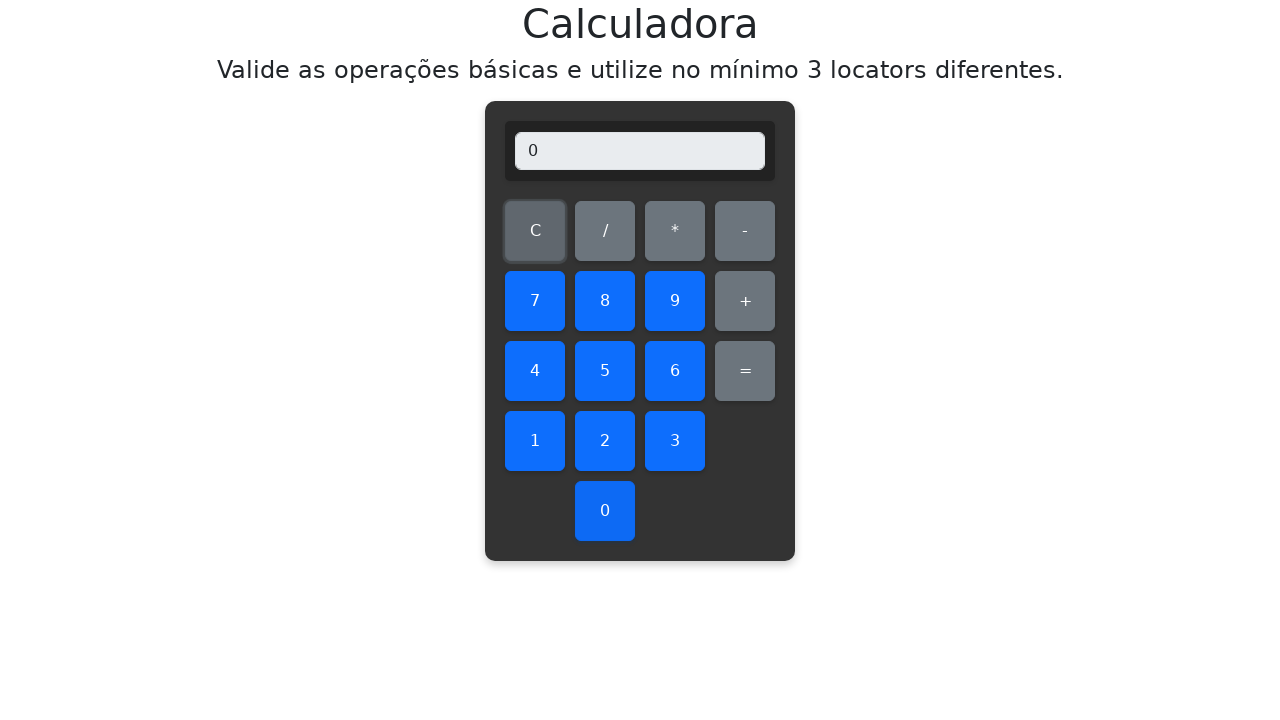

Clicked multiplication operator at (675, 231) on #multiply
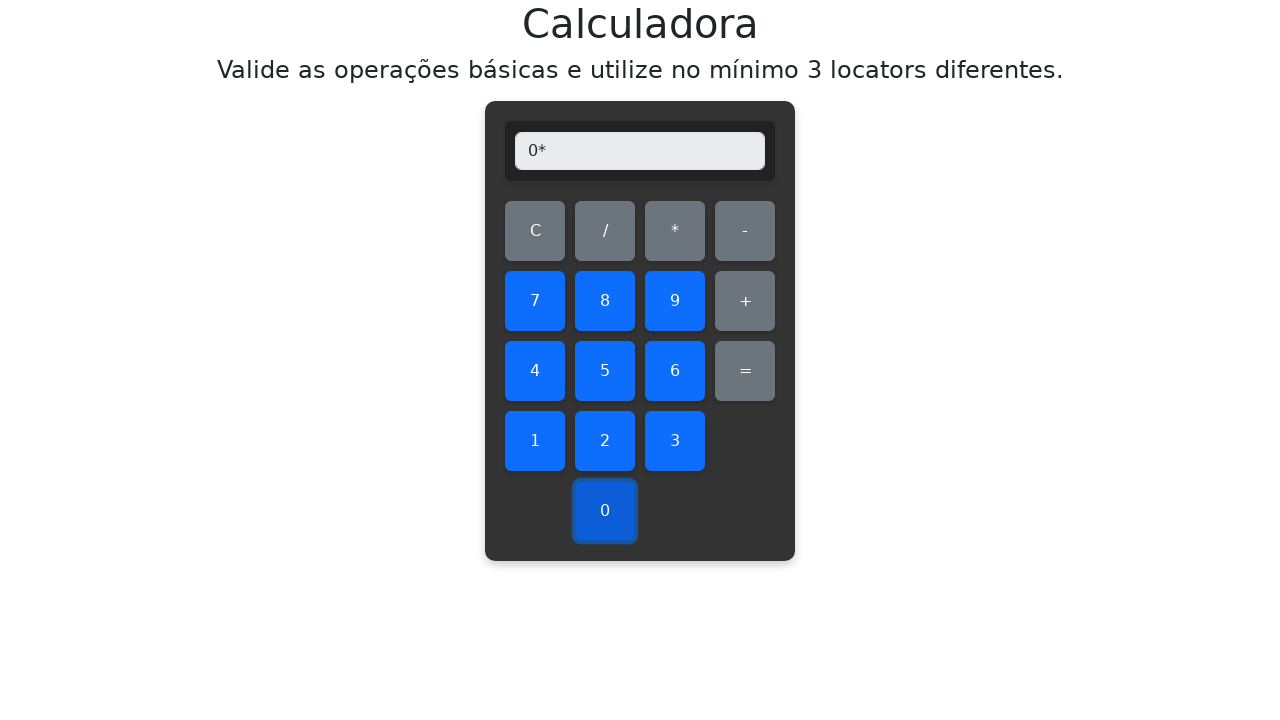

Clicked second number: 2 at (605, 441) on #two
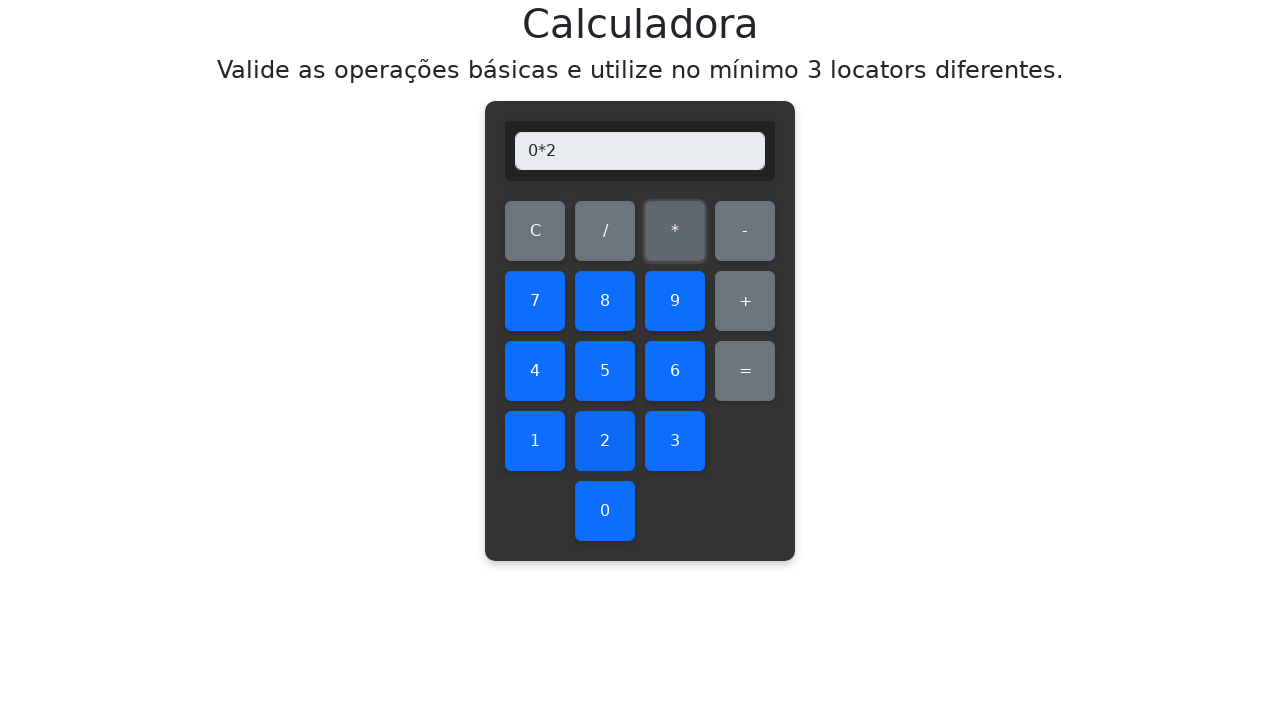

Clicked equals to calculate 0 * 2 at (745, 371) on #equals
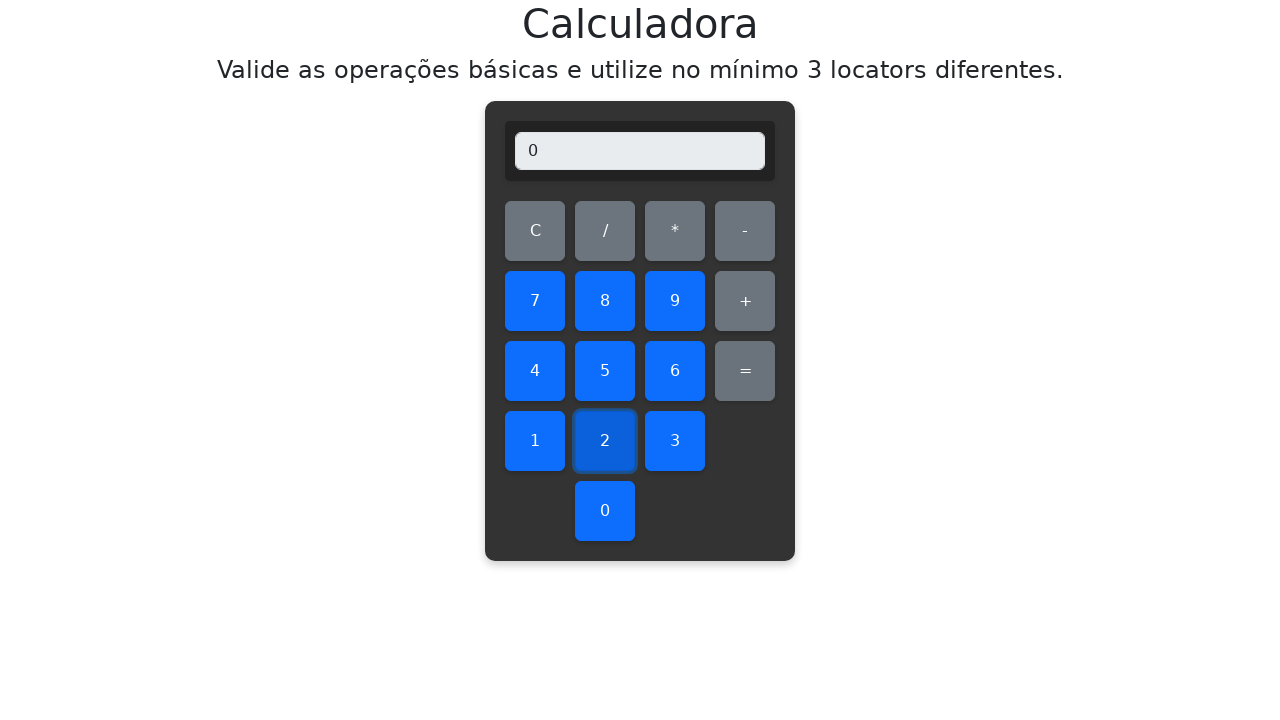

Retrieved display value: 0
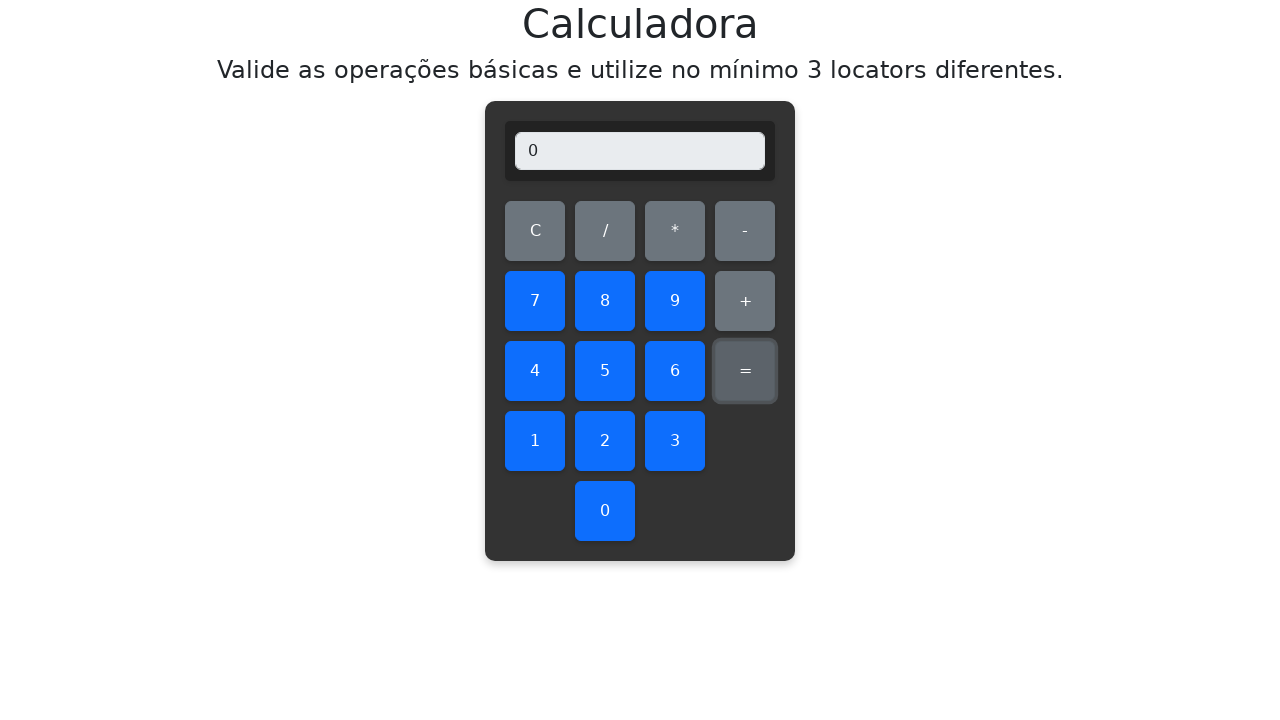

Verified multiplication result: 0 * 2 = 0 ✓
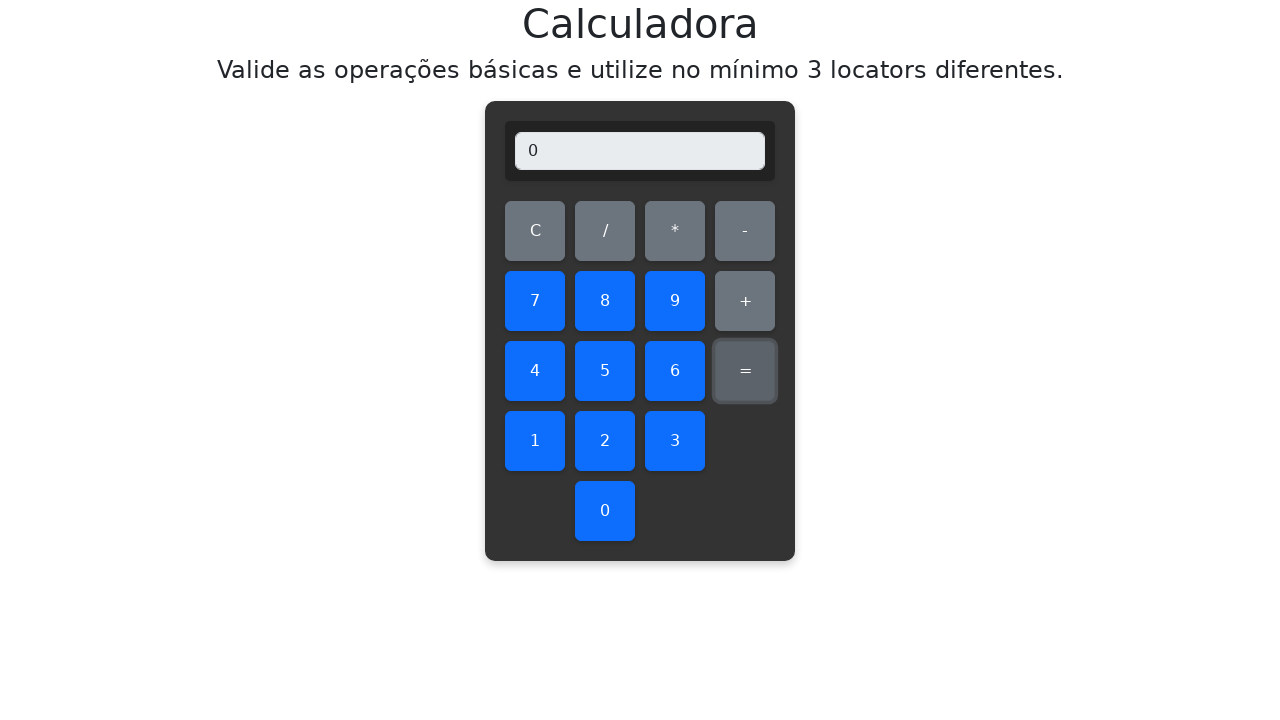

Cleared display before multiplying 0 * 3 at (535, 231) on #clear
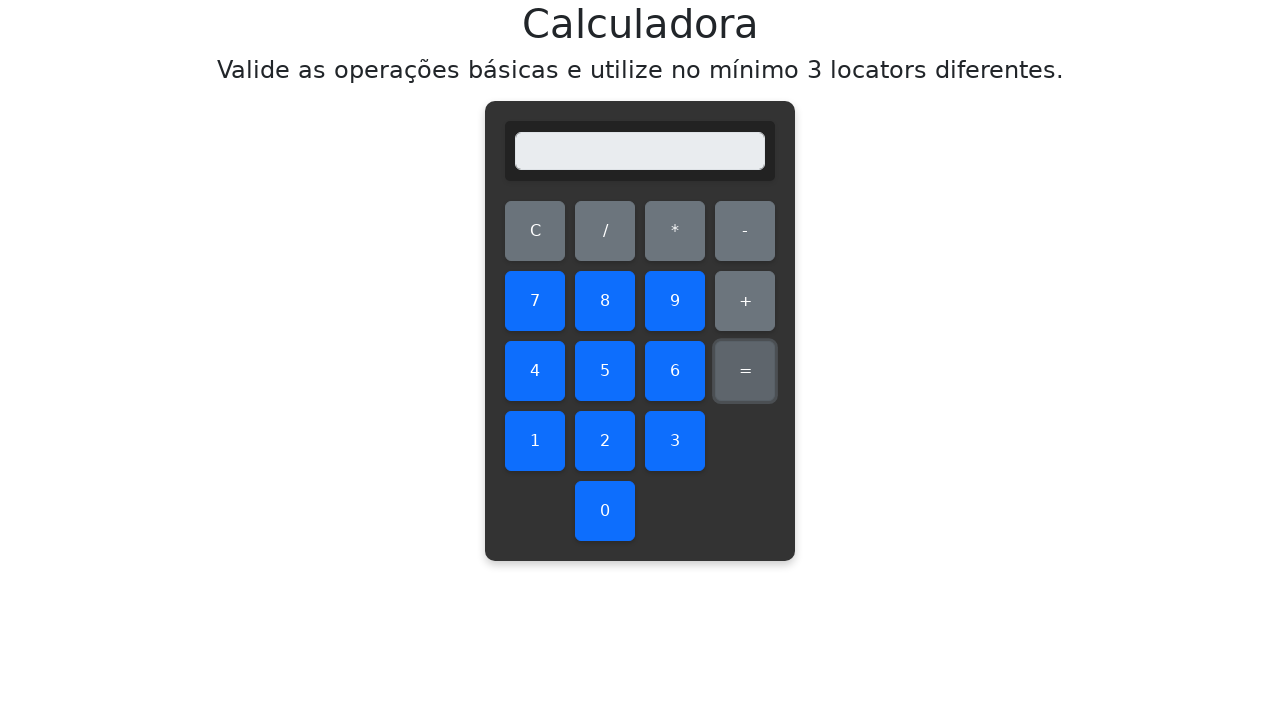

Clicked first number: 0 at (605, 511) on #zero
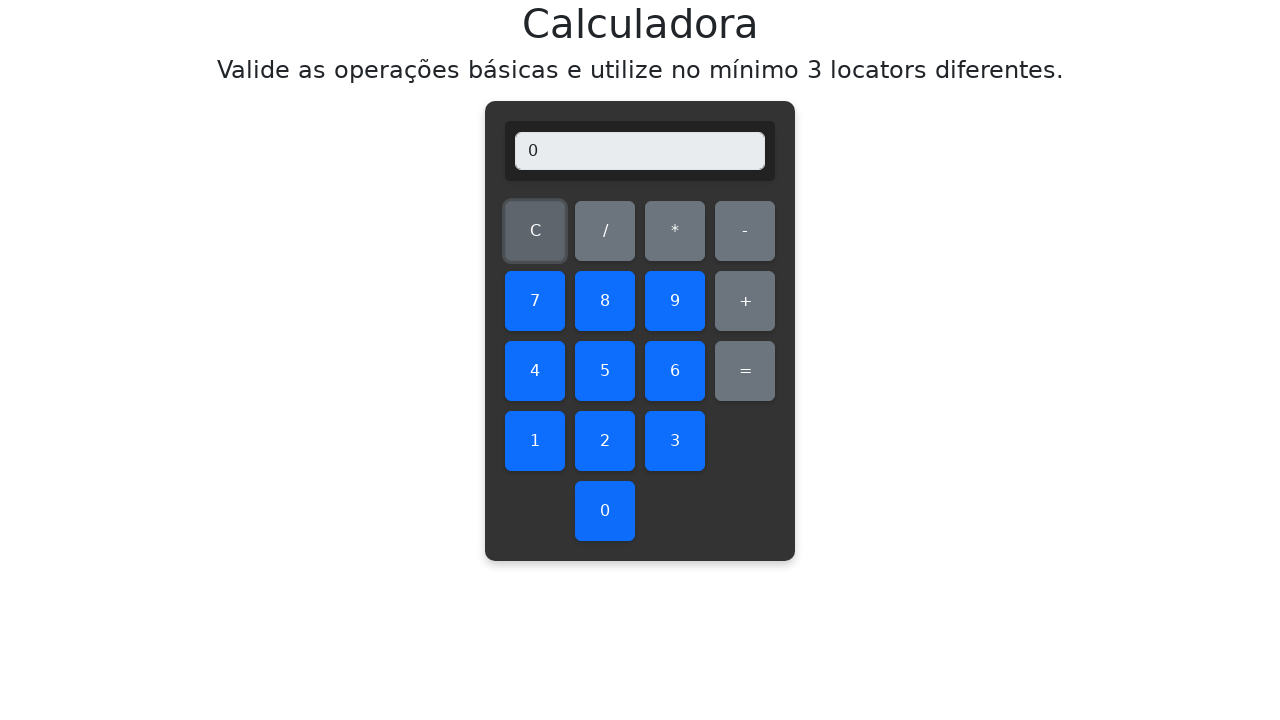

Clicked multiplication operator at (675, 231) on #multiply
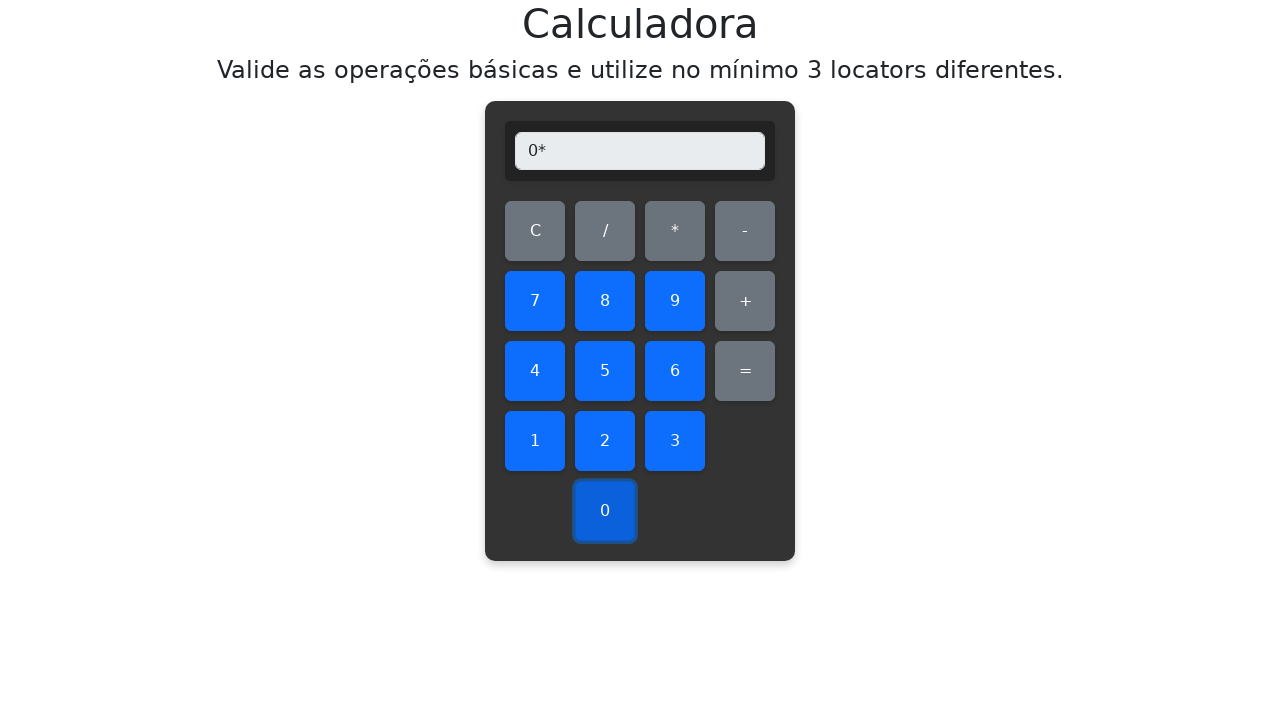

Clicked second number: 3 at (675, 441) on #three
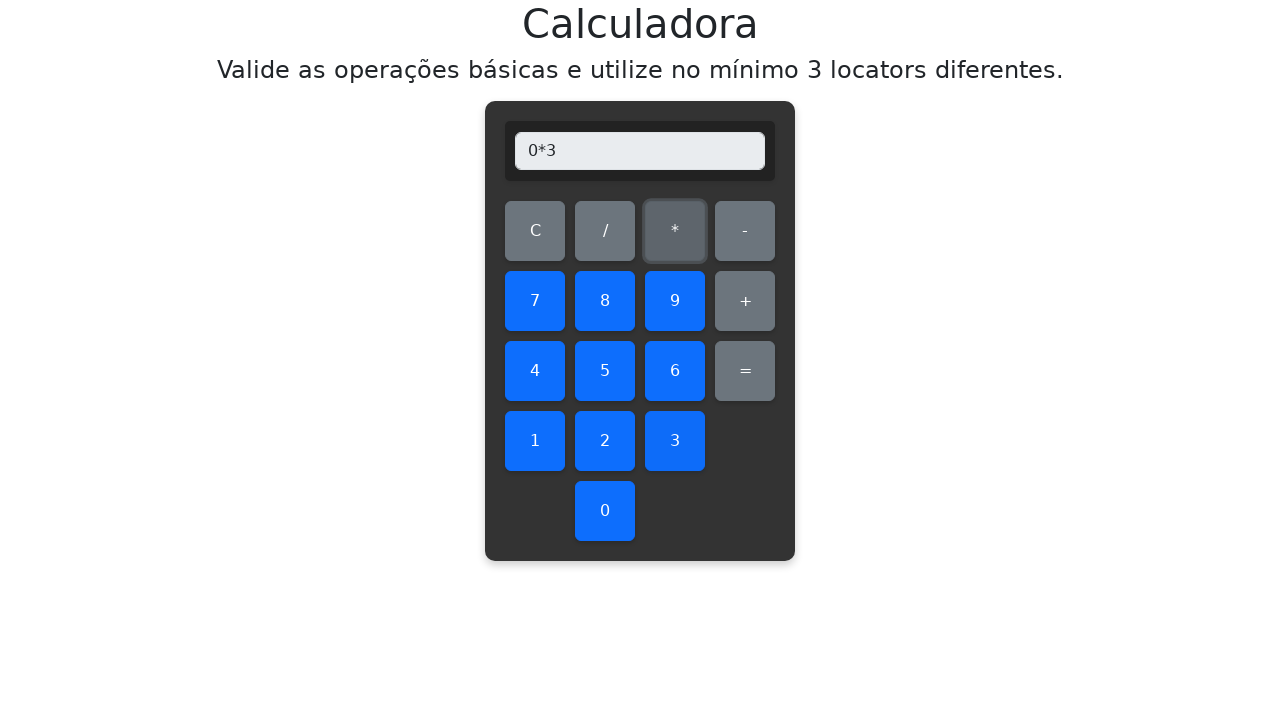

Clicked equals to calculate 0 * 3 at (745, 371) on #equals
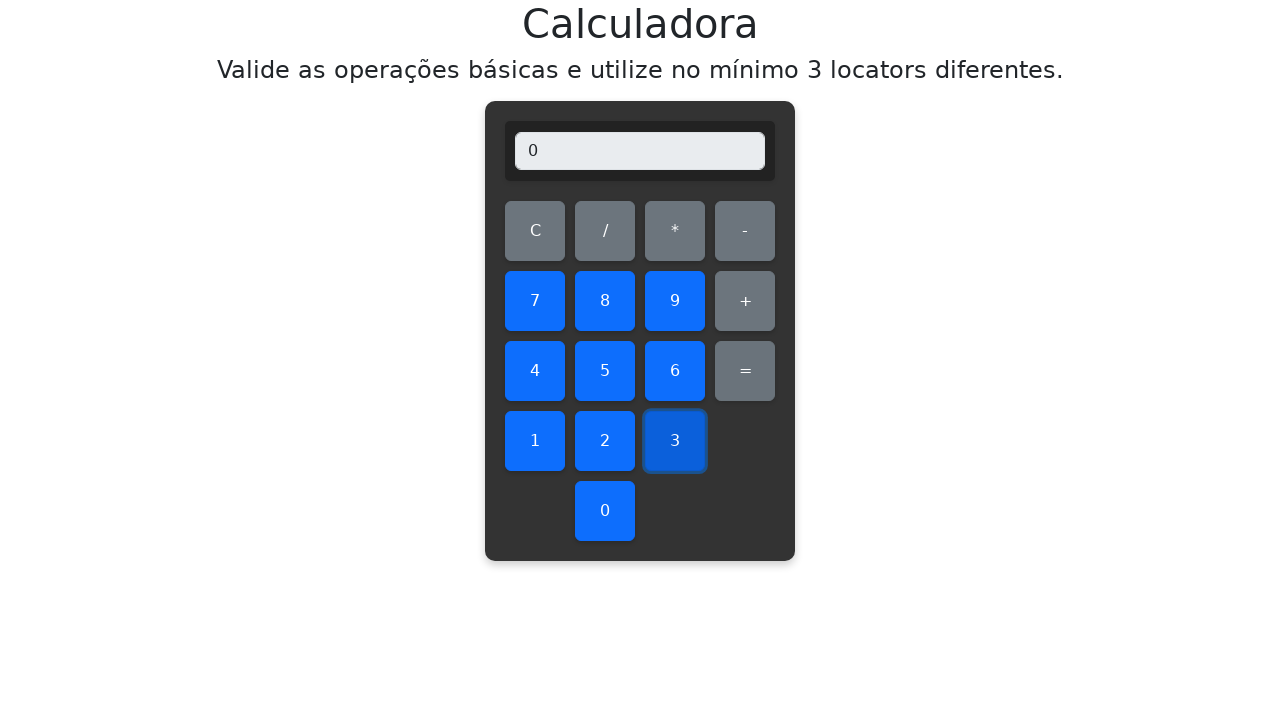

Retrieved display value: 0
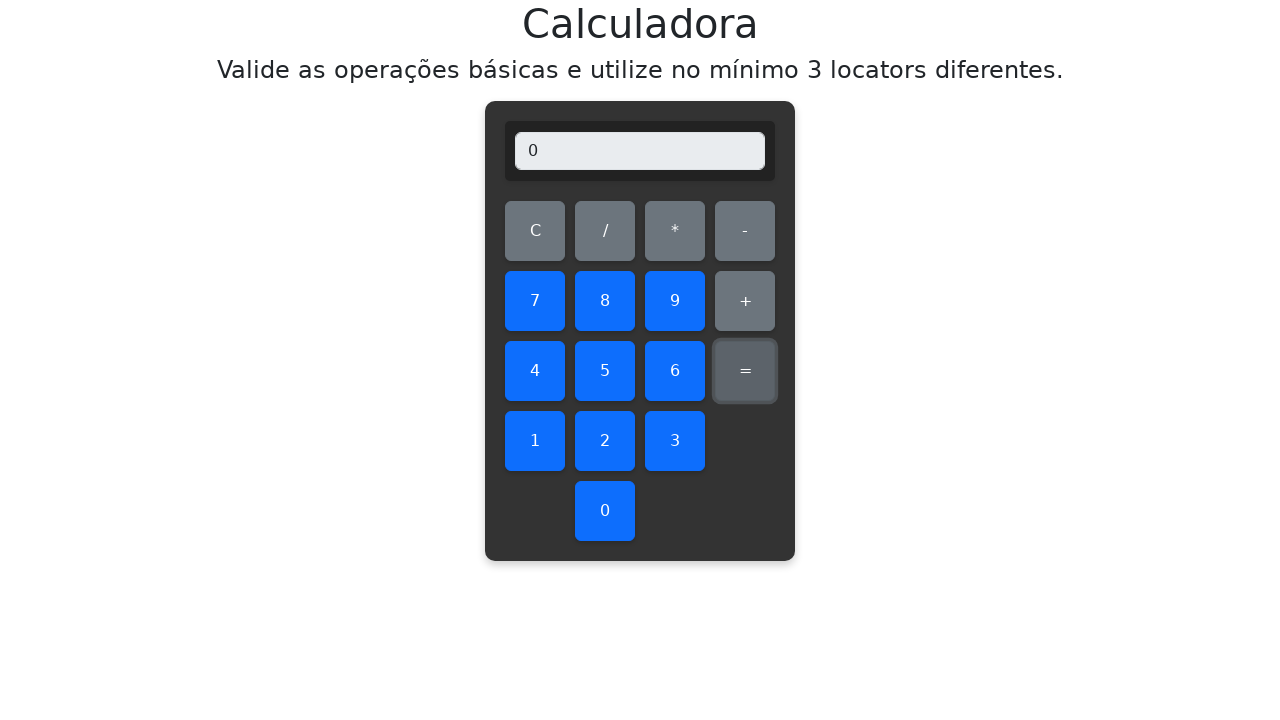

Verified multiplication result: 0 * 3 = 0 ✓
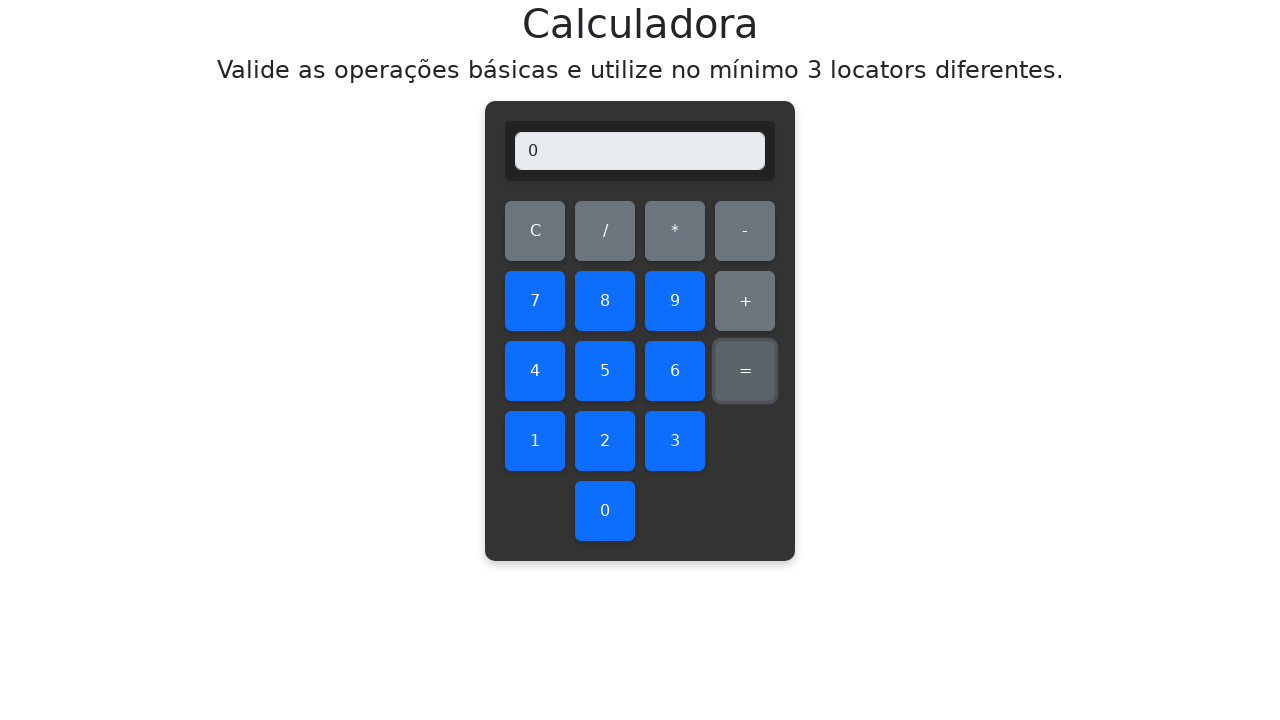

Cleared display before multiplying 0 * 4 at (535, 231) on #clear
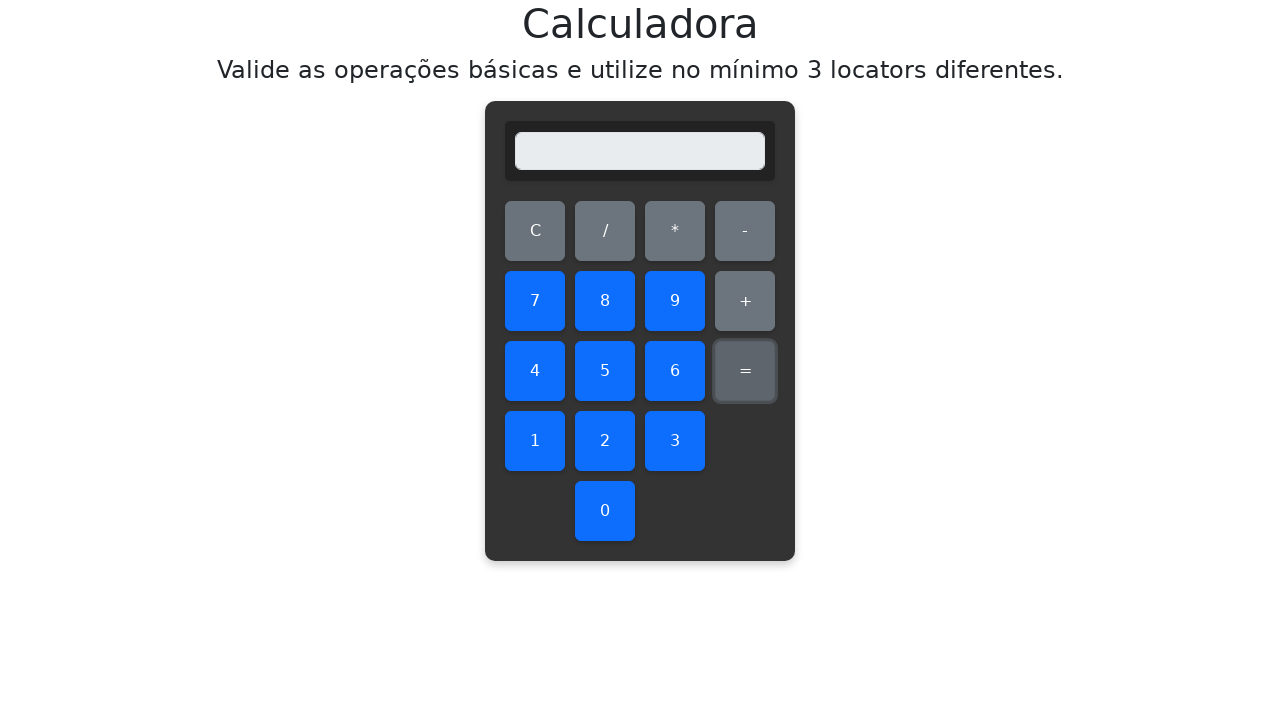

Clicked first number: 0 at (605, 511) on #zero
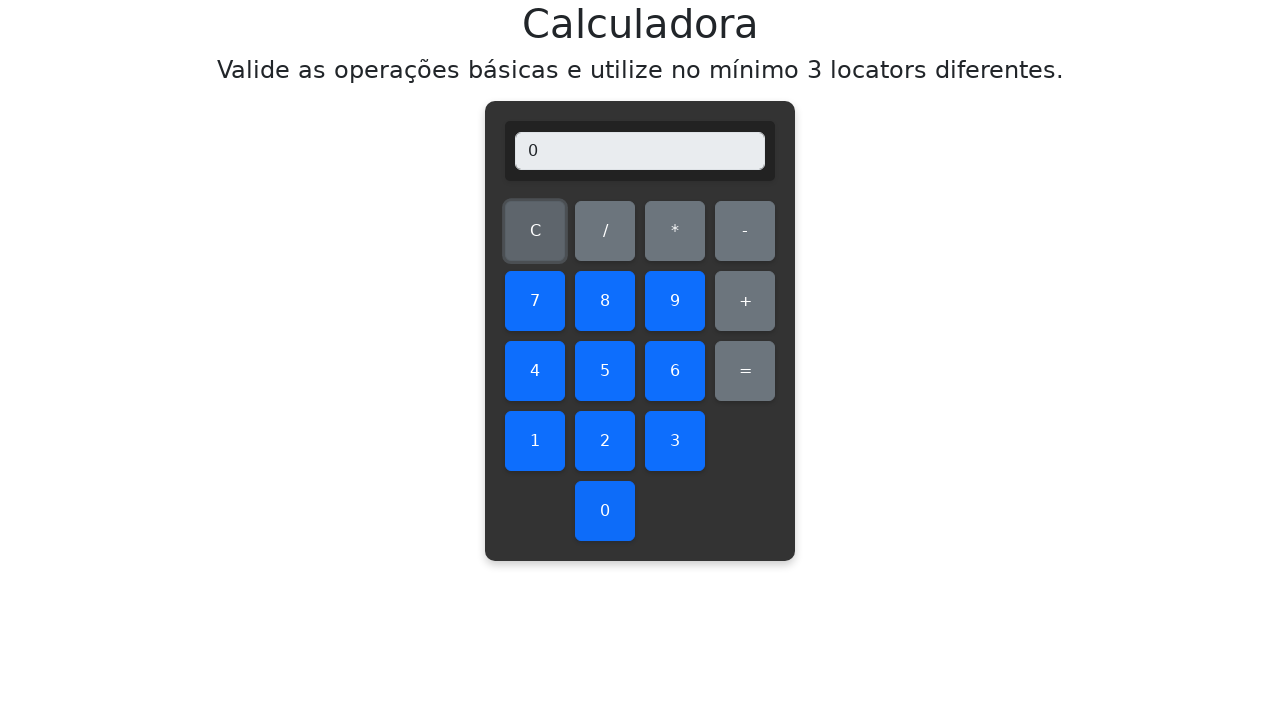

Clicked multiplication operator at (675, 231) on #multiply
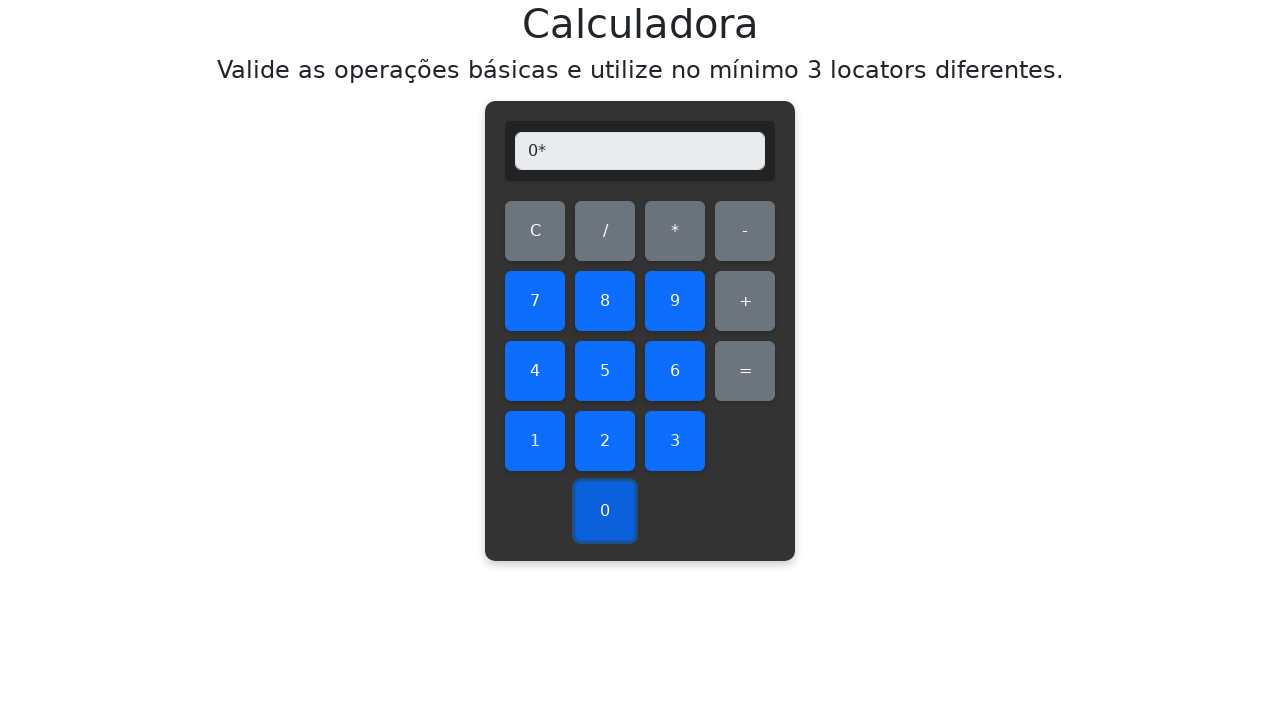

Clicked second number: 4 at (535, 371) on #four
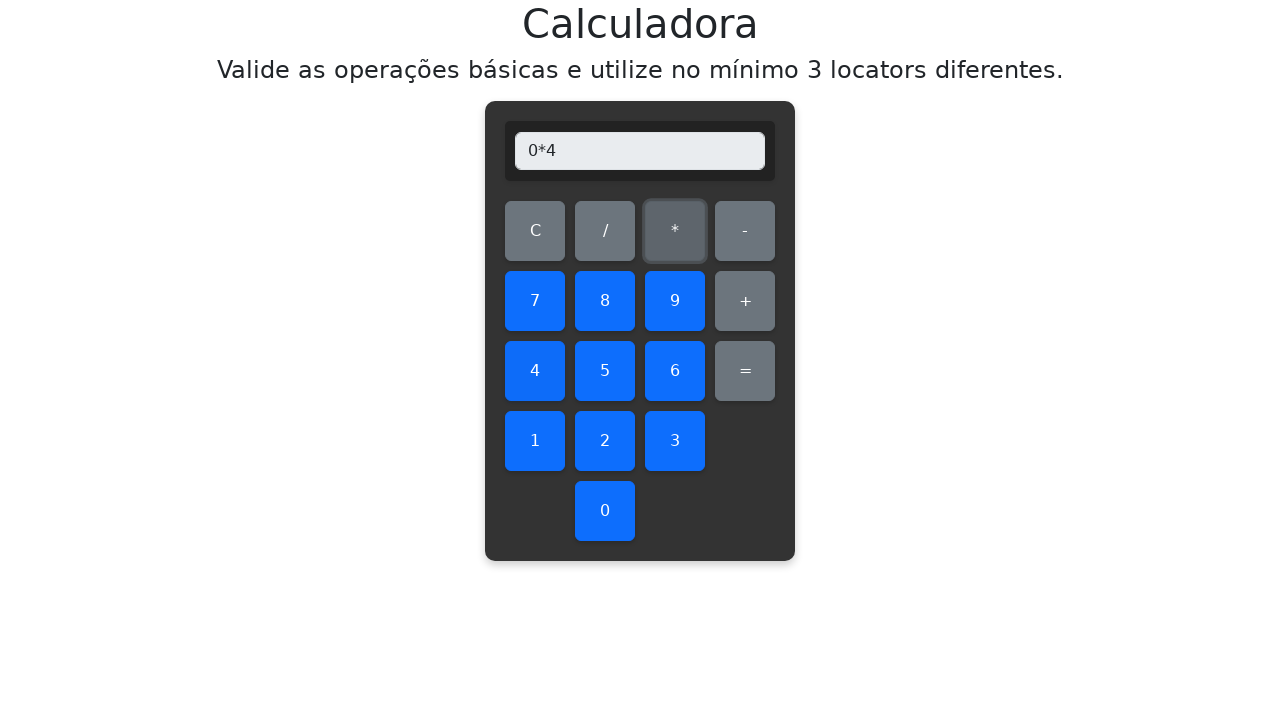

Clicked equals to calculate 0 * 4 at (745, 371) on #equals
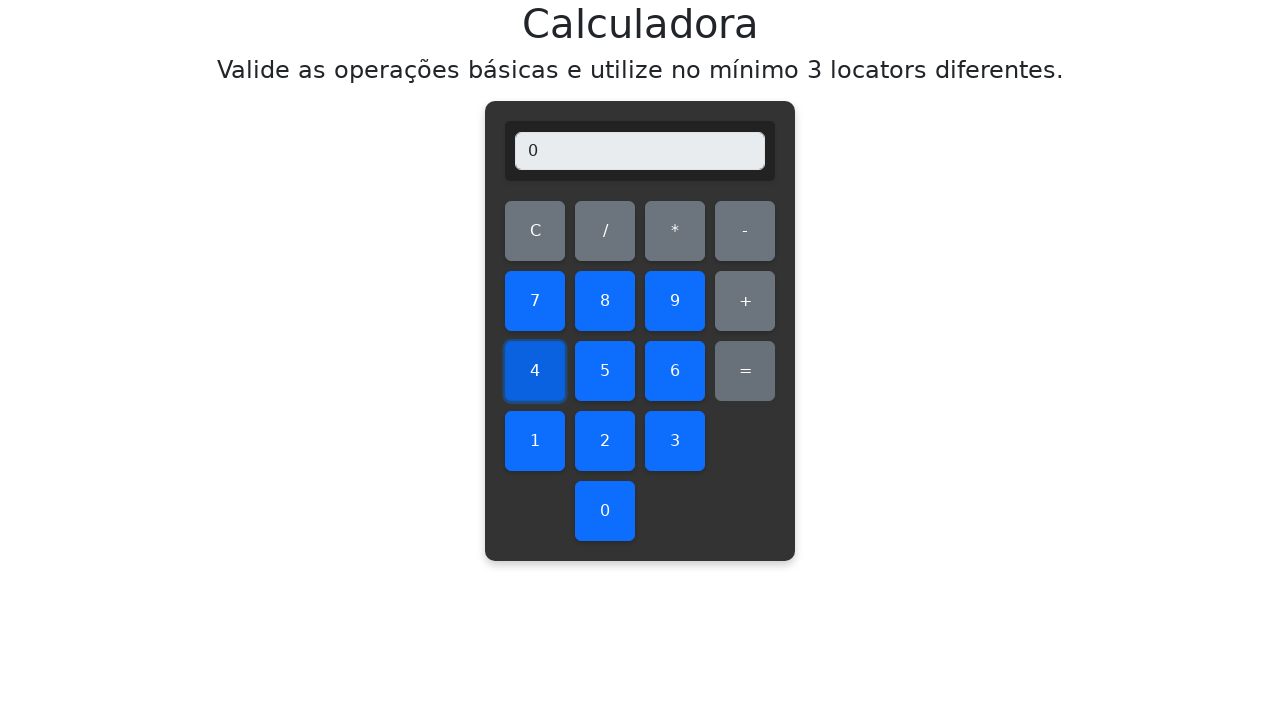

Retrieved display value: 0
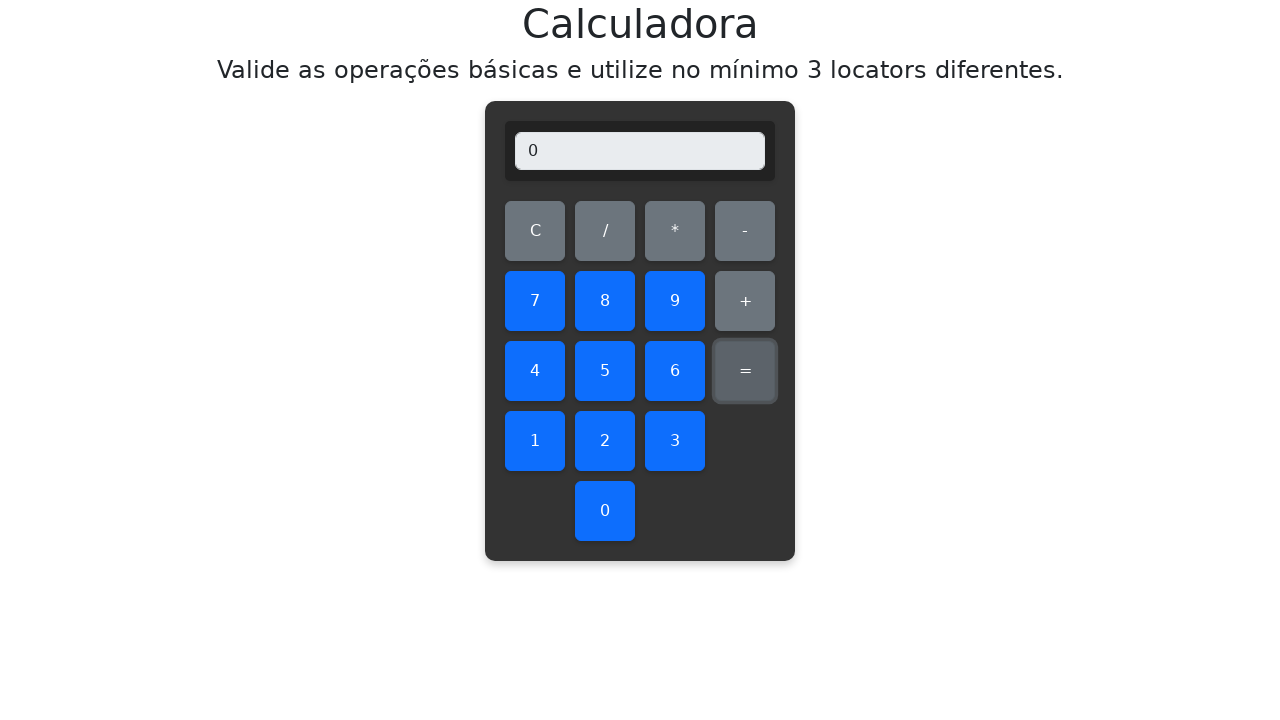

Verified multiplication result: 0 * 4 = 0 ✓
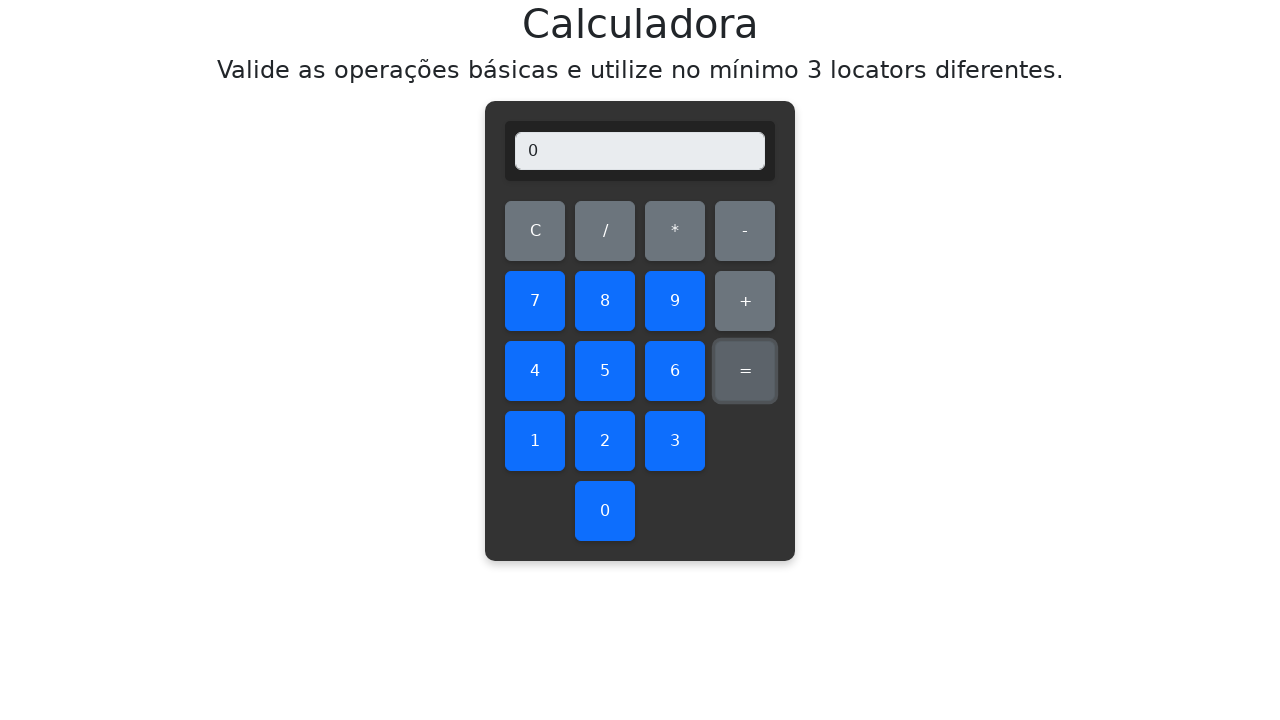

Cleared display before multiplying 0 * 5 at (535, 231) on #clear
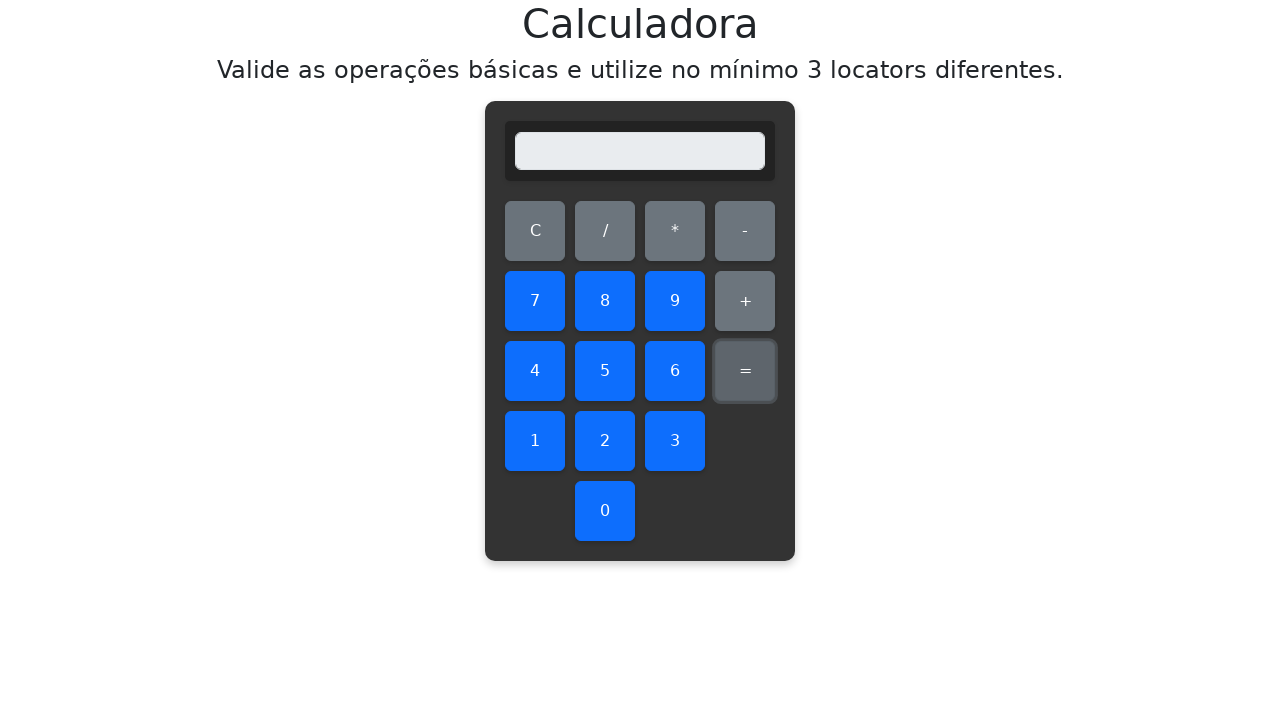

Clicked first number: 0 at (605, 511) on #zero
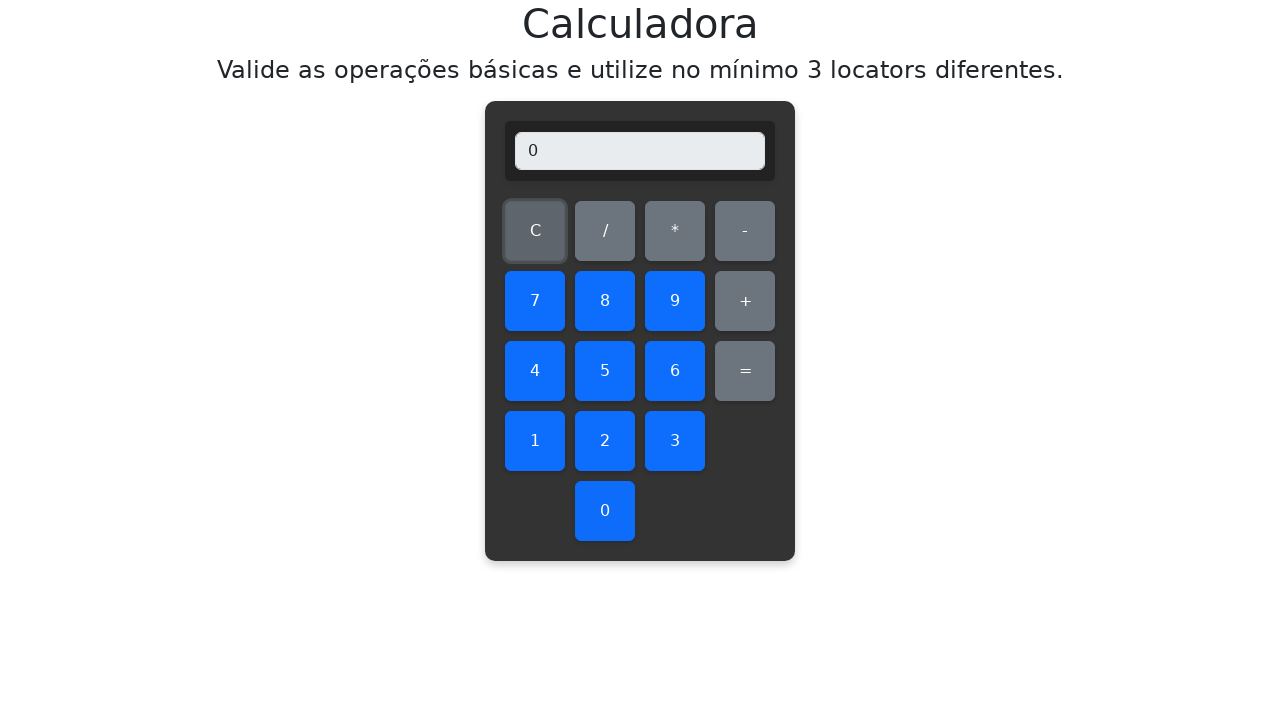

Clicked multiplication operator at (675, 231) on #multiply
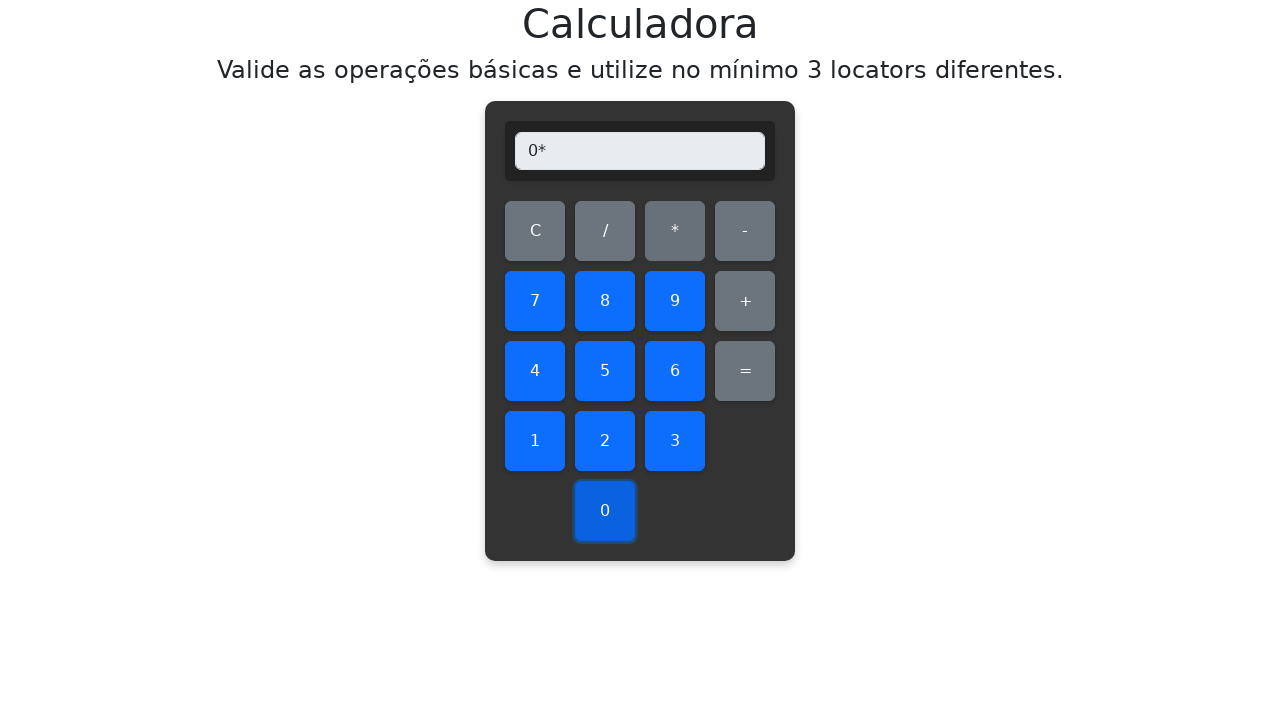

Clicked second number: 5 at (605, 371) on #five
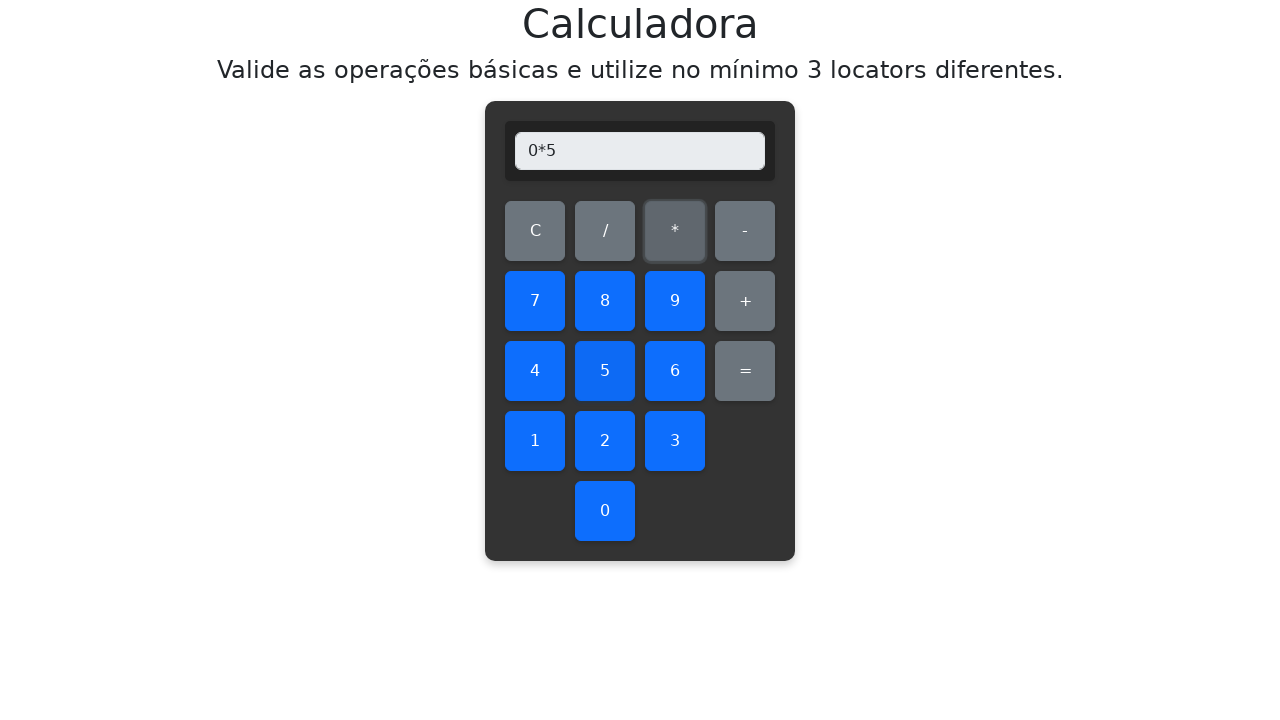

Clicked equals to calculate 0 * 5 at (745, 371) on #equals
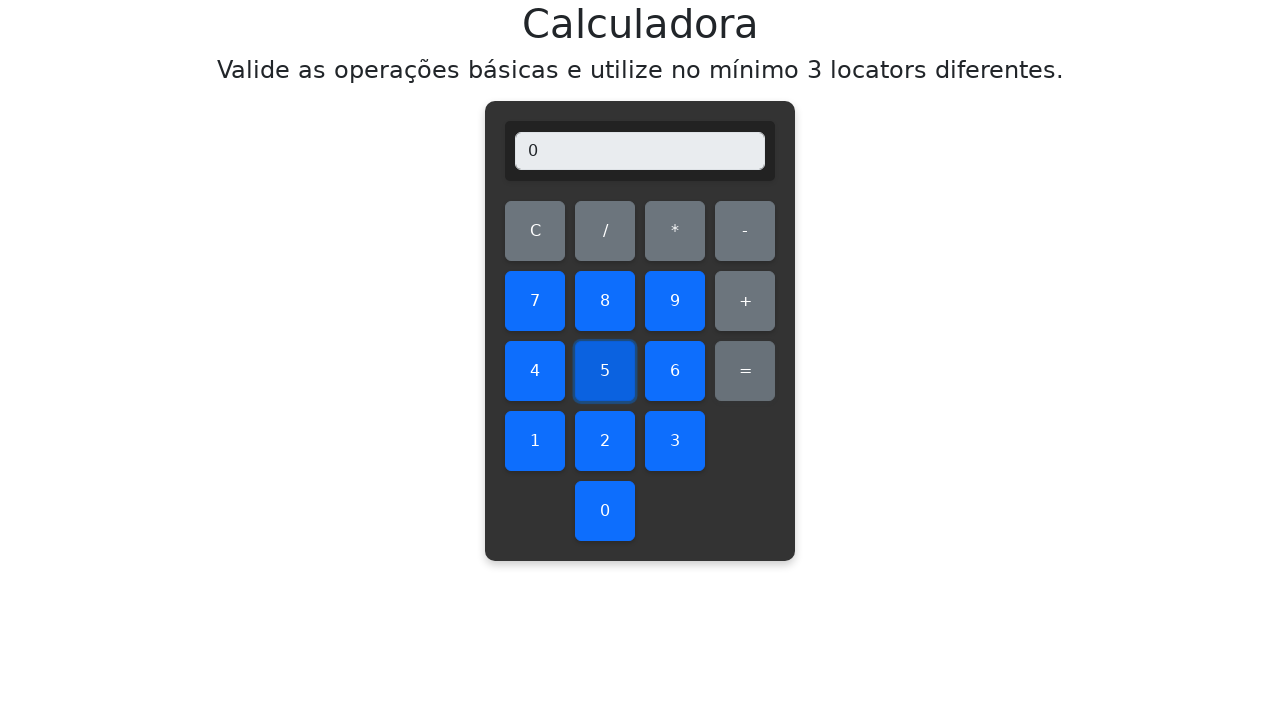

Retrieved display value: 0
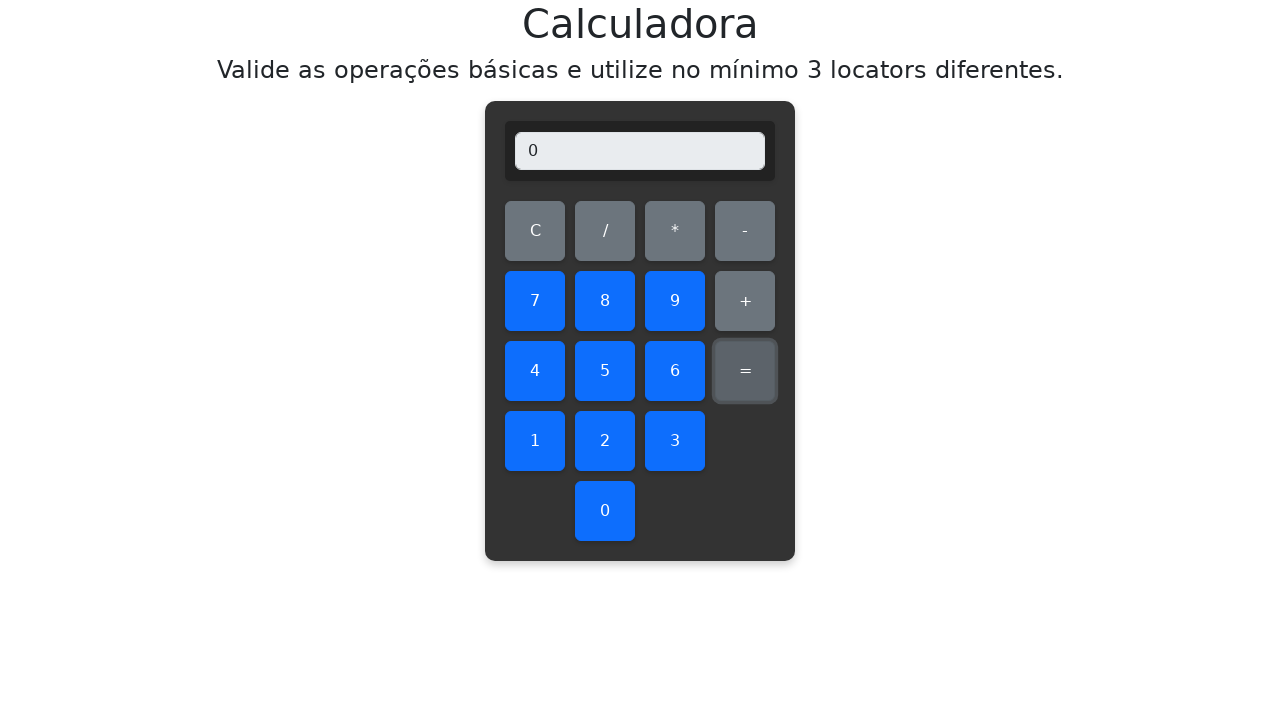

Verified multiplication result: 0 * 5 = 0 ✓
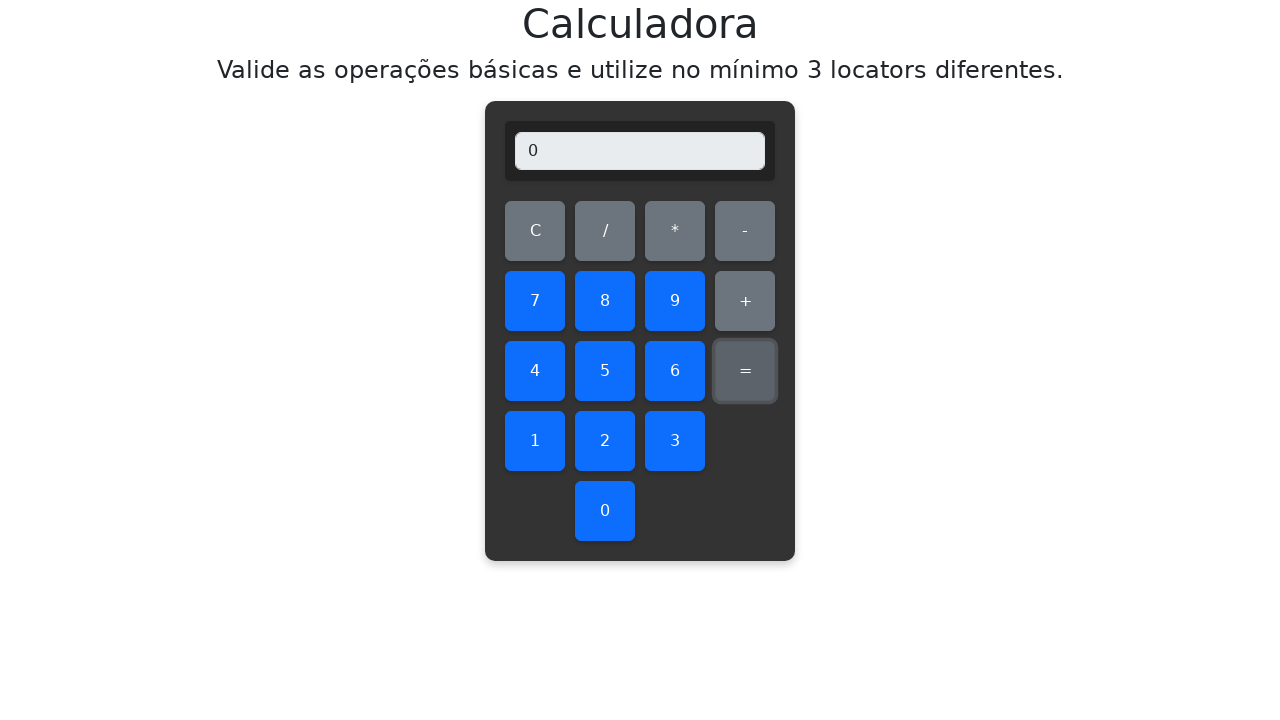

Cleared display before multiplying 0 * 6 at (535, 231) on #clear
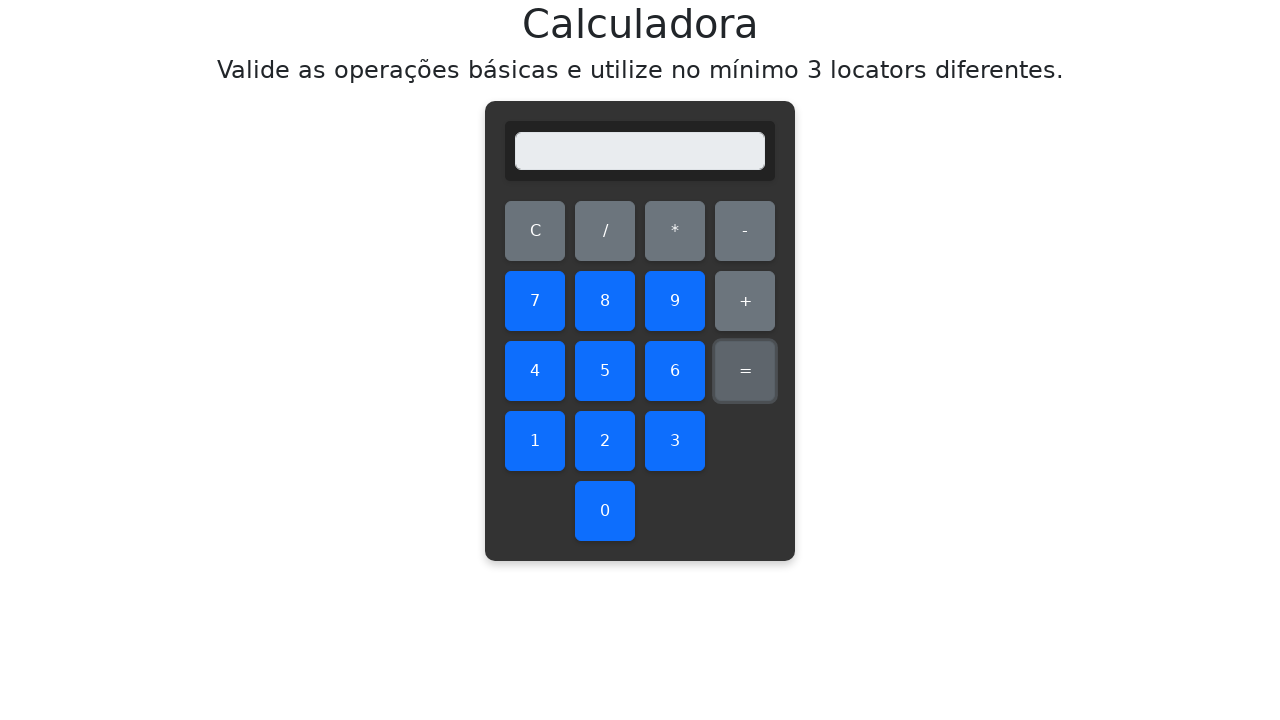

Clicked first number: 0 at (605, 511) on #zero
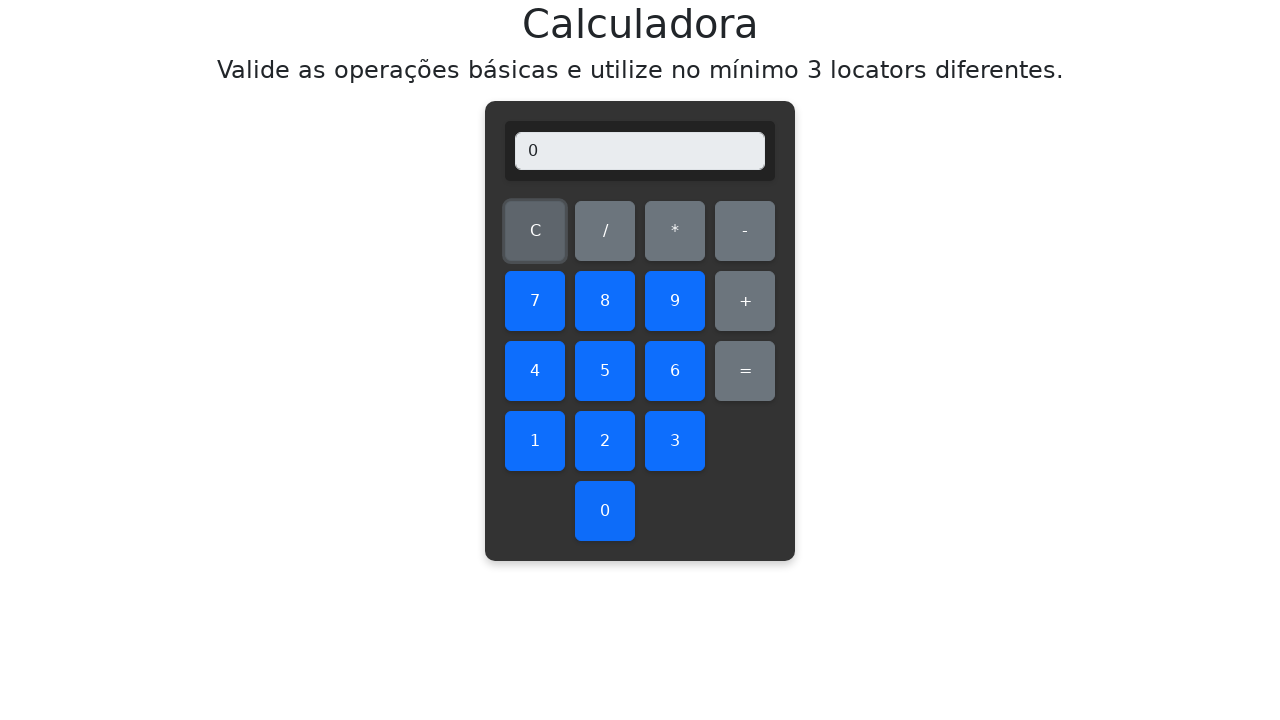

Clicked multiplication operator at (675, 231) on #multiply
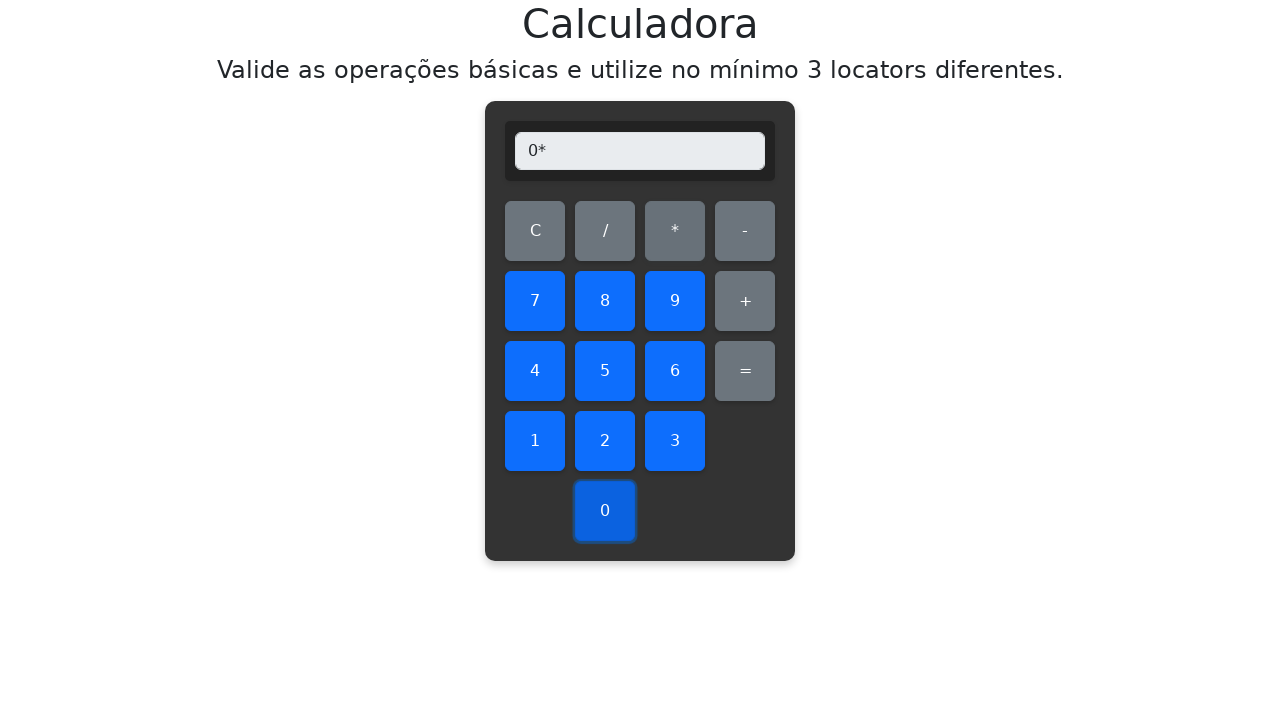

Clicked second number: 6 at (675, 371) on #six
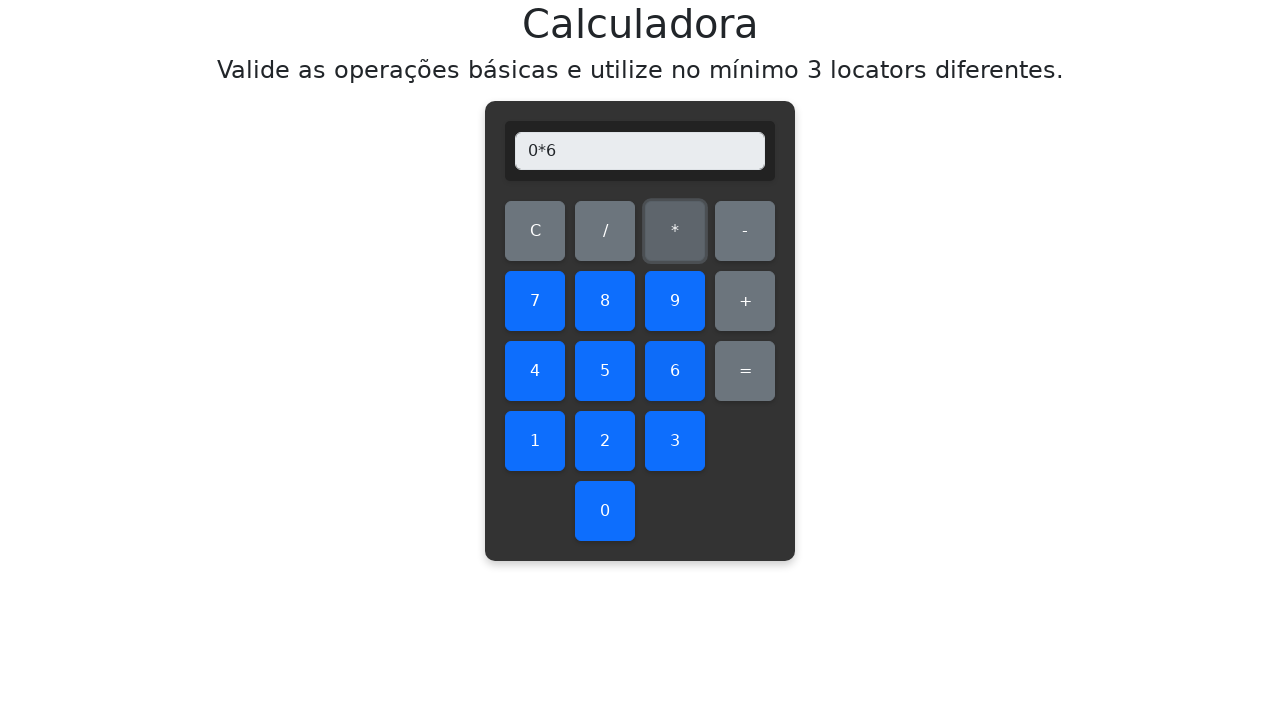

Clicked equals to calculate 0 * 6 at (745, 371) on #equals
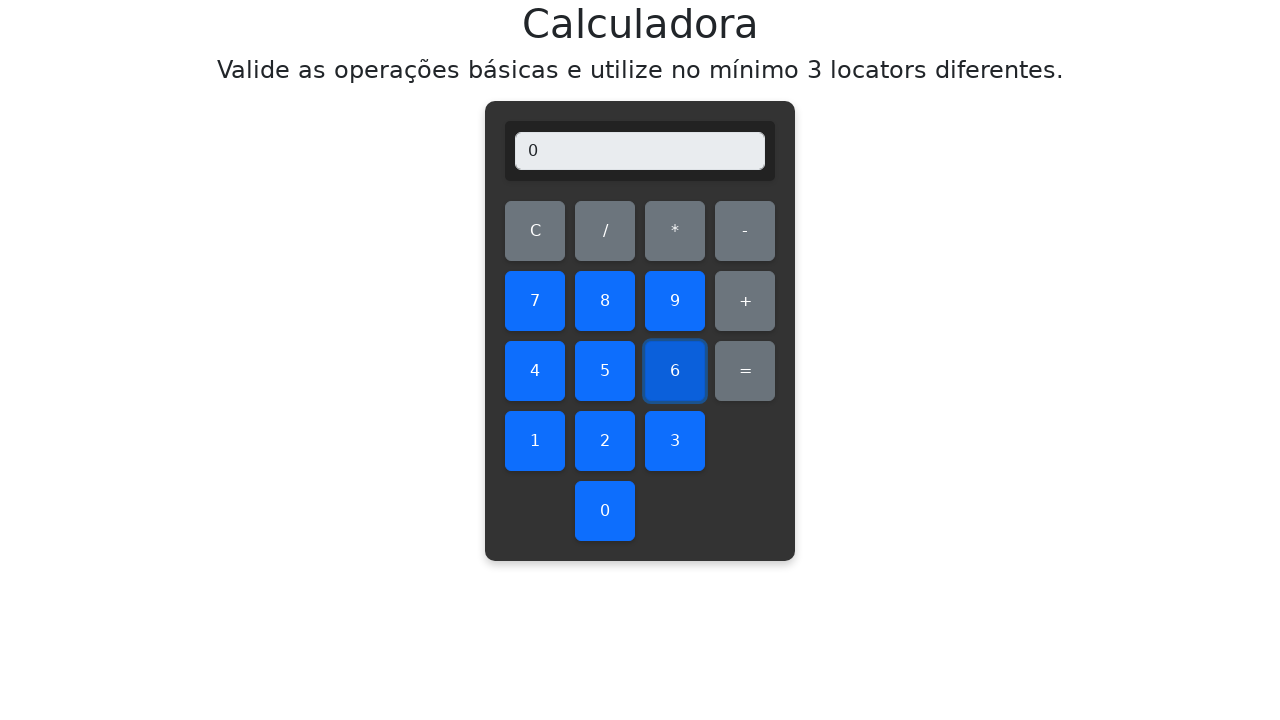

Retrieved display value: 0
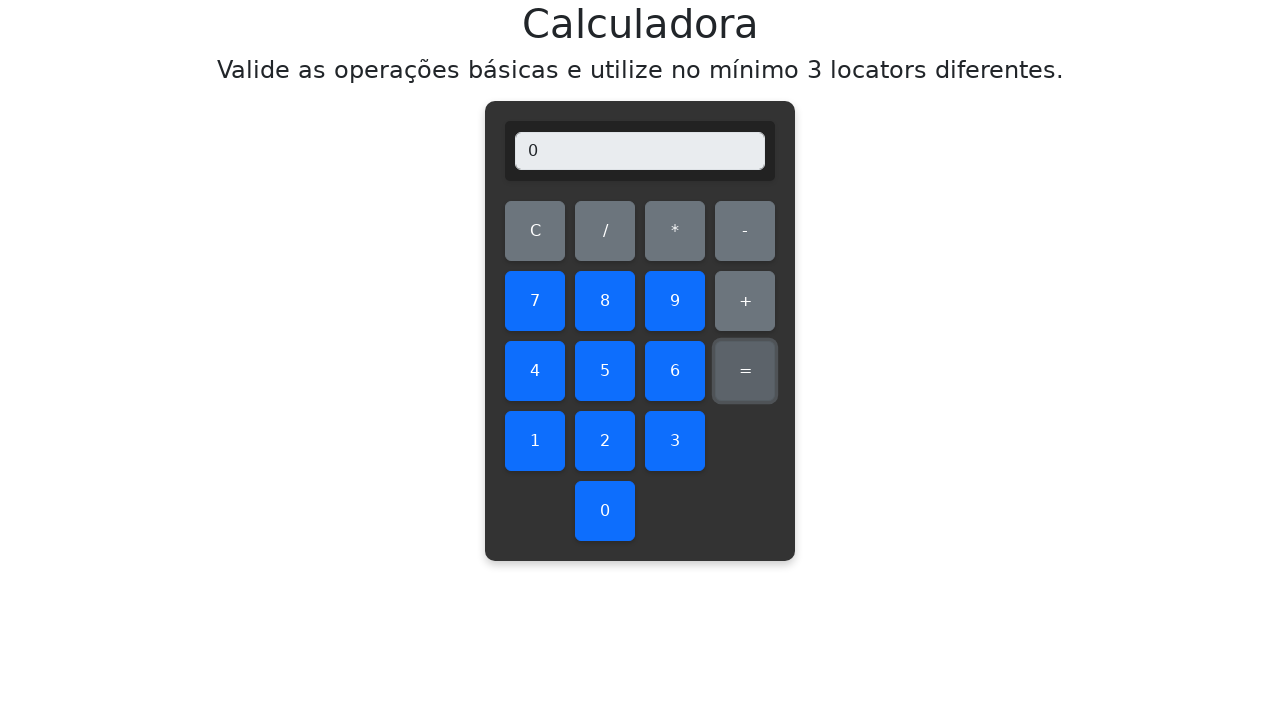

Verified multiplication result: 0 * 6 = 0 ✓
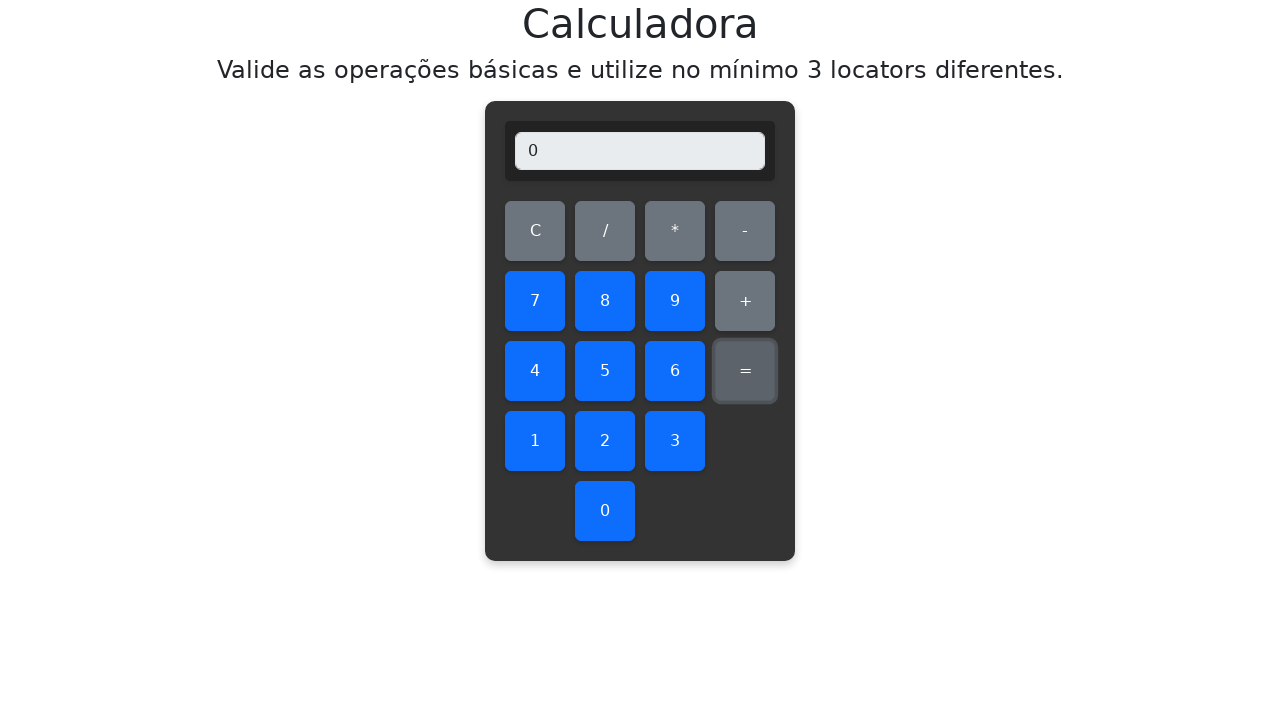

Cleared display before multiplying 0 * 7 at (535, 231) on #clear
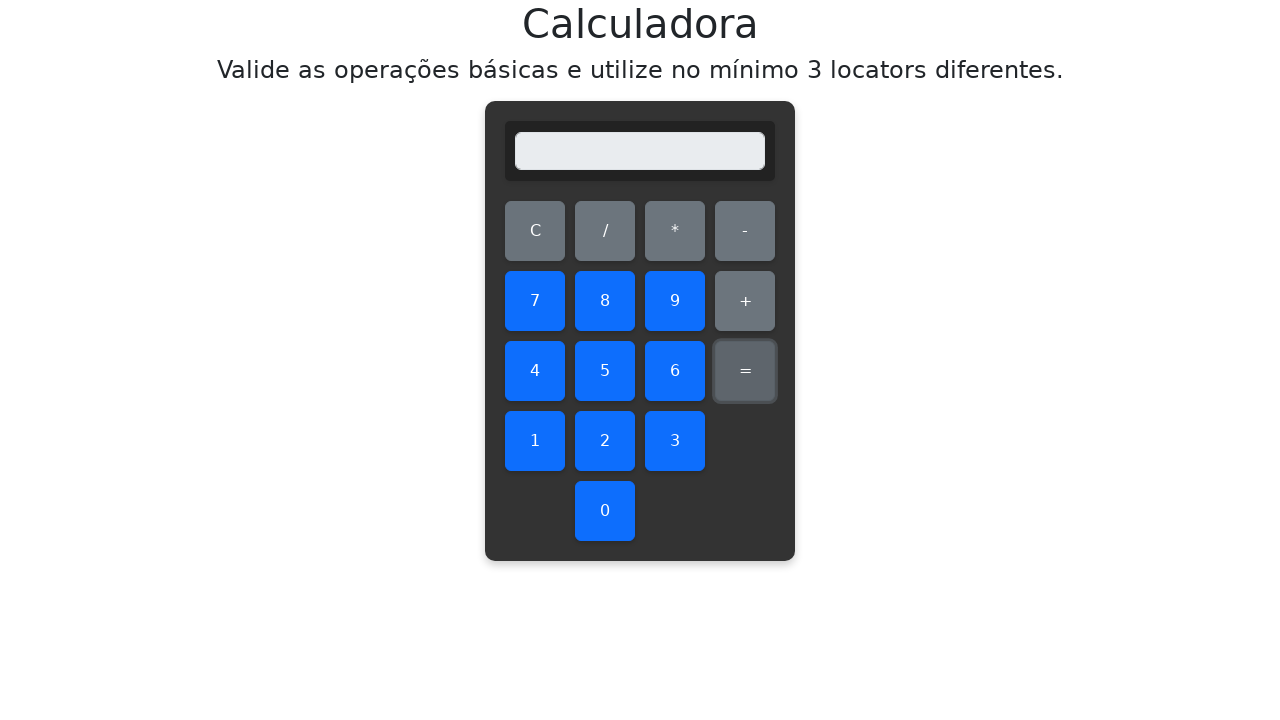

Clicked first number: 0 at (605, 511) on #zero
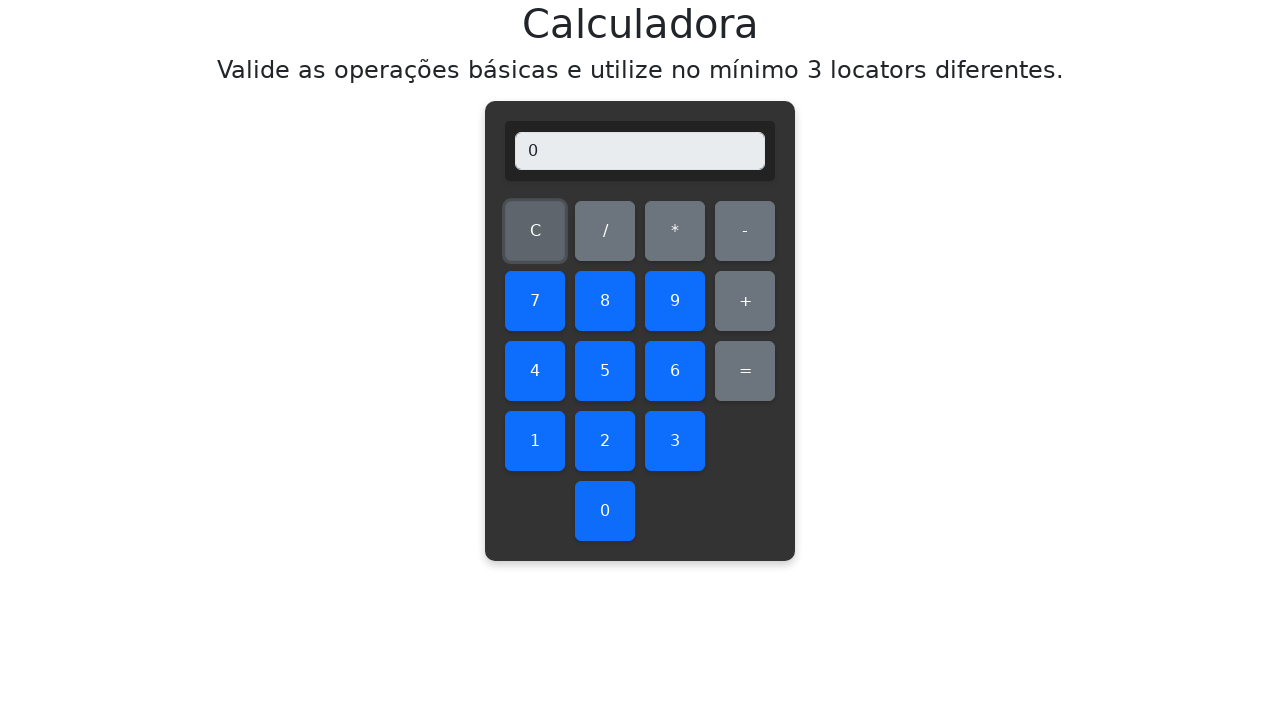

Clicked multiplication operator at (675, 231) on #multiply
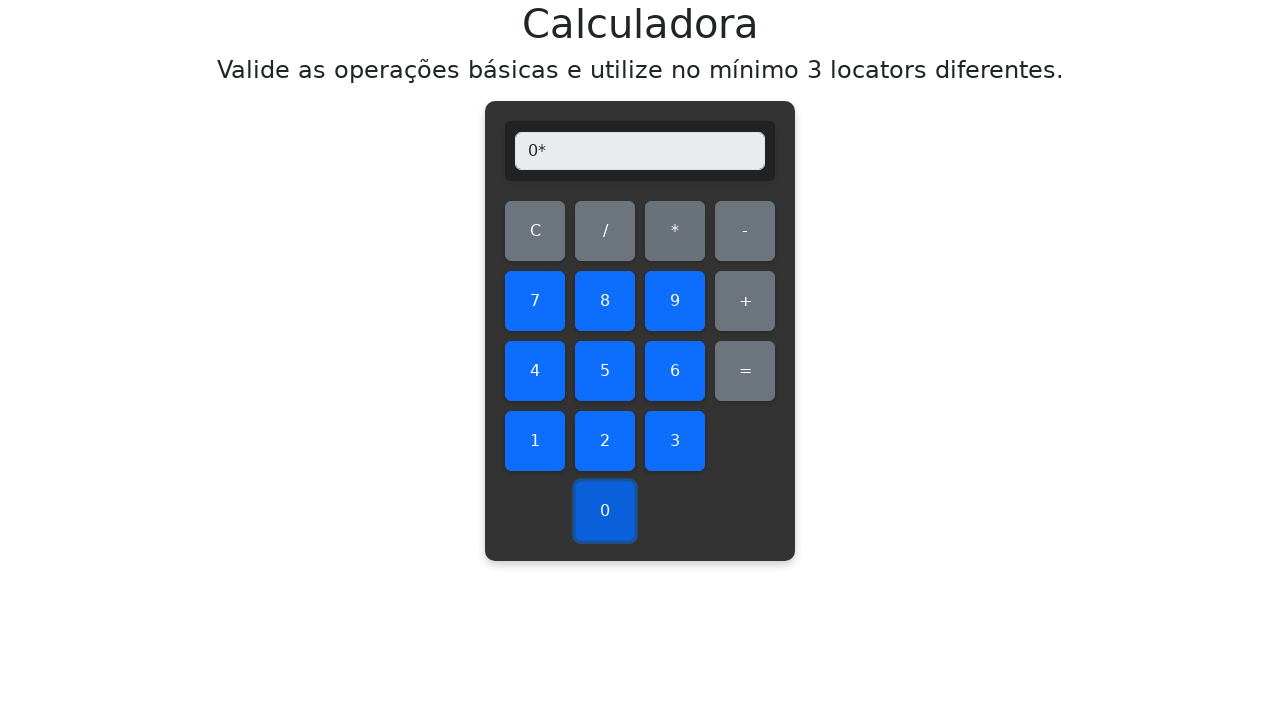

Clicked second number: 7 at (535, 301) on #seven
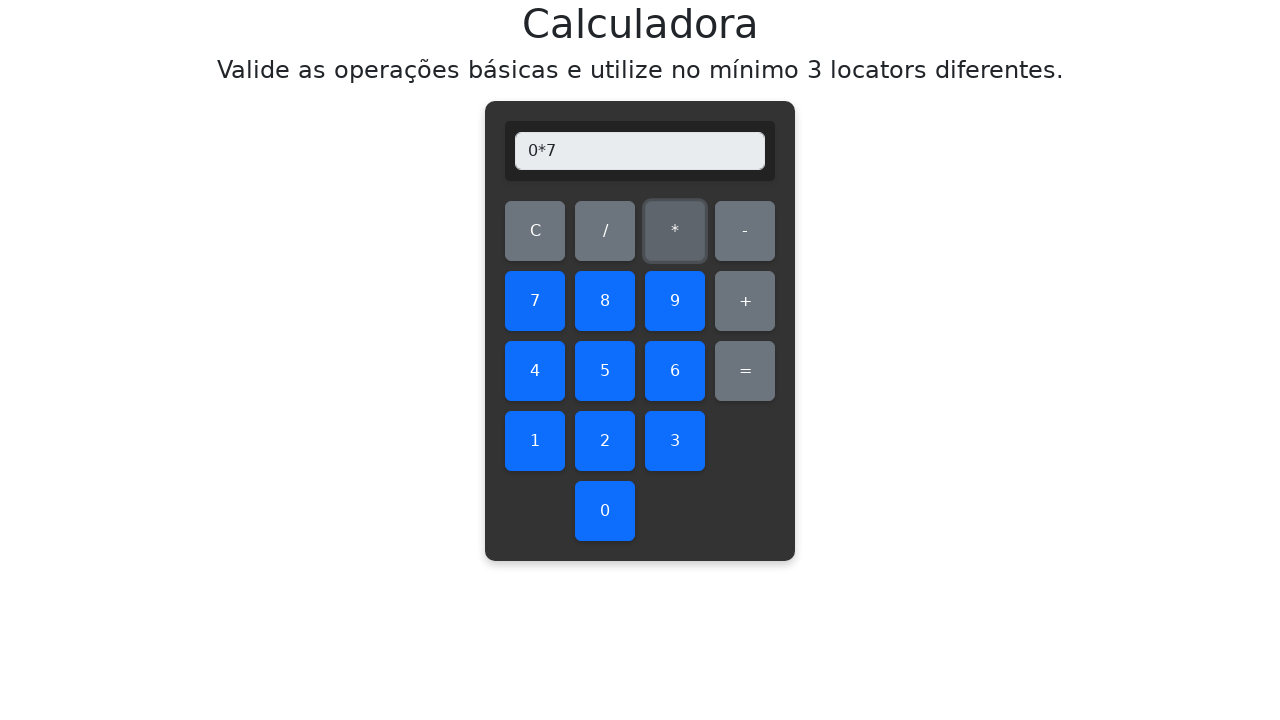

Clicked equals to calculate 0 * 7 at (745, 371) on #equals
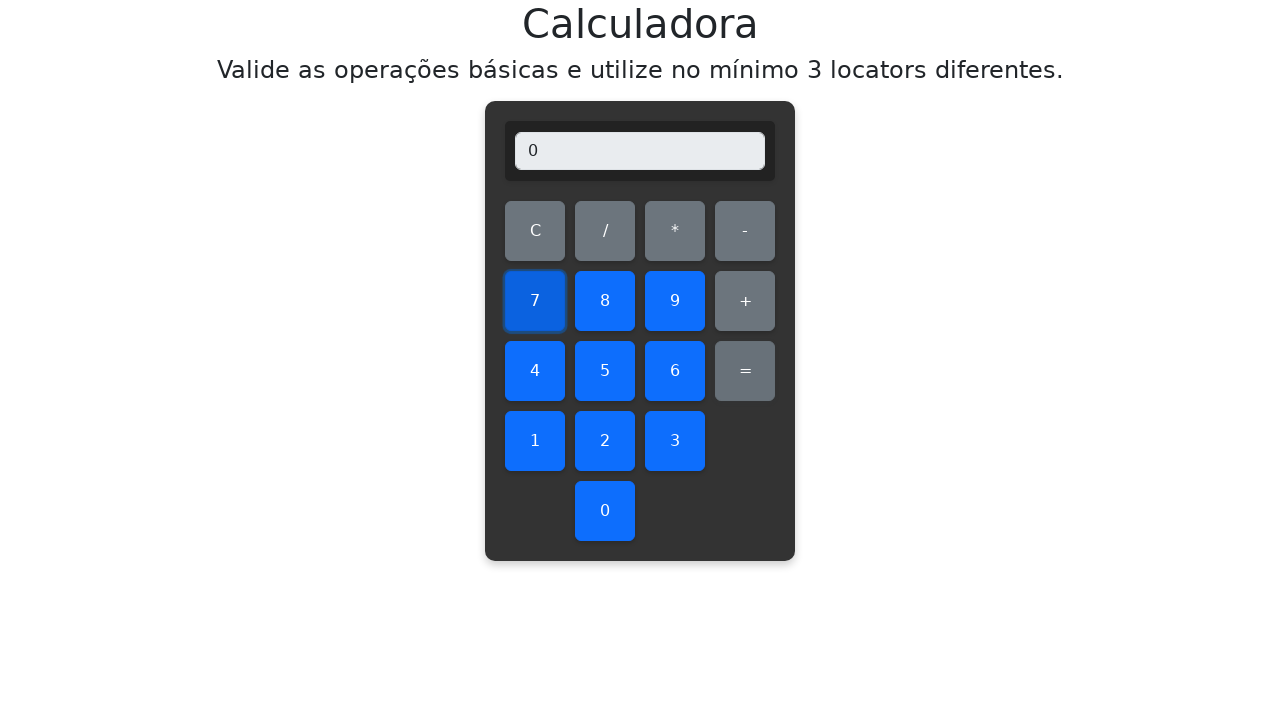

Retrieved display value: 0
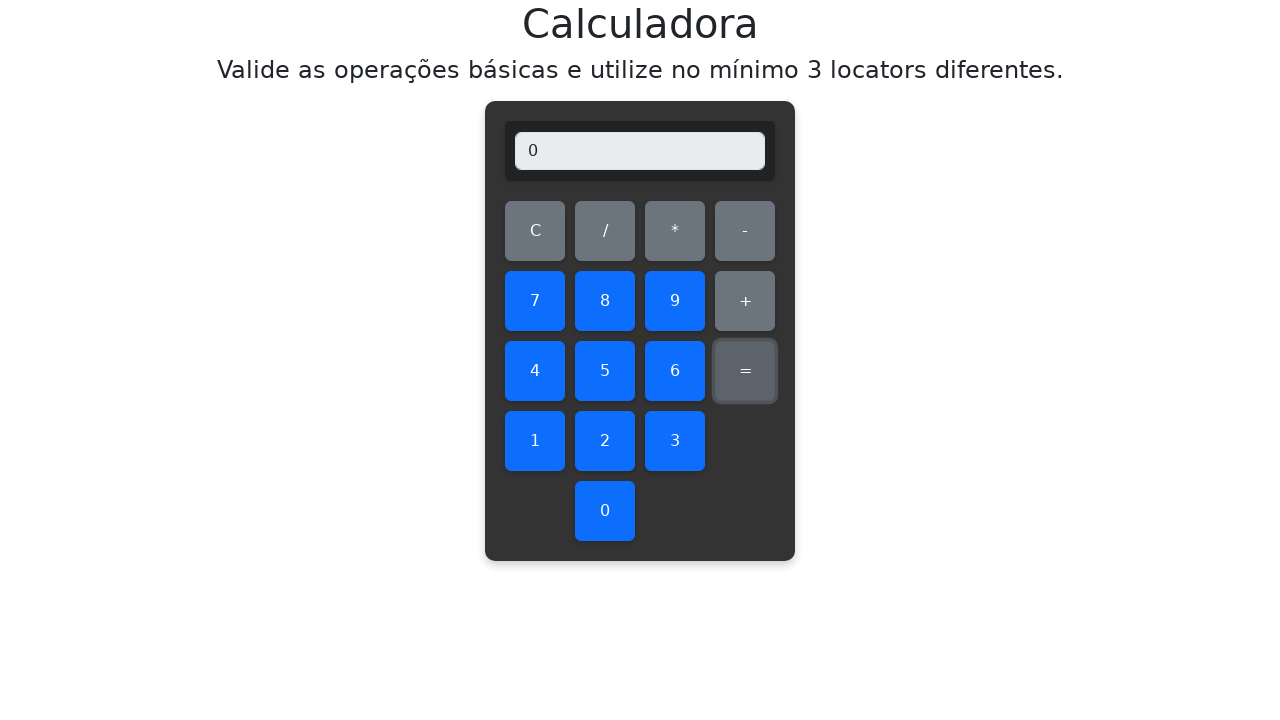

Verified multiplication result: 0 * 7 = 0 ✓
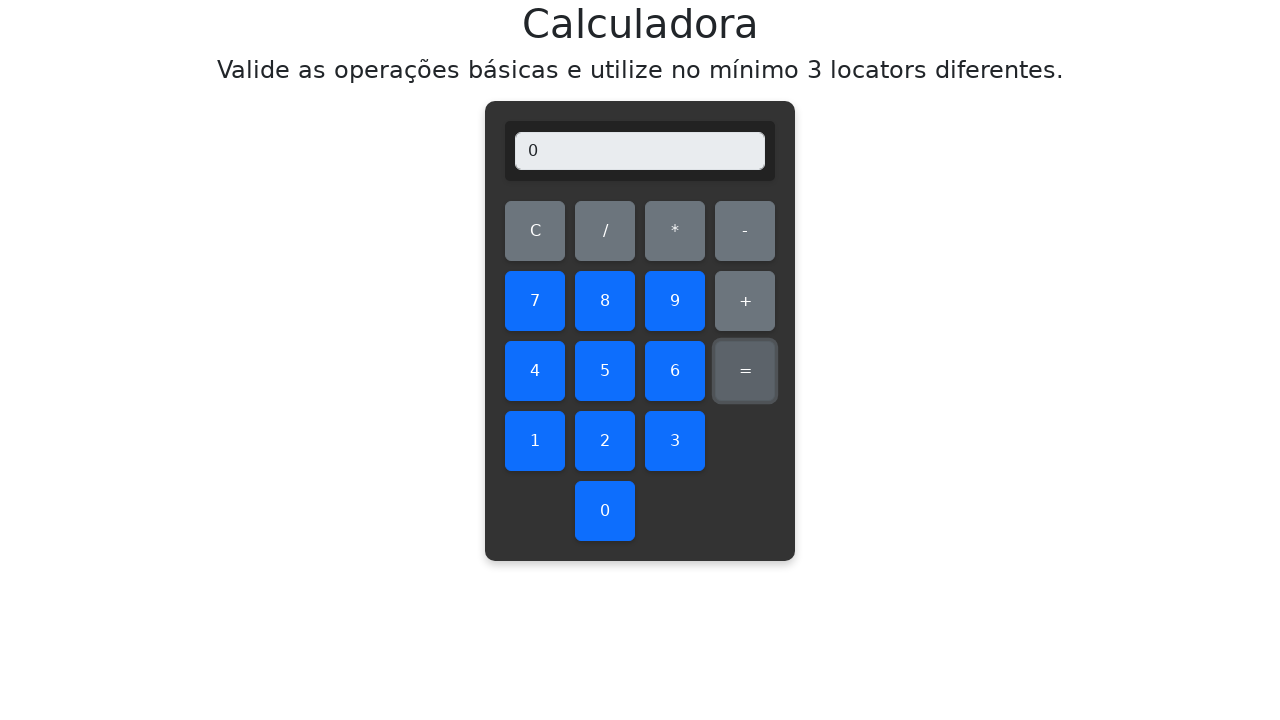

Cleared display before multiplying 0 * 8 at (535, 231) on #clear
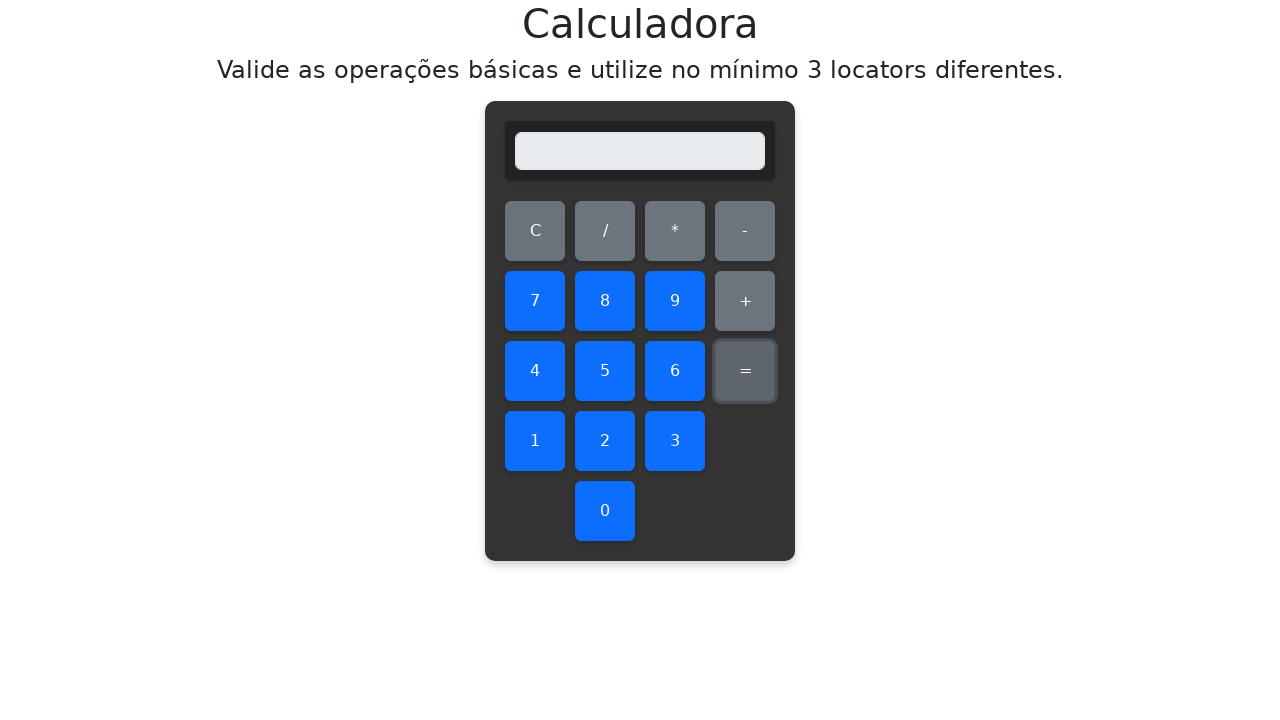

Clicked first number: 0 at (605, 511) on #zero
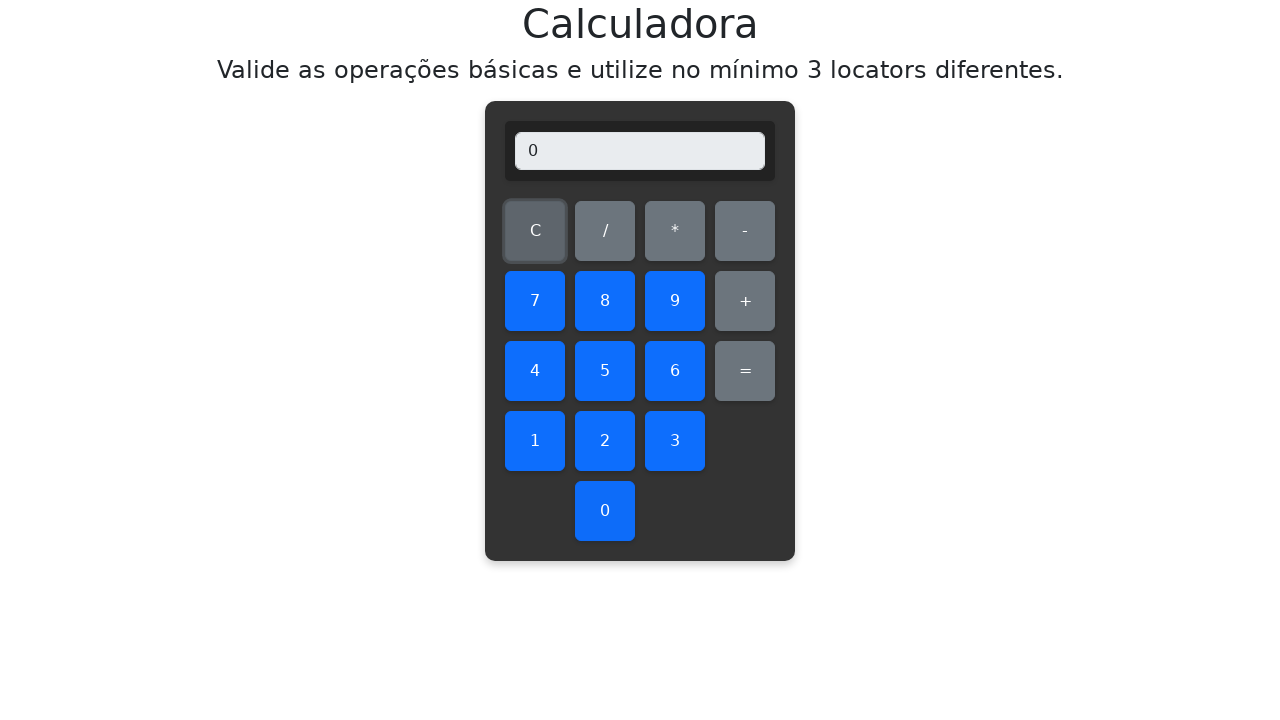

Clicked multiplication operator at (675, 231) on #multiply
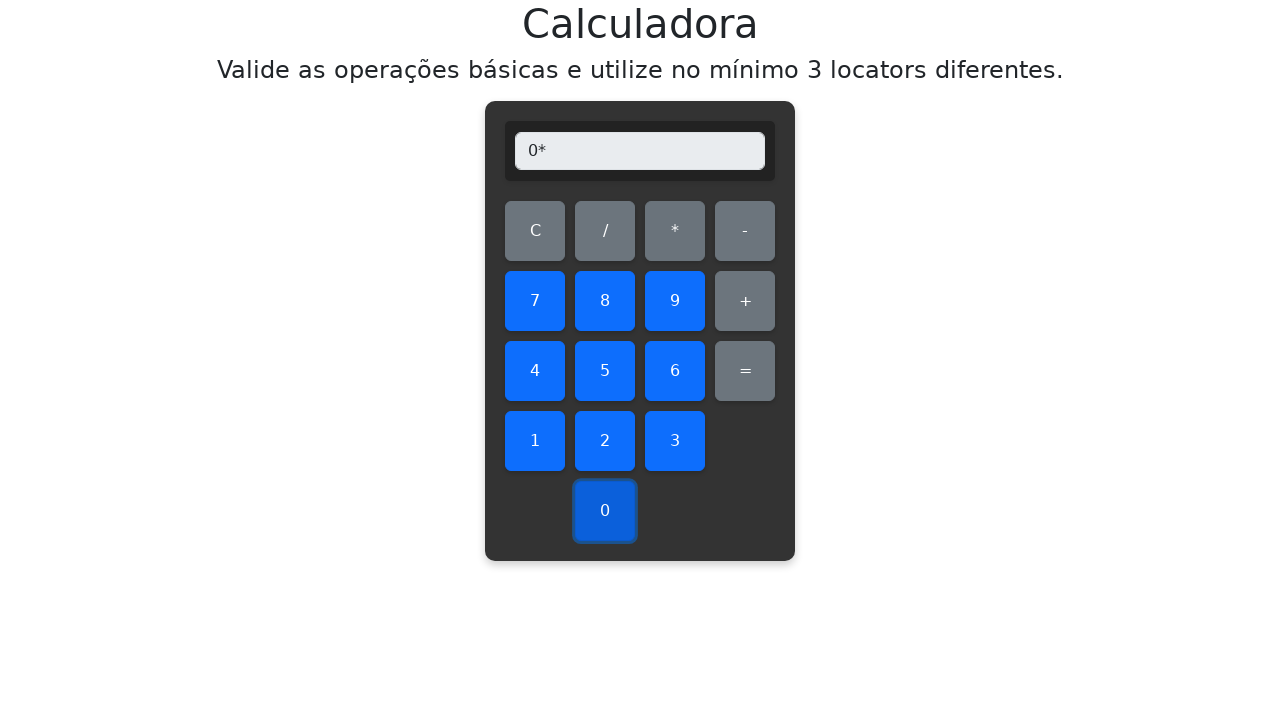

Clicked second number: 8 at (605, 301) on #eight
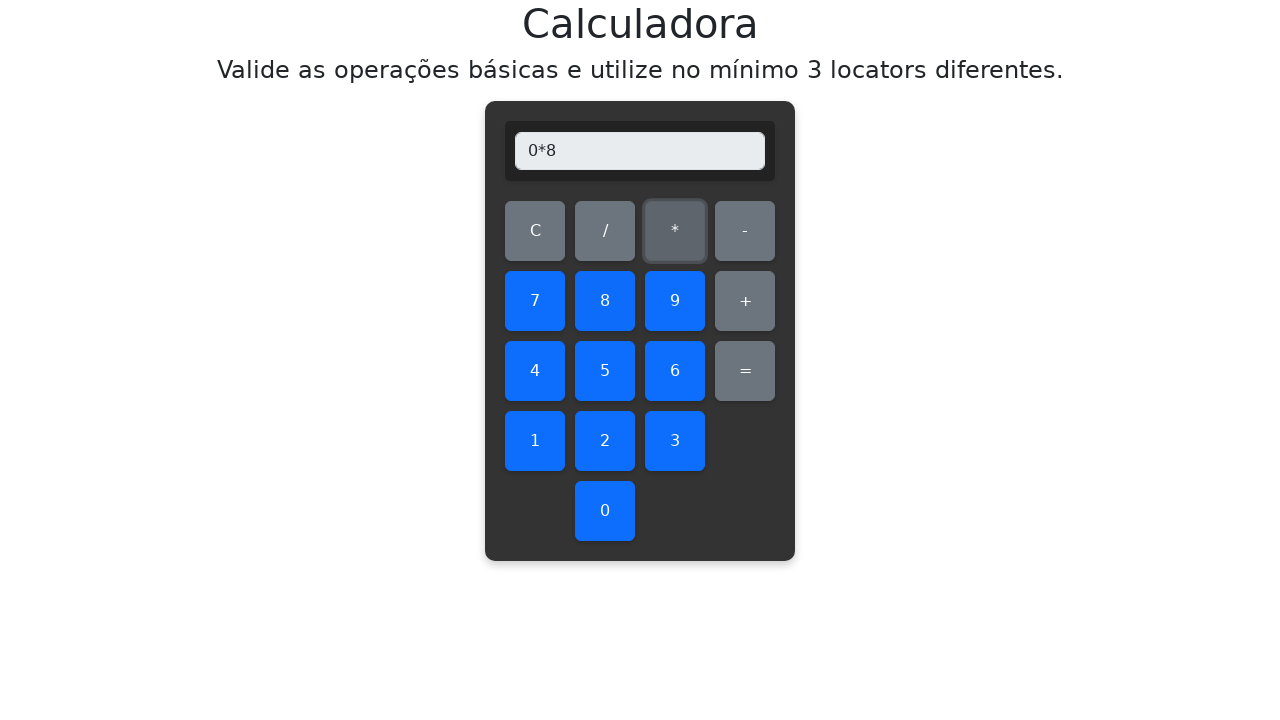

Clicked equals to calculate 0 * 8 at (745, 371) on #equals
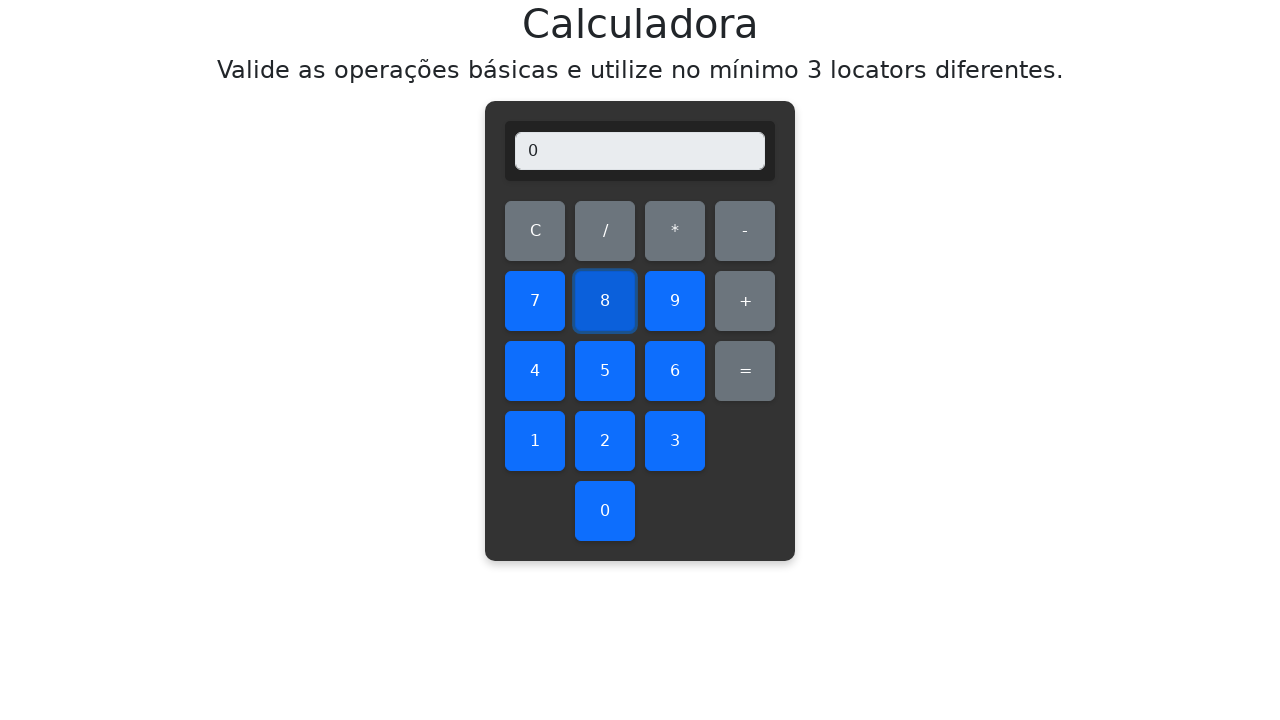

Retrieved display value: 0
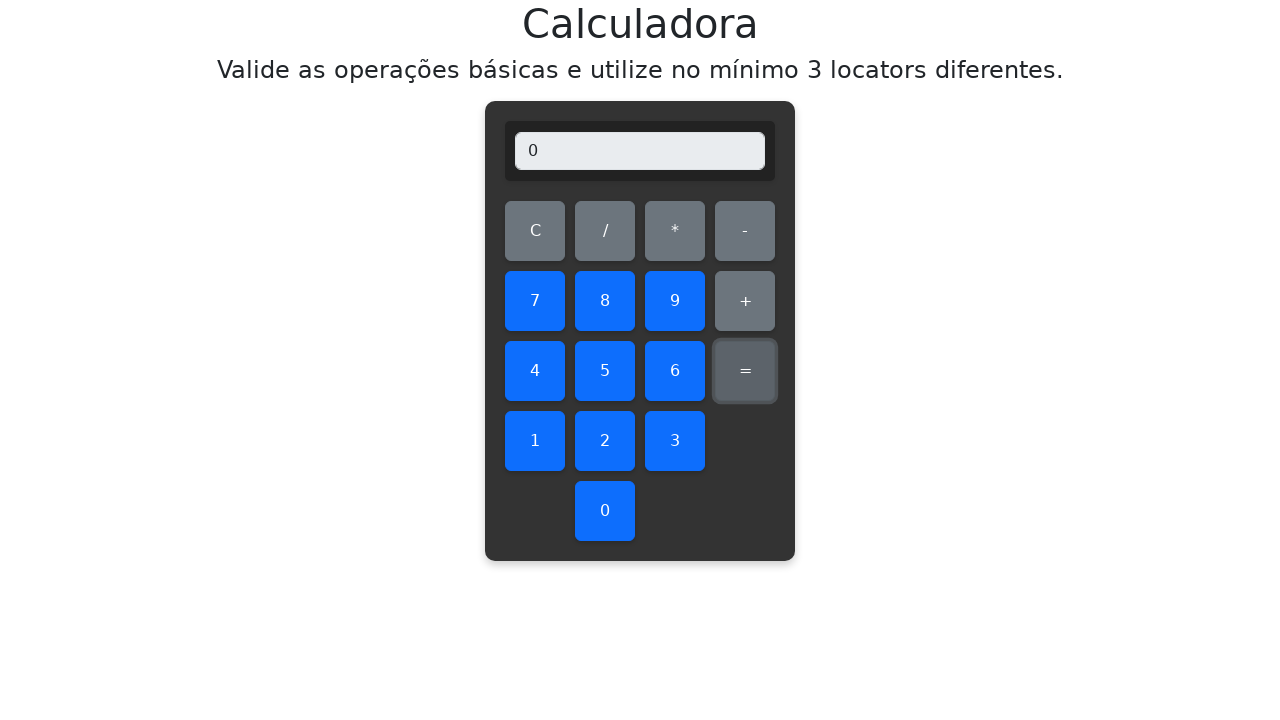

Verified multiplication result: 0 * 8 = 0 ✓
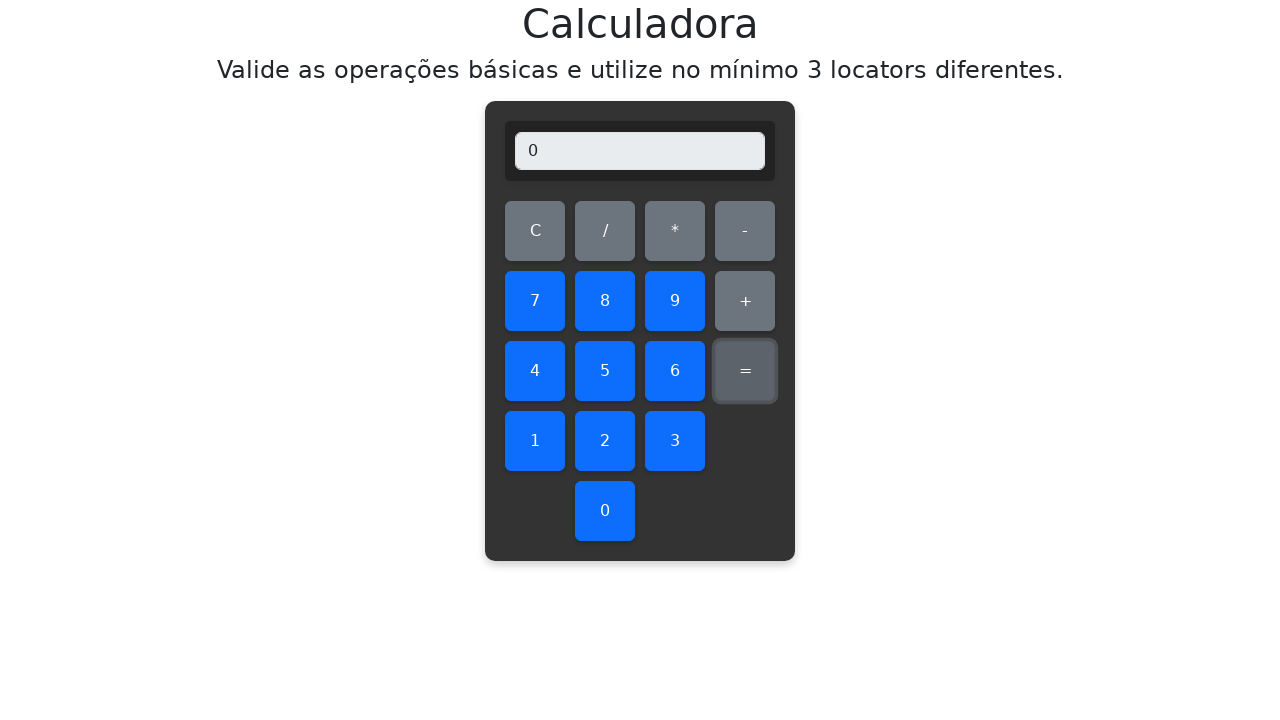

Cleared display before multiplying 0 * 9 at (535, 231) on #clear
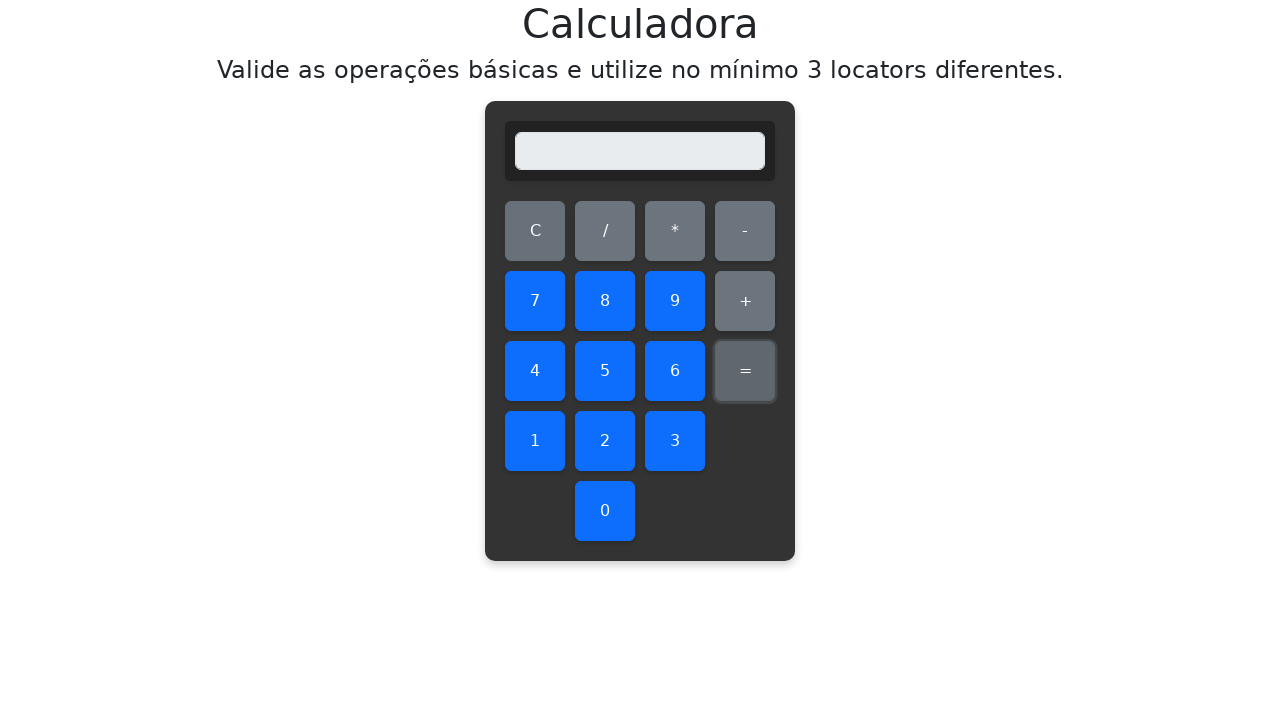

Clicked first number: 0 at (605, 511) on #zero
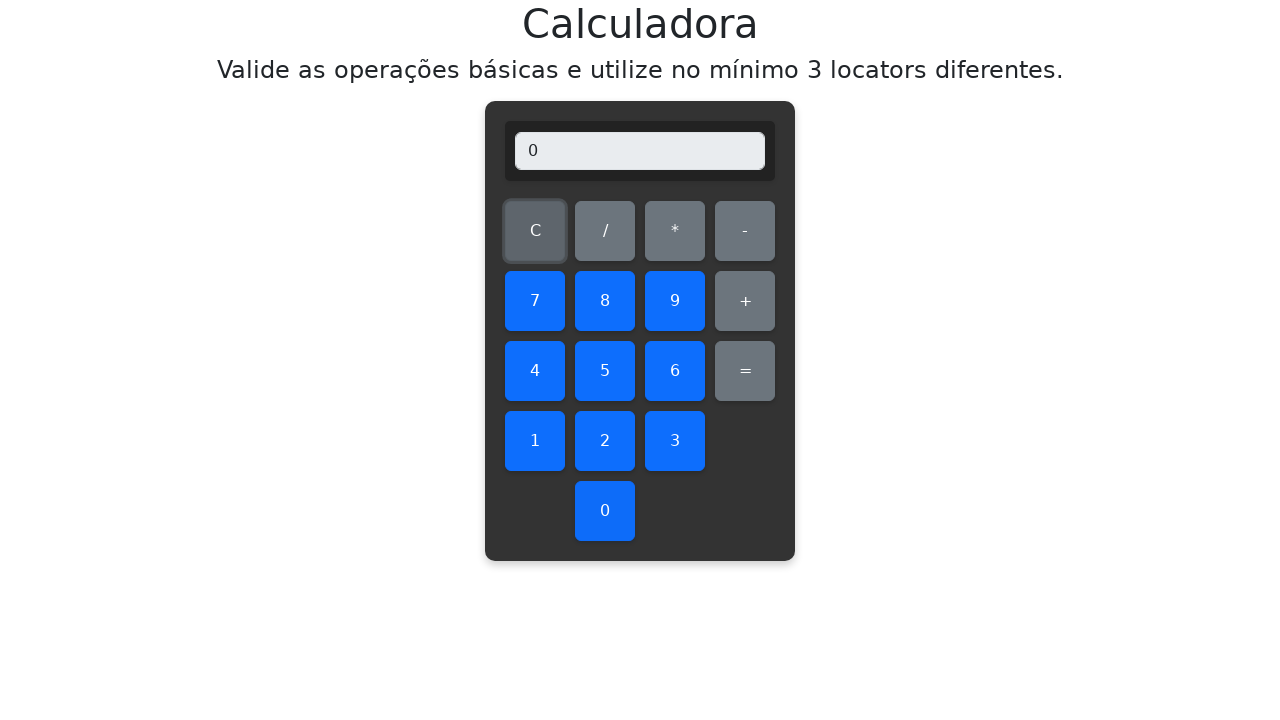

Clicked multiplication operator at (675, 231) on #multiply
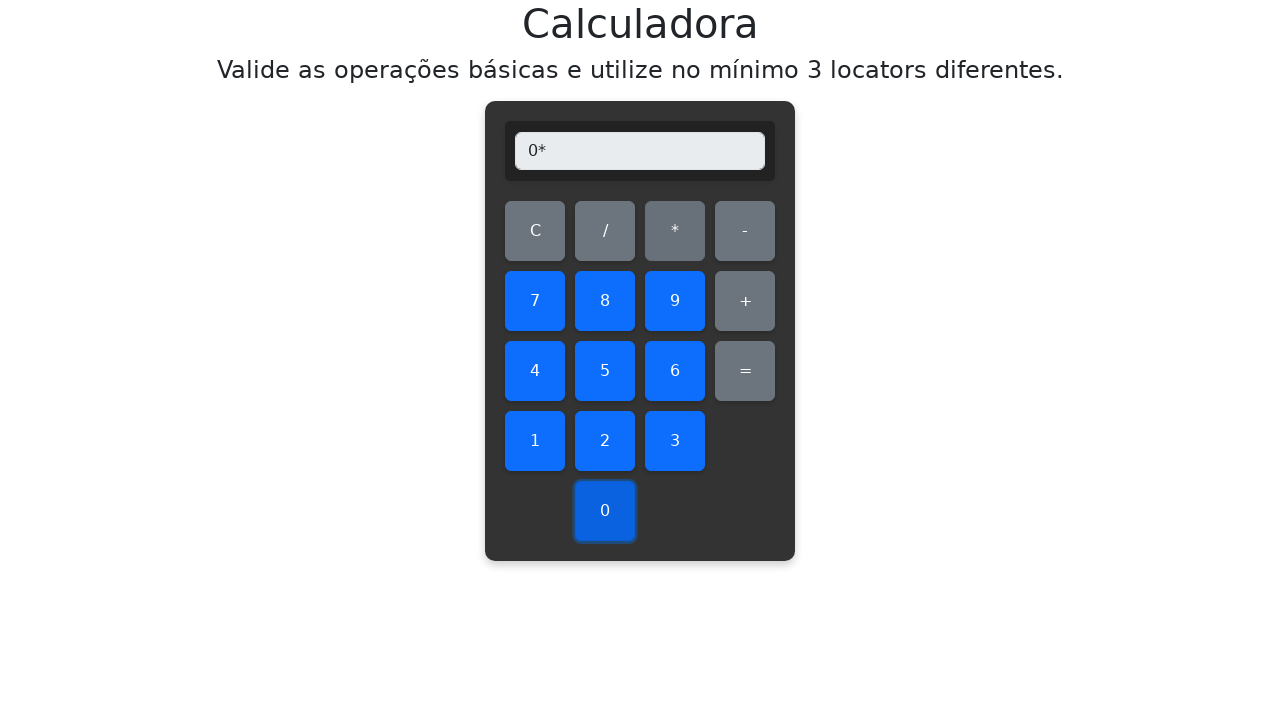

Clicked second number: 9 at (675, 301) on #nine
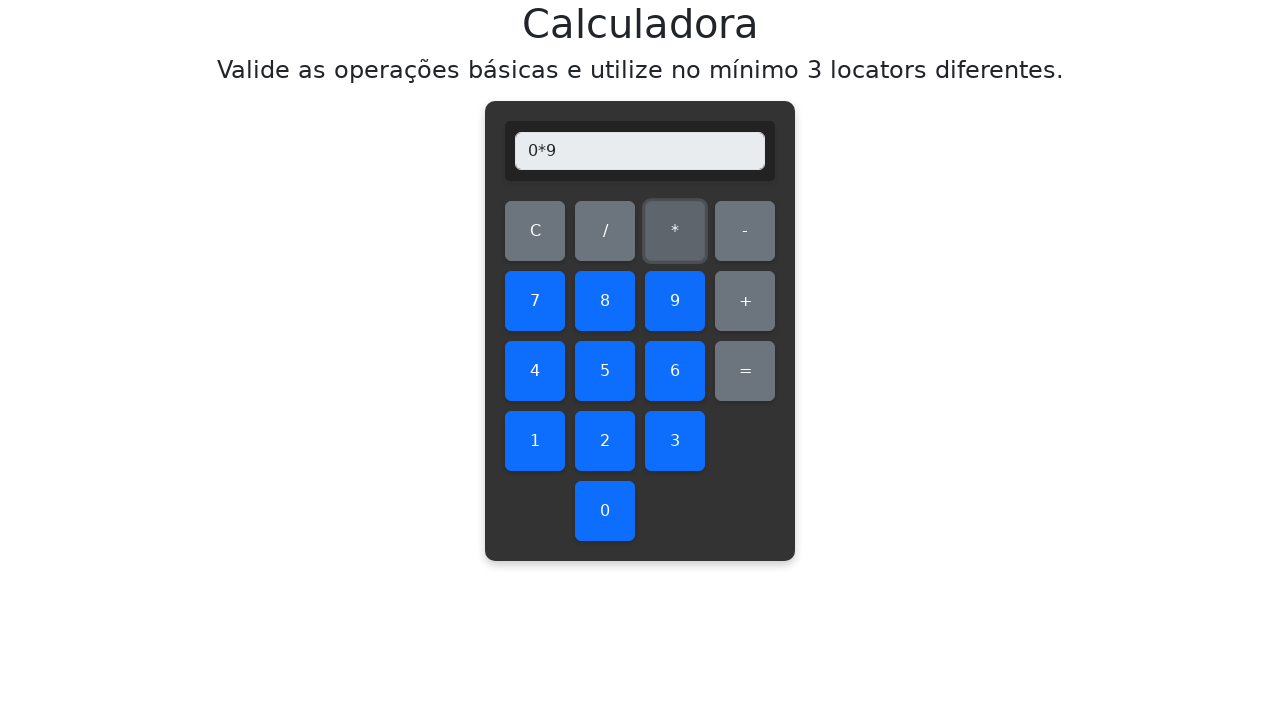

Clicked equals to calculate 0 * 9 at (745, 371) on #equals
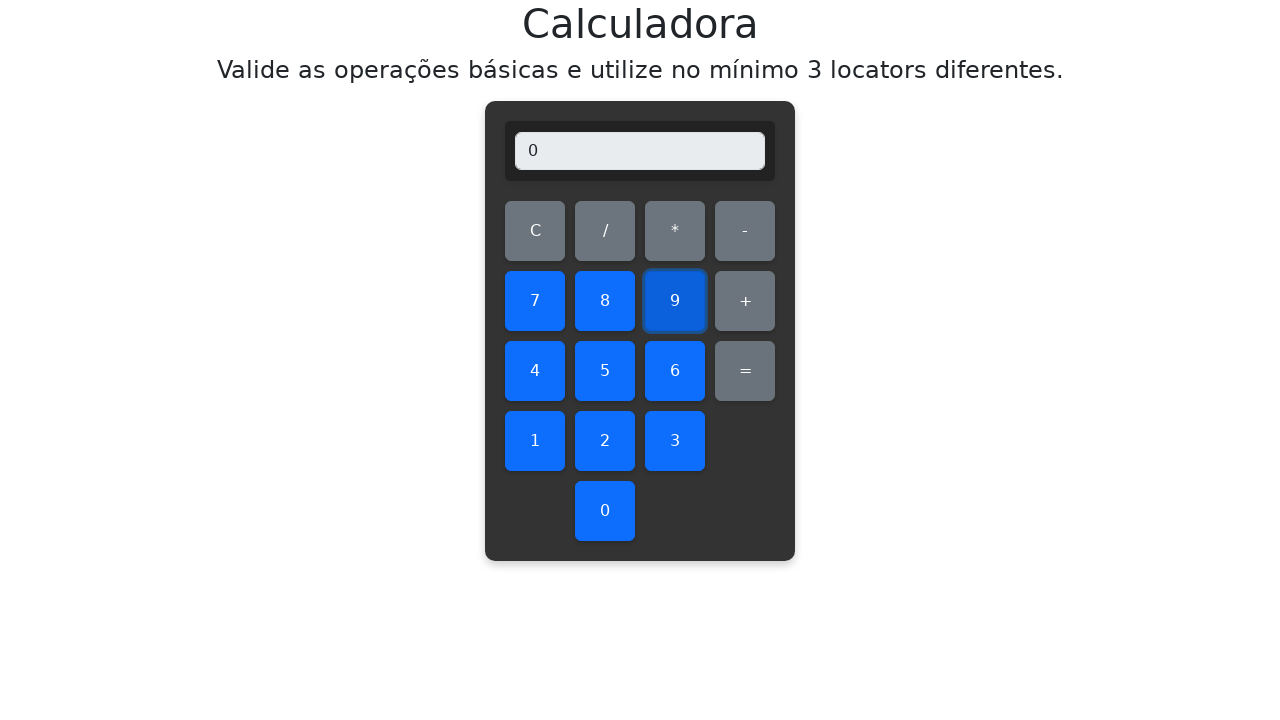

Retrieved display value: 0
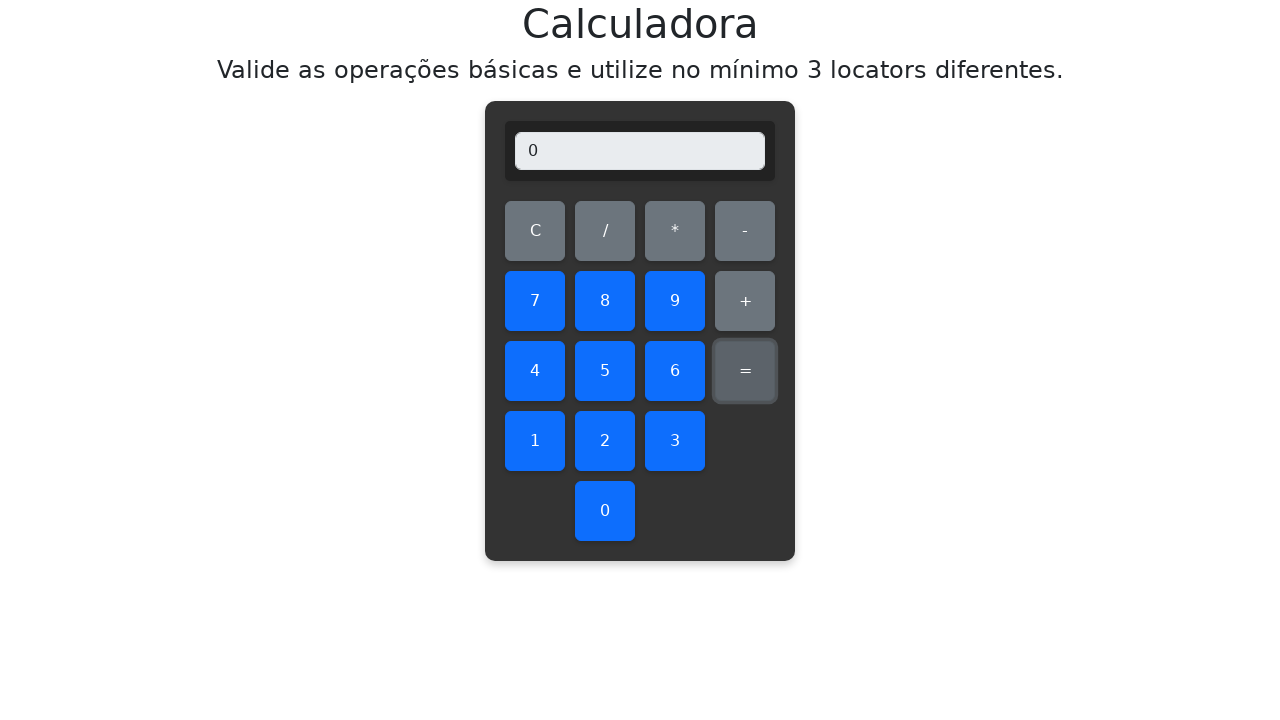

Verified multiplication result: 0 * 9 = 0 ✓
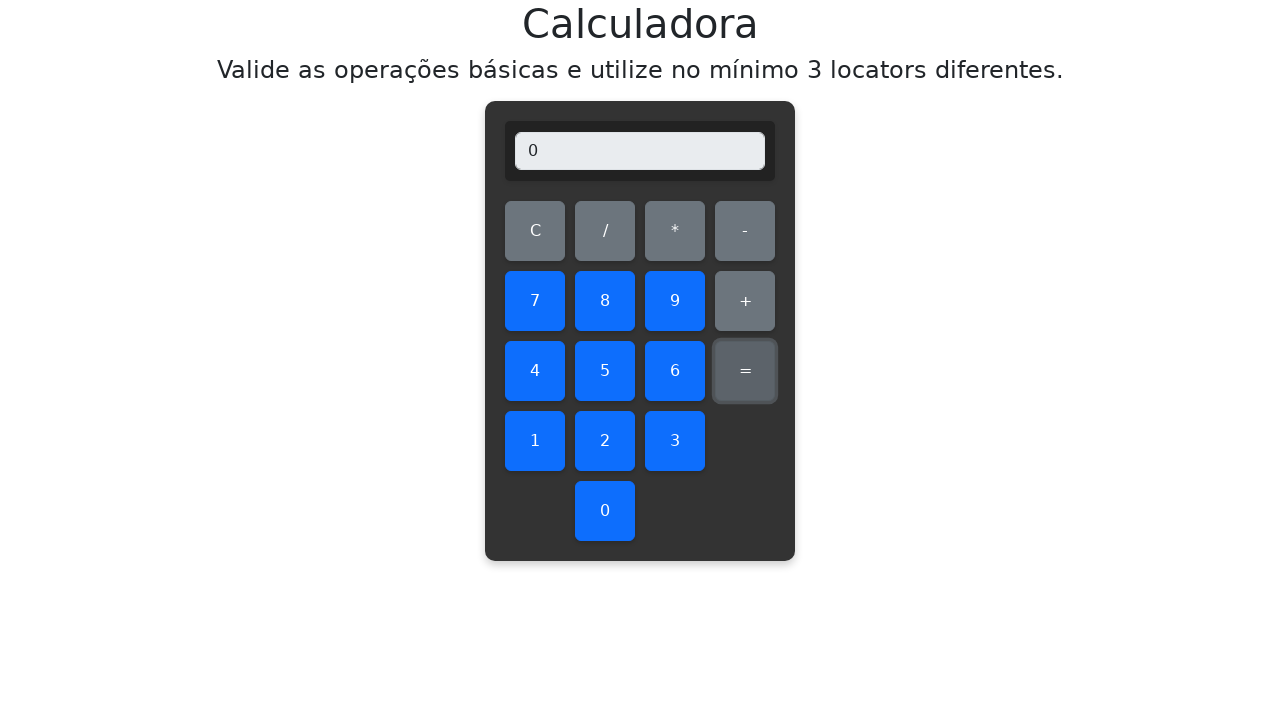

Cleared display before multiplying 1 * 0 at (535, 231) on #clear
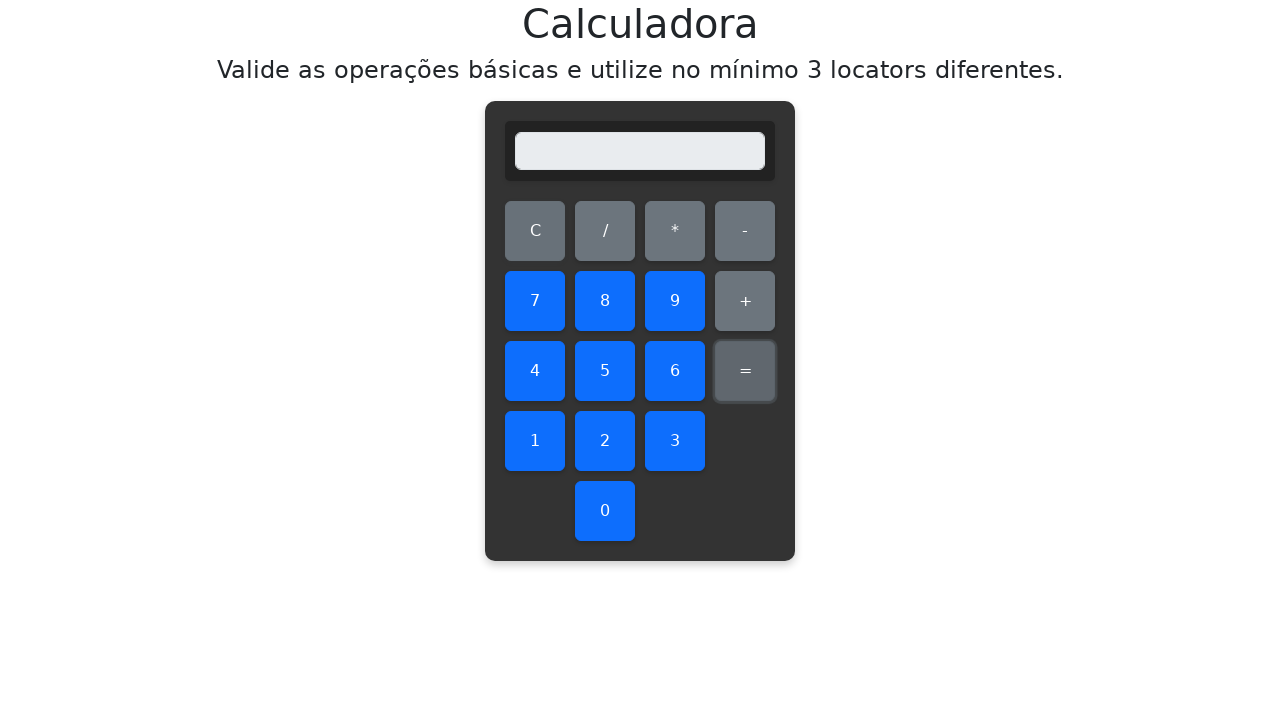

Clicked first number: 1 at (535, 441) on #one
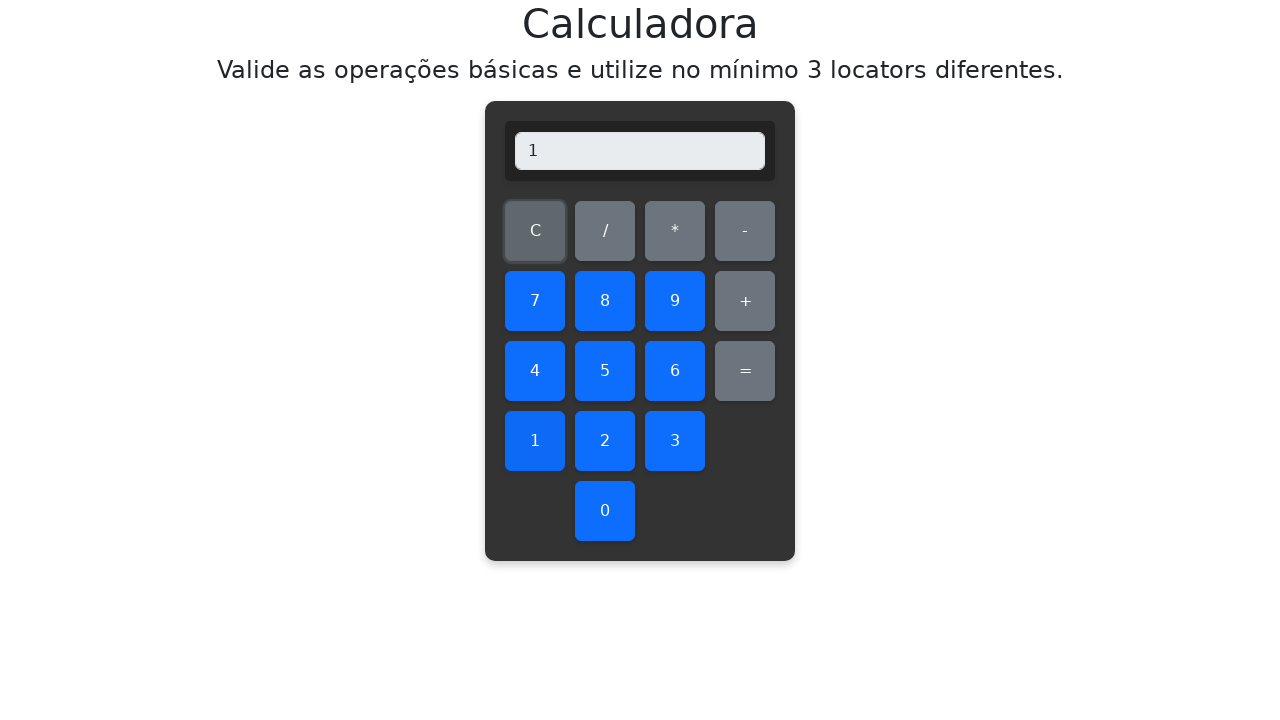

Clicked multiplication operator at (675, 231) on #multiply
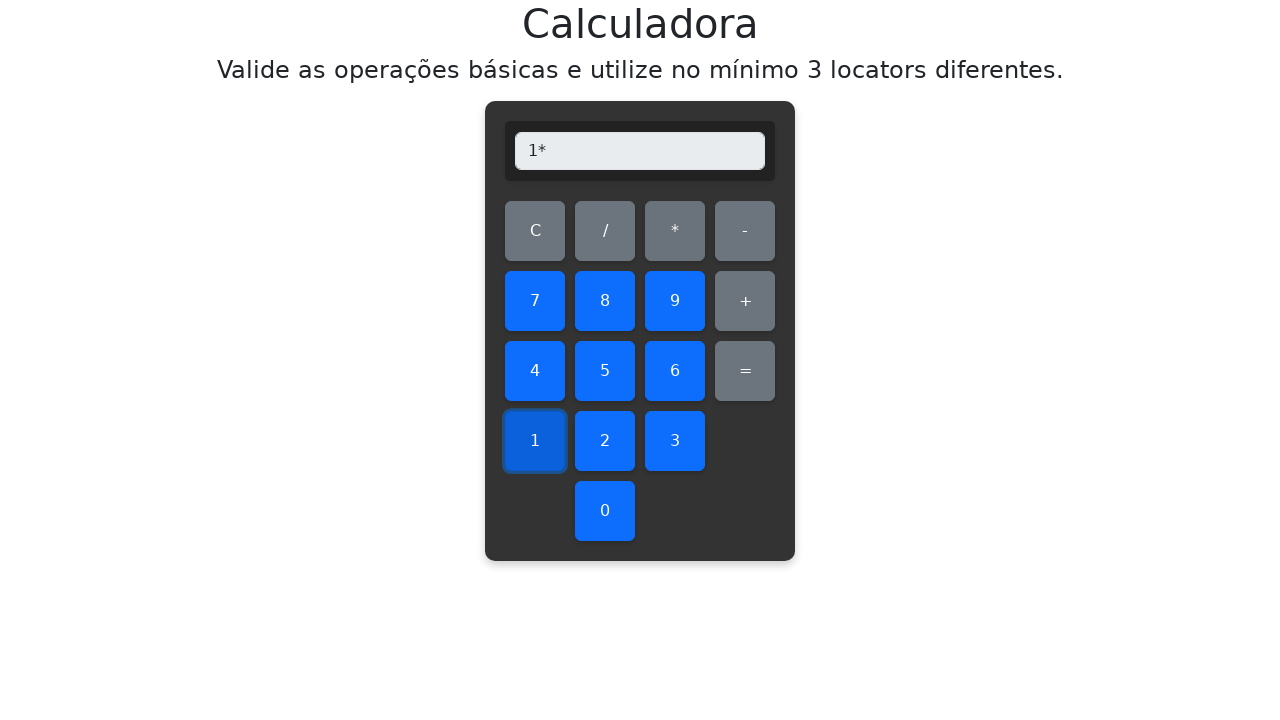

Clicked second number: 0 at (605, 511) on #zero
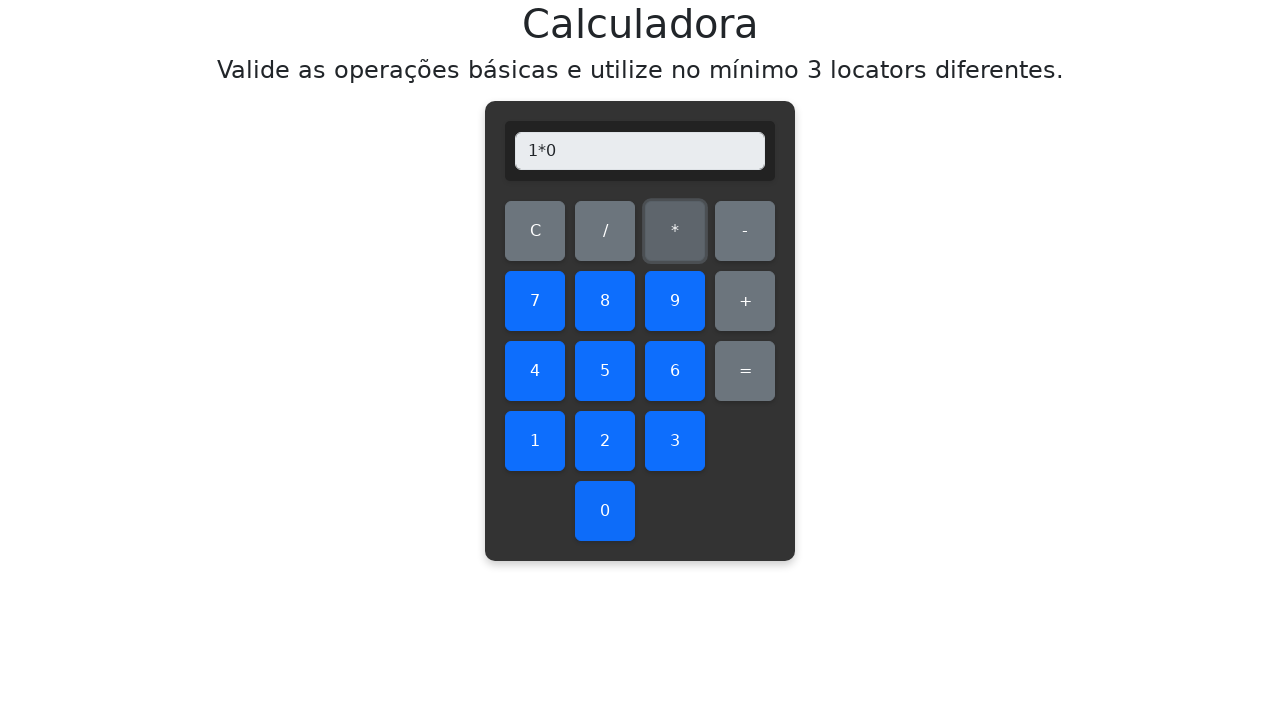

Clicked equals to calculate 1 * 0 at (745, 371) on #equals
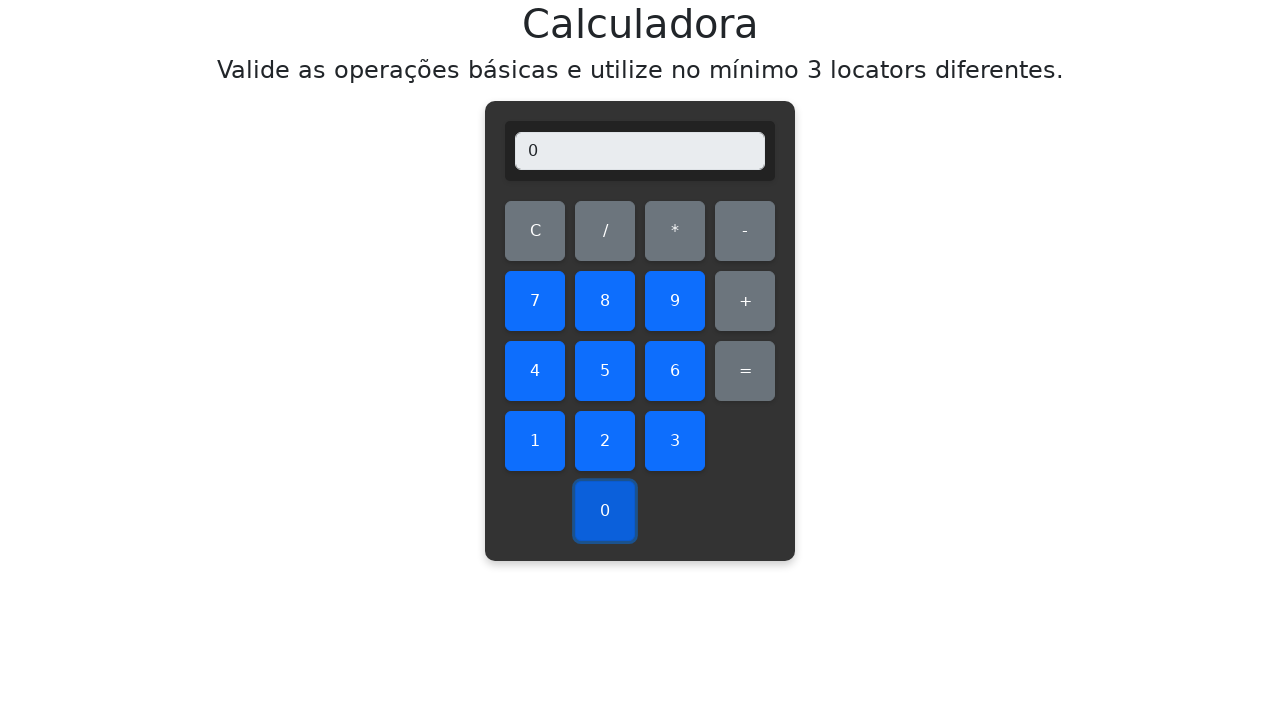

Retrieved display value: 0
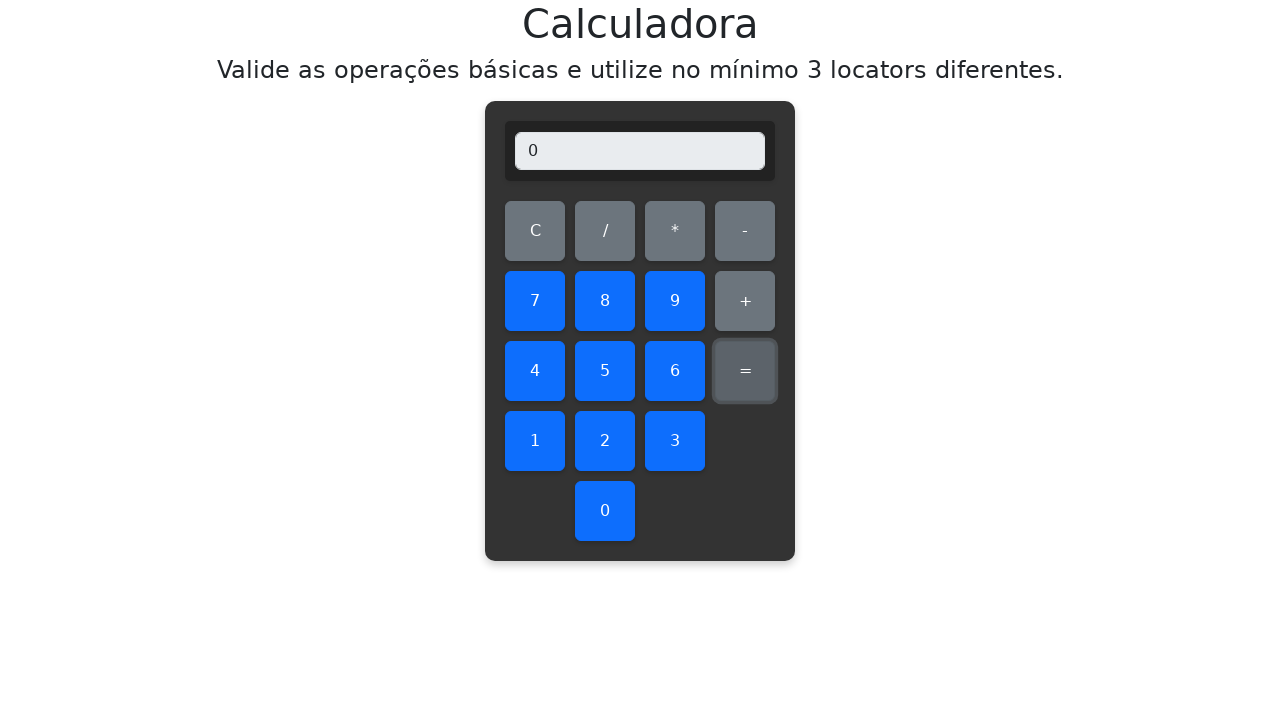

Verified multiplication result: 1 * 0 = 0 ✓
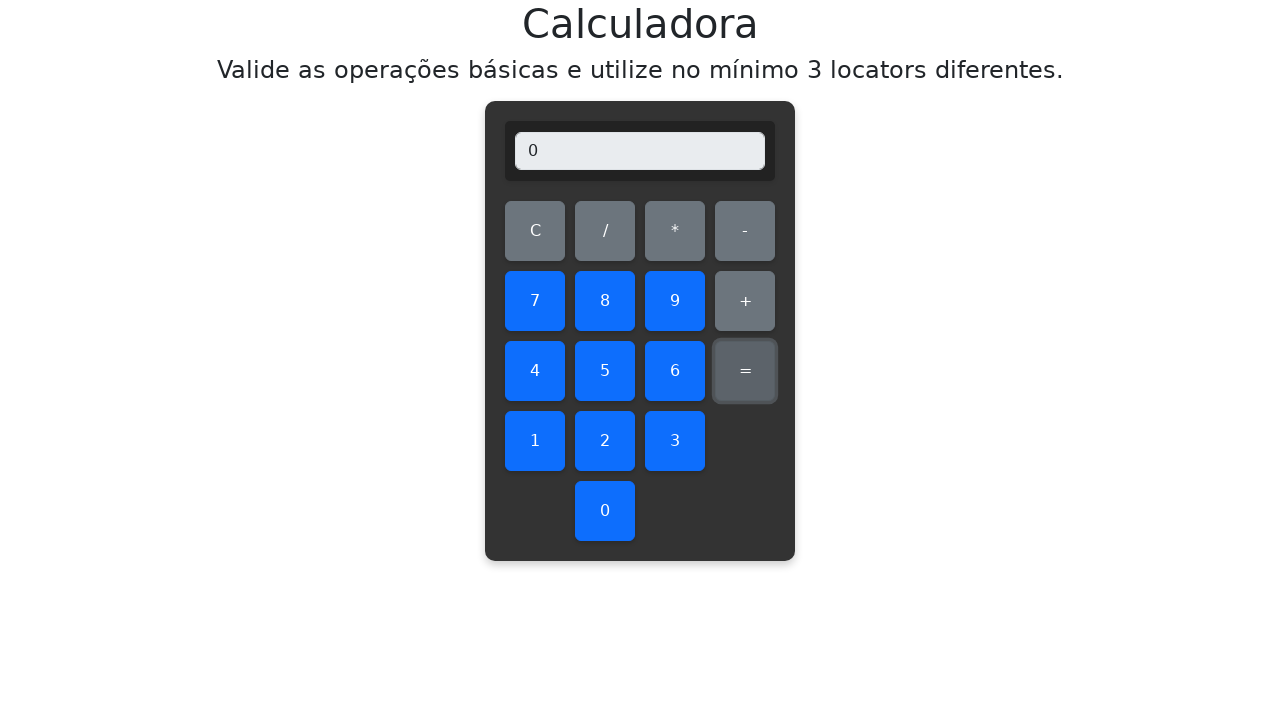

Cleared display before multiplying 1 * 1 at (535, 231) on #clear
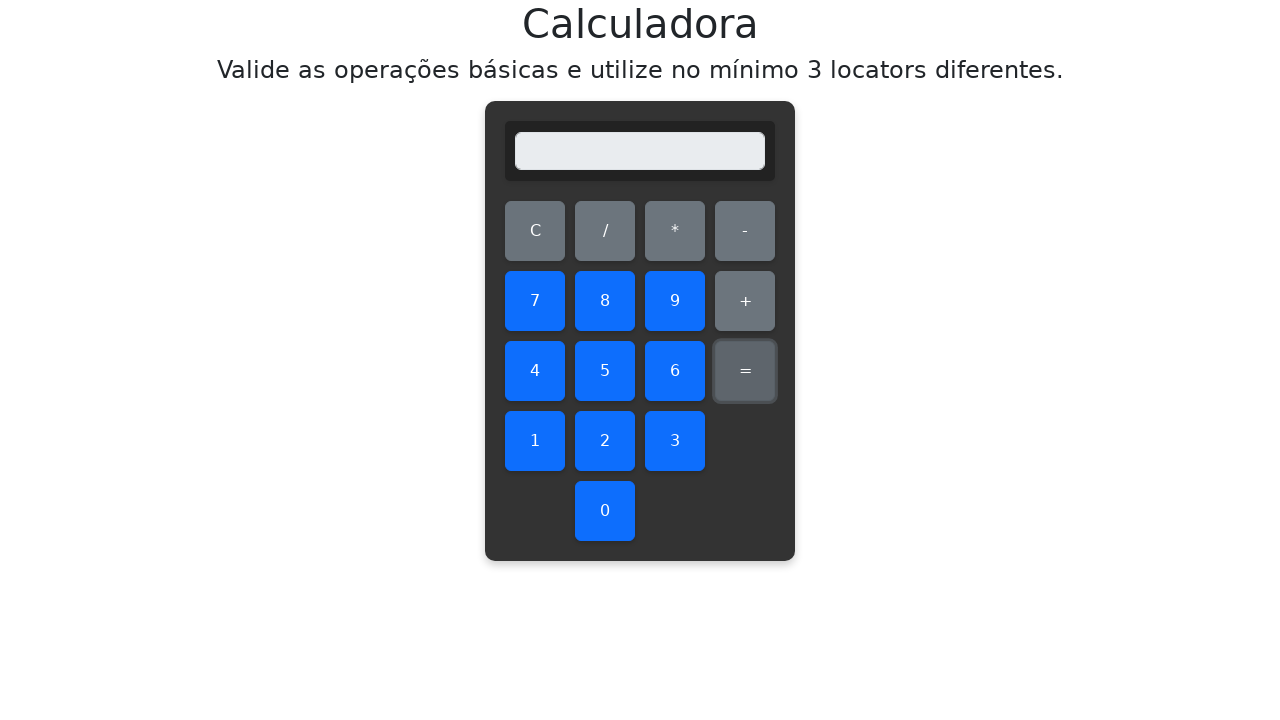

Clicked first number: 1 at (535, 441) on #one
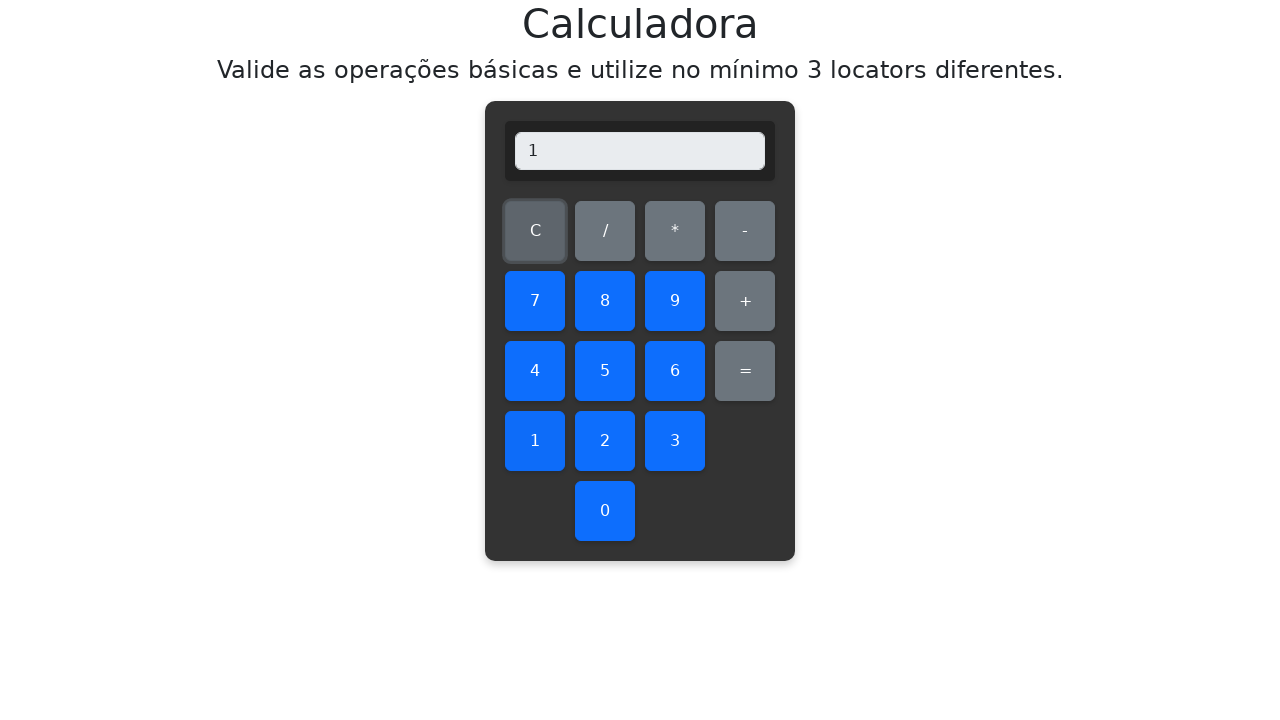

Clicked multiplication operator at (675, 231) on #multiply
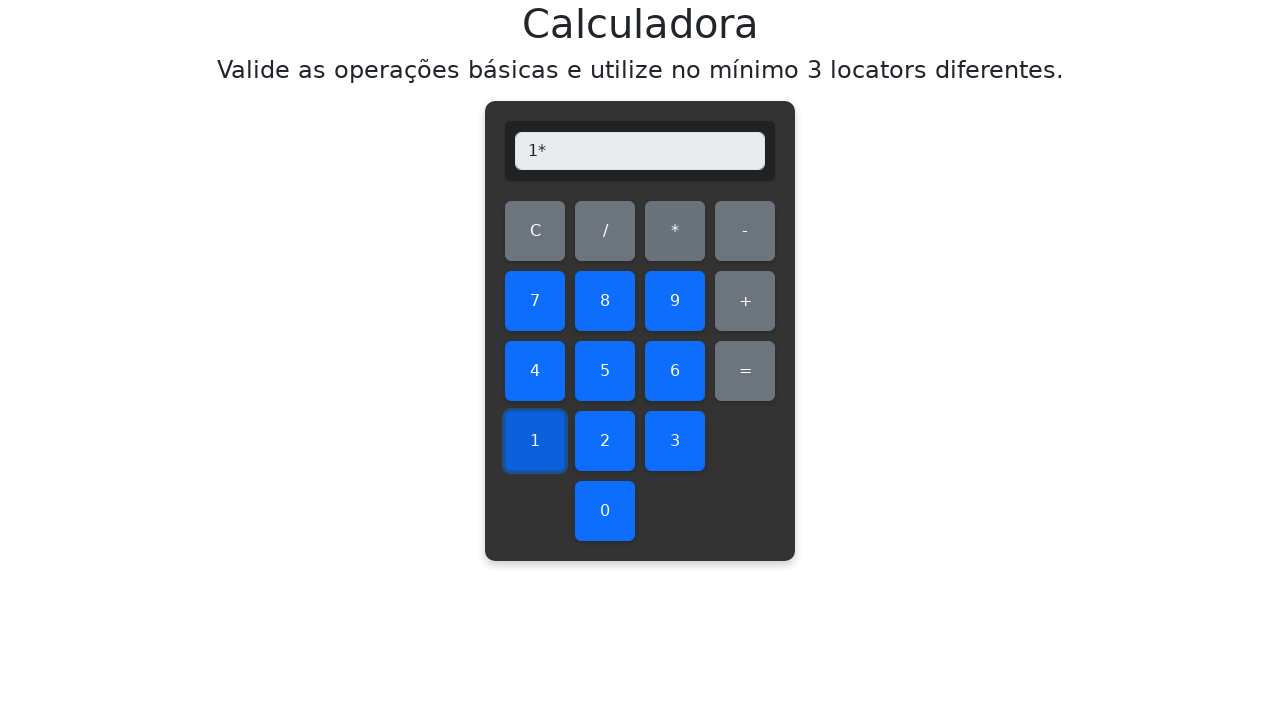

Clicked second number: 1 at (535, 441) on #one
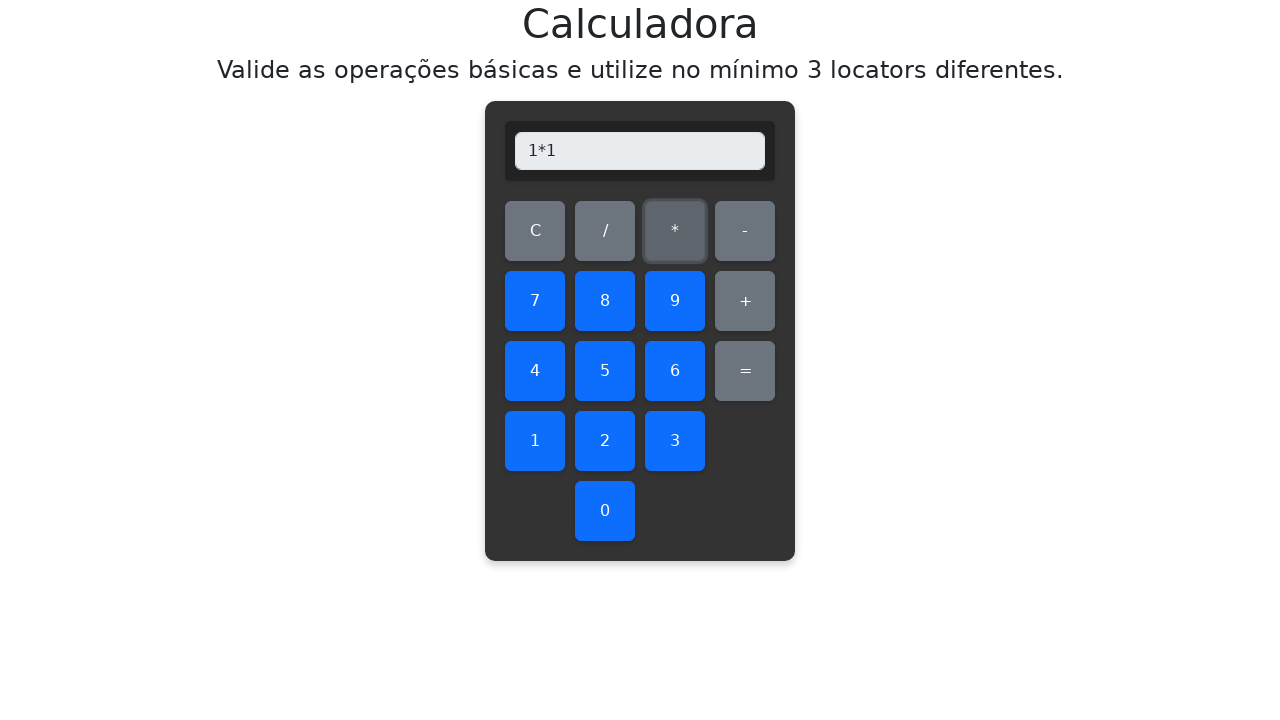

Clicked equals to calculate 1 * 1 at (745, 371) on #equals
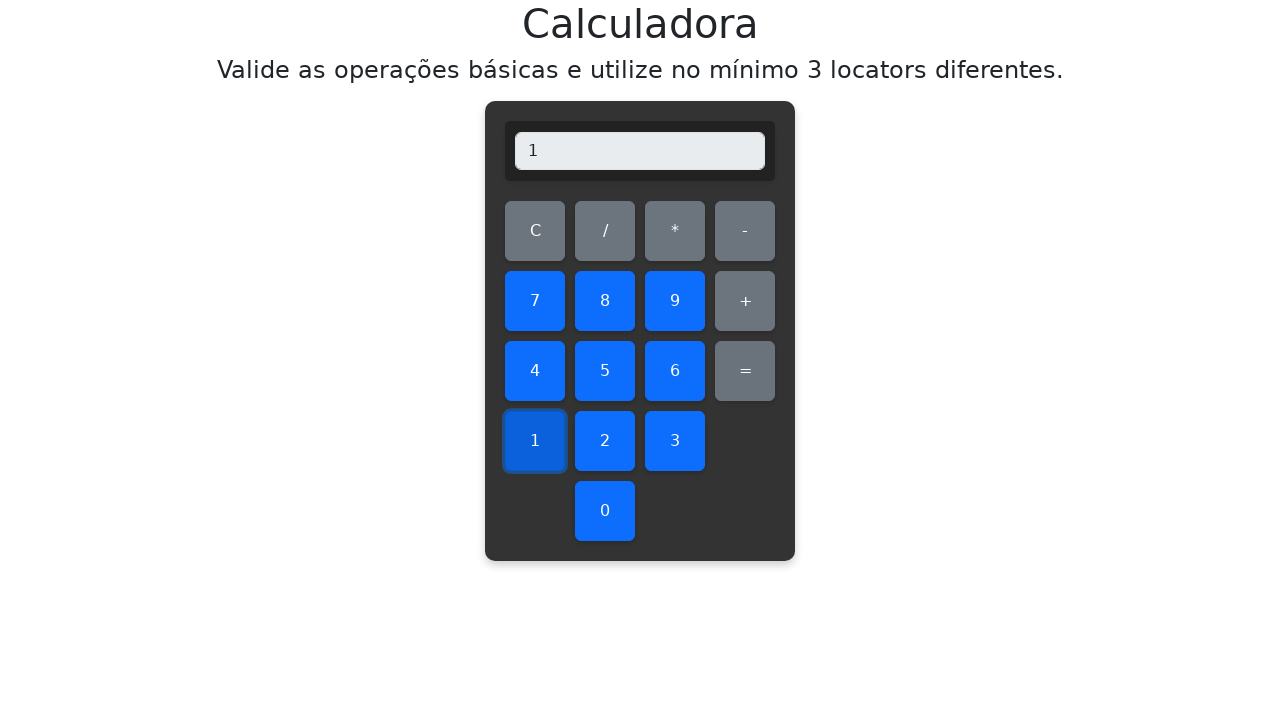

Retrieved display value: 1
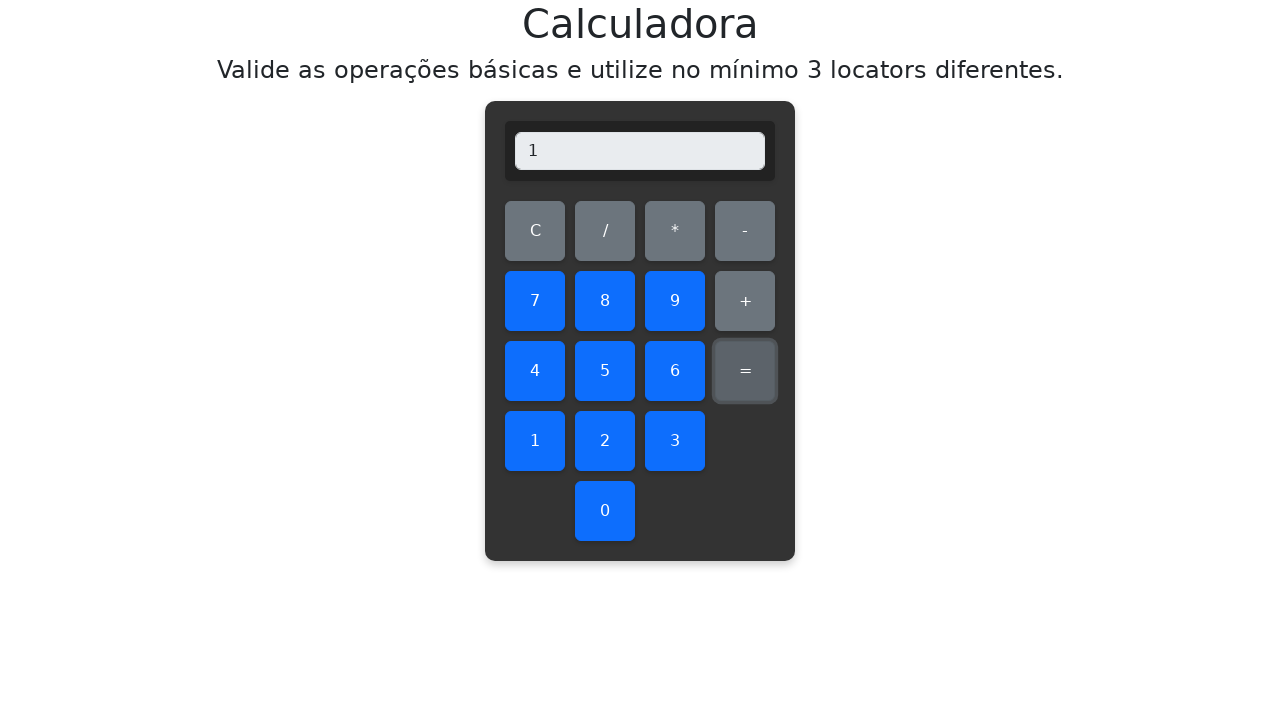

Verified multiplication result: 1 * 1 = 1 ✓
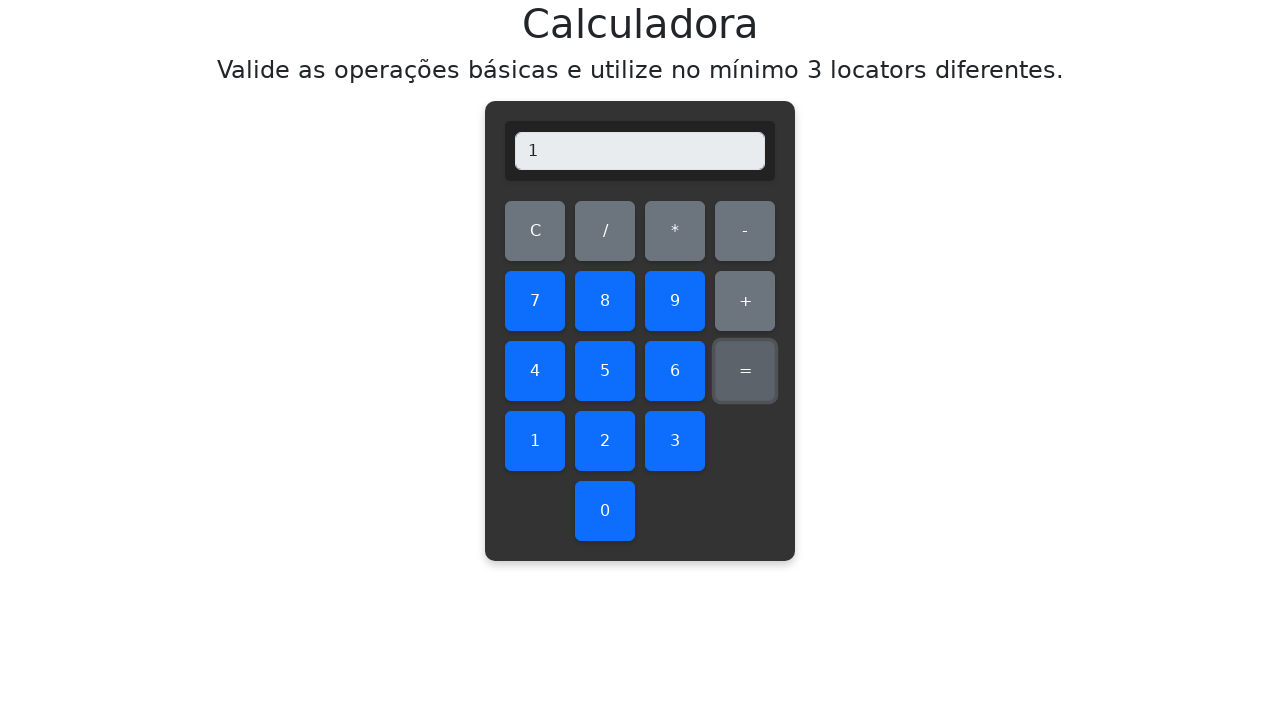

Cleared display before multiplying 1 * 2 at (535, 231) on #clear
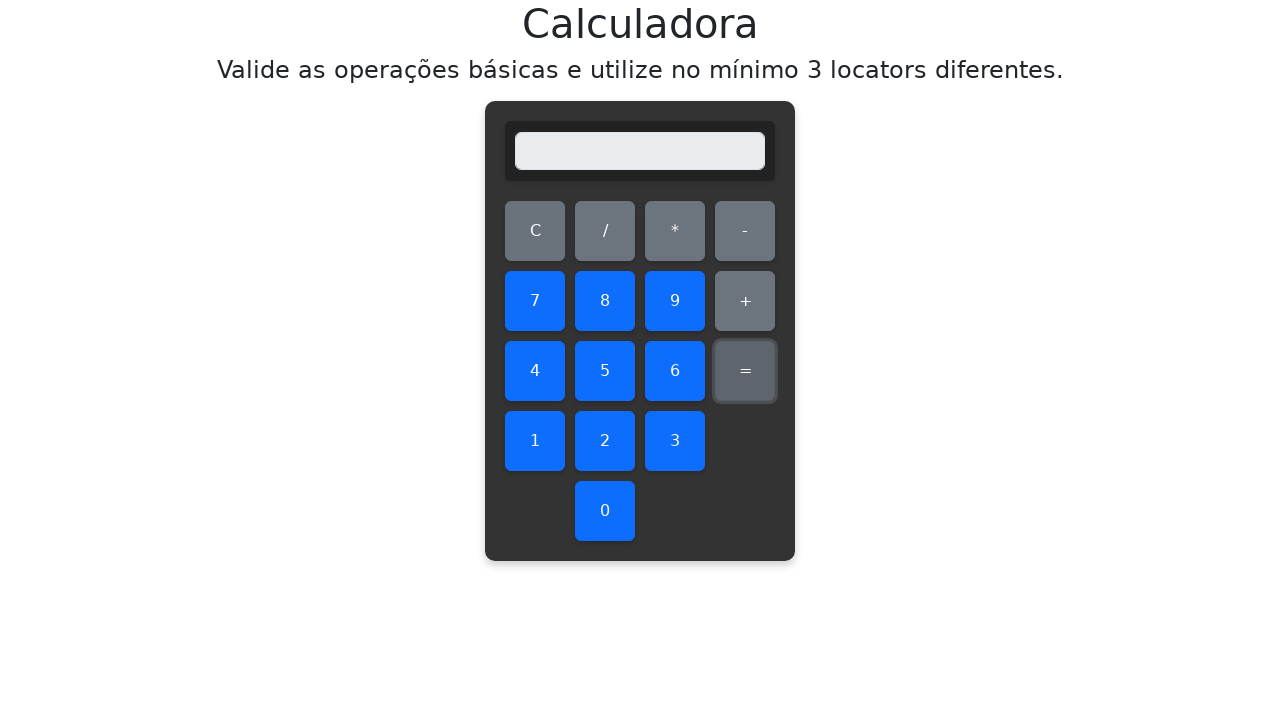

Clicked first number: 1 at (535, 441) on #one
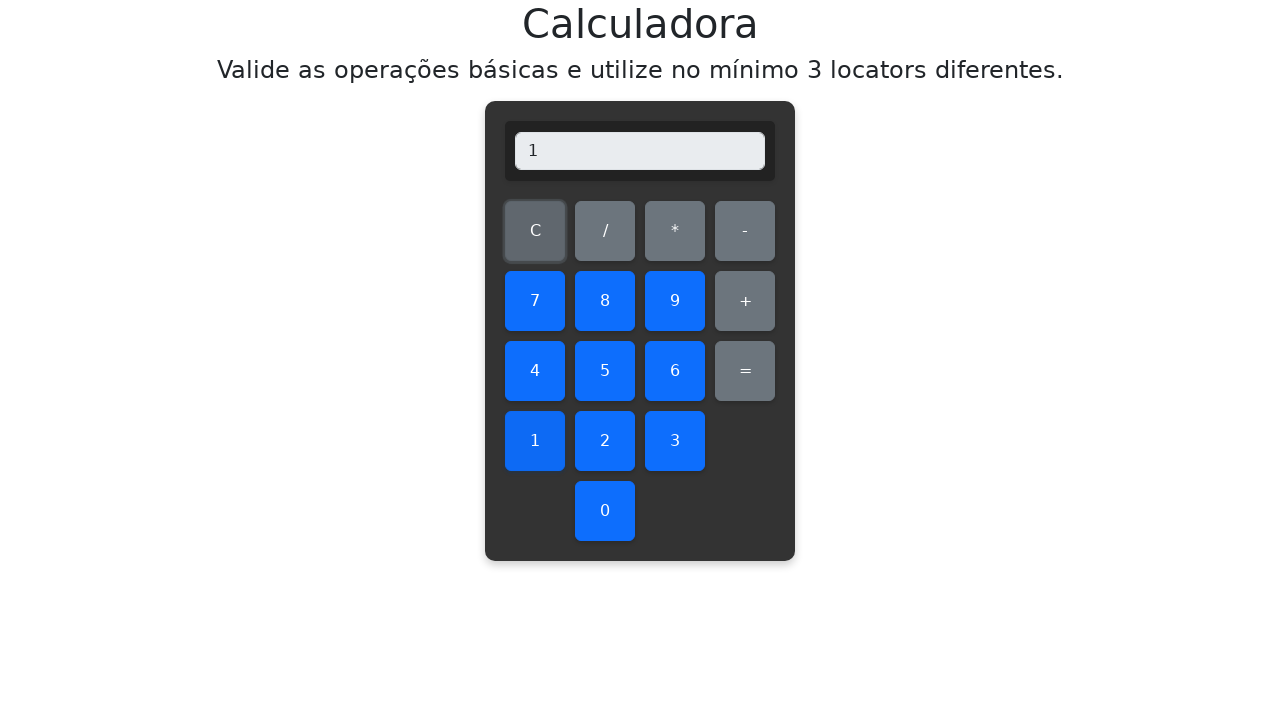

Clicked multiplication operator at (675, 231) on #multiply
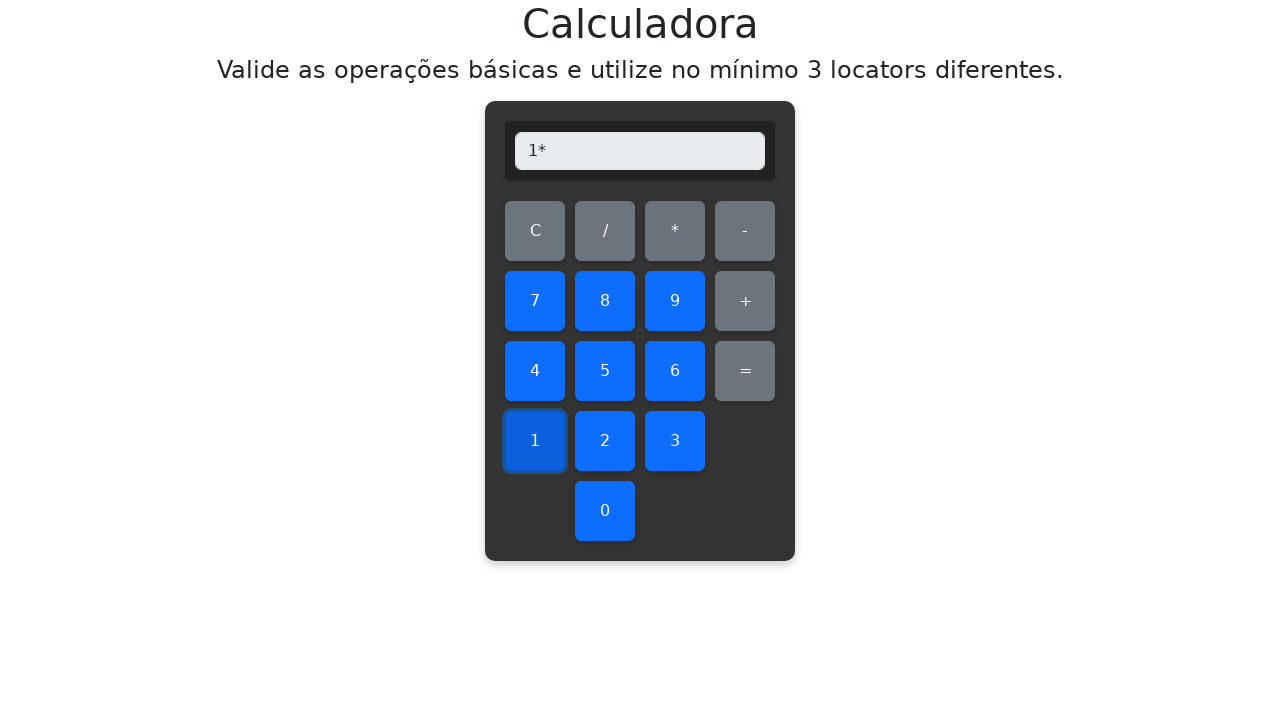

Clicked second number: 2 at (605, 441) on #two
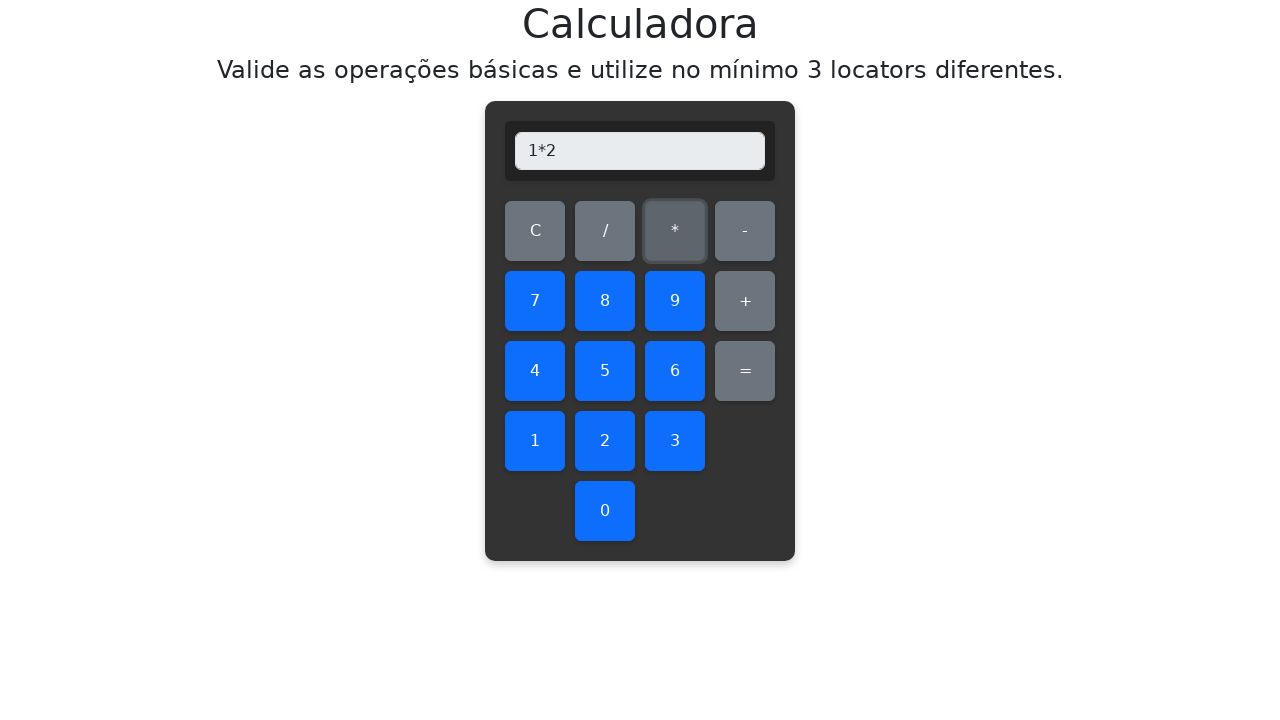

Clicked equals to calculate 1 * 2 at (745, 371) on #equals
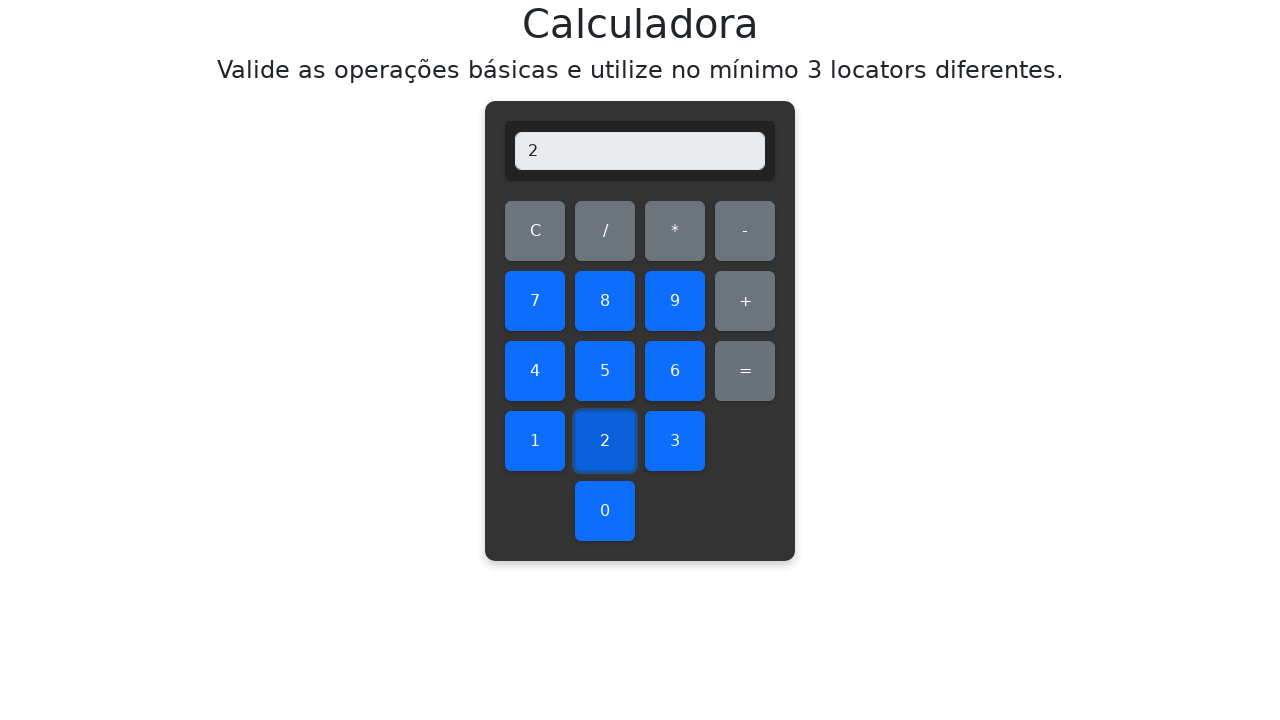

Retrieved display value: 2
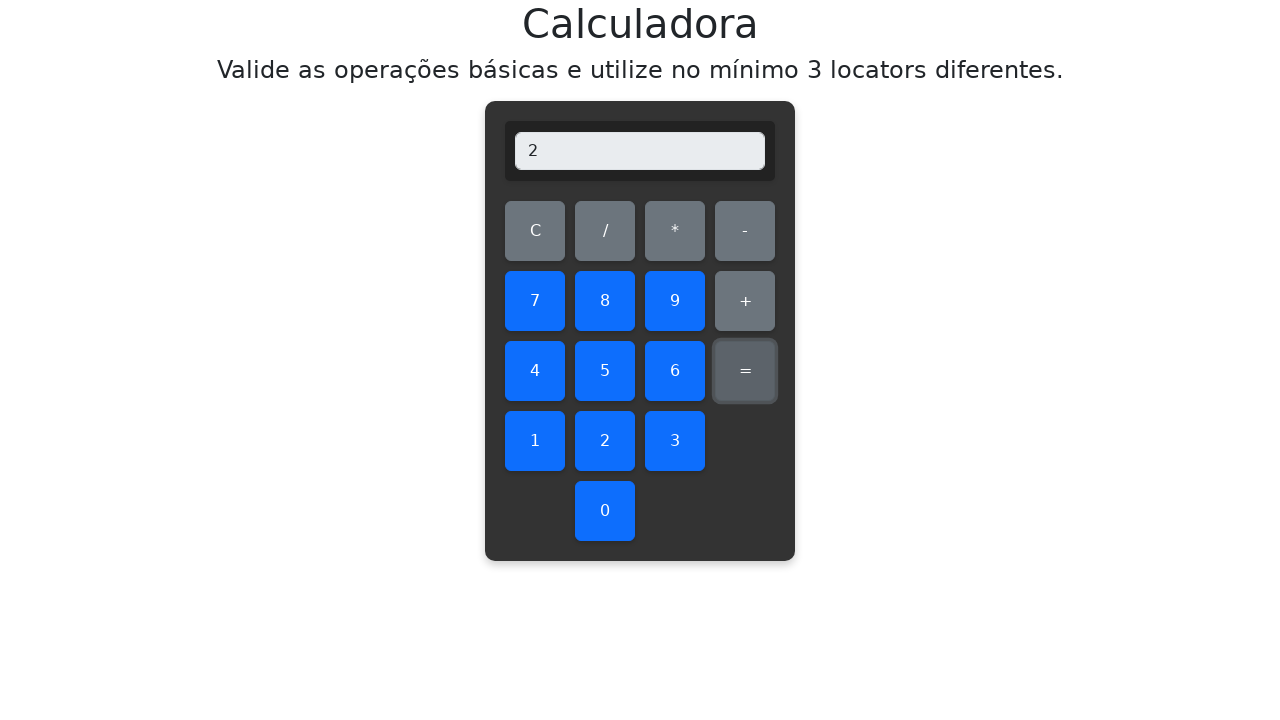

Verified multiplication result: 1 * 2 = 2 ✓
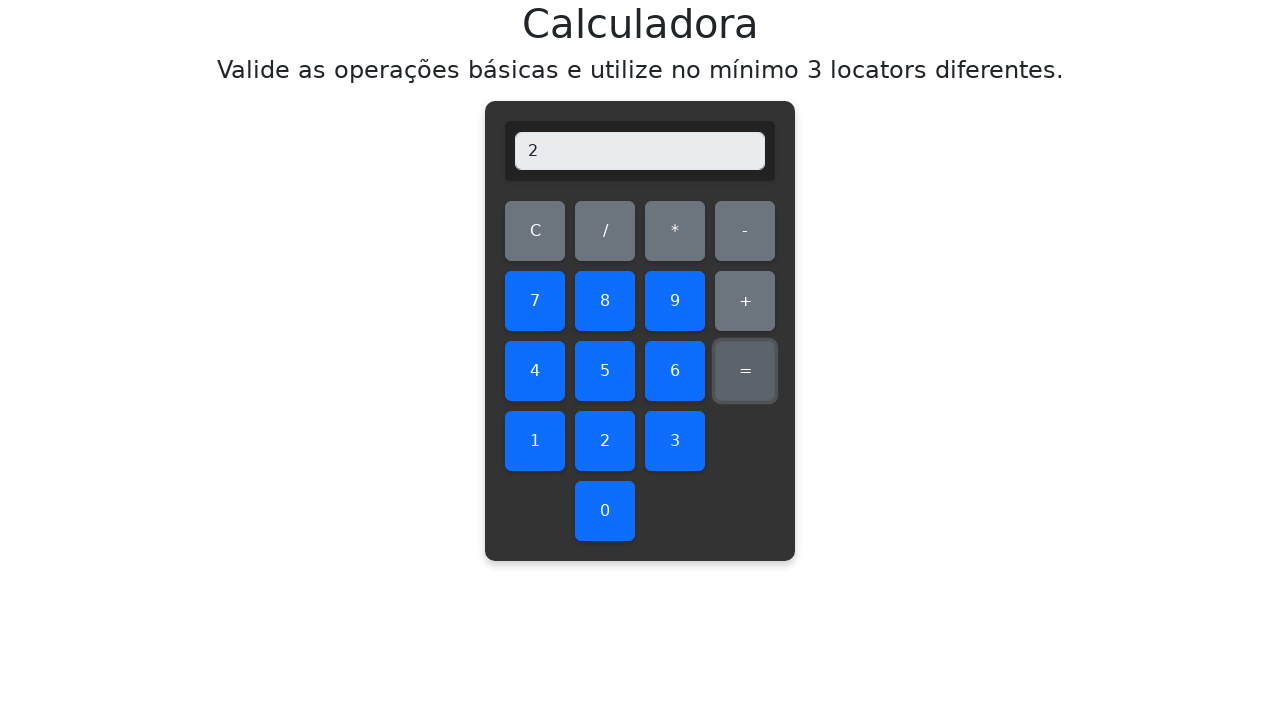

Cleared display before multiplying 1 * 3 at (535, 231) on #clear
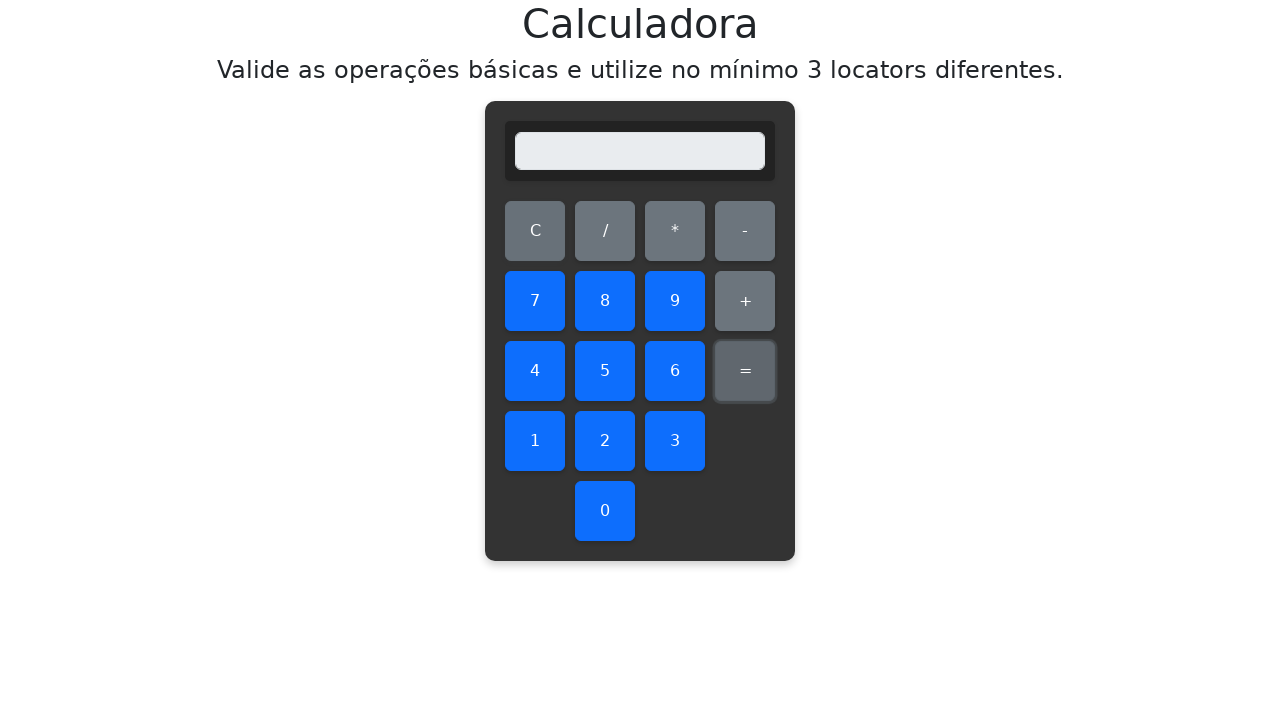

Clicked first number: 1 at (535, 441) on #one
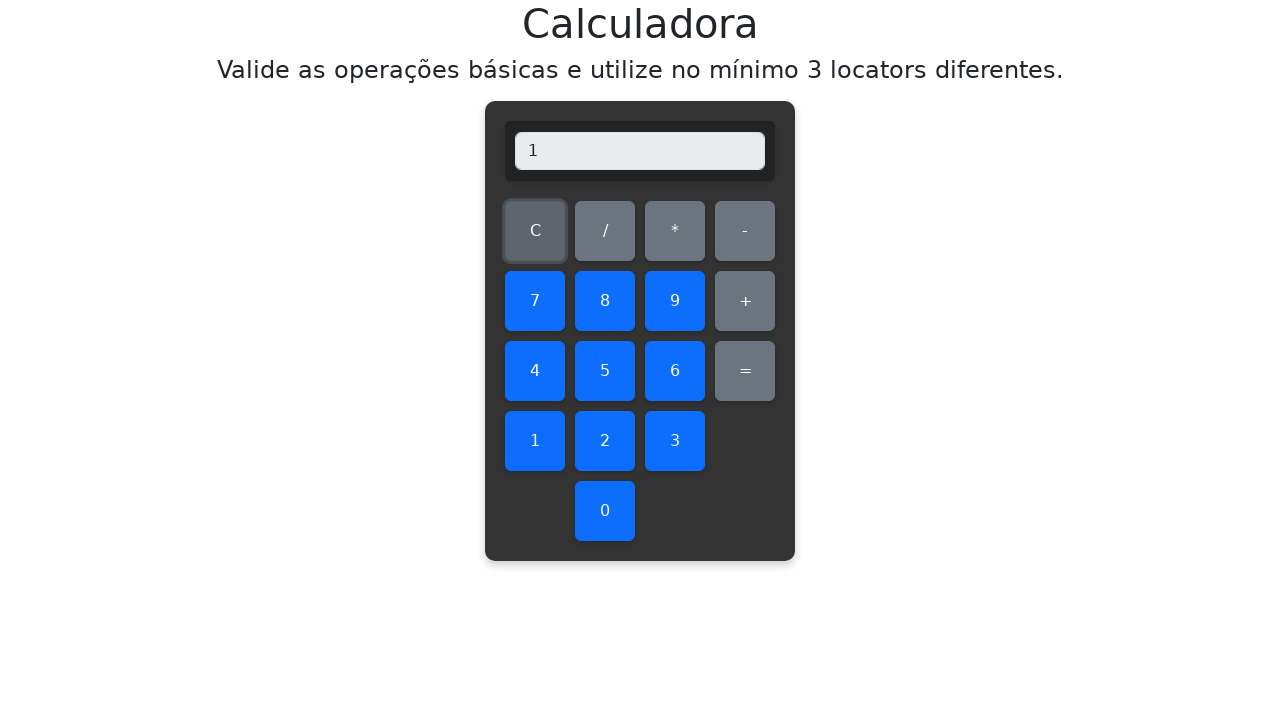

Clicked multiplication operator at (675, 231) on #multiply
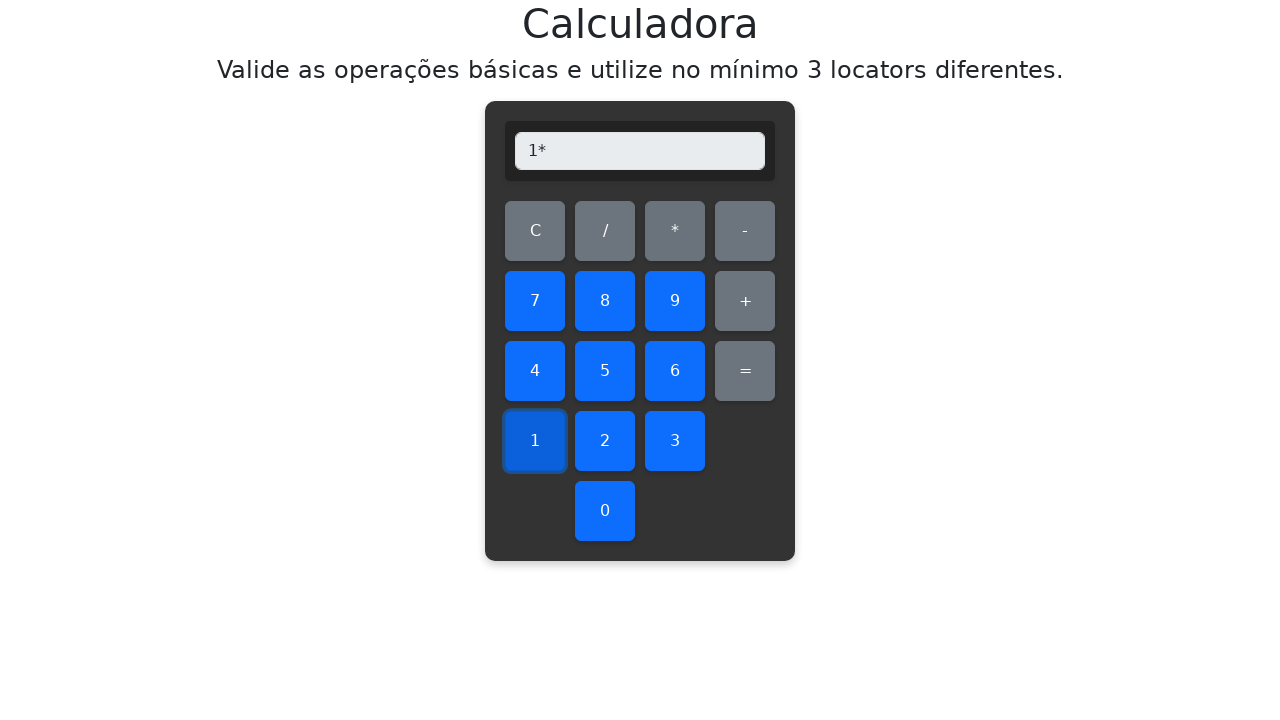

Clicked second number: 3 at (675, 441) on #three
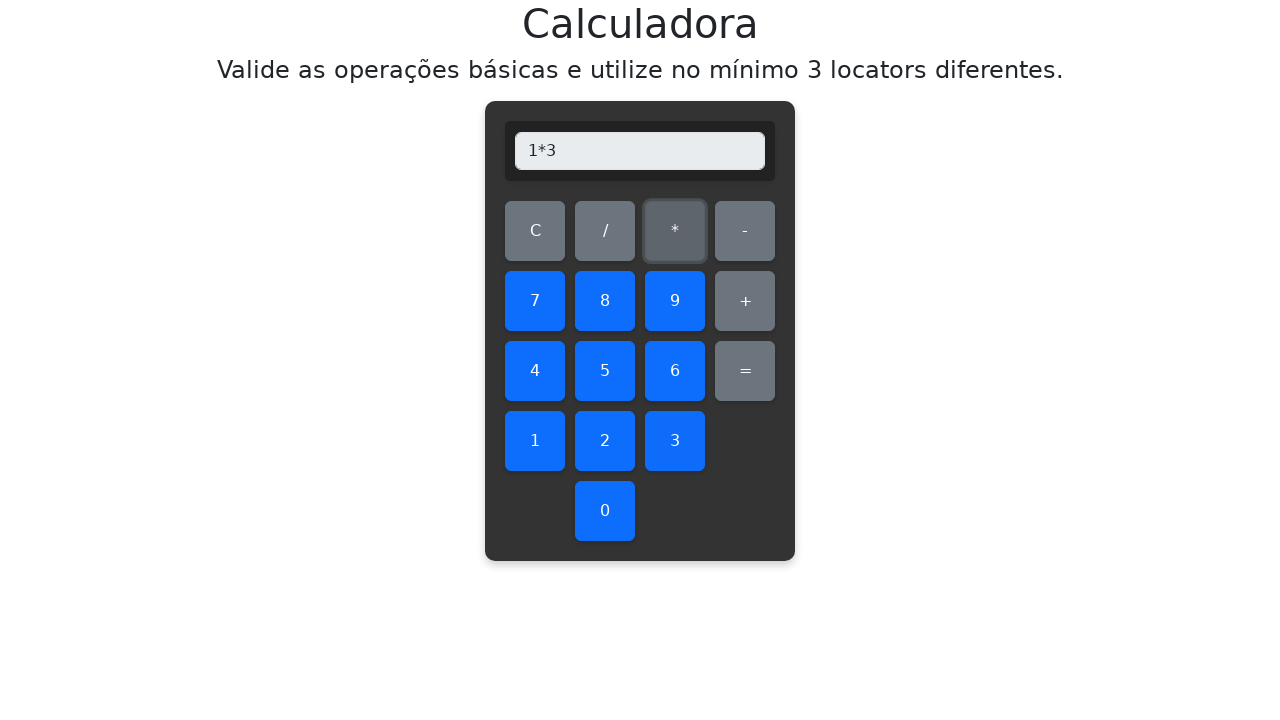

Clicked equals to calculate 1 * 3 at (745, 371) on #equals
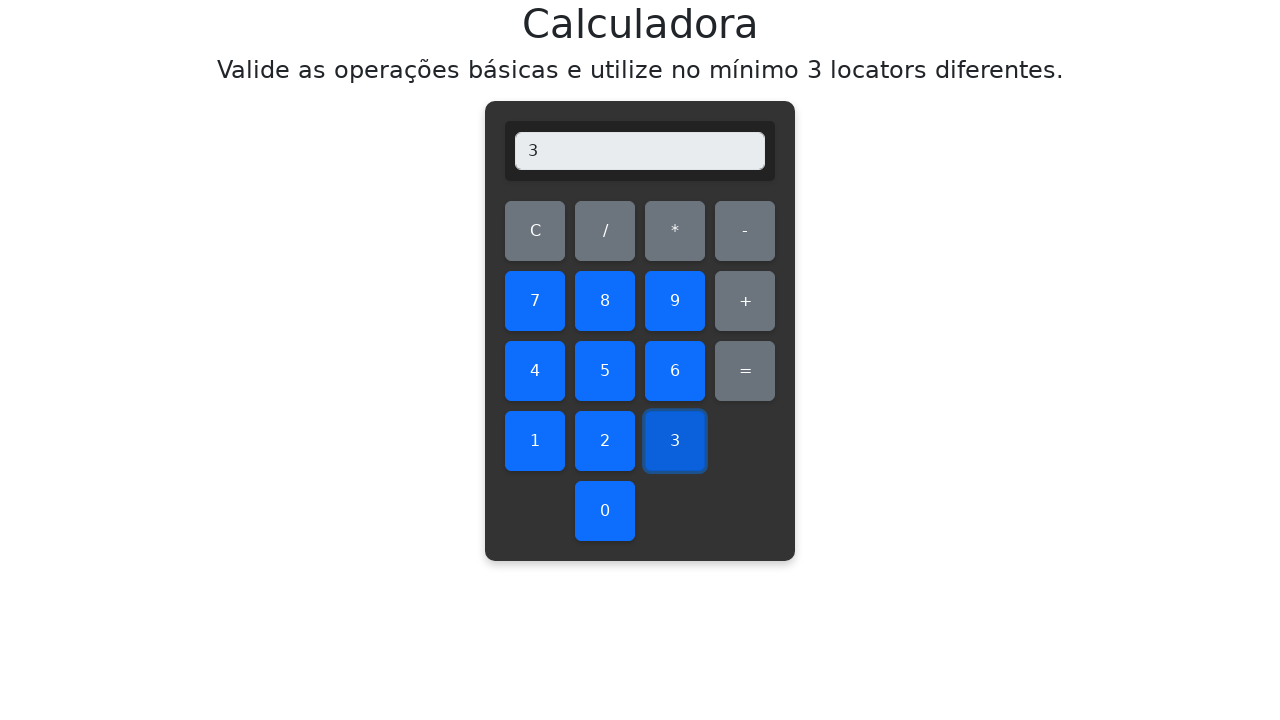

Retrieved display value: 3
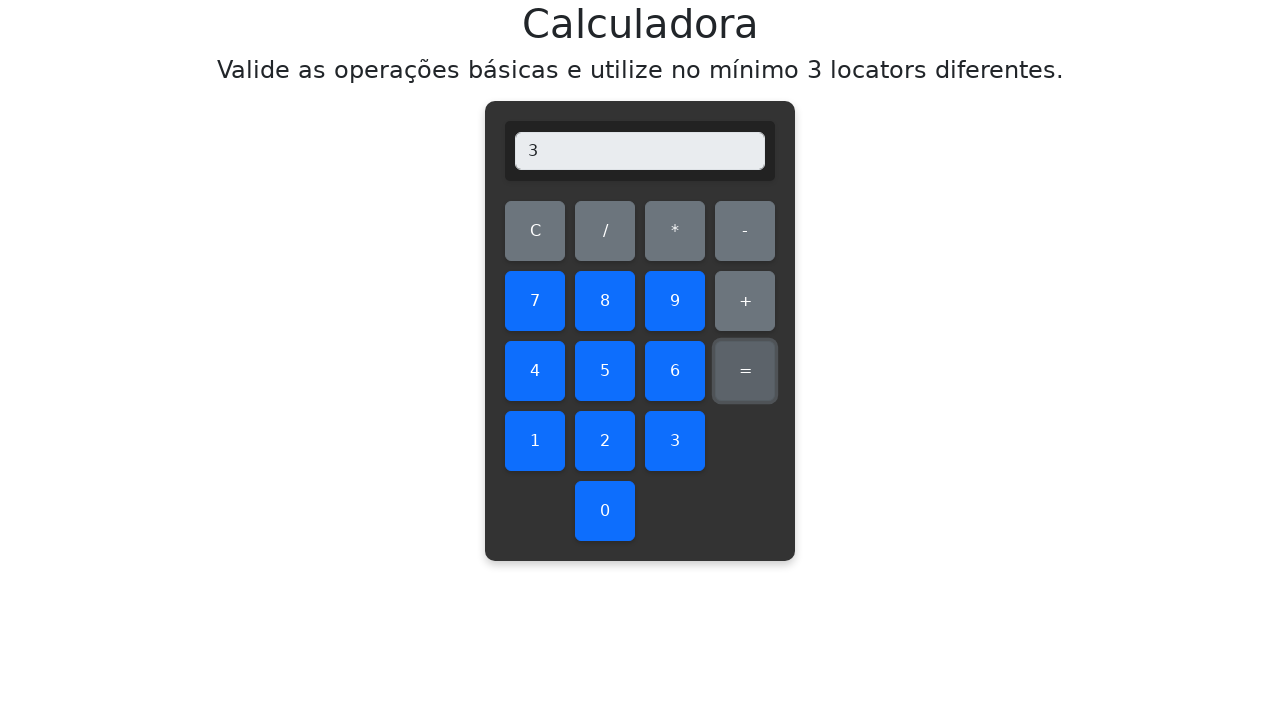

Verified multiplication result: 1 * 3 = 3 ✓
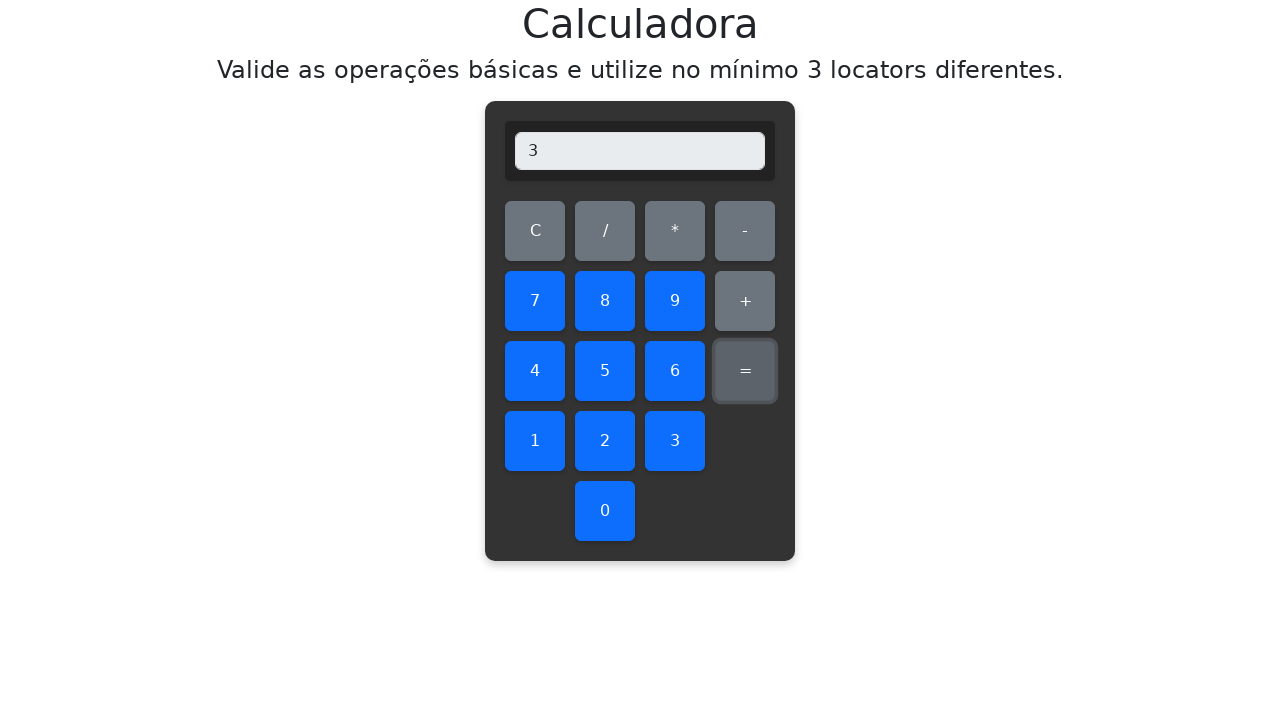

Cleared display before multiplying 1 * 4 at (535, 231) on #clear
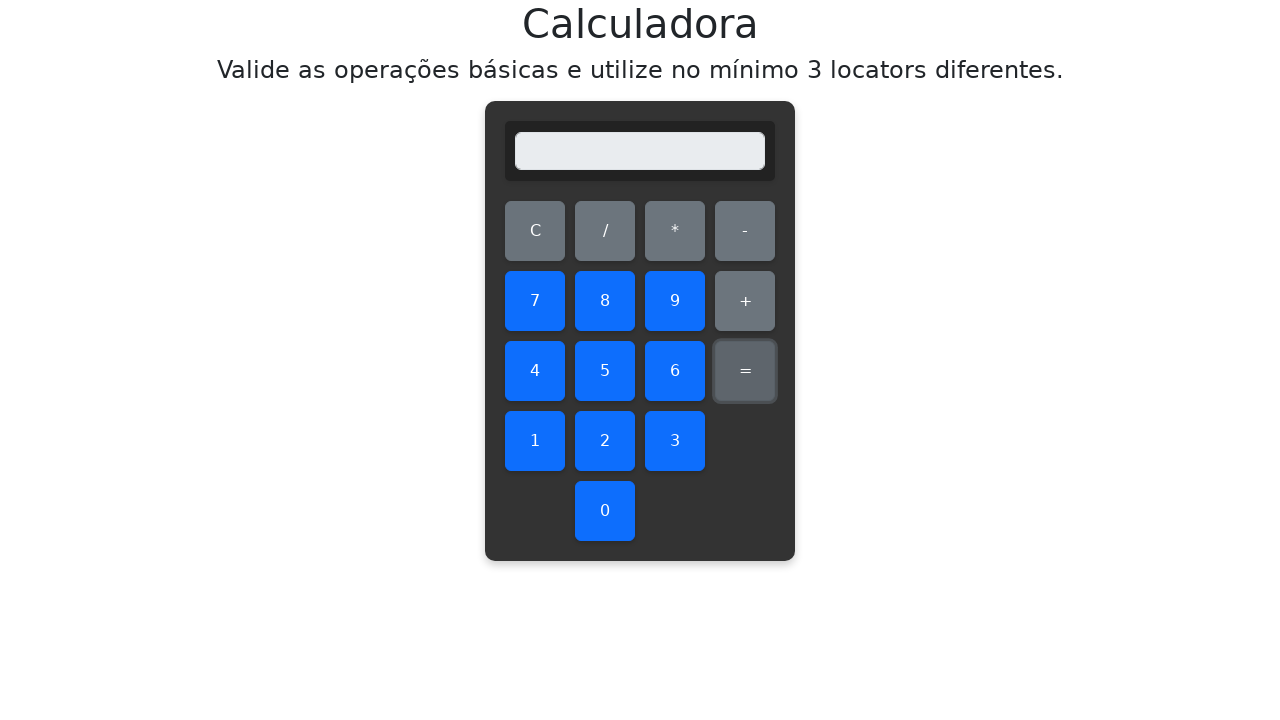

Clicked first number: 1 at (535, 441) on #one
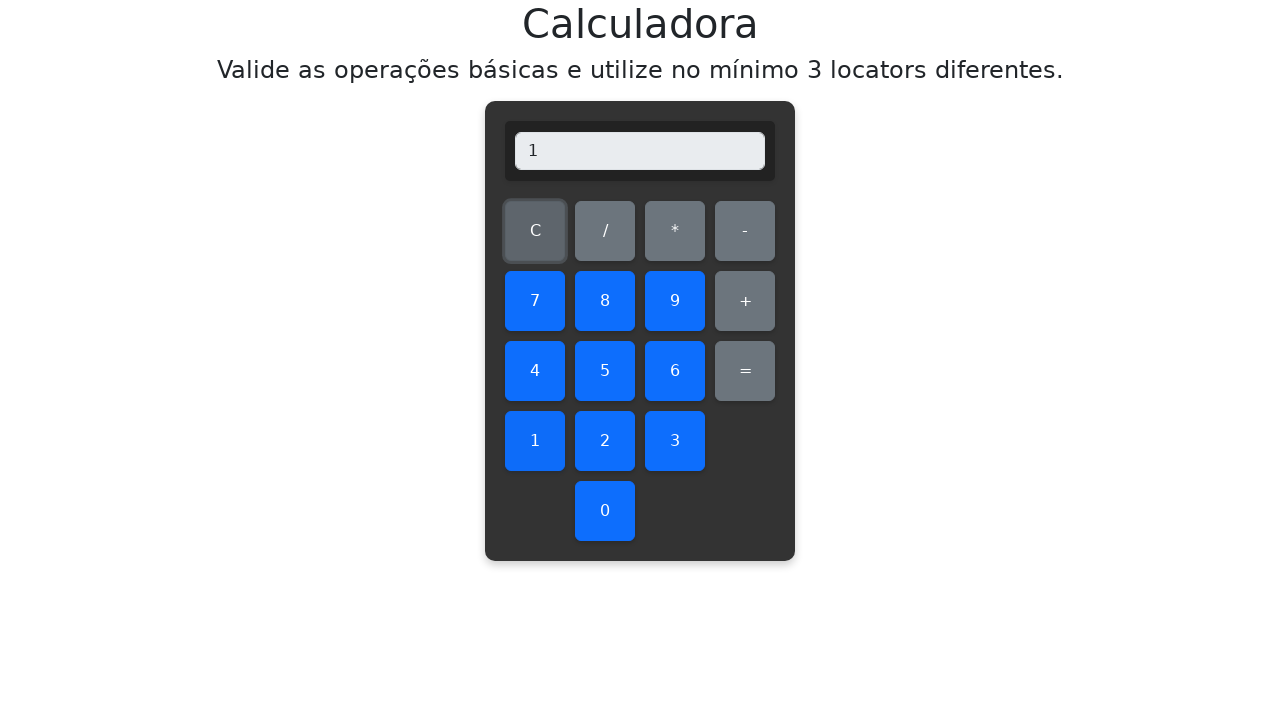

Clicked multiplication operator at (675, 231) on #multiply
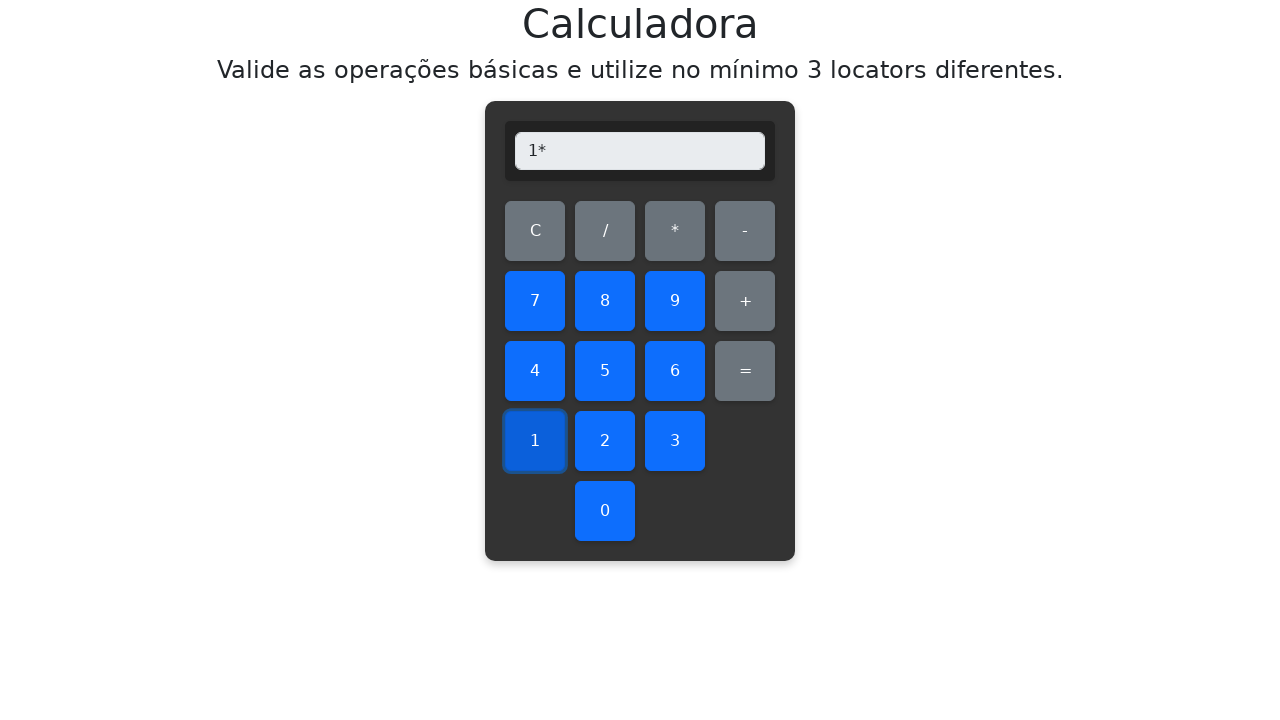

Clicked second number: 4 at (535, 371) on #four
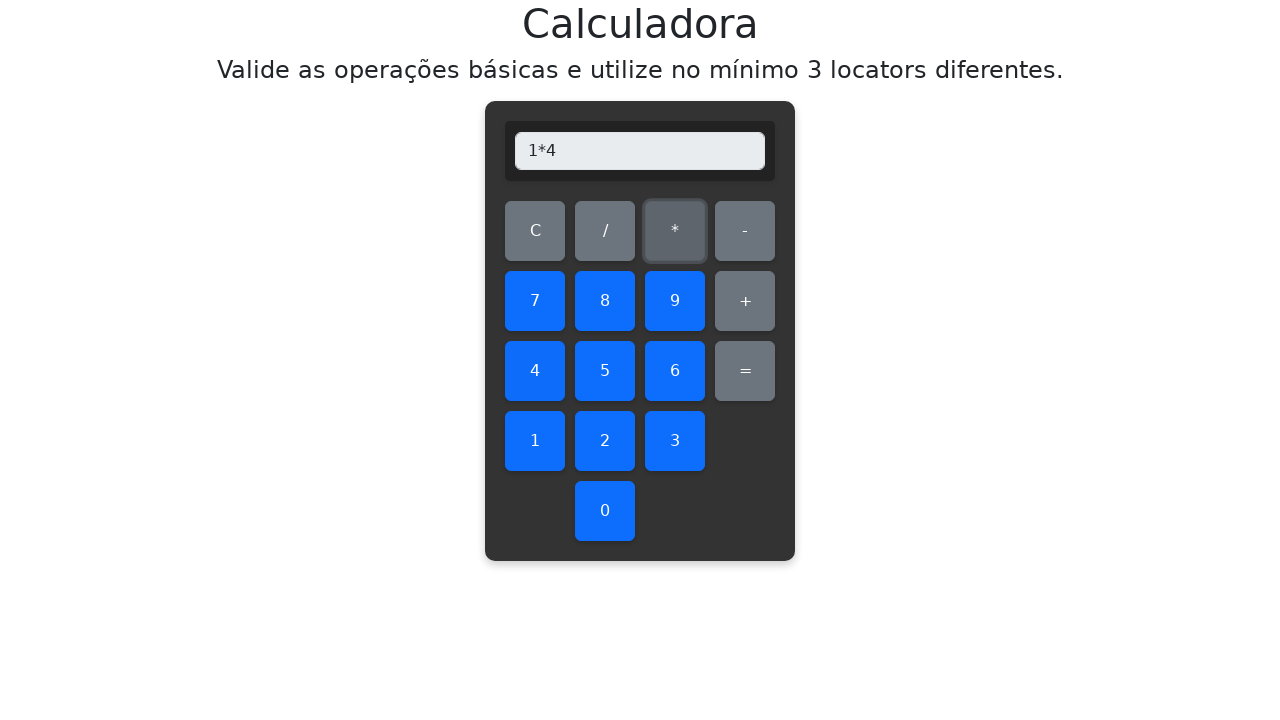

Clicked equals to calculate 1 * 4 at (745, 371) on #equals
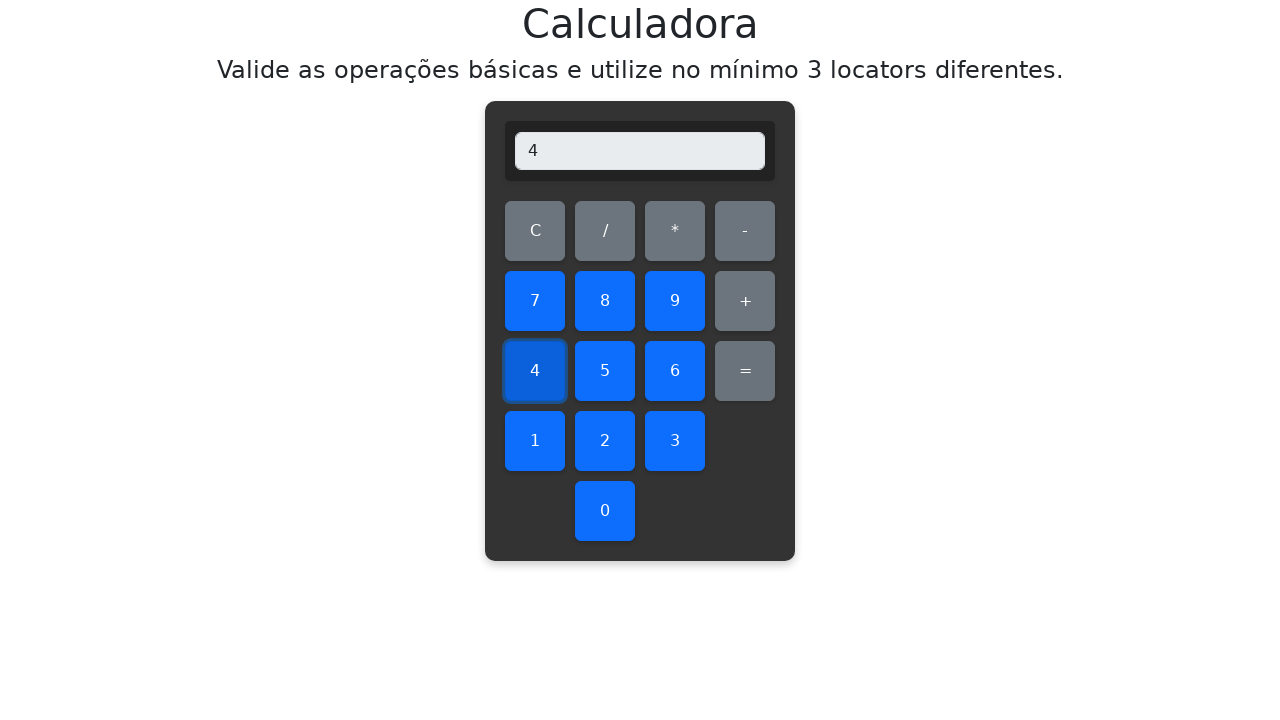

Retrieved display value: 4
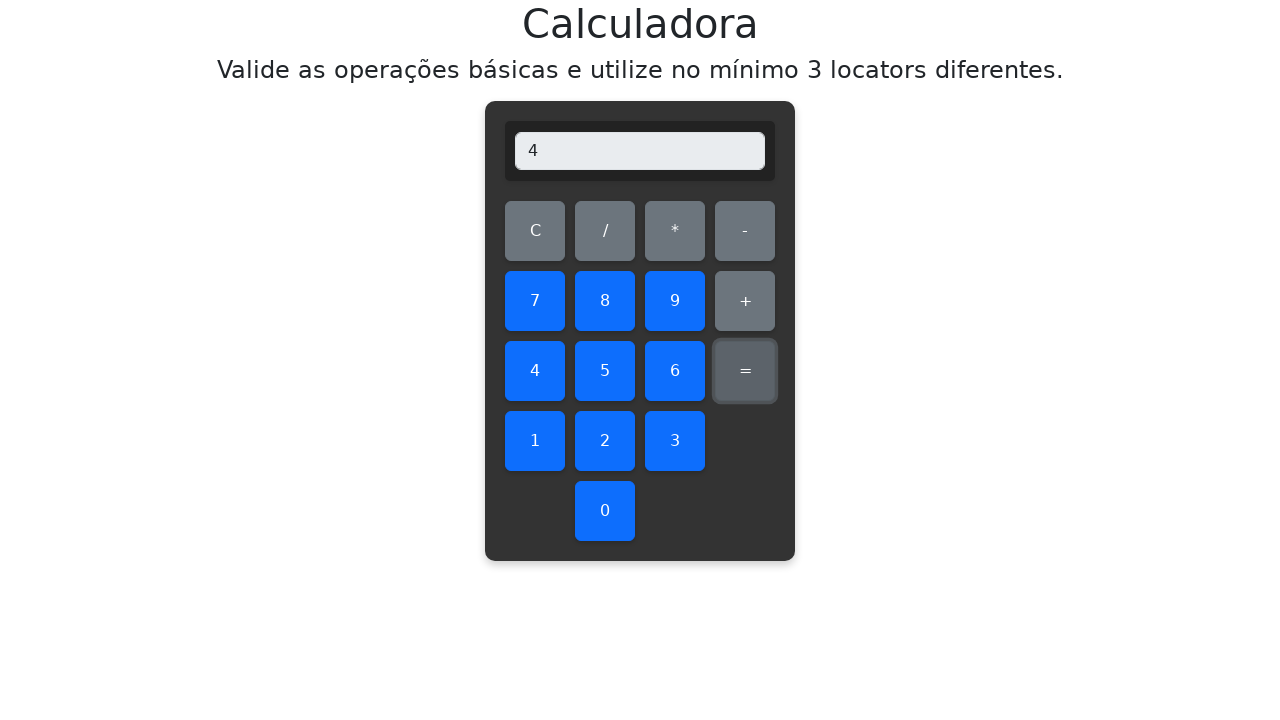

Verified multiplication result: 1 * 4 = 4 ✓
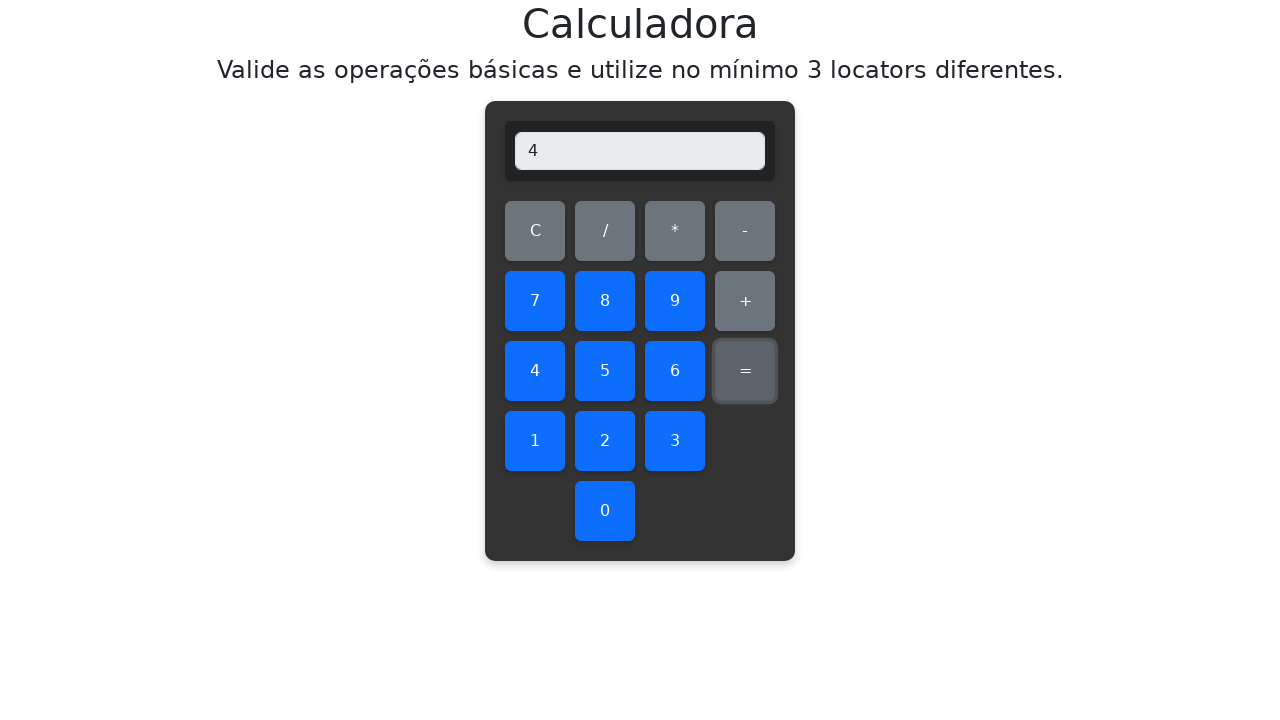

Cleared display before multiplying 1 * 5 at (535, 231) on #clear
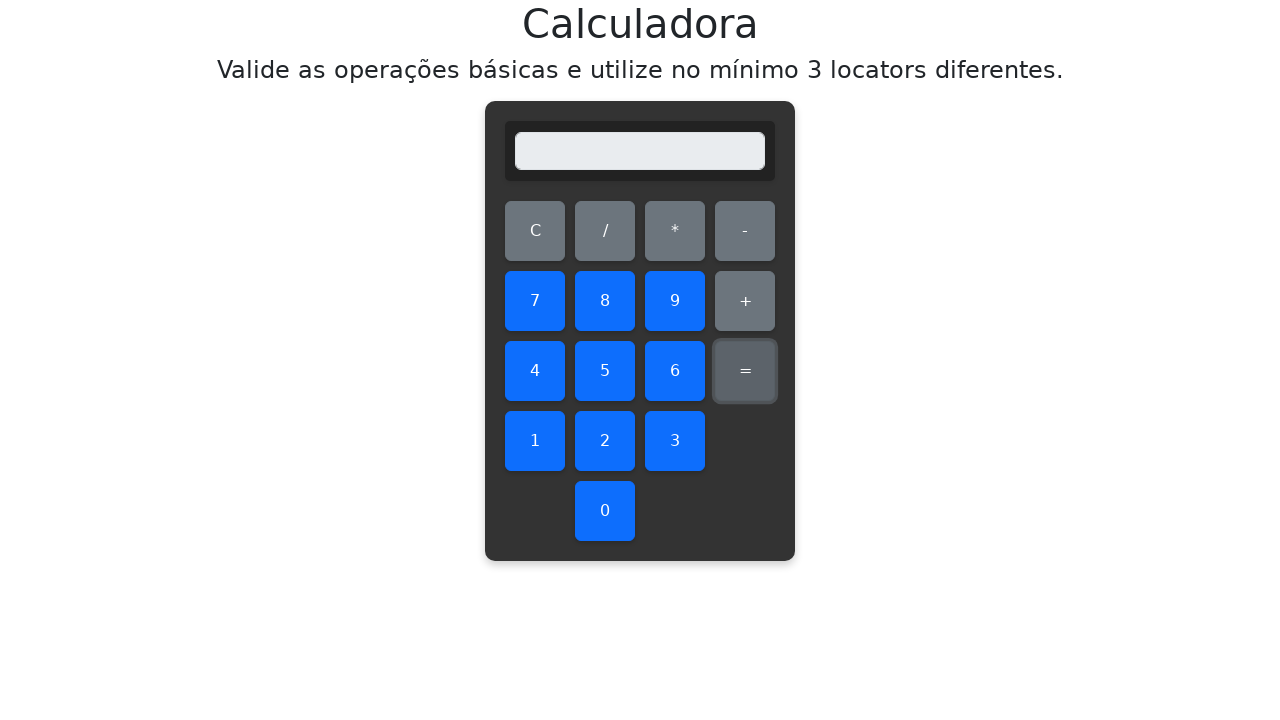

Clicked first number: 1 at (535, 441) on #one
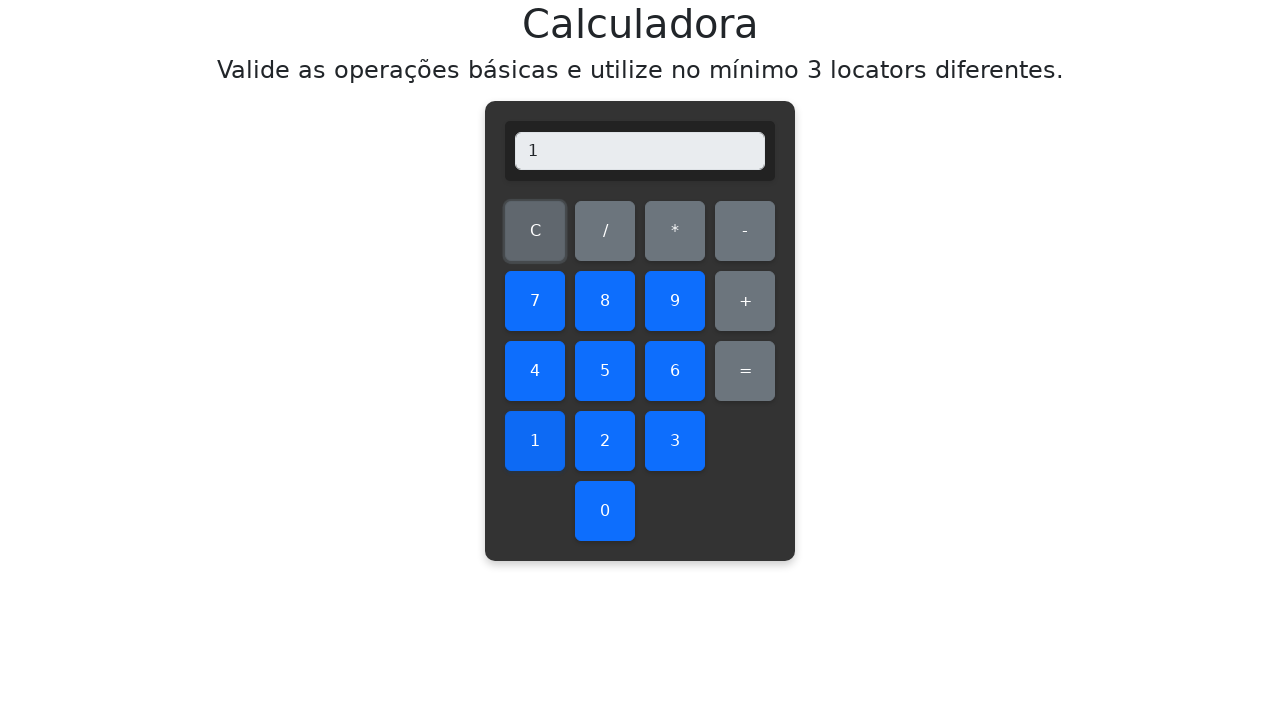

Clicked multiplication operator at (675, 231) on #multiply
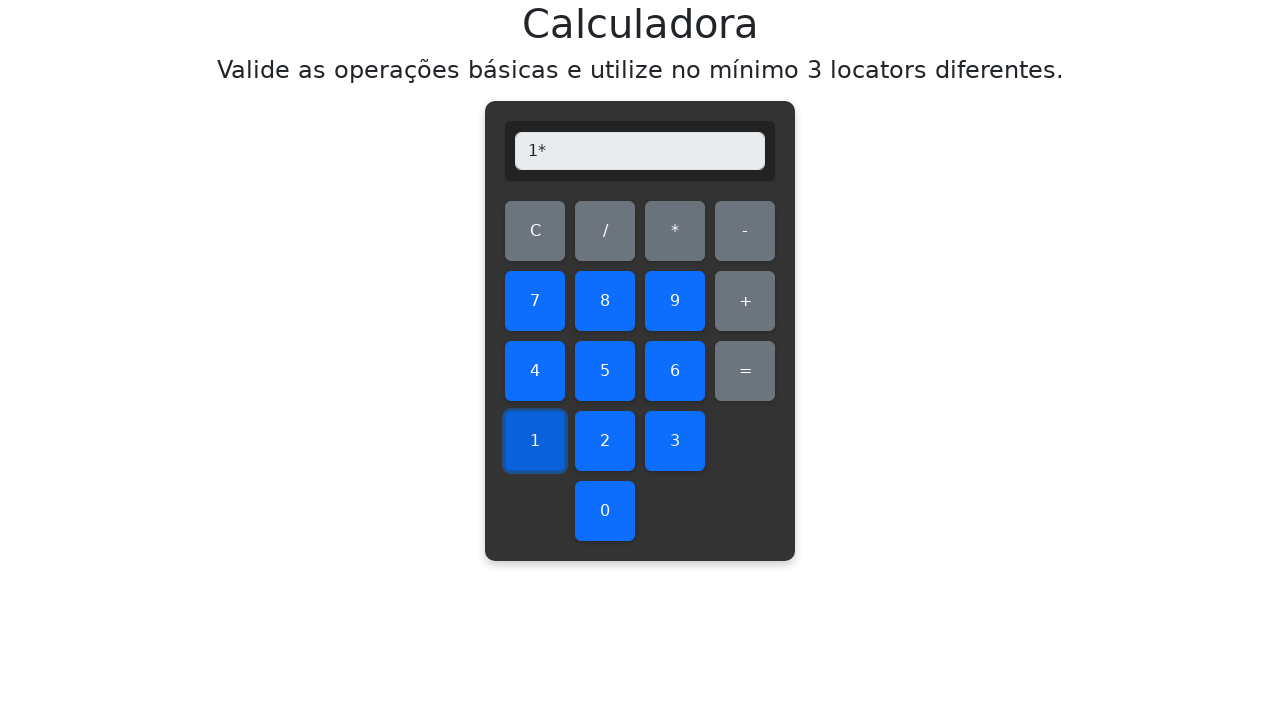

Clicked second number: 5 at (605, 371) on #five
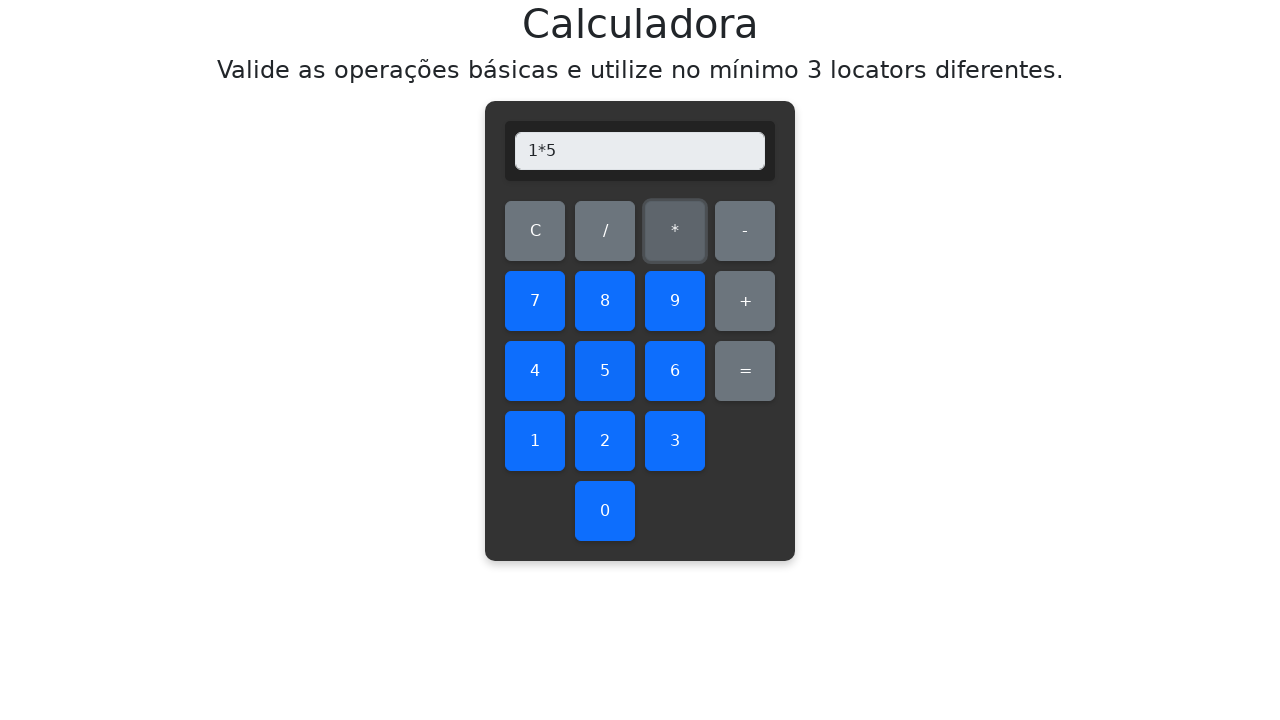

Clicked equals to calculate 1 * 5 at (745, 371) on #equals
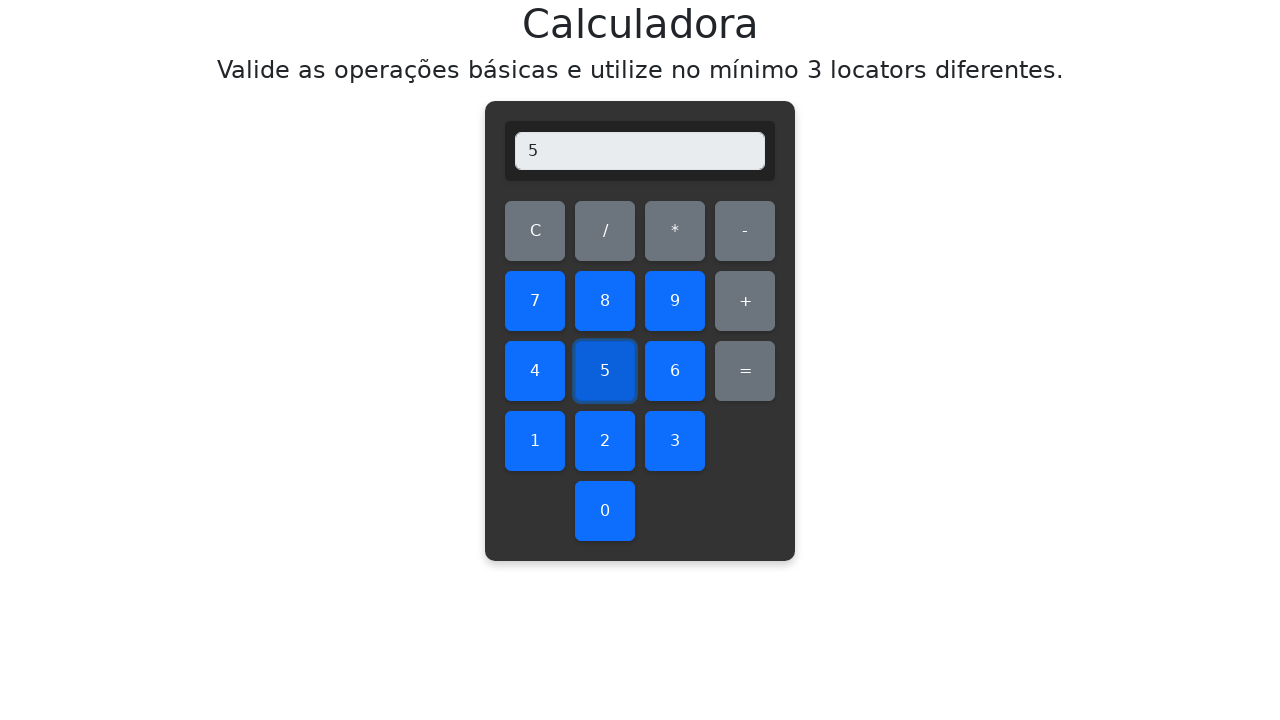

Retrieved display value: 5
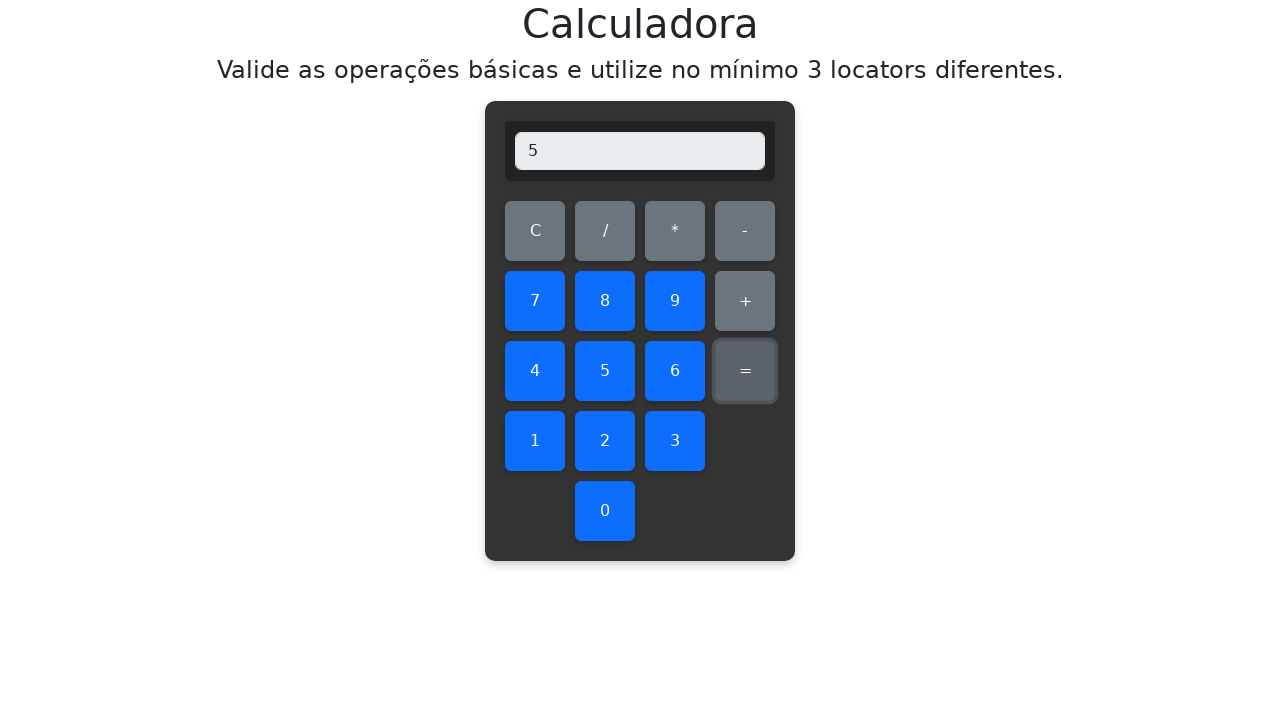

Verified multiplication result: 1 * 5 = 5 ✓
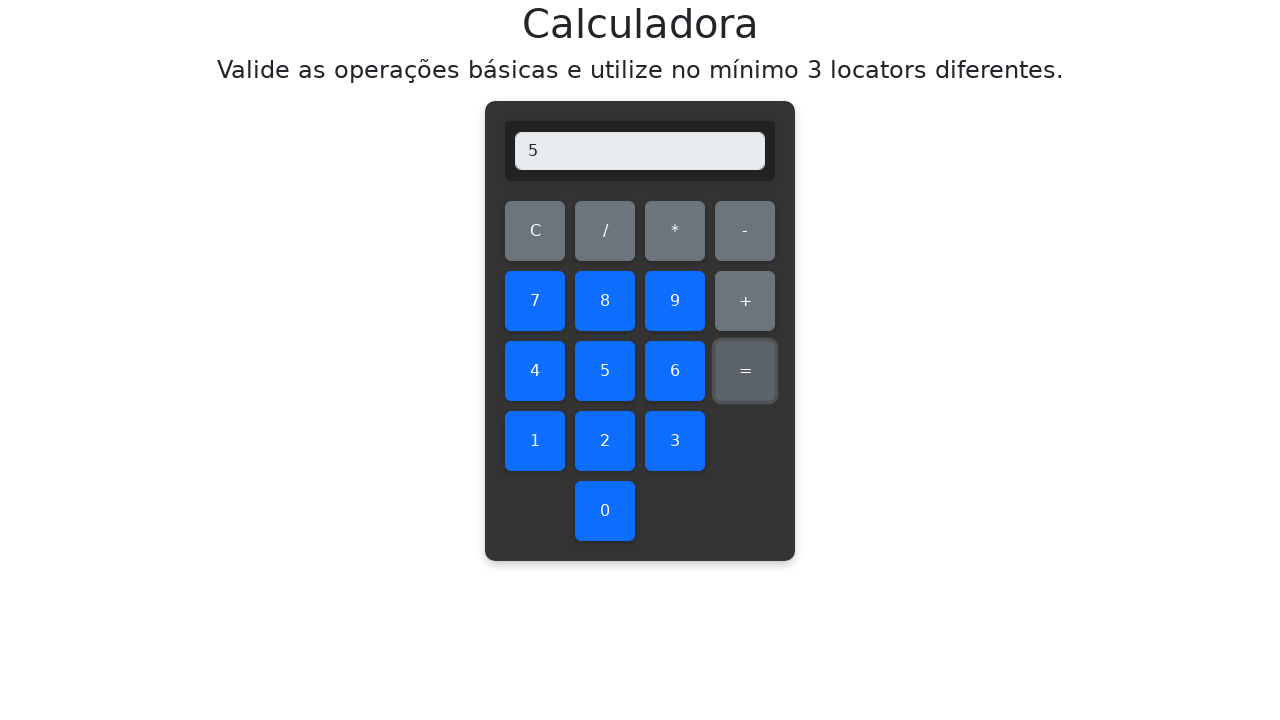

Cleared display before multiplying 1 * 6 at (535, 231) on #clear
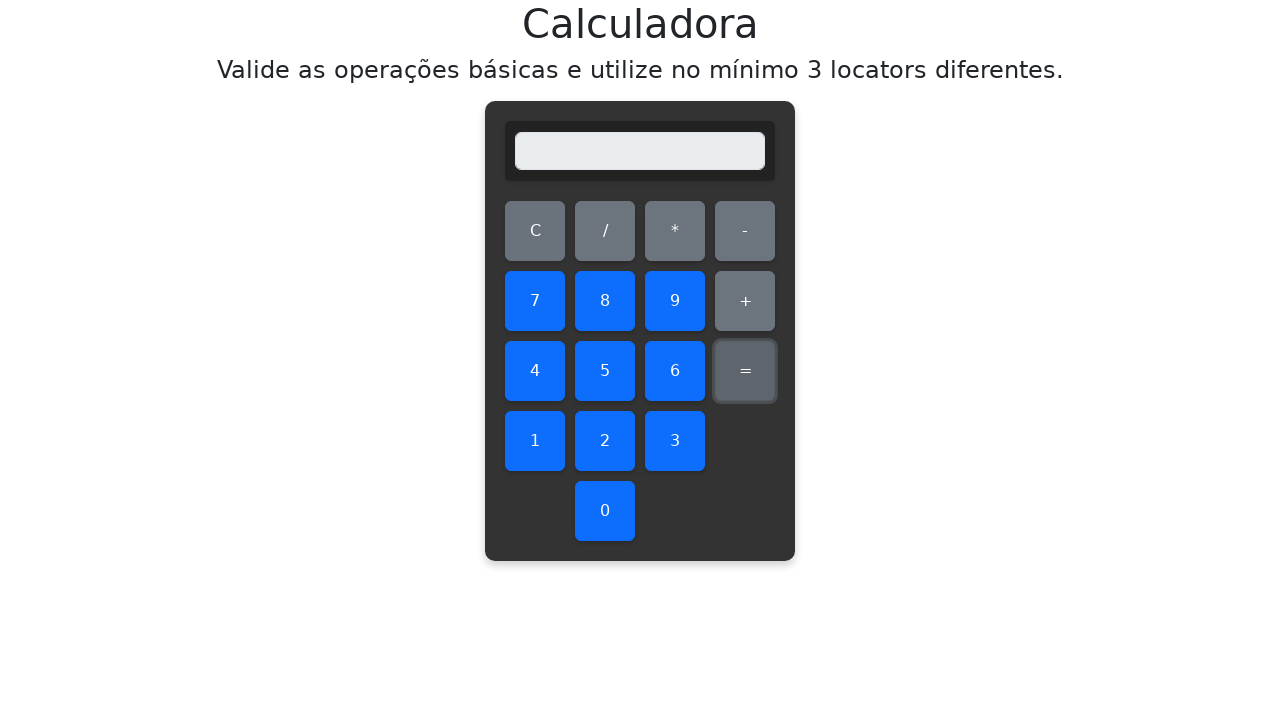

Clicked first number: 1 at (535, 441) on #one
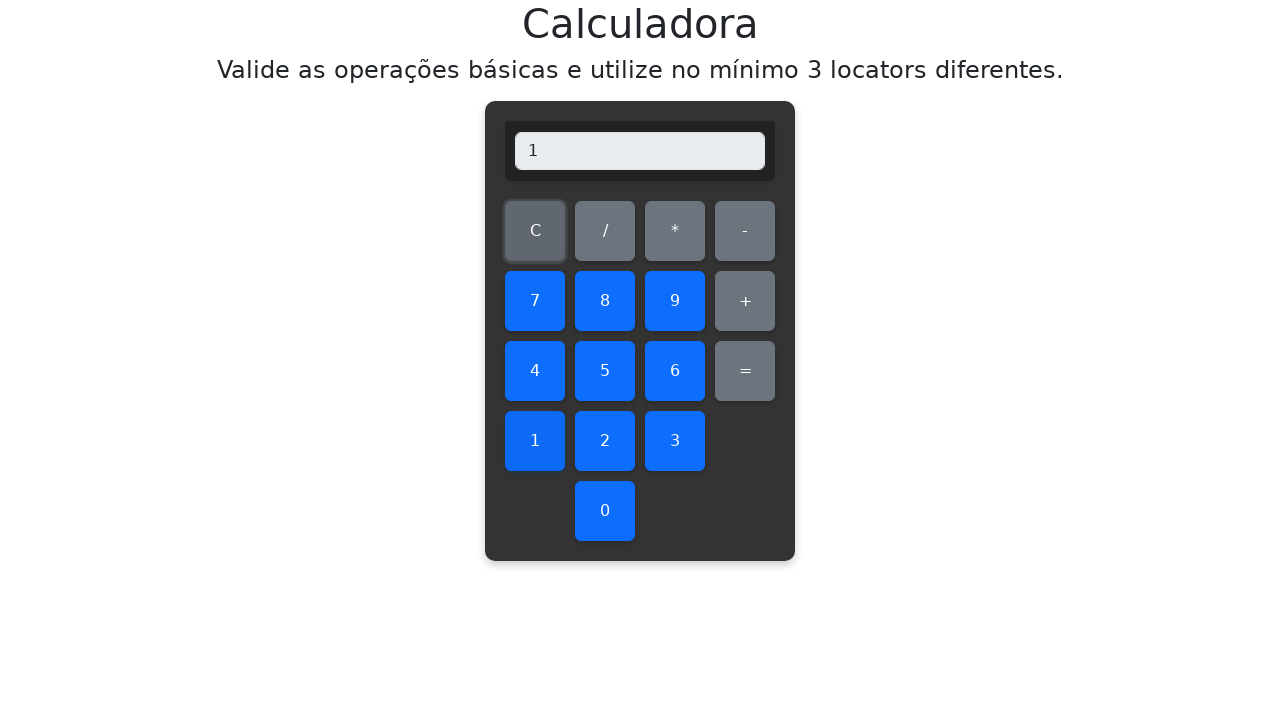

Clicked multiplication operator at (675, 231) on #multiply
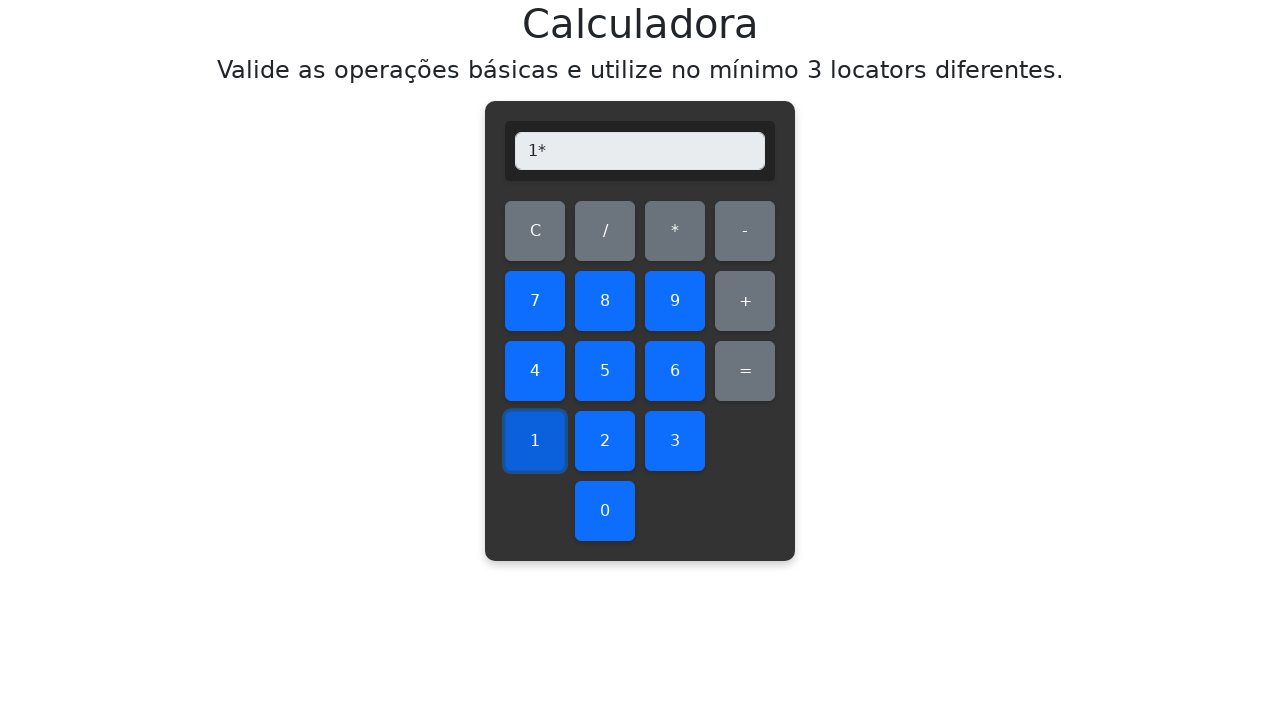

Clicked second number: 6 at (675, 371) on #six
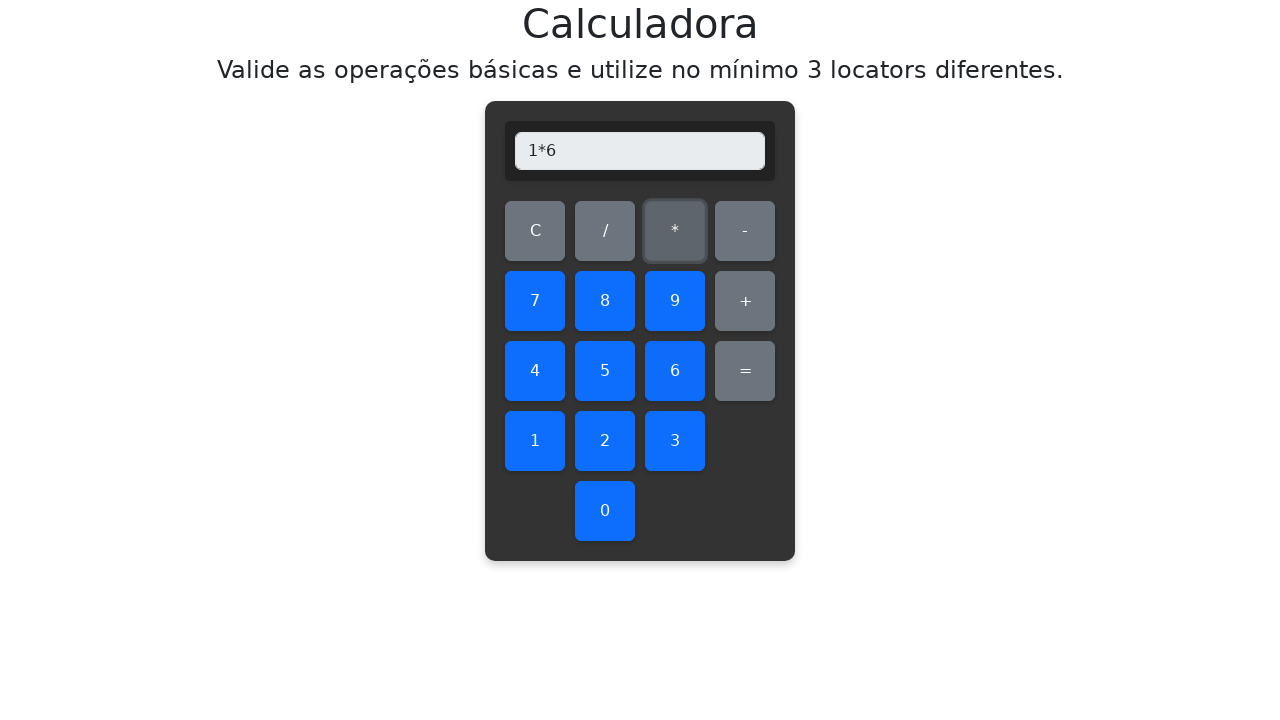

Clicked equals to calculate 1 * 6 at (745, 371) on #equals
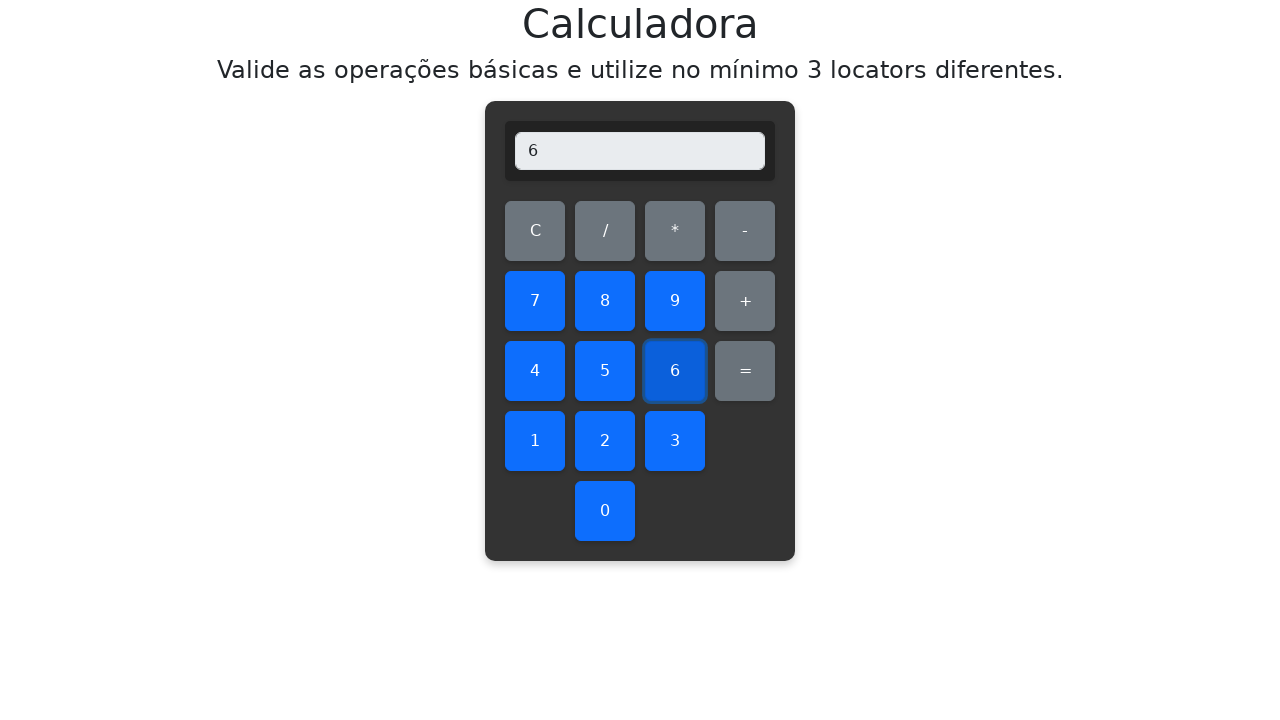

Retrieved display value: 6
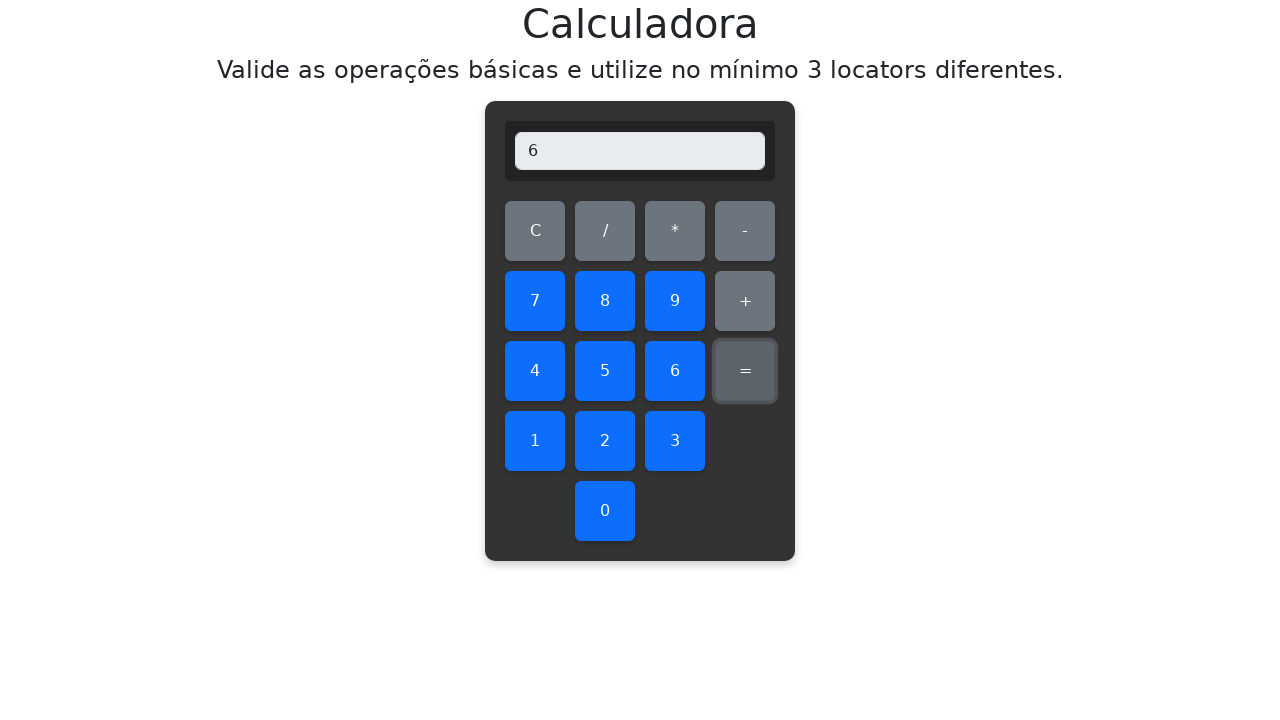

Verified multiplication result: 1 * 6 = 6 ✓
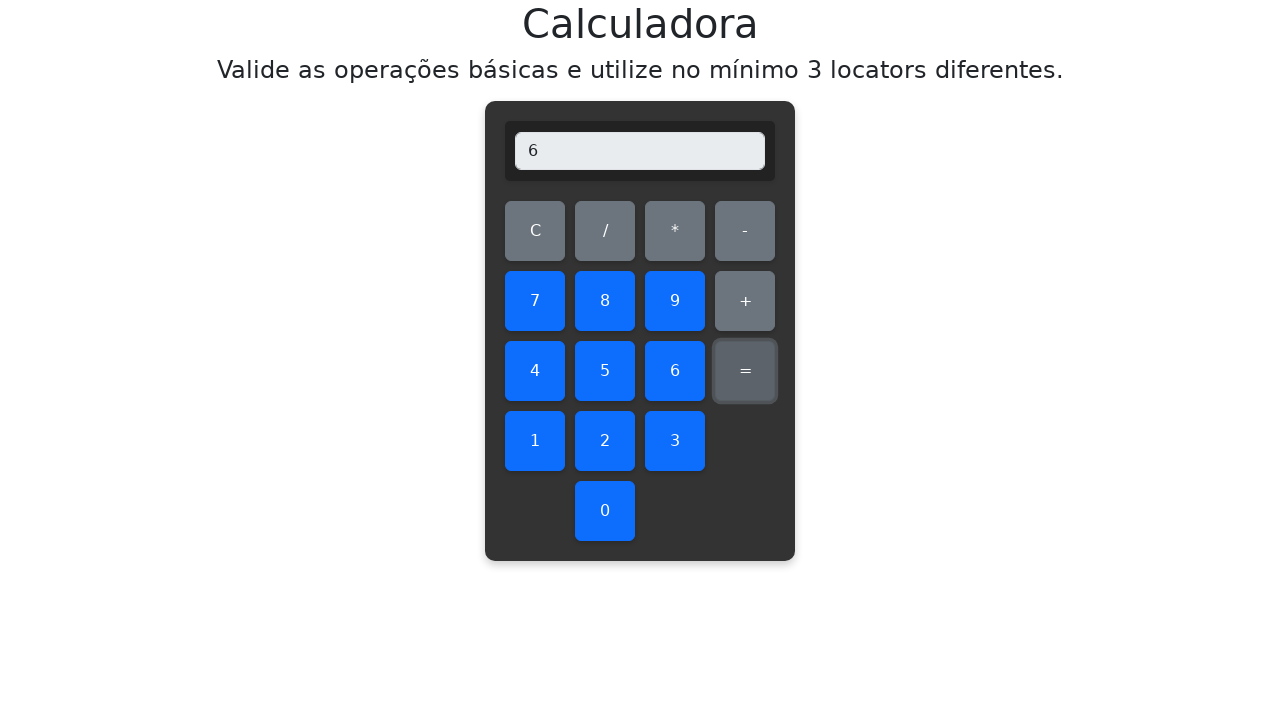

Cleared display before multiplying 1 * 7 at (535, 231) on #clear
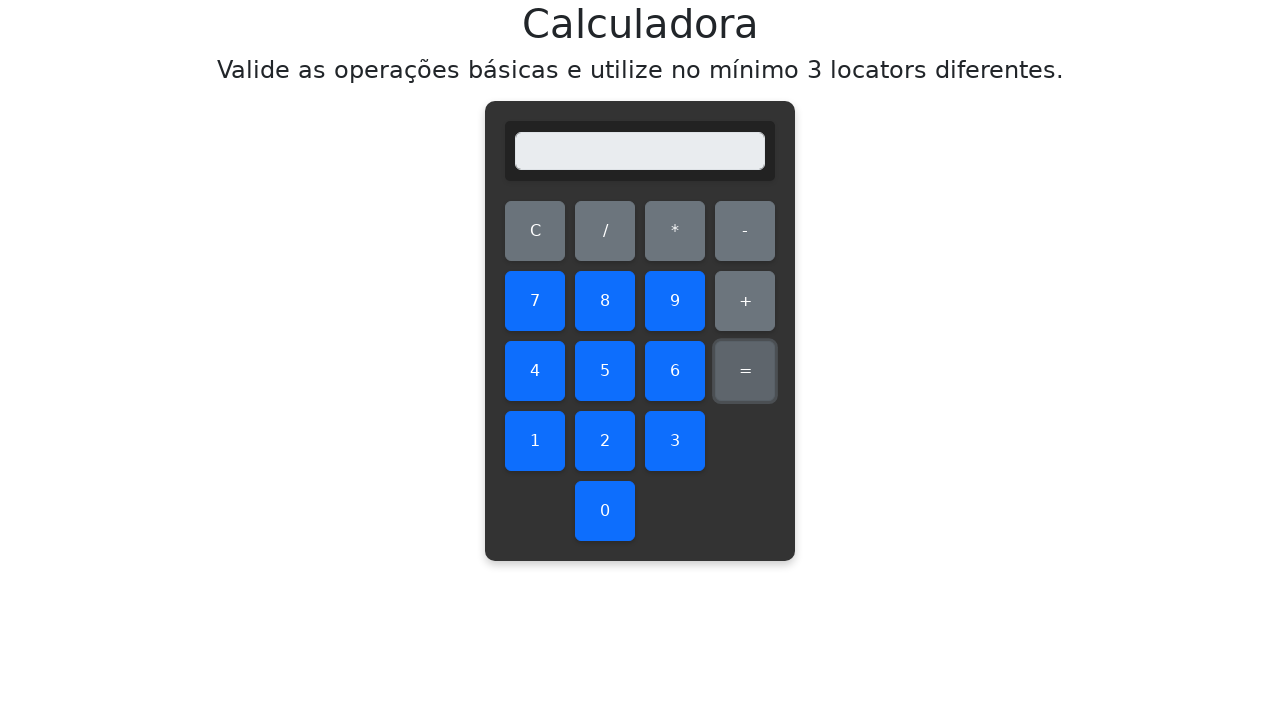

Clicked first number: 1 at (535, 441) on #one
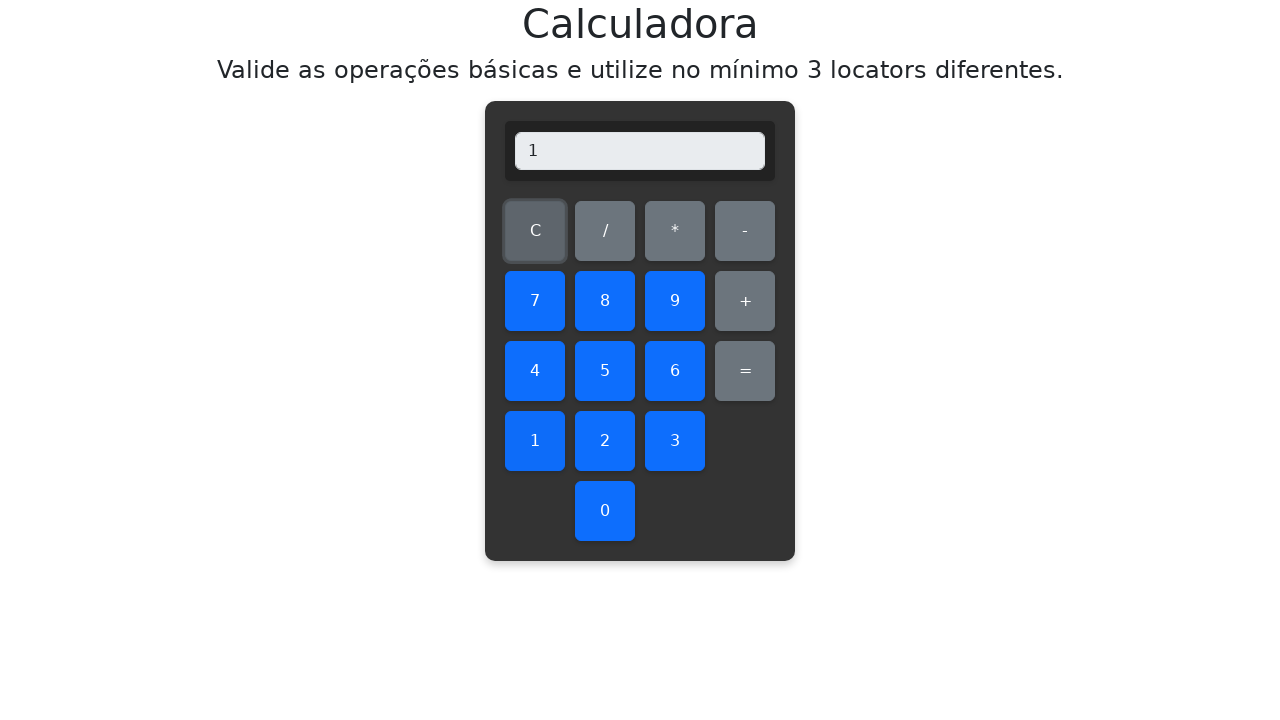

Clicked multiplication operator at (675, 231) on #multiply
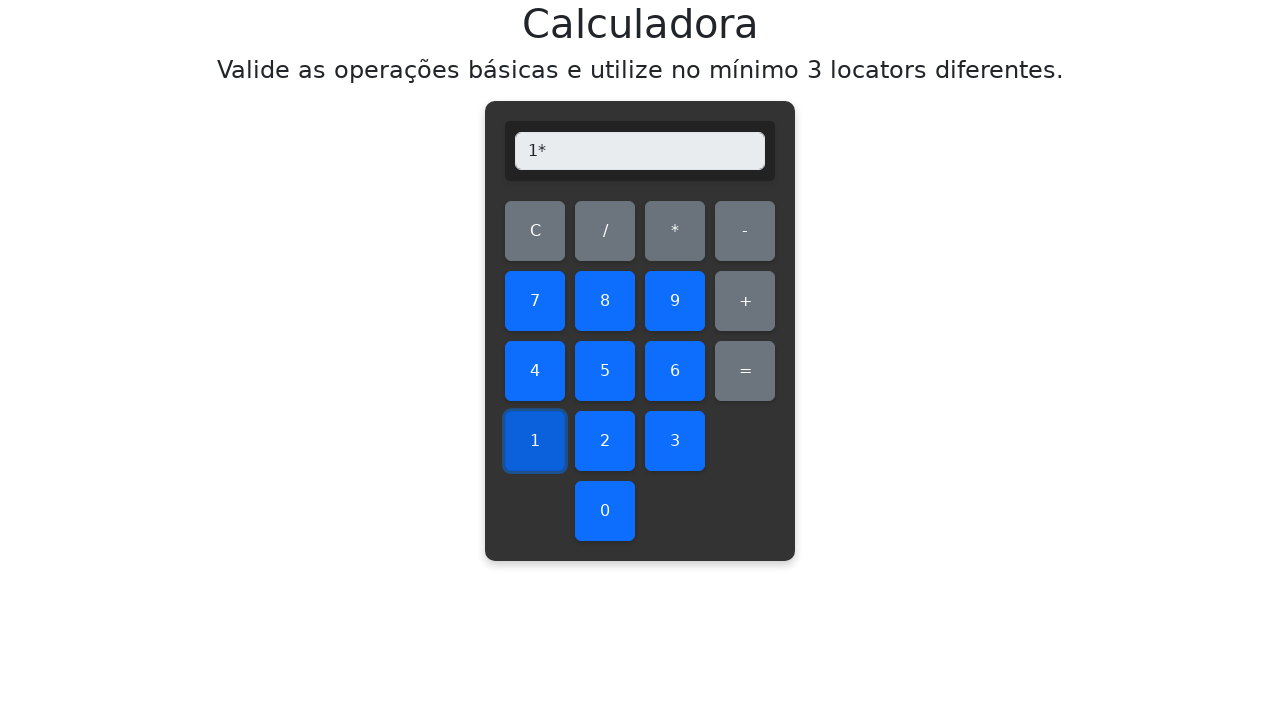

Clicked second number: 7 at (535, 301) on #seven
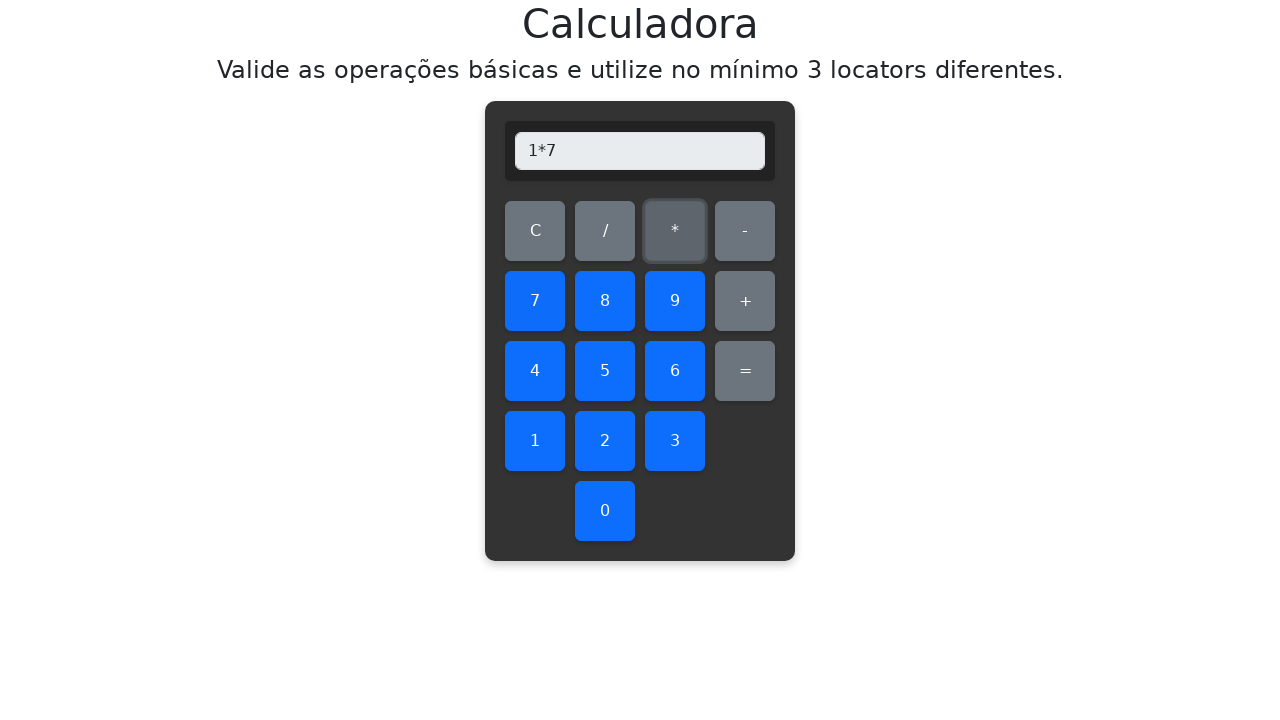

Clicked equals to calculate 1 * 7 at (745, 371) on #equals
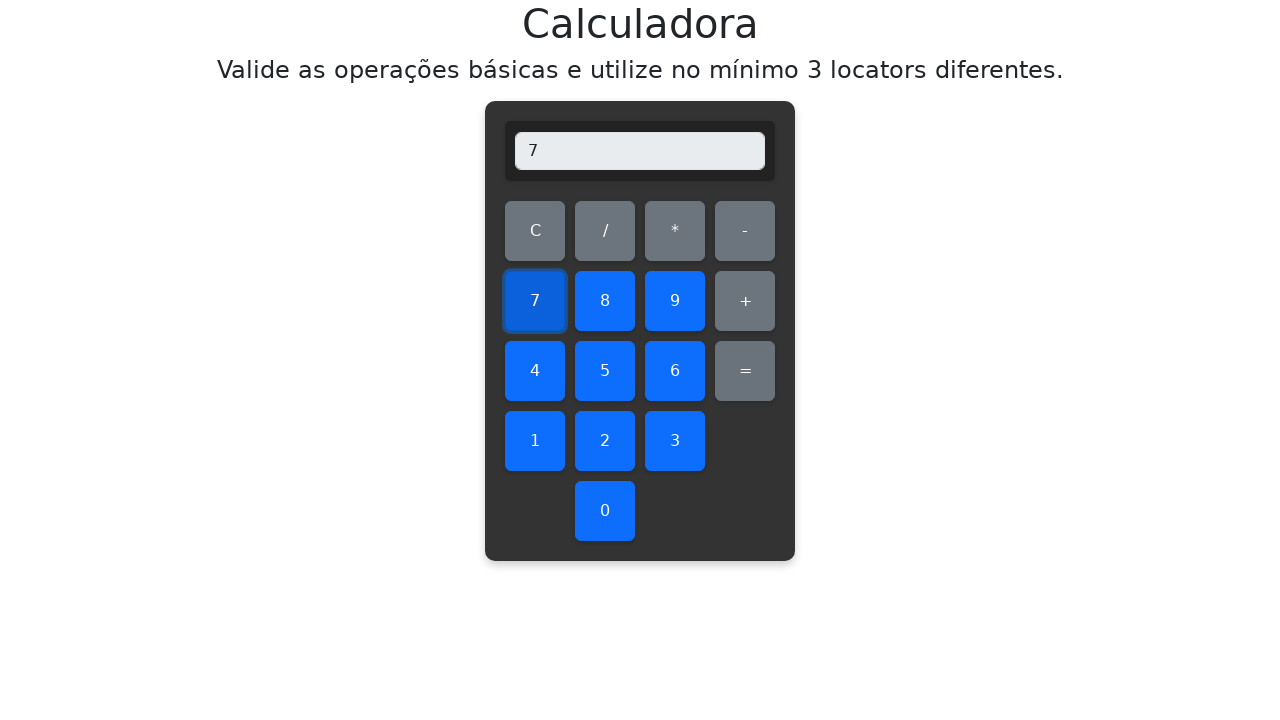

Retrieved display value: 7
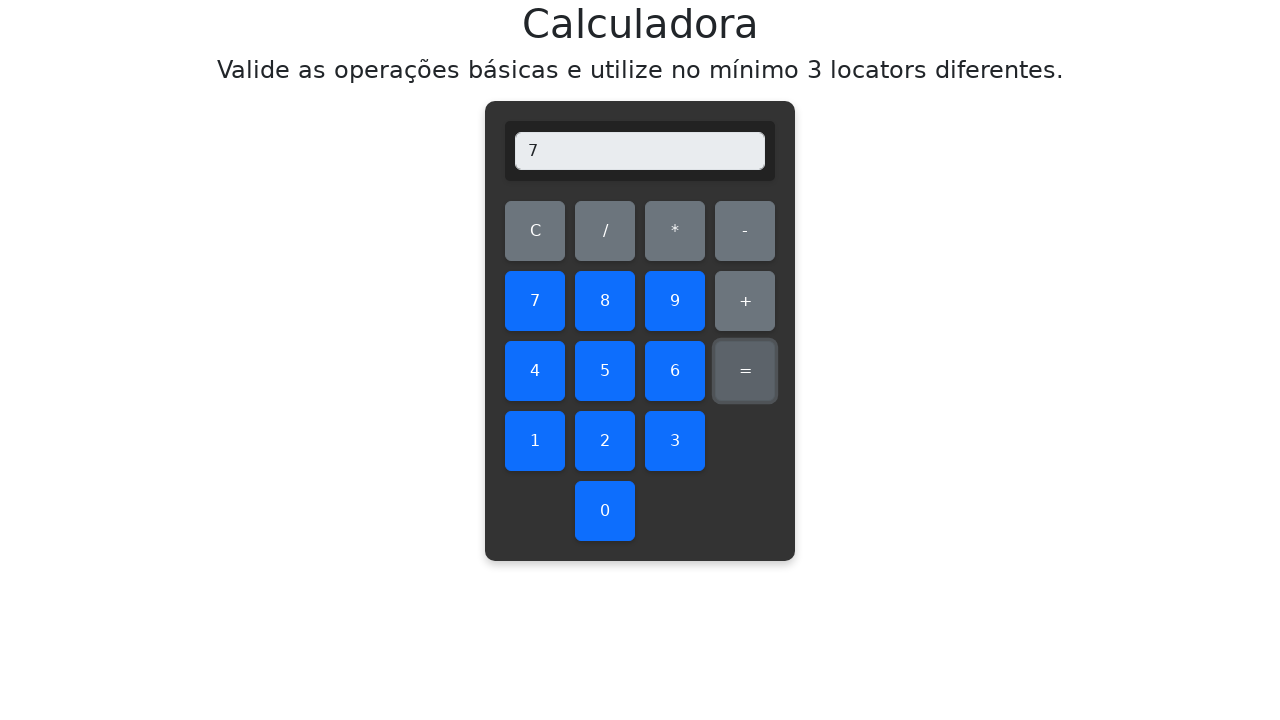

Verified multiplication result: 1 * 7 = 7 ✓
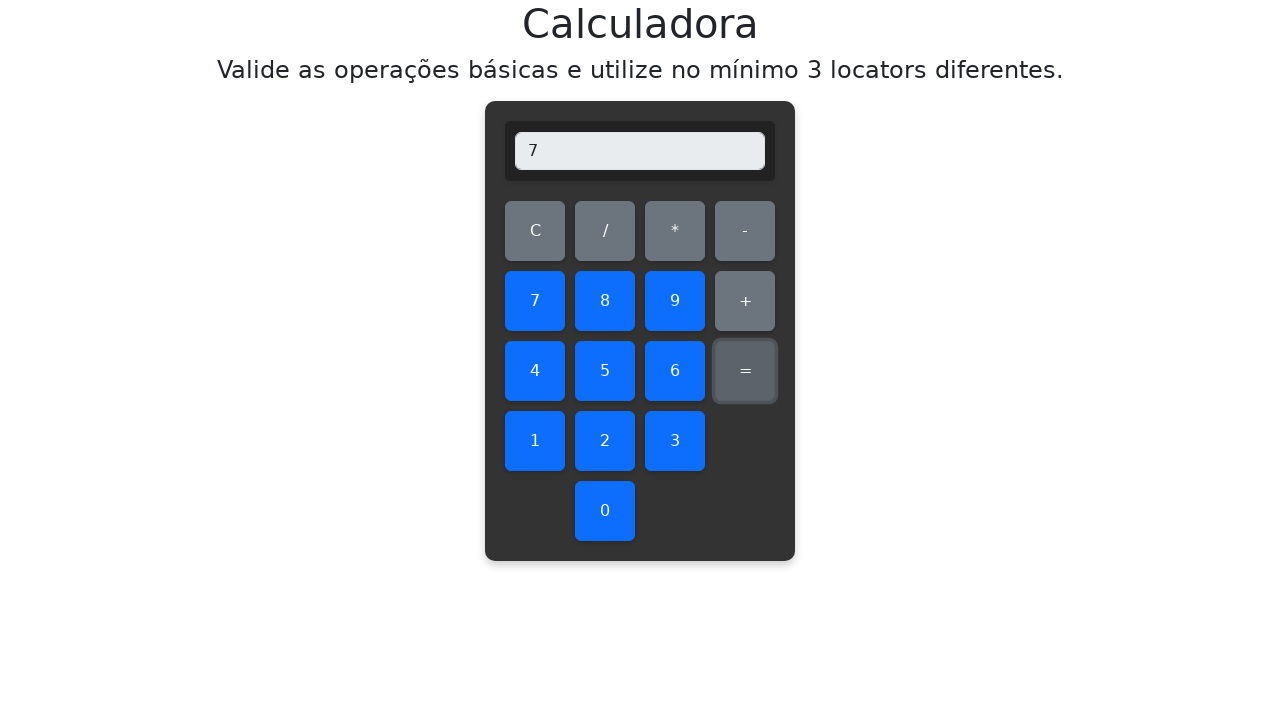

Cleared display before multiplying 1 * 8 at (535, 231) on #clear
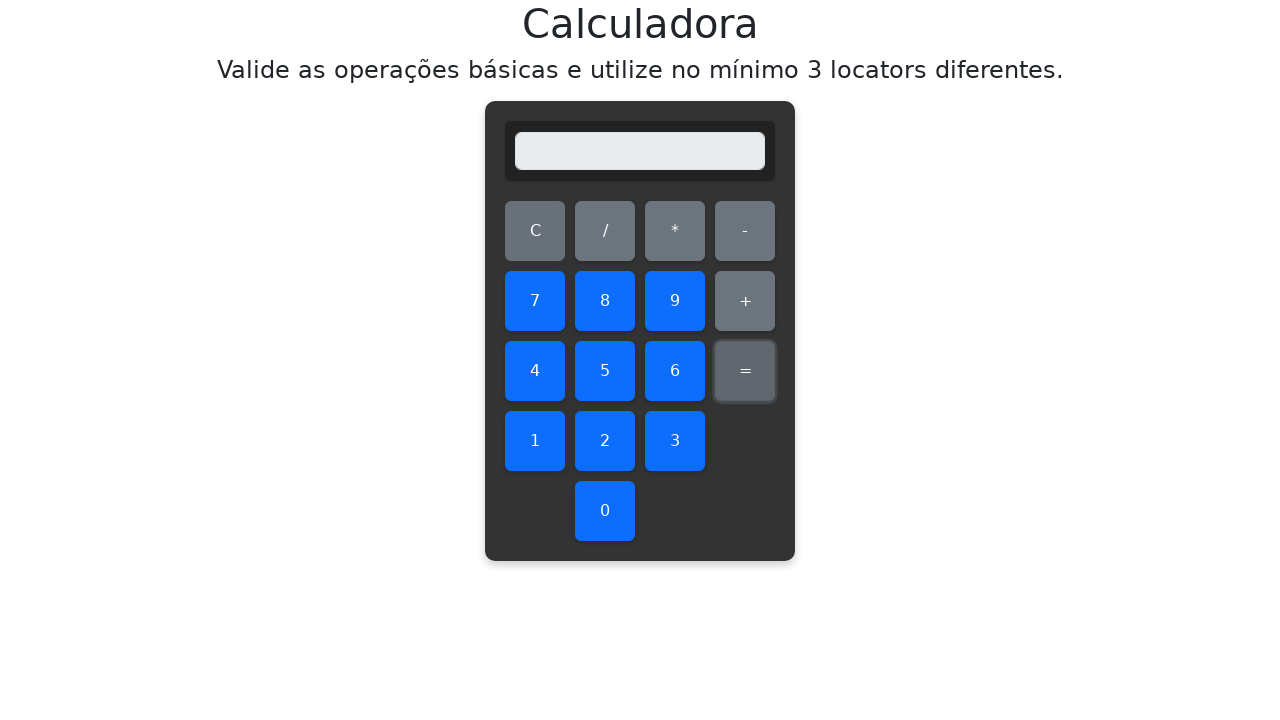

Clicked first number: 1 at (535, 441) on #one
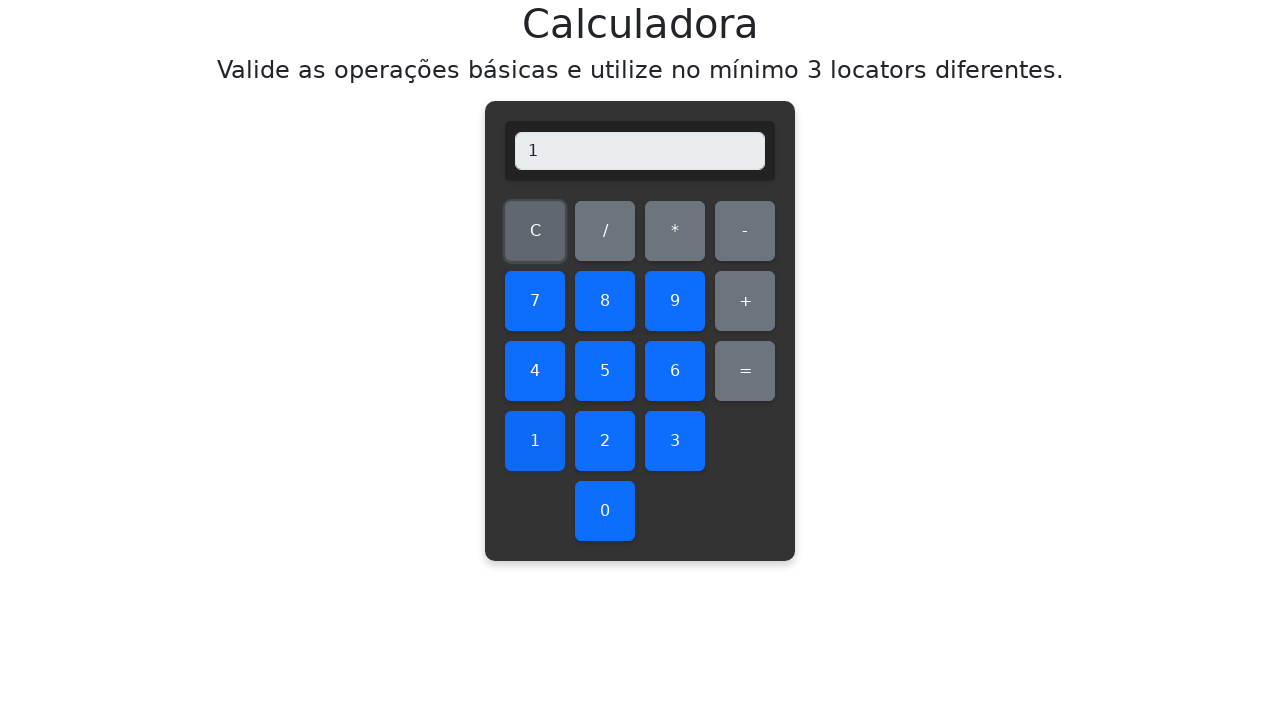

Clicked multiplication operator at (675, 231) on #multiply
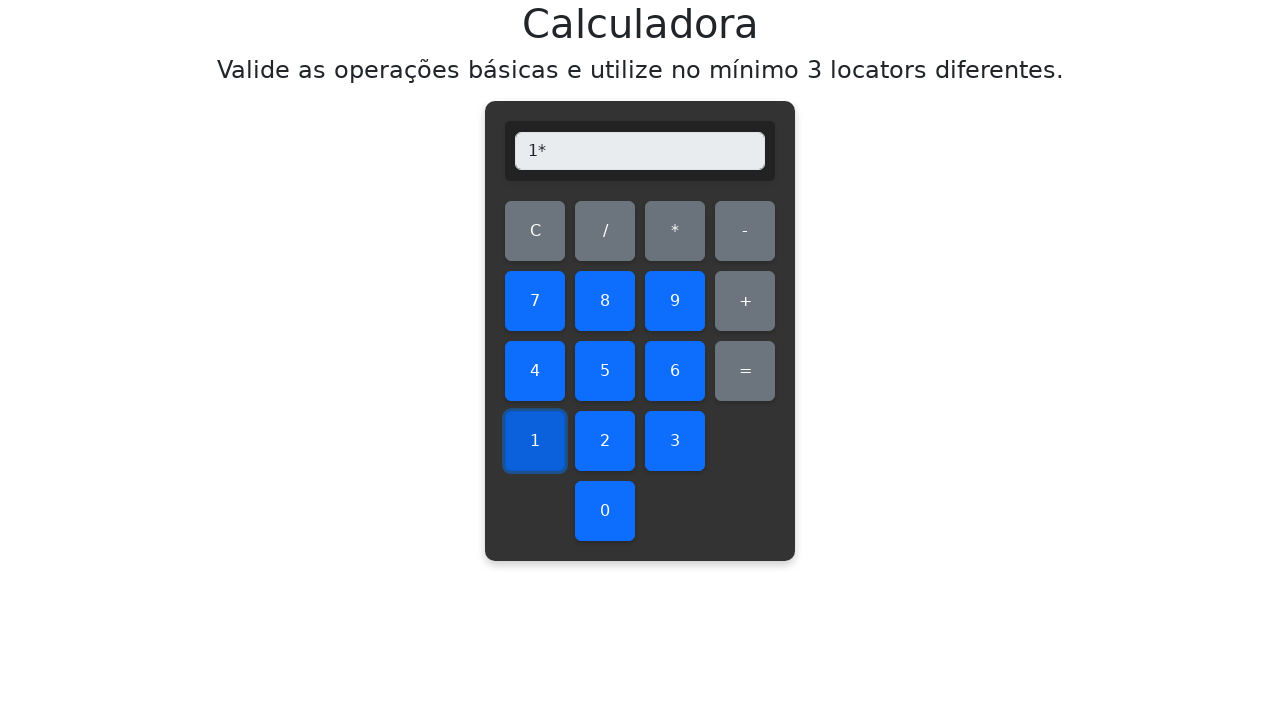

Clicked second number: 8 at (605, 301) on #eight
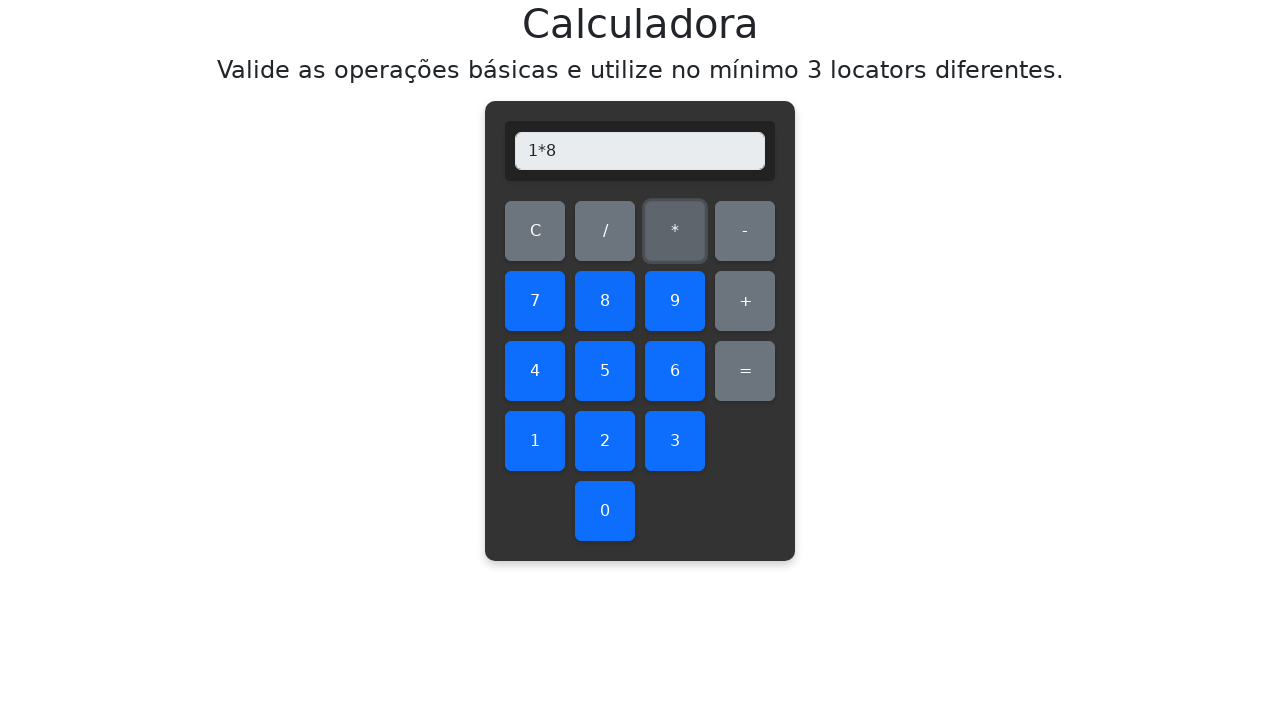

Clicked equals to calculate 1 * 8 at (745, 371) on #equals
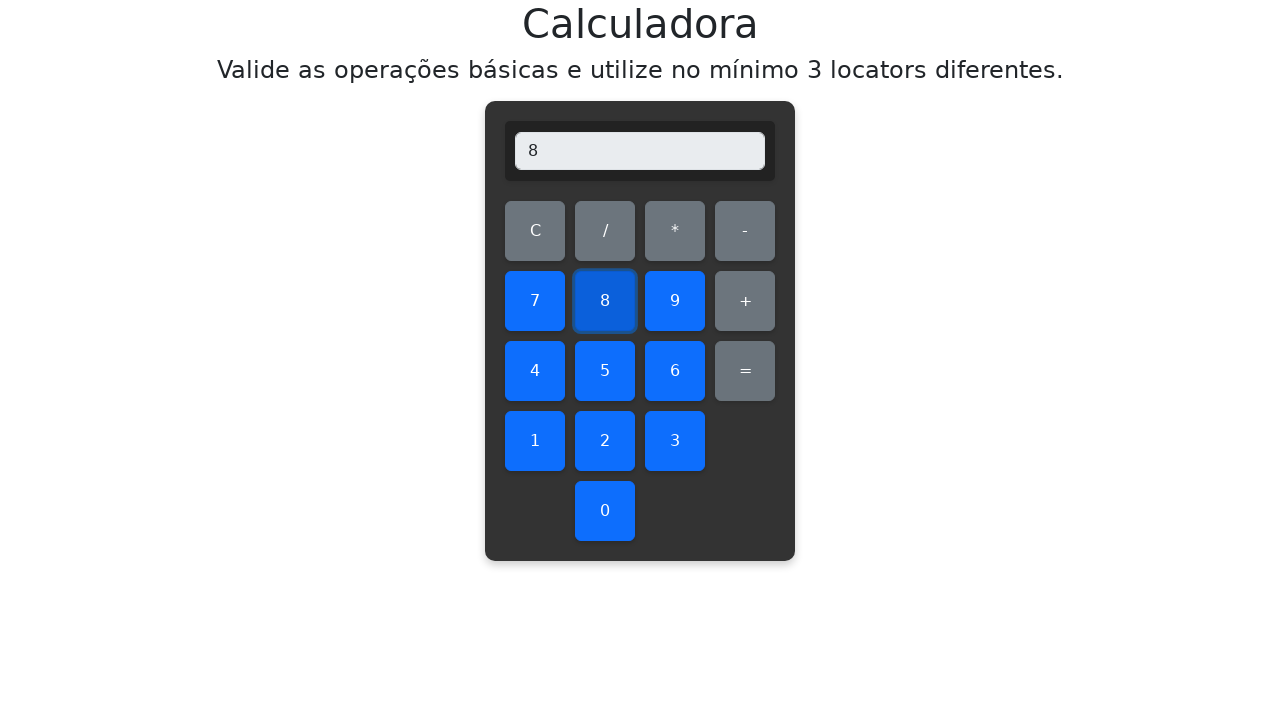

Retrieved display value: 8
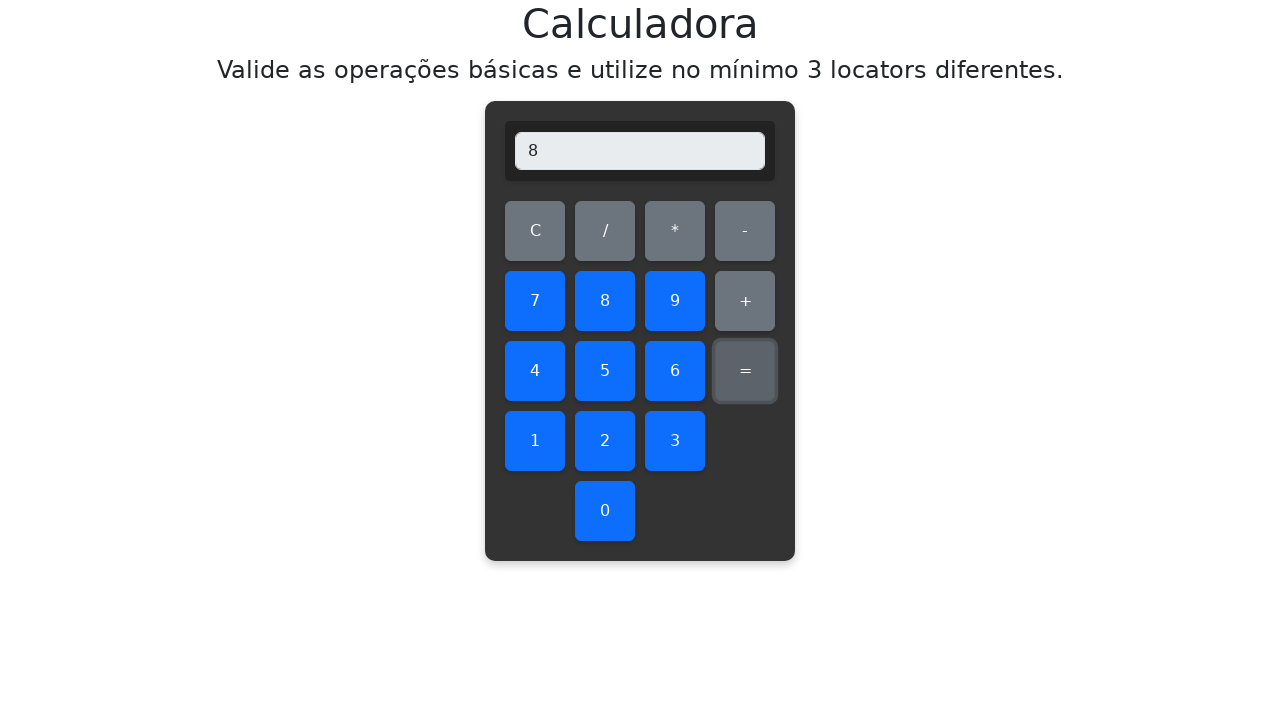

Verified multiplication result: 1 * 8 = 8 ✓
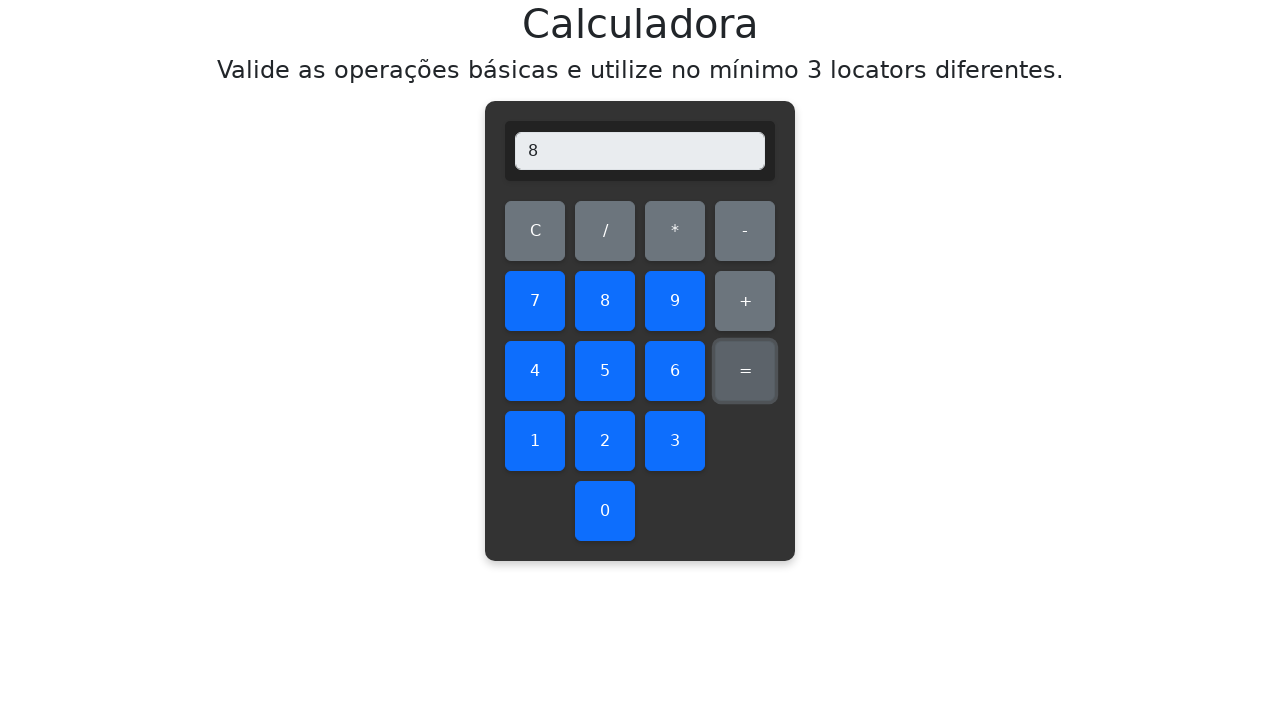

Cleared display before multiplying 1 * 9 at (535, 231) on #clear
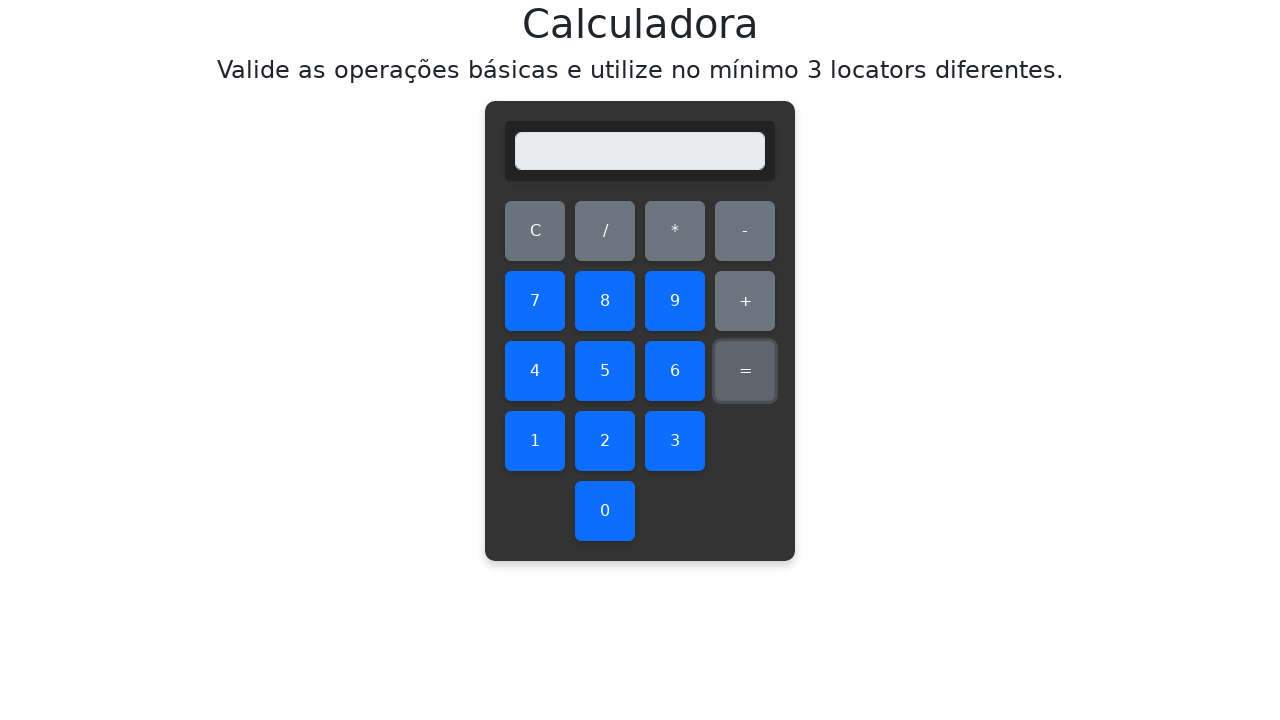

Clicked first number: 1 at (535, 441) on #one
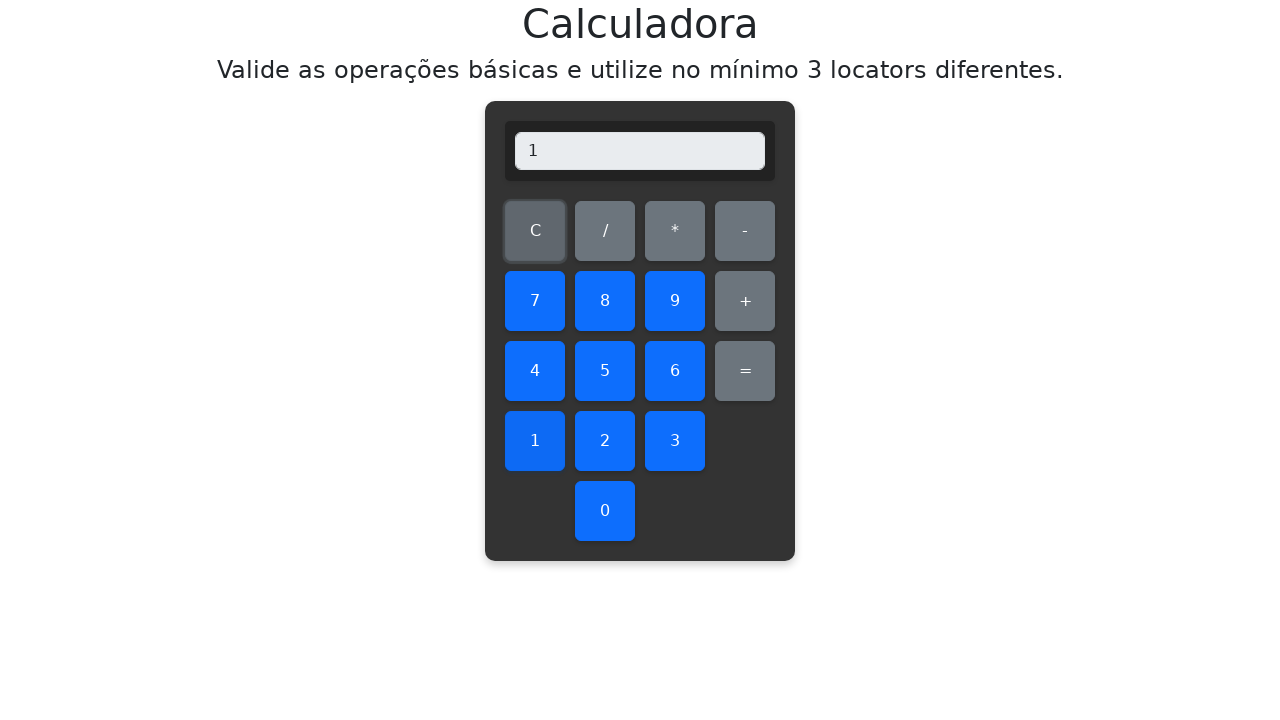

Clicked multiplication operator at (675, 231) on #multiply
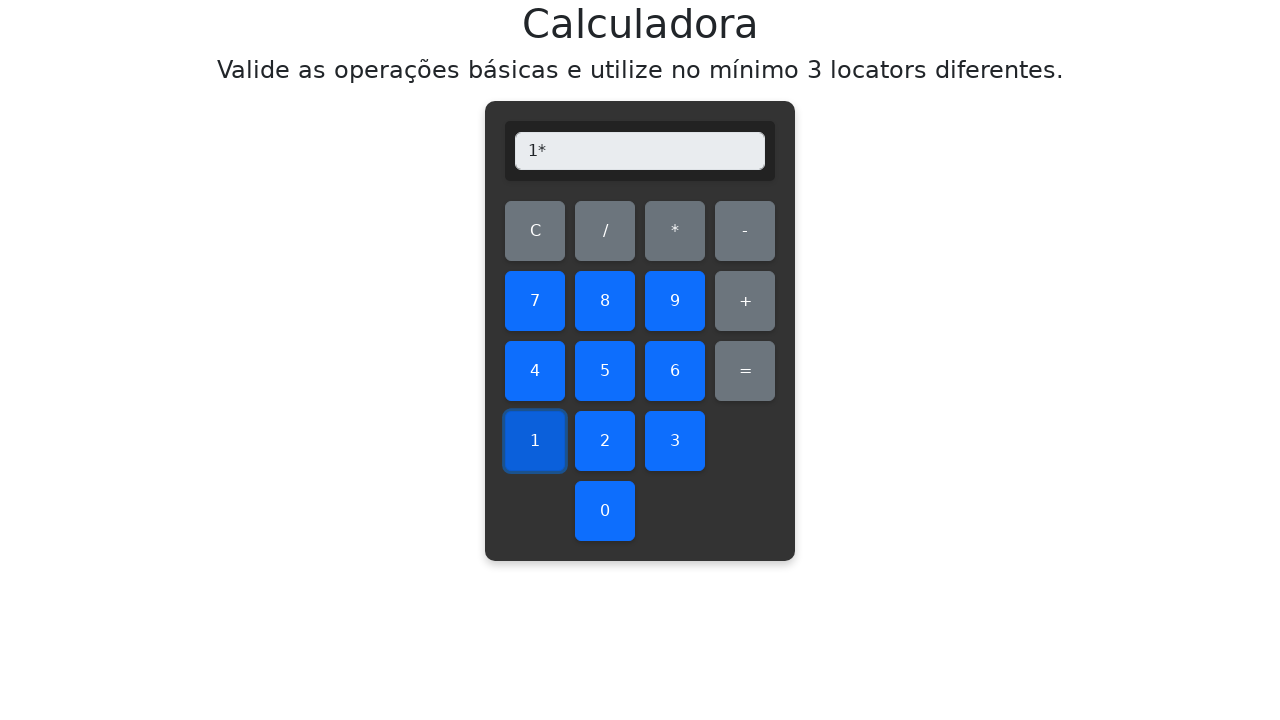

Clicked second number: 9 at (675, 301) on #nine
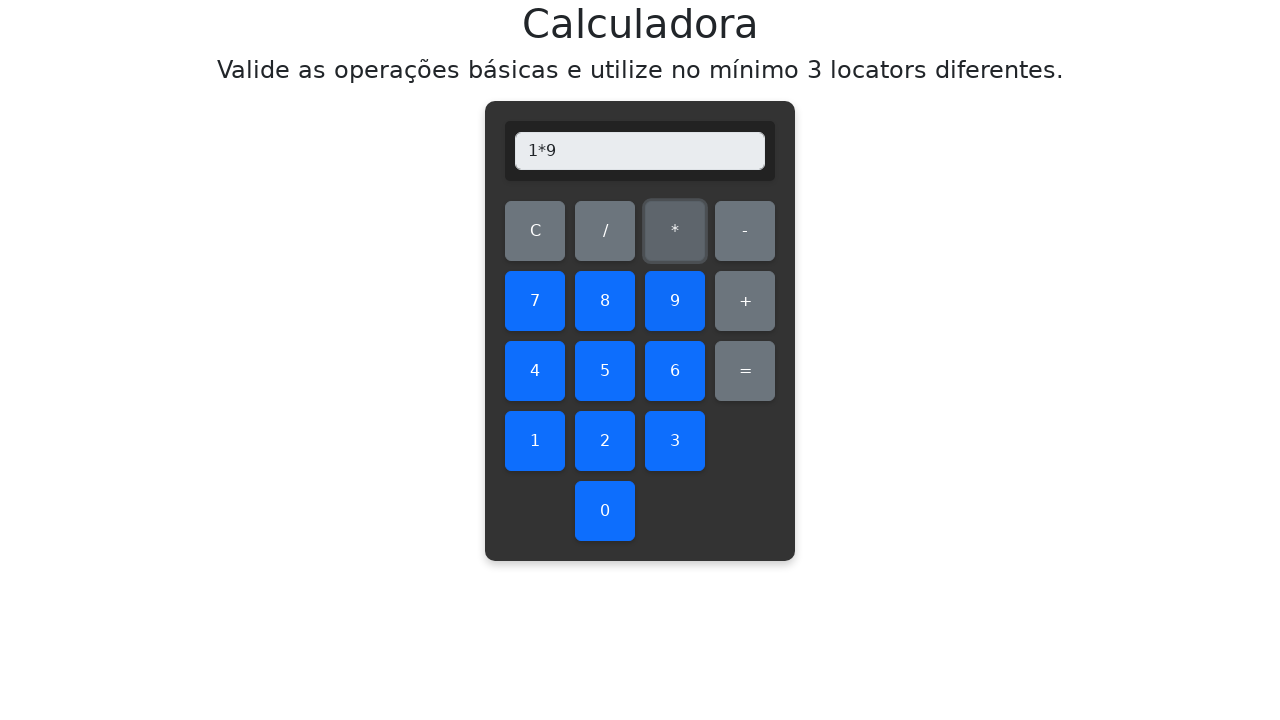

Clicked equals to calculate 1 * 9 at (745, 371) on #equals
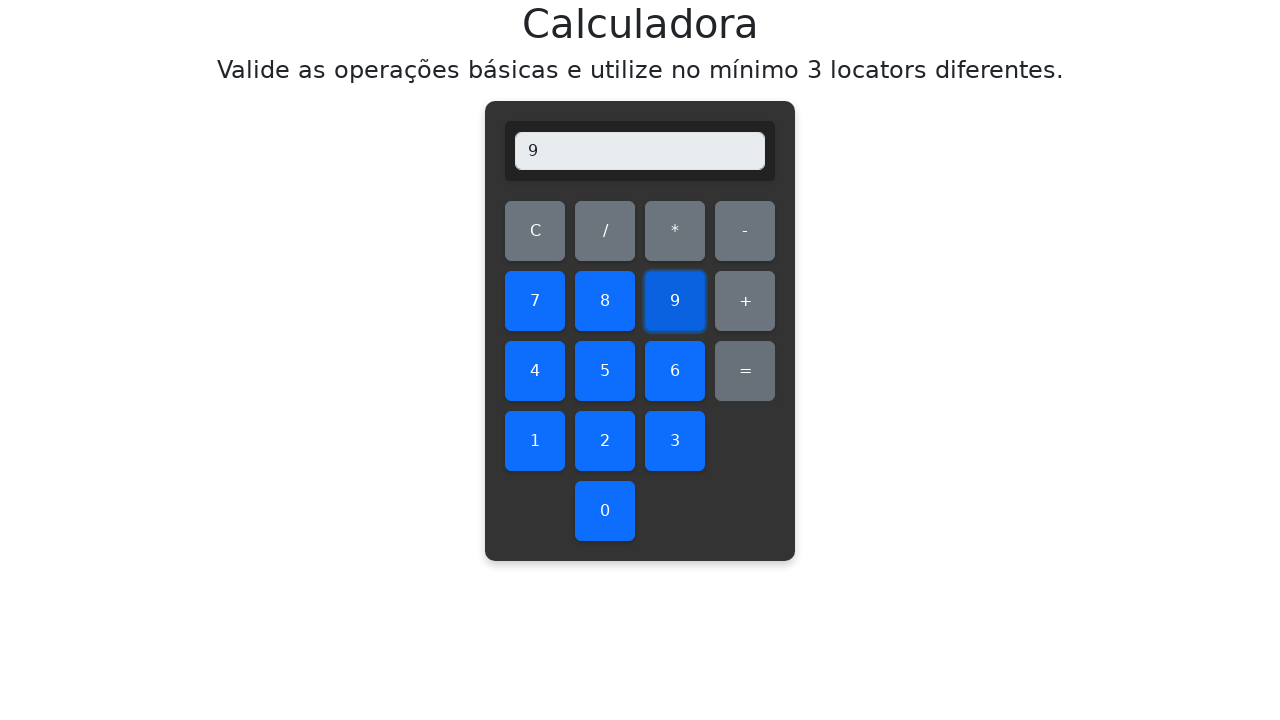

Retrieved display value: 9
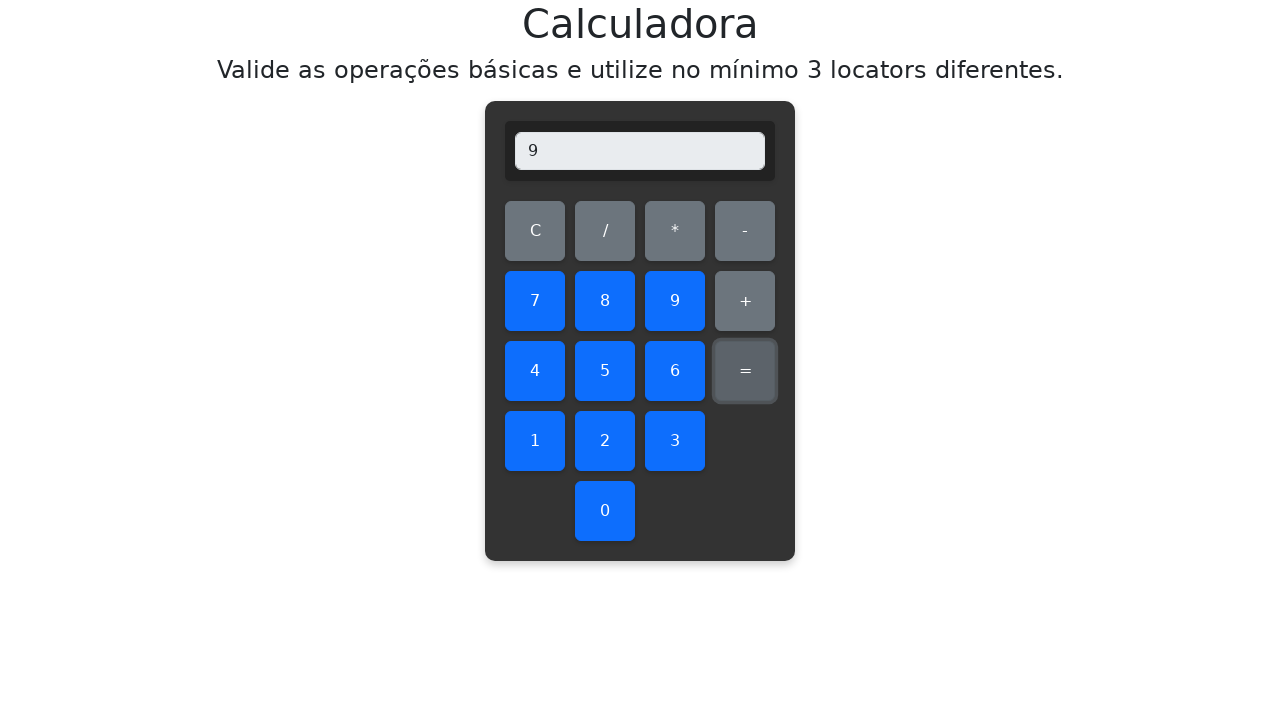

Verified multiplication result: 1 * 9 = 9 ✓
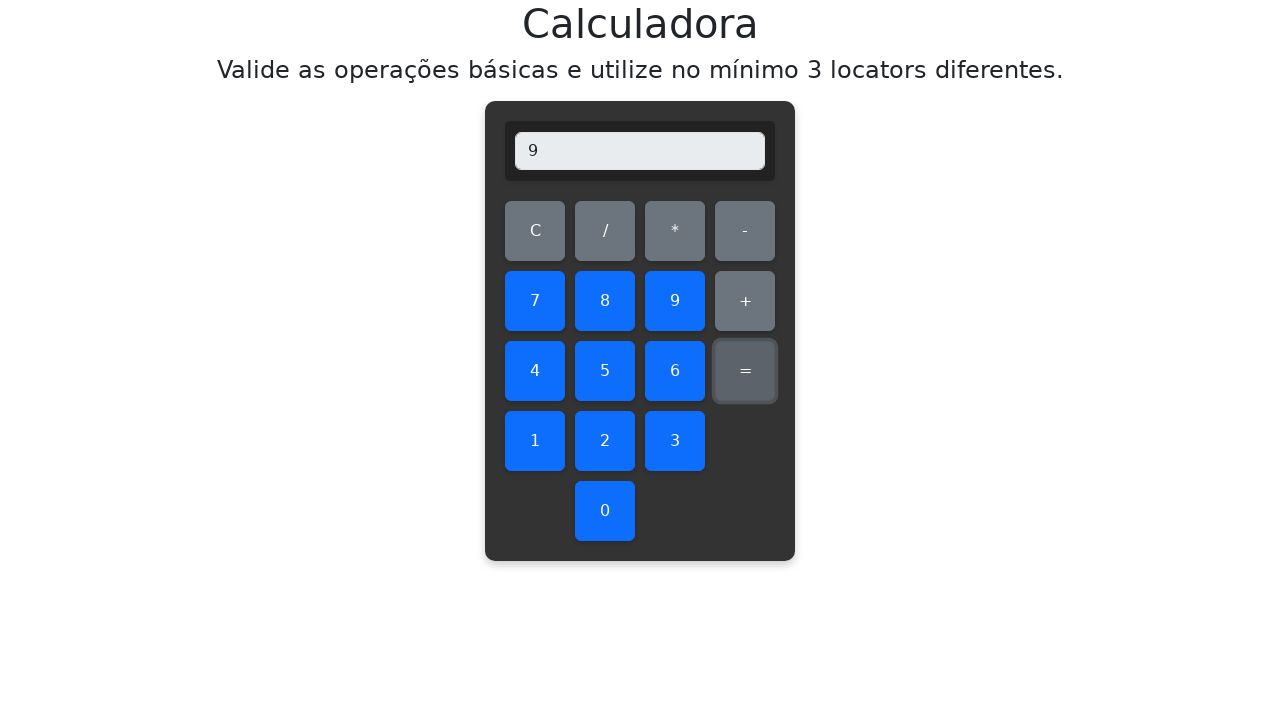

Cleared display before multiplying 2 * 0 at (535, 231) on #clear
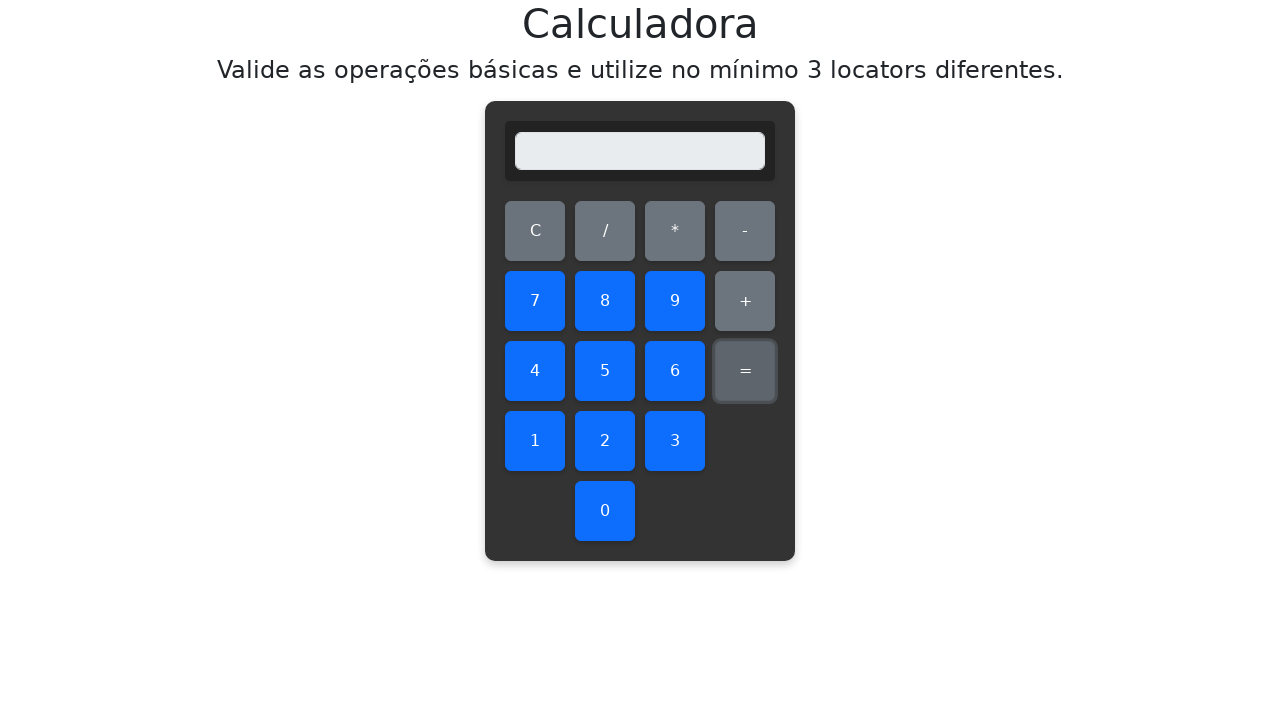

Clicked first number: 2 at (605, 441) on #two
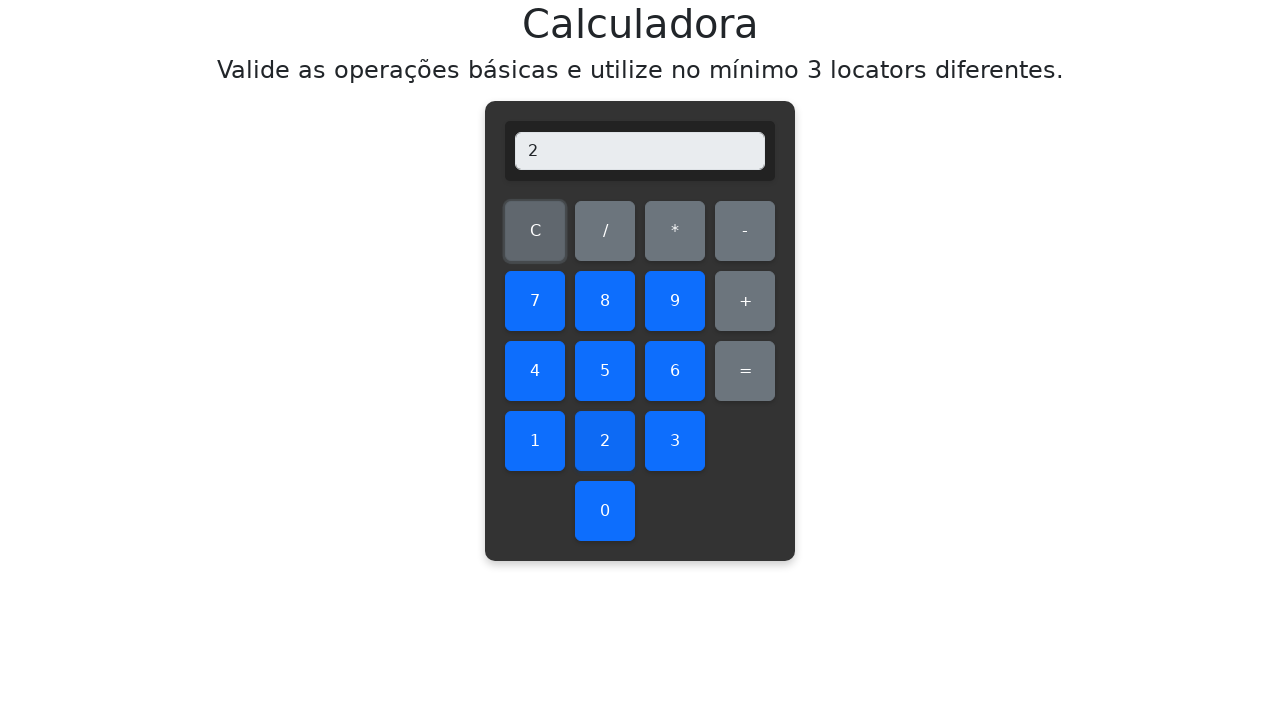

Clicked multiplication operator at (675, 231) on #multiply
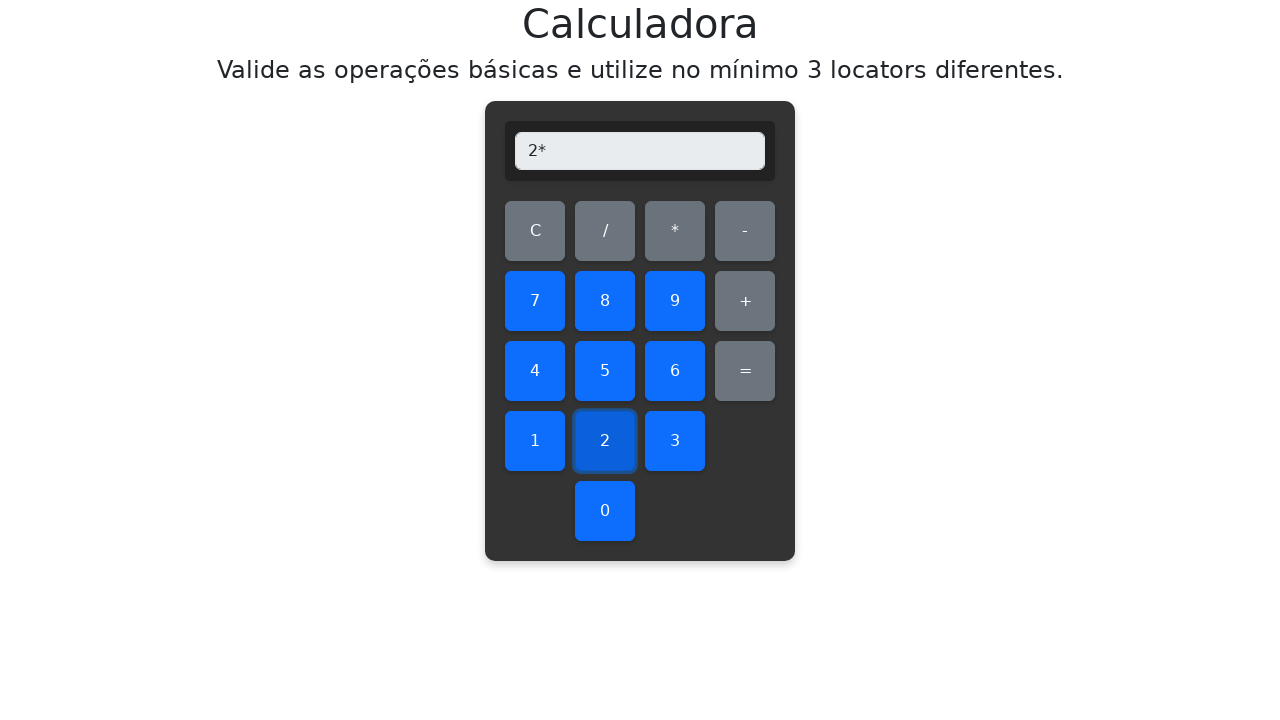

Clicked second number: 0 at (605, 511) on #zero
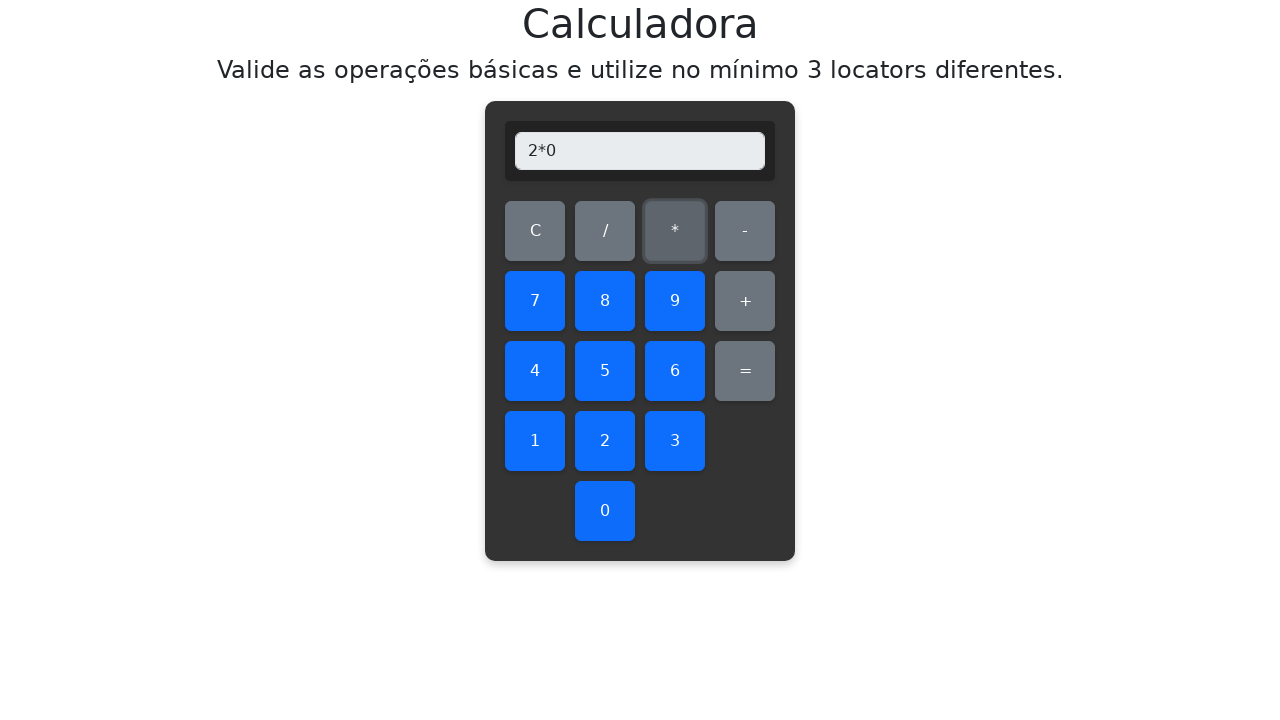

Clicked equals to calculate 2 * 0 at (745, 371) on #equals
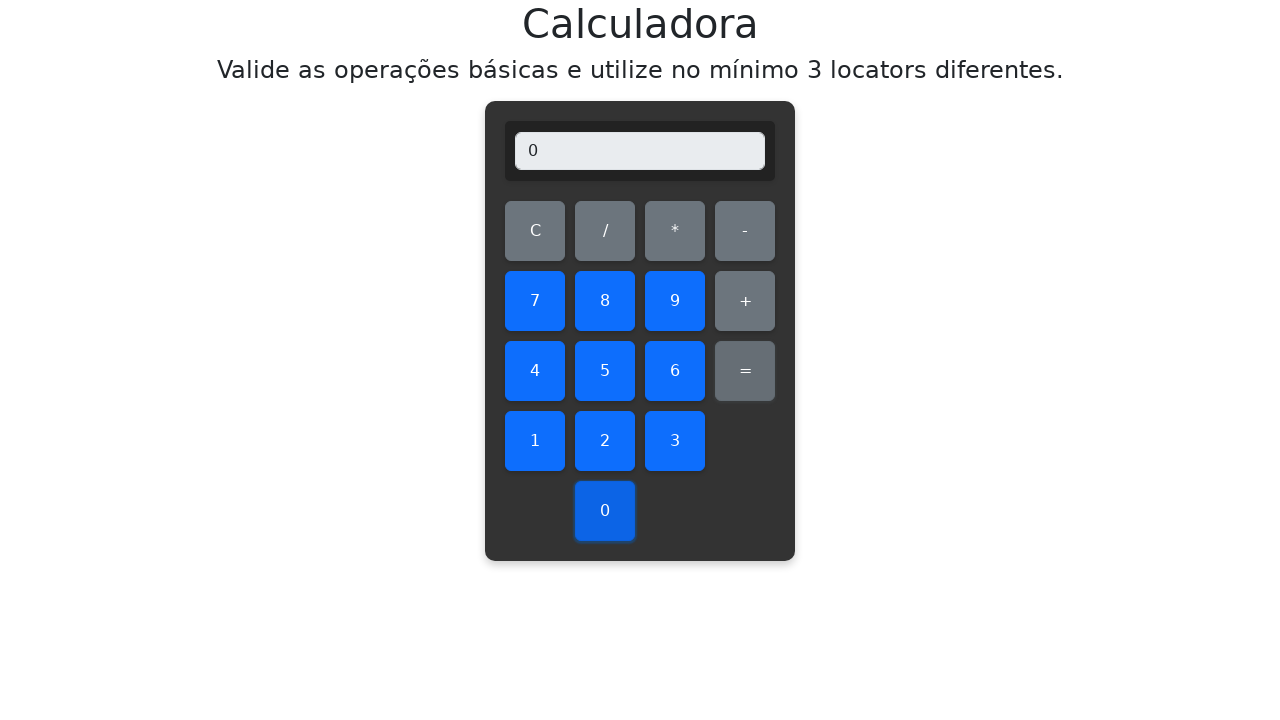

Retrieved display value: 0
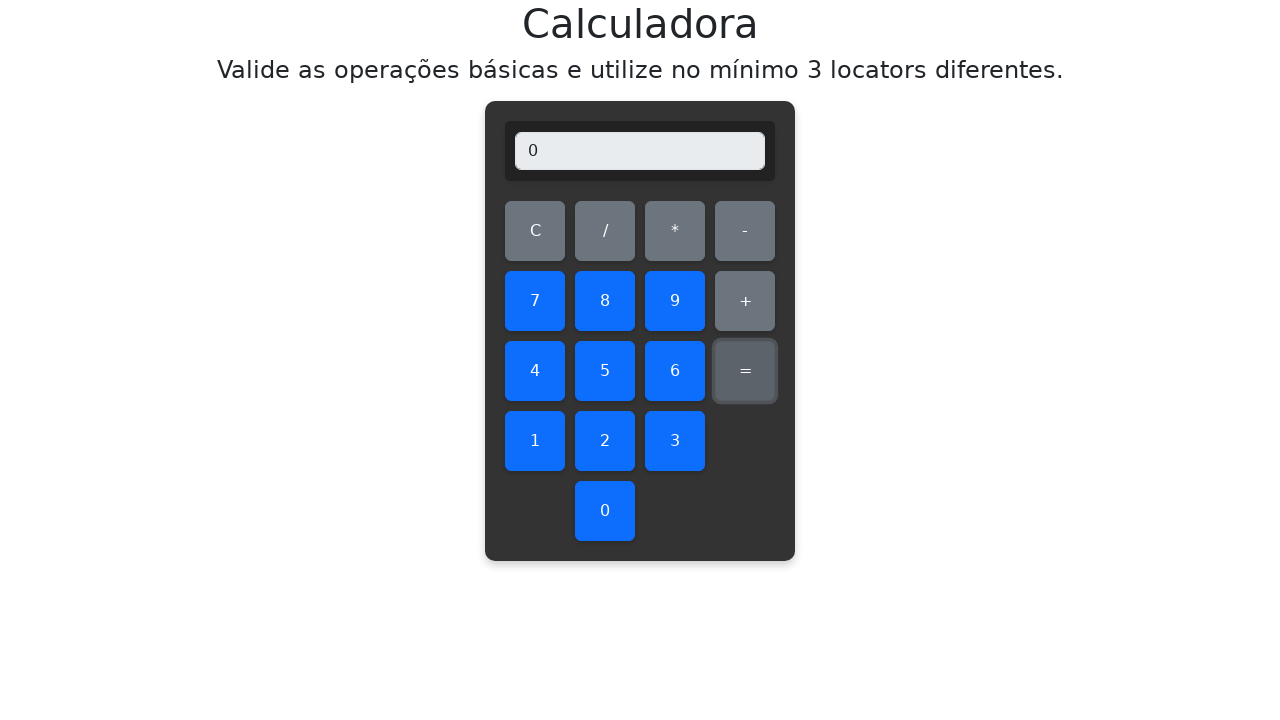

Verified multiplication result: 2 * 0 = 0 ✓
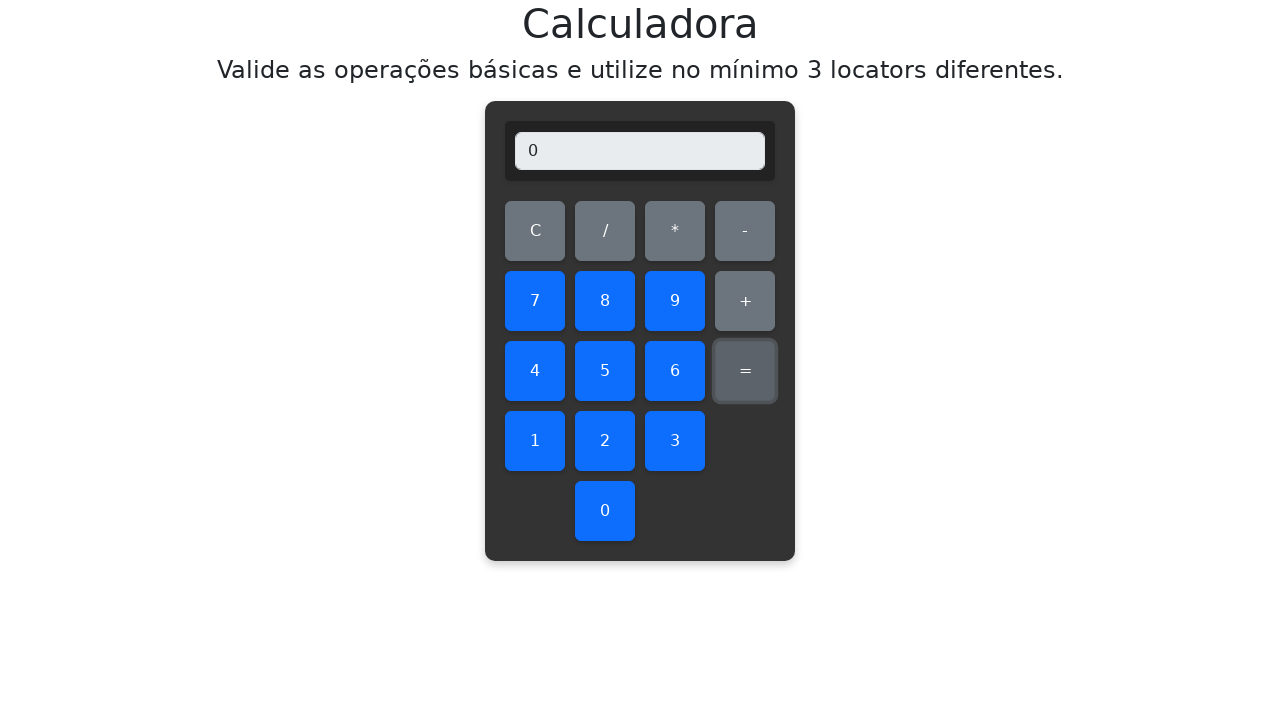

Cleared display before multiplying 2 * 1 at (535, 231) on #clear
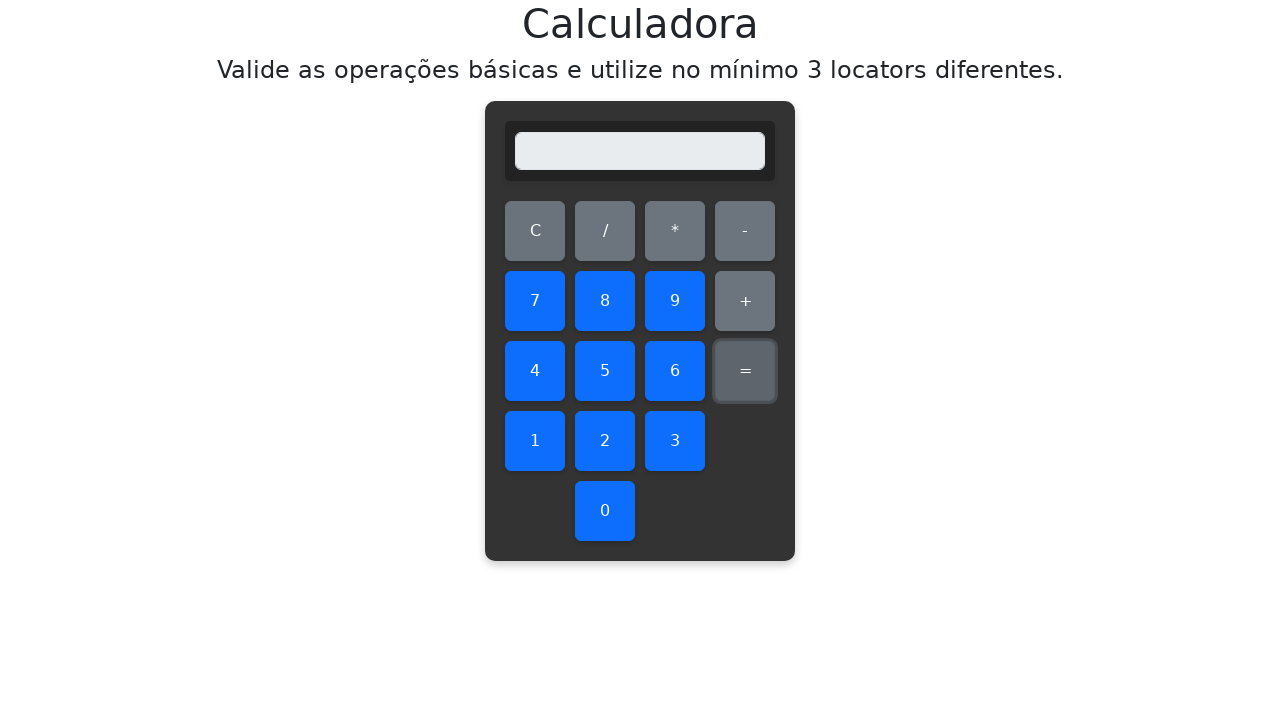

Clicked first number: 2 at (605, 441) on #two
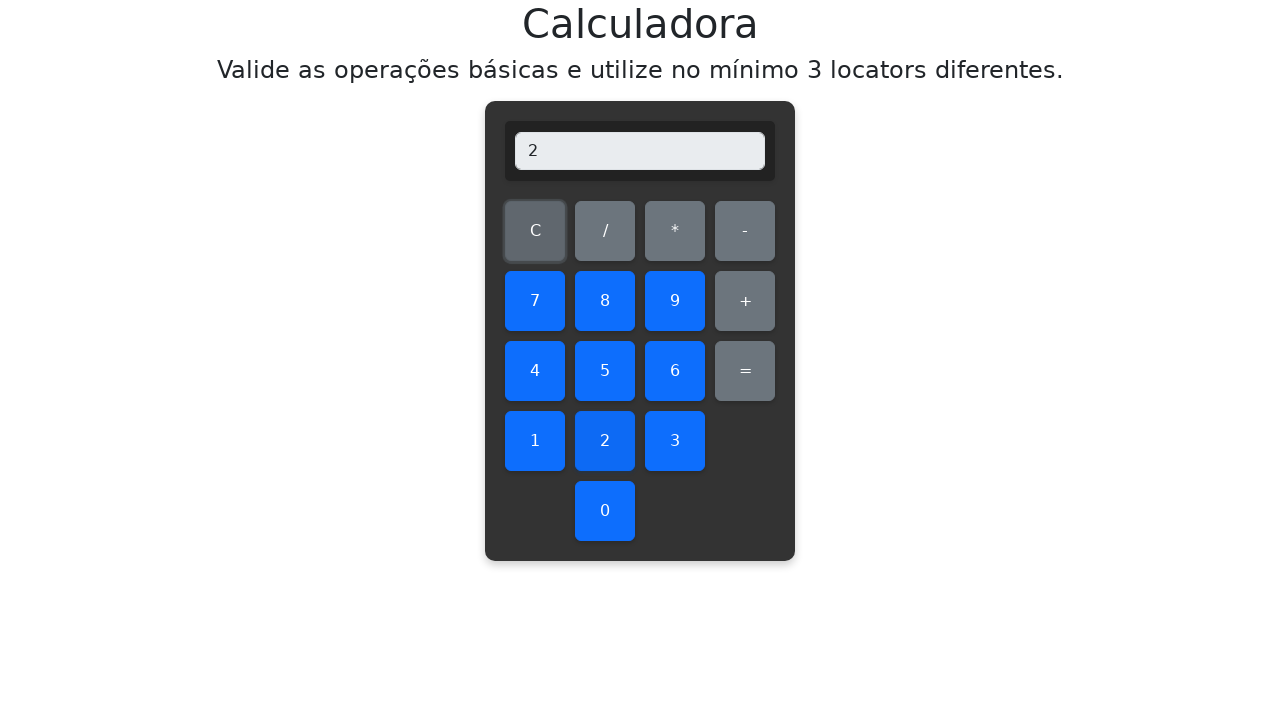

Clicked multiplication operator at (675, 231) on #multiply
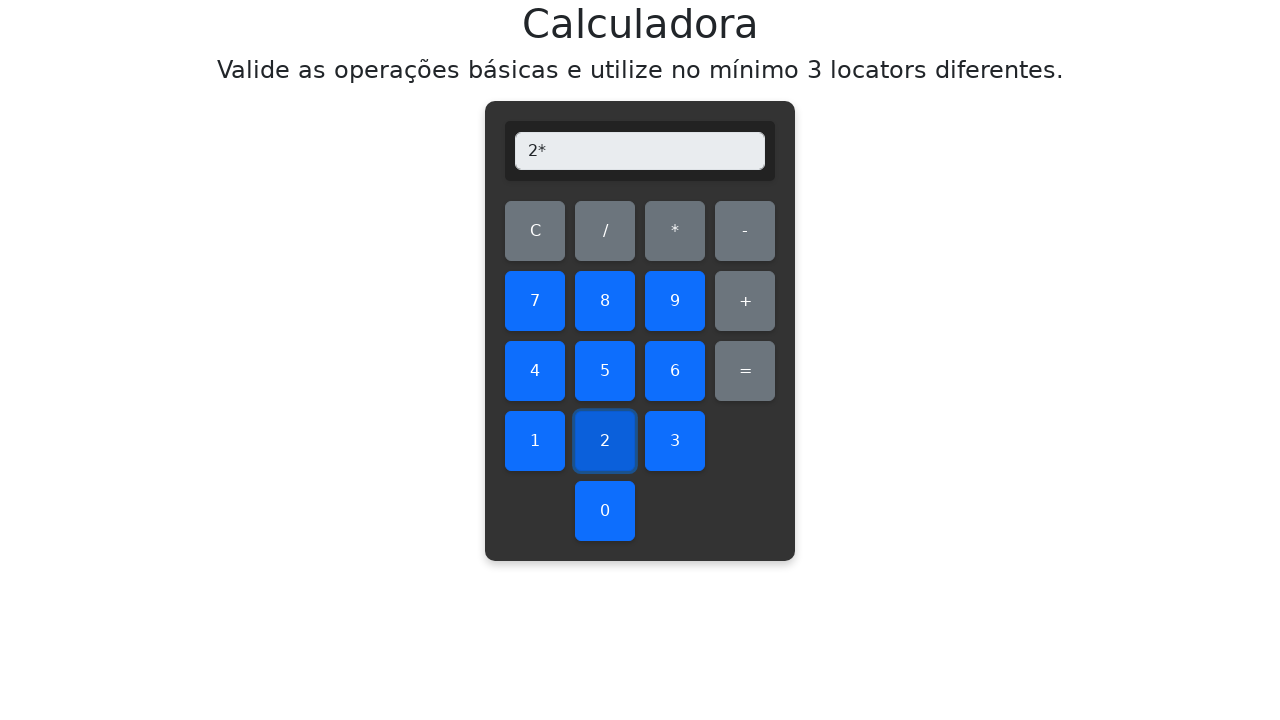

Clicked second number: 1 at (535, 441) on #one
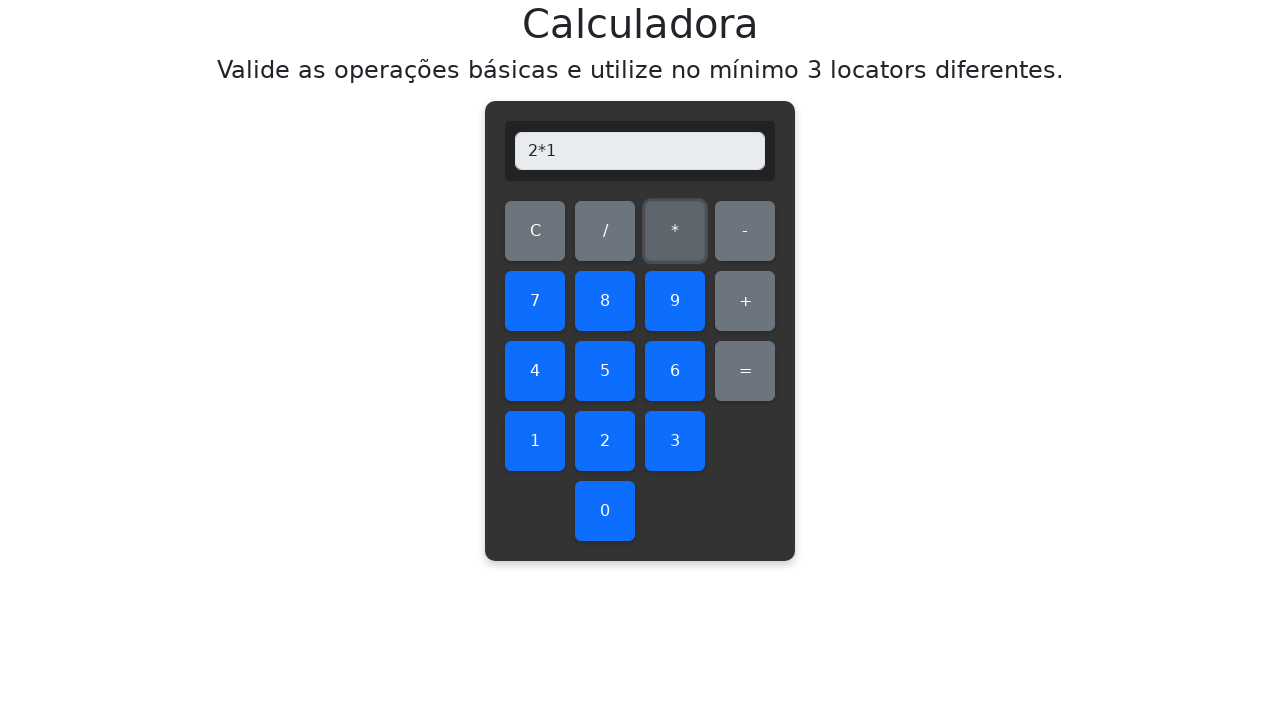

Clicked equals to calculate 2 * 1 at (745, 371) on #equals
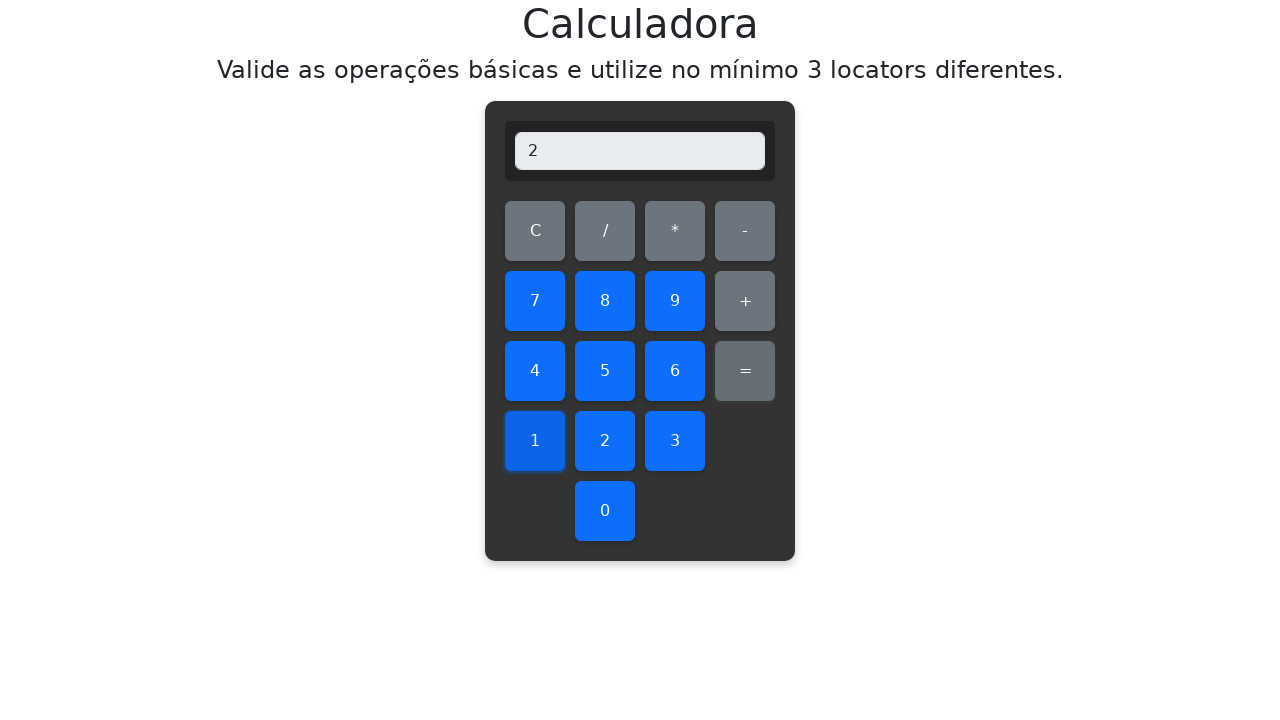

Retrieved display value: 2
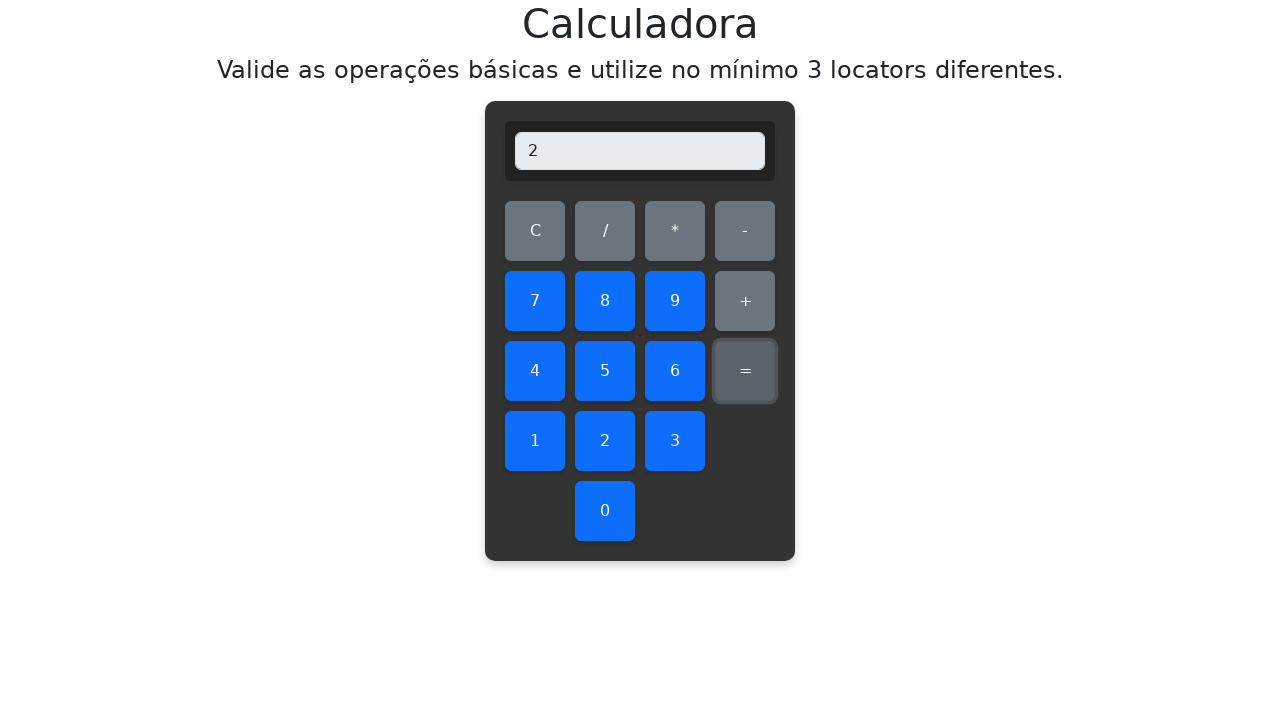

Verified multiplication result: 2 * 1 = 2 ✓
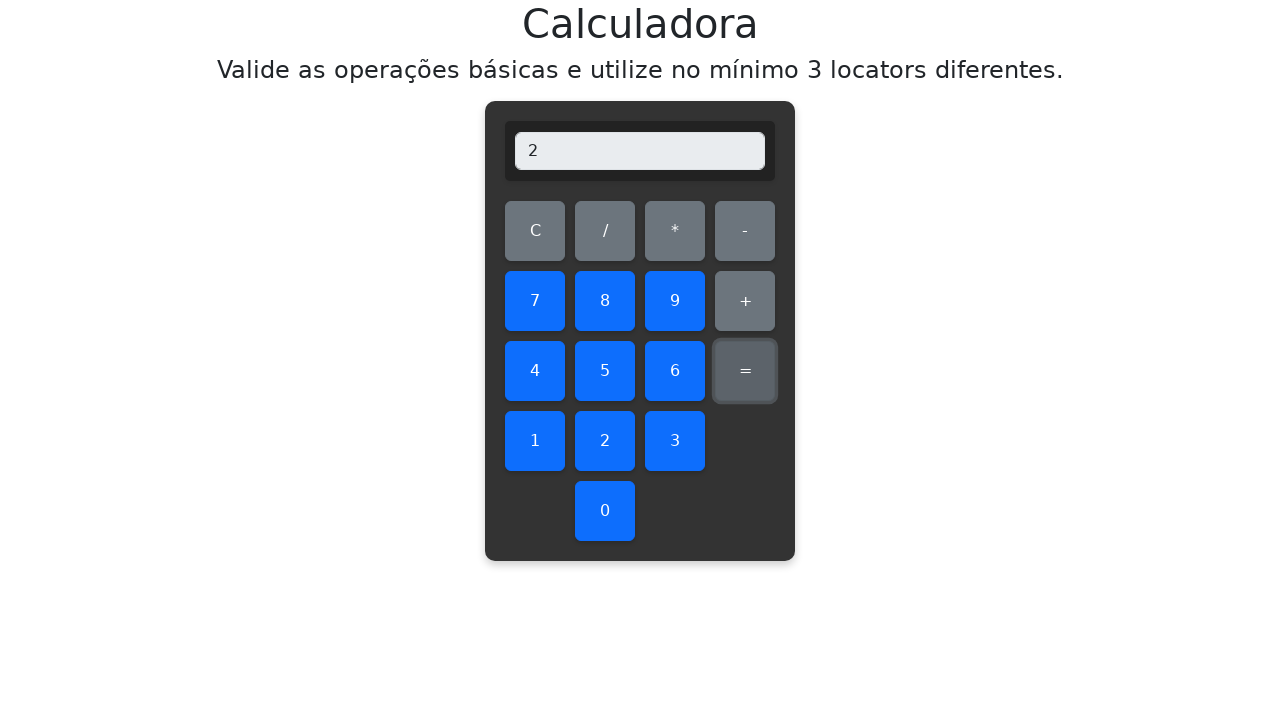

Cleared display before multiplying 2 * 2 at (535, 231) on #clear
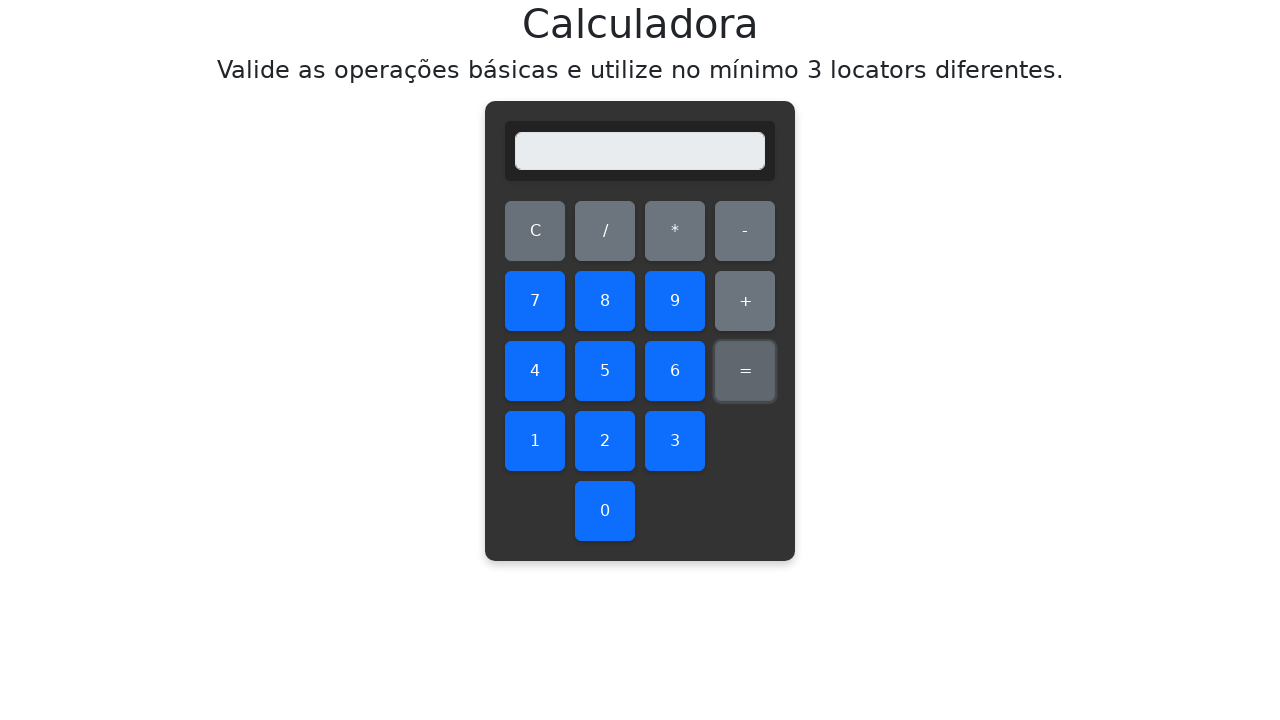

Clicked first number: 2 at (605, 441) on #two
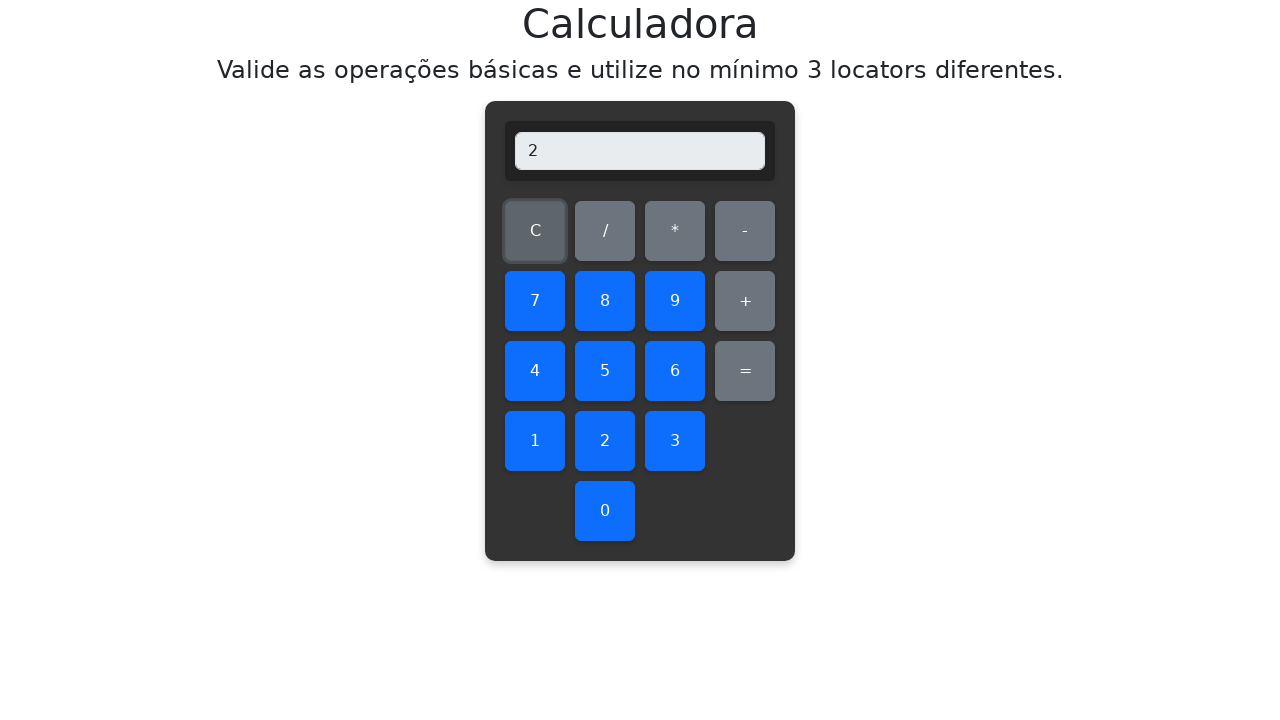

Clicked multiplication operator at (675, 231) on #multiply
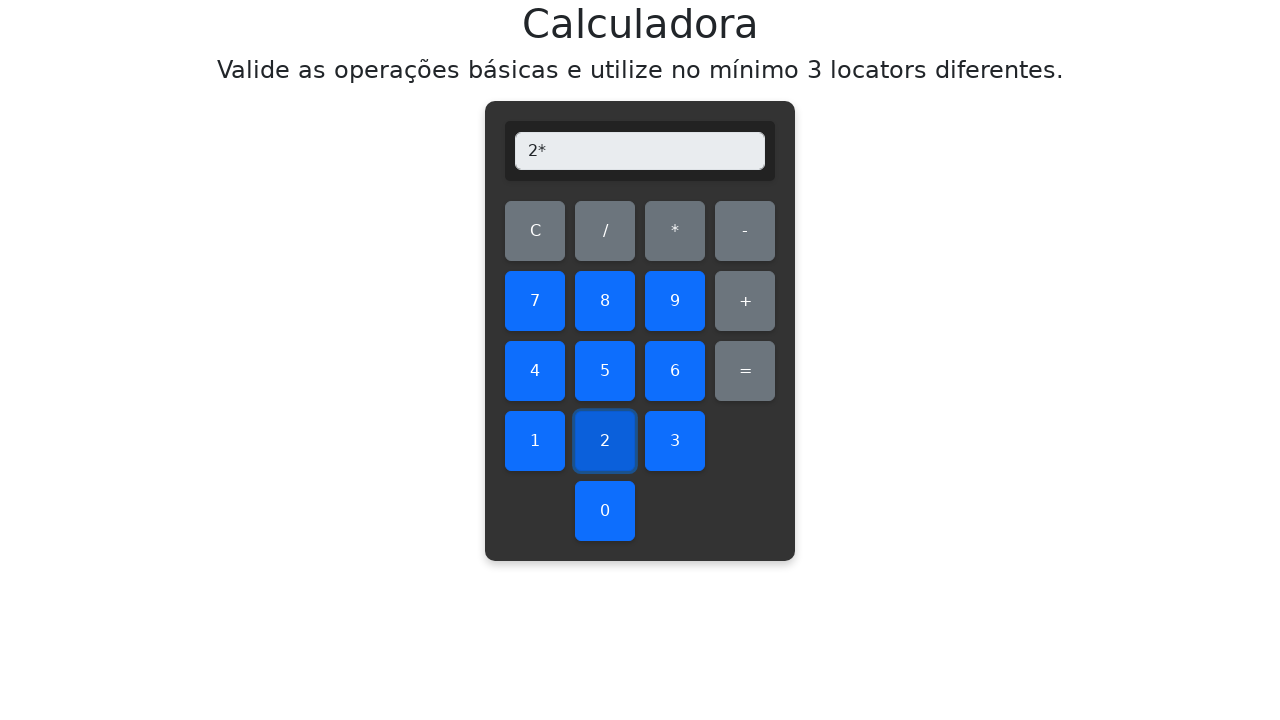

Clicked second number: 2 at (605, 441) on #two
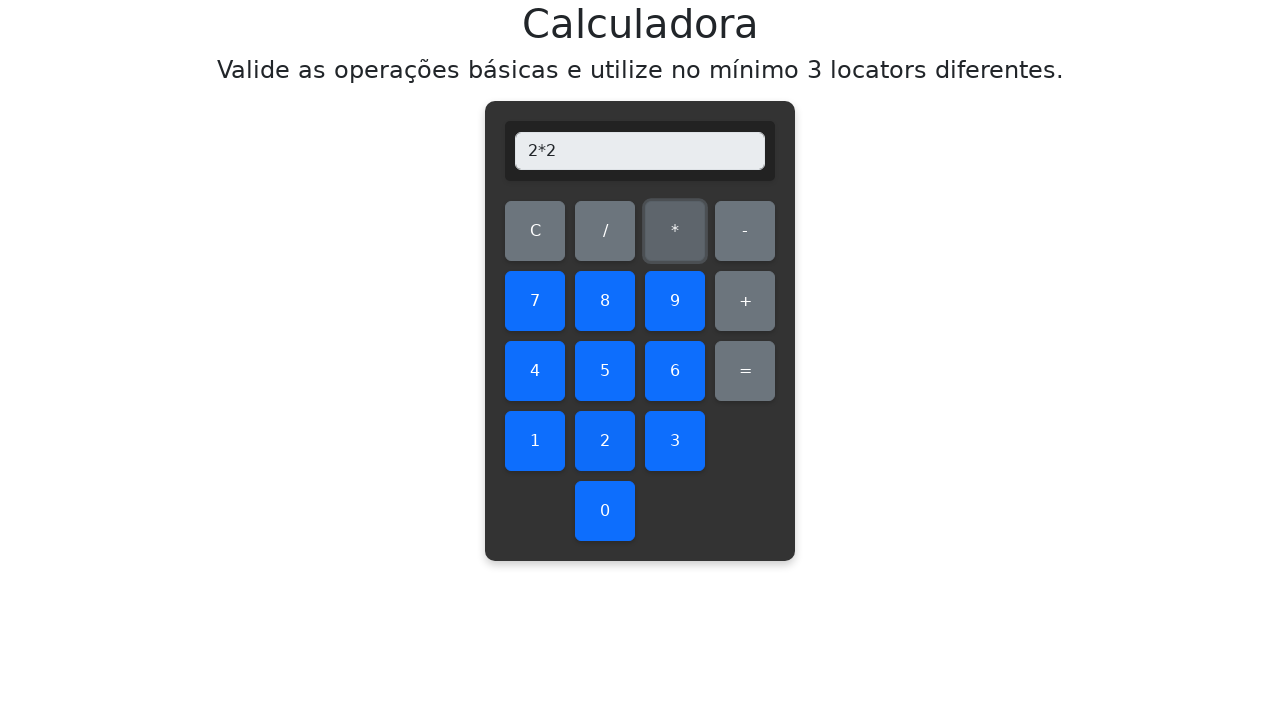

Clicked equals to calculate 2 * 2 at (745, 371) on #equals
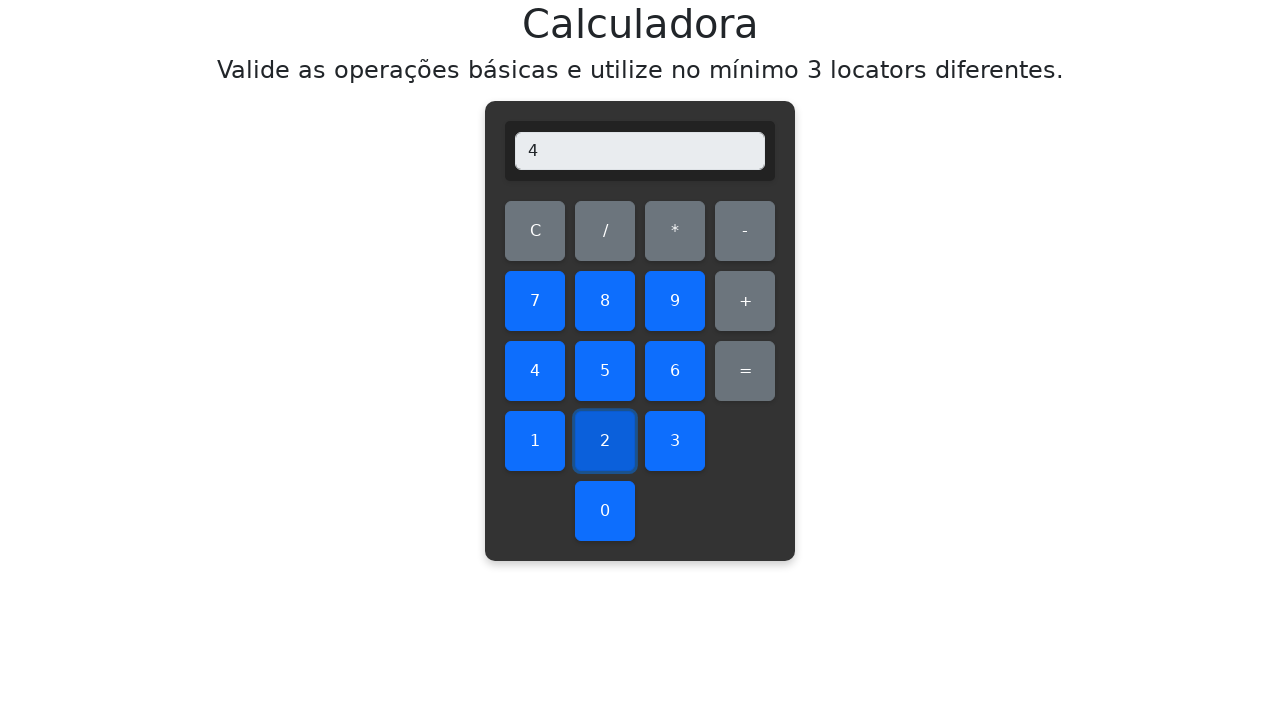

Retrieved display value: 4
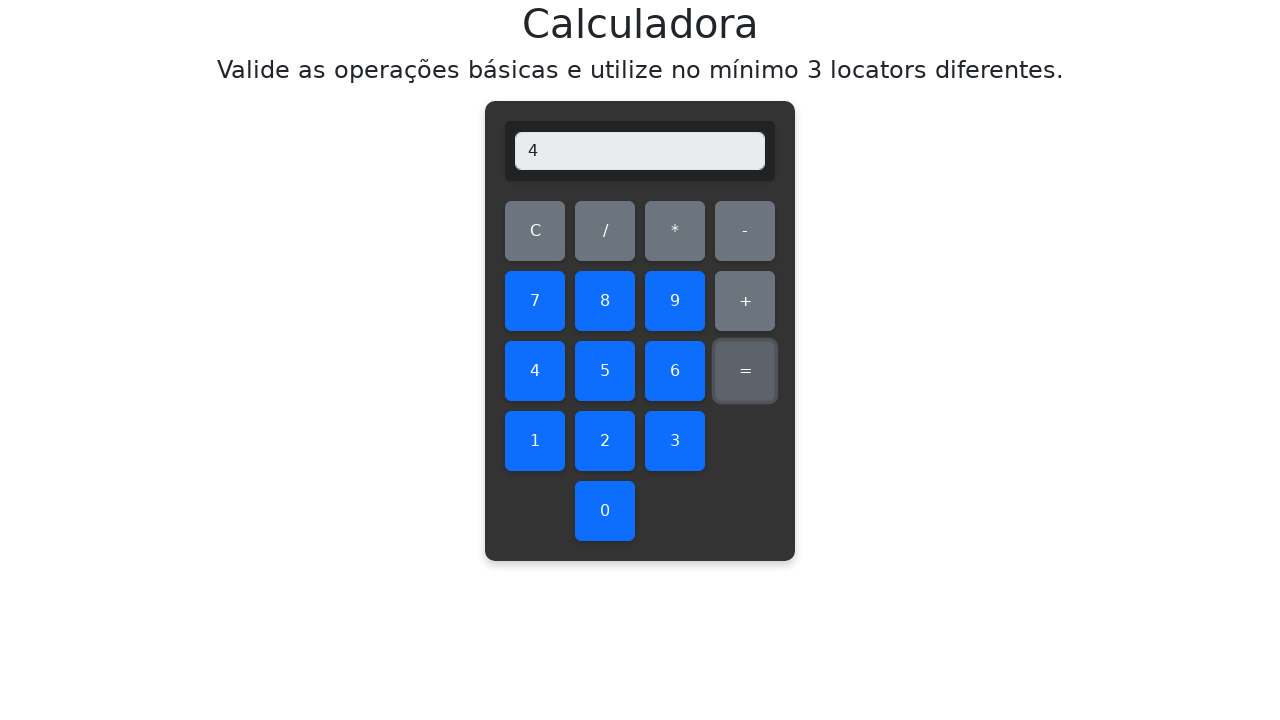

Verified multiplication result: 2 * 2 = 4 ✓
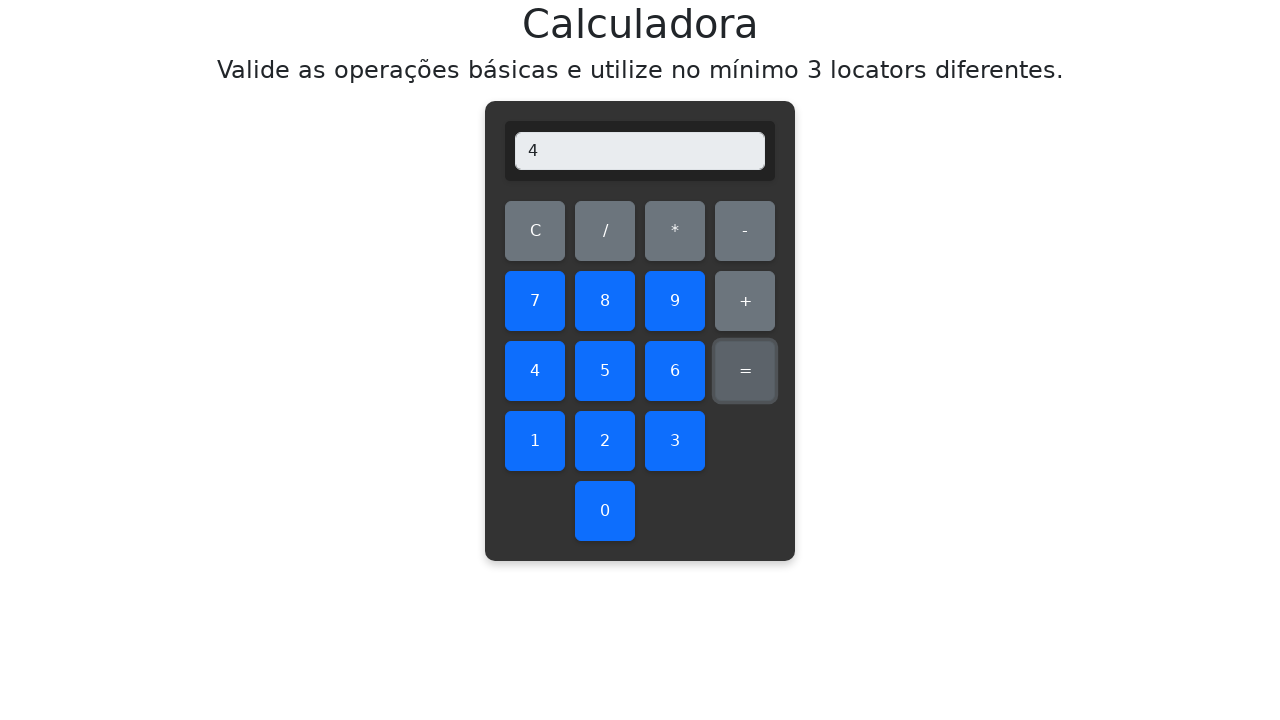

Cleared display before multiplying 2 * 3 at (535, 231) on #clear
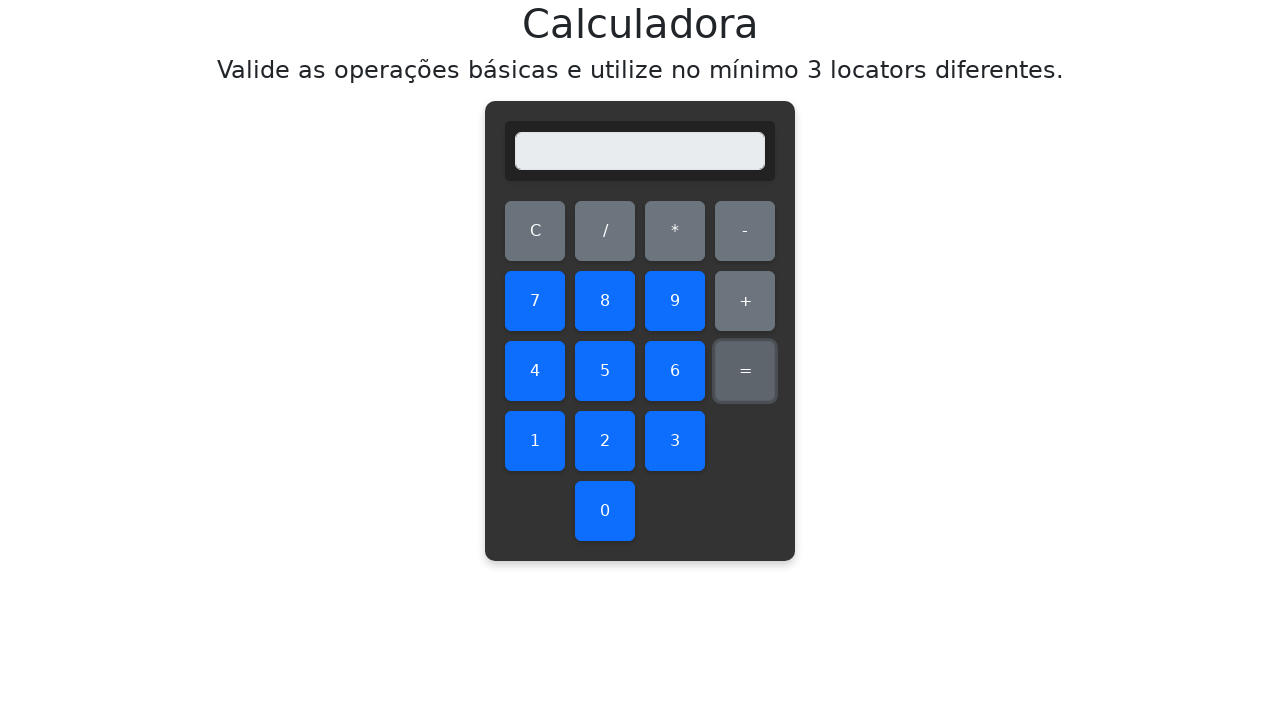

Clicked first number: 2 at (605, 441) on #two
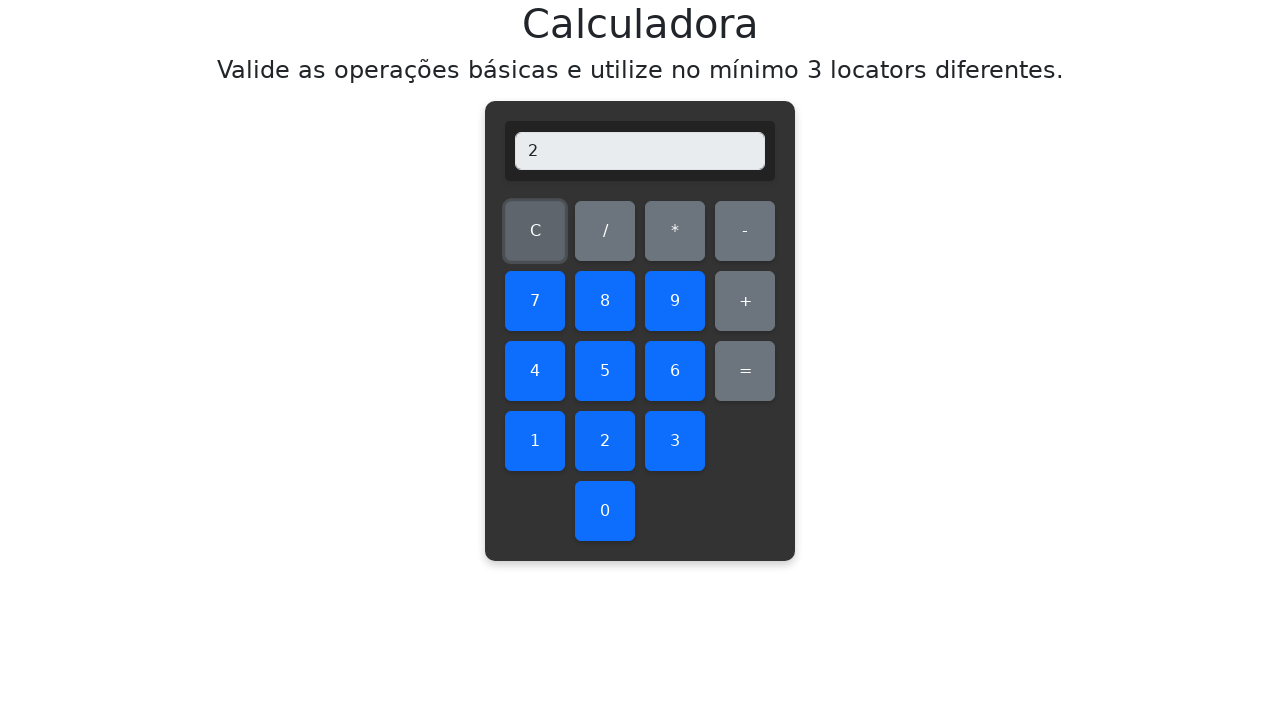

Clicked multiplication operator at (675, 231) on #multiply
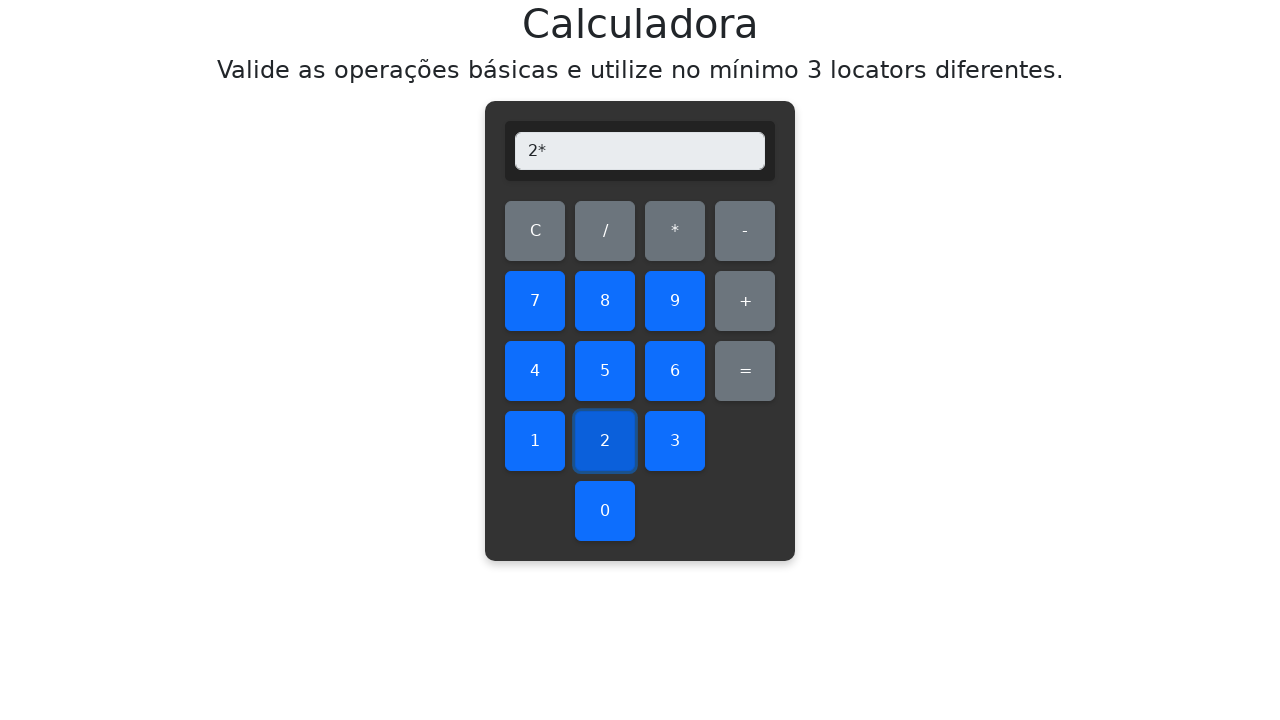

Clicked second number: 3 at (675, 441) on #three
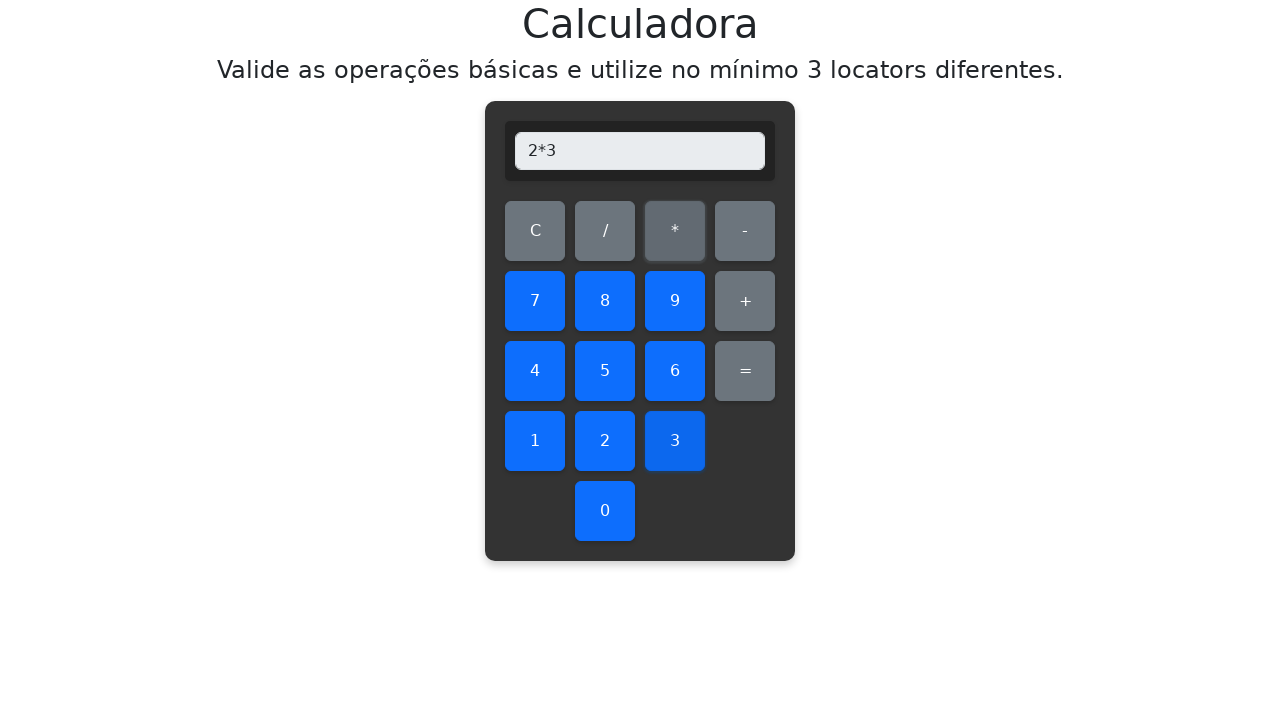

Clicked equals to calculate 2 * 3 at (745, 371) on #equals
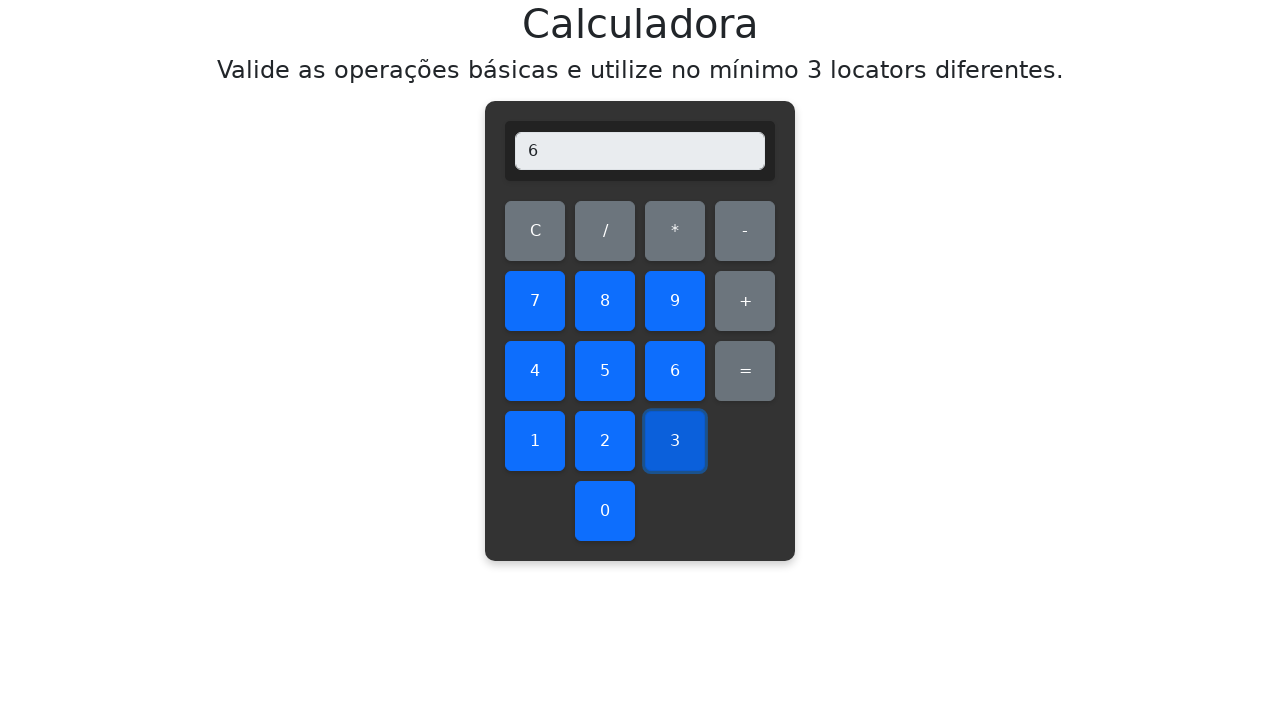

Retrieved display value: 6
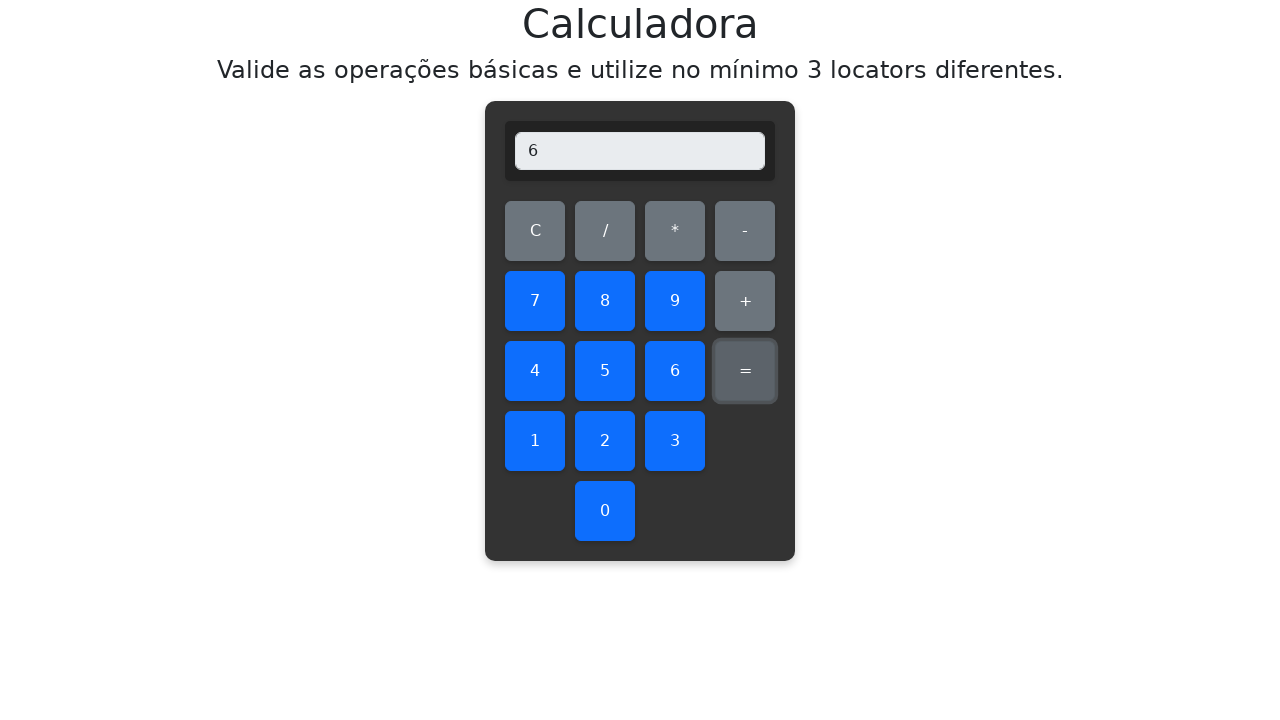

Verified multiplication result: 2 * 3 = 6 ✓
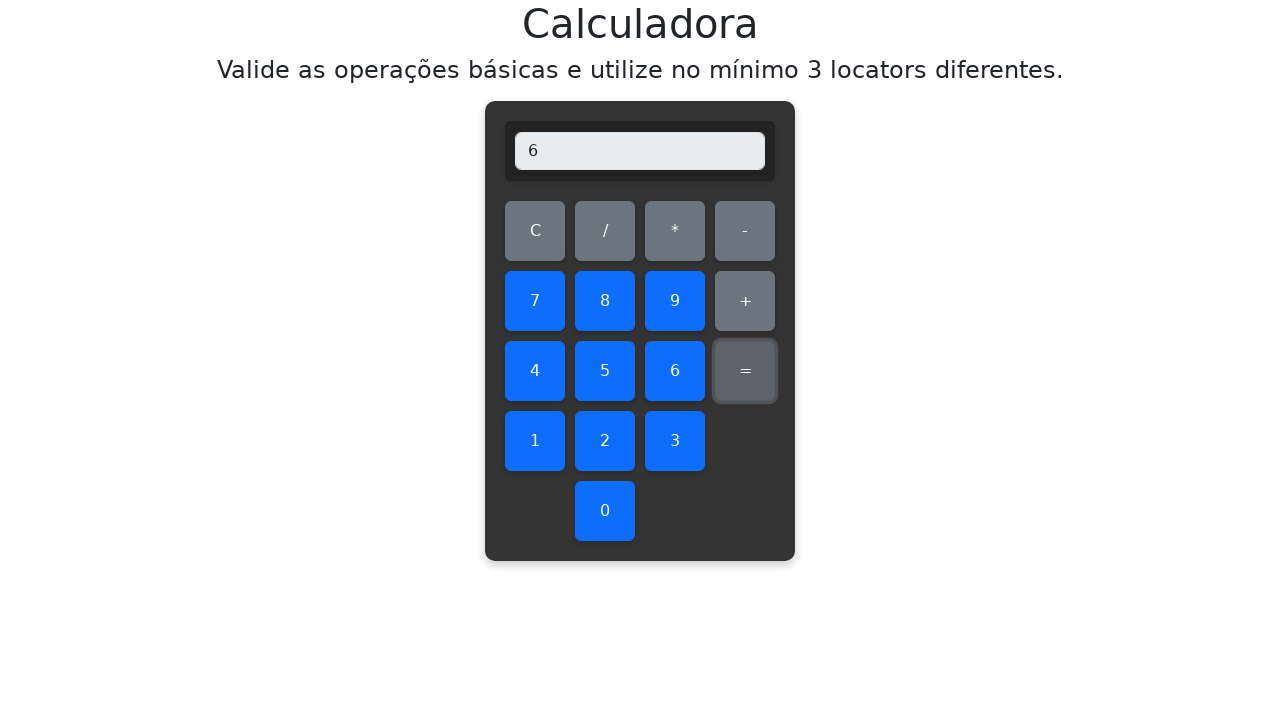

Cleared display before multiplying 2 * 4 at (535, 231) on #clear
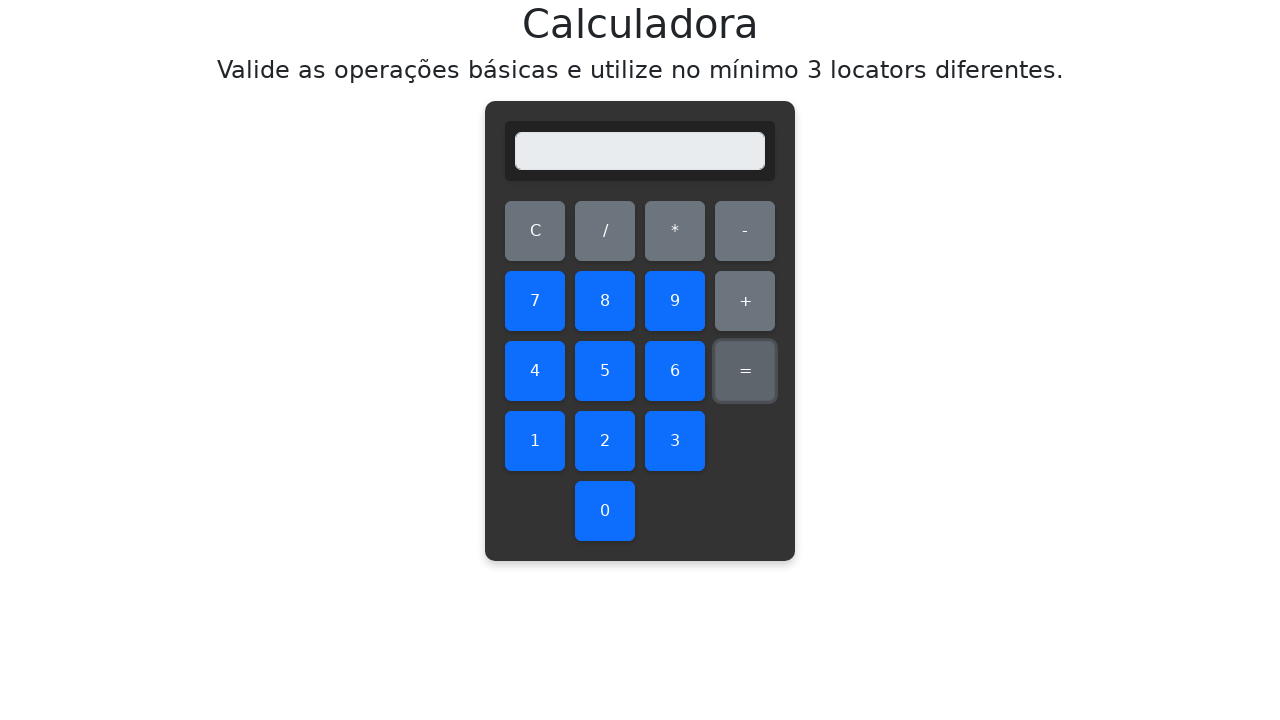

Clicked first number: 2 at (605, 441) on #two
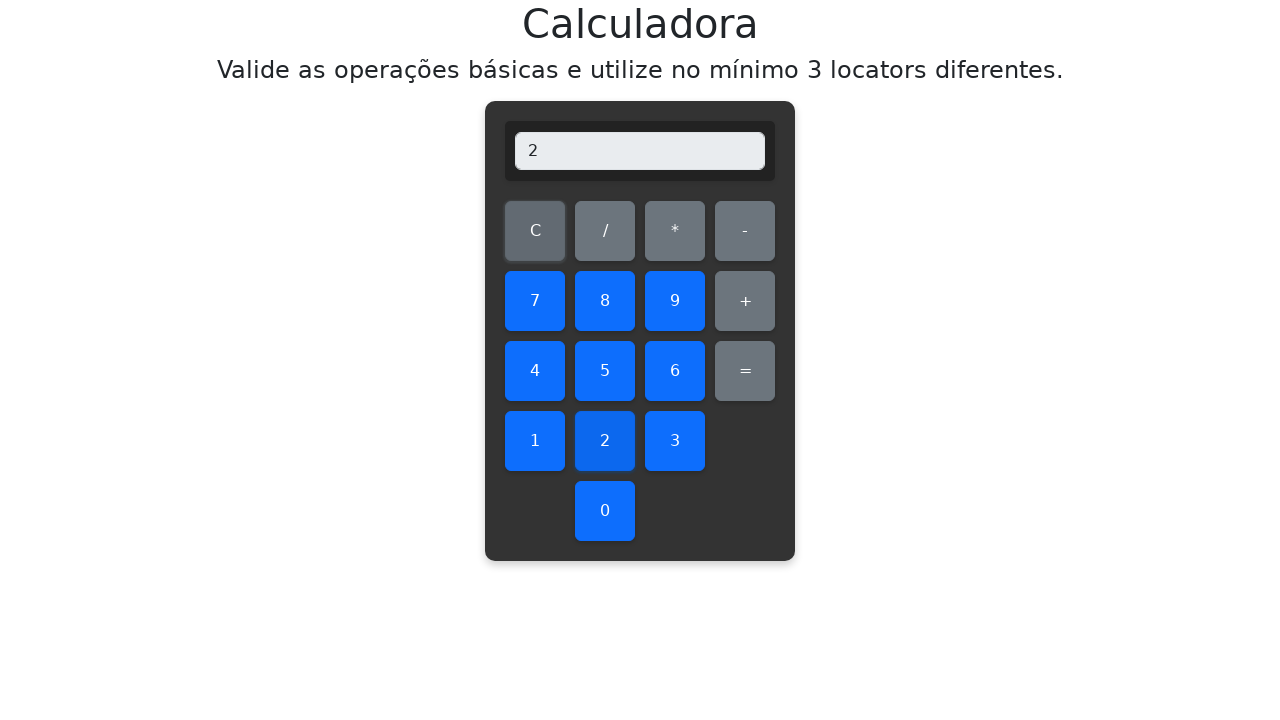

Clicked multiplication operator at (675, 231) on #multiply
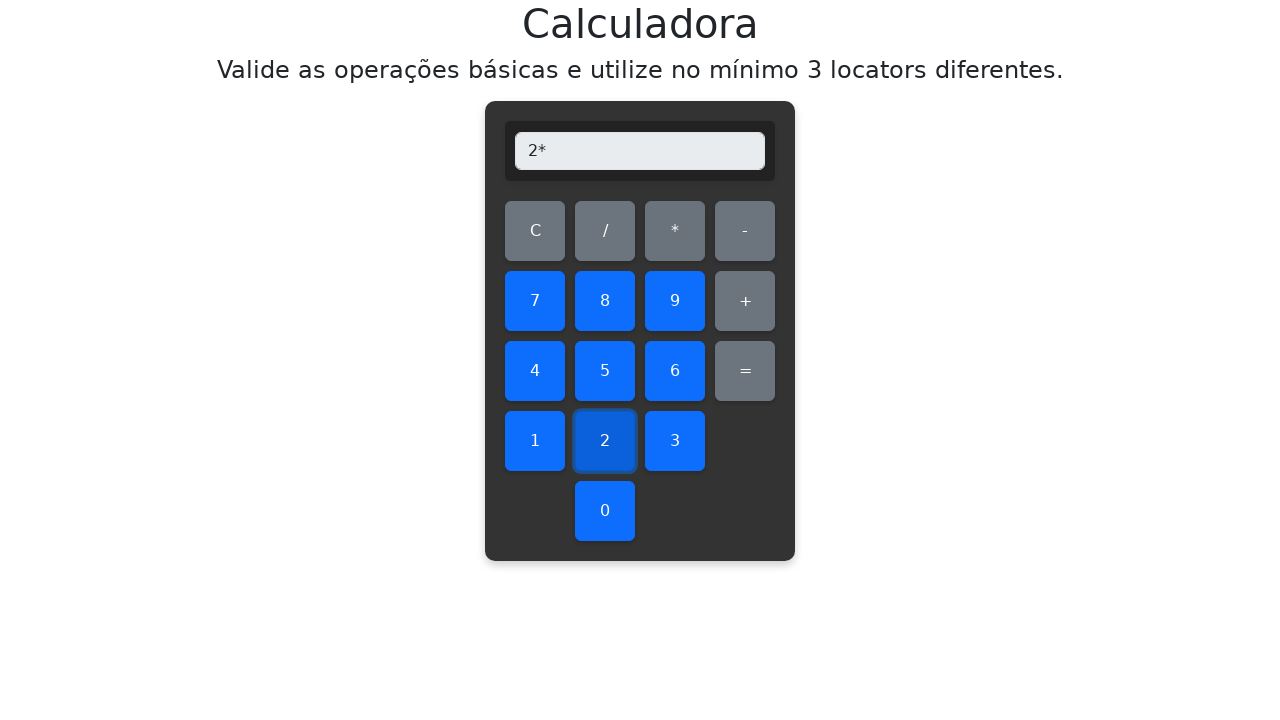

Clicked second number: 4 at (535, 371) on #four
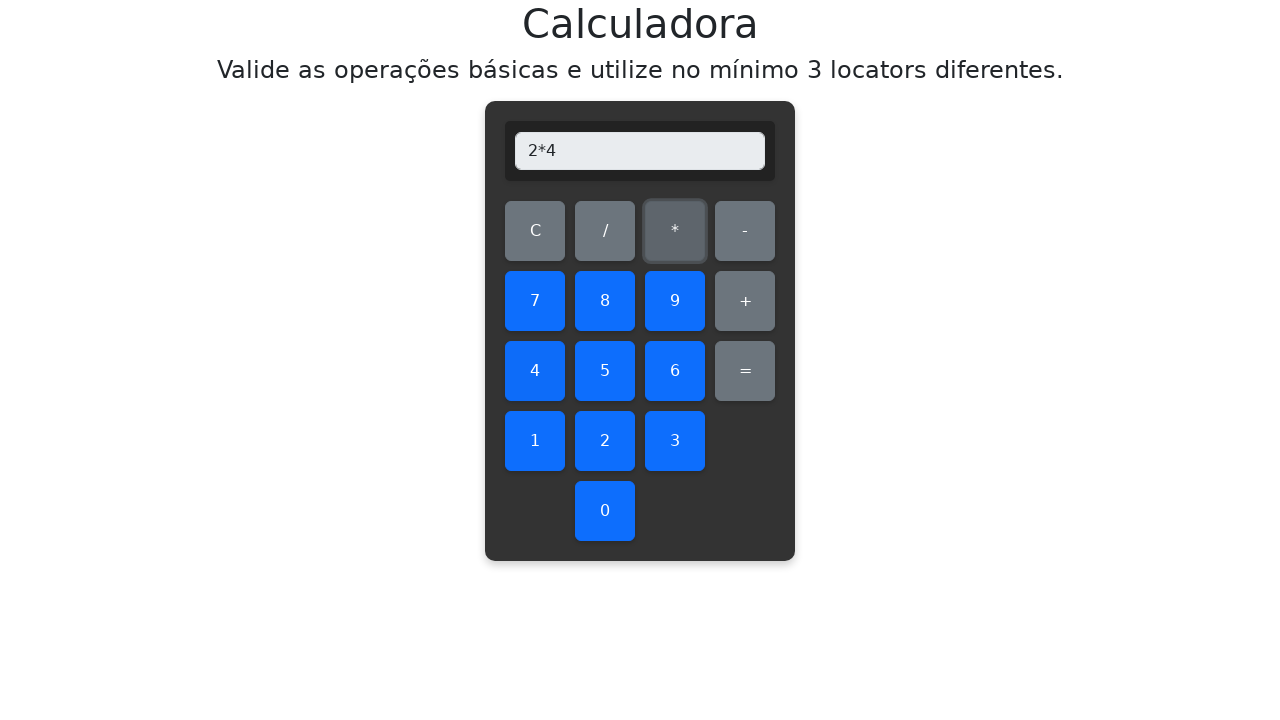

Clicked equals to calculate 2 * 4 at (745, 371) on #equals
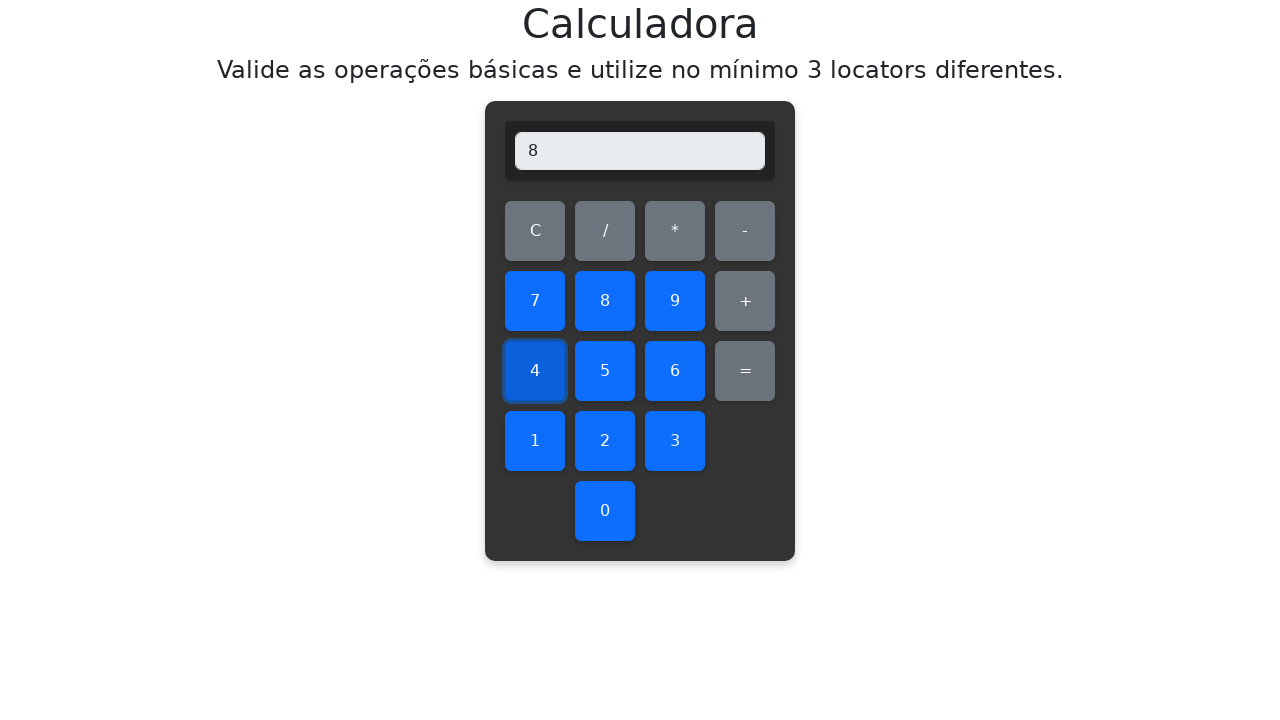

Retrieved display value: 8
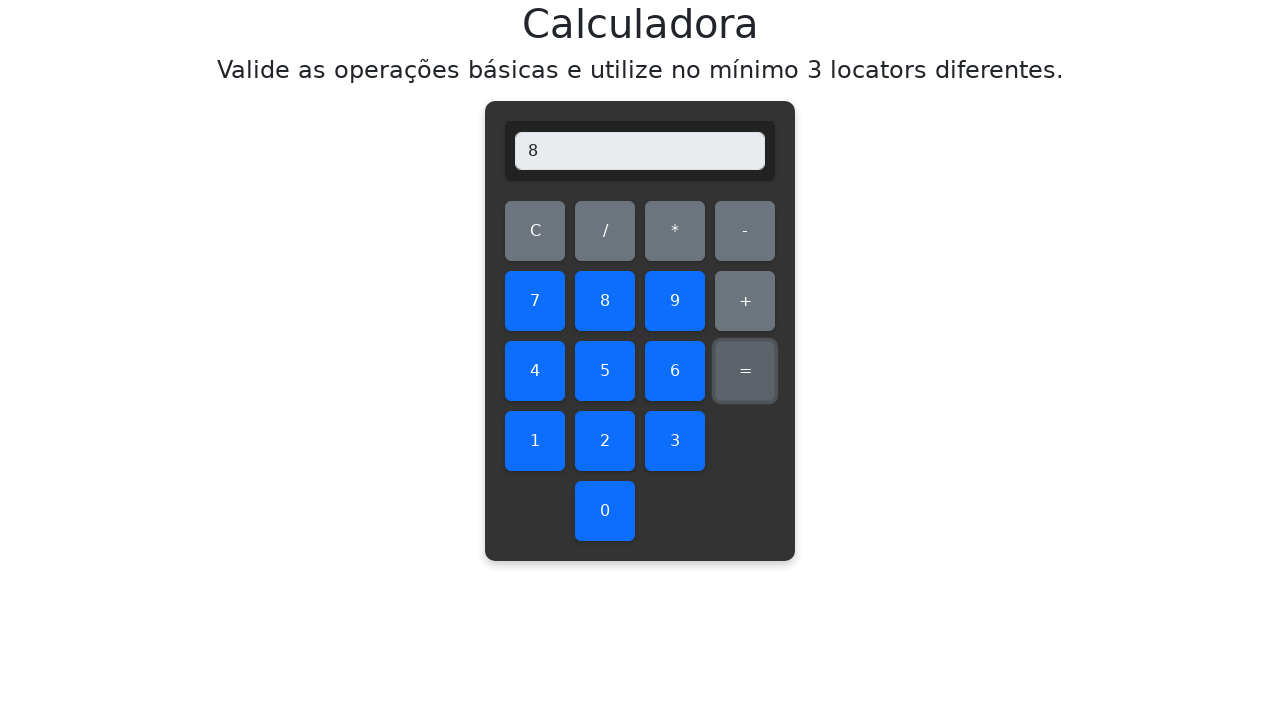

Verified multiplication result: 2 * 4 = 8 ✓
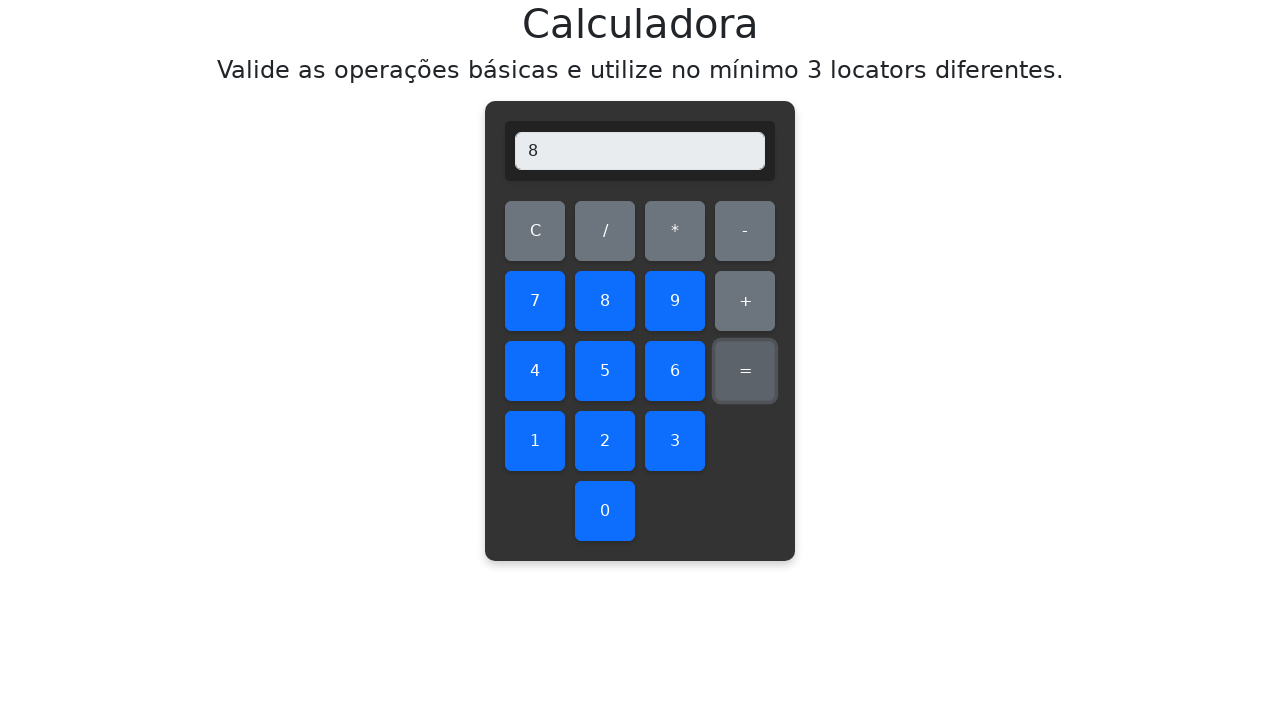

Cleared display before multiplying 2 * 5 at (535, 231) on #clear
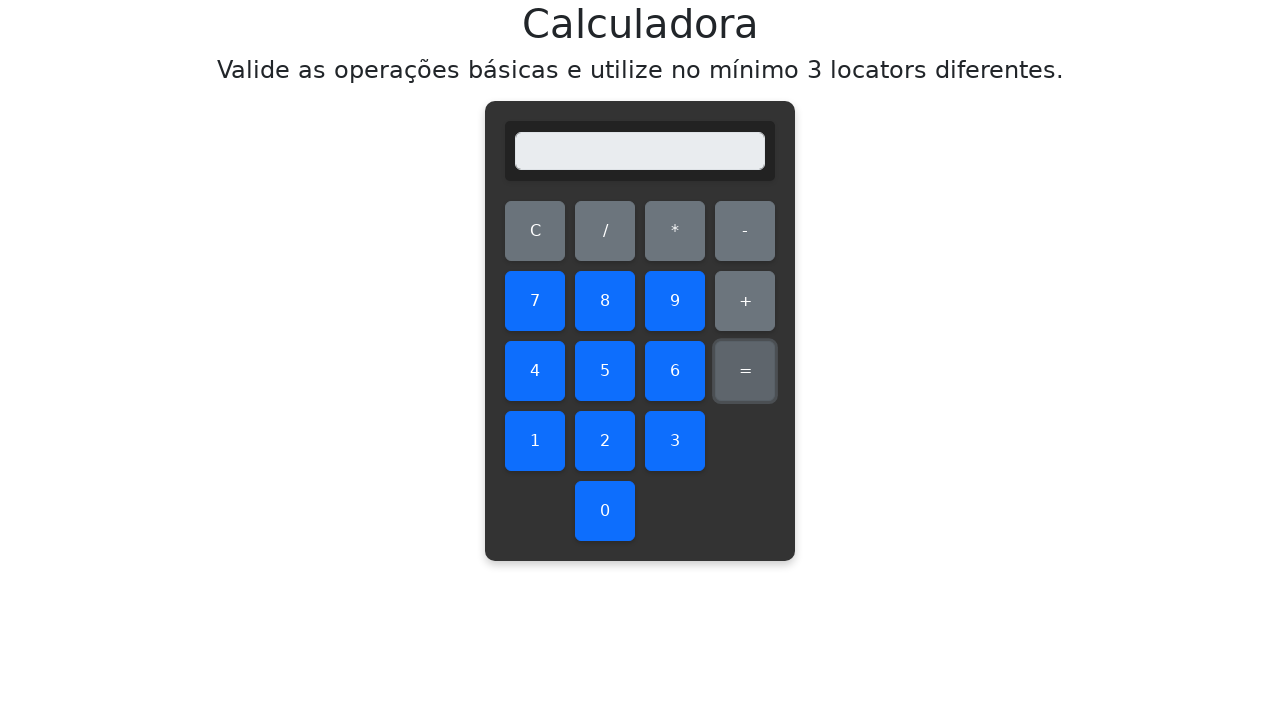

Clicked first number: 2 at (605, 441) on #two
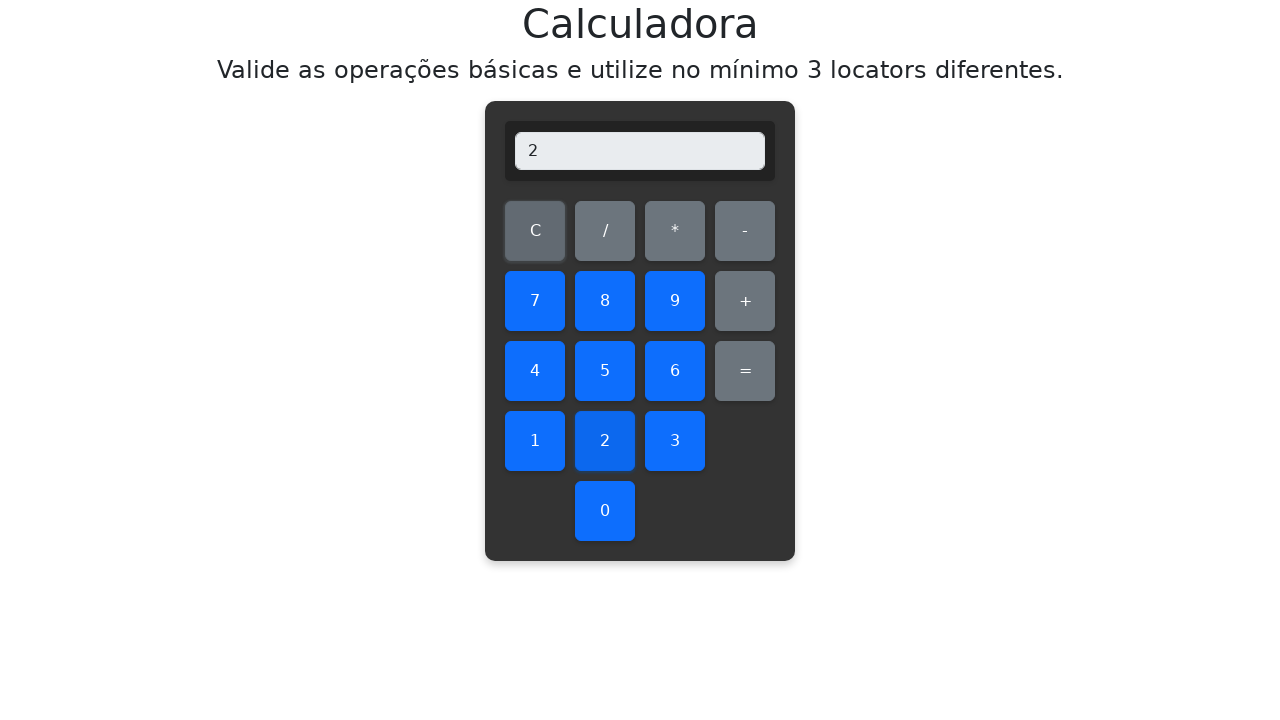

Clicked multiplication operator at (675, 231) on #multiply
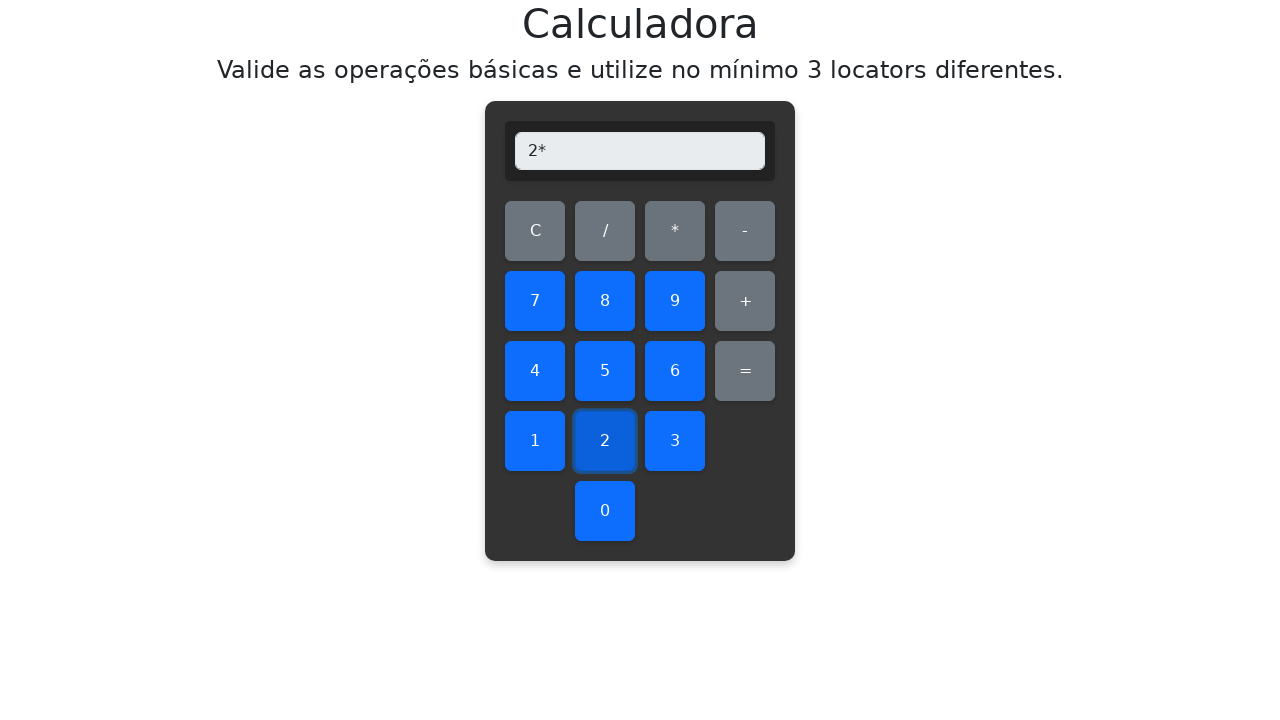

Clicked second number: 5 at (605, 371) on #five
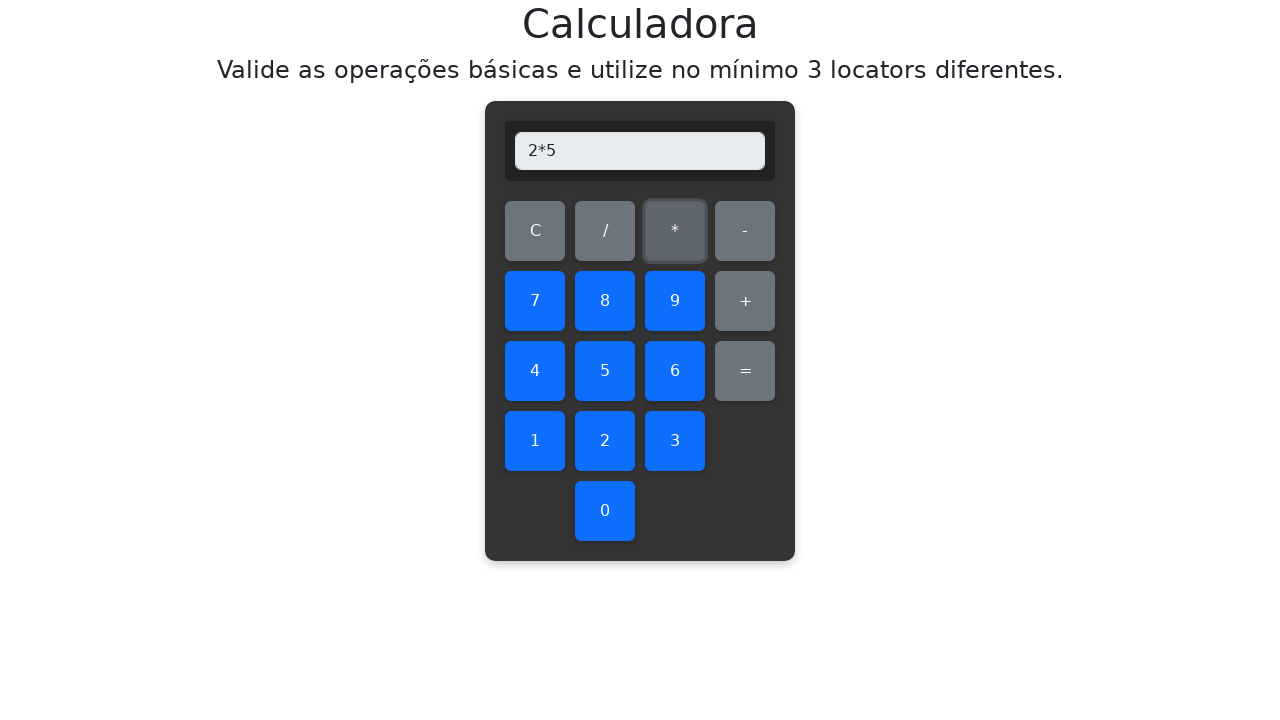

Clicked equals to calculate 2 * 5 at (745, 371) on #equals
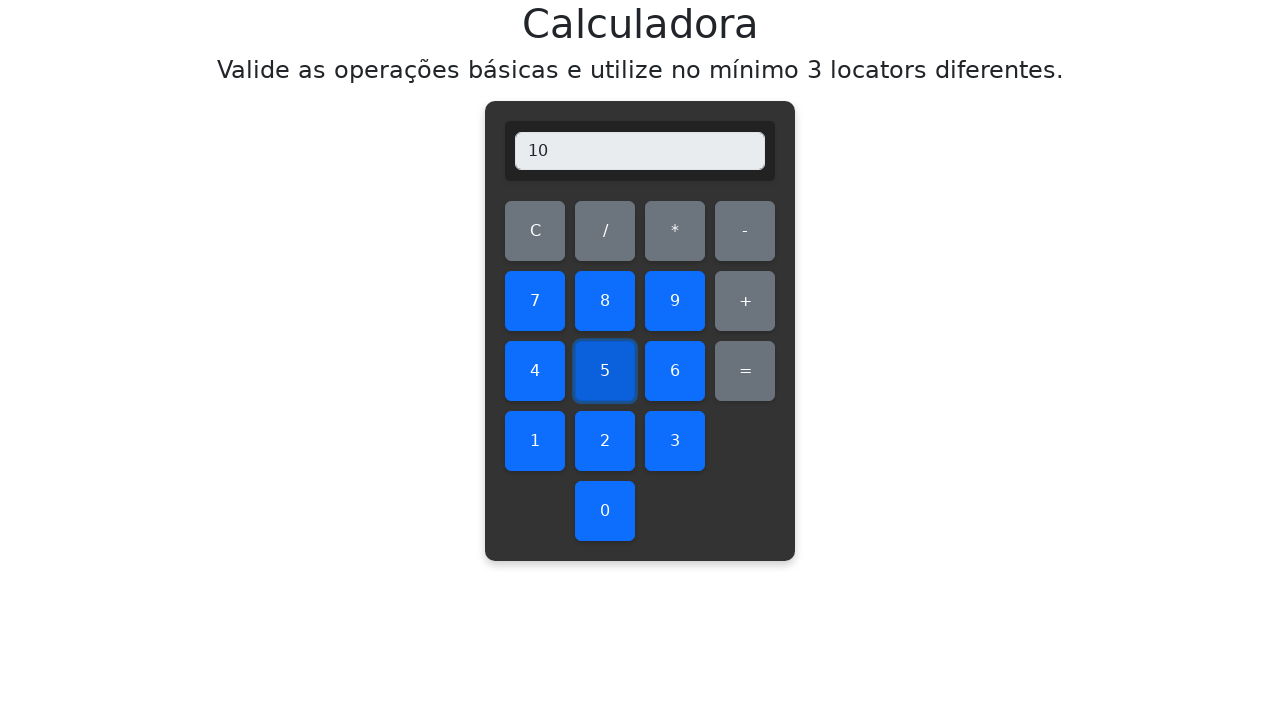

Retrieved display value: 10
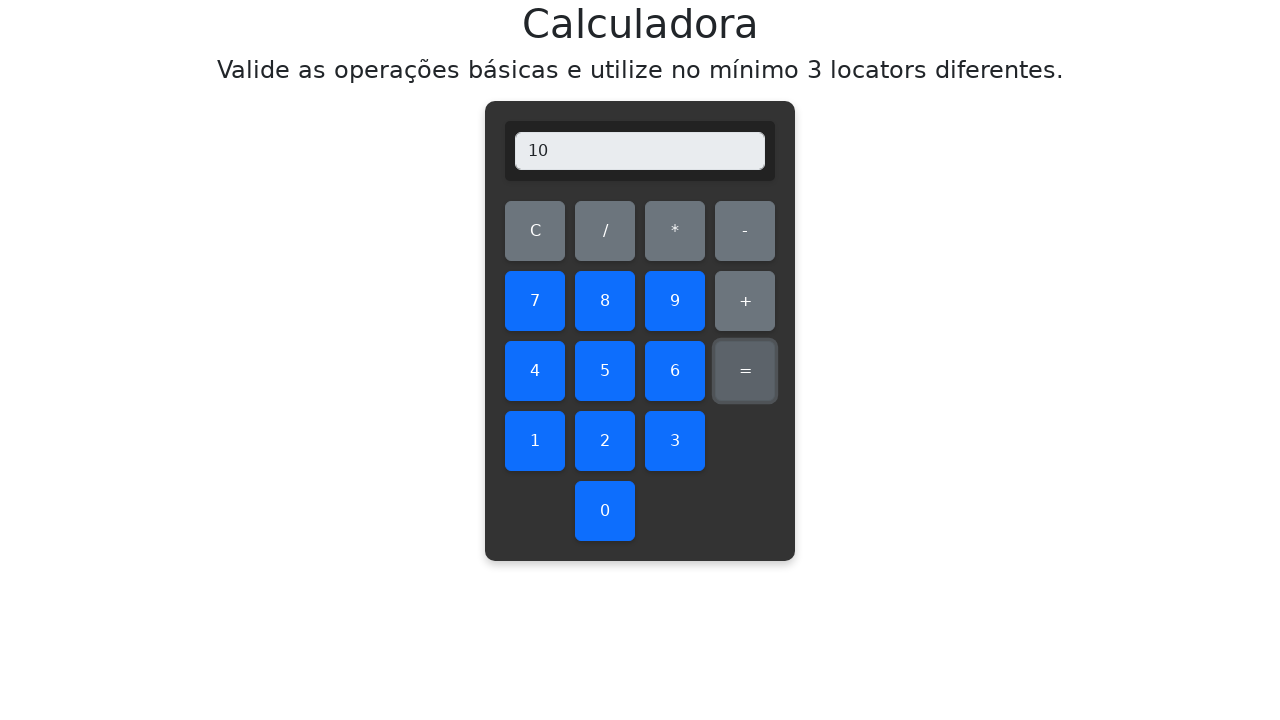

Verified multiplication result: 2 * 5 = 10 ✓
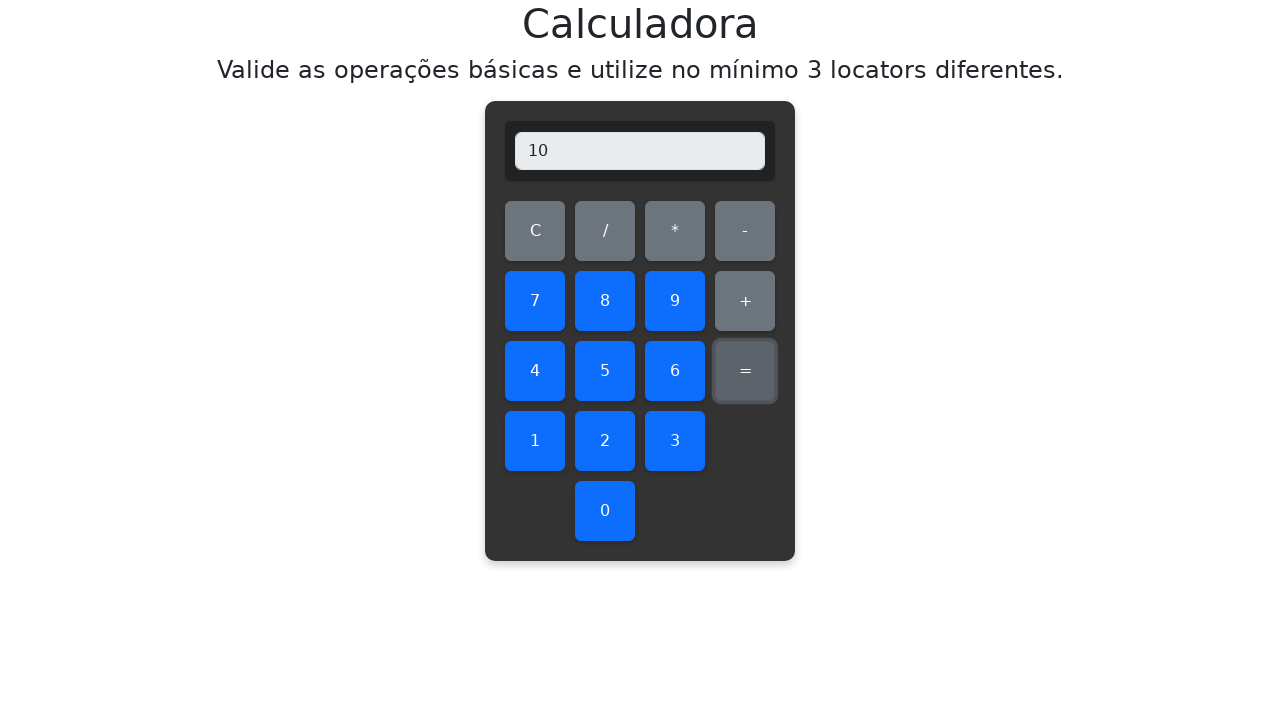

Cleared display before multiplying 2 * 6 at (535, 231) on #clear
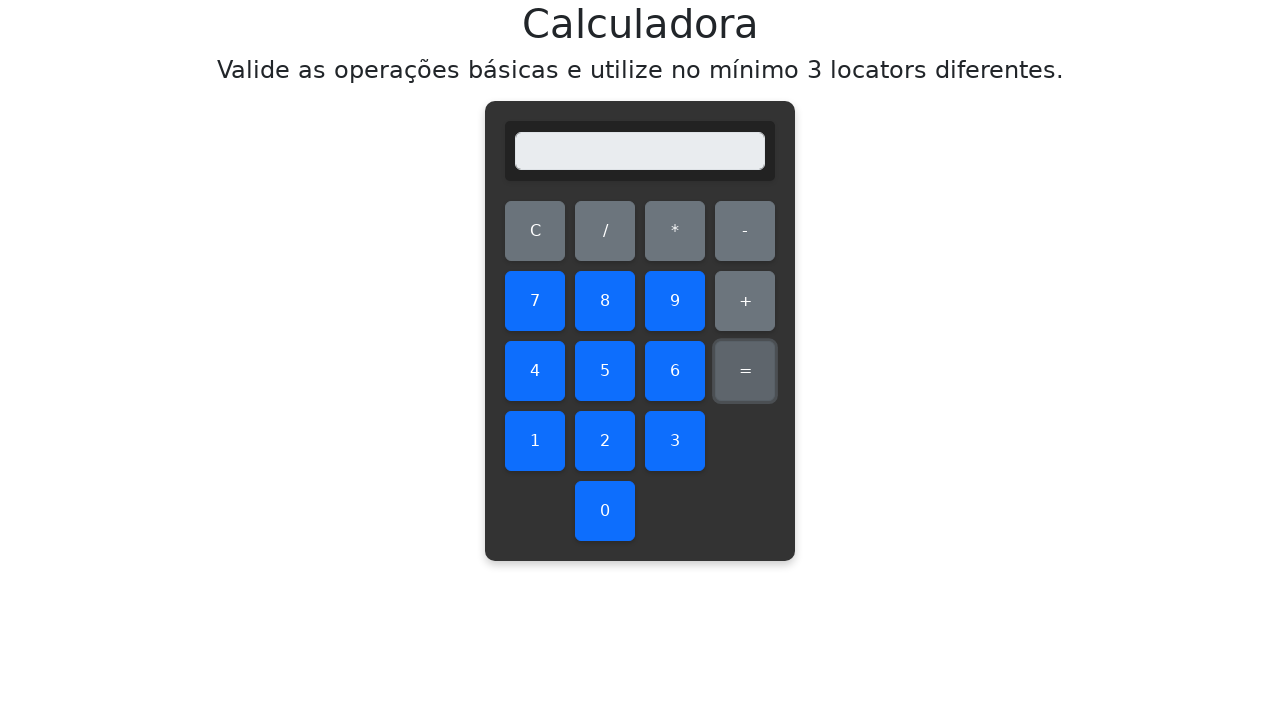

Clicked first number: 2 at (605, 441) on #two
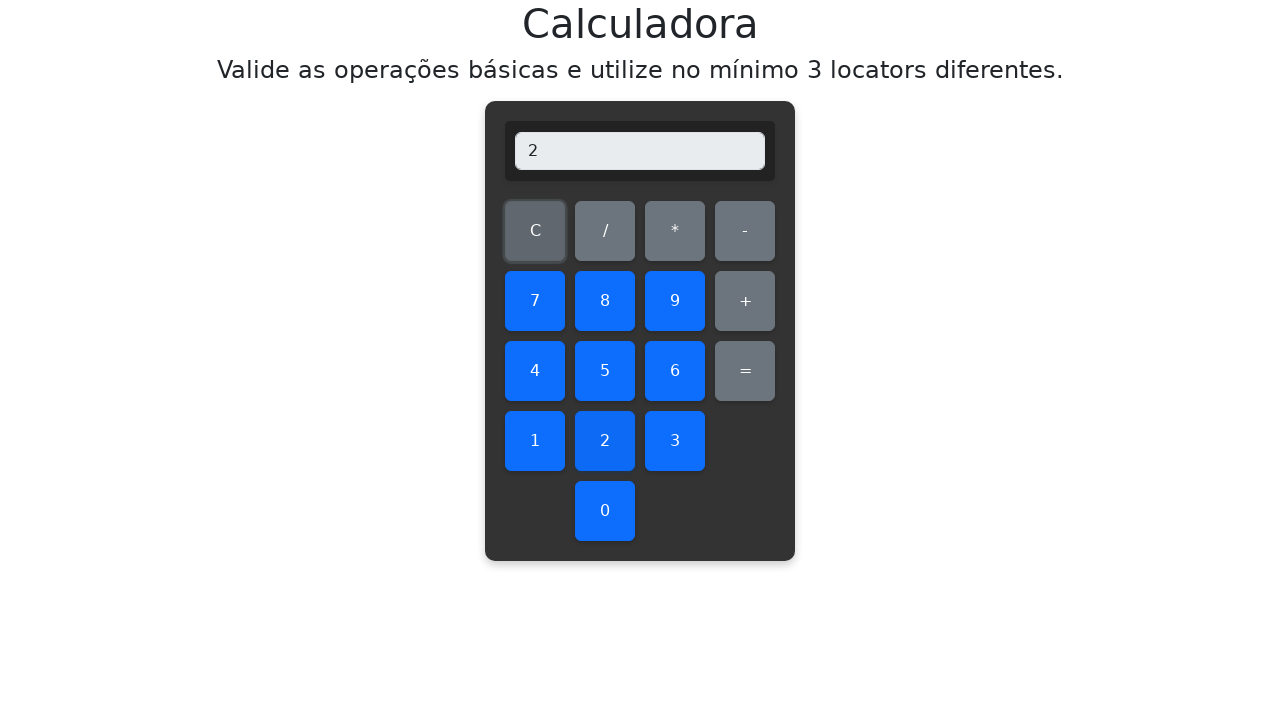

Clicked multiplication operator at (675, 231) on #multiply
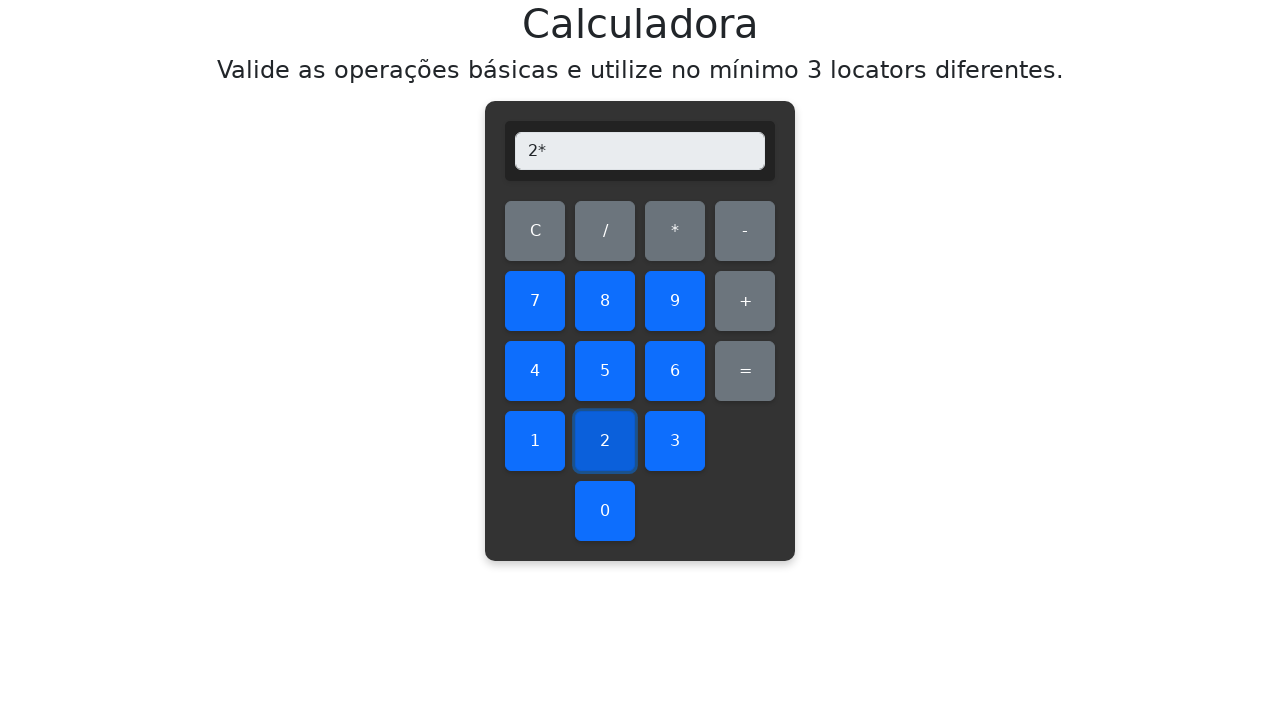

Clicked second number: 6 at (675, 371) on #six
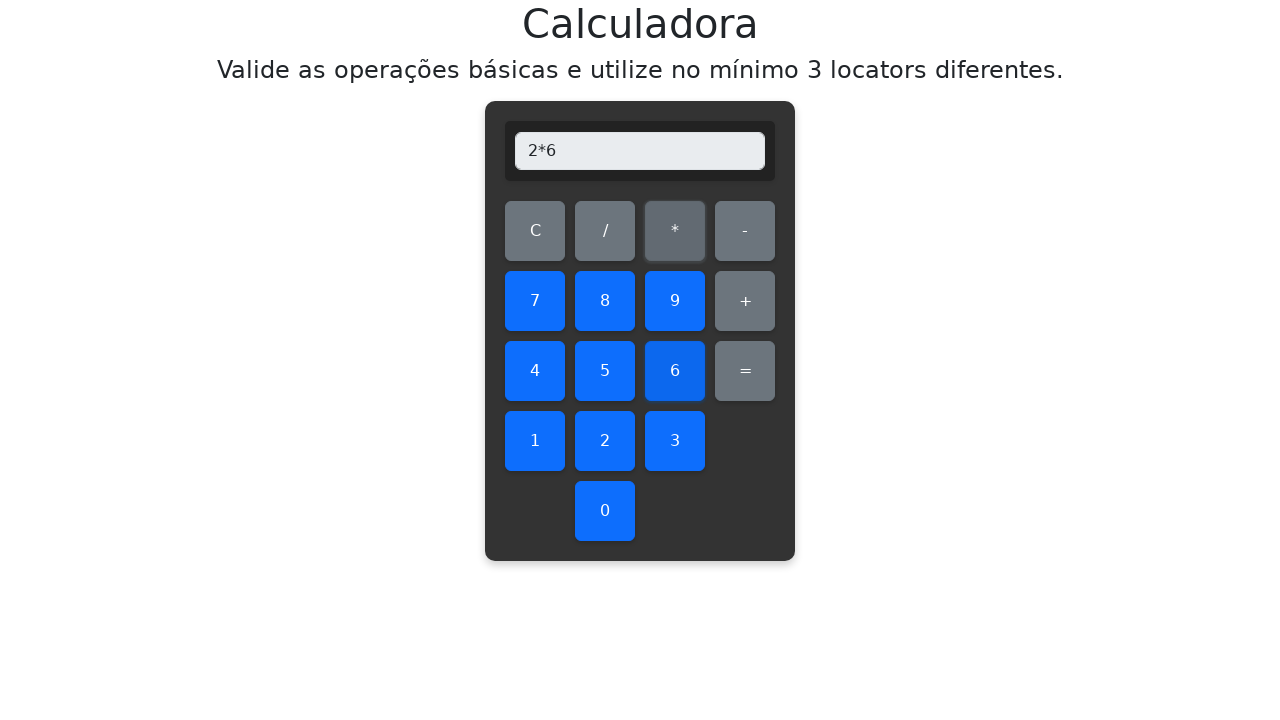

Clicked equals to calculate 2 * 6 at (745, 371) on #equals
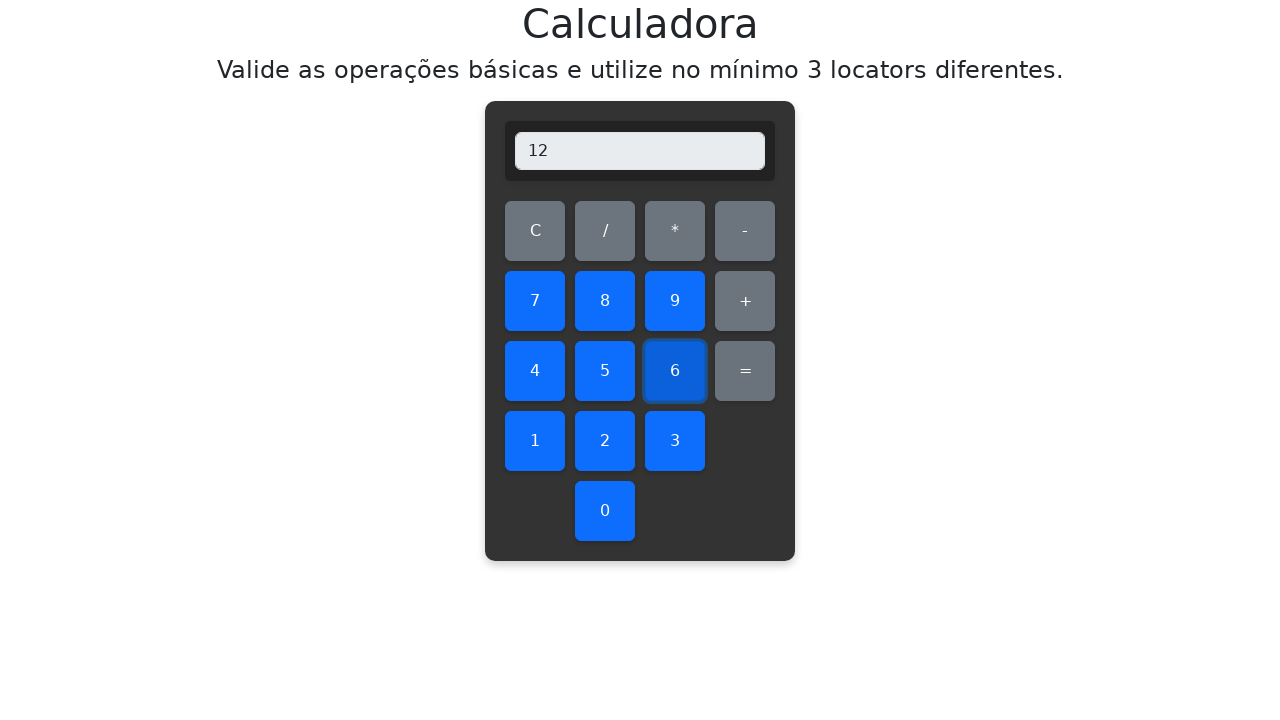

Retrieved display value: 12
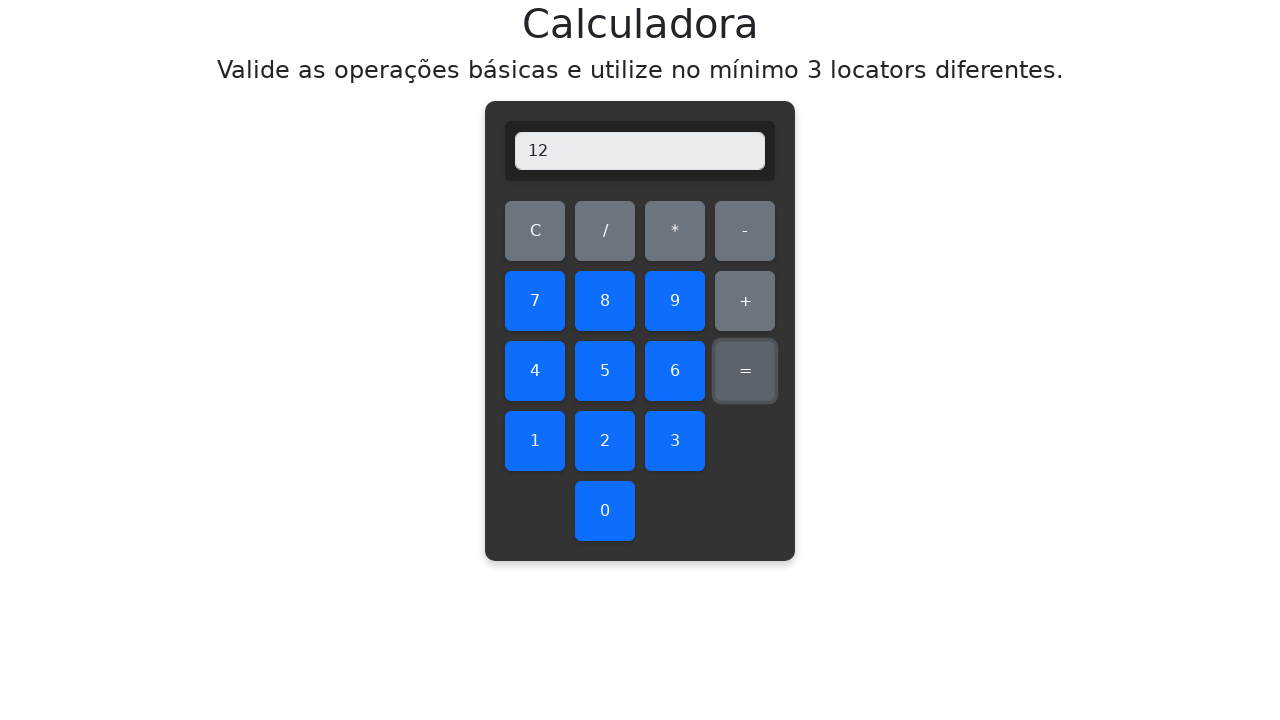

Verified multiplication result: 2 * 6 = 12 ✓
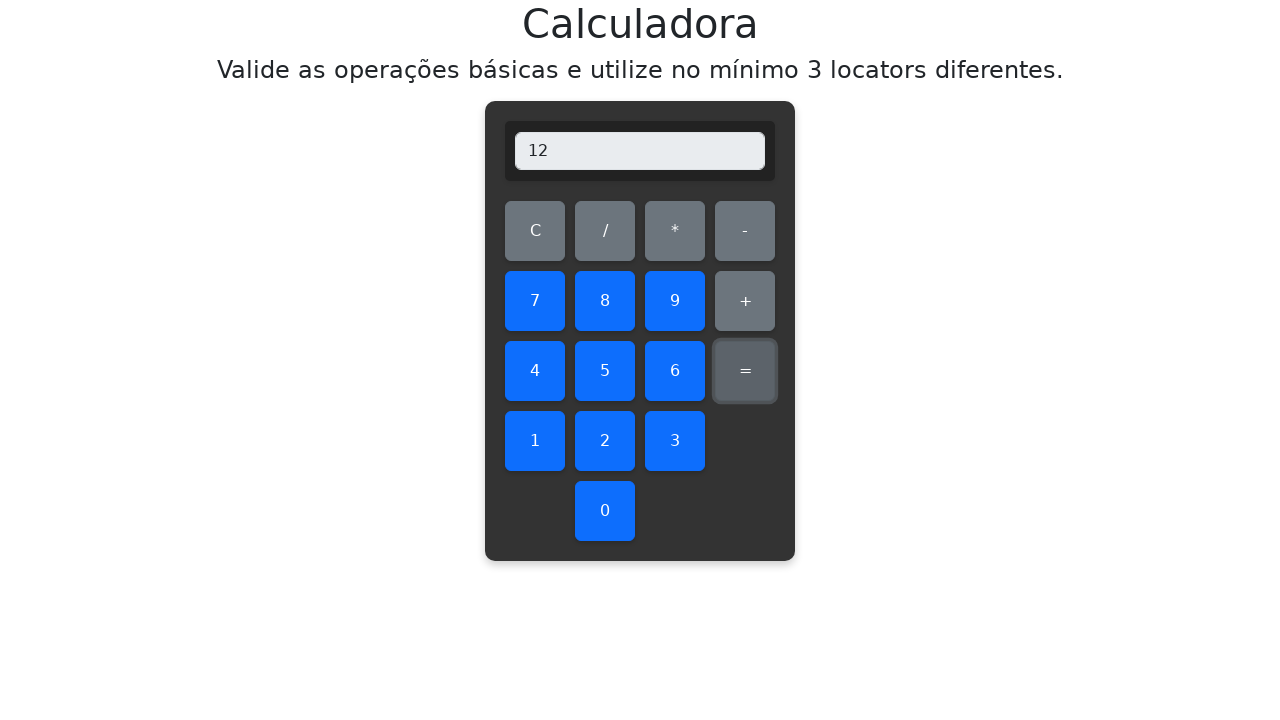

Cleared display before multiplying 2 * 7 at (535, 231) on #clear
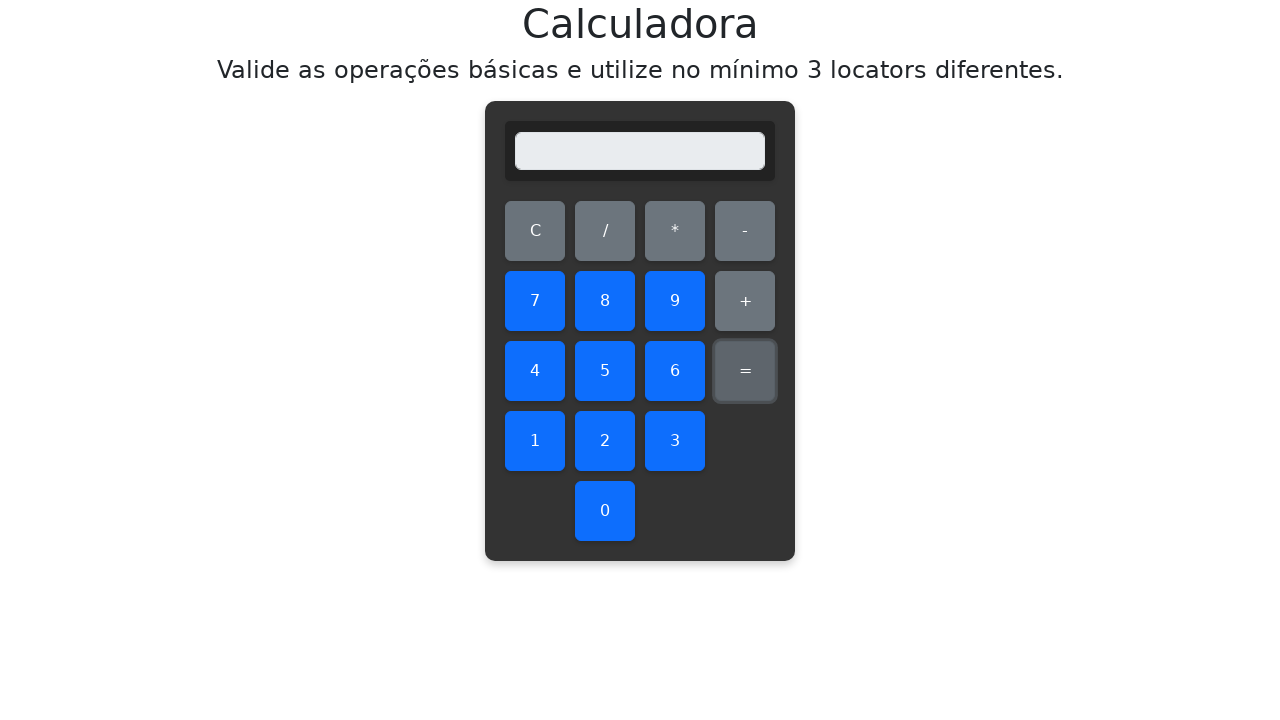

Clicked first number: 2 at (605, 441) on #two
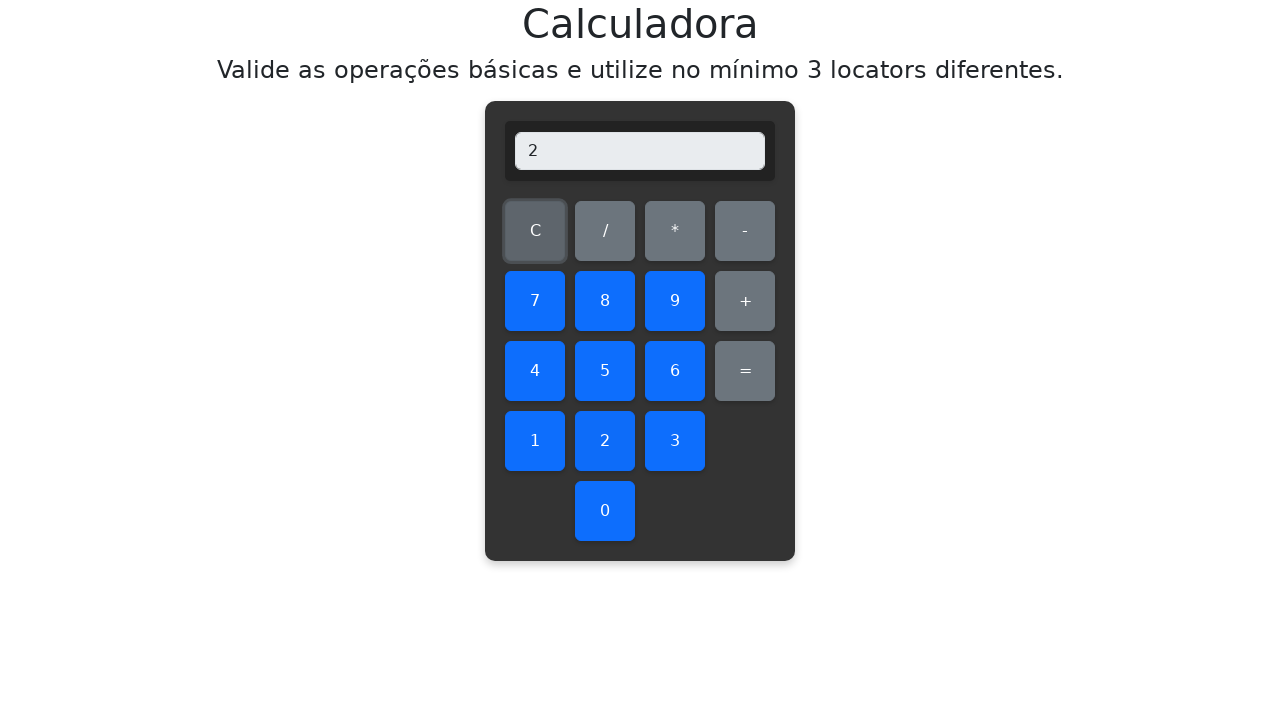

Clicked multiplication operator at (675, 231) on #multiply
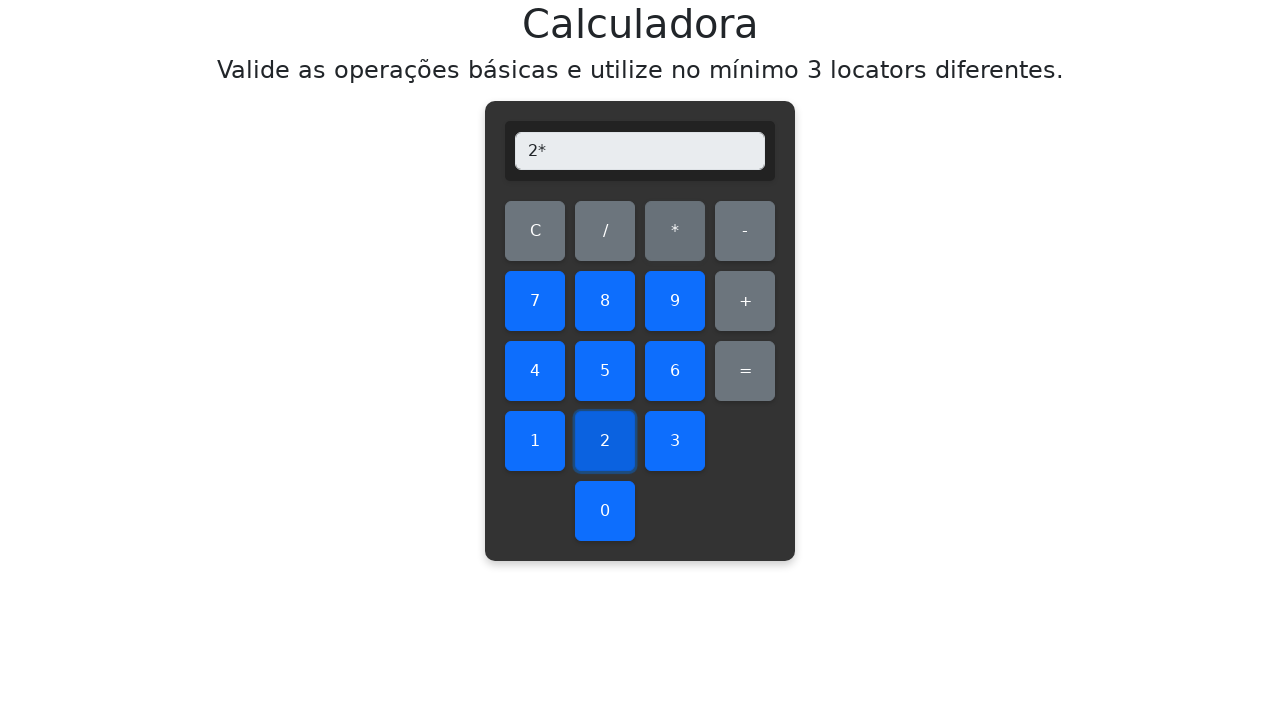

Clicked second number: 7 at (535, 301) on #seven
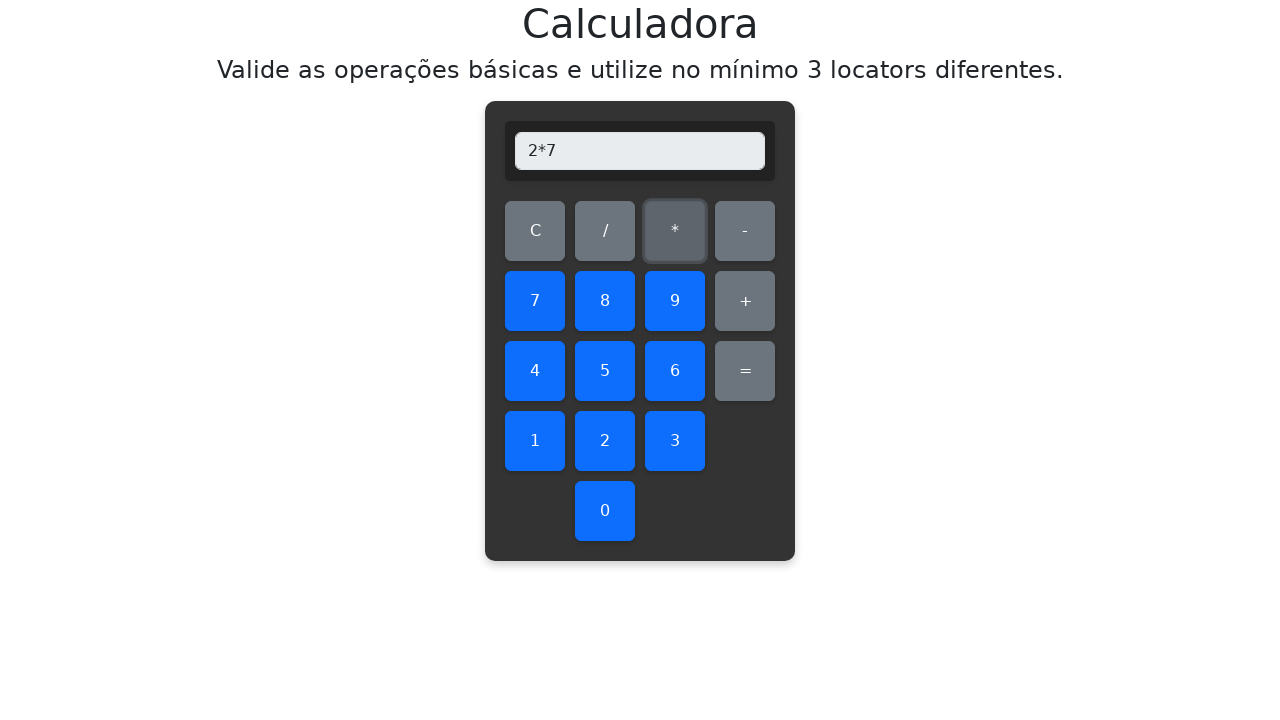

Clicked equals to calculate 2 * 7 at (745, 371) on #equals
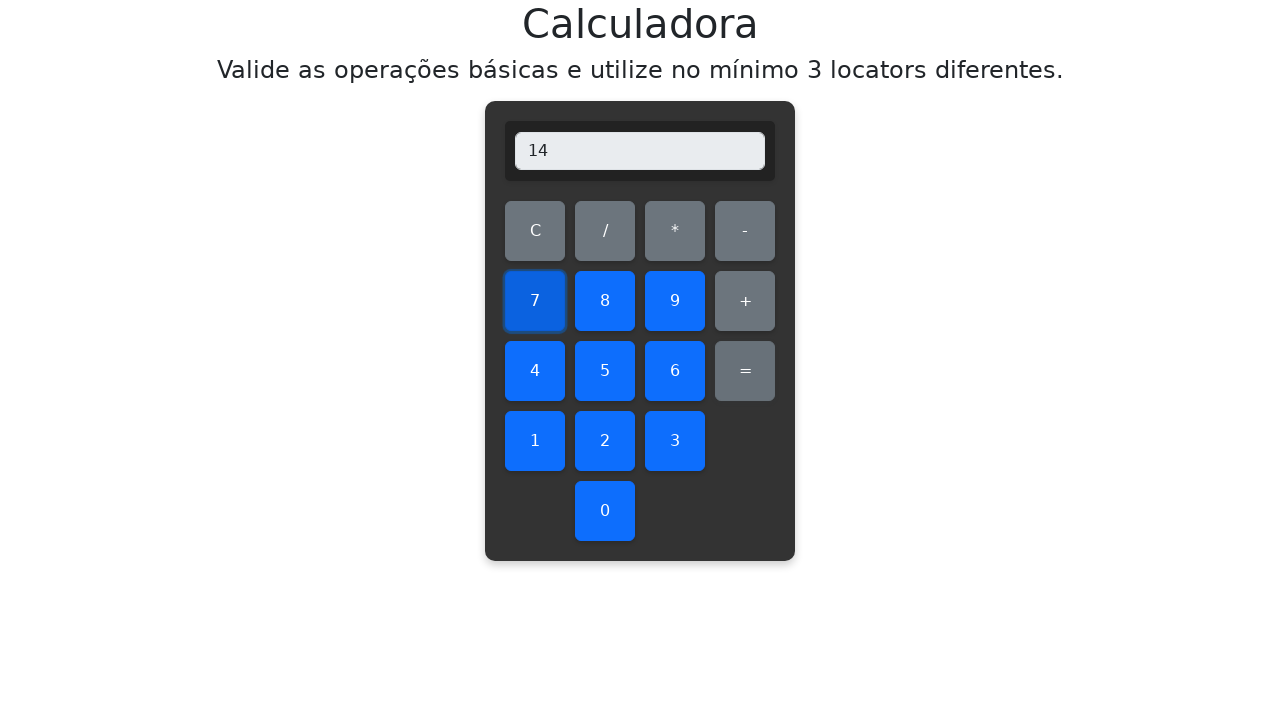

Retrieved display value: 14
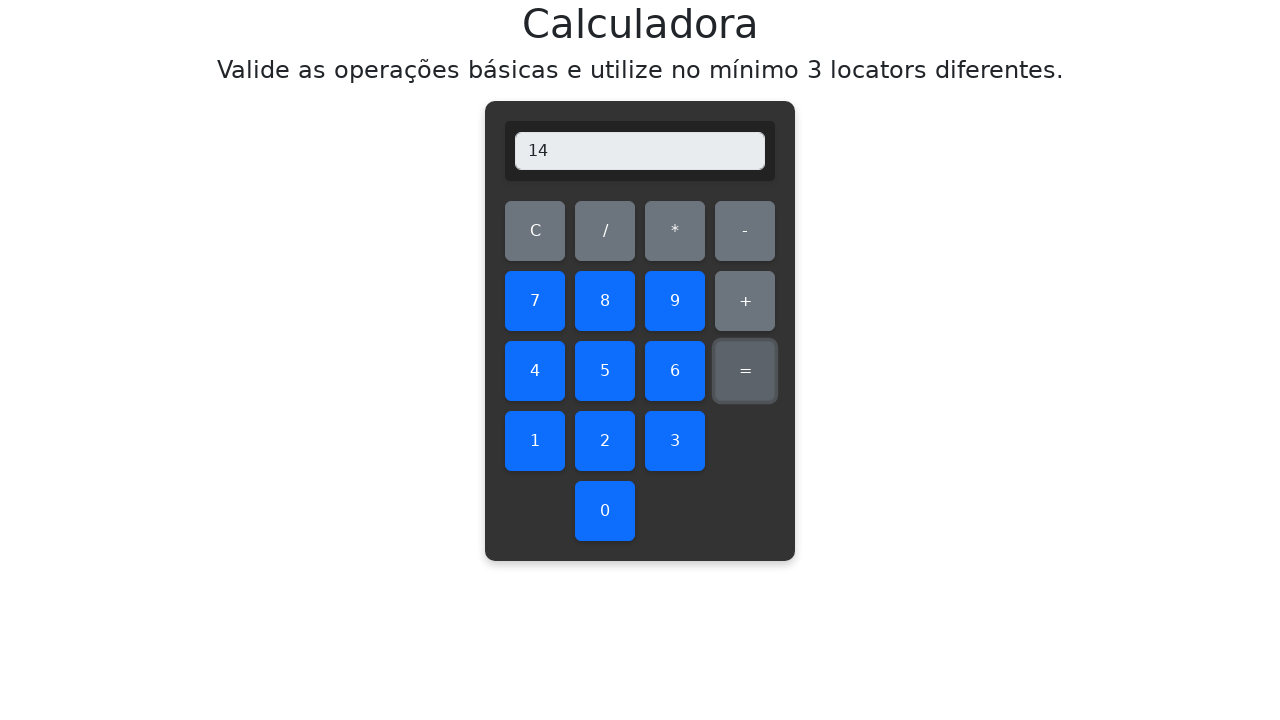

Verified multiplication result: 2 * 7 = 14 ✓
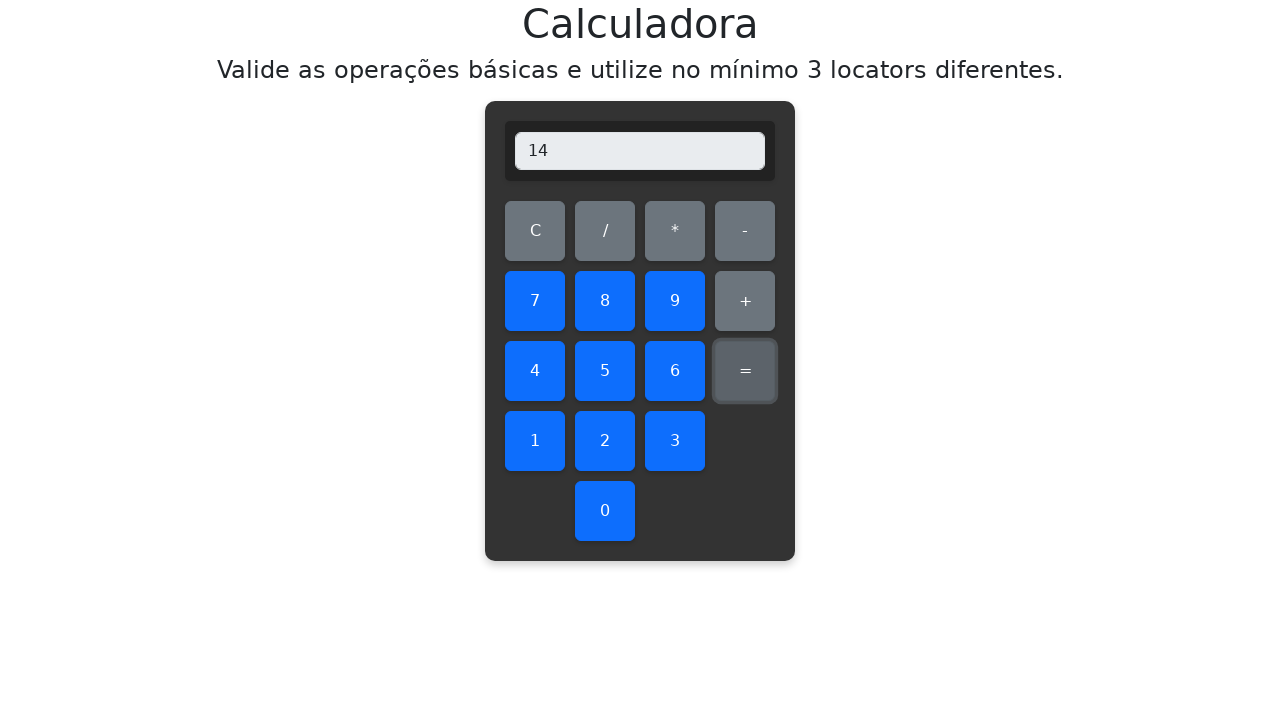

Cleared display before multiplying 2 * 8 at (535, 231) on #clear
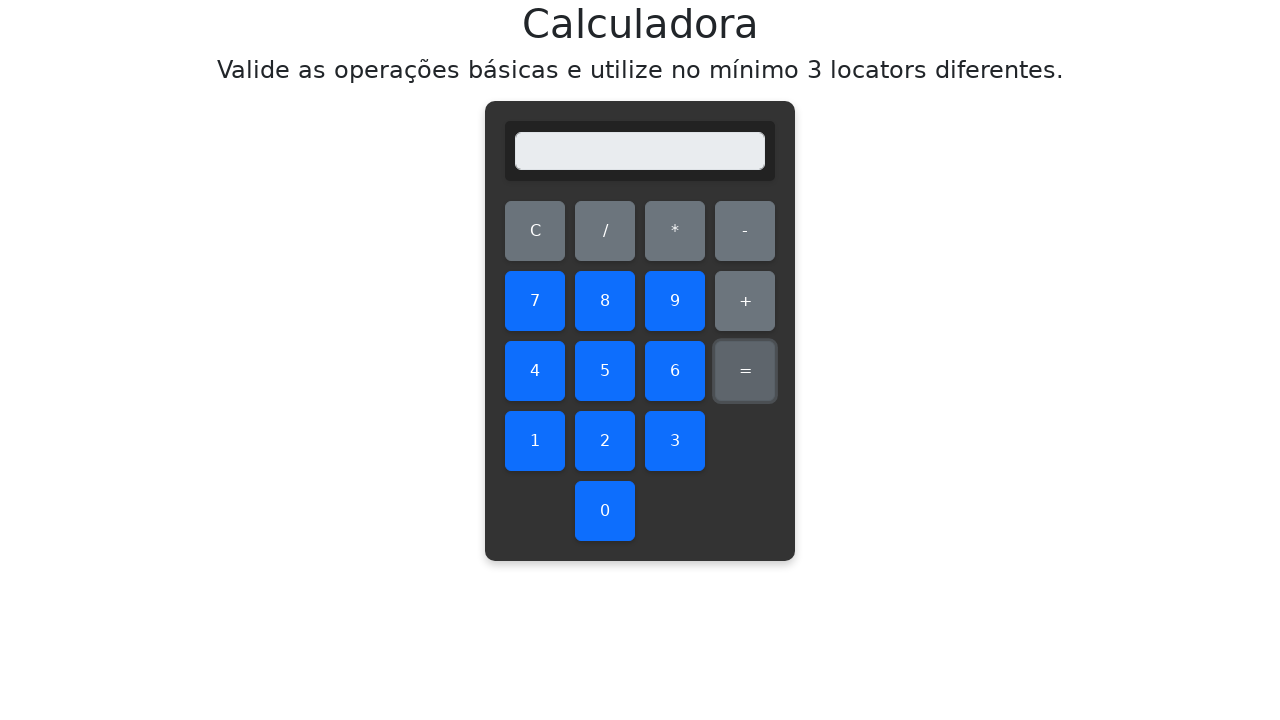

Clicked first number: 2 at (605, 441) on #two
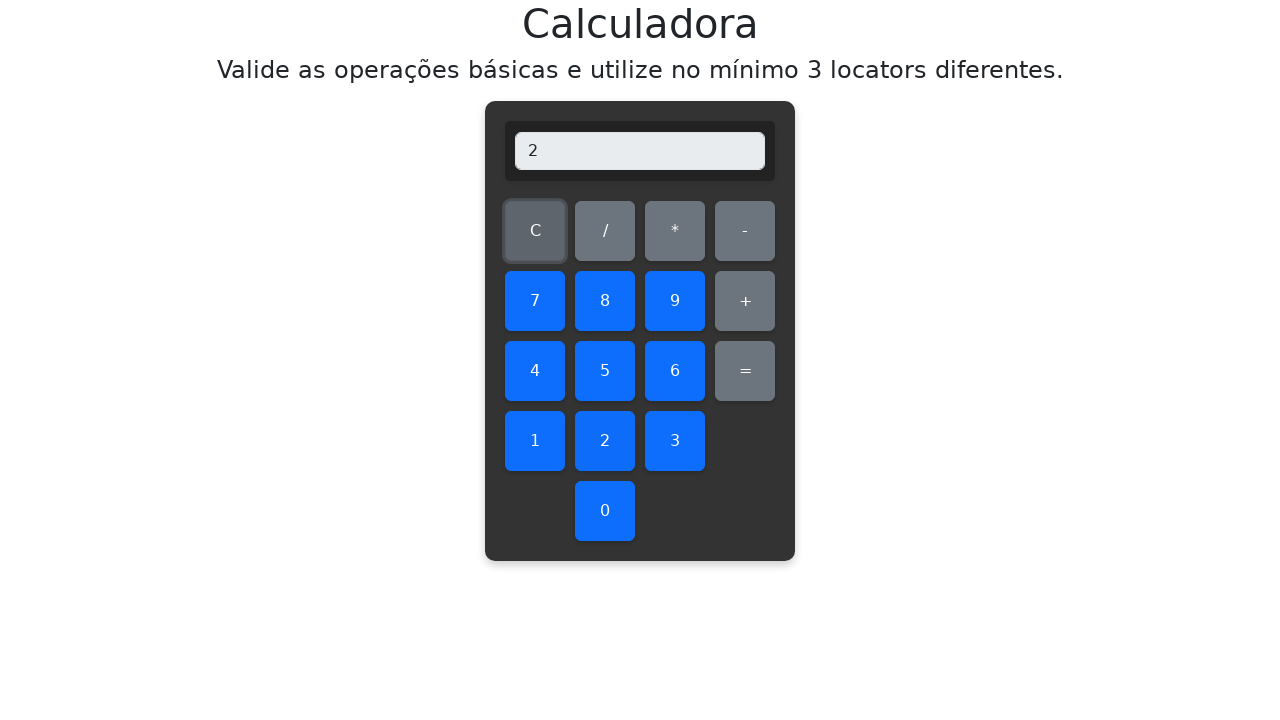

Clicked multiplication operator at (675, 231) on #multiply
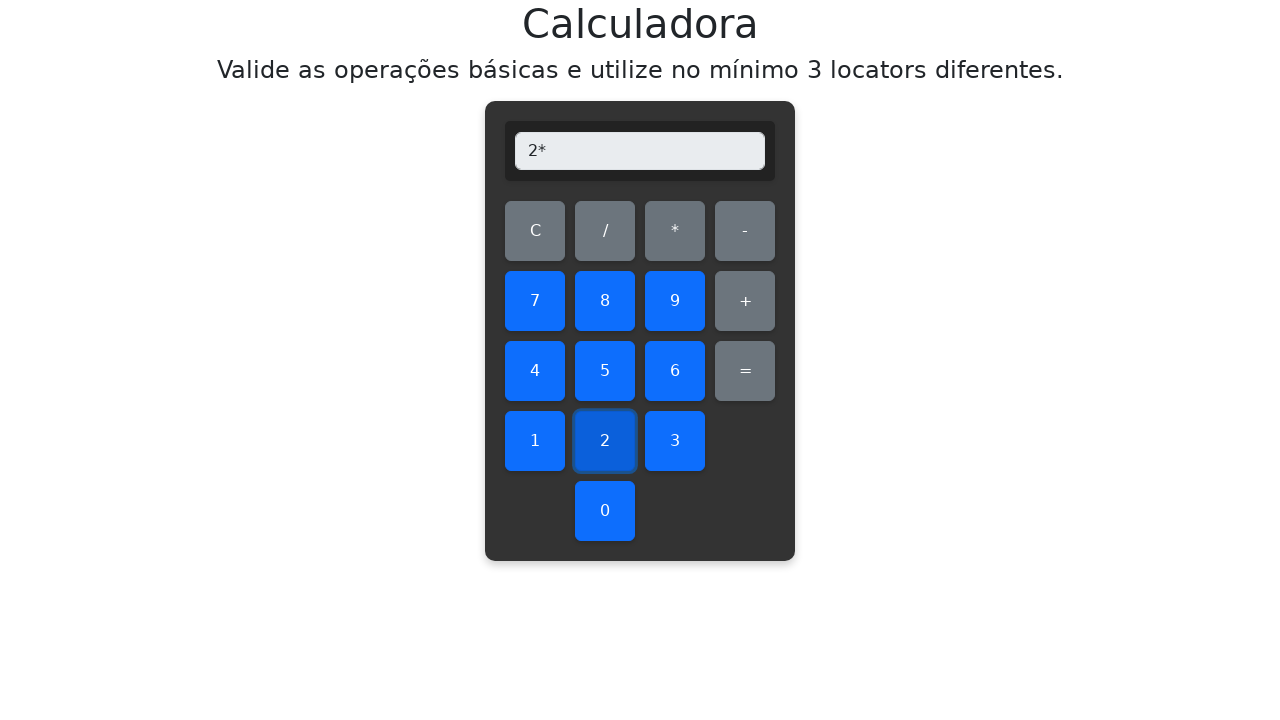

Clicked second number: 8 at (605, 301) on #eight
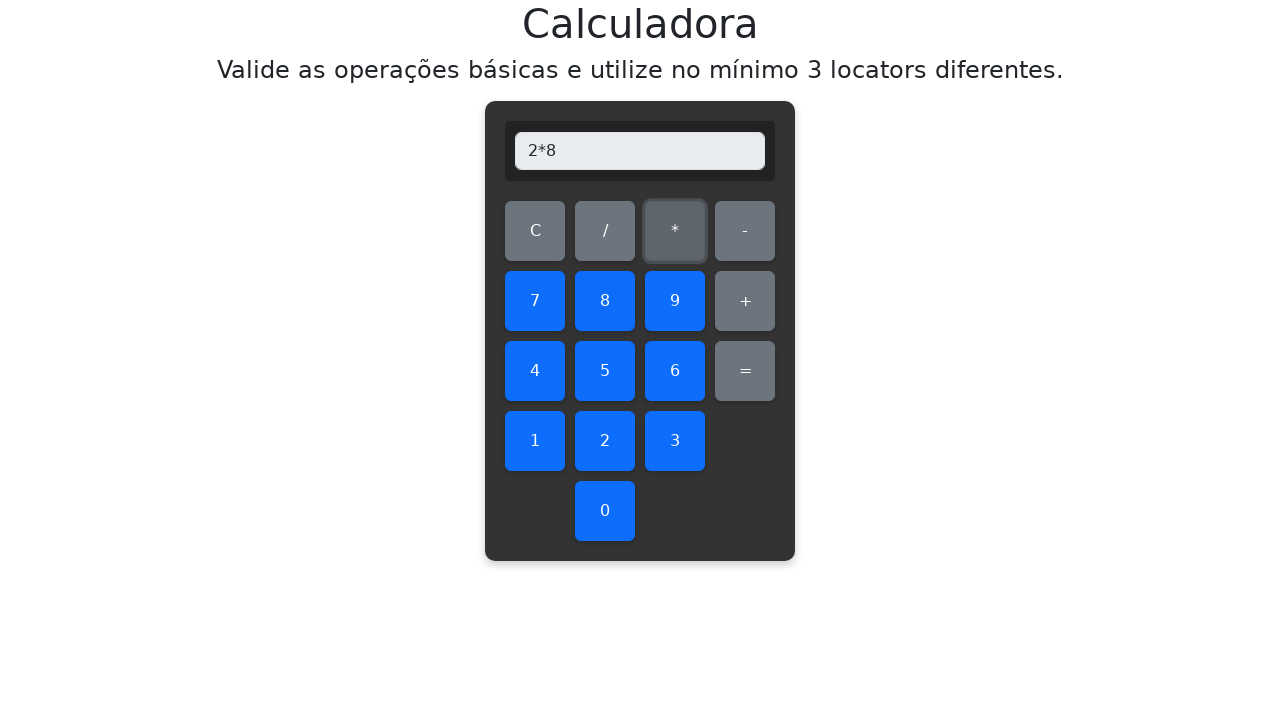

Clicked equals to calculate 2 * 8 at (745, 371) on #equals
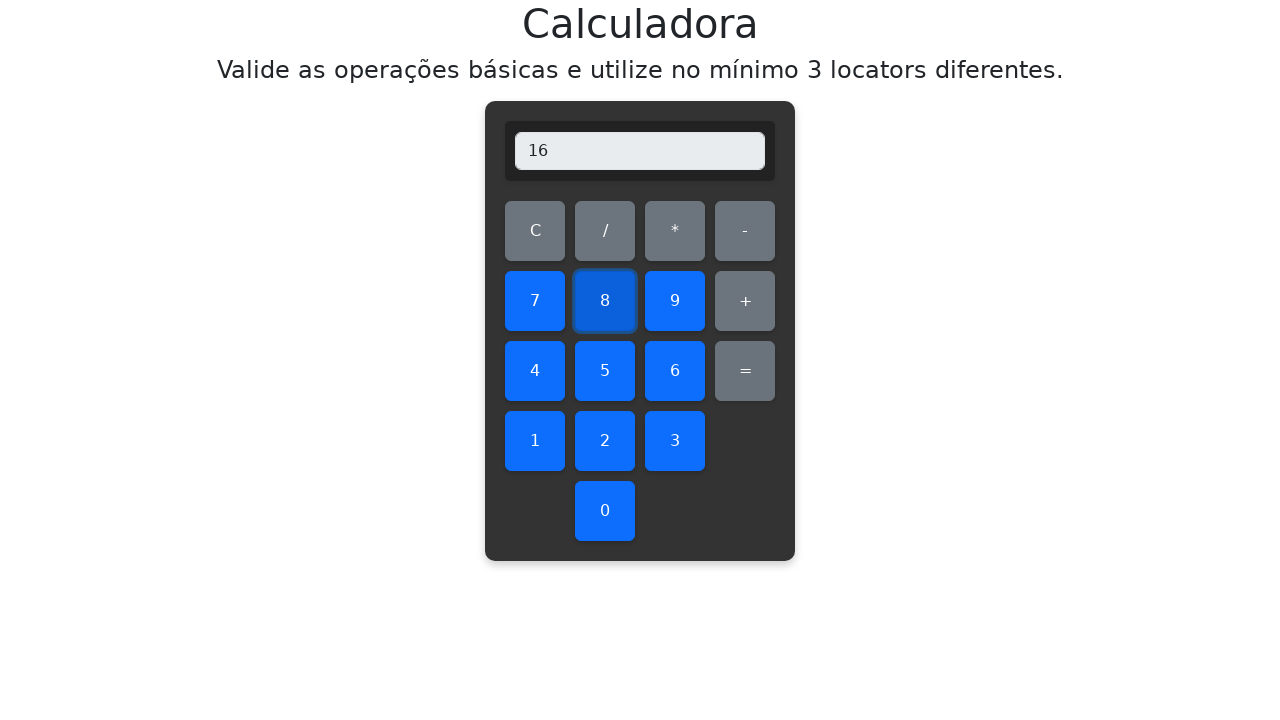

Retrieved display value: 16
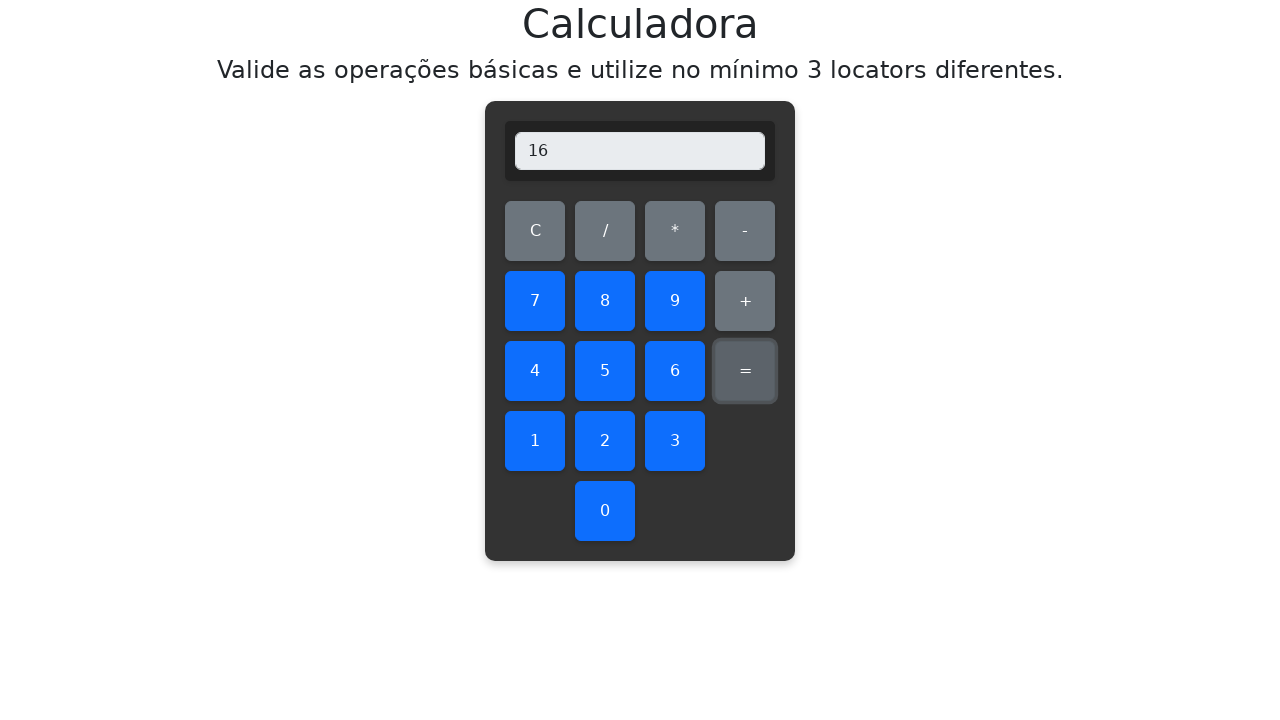

Verified multiplication result: 2 * 8 = 16 ✓
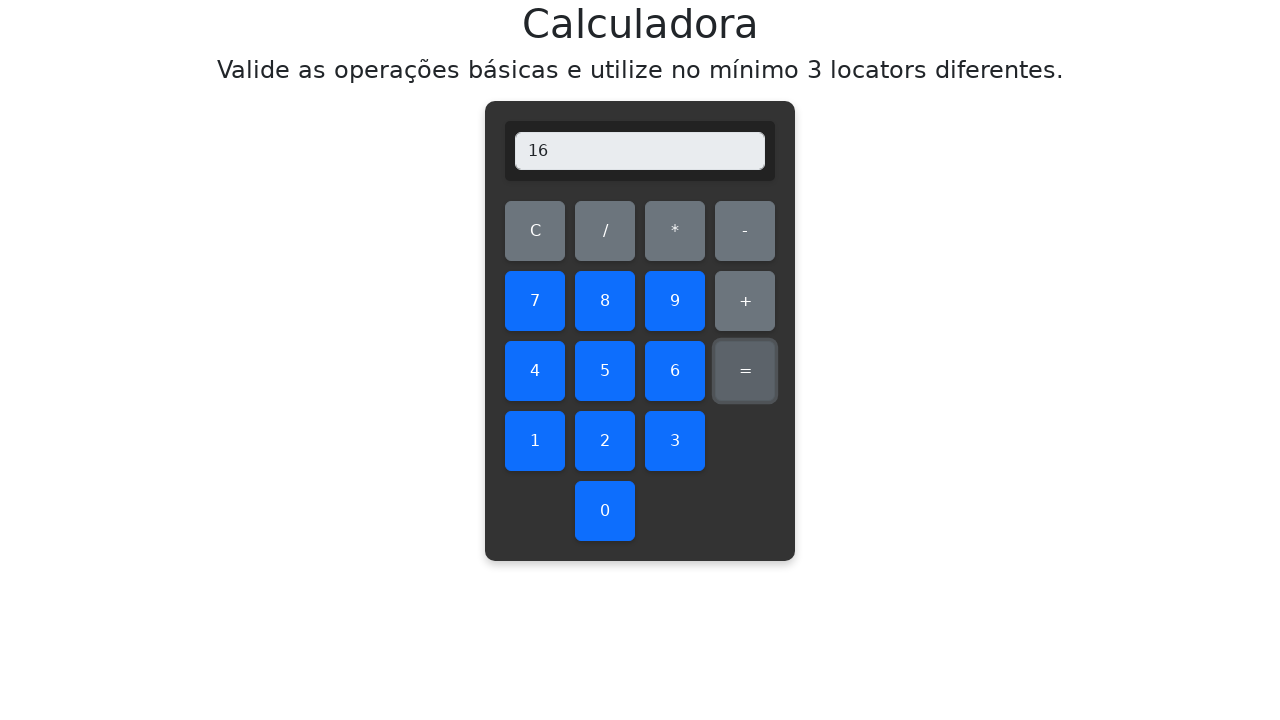

Cleared display before multiplying 2 * 9 at (535, 231) on #clear
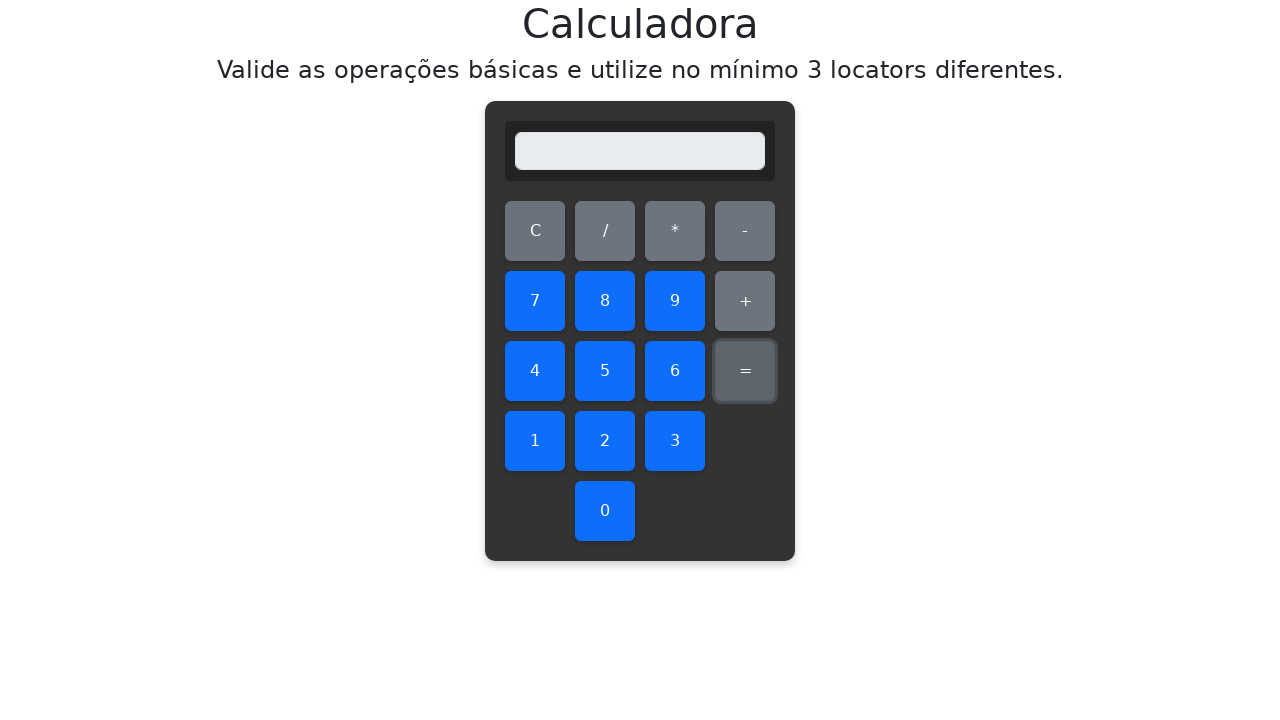

Clicked first number: 2 at (605, 441) on #two
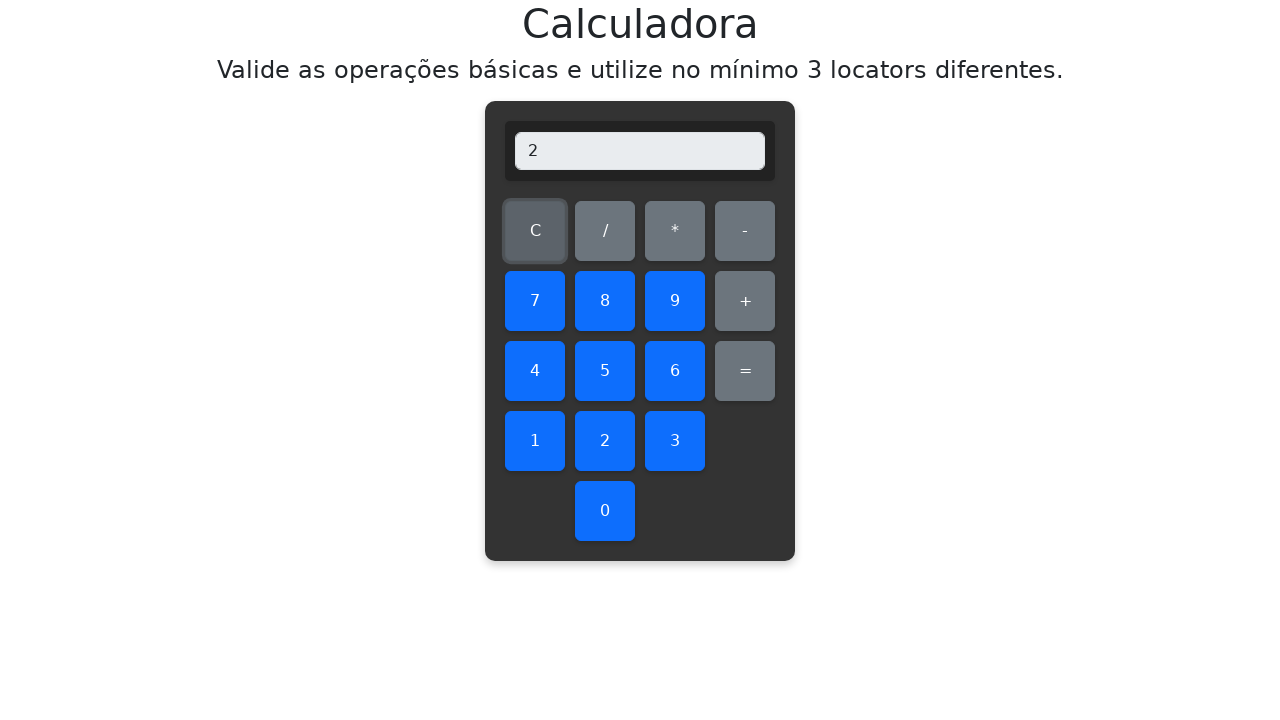

Clicked multiplication operator at (675, 231) on #multiply
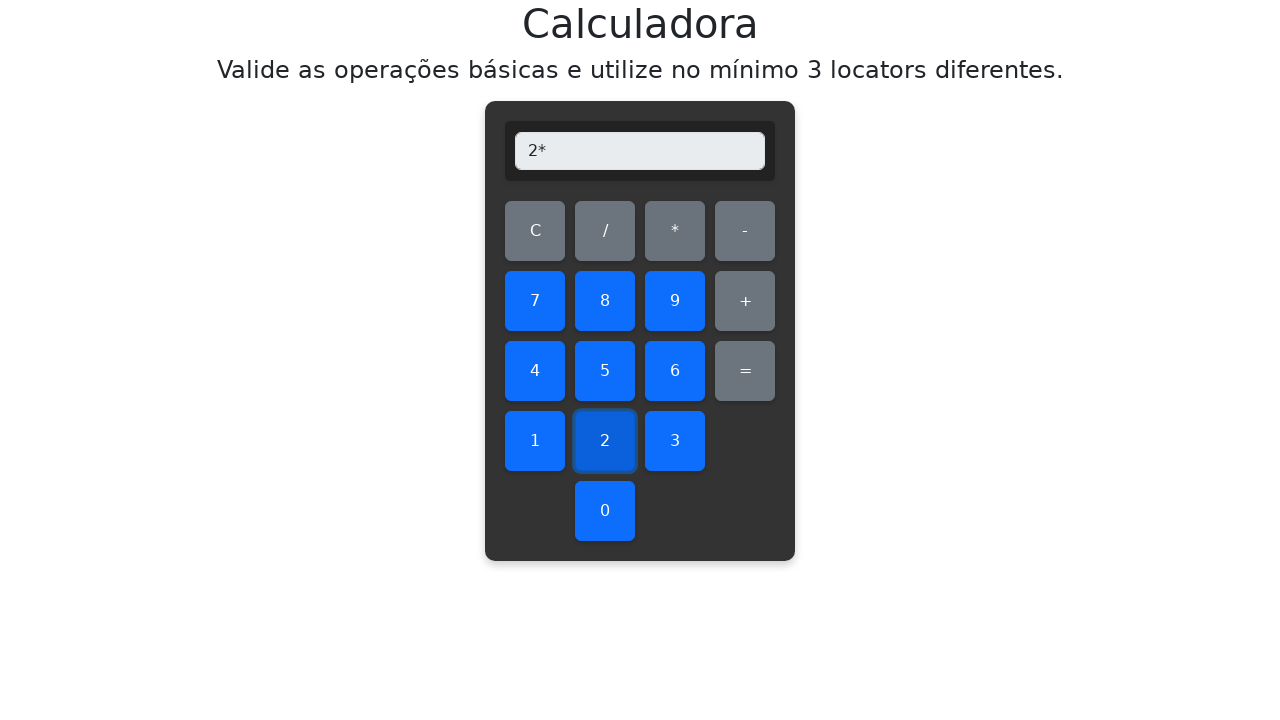

Clicked second number: 9 at (675, 301) on #nine
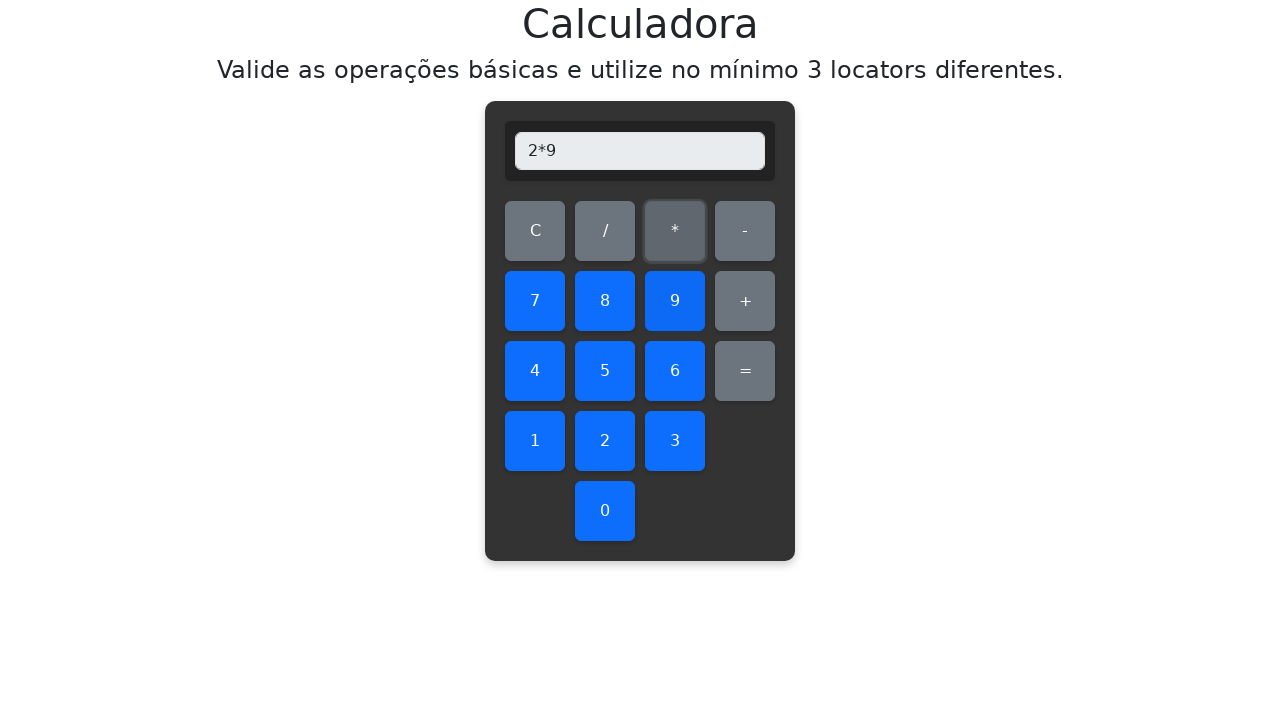

Clicked equals to calculate 2 * 9 at (745, 371) on #equals
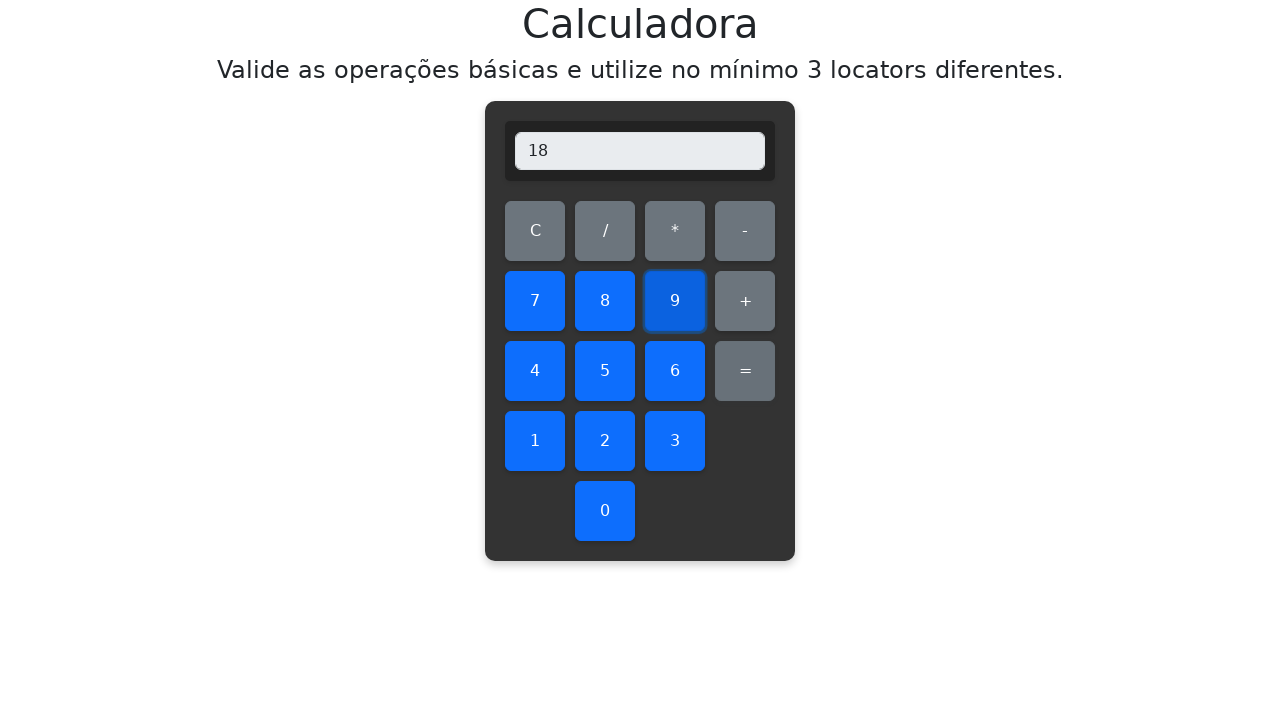

Retrieved display value: 18
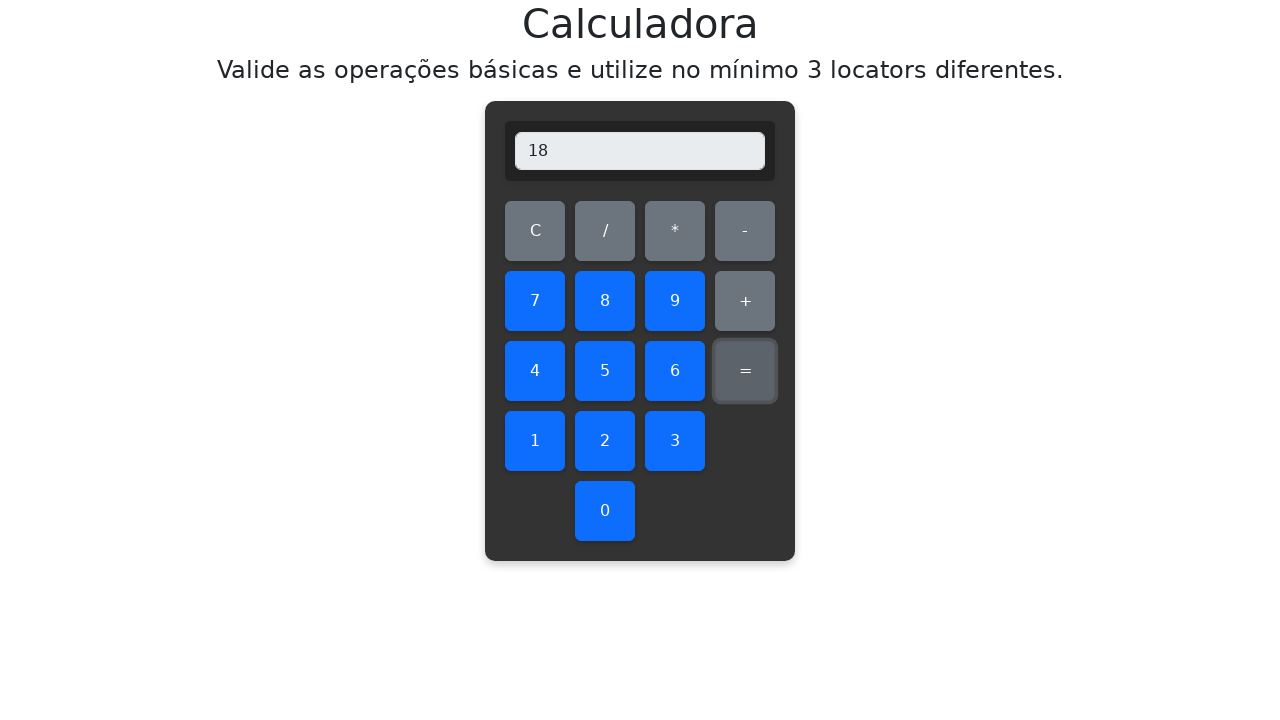

Verified multiplication result: 2 * 9 = 18 ✓
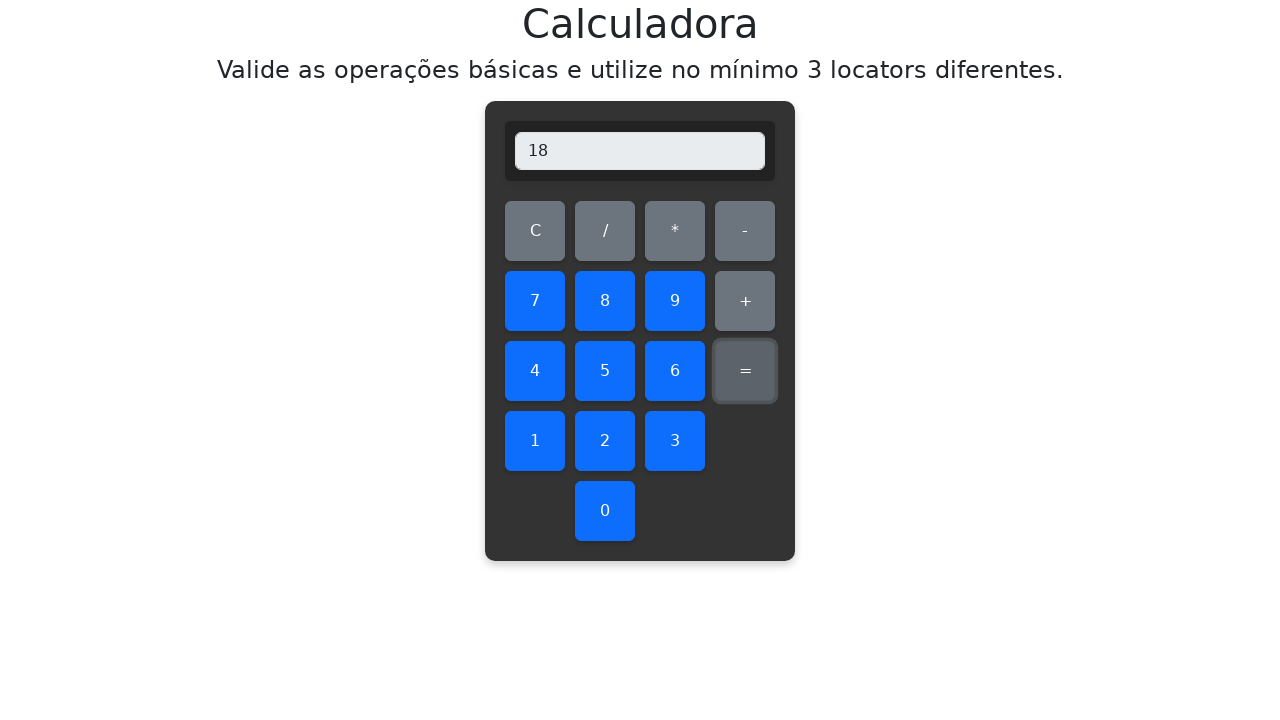

Cleared display before multiplying 3 * 0 at (535, 231) on #clear
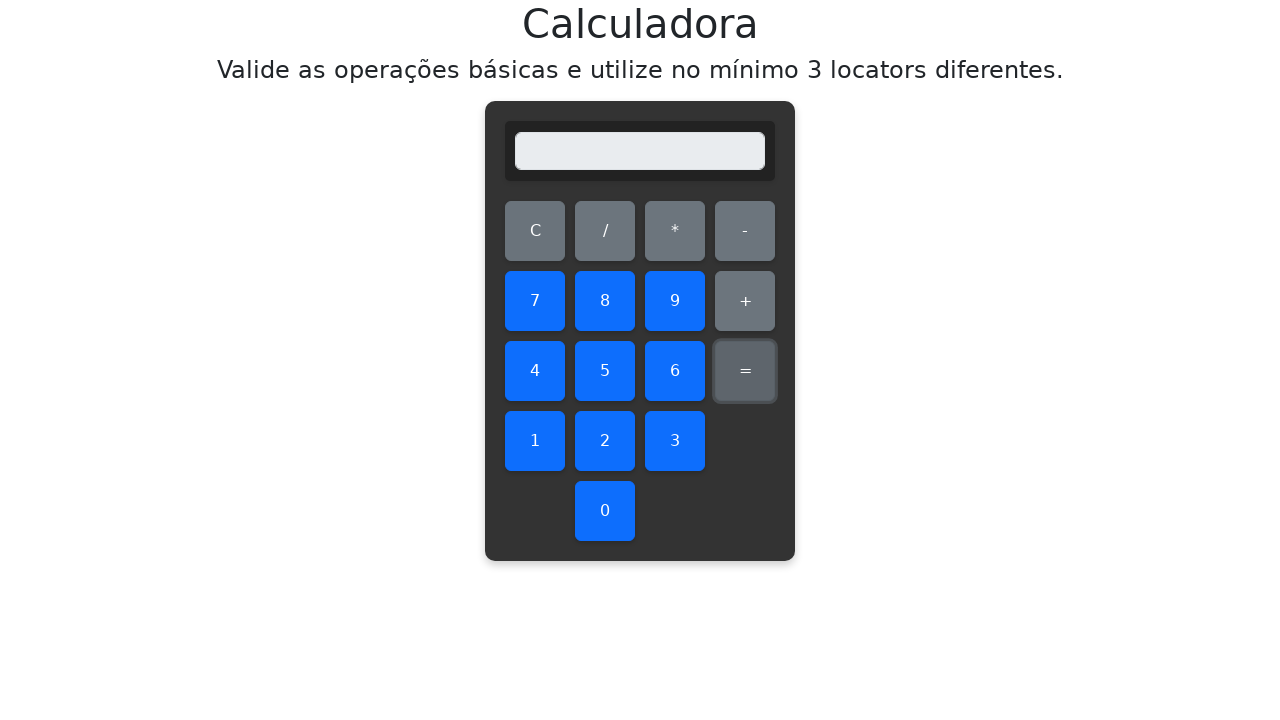

Clicked first number: 3 at (675, 441) on #three
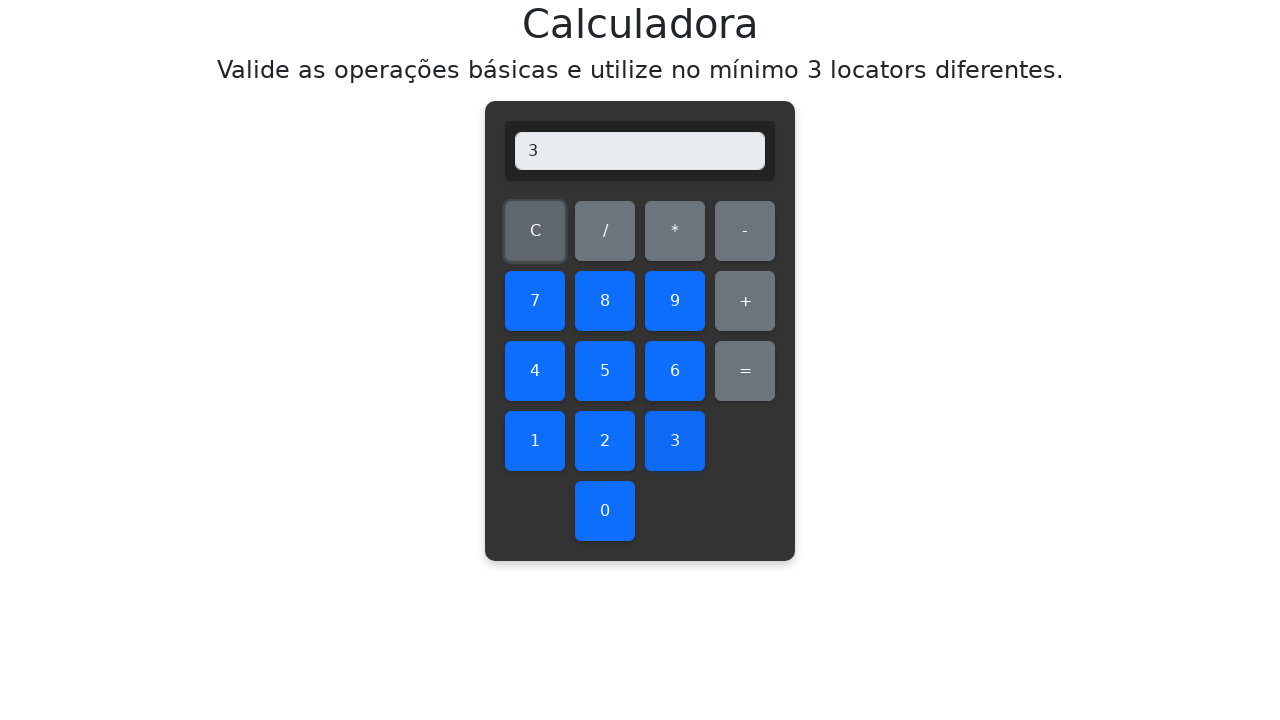

Clicked multiplication operator at (675, 231) on #multiply
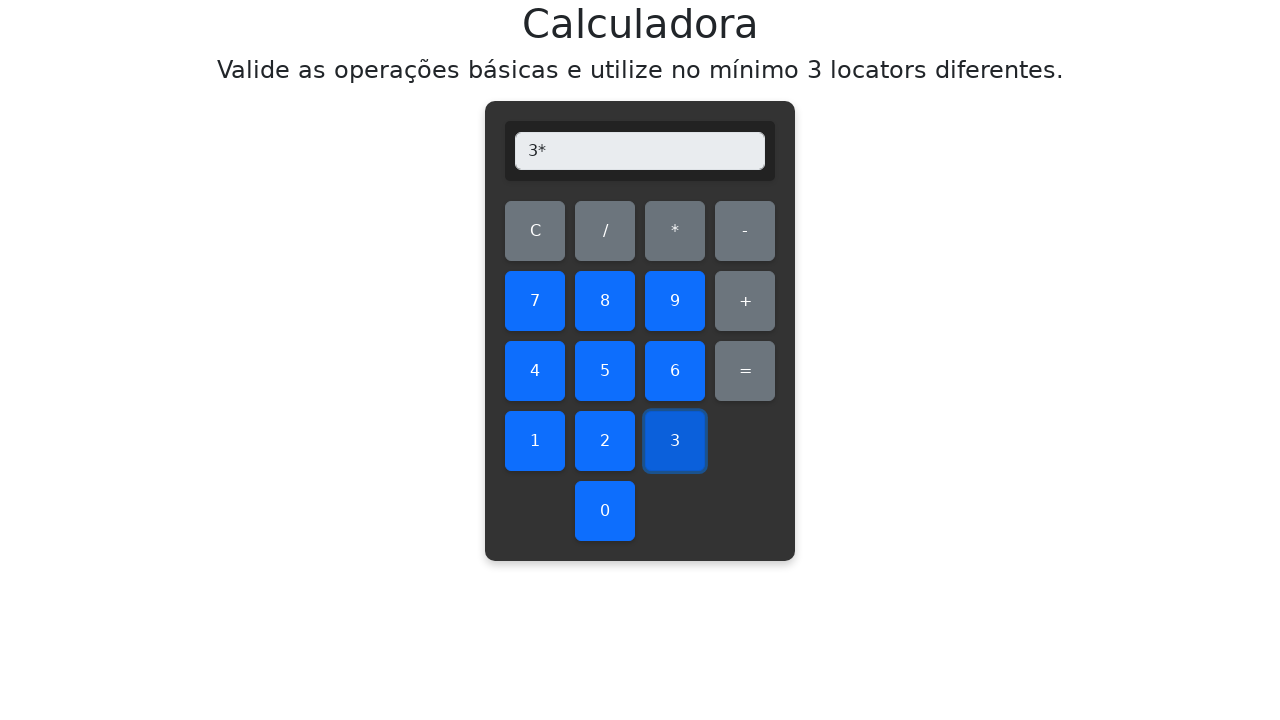

Clicked second number: 0 at (605, 511) on #zero
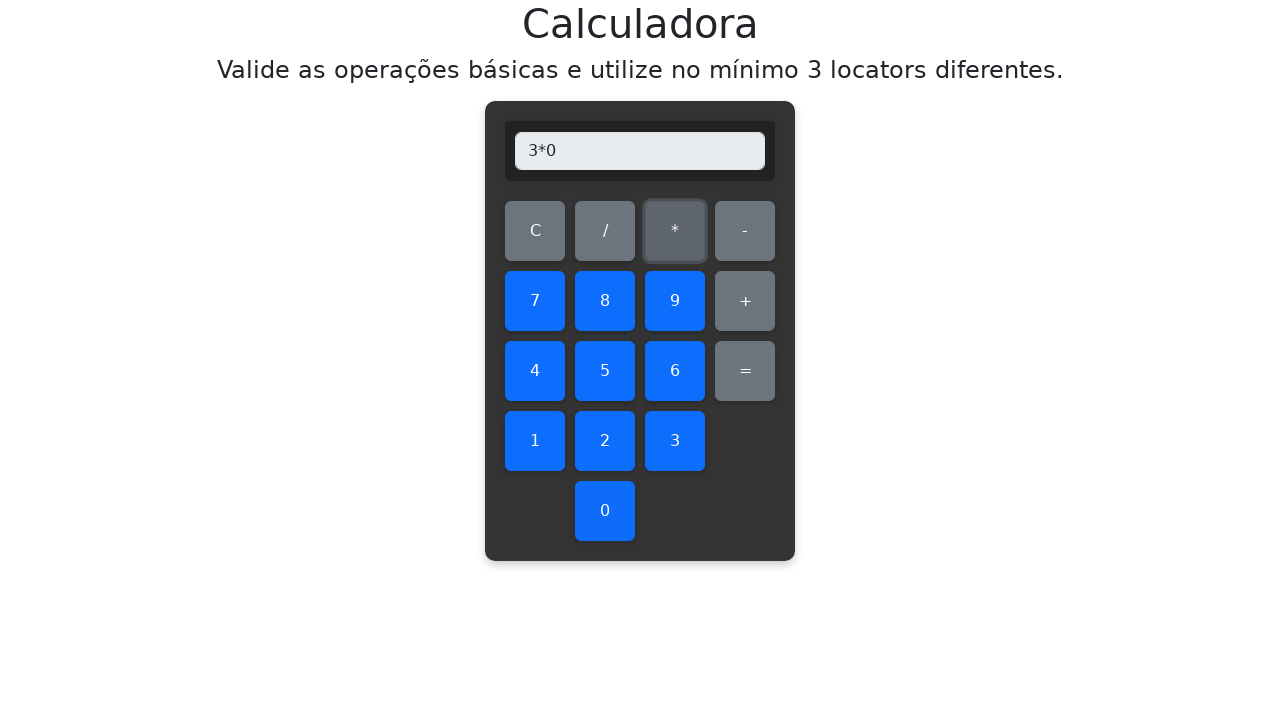

Clicked equals to calculate 3 * 0 at (745, 371) on #equals
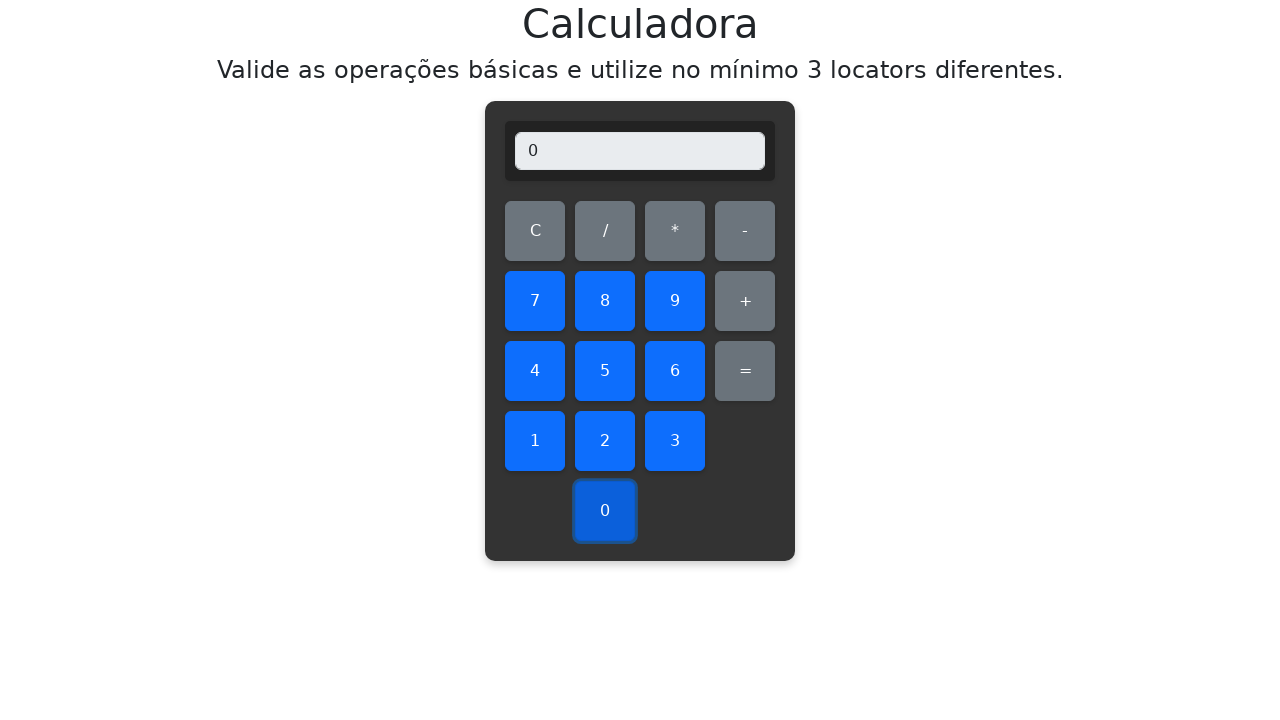

Retrieved display value: 0
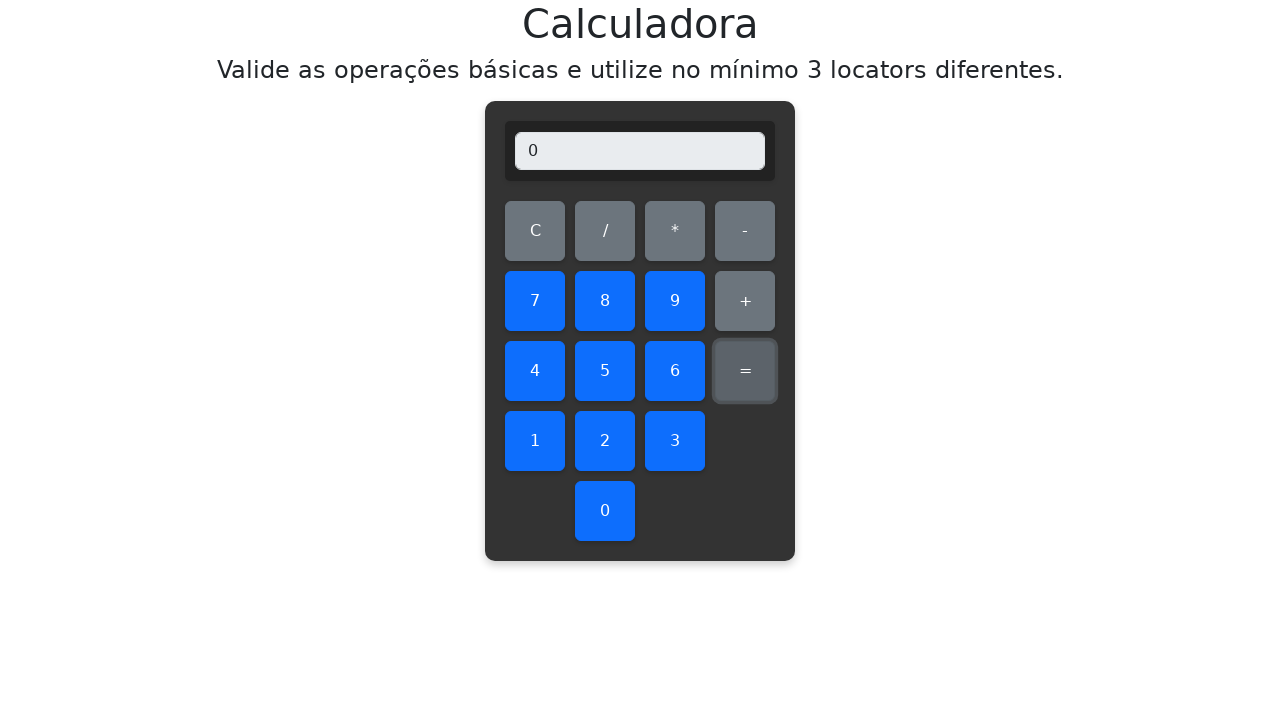

Verified multiplication result: 3 * 0 = 0 ✓
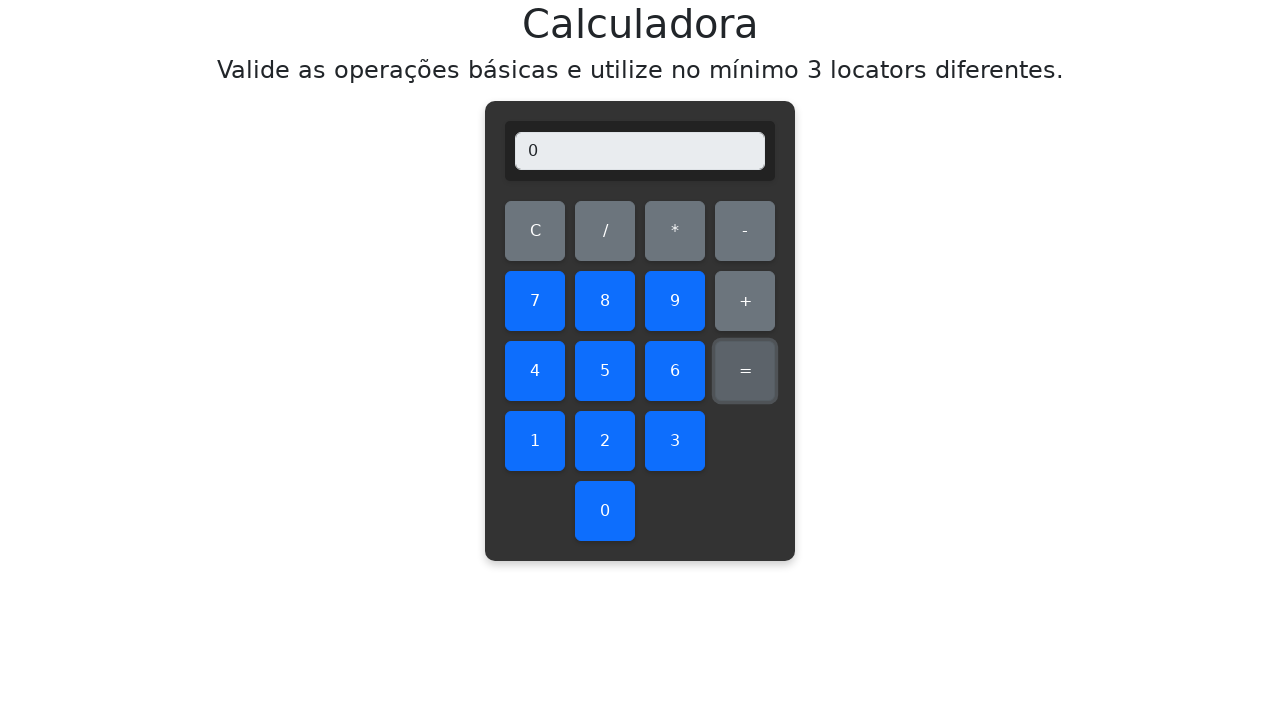

Cleared display before multiplying 3 * 1 at (535, 231) on #clear
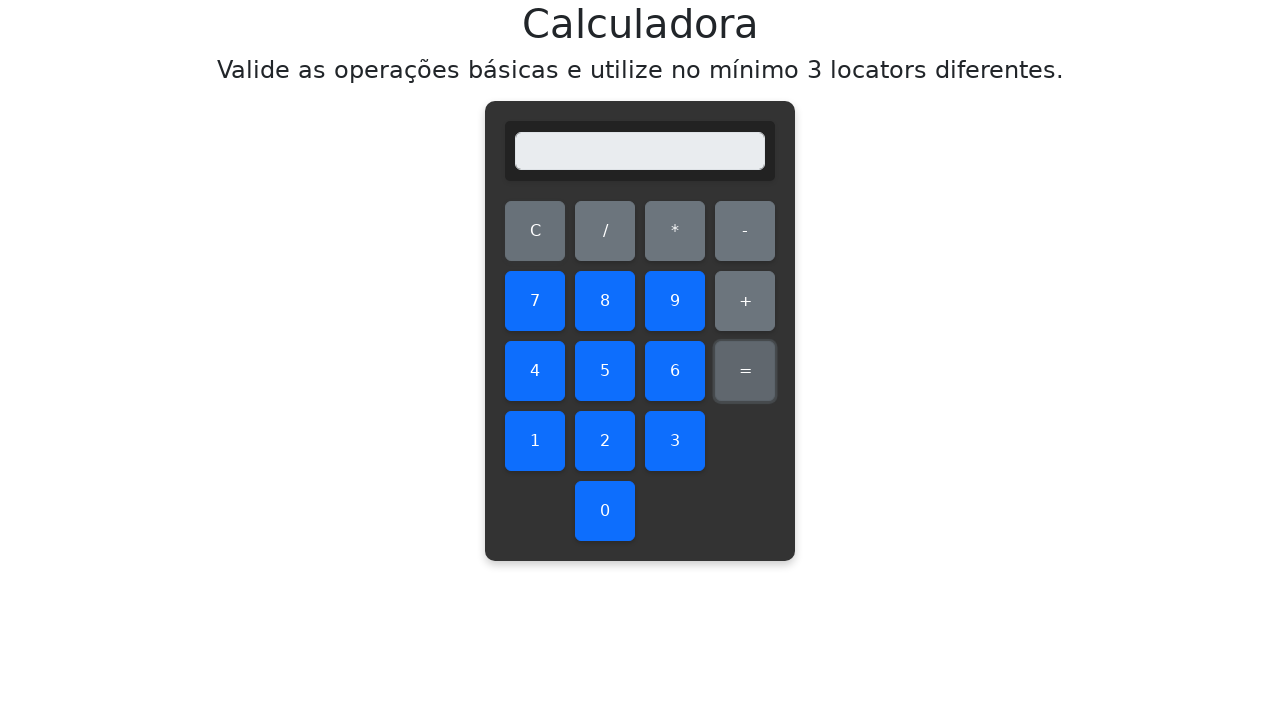

Clicked first number: 3 at (675, 441) on #three
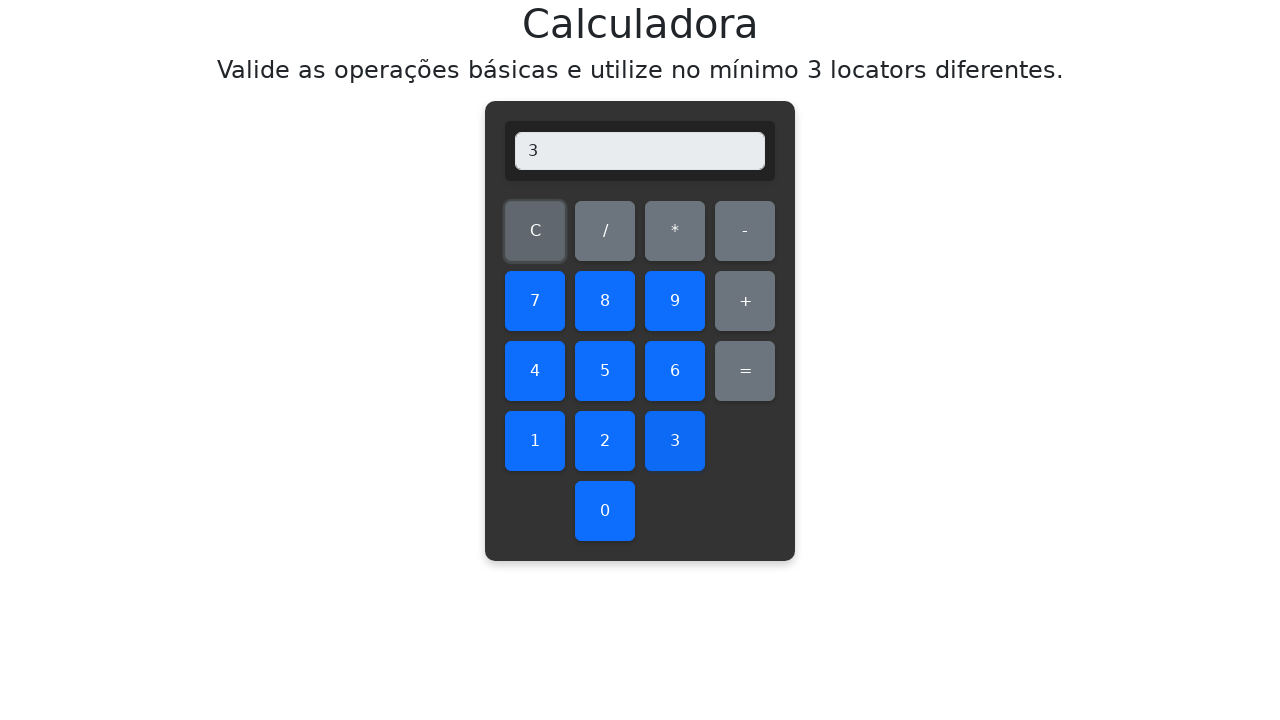

Clicked multiplication operator at (675, 231) on #multiply
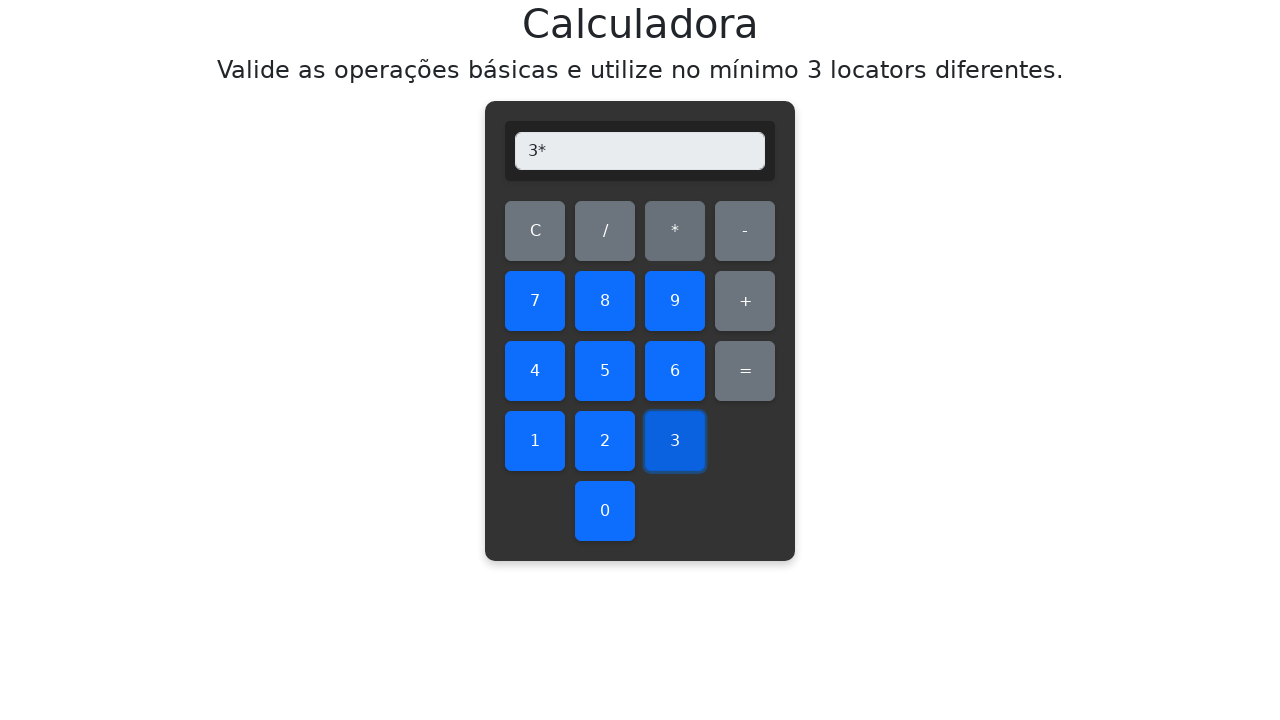

Clicked second number: 1 at (535, 441) on #one
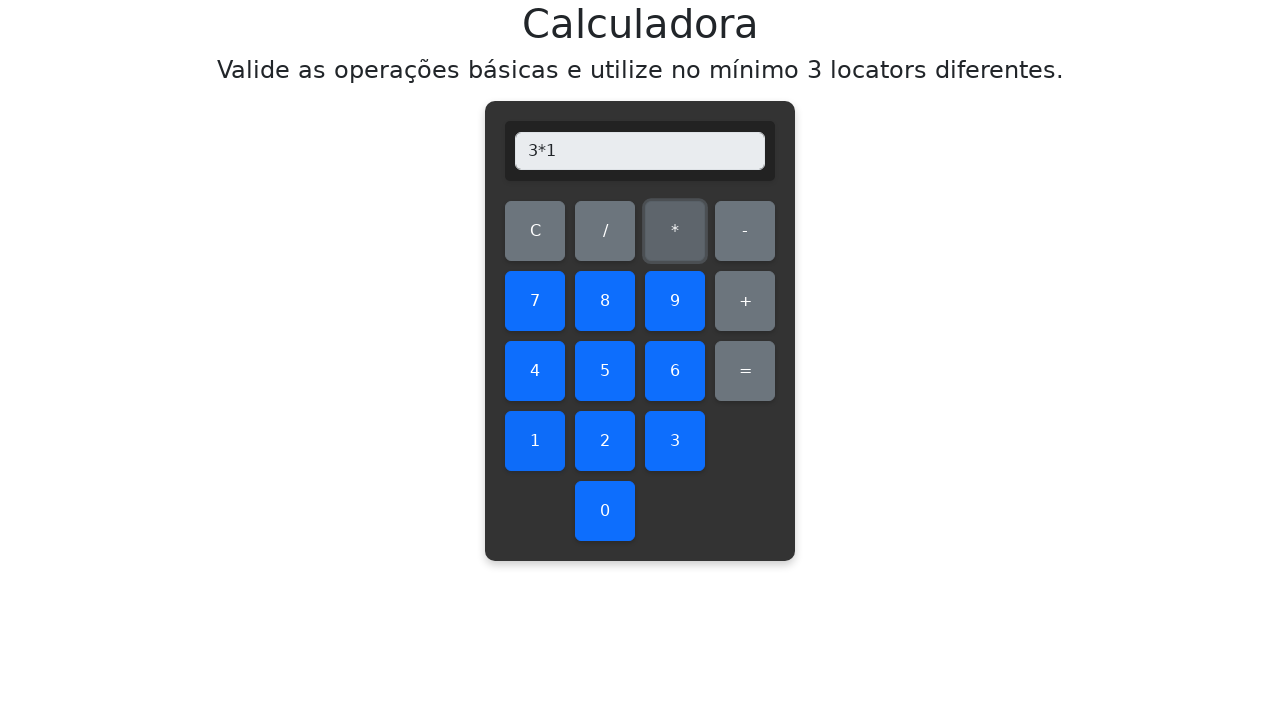

Clicked equals to calculate 3 * 1 at (745, 371) on #equals
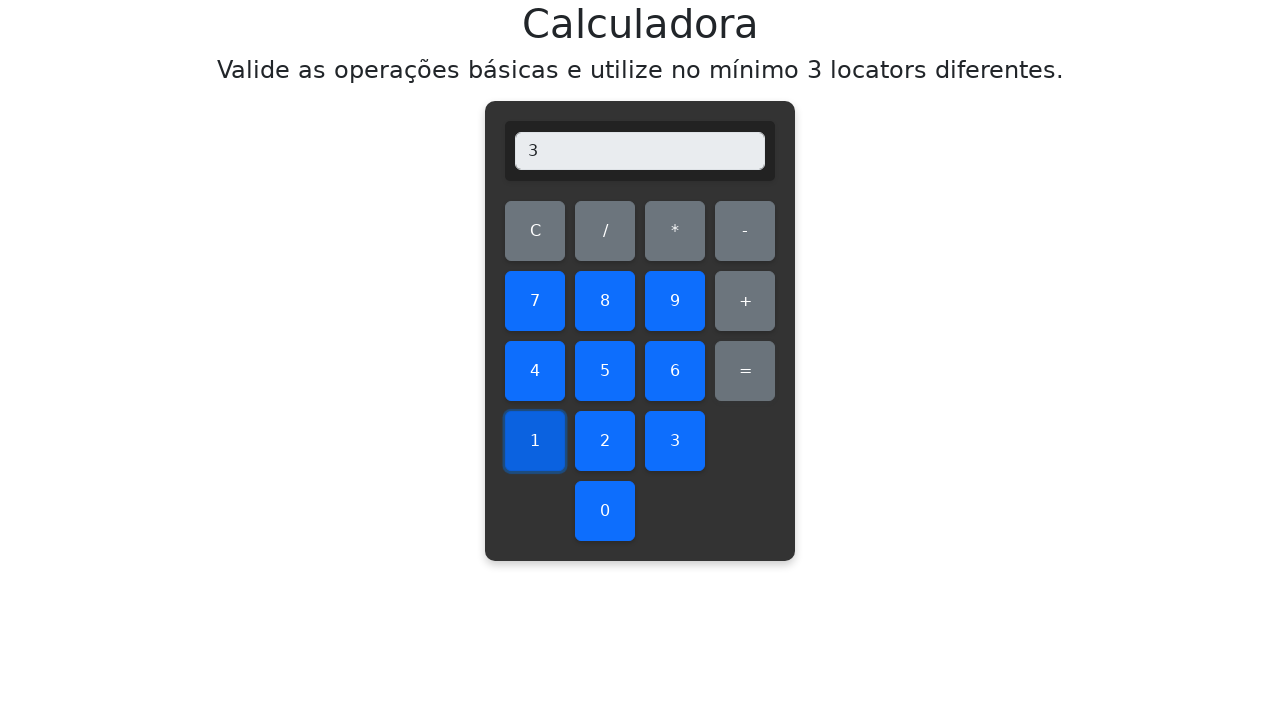

Retrieved display value: 3
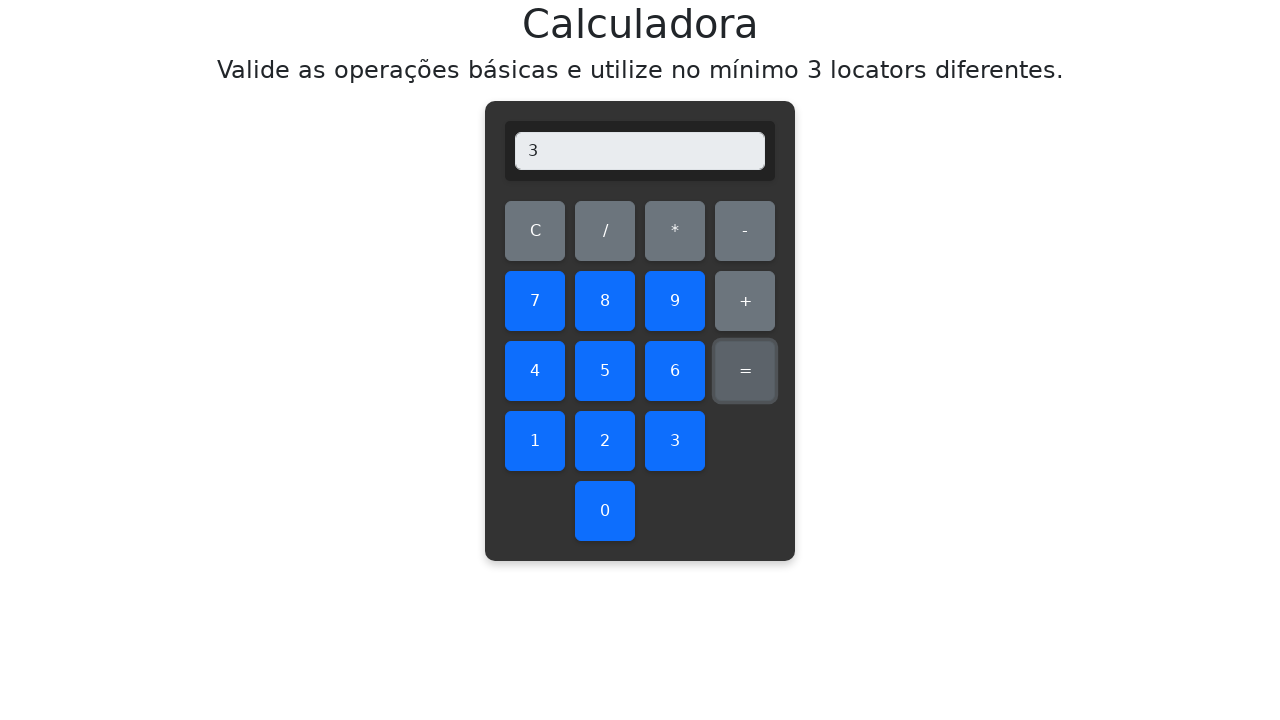

Verified multiplication result: 3 * 1 = 3 ✓
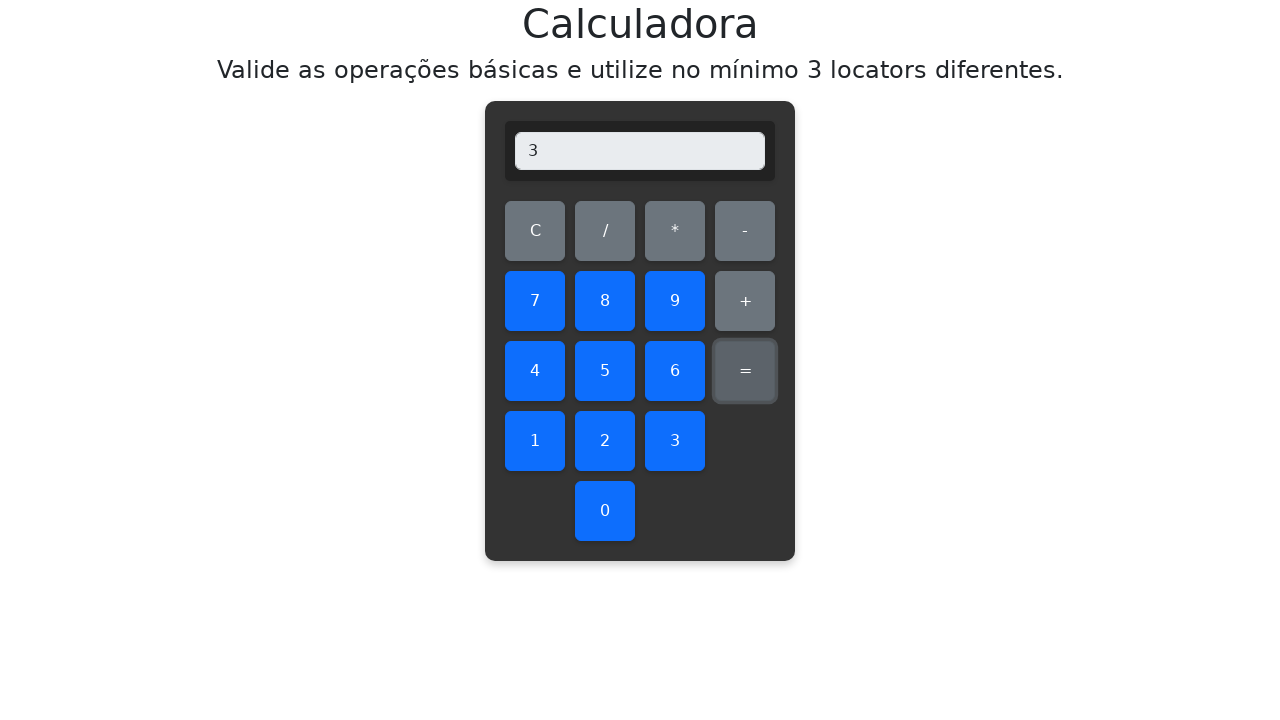

Cleared display before multiplying 3 * 2 at (535, 231) on #clear
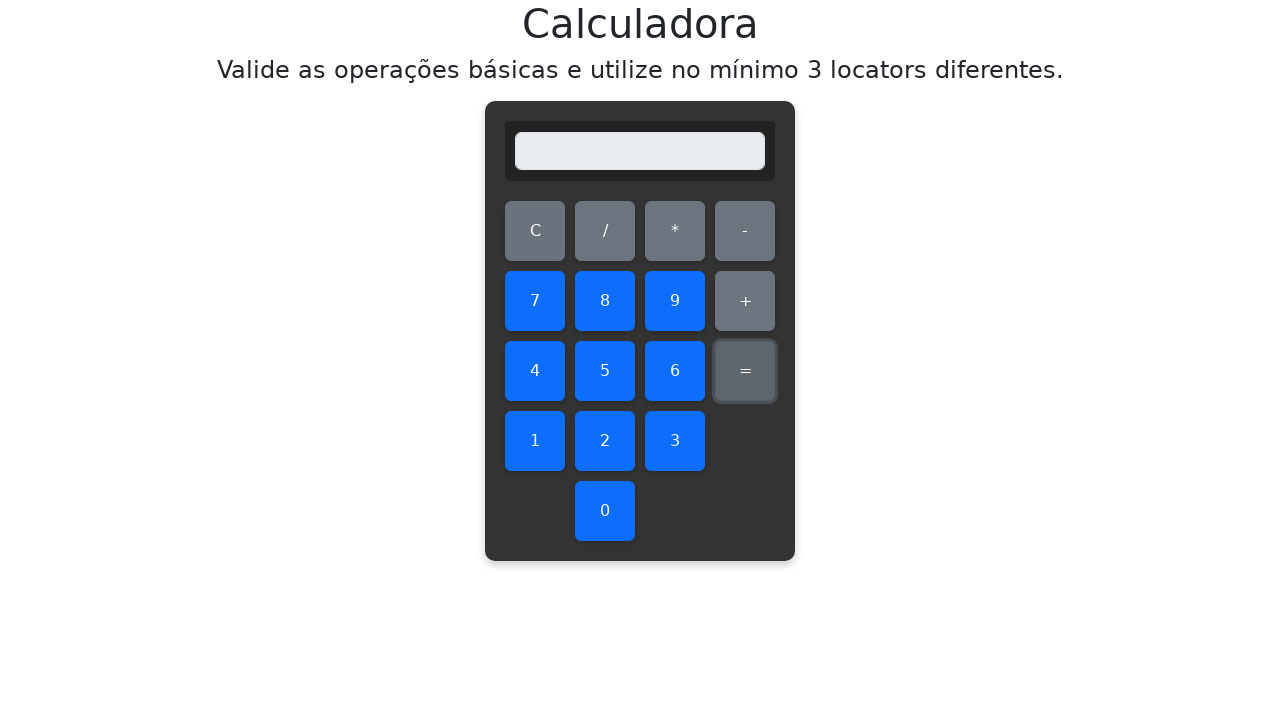

Clicked first number: 3 at (675, 441) on #three
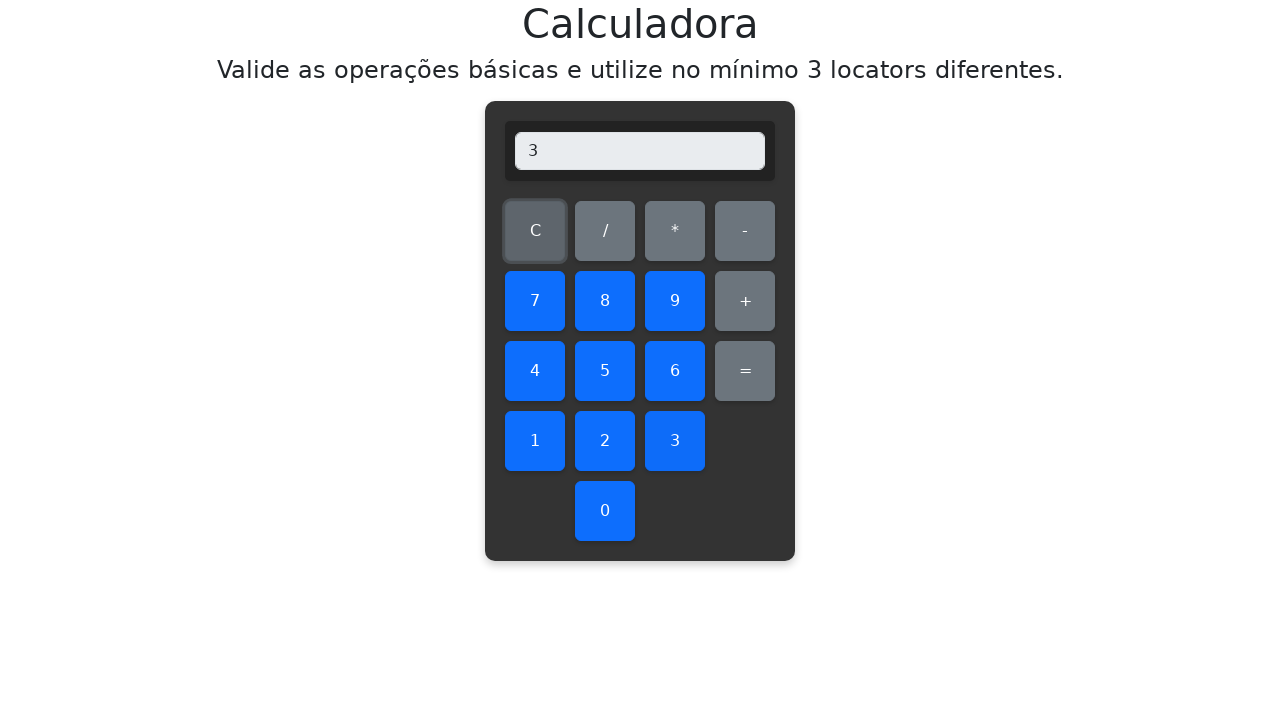

Clicked multiplication operator at (675, 231) on #multiply
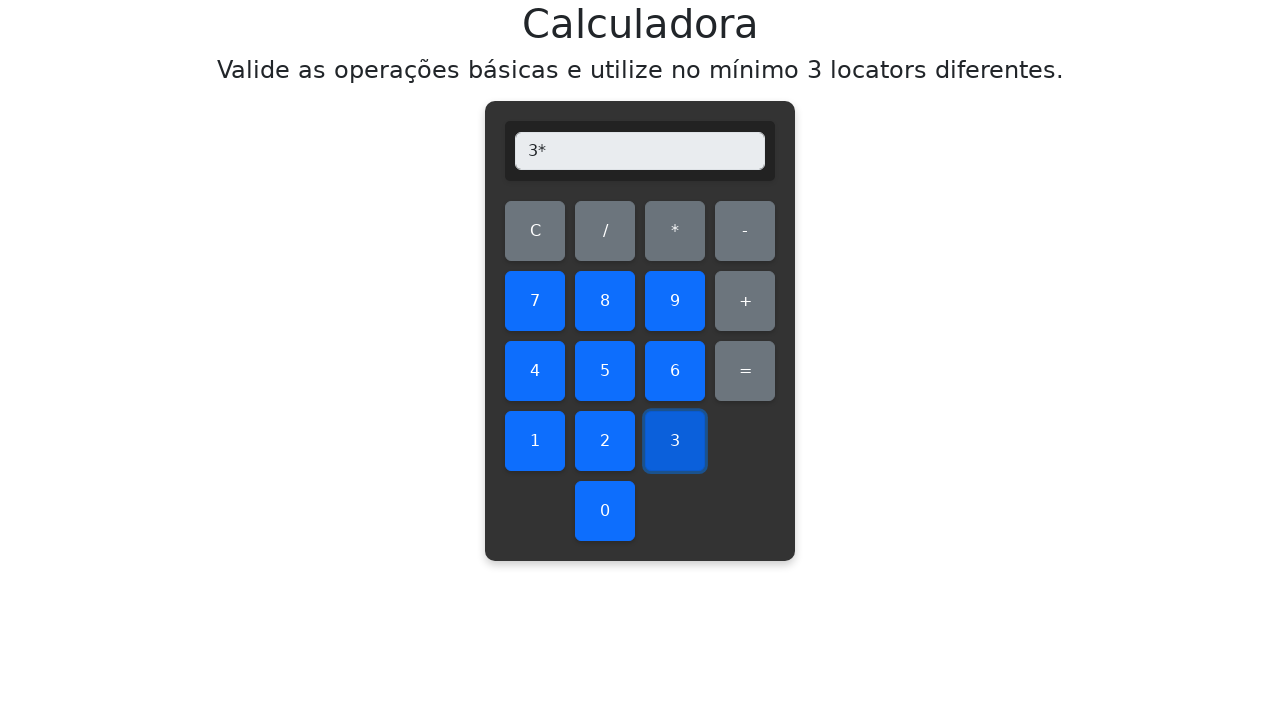

Clicked second number: 2 at (605, 441) on #two
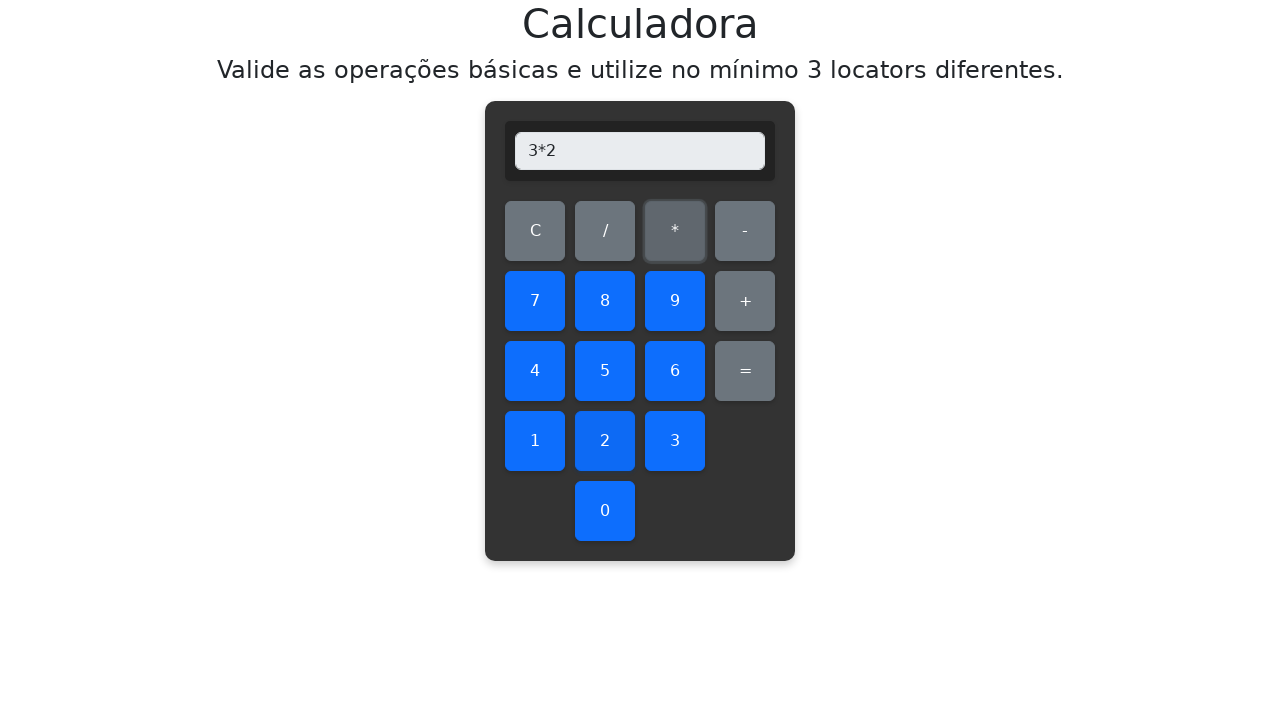

Clicked equals to calculate 3 * 2 at (745, 371) on #equals
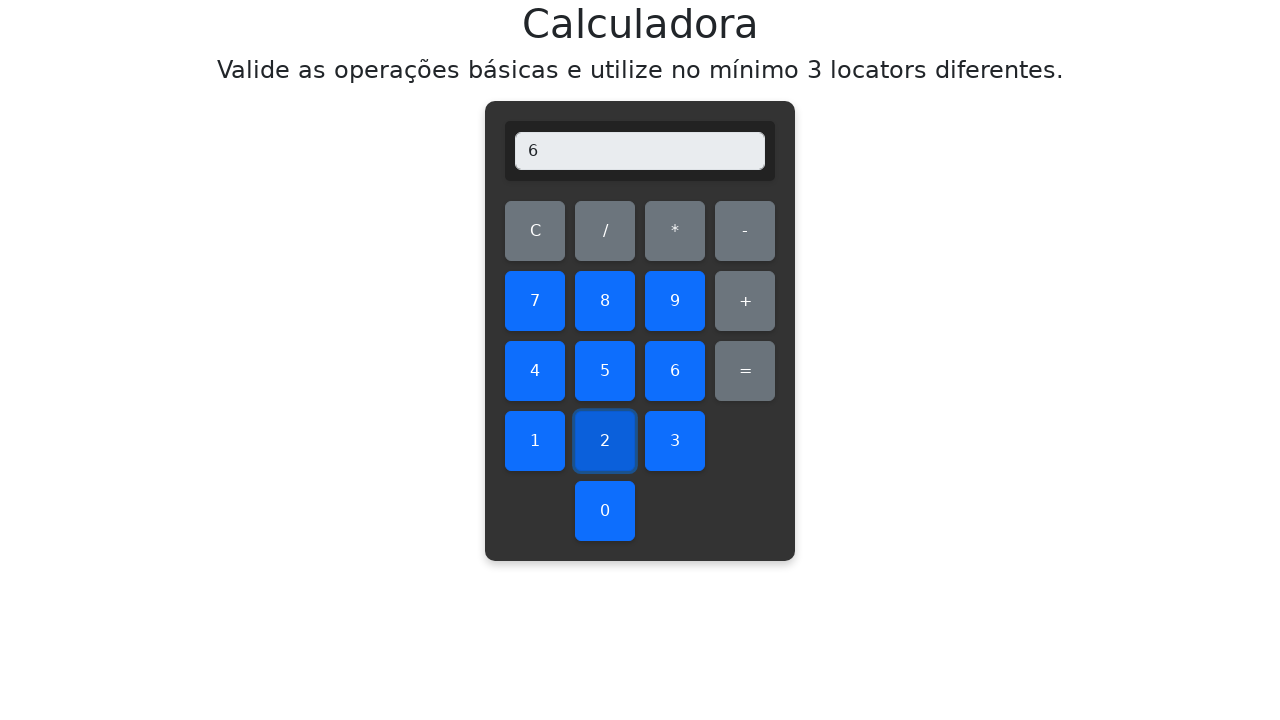

Retrieved display value: 6
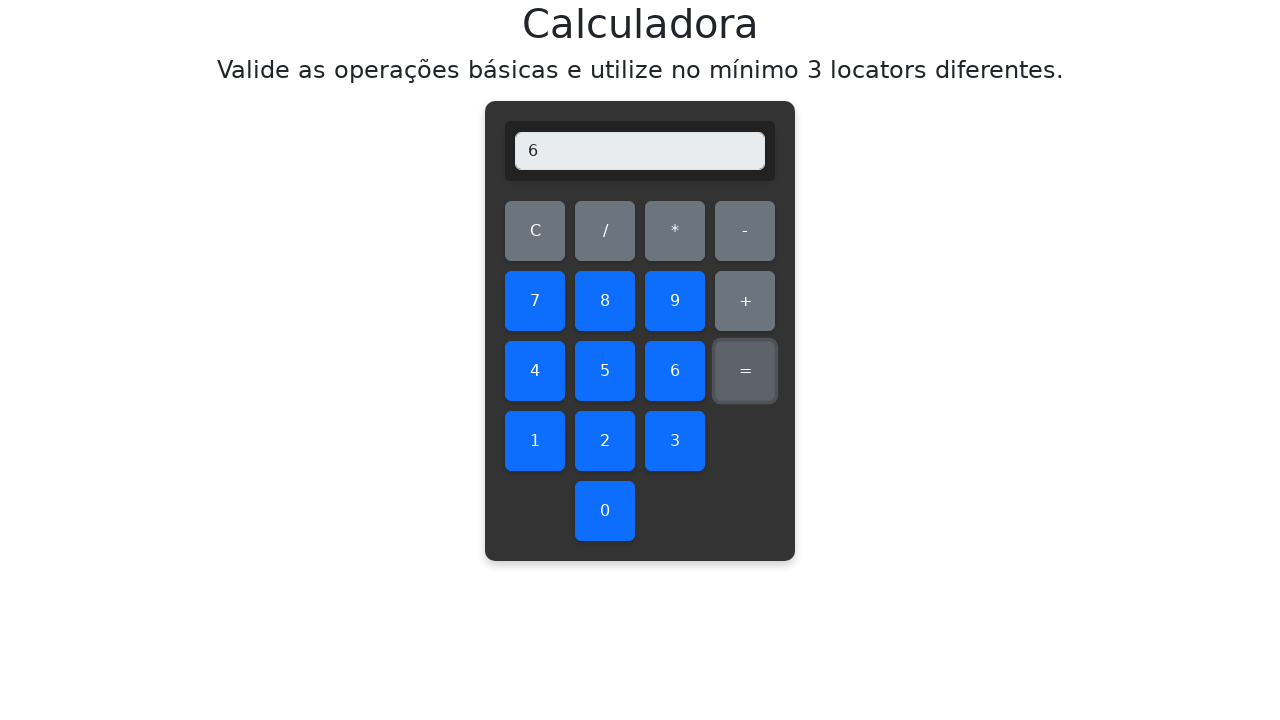

Verified multiplication result: 3 * 2 = 6 ✓
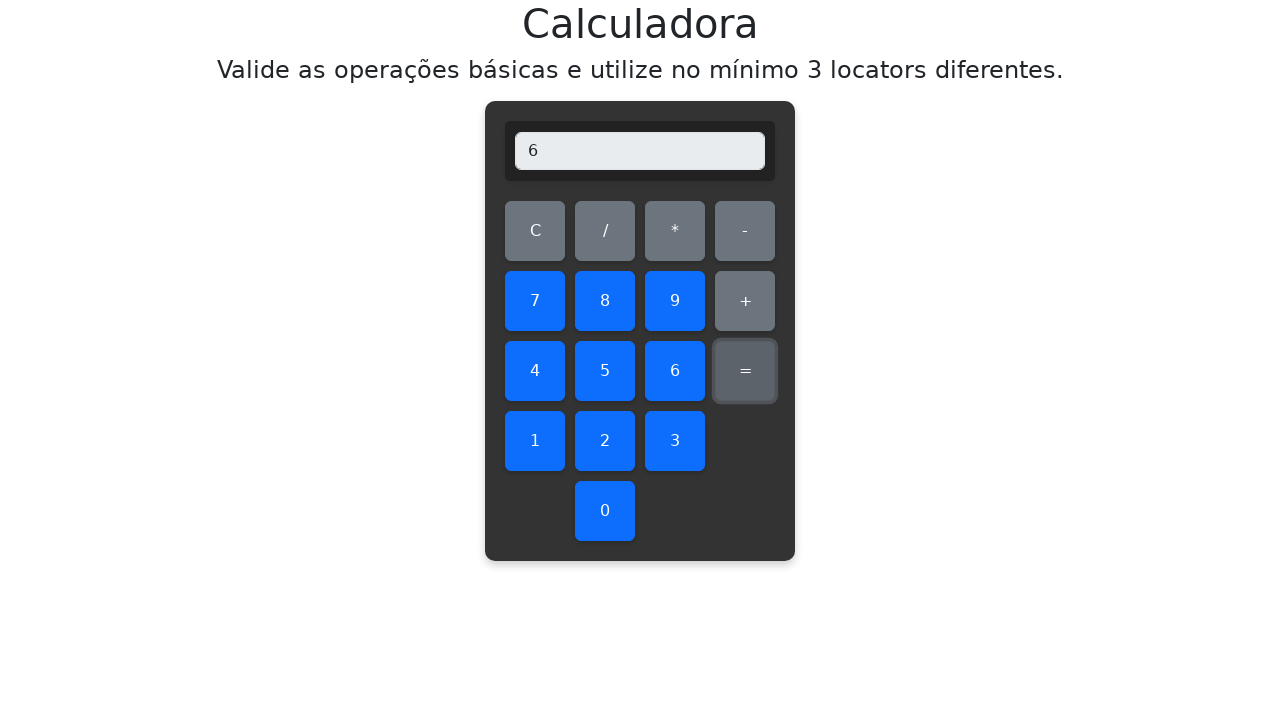

Cleared display before multiplying 3 * 3 at (535, 231) on #clear
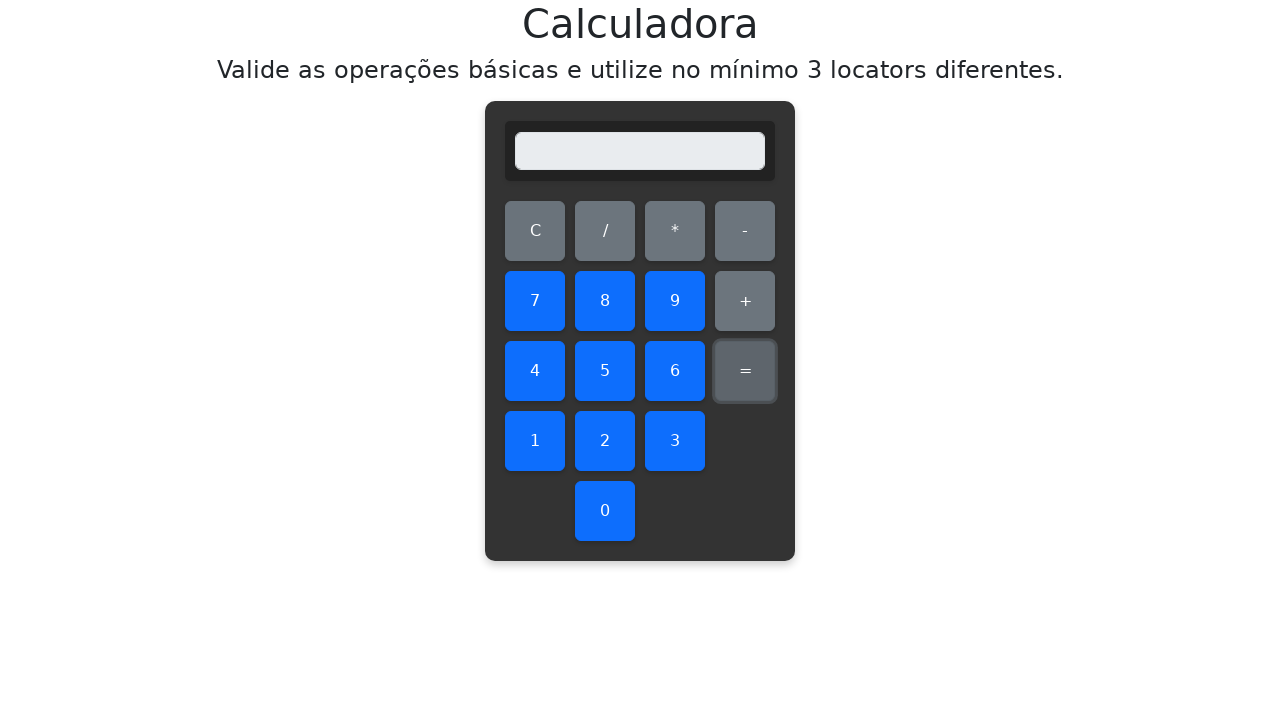

Clicked first number: 3 at (675, 441) on #three
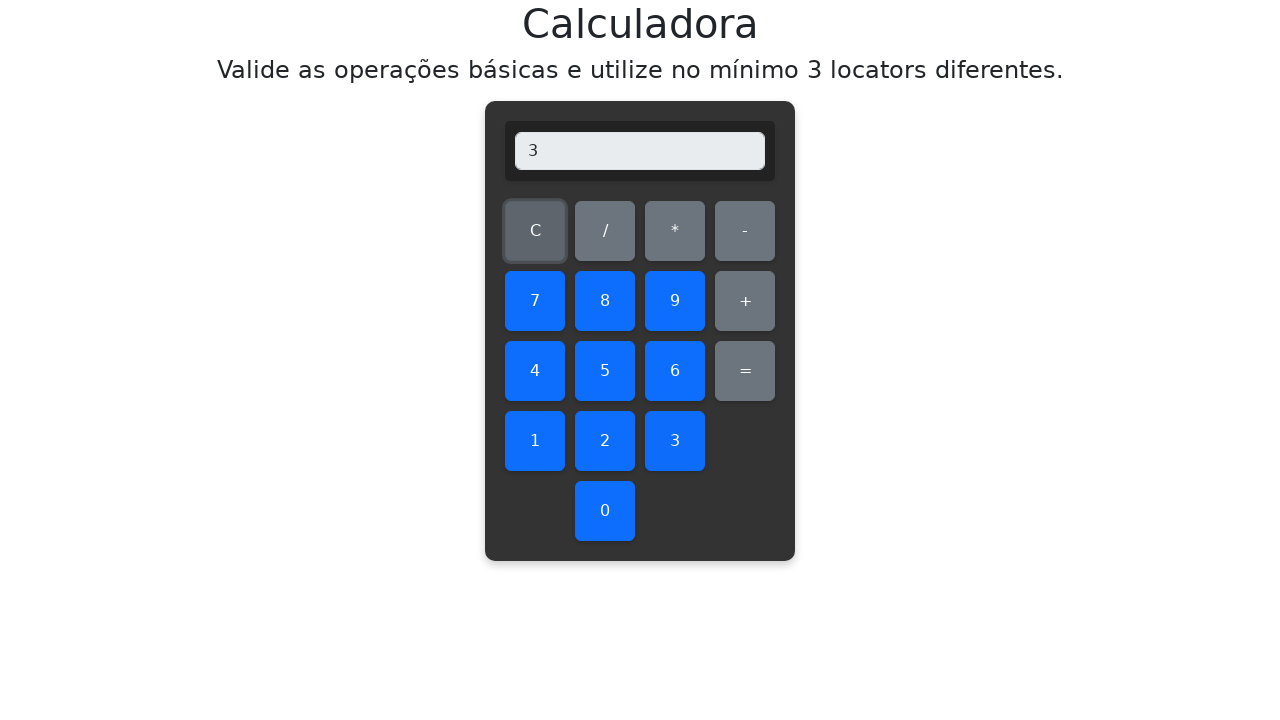

Clicked multiplication operator at (675, 231) on #multiply
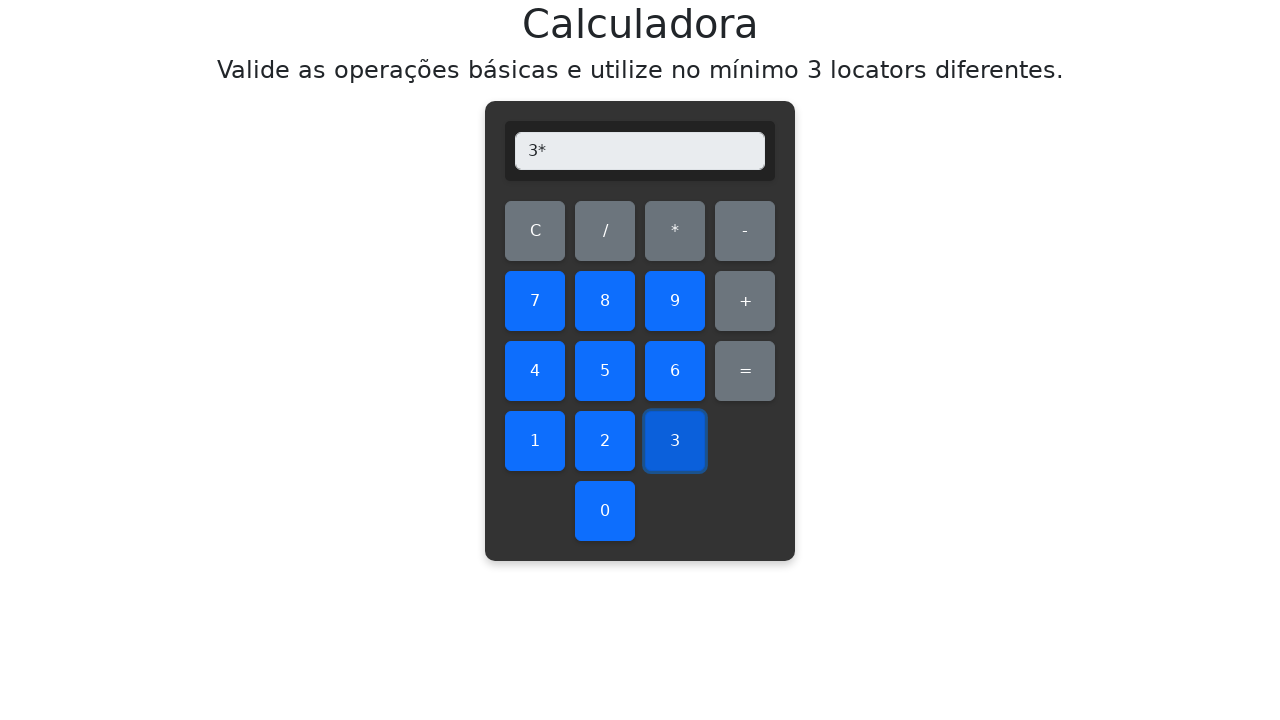

Clicked second number: 3 at (675, 441) on #three
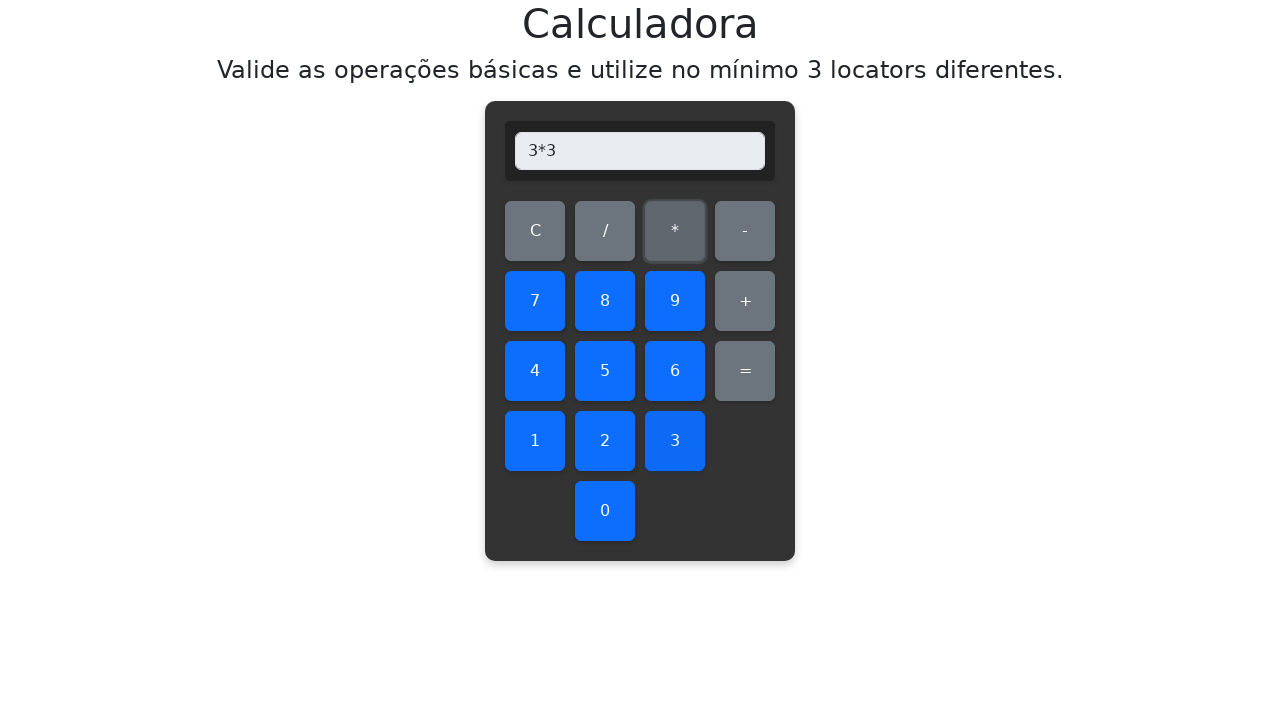

Clicked equals to calculate 3 * 3 at (745, 371) on #equals
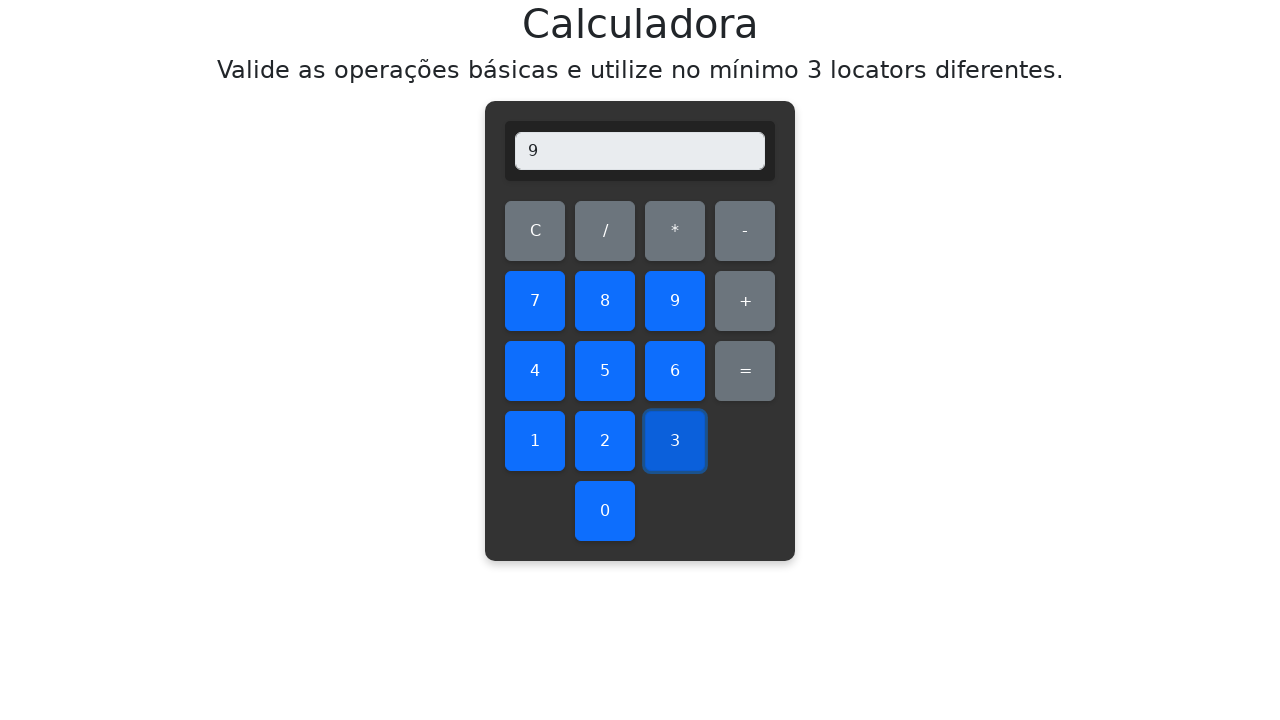

Retrieved display value: 9
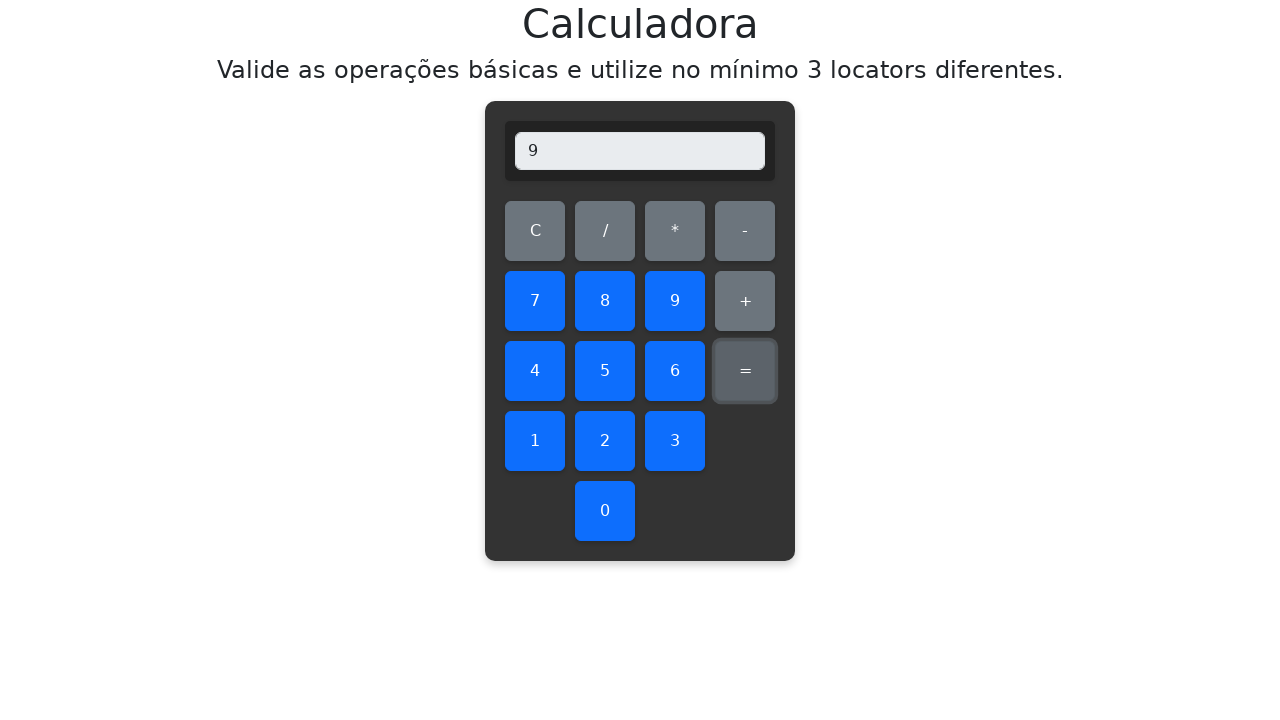

Verified multiplication result: 3 * 3 = 9 ✓
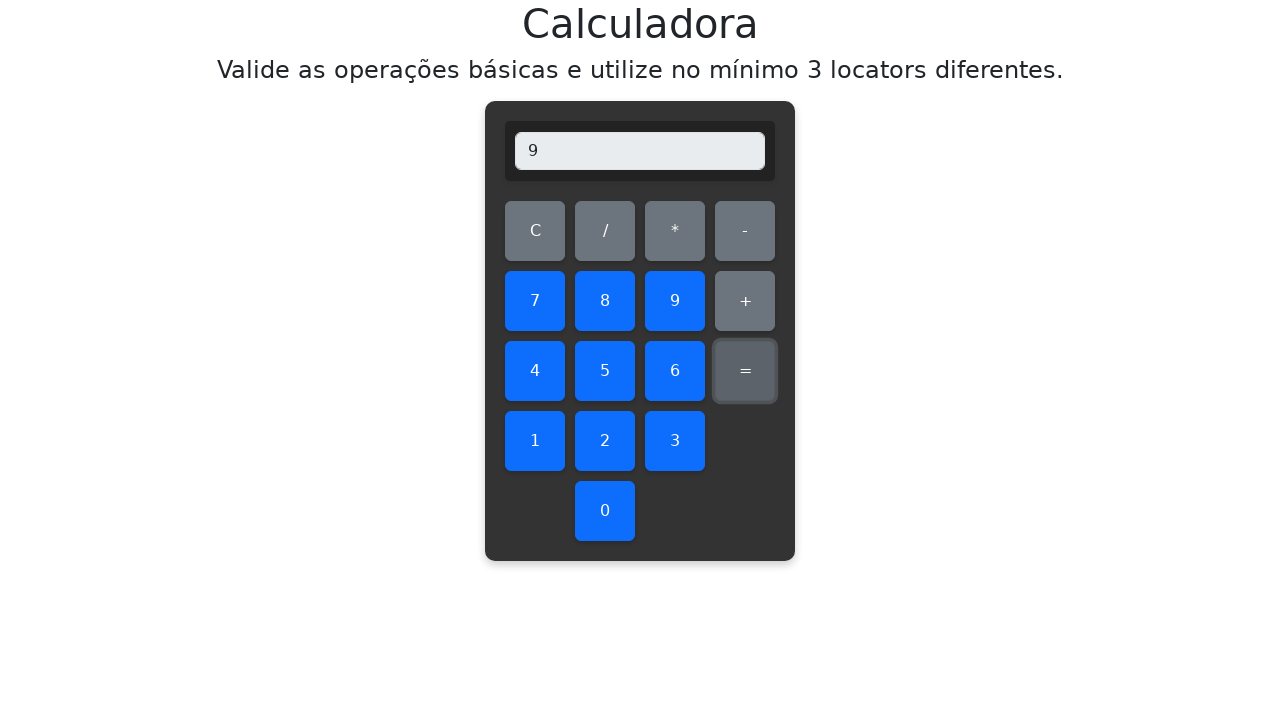

Cleared display before multiplying 3 * 4 at (535, 231) on #clear
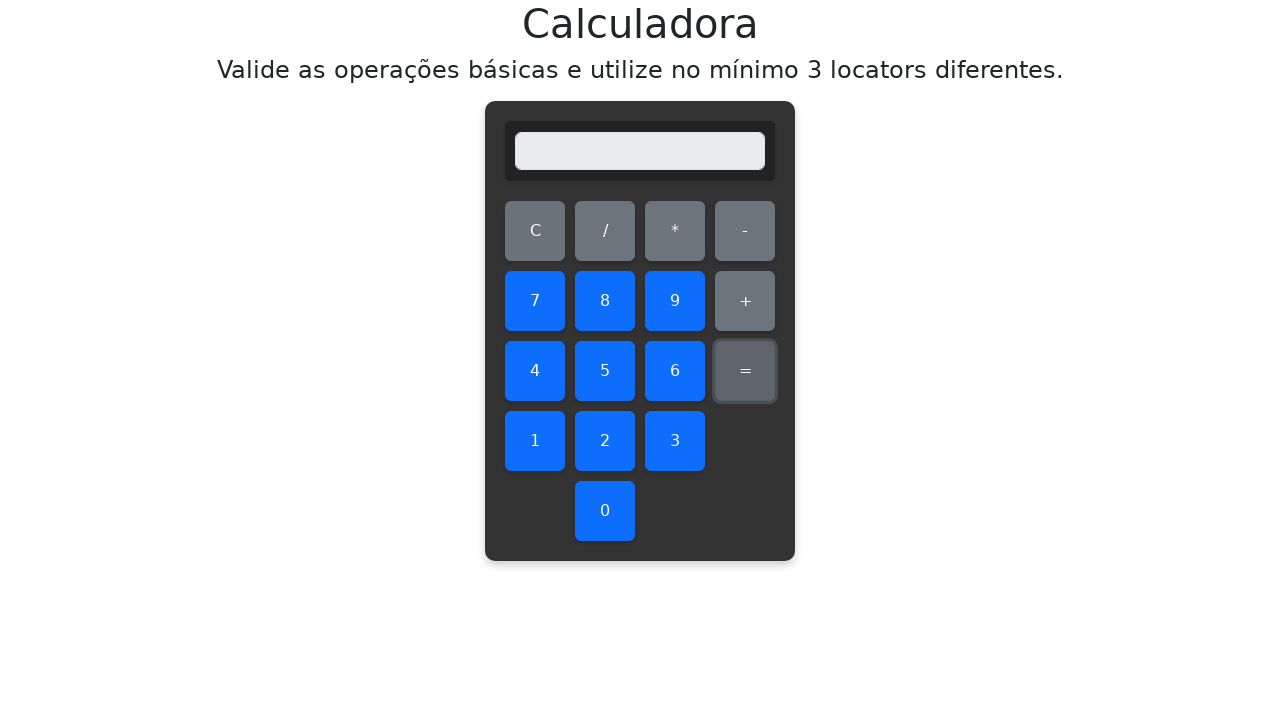

Clicked first number: 3 at (675, 441) on #three
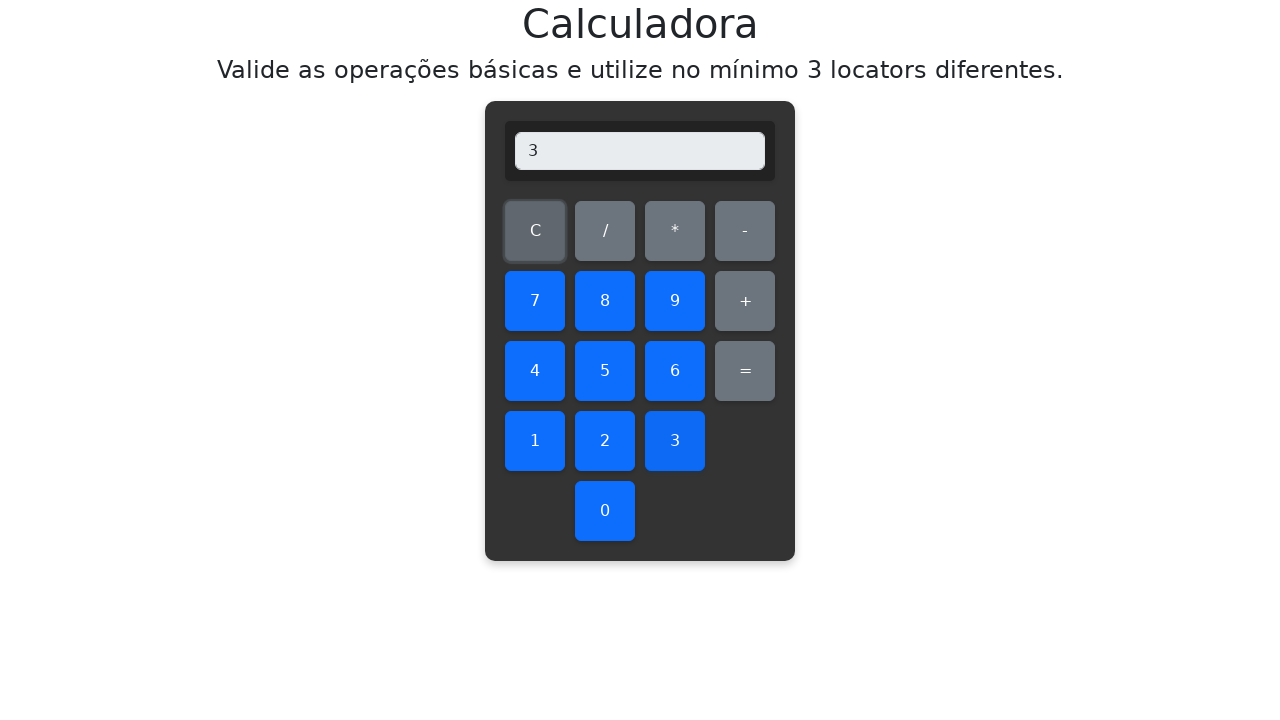

Clicked multiplication operator at (675, 231) on #multiply
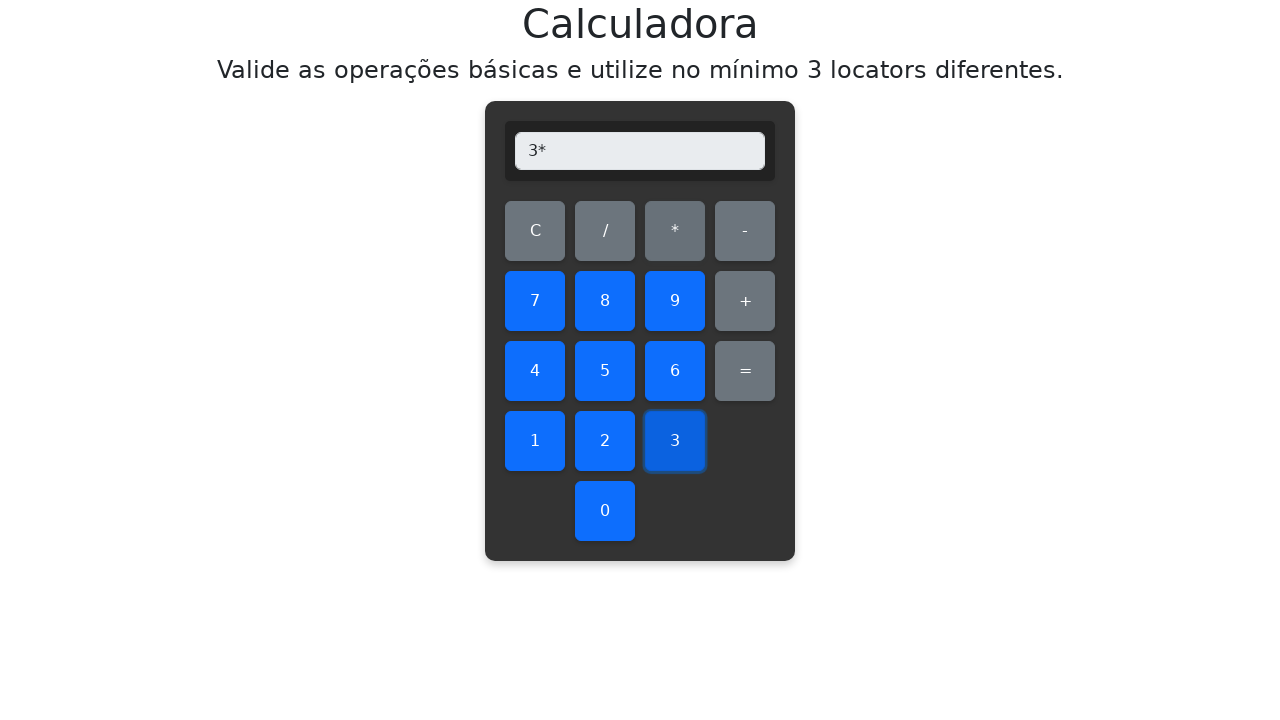

Clicked second number: 4 at (535, 371) on #four
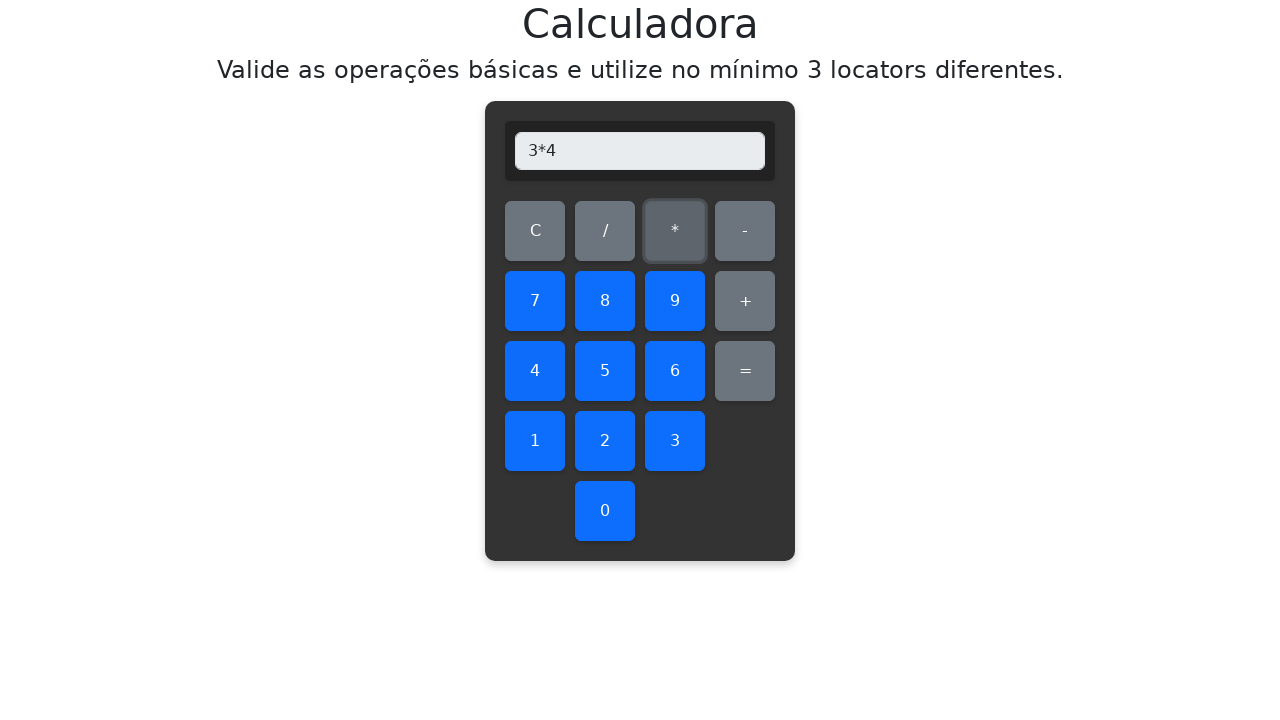

Clicked equals to calculate 3 * 4 at (745, 371) on #equals
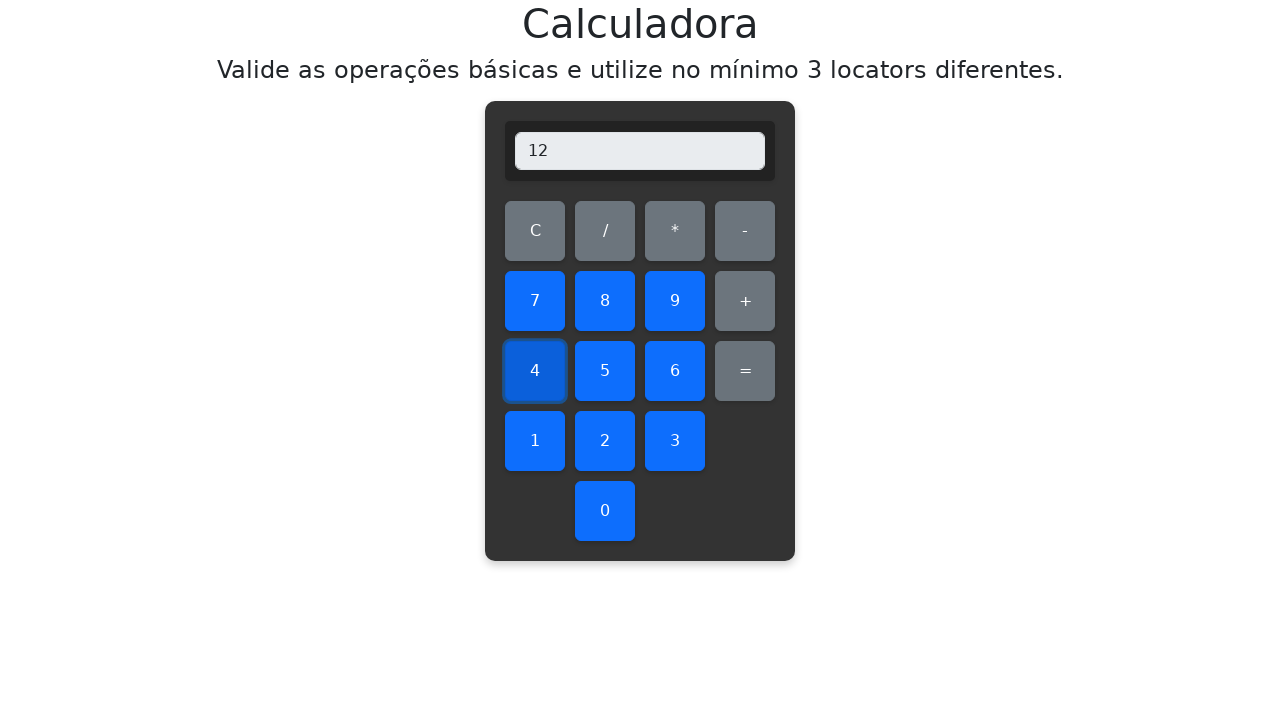

Retrieved display value: 12
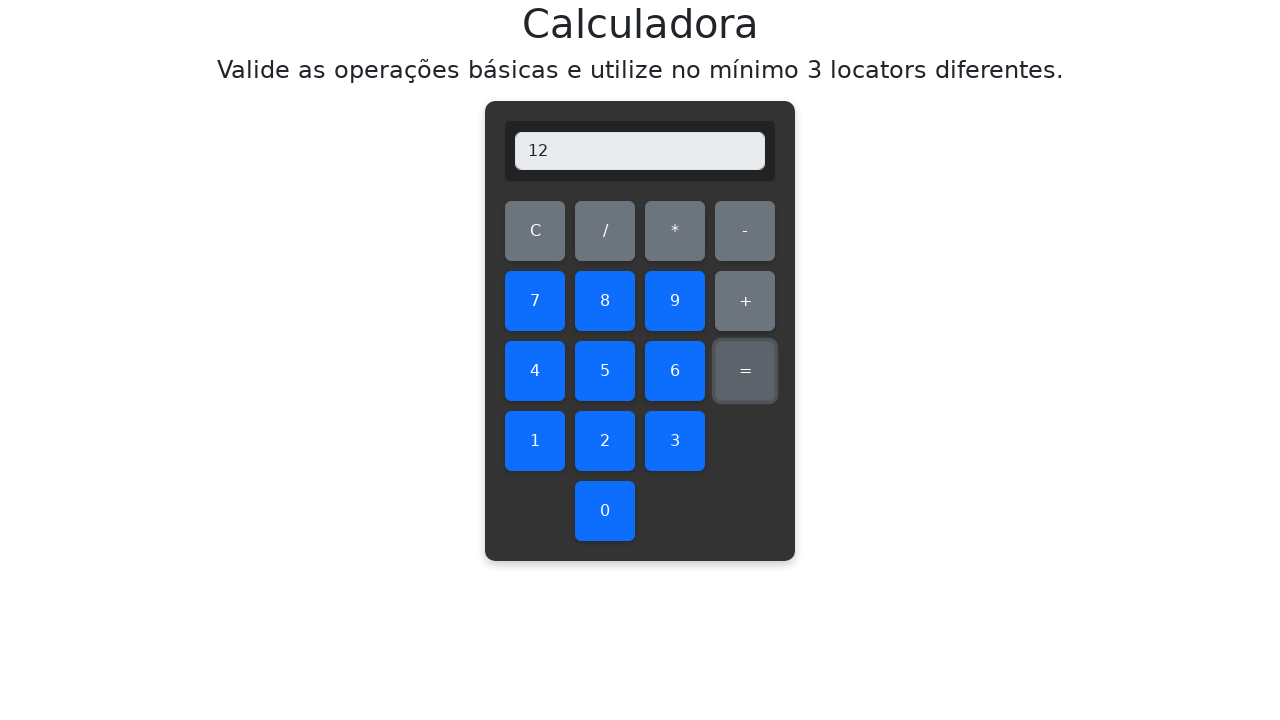

Verified multiplication result: 3 * 4 = 12 ✓
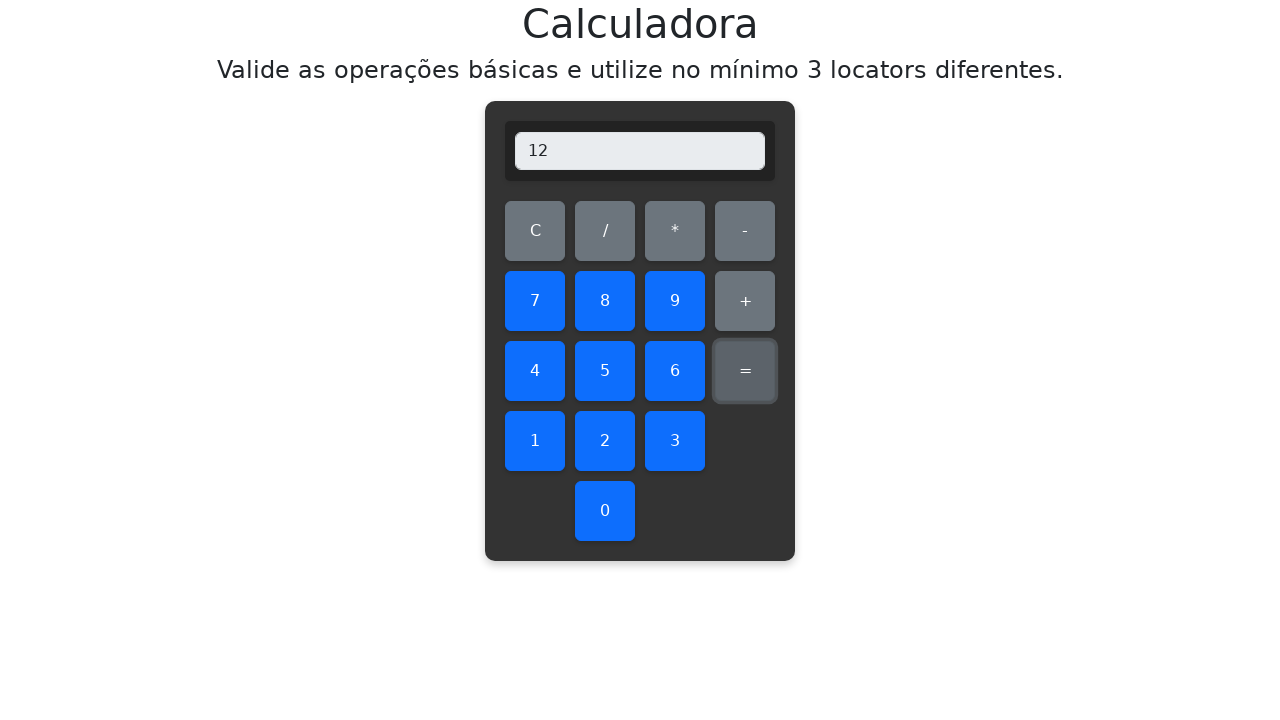

Cleared display before multiplying 3 * 5 at (535, 231) on #clear
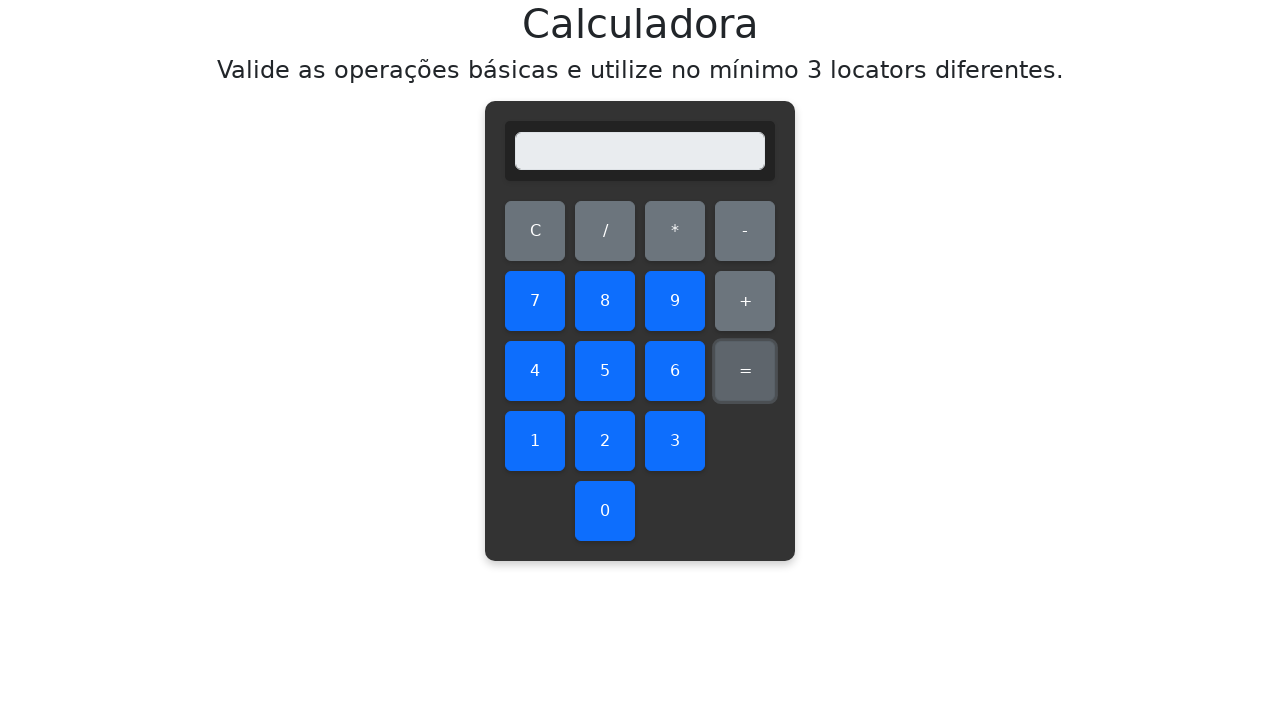

Clicked first number: 3 at (675, 441) on #three
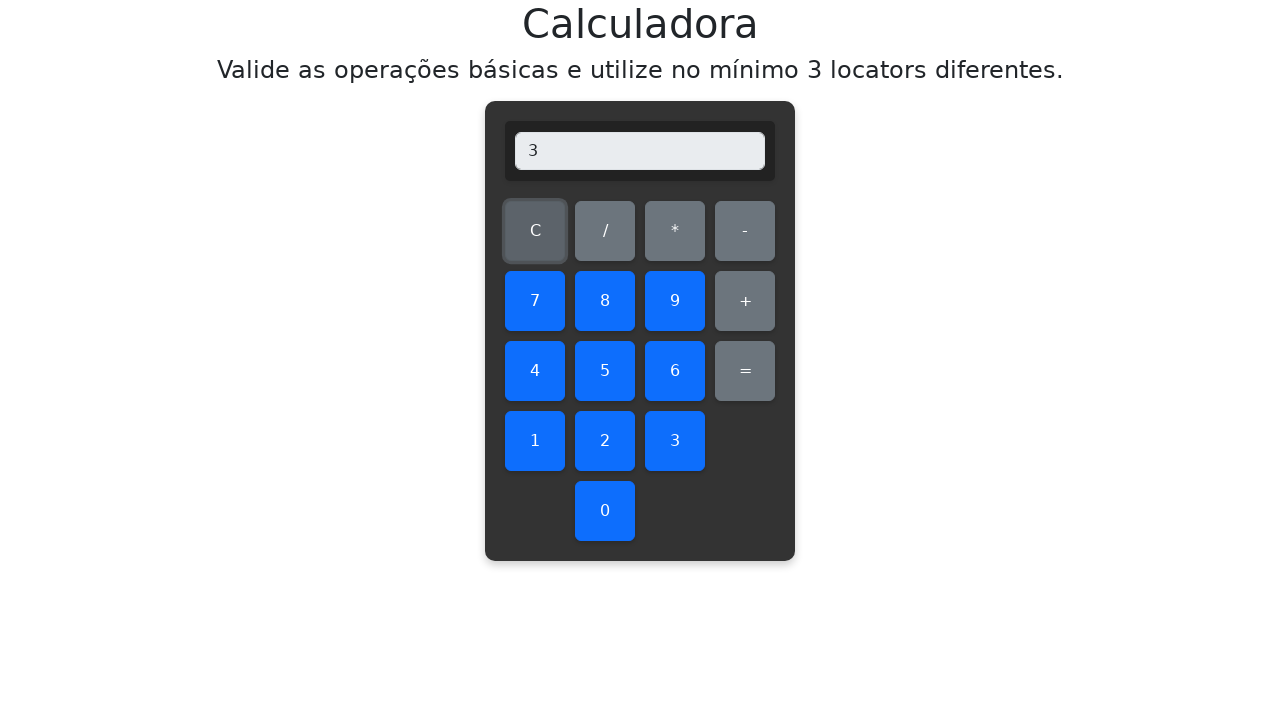

Clicked multiplication operator at (675, 231) on #multiply
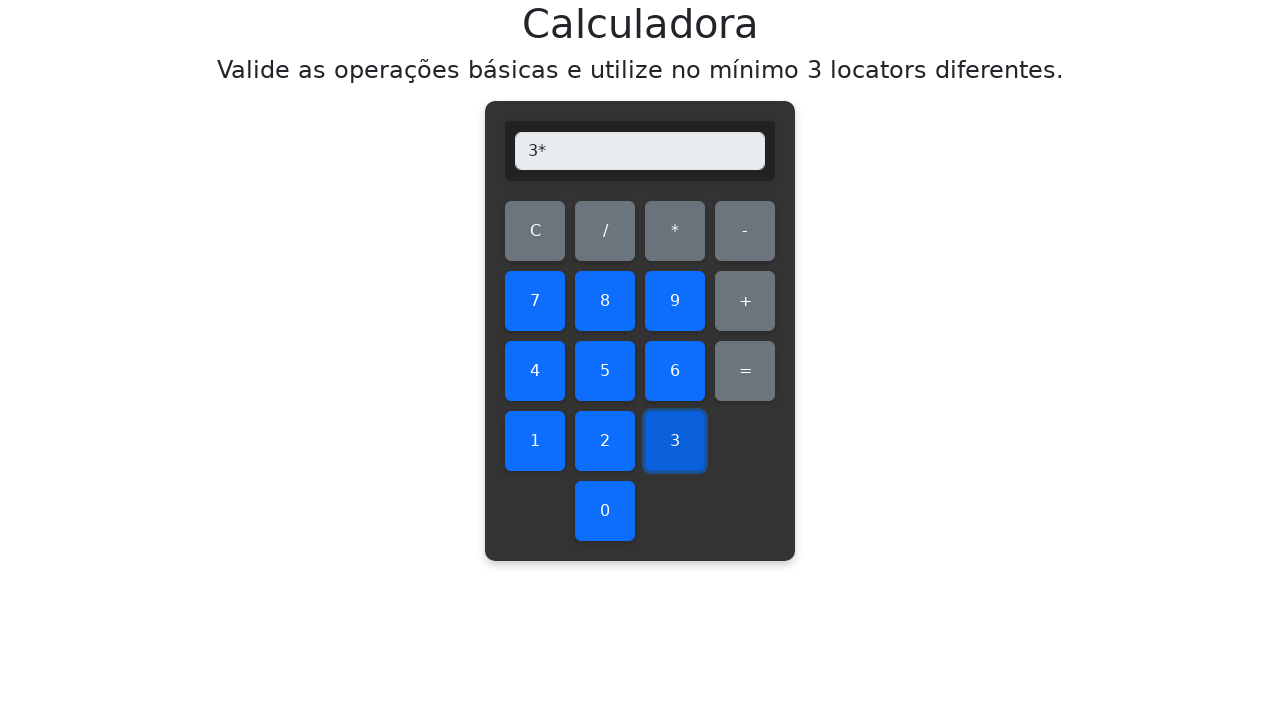

Clicked second number: 5 at (605, 371) on #five
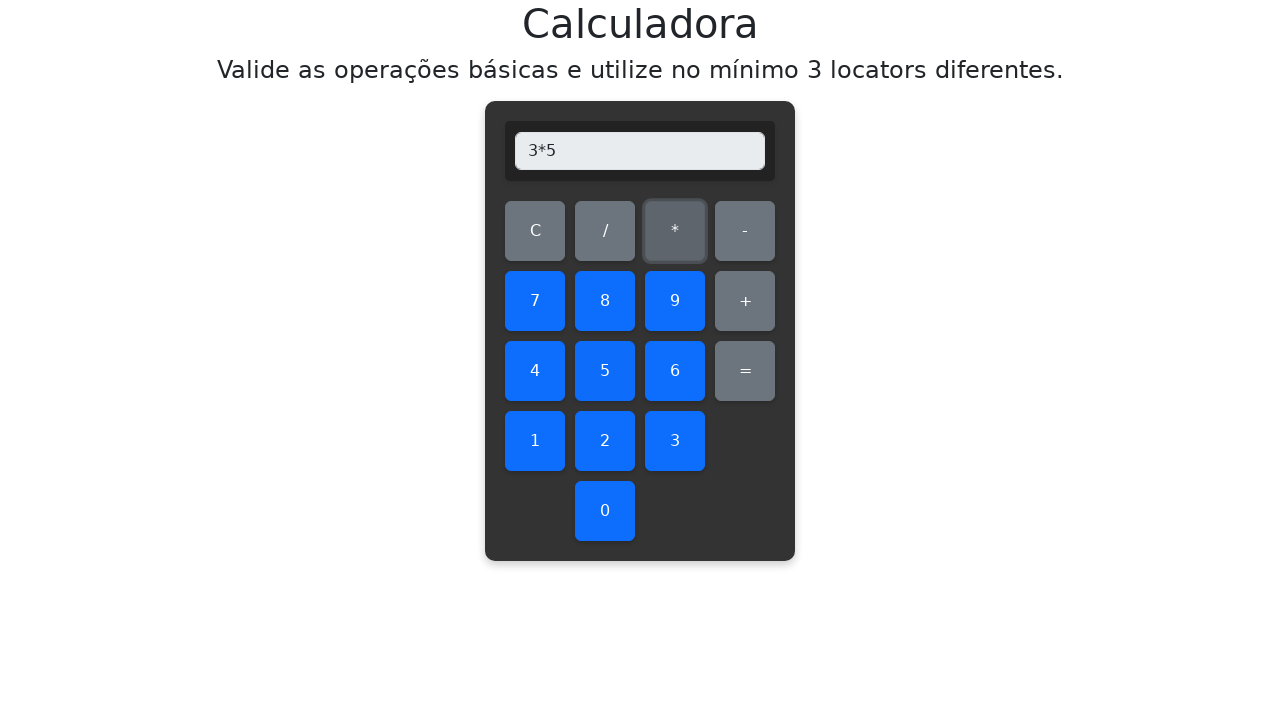

Clicked equals to calculate 3 * 5 at (745, 371) on #equals
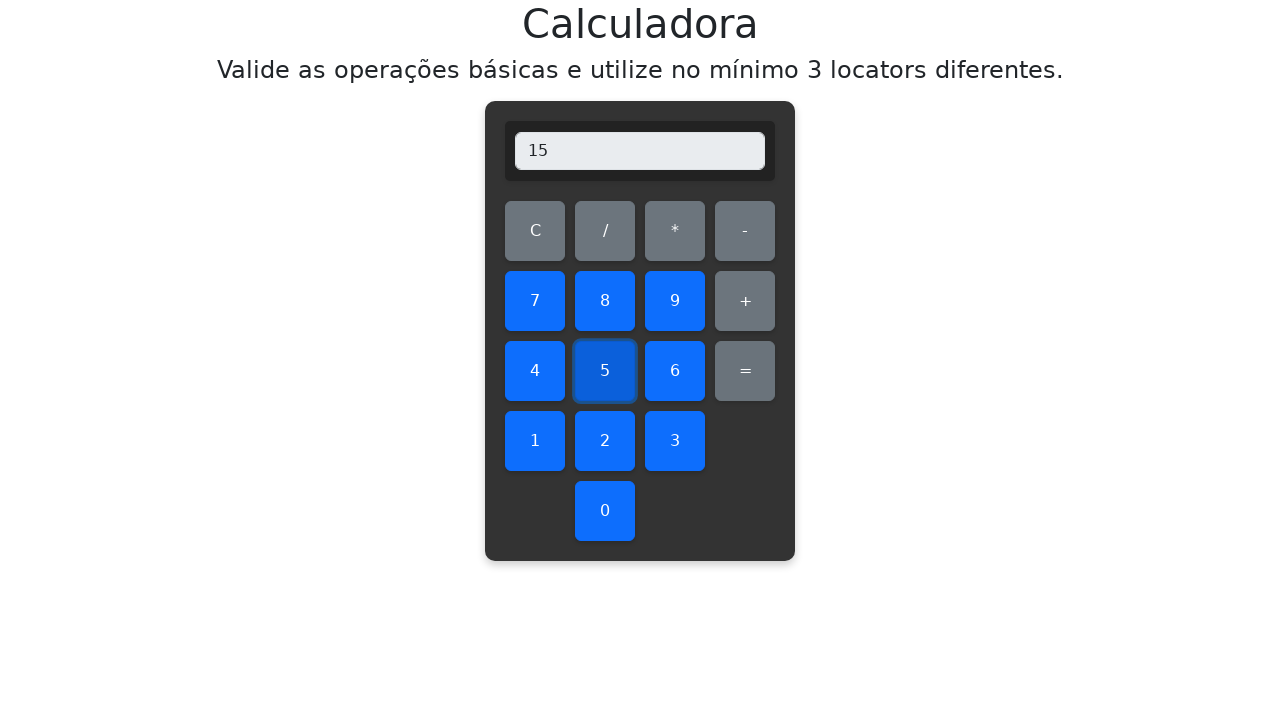

Retrieved display value: 15
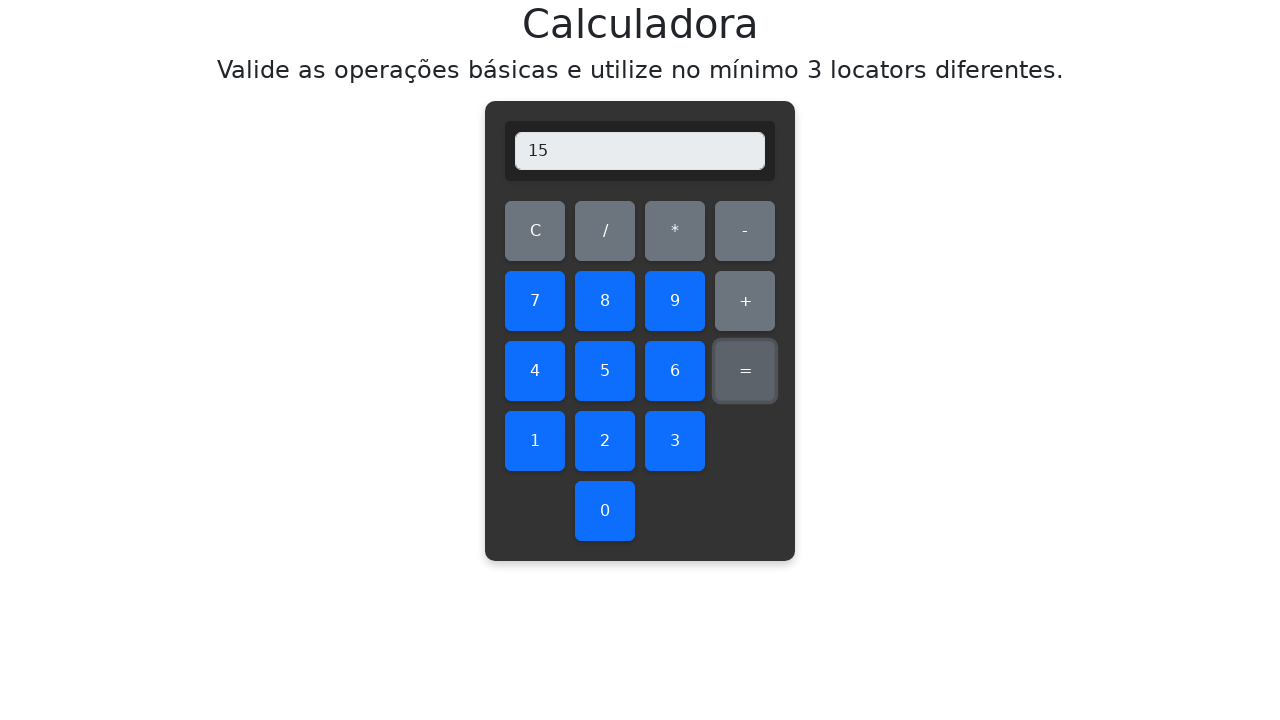

Verified multiplication result: 3 * 5 = 15 ✓
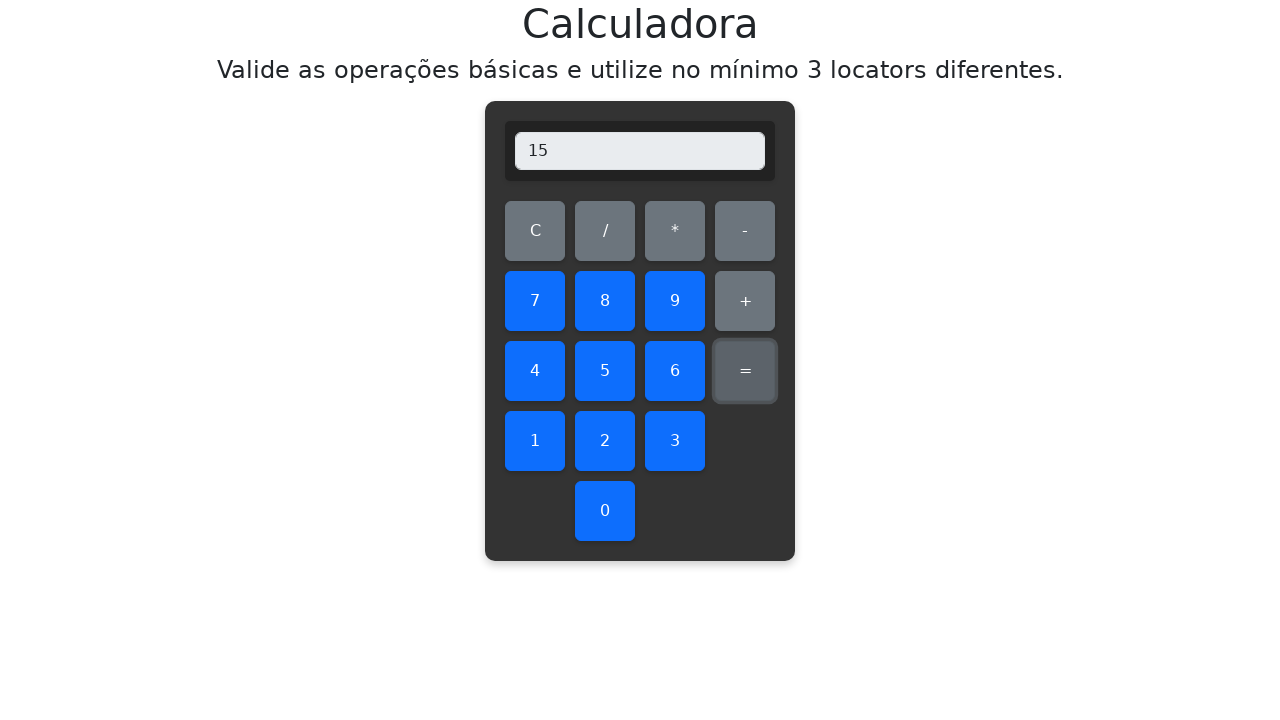

Cleared display before multiplying 3 * 6 at (535, 231) on #clear
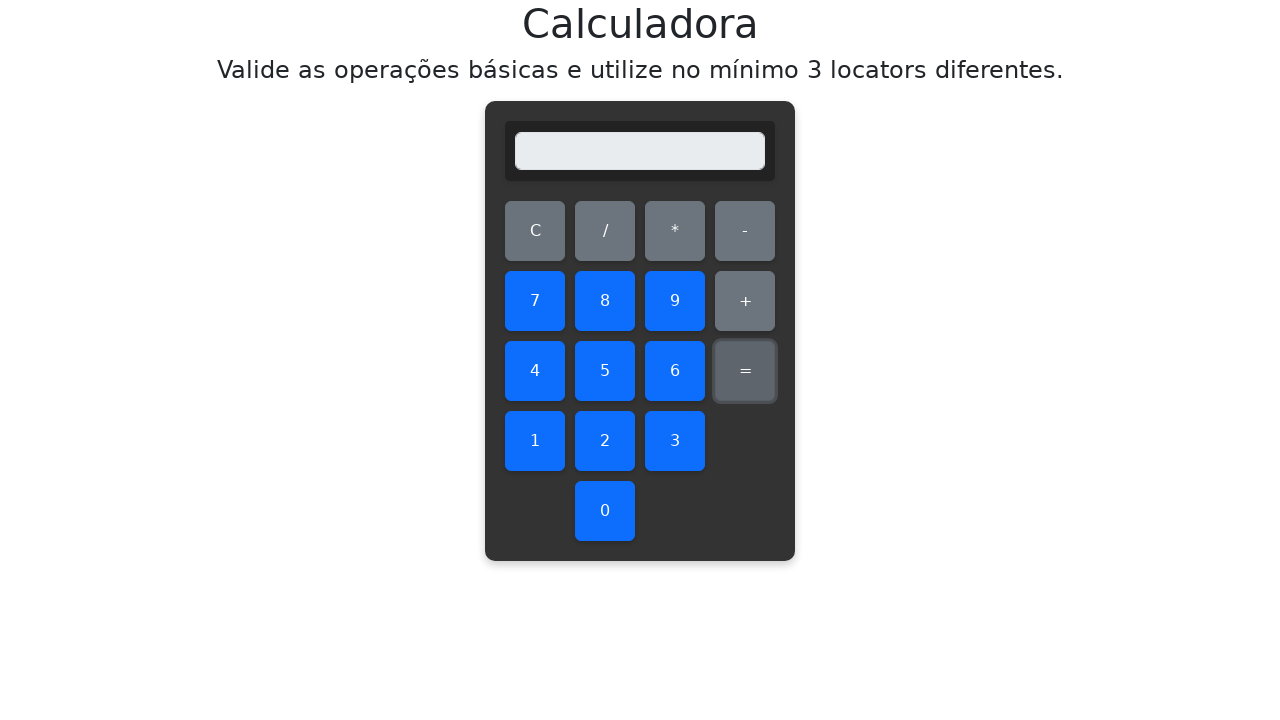

Clicked first number: 3 at (675, 441) on #three
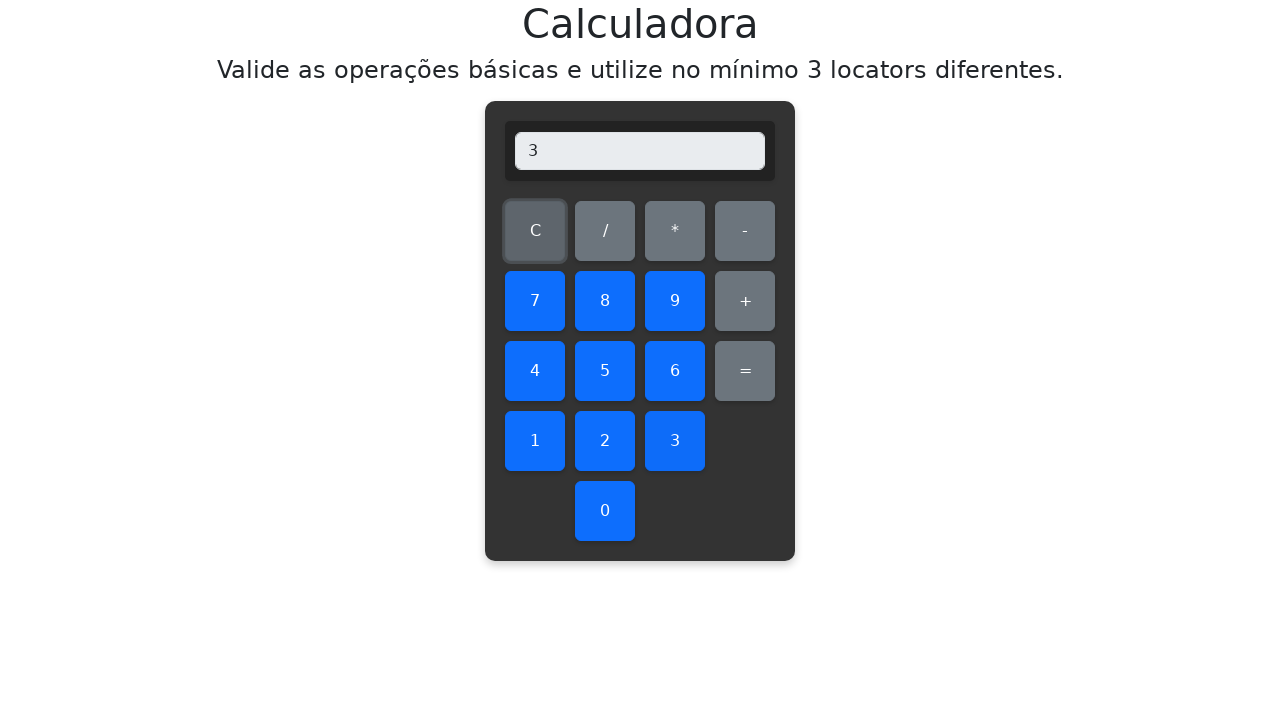

Clicked multiplication operator at (675, 231) on #multiply
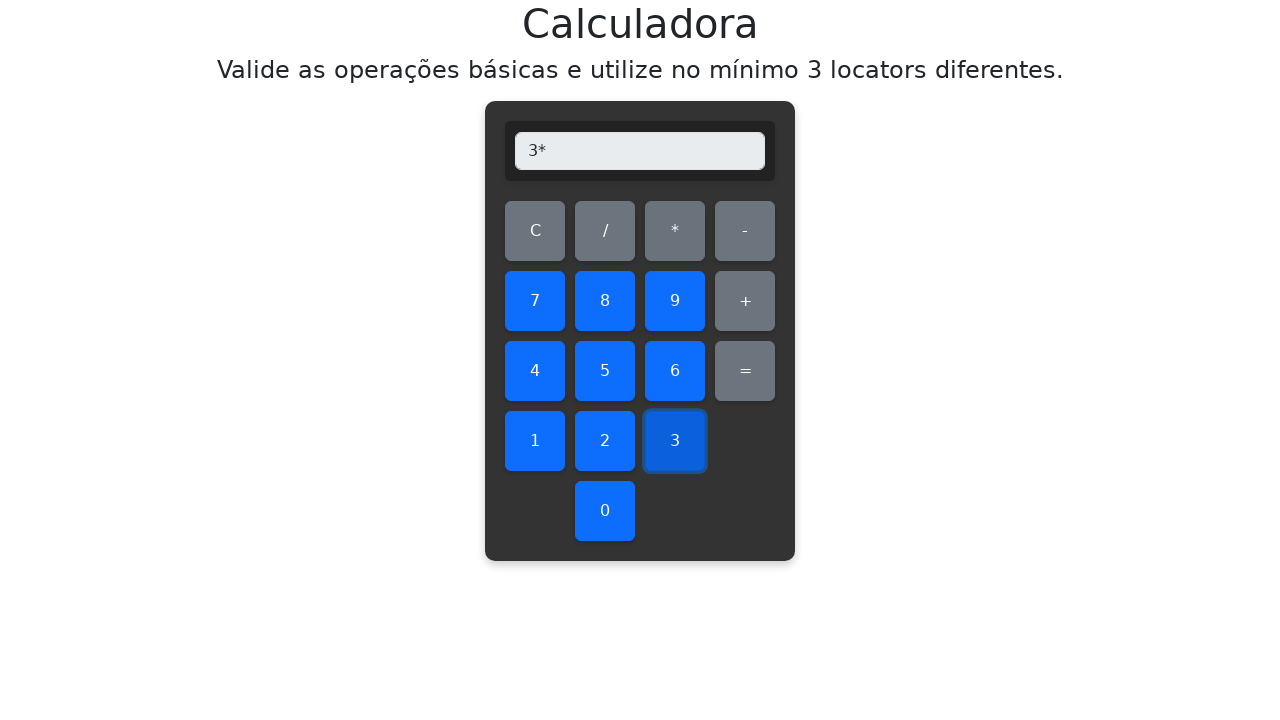

Clicked second number: 6 at (675, 371) on #six
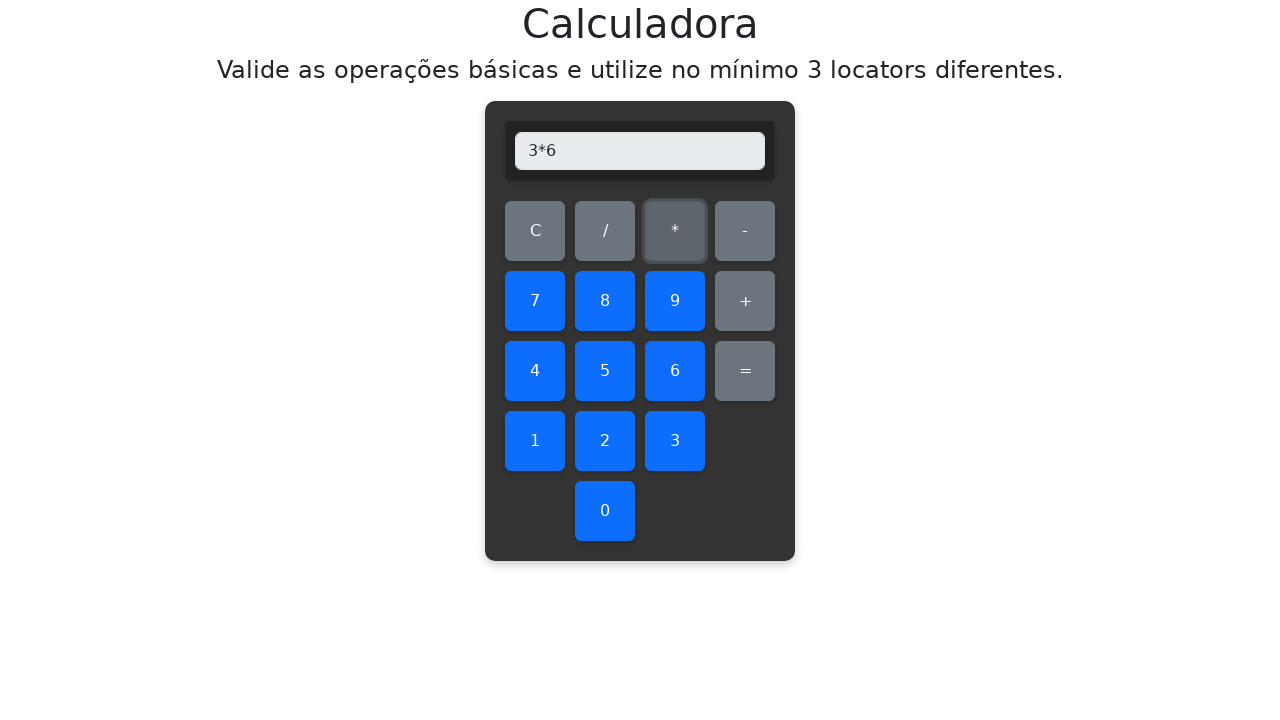

Clicked equals to calculate 3 * 6 at (745, 371) on #equals
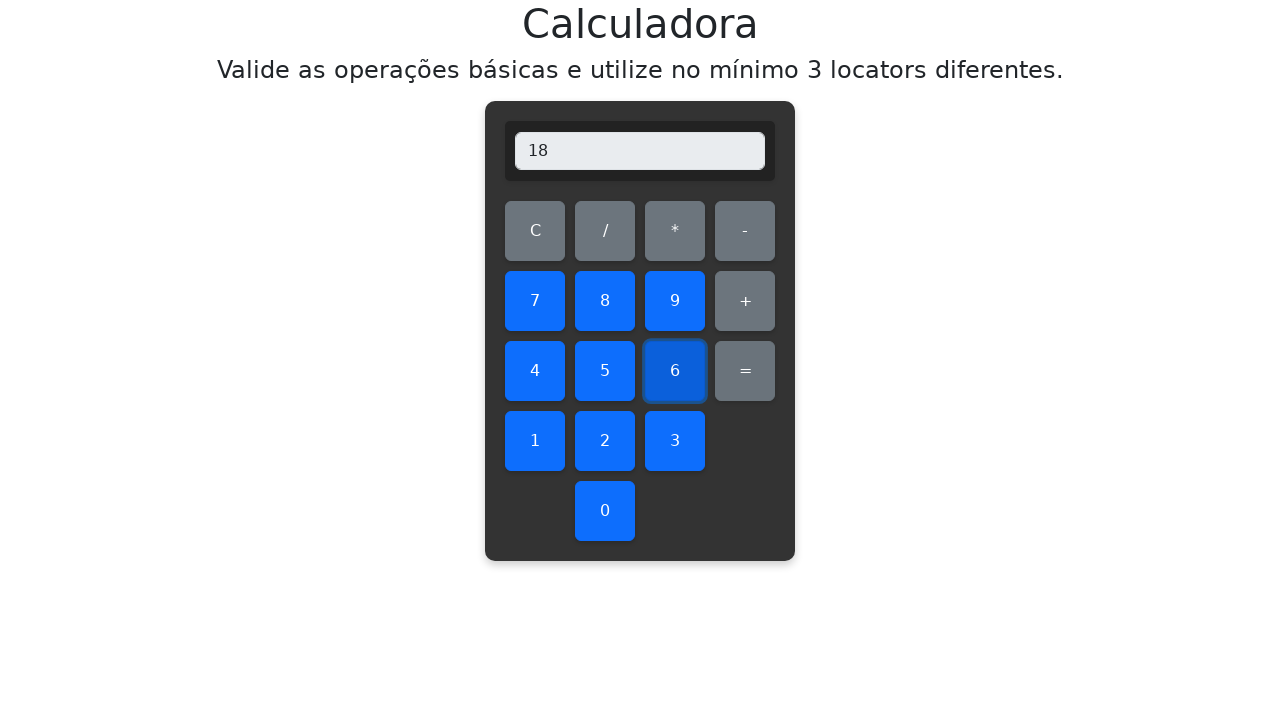

Retrieved display value: 18
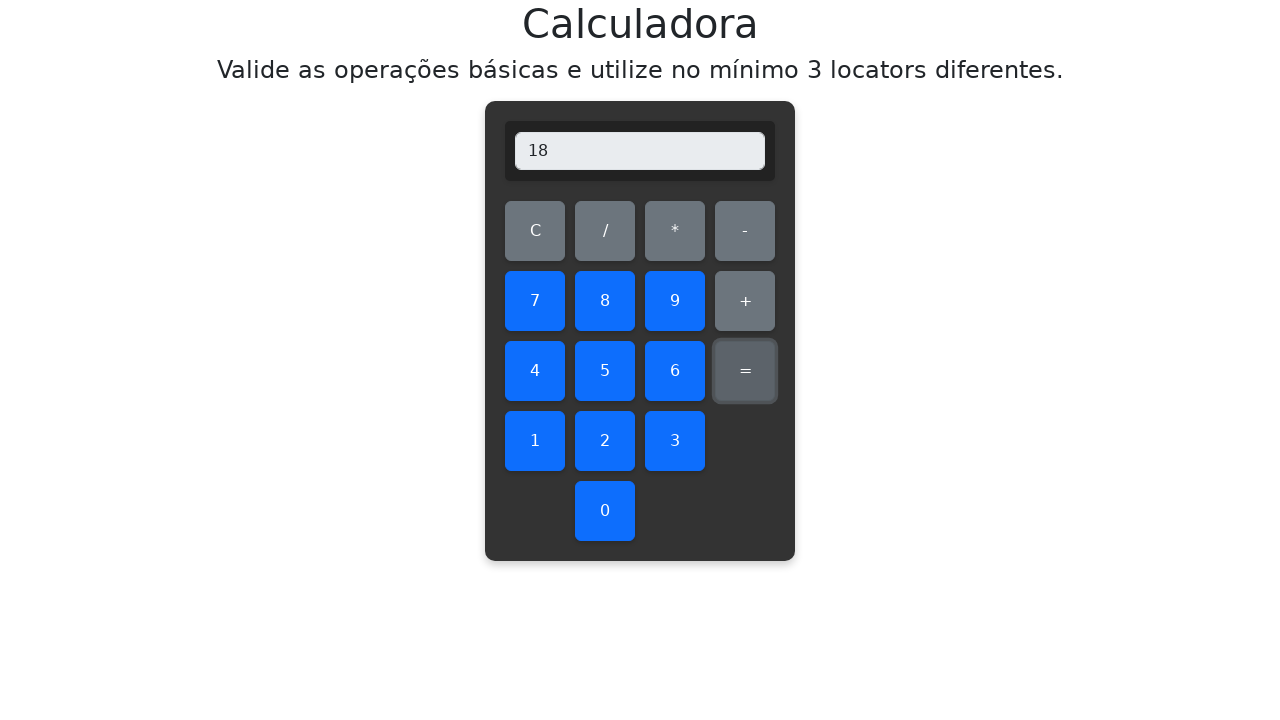

Verified multiplication result: 3 * 6 = 18 ✓
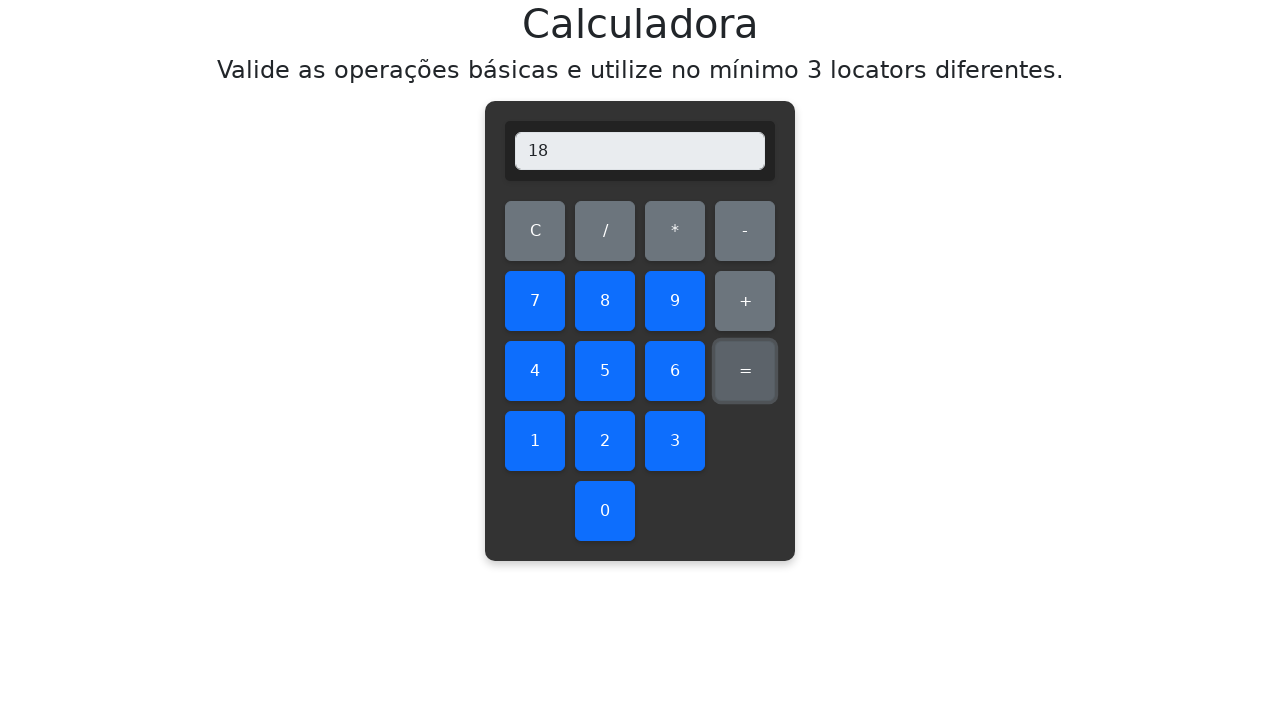

Cleared display before multiplying 3 * 7 at (535, 231) on #clear
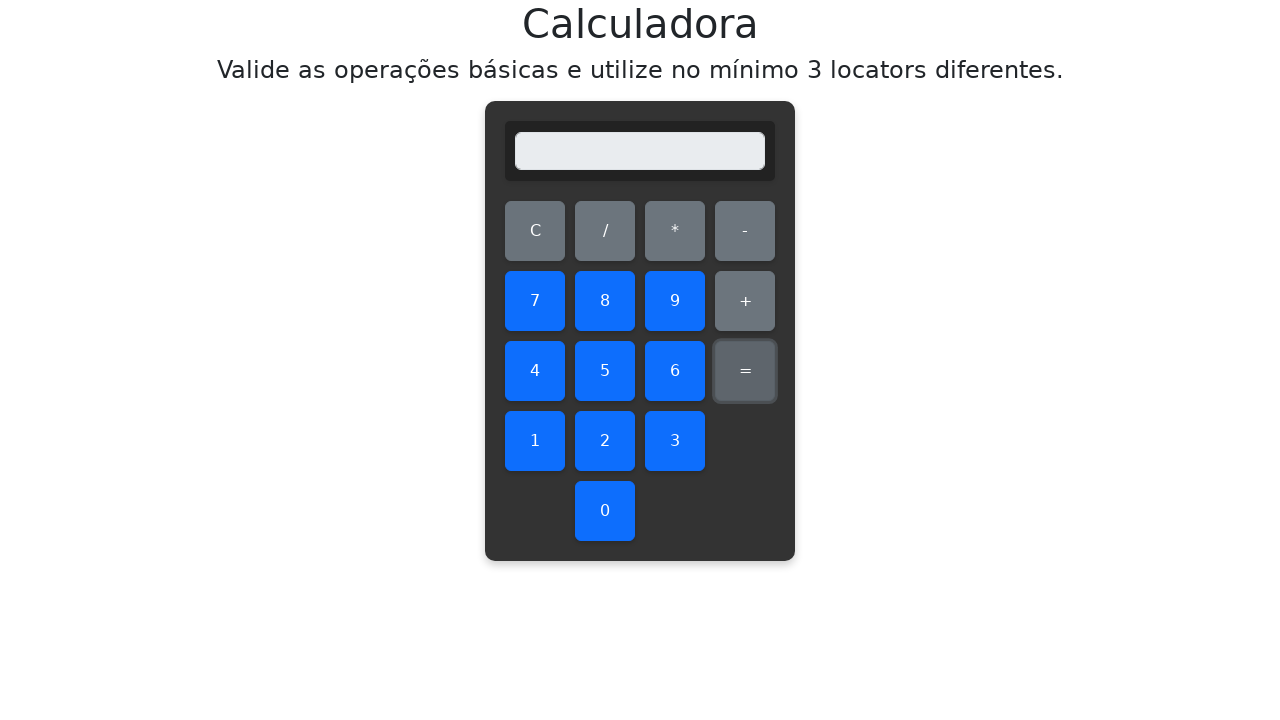

Clicked first number: 3 at (675, 441) on #three
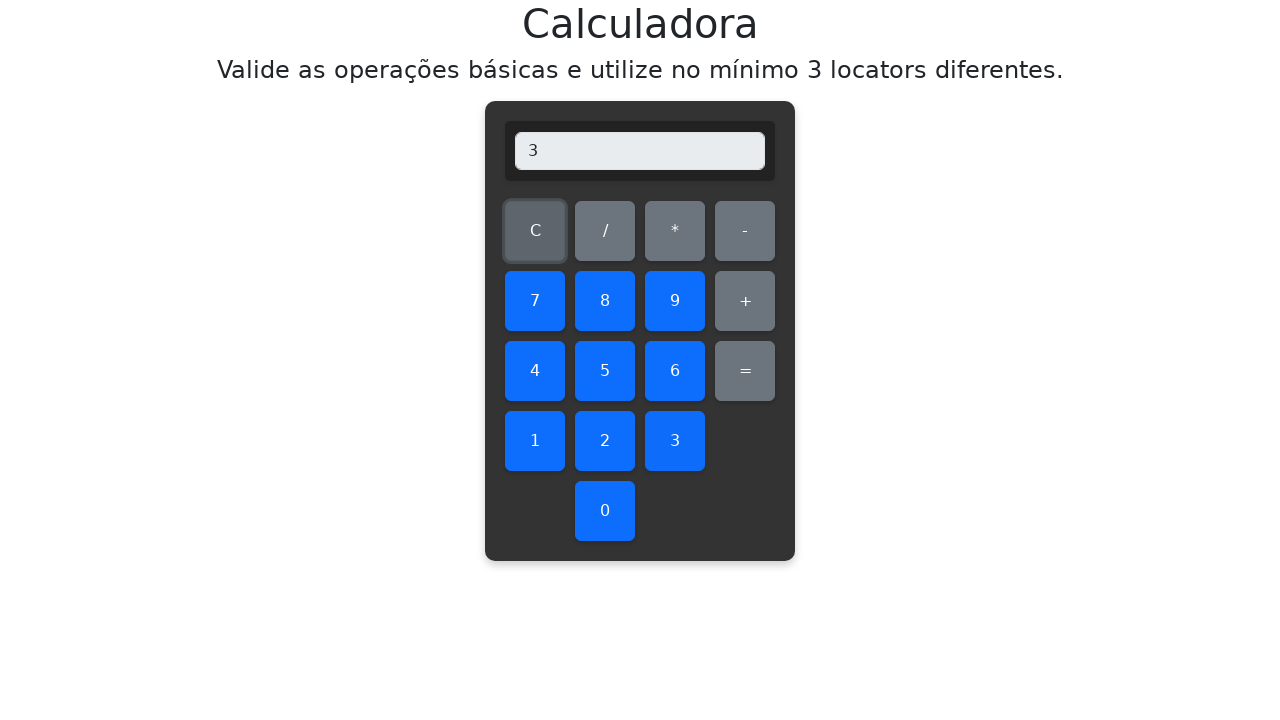

Clicked multiplication operator at (675, 231) on #multiply
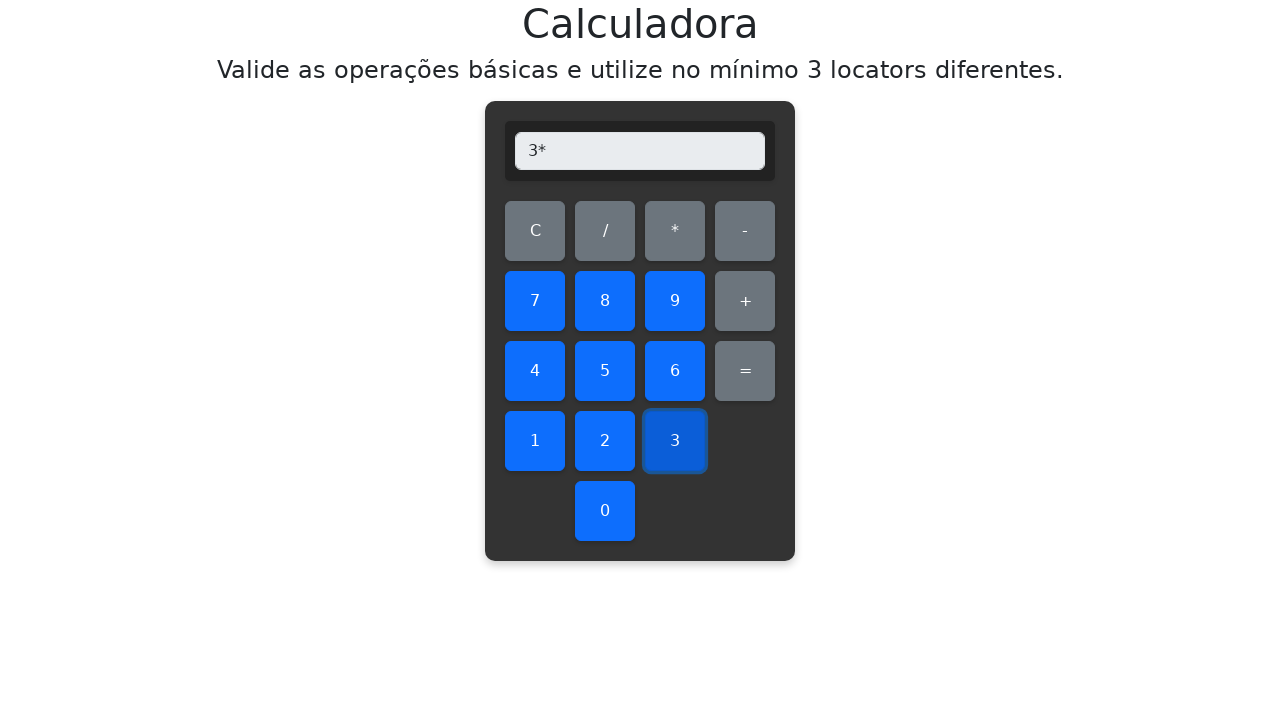

Clicked second number: 7 at (535, 301) on #seven
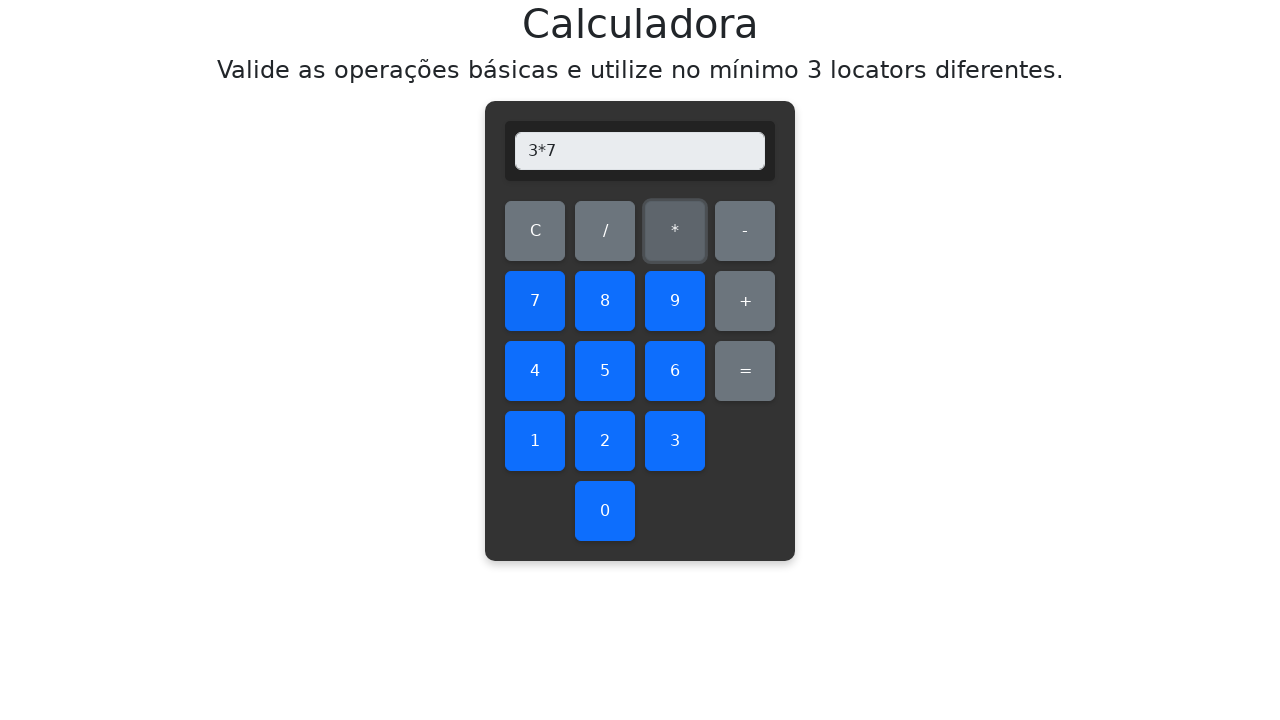

Clicked equals to calculate 3 * 7 at (745, 371) on #equals
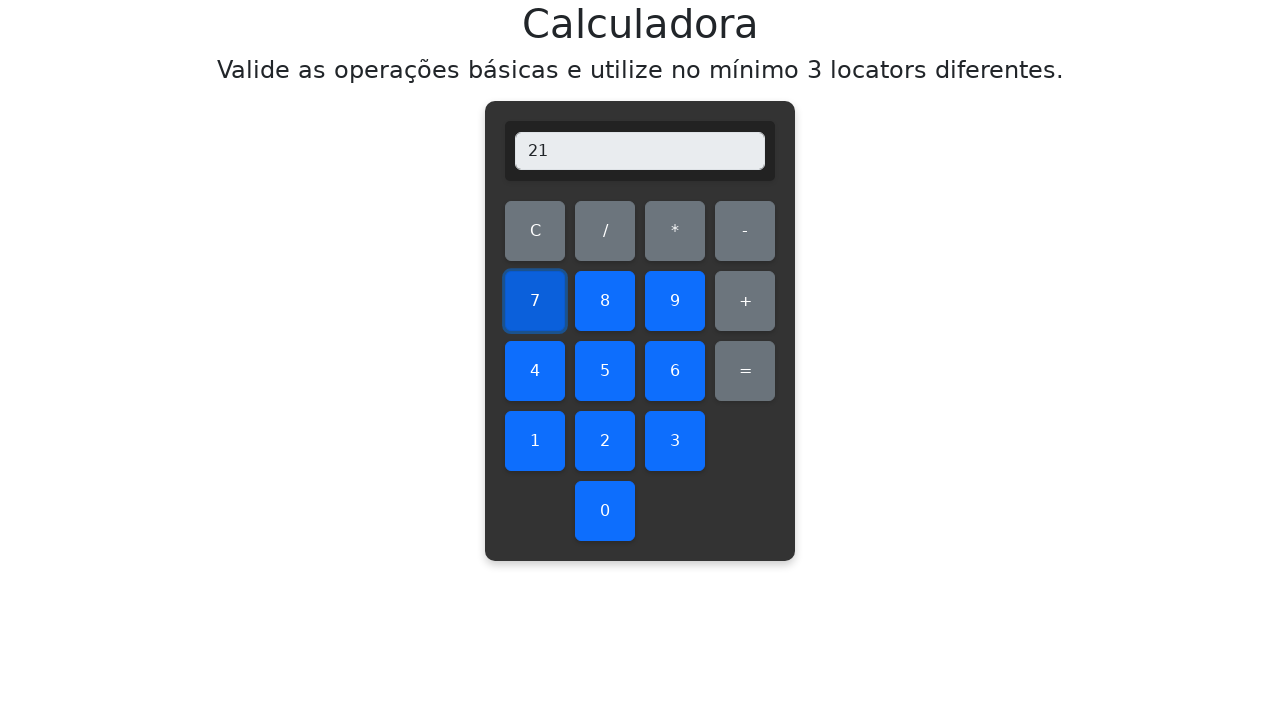

Retrieved display value: 21
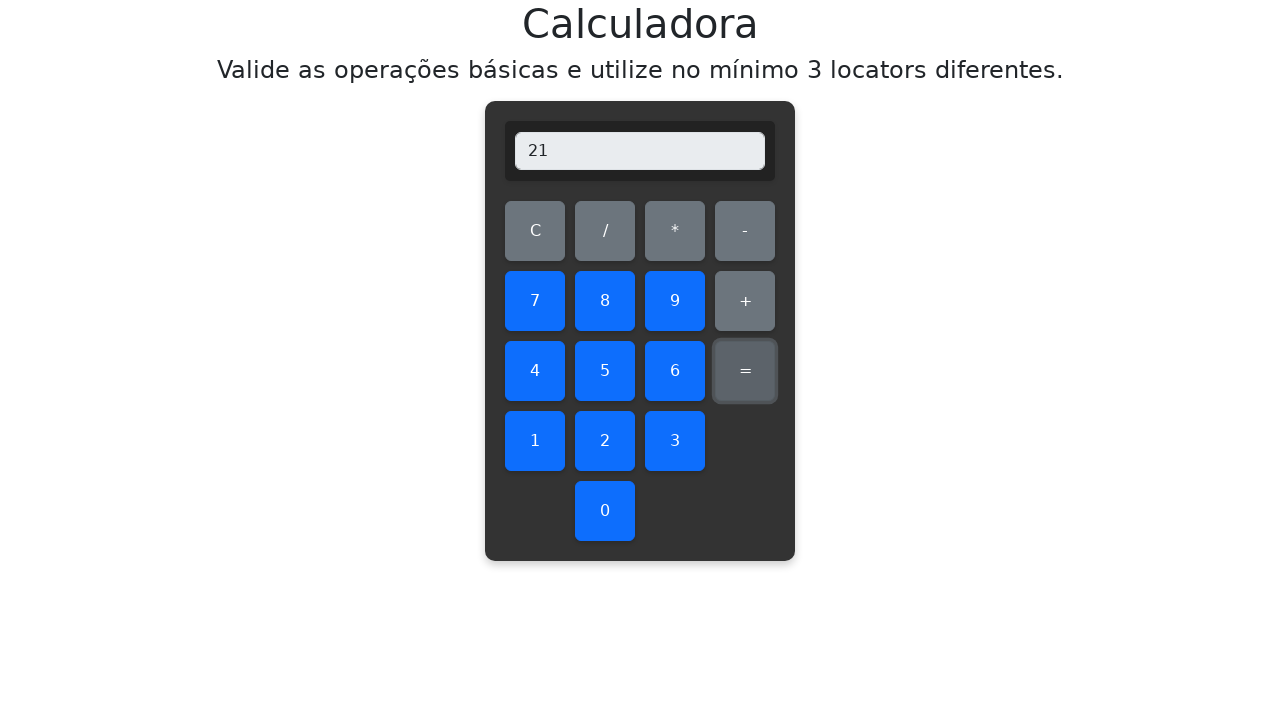

Verified multiplication result: 3 * 7 = 21 ✓
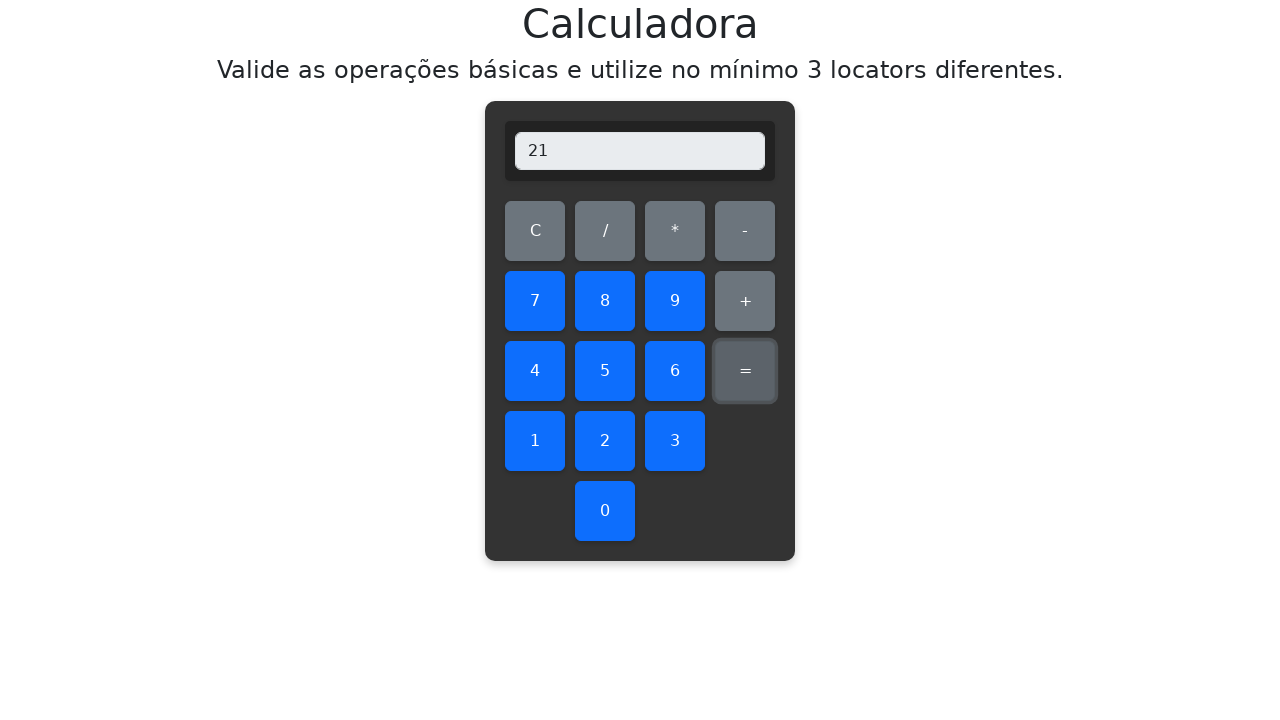

Cleared display before multiplying 3 * 8 at (535, 231) on #clear
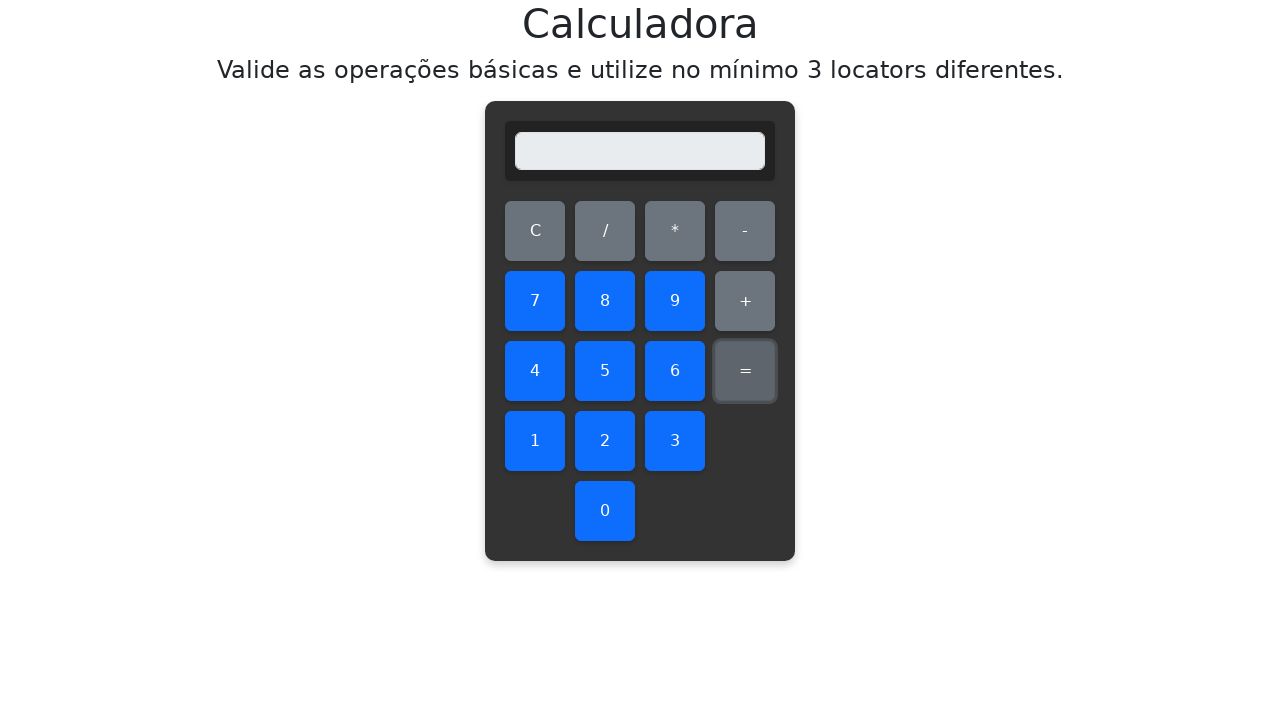

Clicked first number: 3 at (675, 441) on #three
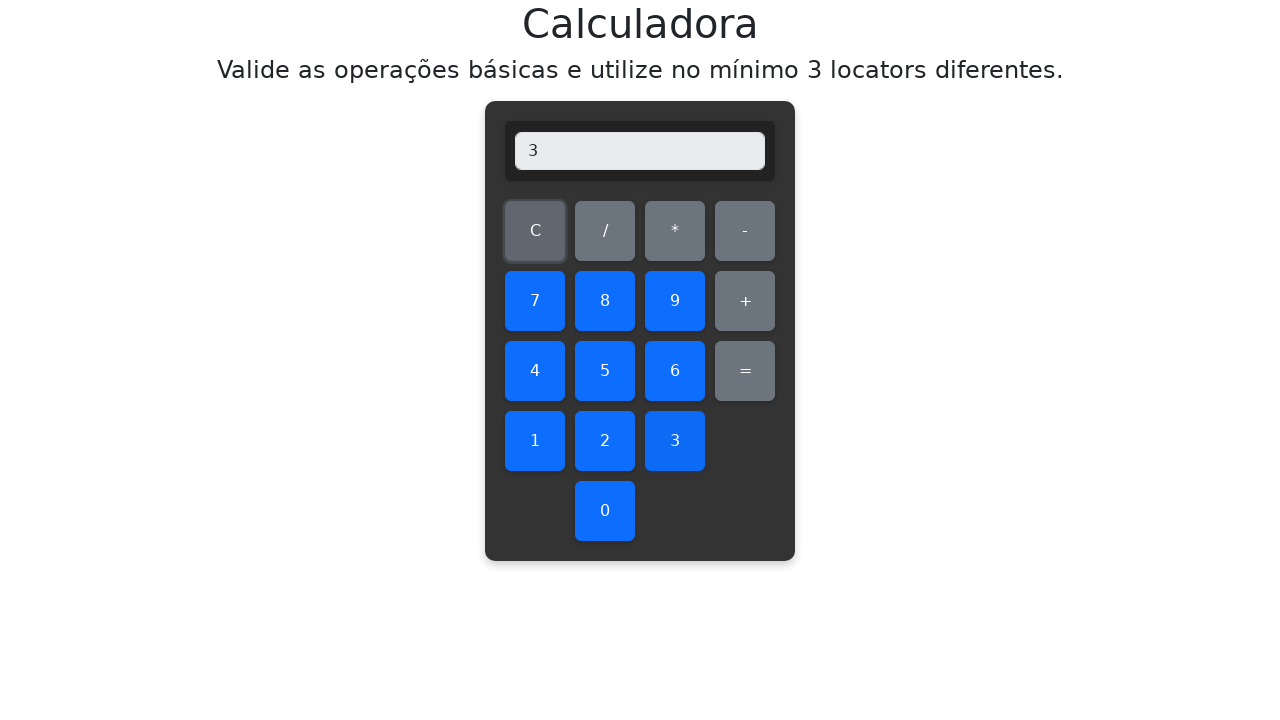

Clicked multiplication operator at (675, 231) on #multiply
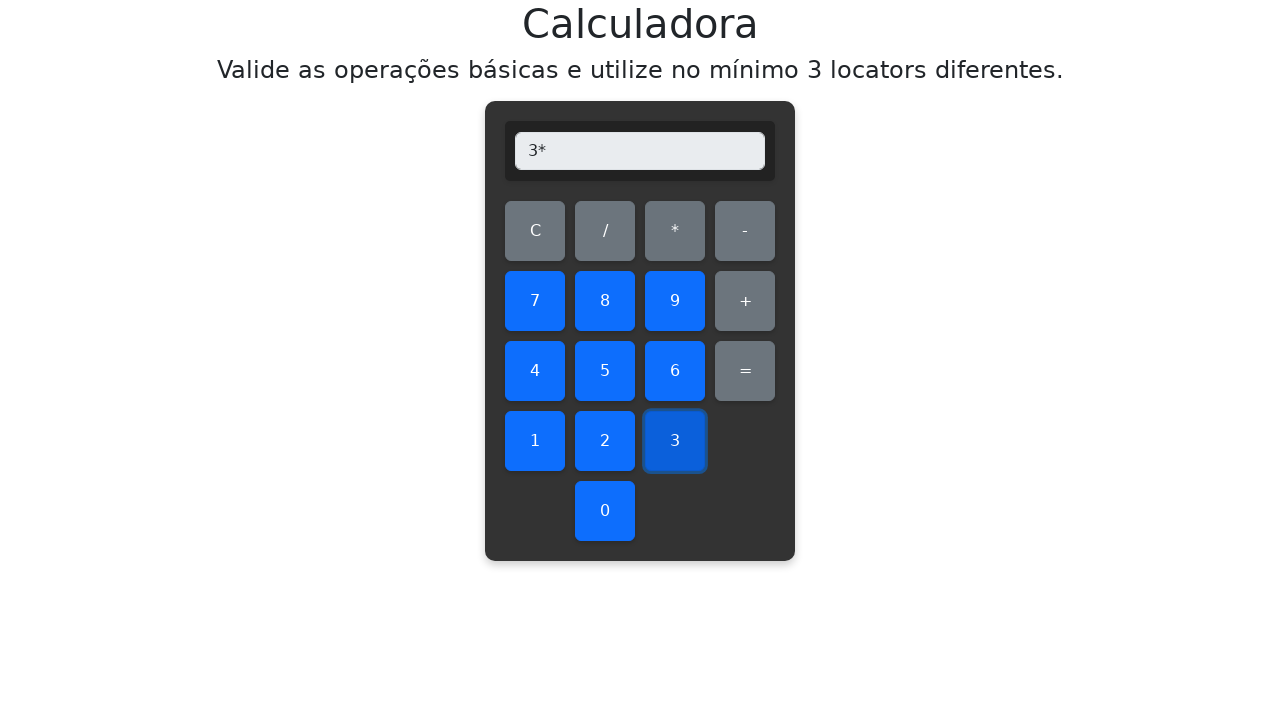

Clicked second number: 8 at (605, 301) on #eight
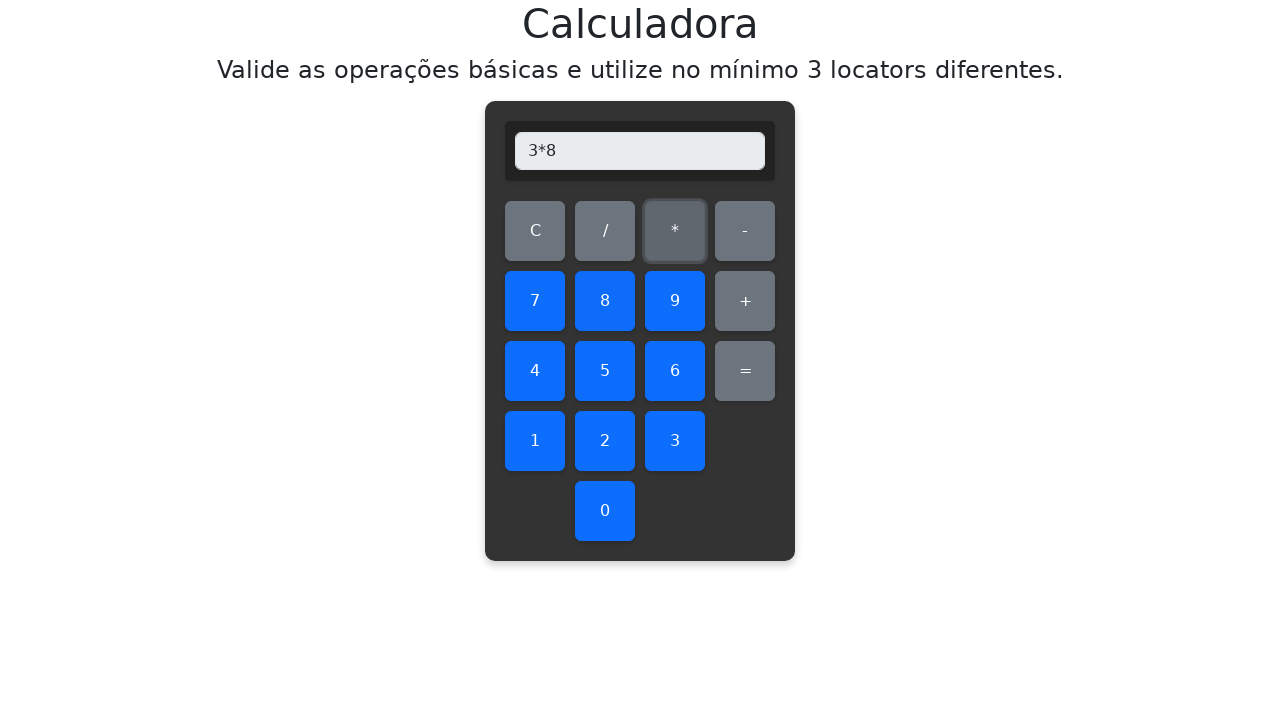

Clicked equals to calculate 3 * 8 at (745, 371) on #equals
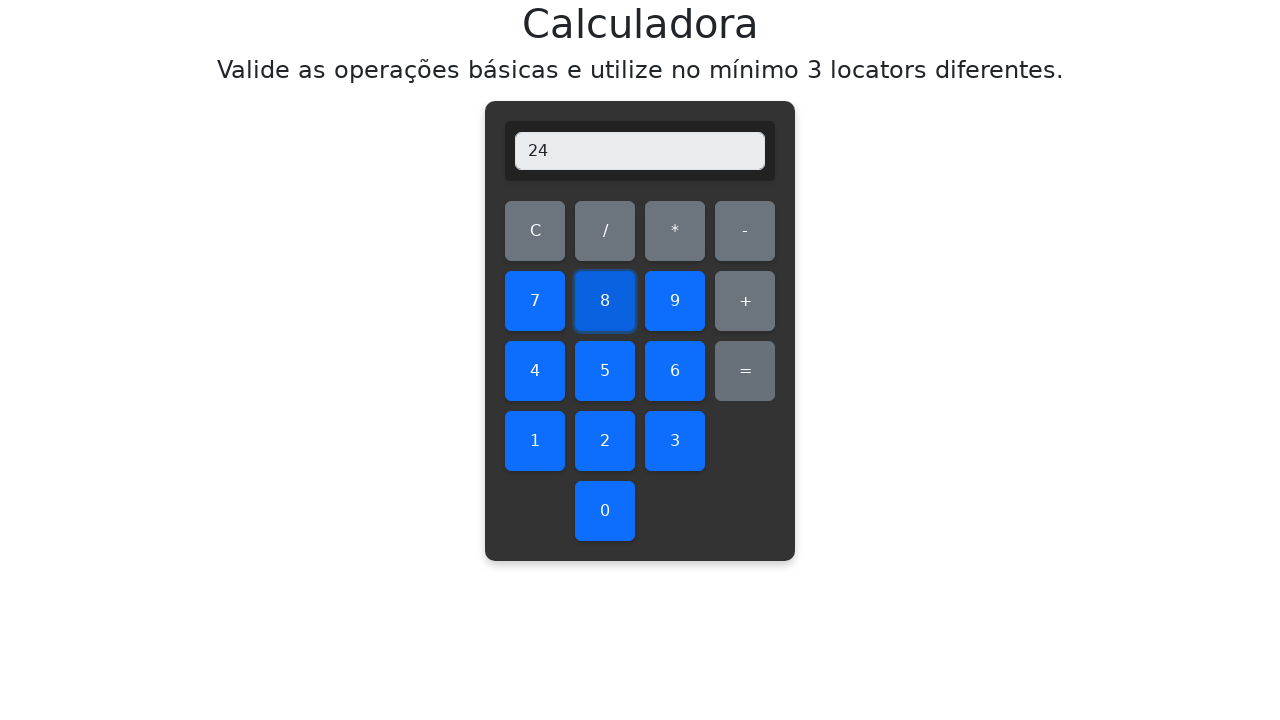

Retrieved display value: 24
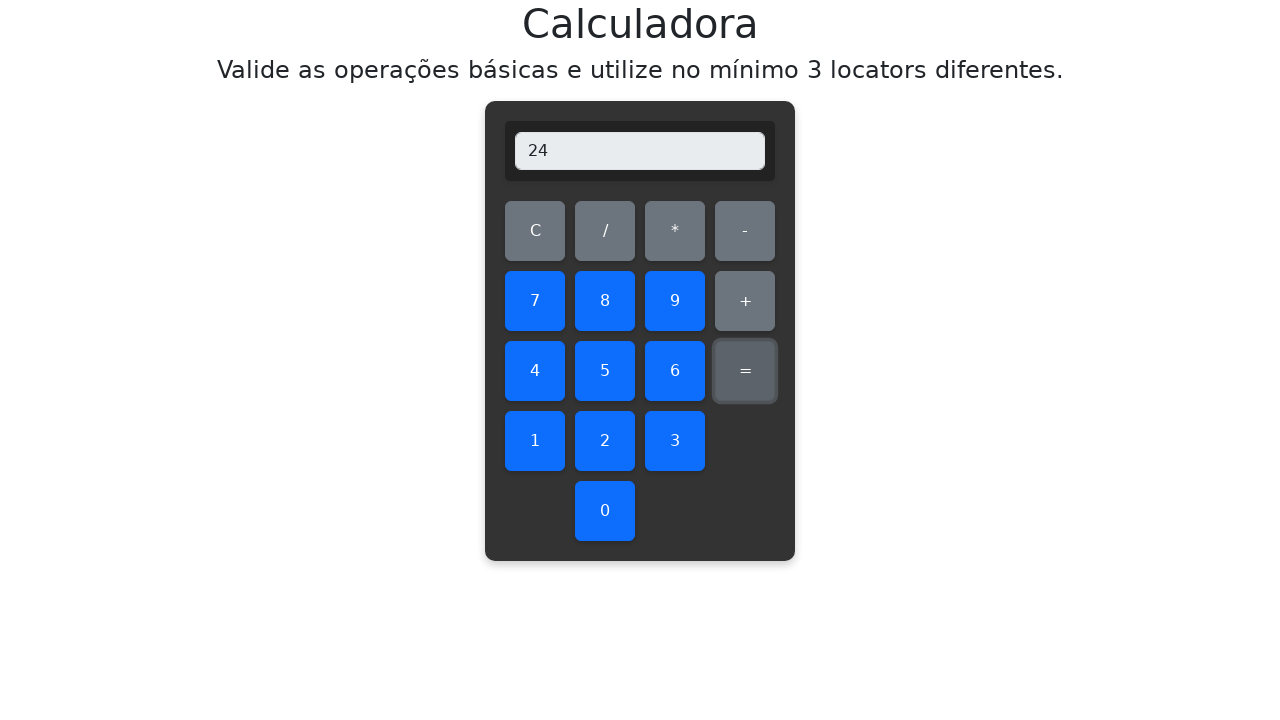

Verified multiplication result: 3 * 8 = 24 ✓
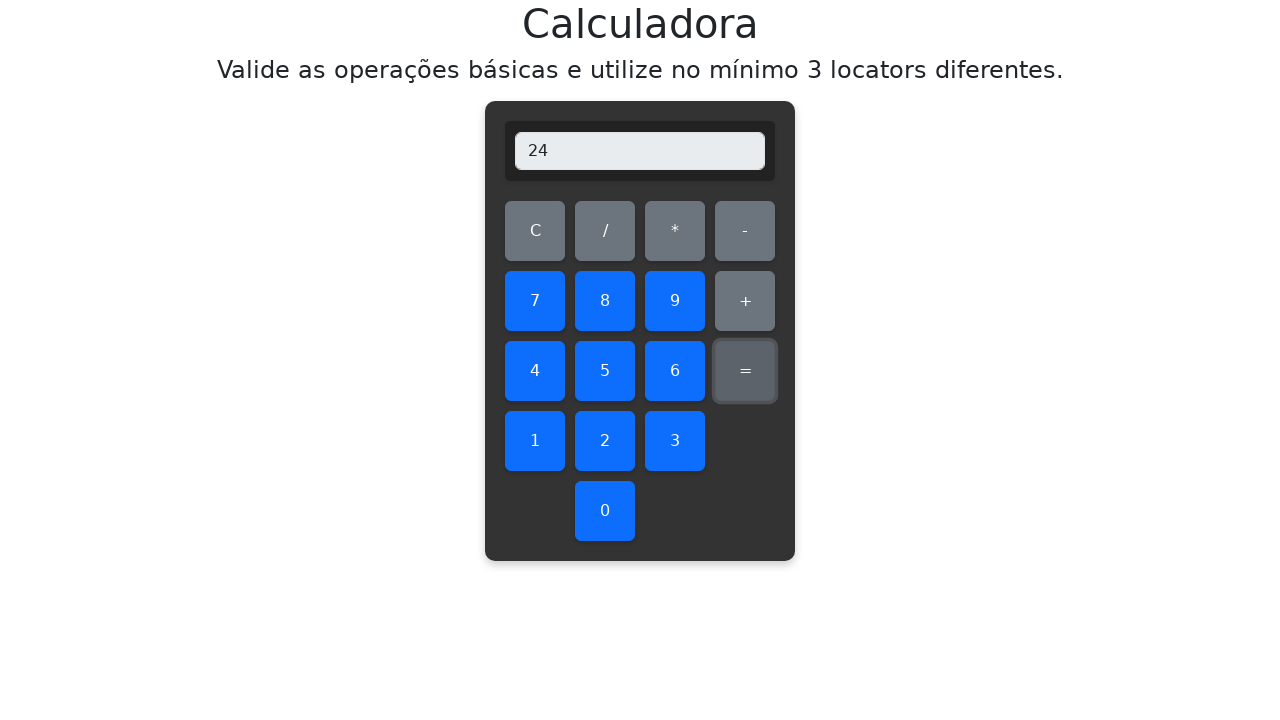

Cleared display before multiplying 3 * 9 at (535, 231) on #clear
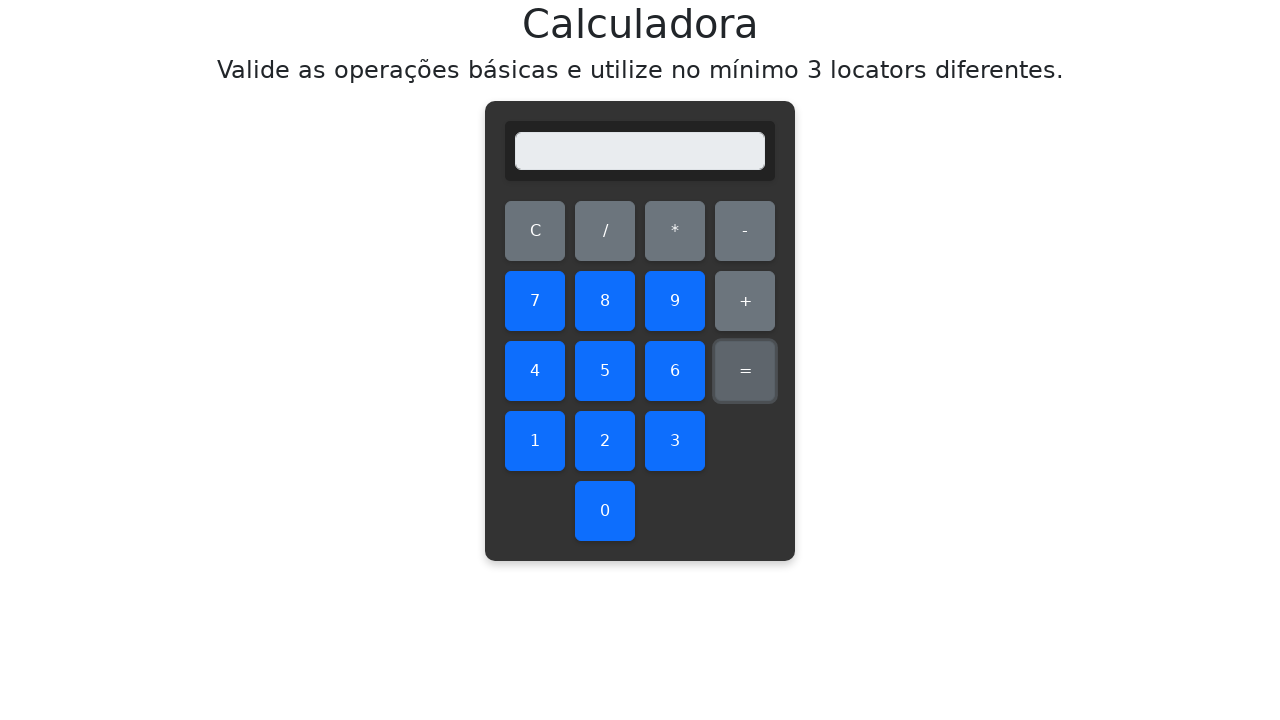

Clicked first number: 3 at (675, 441) on #three
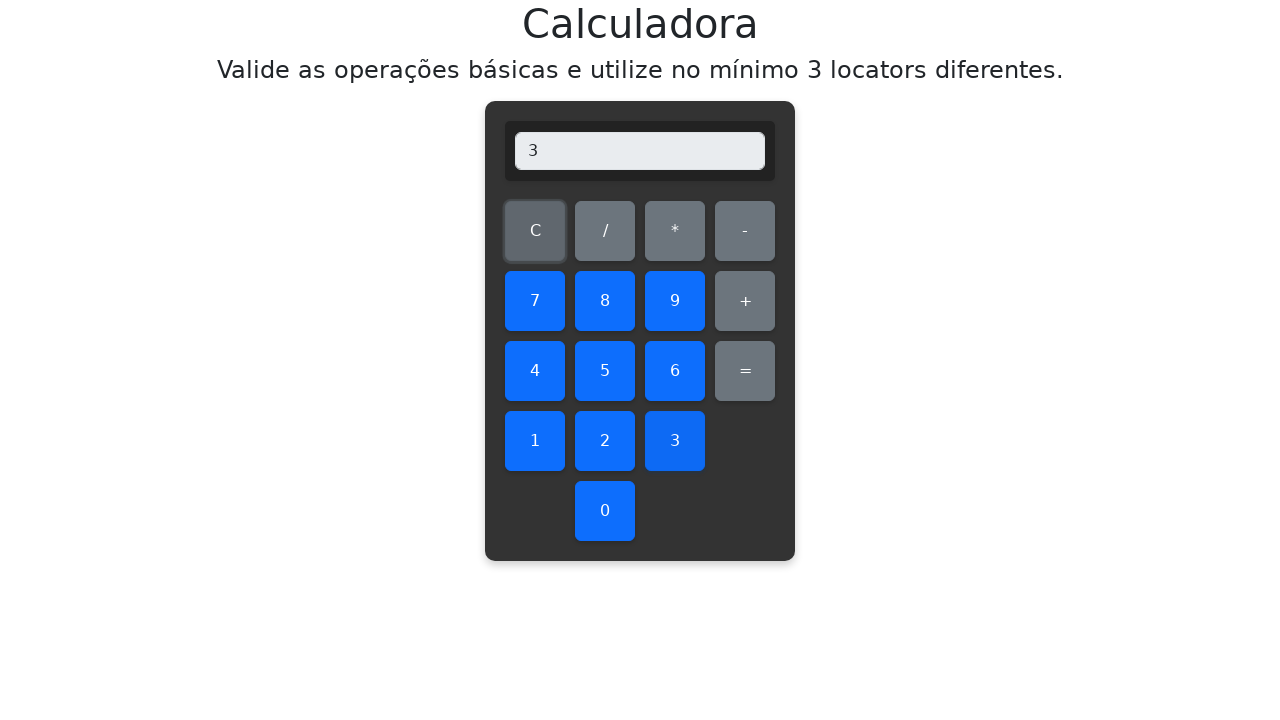

Clicked multiplication operator at (675, 231) on #multiply
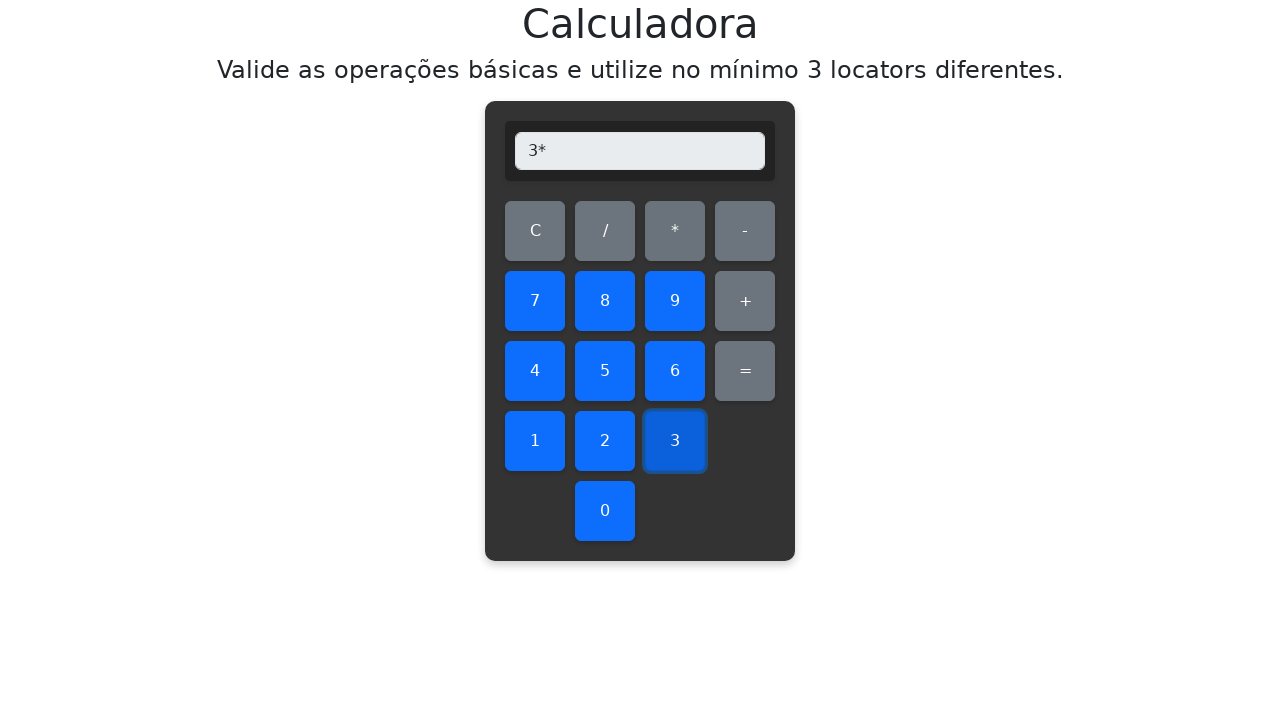

Clicked second number: 9 at (675, 301) on #nine
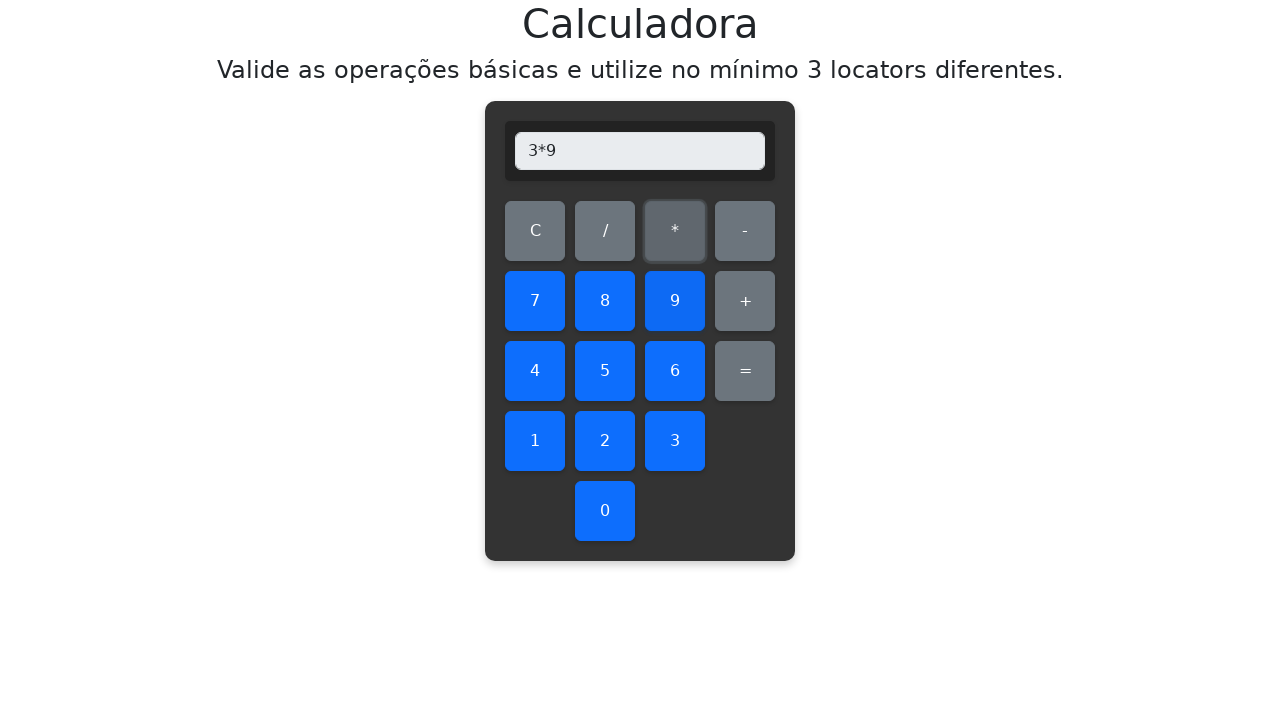

Clicked equals to calculate 3 * 9 at (745, 371) on #equals
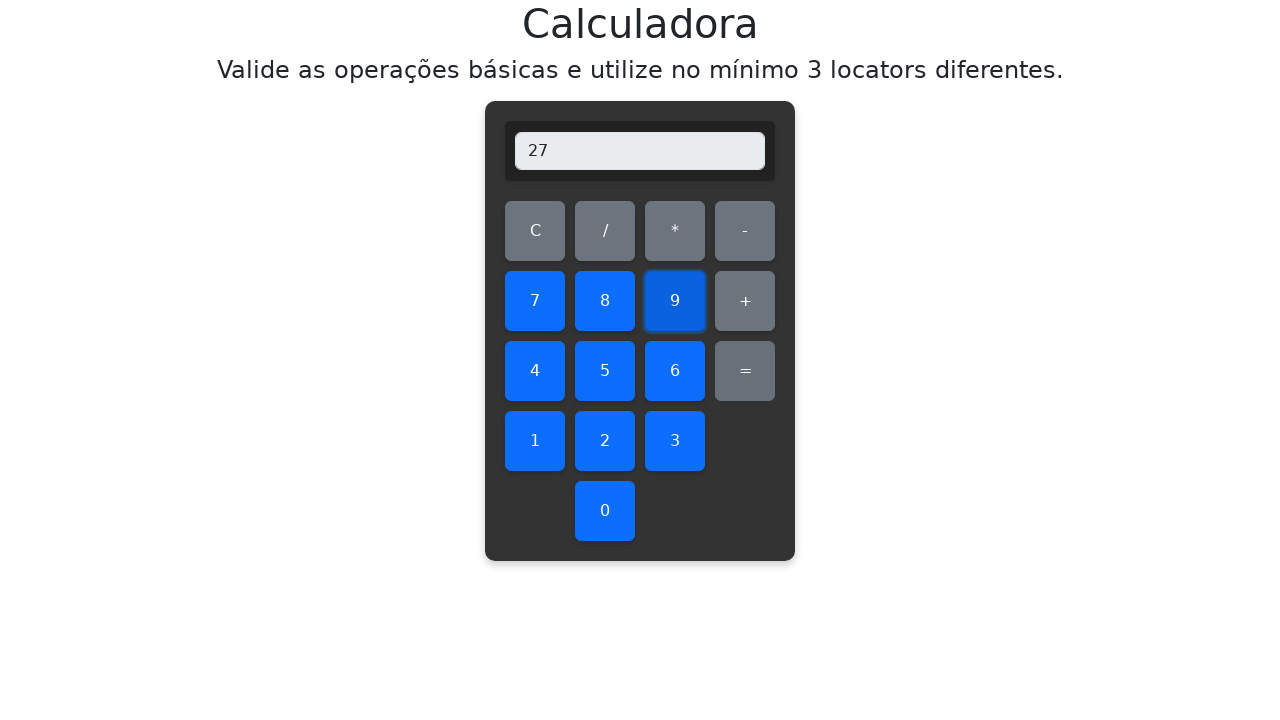

Retrieved display value: 27
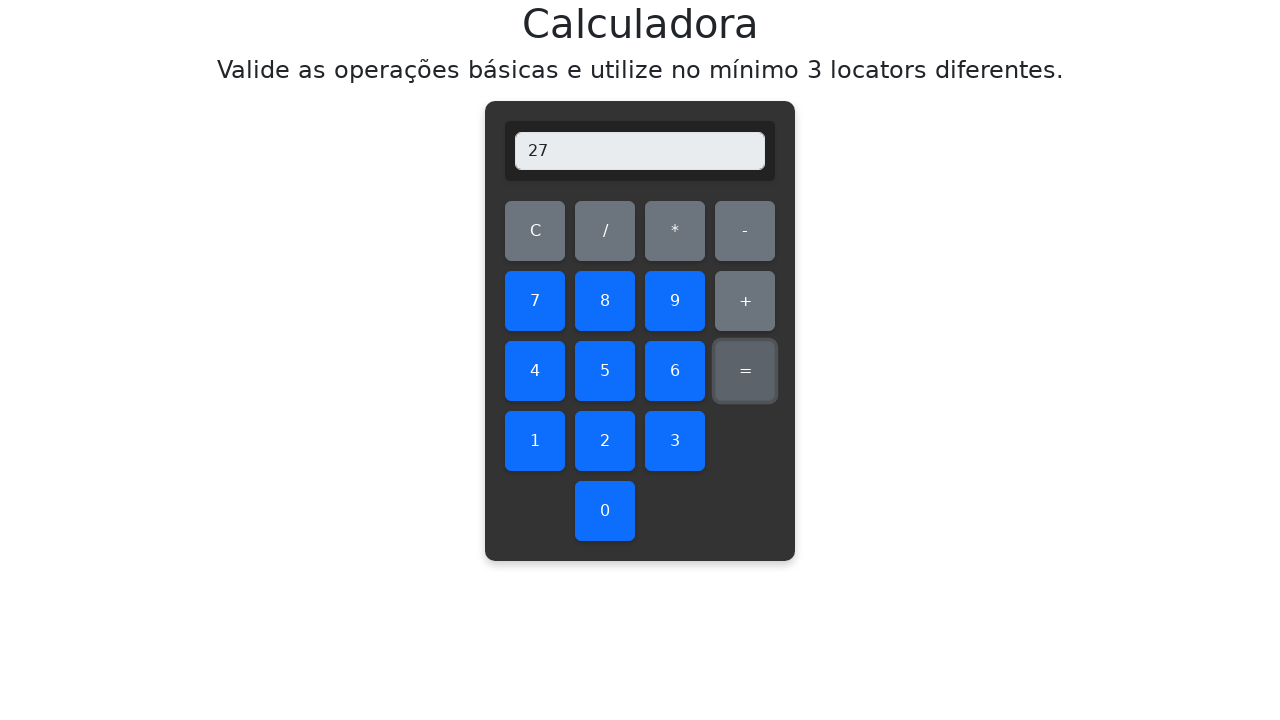

Verified multiplication result: 3 * 9 = 27 ✓
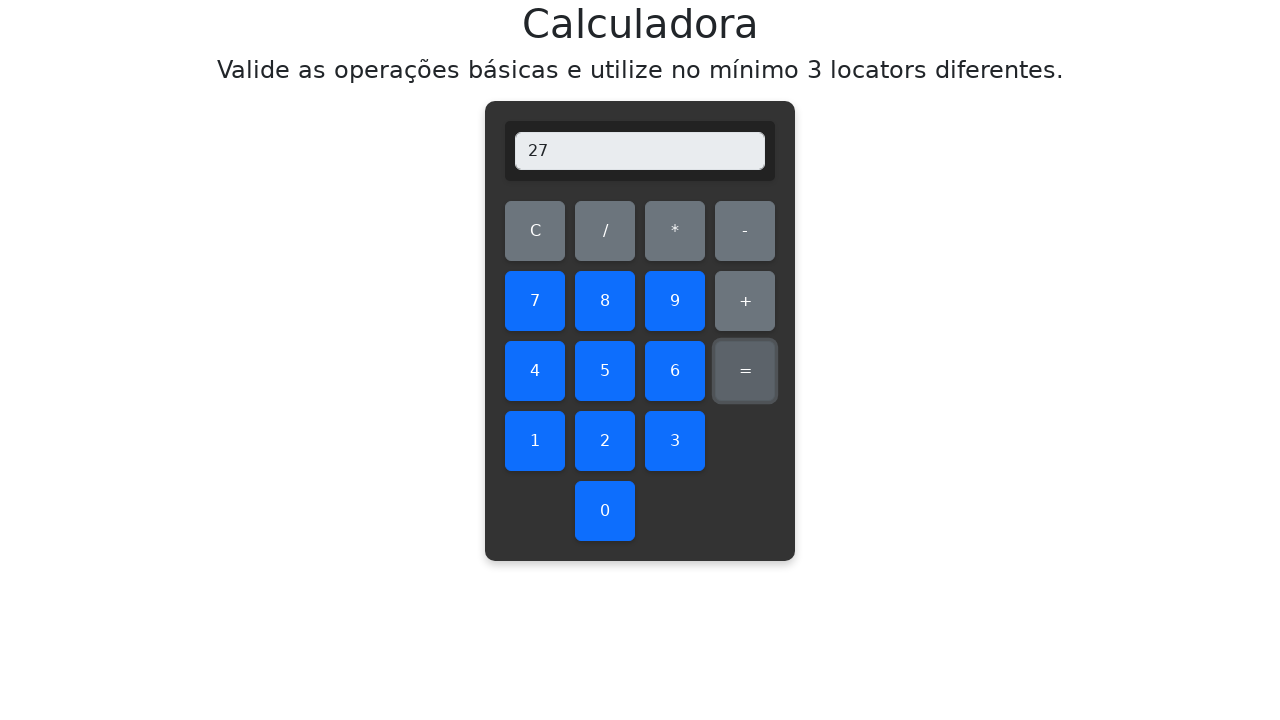

Cleared display before multiplying 4 * 0 at (535, 231) on #clear
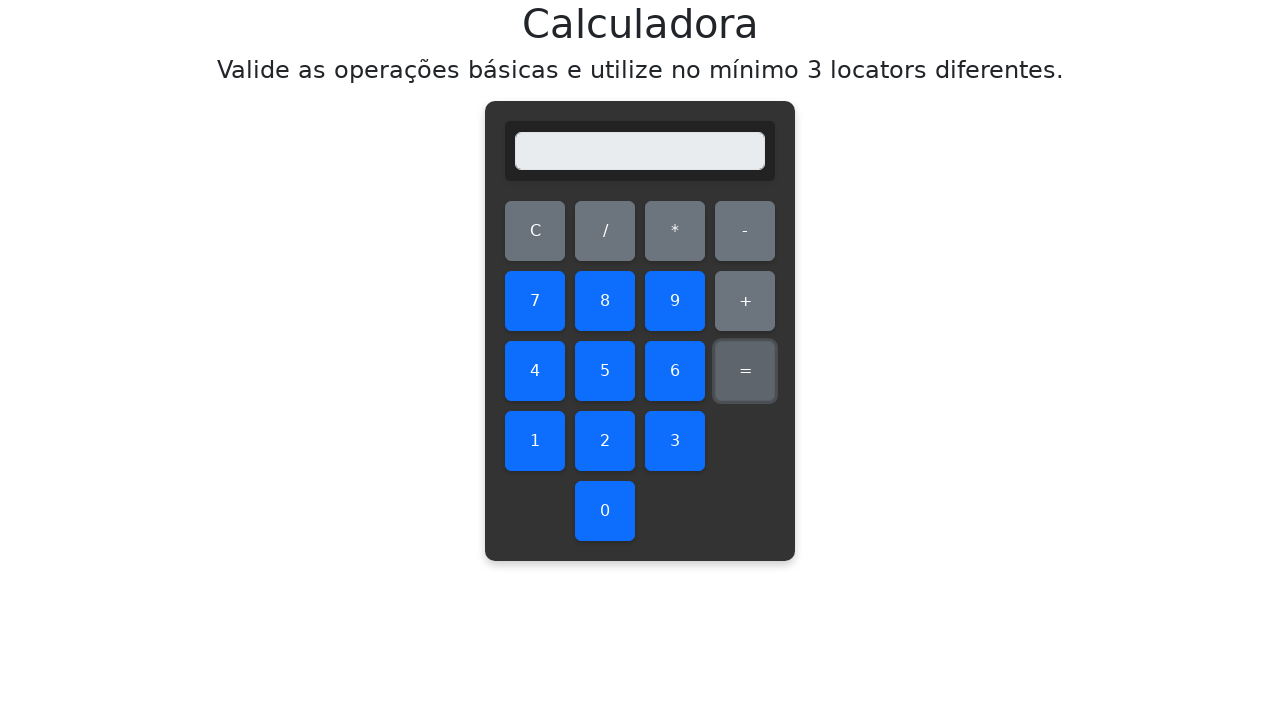

Clicked first number: 4 at (535, 371) on #four
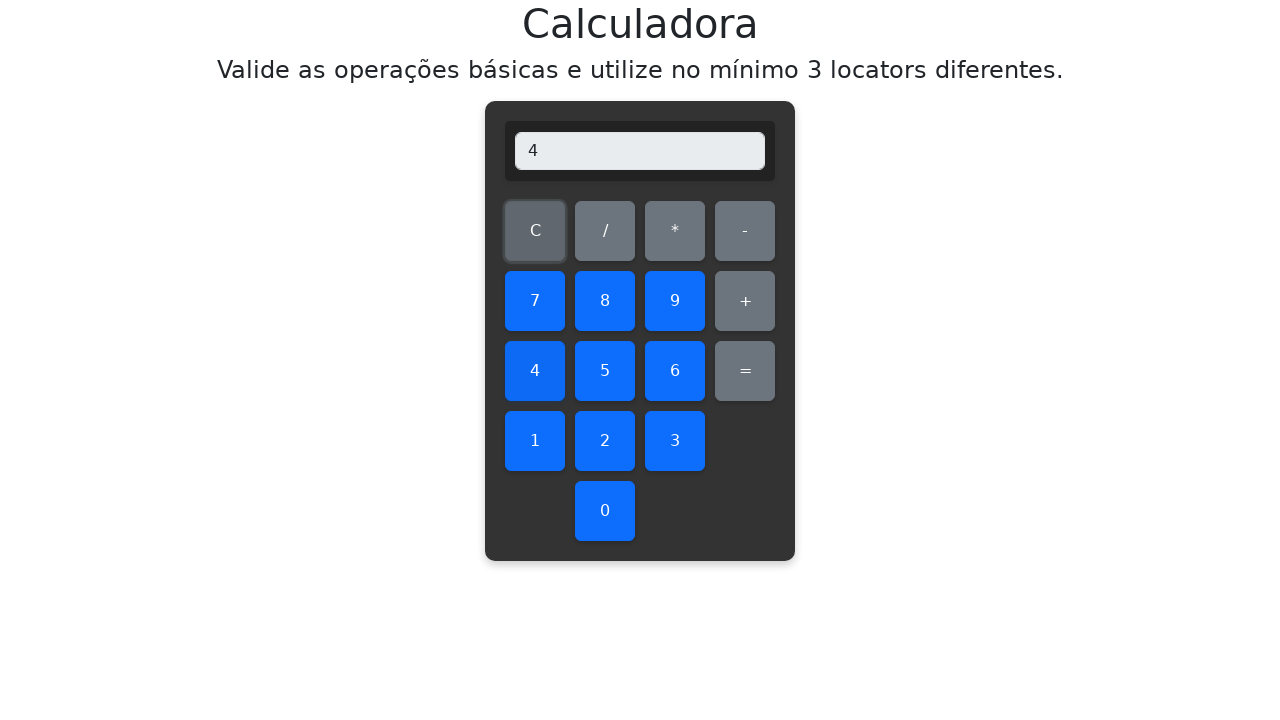

Clicked multiplication operator at (675, 231) on #multiply
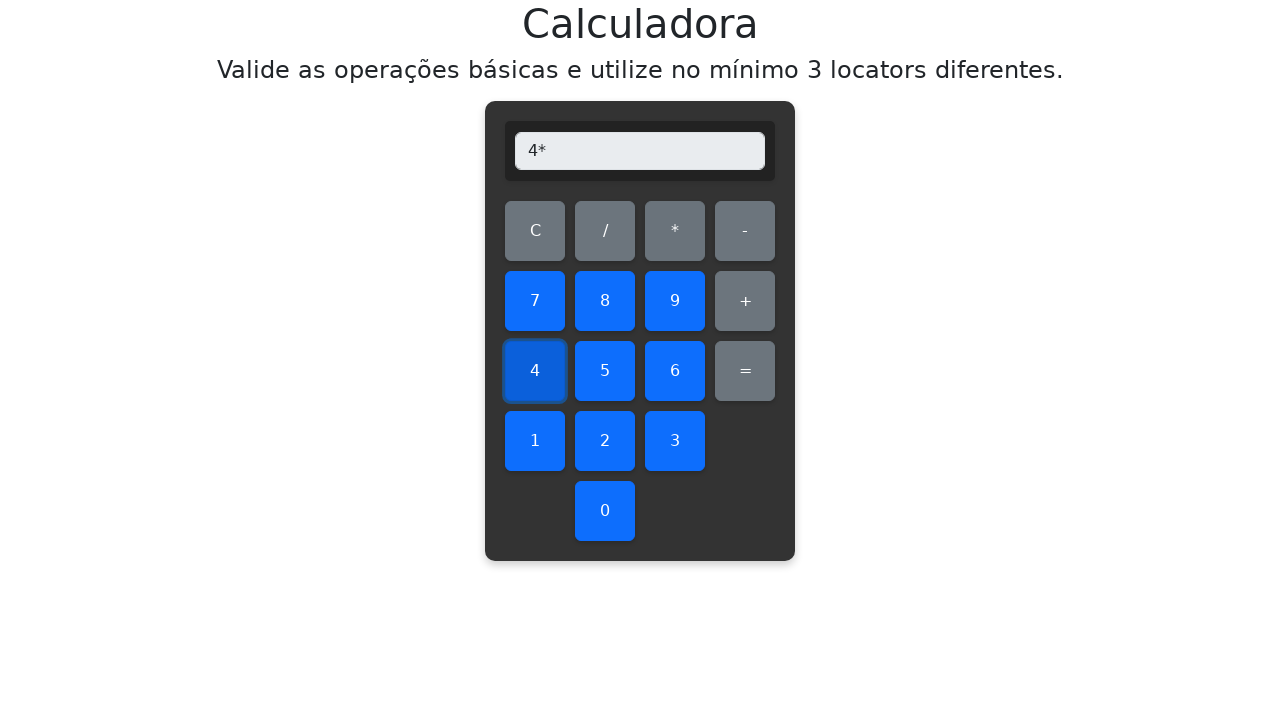

Clicked second number: 0 at (605, 511) on #zero
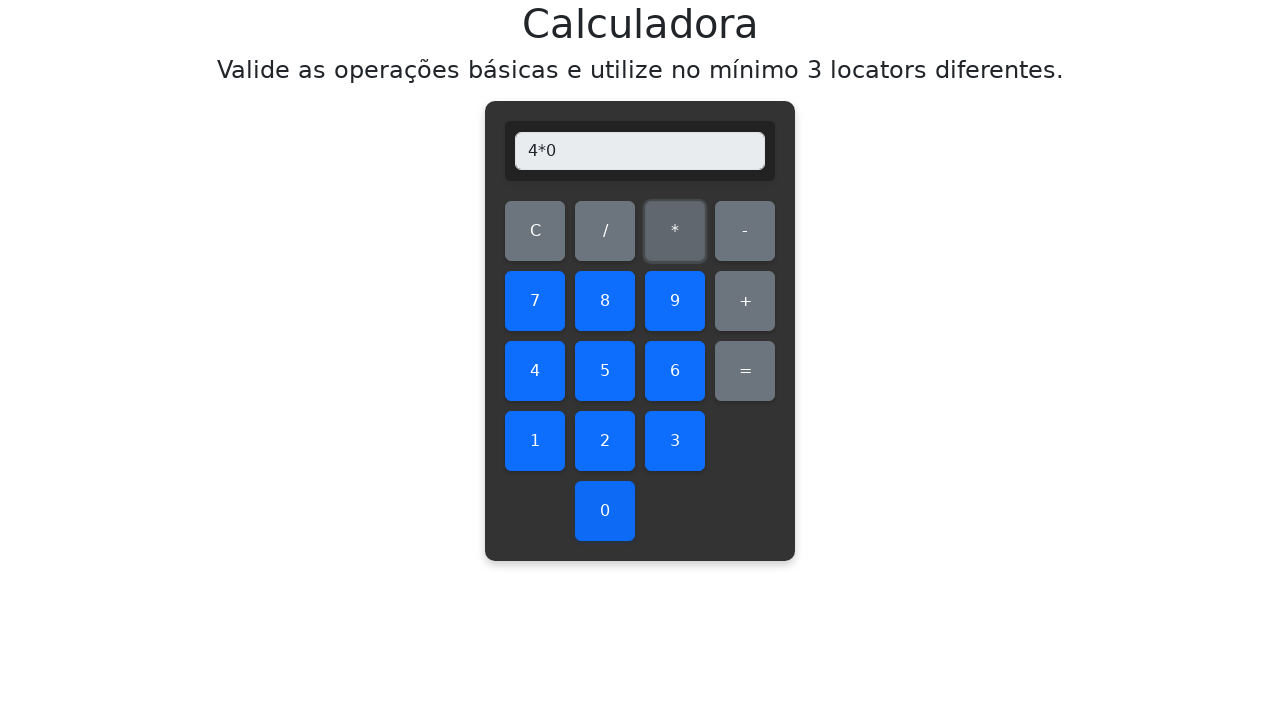

Clicked equals to calculate 4 * 0 at (745, 371) on #equals
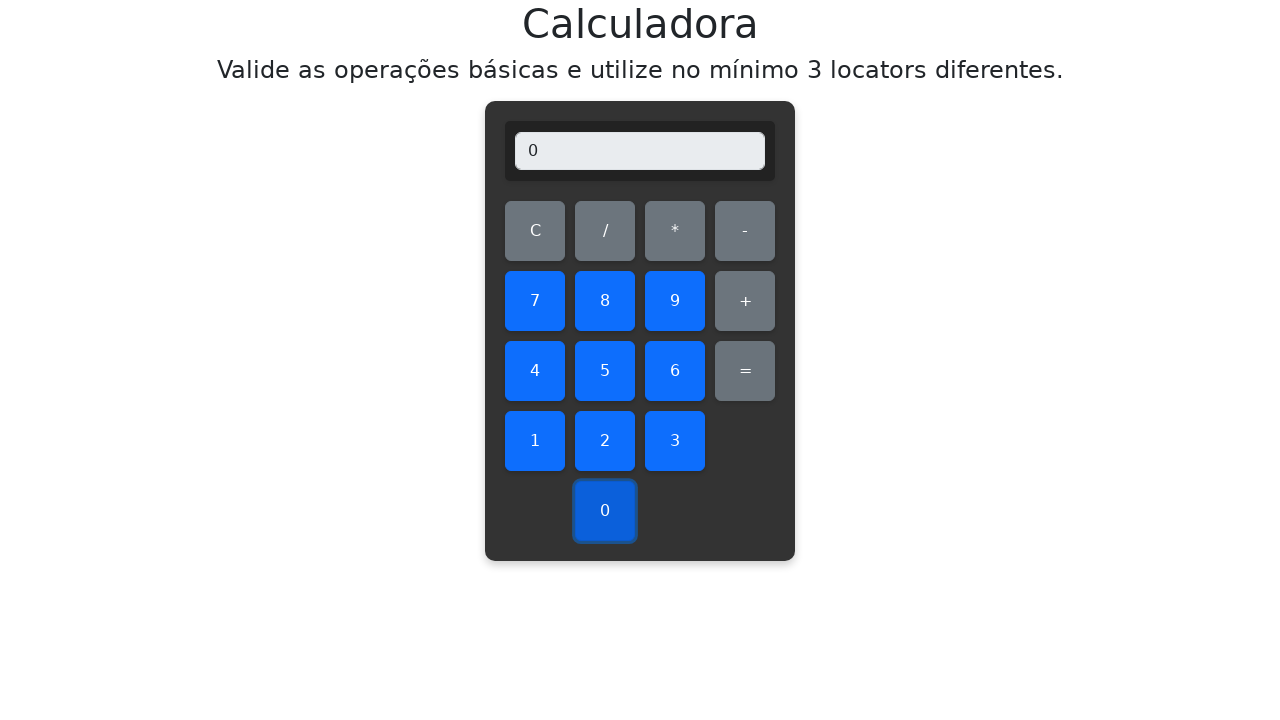

Retrieved display value: 0
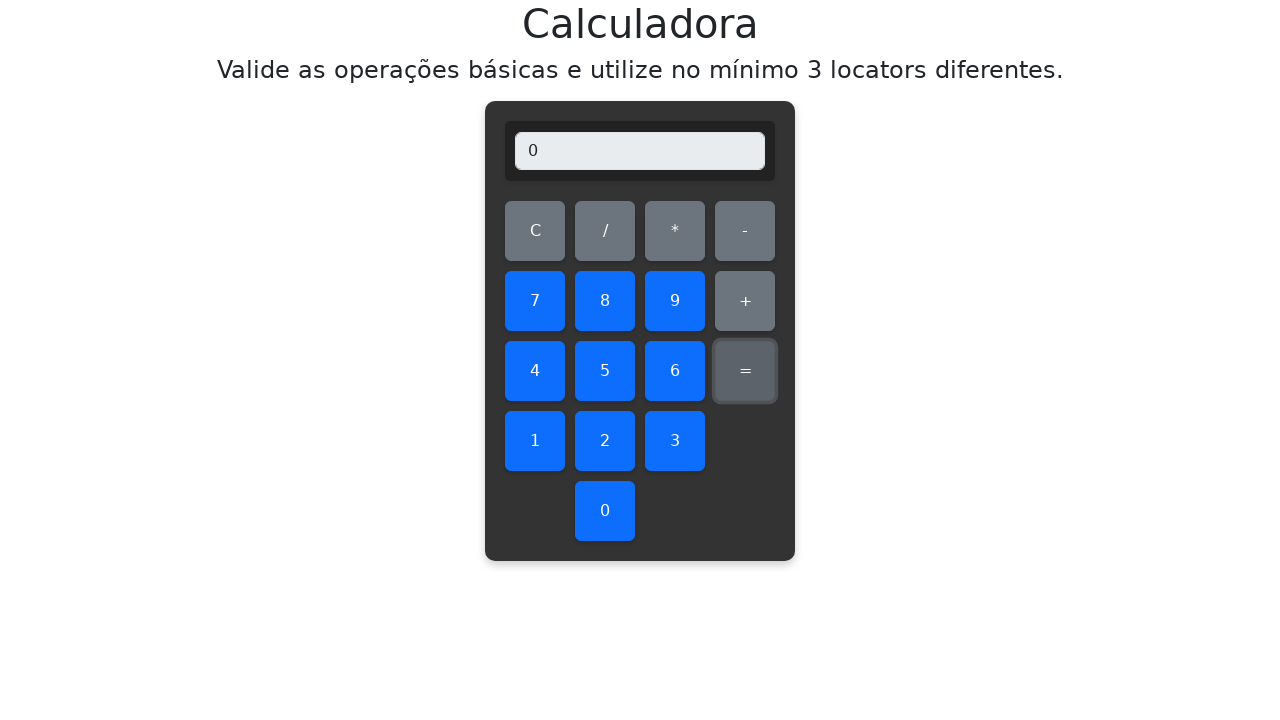

Verified multiplication result: 4 * 0 = 0 ✓
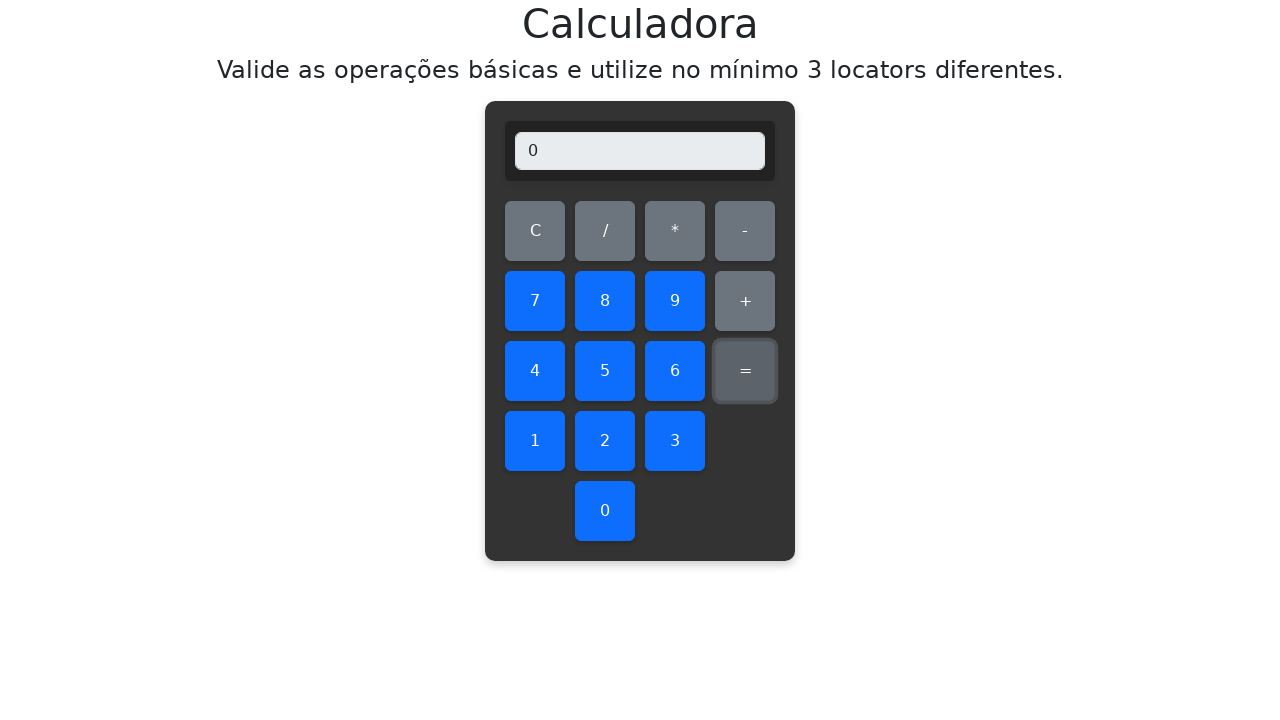

Cleared display before multiplying 4 * 1 at (535, 231) on #clear
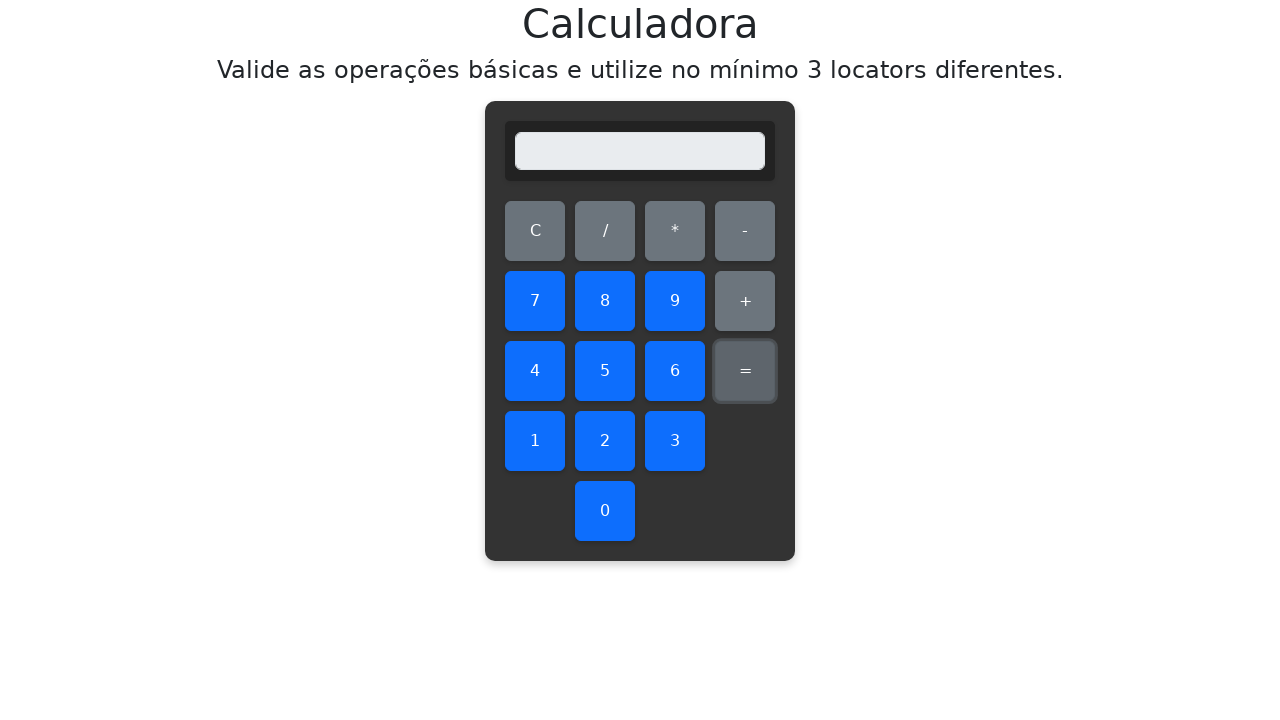

Clicked first number: 4 at (535, 371) on #four
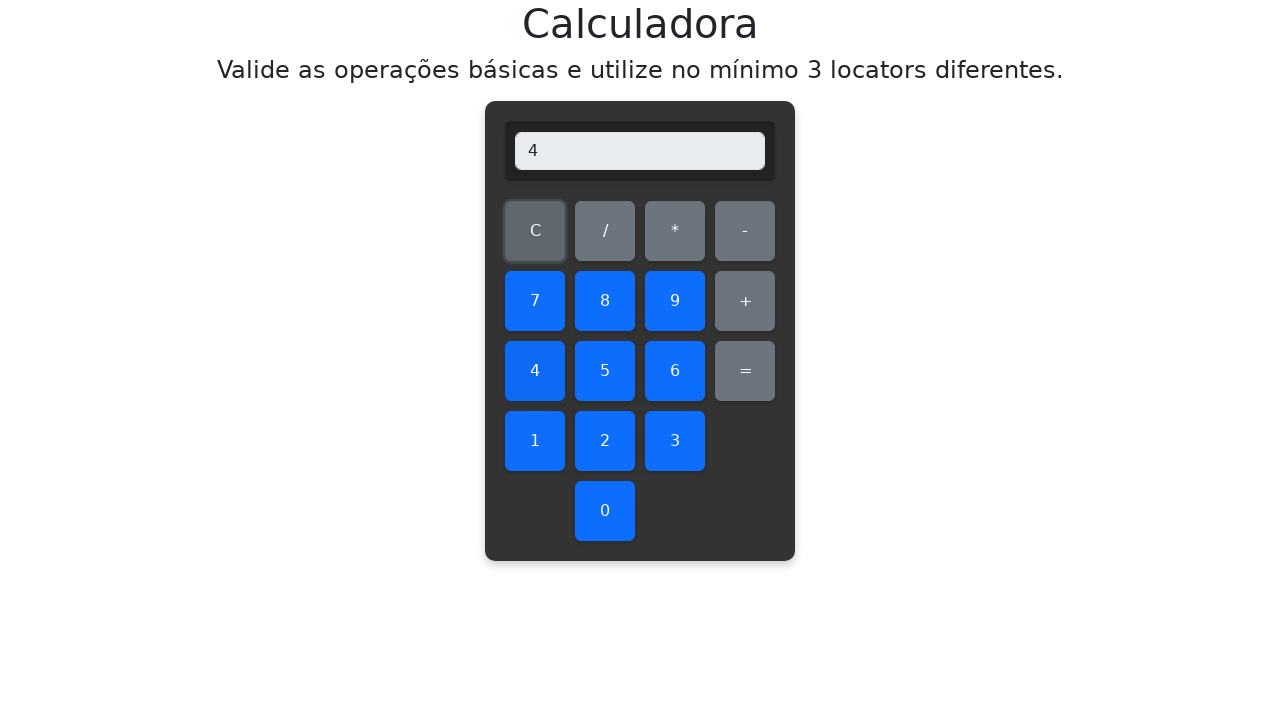

Clicked multiplication operator at (675, 231) on #multiply
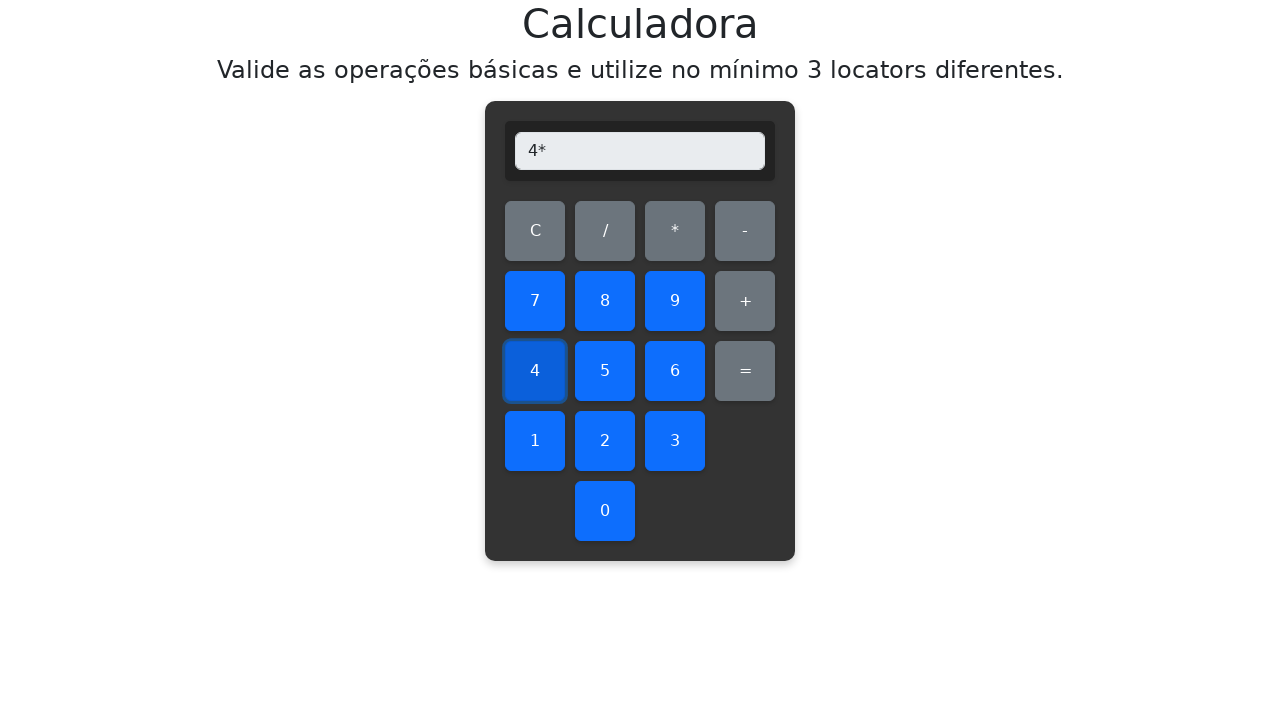

Clicked second number: 1 at (535, 441) on #one
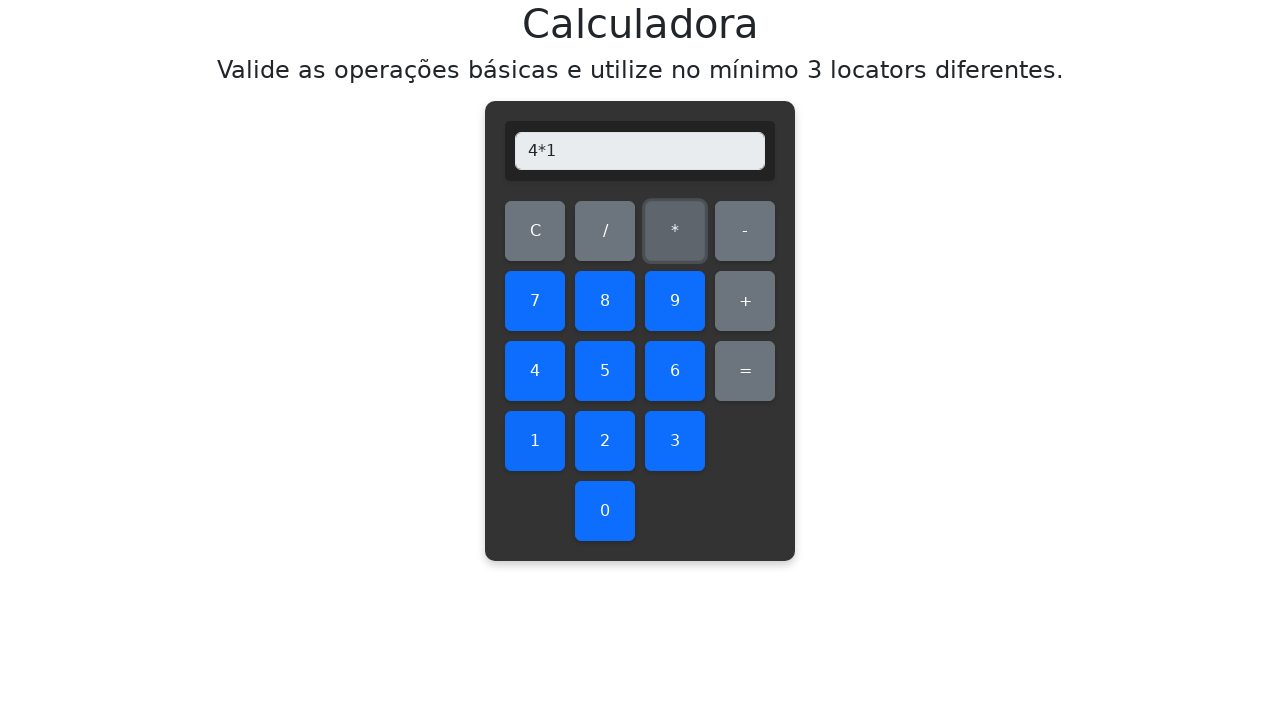

Clicked equals to calculate 4 * 1 at (745, 371) on #equals
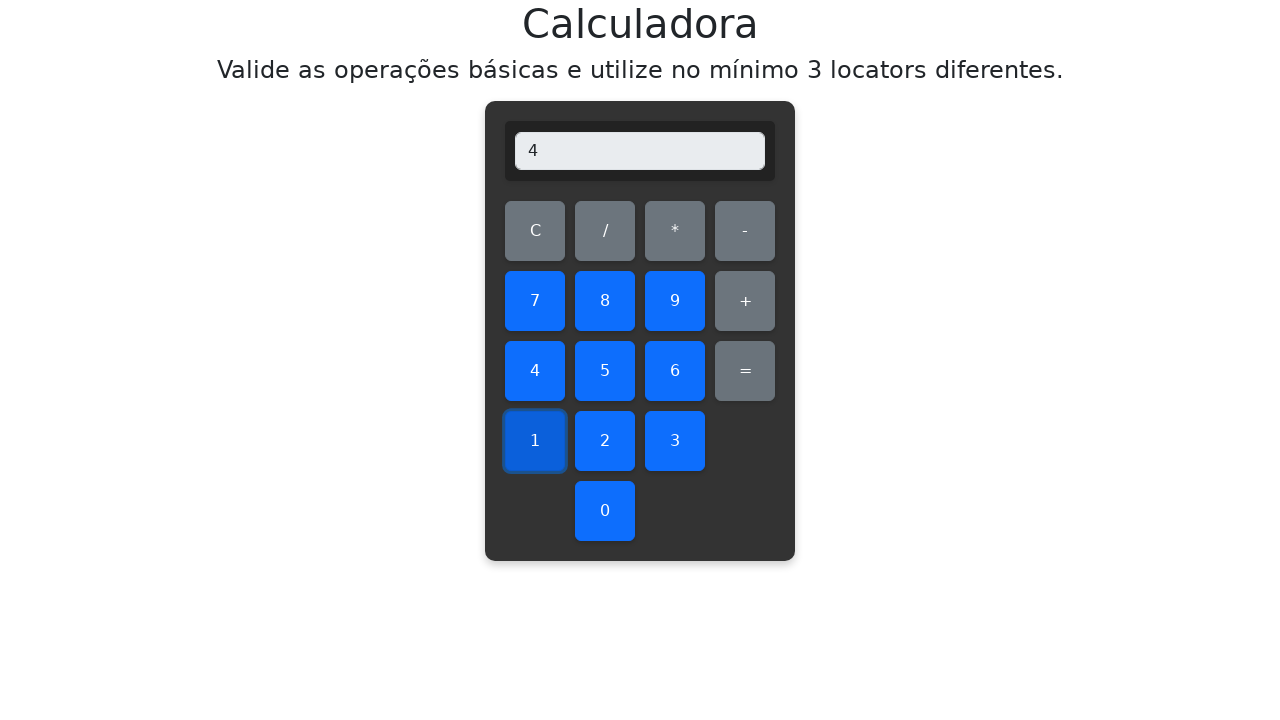

Retrieved display value: 4
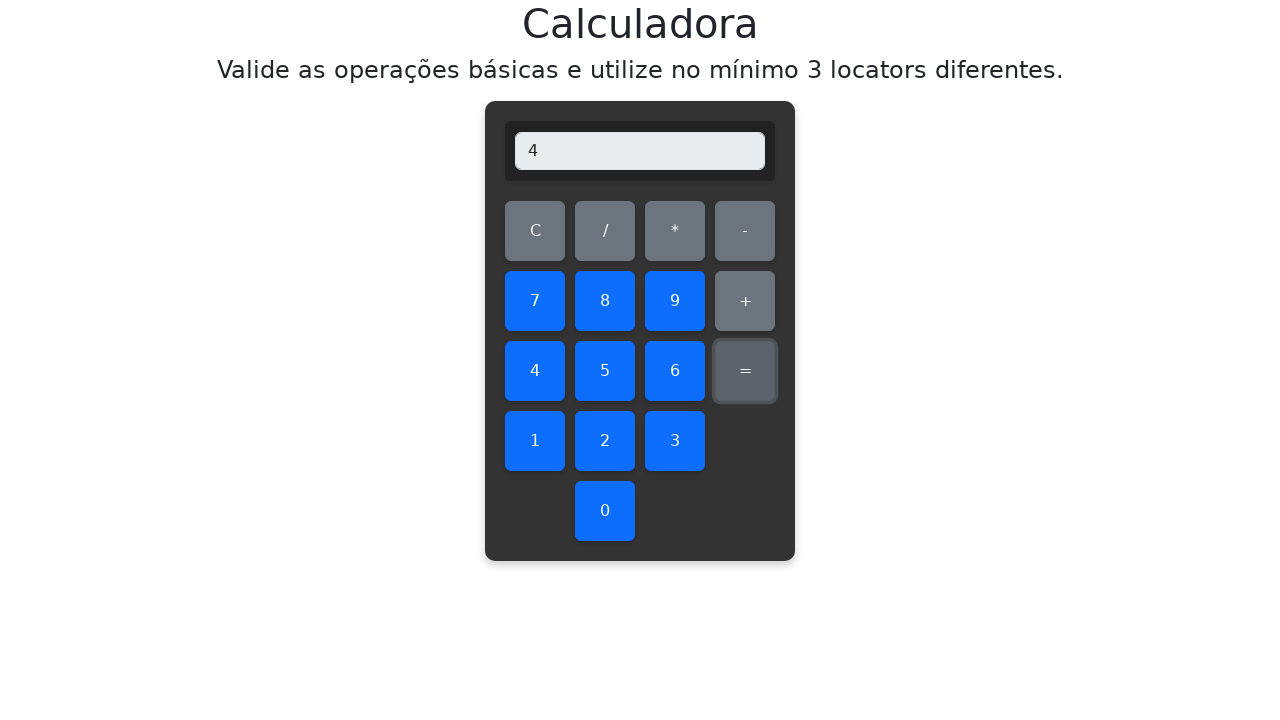

Verified multiplication result: 4 * 1 = 4 ✓
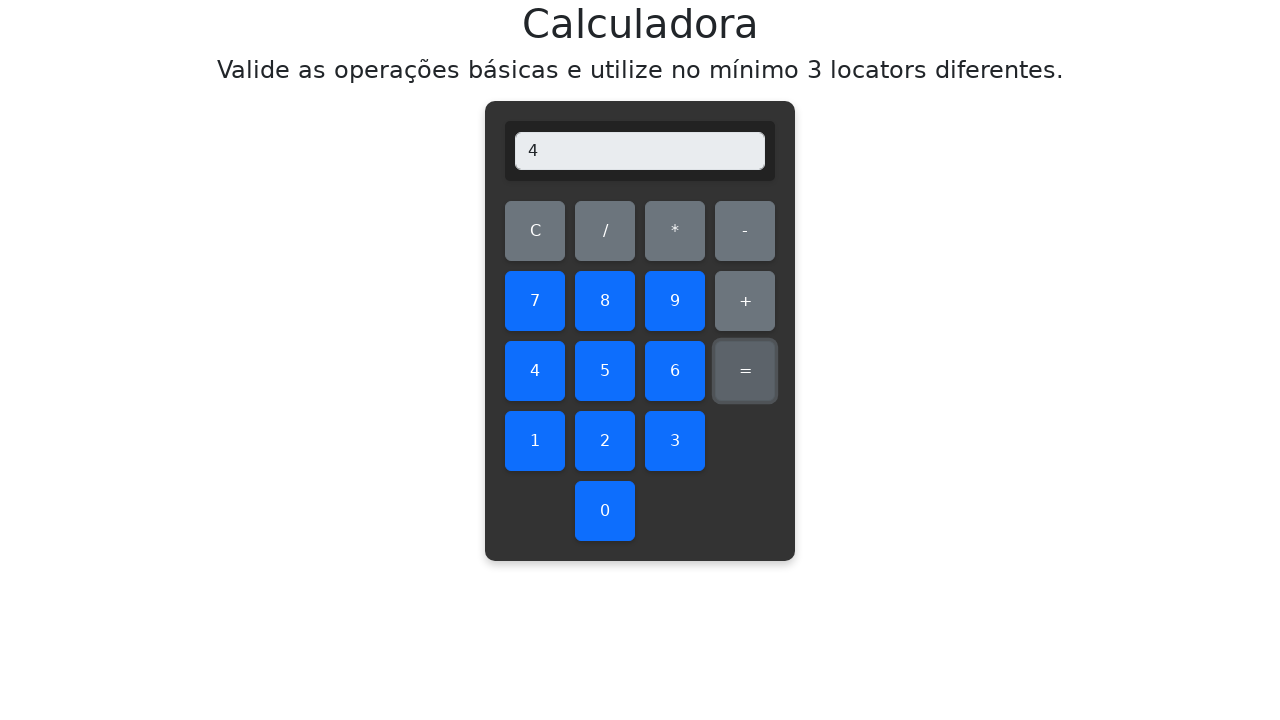

Cleared display before multiplying 4 * 2 at (535, 231) on #clear
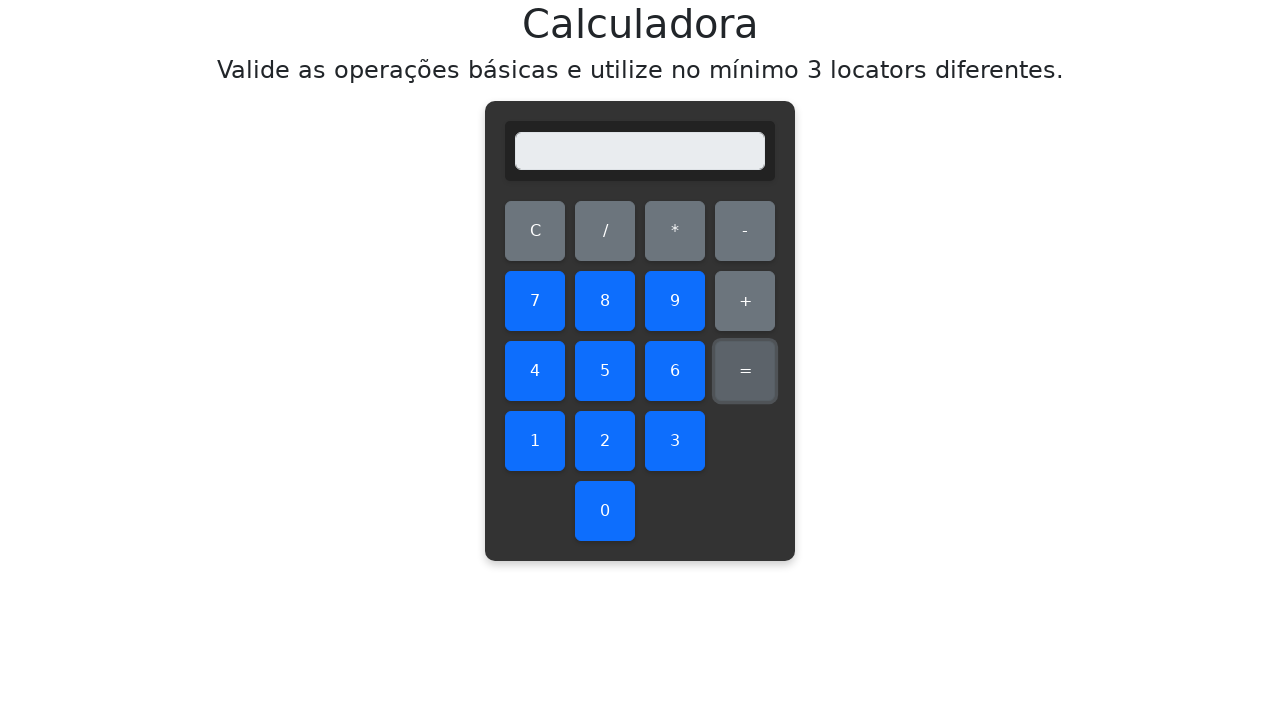

Clicked first number: 4 at (535, 371) on #four
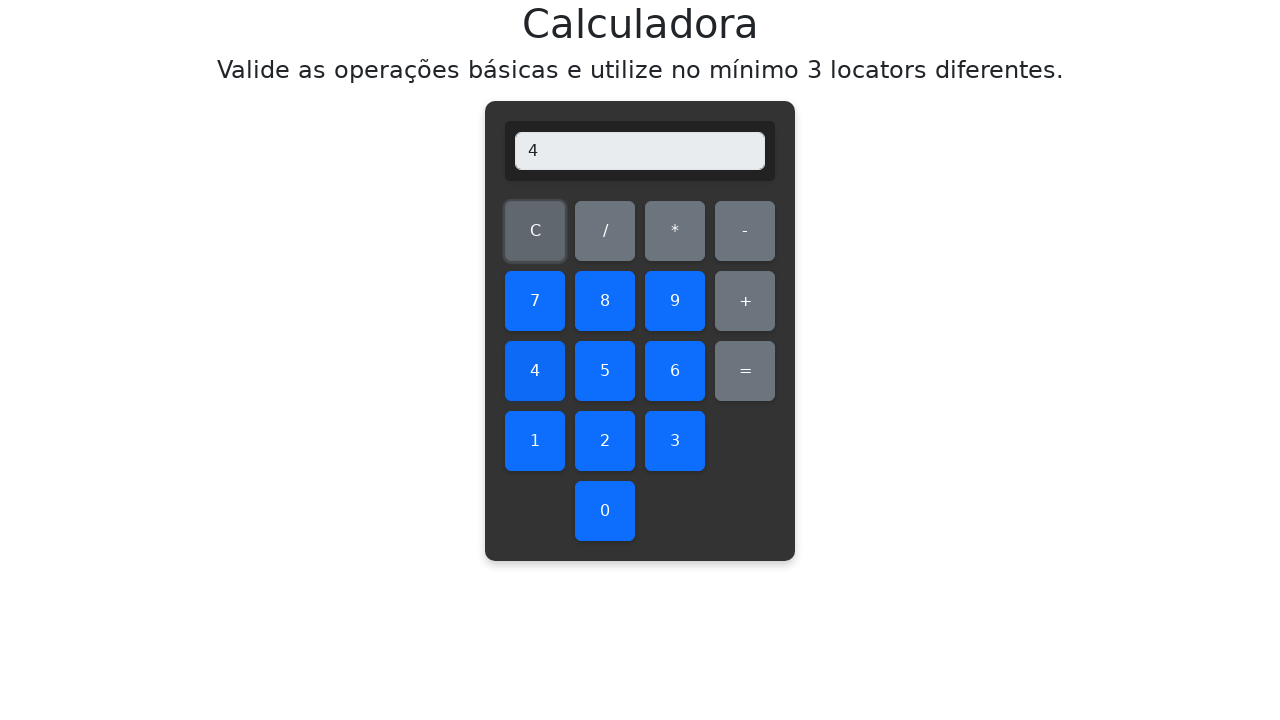

Clicked multiplication operator at (675, 231) on #multiply
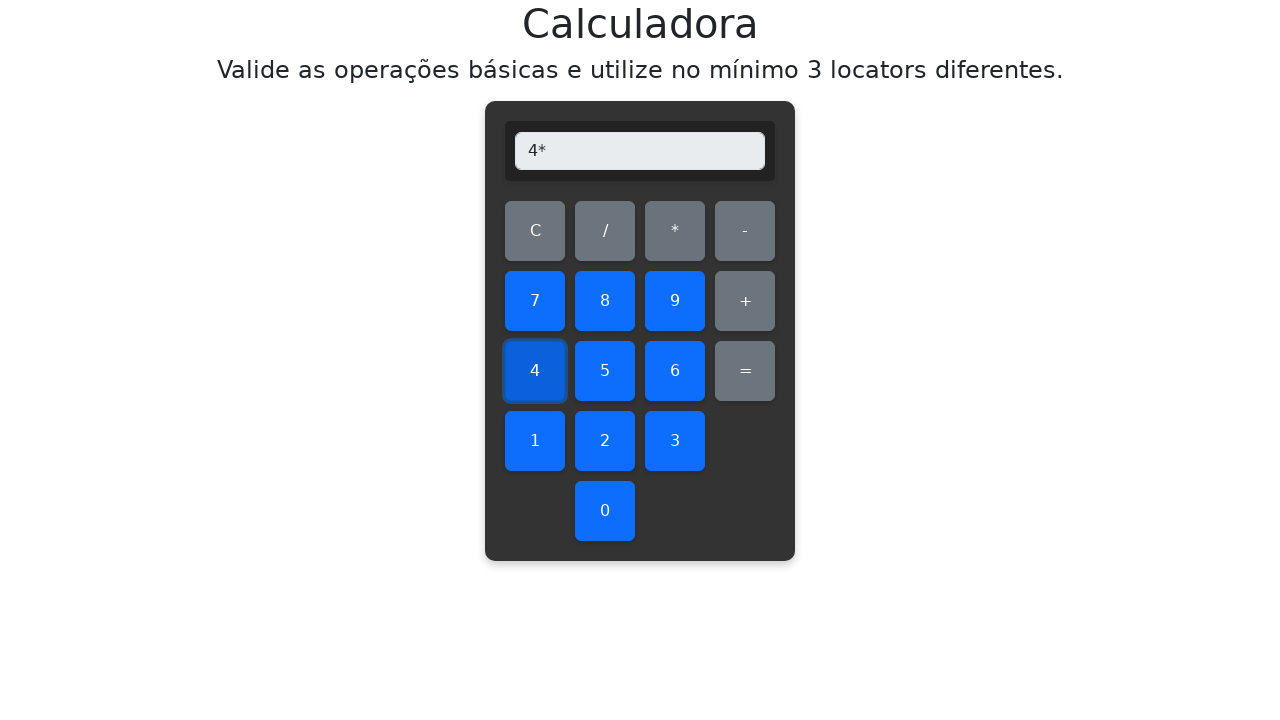

Clicked second number: 2 at (605, 441) on #two
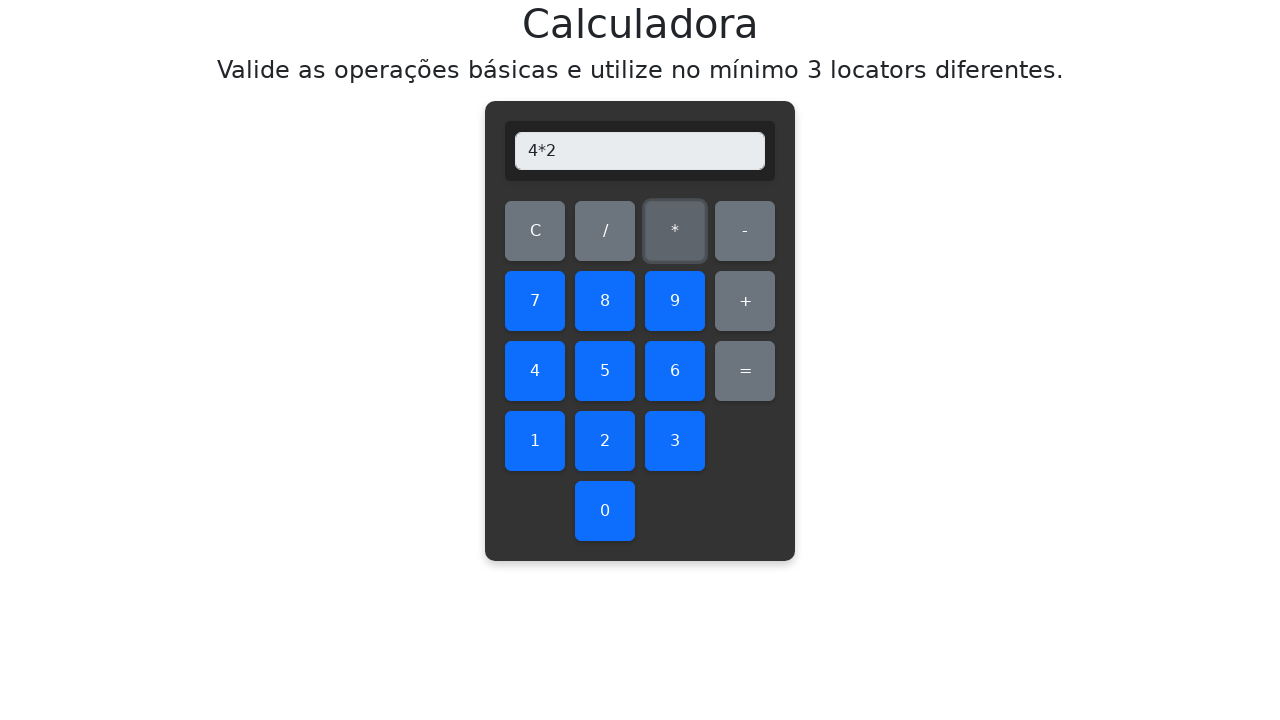

Clicked equals to calculate 4 * 2 at (745, 371) on #equals
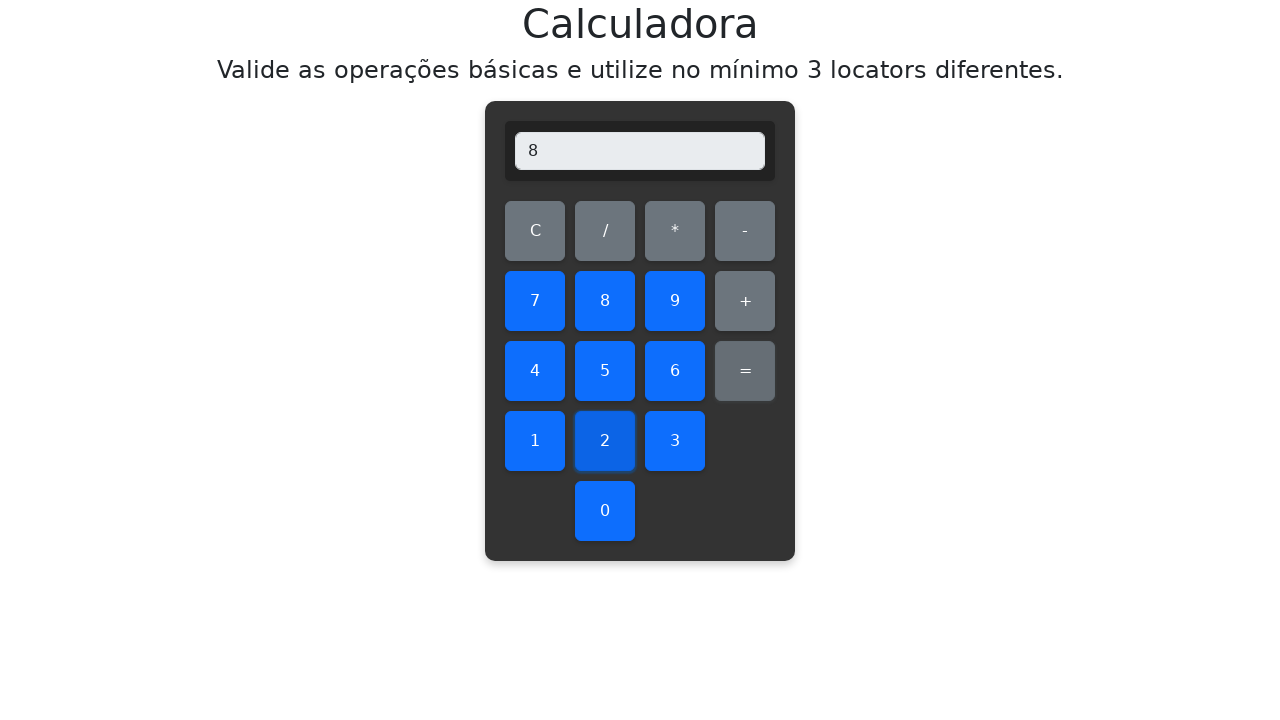

Retrieved display value: 8
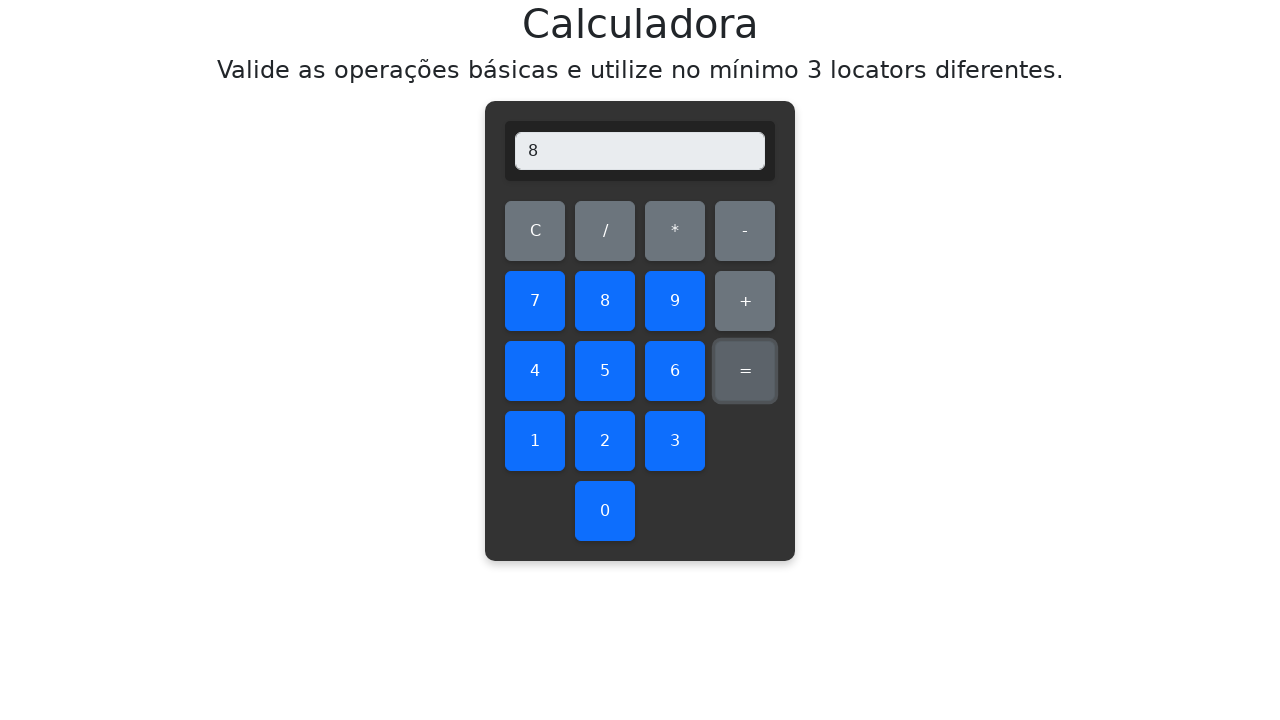

Verified multiplication result: 4 * 2 = 8 ✓
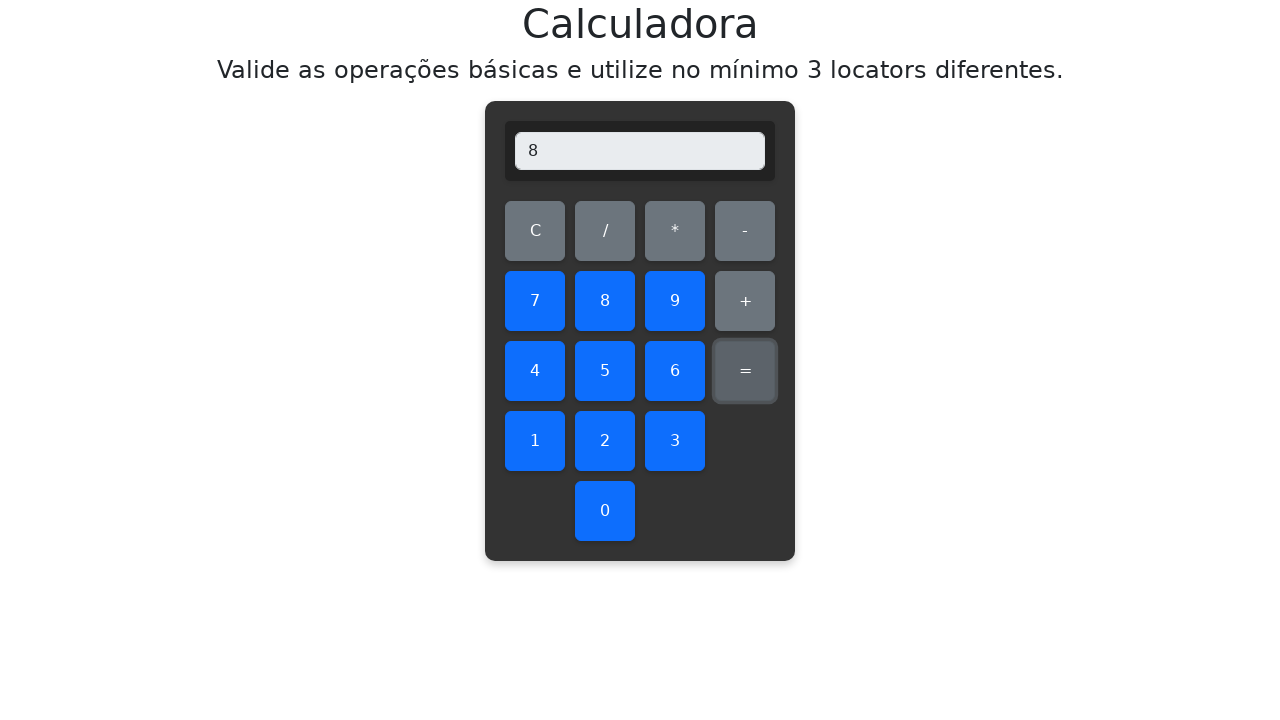

Cleared display before multiplying 4 * 3 at (535, 231) on #clear
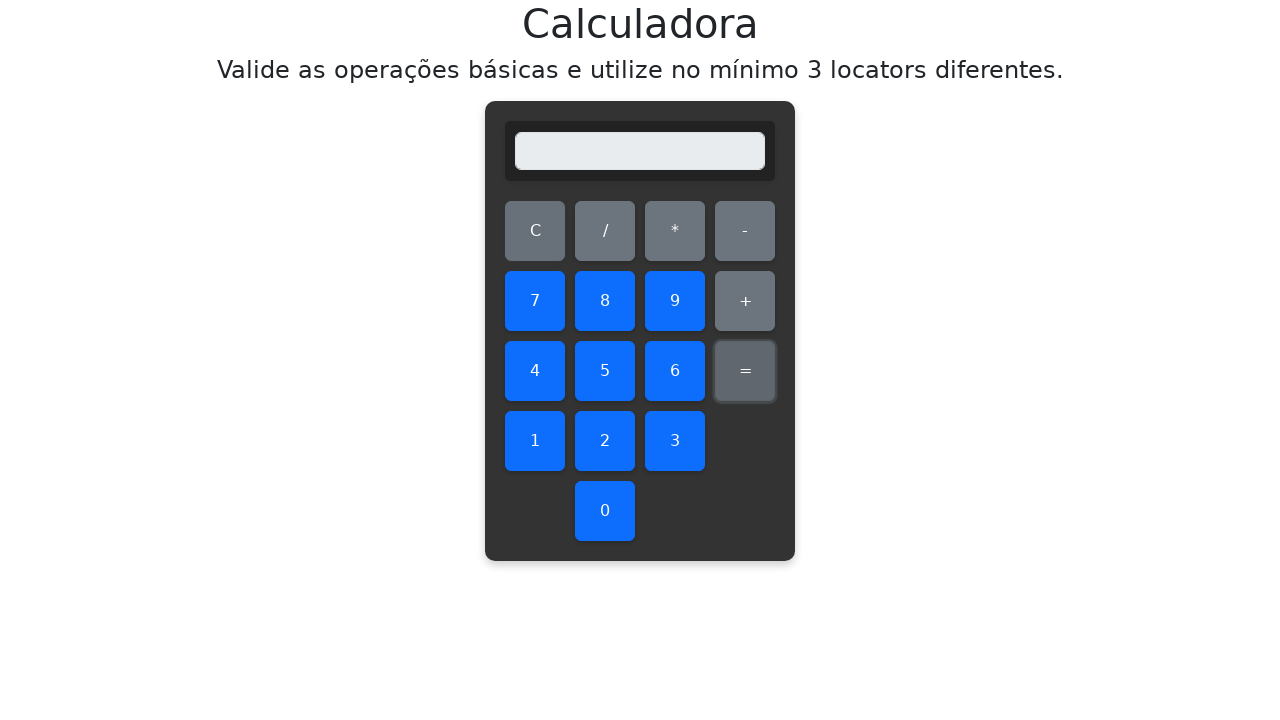

Clicked first number: 4 at (535, 371) on #four
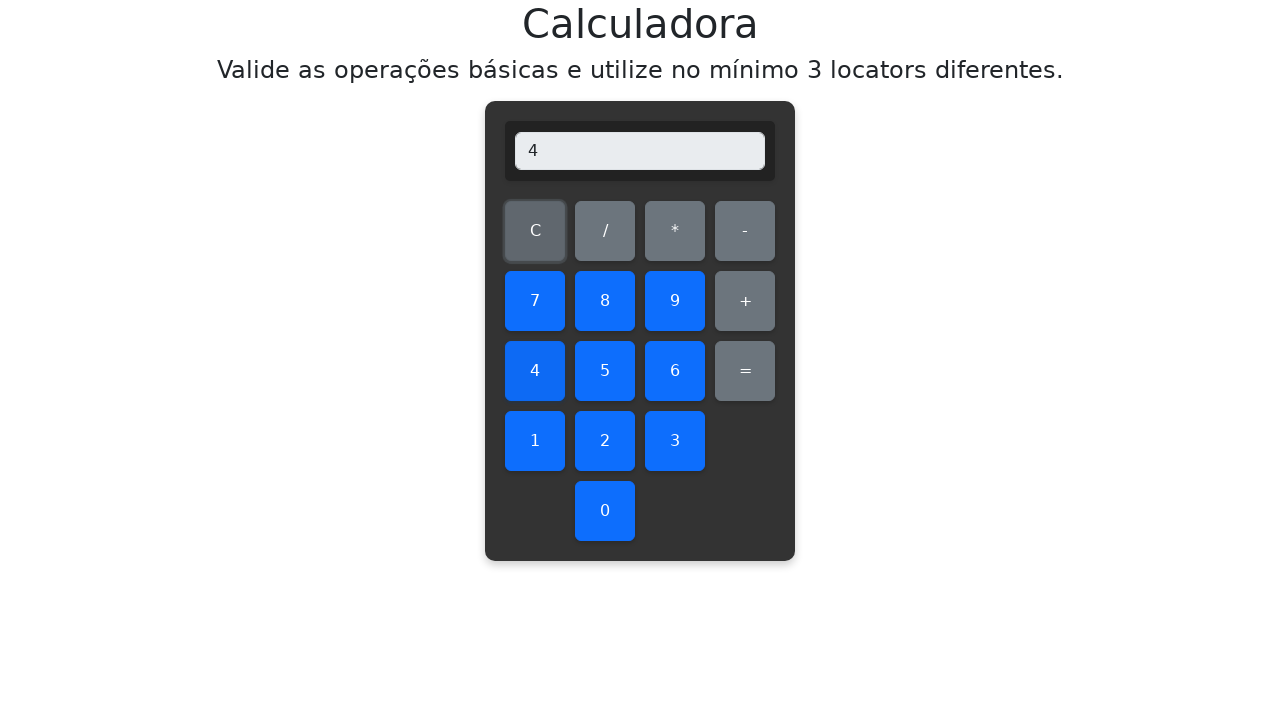

Clicked multiplication operator at (675, 231) on #multiply
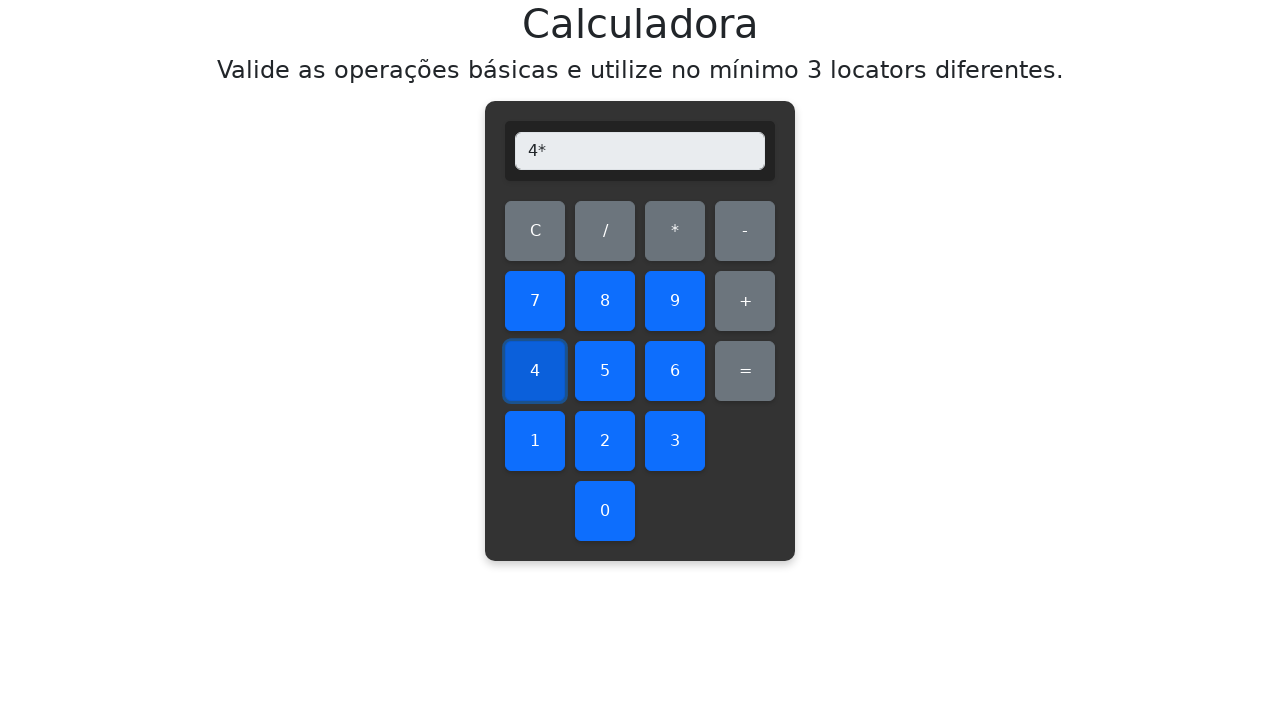

Clicked second number: 3 at (675, 441) on #three
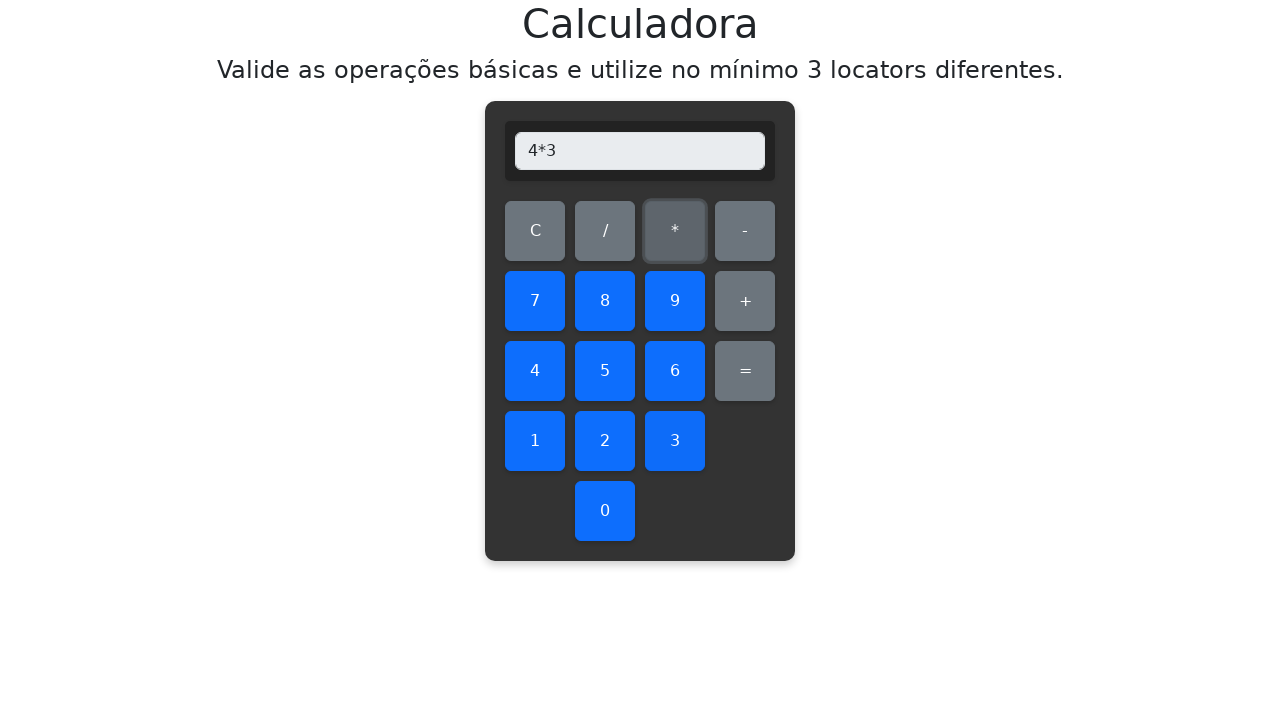

Clicked equals to calculate 4 * 3 at (745, 371) on #equals
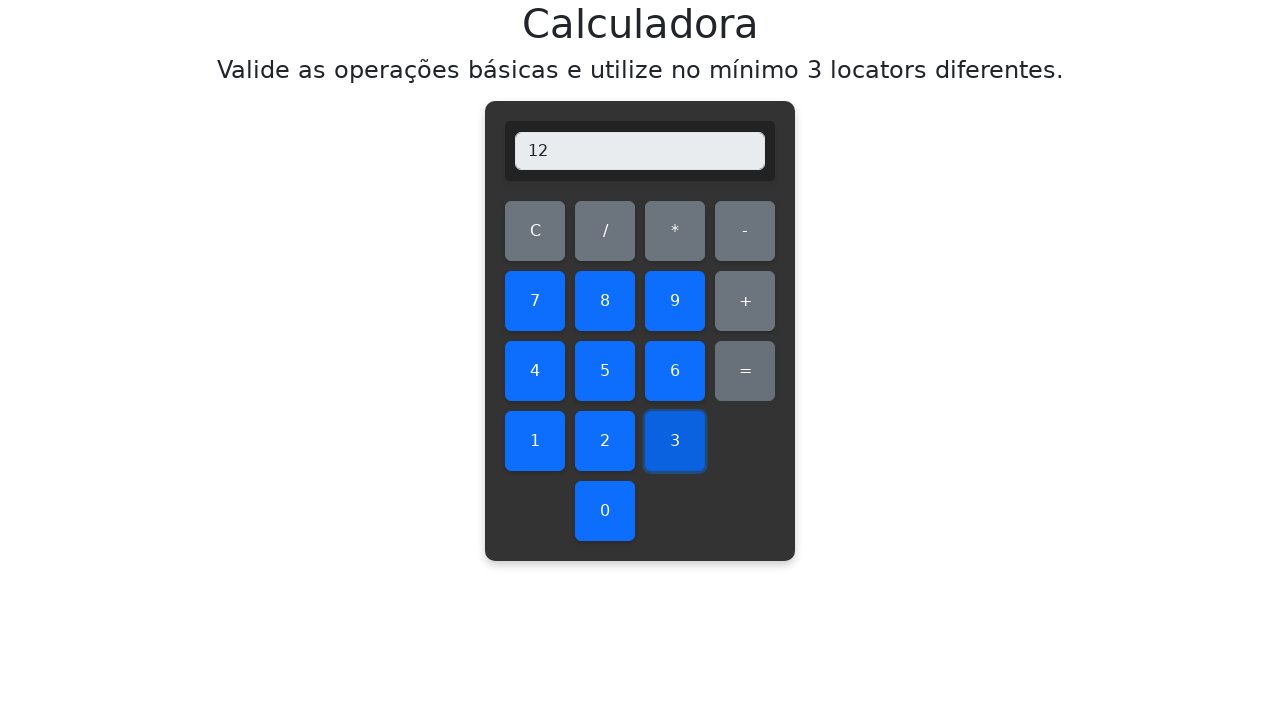

Retrieved display value: 12
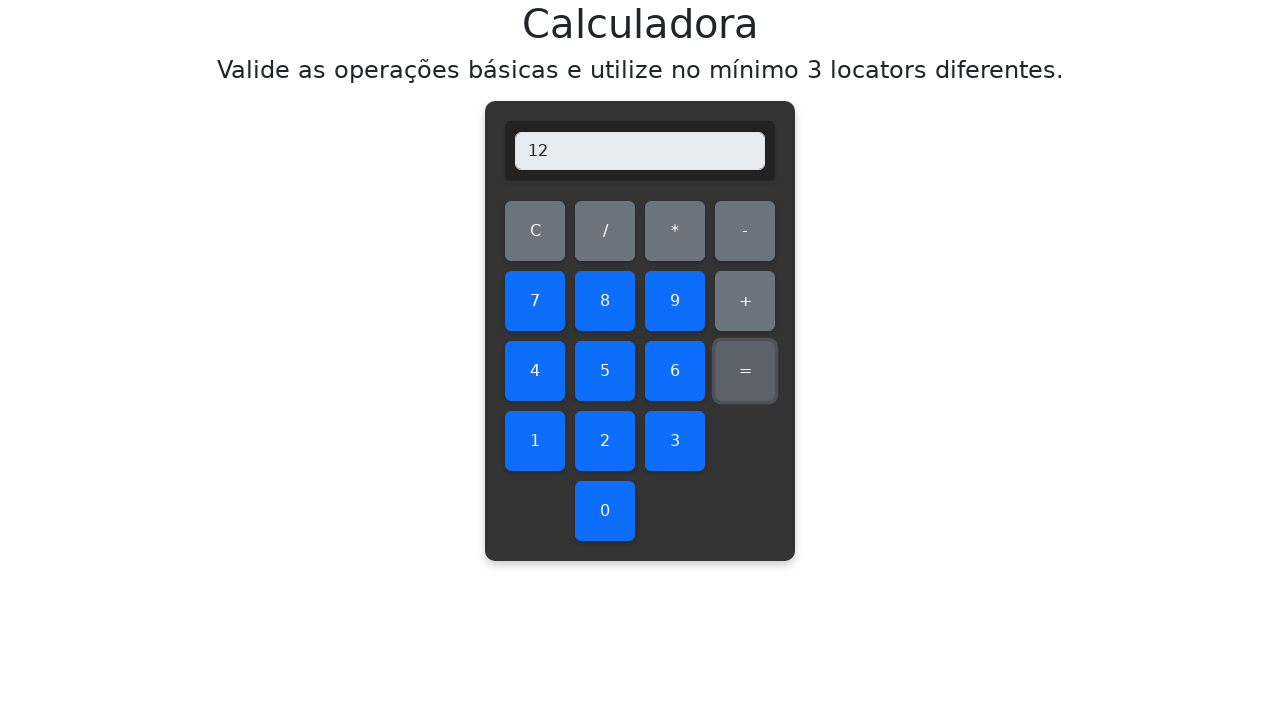

Verified multiplication result: 4 * 3 = 12 ✓
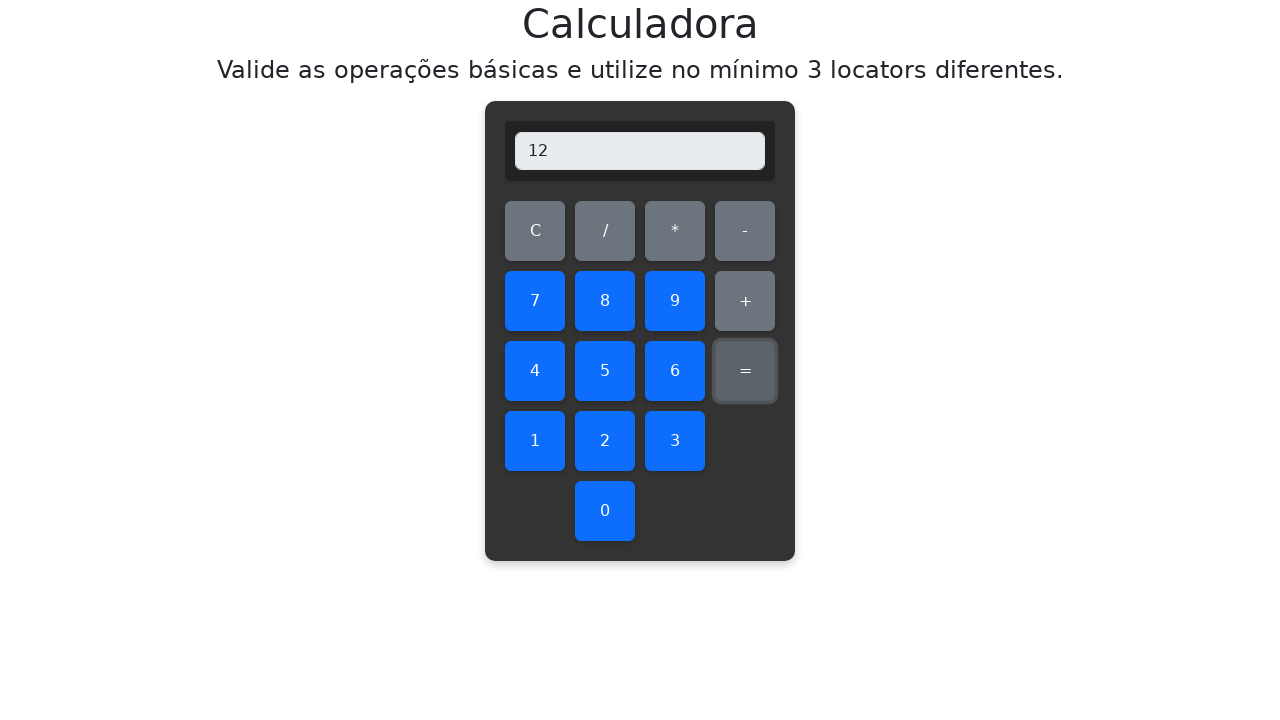

Cleared display before multiplying 4 * 4 at (535, 231) on #clear
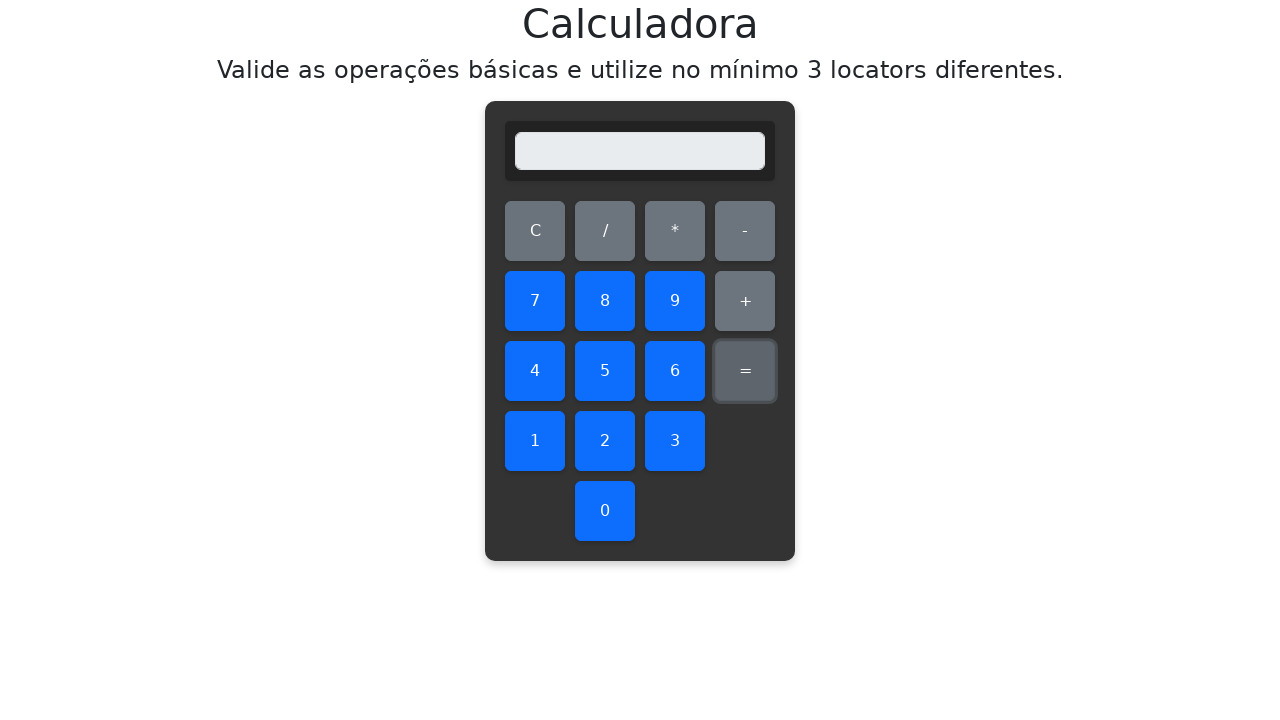

Clicked first number: 4 at (535, 371) on #four
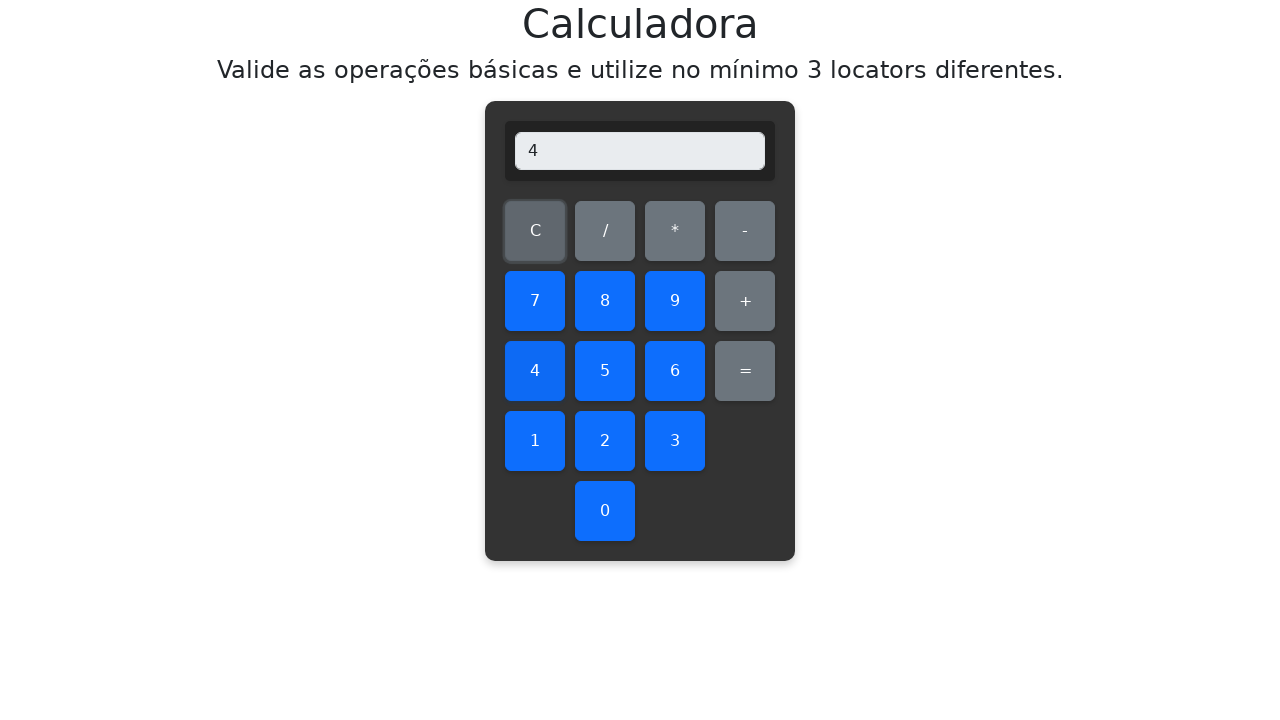

Clicked multiplication operator at (675, 231) on #multiply
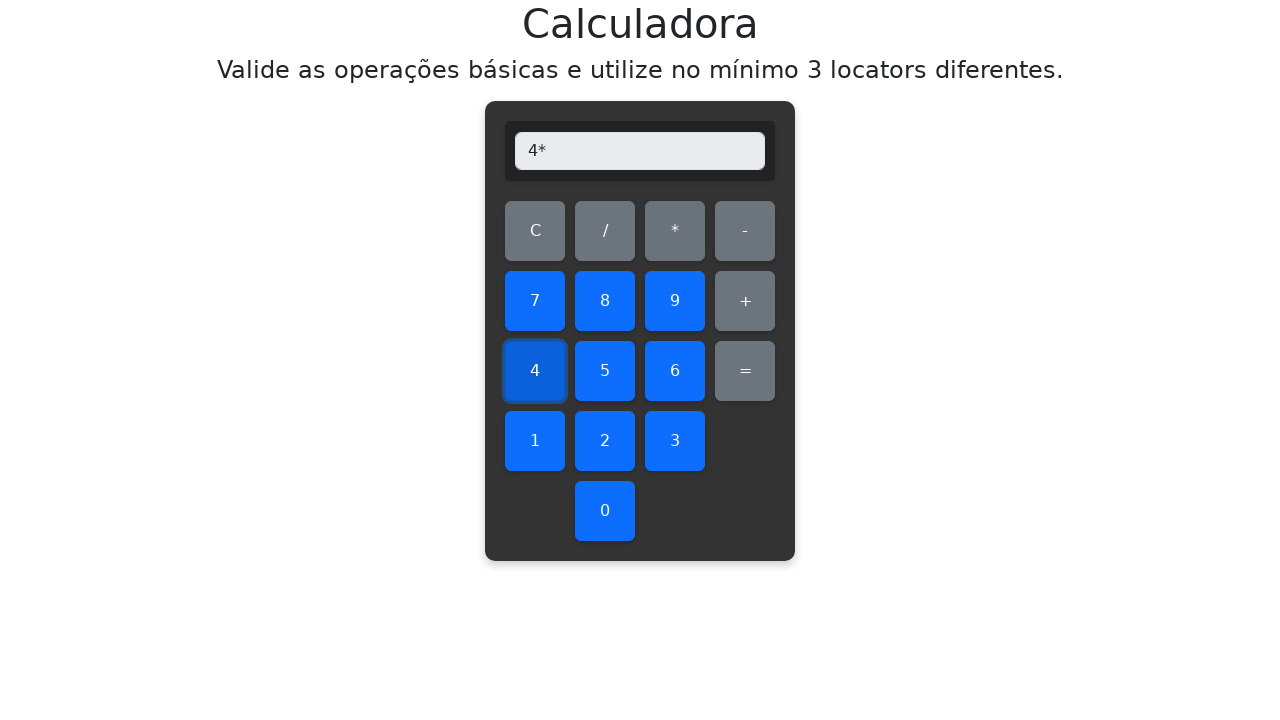

Clicked second number: 4 at (535, 371) on #four
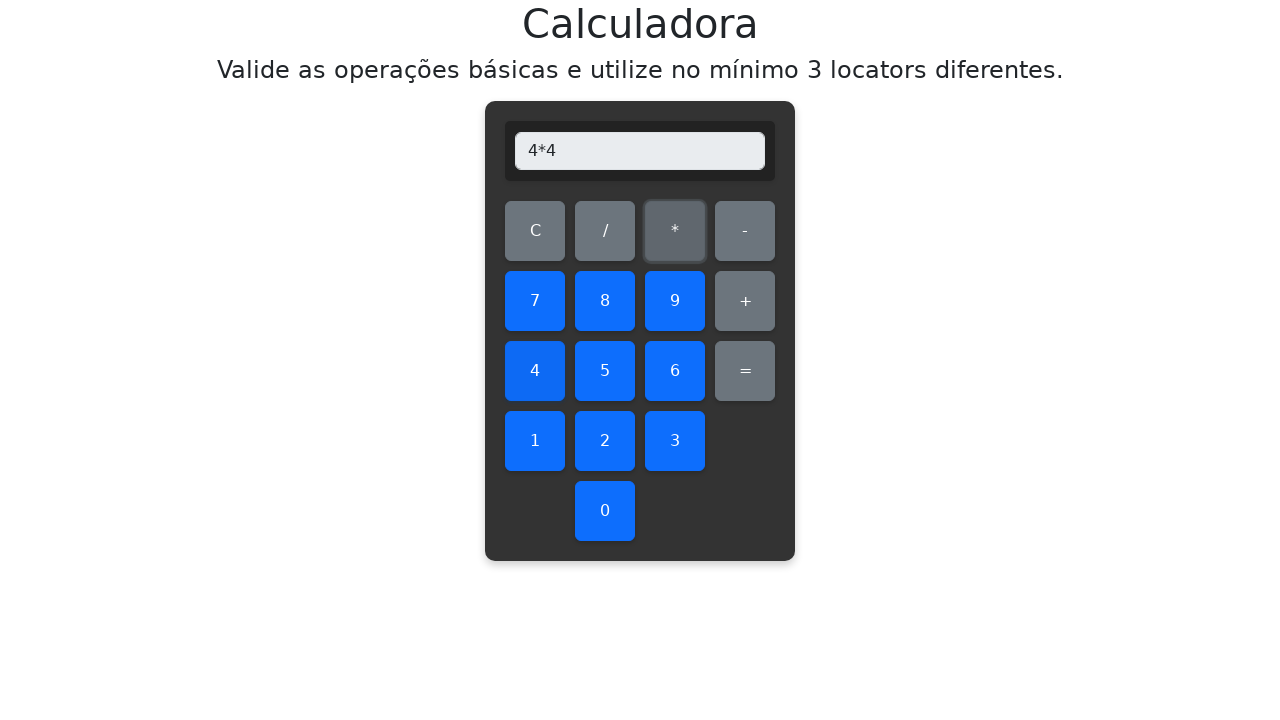

Clicked equals to calculate 4 * 4 at (745, 371) on #equals
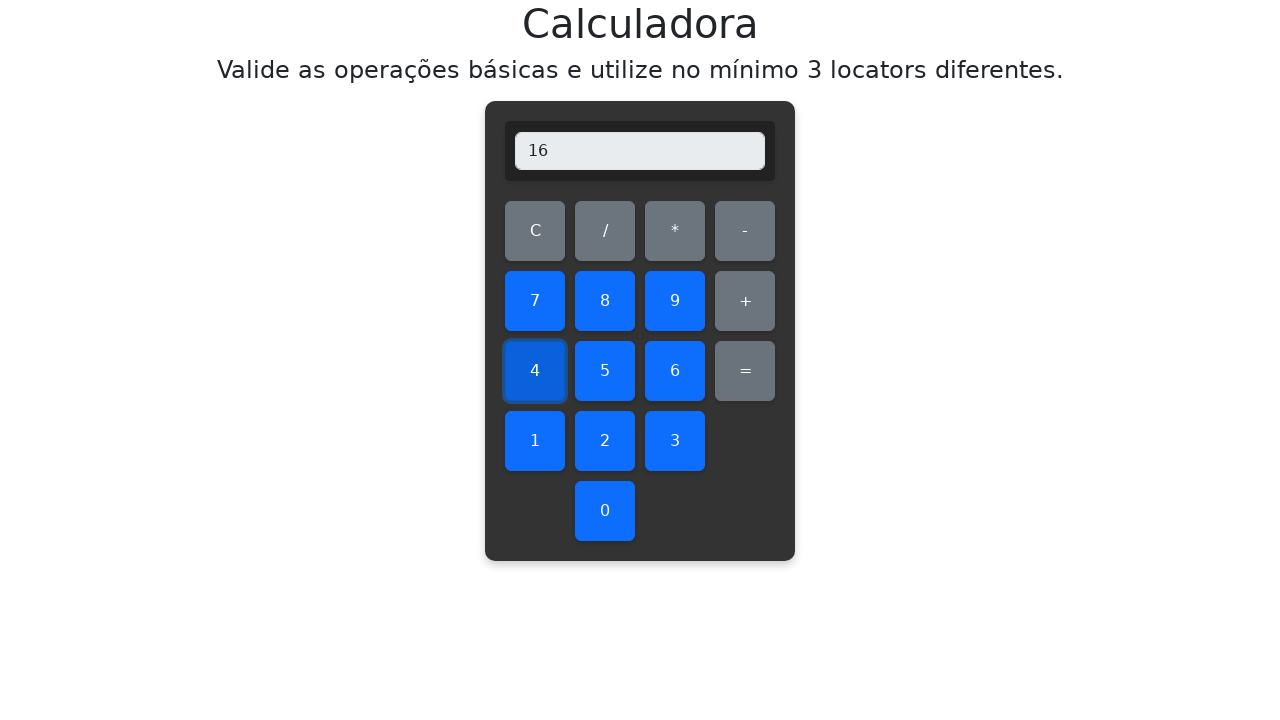

Retrieved display value: 16
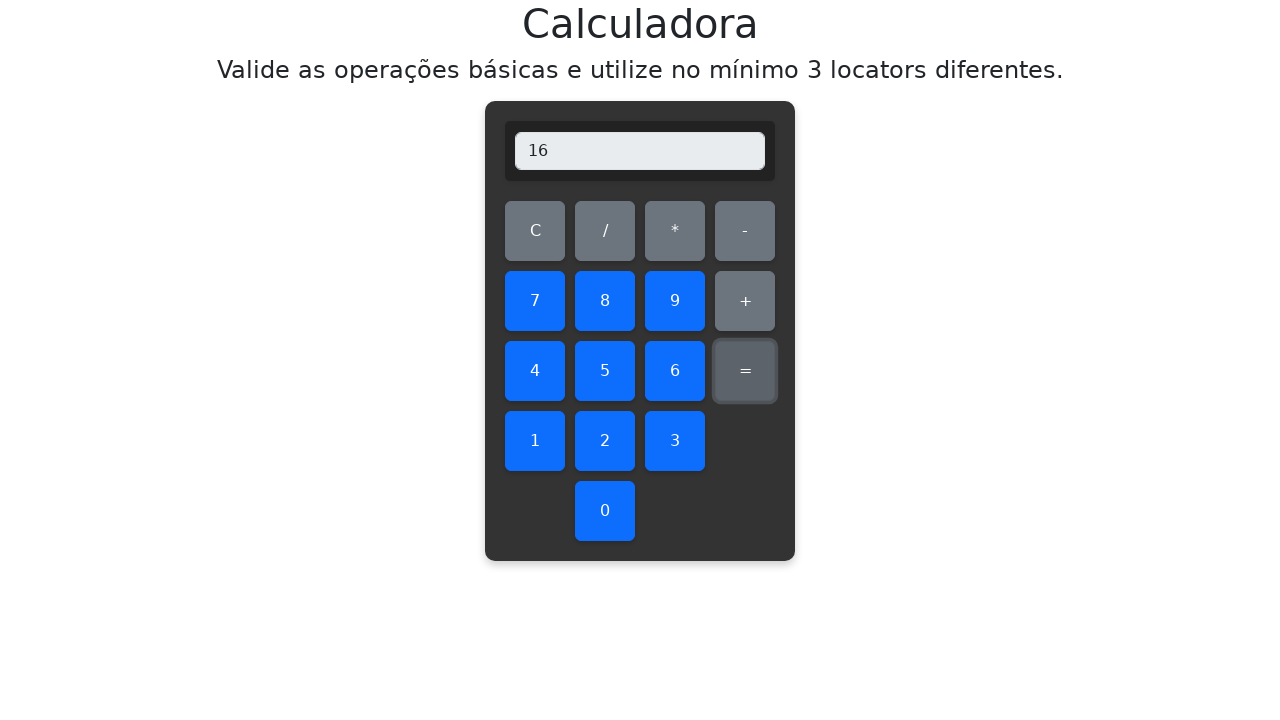

Verified multiplication result: 4 * 4 = 16 ✓
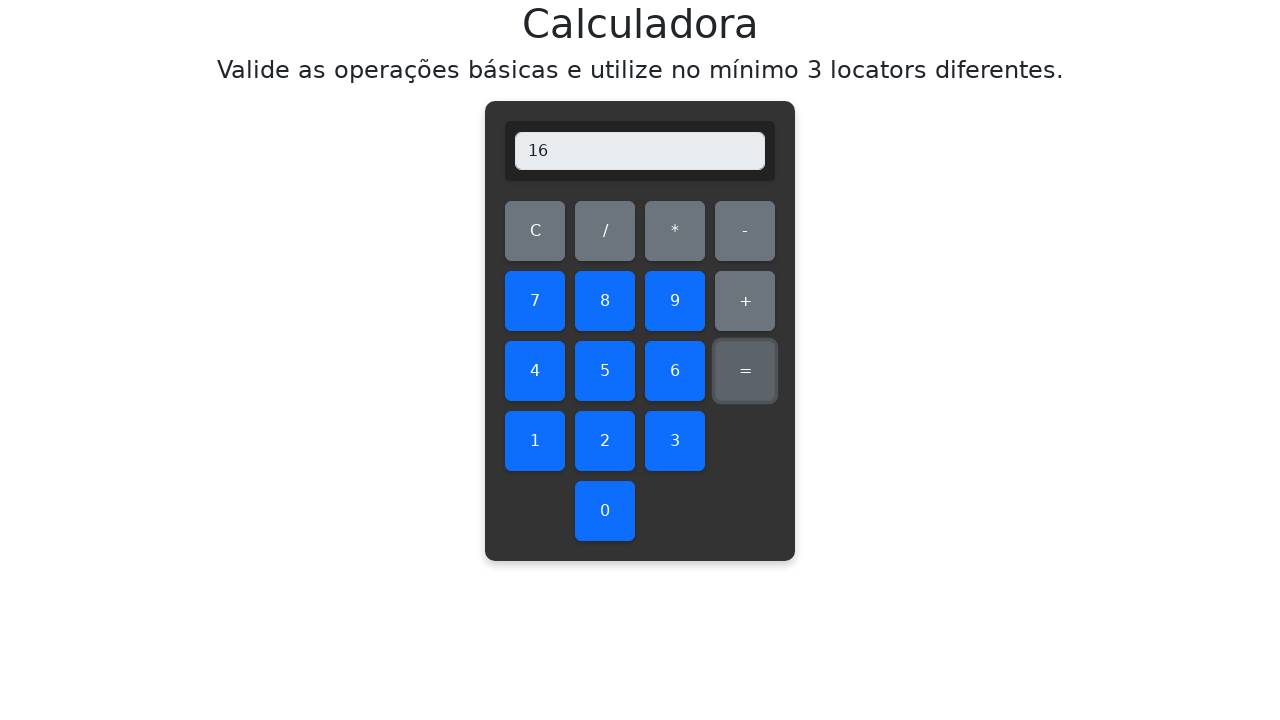

Cleared display before multiplying 4 * 5 at (535, 231) on #clear
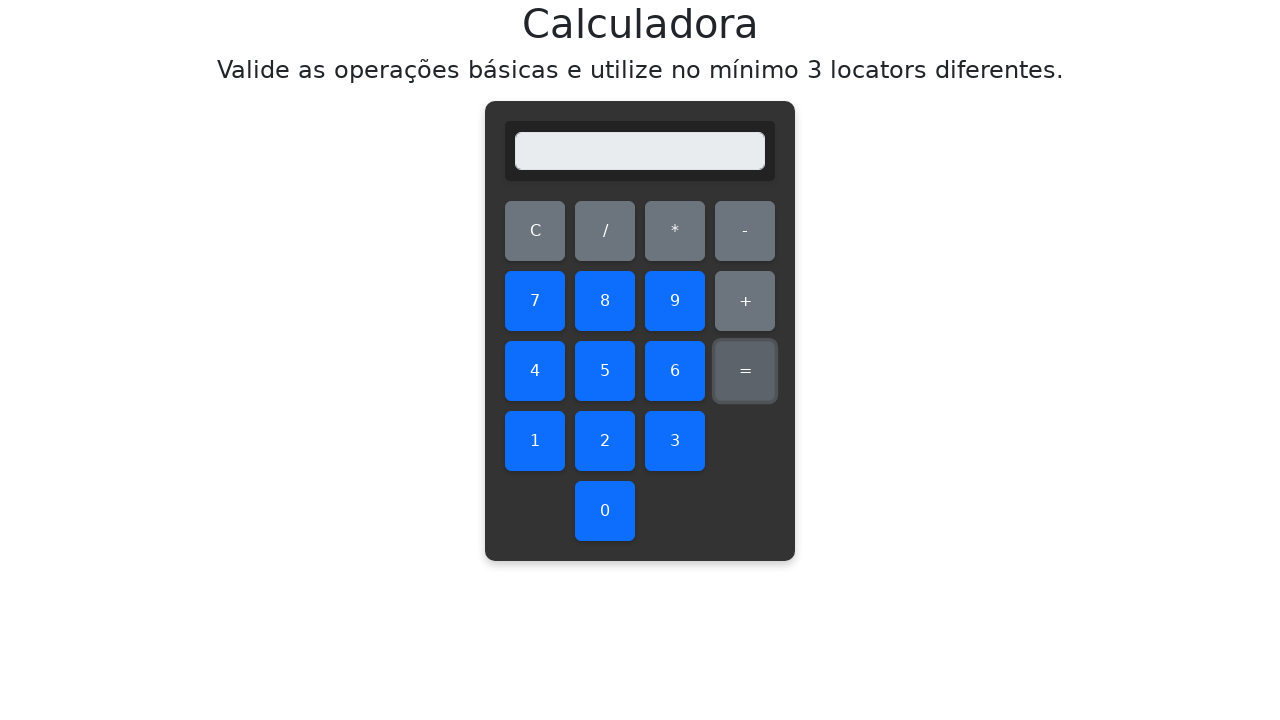

Clicked first number: 4 at (535, 371) on #four
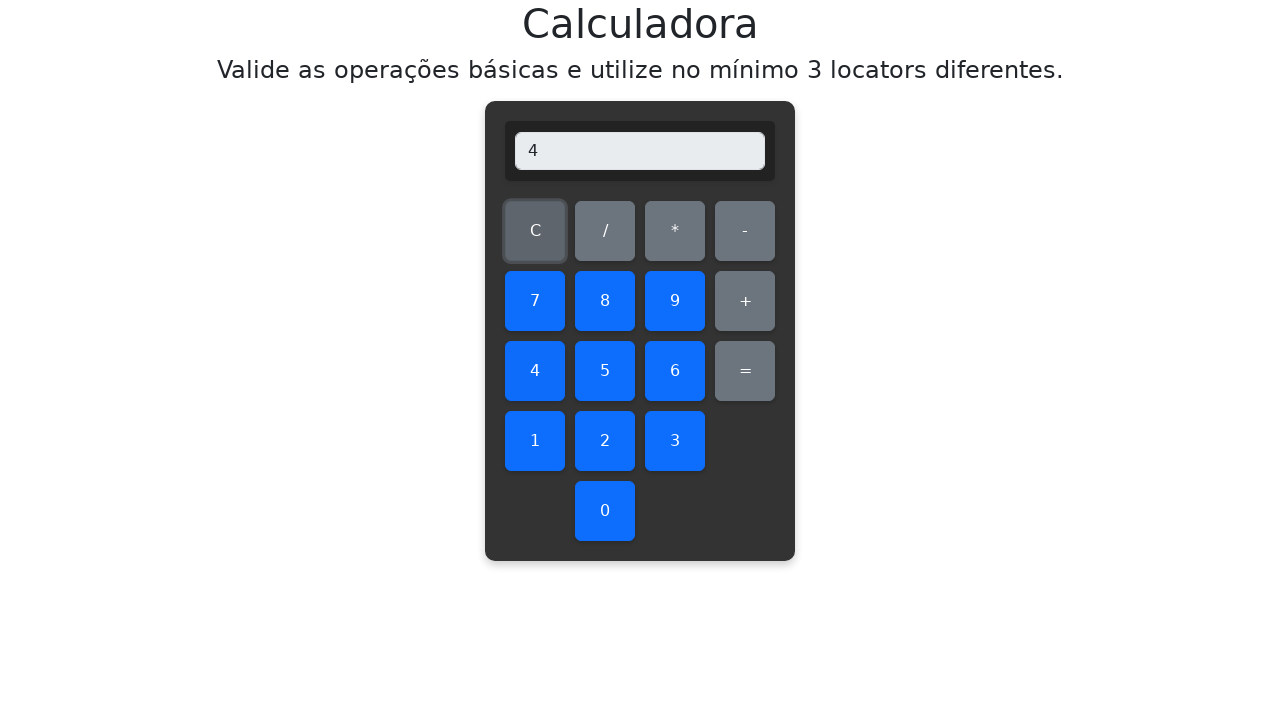

Clicked multiplication operator at (675, 231) on #multiply
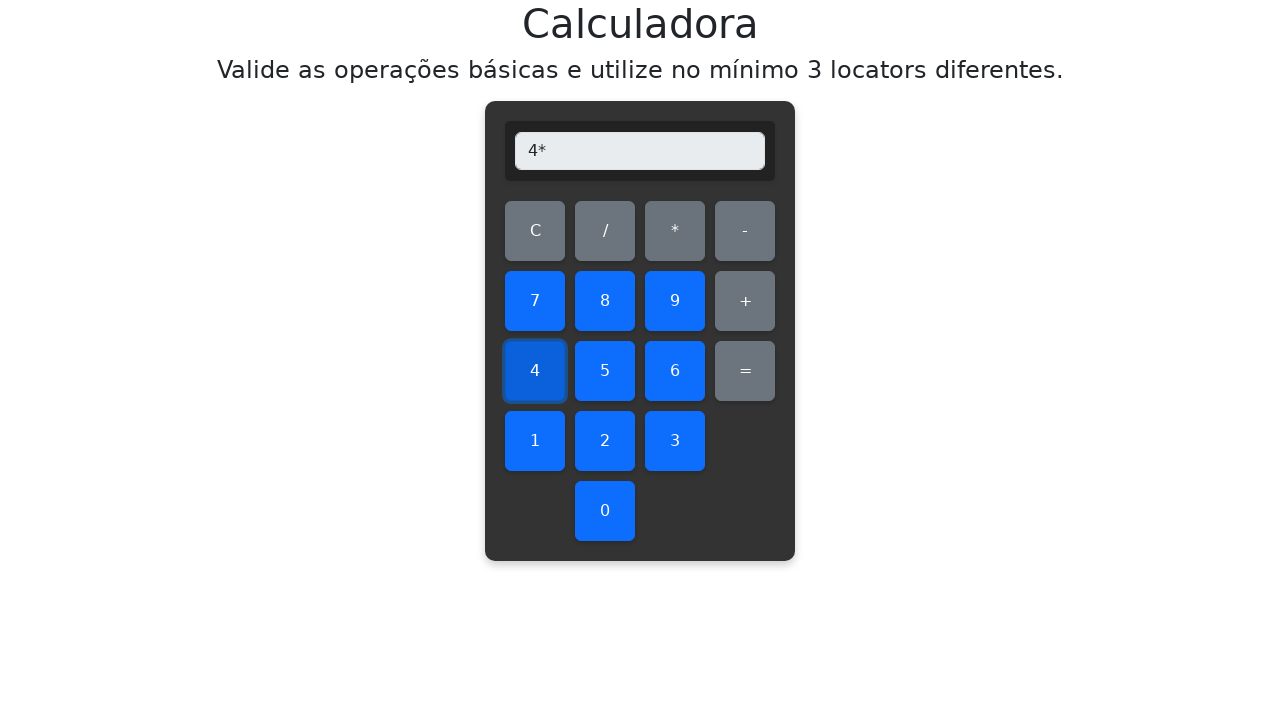

Clicked second number: 5 at (605, 371) on #five
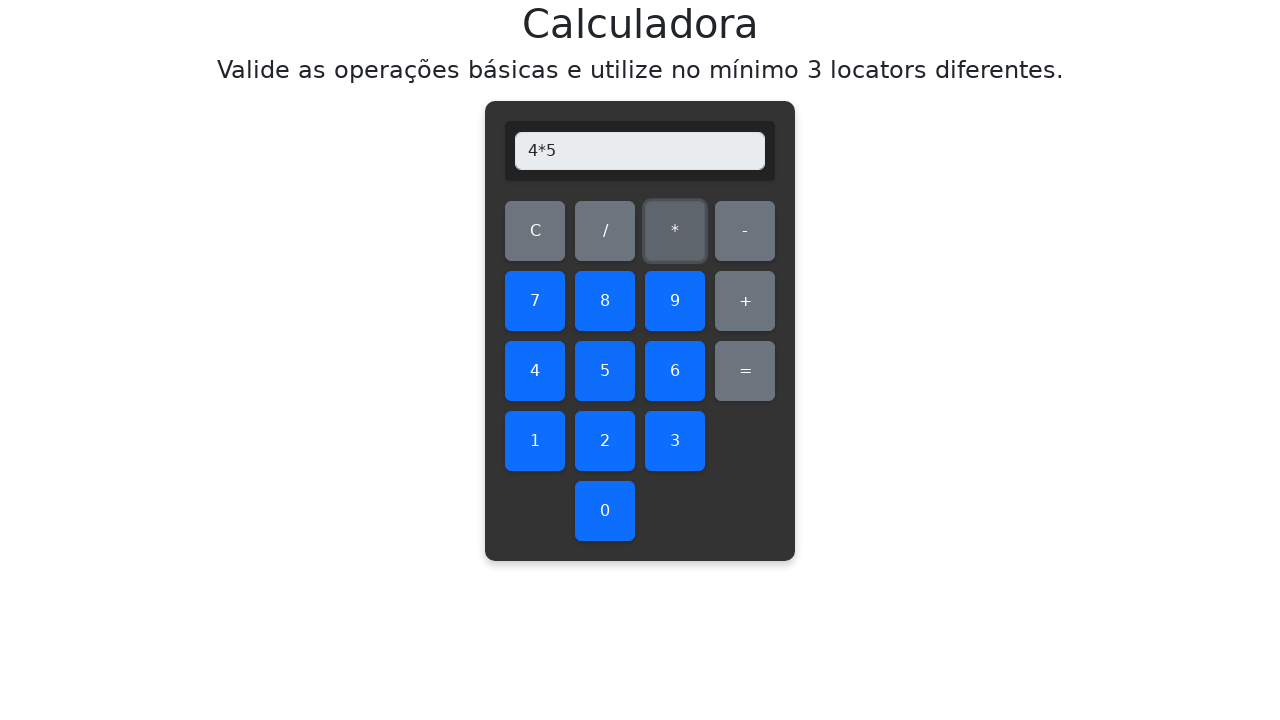

Clicked equals to calculate 4 * 5 at (745, 371) on #equals
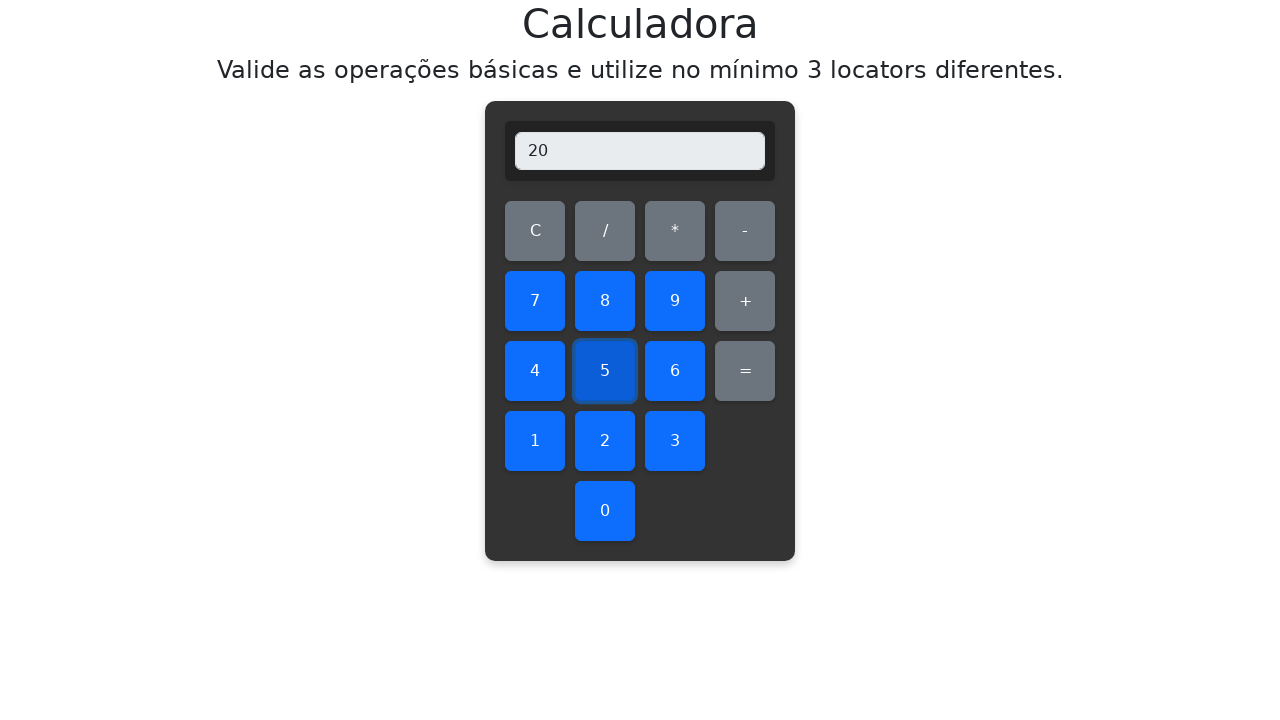

Retrieved display value: 20
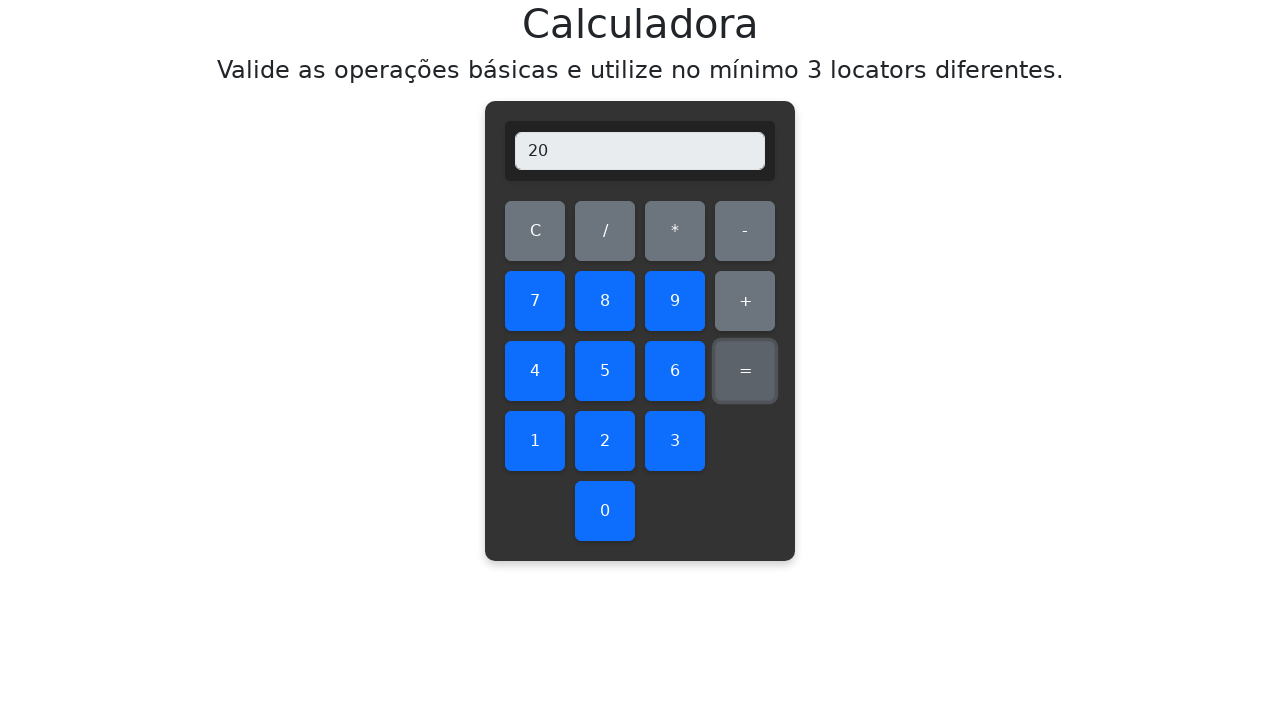

Verified multiplication result: 4 * 5 = 20 ✓
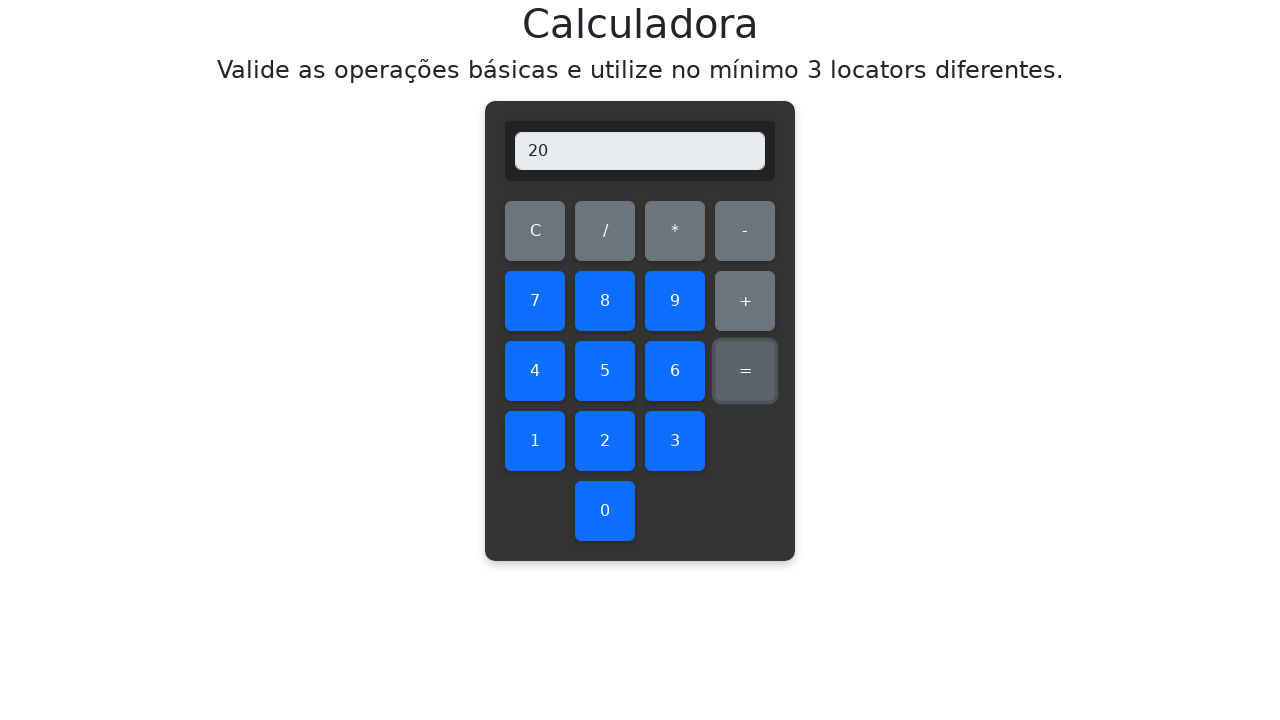

Cleared display before multiplying 4 * 6 at (535, 231) on #clear
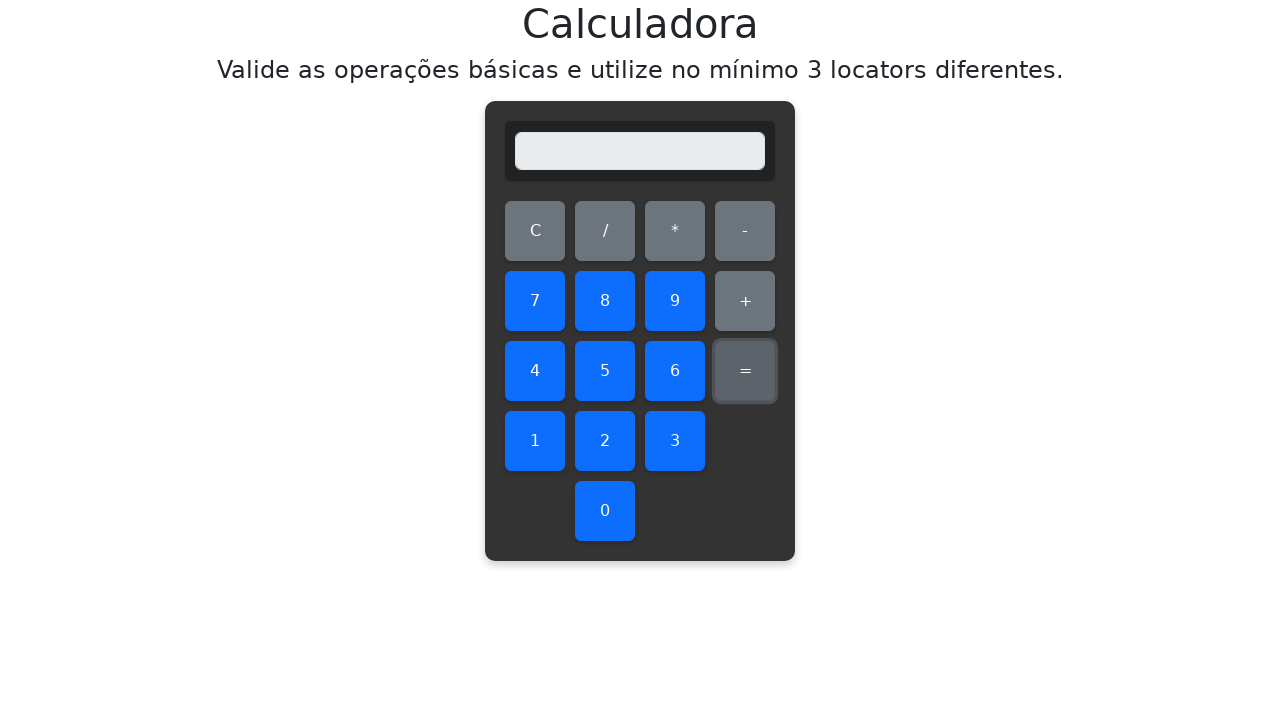

Clicked first number: 4 at (535, 371) on #four
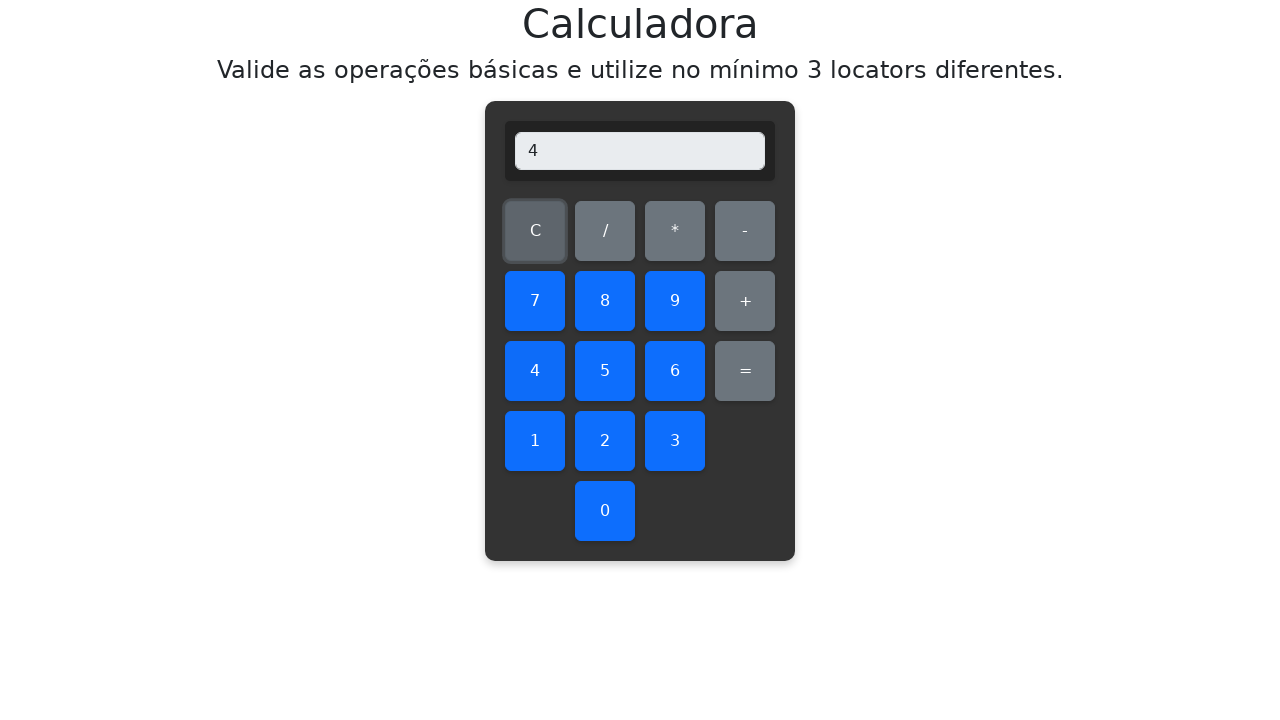

Clicked multiplication operator at (675, 231) on #multiply
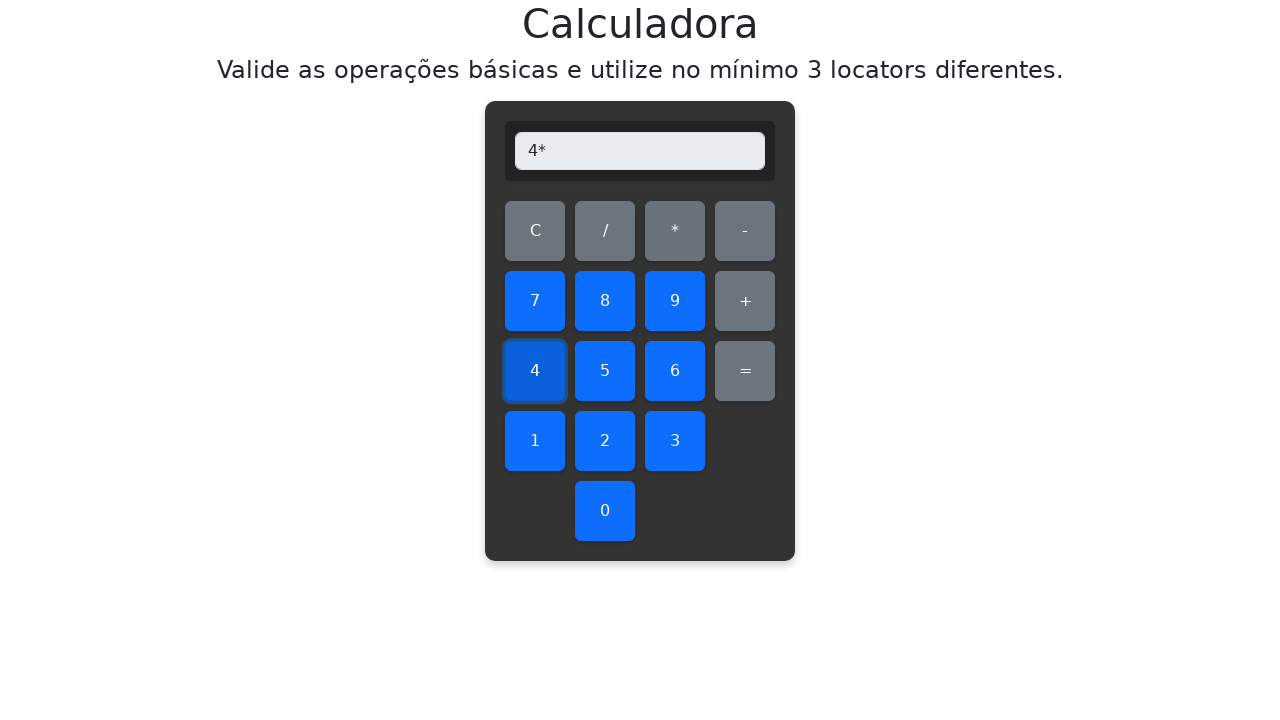

Clicked second number: 6 at (675, 371) on #six
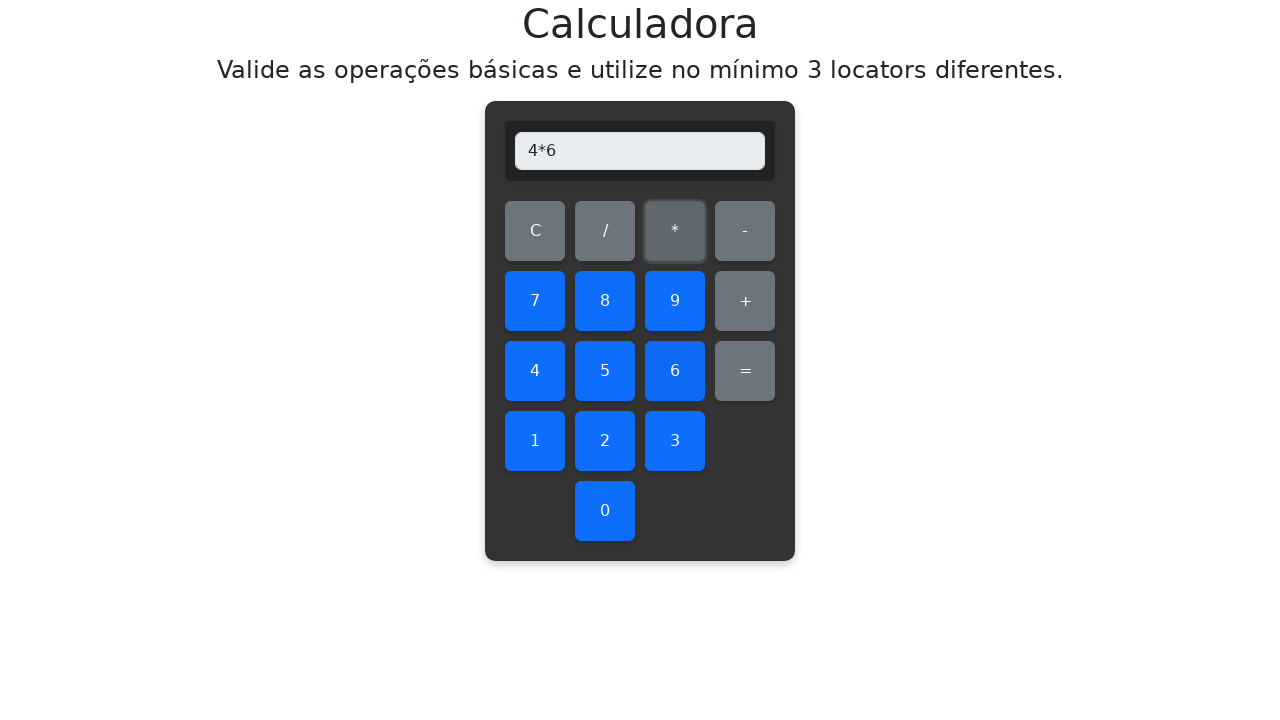

Clicked equals to calculate 4 * 6 at (745, 371) on #equals
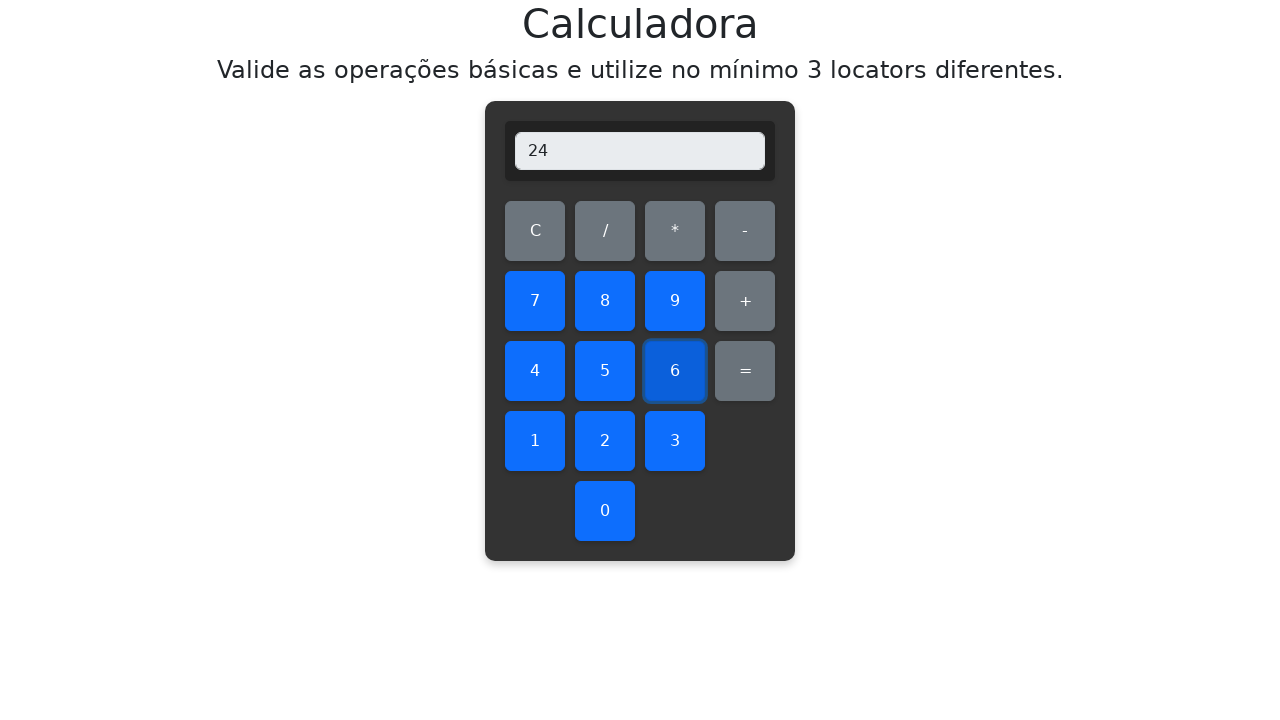

Retrieved display value: 24
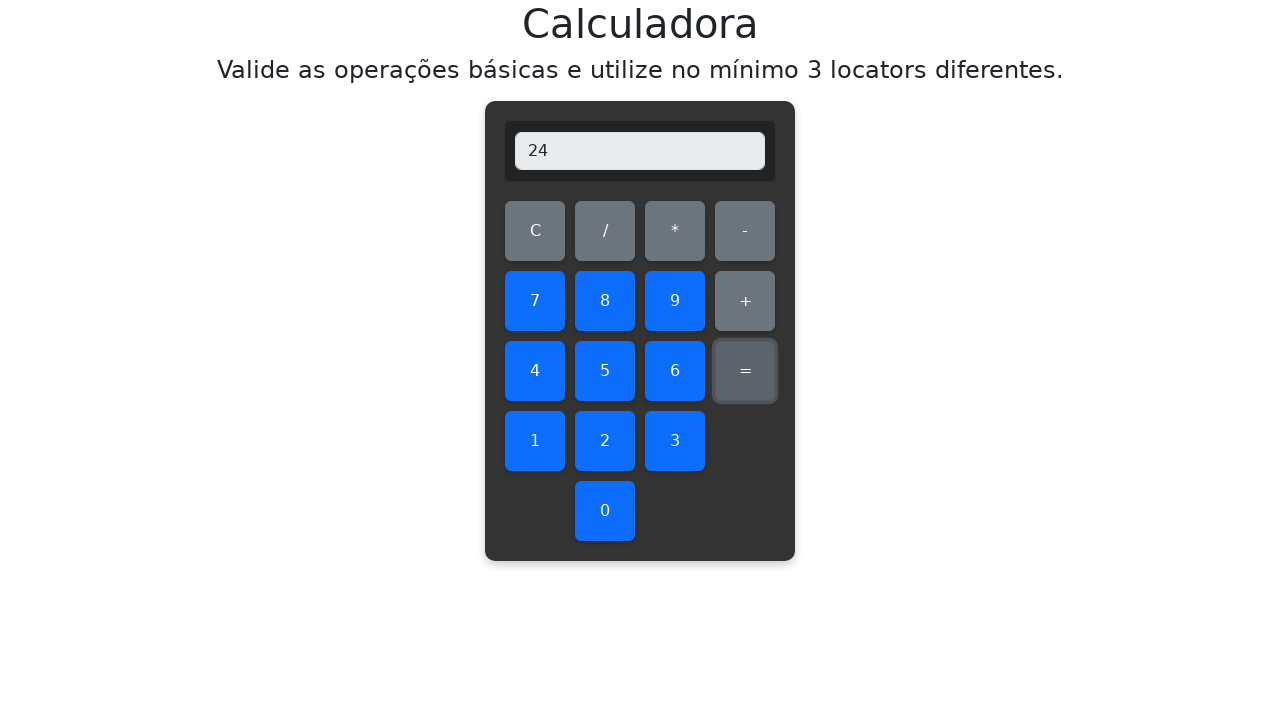

Verified multiplication result: 4 * 6 = 24 ✓
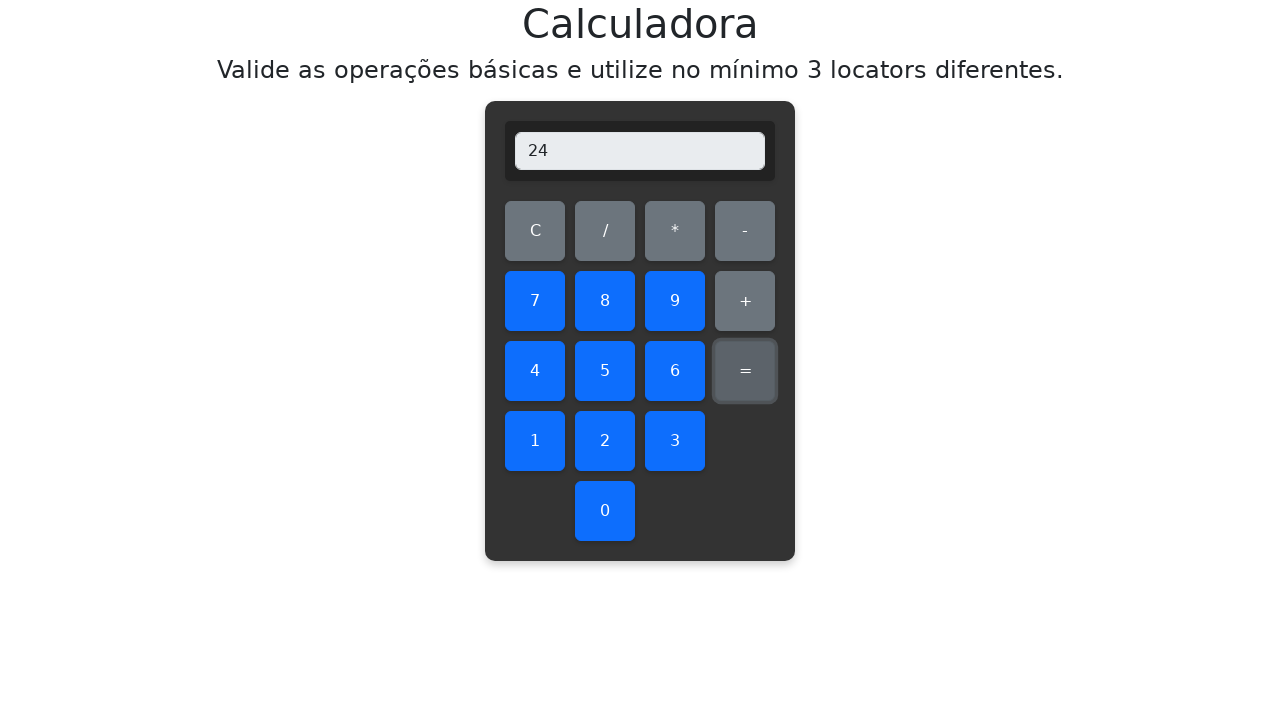

Cleared display before multiplying 4 * 7 at (535, 231) on #clear
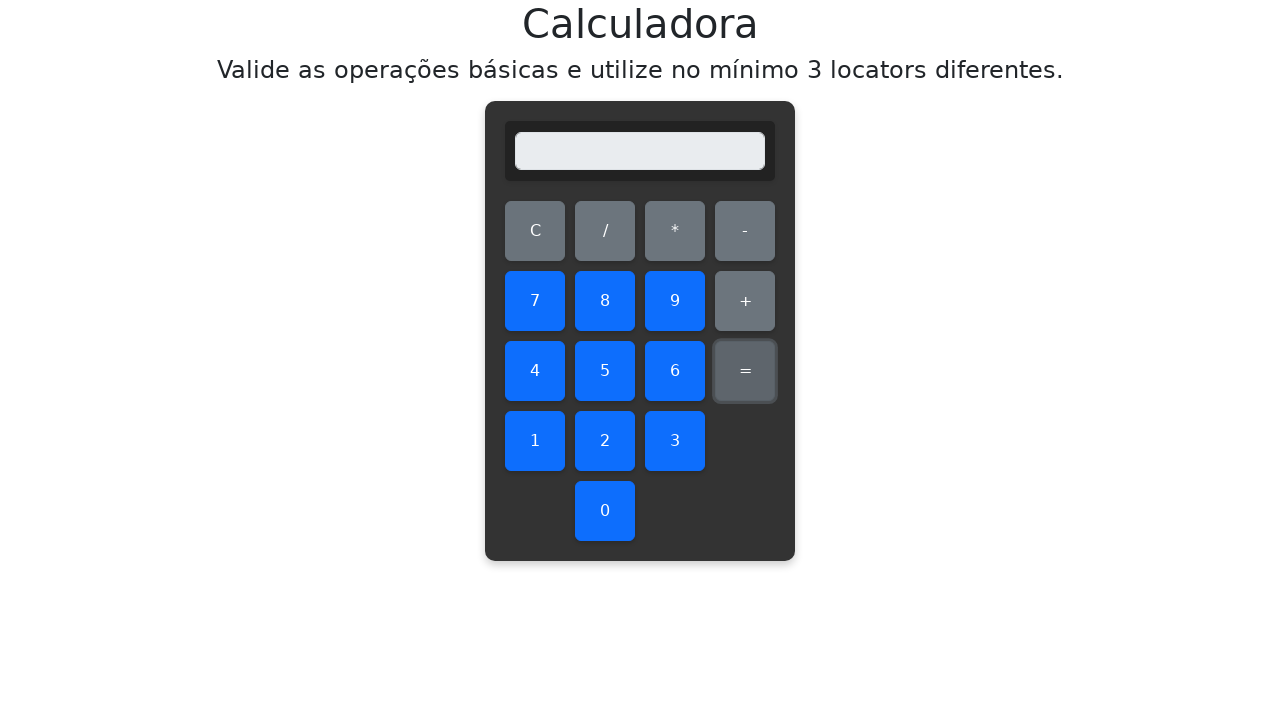

Clicked first number: 4 at (535, 371) on #four
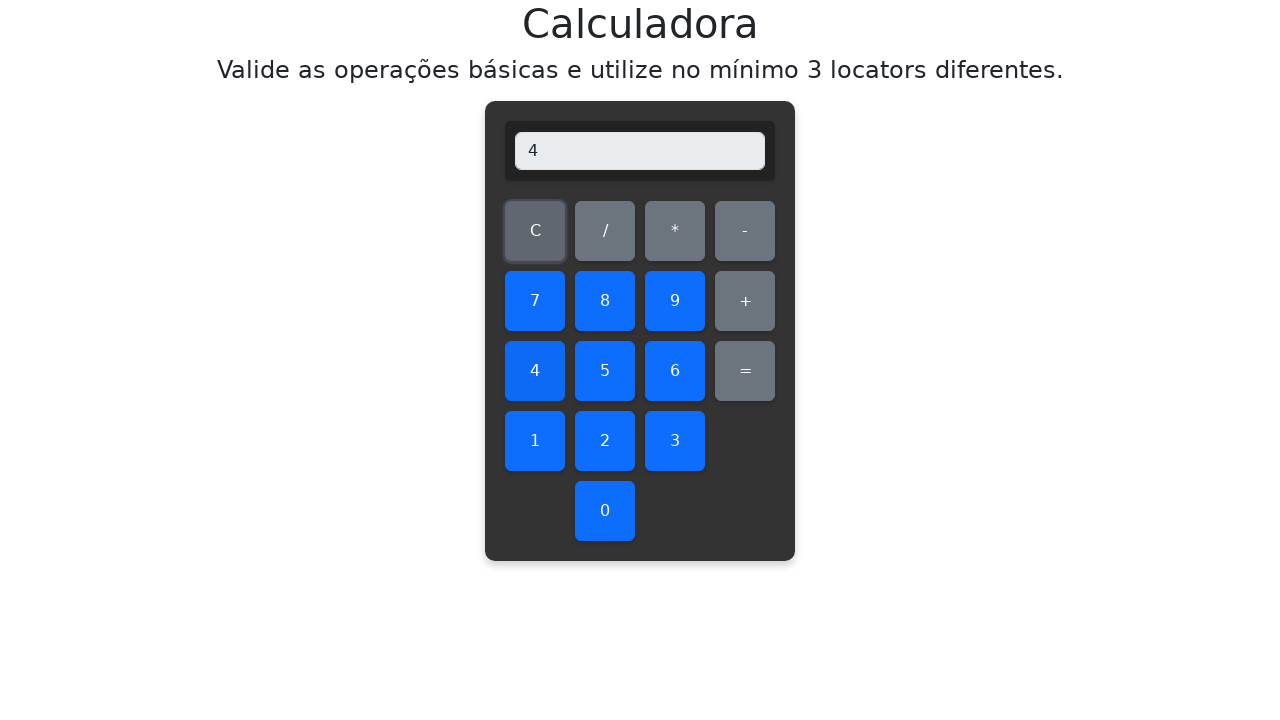

Clicked multiplication operator at (675, 231) on #multiply
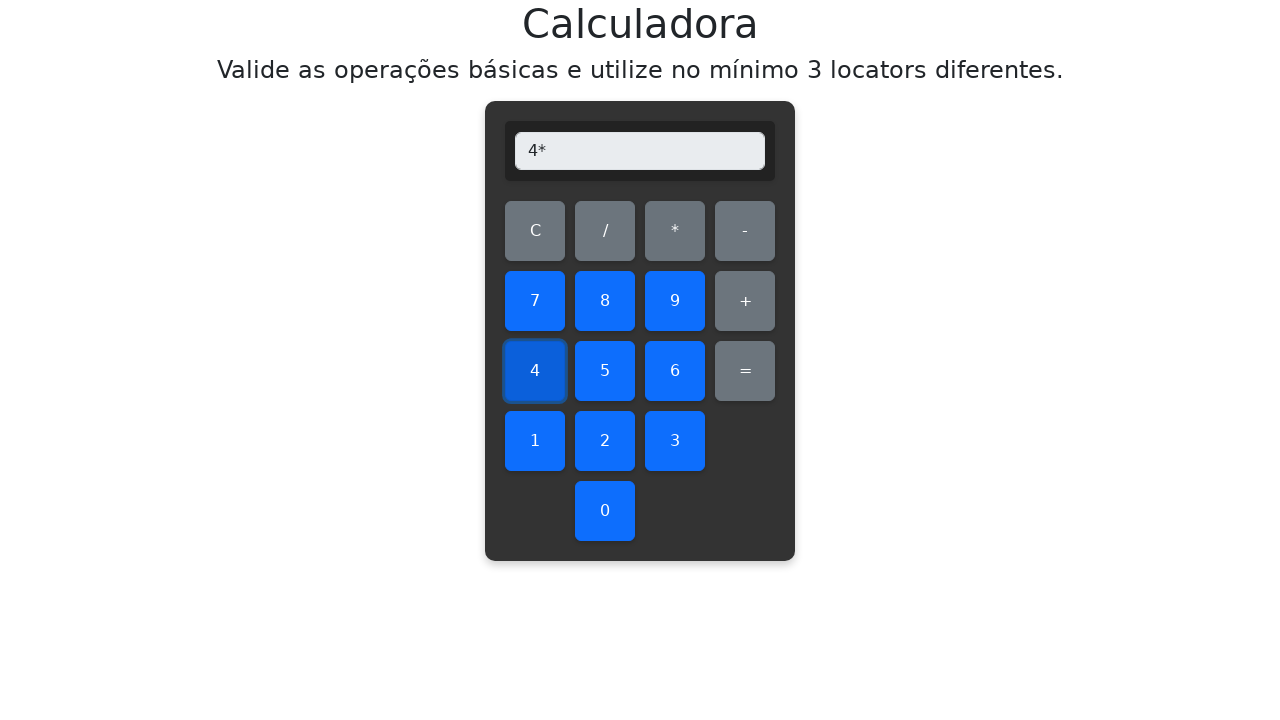

Clicked second number: 7 at (535, 301) on #seven
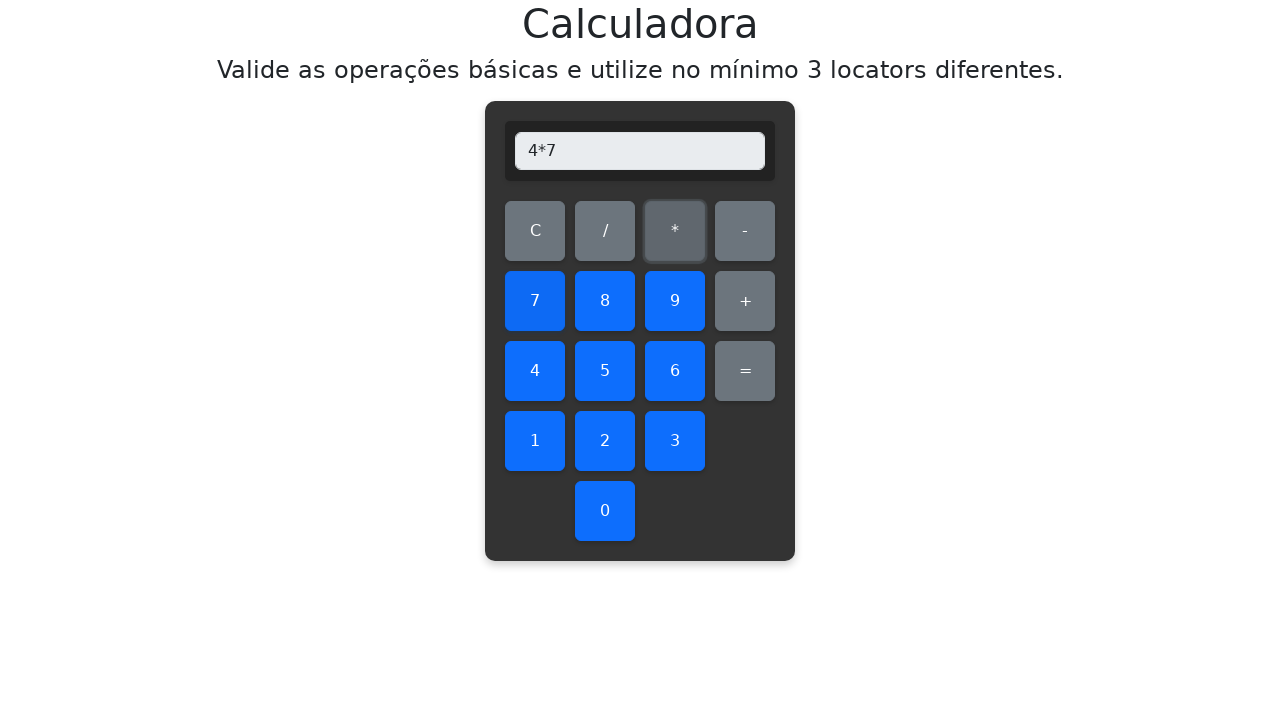

Clicked equals to calculate 4 * 7 at (745, 371) on #equals
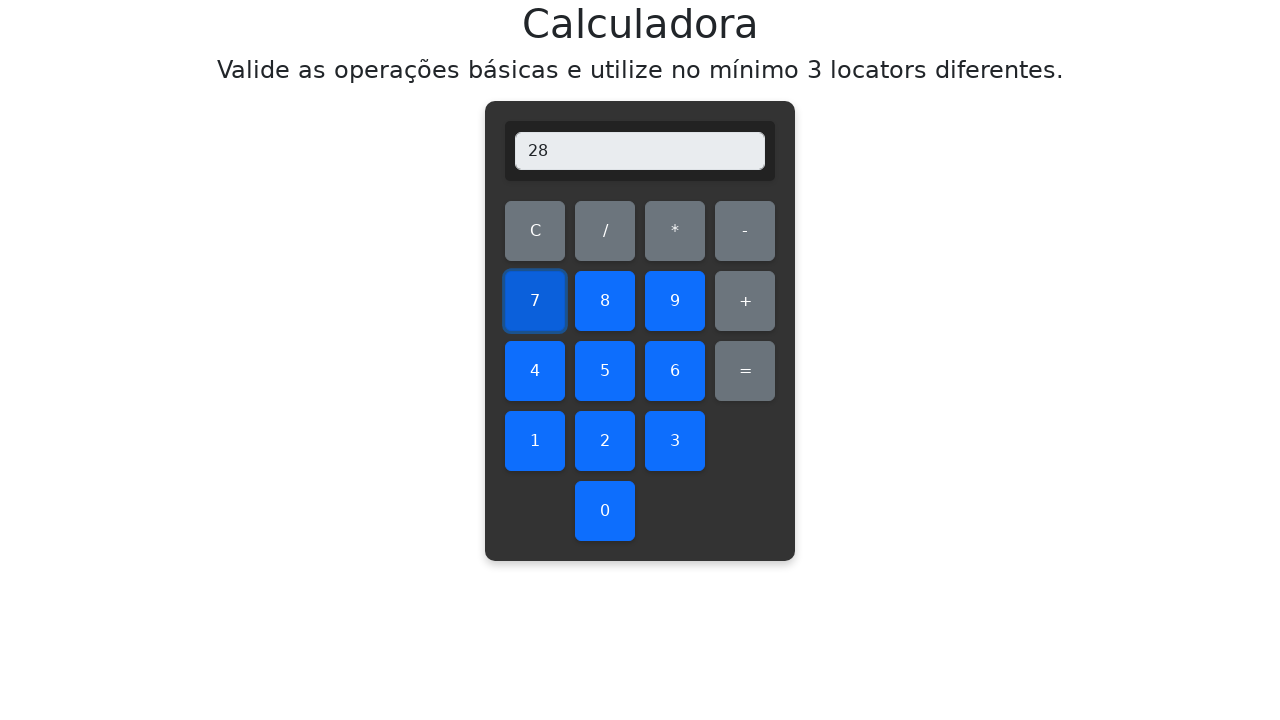

Retrieved display value: 28
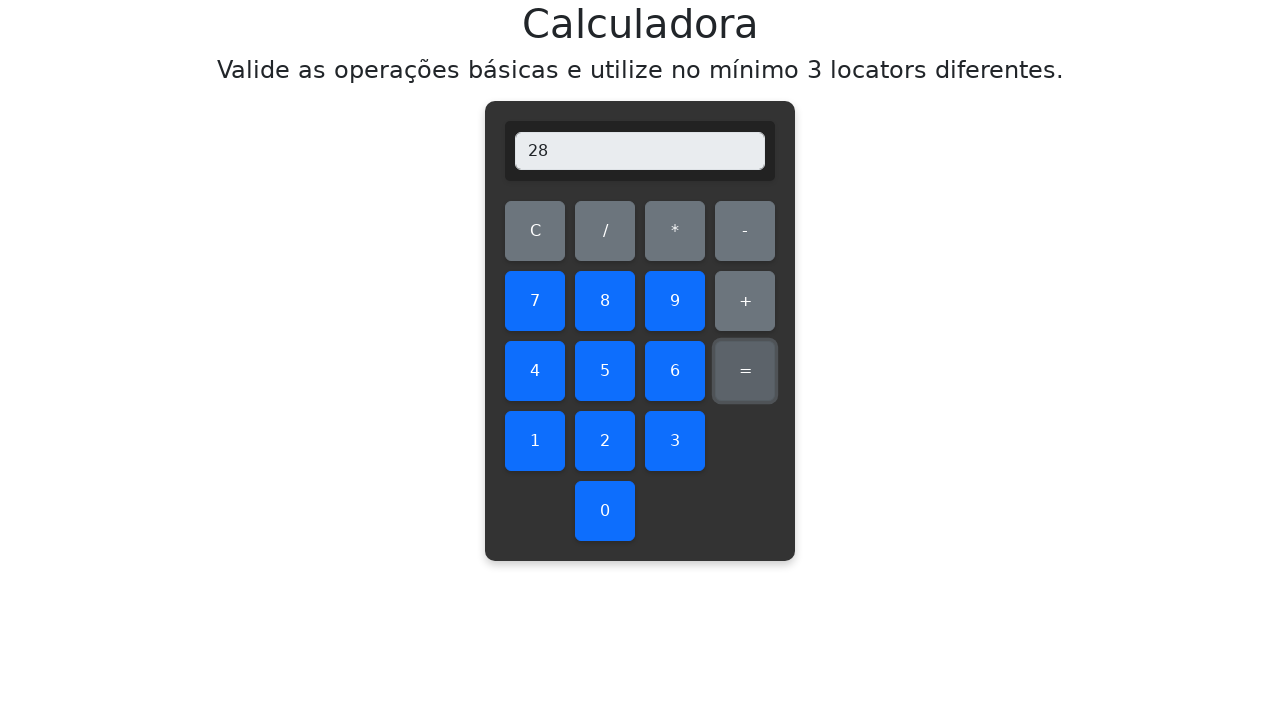

Verified multiplication result: 4 * 7 = 28 ✓
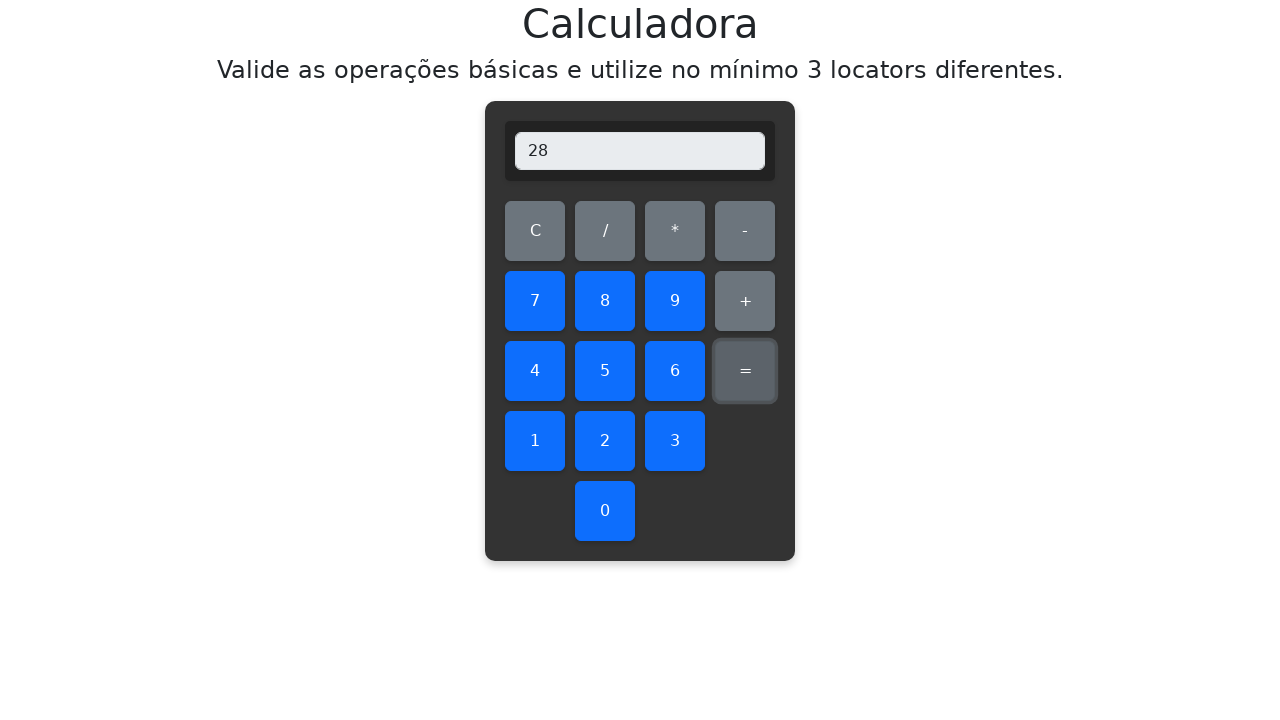

Cleared display before multiplying 4 * 8 at (535, 231) on #clear
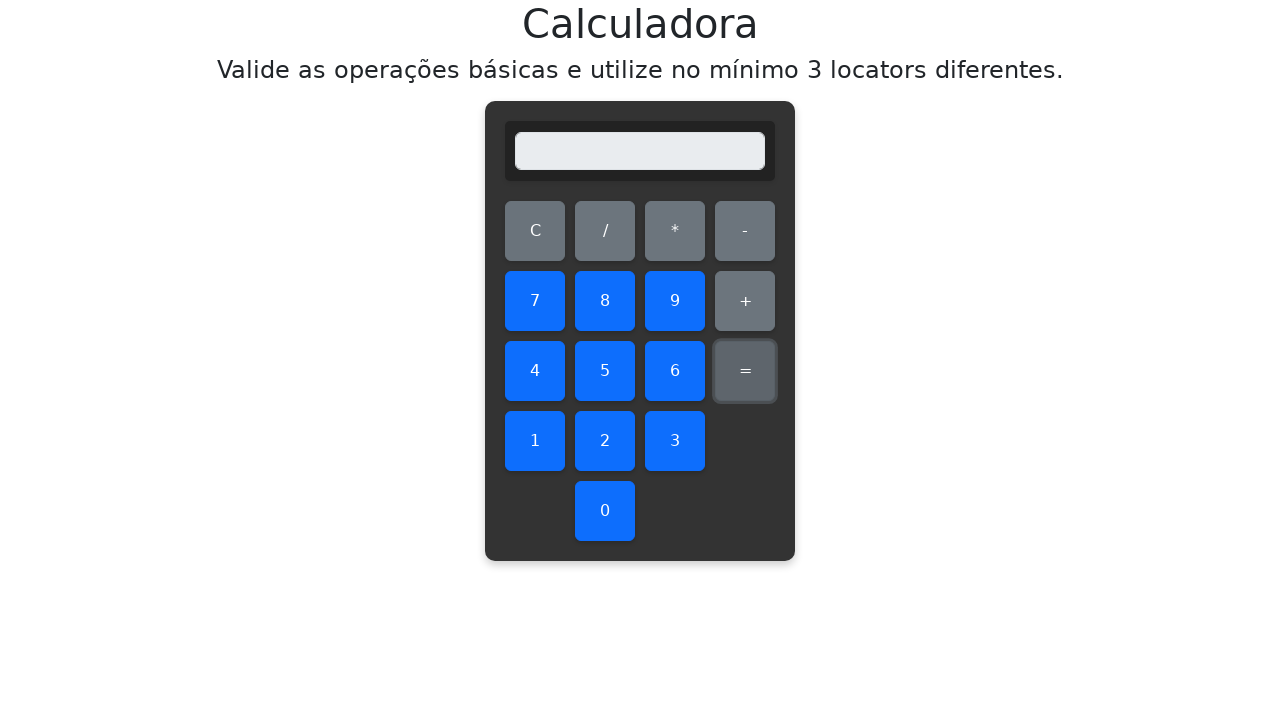

Clicked first number: 4 at (535, 371) on #four
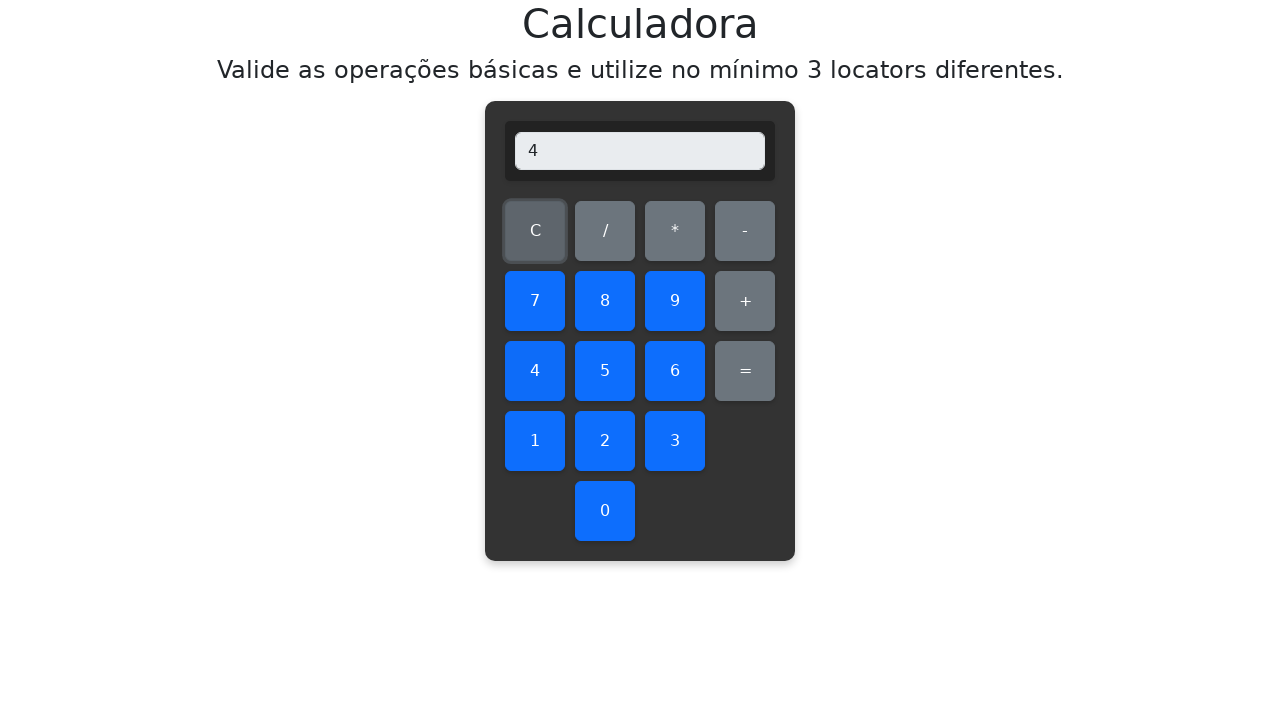

Clicked multiplication operator at (675, 231) on #multiply
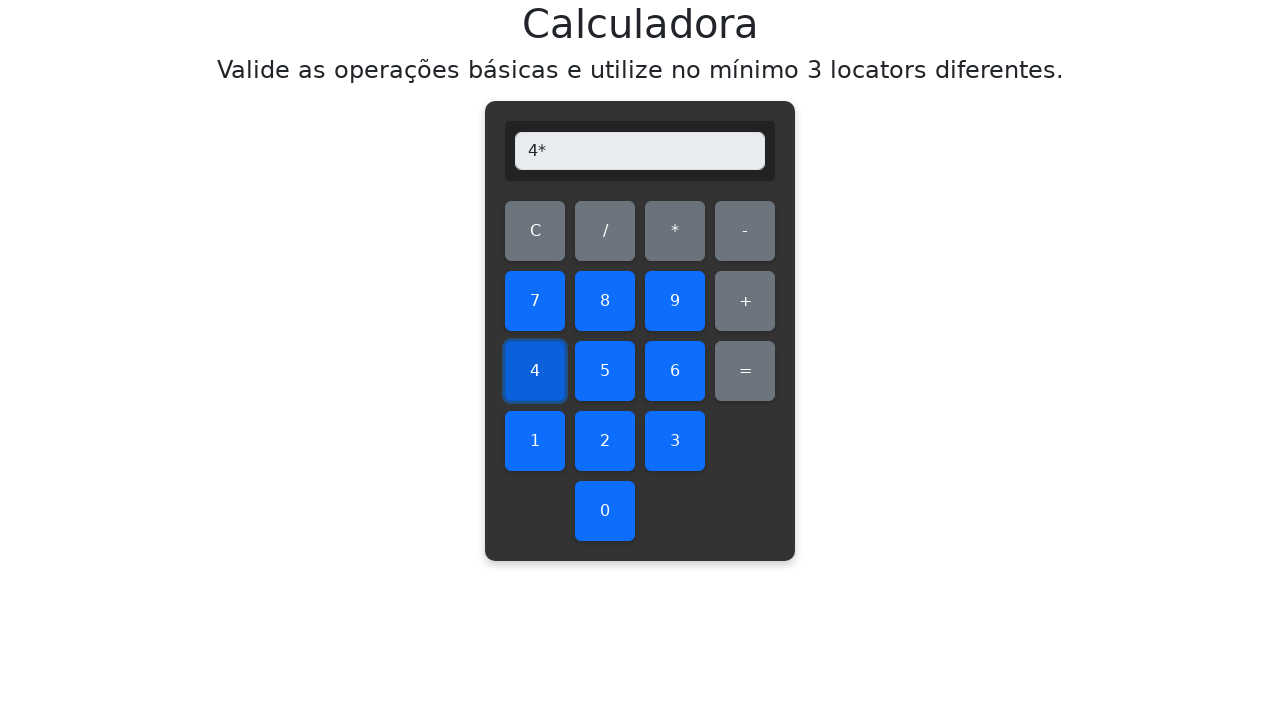

Clicked second number: 8 at (605, 301) on #eight
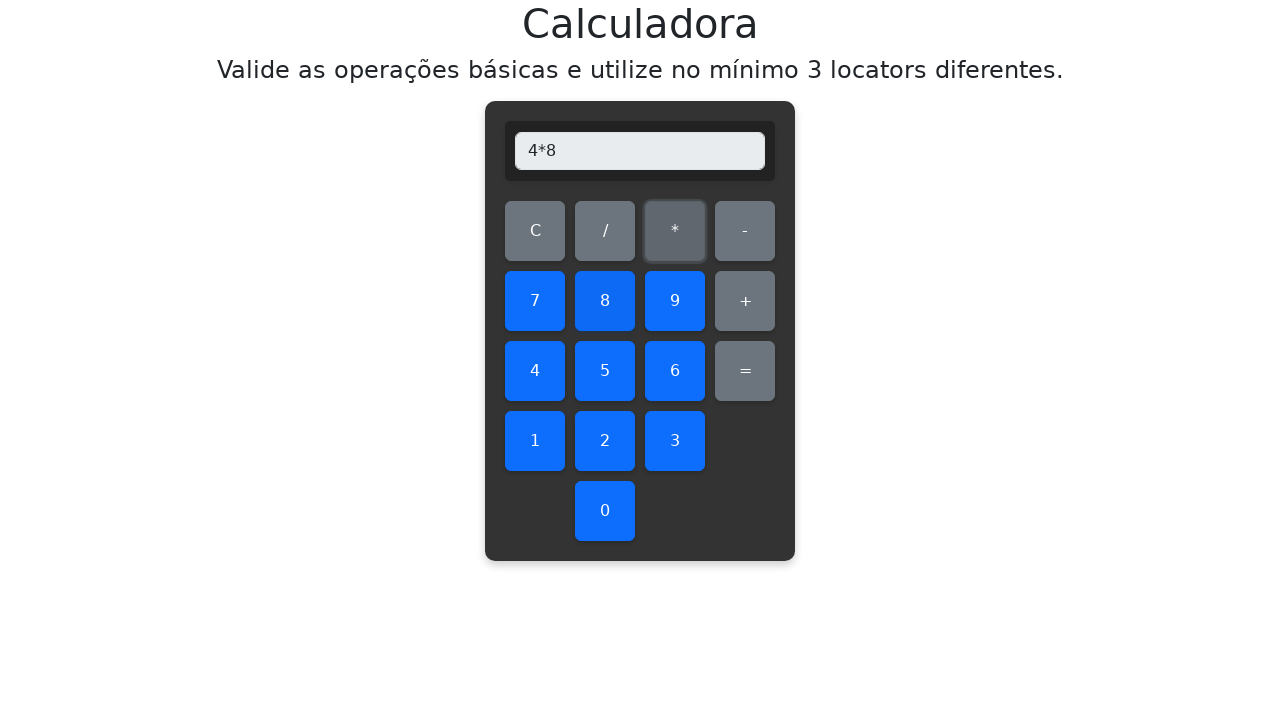

Clicked equals to calculate 4 * 8 at (745, 371) on #equals
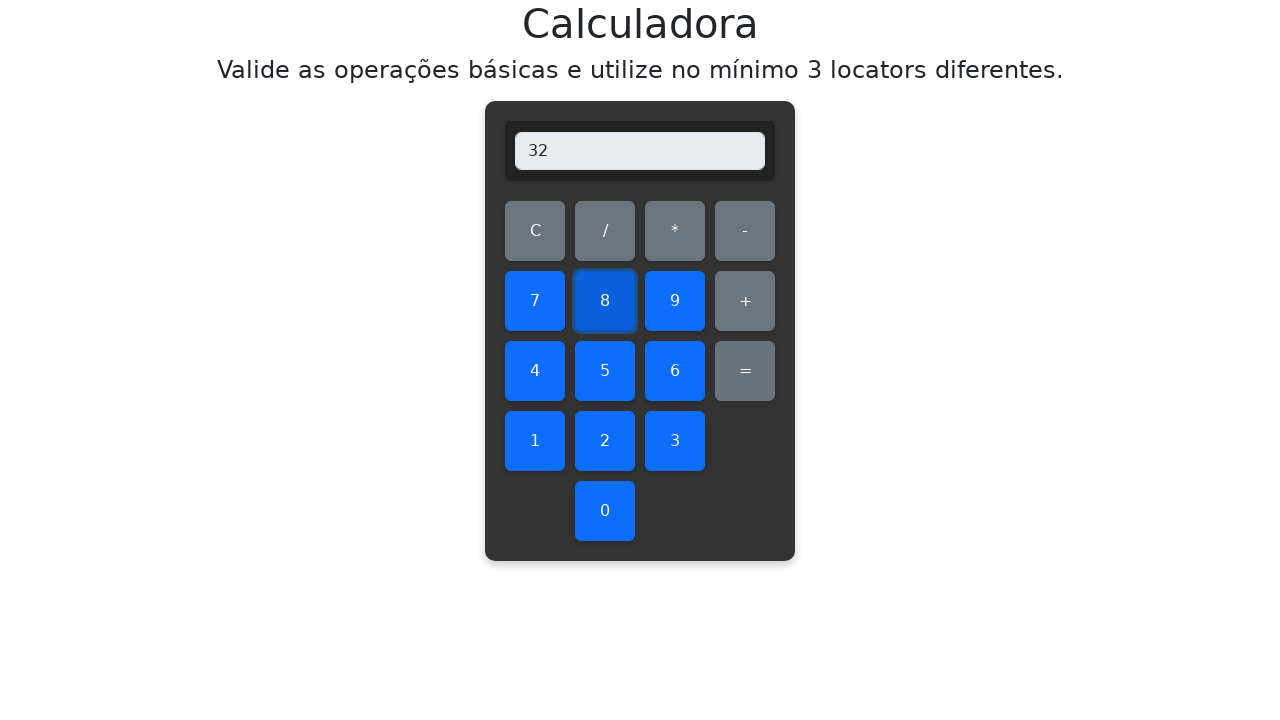

Retrieved display value: 32
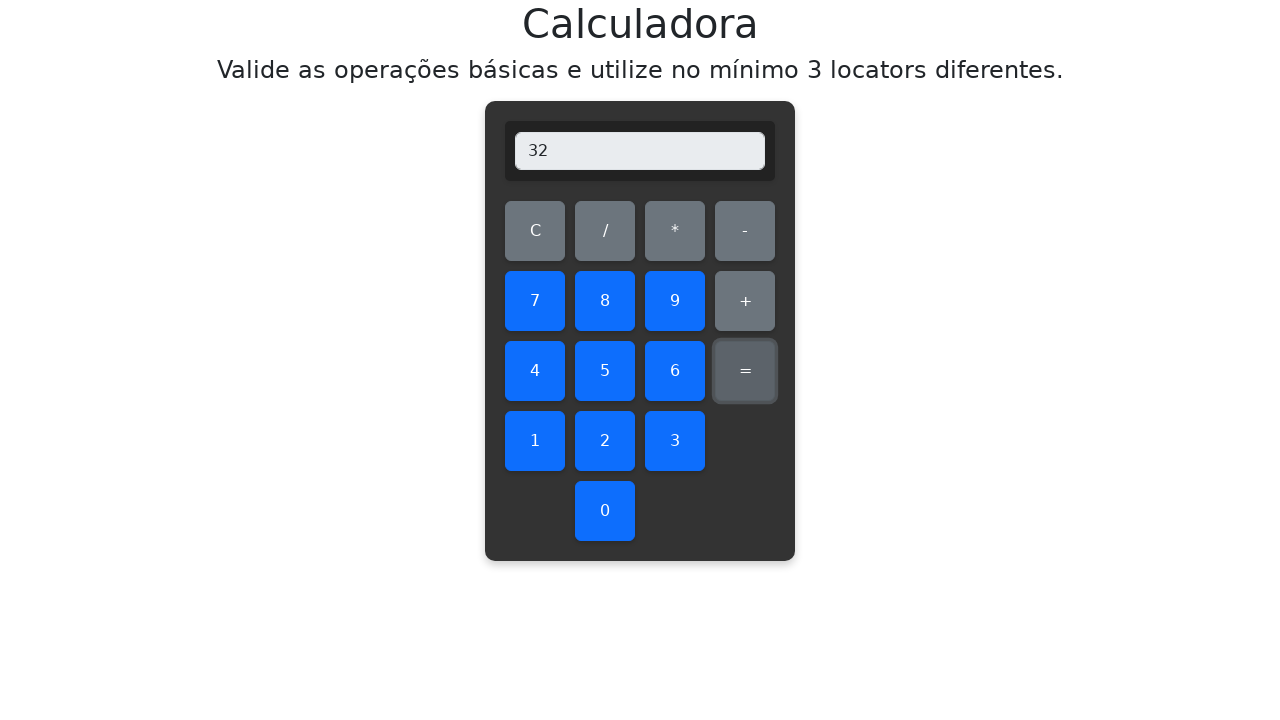

Verified multiplication result: 4 * 8 = 32 ✓
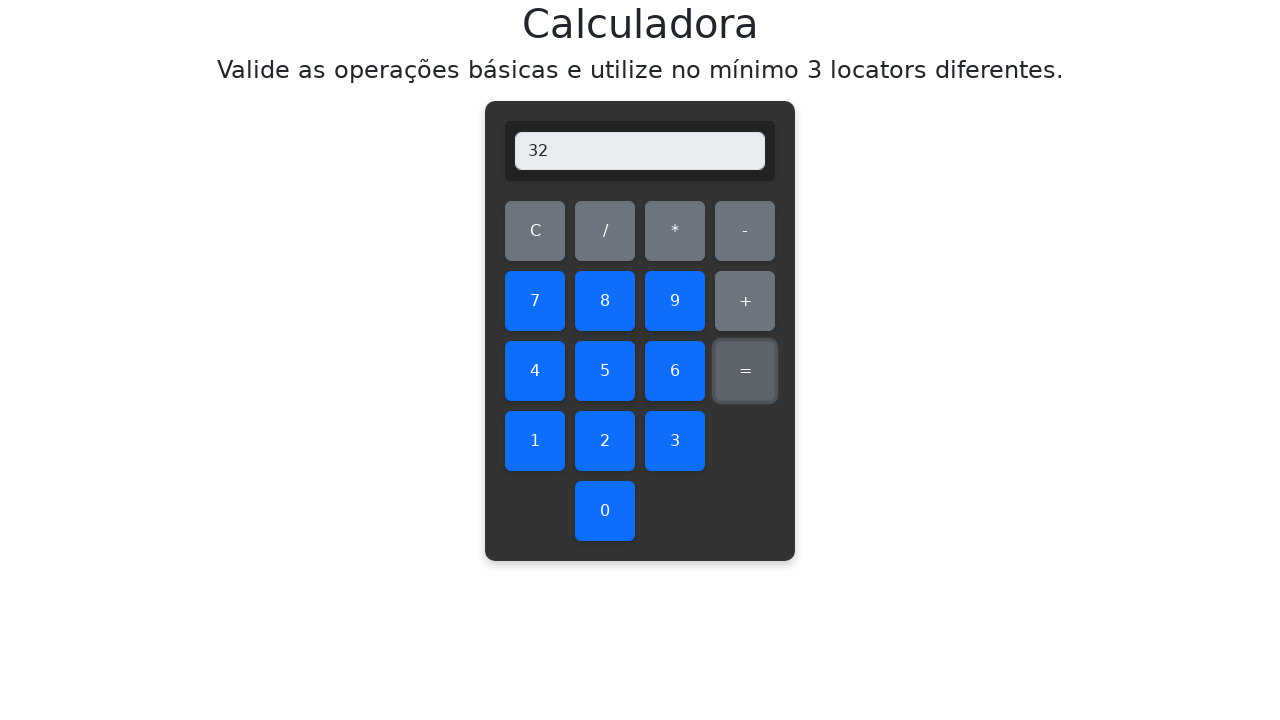

Cleared display before multiplying 4 * 9 at (535, 231) on #clear
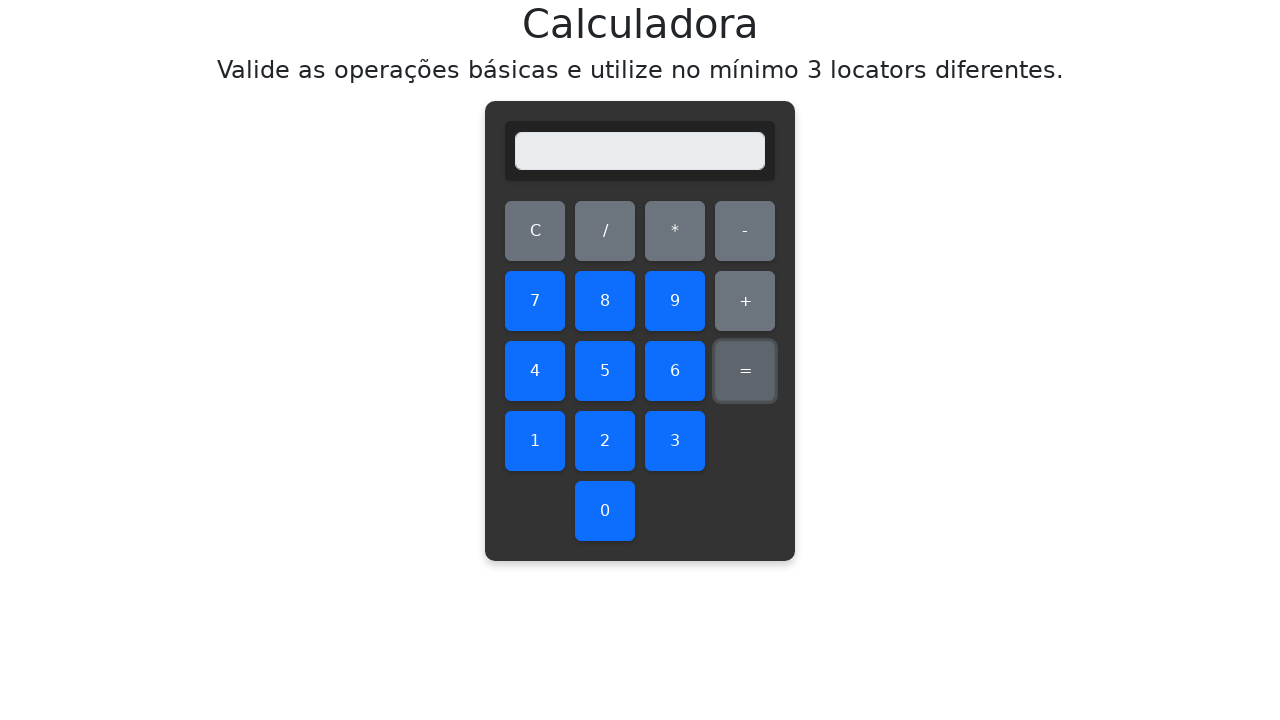

Clicked first number: 4 at (535, 371) on #four
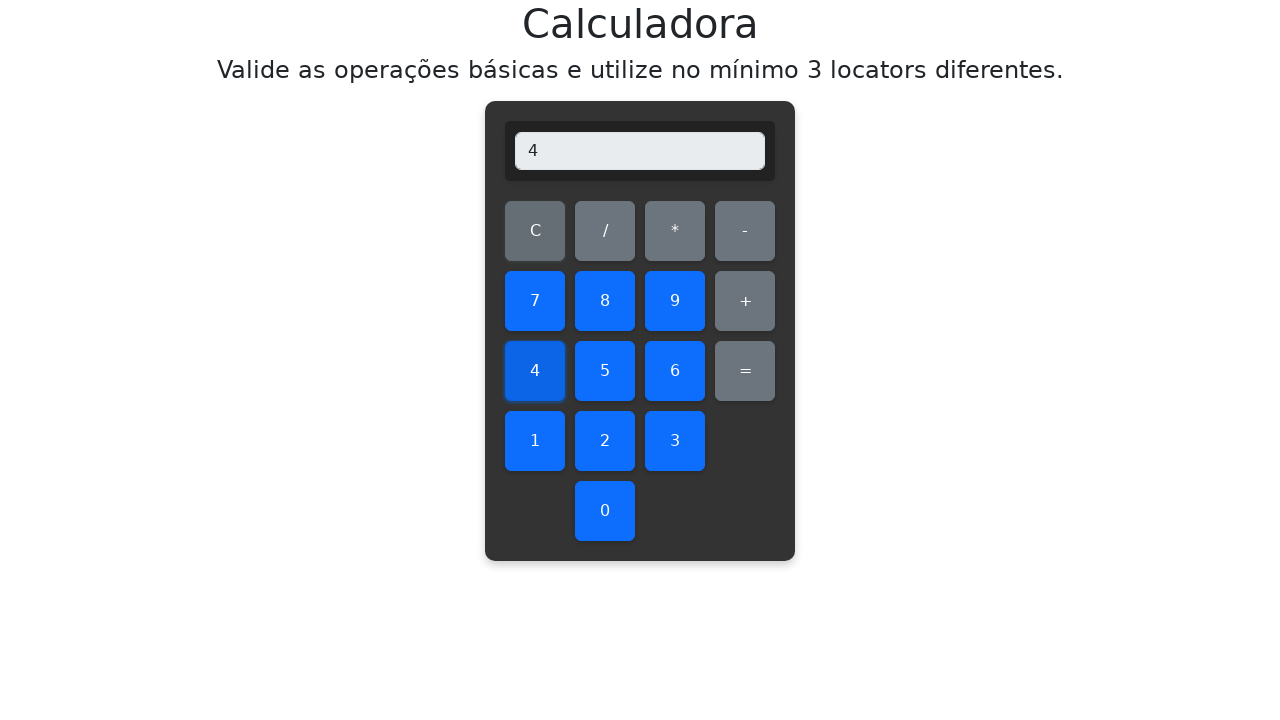

Clicked multiplication operator at (675, 231) on #multiply
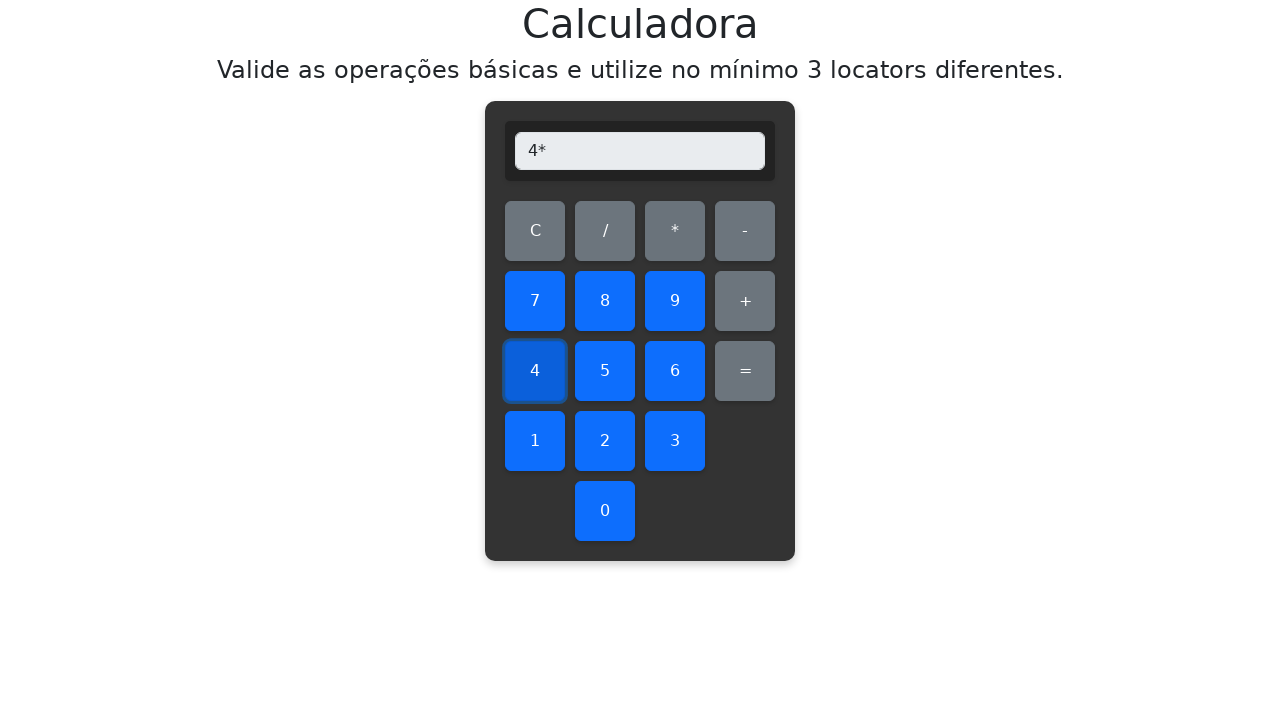

Clicked second number: 9 at (675, 301) on #nine
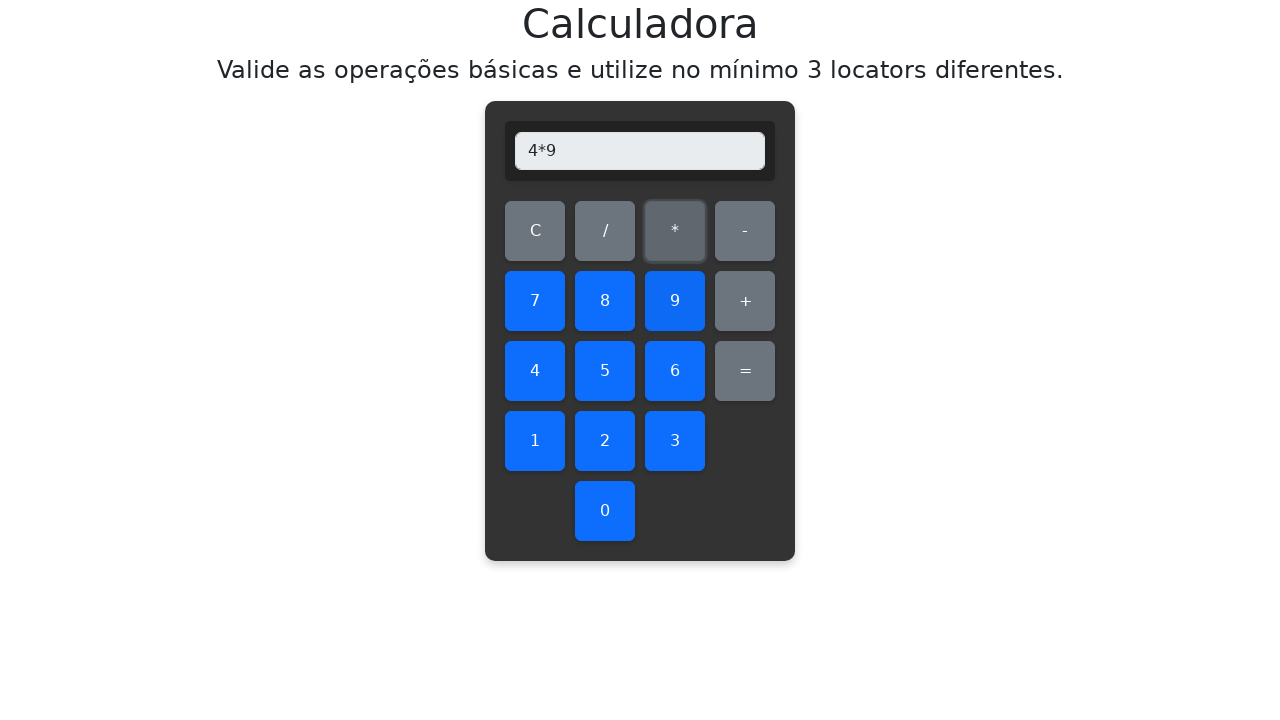

Clicked equals to calculate 4 * 9 at (745, 371) on #equals
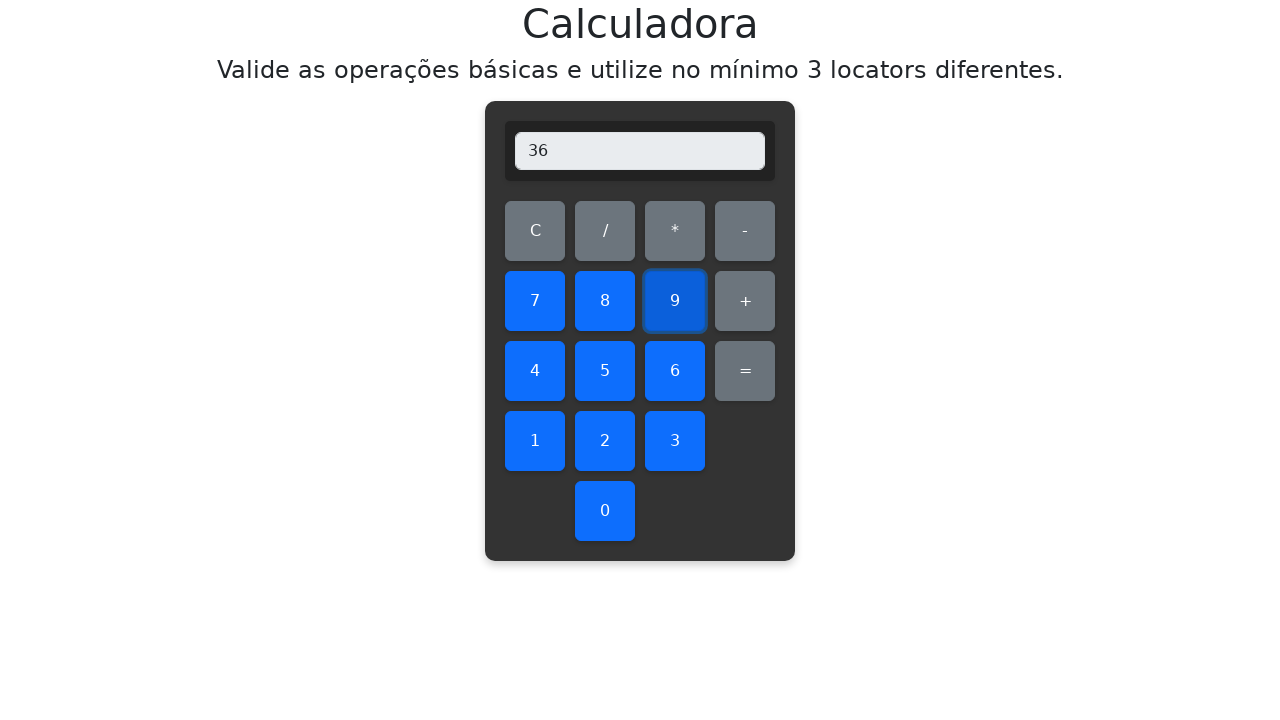

Retrieved display value: 36
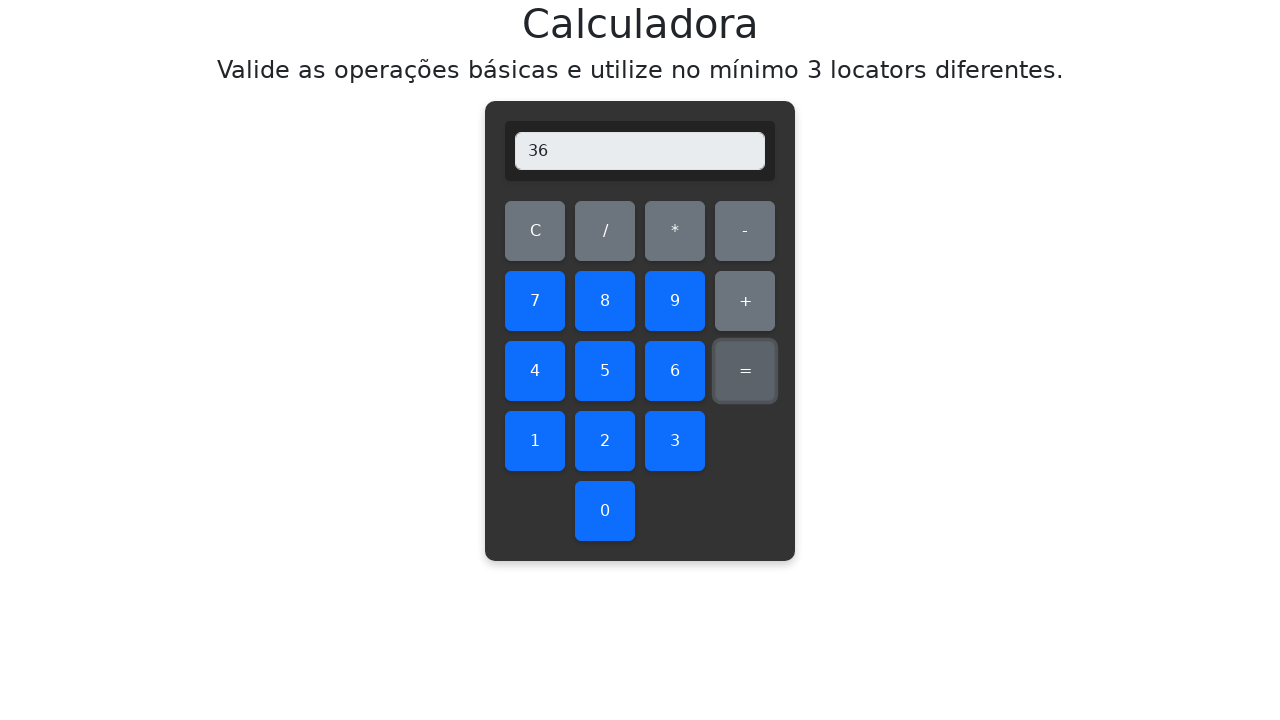

Verified multiplication result: 4 * 9 = 36 ✓
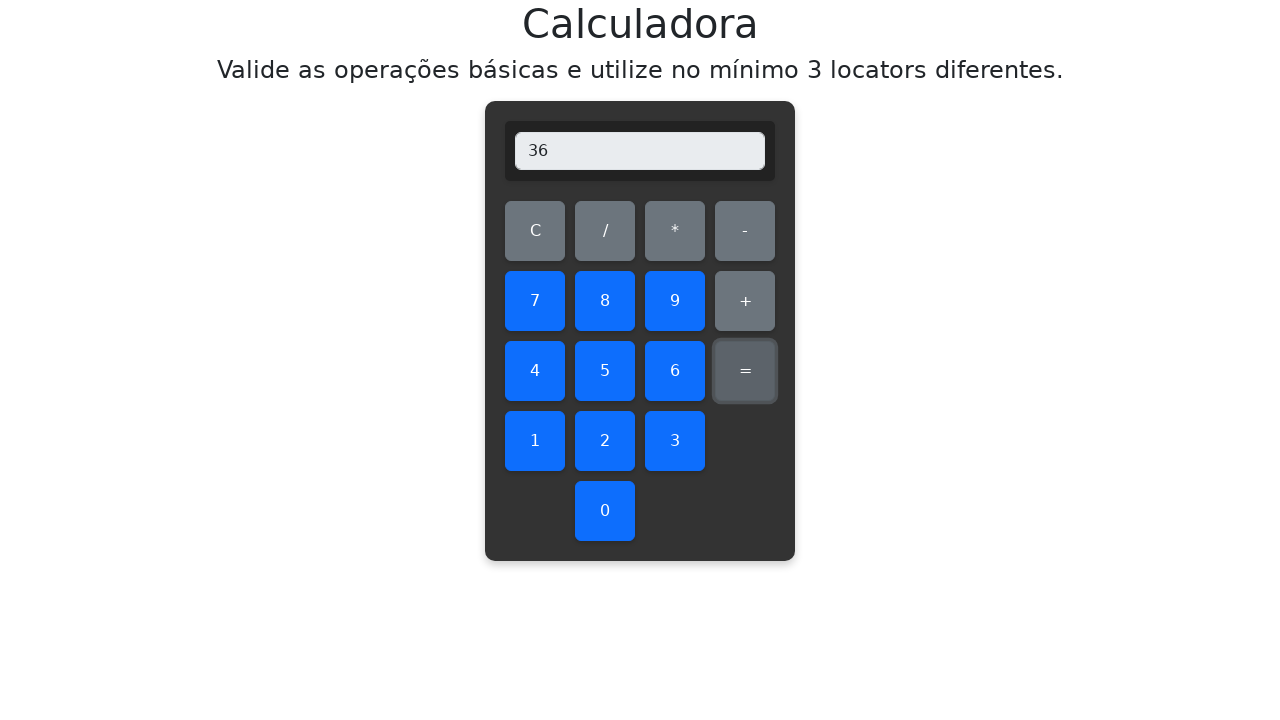

Cleared display before multiplying 5 * 0 at (535, 231) on #clear
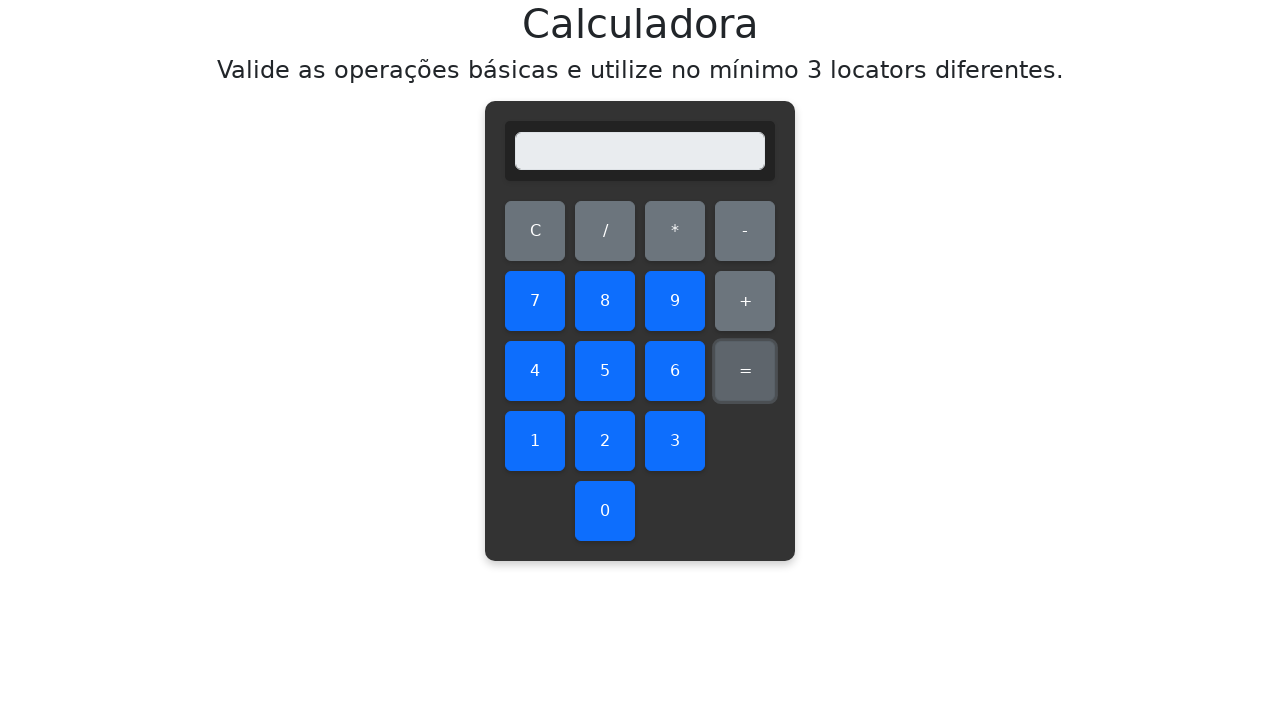

Clicked first number: 5 at (605, 371) on #five
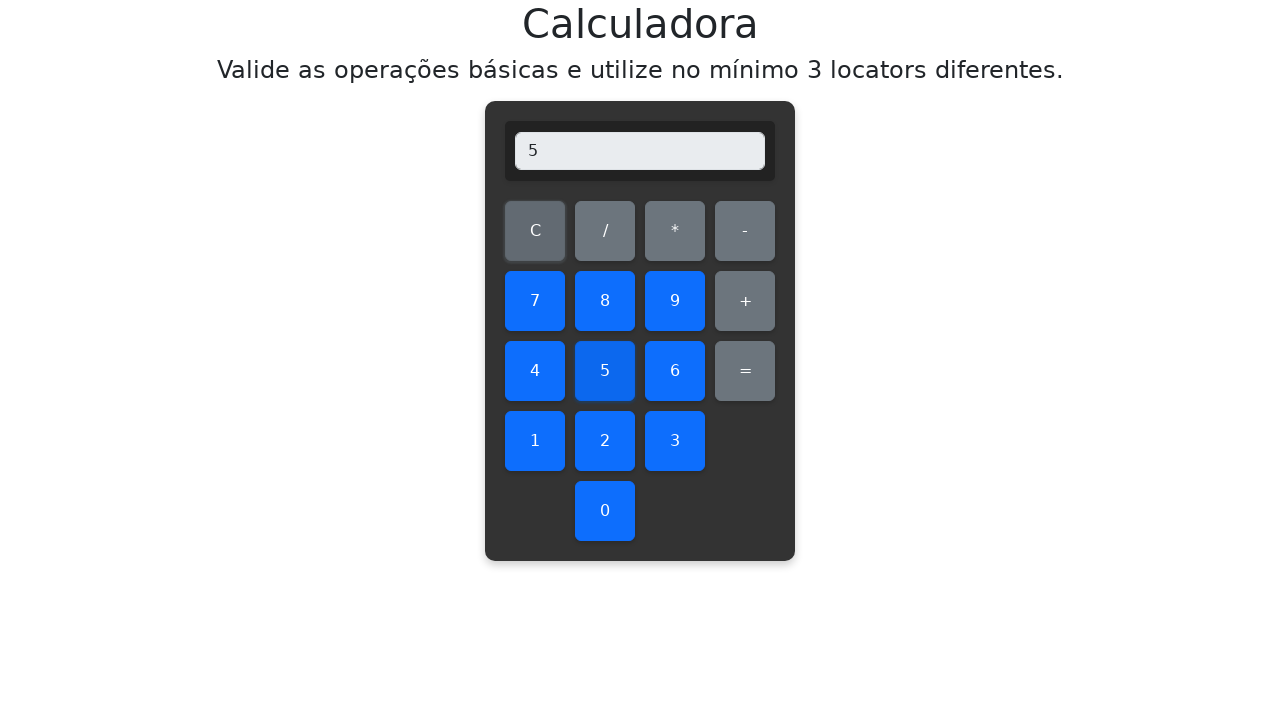

Clicked multiplication operator at (675, 231) on #multiply
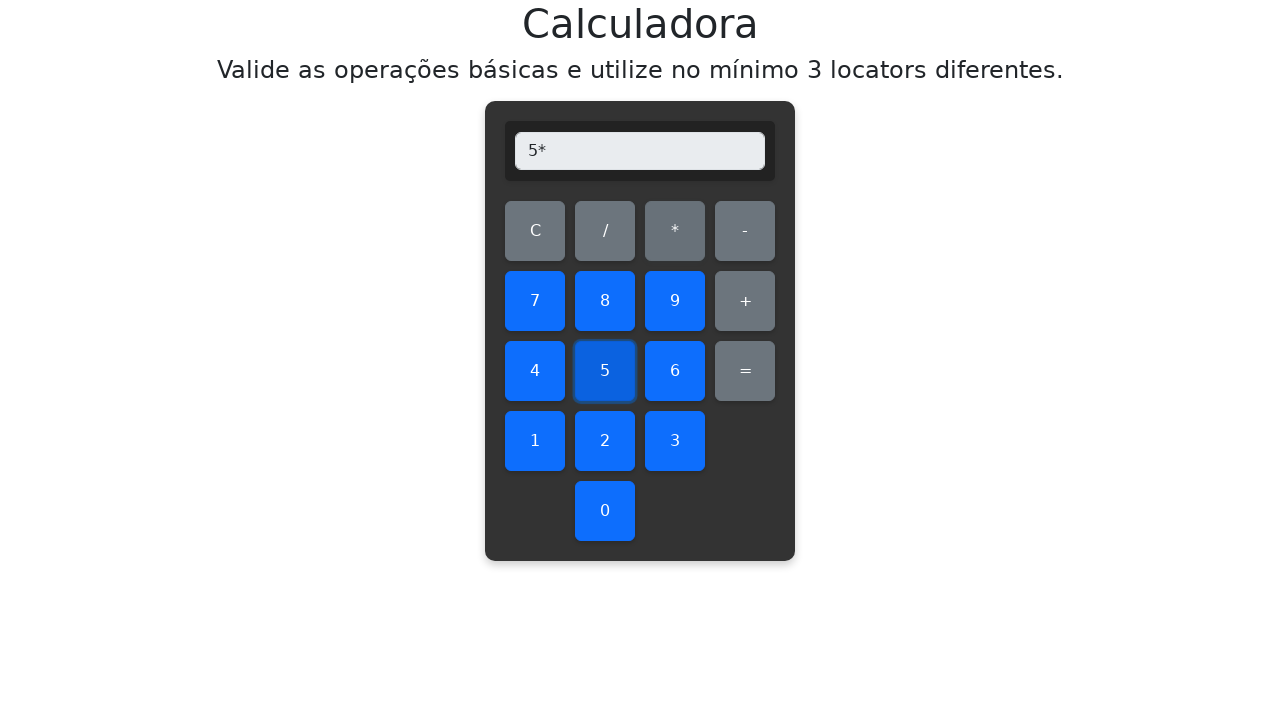

Clicked second number: 0 at (605, 511) on #zero
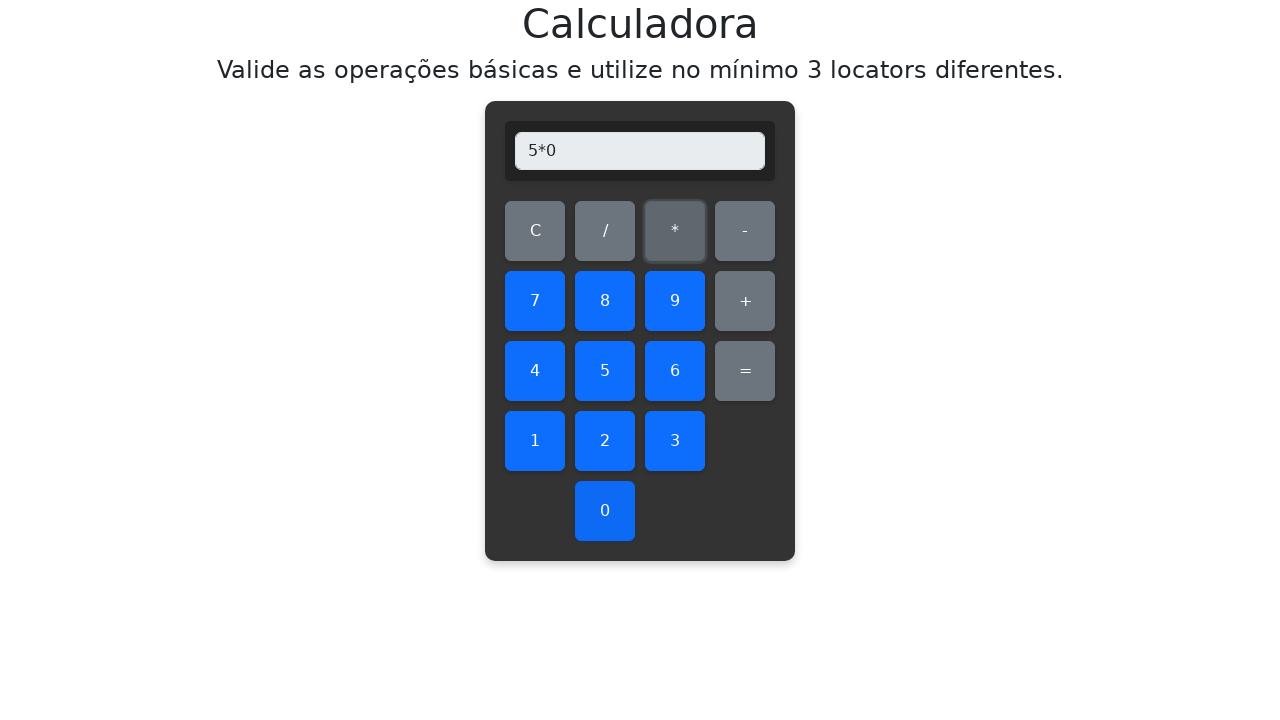

Clicked equals to calculate 5 * 0 at (745, 371) on #equals
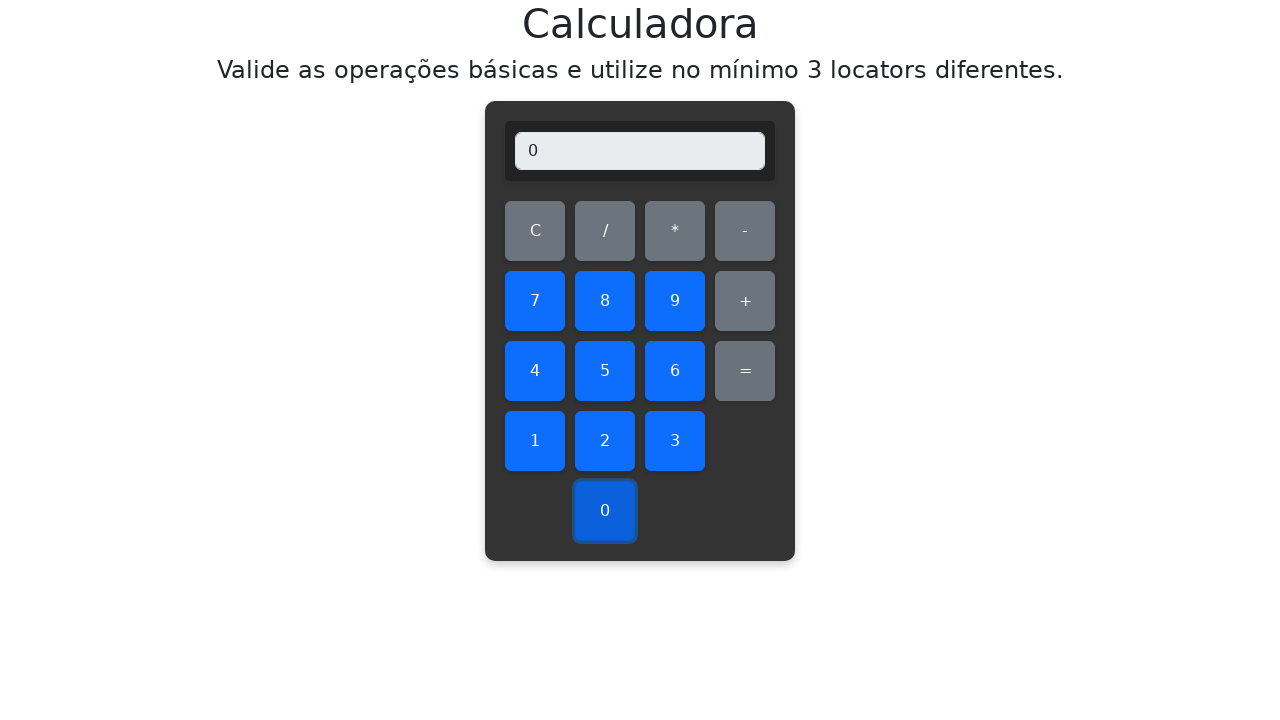

Retrieved display value: 0
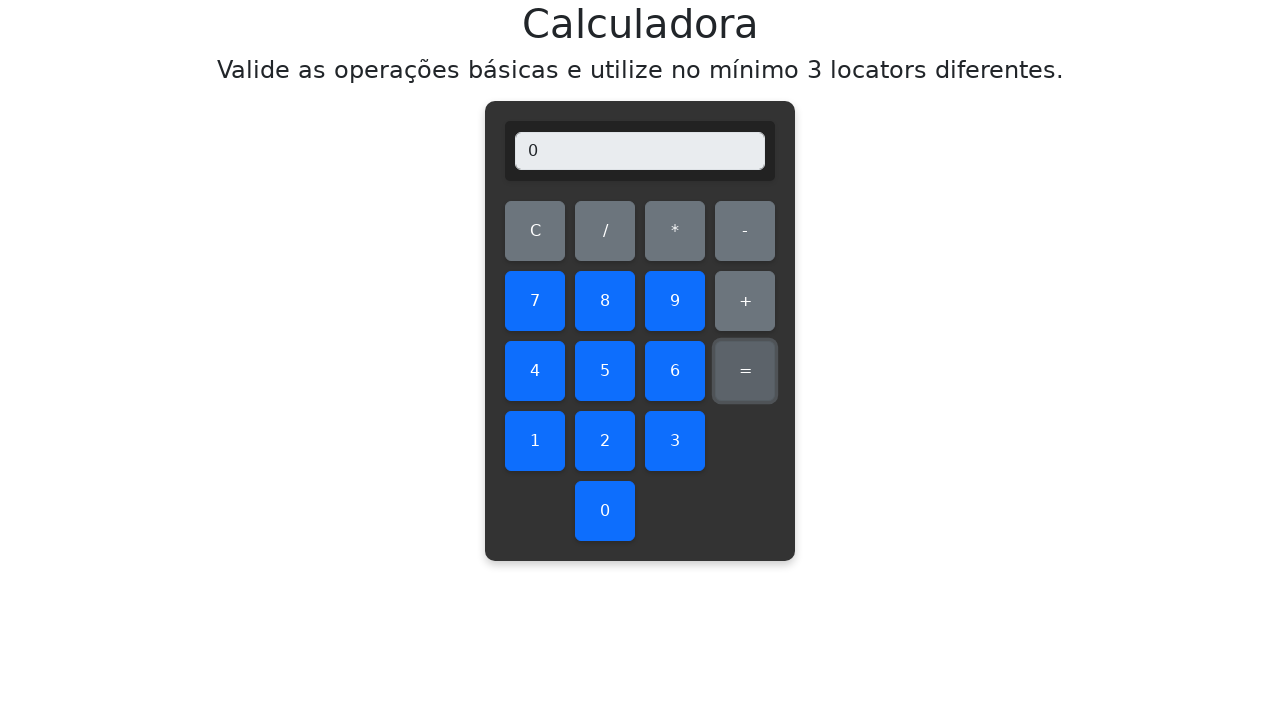

Verified multiplication result: 5 * 0 = 0 ✓
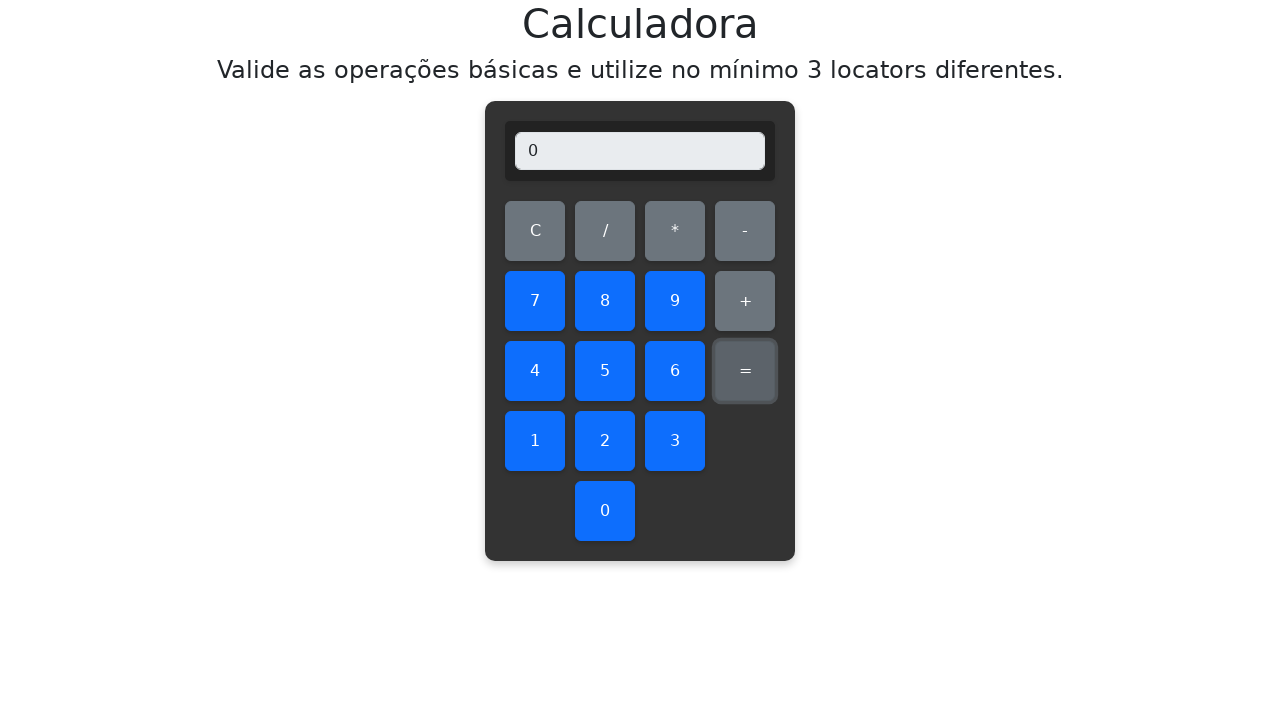

Cleared display before multiplying 5 * 1 at (535, 231) on #clear
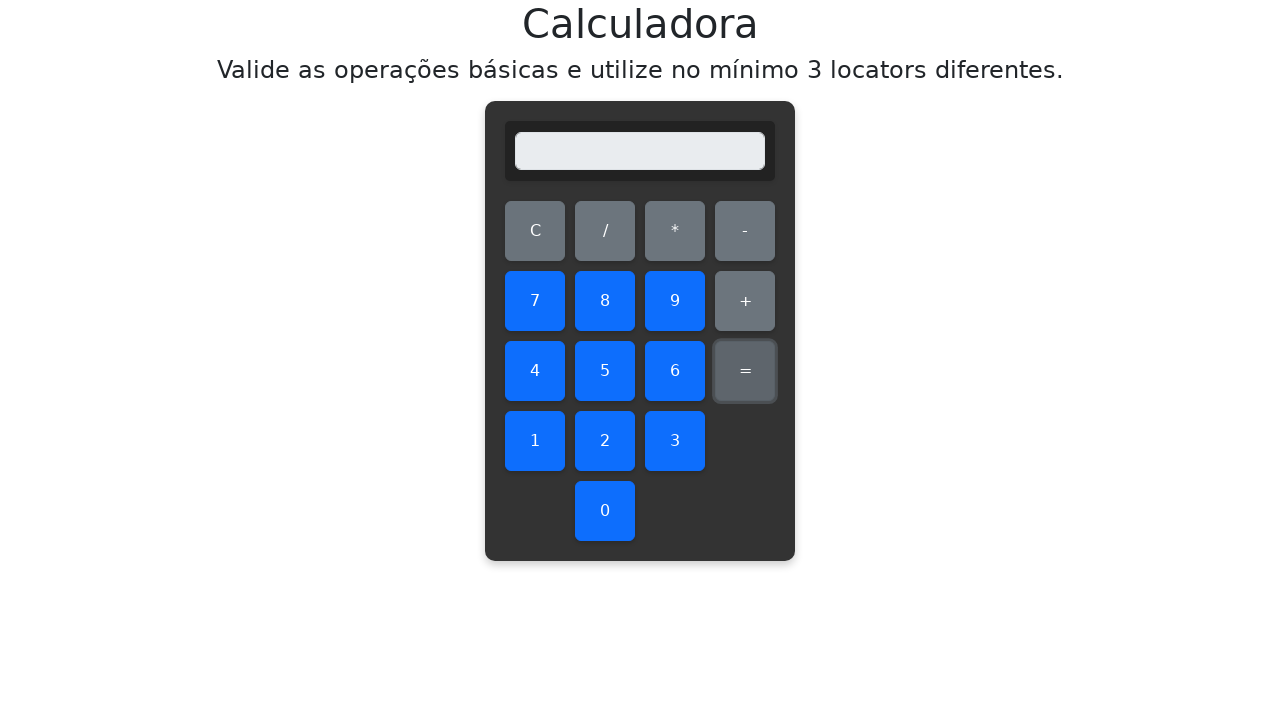

Clicked first number: 5 at (605, 371) on #five
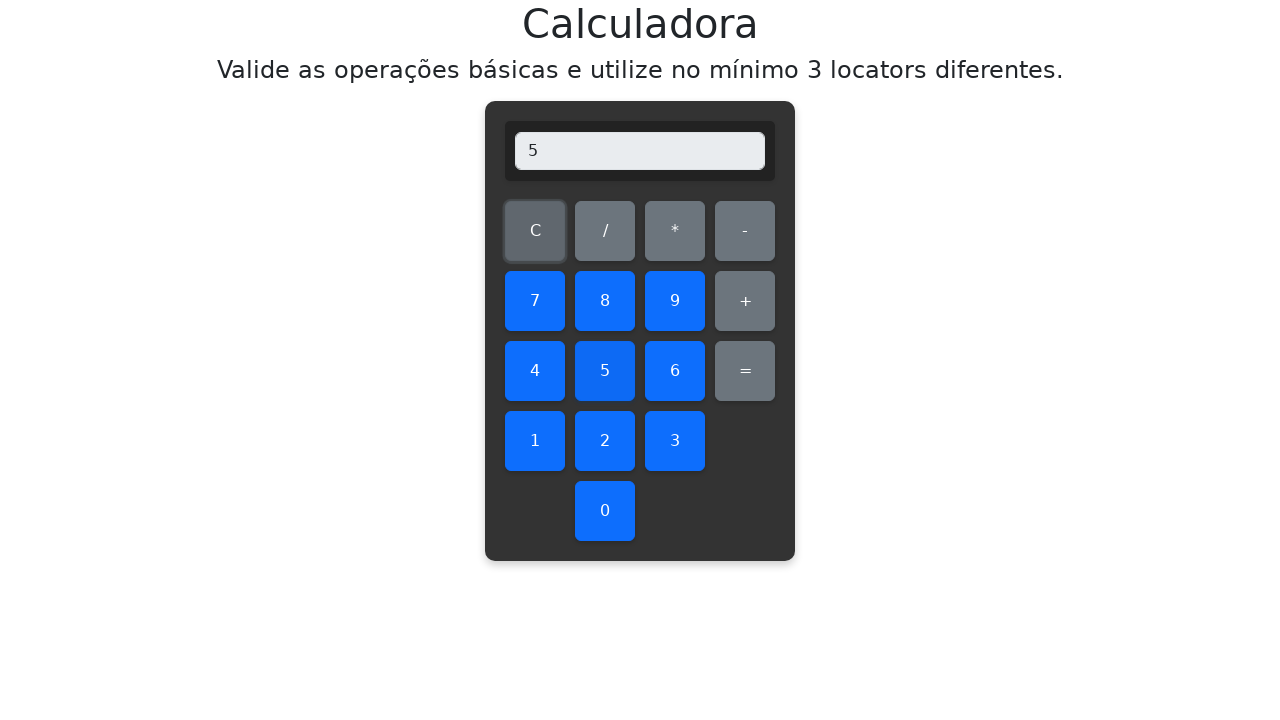

Clicked multiplication operator at (675, 231) on #multiply
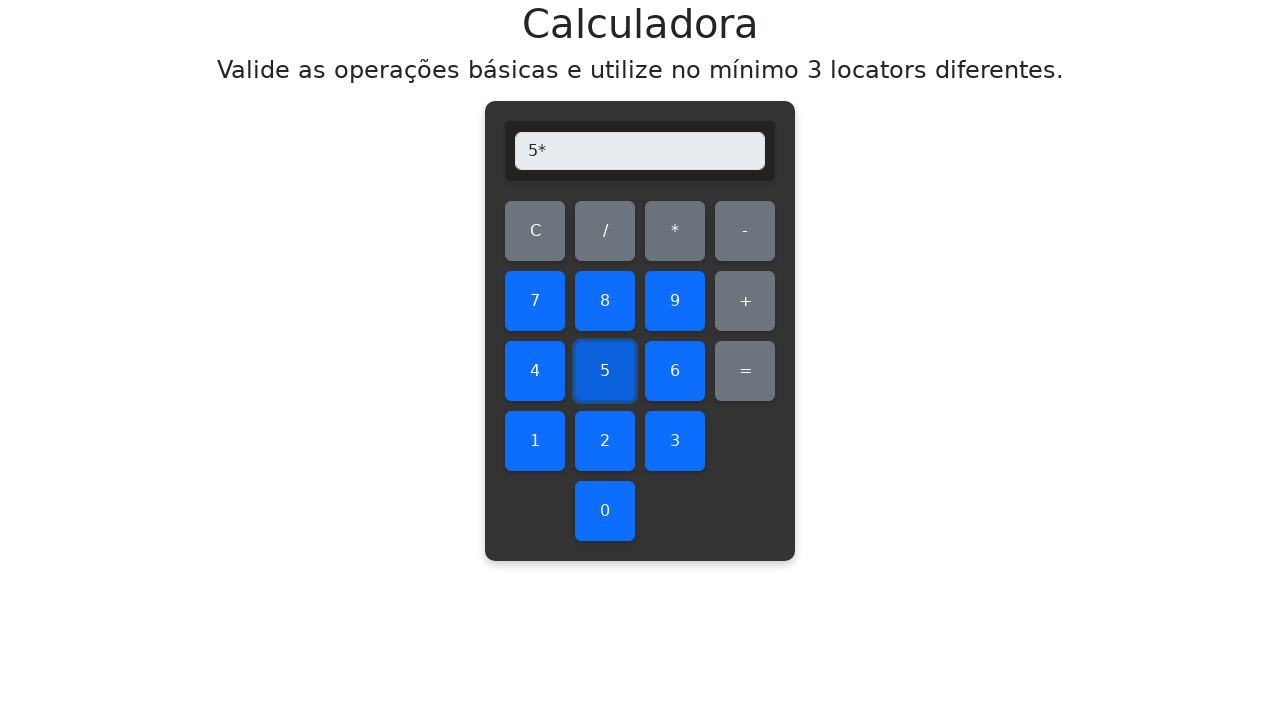

Clicked second number: 1 at (535, 441) on #one
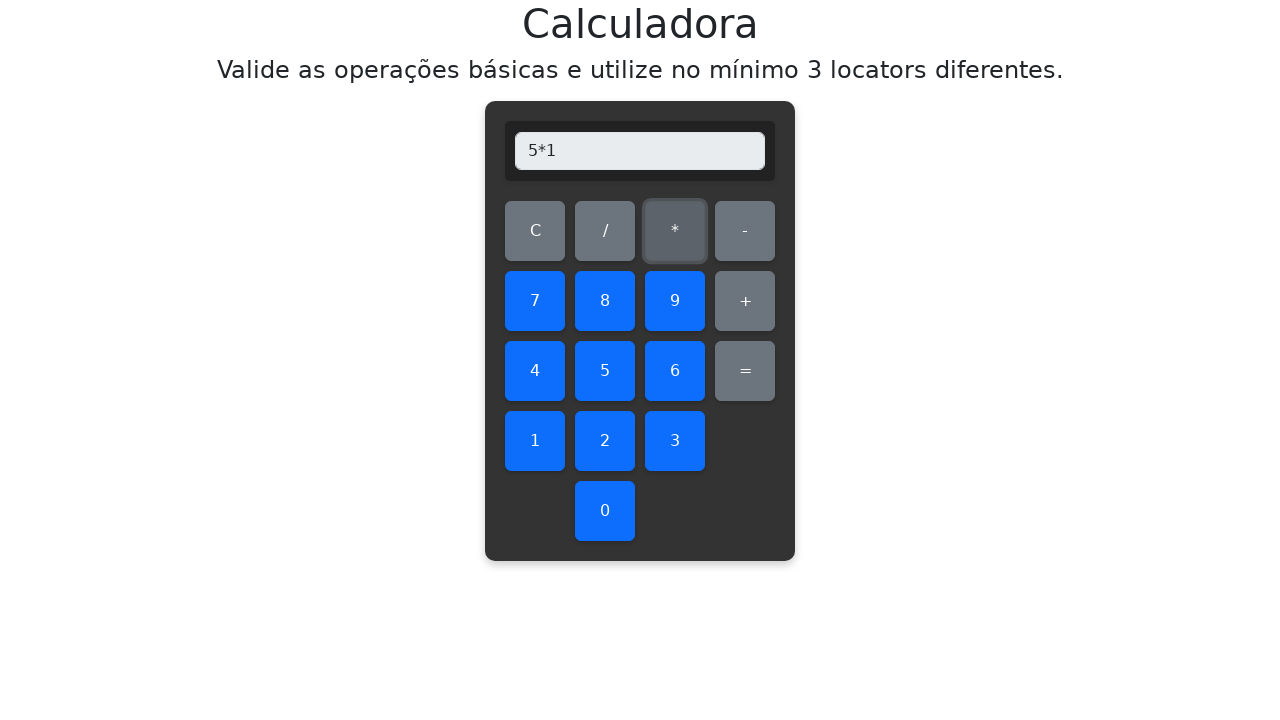

Clicked equals to calculate 5 * 1 at (745, 371) on #equals
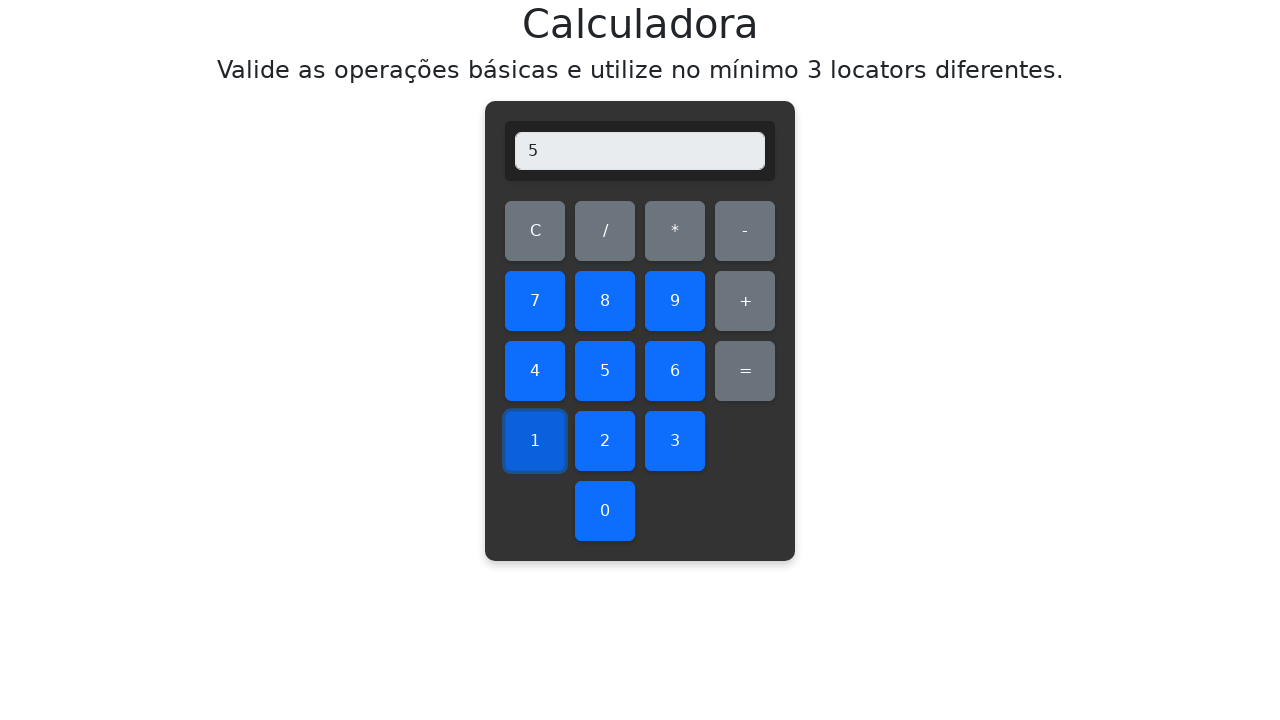

Retrieved display value: 5
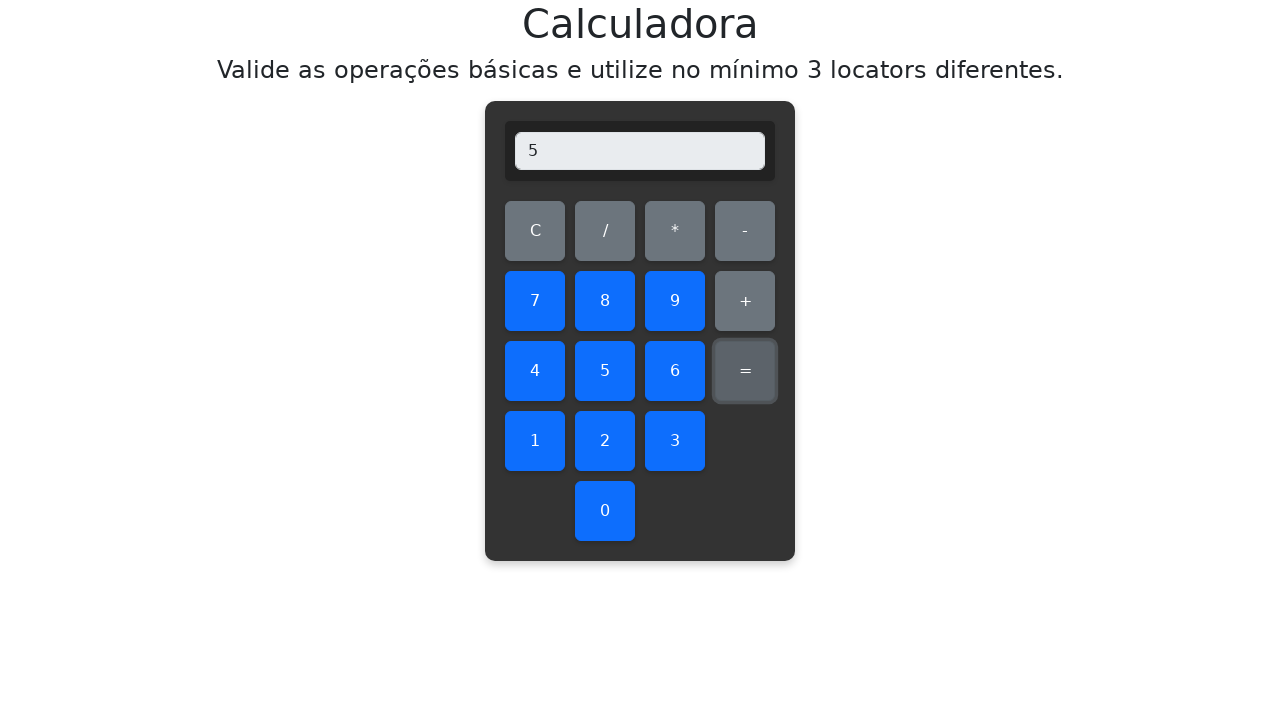

Verified multiplication result: 5 * 1 = 5 ✓
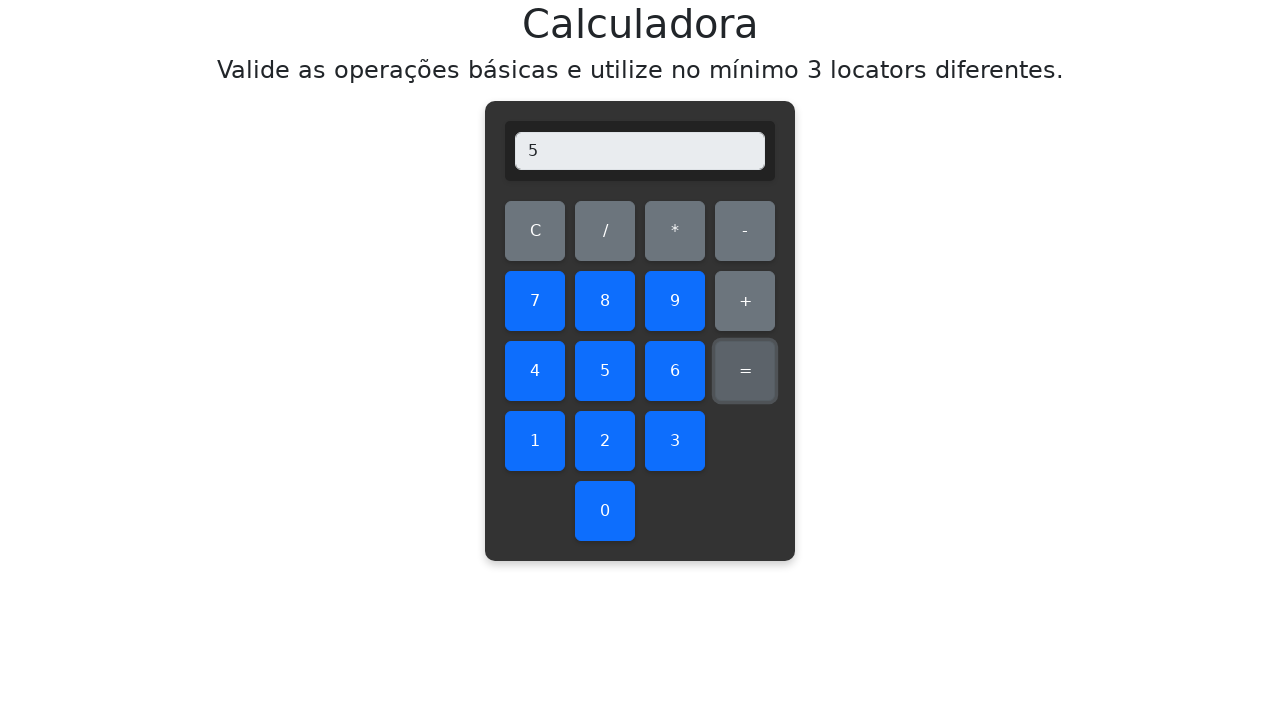

Cleared display before multiplying 5 * 2 at (535, 231) on #clear
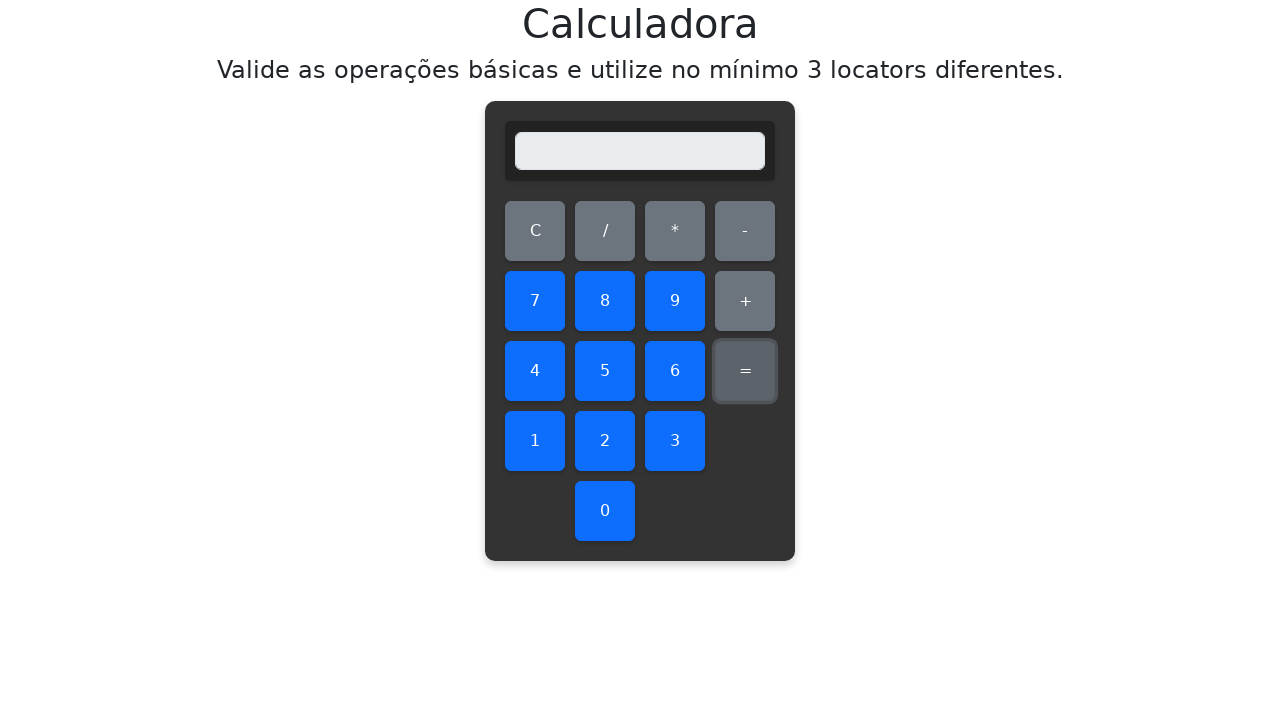

Clicked first number: 5 at (605, 371) on #five
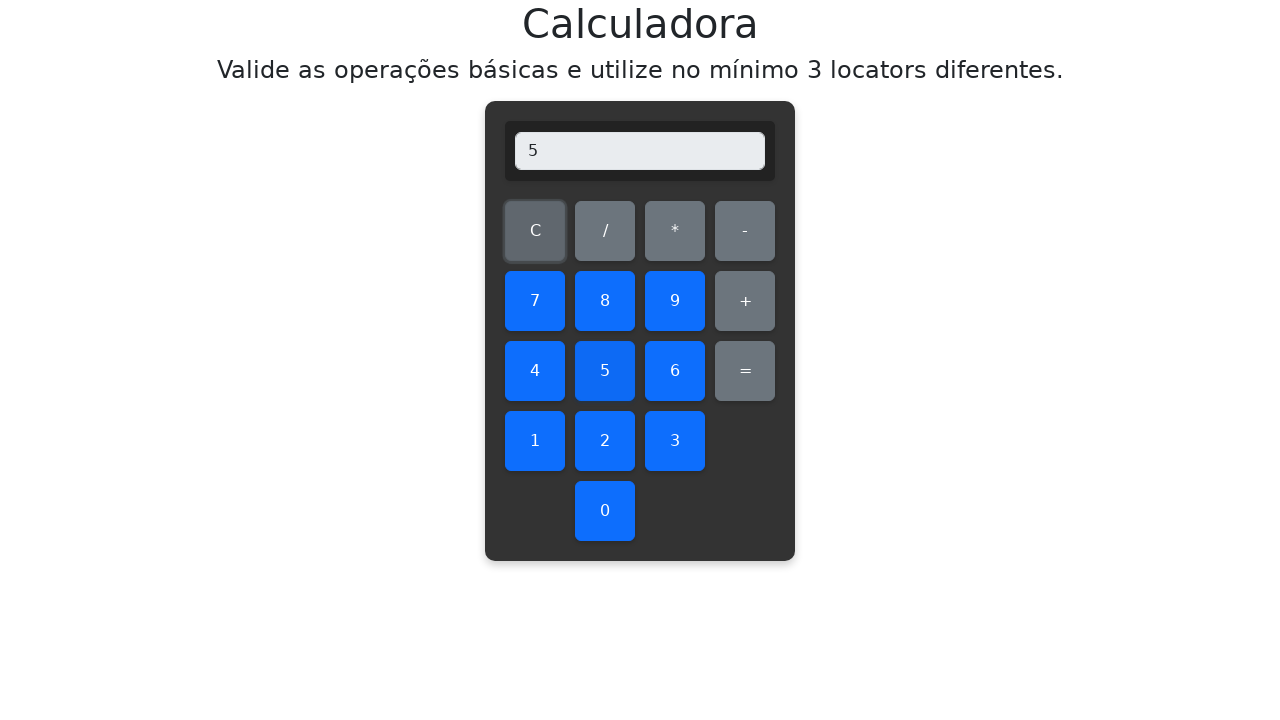

Clicked multiplication operator at (675, 231) on #multiply
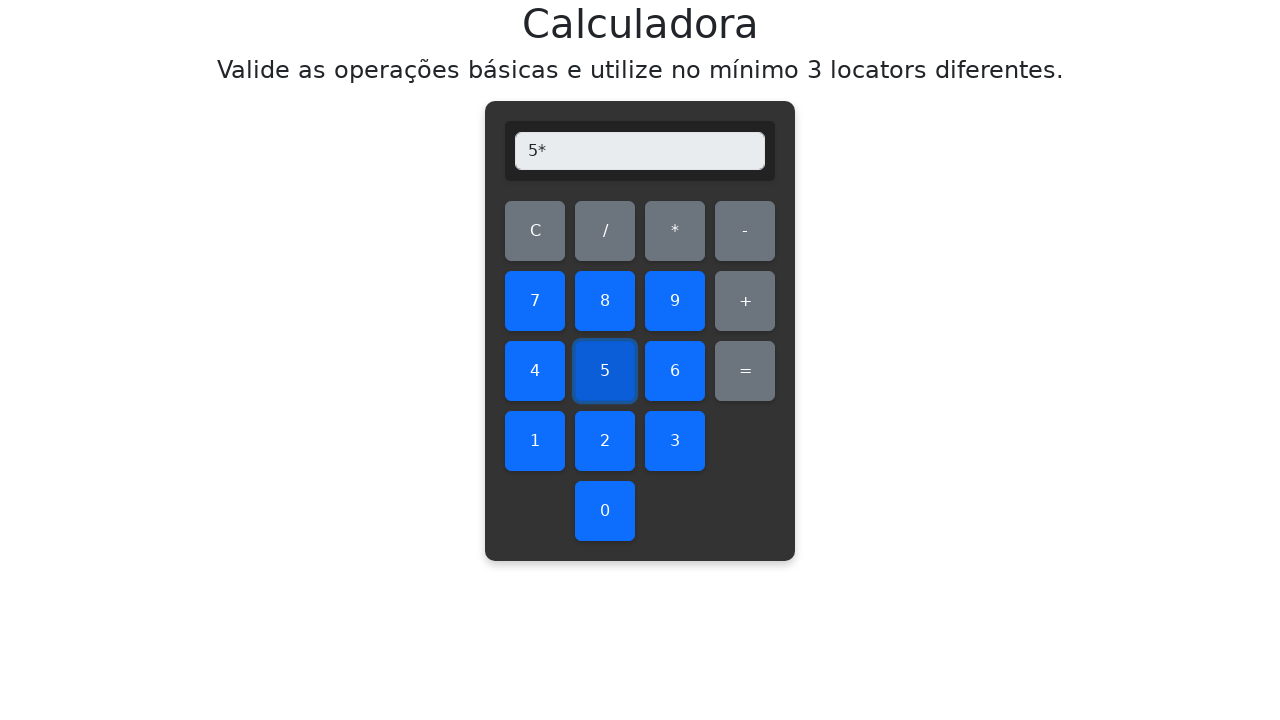

Clicked second number: 2 at (605, 441) on #two
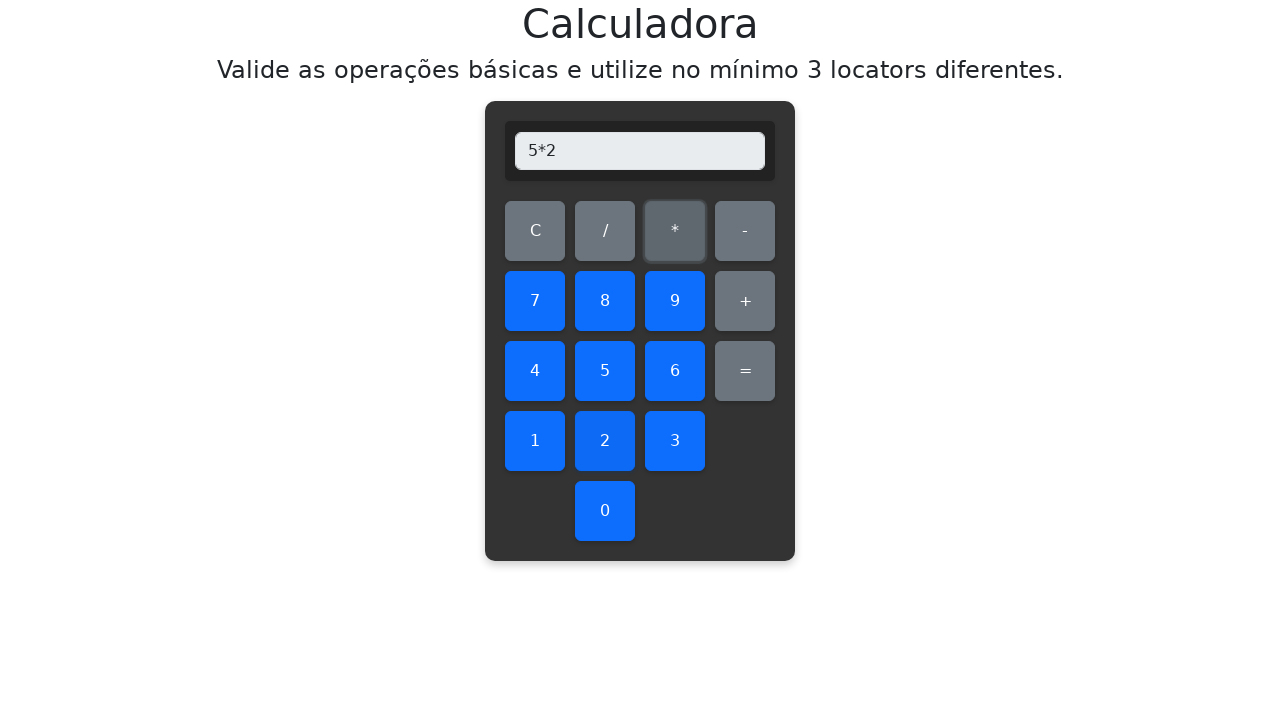

Clicked equals to calculate 5 * 2 at (745, 371) on #equals
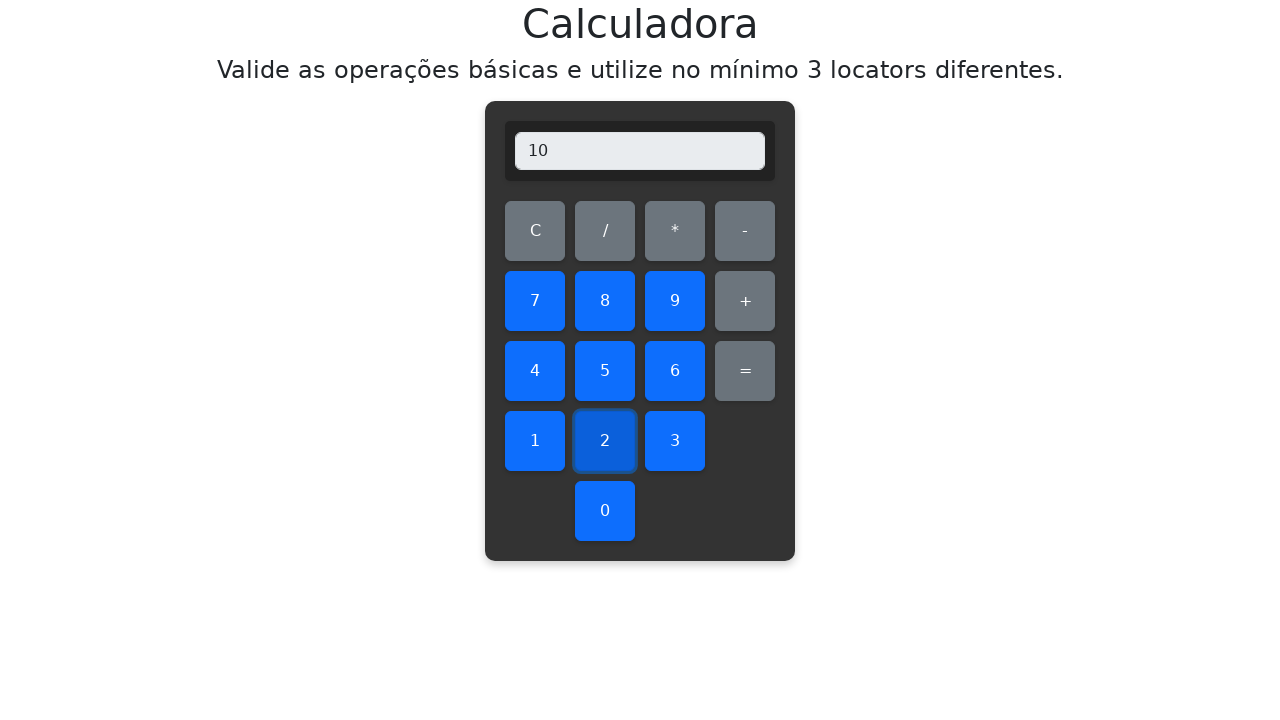

Retrieved display value: 10
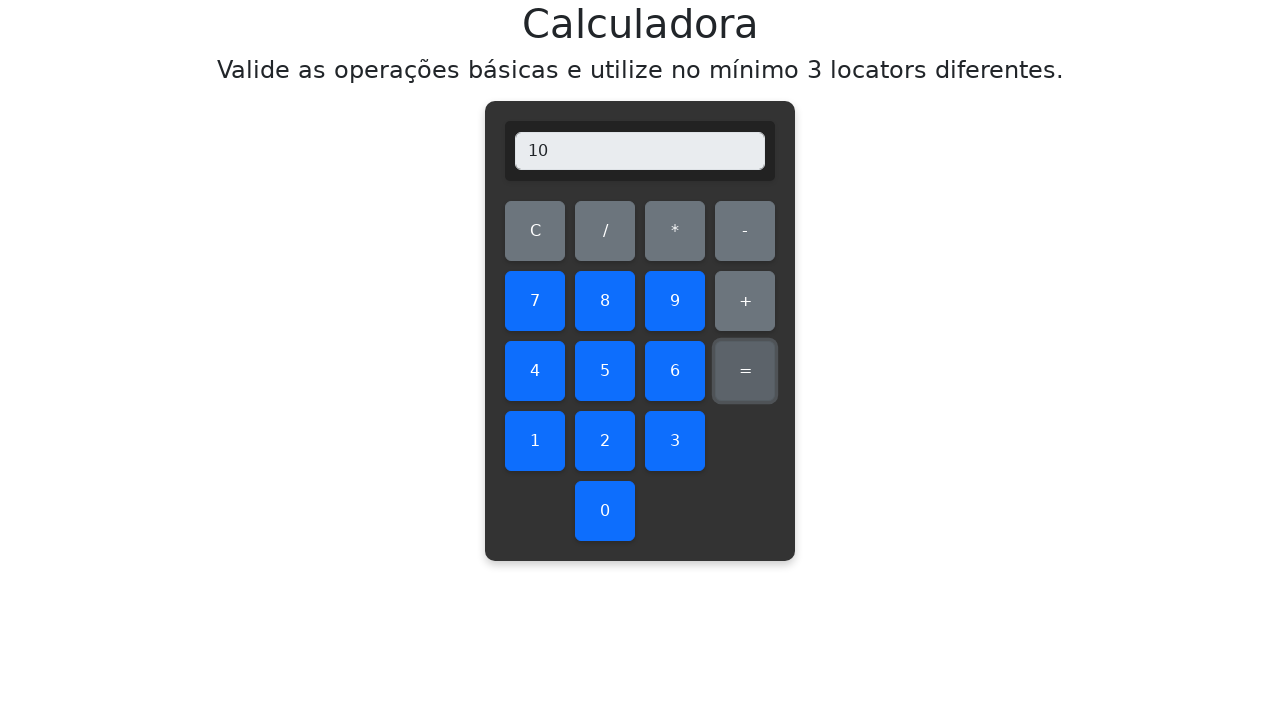

Verified multiplication result: 5 * 2 = 10 ✓
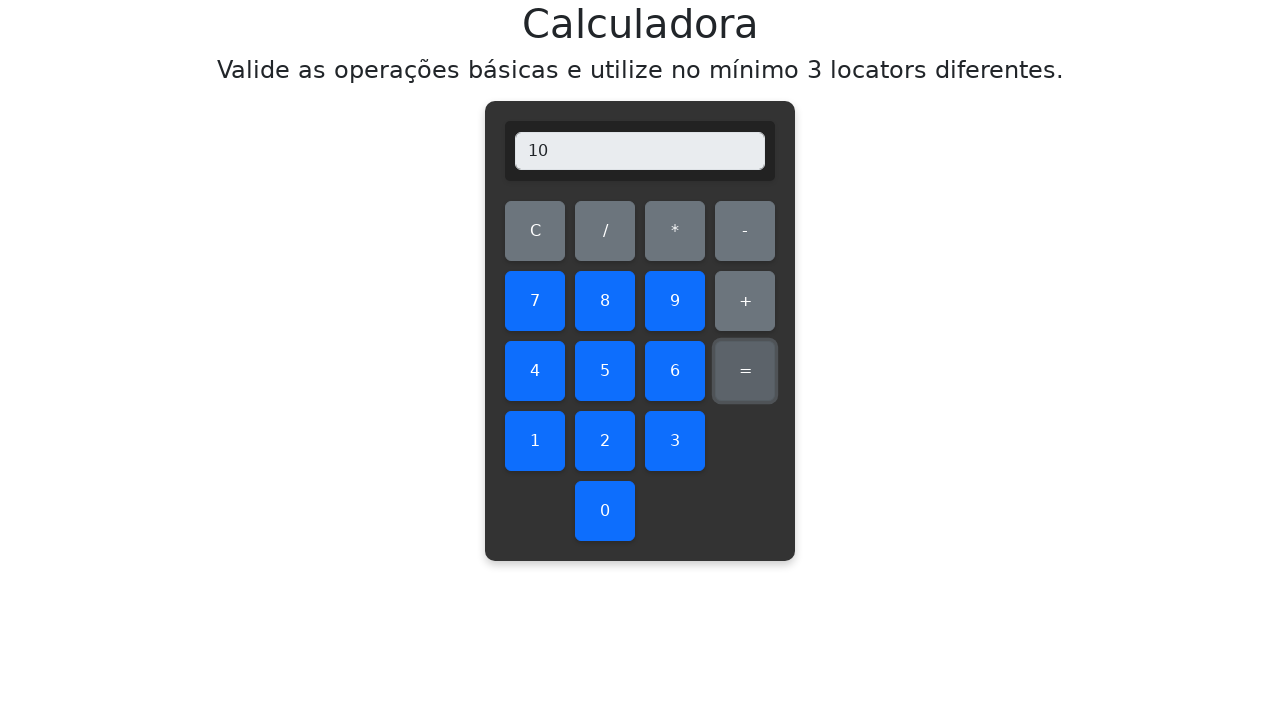

Cleared display before multiplying 5 * 3 at (535, 231) on #clear
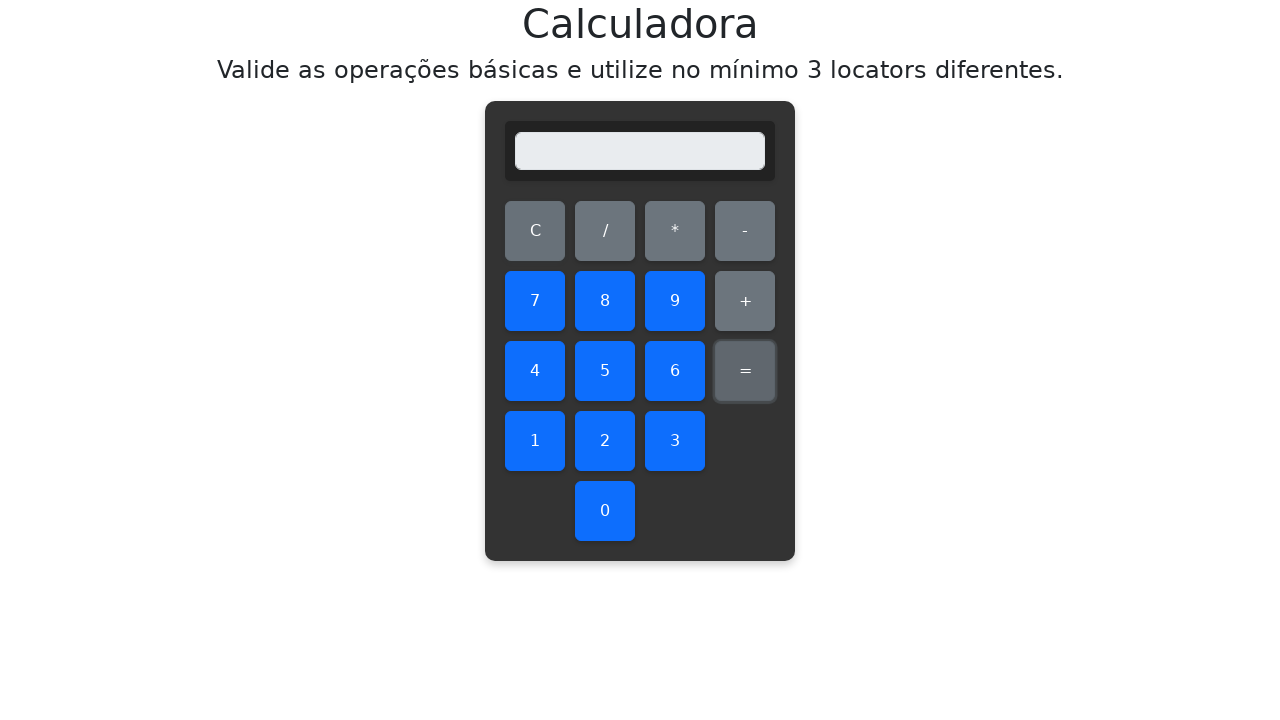

Clicked first number: 5 at (605, 371) on #five
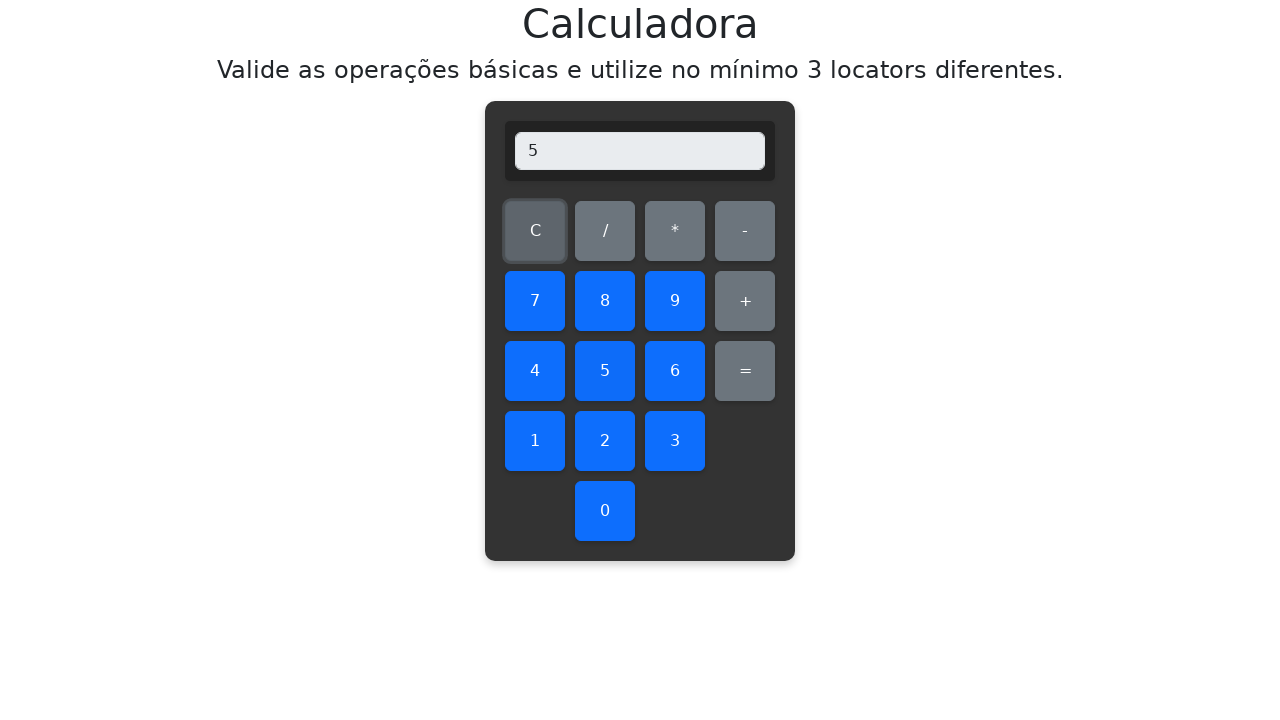

Clicked multiplication operator at (675, 231) on #multiply
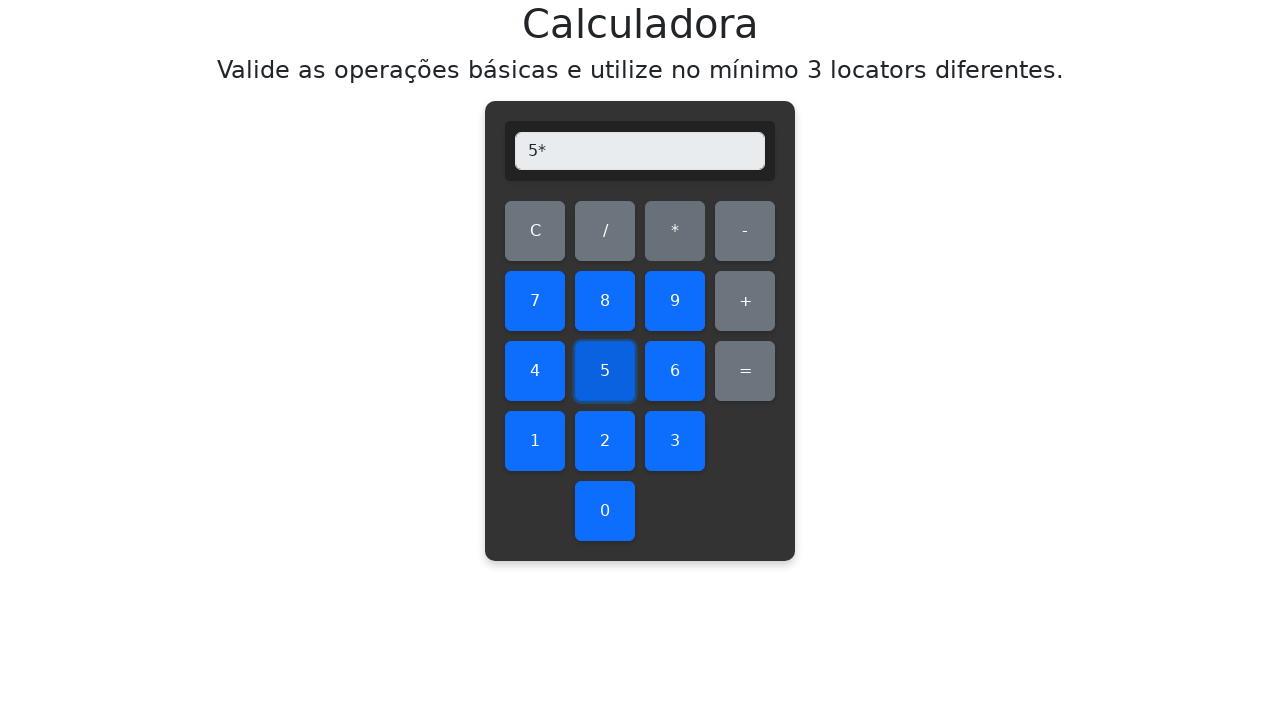

Clicked second number: 3 at (675, 441) on #three
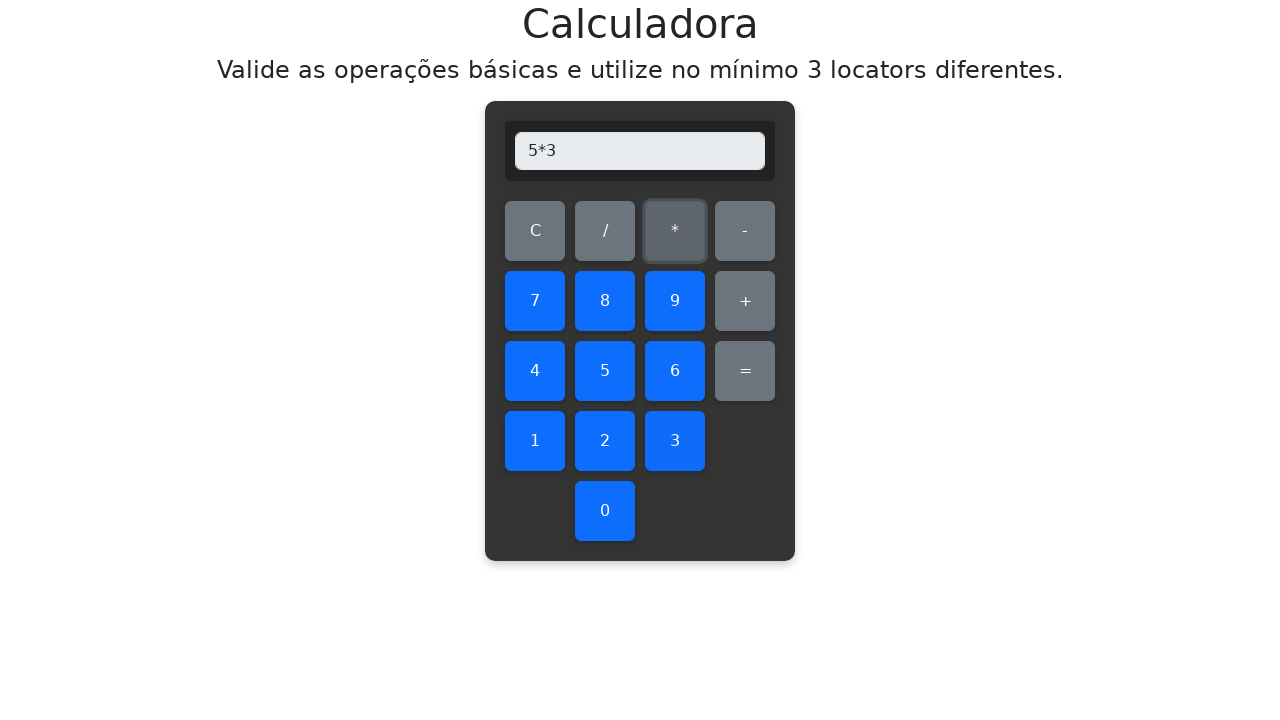

Clicked equals to calculate 5 * 3 at (745, 371) on #equals
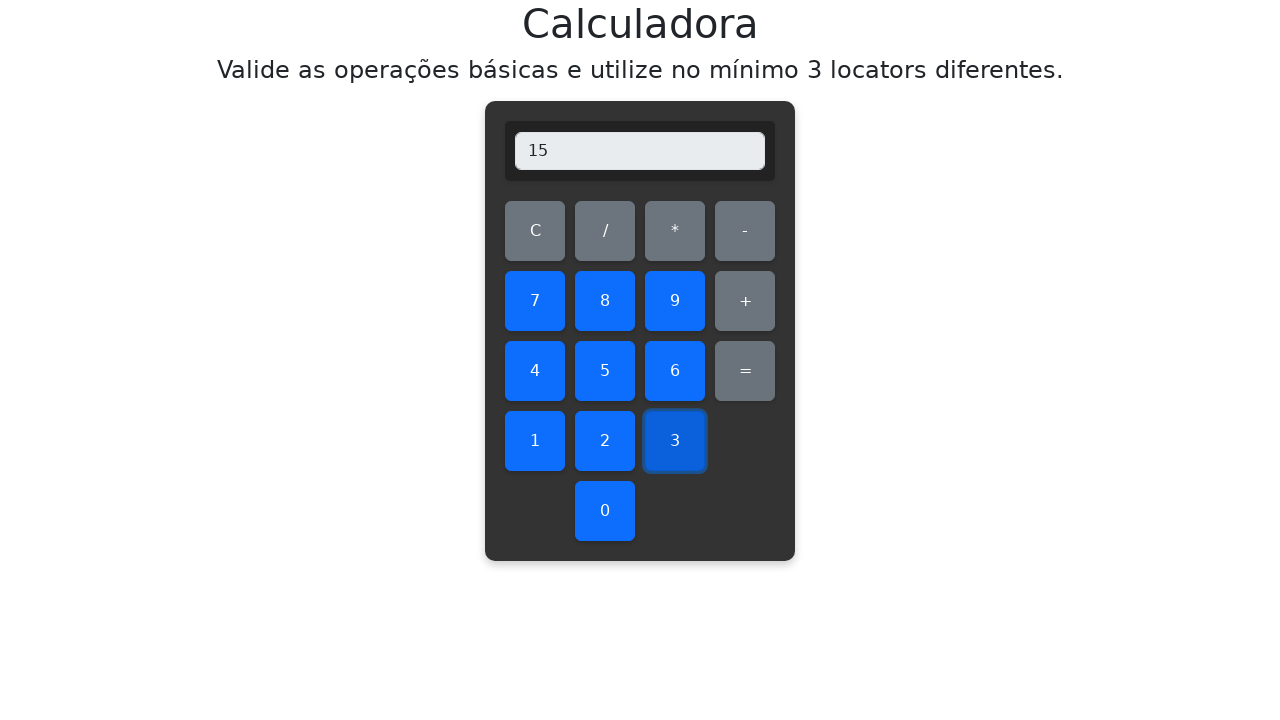

Retrieved display value: 15
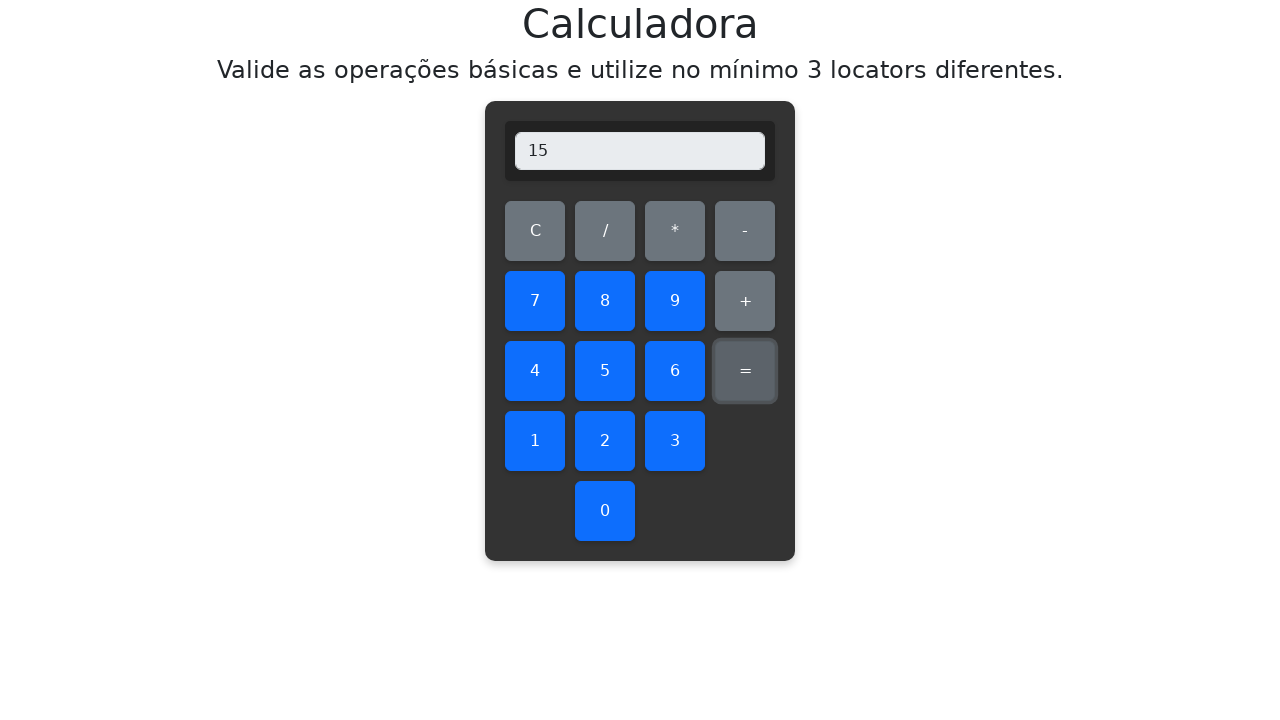

Verified multiplication result: 5 * 3 = 15 ✓
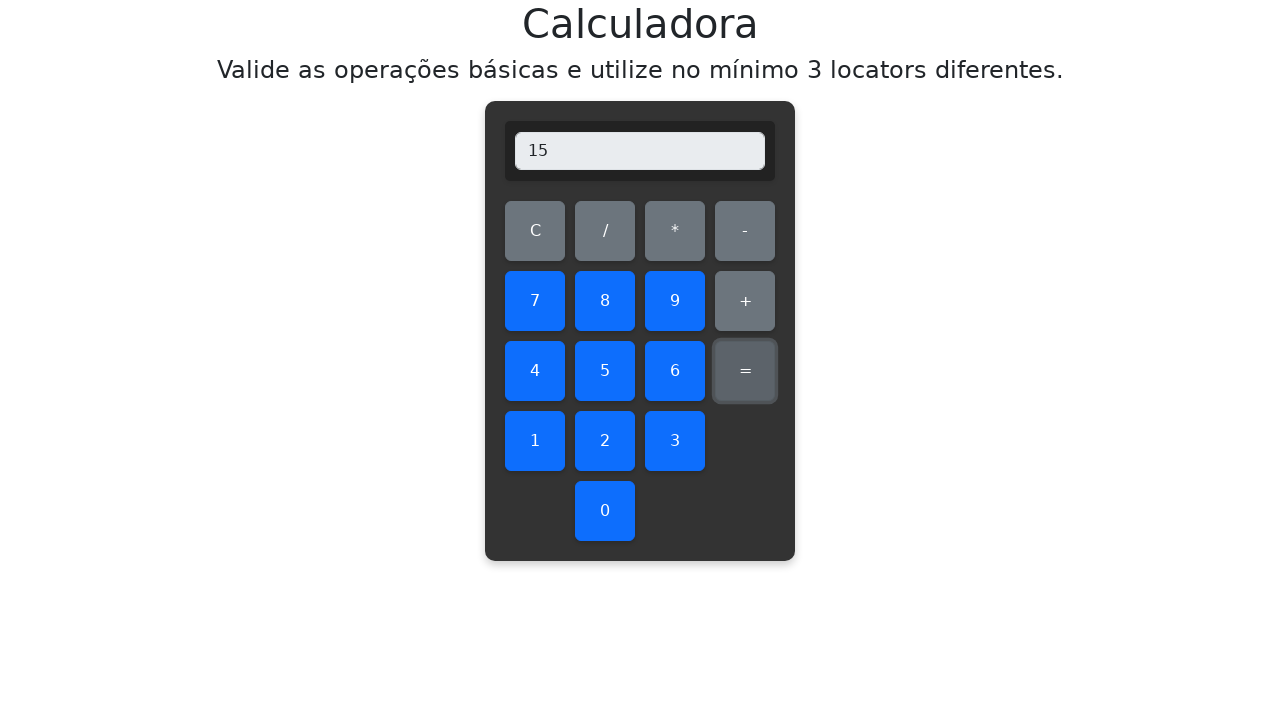

Cleared display before multiplying 5 * 4 at (535, 231) on #clear
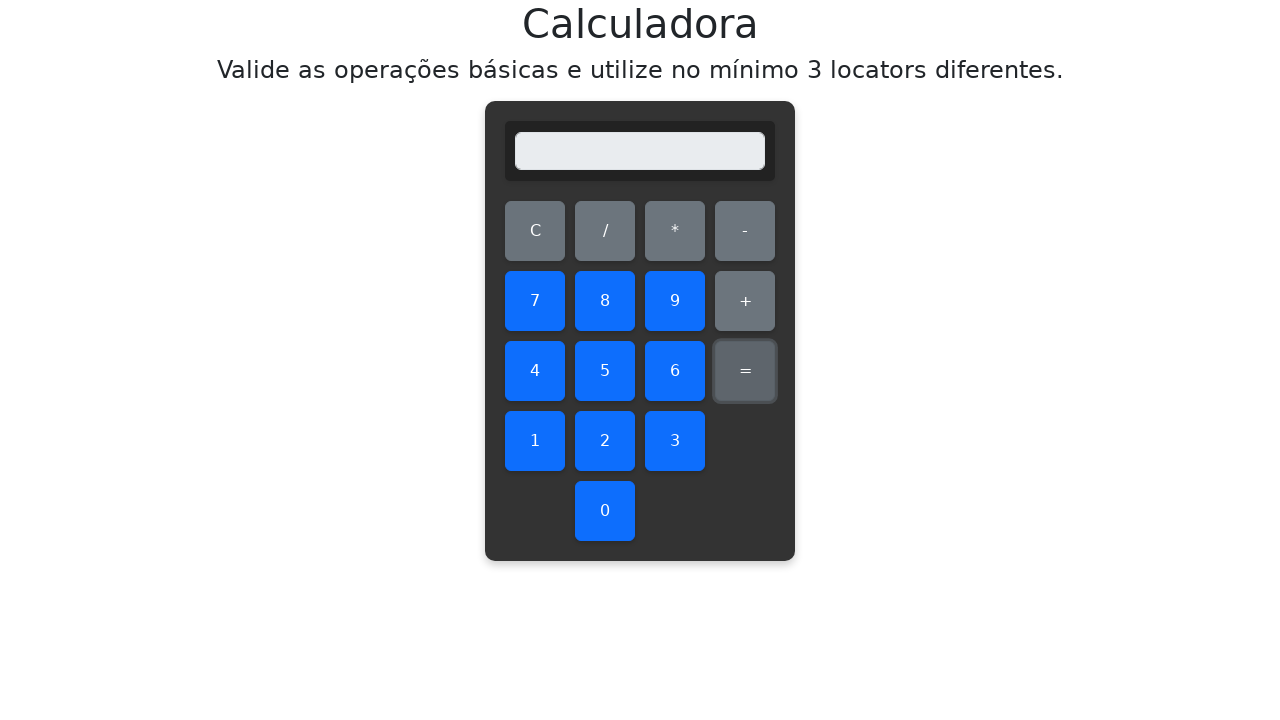

Clicked first number: 5 at (605, 371) on #five
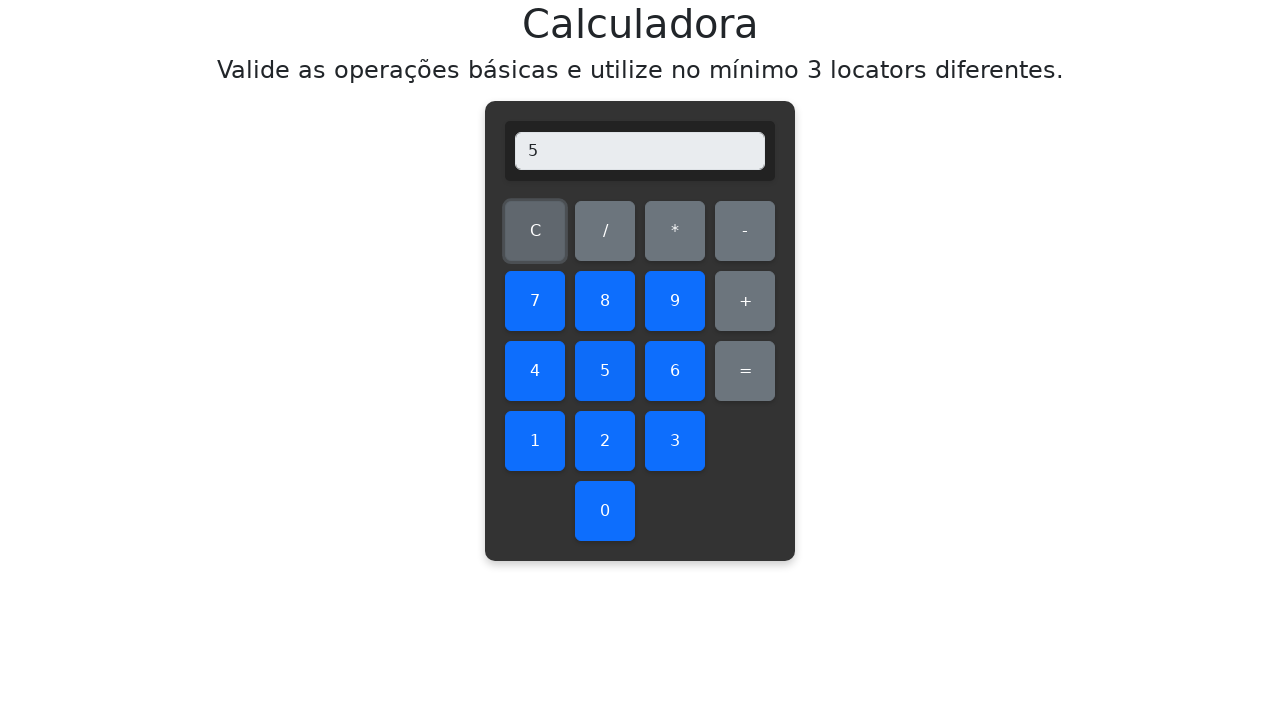

Clicked multiplication operator at (675, 231) on #multiply
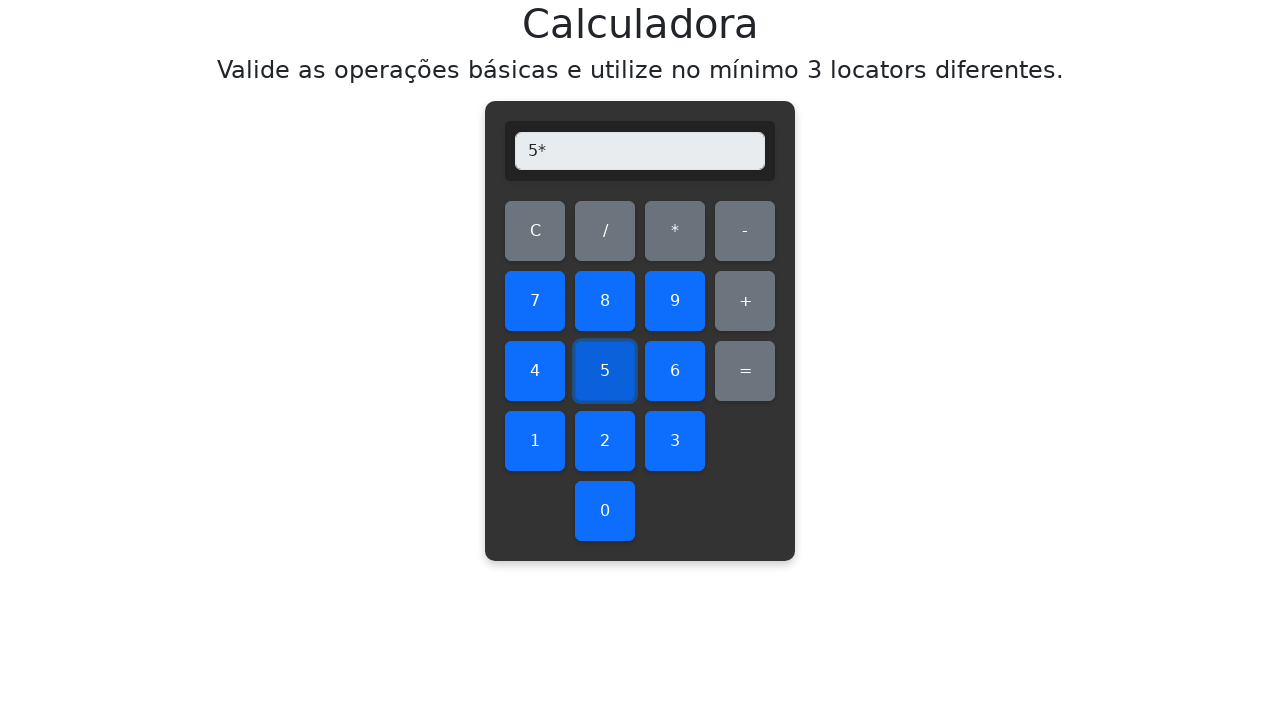

Clicked second number: 4 at (535, 371) on #four
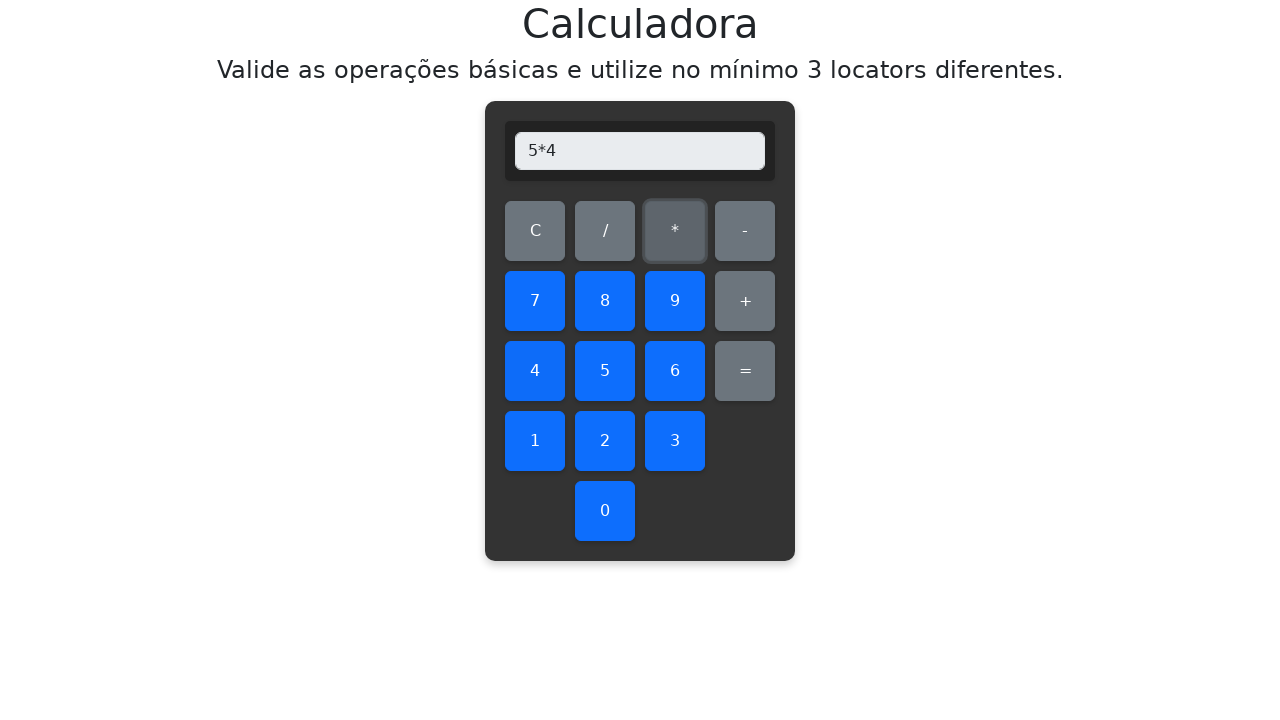

Clicked equals to calculate 5 * 4 at (745, 371) on #equals
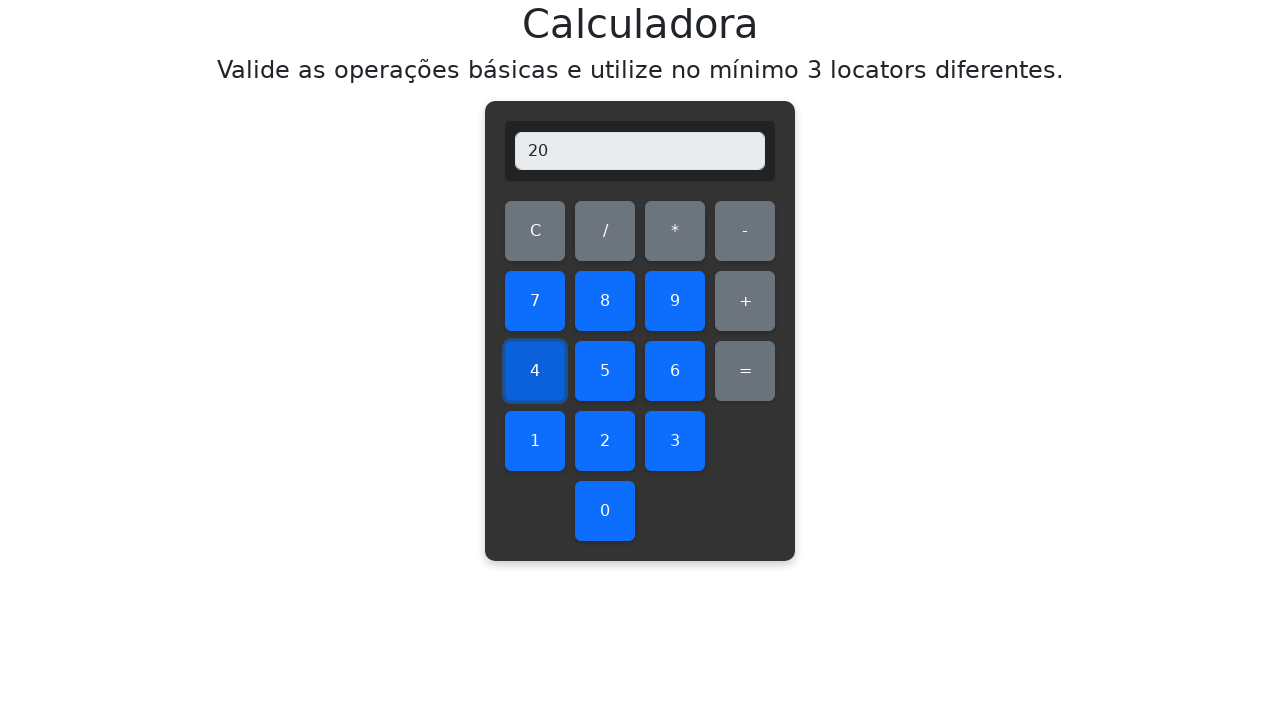

Retrieved display value: 20
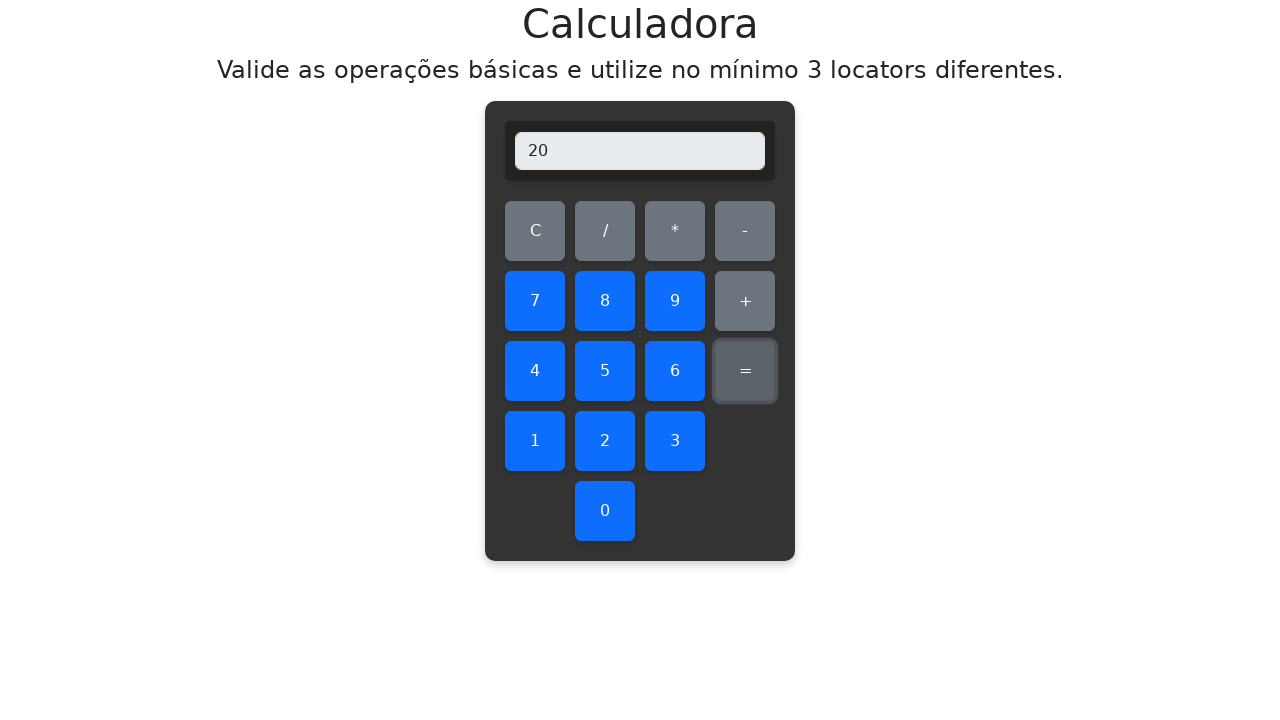

Verified multiplication result: 5 * 4 = 20 ✓
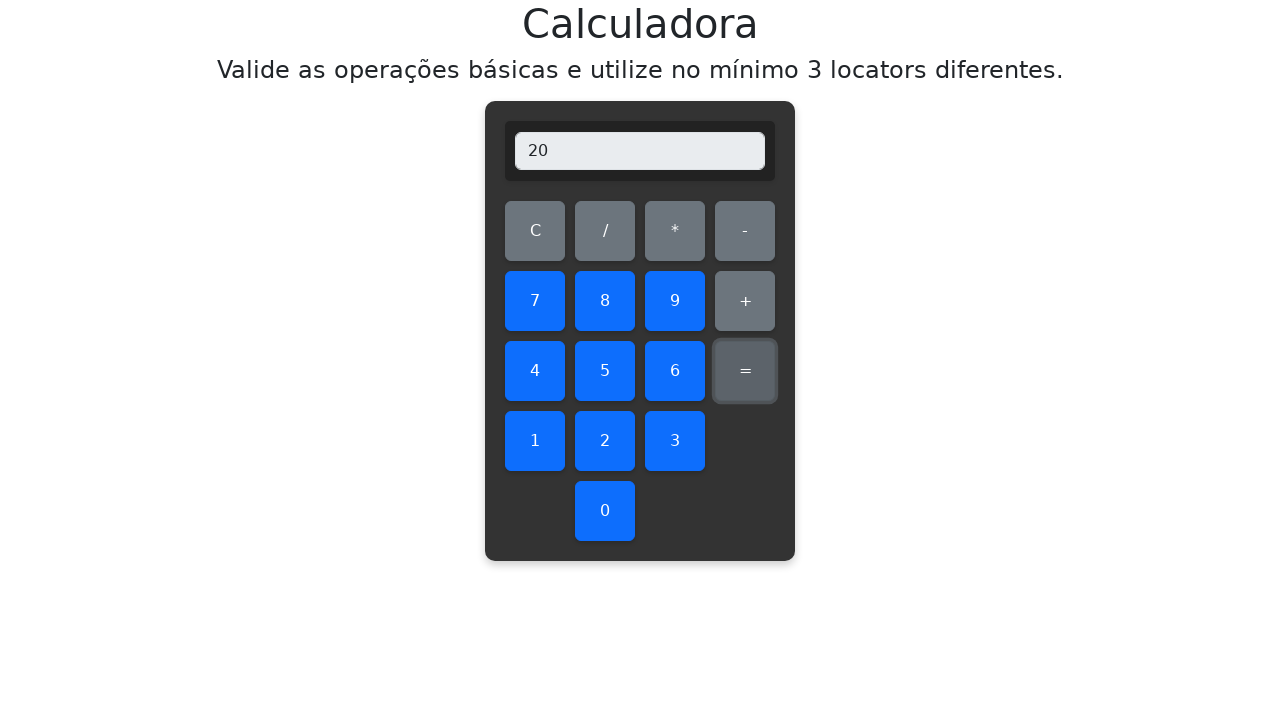

Cleared display before multiplying 5 * 5 at (535, 231) on #clear
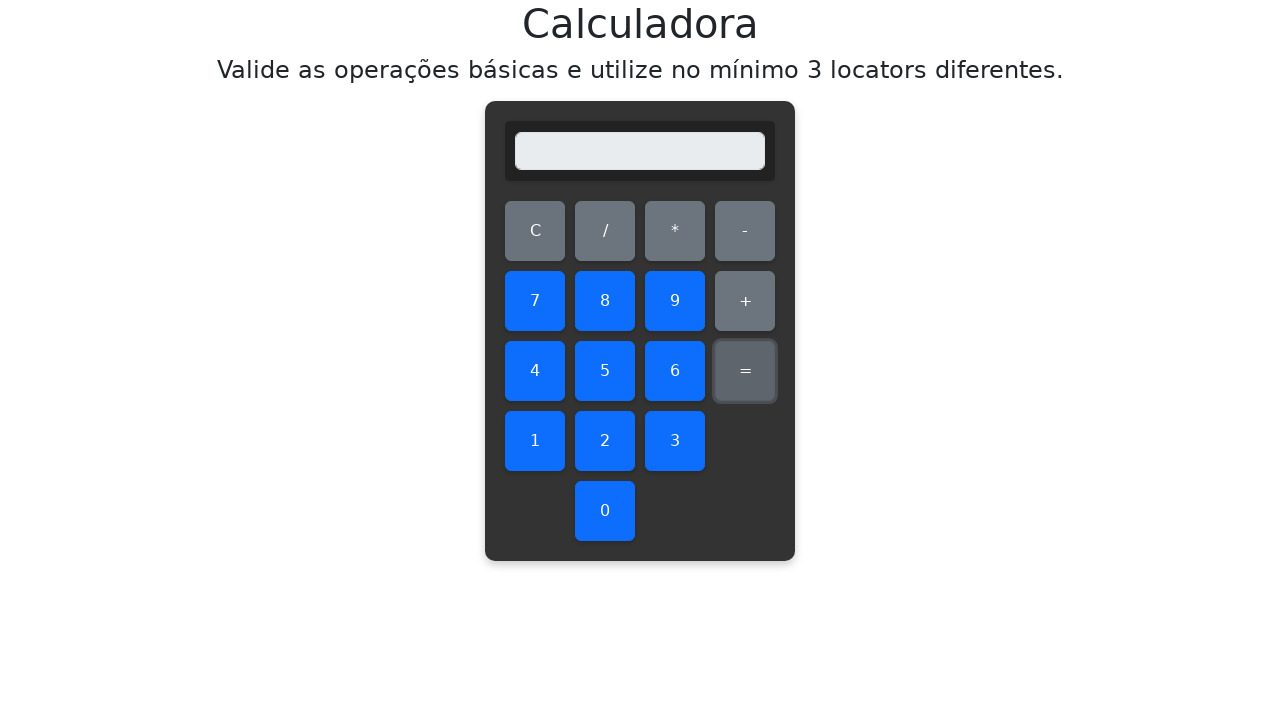

Clicked first number: 5 at (605, 371) on #five
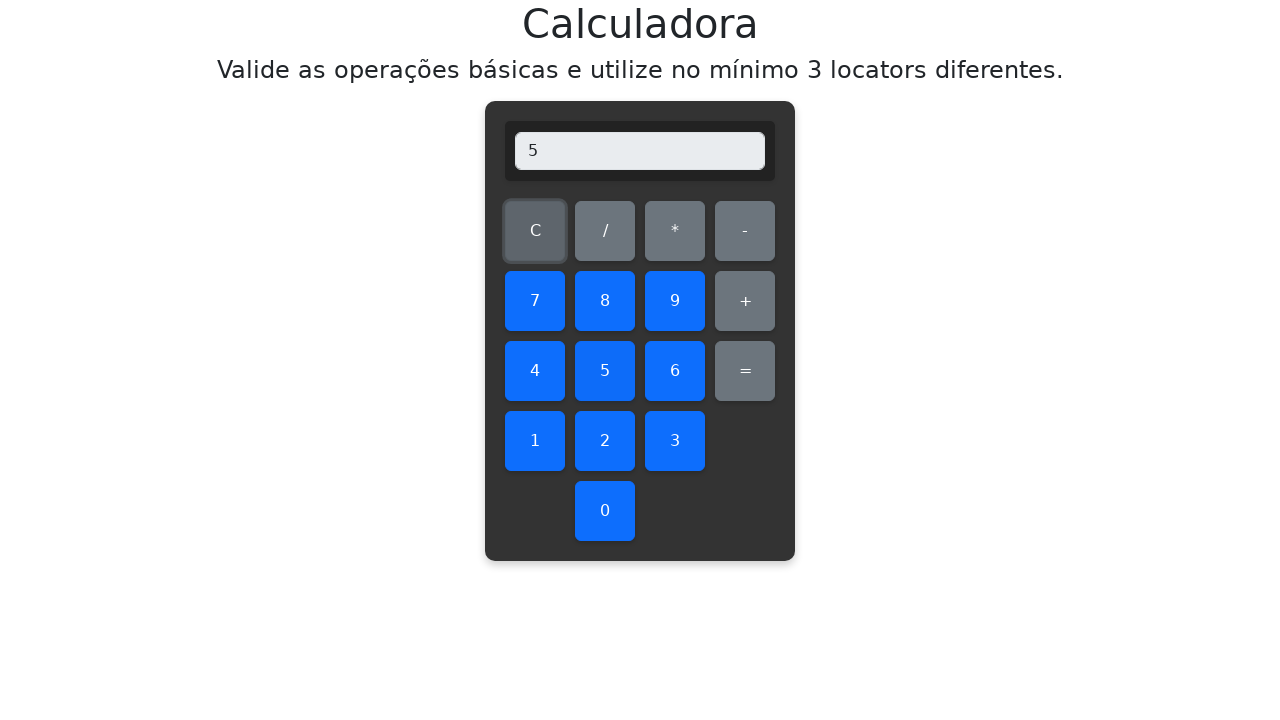

Clicked multiplication operator at (675, 231) on #multiply
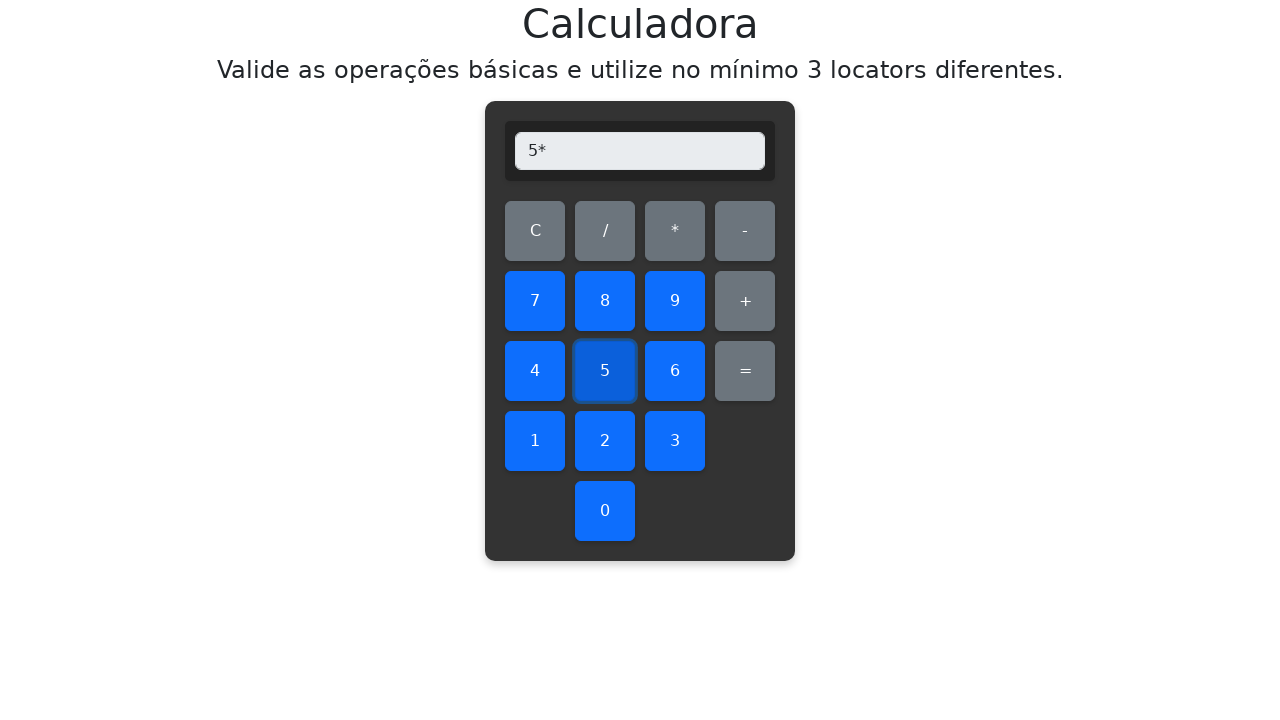

Clicked second number: 5 at (605, 371) on #five
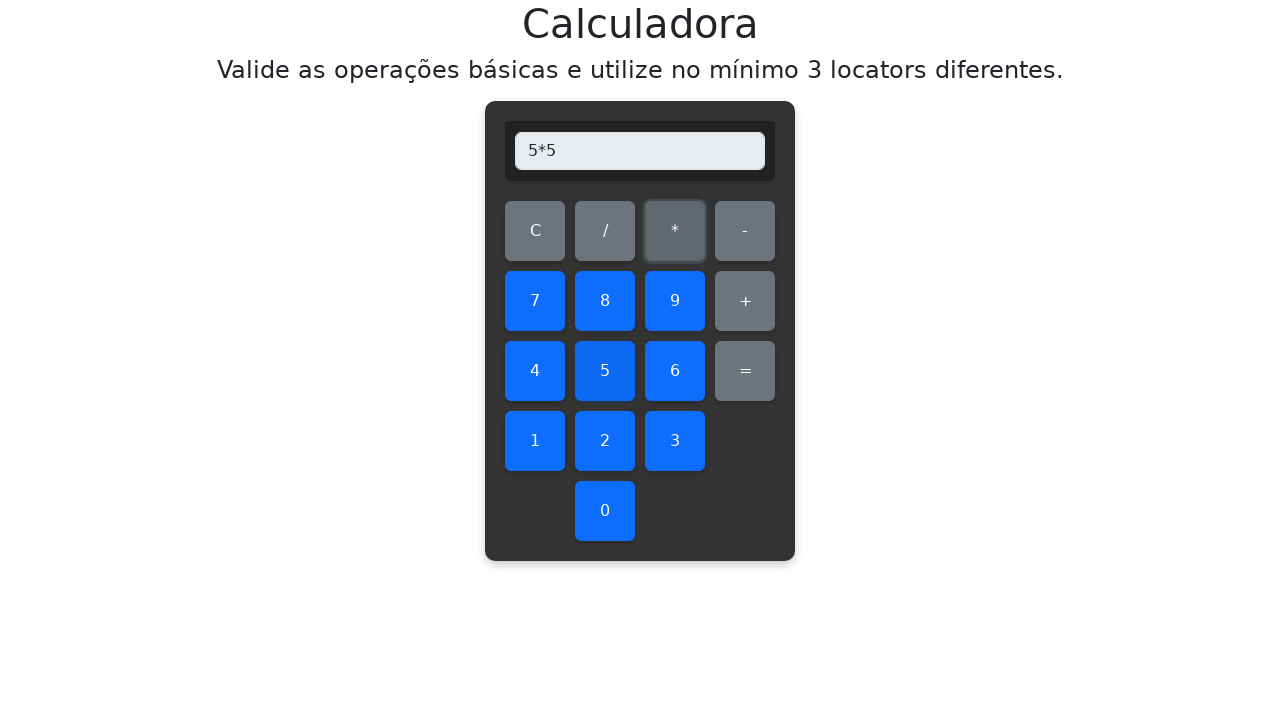

Clicked equals to calculate 5 * 5 at (745, 371) on #equals
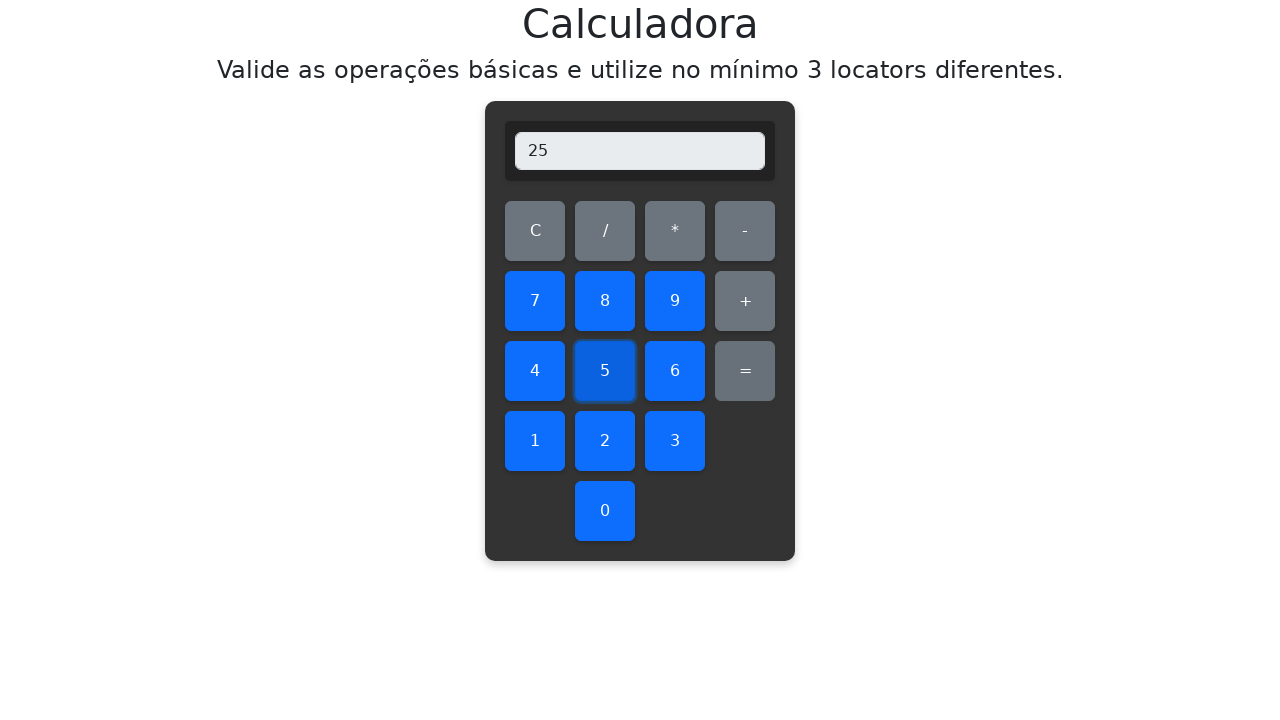

Retrieved display value: 25
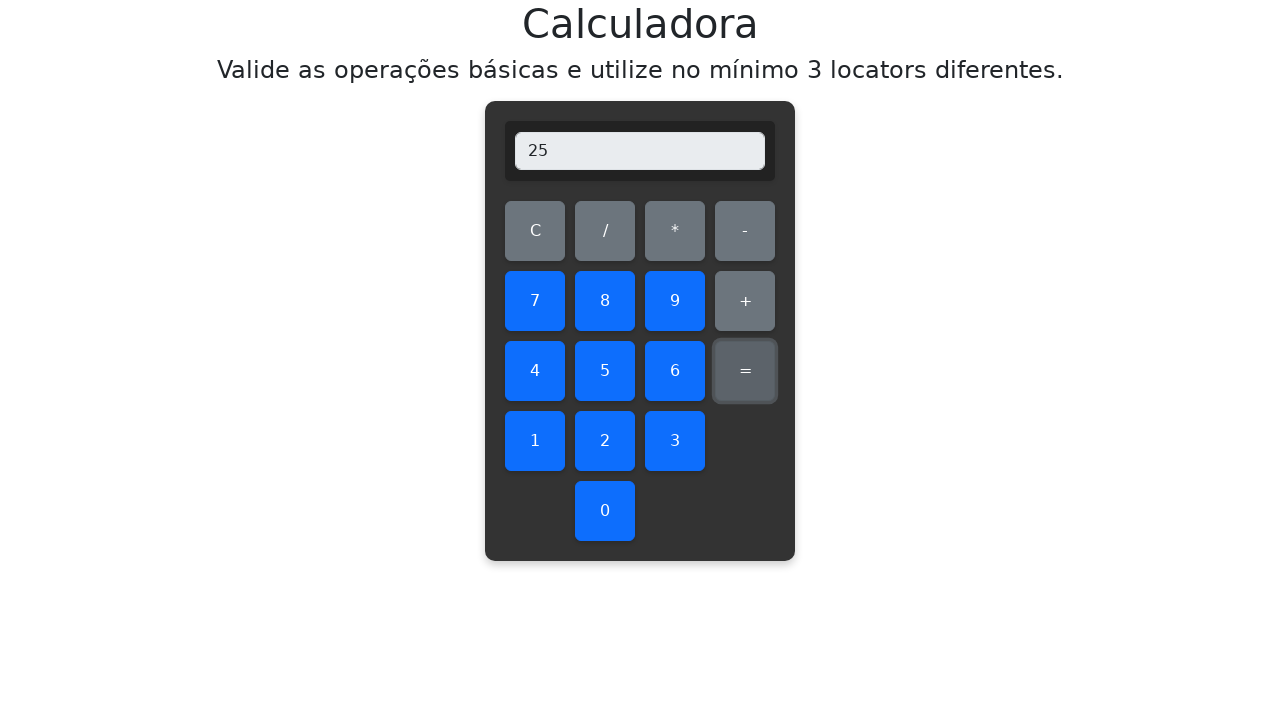

Verified multiplication result: 5 * 5 = 25 ✓
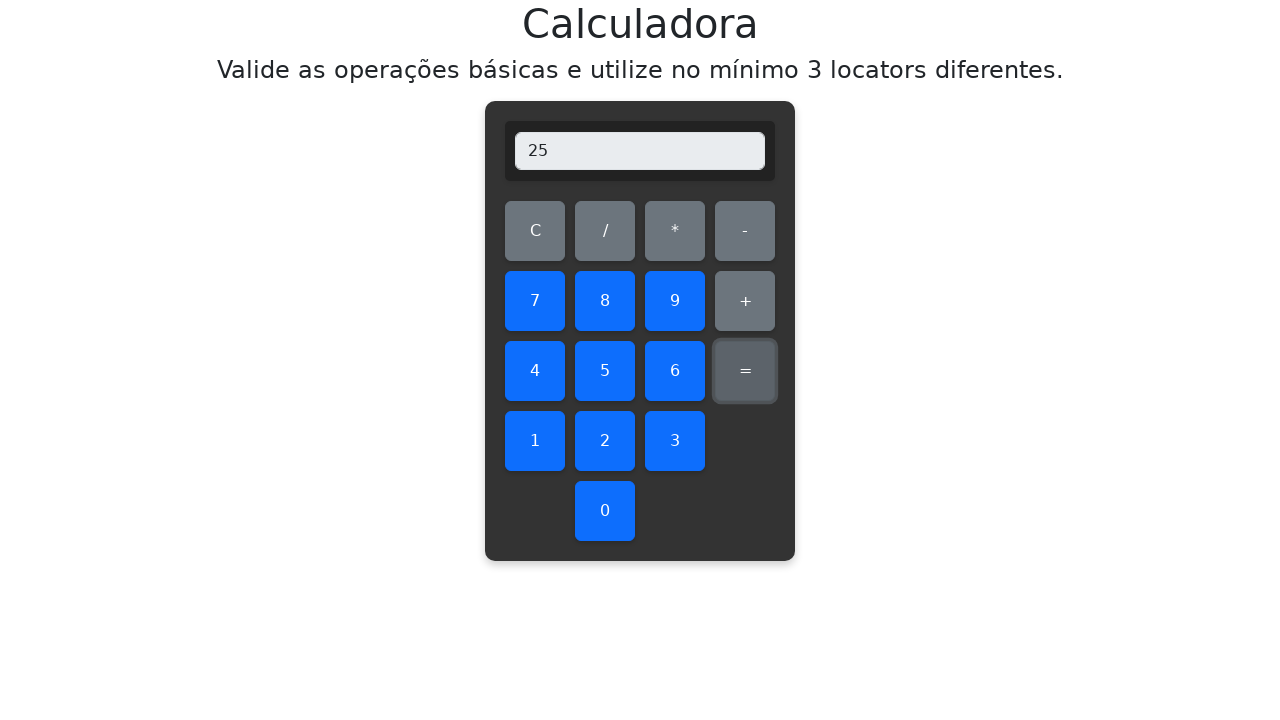

Cleared display before multiplying 5 * 6 at (535, 231) on #clear
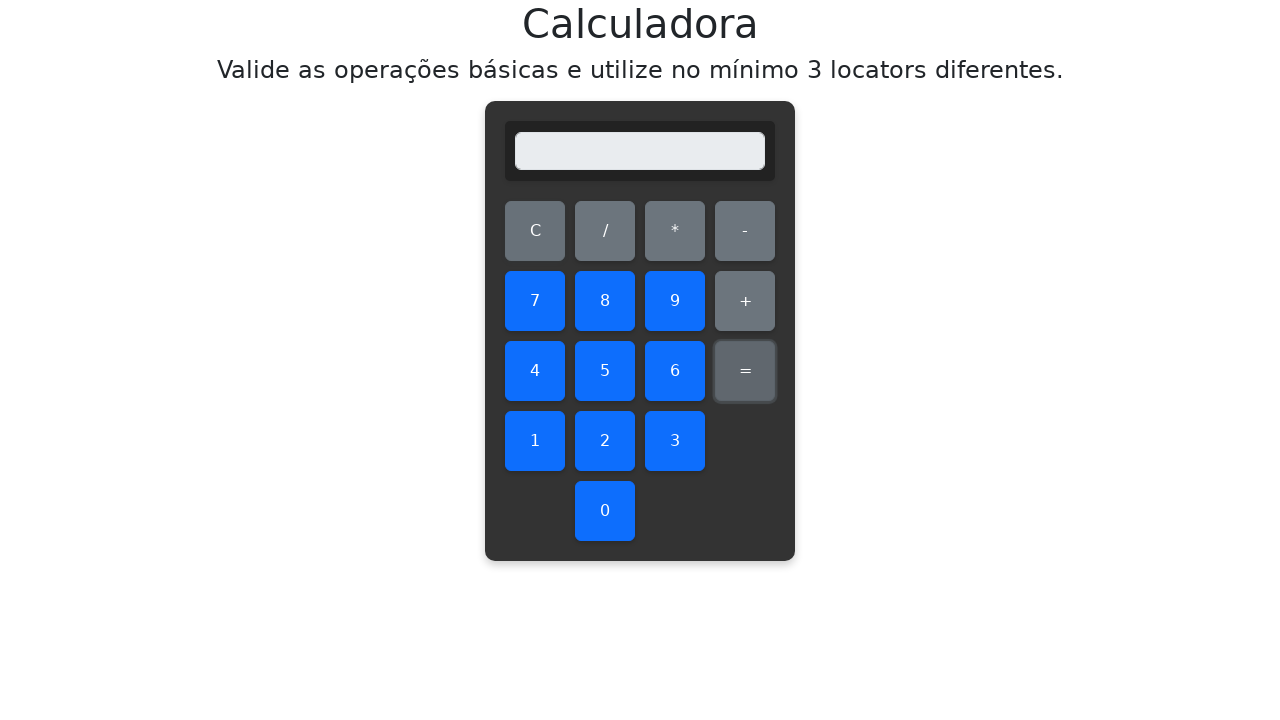

Clicked first number: 5 at (605, 371) on #five
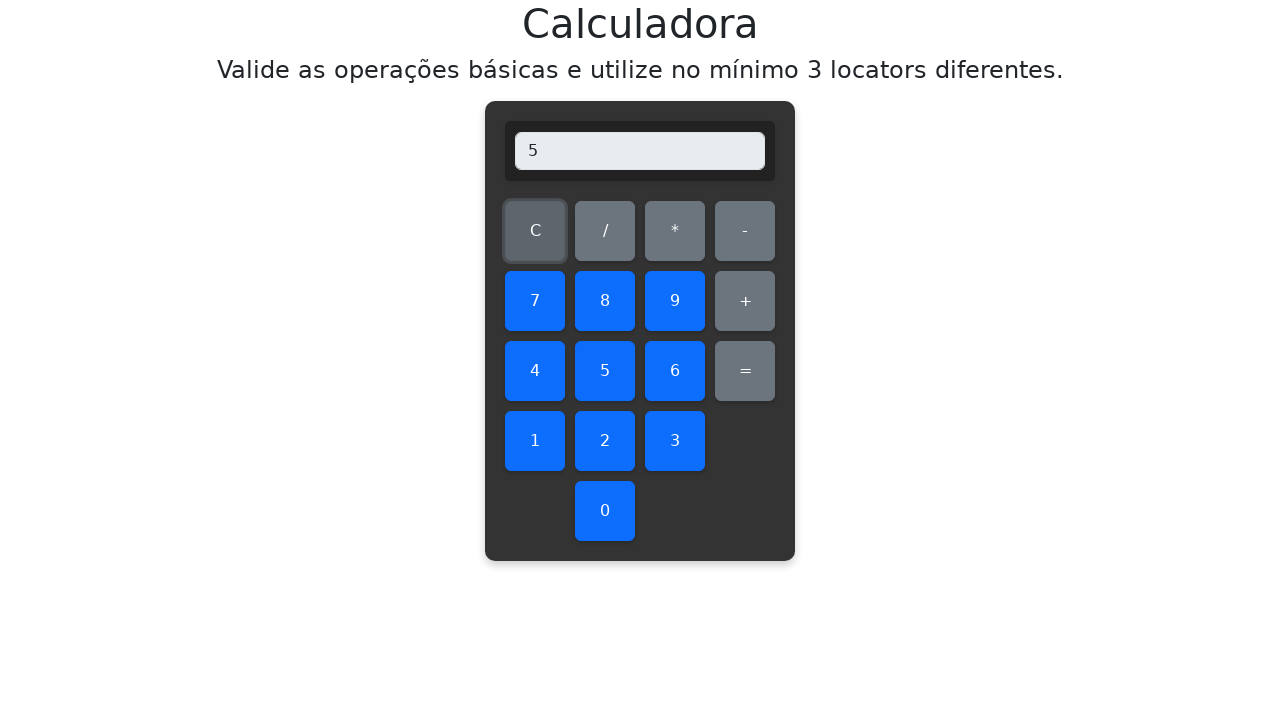

Clicked multiplication operator at (675, 231) on #multiply
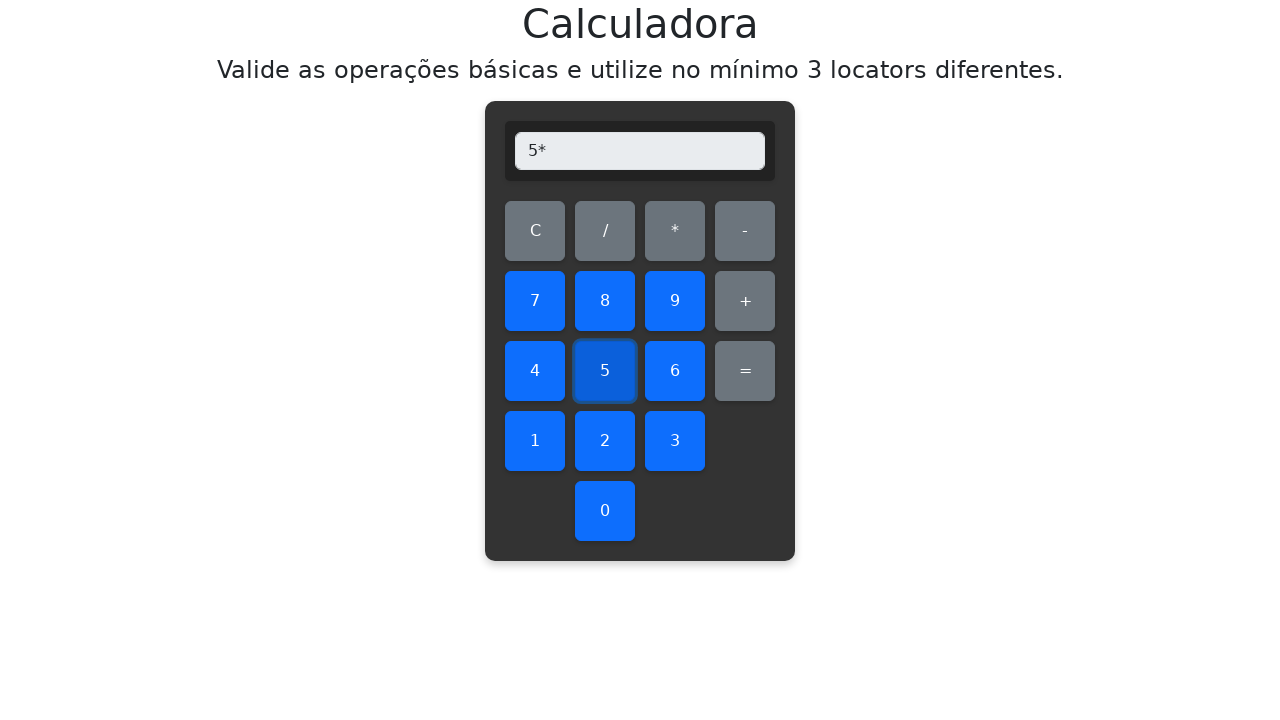

Clicked second number: 6 at (675, 371) on #six
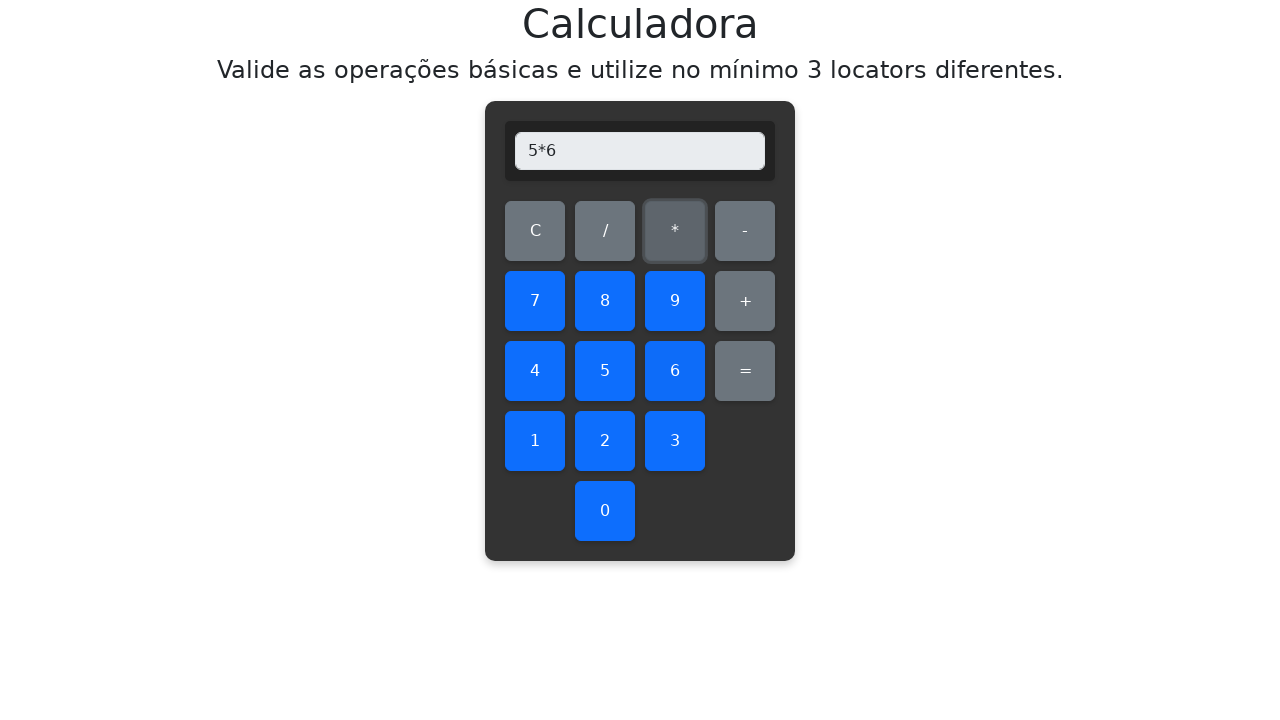

Clicked equals to calculate 5 * 6 at (745, 371) on #equals
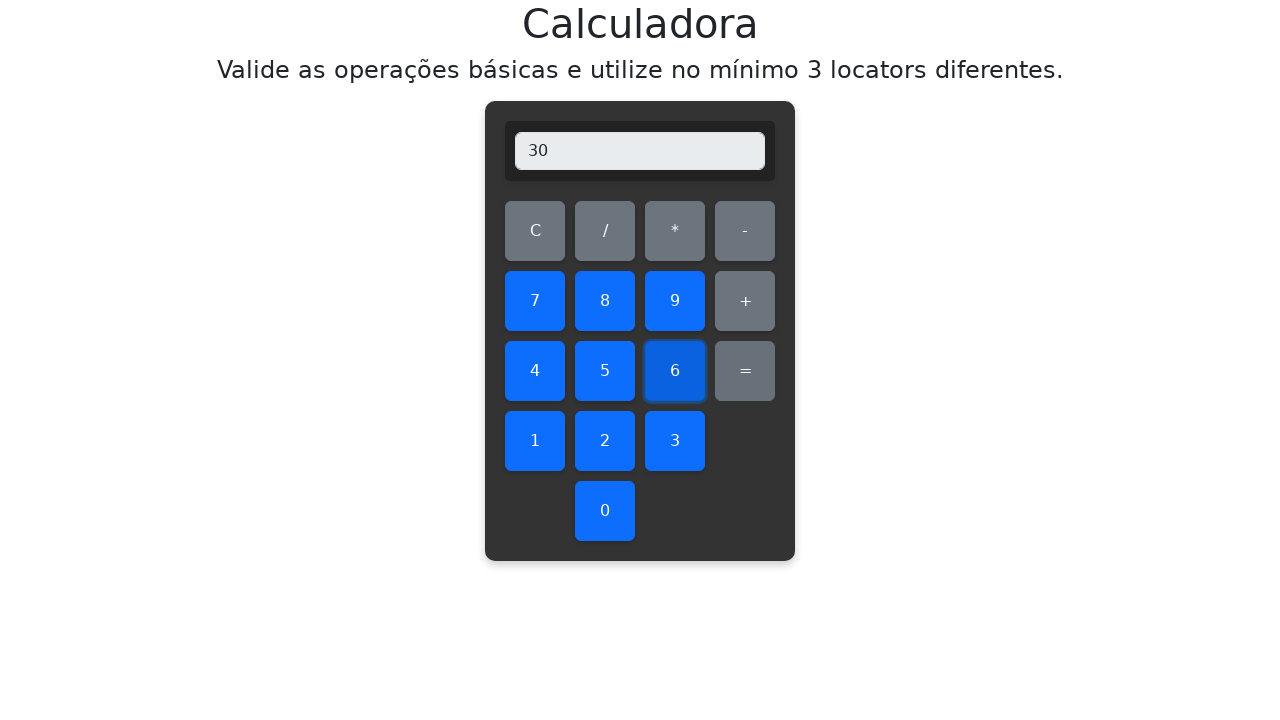

Retrieved display value: 30
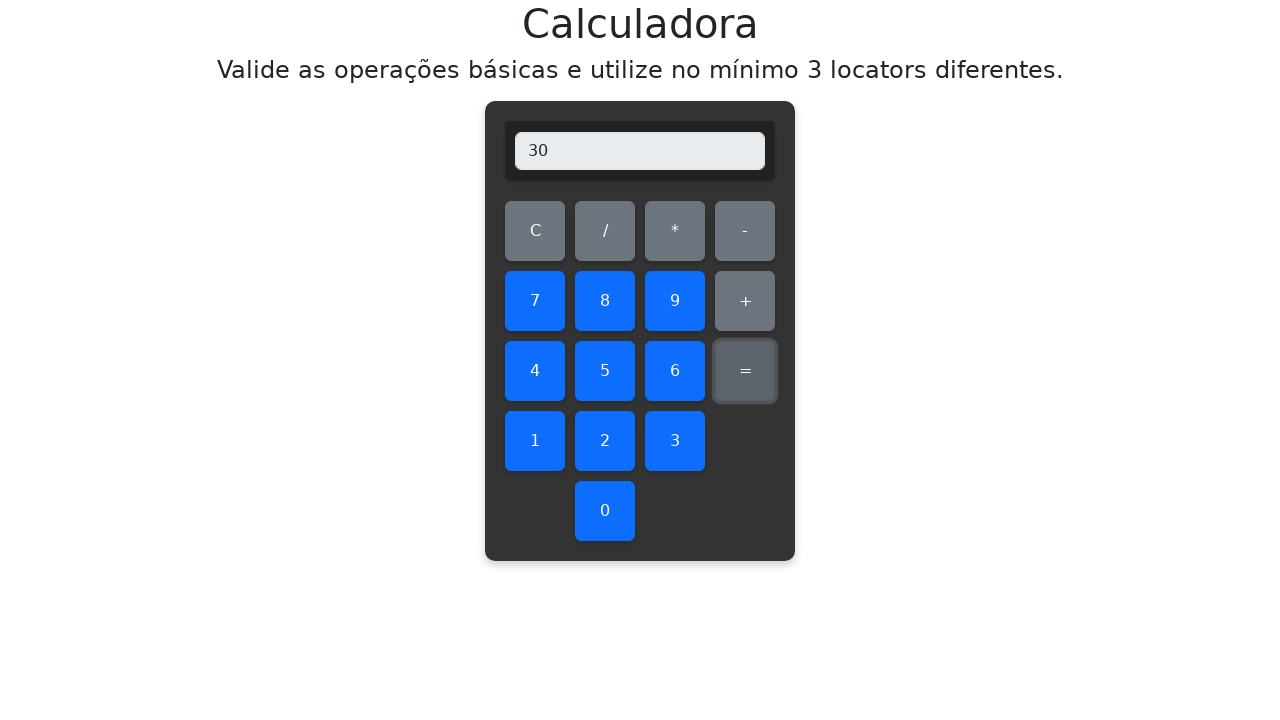

Verified multiplication result: 5 * 6 = 30 ✓
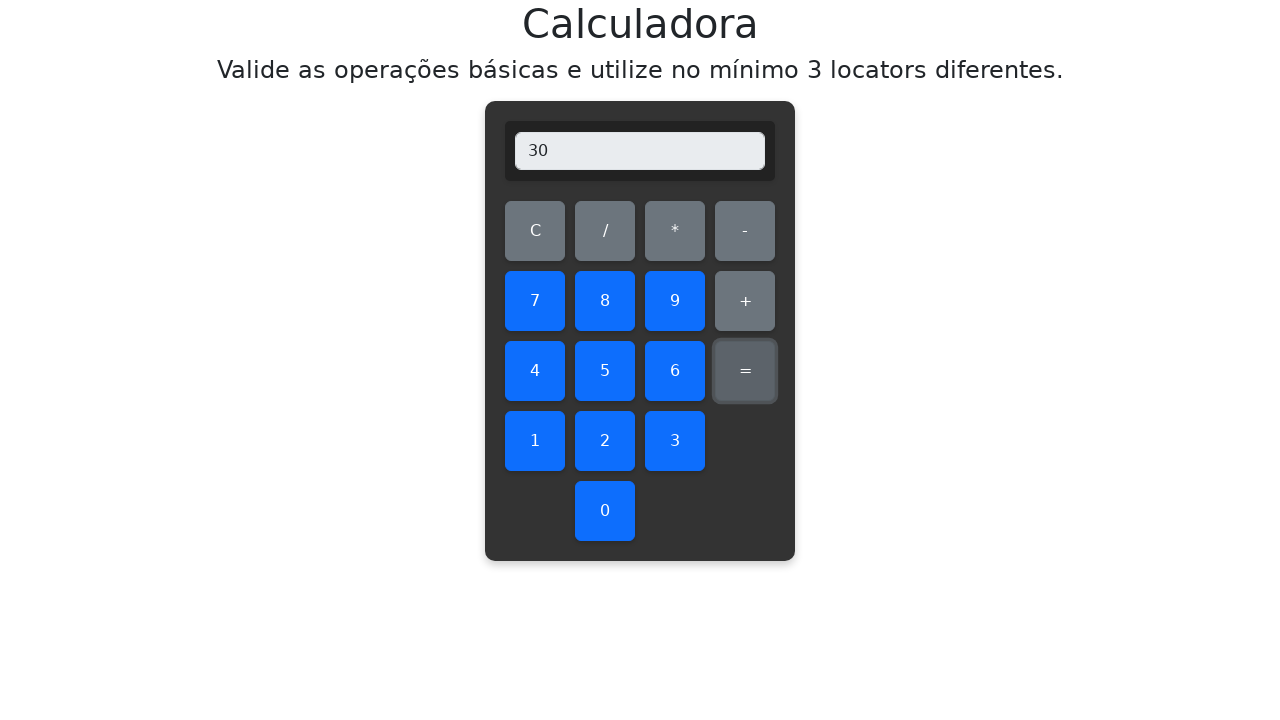

Cleared display before multiplying 5 * 7 at (535, 231) on #clear
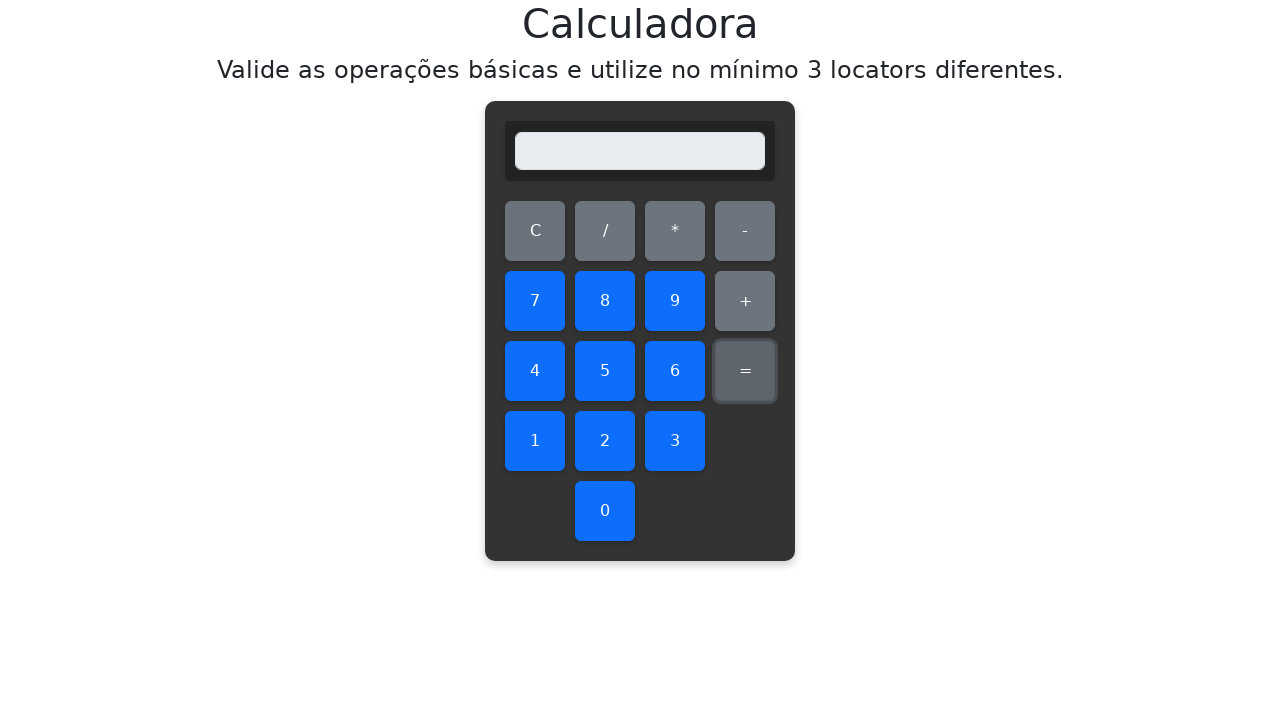

Clicked first number: 5 at (605, 371) on #five
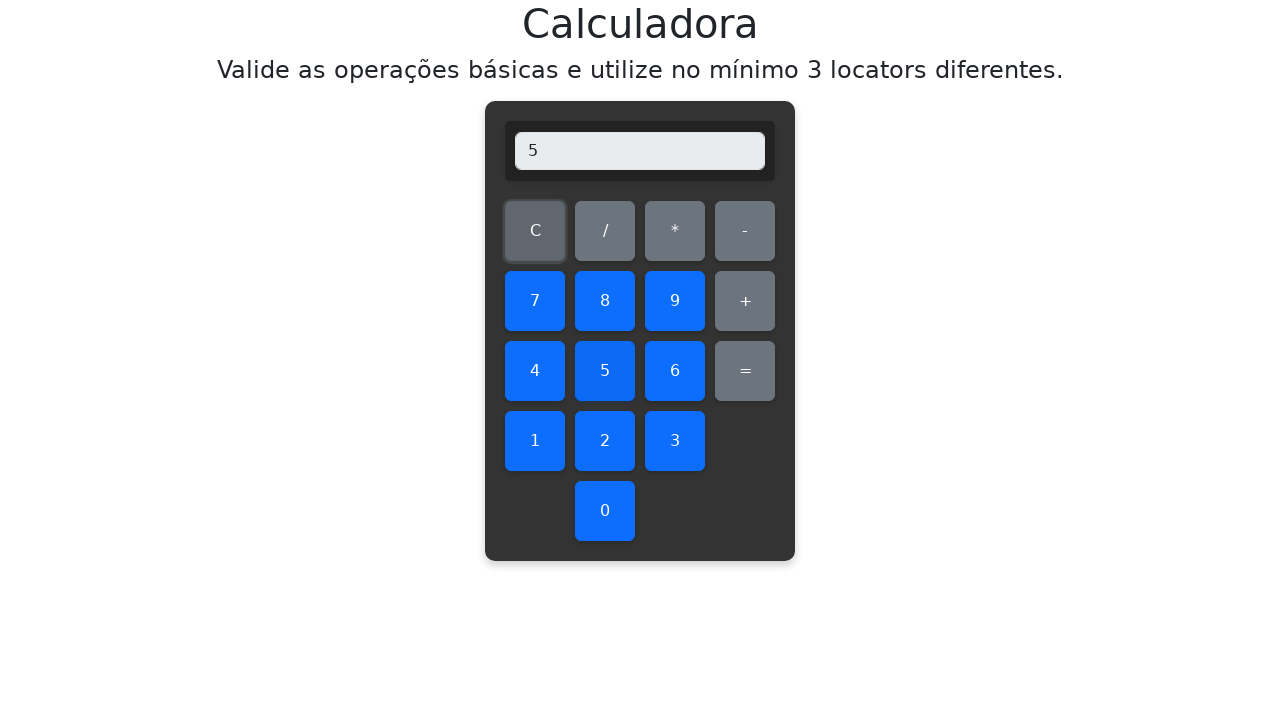

Clicked multiplication operator at (675, 231) on #multiply
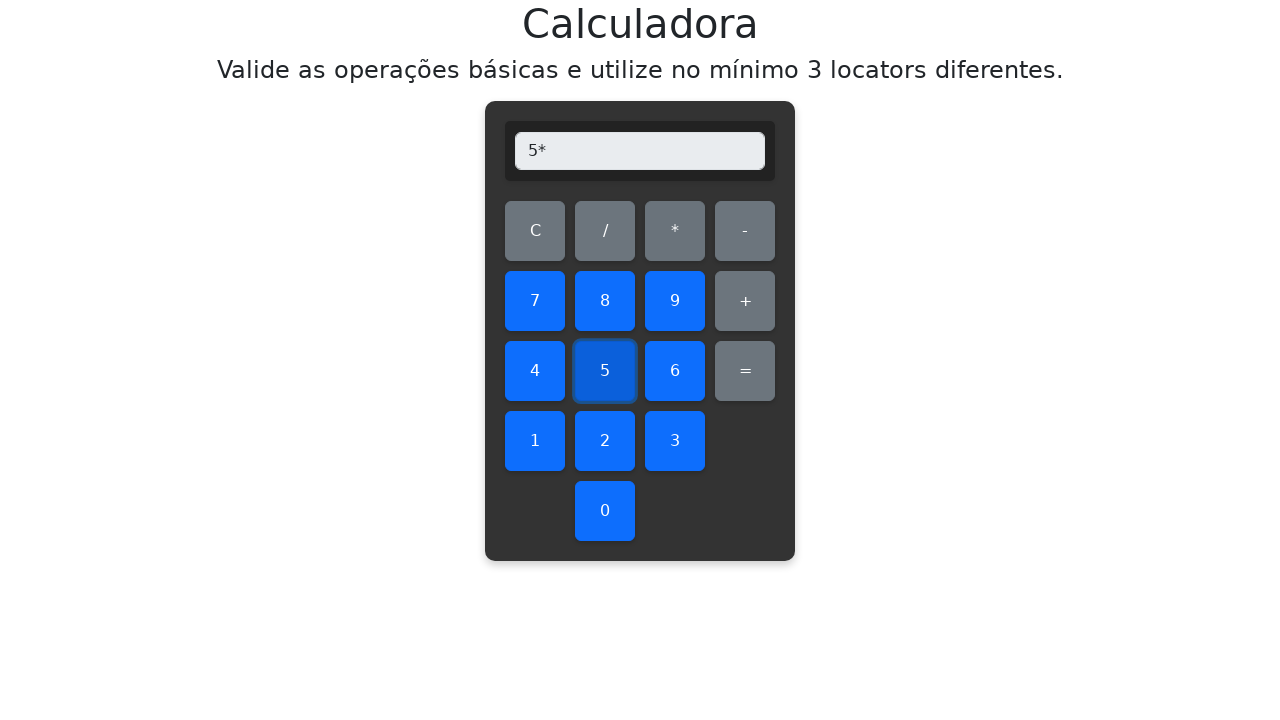

Clicked second number: 7 at (535, 301) on #seven
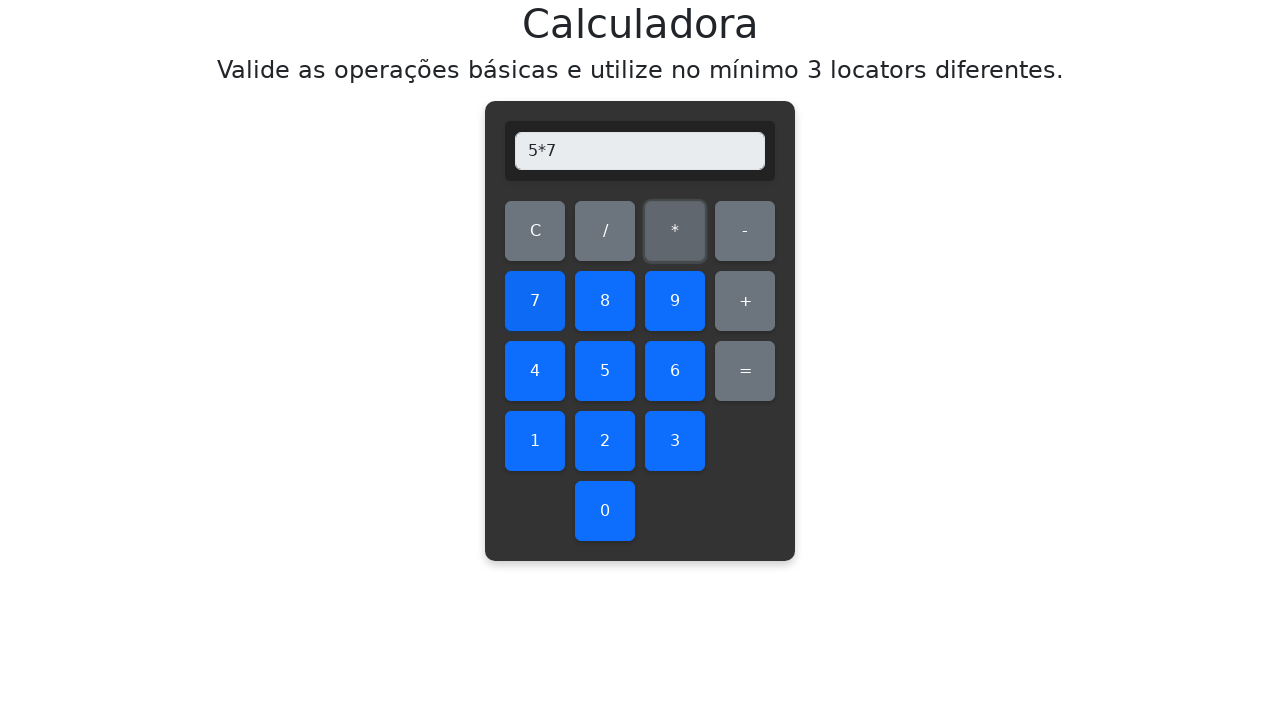

Clicked equals to calculate 5 * 7 at (745, 371) on #equals
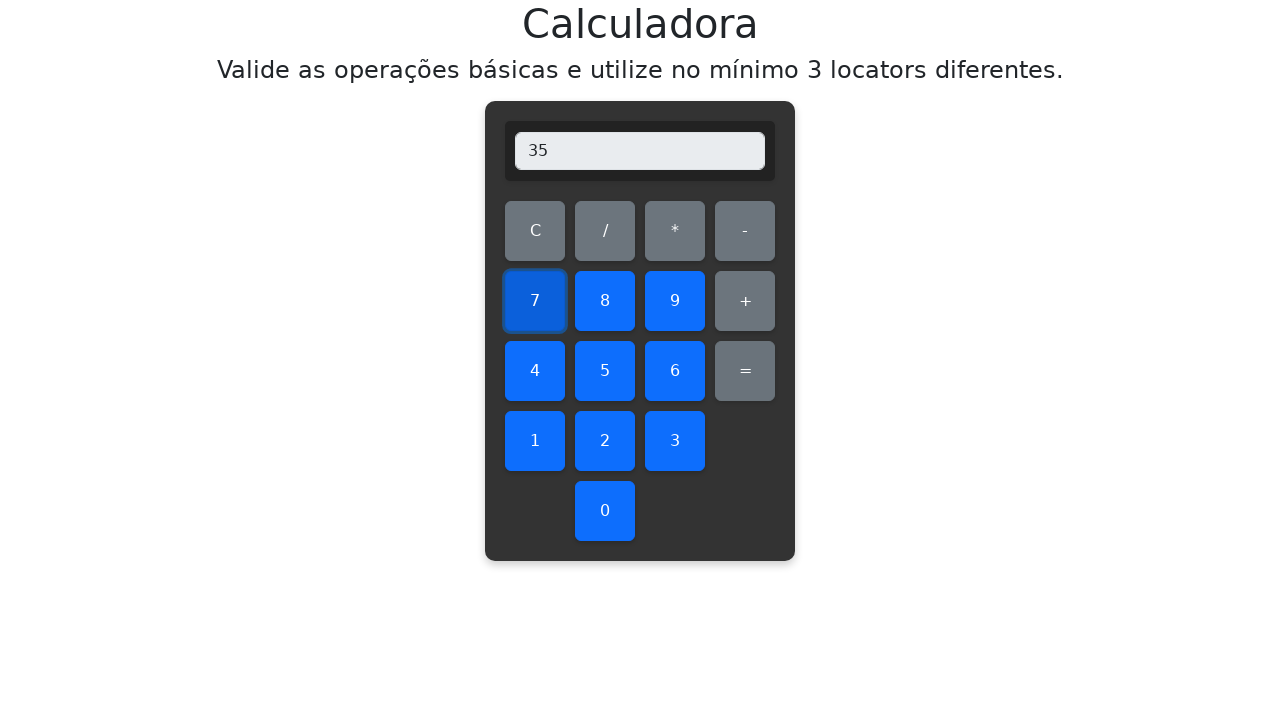

Retrieved display value: 35
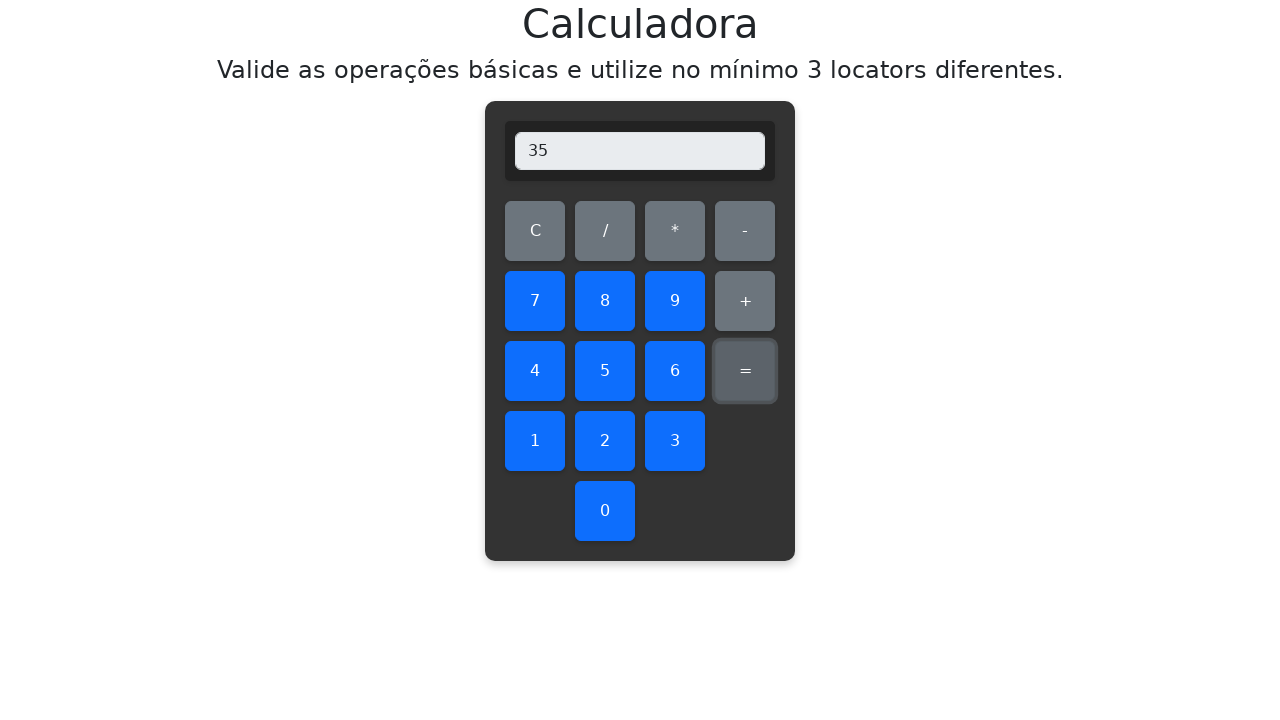

Verified multiplication result: 5 * 7 = 35 ✓
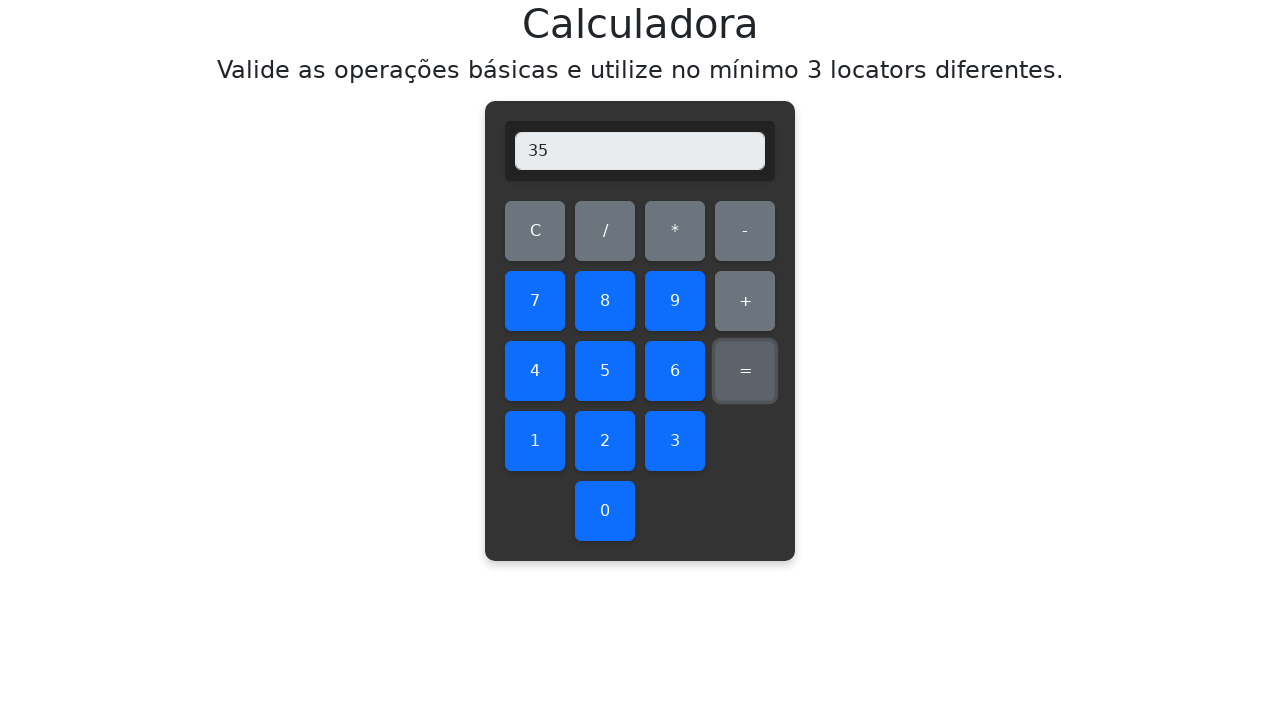

Cleared display before multiplying 5 * 8 at (535, 231) on #clear
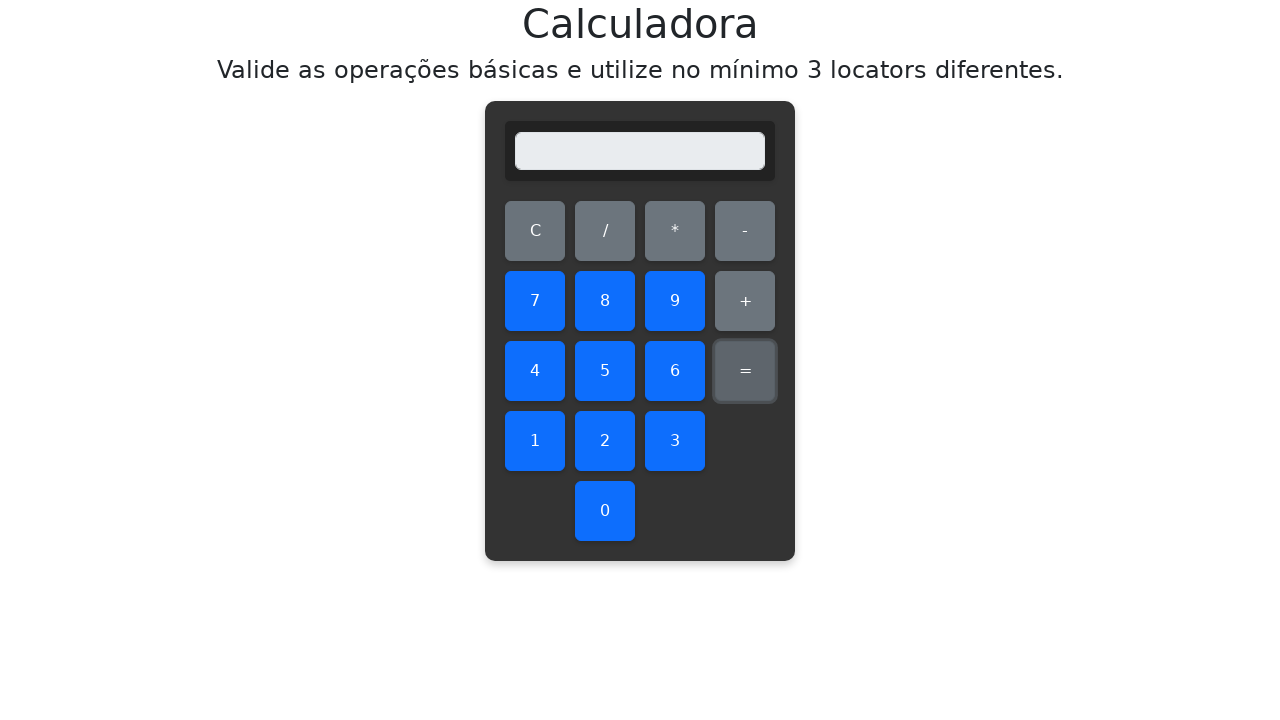

Clicked first number: 5 at (605, 371) on #five
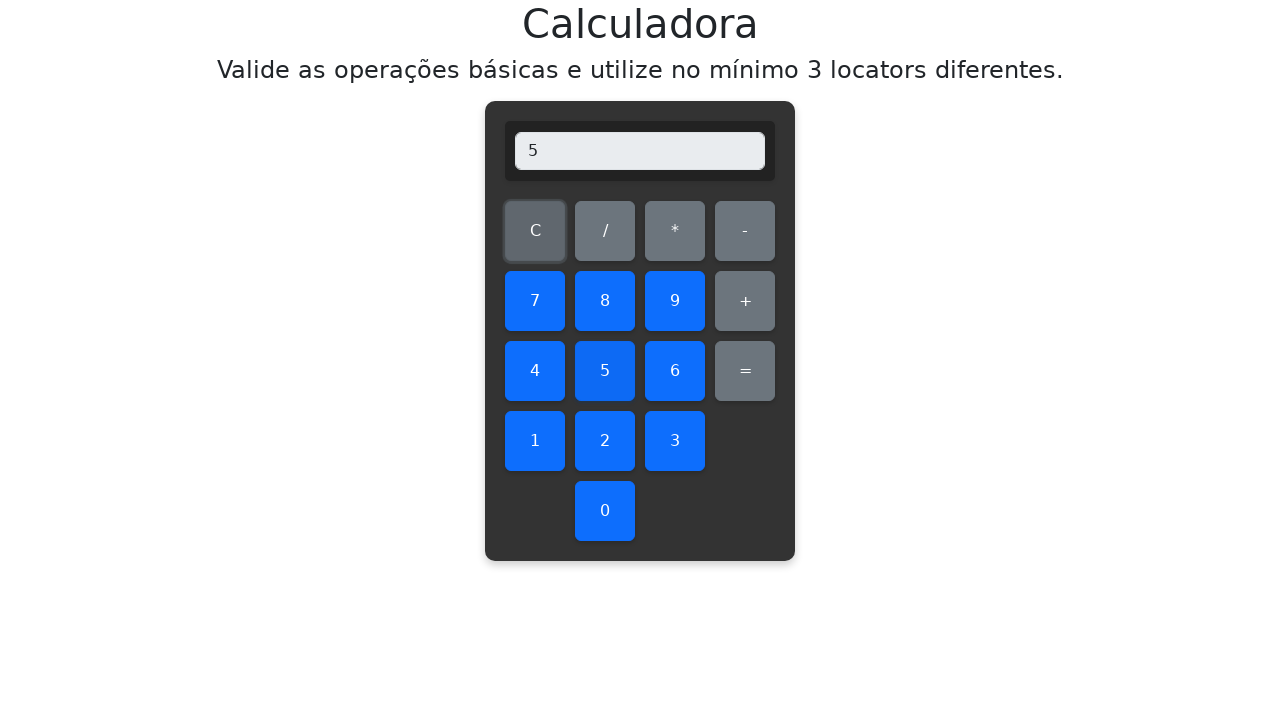

Clicked multiplication operator at (675, 231) on #multiply
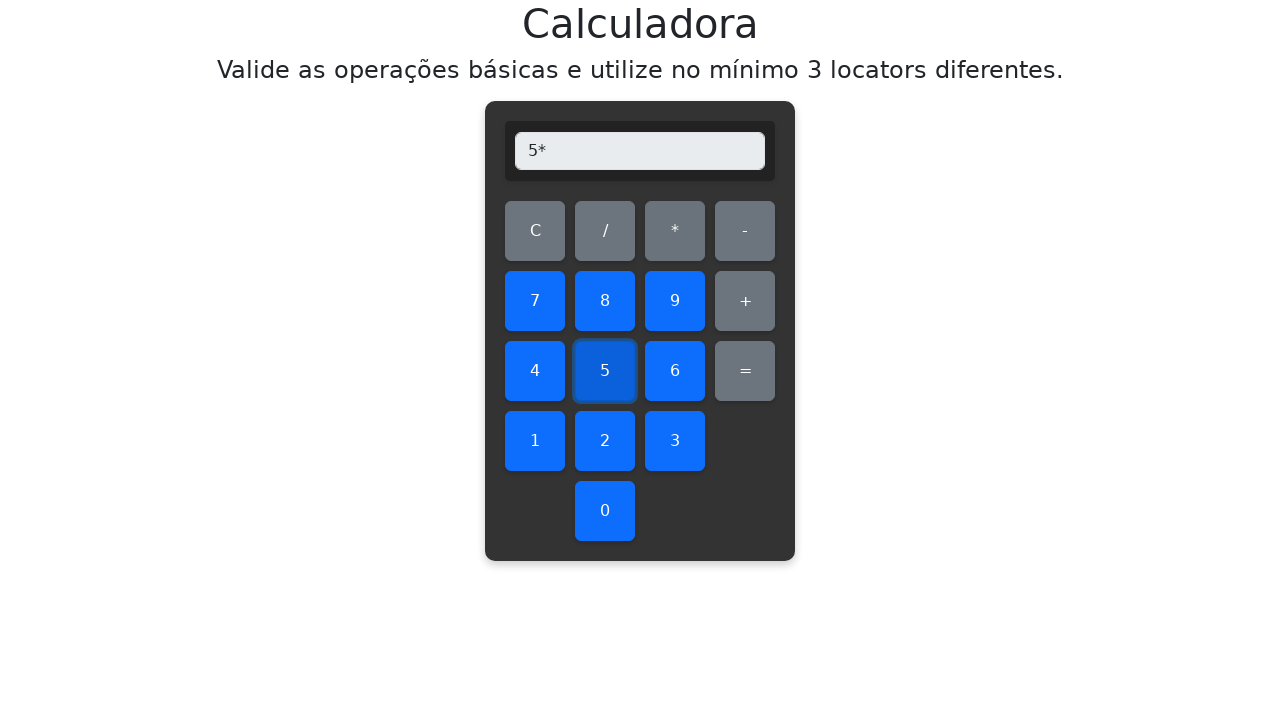

Clicked second number: 8 at (605, 301) on #eight
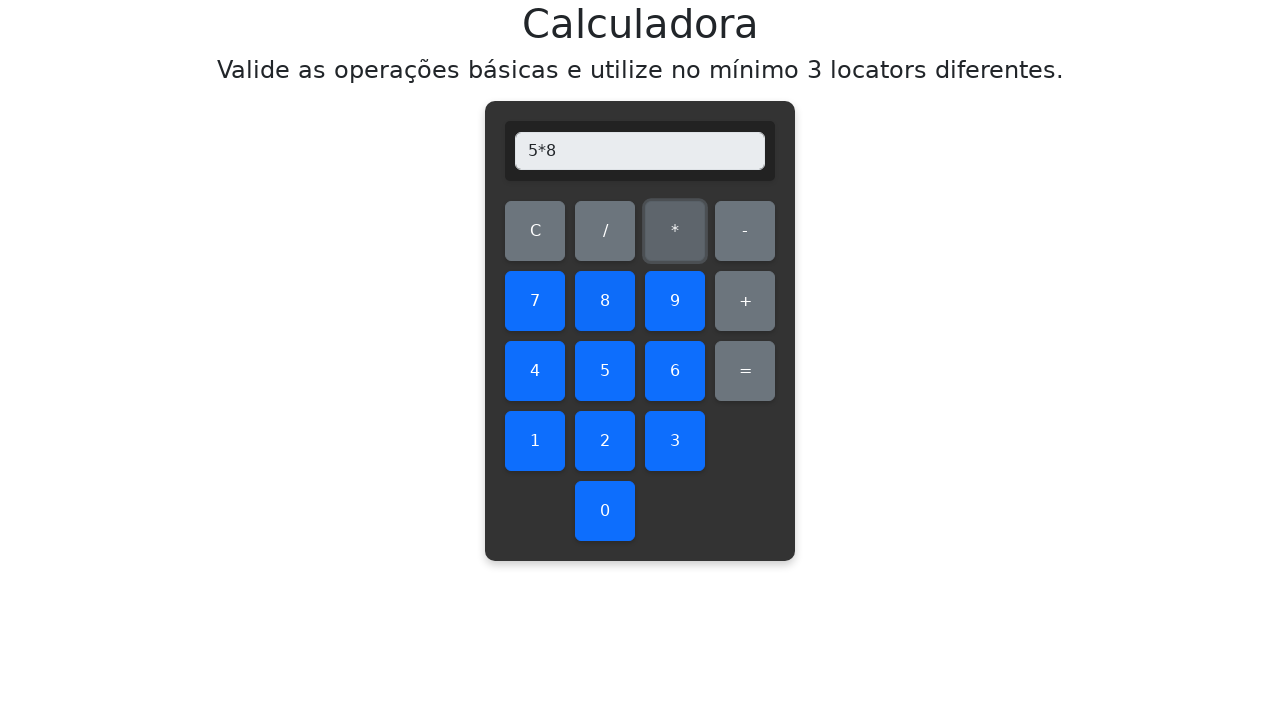

Clicked equals to calculate 5 * 8 at (745, 371) on #equals
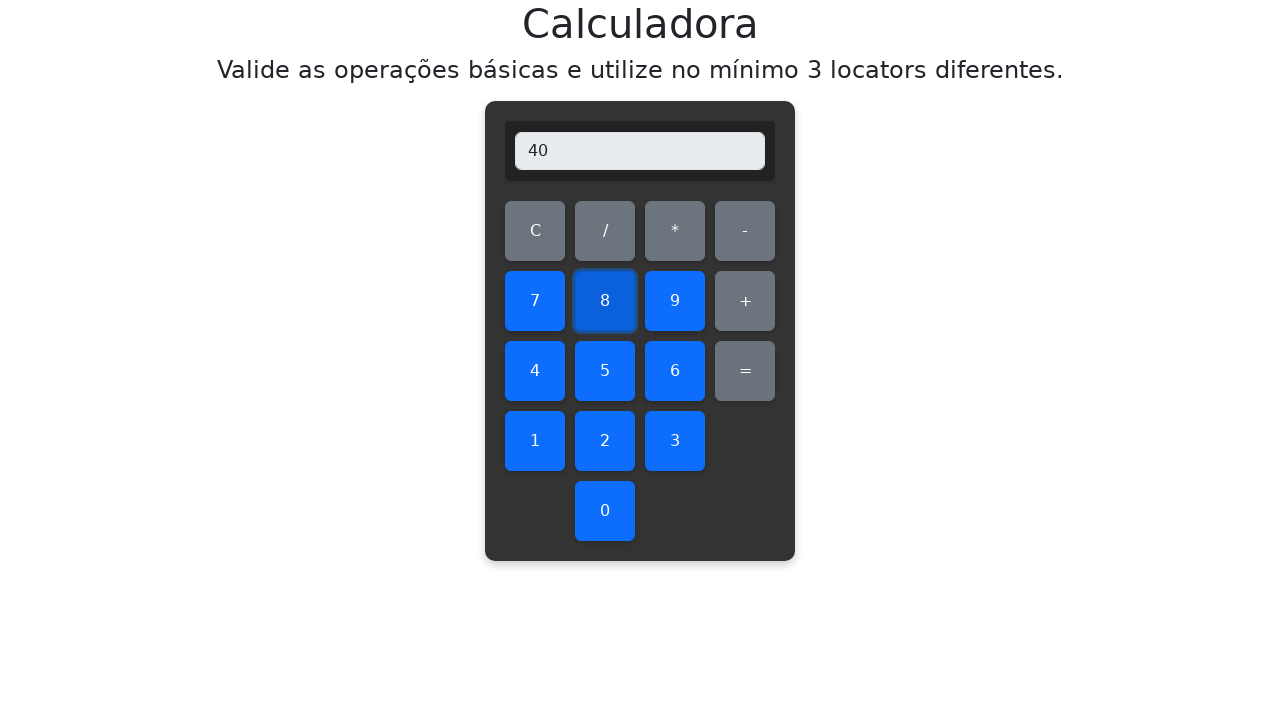

Retrieved display value: 40
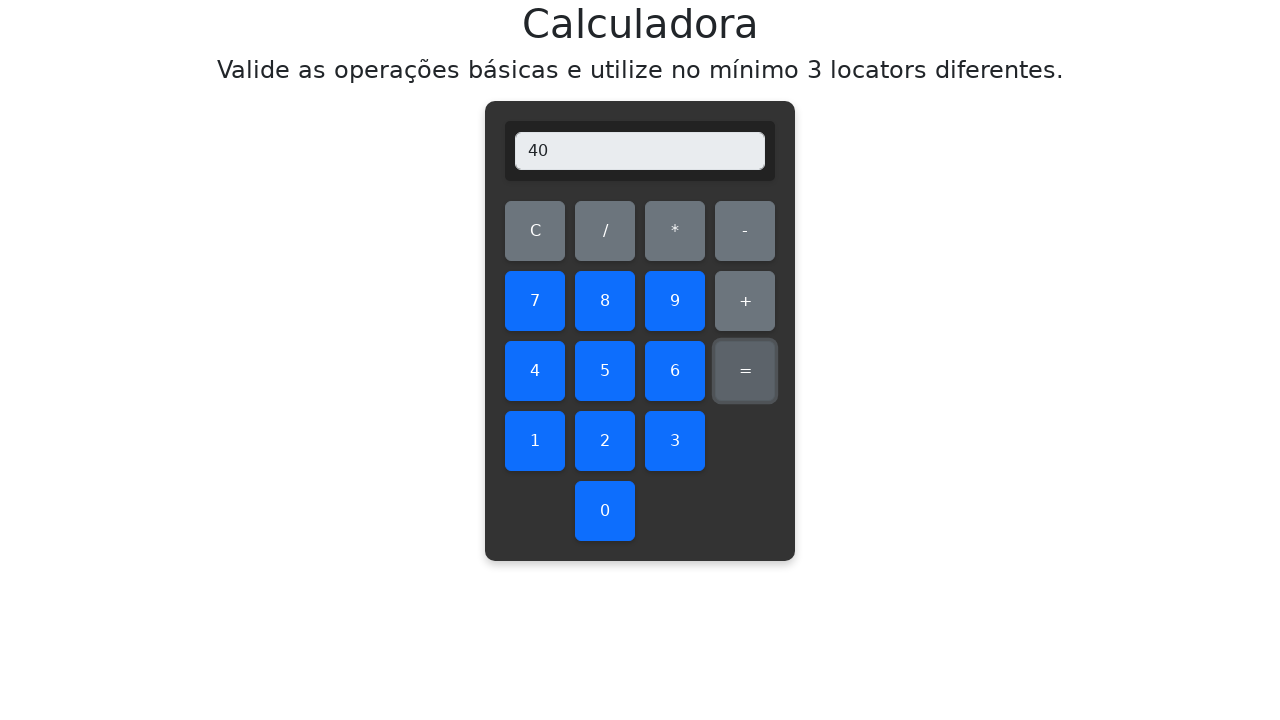

Verified multiplication result: 5 * 8 = 40 ✓
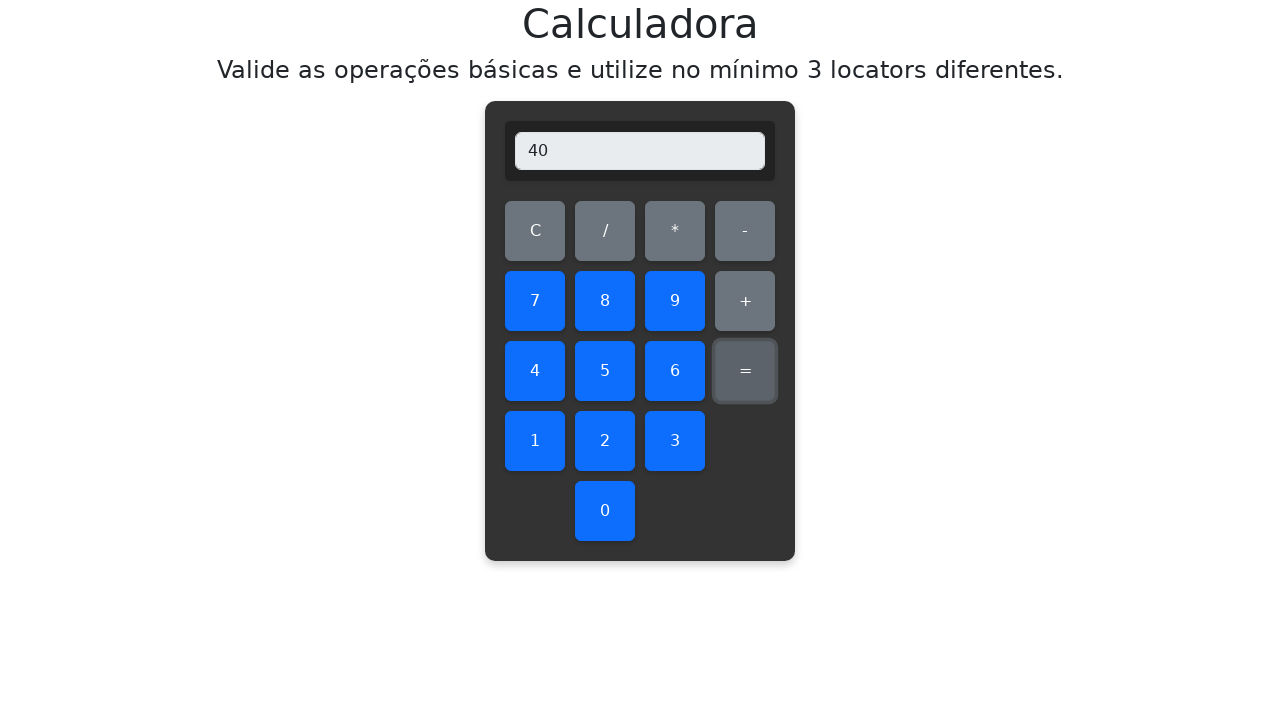

Cleared display before multiplying 5 * 9 at (535, 231) on #clear
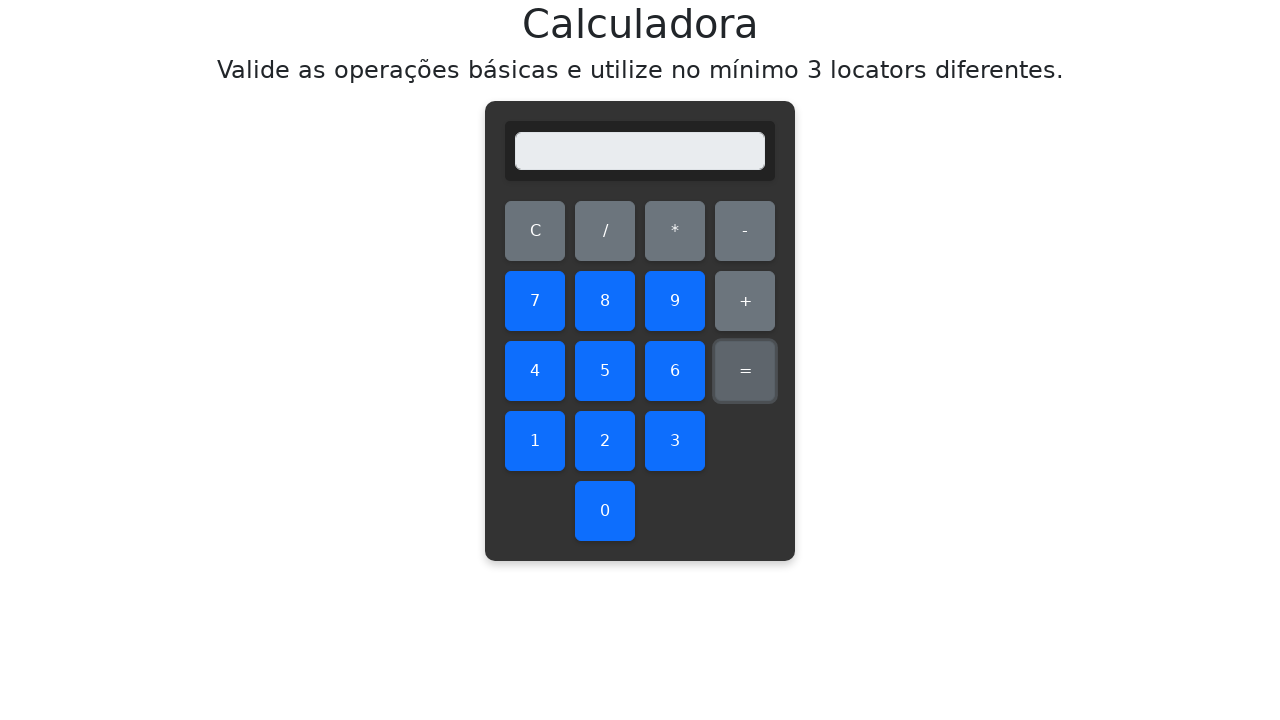

Clicked first number: 5 at (605, 371) on #five
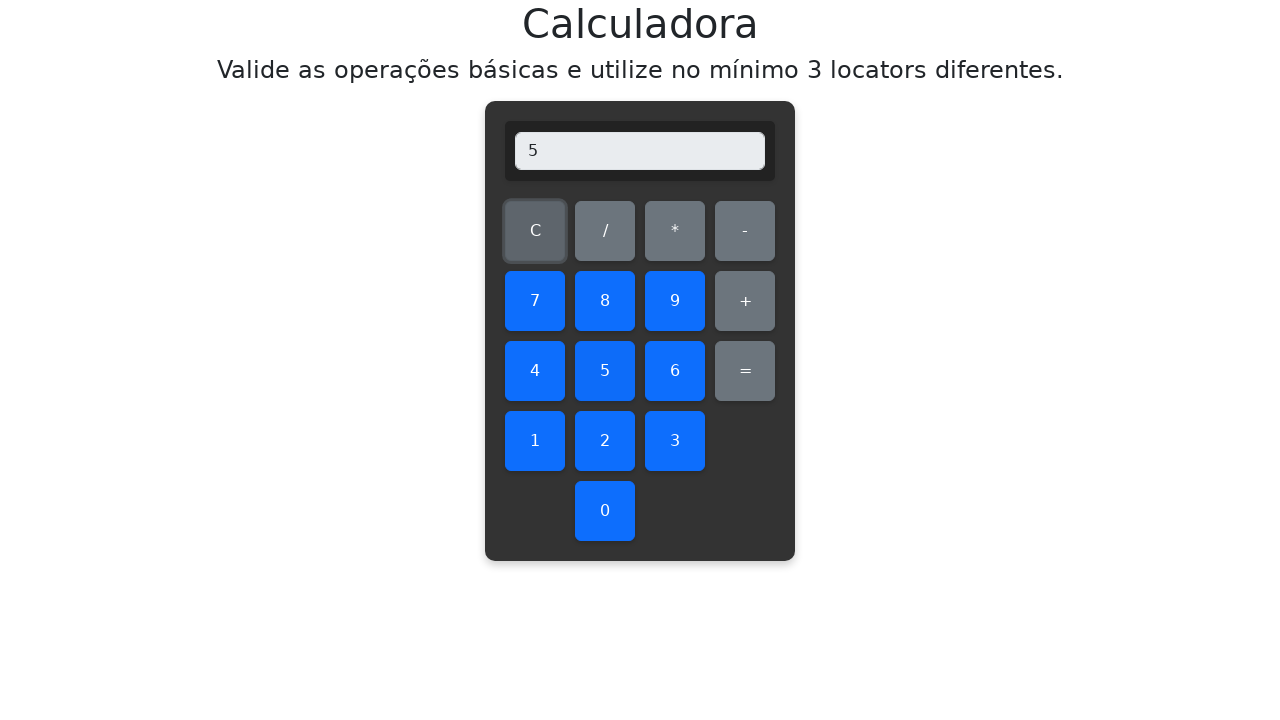

Clicked multiplication operator at (675, 231) on #multiply
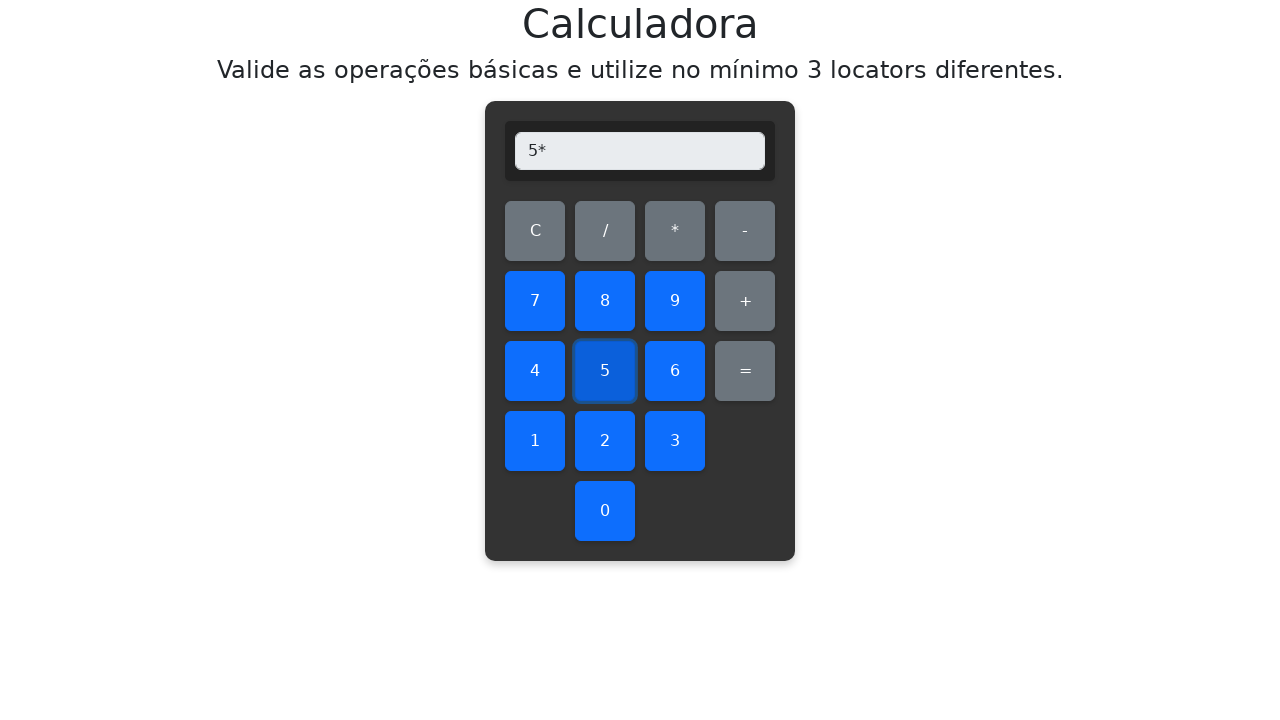

Clicked second number: 9 at (675, 301) on #nine
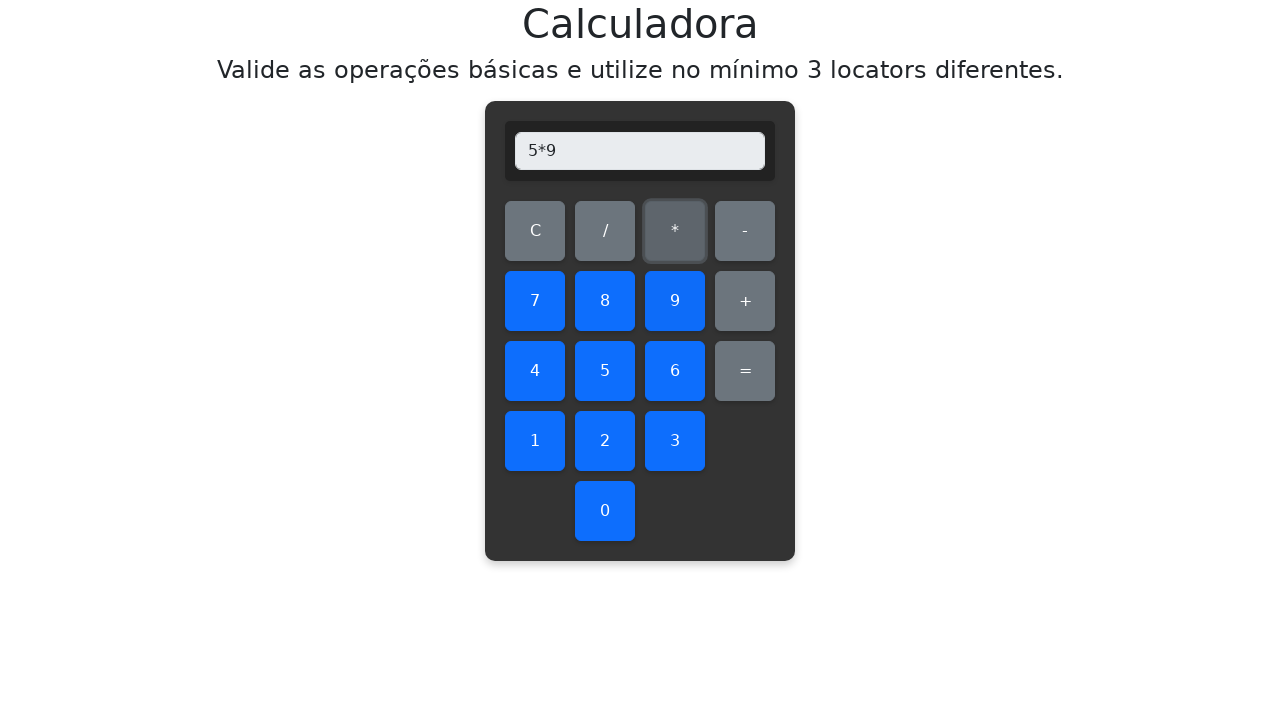

Clicked equals to calculate 5 * 9 at (745, 371) on #equals
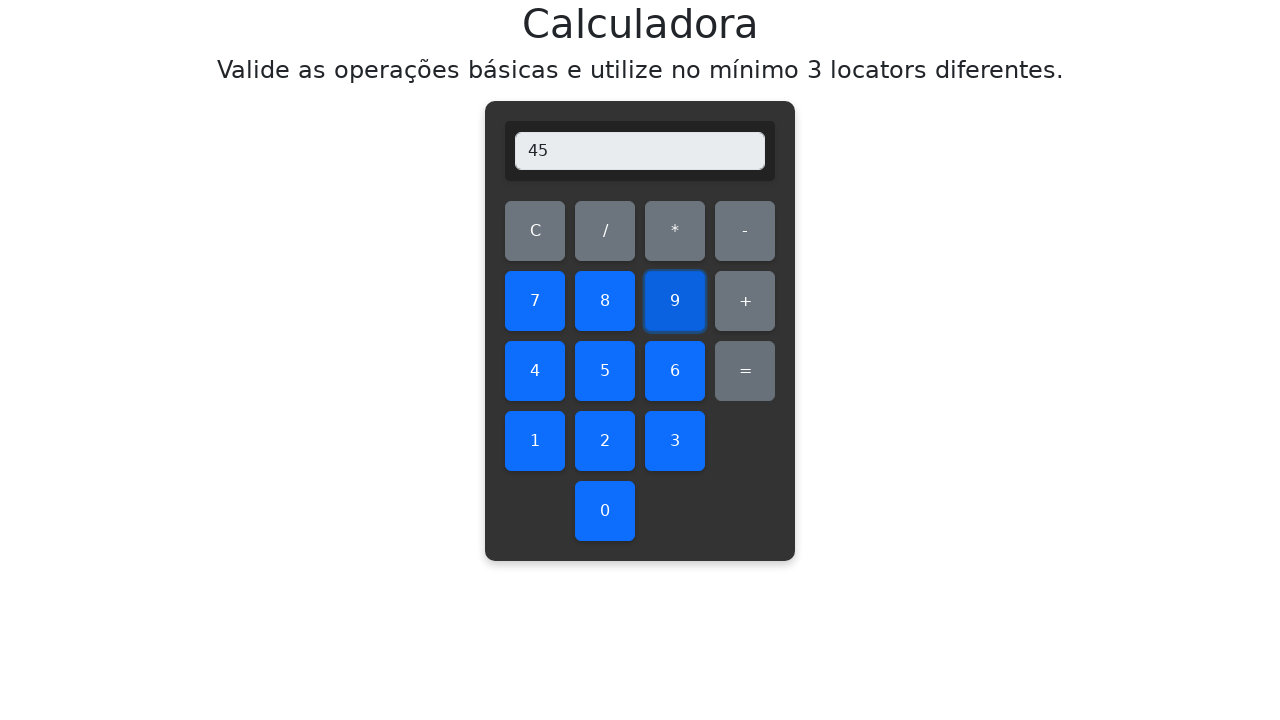

Retrieved display value: 45
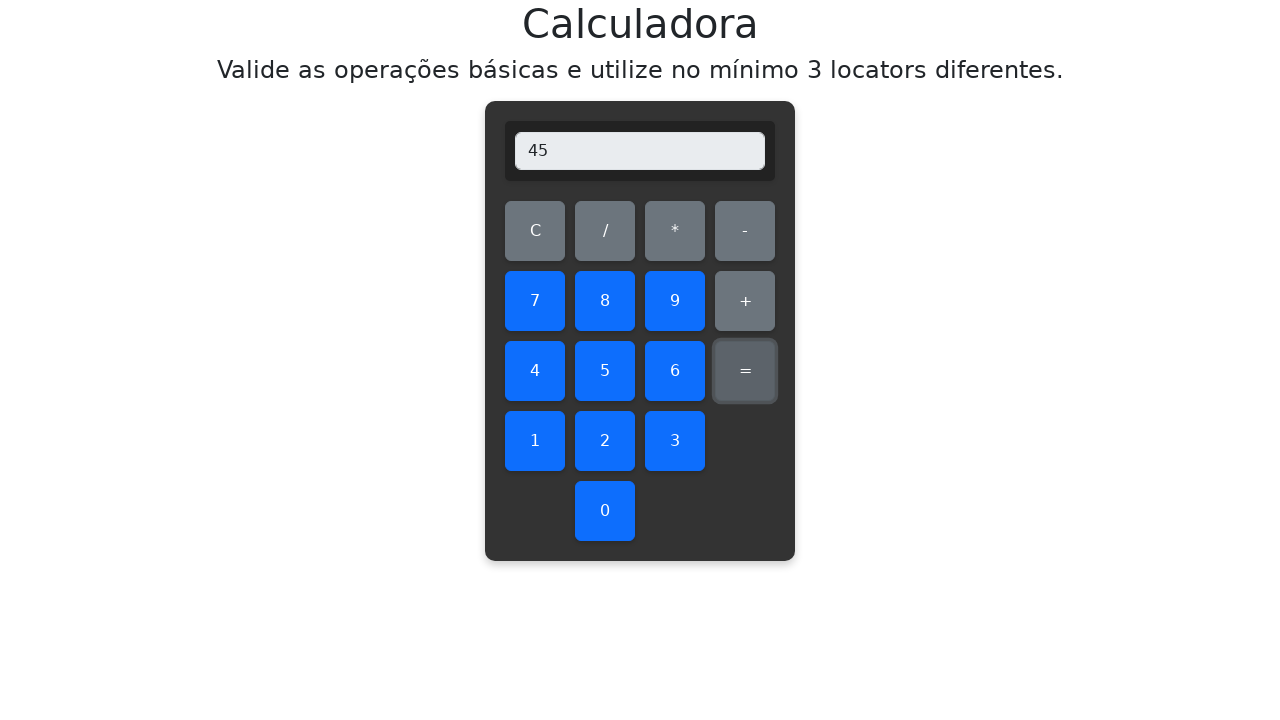

Verified multiplication result: 5 * 9 = 45 ✓
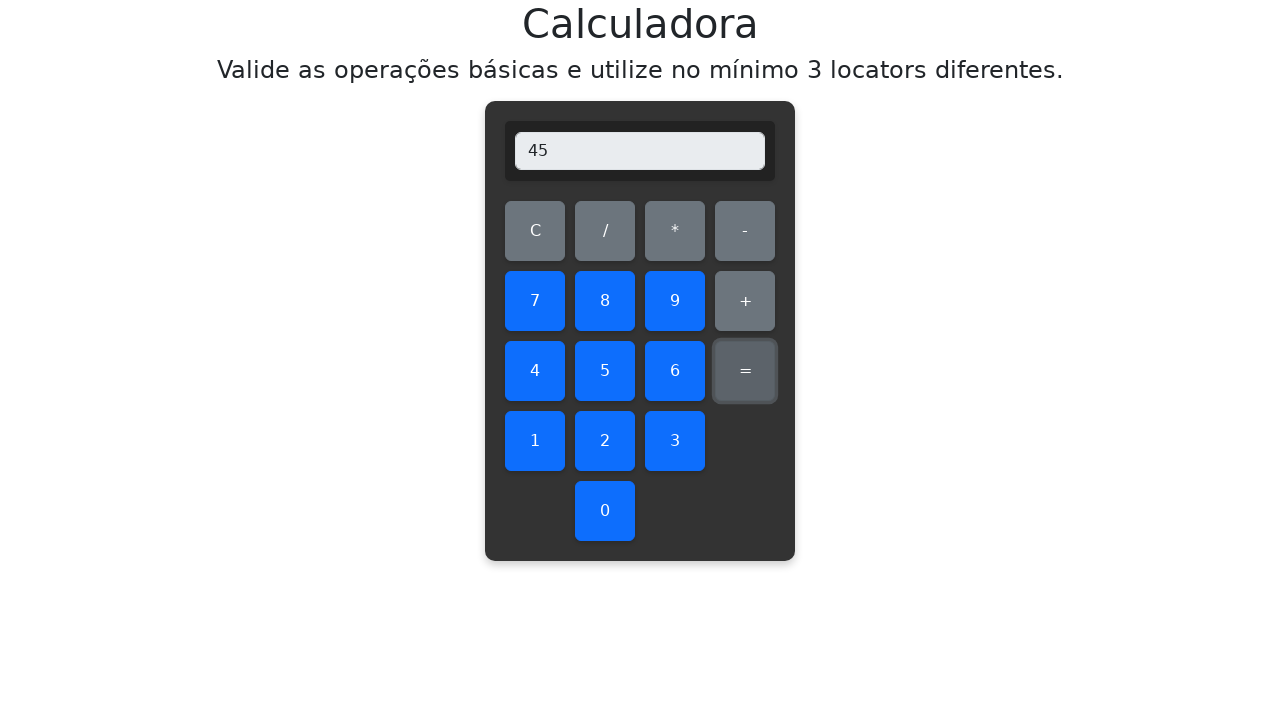

Cleared display before multiplying 6 * 0 at (535, 231) on #clear
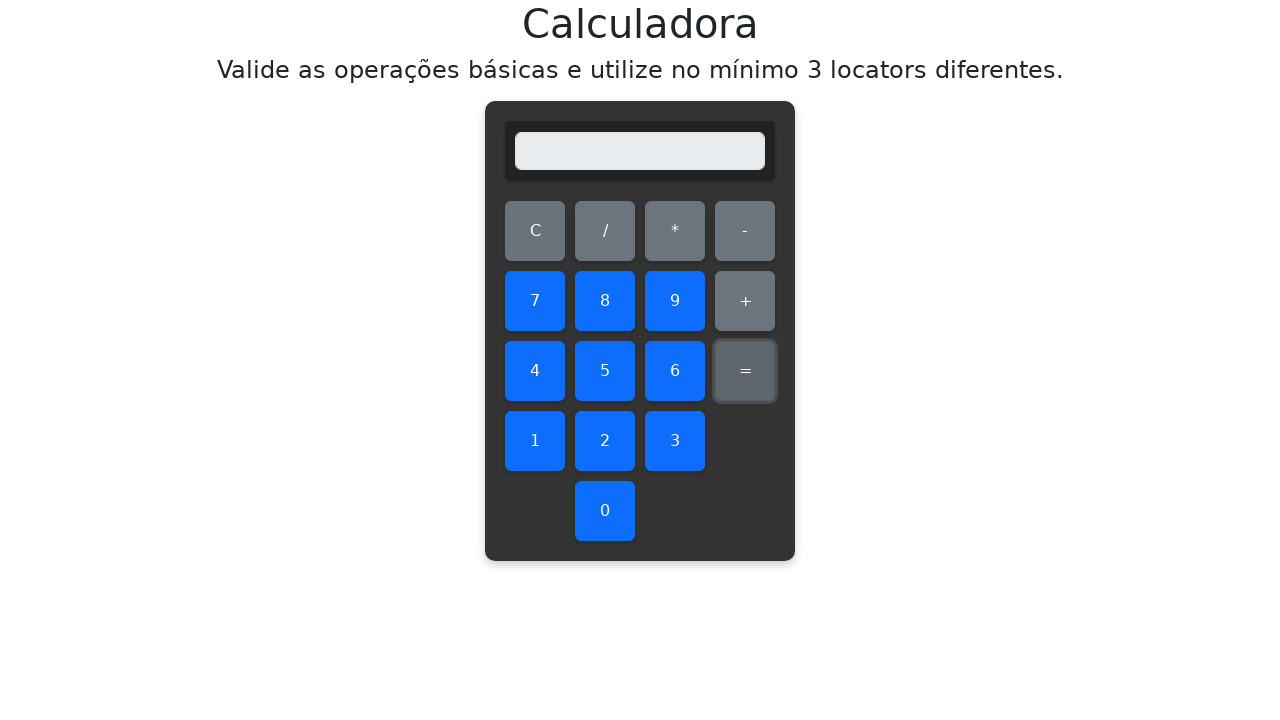

Clicked first number: 6 at (675, 371) on #six
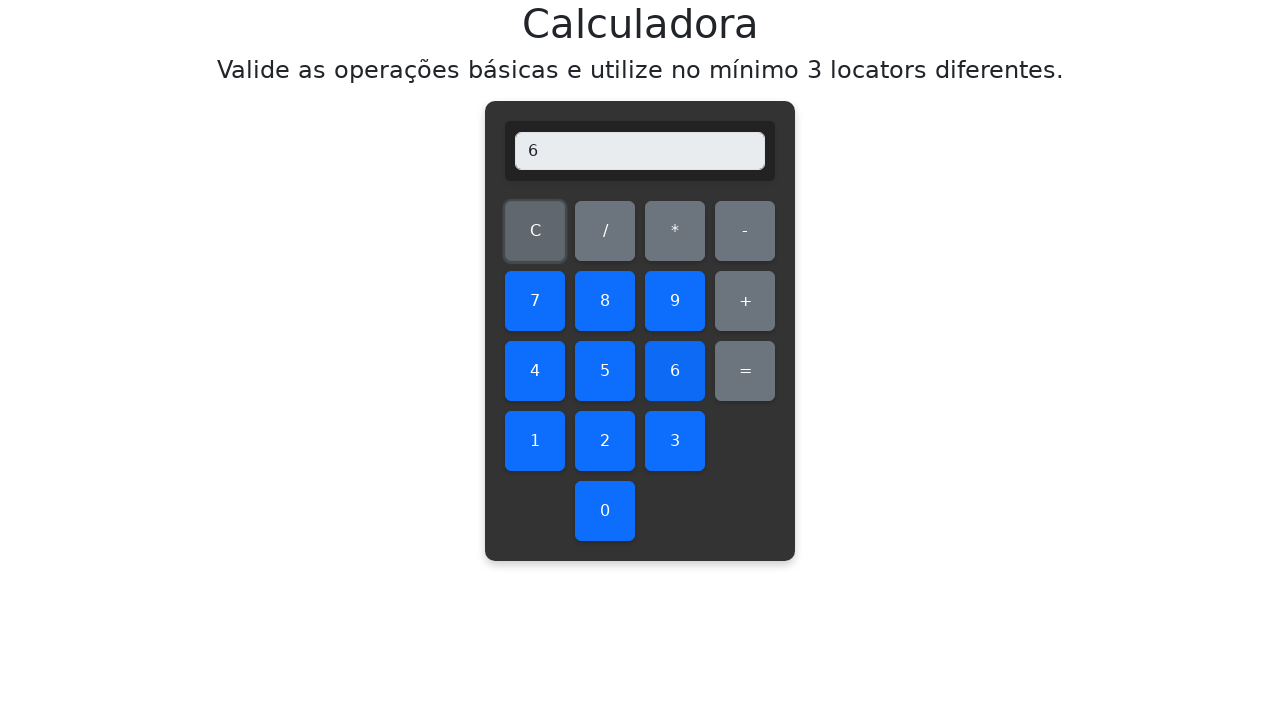

Clicked multiplication operator at (675, 231) on #multiply
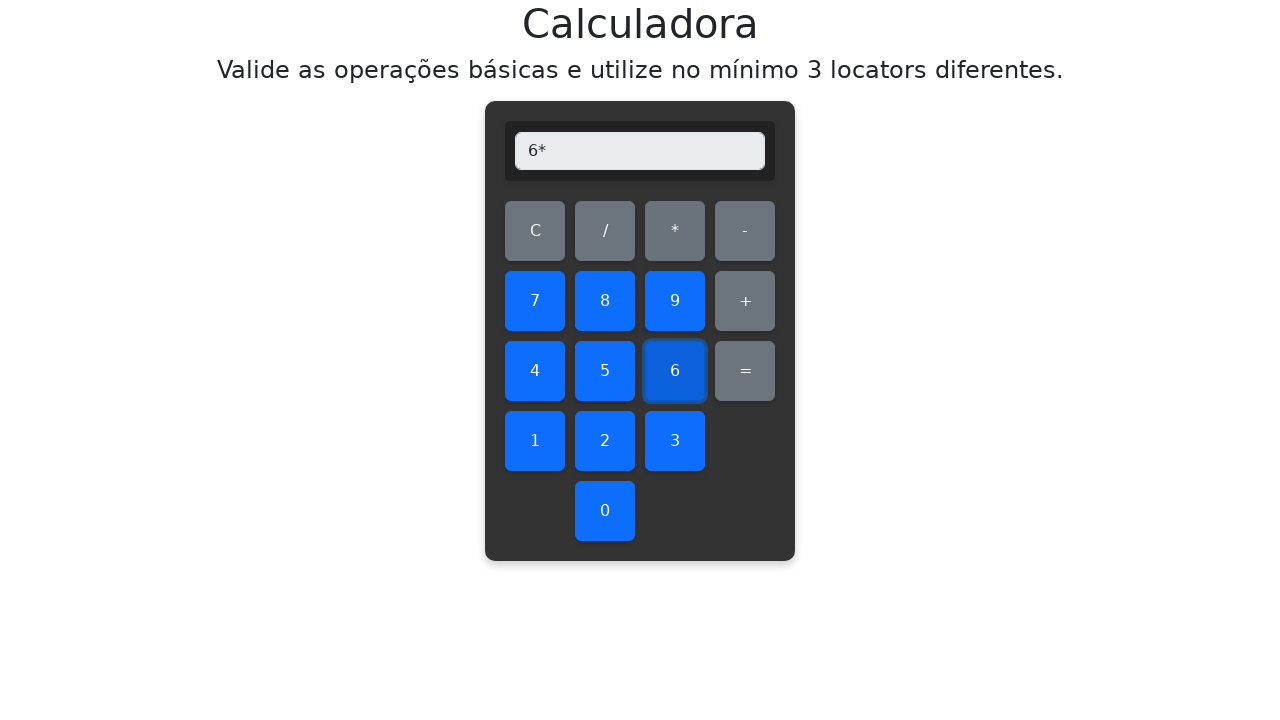

Clicked second number: 0 at (605, 511) on #zero
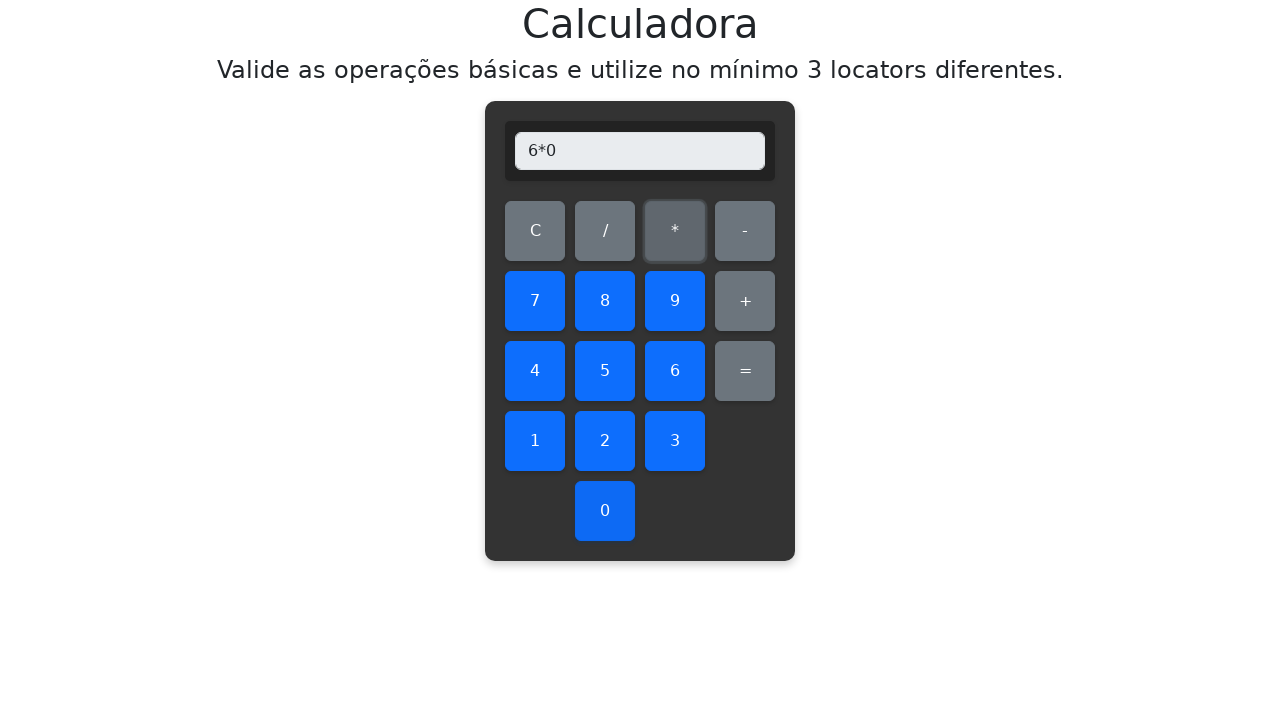

Clicked equals to calculate 6 * 0 at (745, 371) on #equals
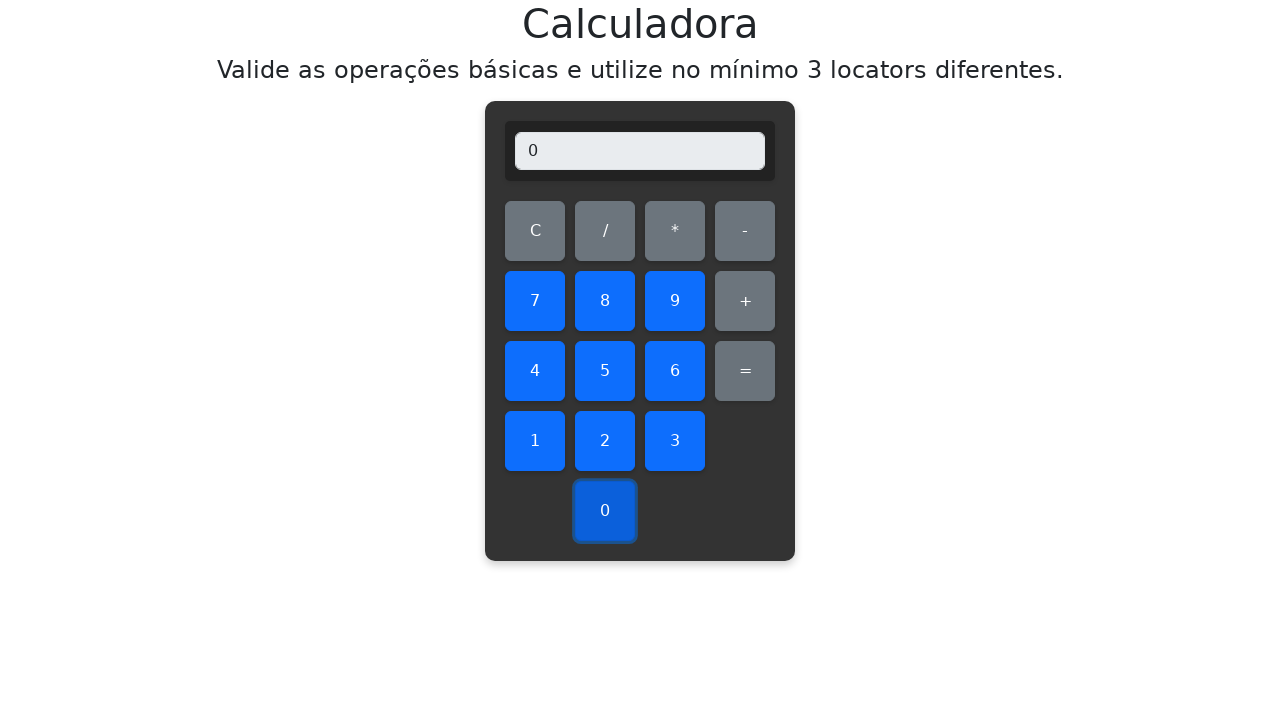

Retrieved display value: 0
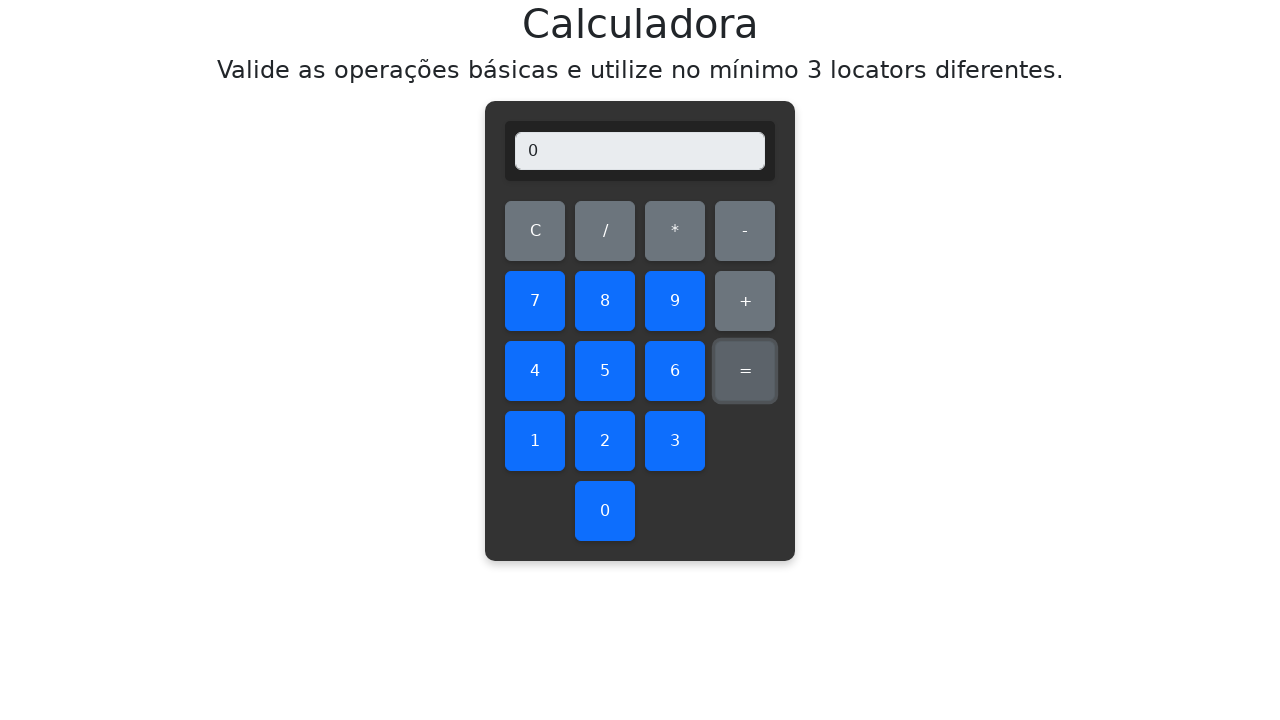

Verified multiplication result: 6 * 0 = 0 ✓
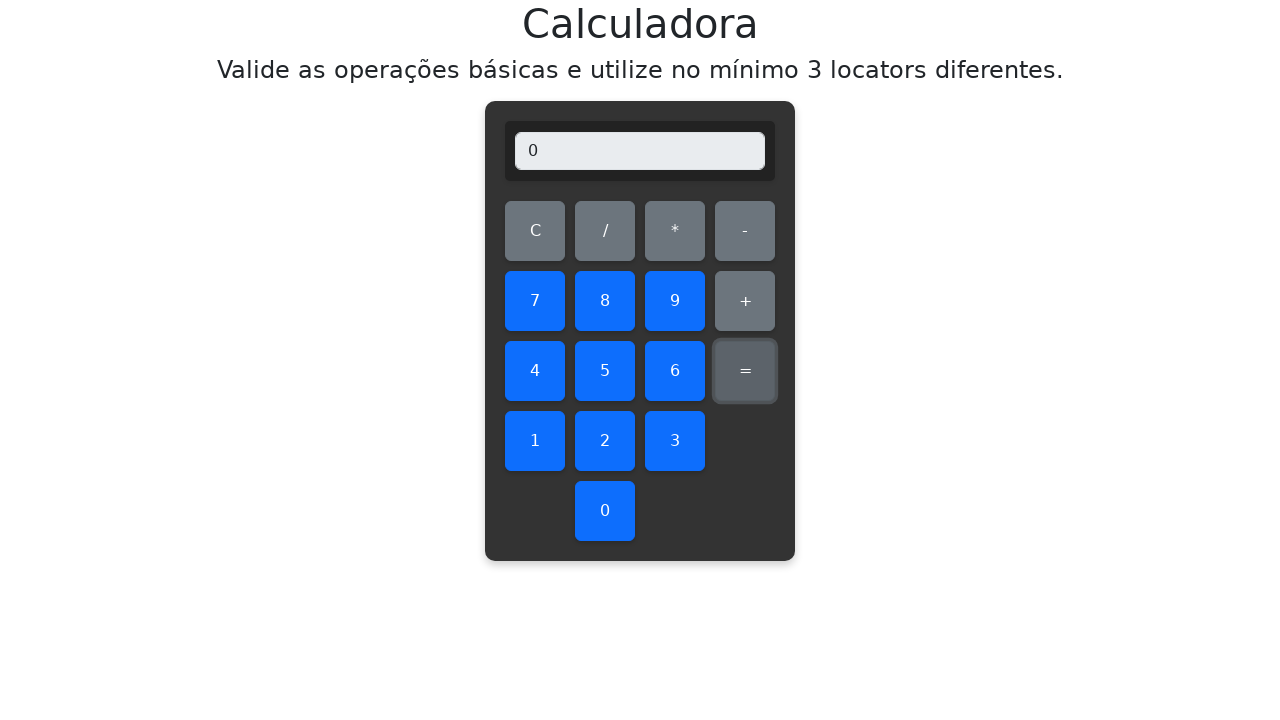

Cleared display before multiplying 6 * 1 at (535, 231) on #clear
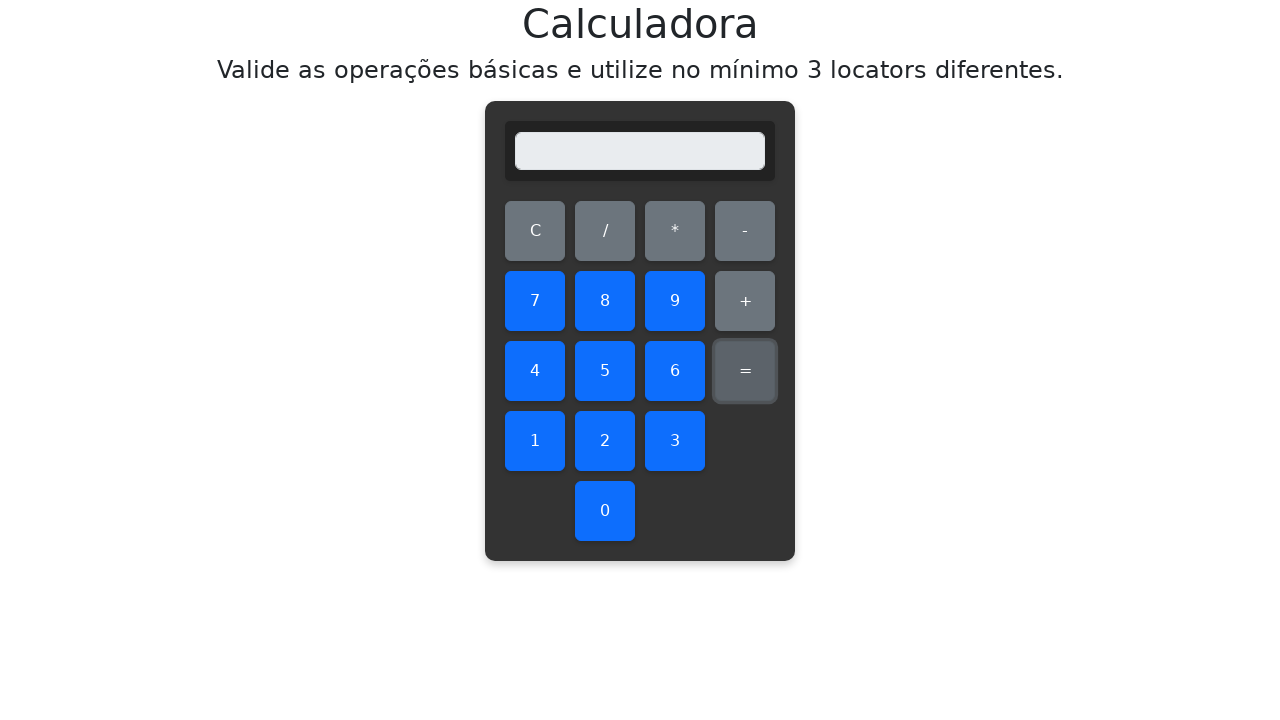

Clicked first number: 6 at (675, 371) on #six
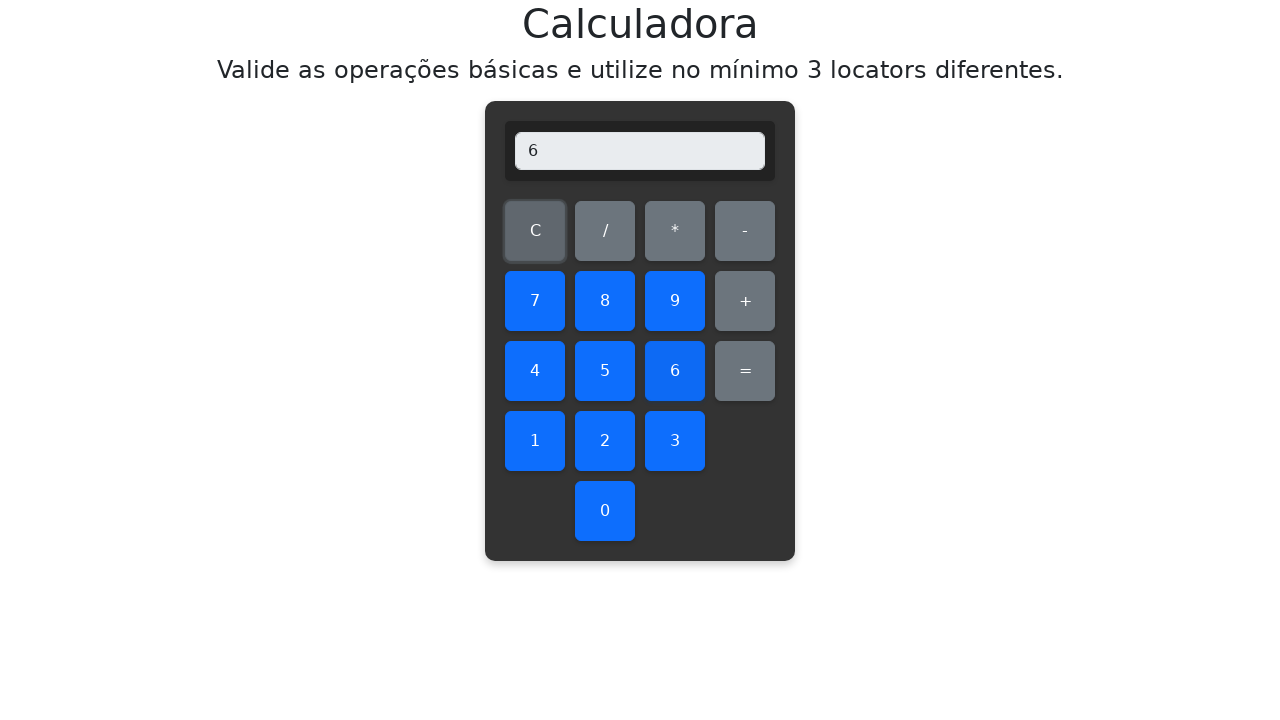

Clicked multiplication operator at (675, 231) on #multiply
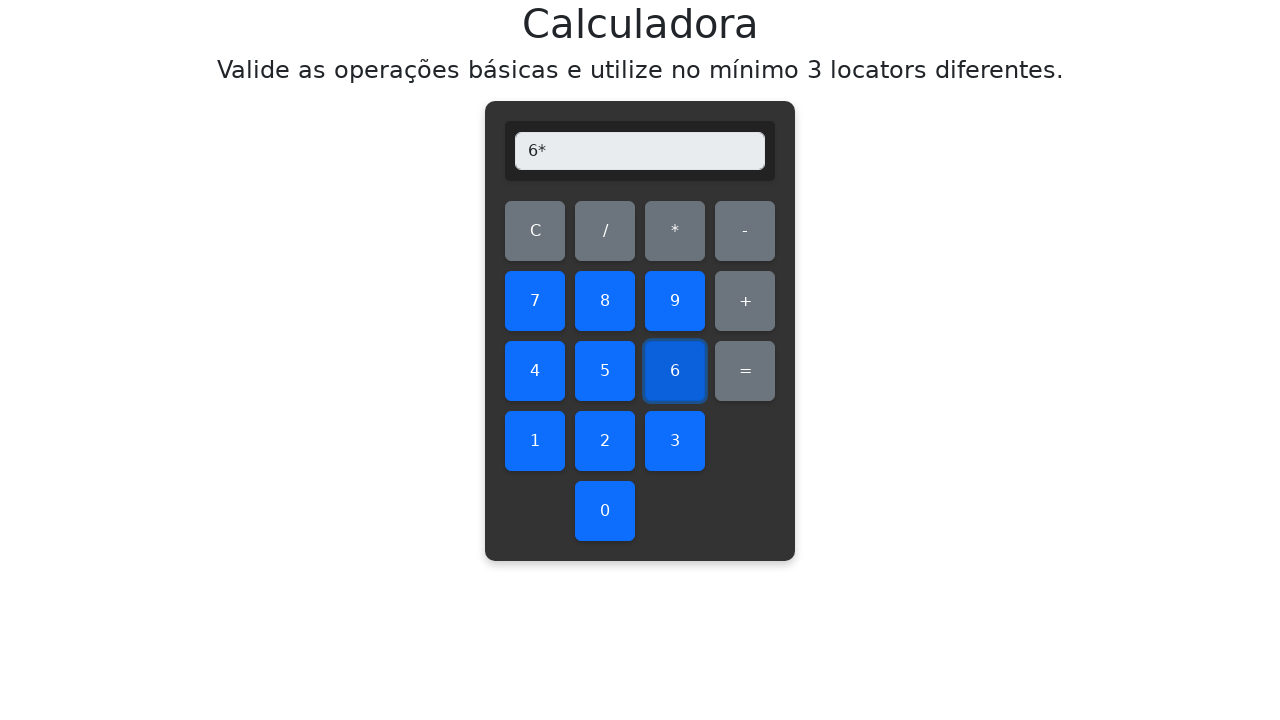

Clicked second number: 1 at (535, 441) on #one
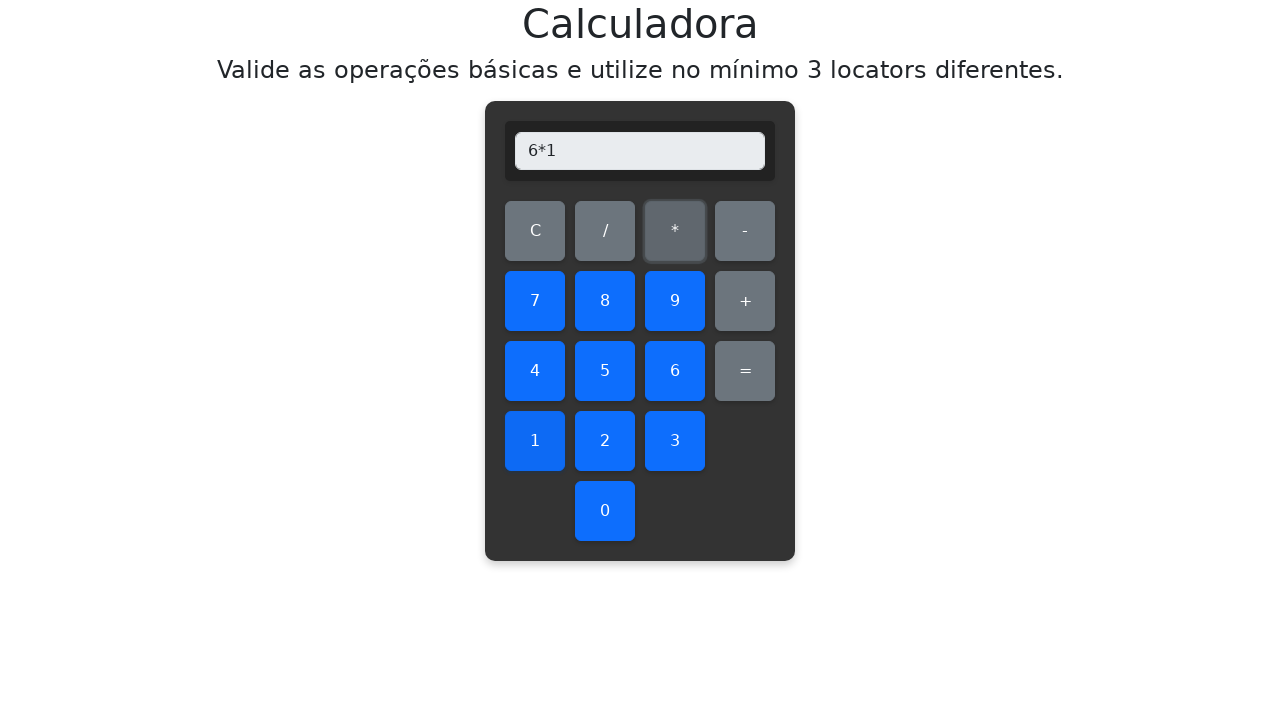

Clicked equals to calculate 6 * 1 at (745, 371) on #equals
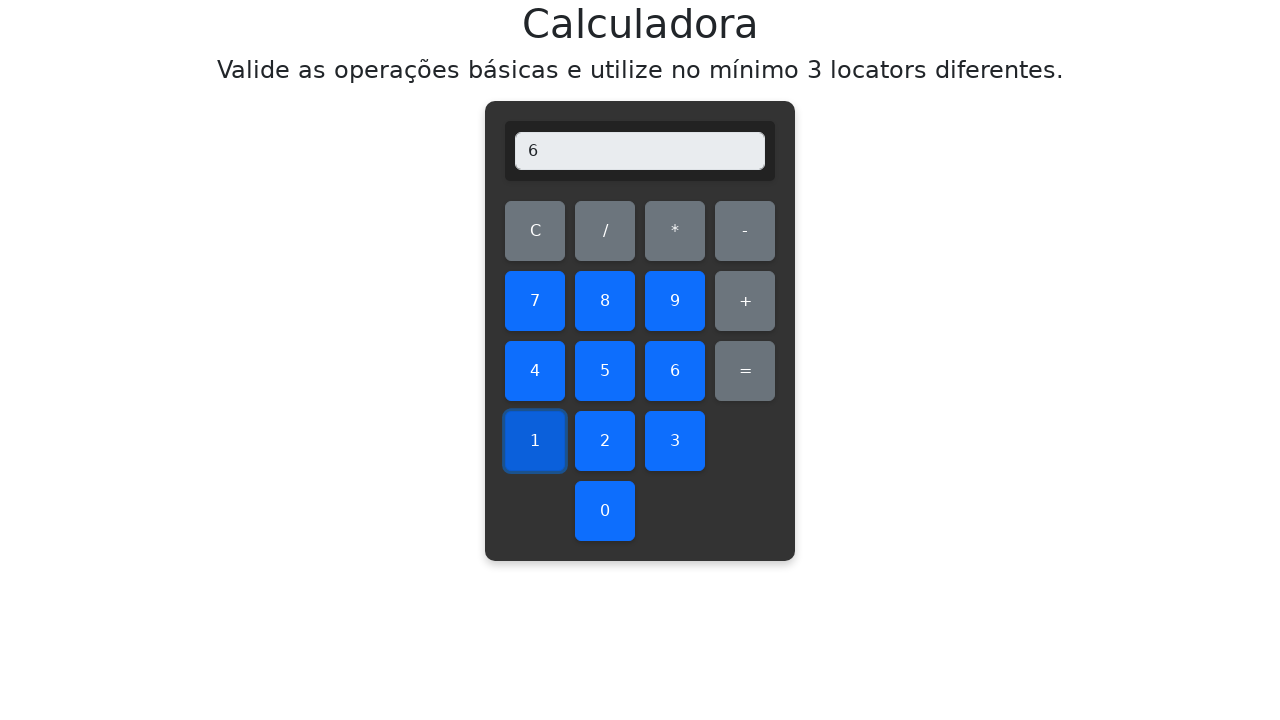

Retrieved display value: 6
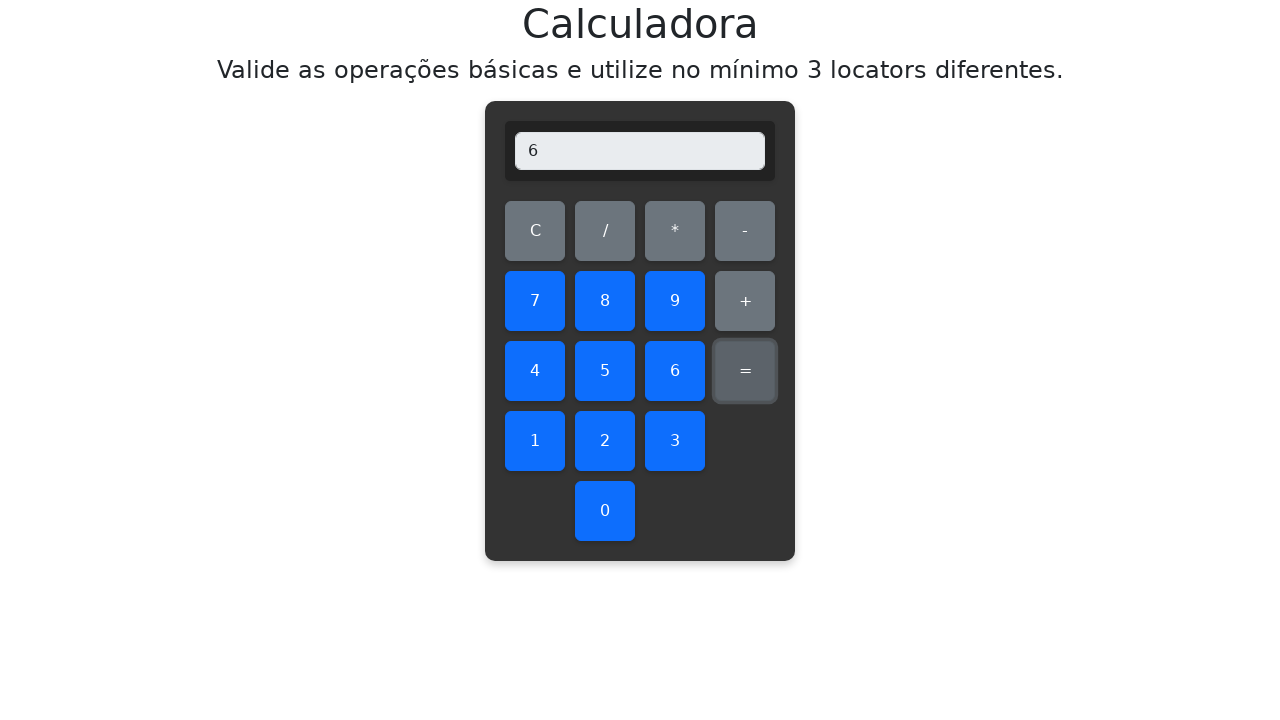

Verified multiplication result: 6 * 1 = 6 ✓
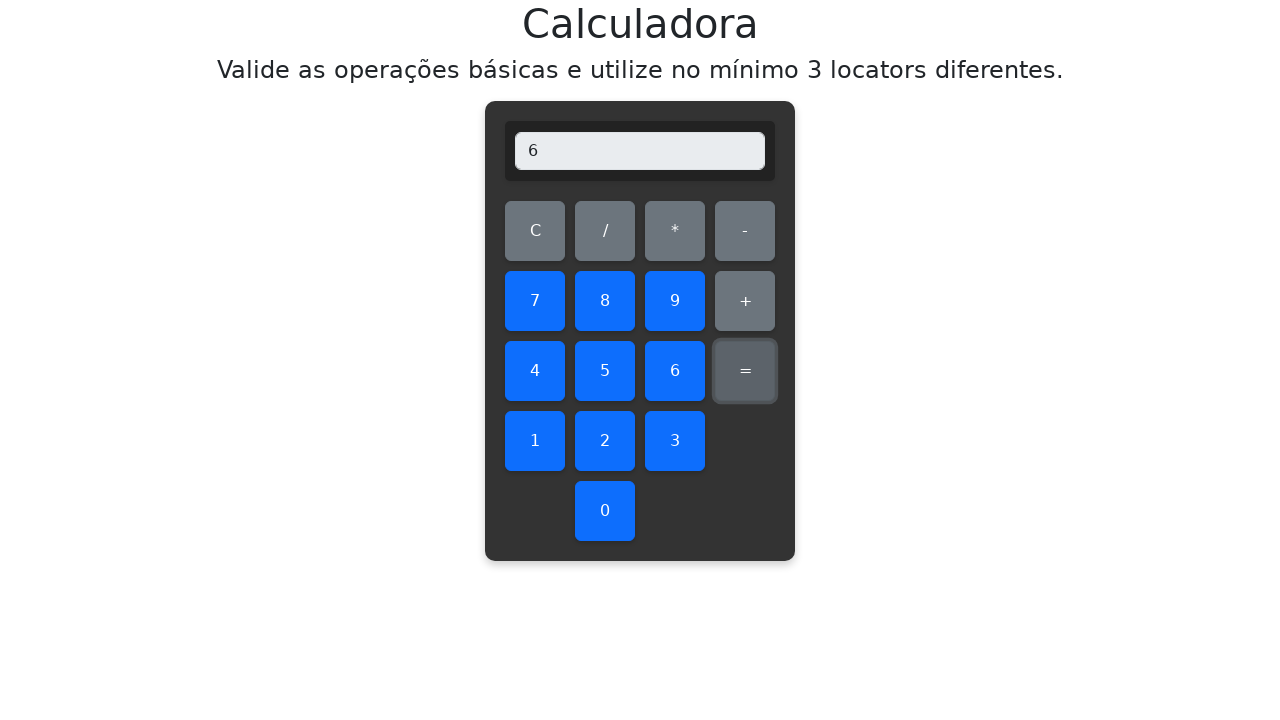

Cleared display before multiplying 6 * 2 at (535, 231) on #clear
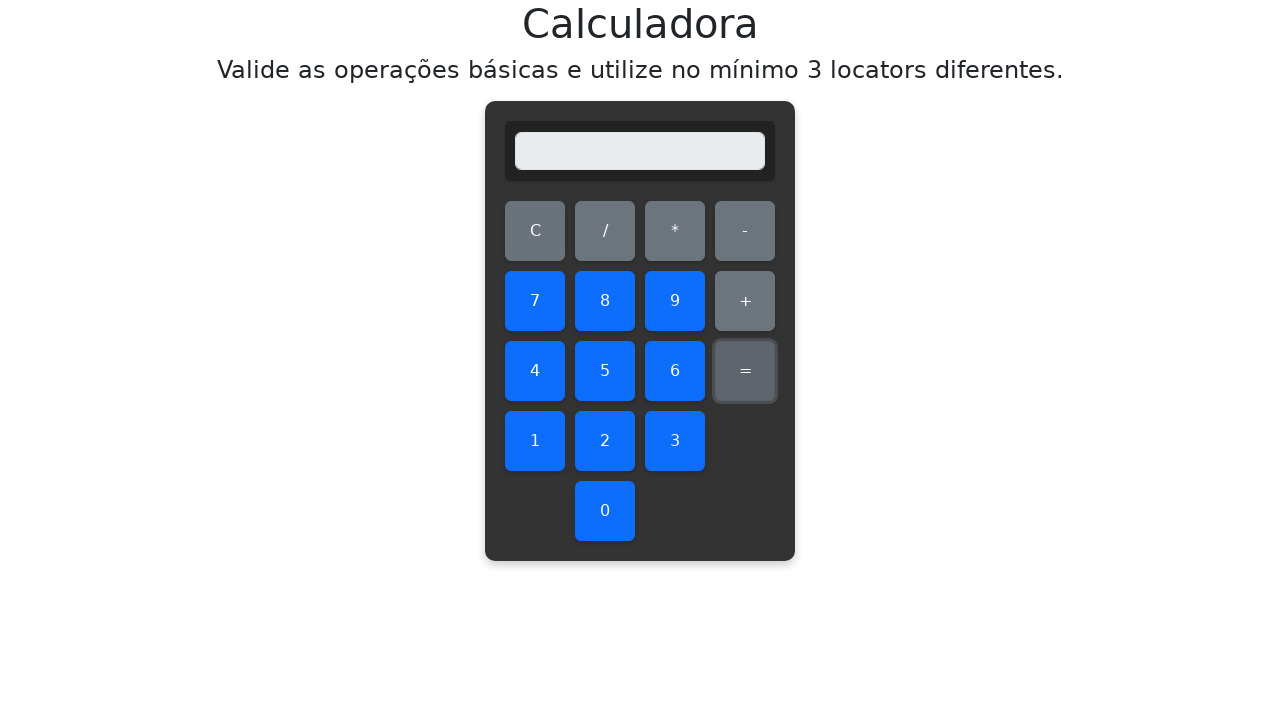

Clicked first number: 6 at (675, 371) on #six
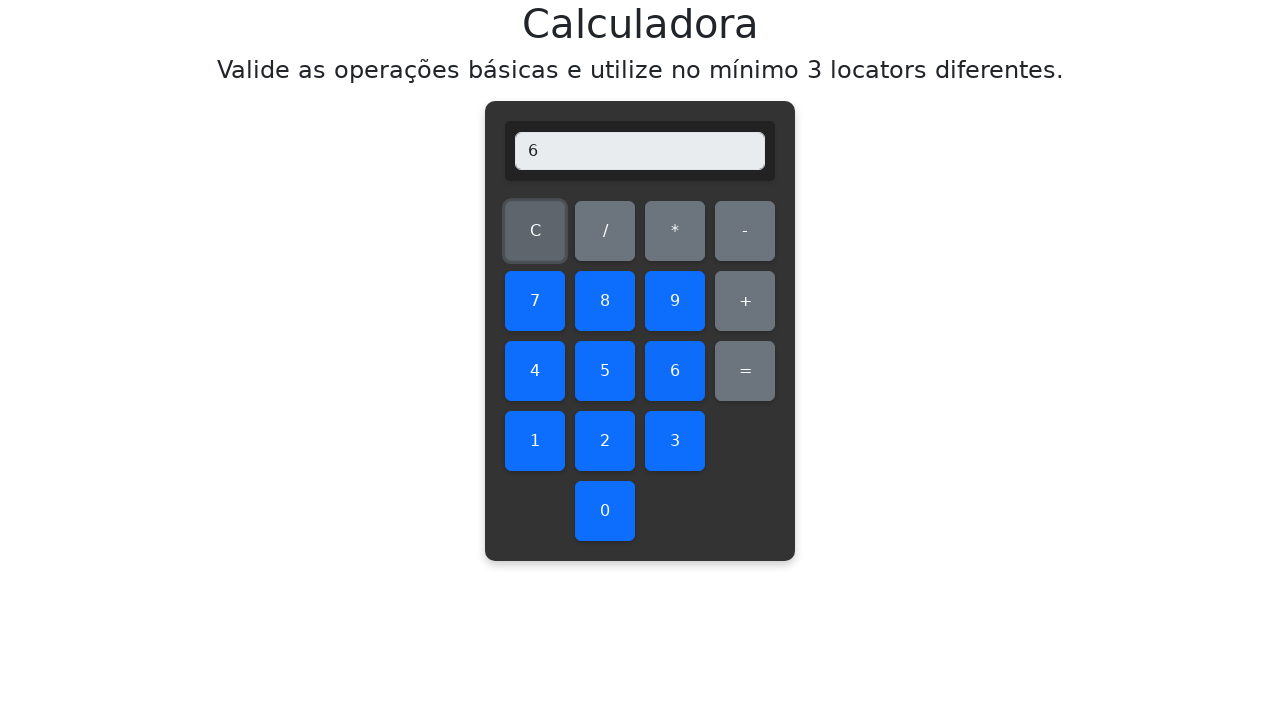

Clicked multiplication operator at (675, 231) on #multiply
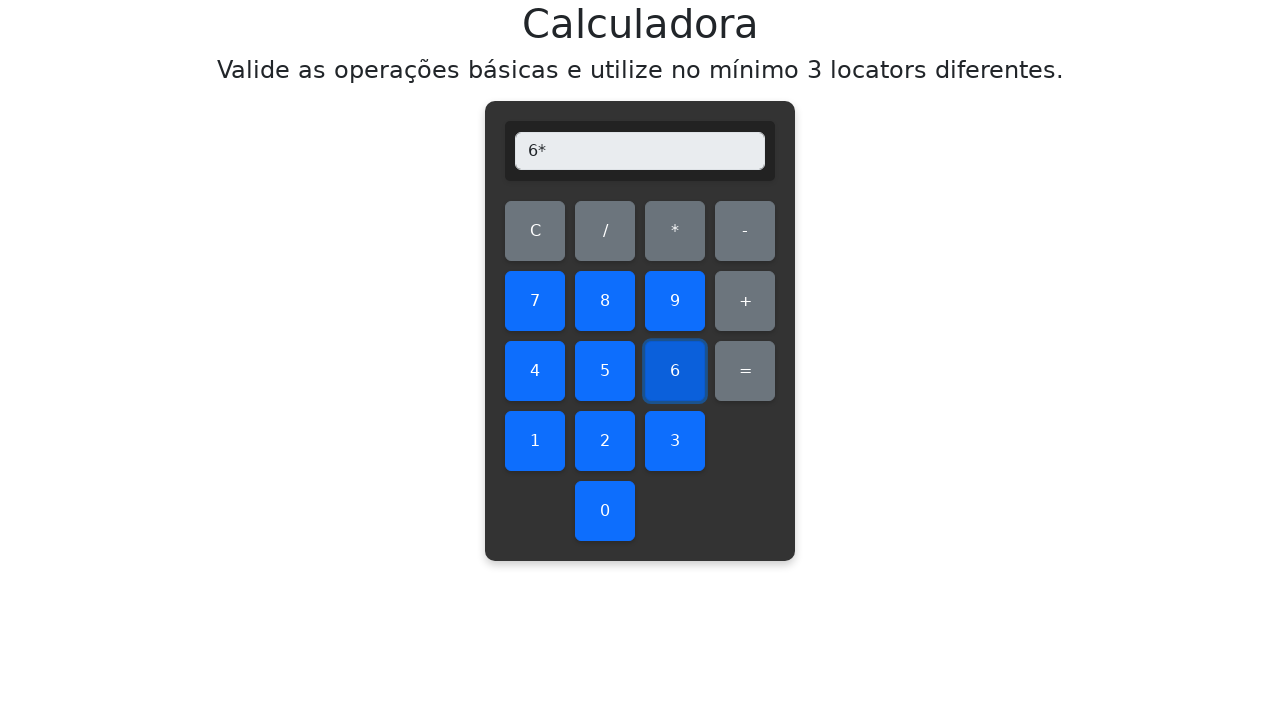

Clicked second number: 2 at (605, 441) on #two
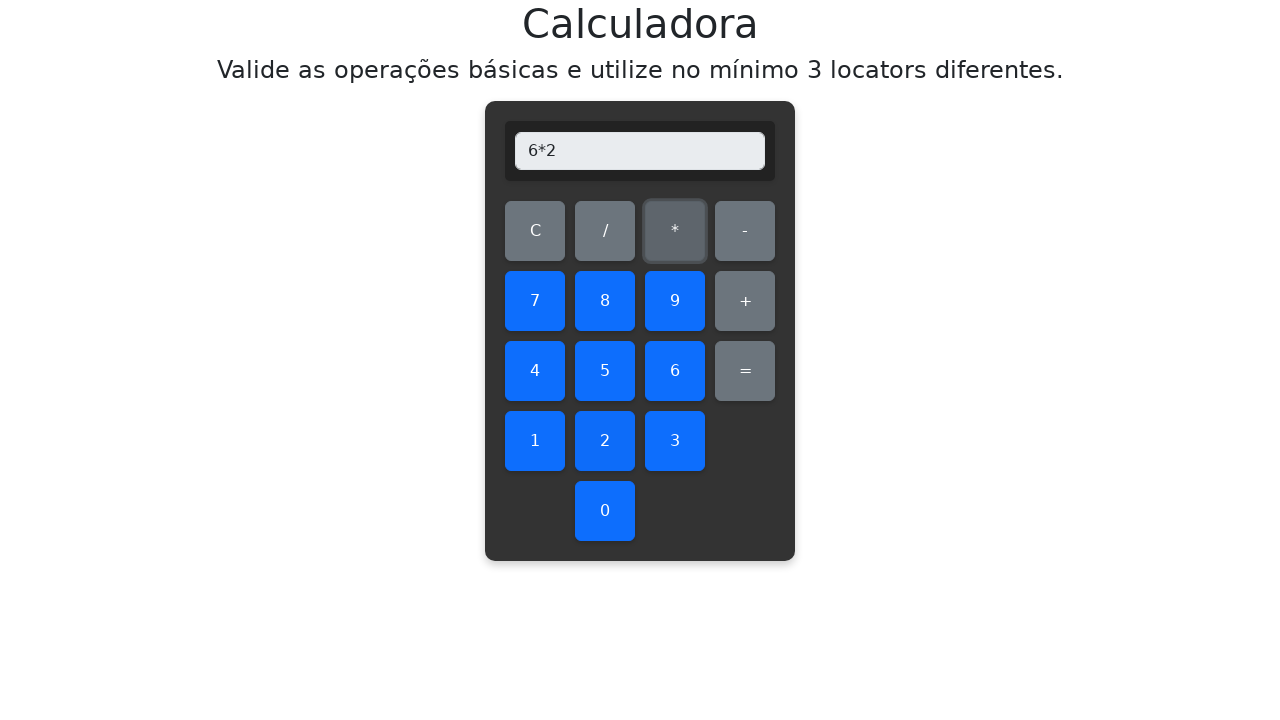

Clicked equals to calculate 6 * 2 at (745, 371) on #equals
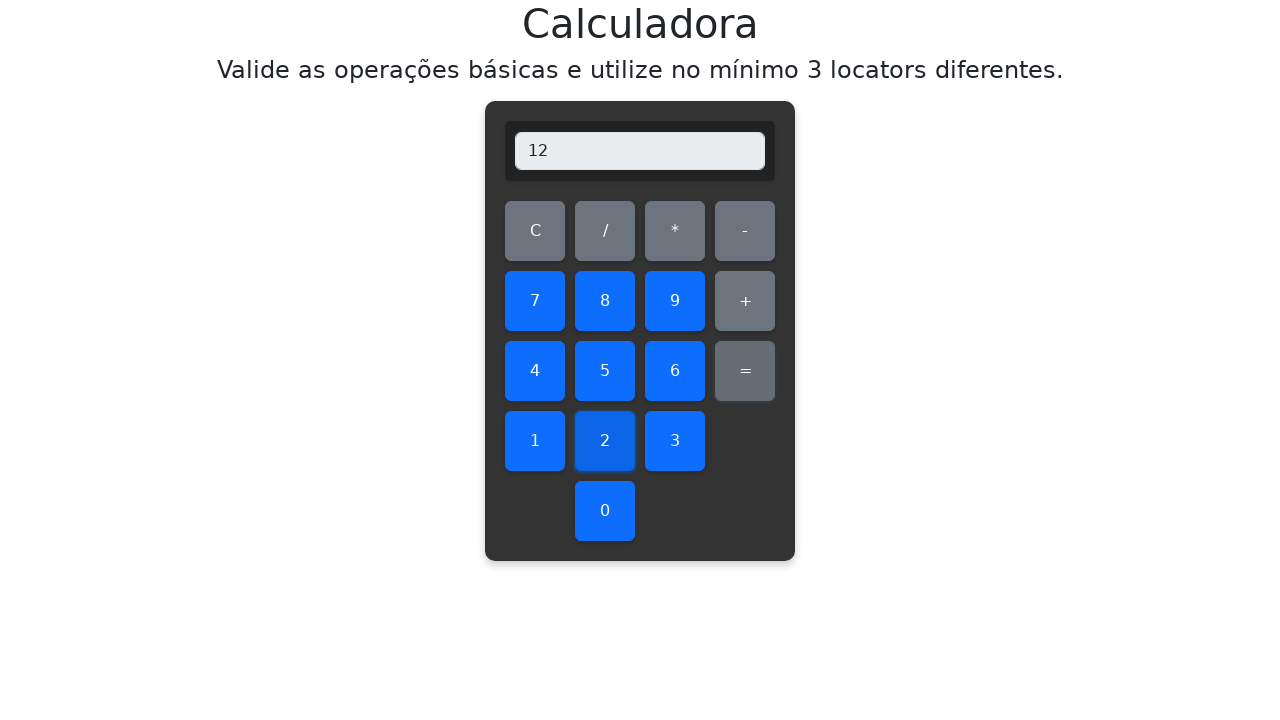

Retrieved display value: 12
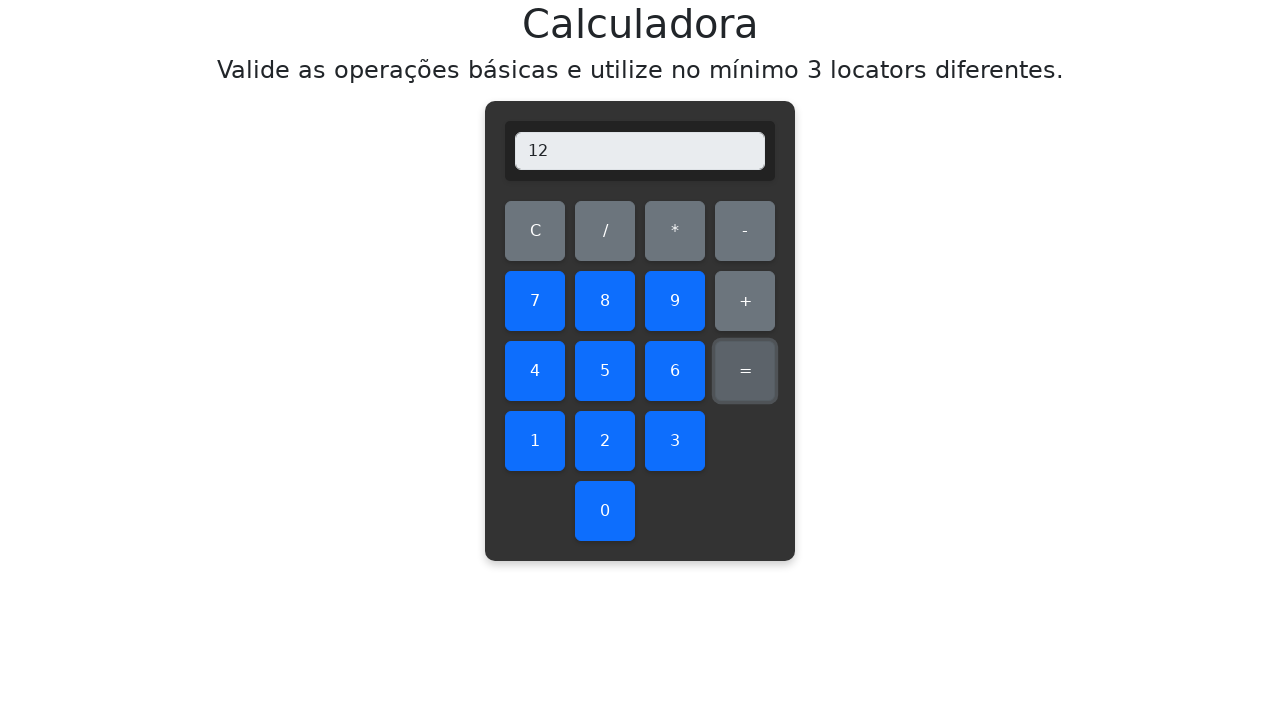

Verified multiplication result: 6 * 2 = 12 ✓
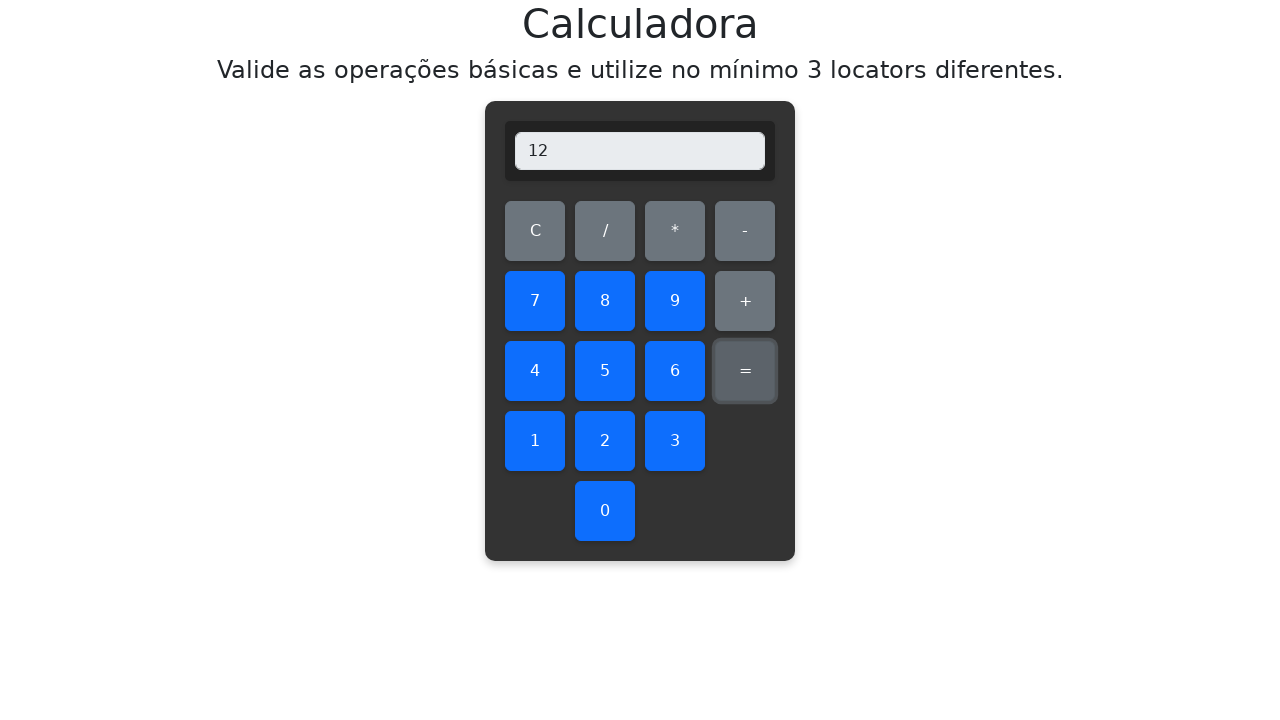

Cleared display before multiplying 6 * 3 at (535, 231) on #clear
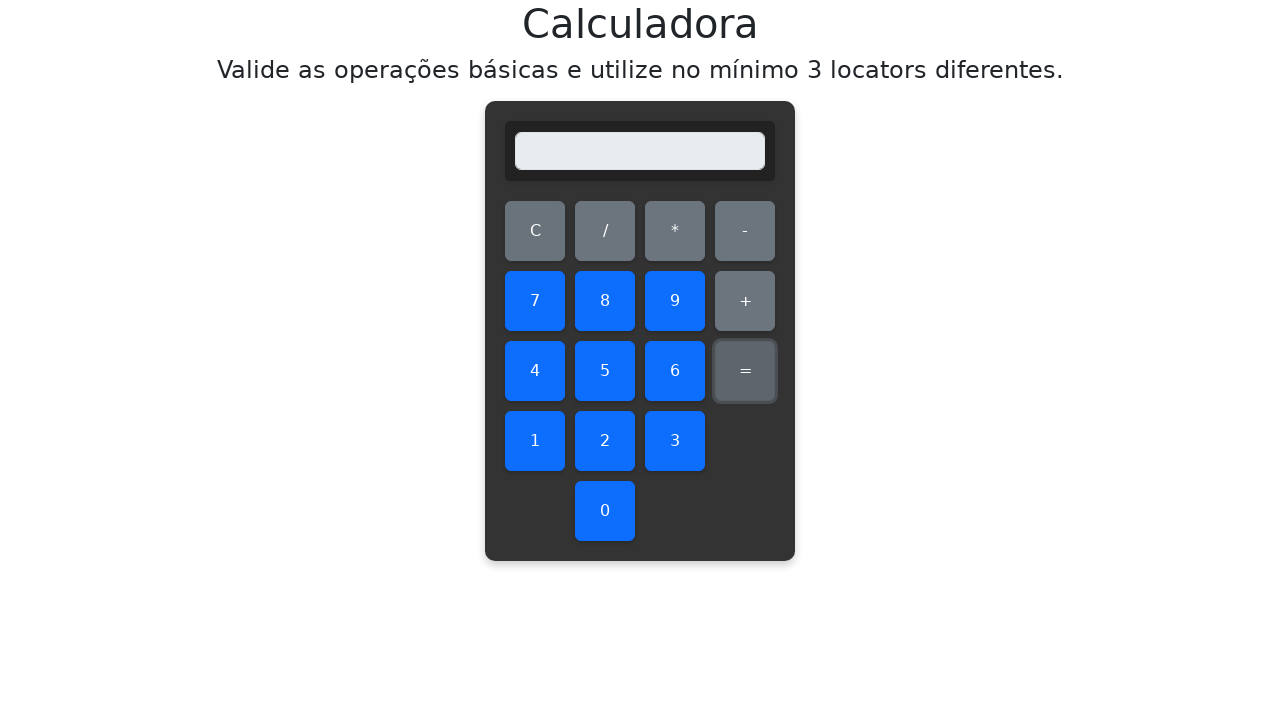

Clicked first number: 6 at (675, 371) on #six
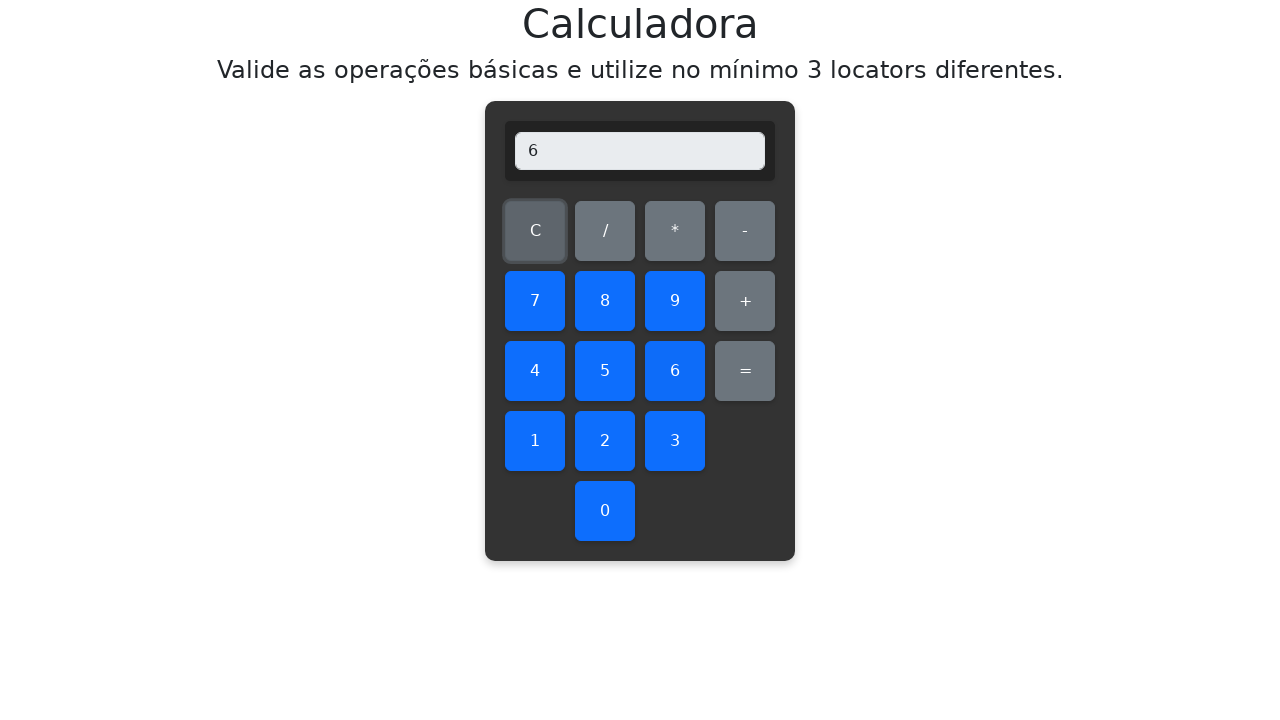

Clicked multiplication operator at (675, 231) on #multiply
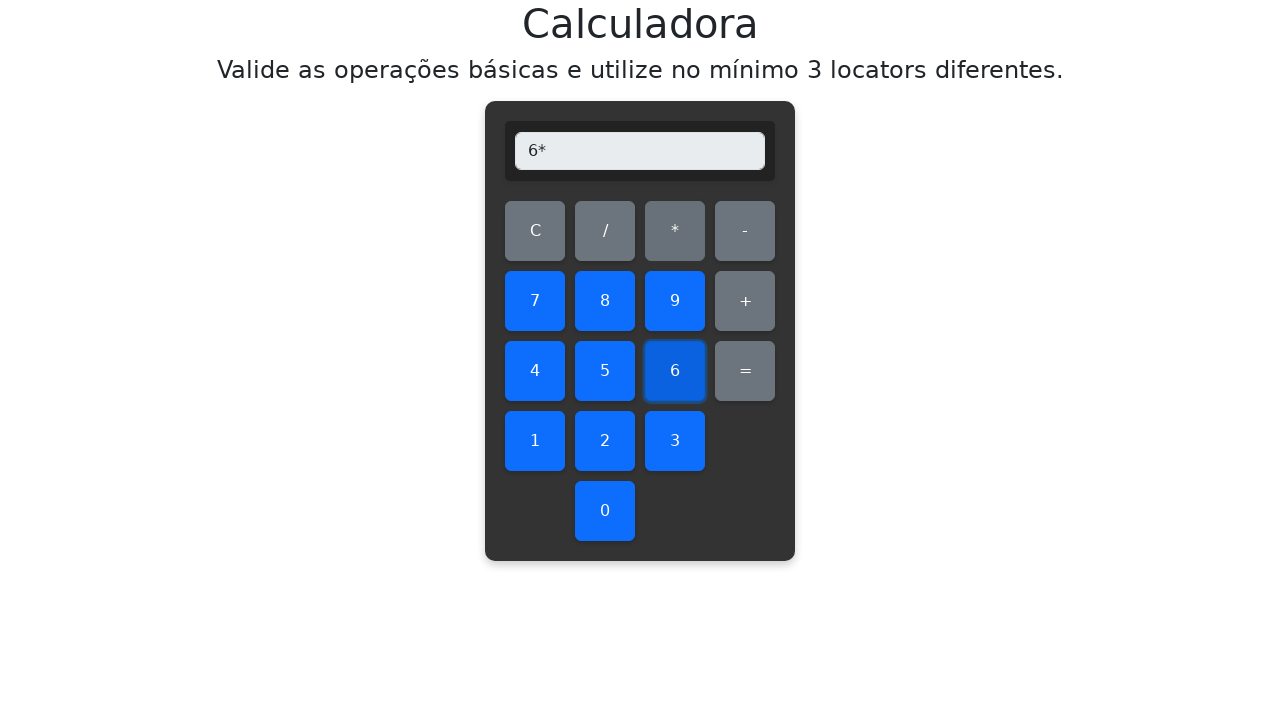

Clicked second number: 3 at (675, 441) on #three
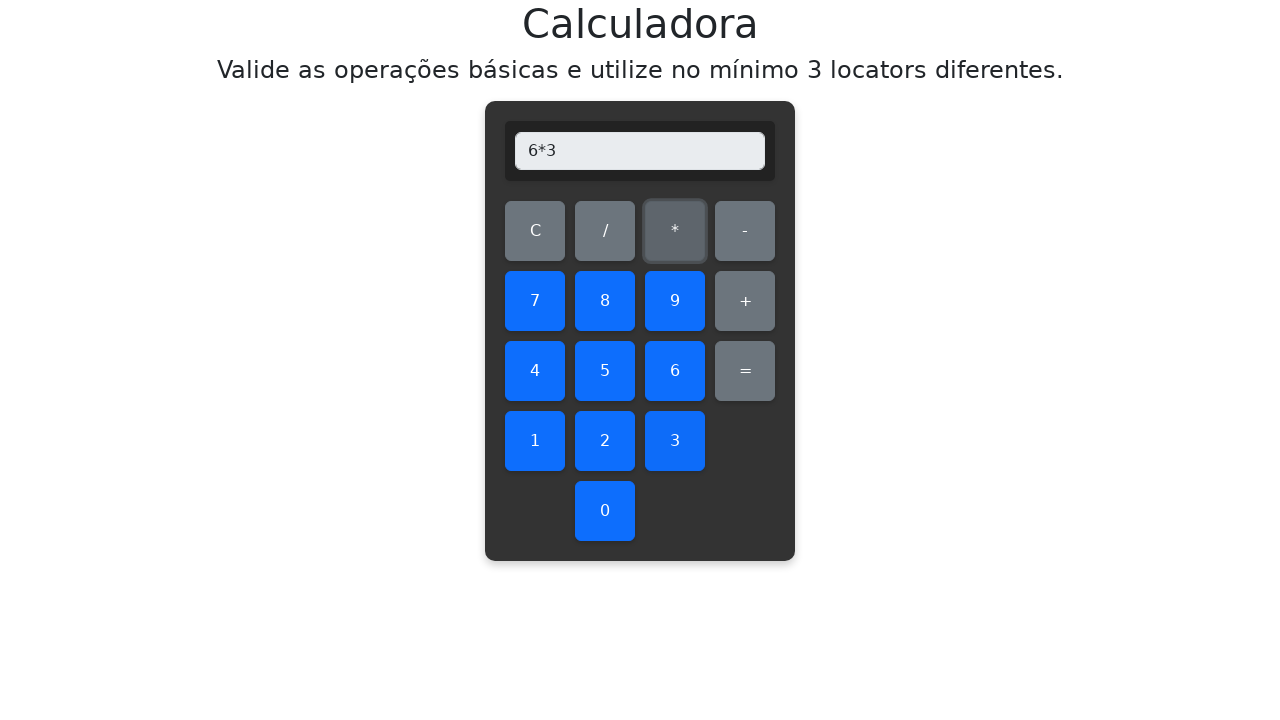

Clicked equals to calculate 6 * 3 at (745, 371) on #equals
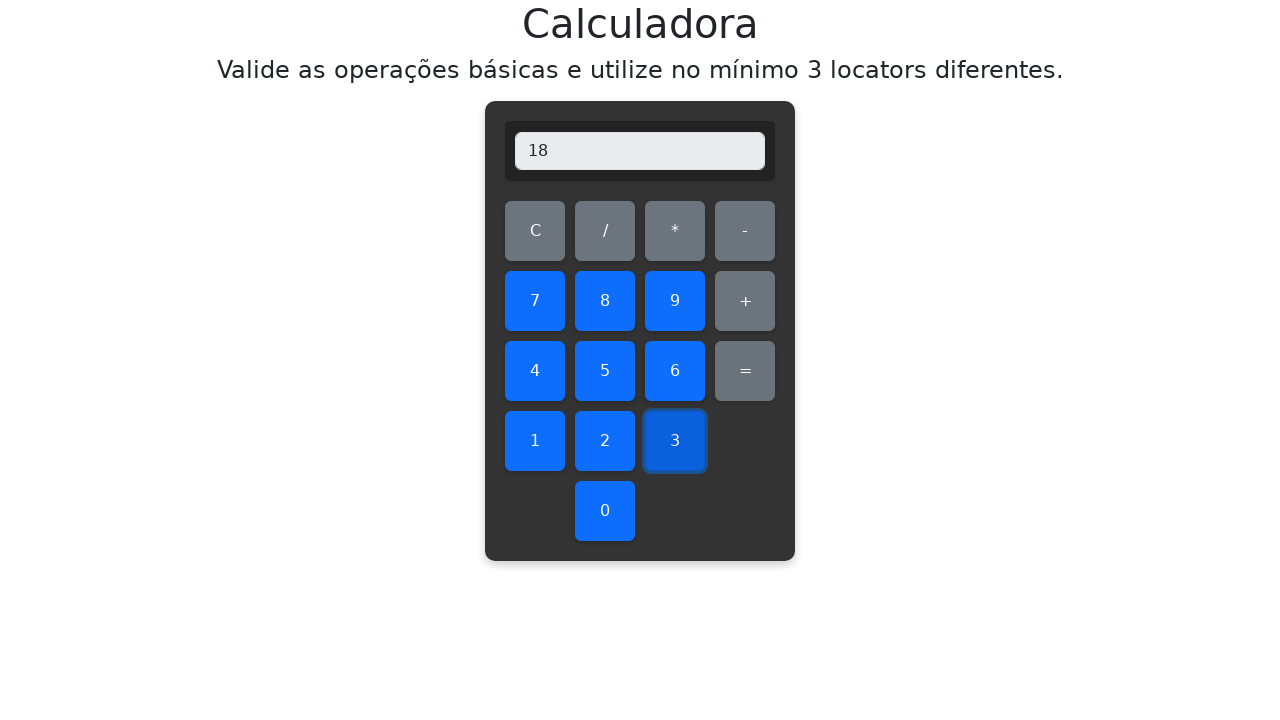

Retrieved display value: 18
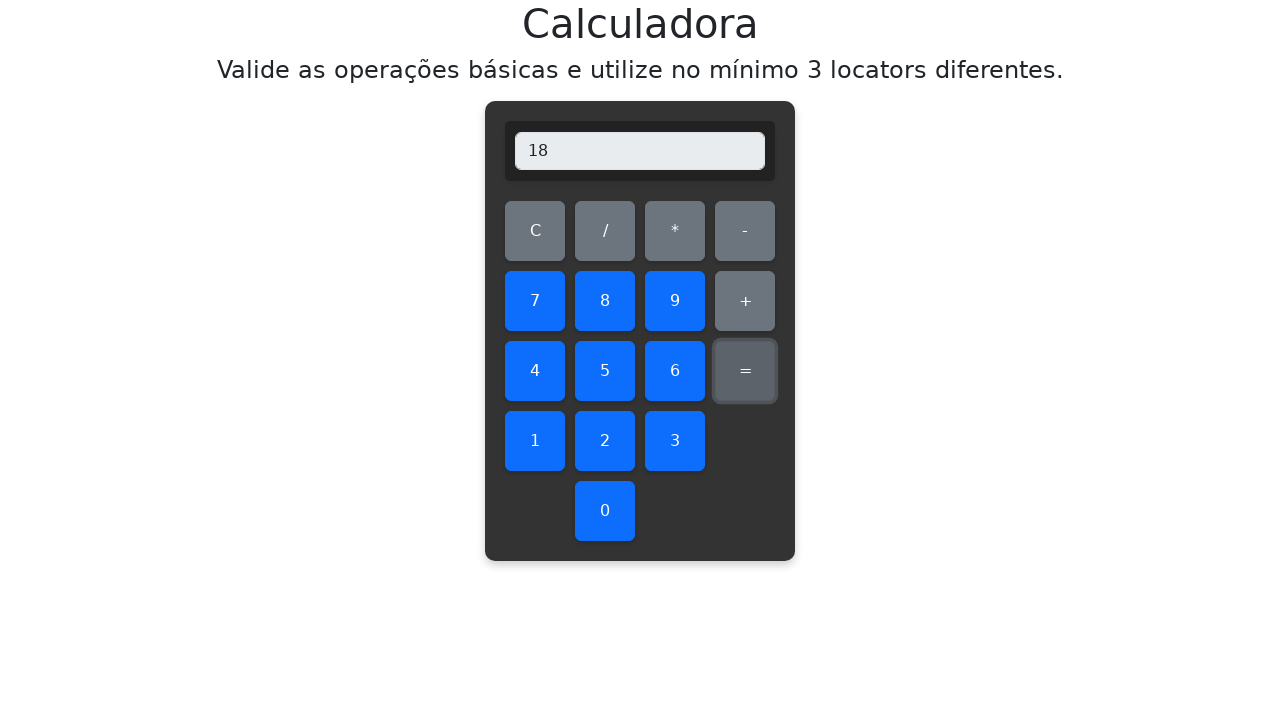

Verified multiplication result: 6 * 3 = 18 ✓
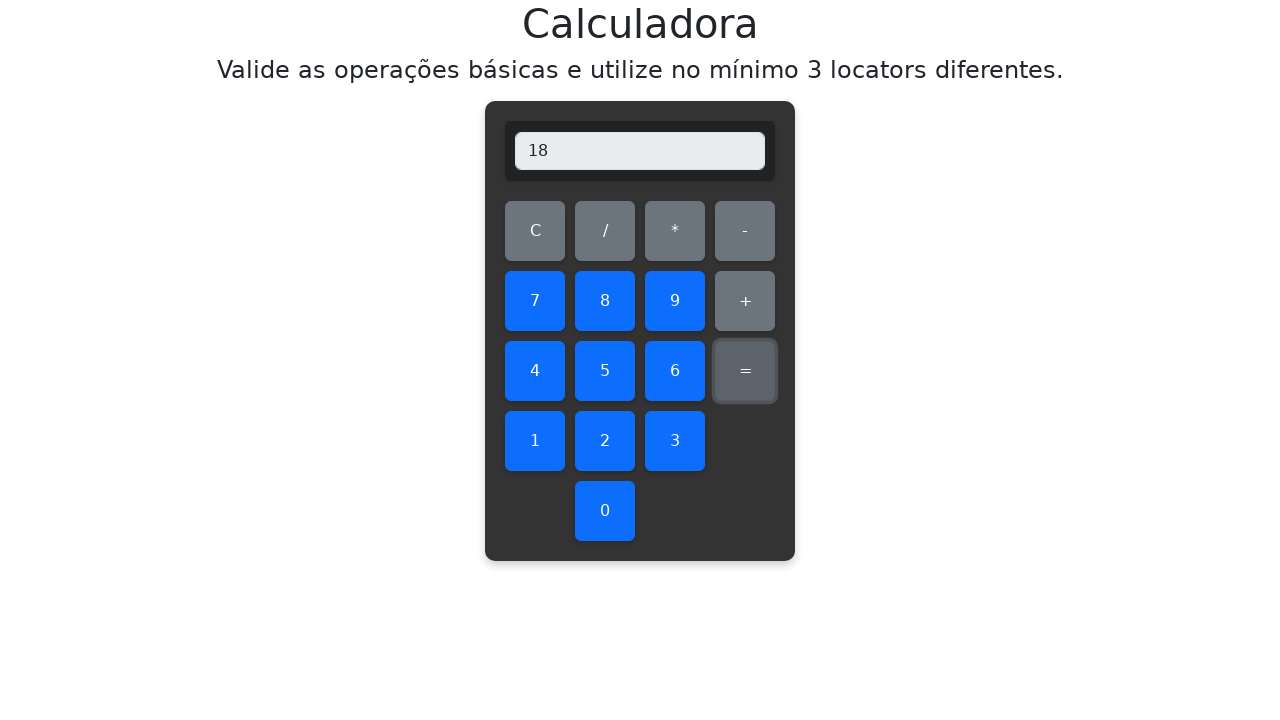

Cleared display before multiplying 6 * 4 at (535, 231) on #clear
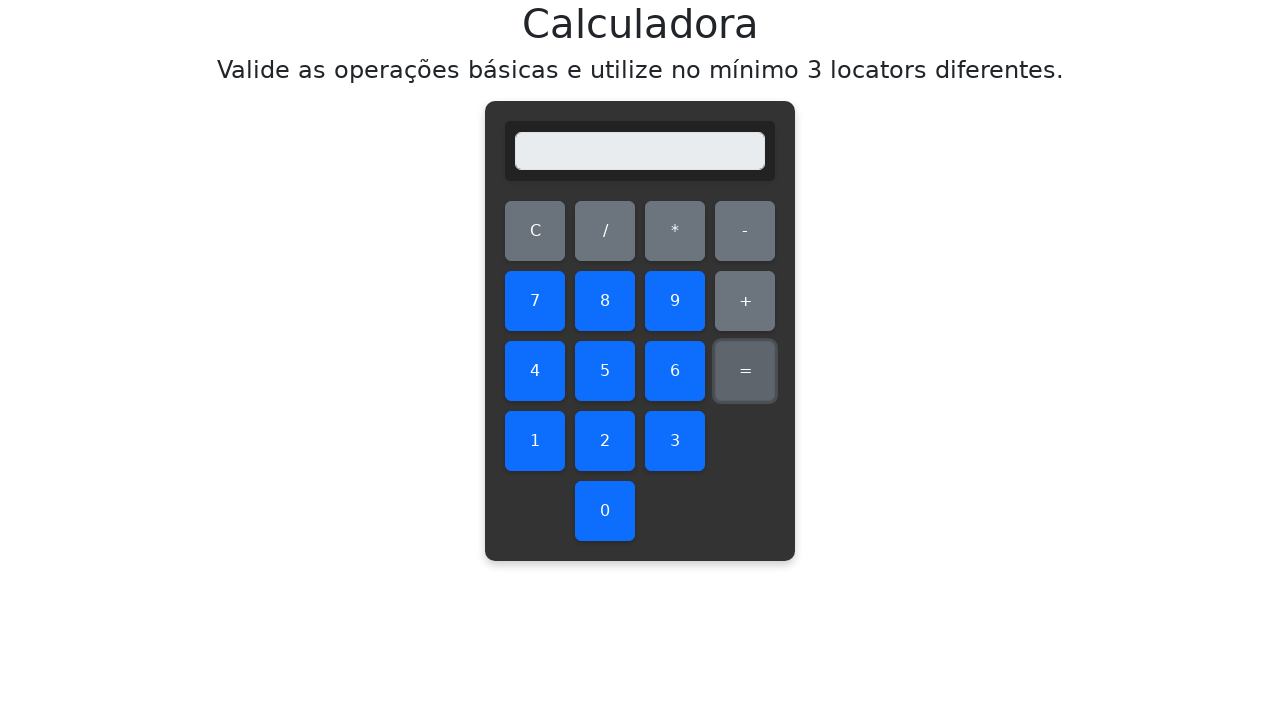

Clicked first number: 6 at (675, 371) on #six
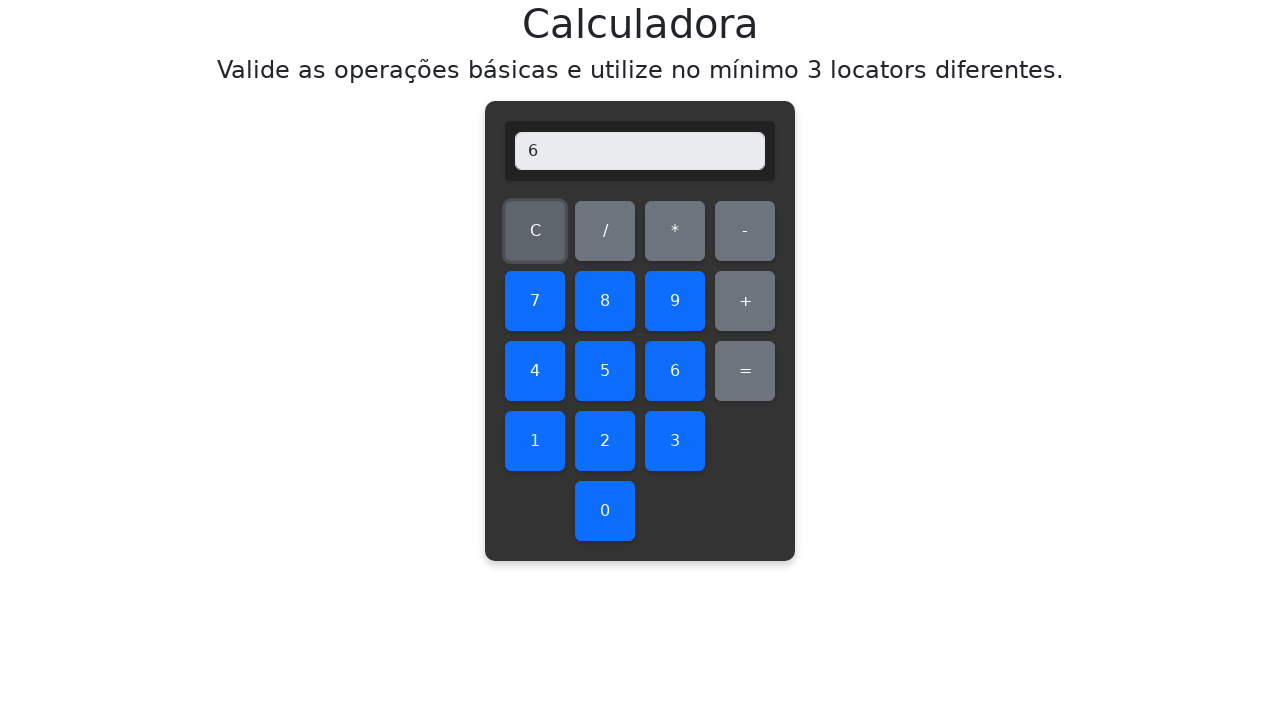

Clicked multiplication operator at (675, 231) on #multiply
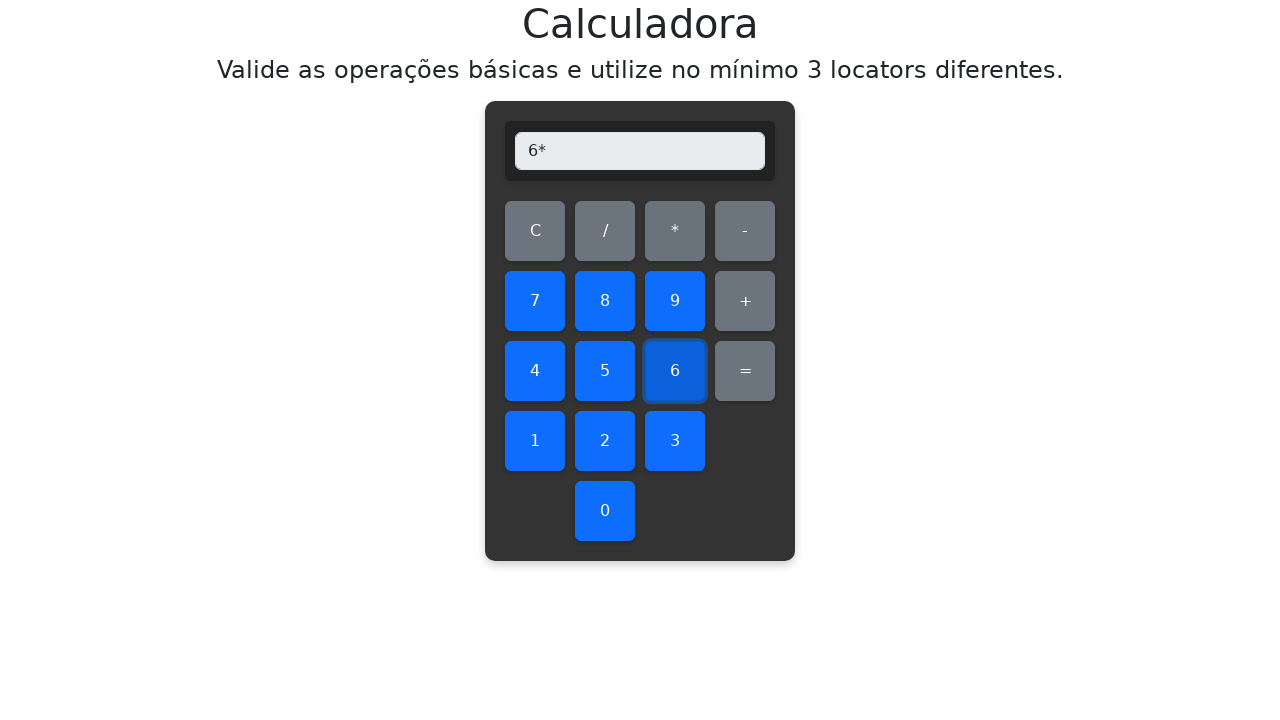

Clicked second number: 4 at (535, 371) on #four
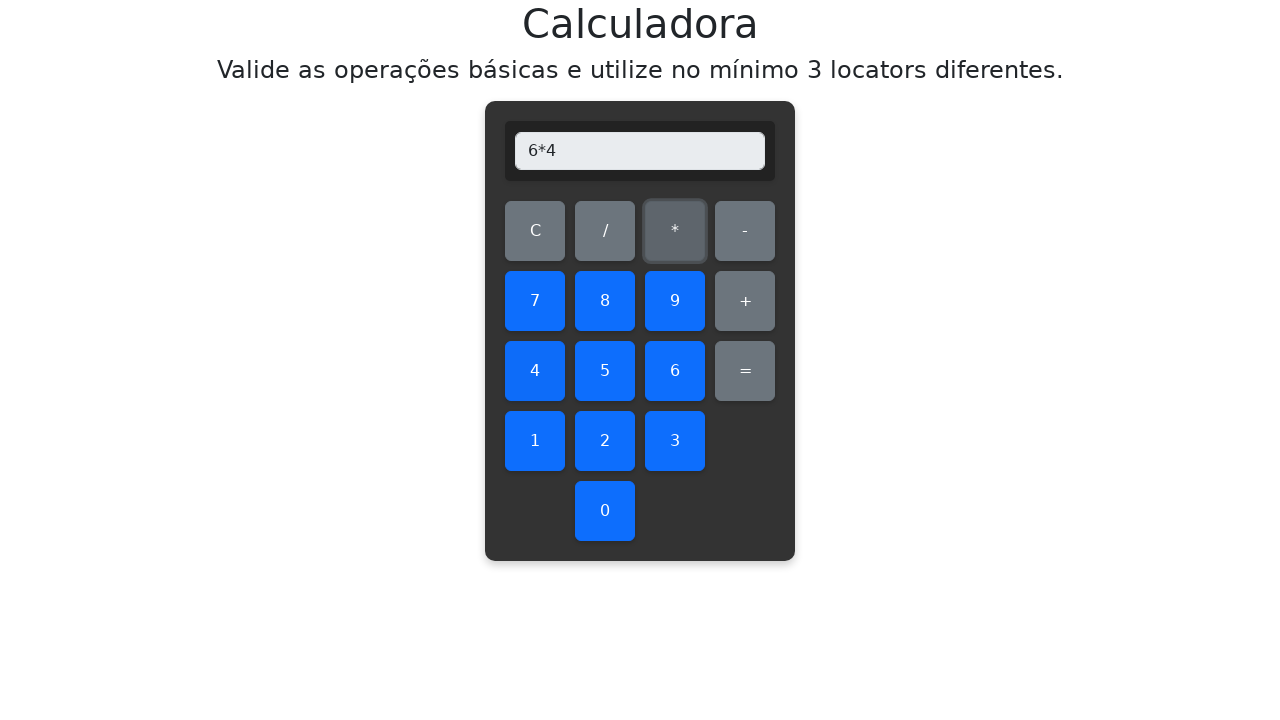

Clicked equals to calculate 6 * 4 at (745, 371) on #equals
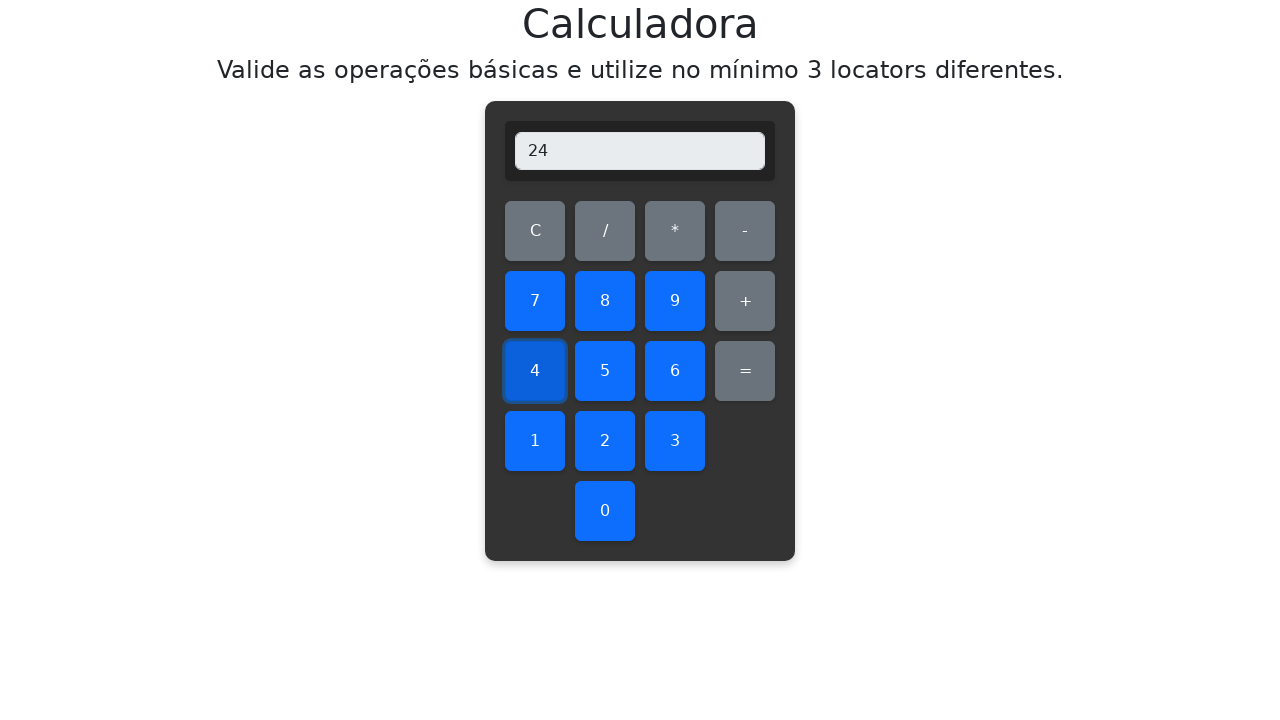

Retrieved display value: 24
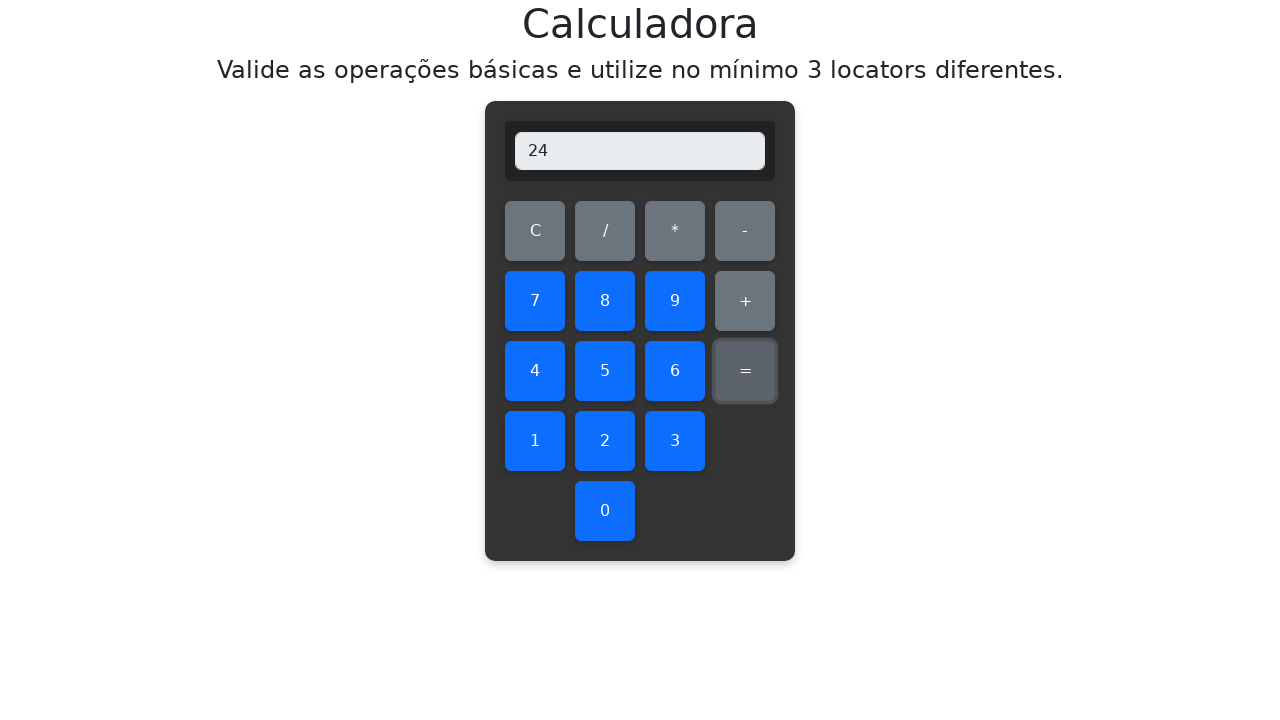

Verified multiplication result: 6 * 4 = 24 ✓
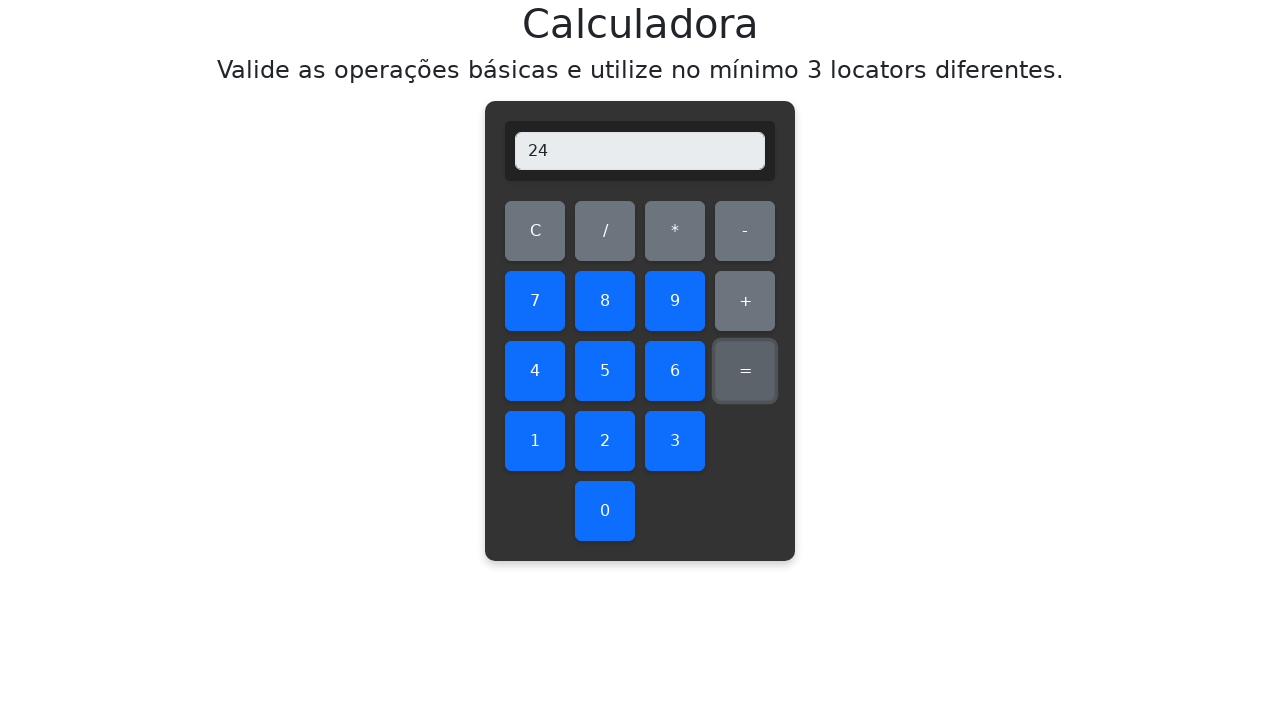

Cleared display before multiplying 6 * 5 at (535, 231) on #clear
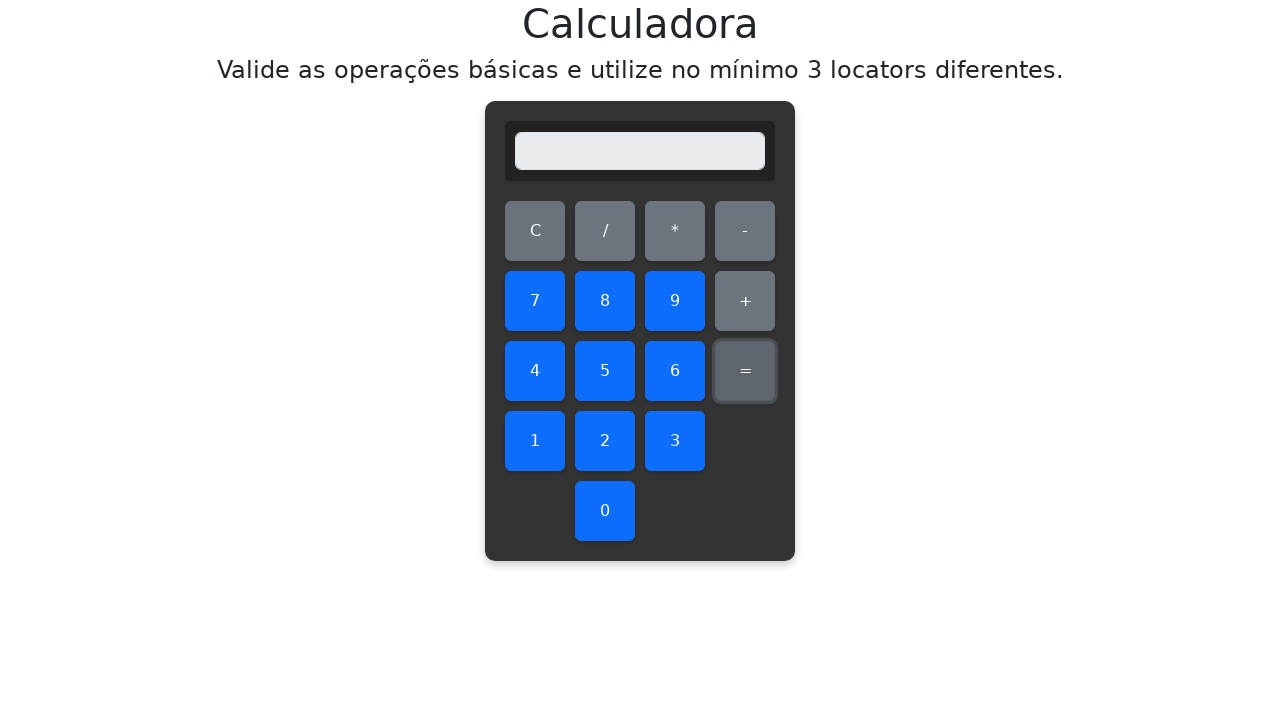

Clicked first number: 6 at (675, 371) on #six
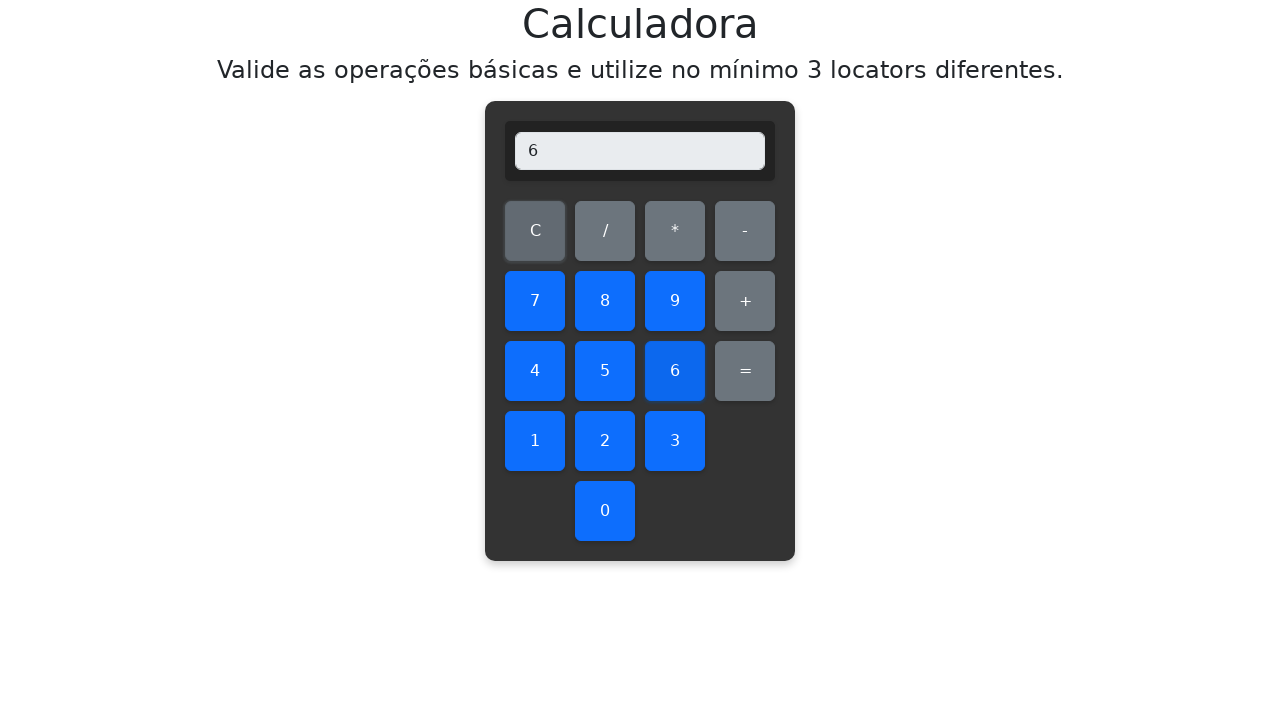

Clicked multiplication operator at (675, 231) on #multiply
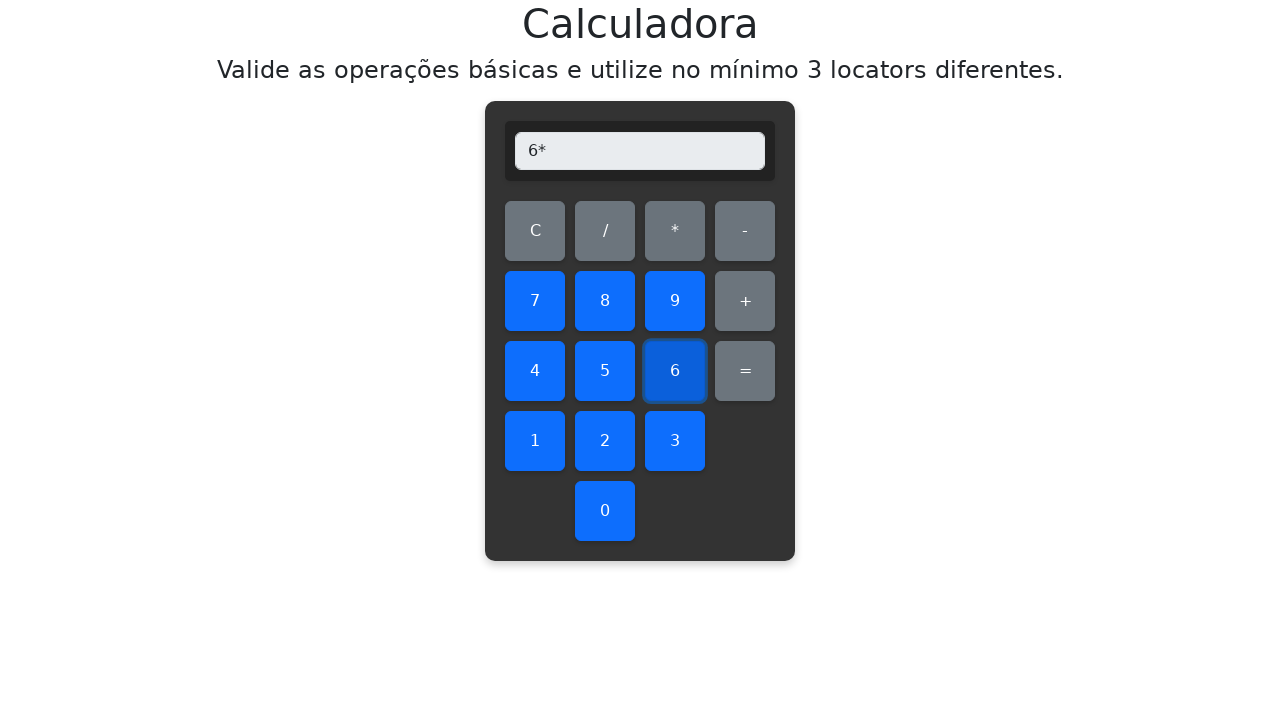

Clicked second number: 5 at (605, 371) on #five
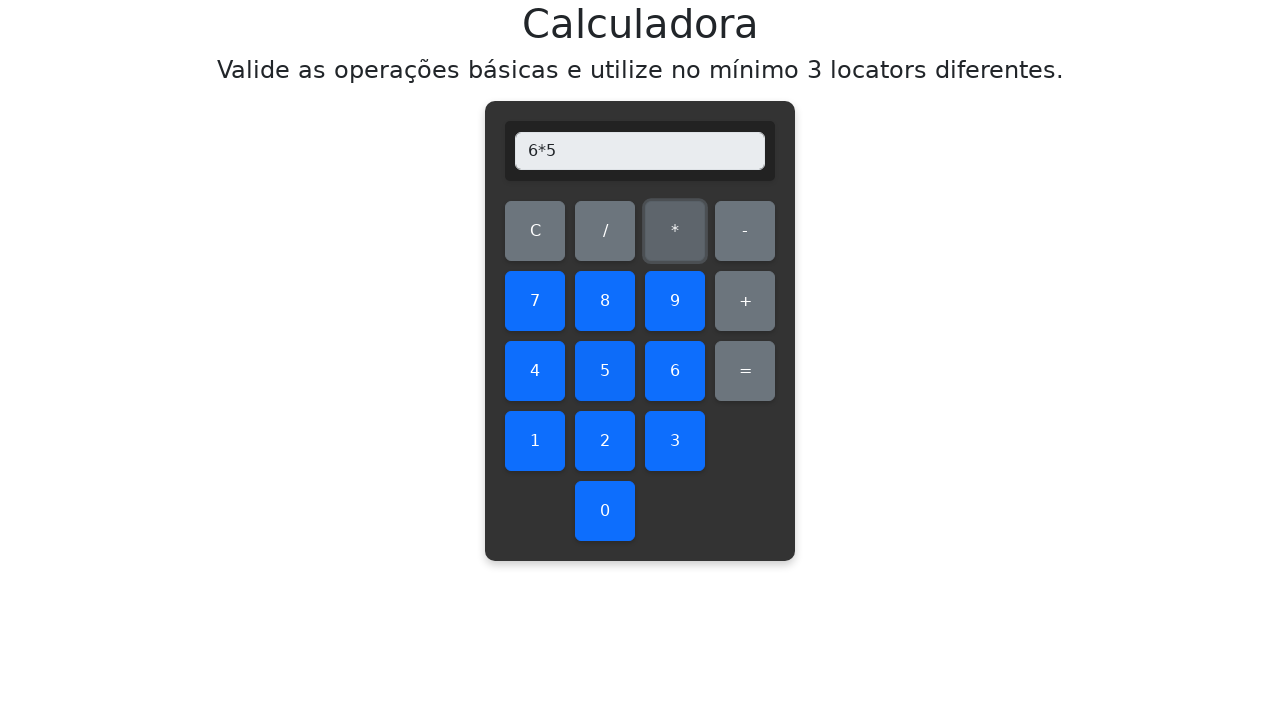

Clicked equals to calculate 6 * 5 at (745, 371) on #equals
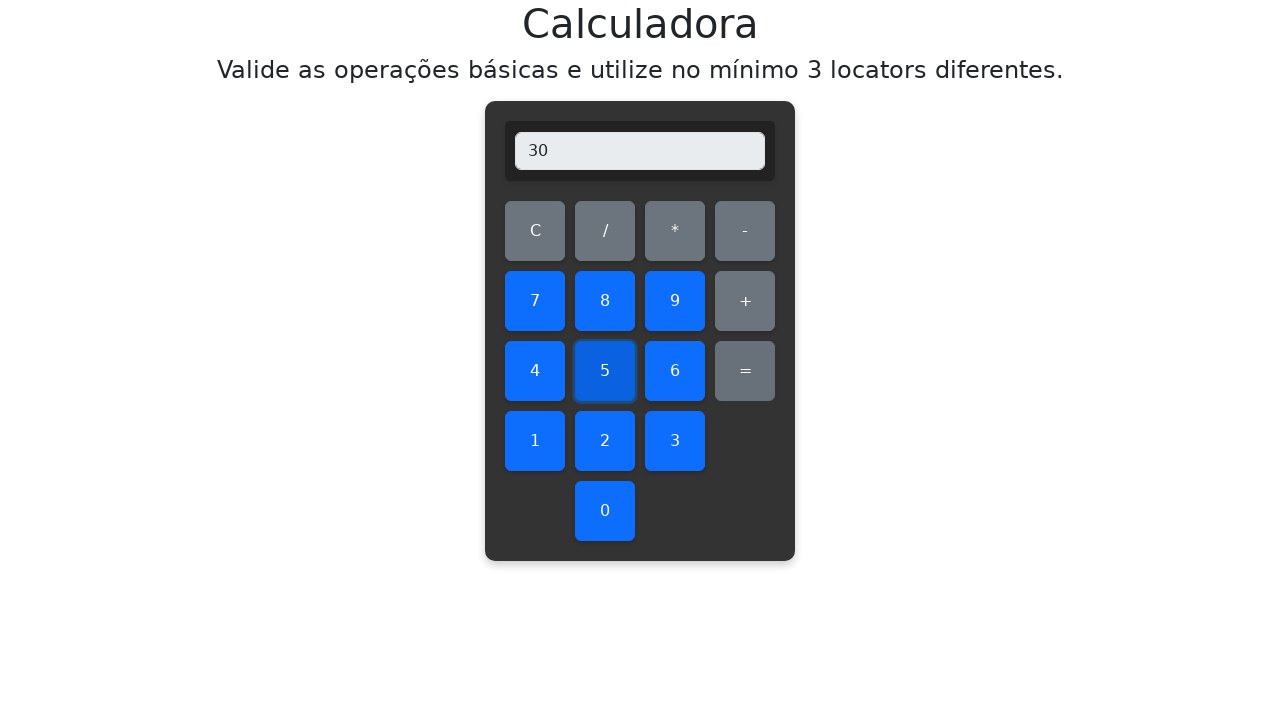

Retrieved display value: 30
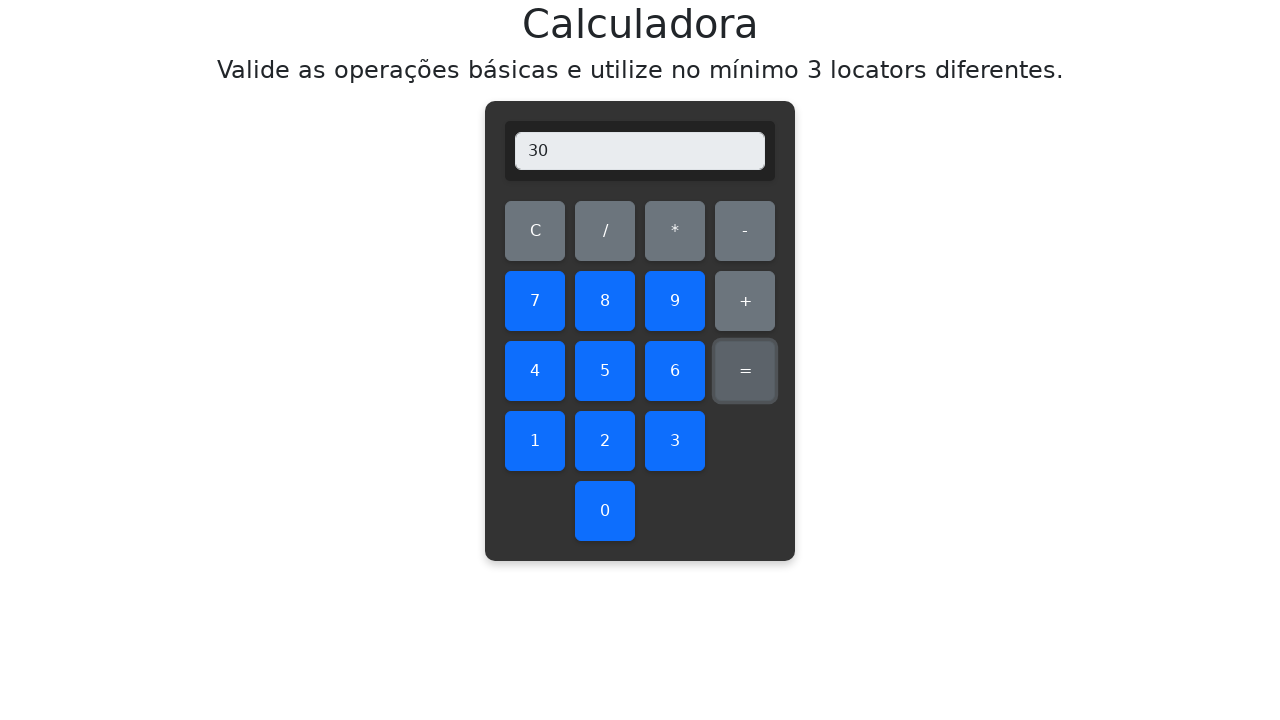

Verified multiplication result: 6 * 5 = 30 ✓
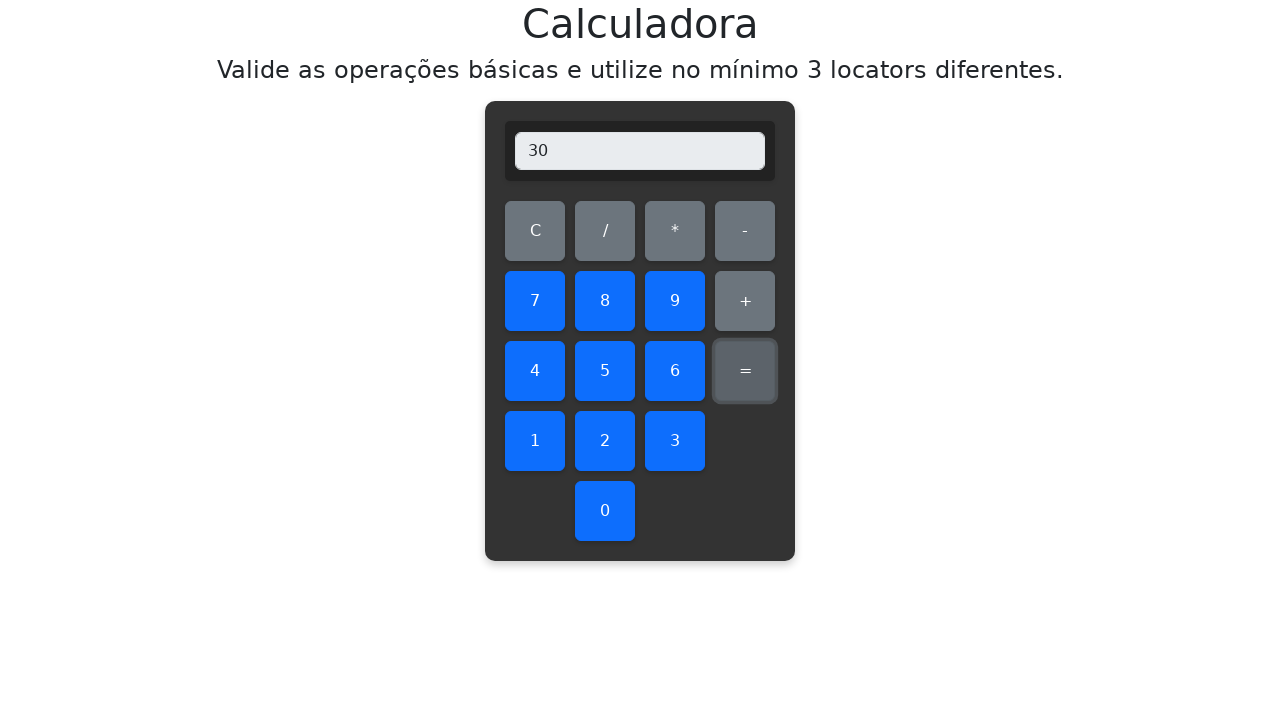

Cleared display before multiplying 6 * 6 at (535, 231) on #clear
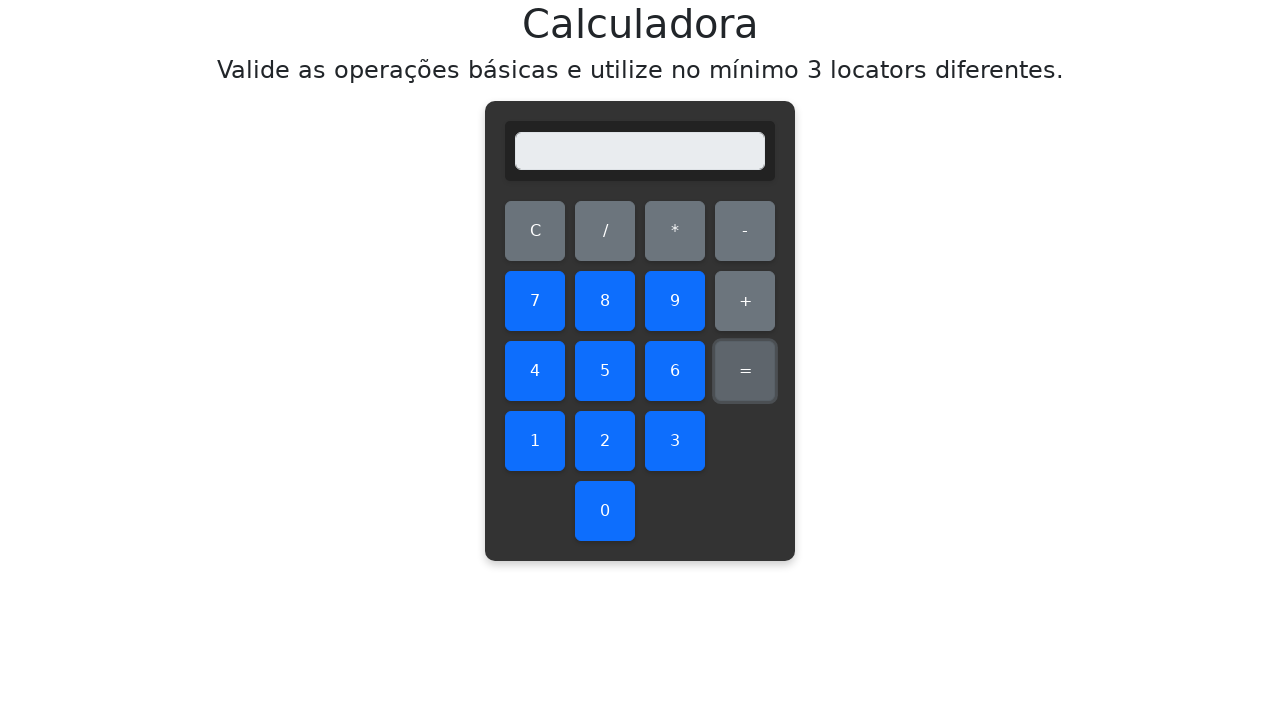

Clicked first number: 6 at (675, 371) on #six
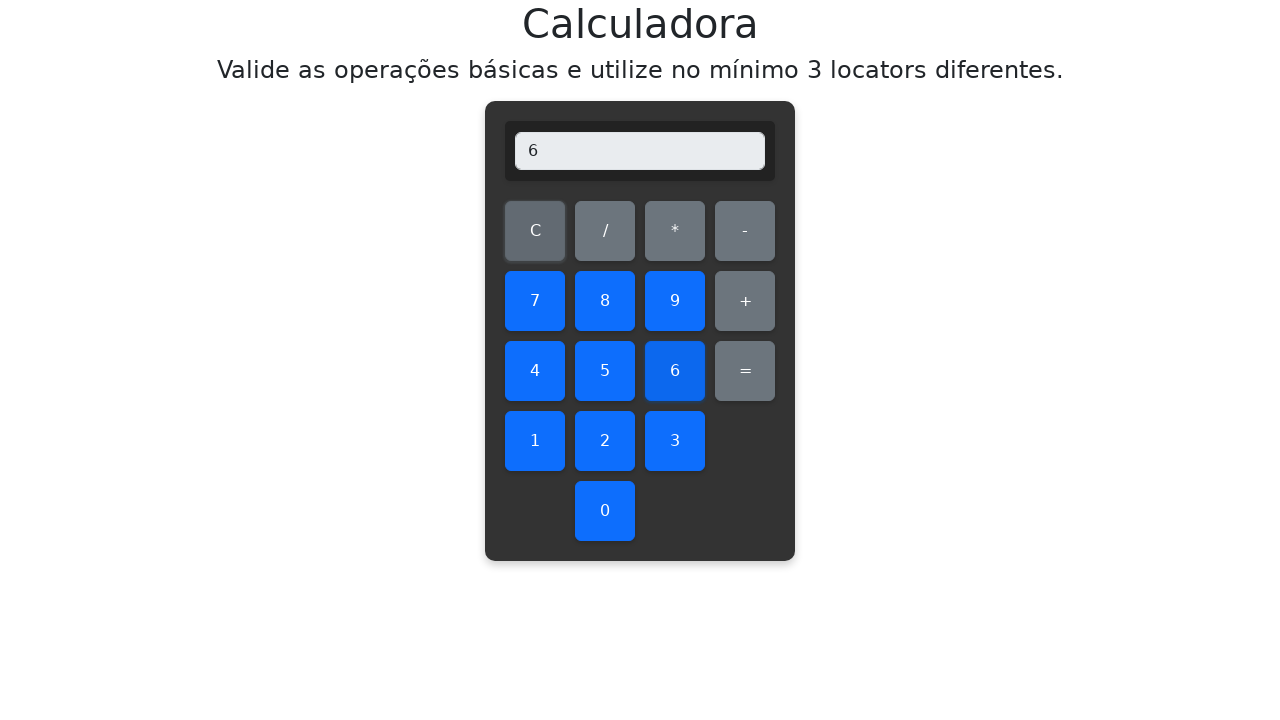

Clicked multiplication operator at (675, 231) on #multiply
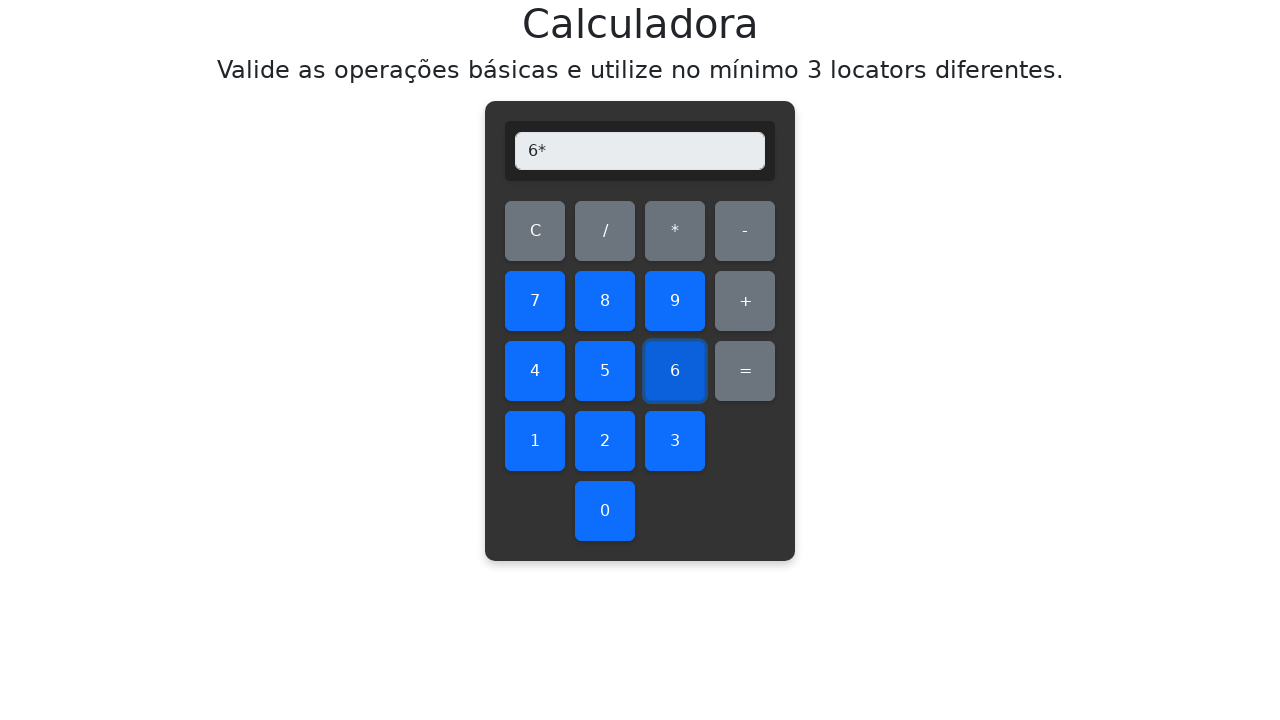

Clicked second number: 6 at (675, 371) on #six
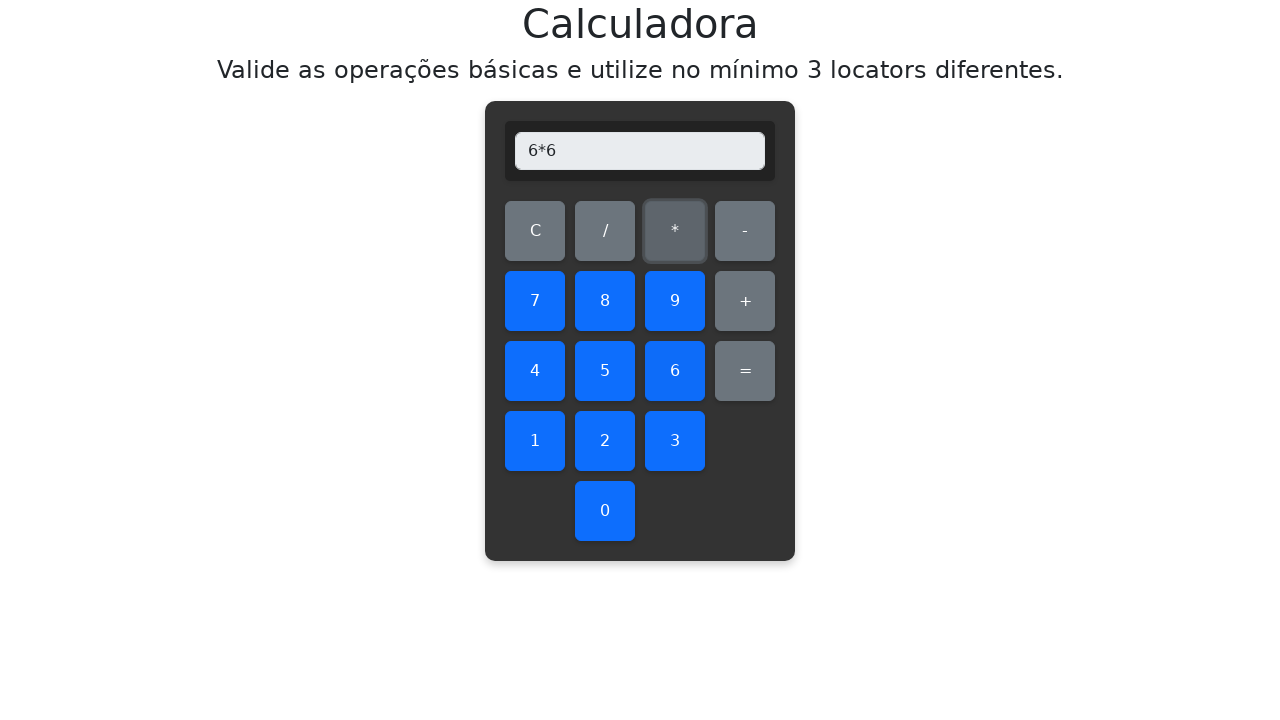

Clicked equals to calculate 6 * 6 at (745, 371) on #equals
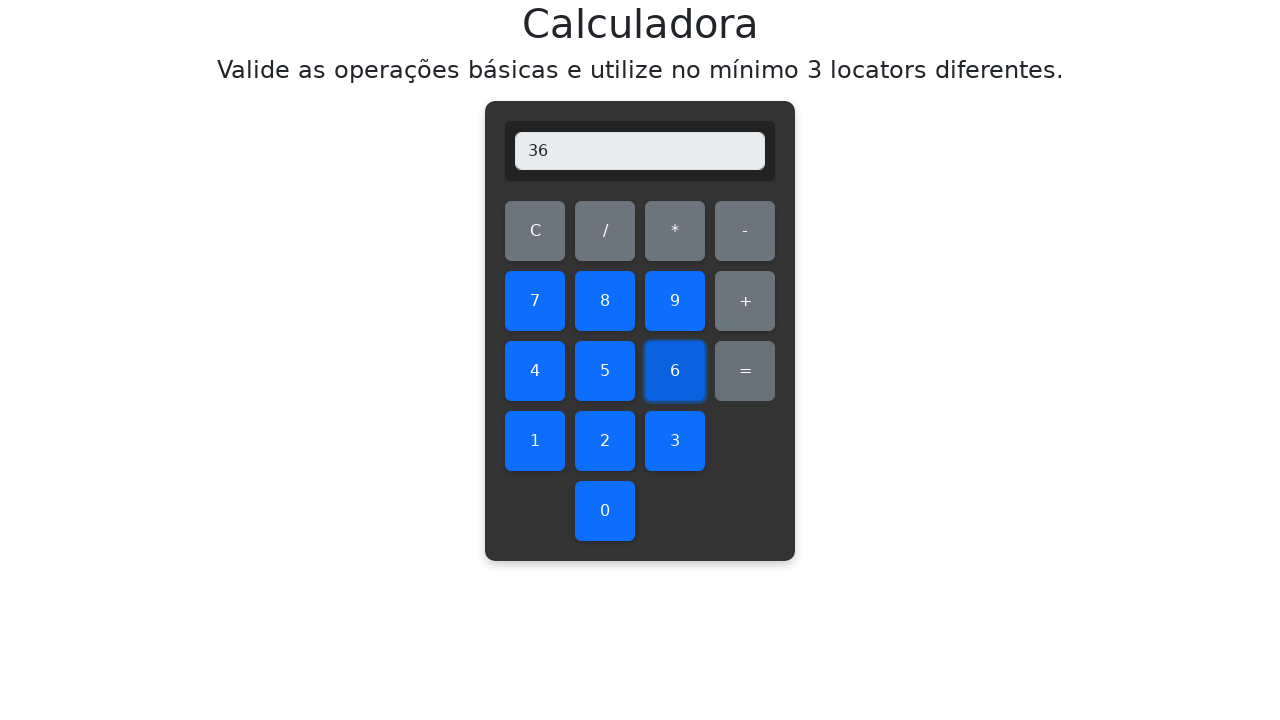

Retrieved display value: 36
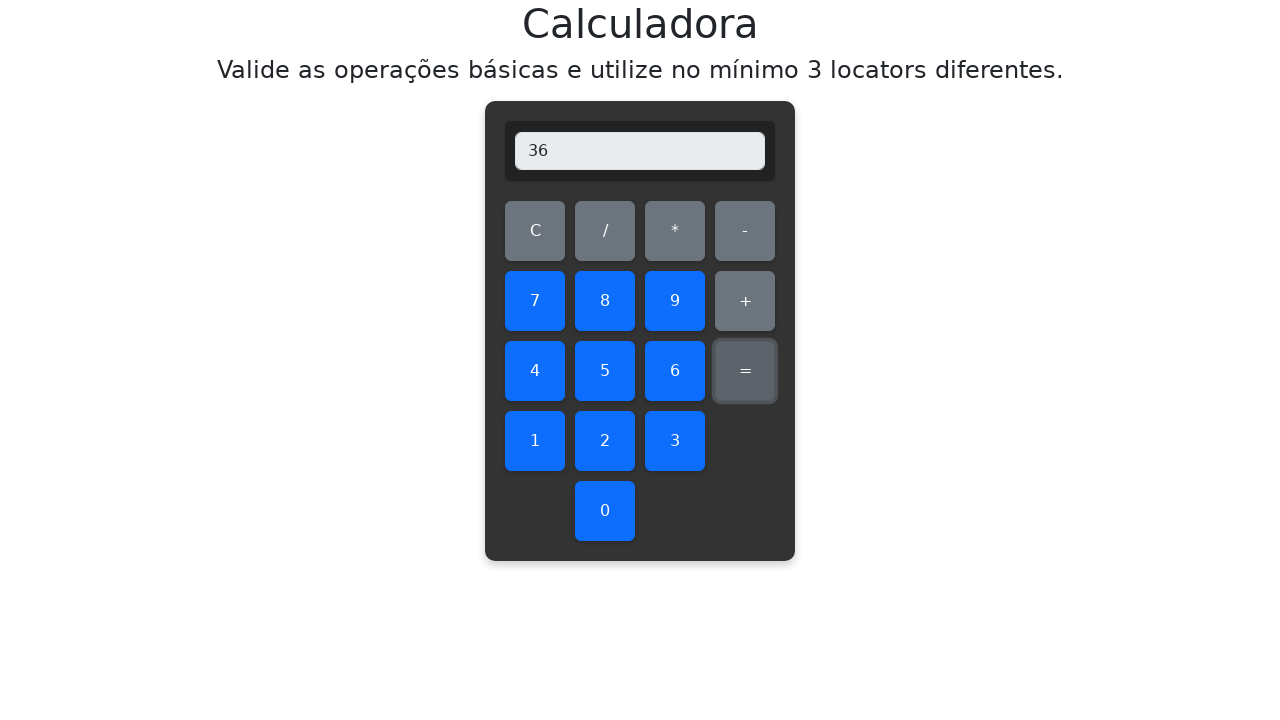

Verified multiplication result: 6 * 6 = 36 ✓
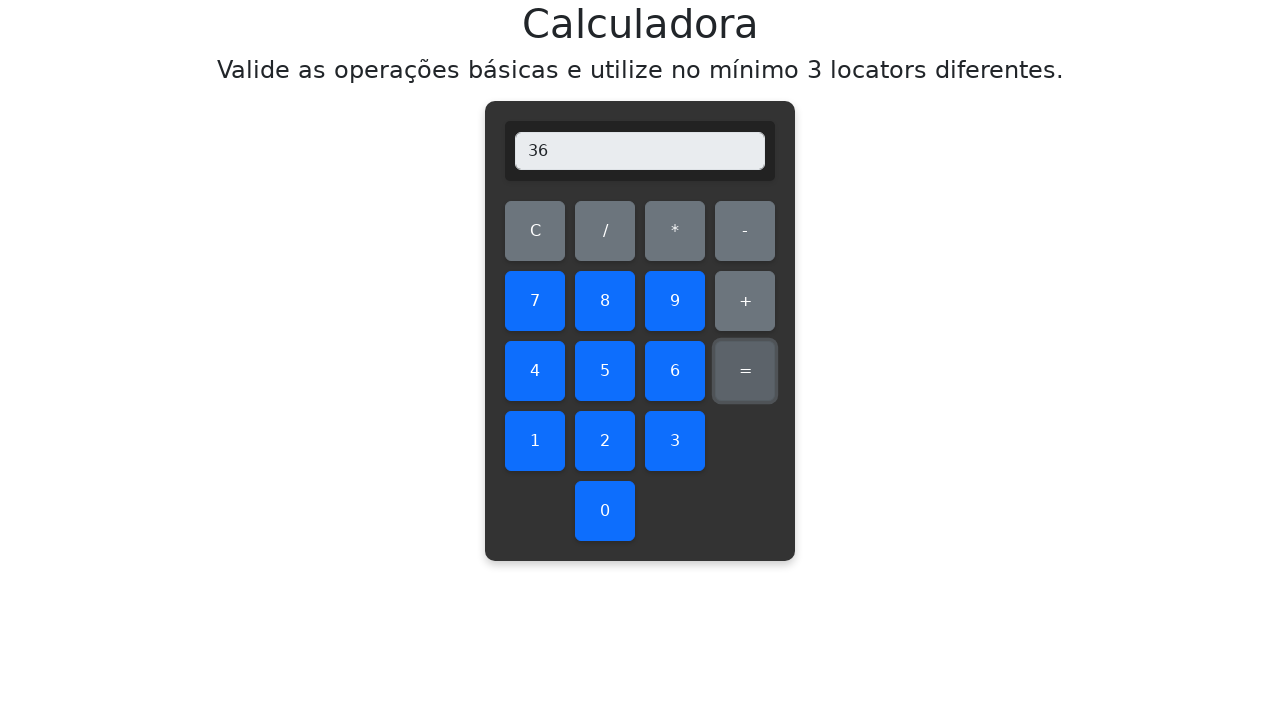

Cleared display before multiplying 6 * 7 at (535, 231) on #clear
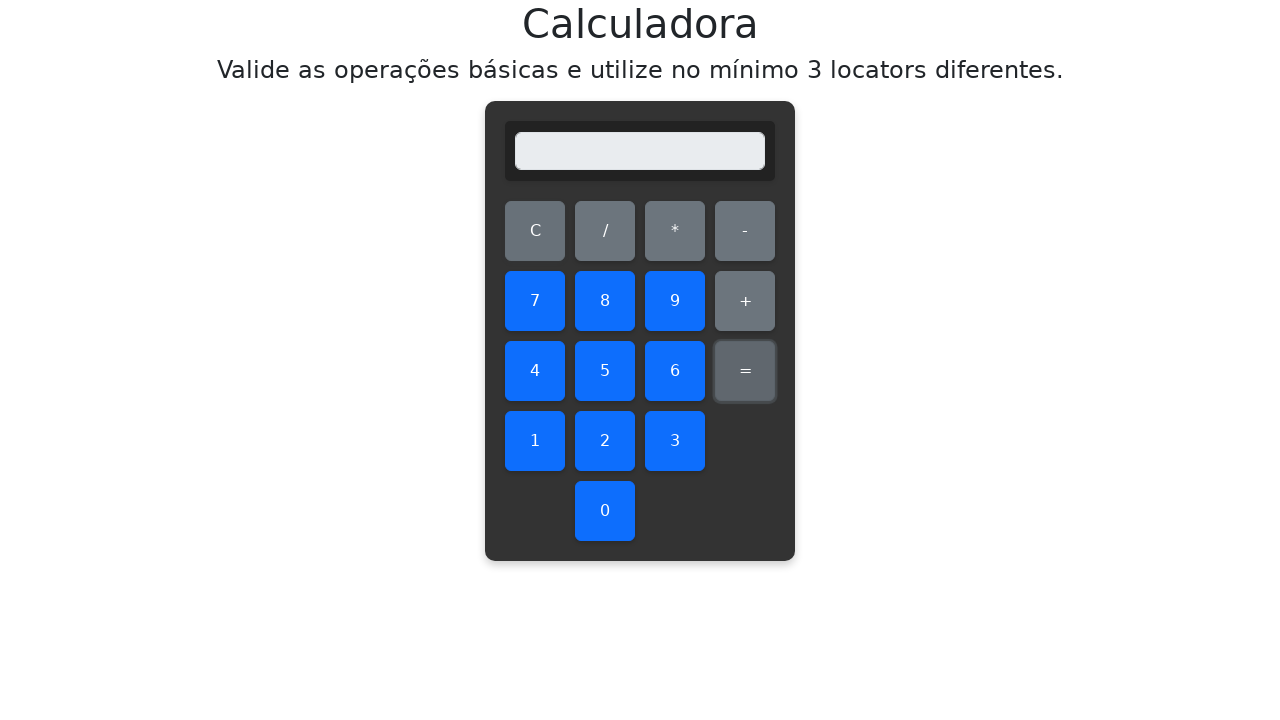

Clicked first number: 6 at (675, 371) on #six
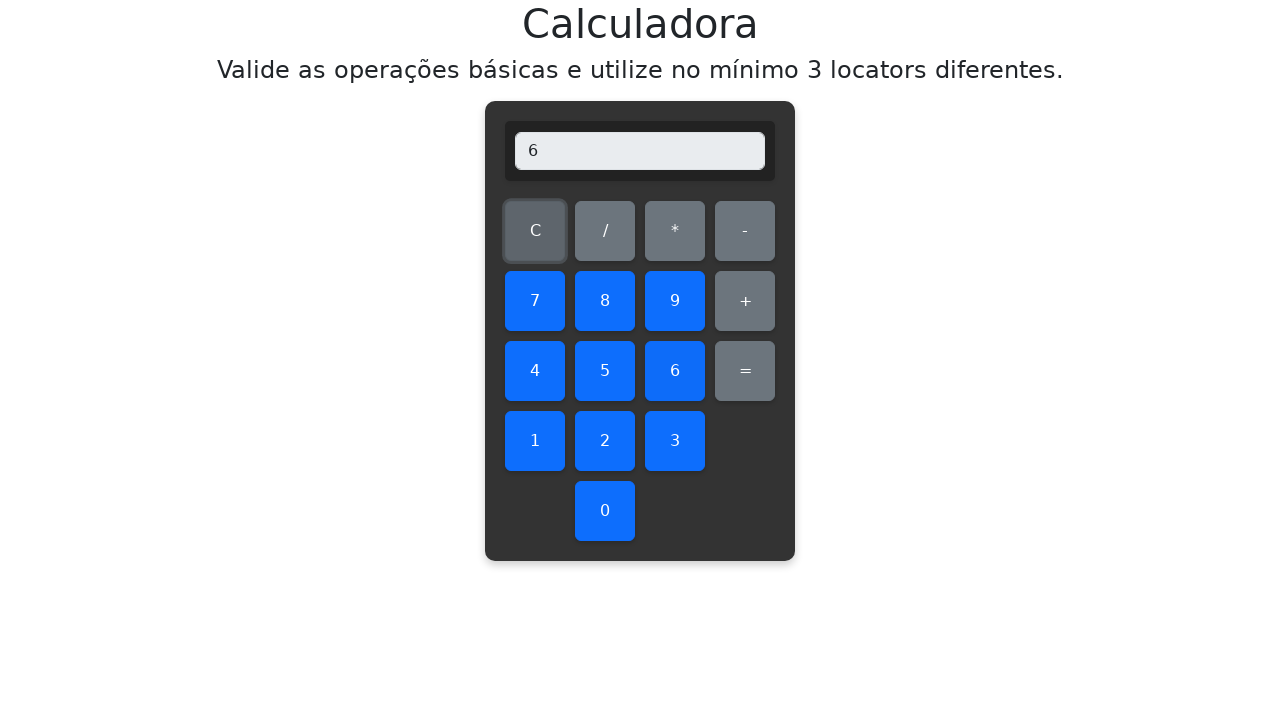

Clicked multiplication operator at (675, 231) on #multiply
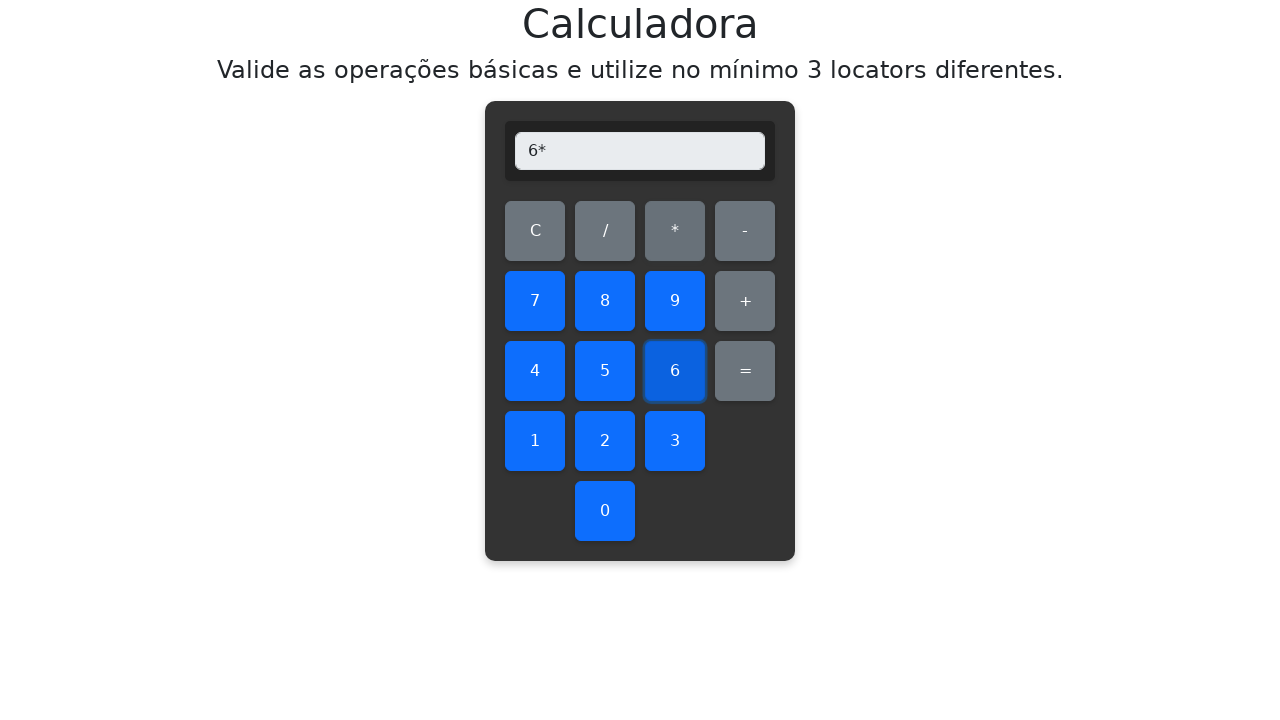

Clicked second number: 7 at (535, 301) on #seven
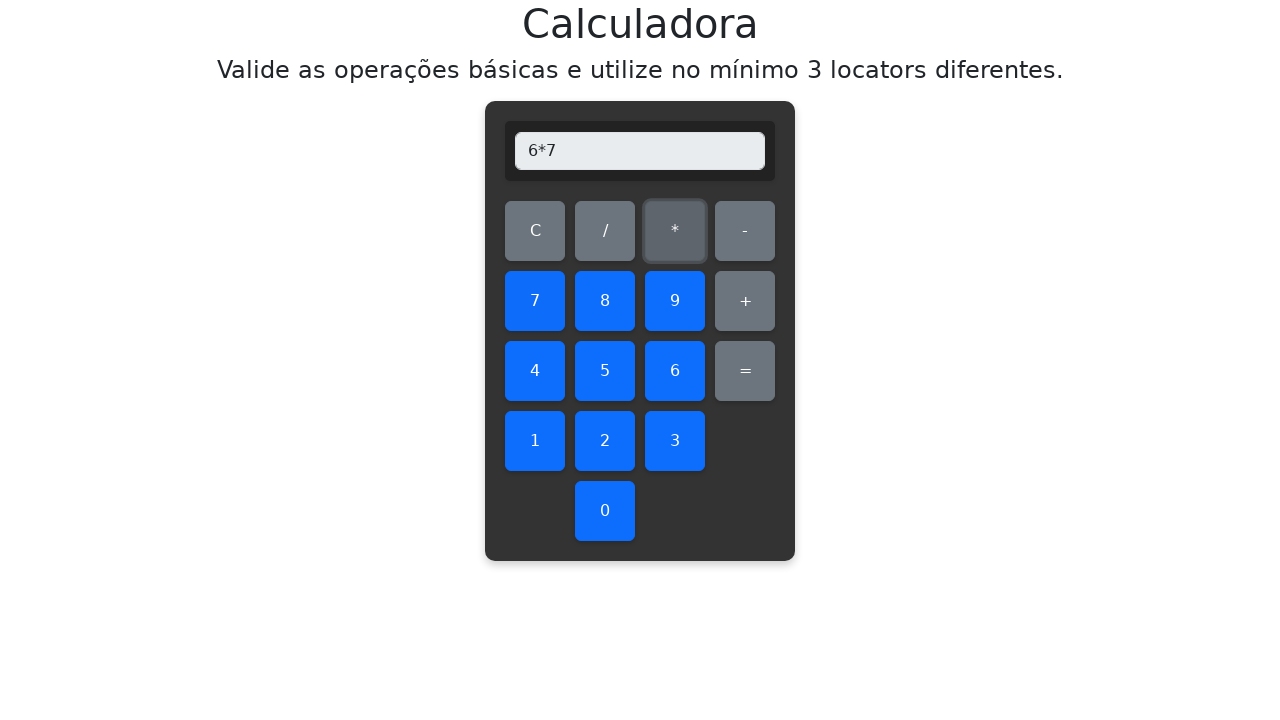

Clicked equals to calculate 6 * 7 at (745, 371) on #equals
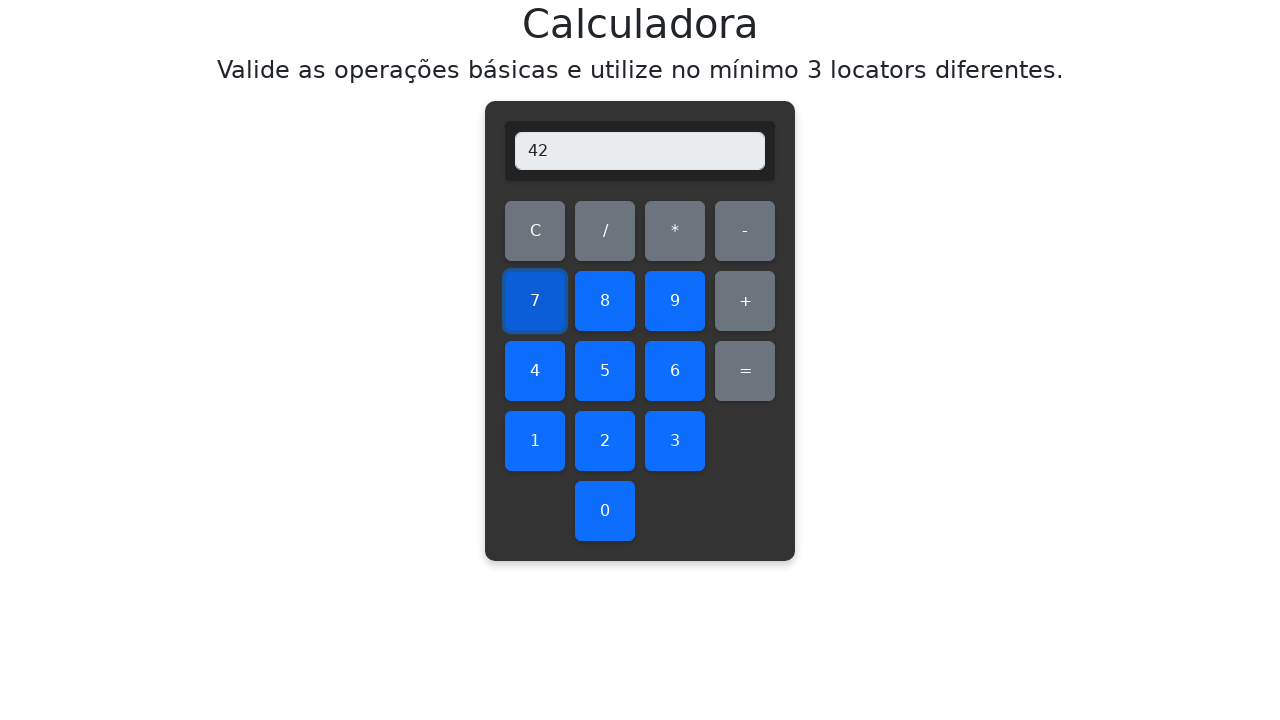

Retrieved display value: 42
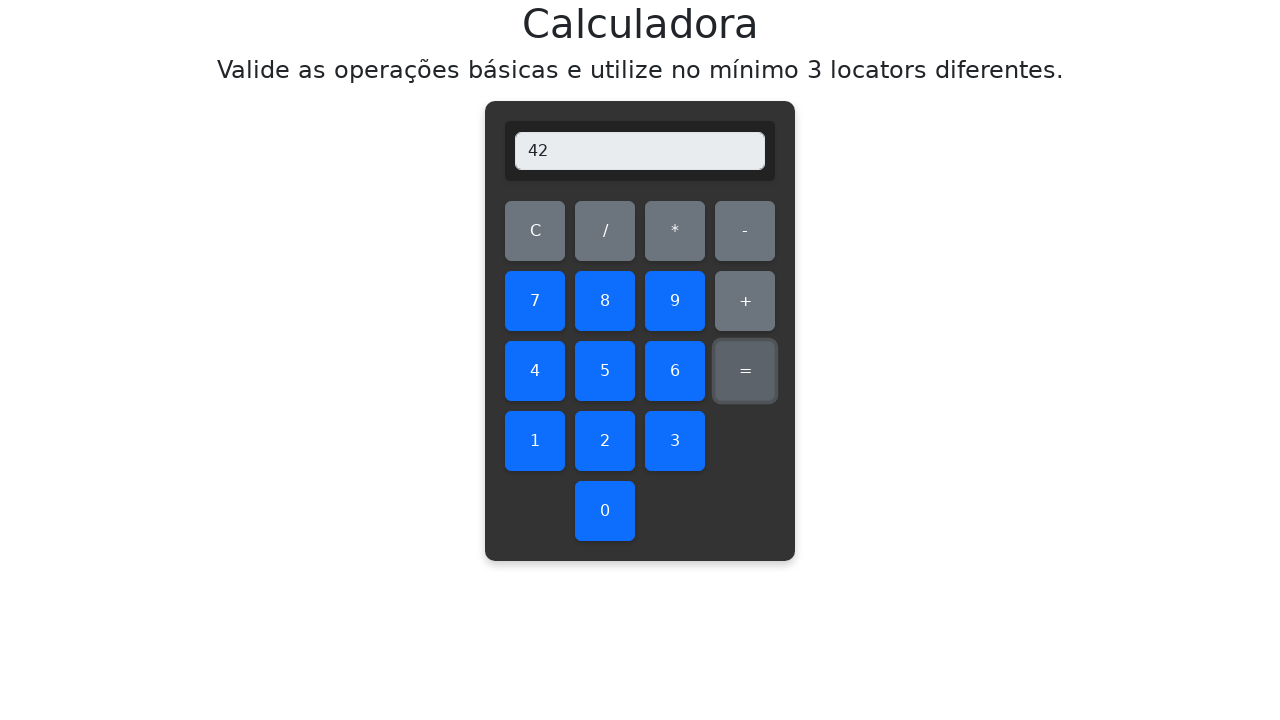

Verified multiplication result: 6 * 7 = 42 ✓
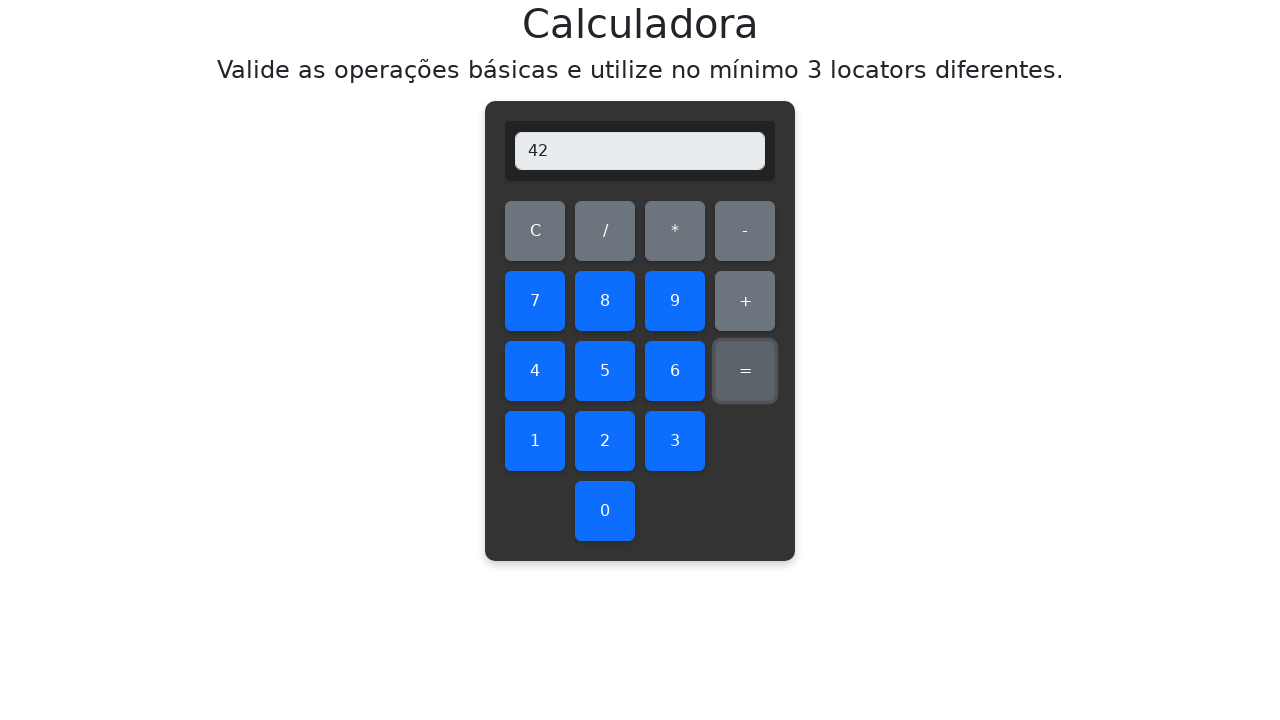

Cleared display before multiplying 6 * 8 at (535, 231) on #clear
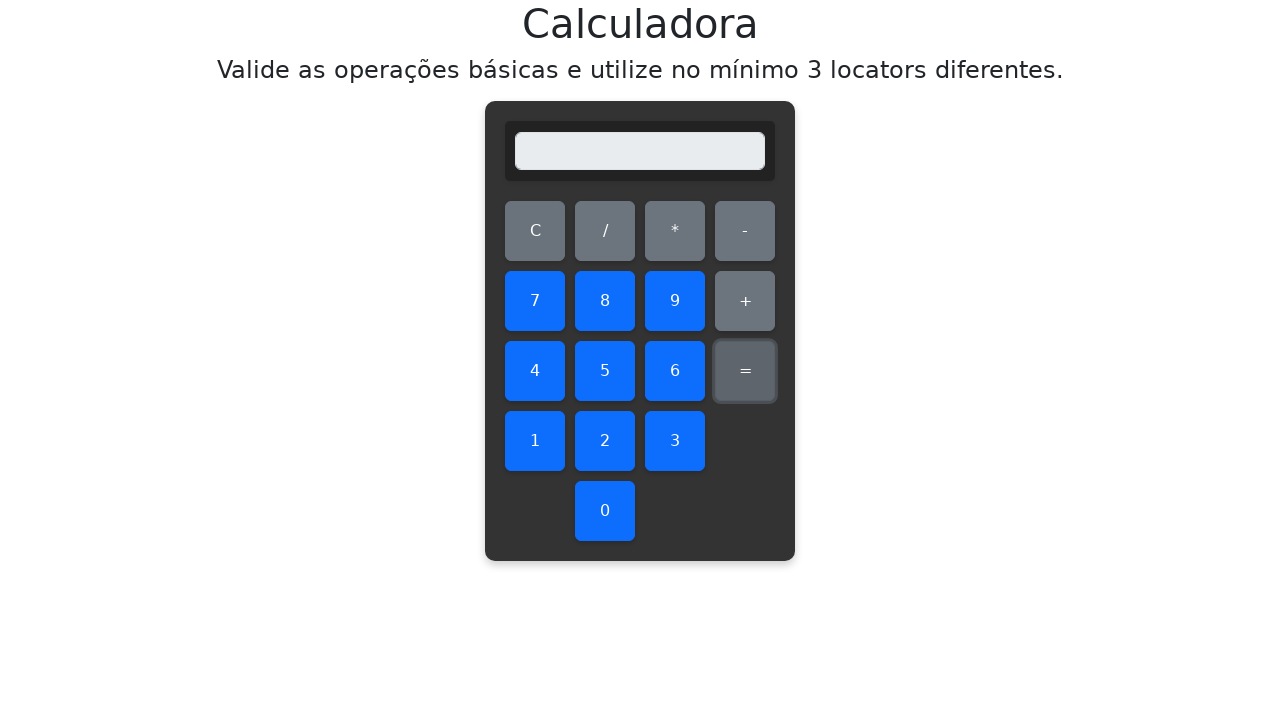

Clicked first number: 6 at (675, 371) on #six
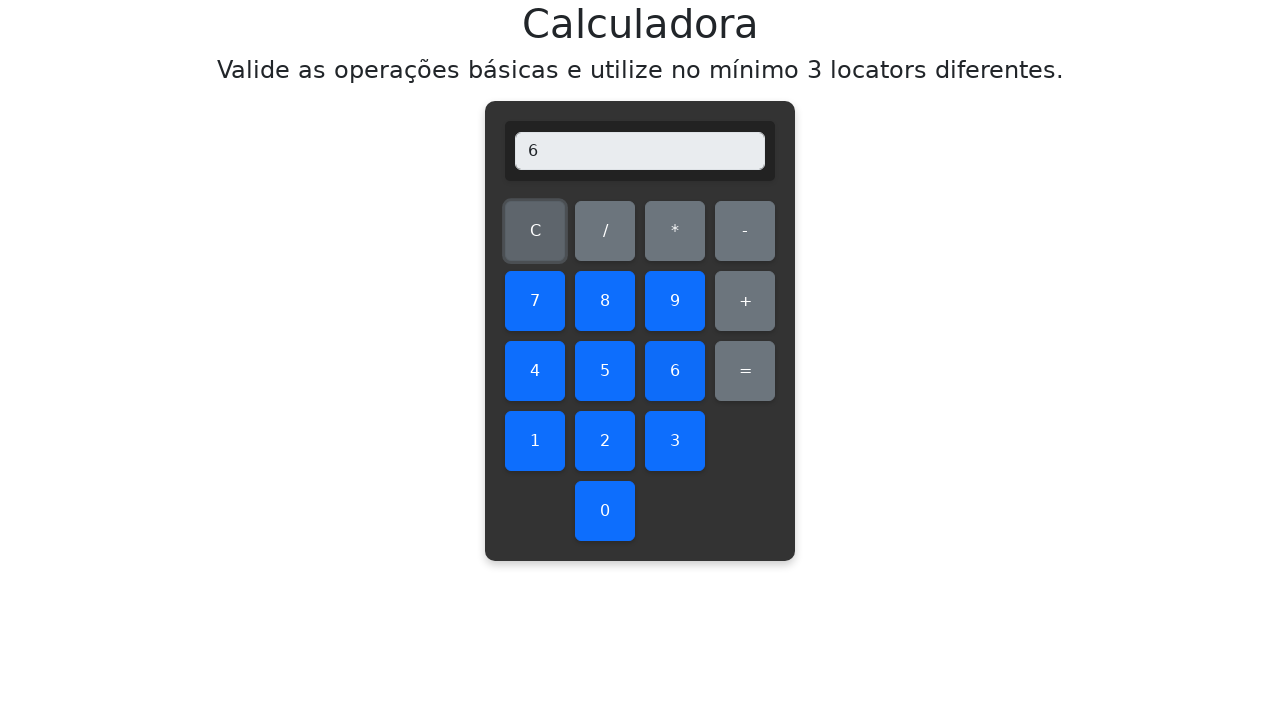

Clicked multiplication operator at (675, 231) on #multiply
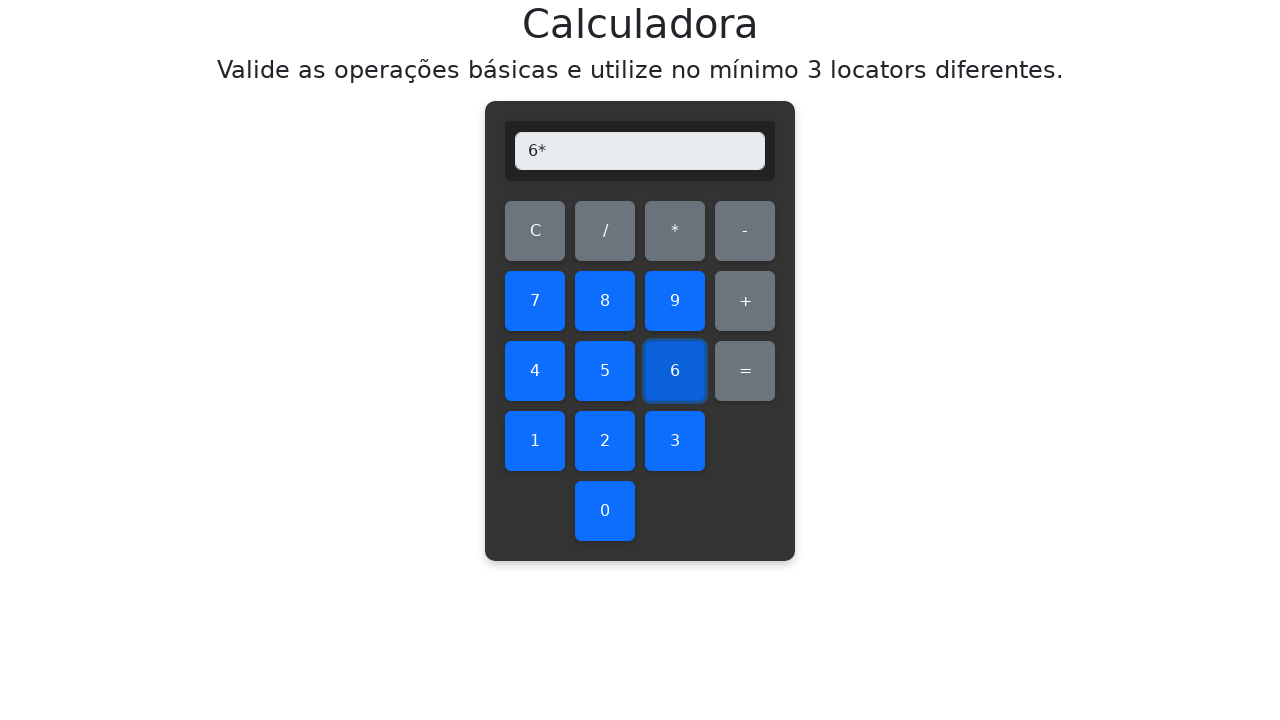

Clicked second number: 8 at (605, 301) on #eight
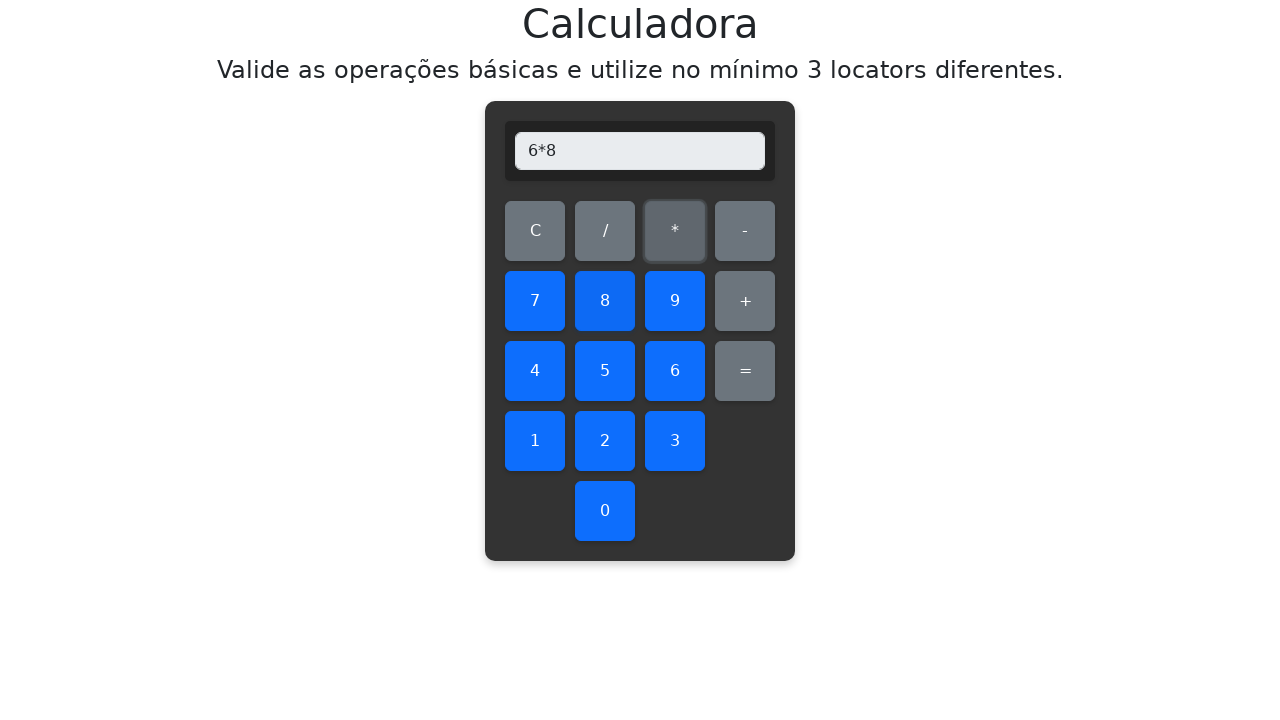

Clicked equals to calculate 6 * 8 at (745, 371) on #equals
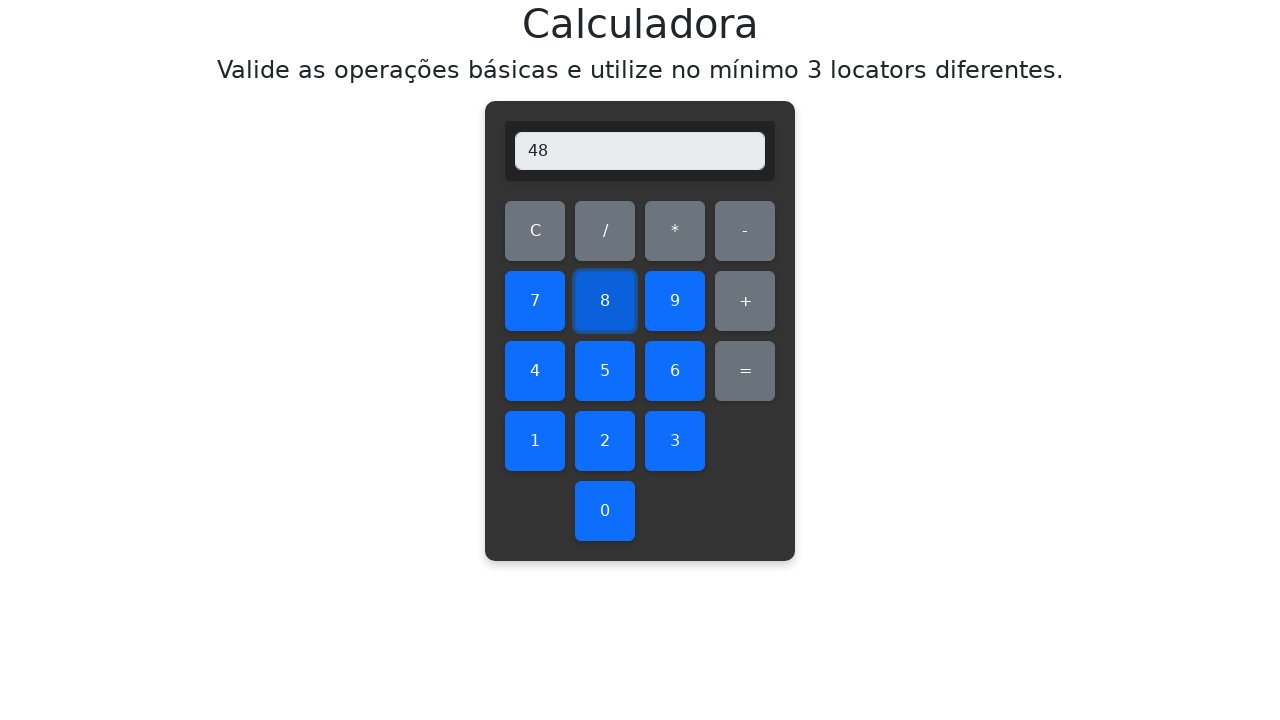

Retrieved display value: 48
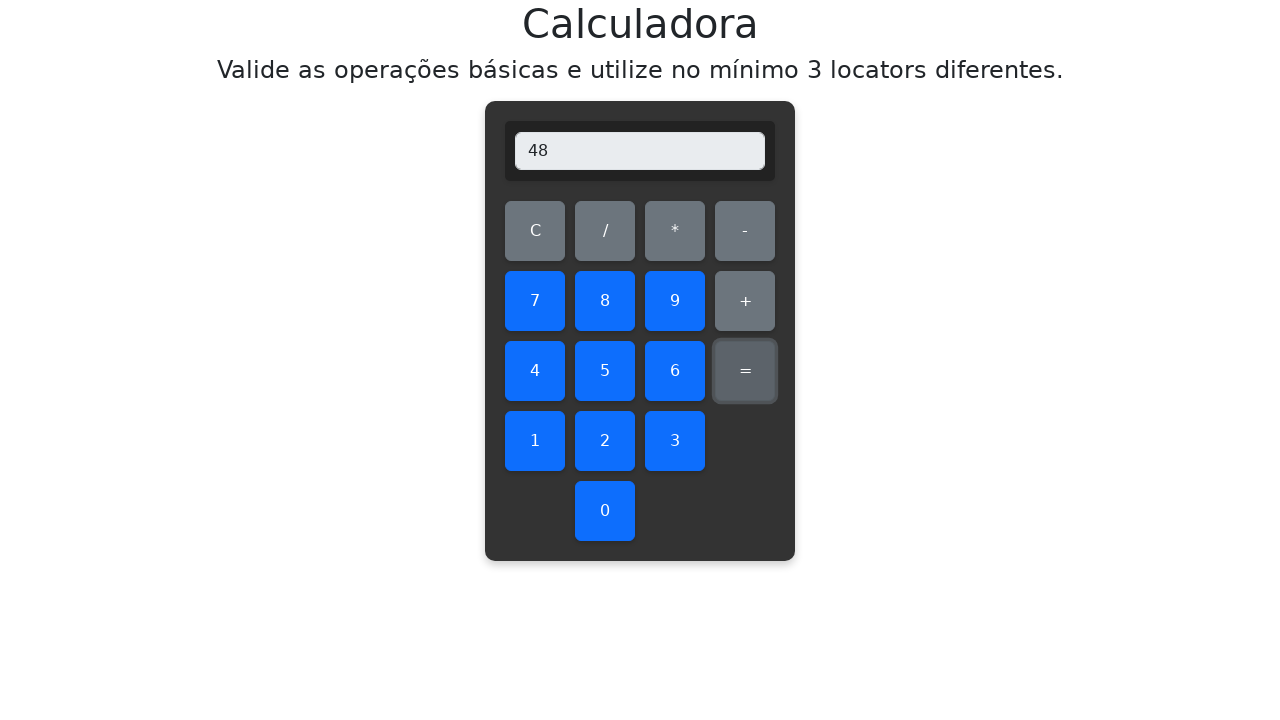

Verified multiplication result: 6 * 8 = 48 ✓
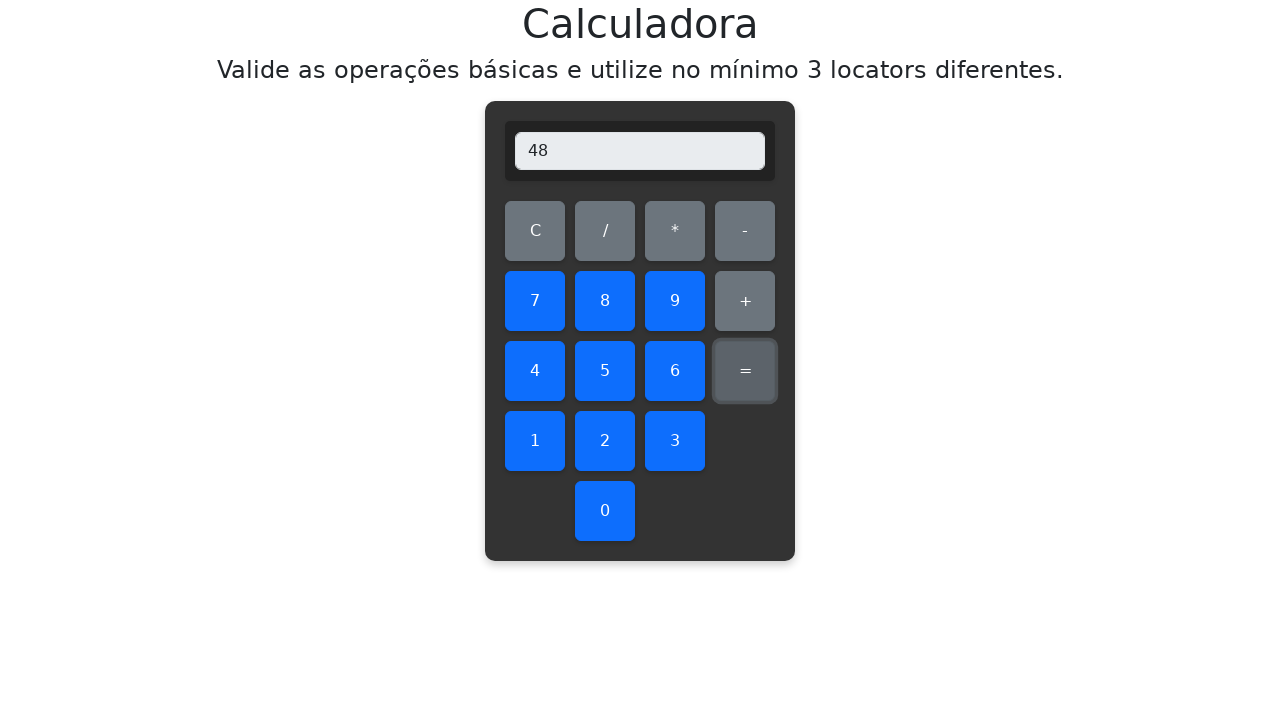

Cleared display before multiplying 6 * 9 at (535, 231) on #clear
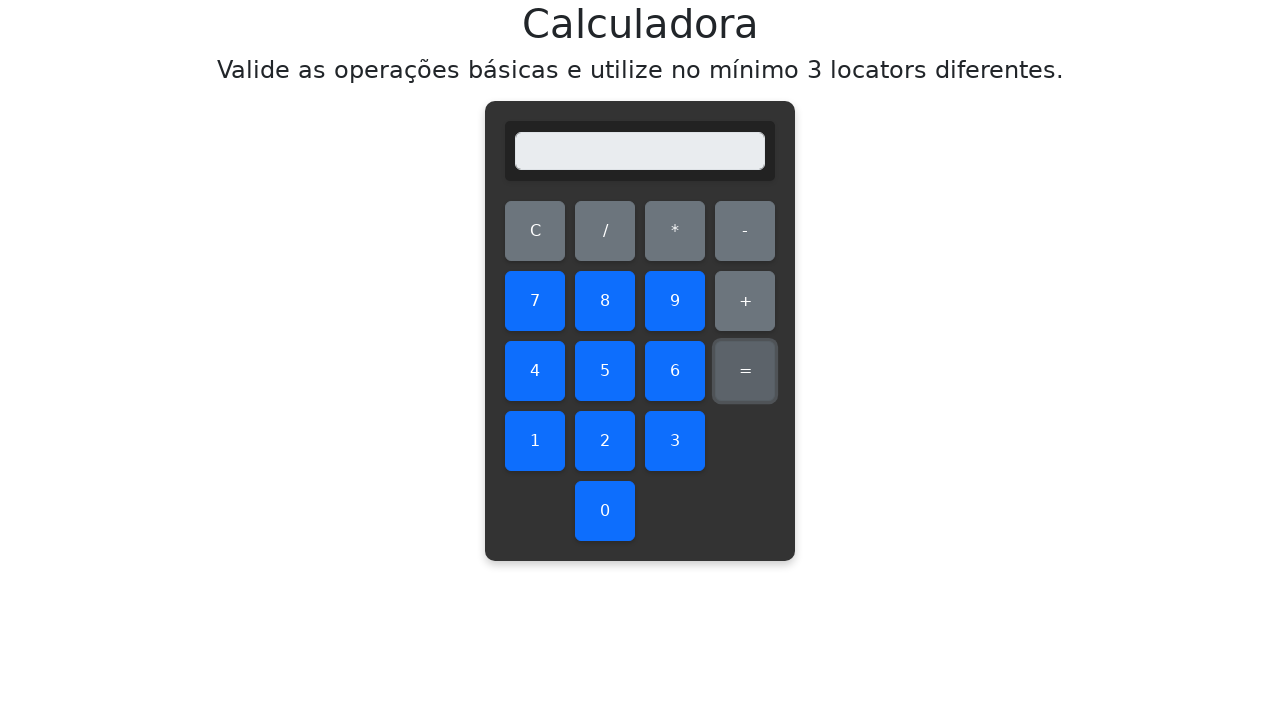

Clicked first number: 6 at (675, 371) on #six
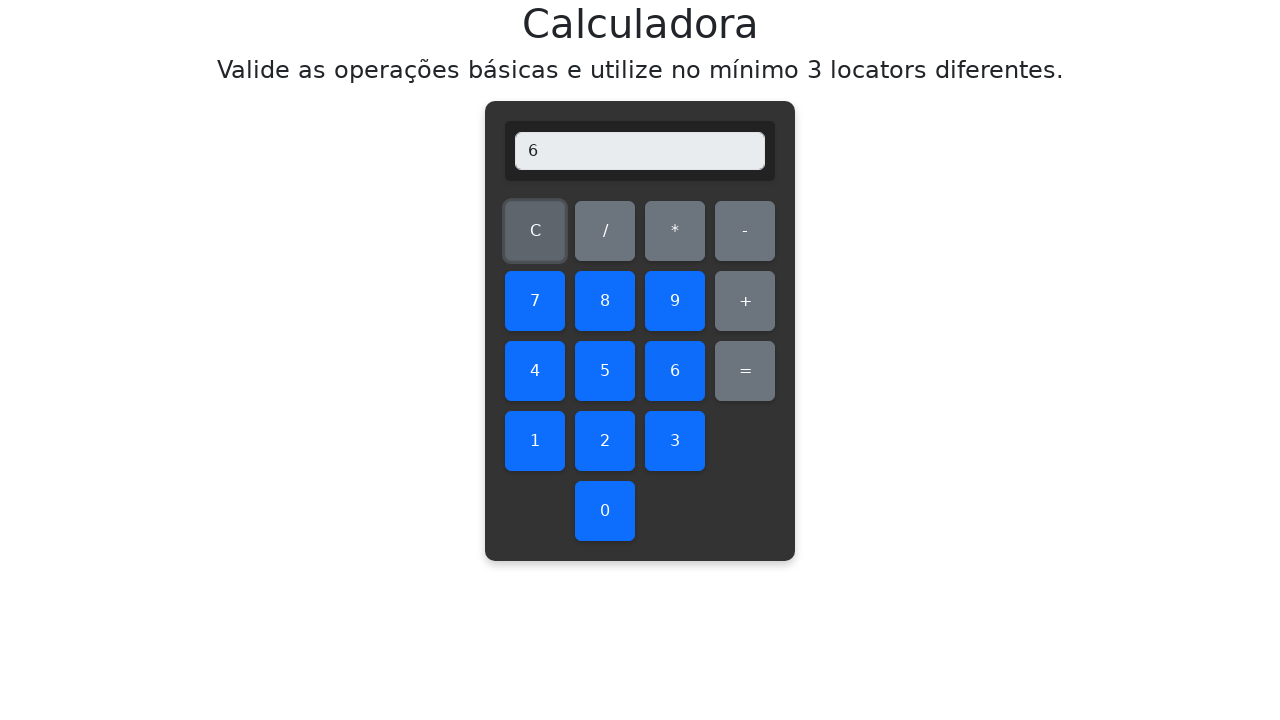

Clicked multiplication operator at (675, 231) on #multiply
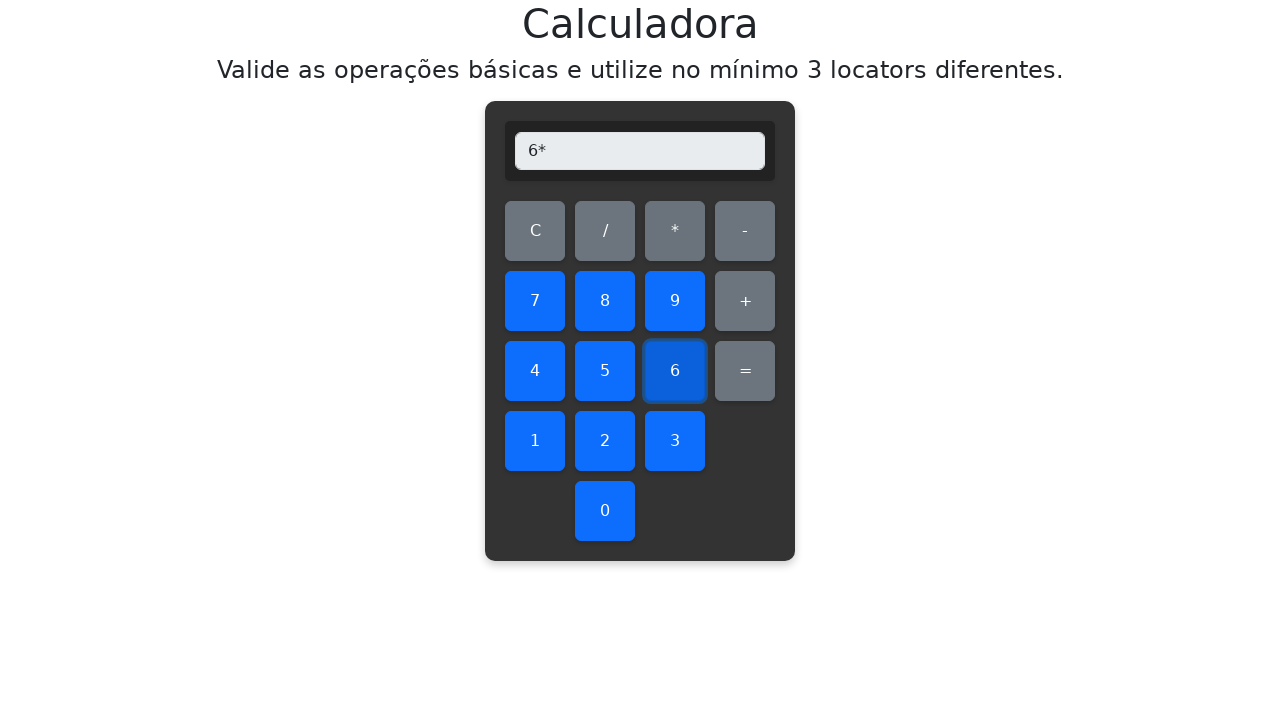

Clicked second number: 9 at (675, 301) on #nine
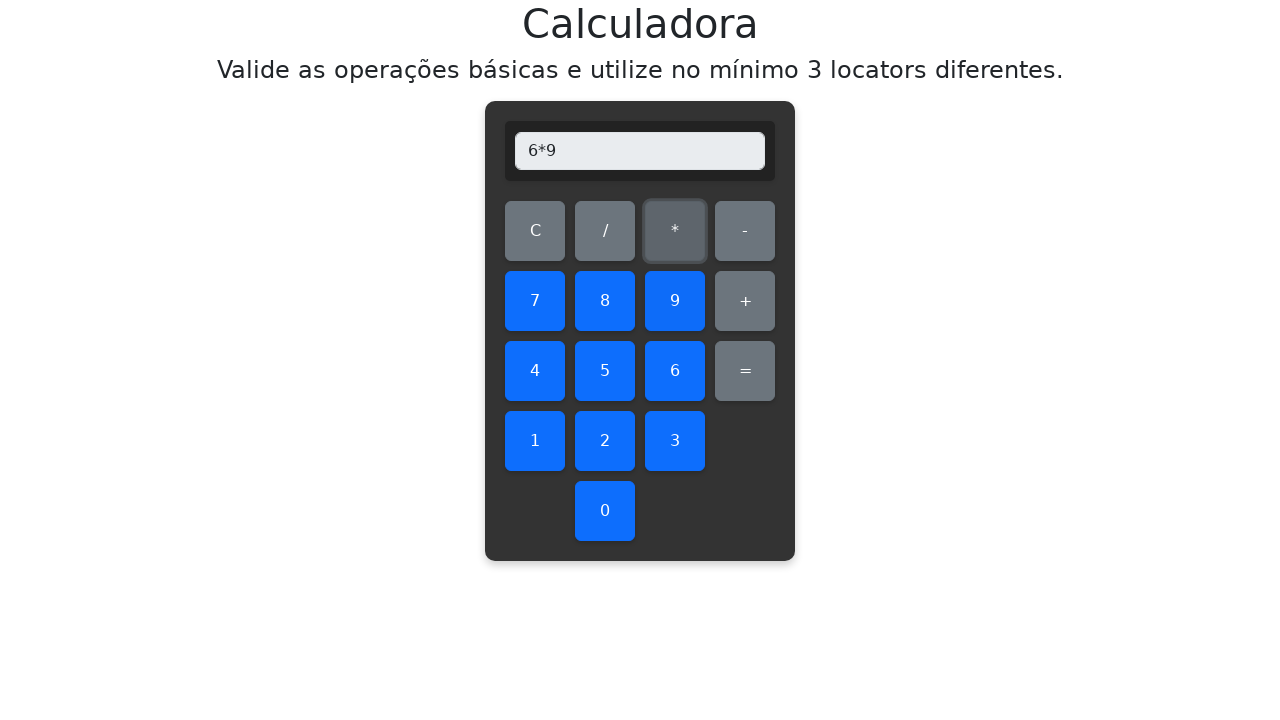

Clicked equals to calculate 6 * 9 at (745, 371) on #equals
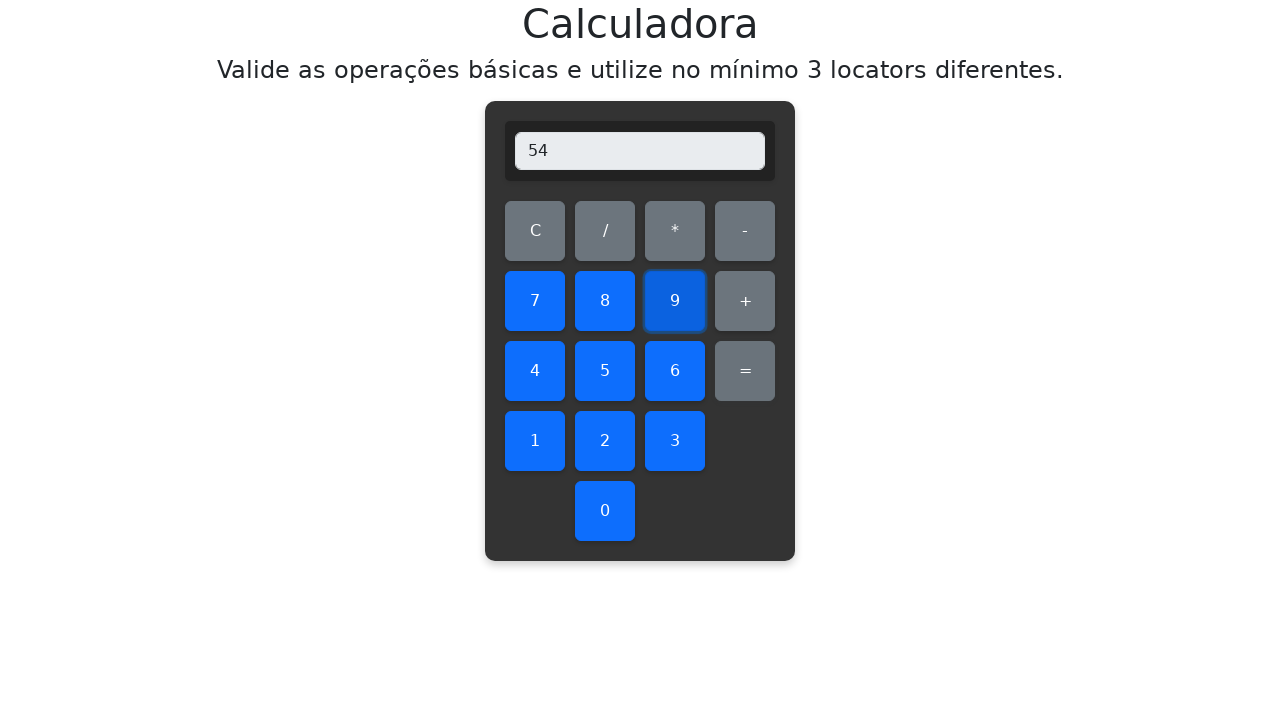

Retrieved display value: 54
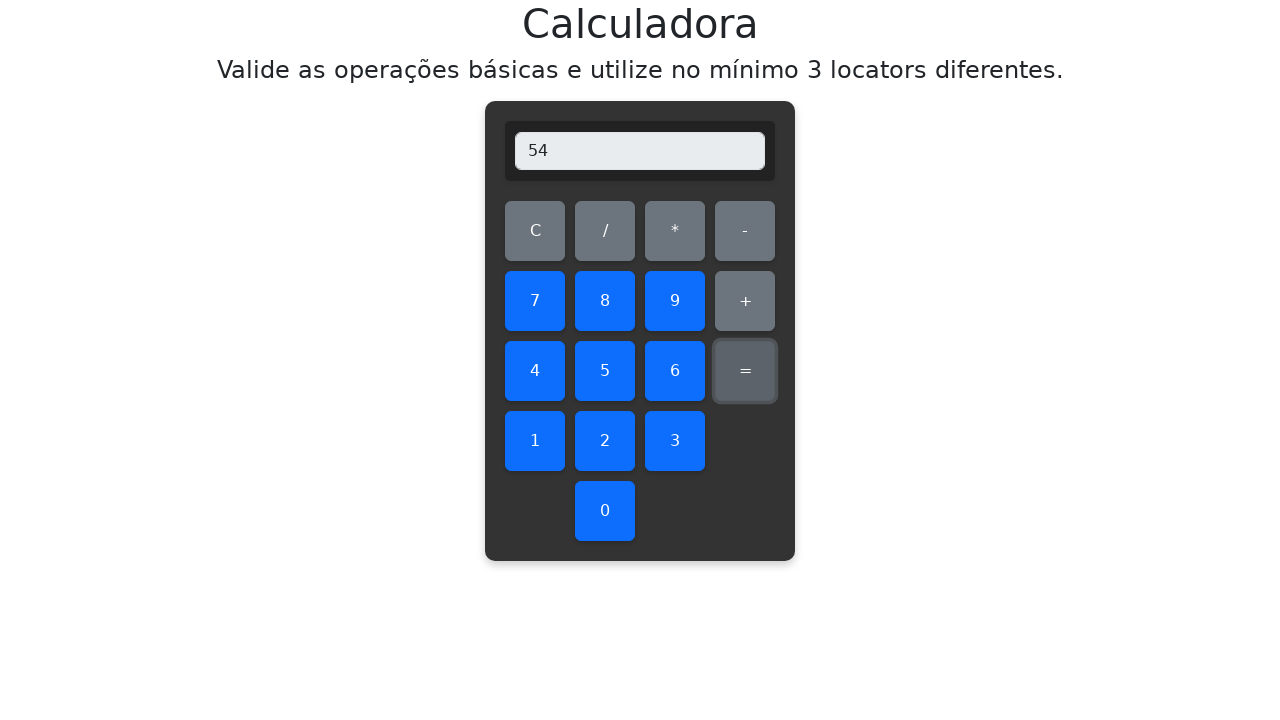

Verified multiplication result: 6 * 9 = 54 ✓
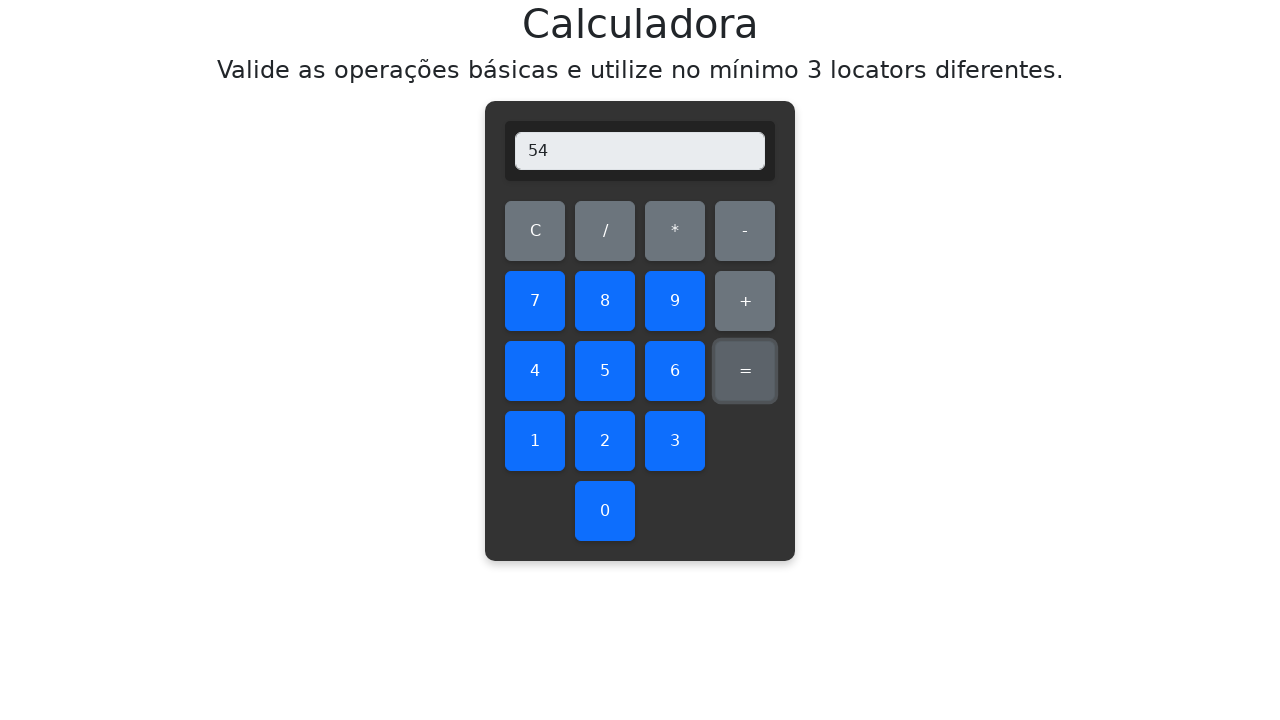

Cleared display before multiplying 7 * 0 at (535, 231) on #clear
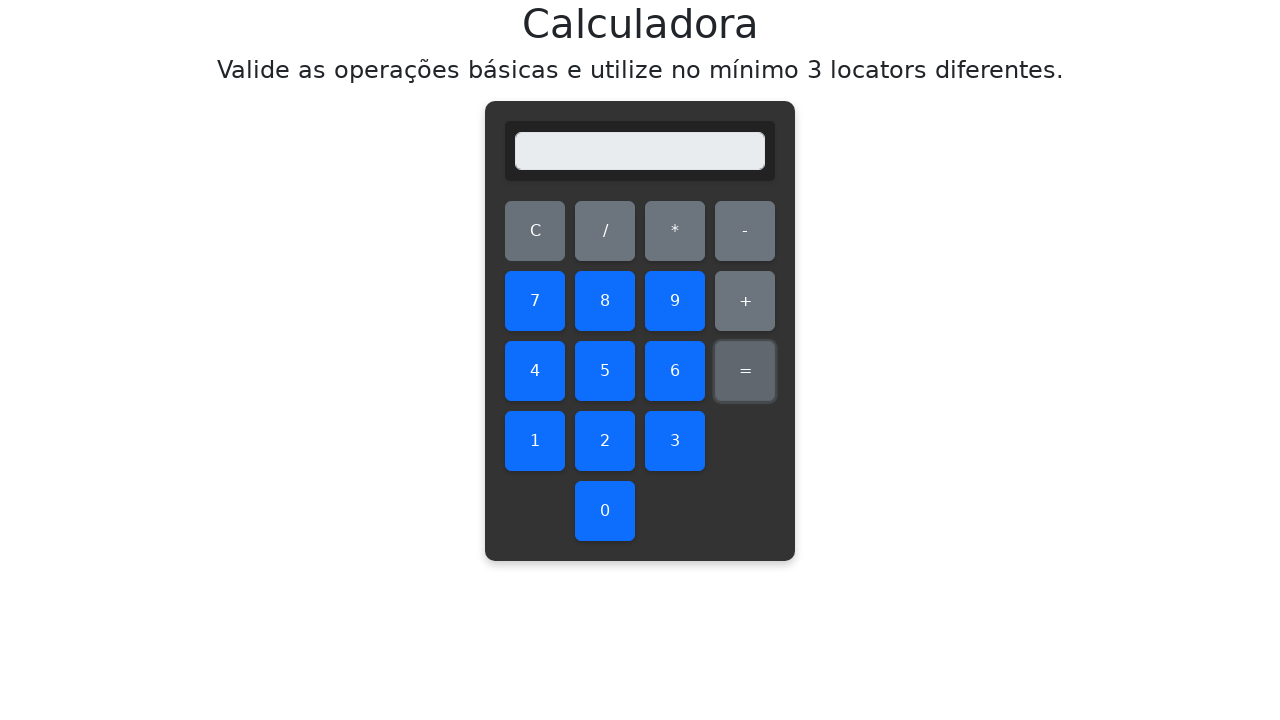

Clicked first number: 7 at (535, 301) on #seven
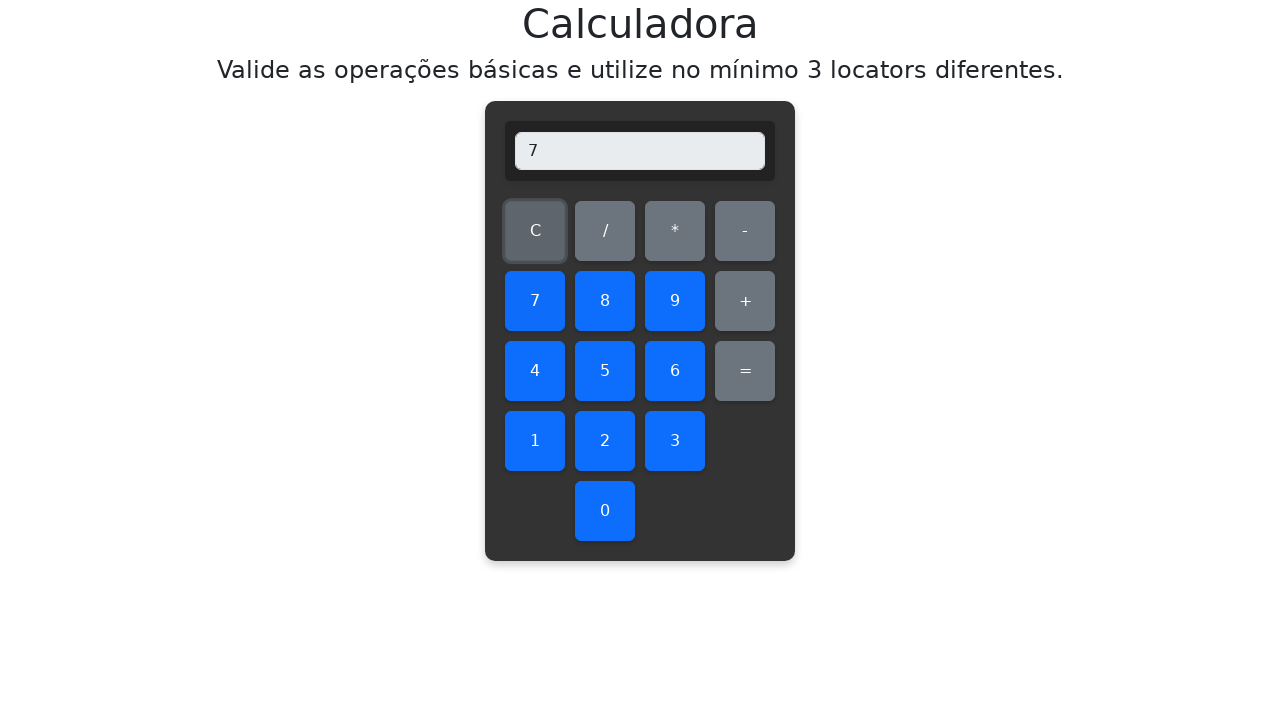

Clicked multiplication operator at (675, 231) on #multiply
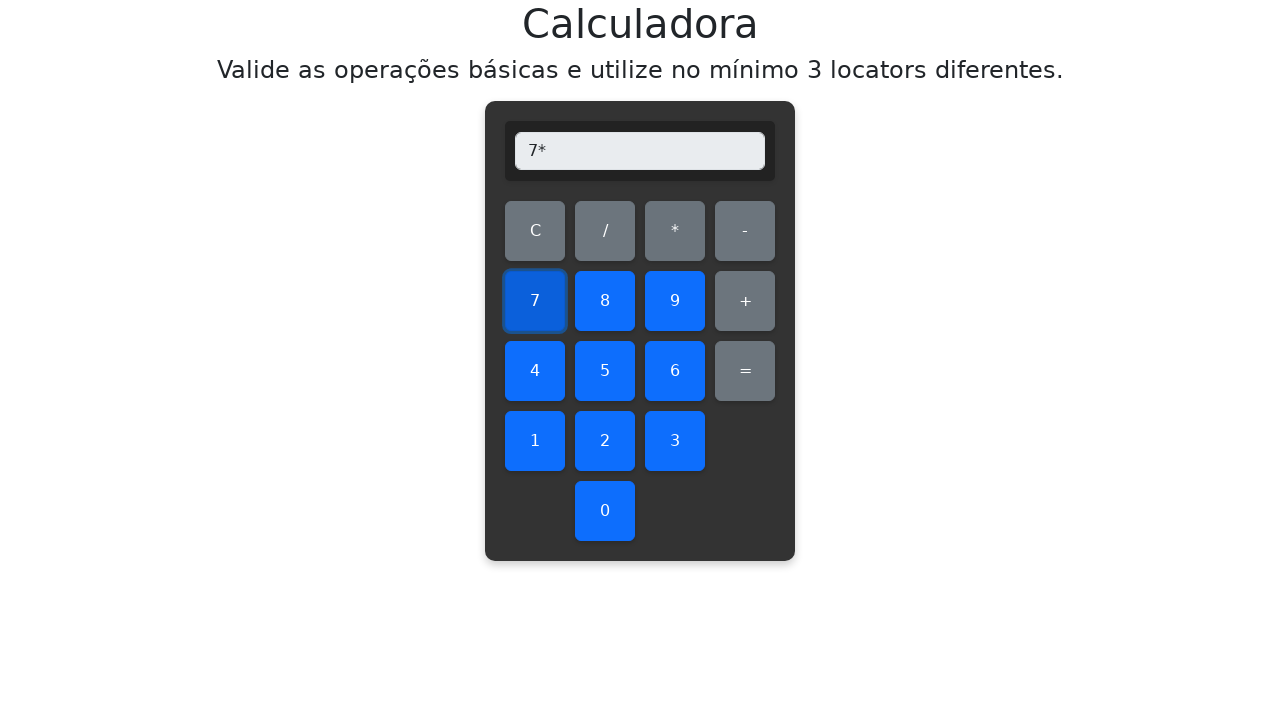

Clicked second number: 0 at (605, 511) on #zero
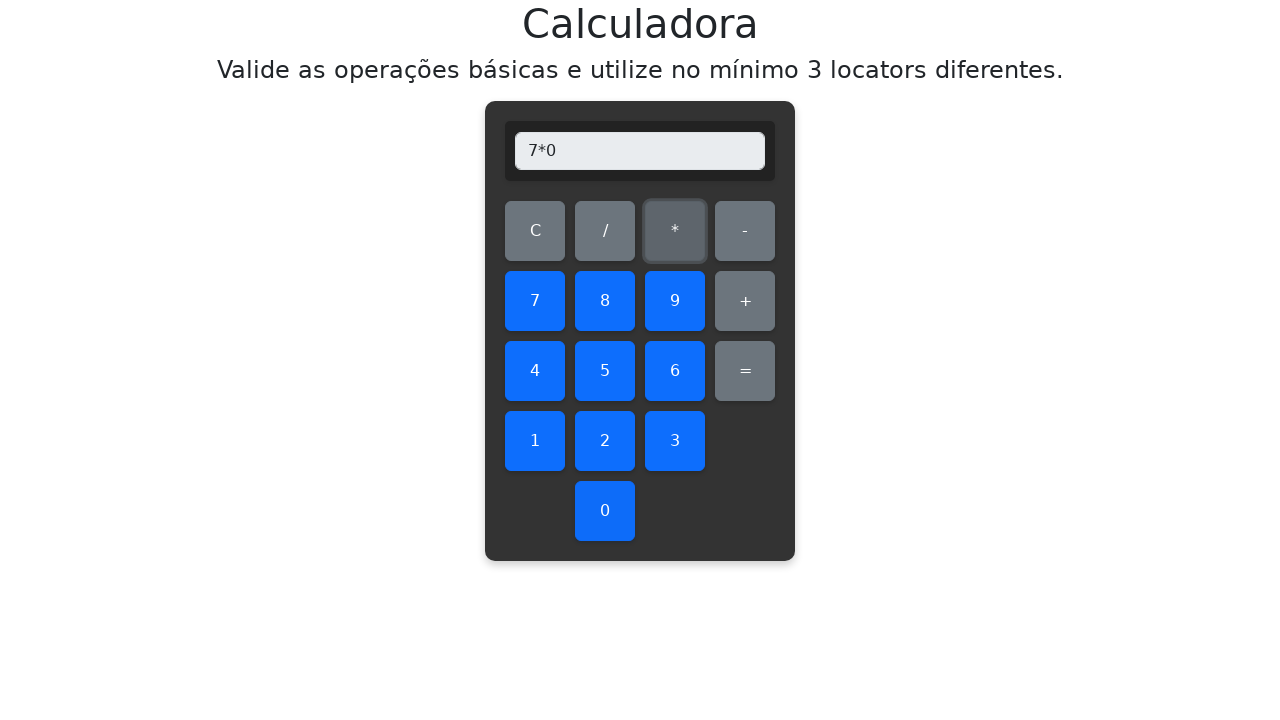

Clicked equals to calculate 7 * 0 at (745, 371) on #equals
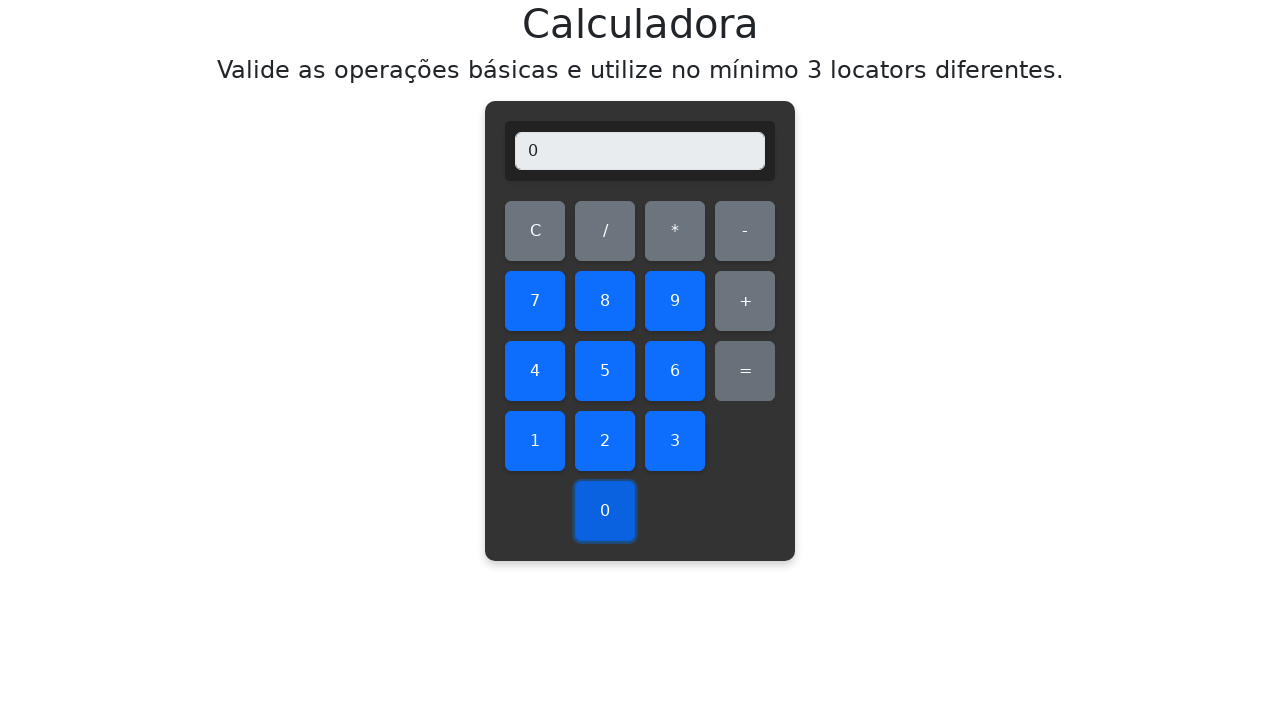

Retrieved display value: 0
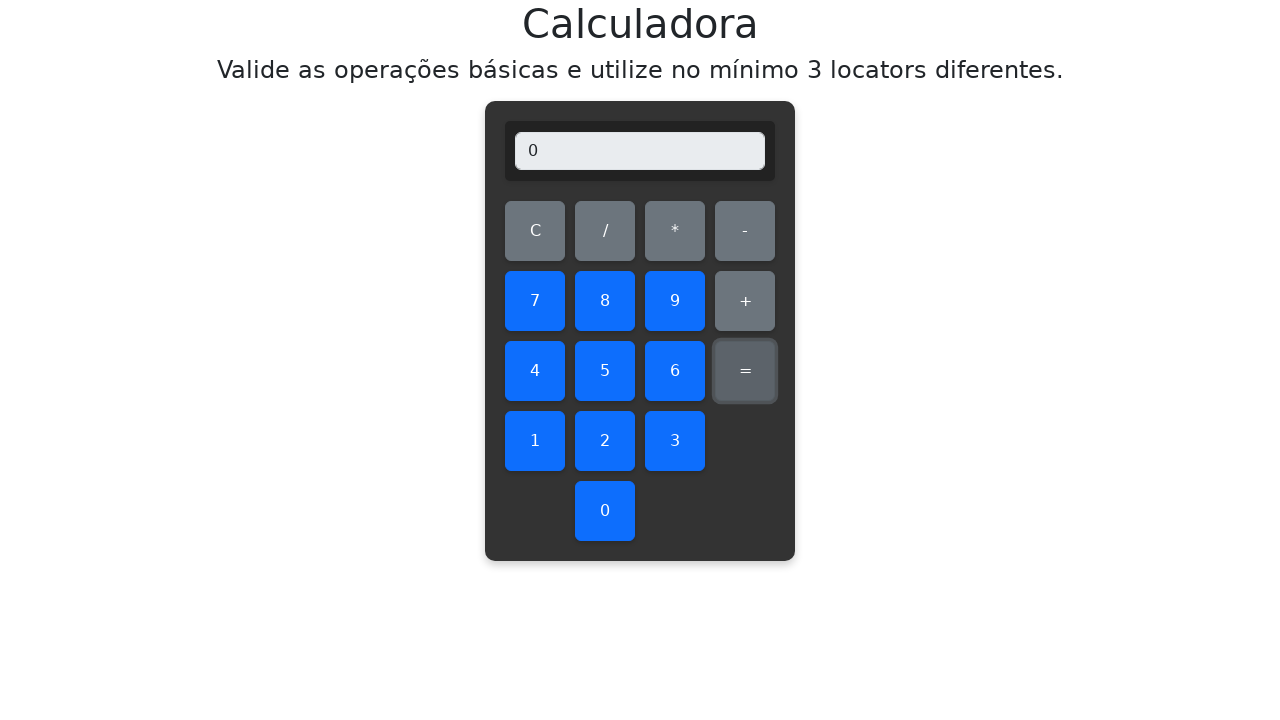

Verified multiplication result: 7 * 0 = 0 ✓
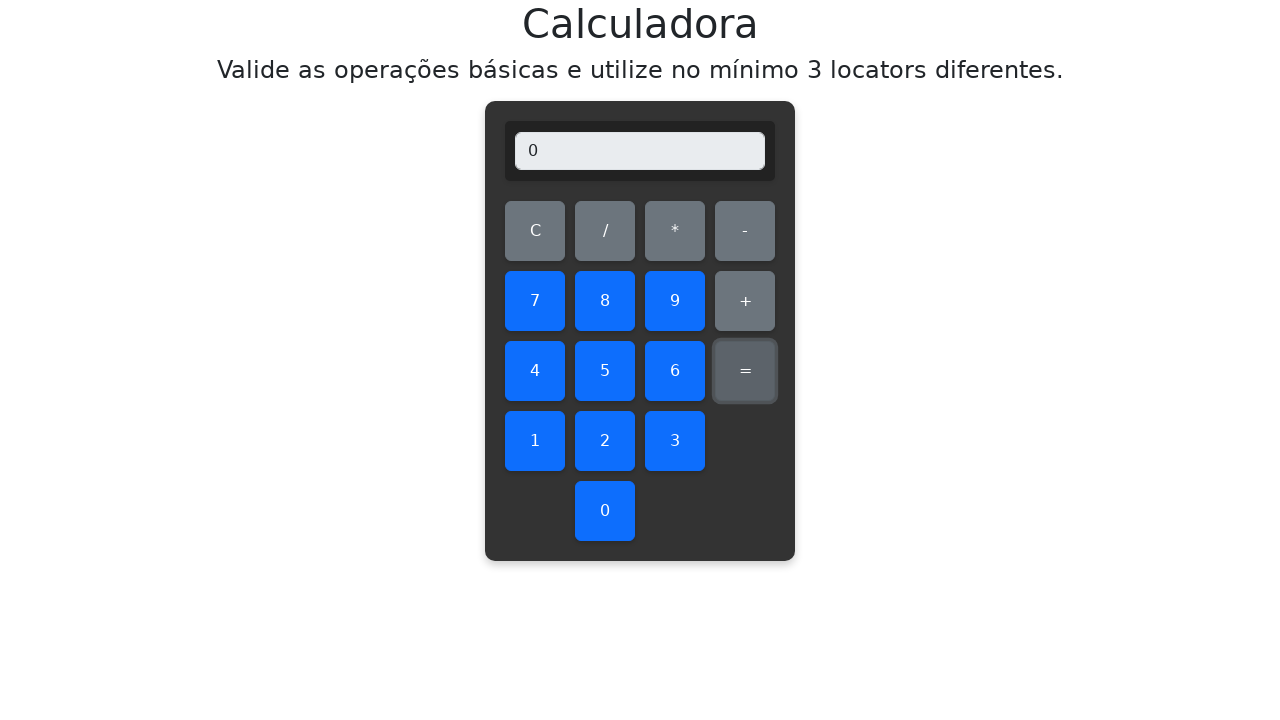

Cleared display before multiplying 7 * 1 at (535, 231) on #clear
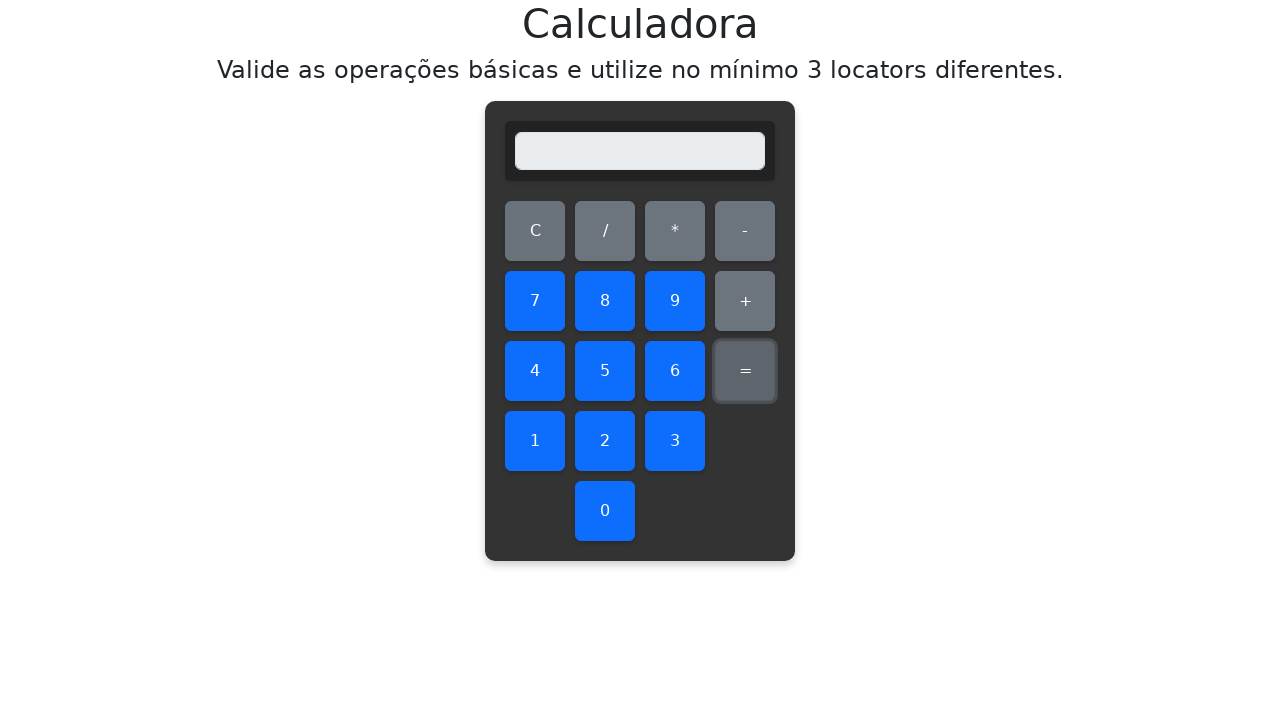

Clicked first number: 7 at (535, 301) on #seven
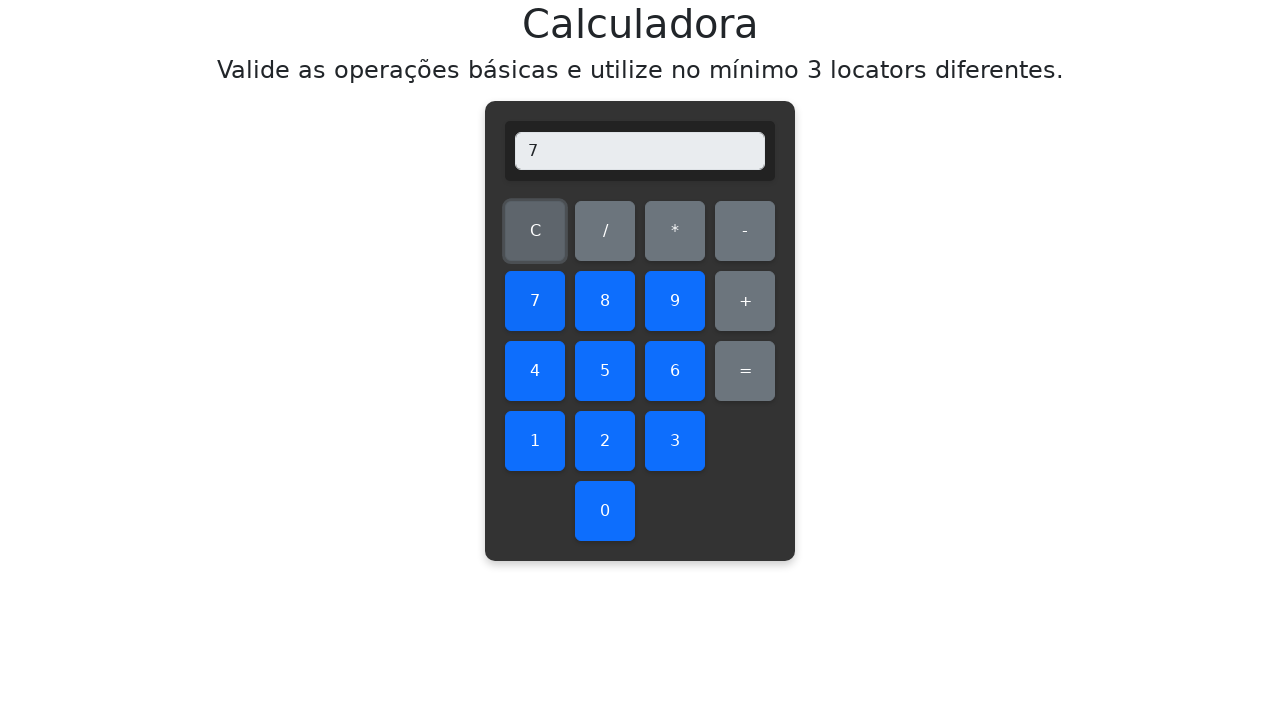

Clicked multiplication operator at (675, 231) on #multiply
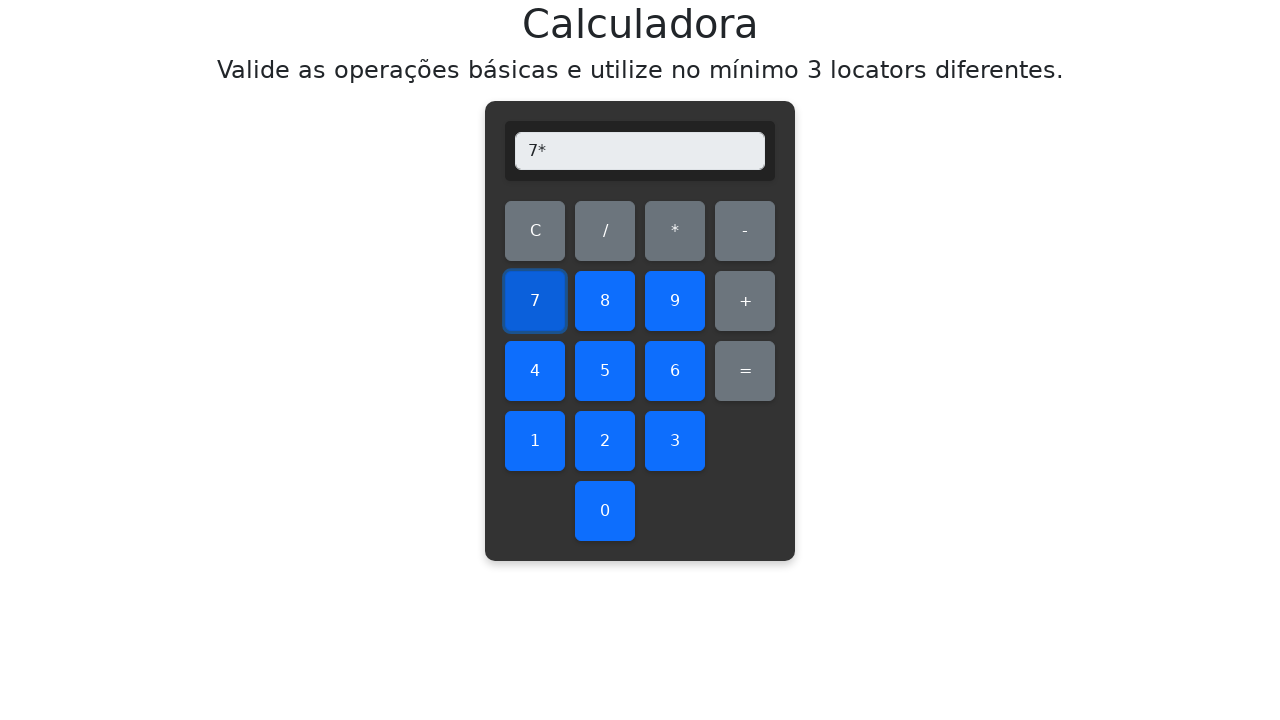

Clicked second number: 1 at (535, 441) on #one
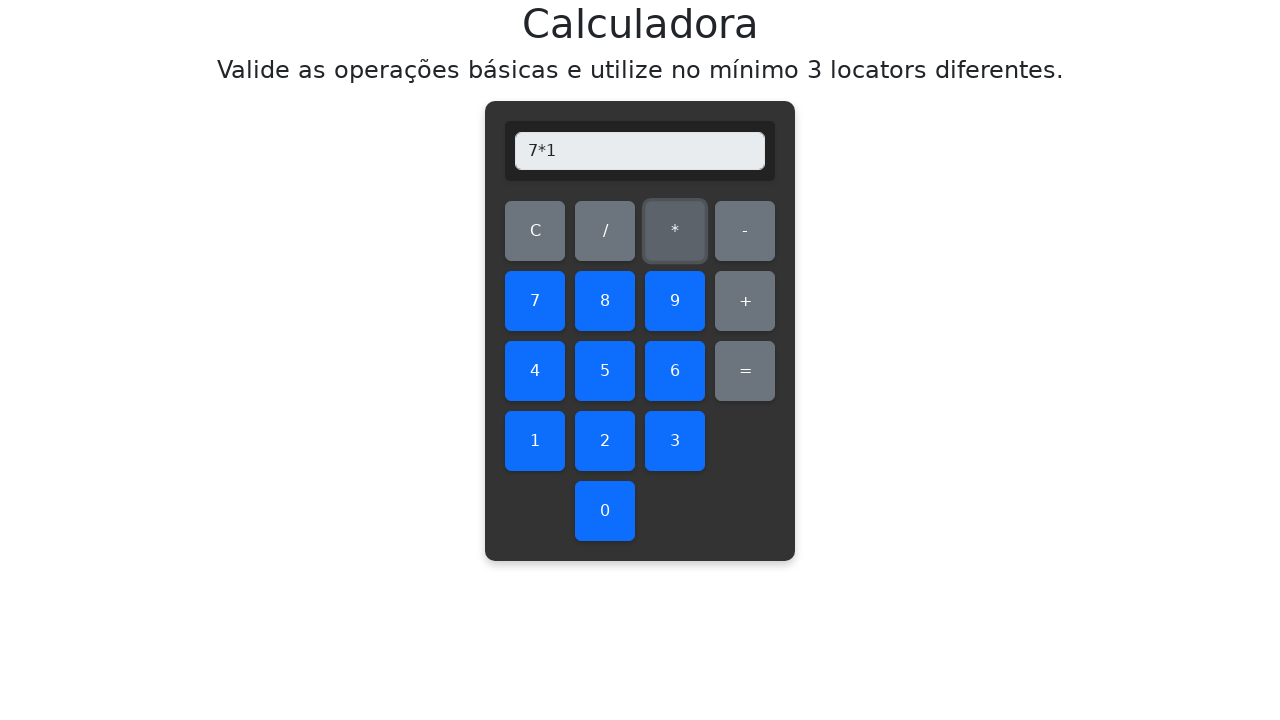

Clicked equals to calculate 7 * 1 at (745, 371) on #equals
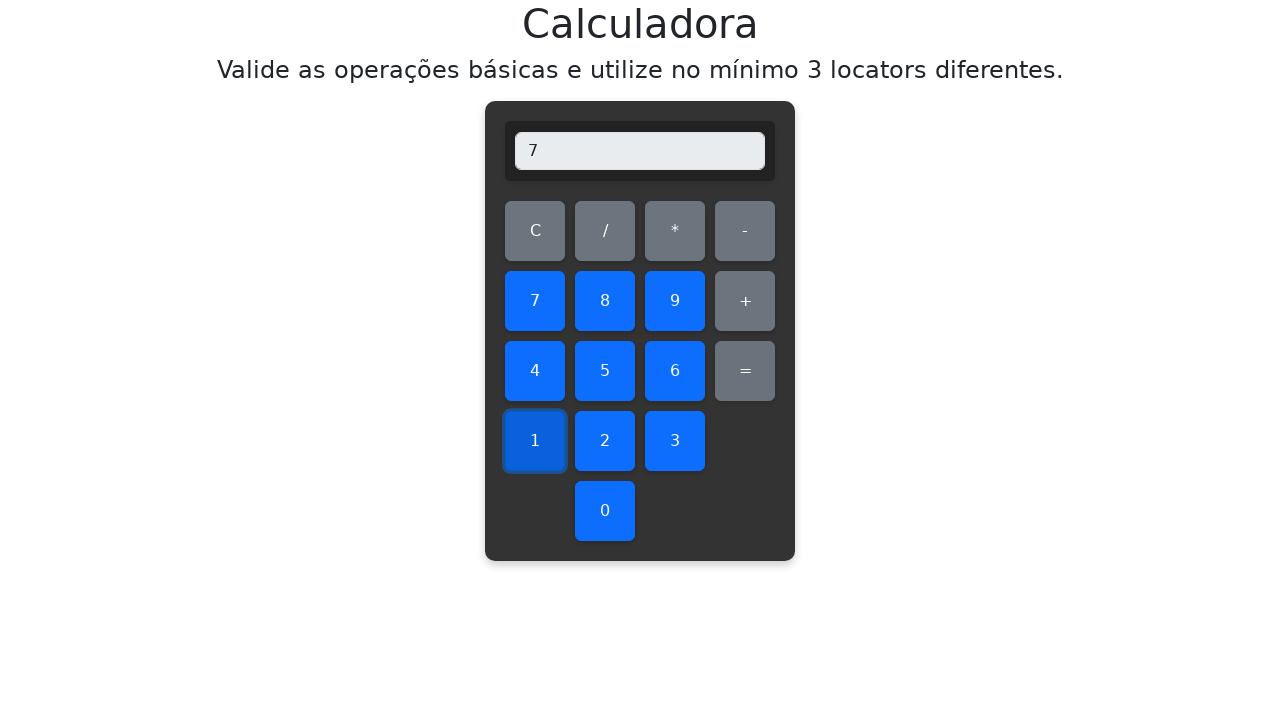

Retrieved display value: 7
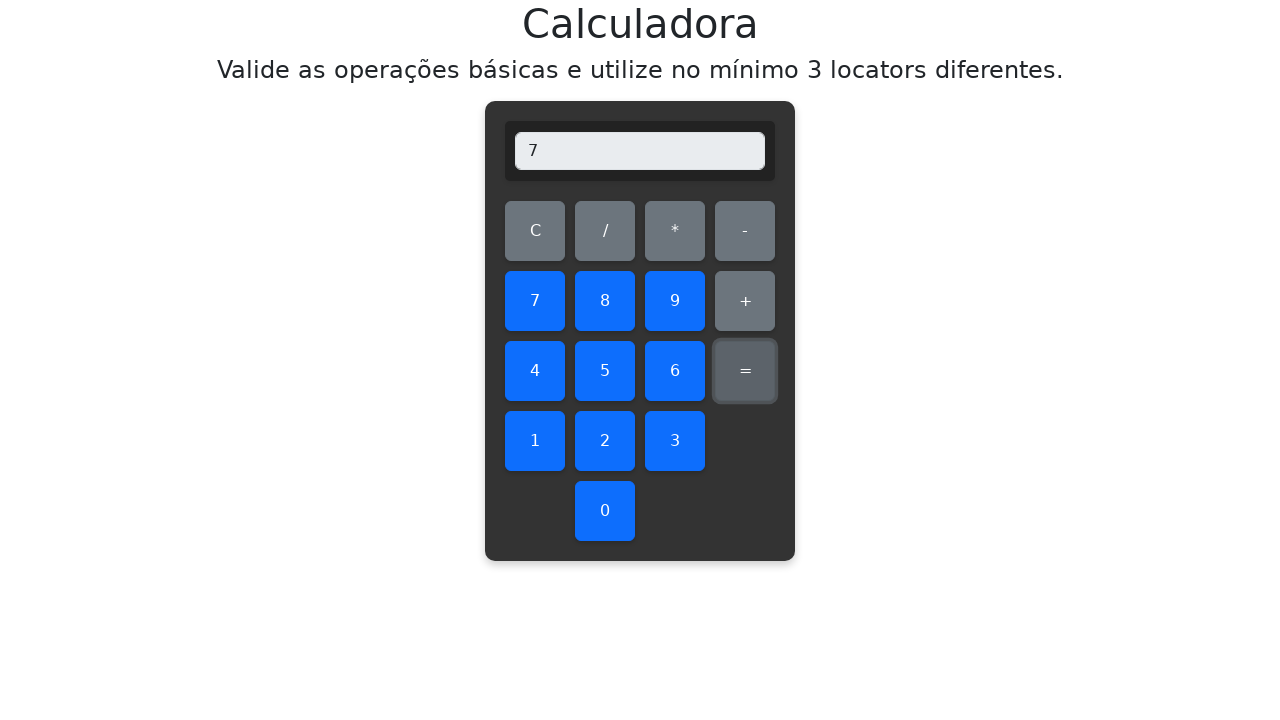

Verified multiplication result: 7 * 1 = 7 ✓
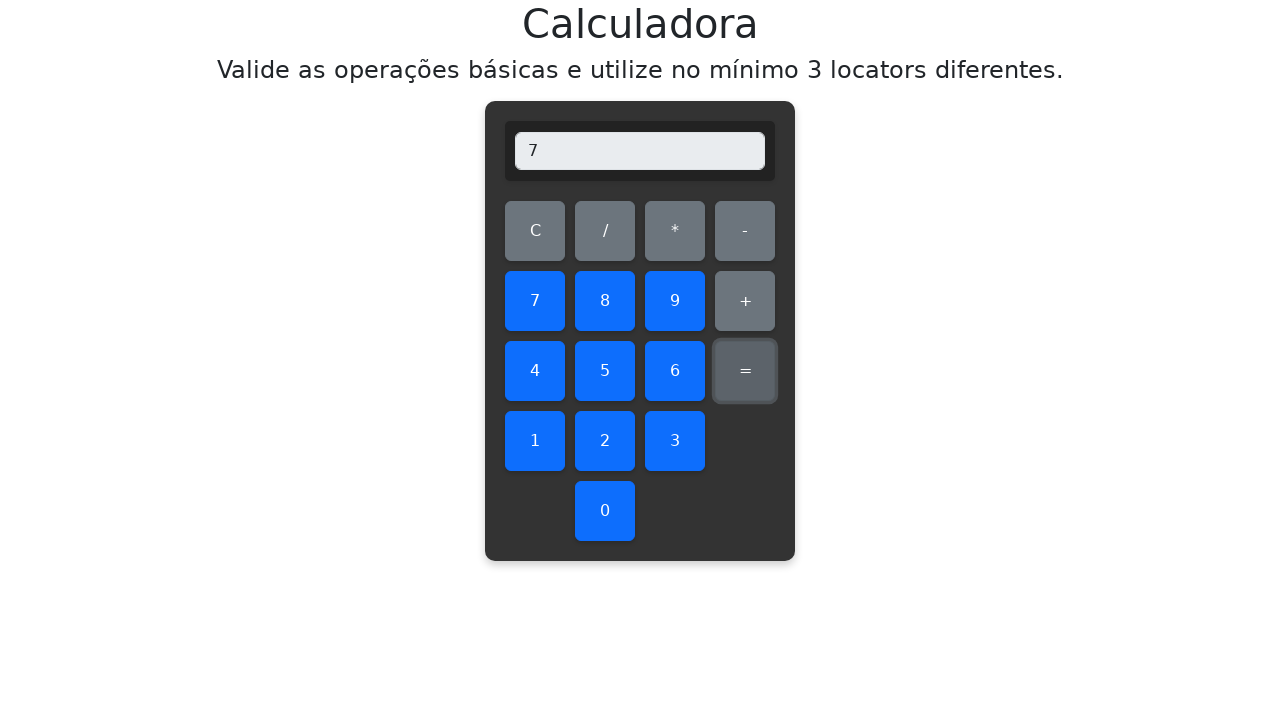

Cleared display before multiplying 7 * 2 at (535, 231) on #clear
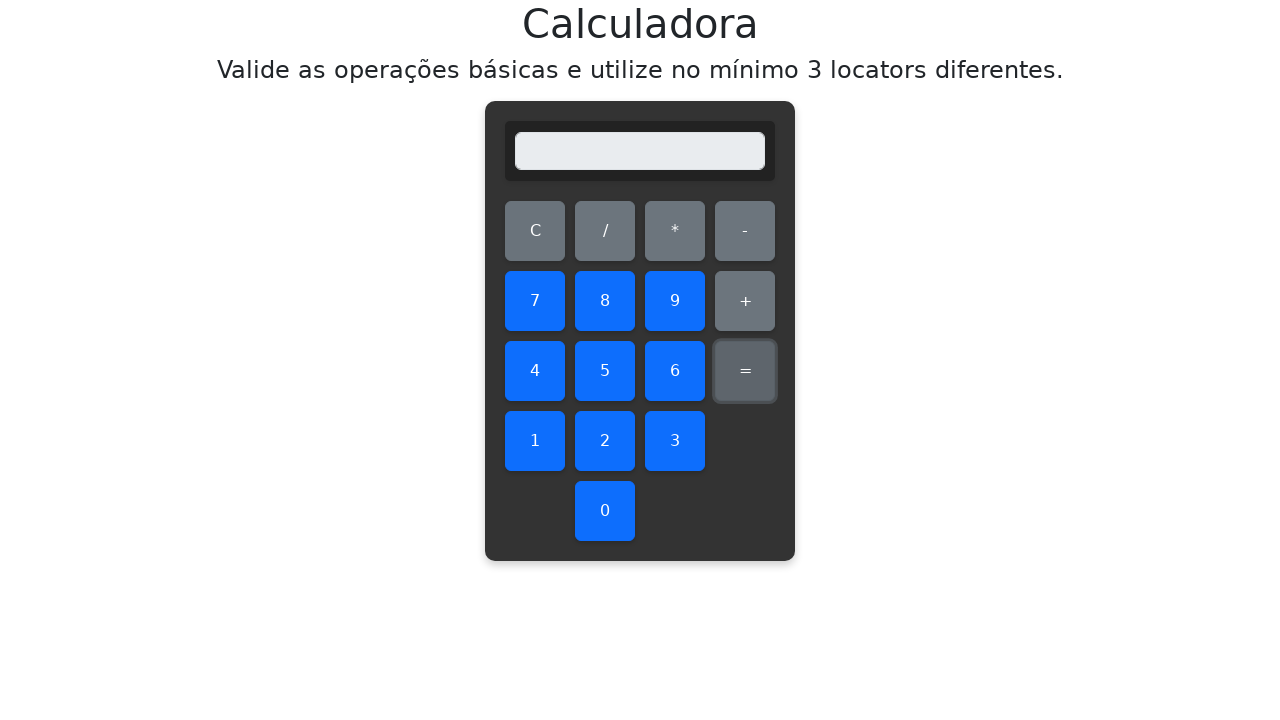

Clicked first number: 7 at (535, 301) on #seven
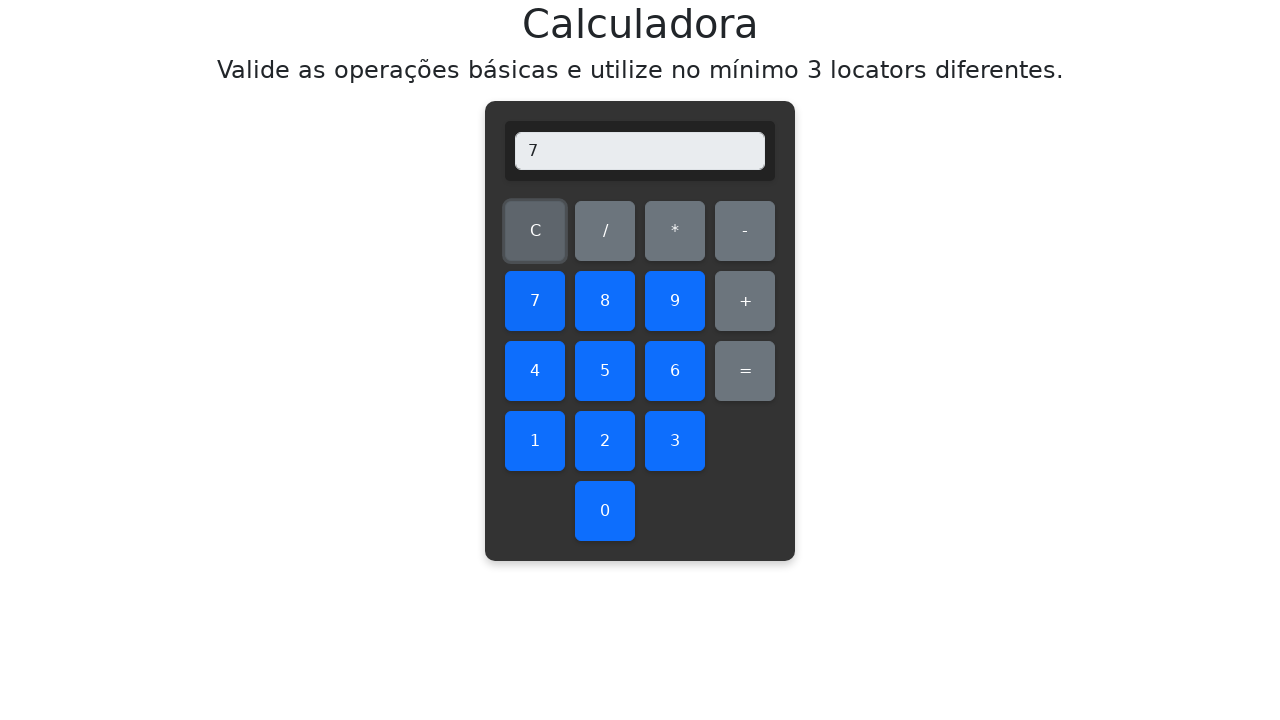

Clicked multiplication operator at (675, 231) on #multiply
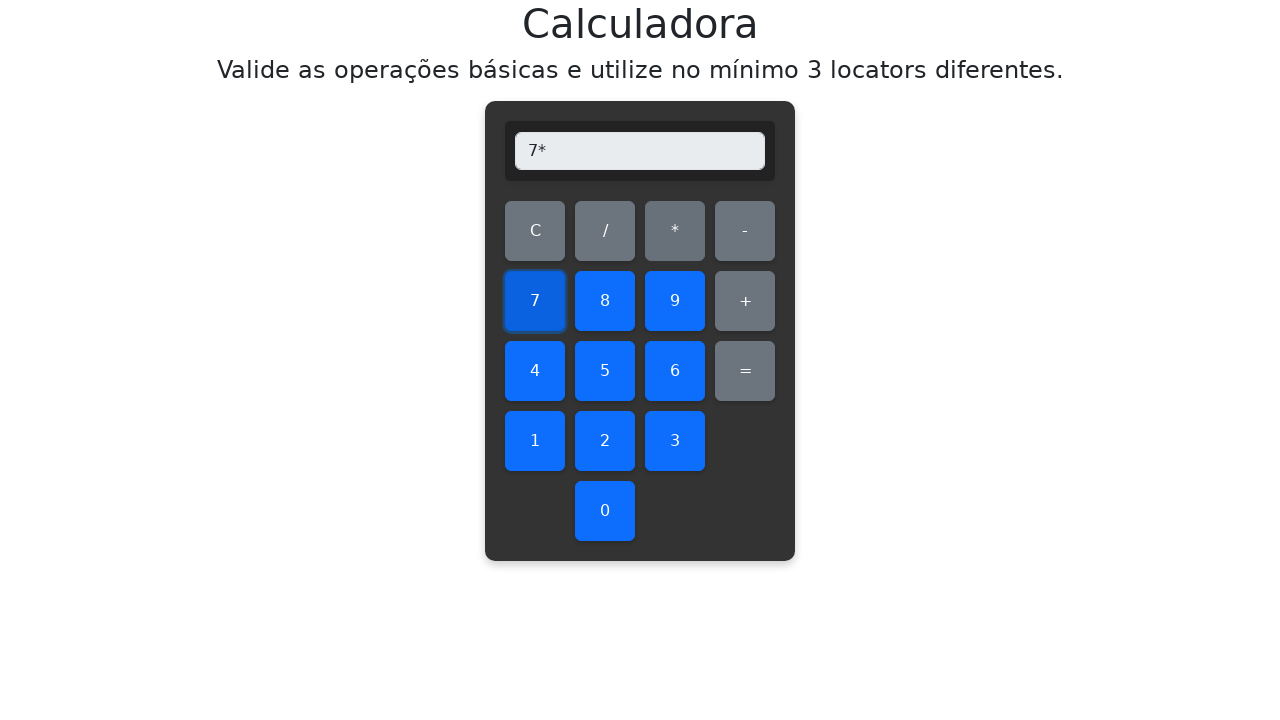

Clicked second number: 2 at (605, 441) on #two
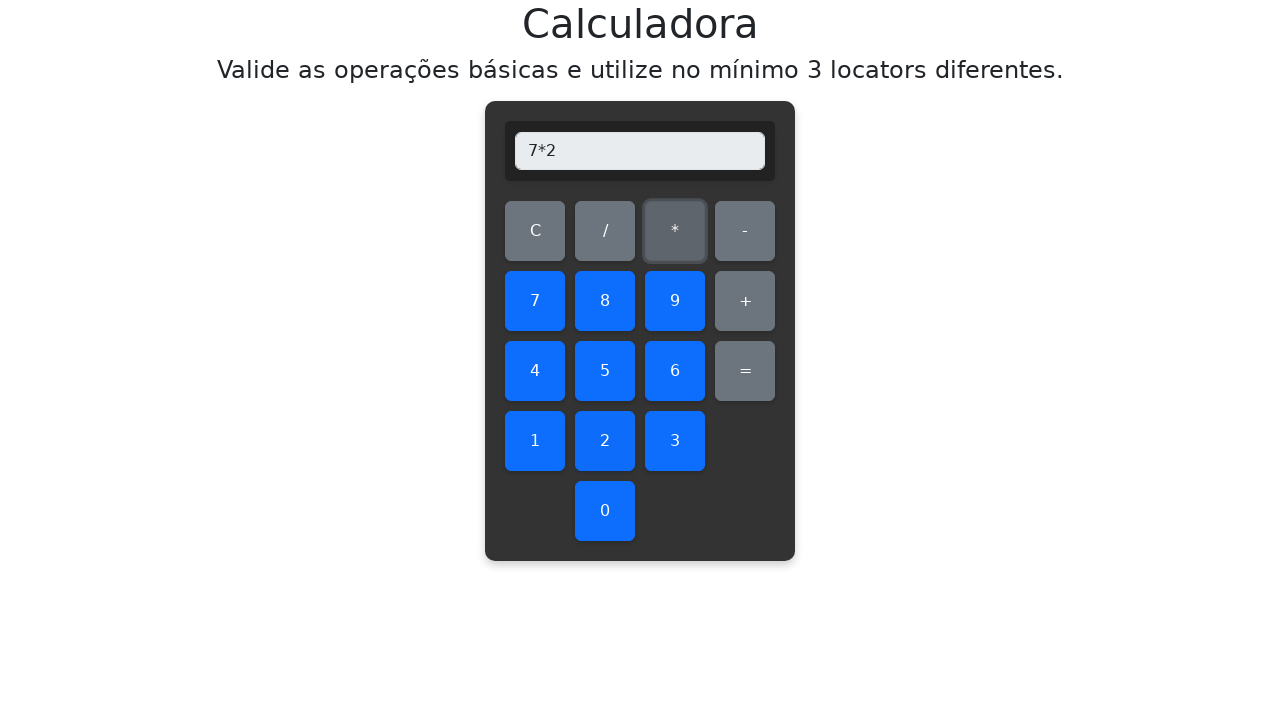

Clicked equals to calculate 7 * 2 at (745, 371) on #equals
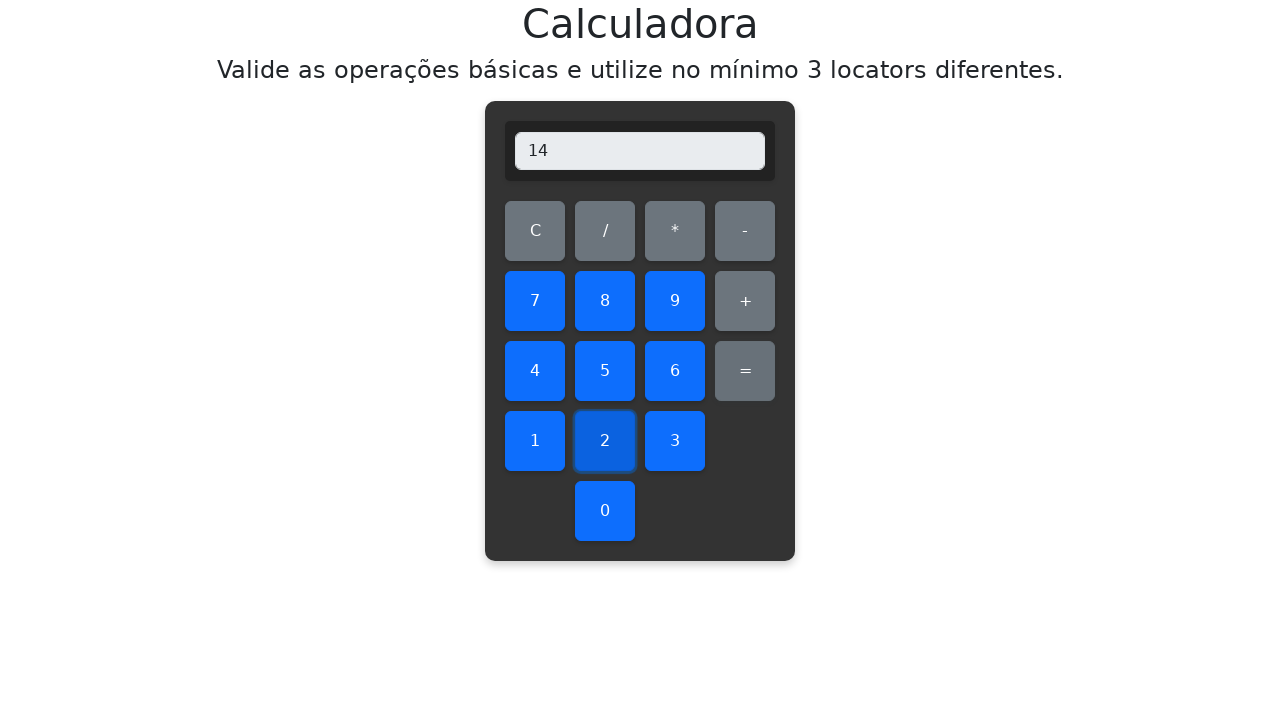

Retrieved display value: 14
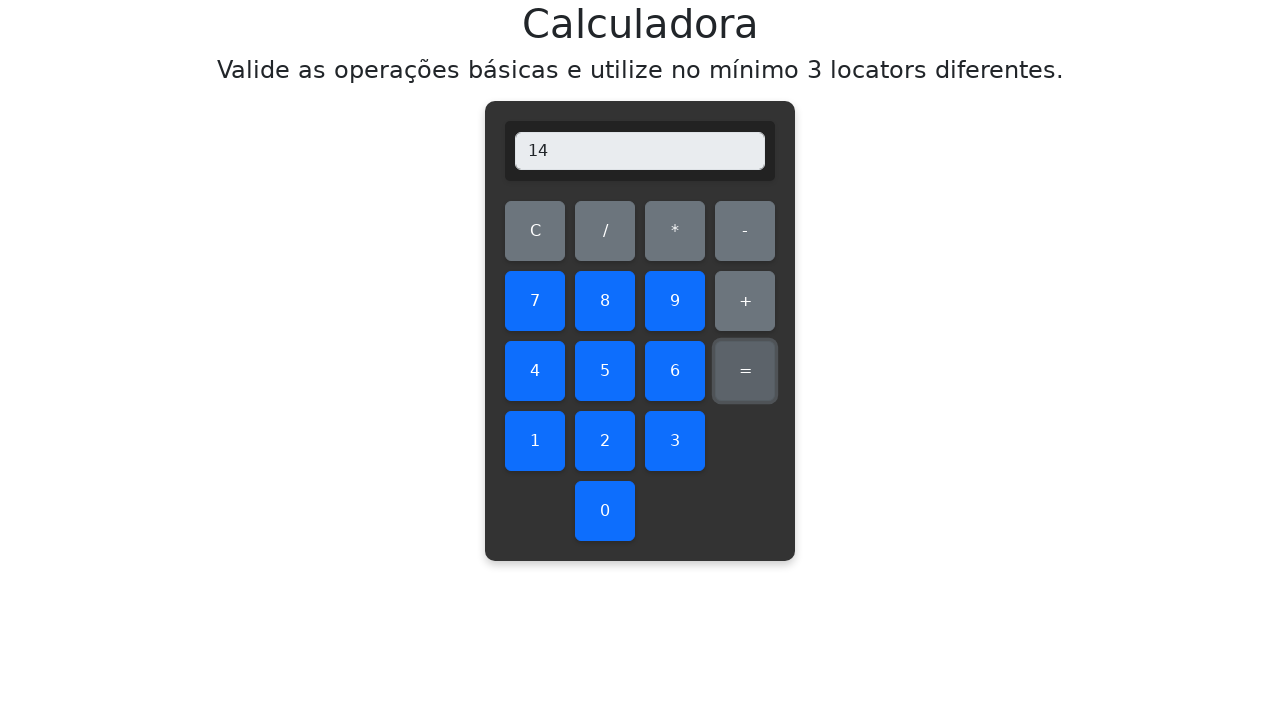

Verified multiplication result: 7 * 2 = 14 ✓
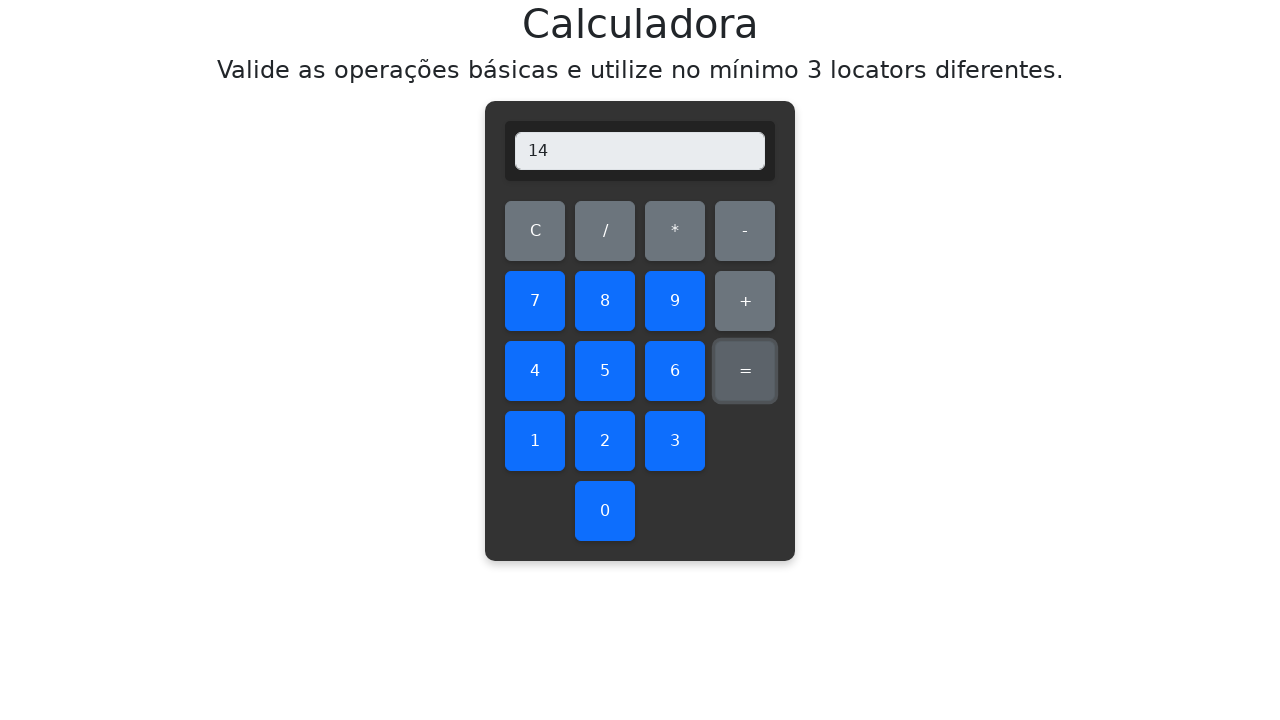

Cleared display before multiplying 7 * 3 at (535, 231) on #clear
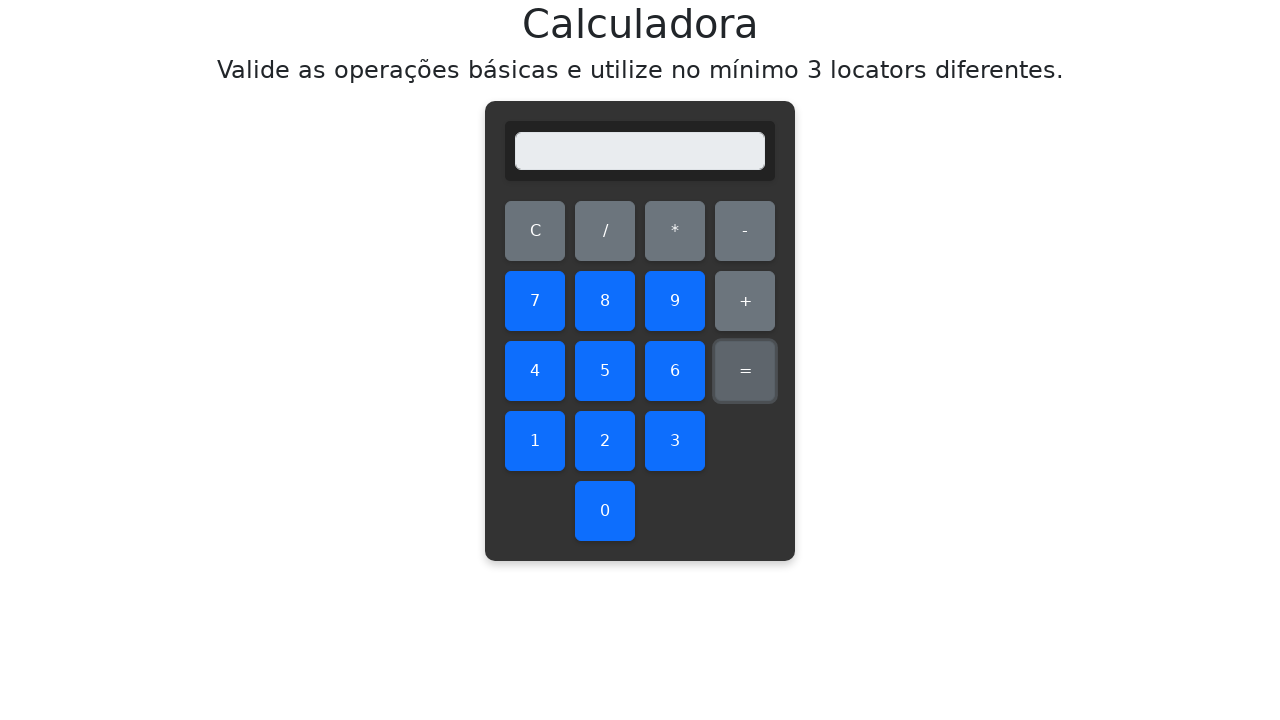

Clicked first number: 7 at (535, 301) on #seven
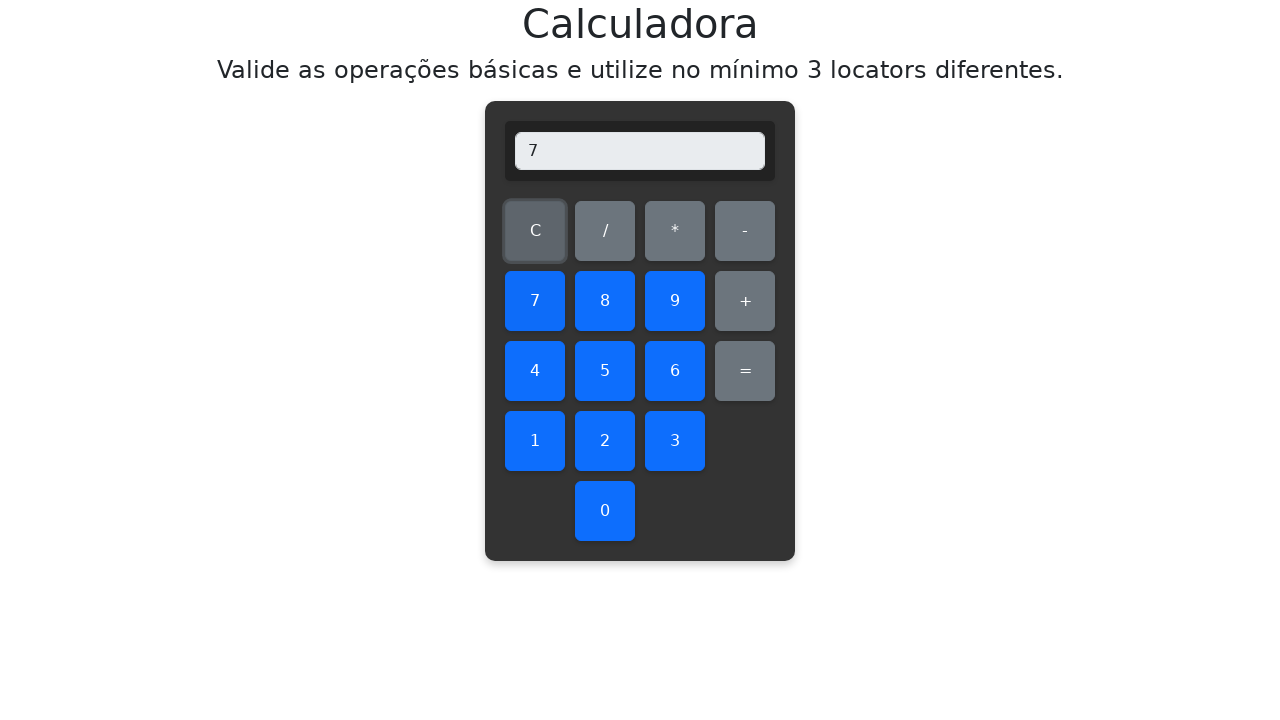

Clicked multiplication operator at (675, 231) on #multiply
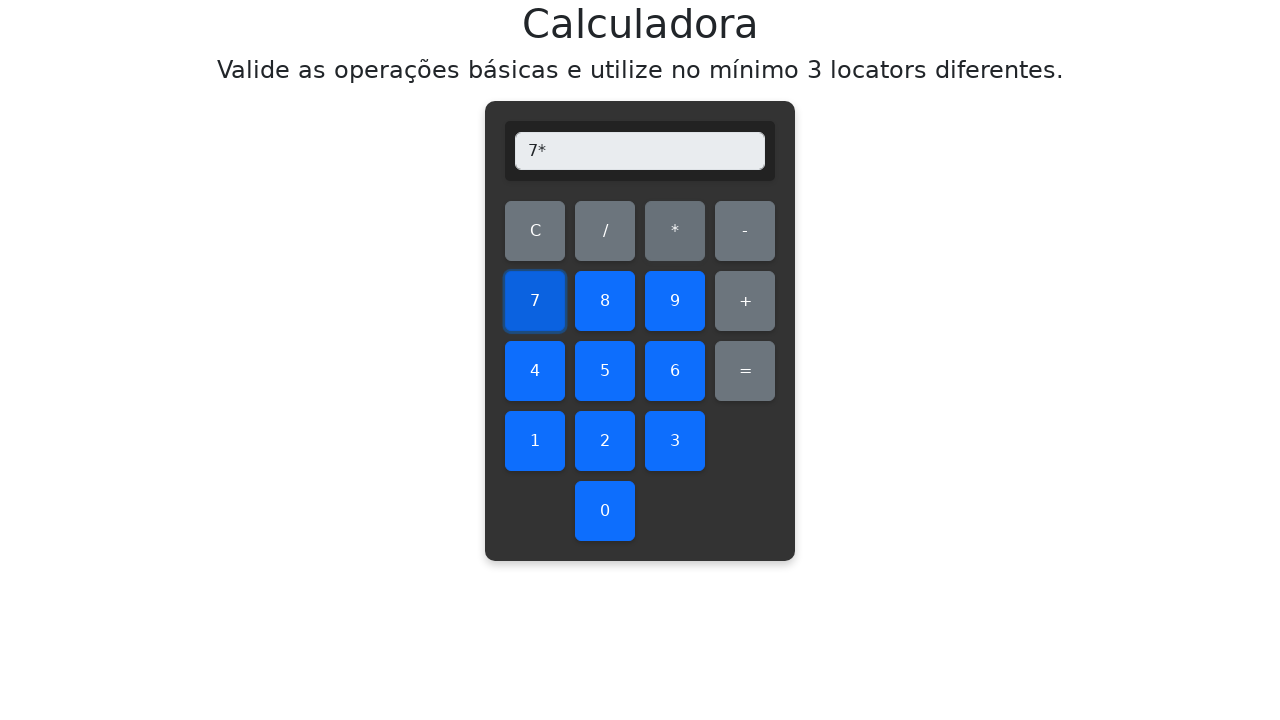

Clicked second number: 3 at (675, 441) on #three
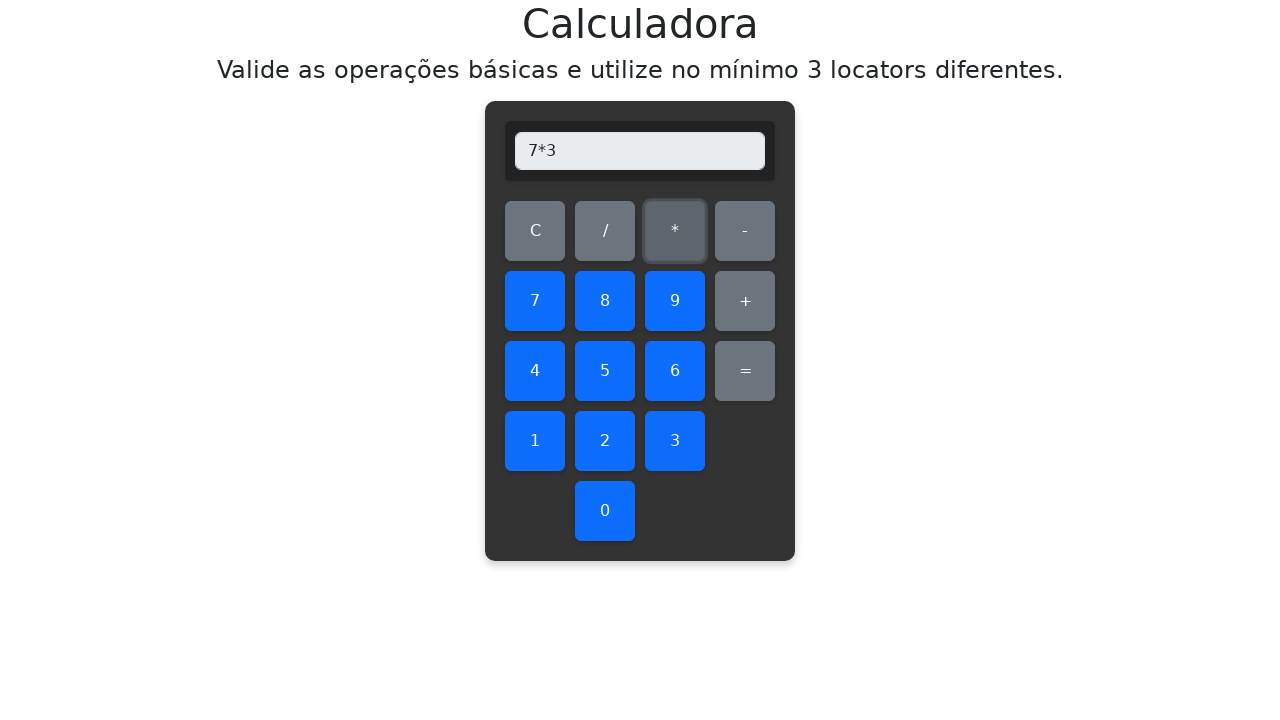

Clicked equals to calculate 7 * 3 at (745, 371) on #equals
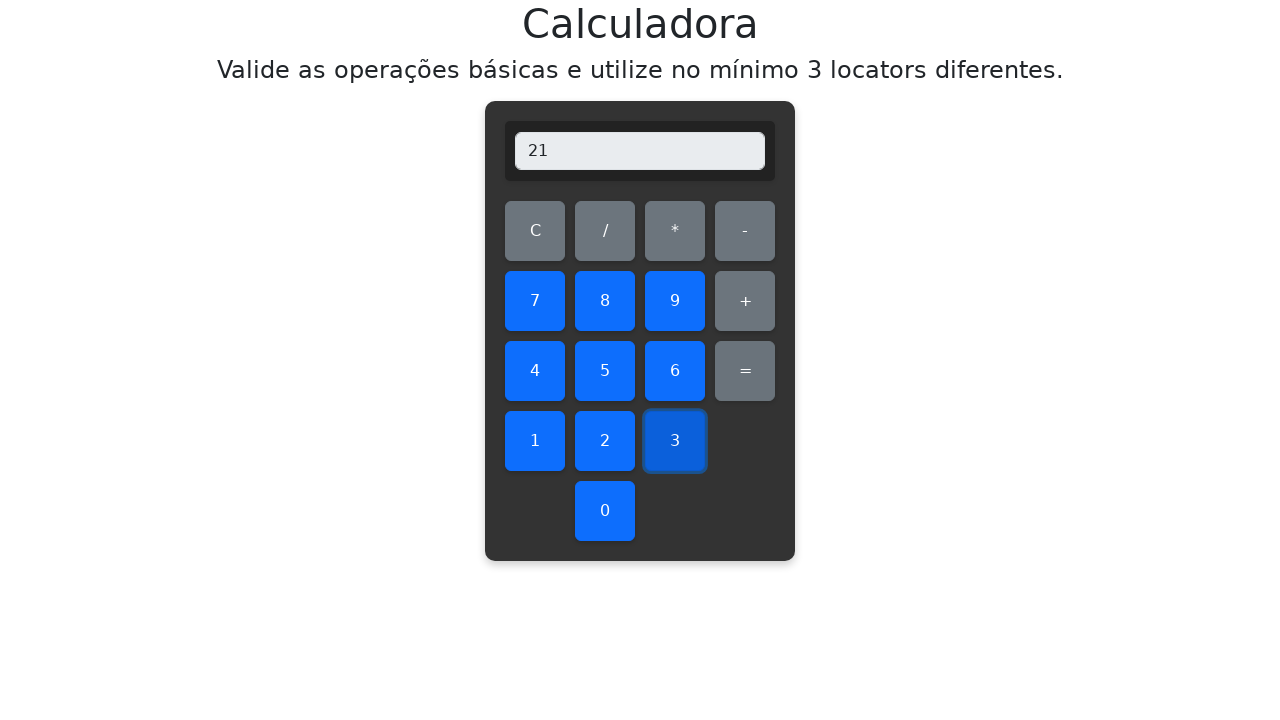

Retrieved display value: 21
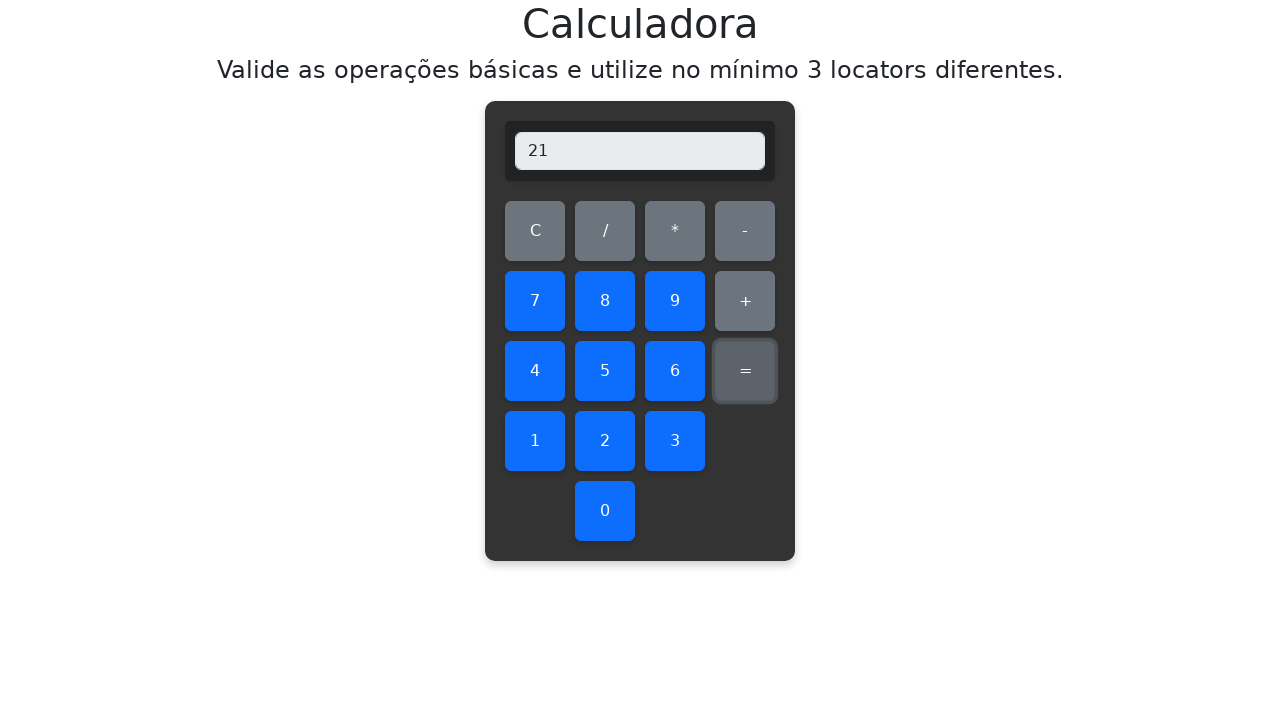

Verified multiplication result: 7 * 3 = 21 ✓
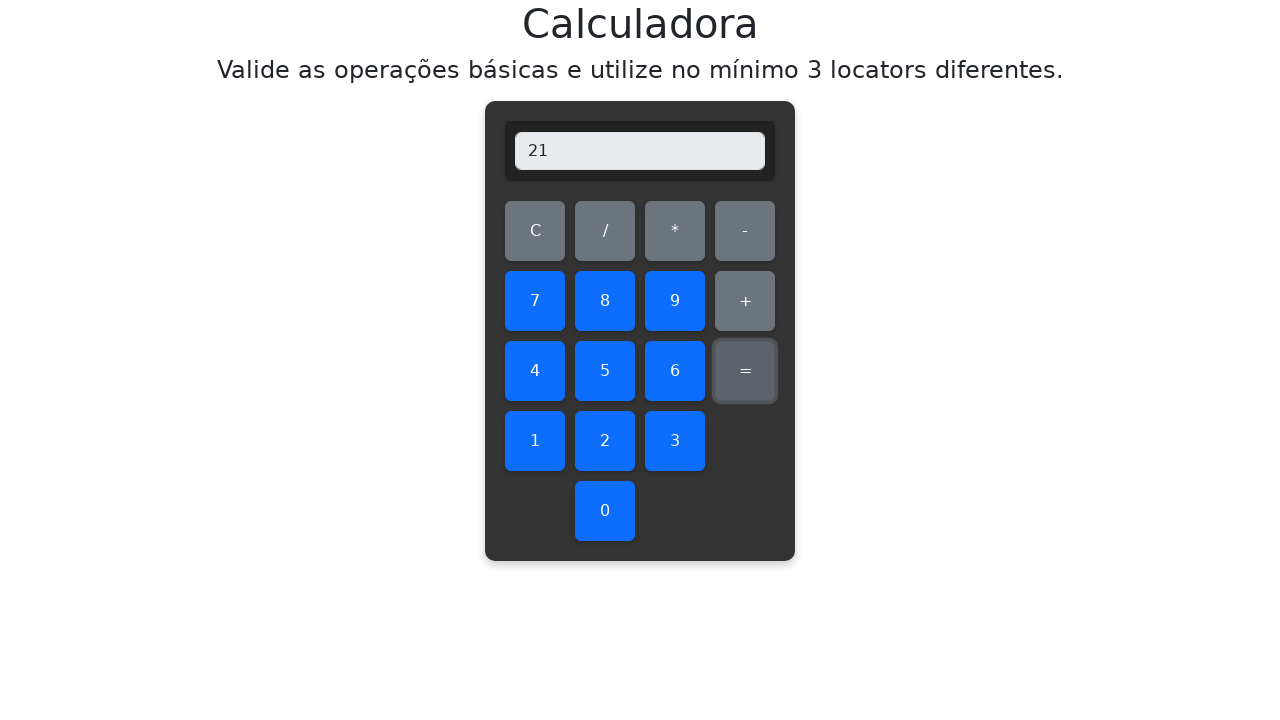

Cleared display before multiplying 7 * 4 at (535, 231) on #clear
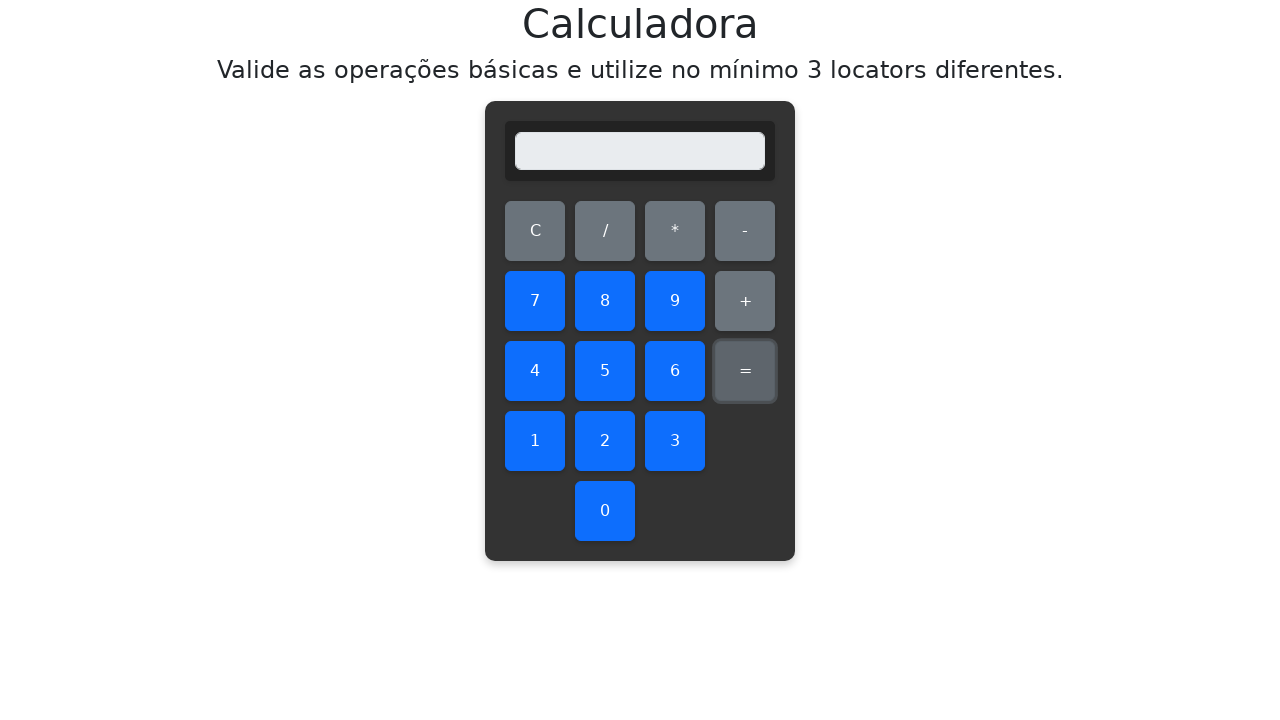

Clicked first number: 7 at (535, 301) on #seven
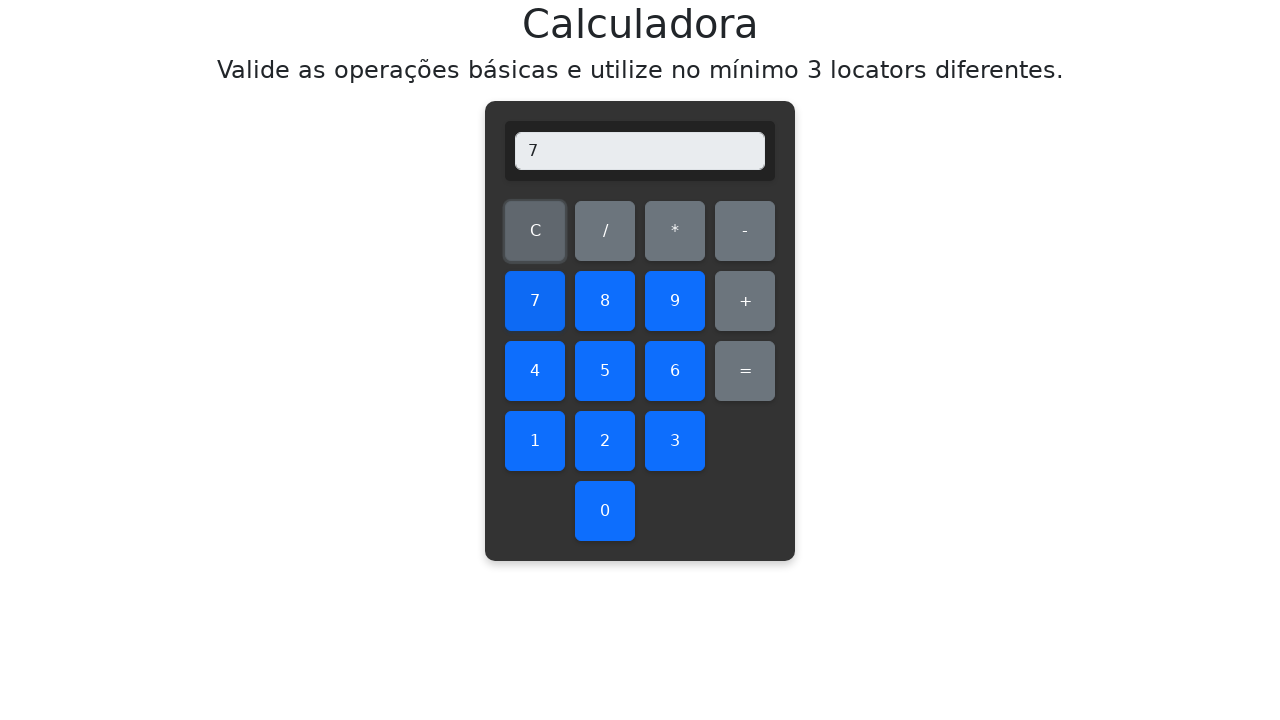

Clicked multiplication operator at (675, 231) on #multiply
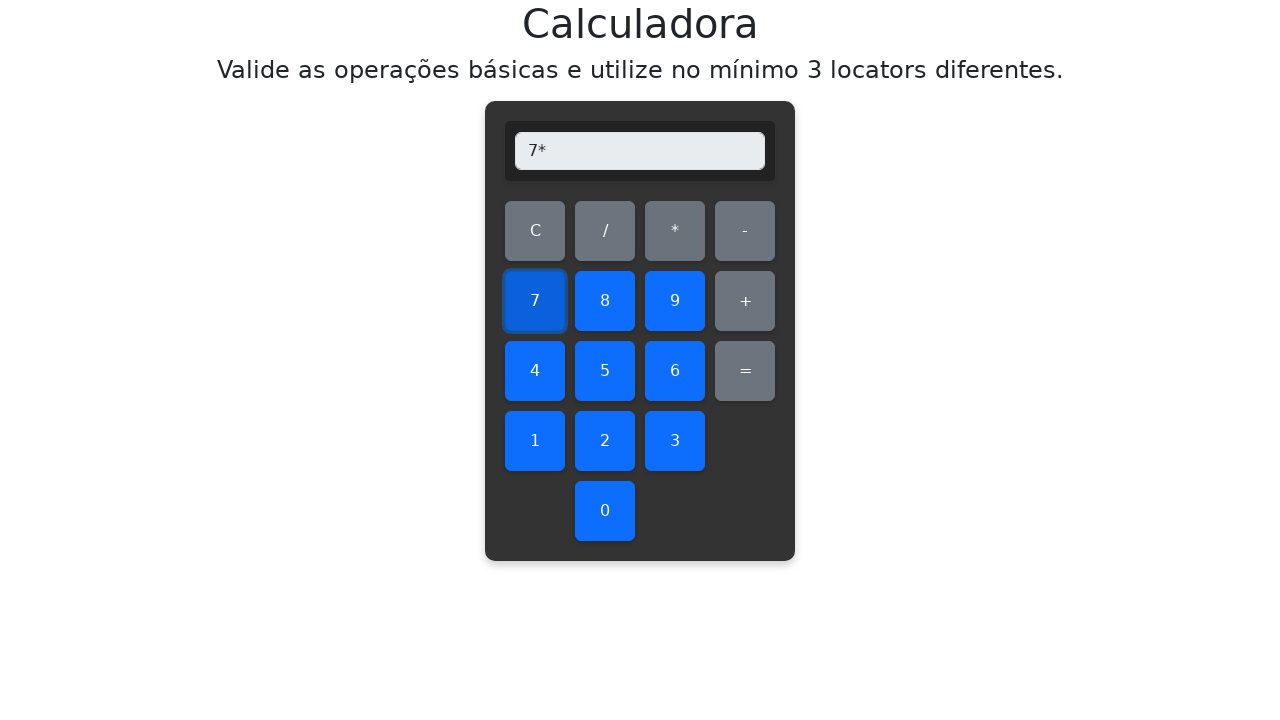

Clicked second number: 4 at (535, 371) on #four
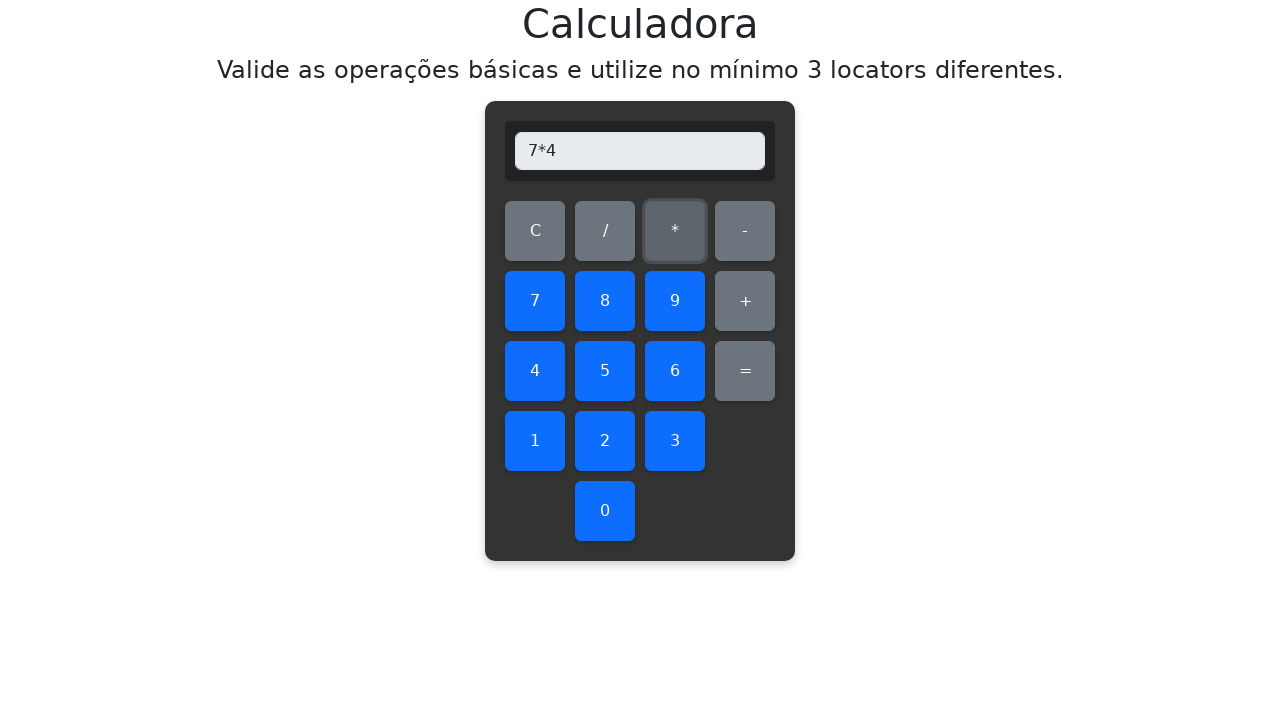

Clicked equals to calculate 7 * 4 at (745, 371) on #equals
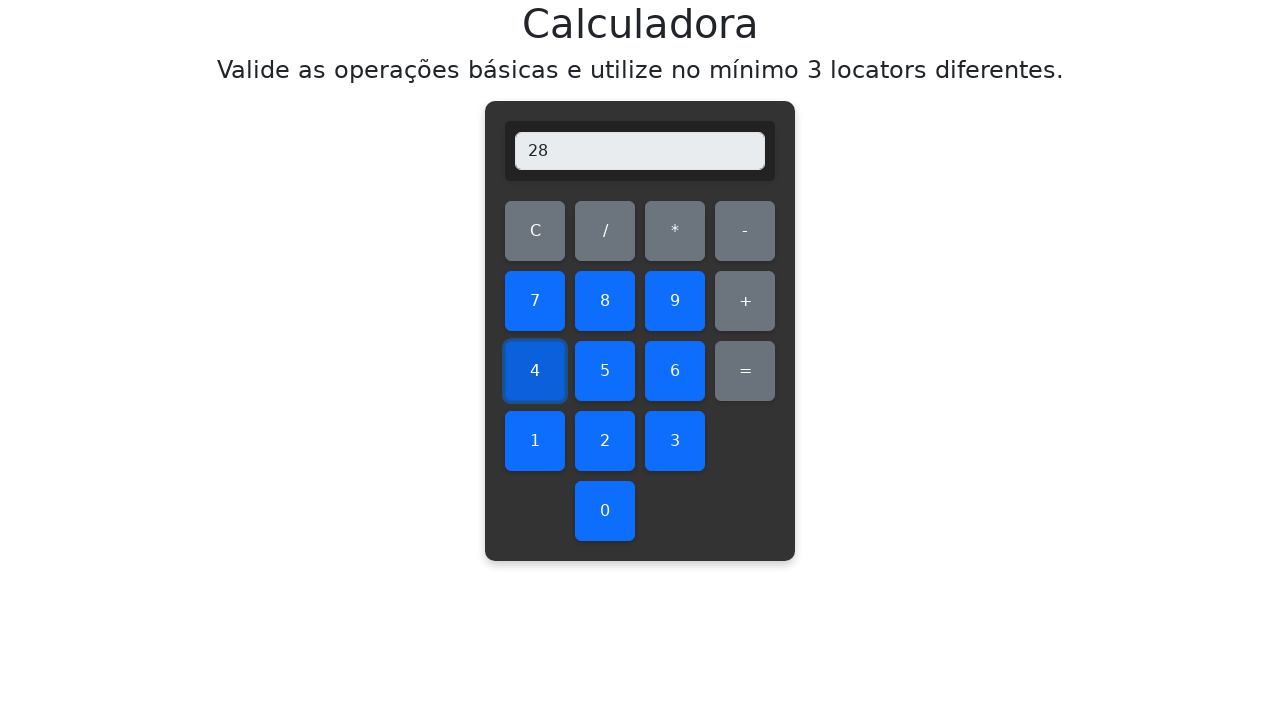

Retrieved display value: 28
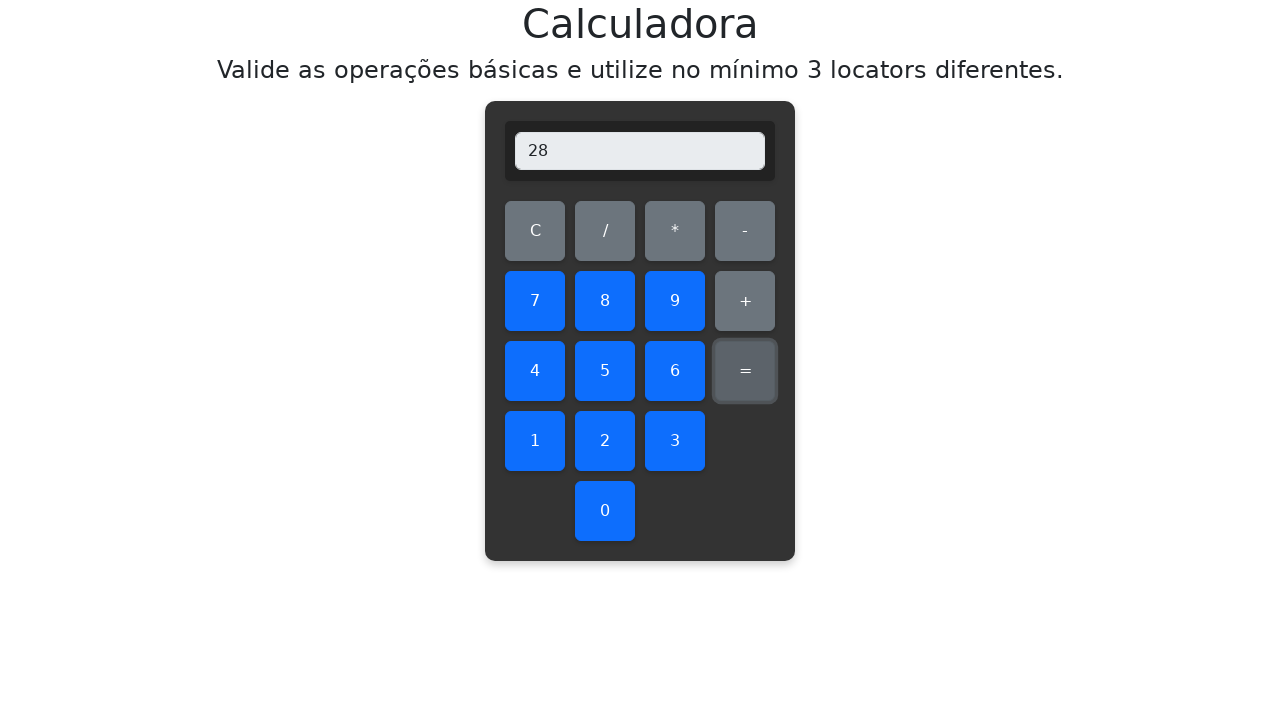

Verified multiplication result: 7 * 4 = 28 ✓
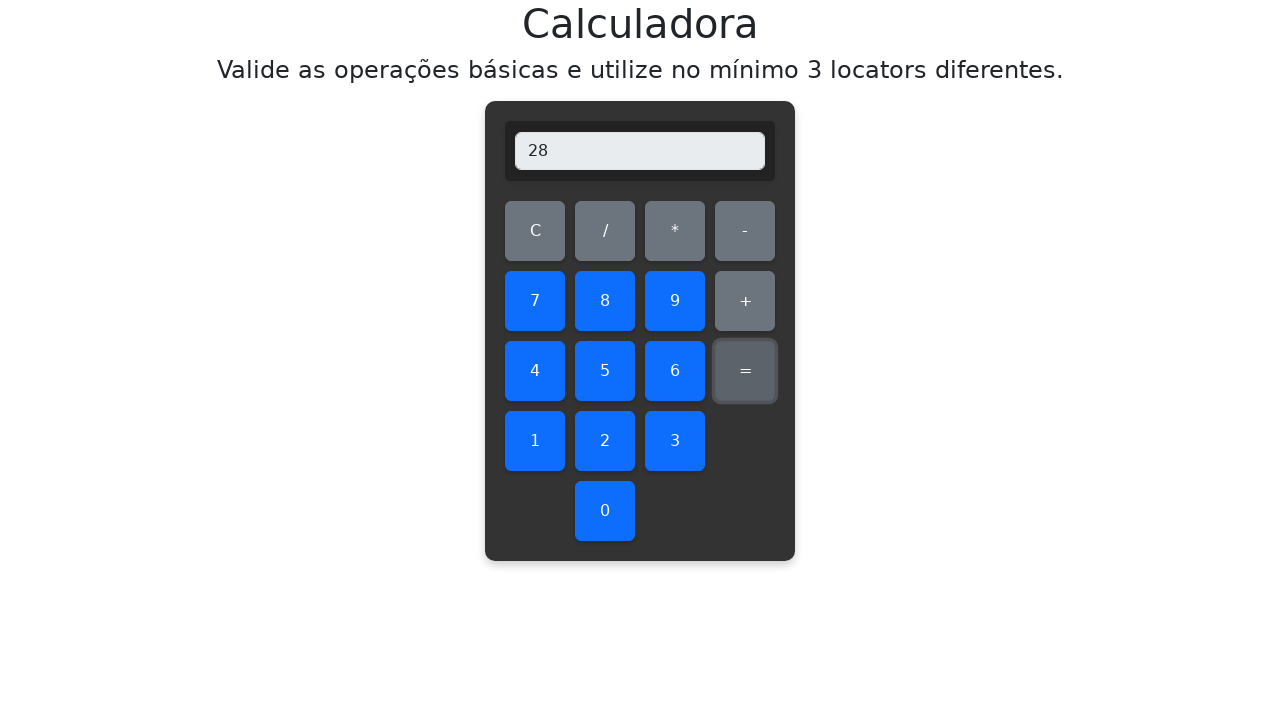

Cleared display before multiplying 7 * 5 at (535, 231) on #clear
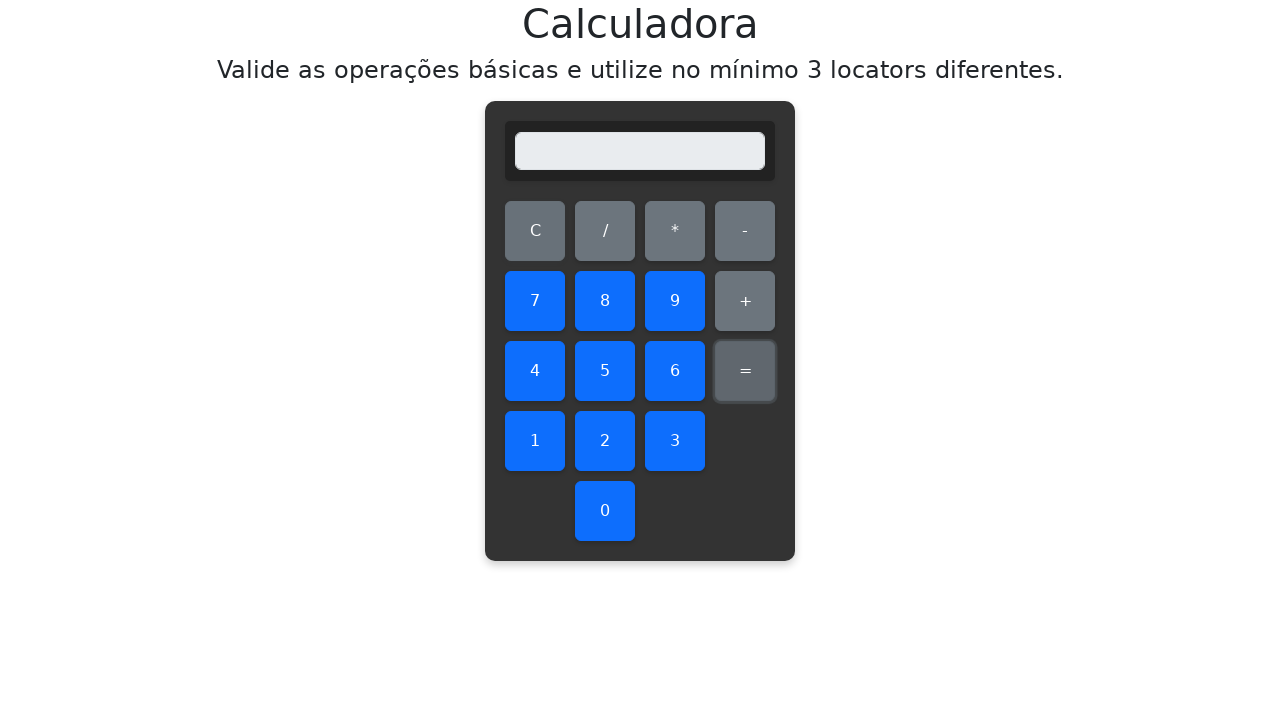

Clicked first number: 7 at (535, 301) on #seven
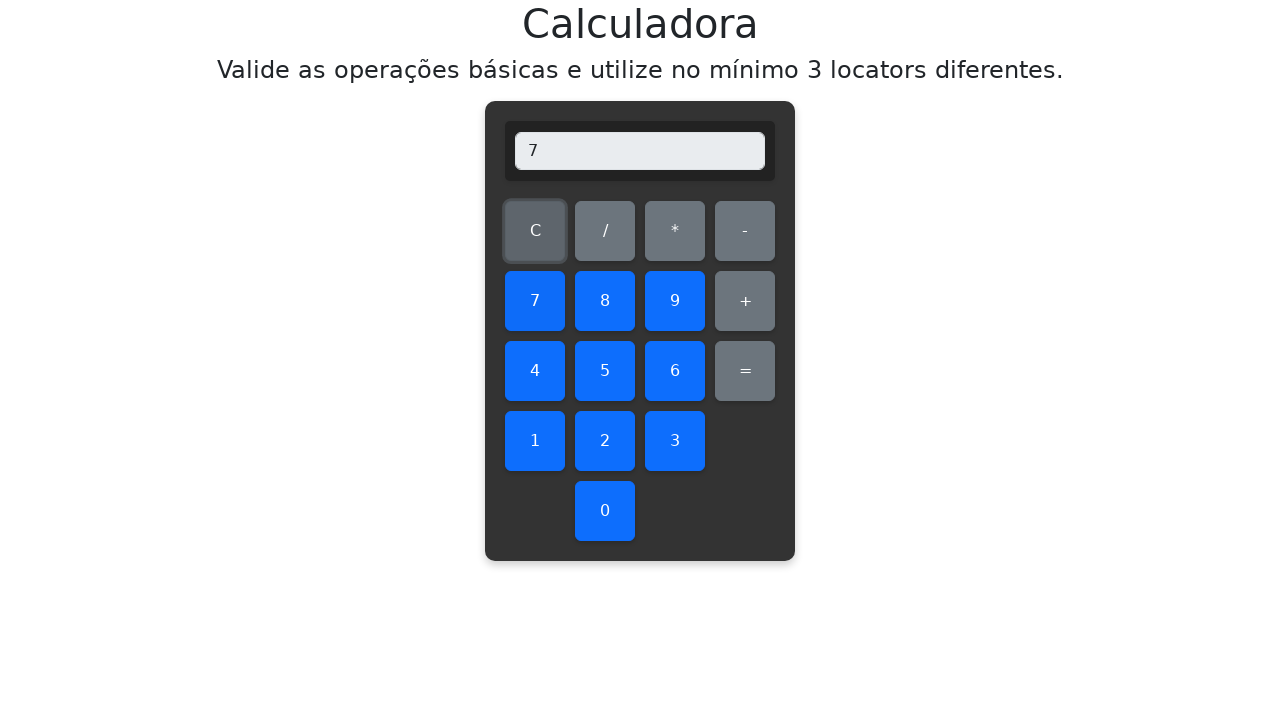

Clicked multiplication operator at (675, 231) on #multiply
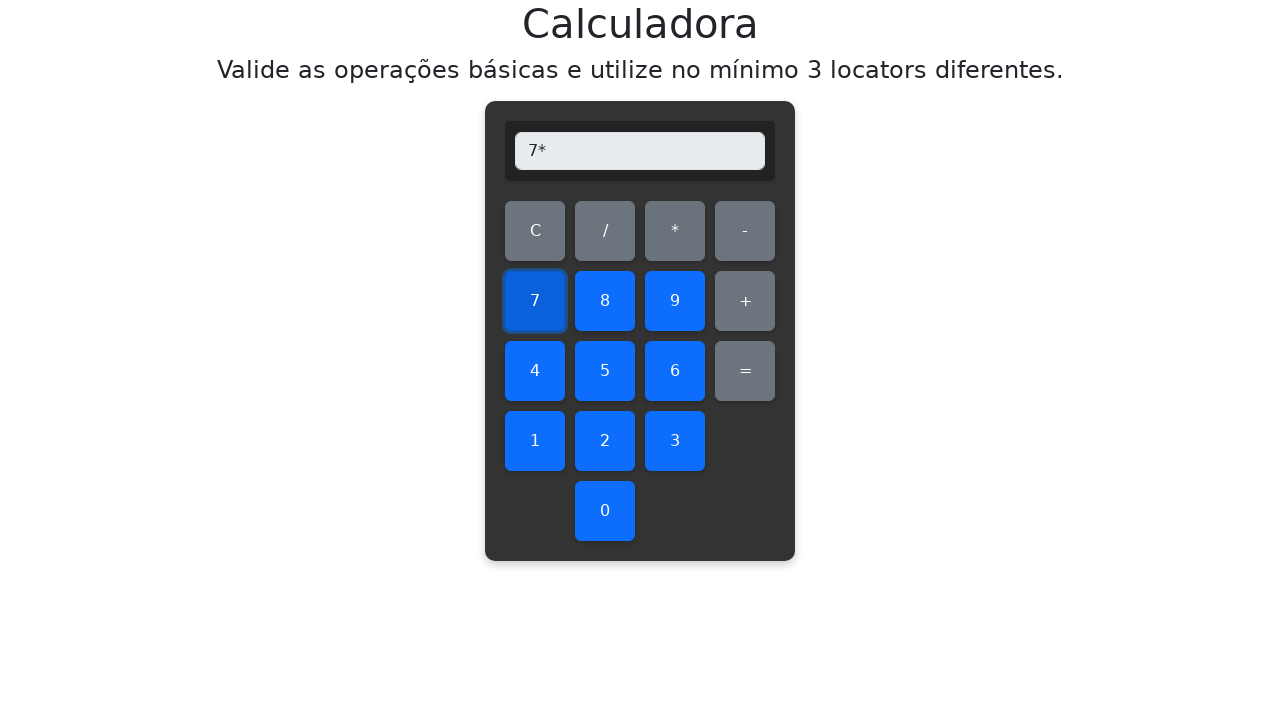

Clicked second number: 5 at (605, 371) on #five
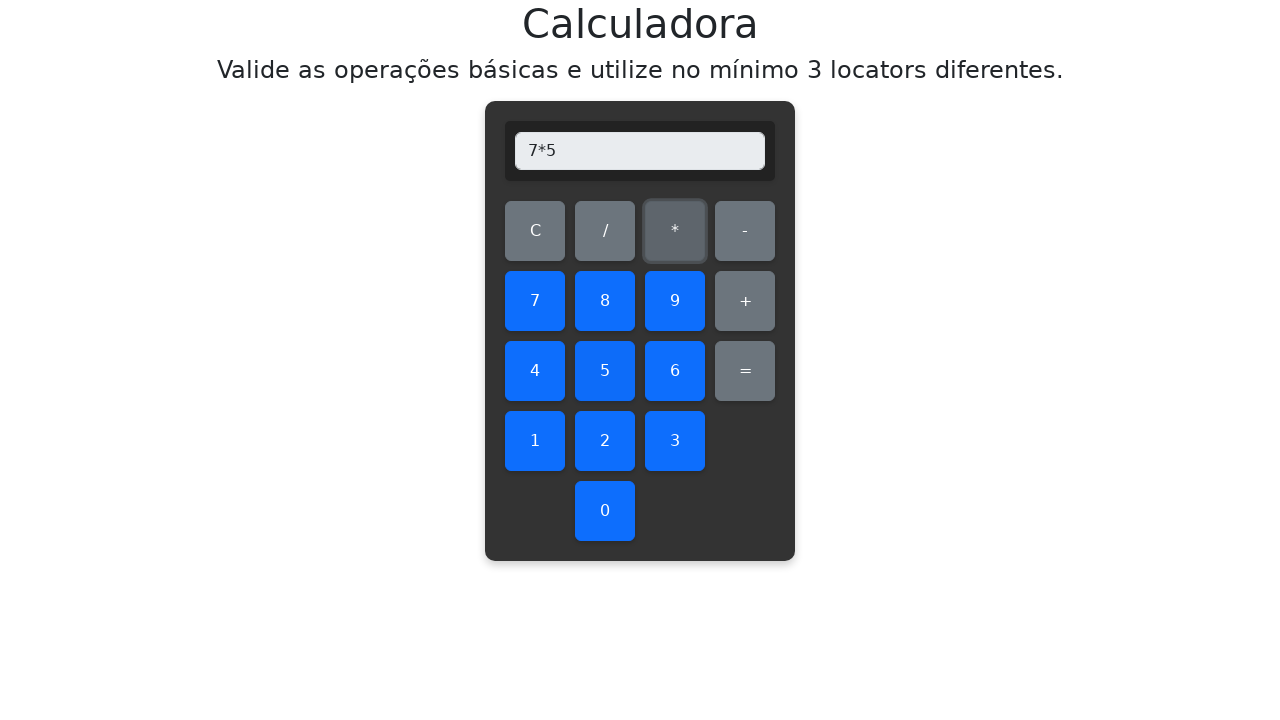

Clicked equals to calculate 7 * 5 at (745, 371) on #equals
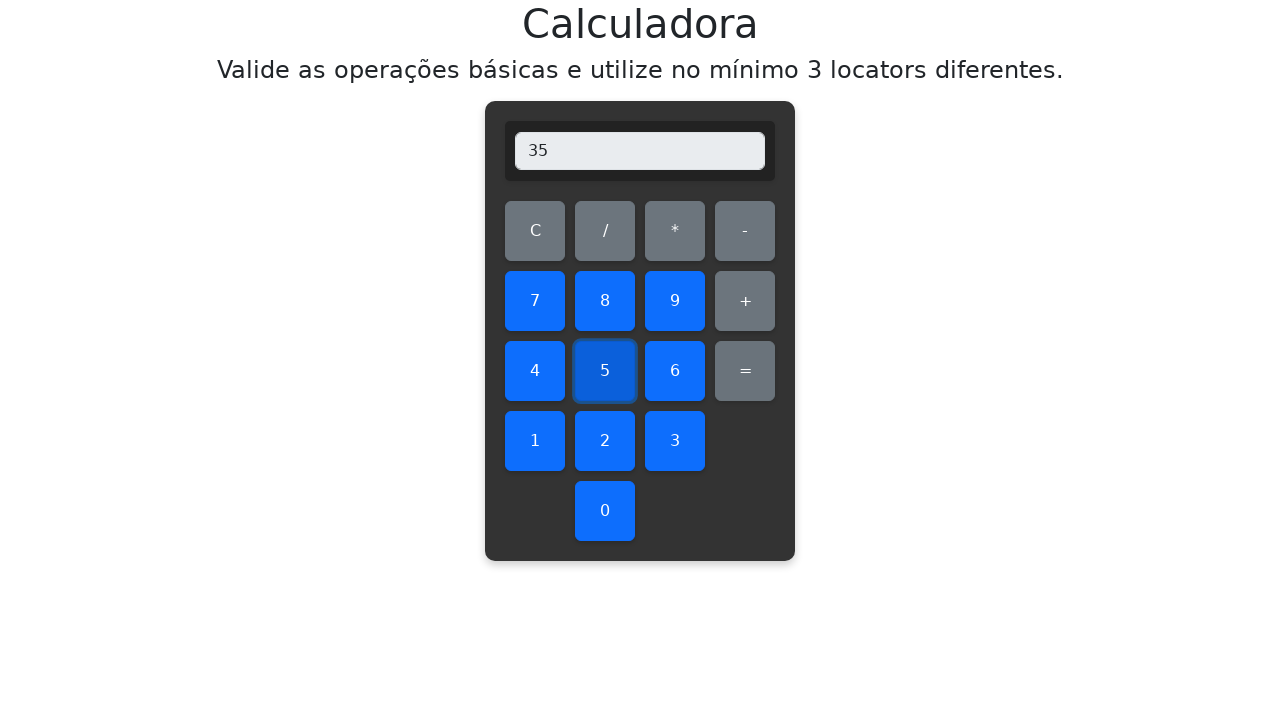

Retrieved display value: 35
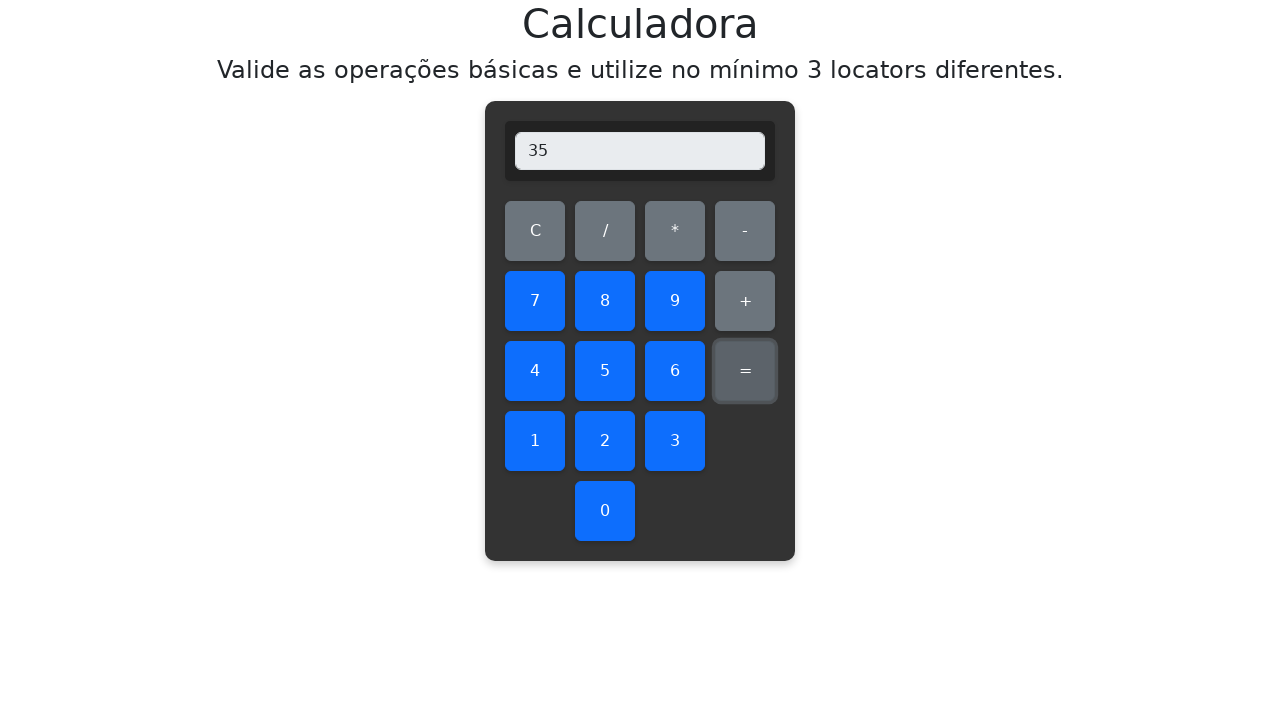

Verified multiplication result: 7 * 5 = 35 ✓
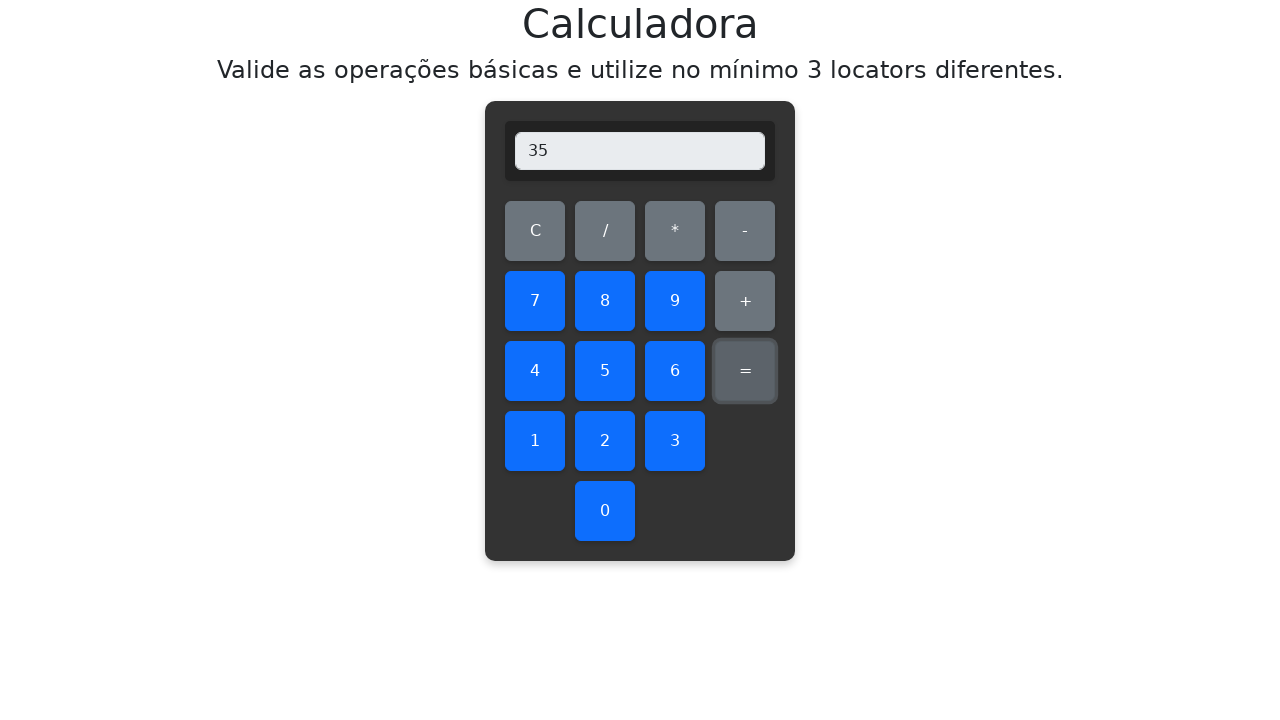

Cleared display before multiplying 7 * 6 at (535, 231) on #clear
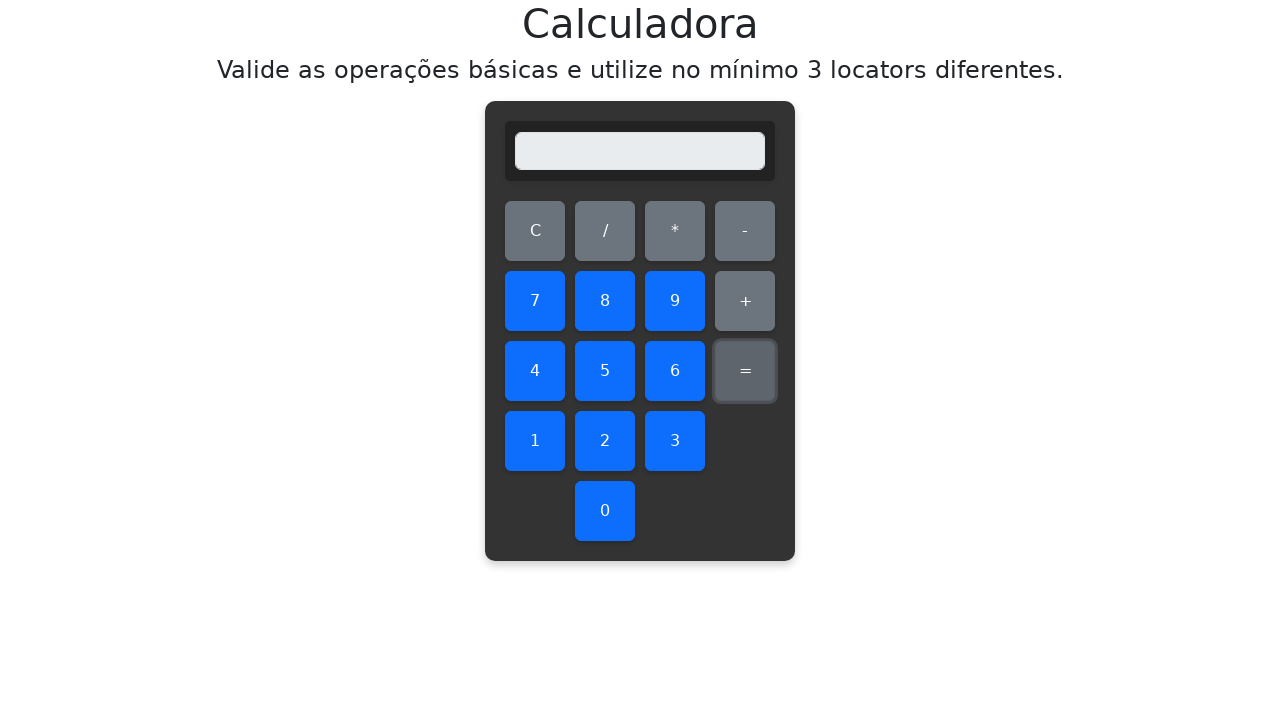

Clicked first number: 7 at (535, 301) on #seven
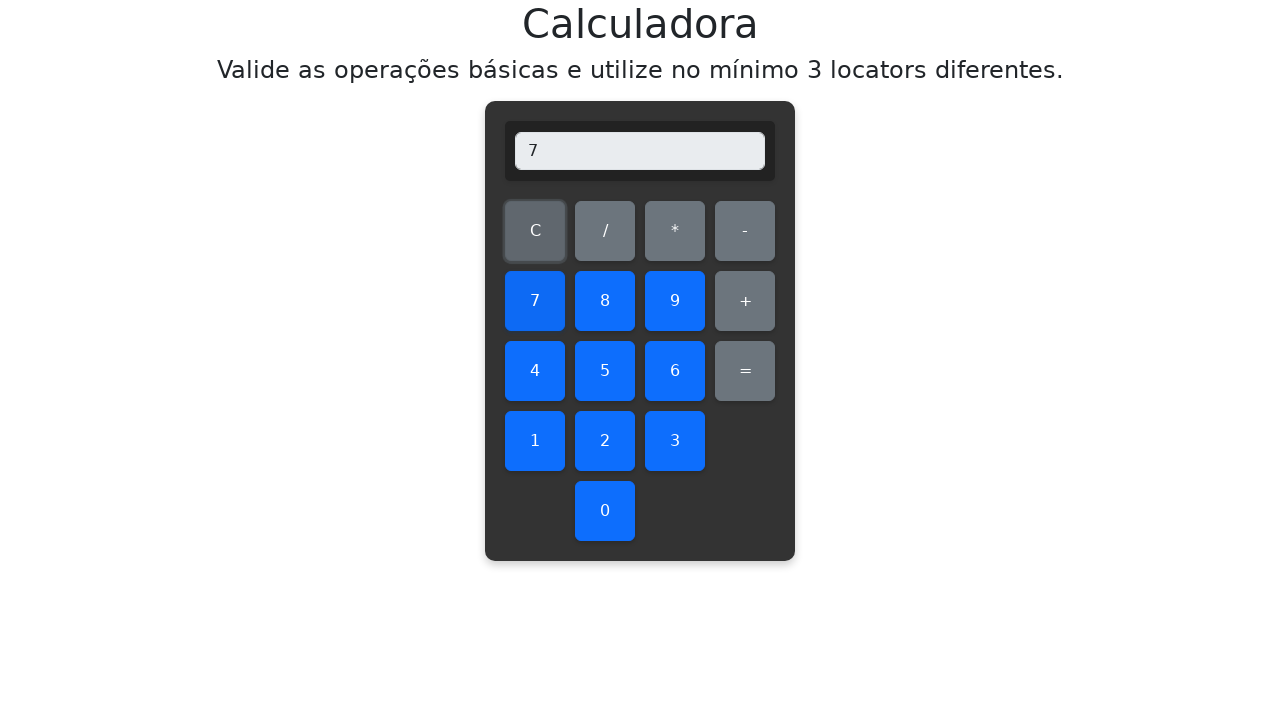

Clicked multiplication operator at (675, 231) on #multiply
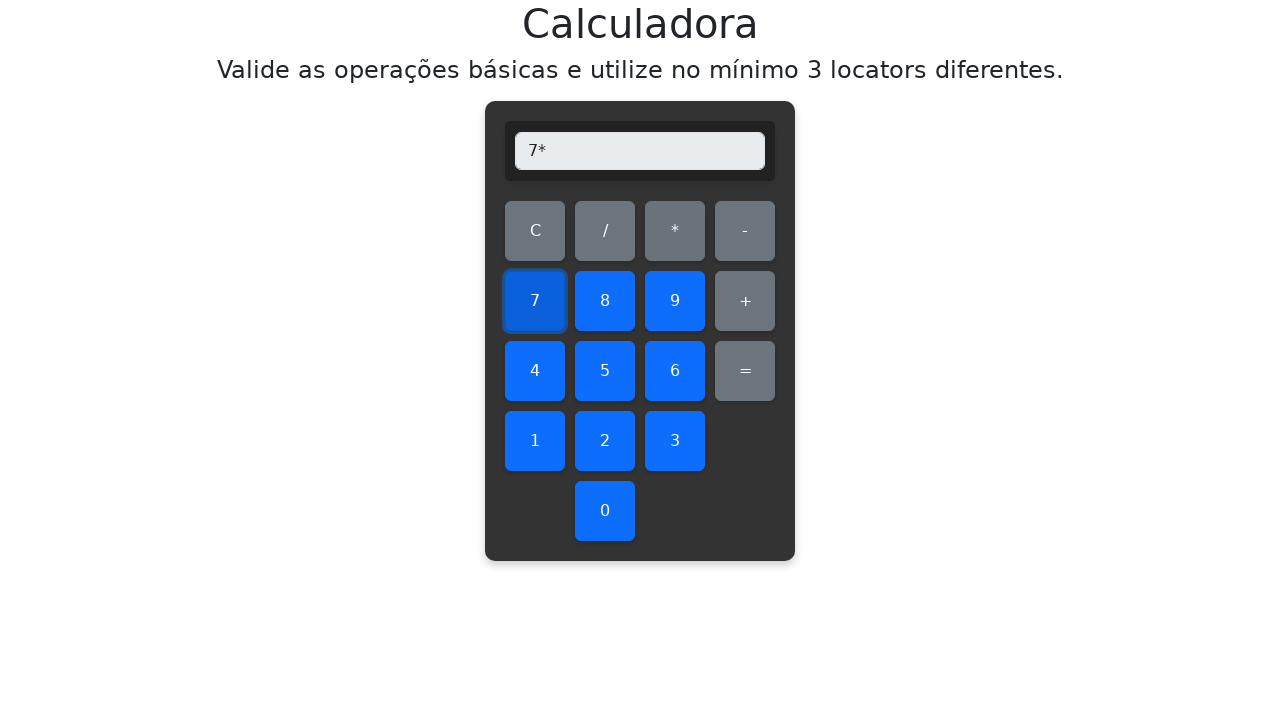

Clicked second number: 6 at (675, 371) on #six
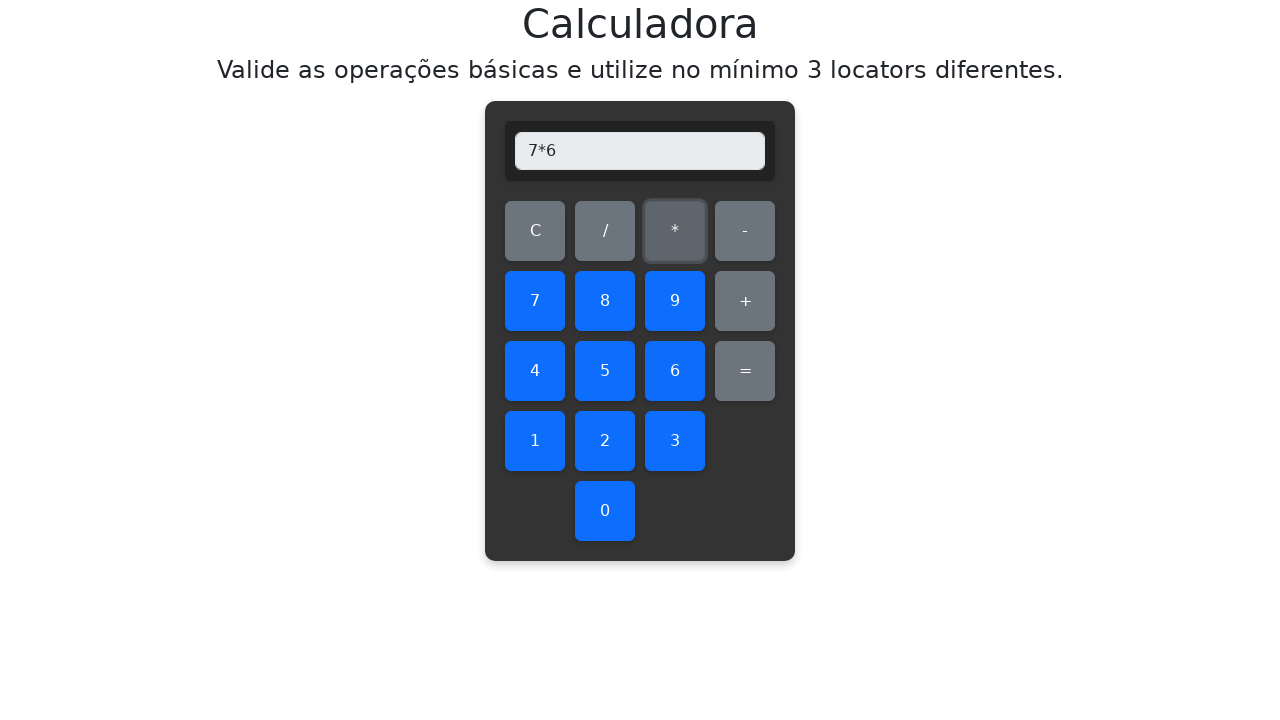

Clicked equals to calculate 7 * 6 at (745, 371) on #equals
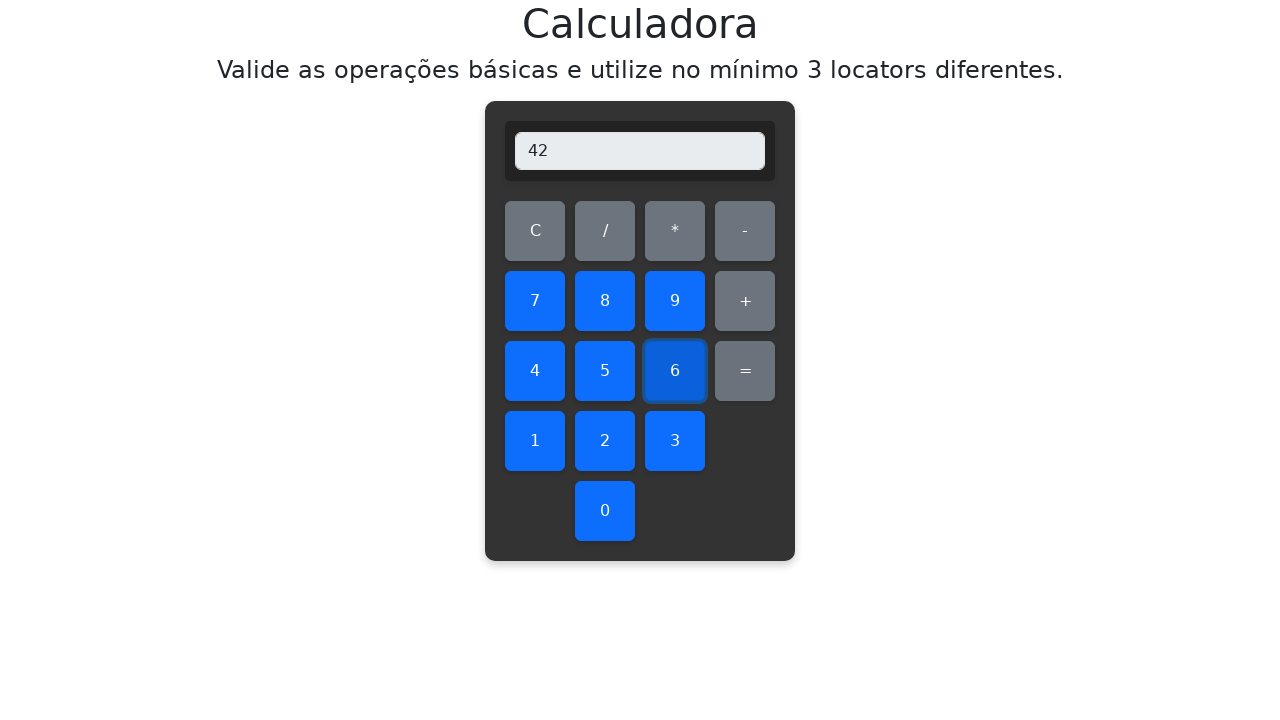

Retrieved display value: 42
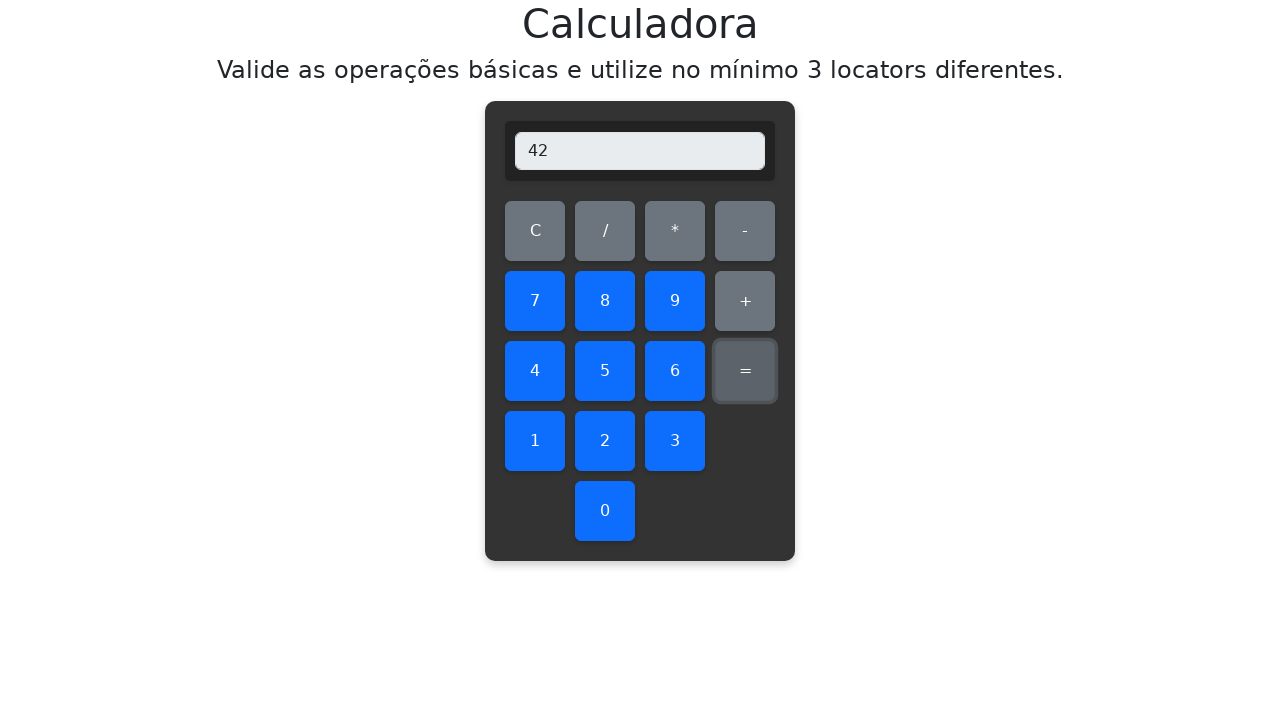

Verified multiplication result: 7 * 6 = 42 ✓
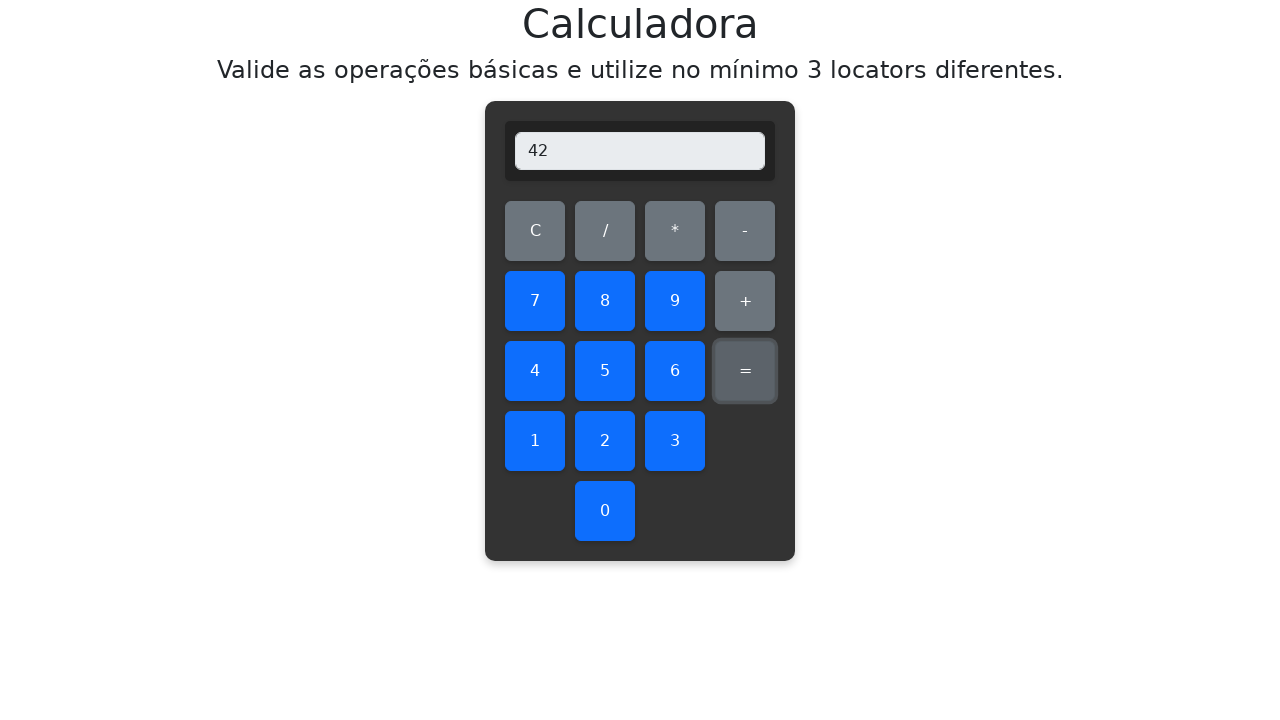

Cleared display before multiplying 7 * 7 at (535, 231) on #clear
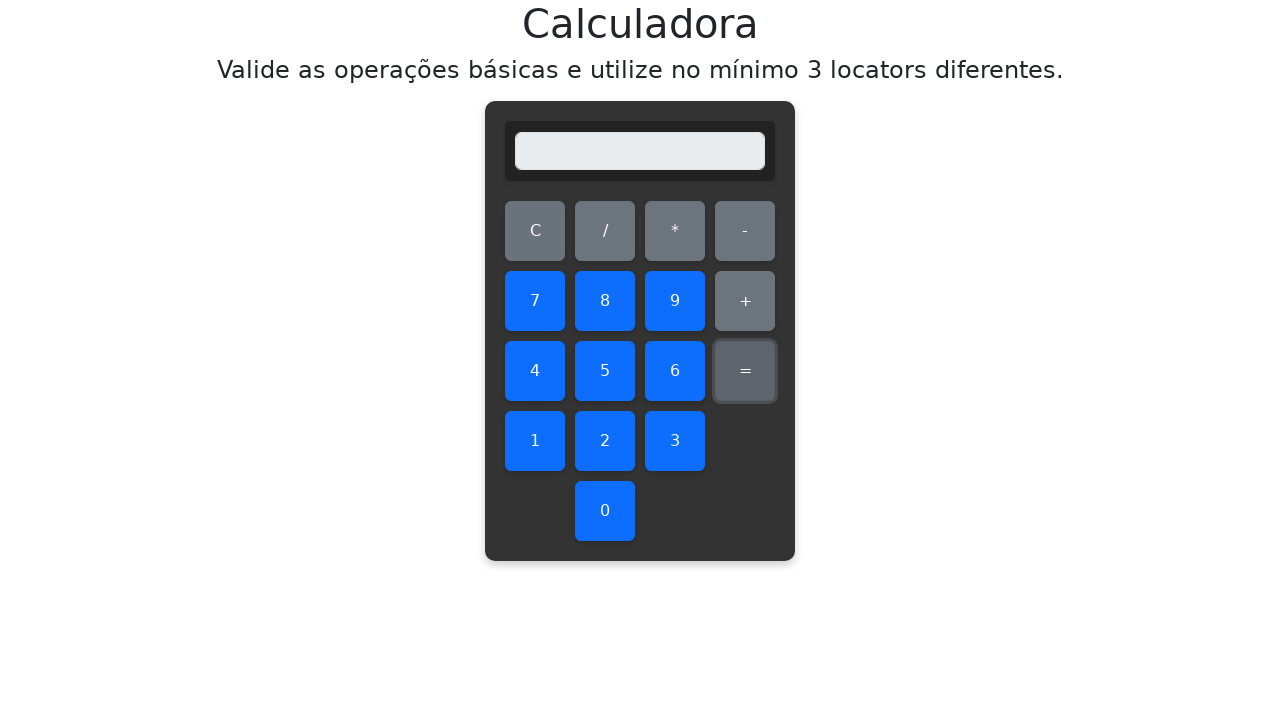

Clicked first number: 7 at (535, 301) on #seven
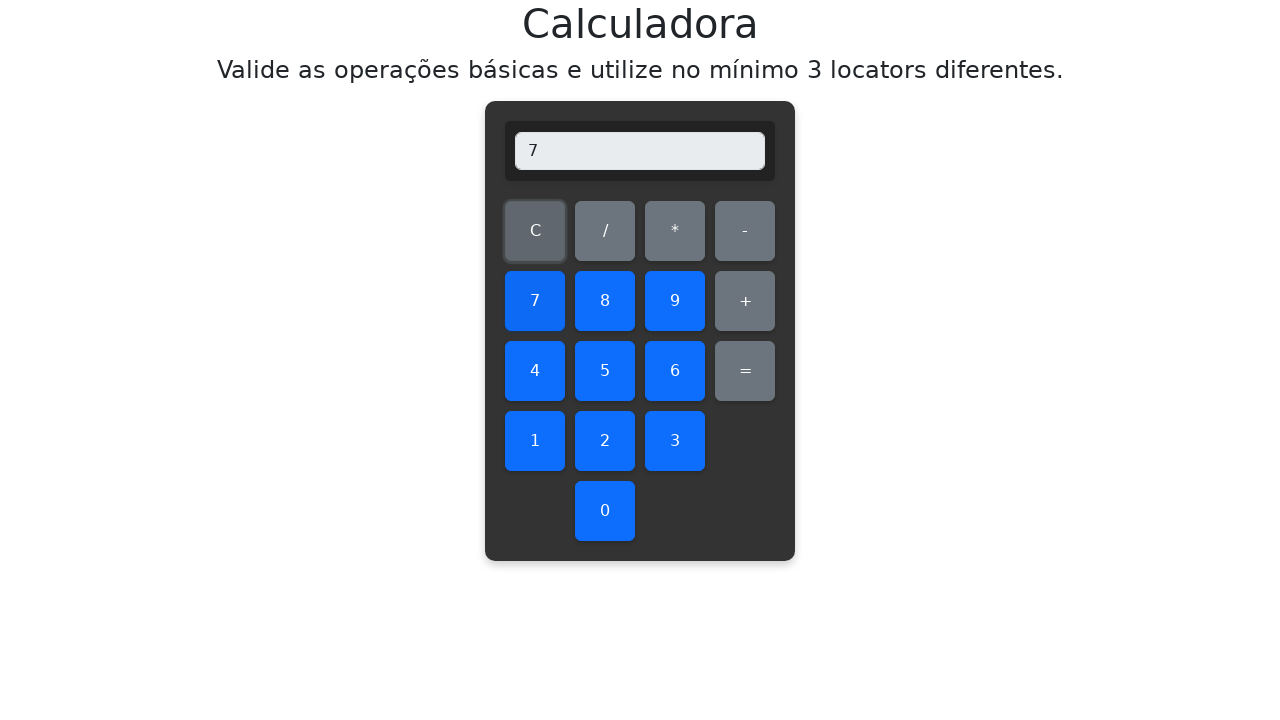

Clicked multiplication operator at (675, 231) on #multiply
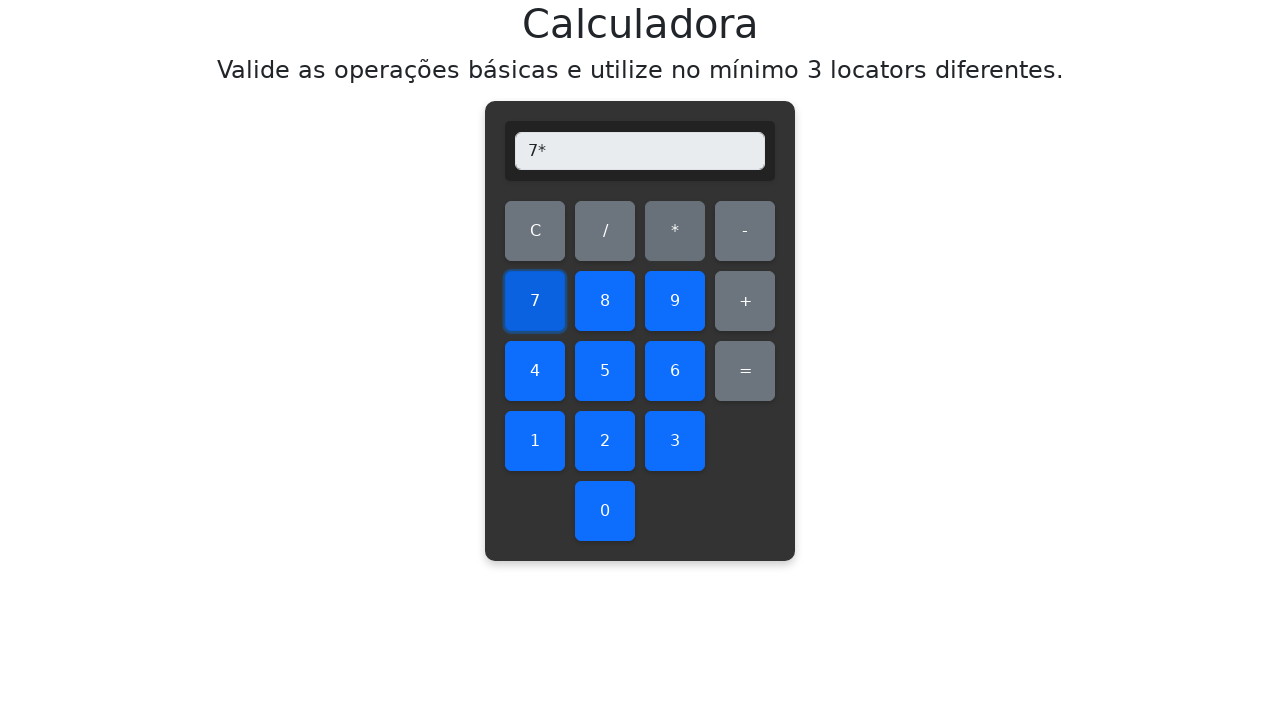

Clicked second number: 7 at (535, 301) on #seven
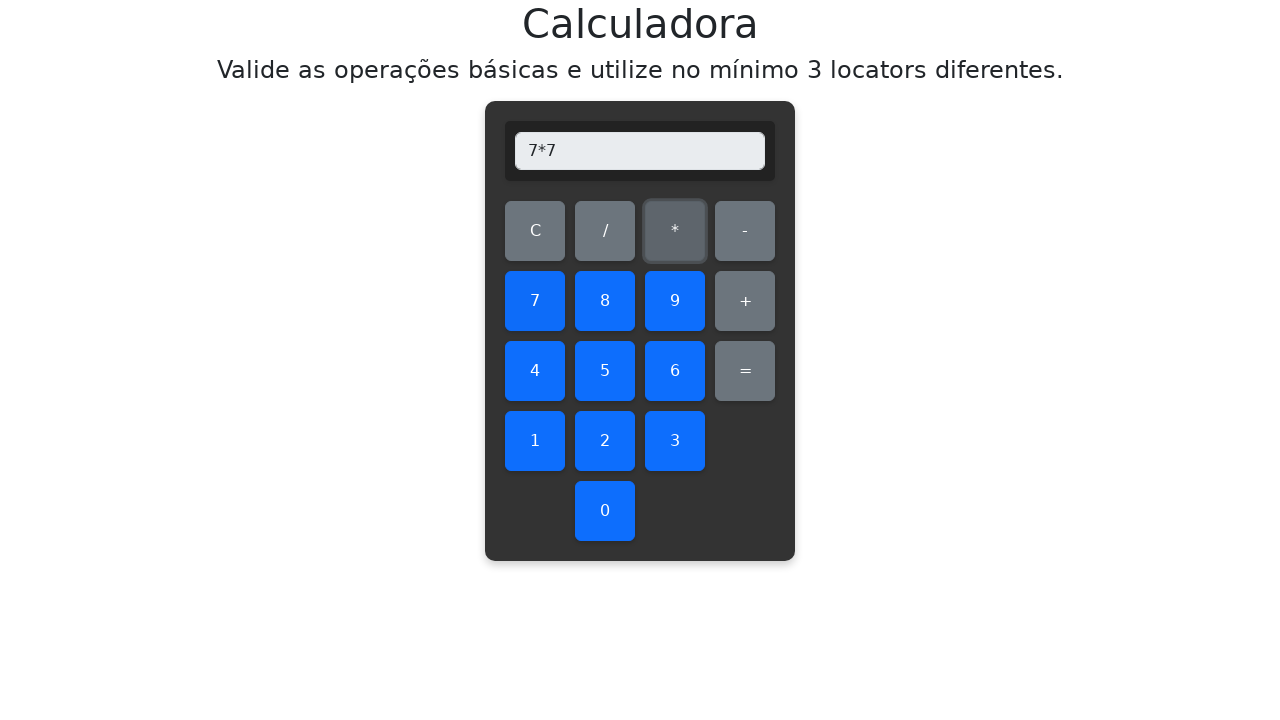

Clicked equals to calculate 7 * 7 at (745, 371) on #equals
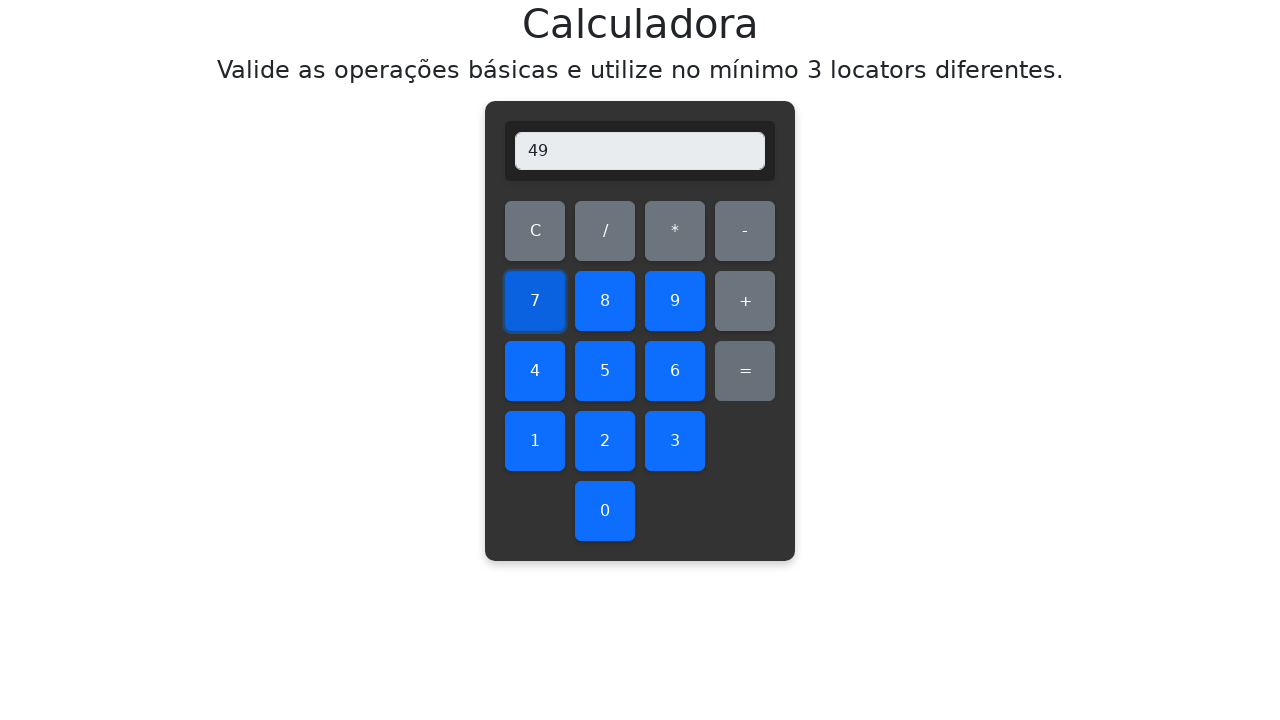

Retrieved display value: 49
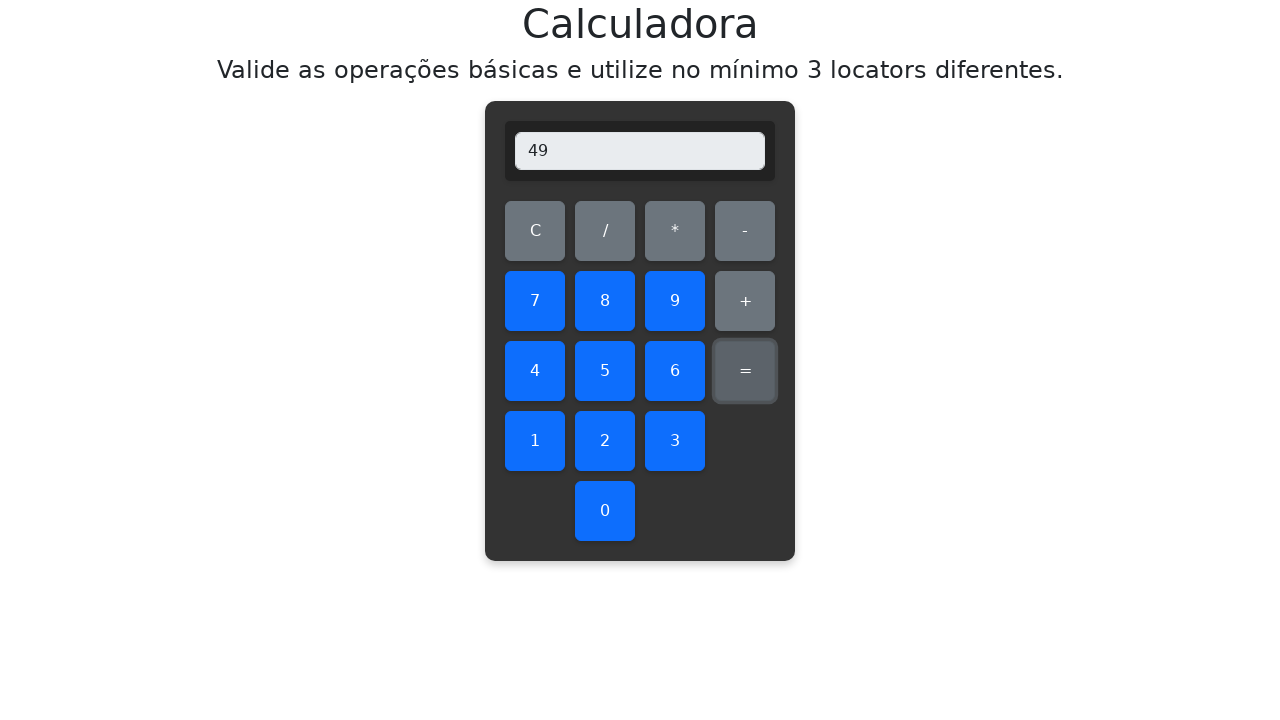

Verified multiplication result: 7 * 7 = 49 ✓
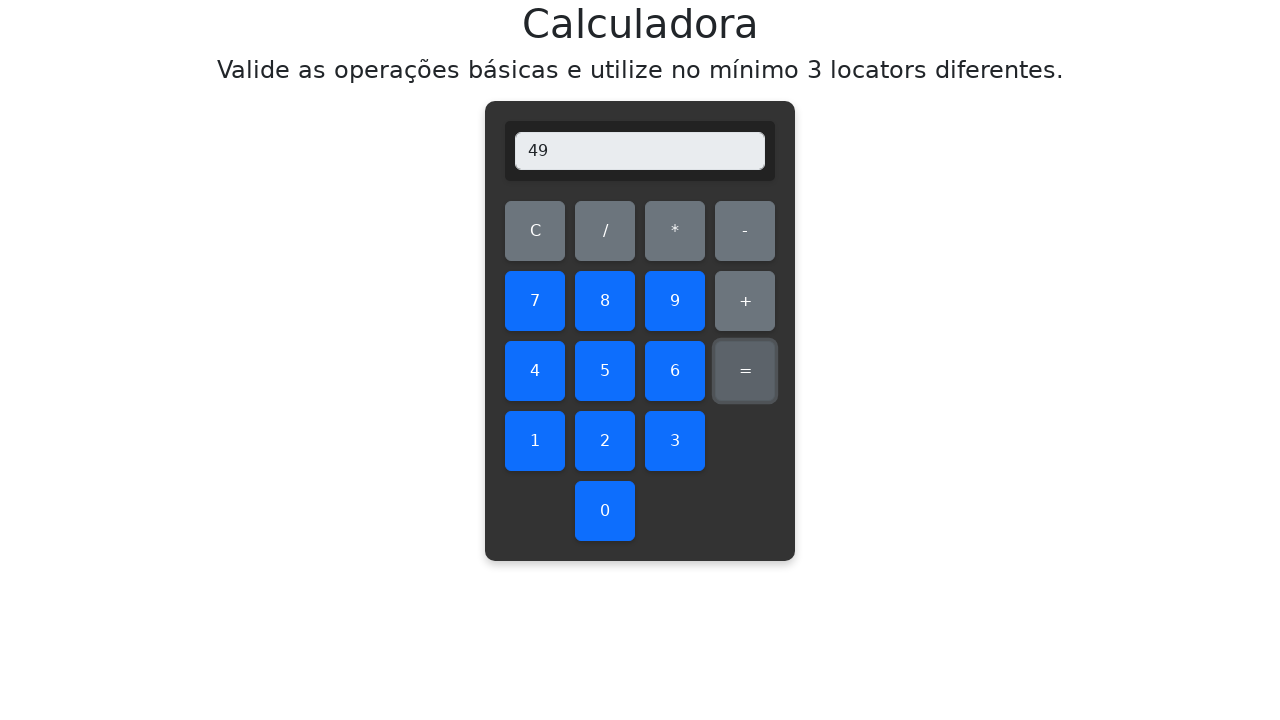

Cleared display before multiplying 7 * 8 at (535, 231) on #clear
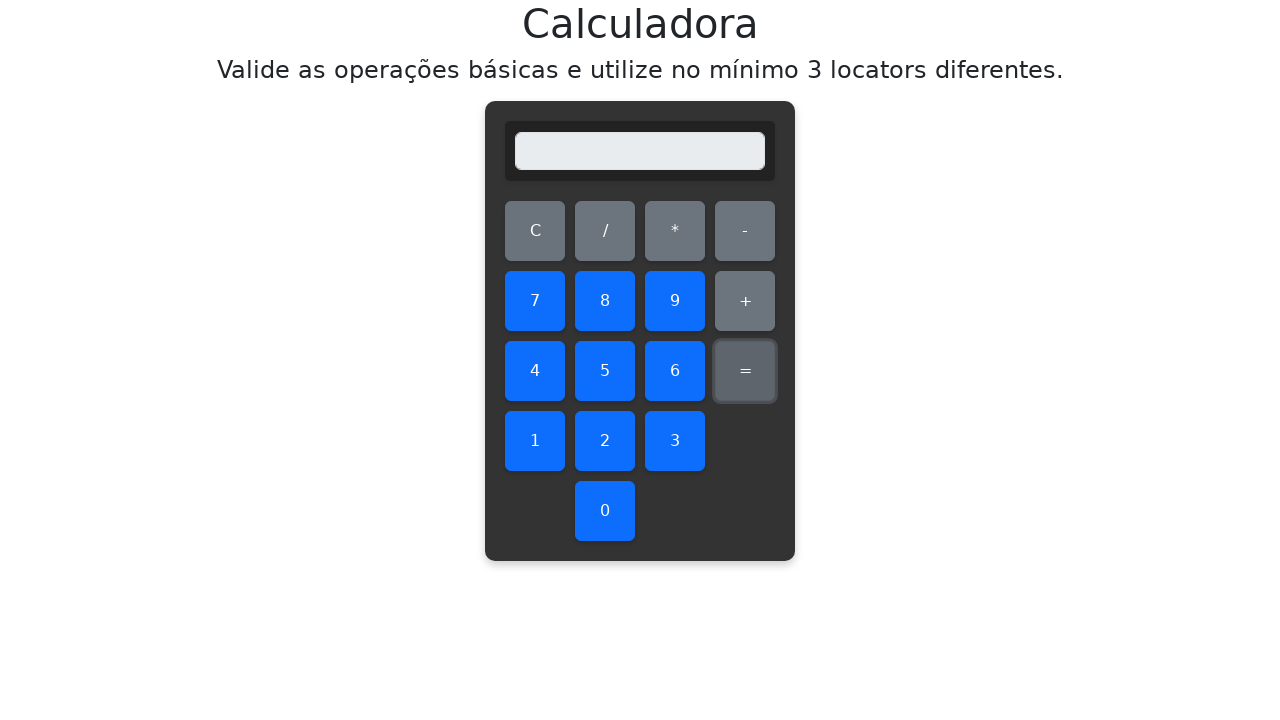

Clicked first number: 7 at (535, 301) on #seven
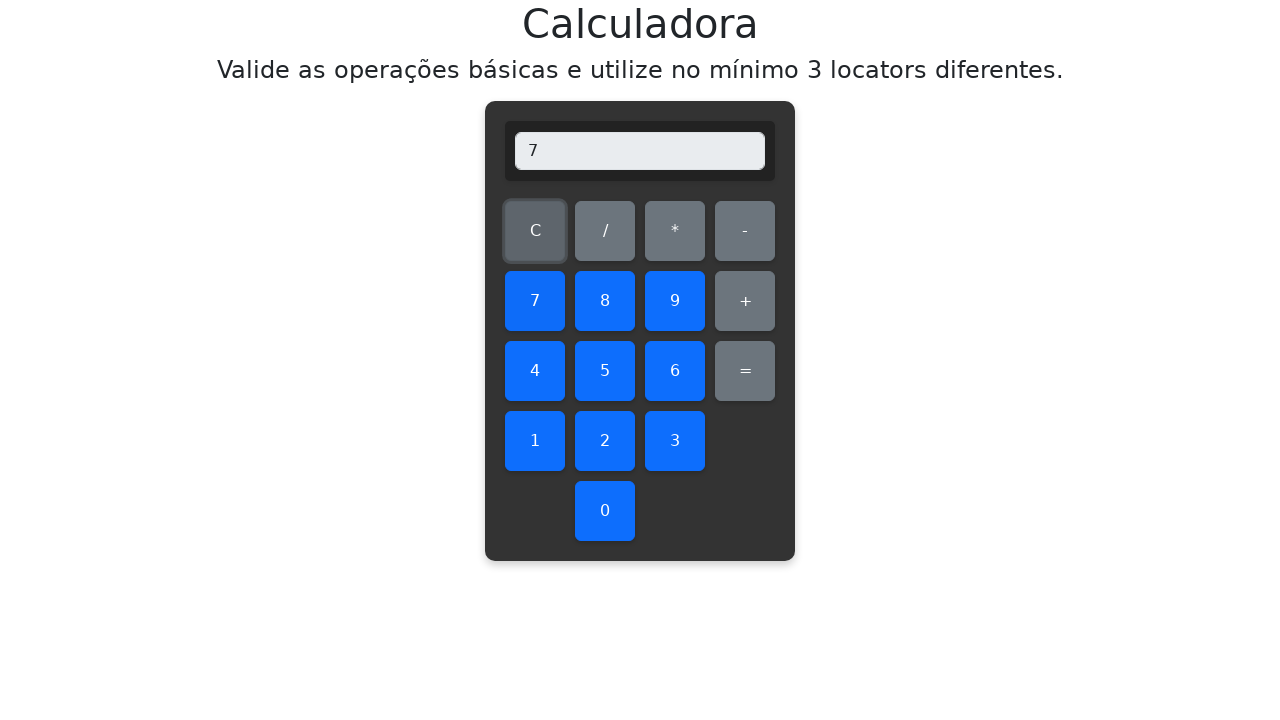

Clicked multiplication operator at (675, 231) on #multiply
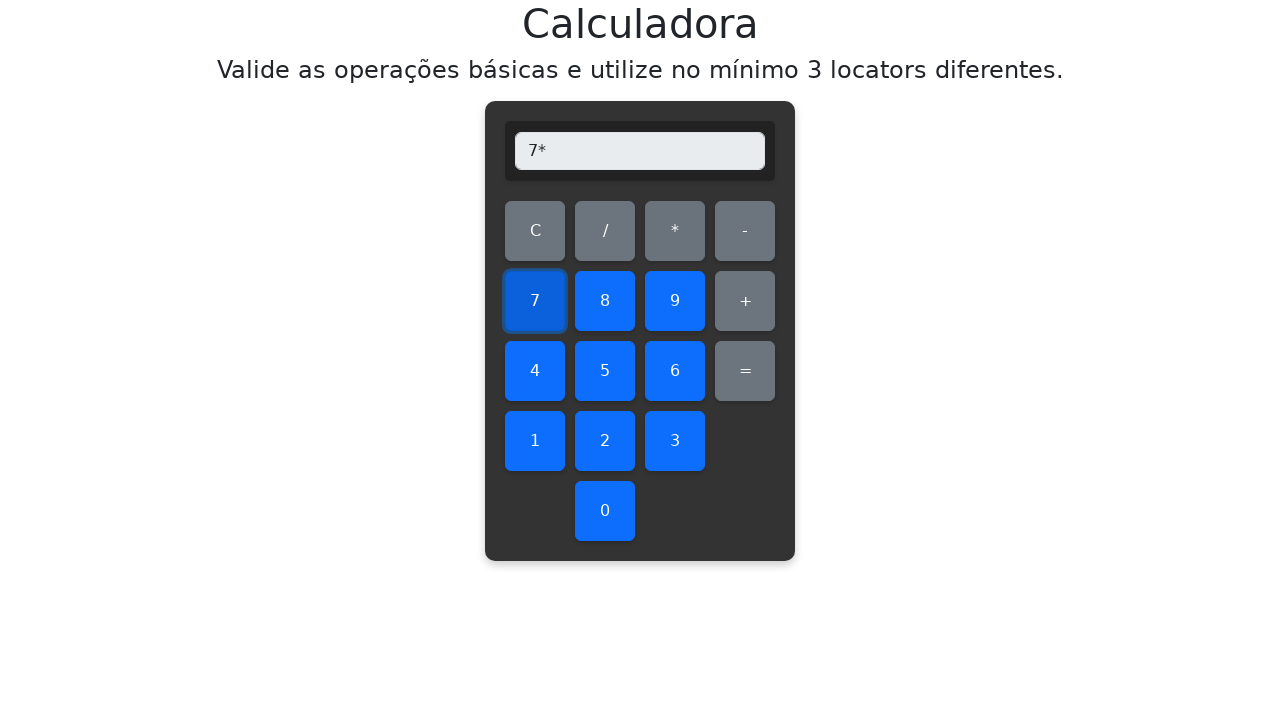

Clicked second number: 8 at (605, 301) on #eight
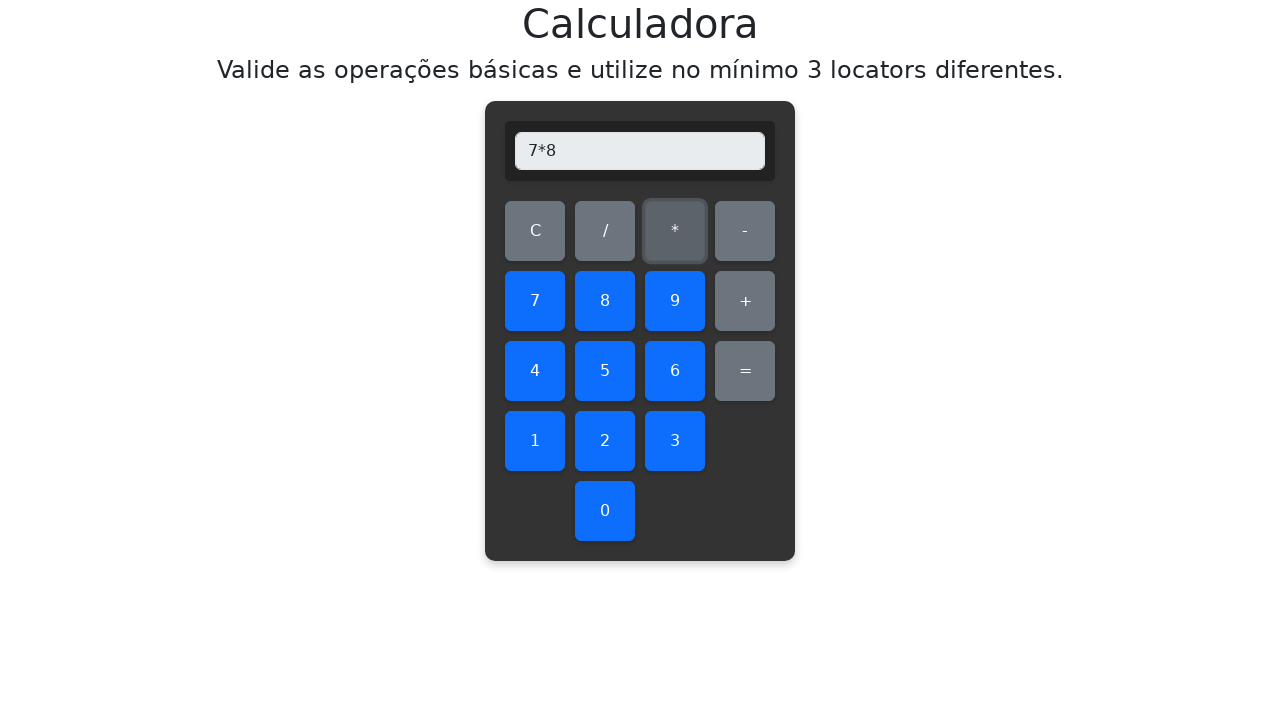

Clicked equals to calculate 7 * 8 at (745, 371) on #equals
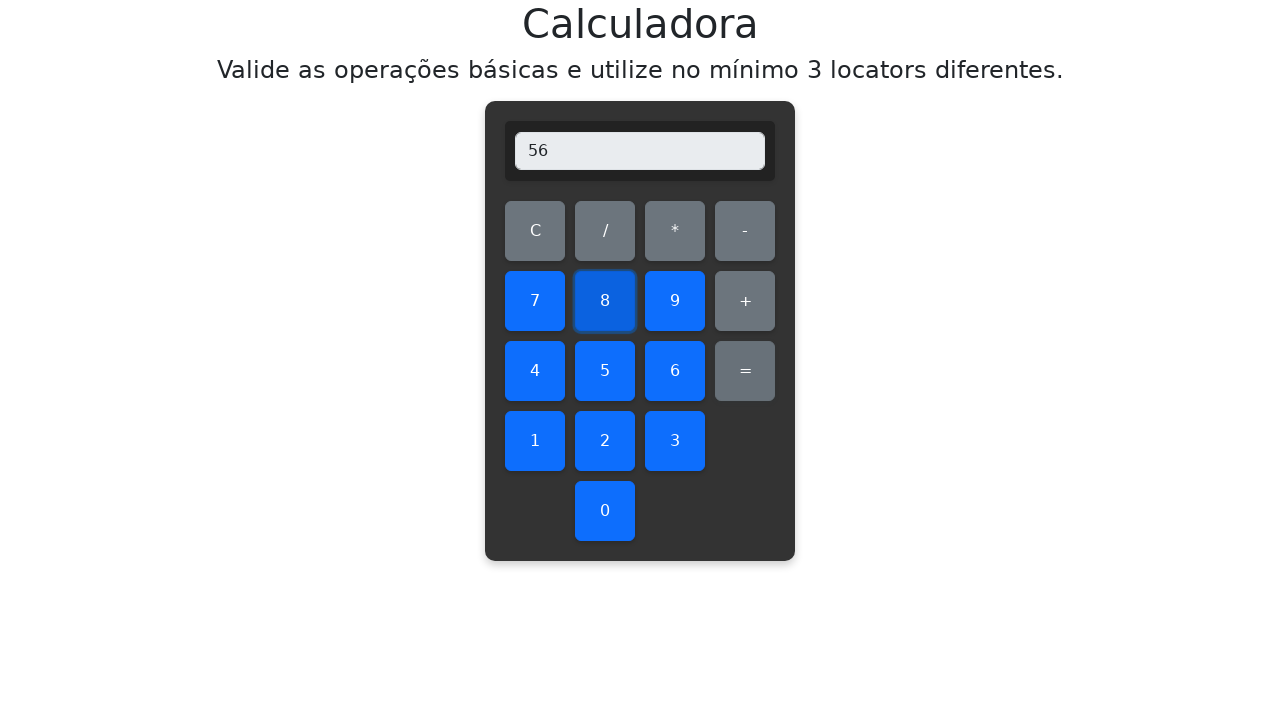

Retrieved display value: 56
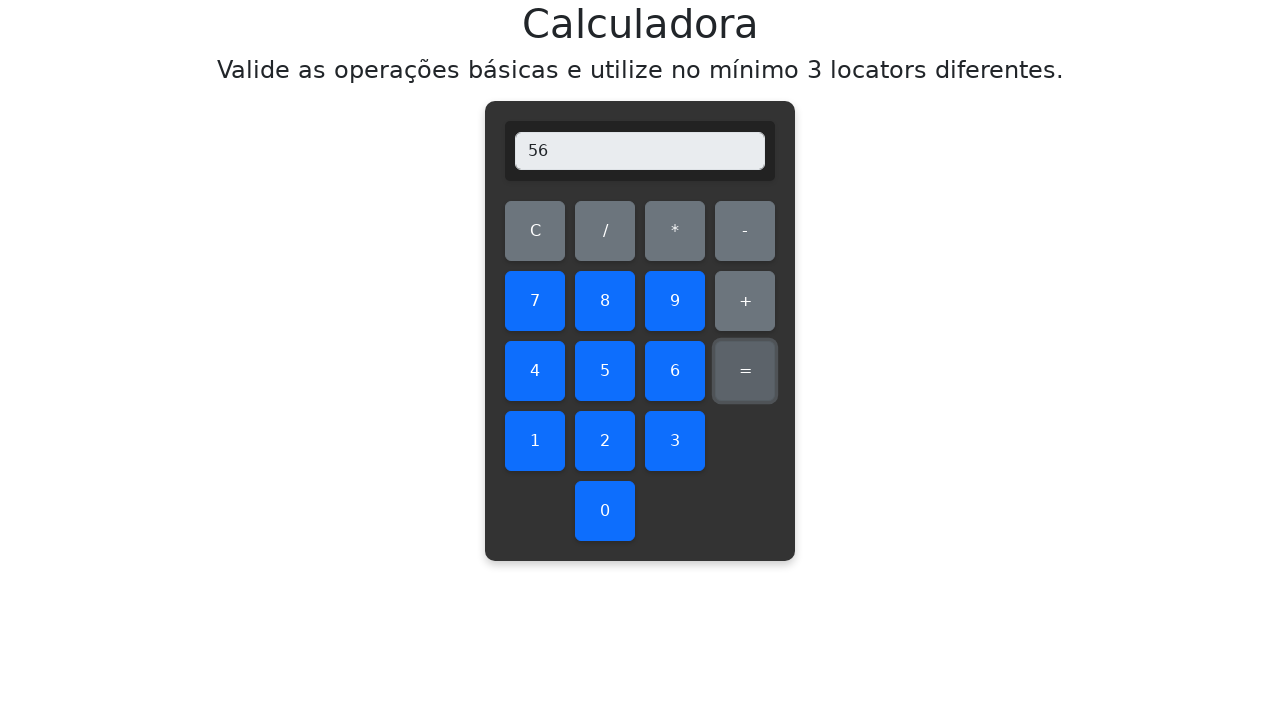

Verified multiplication result: 7 * 8 = 56 ✓
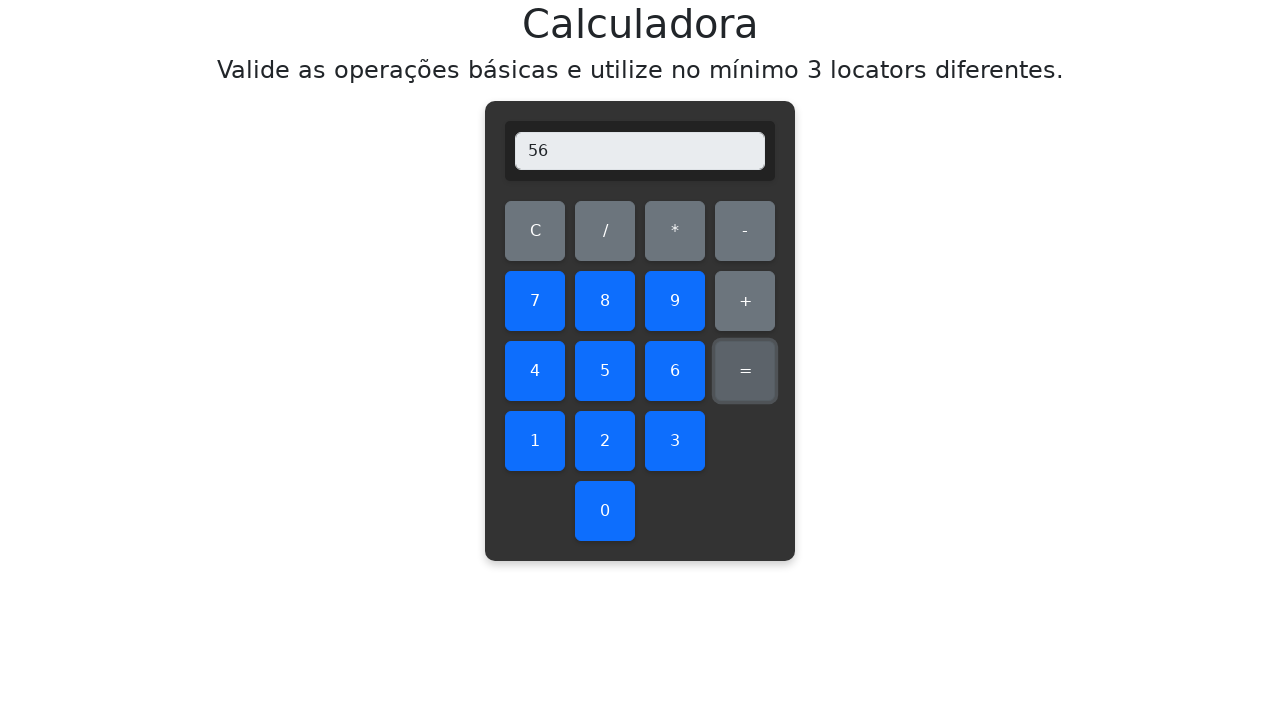

Cleared display before multiplying 7 * 9 at (535, 231) on #clear
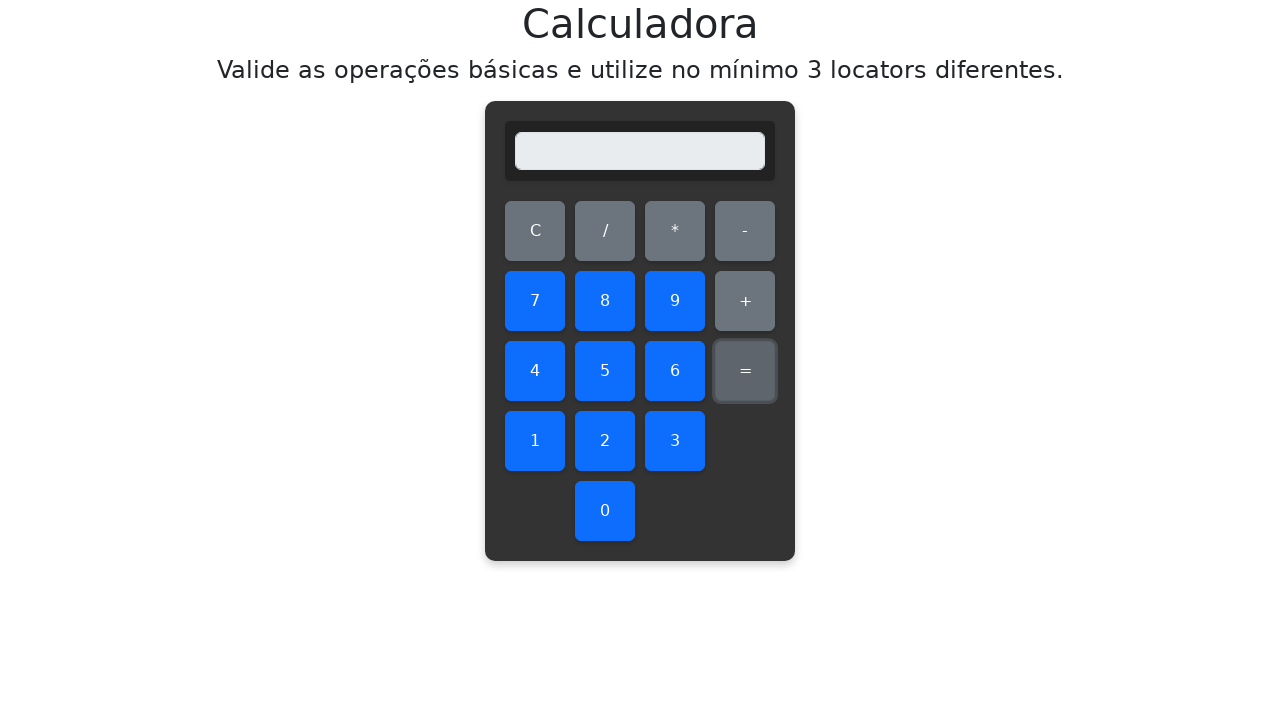

Clicked first number: 7 at (535, 301) on #seven
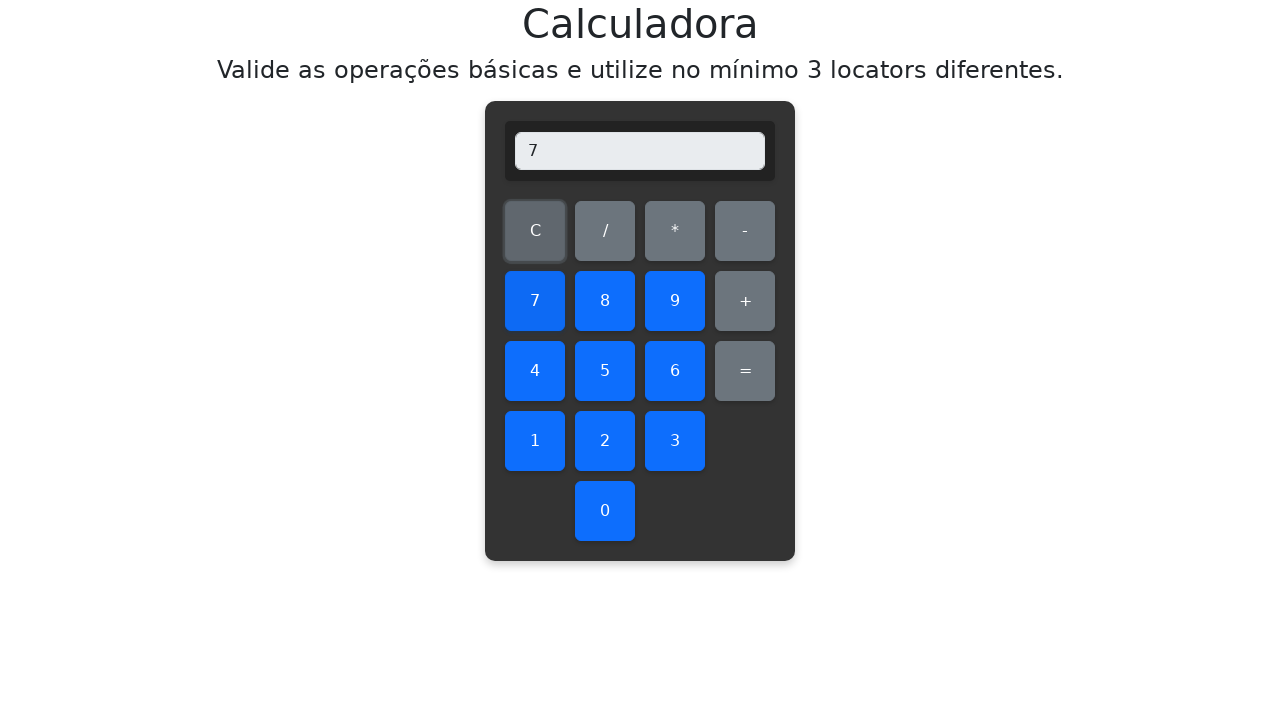

Clicked multiplication operator at (675, 231) on #multiply
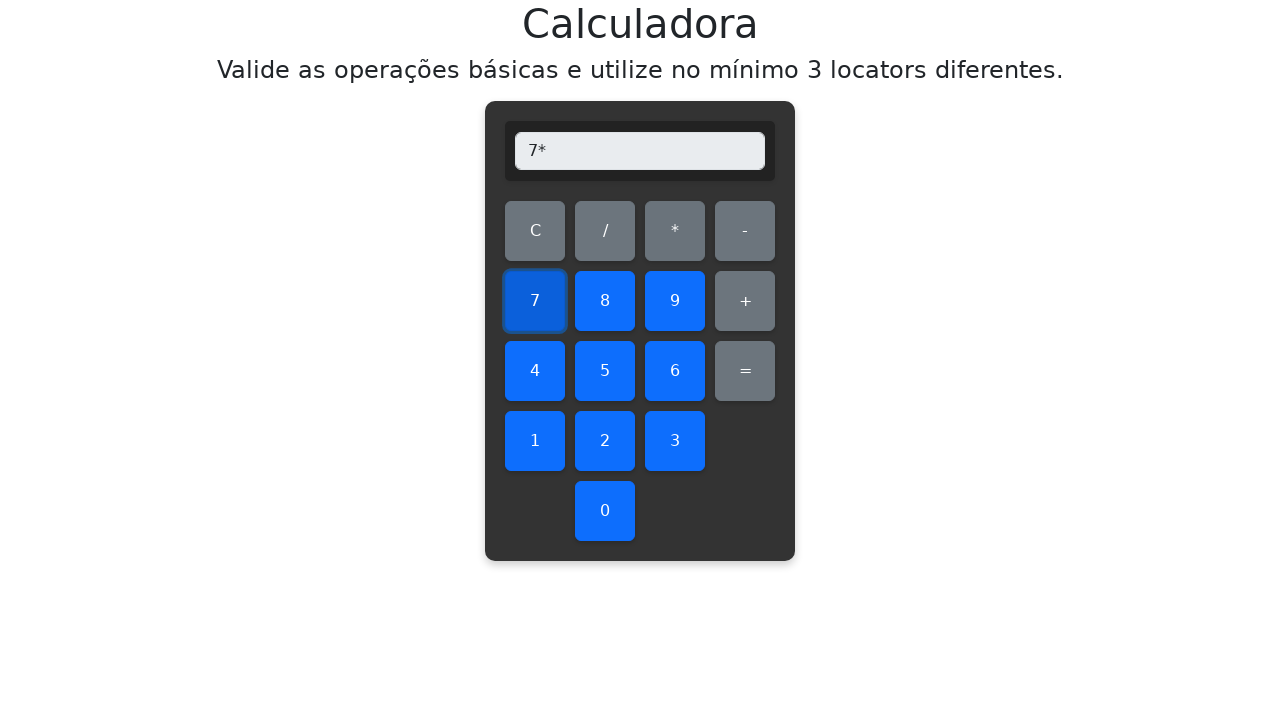

Clicked second number: 9 at (675, 301) on #nine
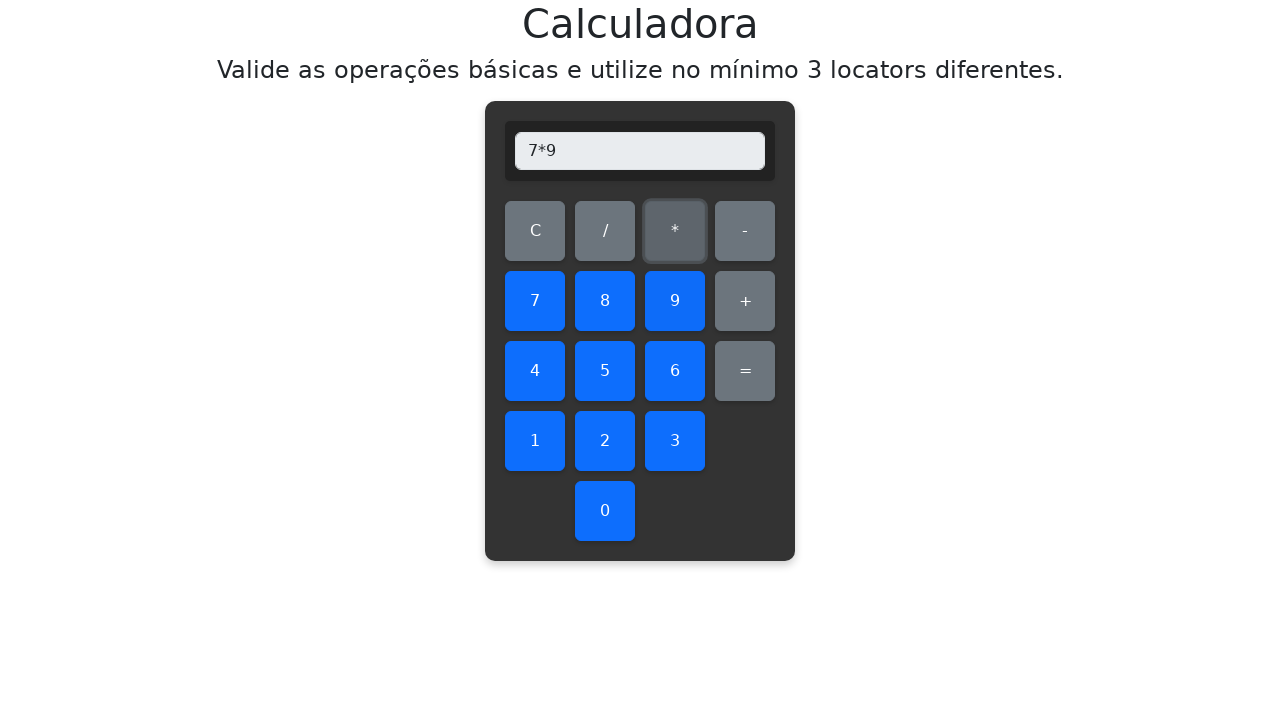

Clicked equals to calculate 7 * 9 at (745, 371) on #equals
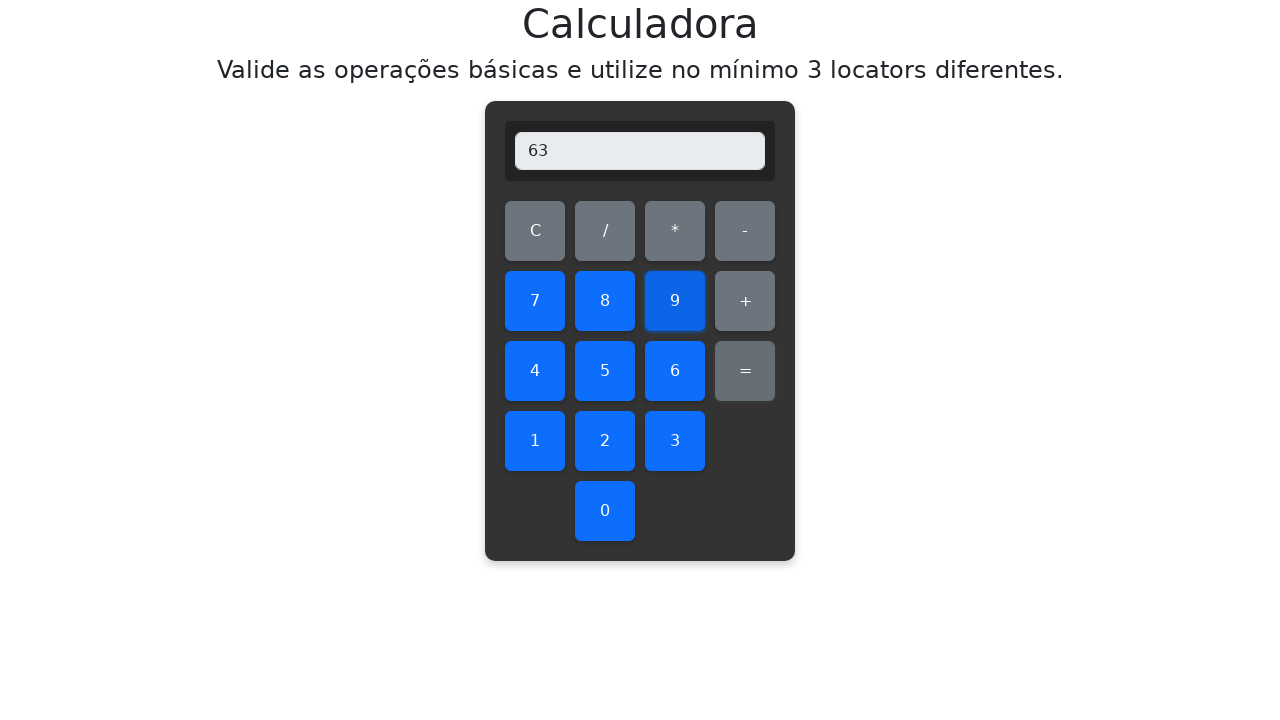

Retrieved display value: 63
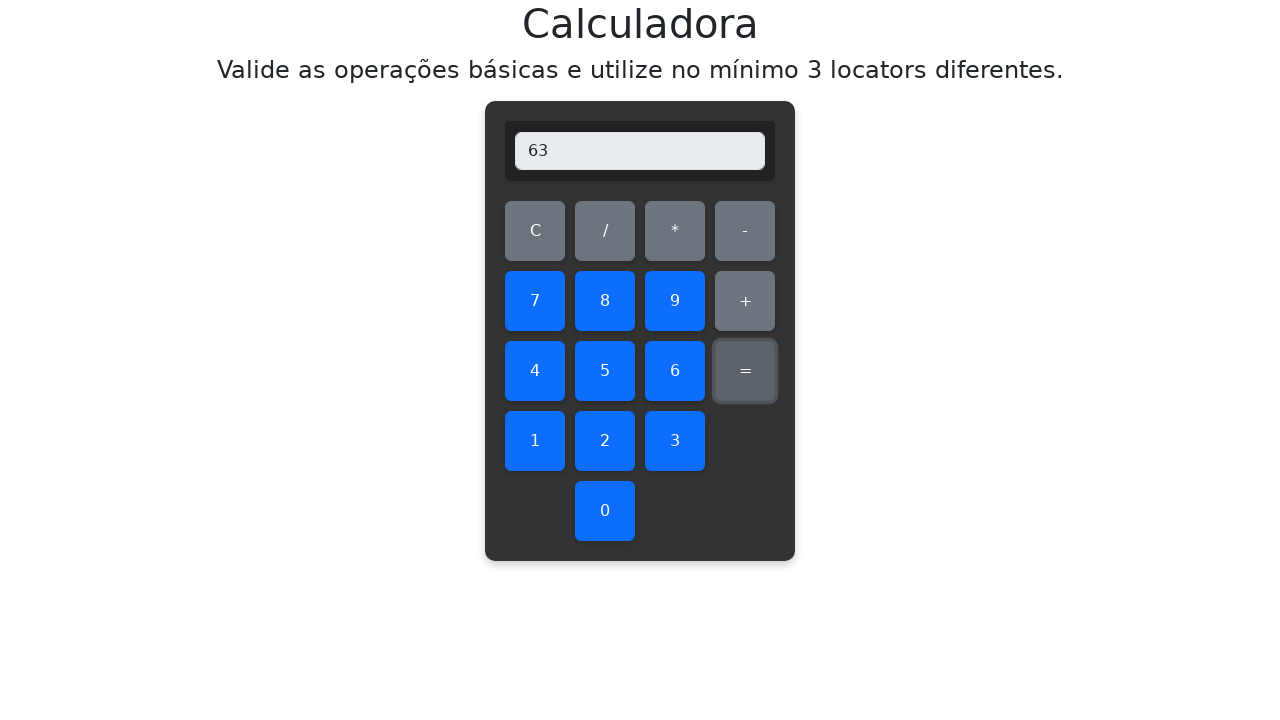

Verified multiplication result: 7 * 9 = 63 ✓
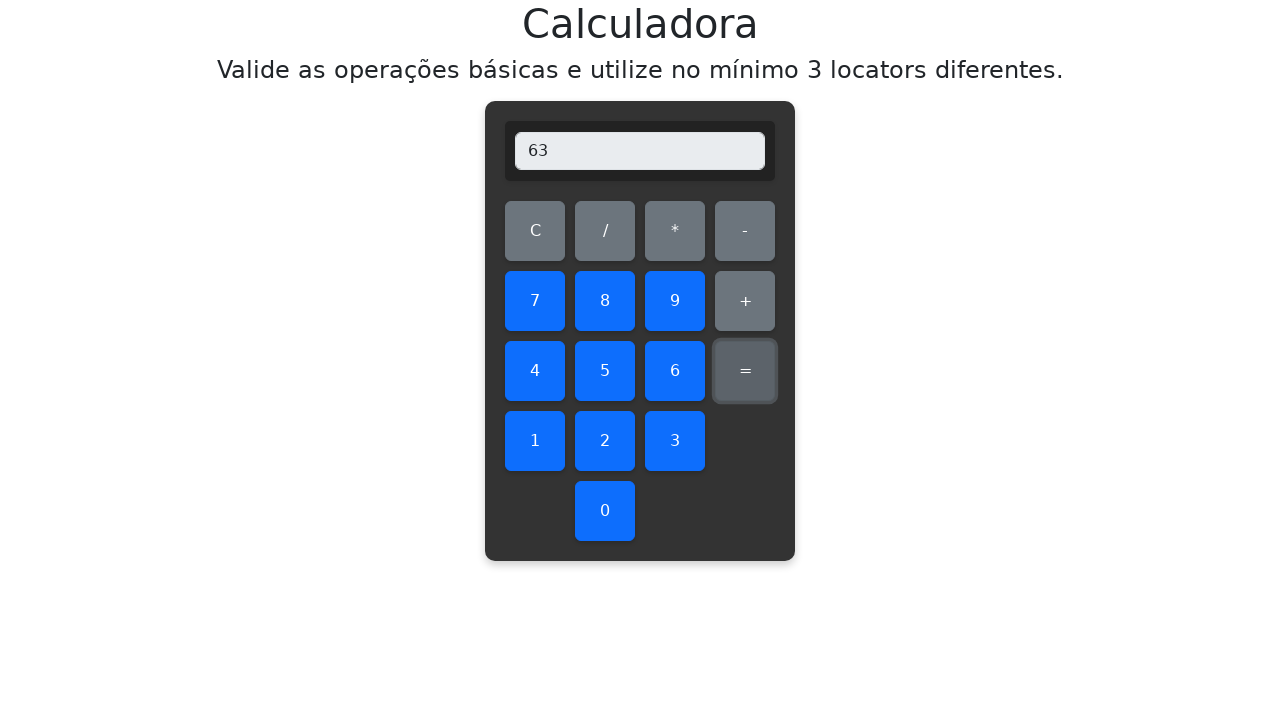

Cleared display before multiplying 8 * 0 at (535, 231) on #clear
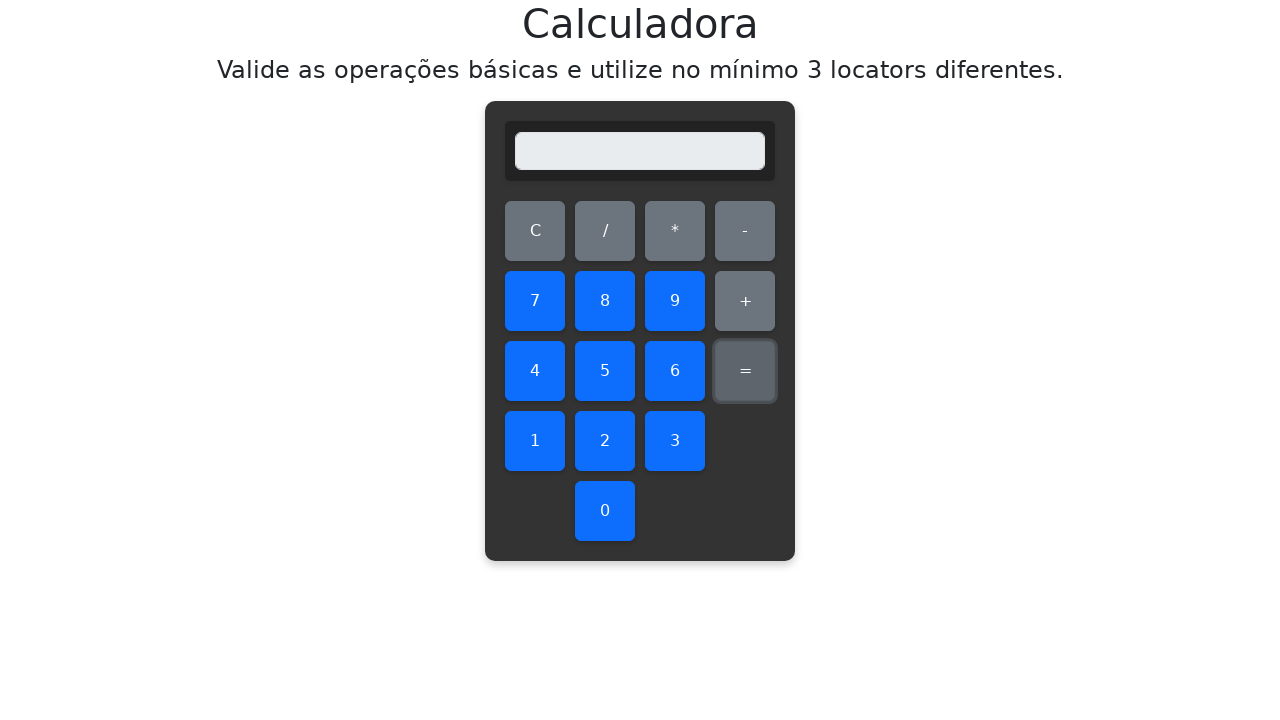

Clicked first number: 8 at (605, 301) on #eight
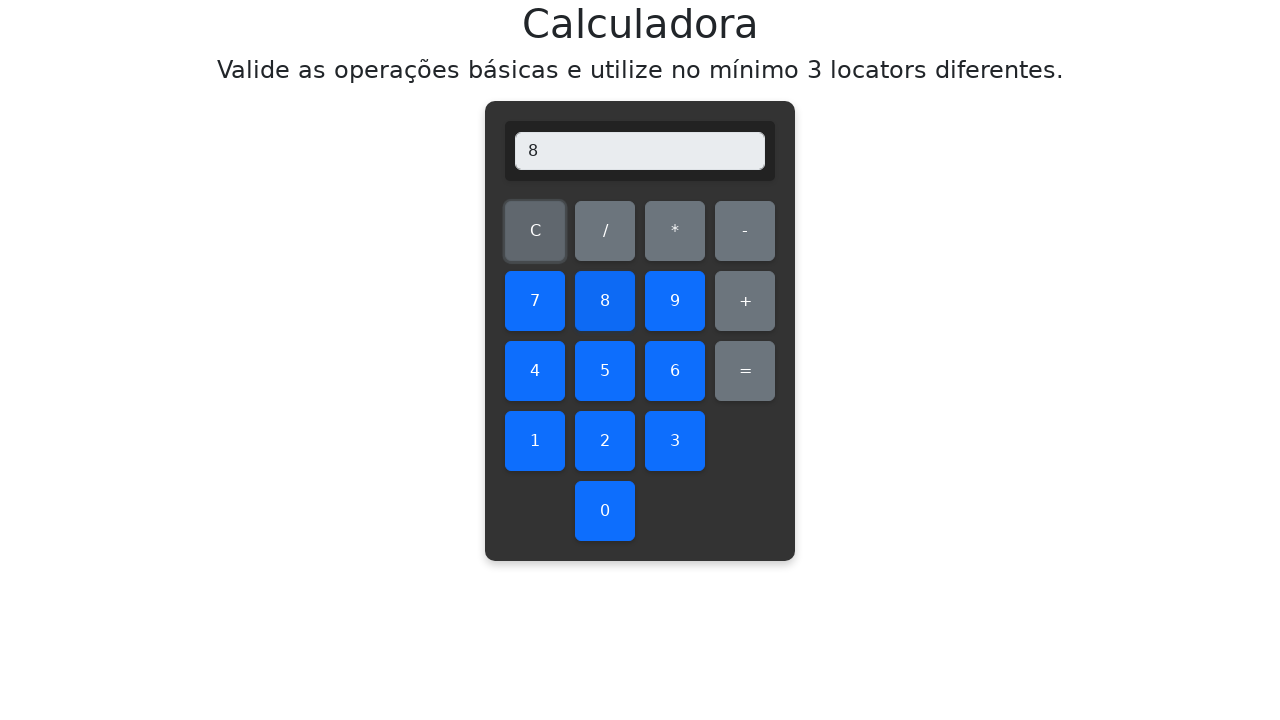

Clicked multiplication operator at (675, 231) on #multiply
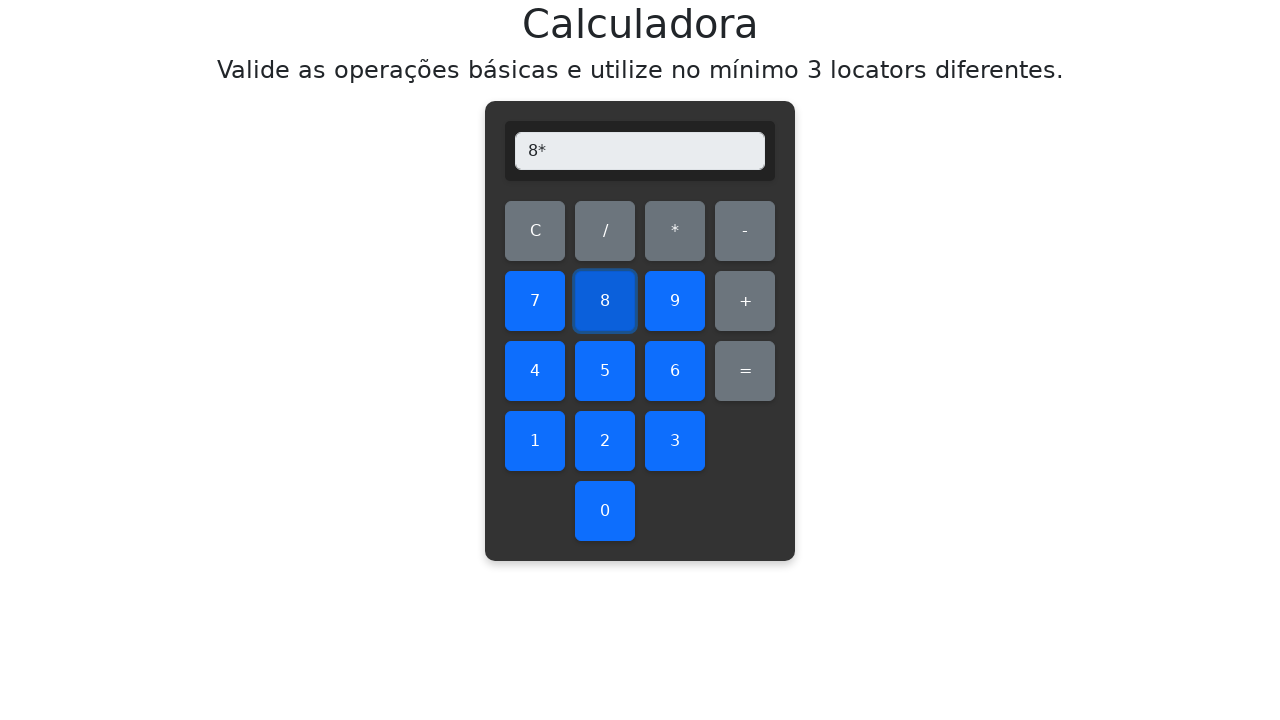

Clicked second number: 0 at (605, 511) on #zero
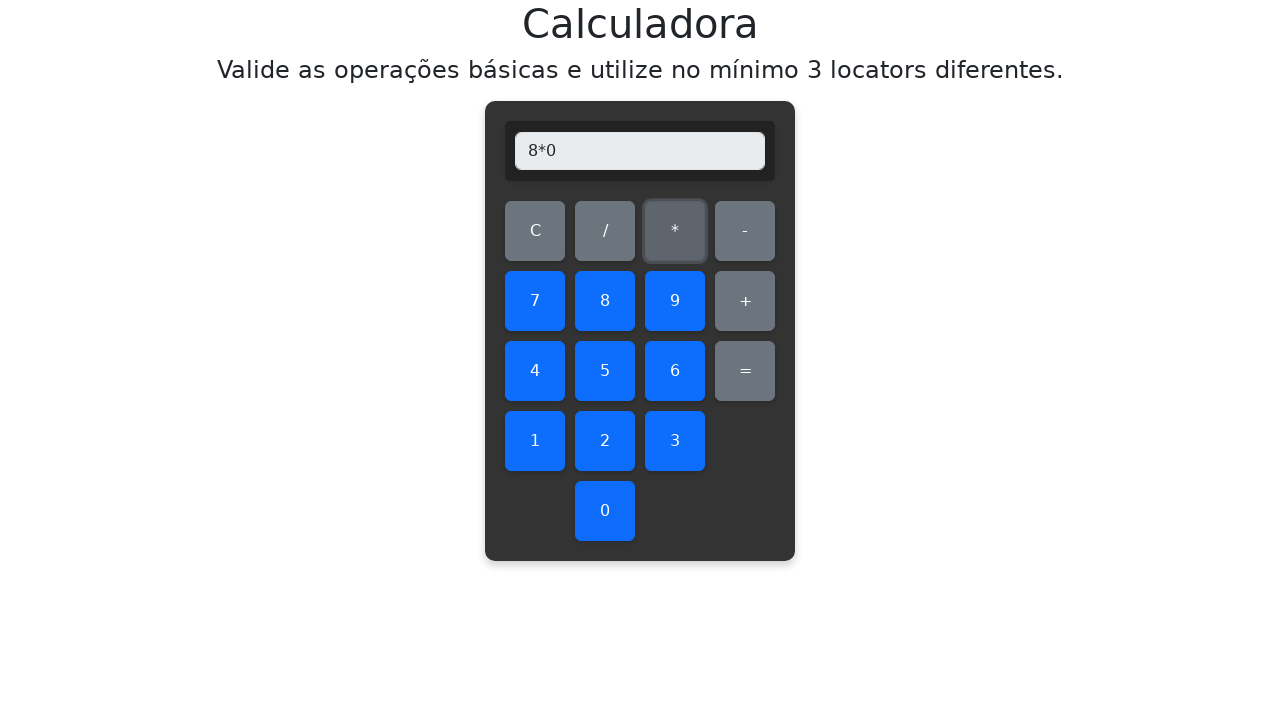

Clicked equals to calculate 8 * 0 at (745, 371) on #equals
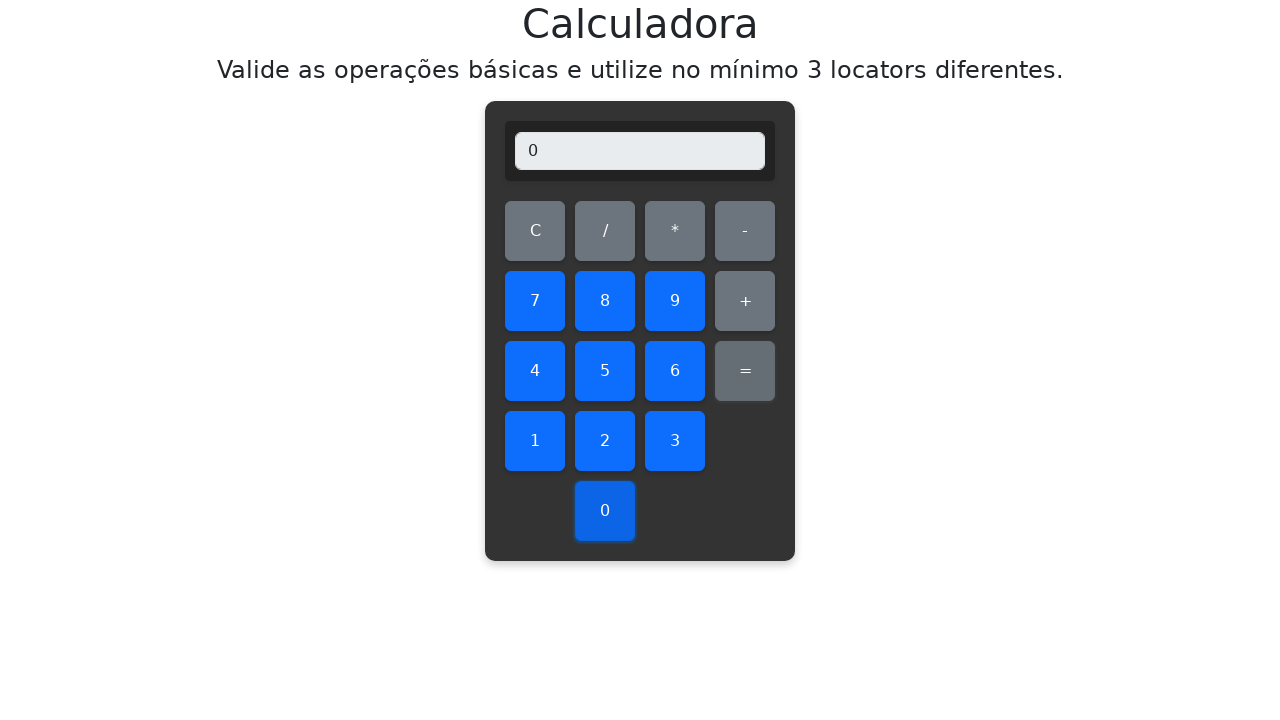

Retrieved display value: 0
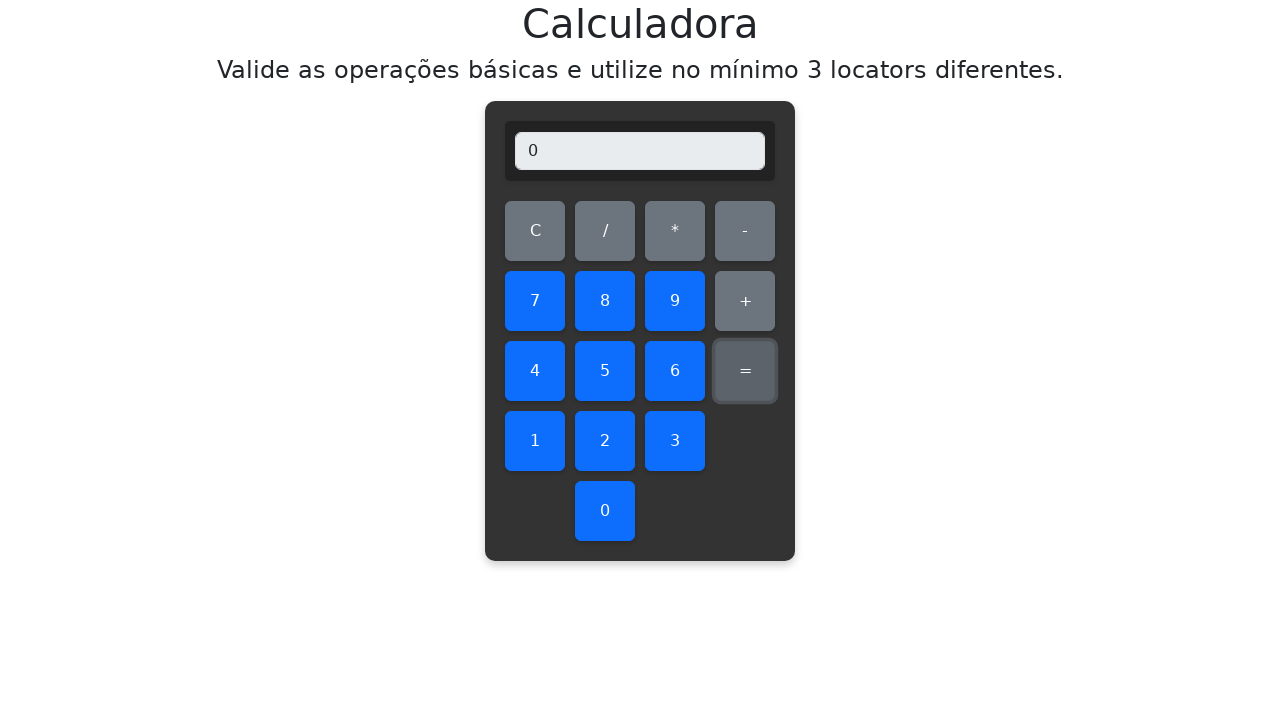

Verified multiplication result: 8 * 0 = 0 ✓
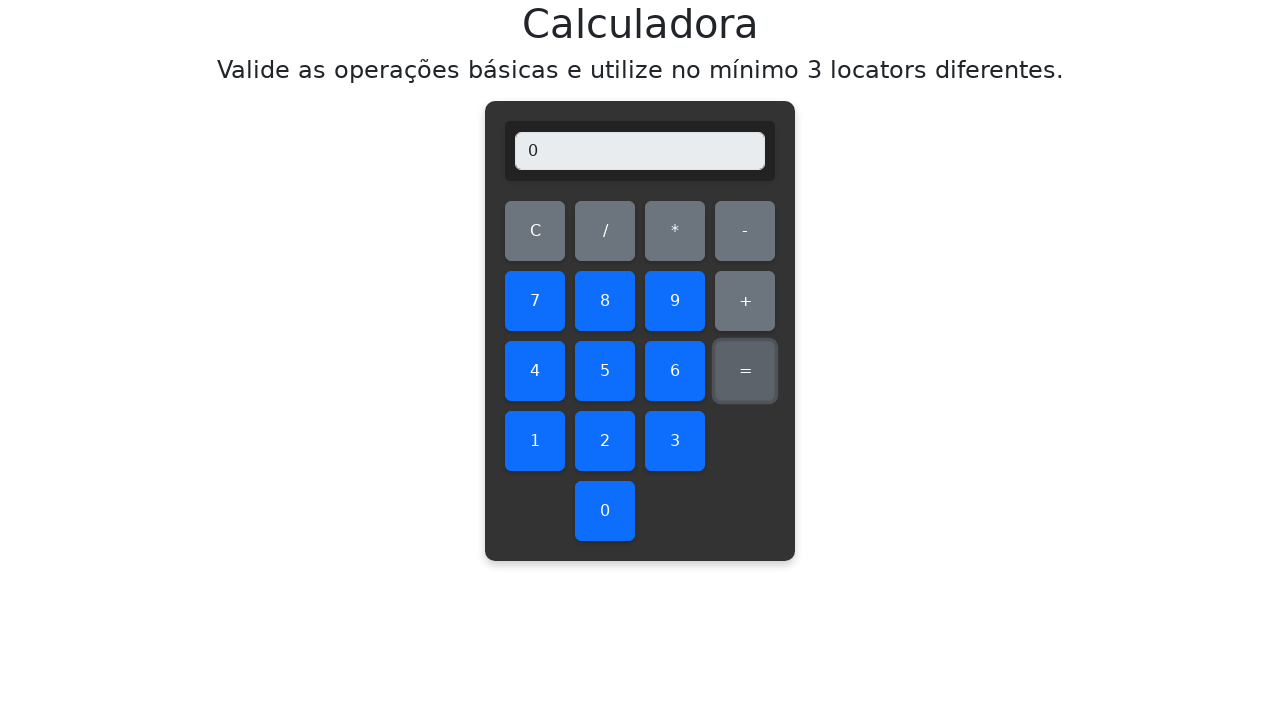

Cleared display before multiplying 8 * 1 at (535, 231) on #clear
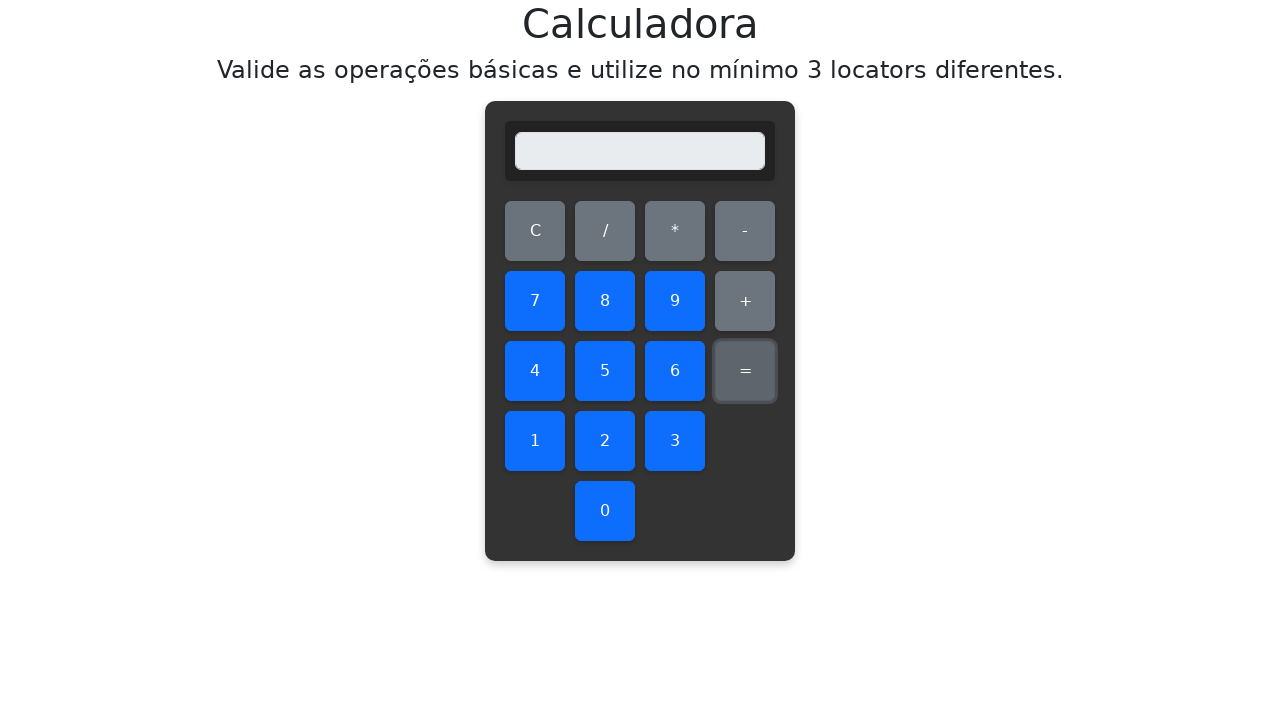

Clicked first number: 8 at (605, 301) on #eight
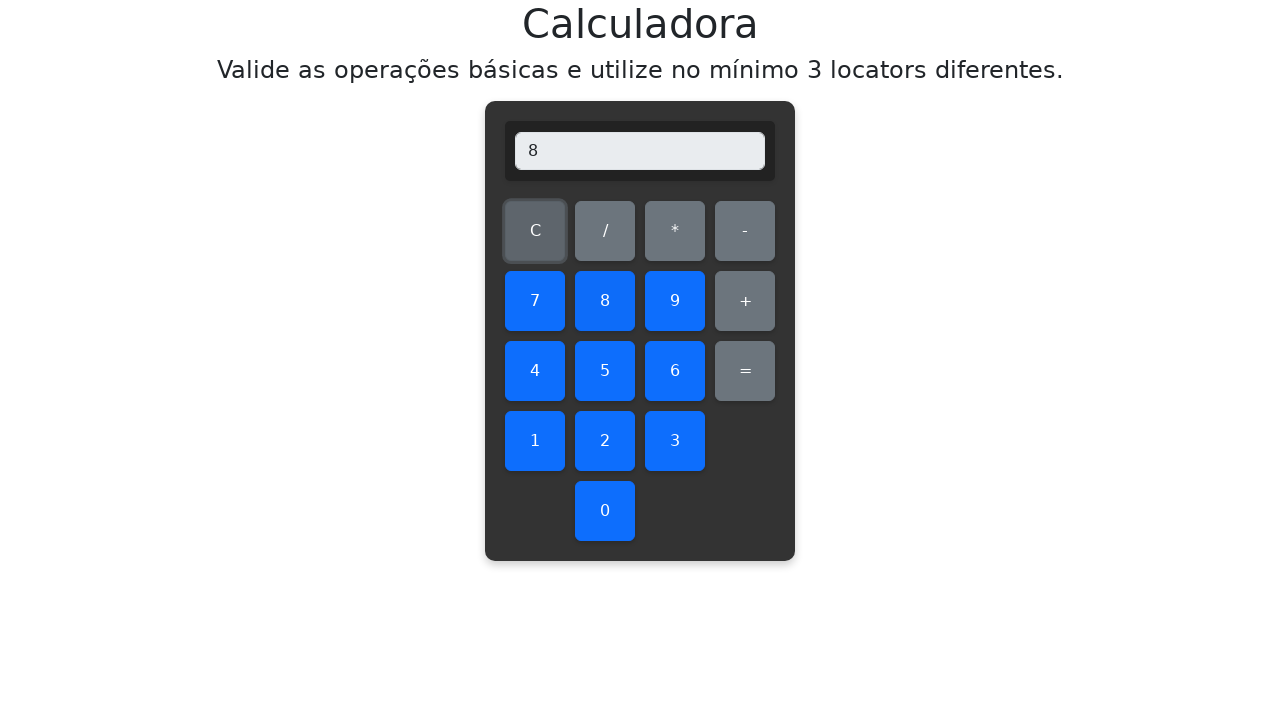

Clicked multiplication operator at (675, 231) on #multiply
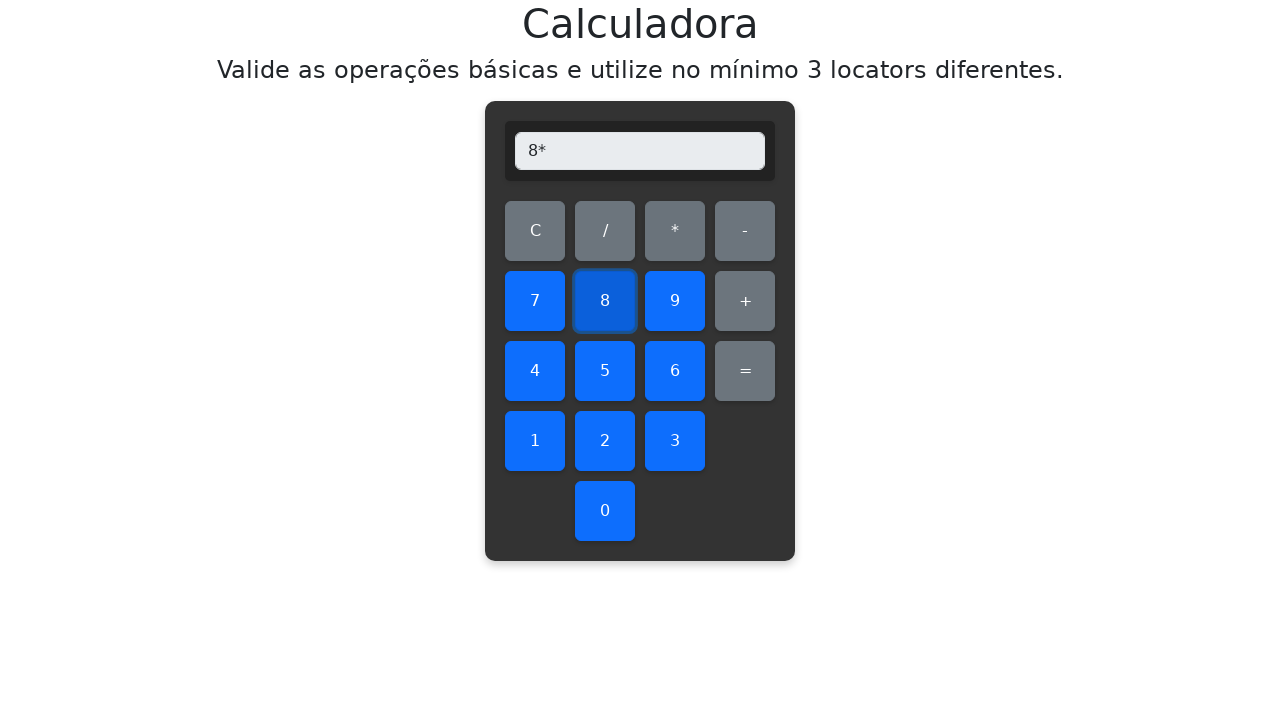

Clicked second number: 1 at (535, 441) on #one
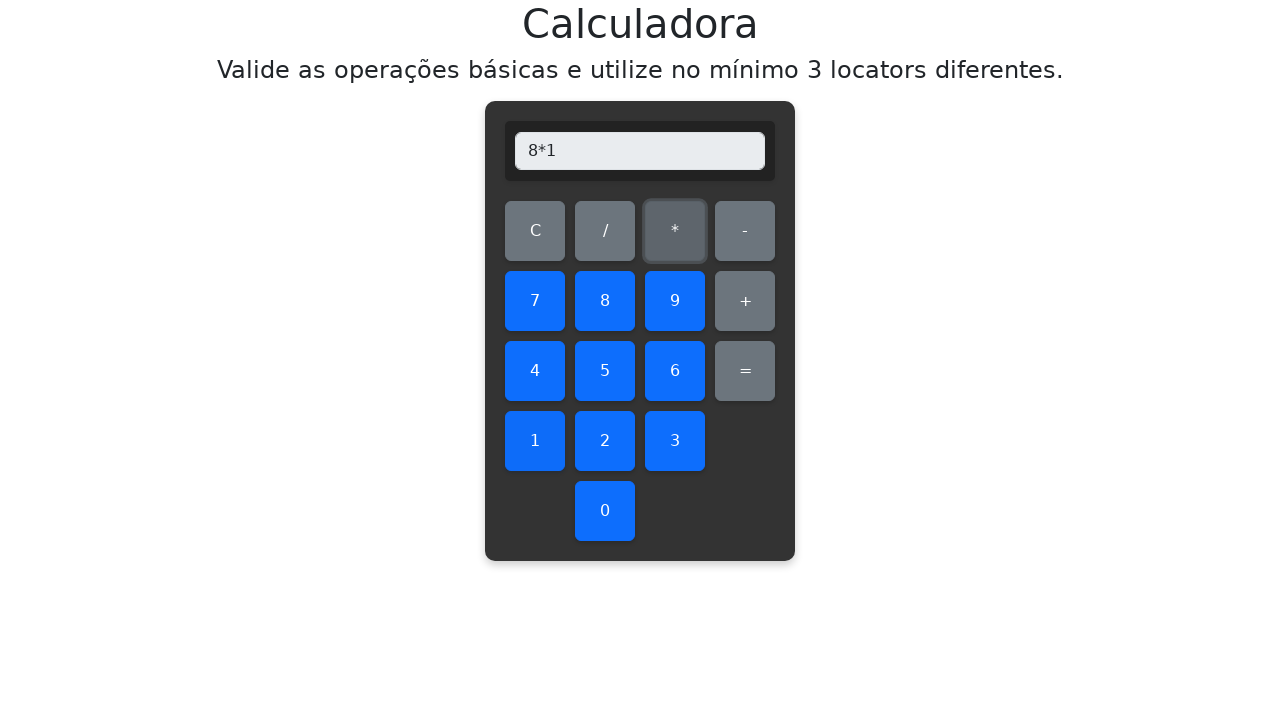

Clicked equals to calculate 8 * 1 at (745, 371) on #equals
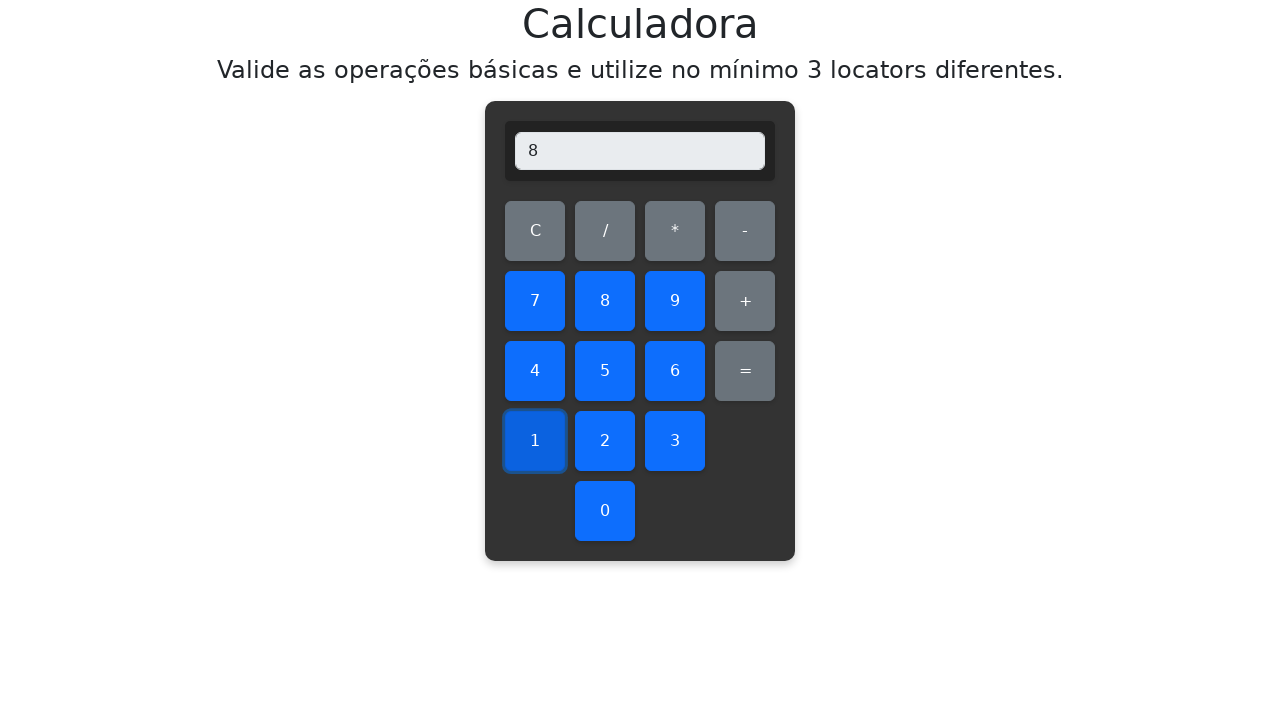

Retrieved display value: 8
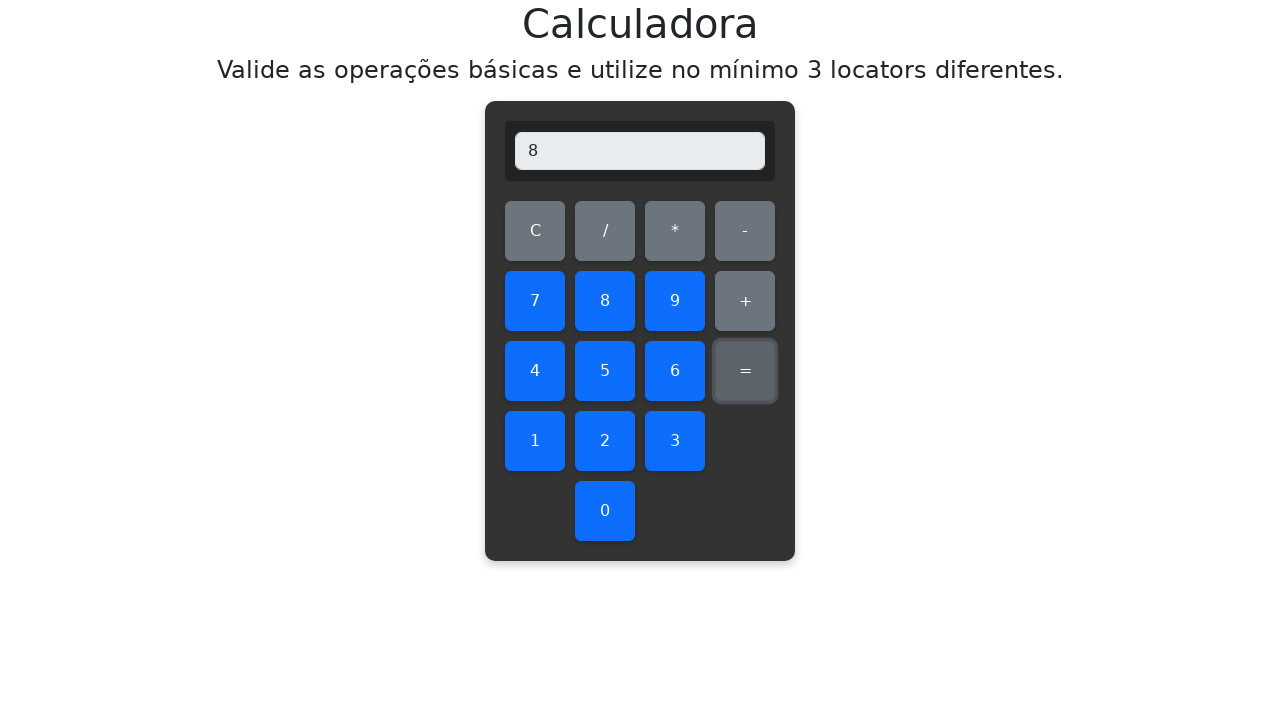

Verified multiplication result: 8 * 1 = 8 ✓
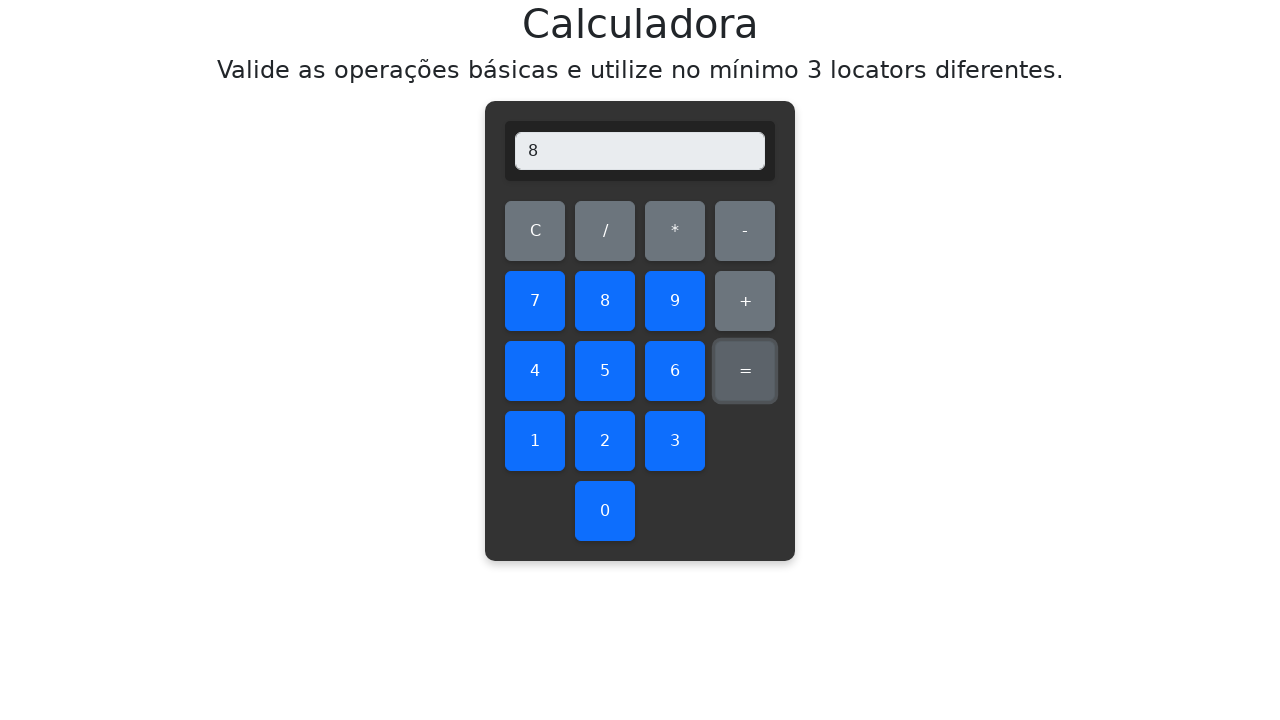

Cleared display before multiplying 8 * 2 at (535, 231) on #clear
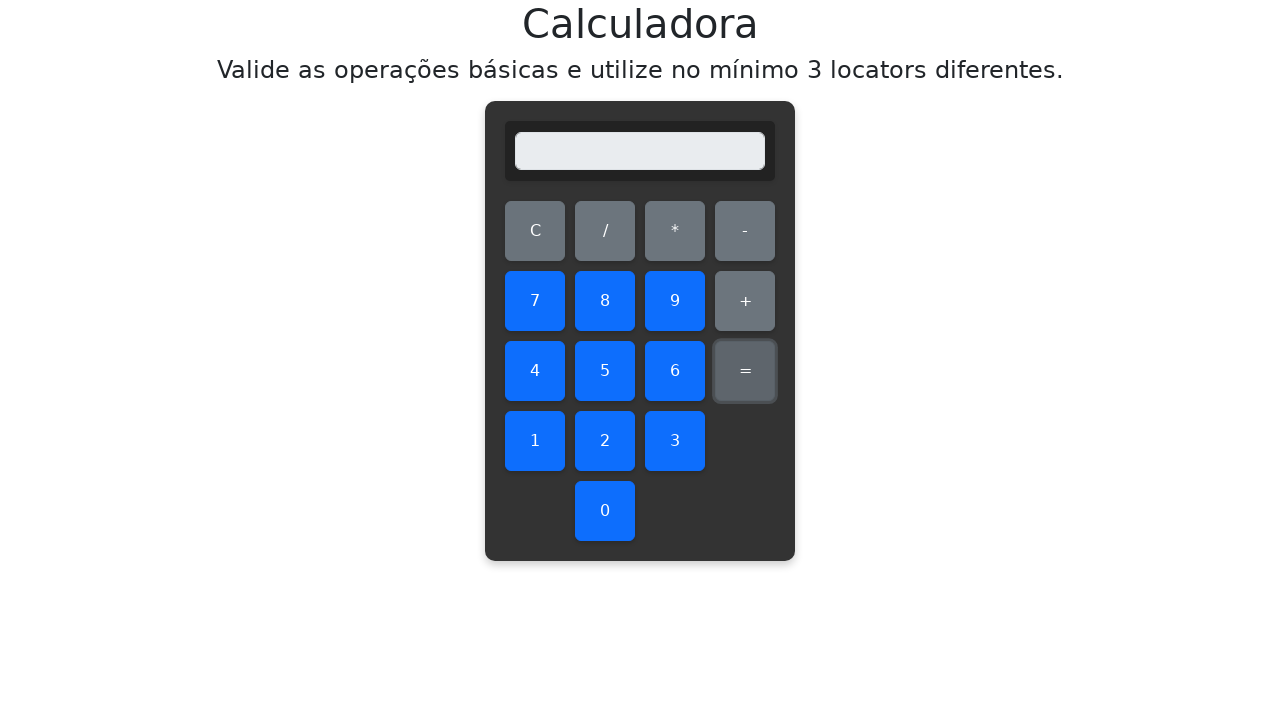

Clicked first number: 8 at (605, 301) on #eight
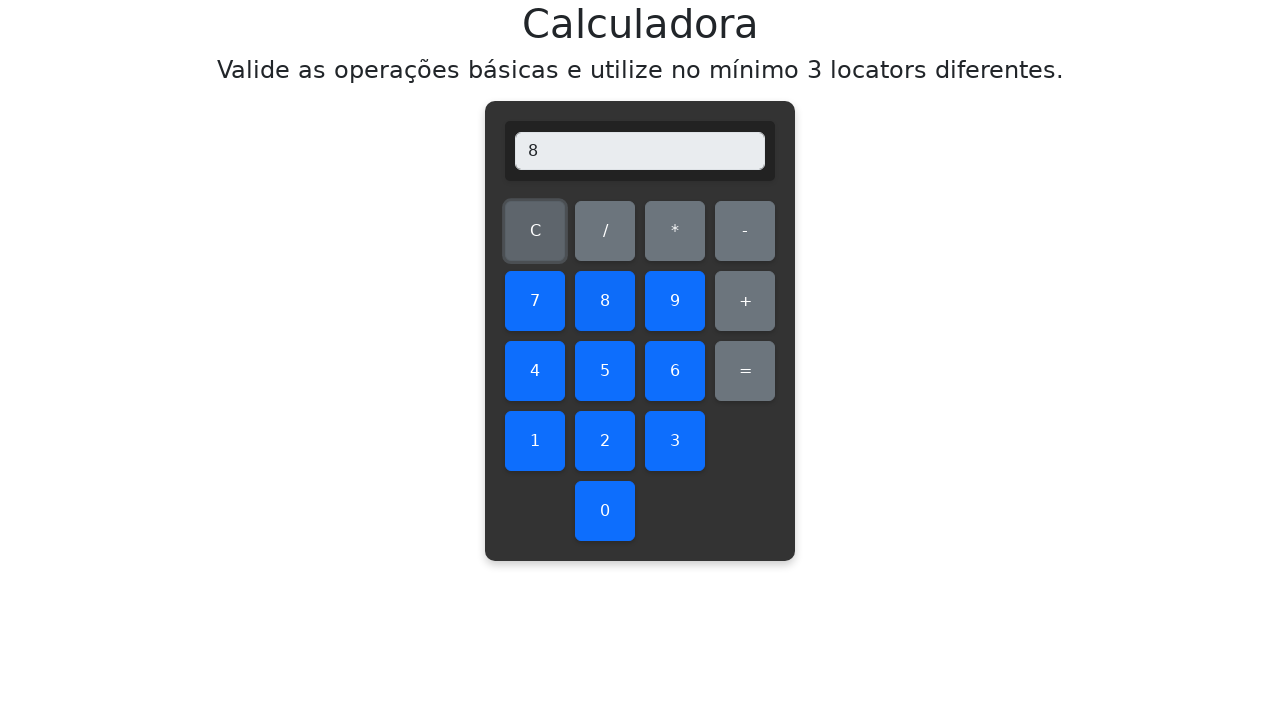

Clicked multiplication operator at (675, 231) on #multiply
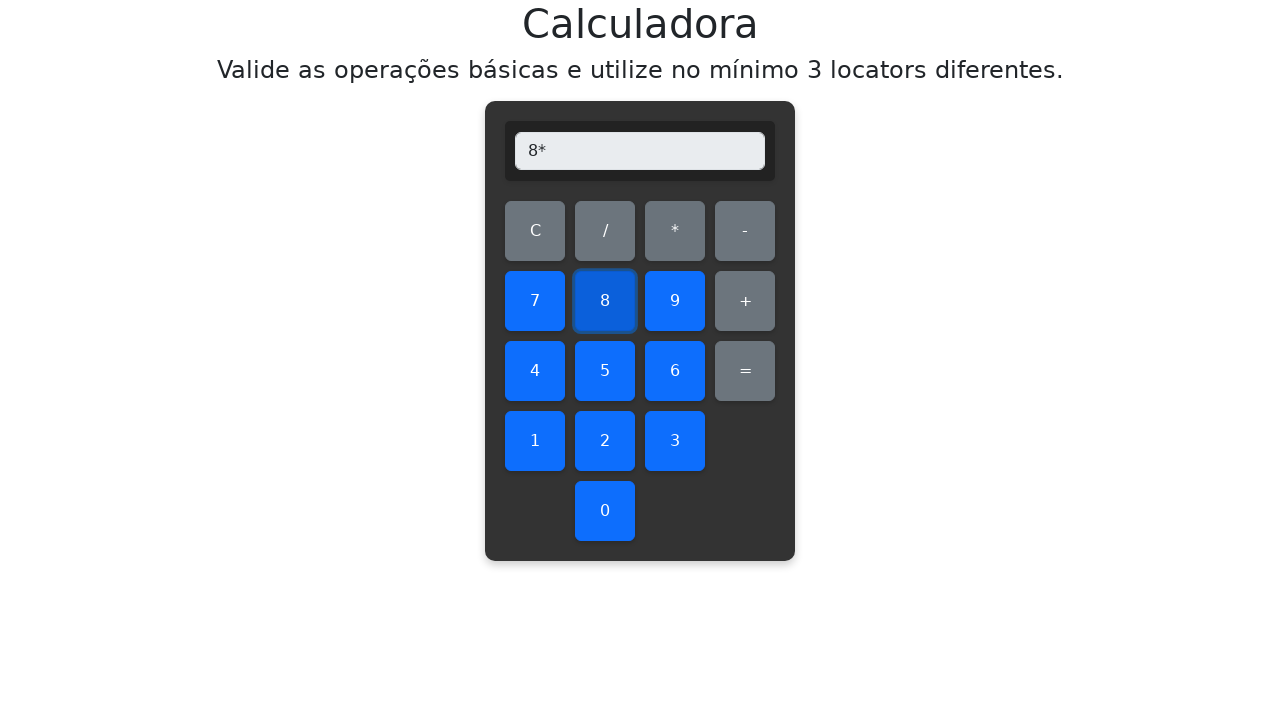

Clicked second number: 2 at (605, 441) on #two
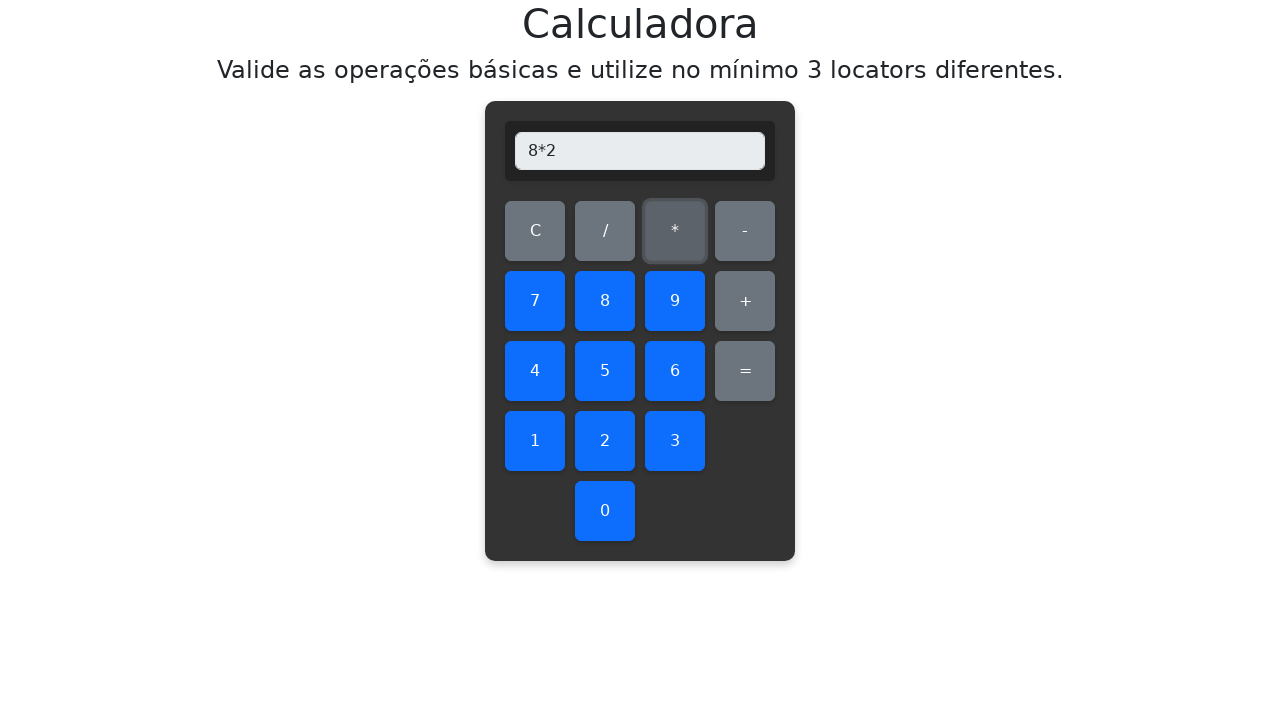

Clicked equals to calculate 8 * 2 at (745, 371) on #equals
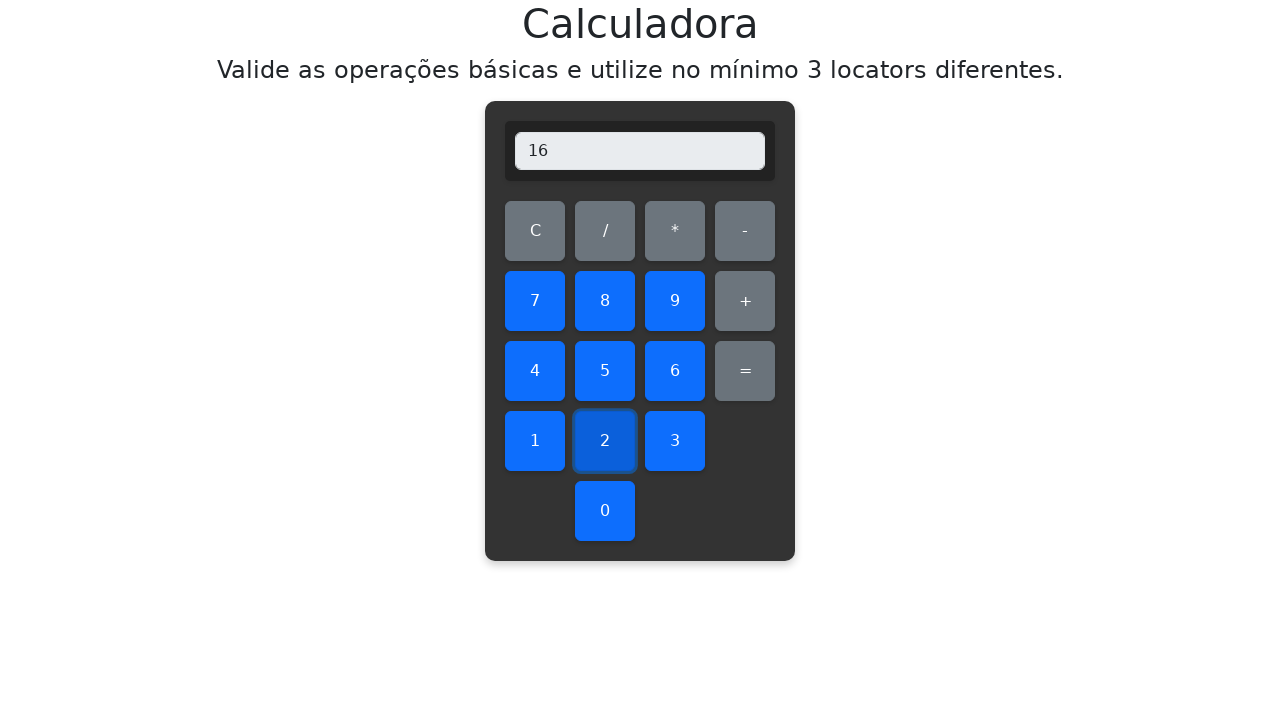

Retrieved display value: 16
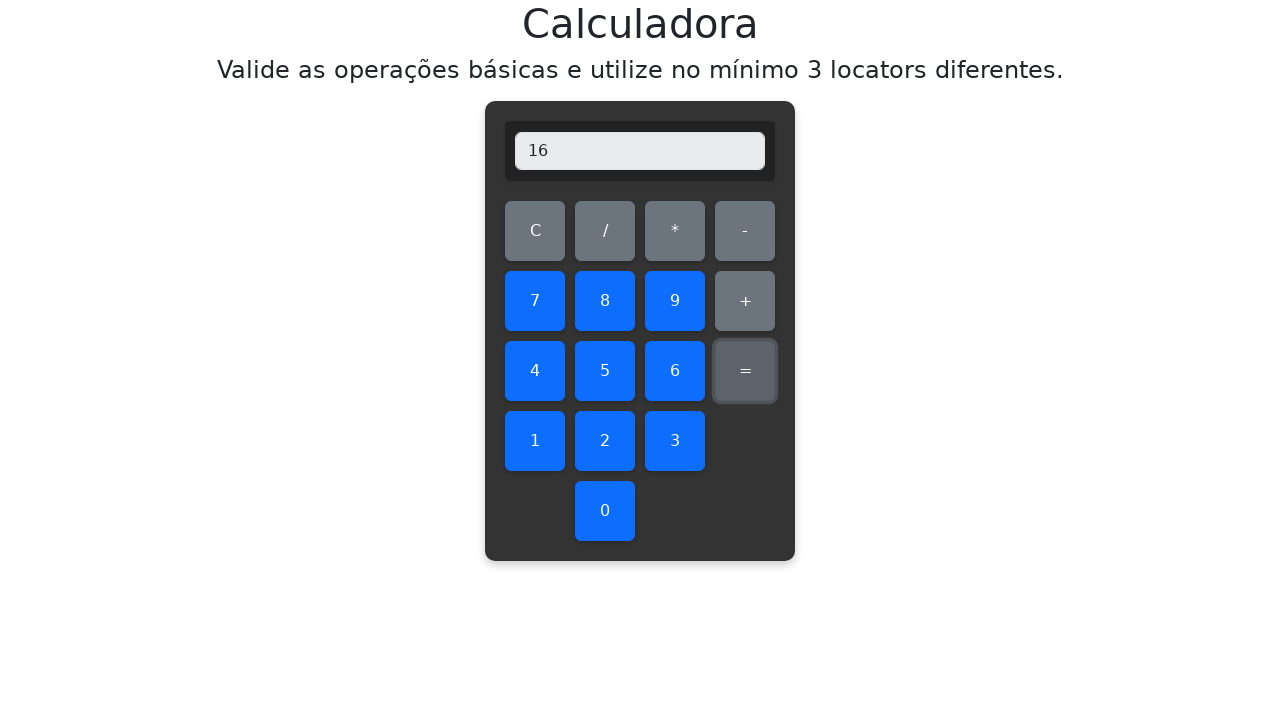

Verified multiplication result: 8 * 2 = 16 ✓
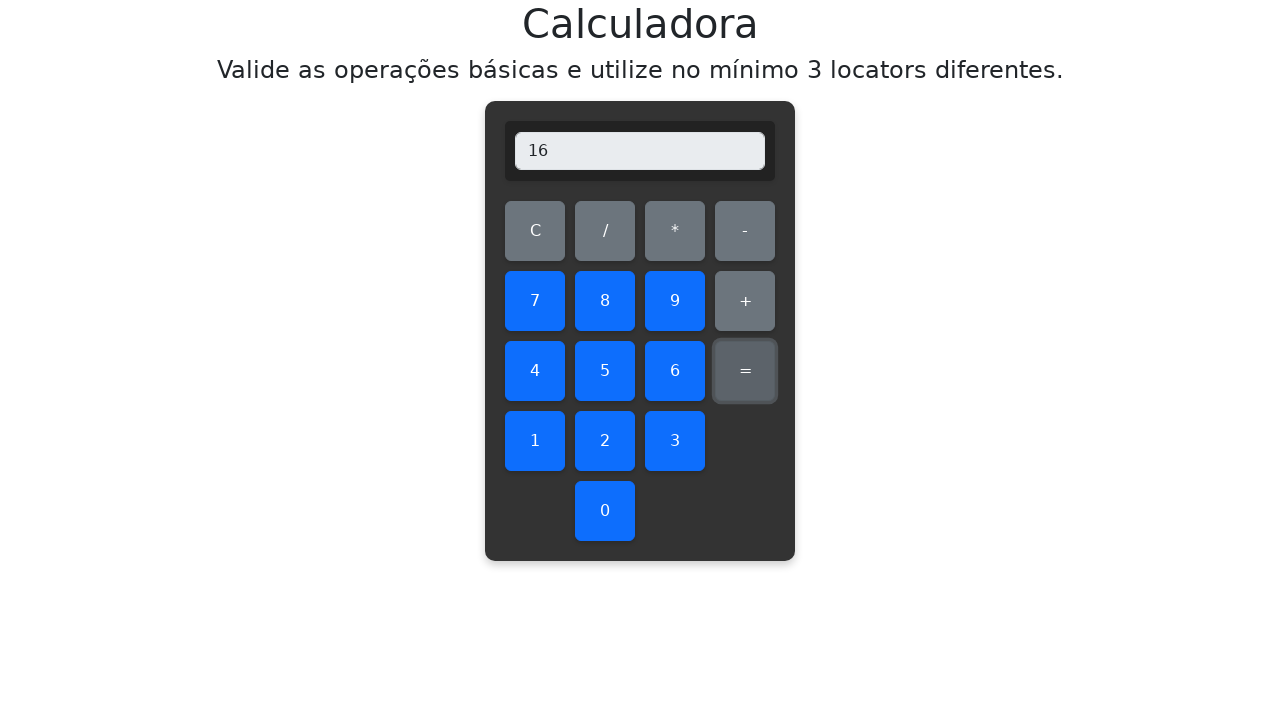

Cleared display before multiplying 8 * 3 at (535, 231) on #clear
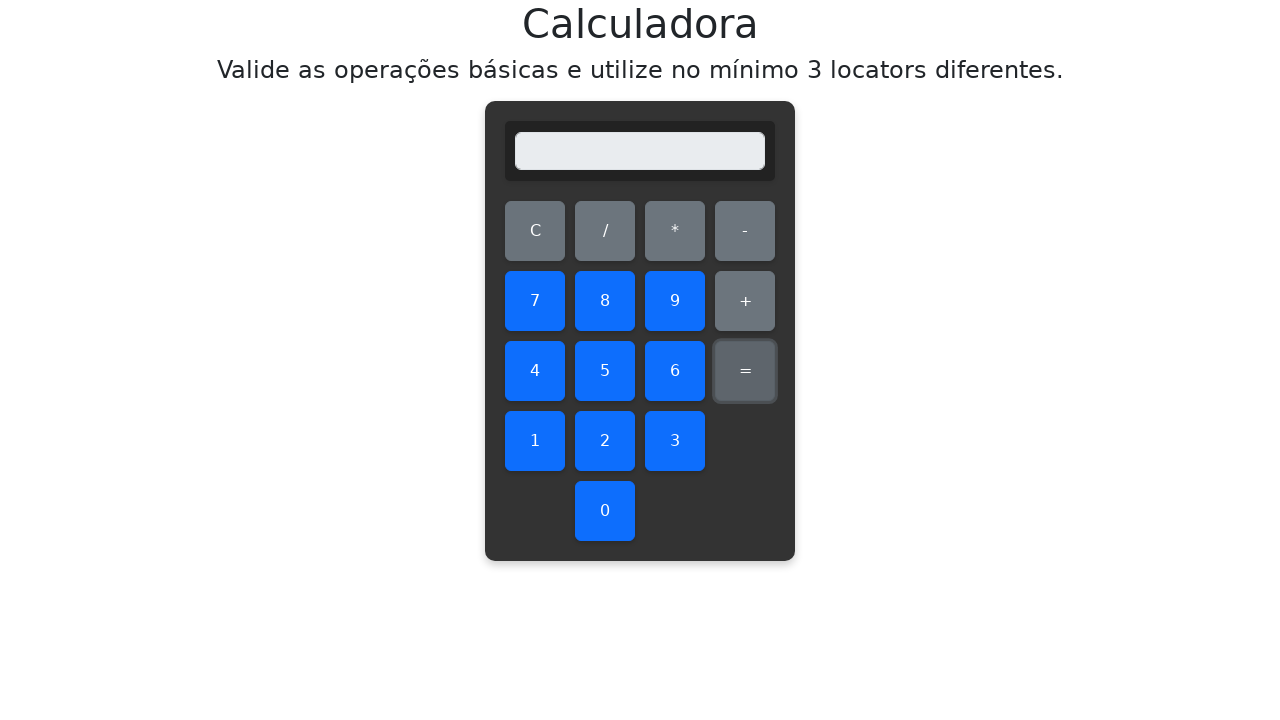

Clicked first number: 8 at (605, 301) on #eight
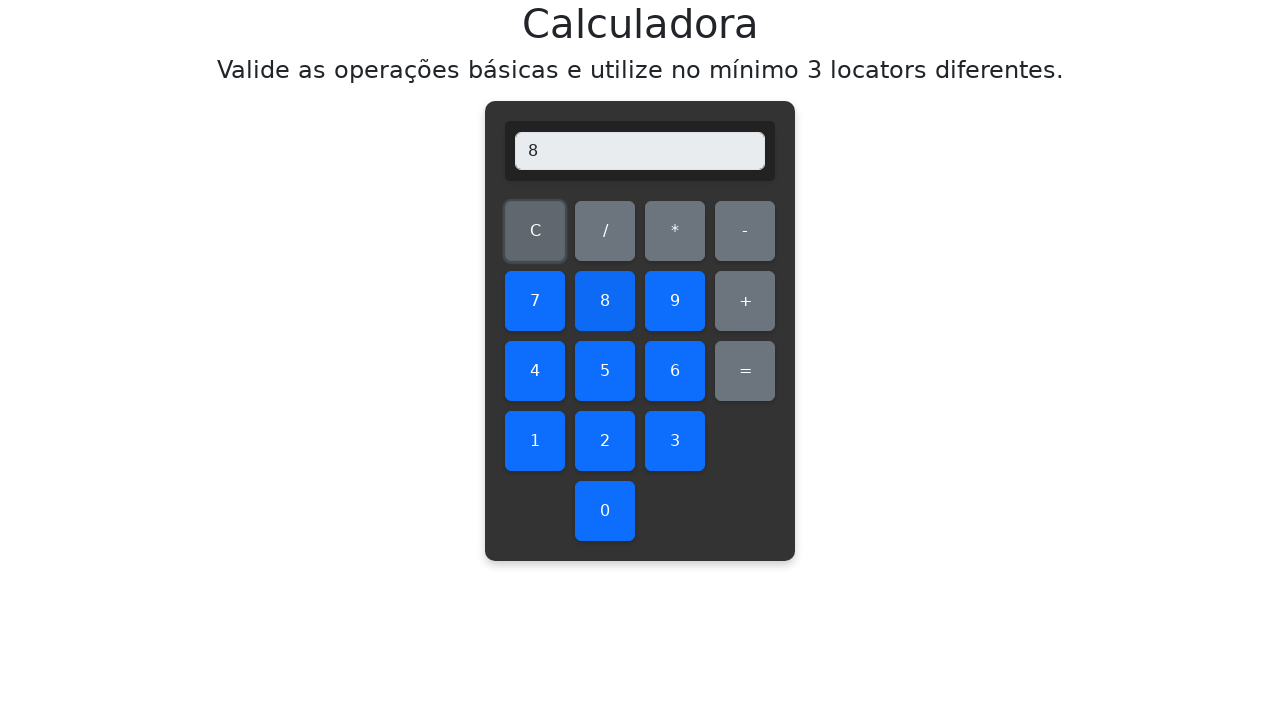

Clicked multiplication operator at (675, 231) on #multiply
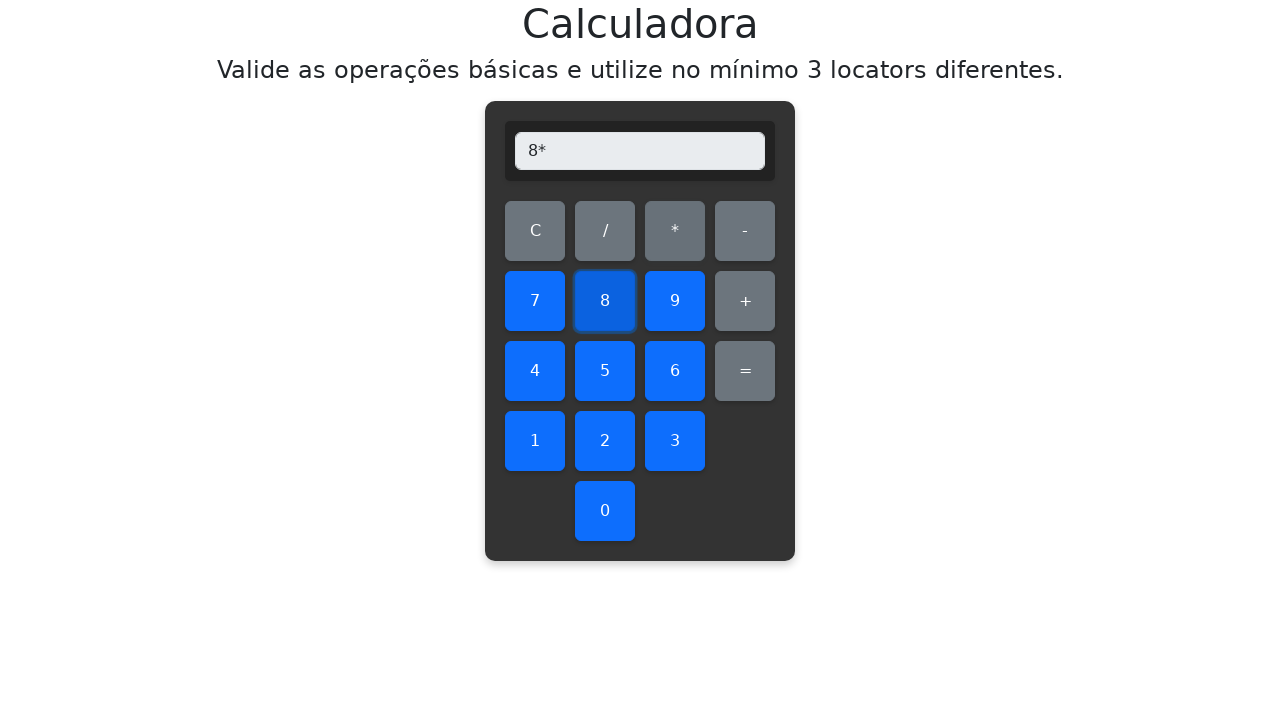

Clicked second number: 3 at (675, 441) on #three
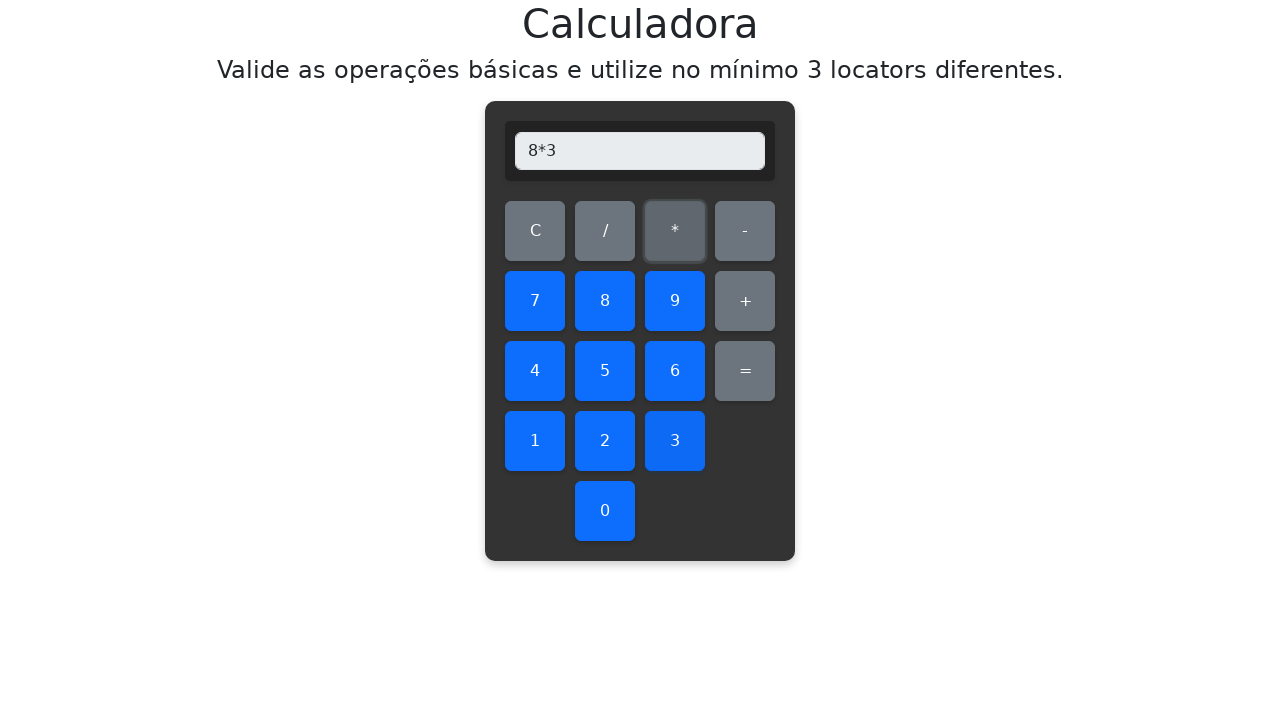

Clicked equals to calculate 8 * 3 at (745, 371) on #equals
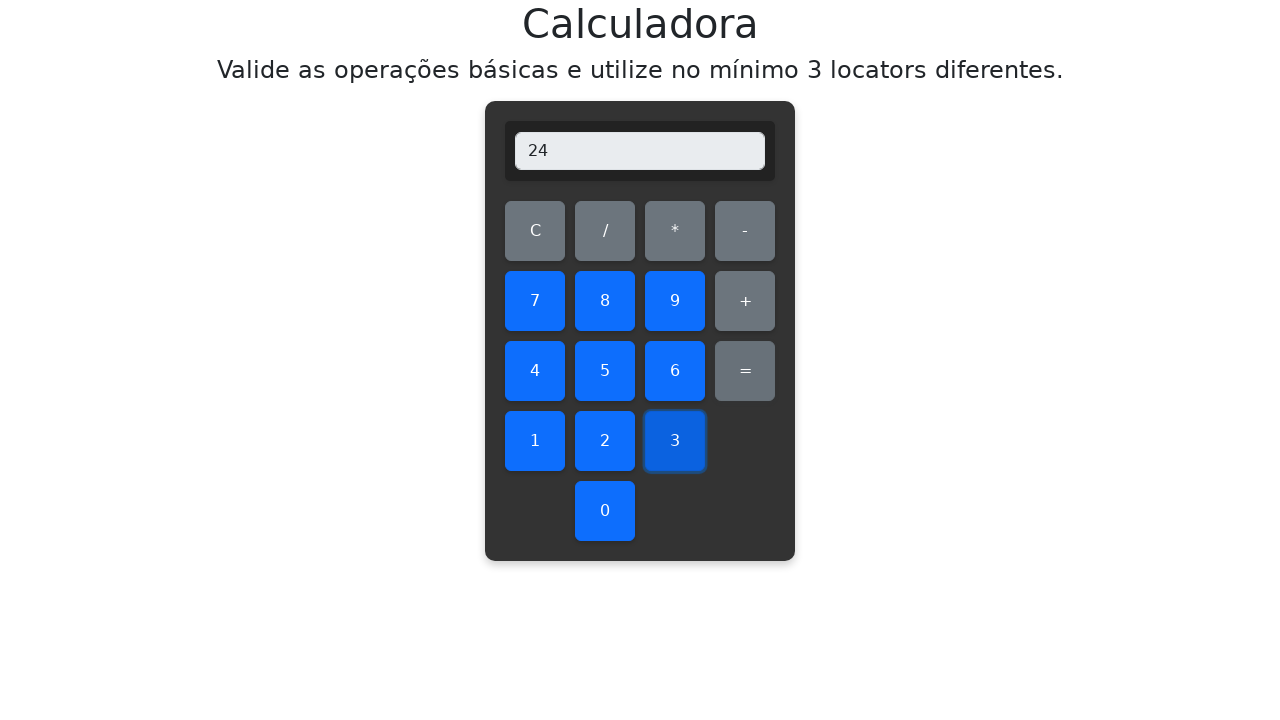

Retrieved display value: 24
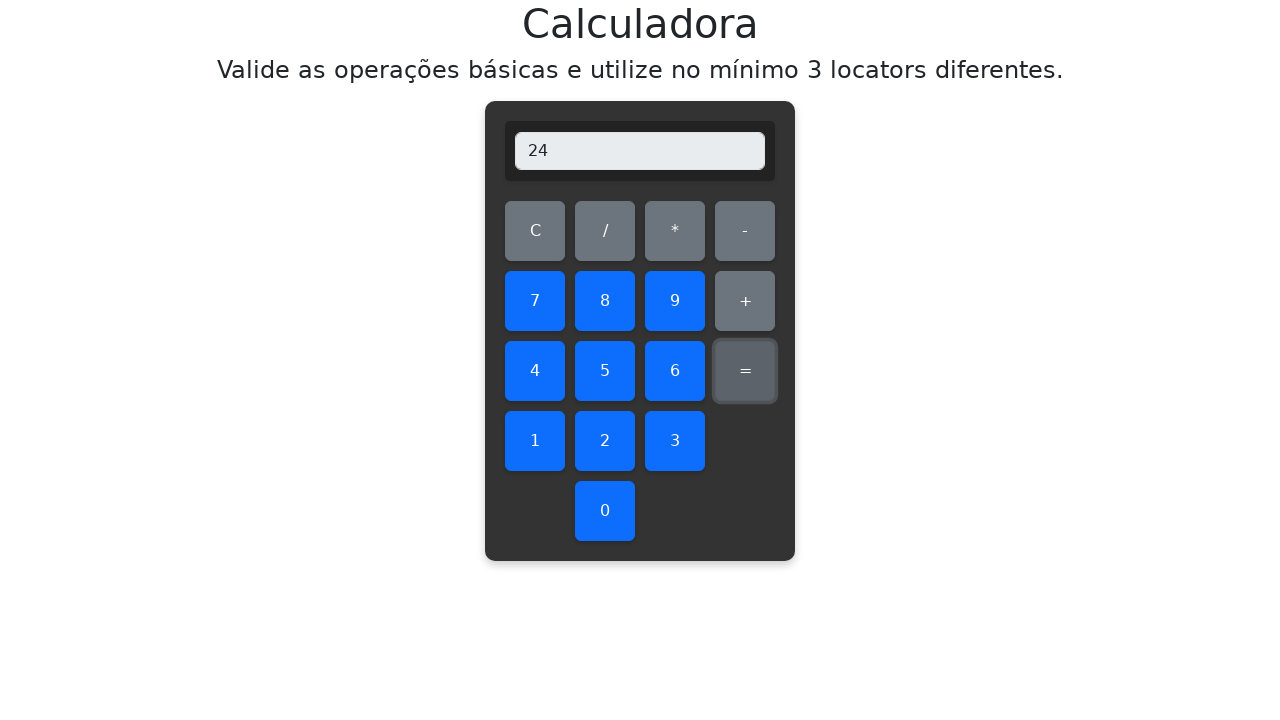

Verified multiplication result: 8 * 3 = 24 ✓
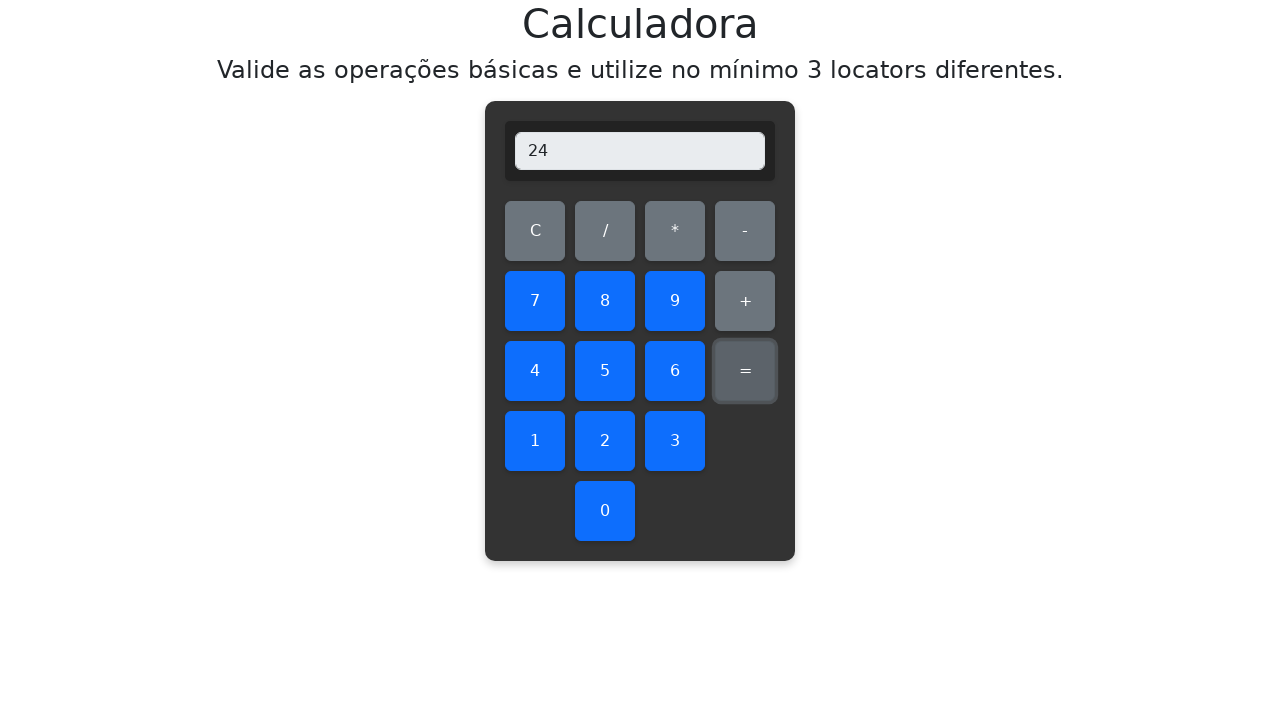

Cleared display before multiplying 8 * 4 at (535, 231) on #clear
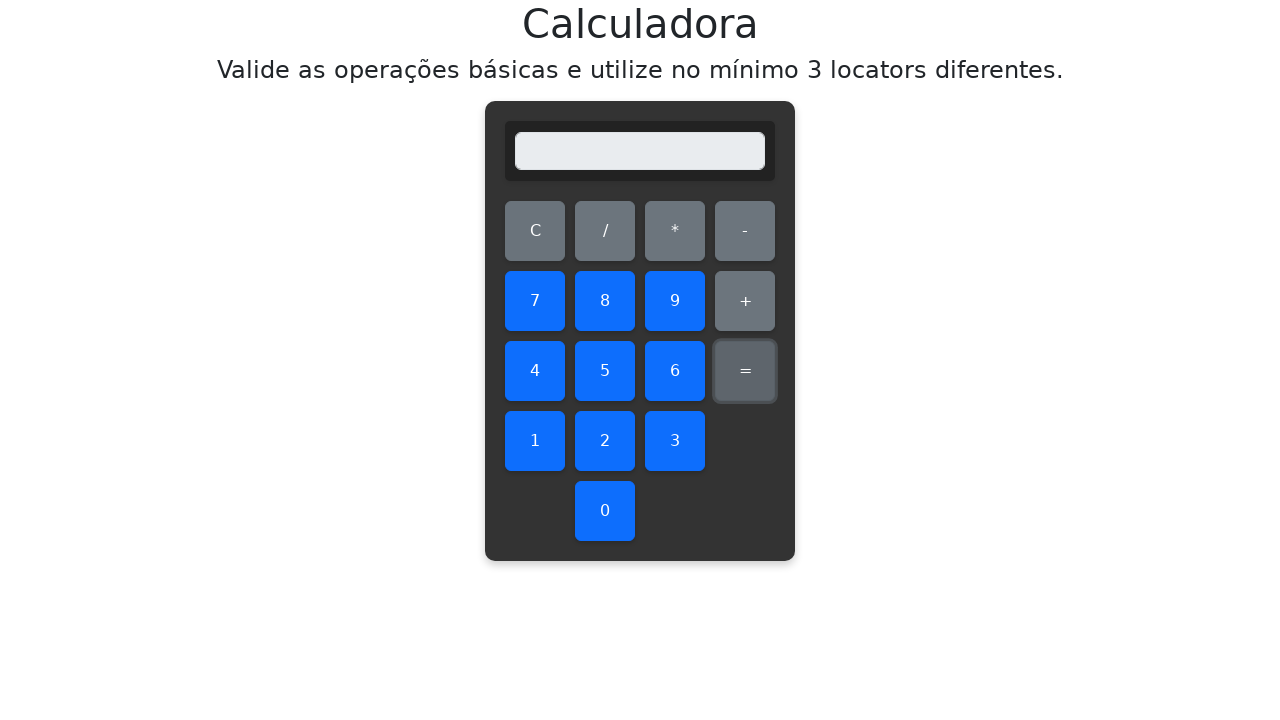

Clicked first number: 8 at (605, 301) on #eight
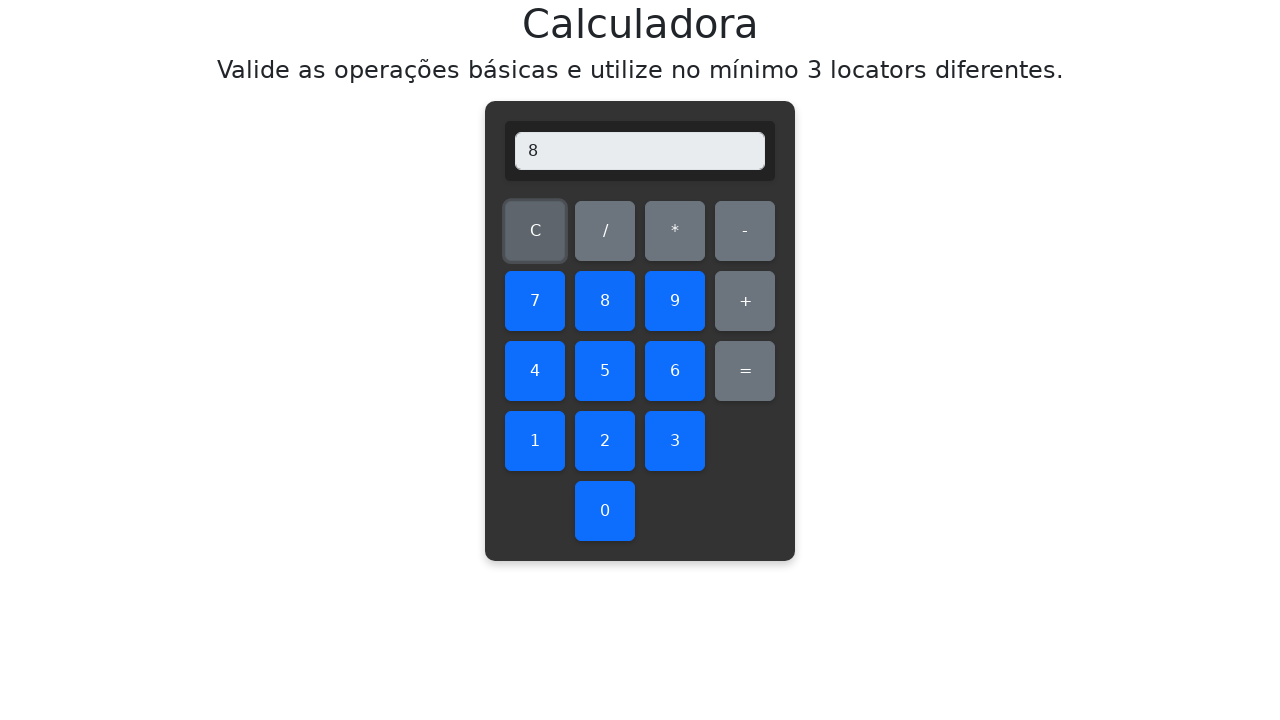

Clicked multiplication operator at (675, 231) on #multiply
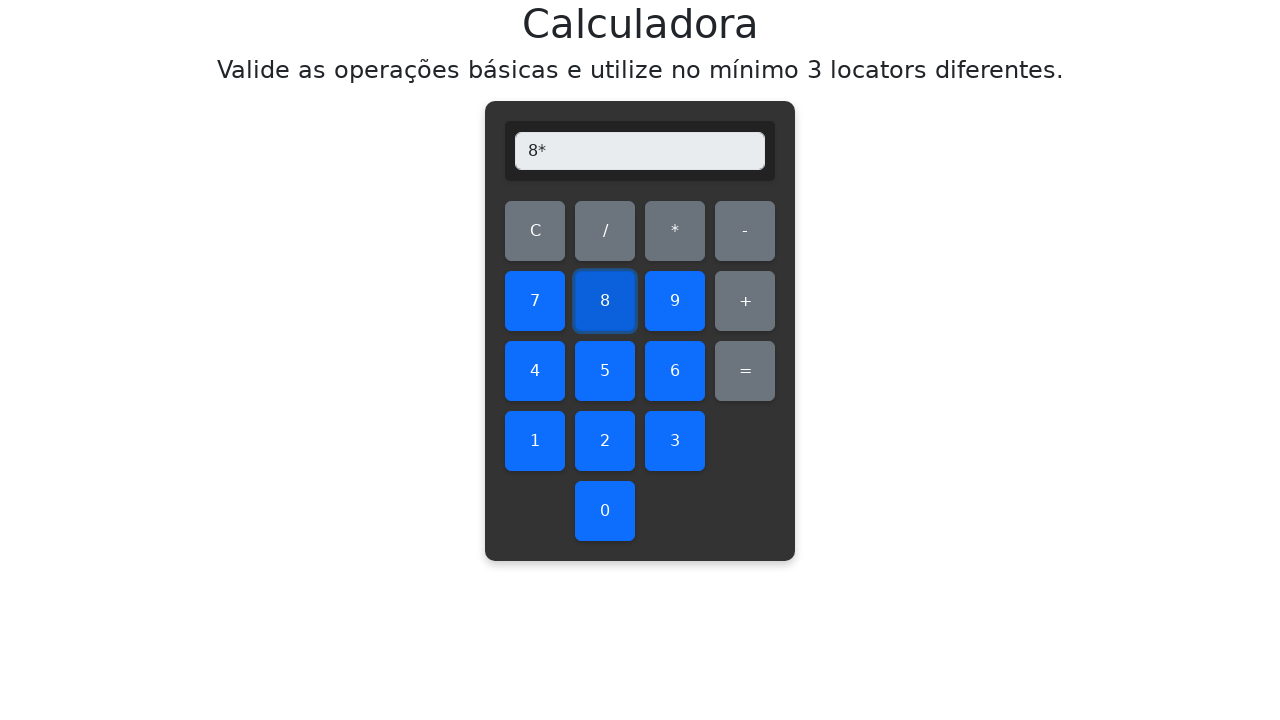

Clicked second number: 4 at (535, 371) on #four
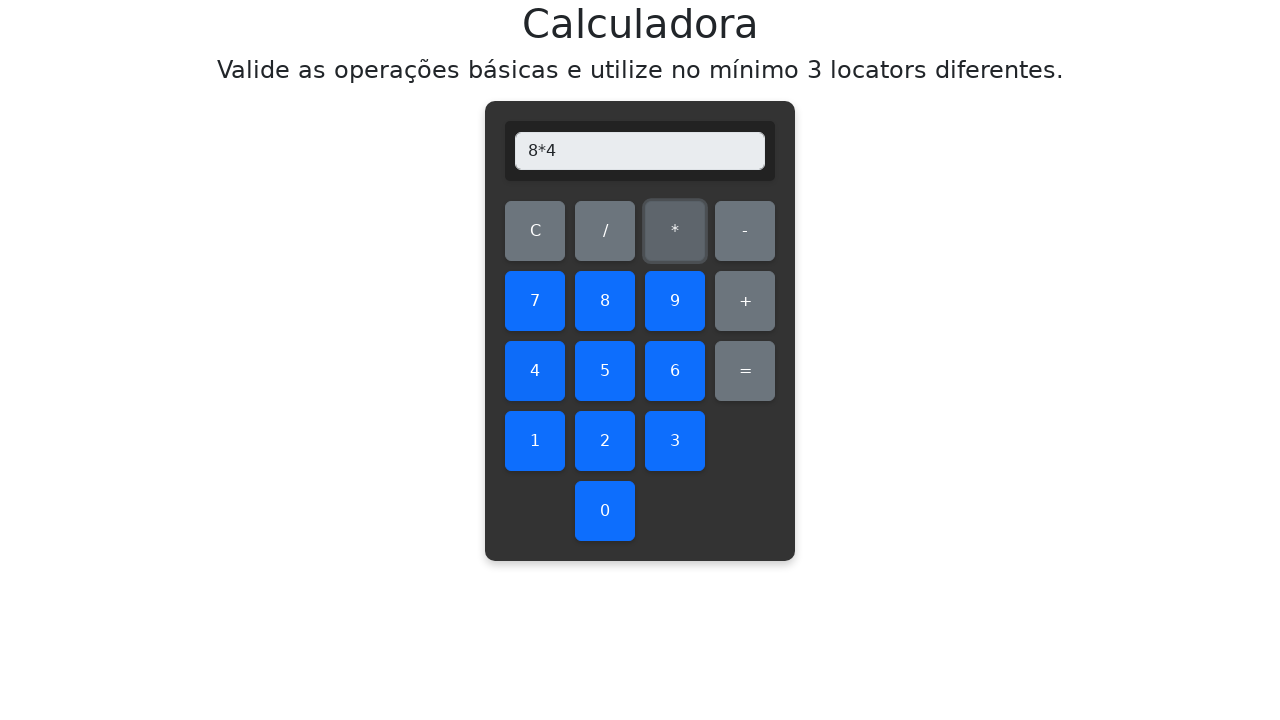

Clicked equals to calculate 8 * 4 at (745, 371) on #equals
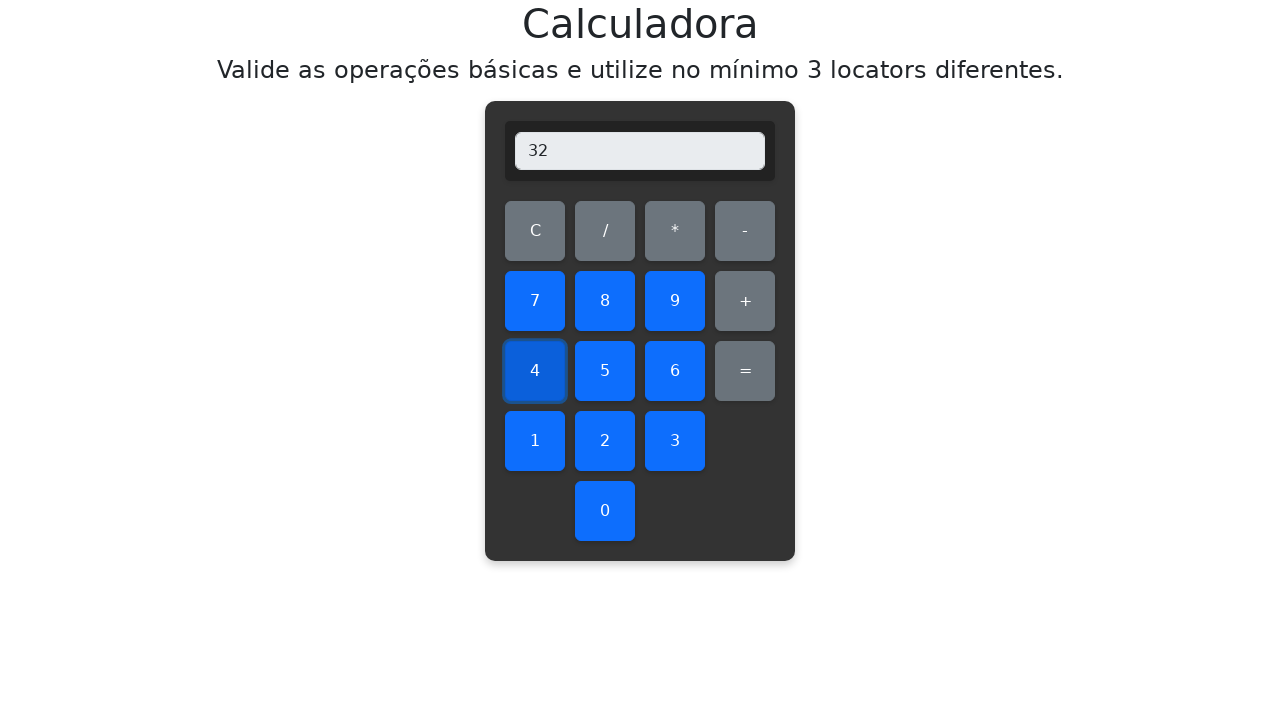

Retrieved display value: 32
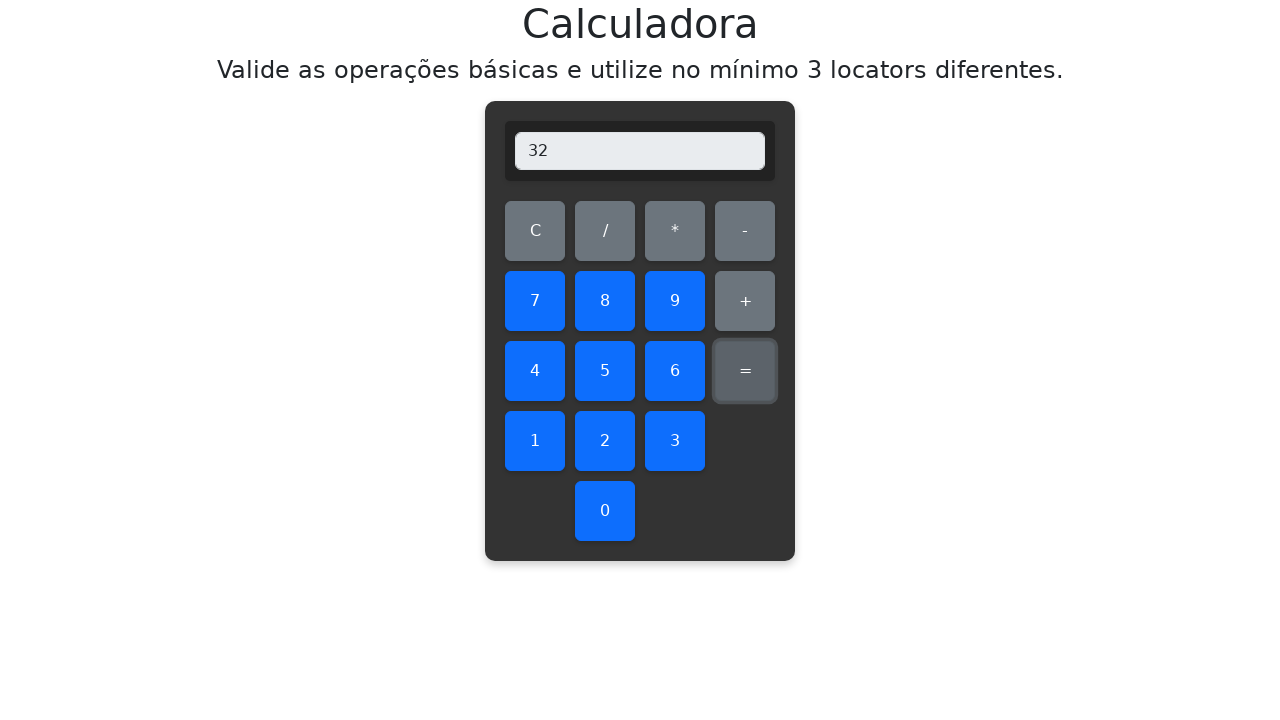

Verified multiplication result: 8 * 4 = 32 ✓
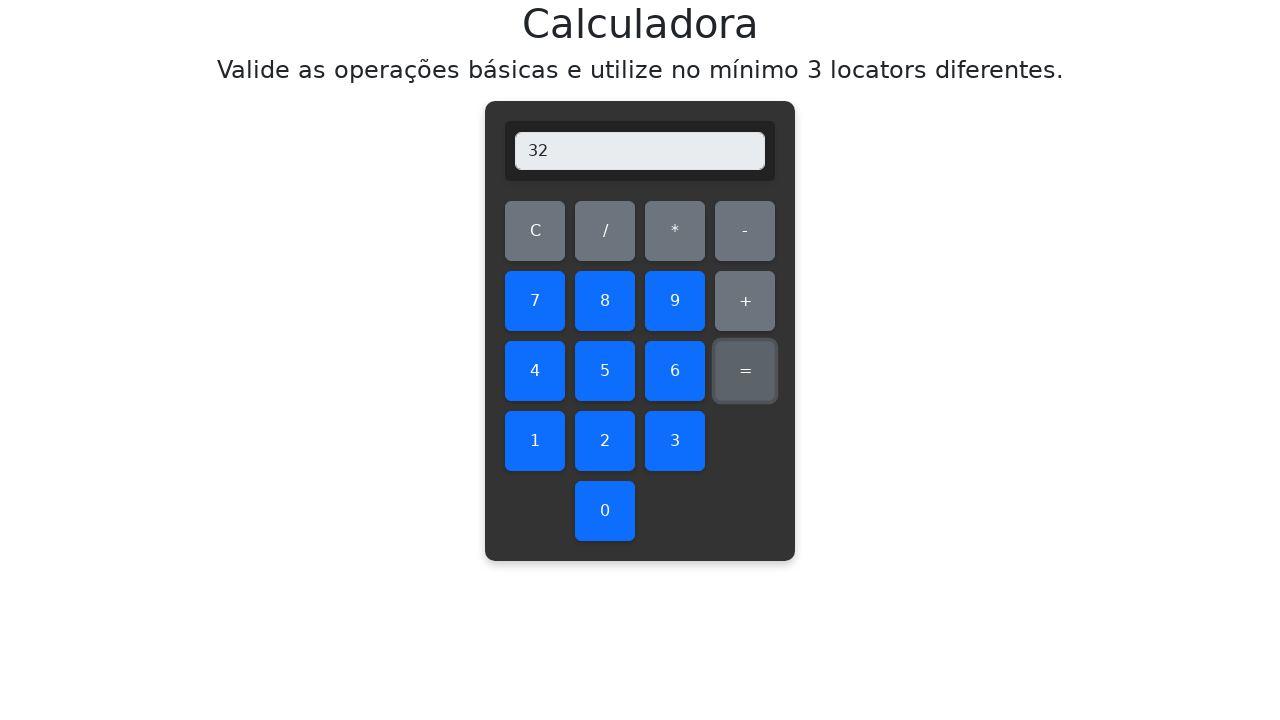

Cleared display before multiplying 8 * 5 at (535, 231) on #clear
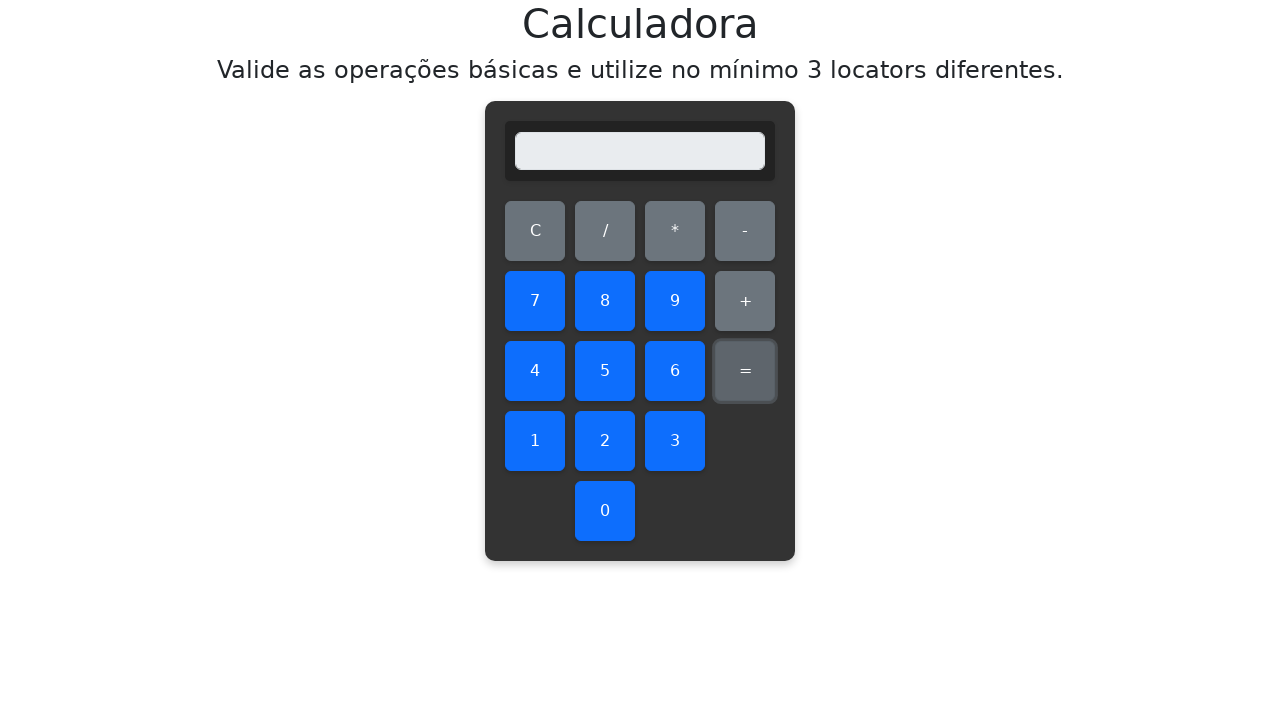

Clicked first number: 8 at (605, 301) on #eight
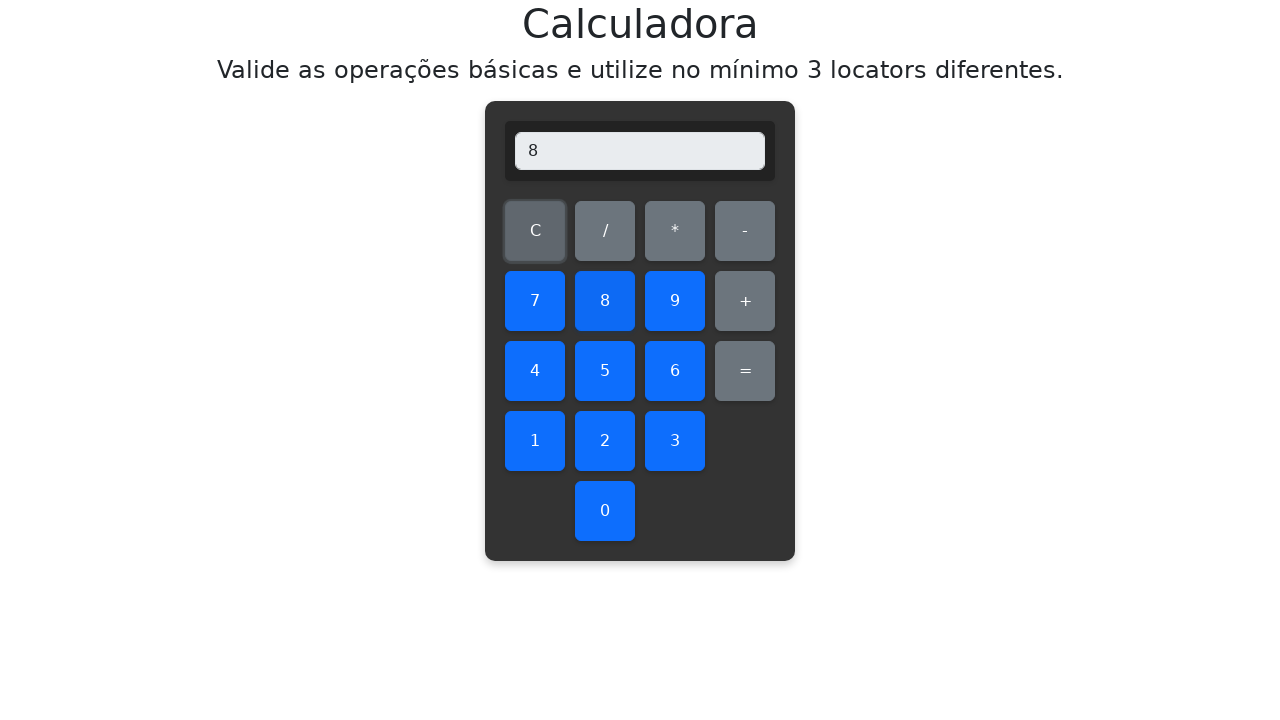

Clicked multiplication operator at (675, 231) on #multiply
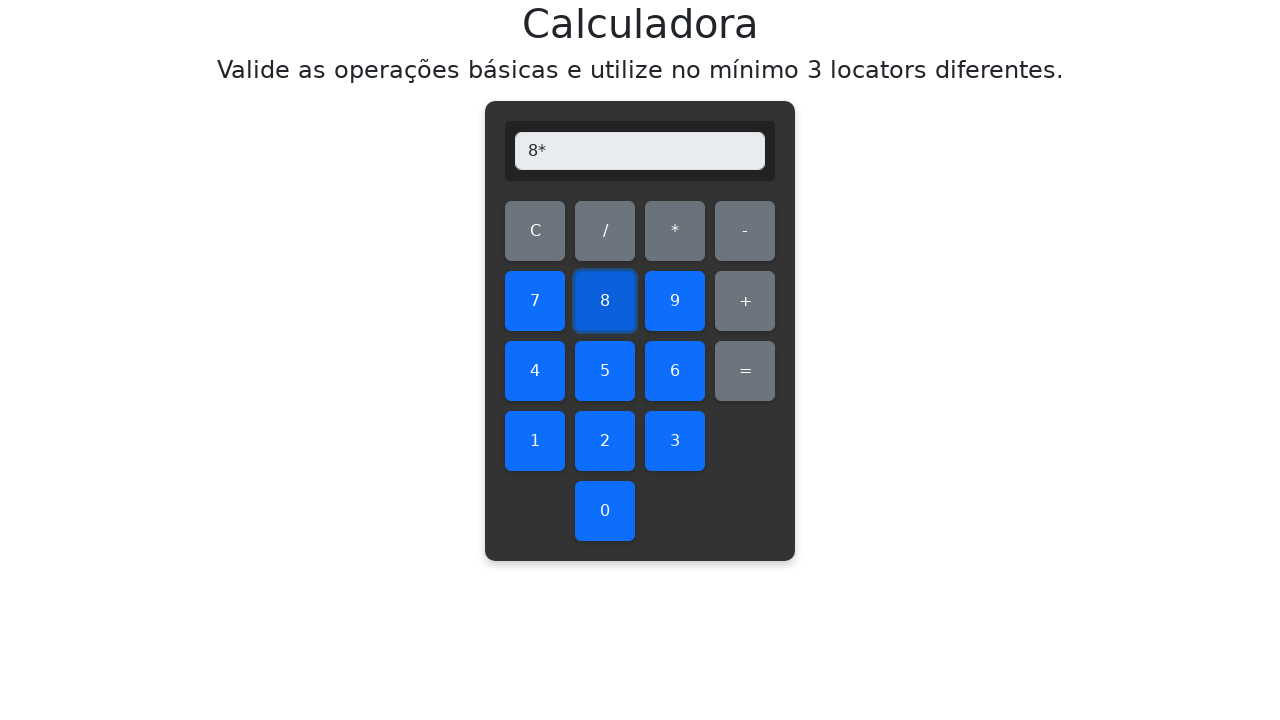

Clicked second number: 5 at (605, 371) on #five
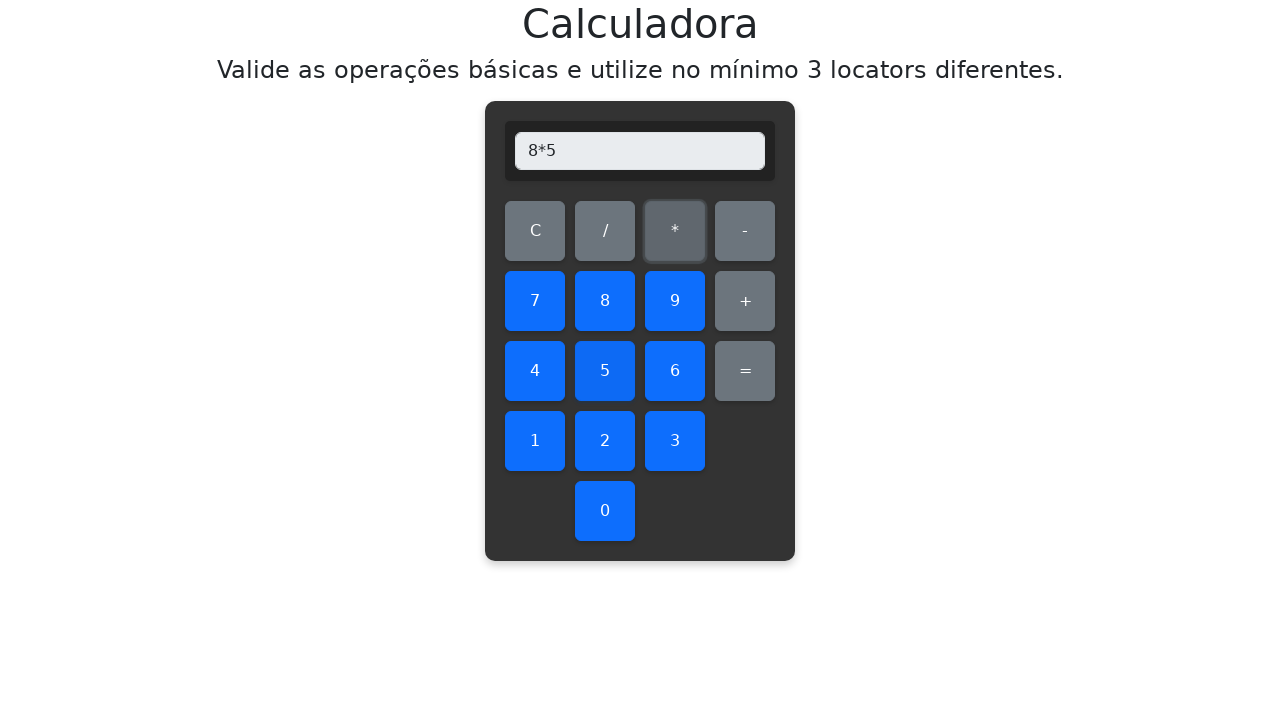

Clicked equals to calculate 8 * 5 at (745, 371) on #equals
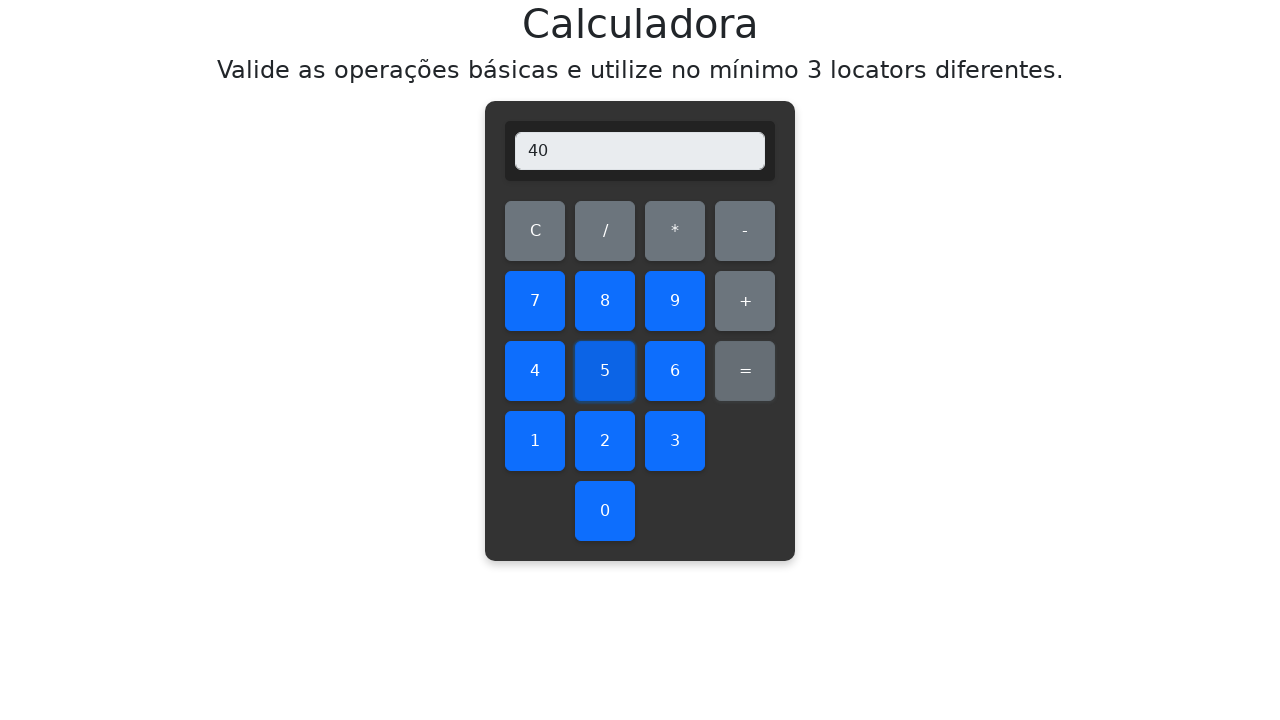

Retrieved display value: 40
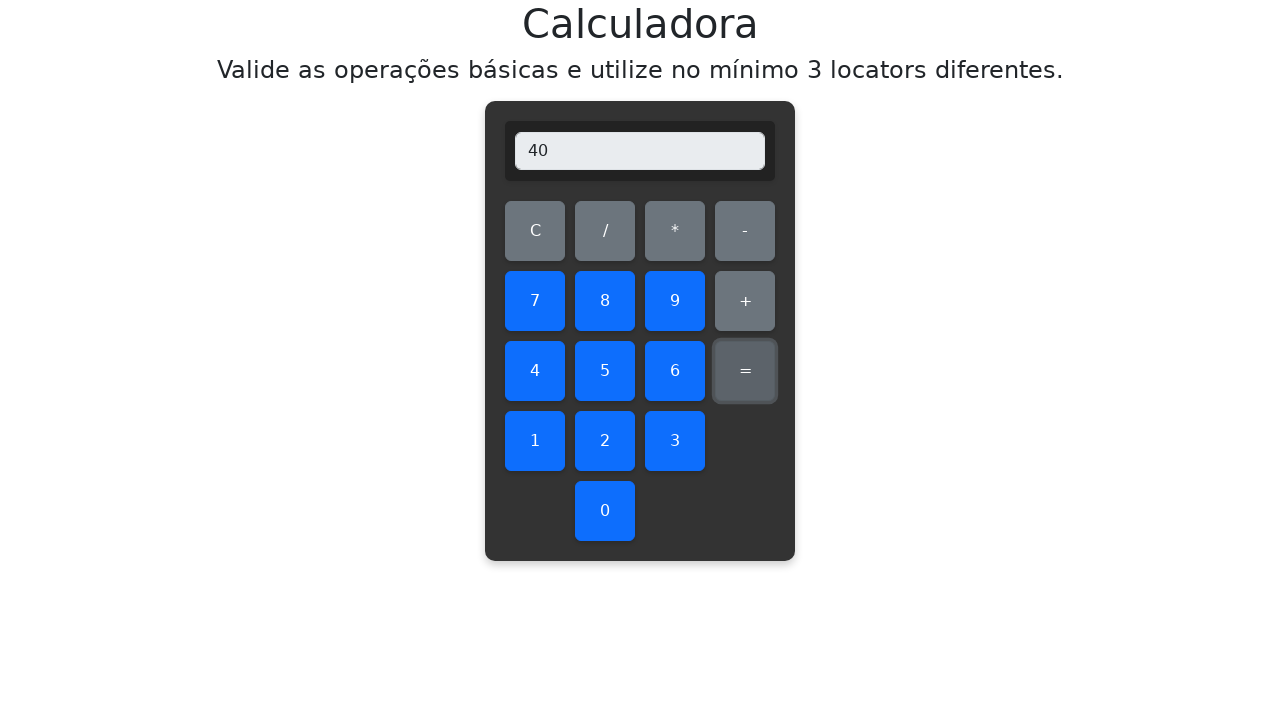

Verified multiplication result: 8 * 5 = 40 ✓
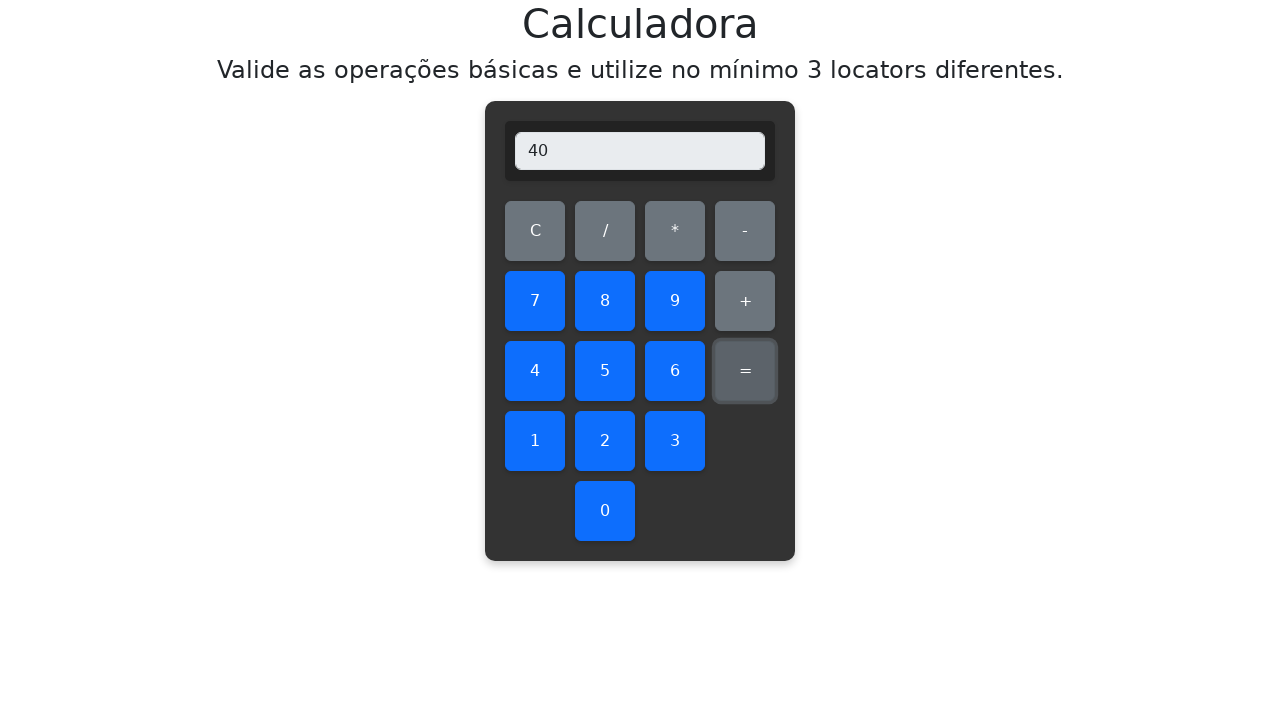

Cleared display before multiplying 8 * 6 at (535, 231) on #clear
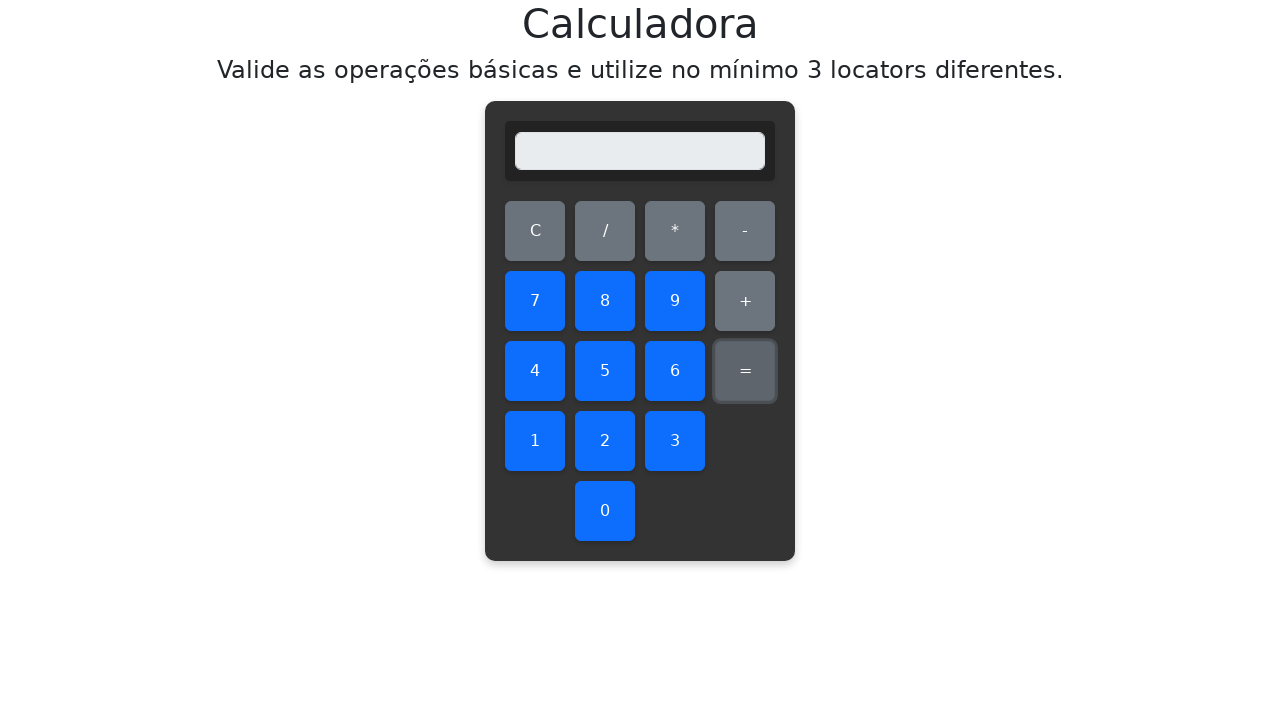

Clicked first number: 8 at (605, 301) on #eight
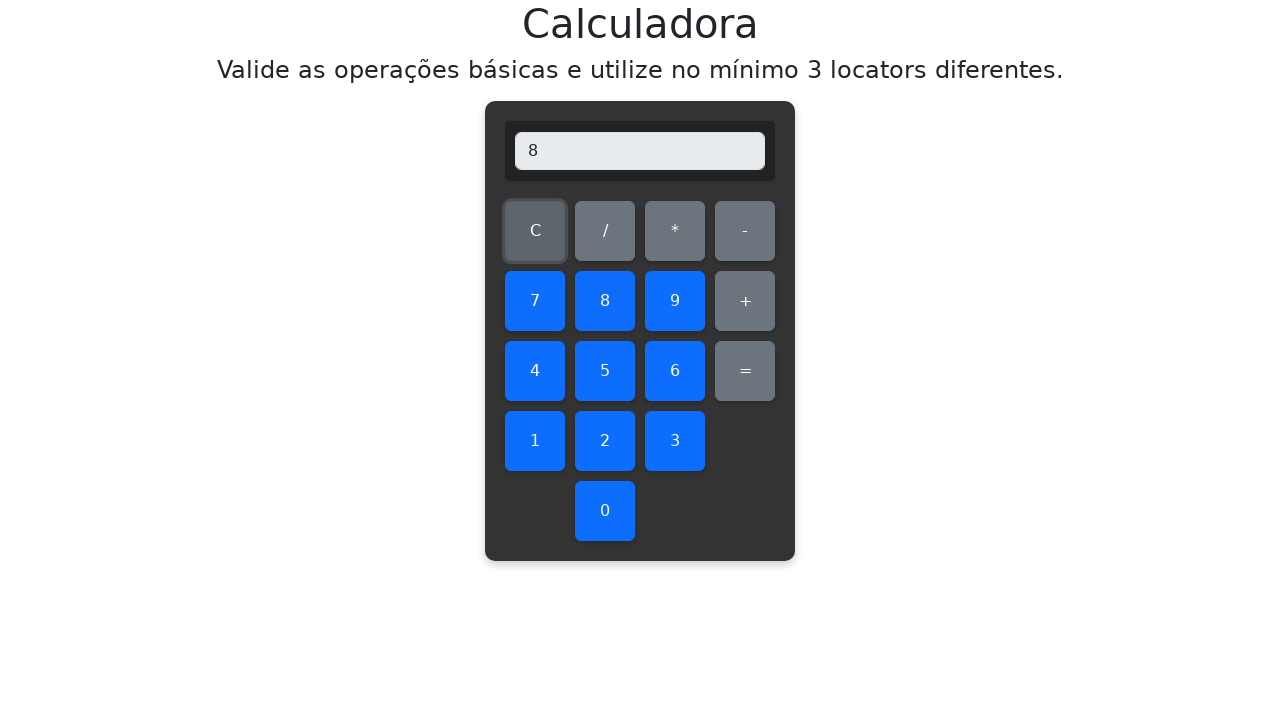

Clicked multiplication operator at (675, 231) on #multiply
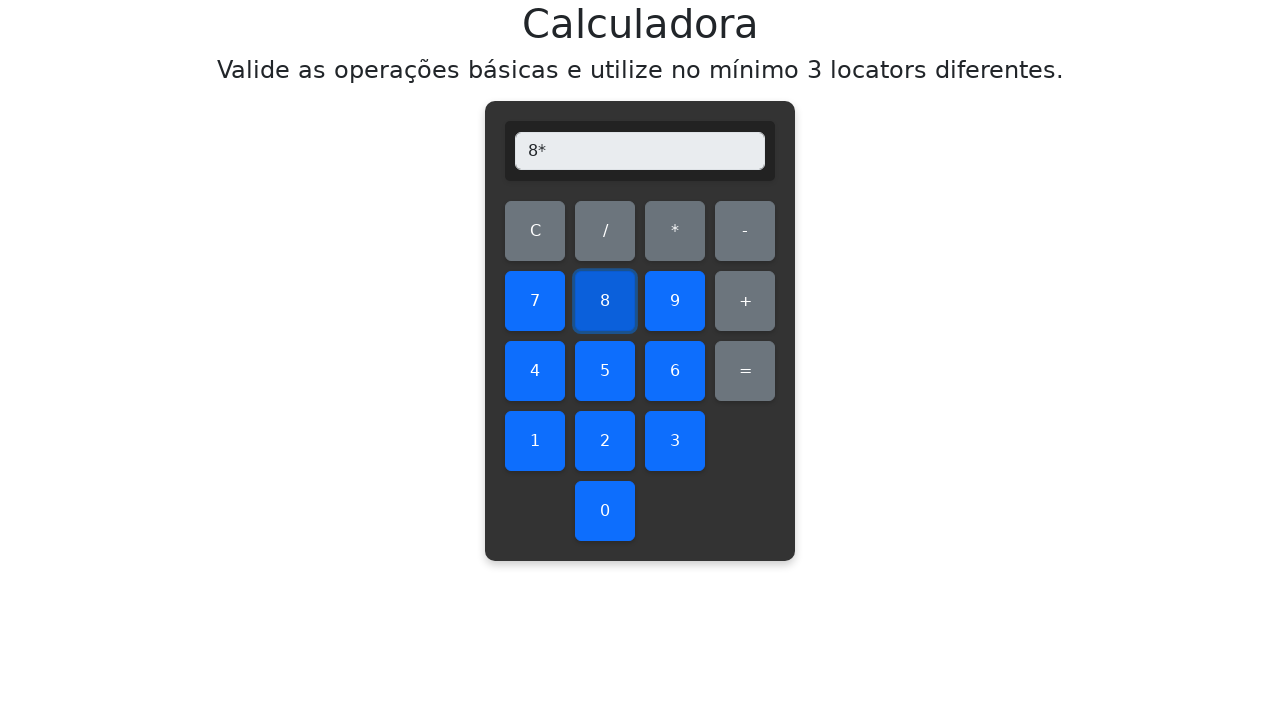

Clicked second number: 6 at (675, 371) on #six
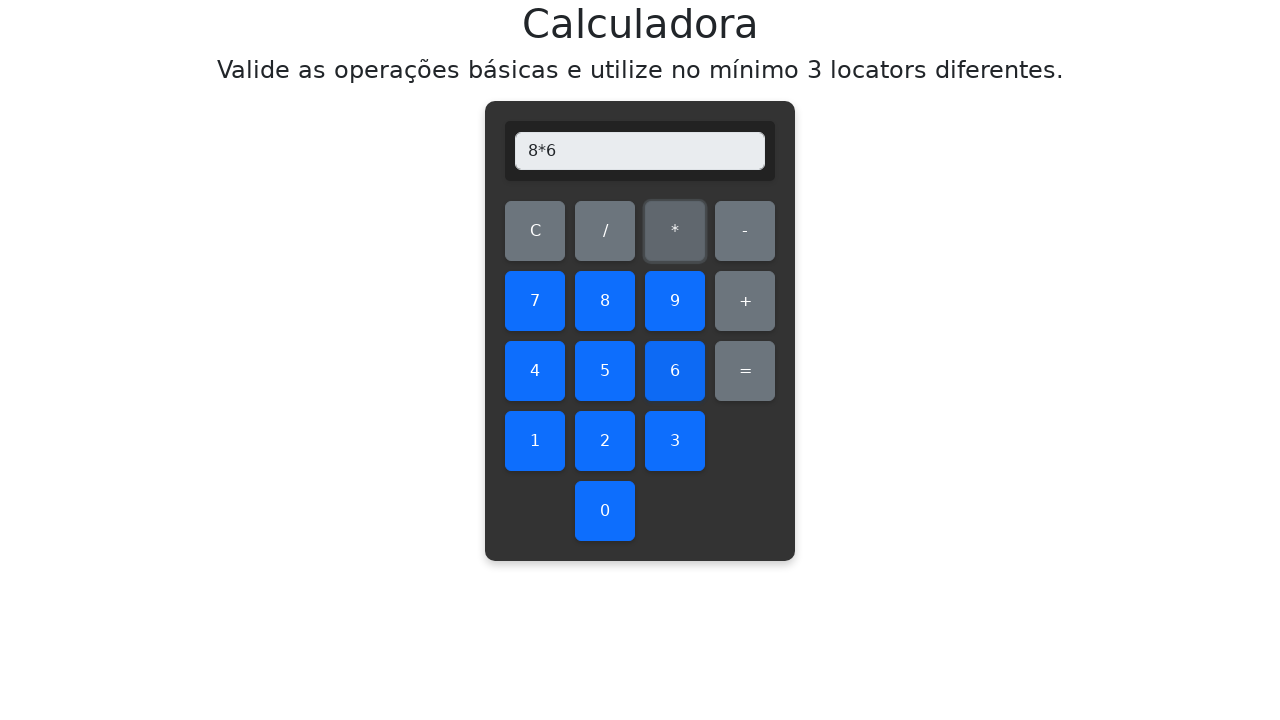

Clicked equals to calculate 8 * 6 at (745, 371) on #equals
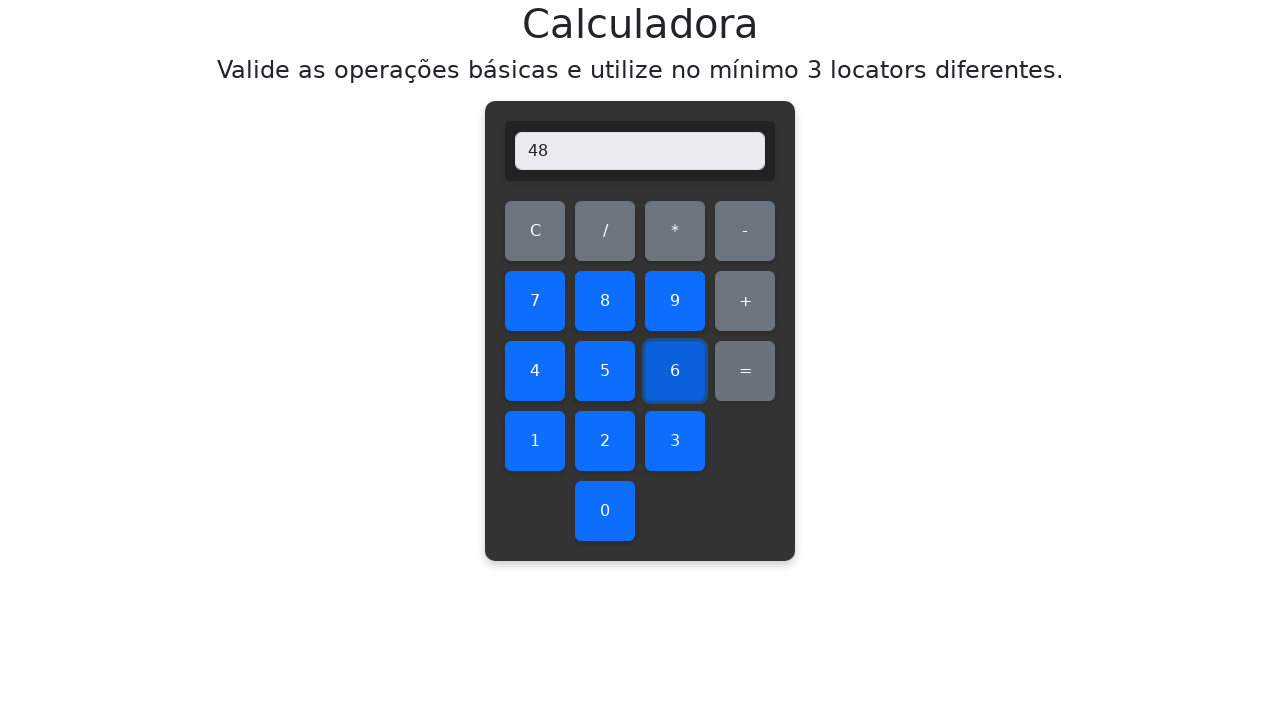

Retrieved display value: 48
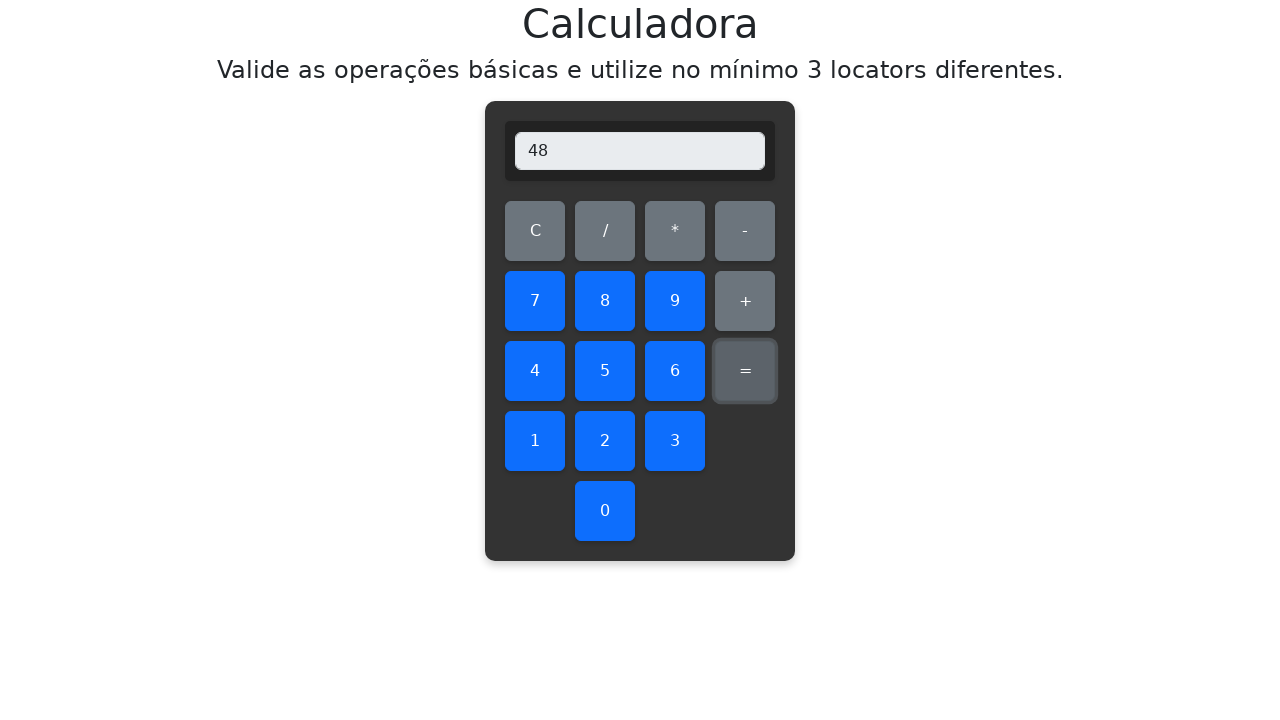

Verified multiplication result: 8 * 6 = 48 ✓
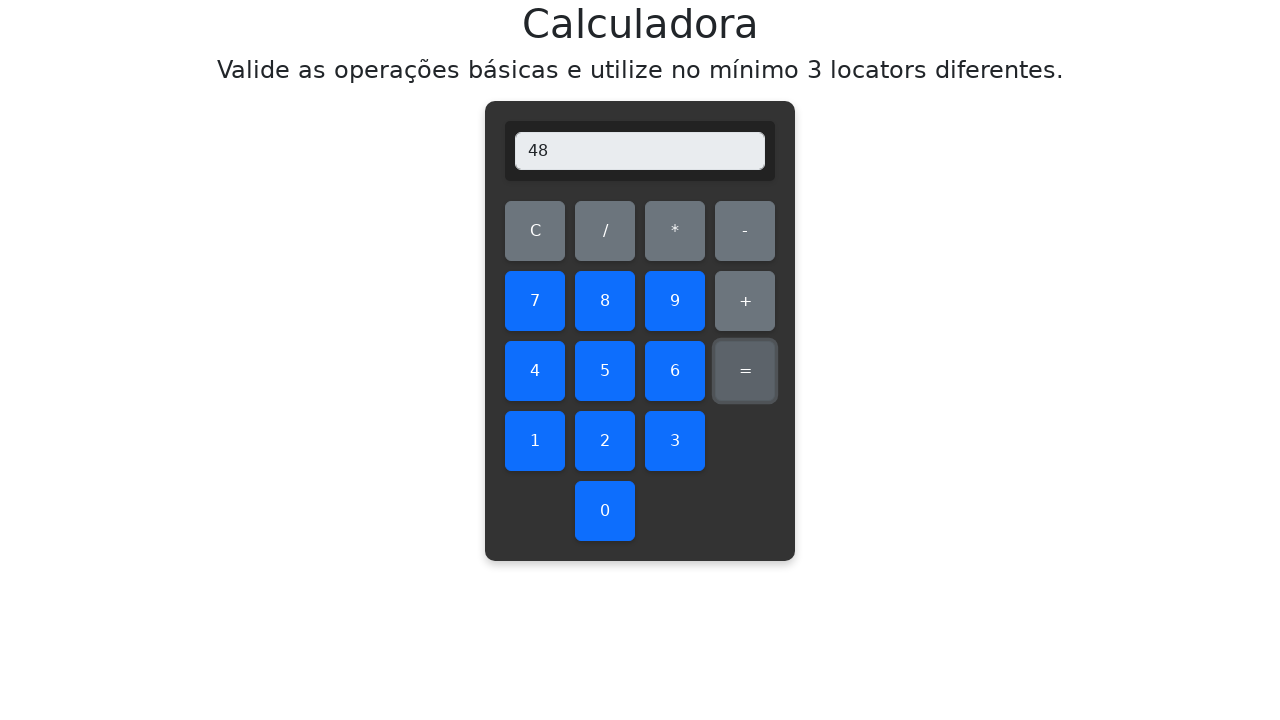

Cleared display before multiplying 8 * 7 at (535, 231) on #clear
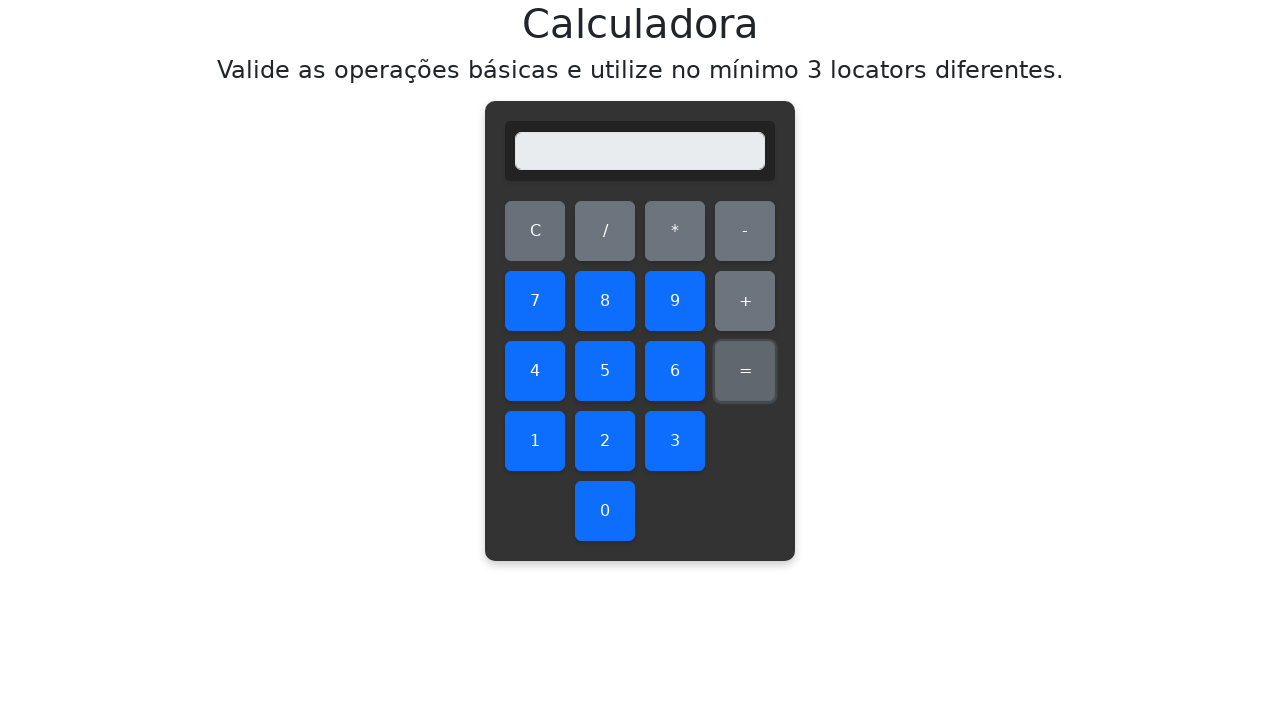

Clicked first number: 8 at (605, 301) on #eight
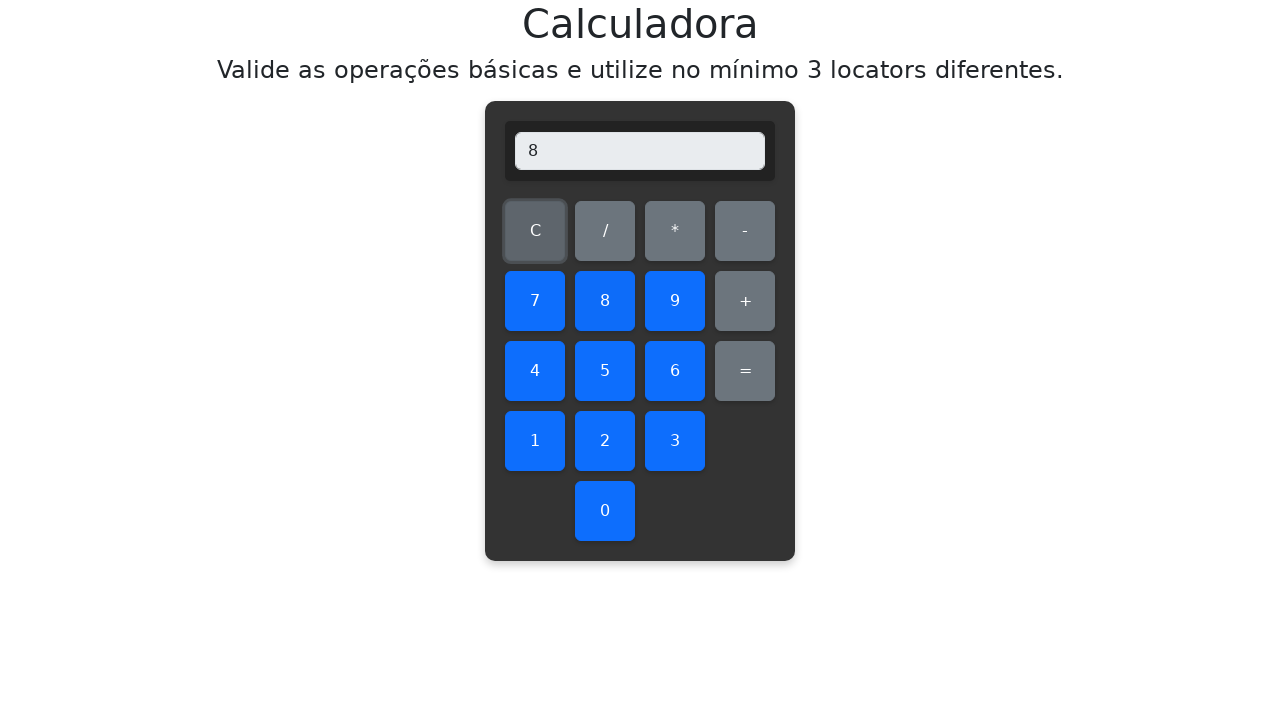

Clicked multiplication operator at (675, 231) on #multiply
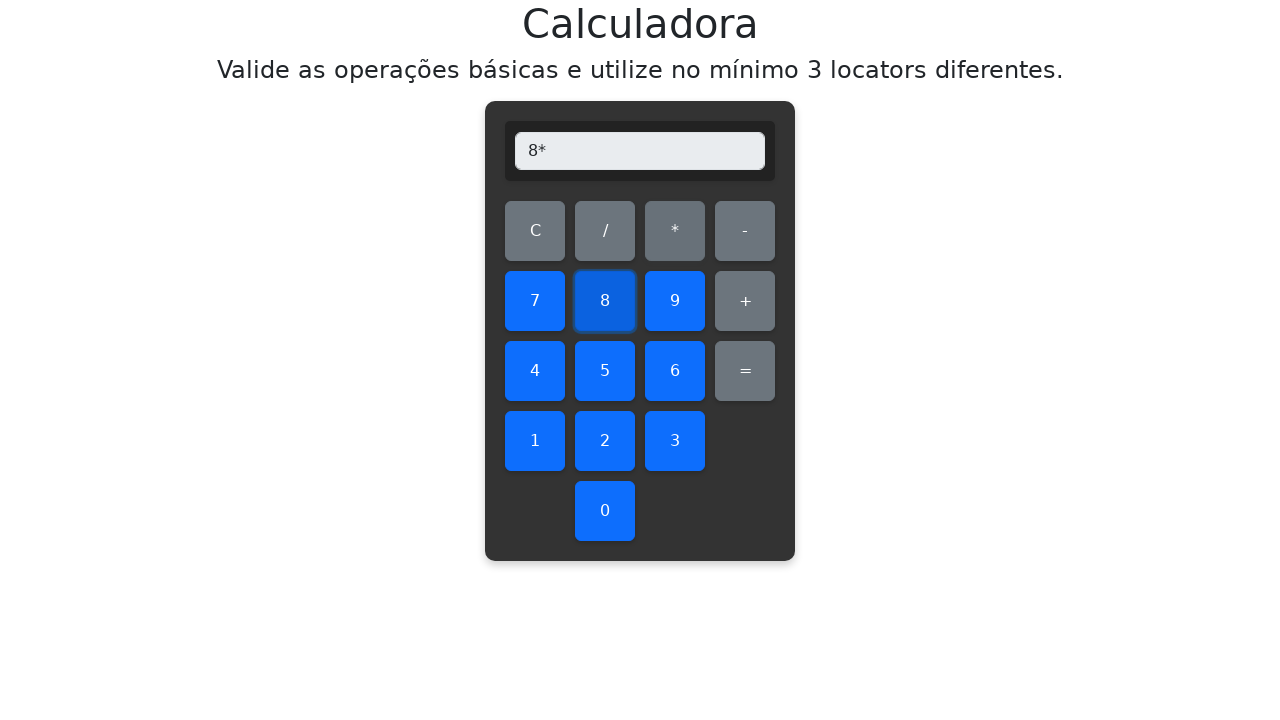

Clicked second number: 7 at (535, 301) on #seven
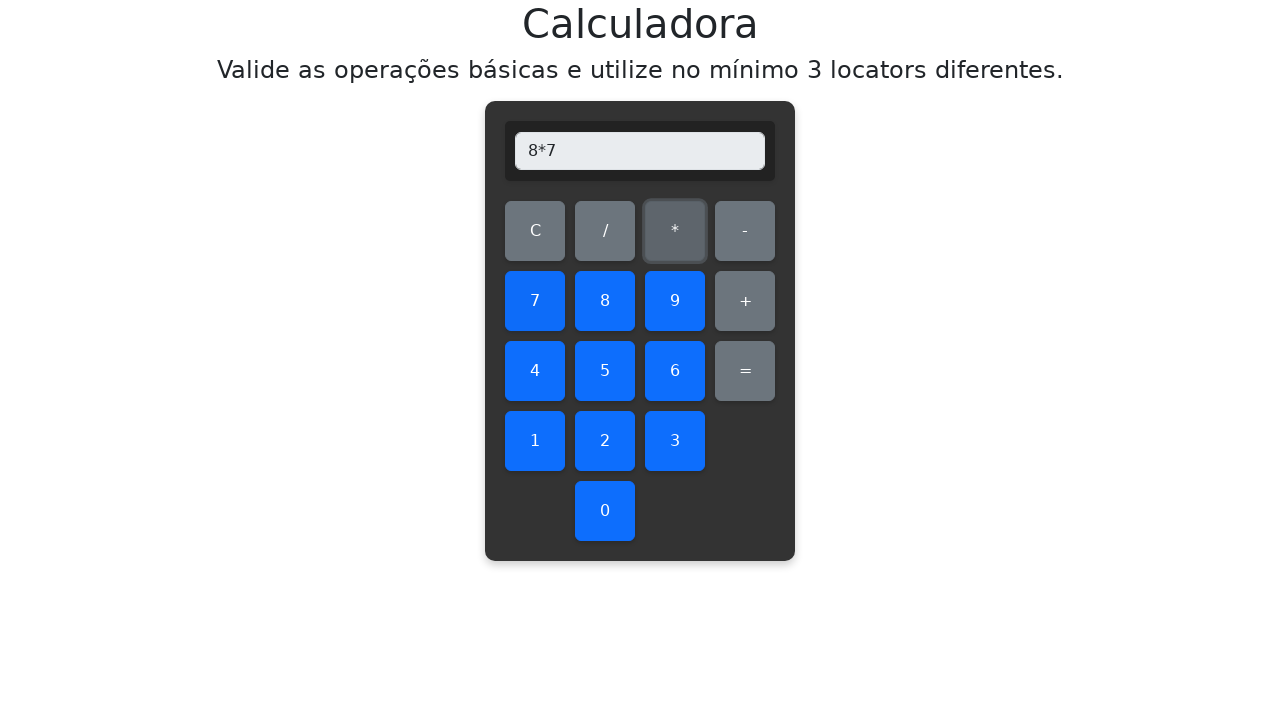

Clicked equals to calculate 8 * 7 at (745, 371) on #equals
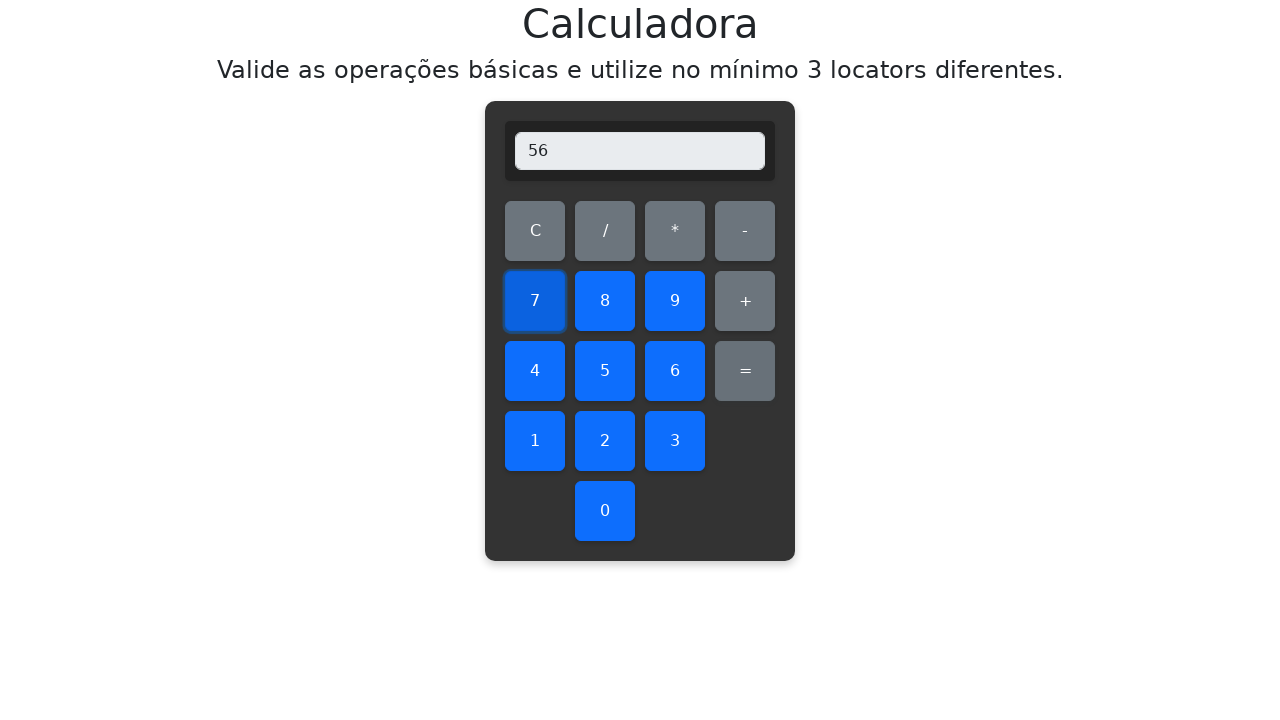

Retrieved display value: 56
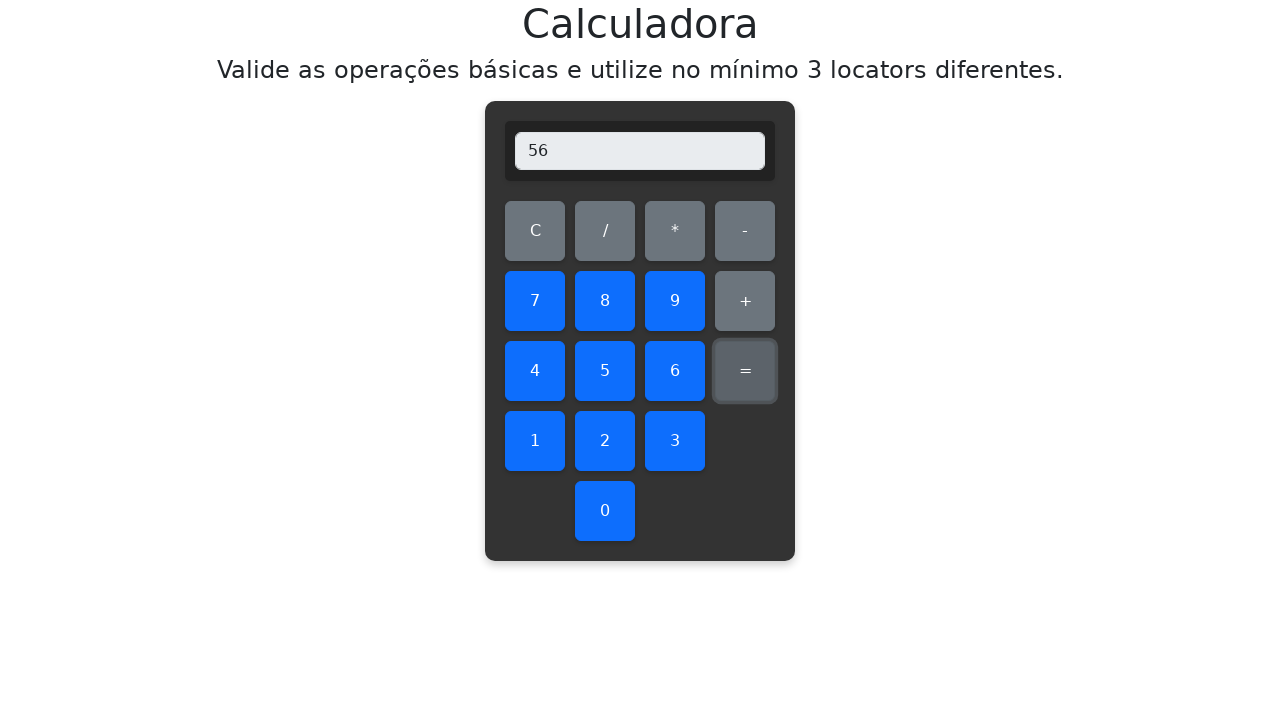

Verified multiplication result: 8 * 7 = 56 ✓
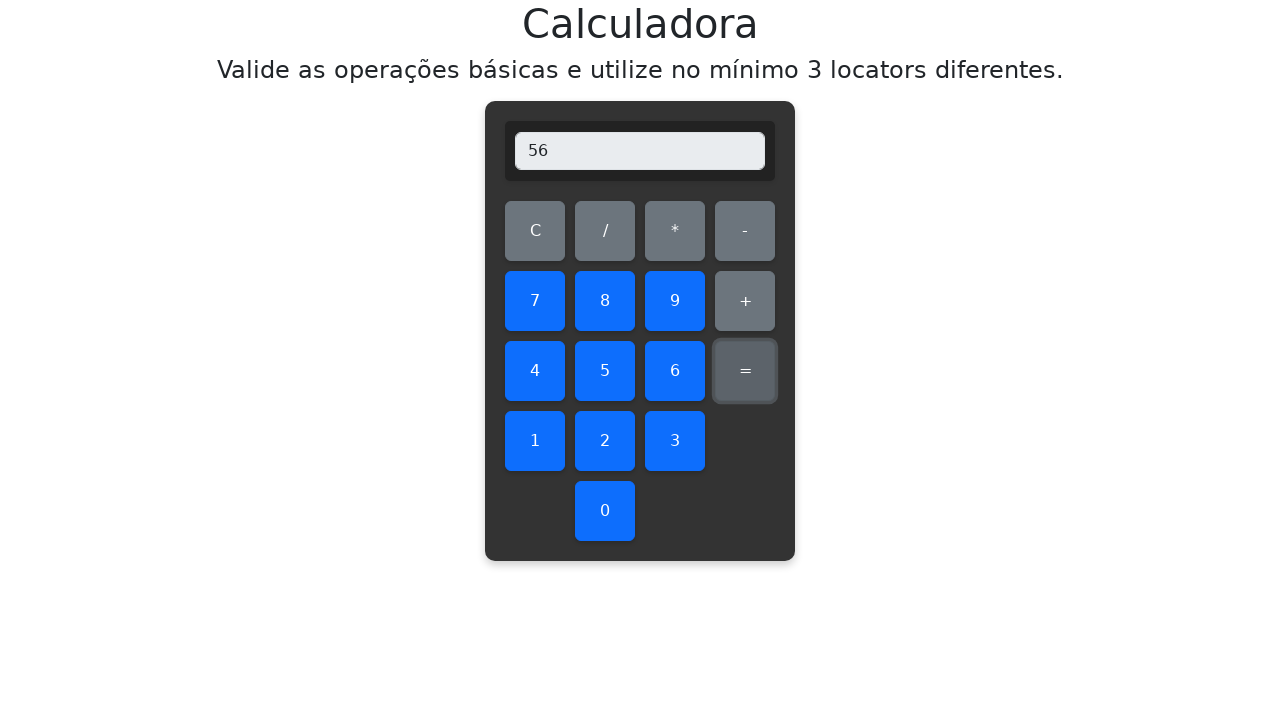

Cleared display before multiplying 8 * 8 at (535, 231) on #clear
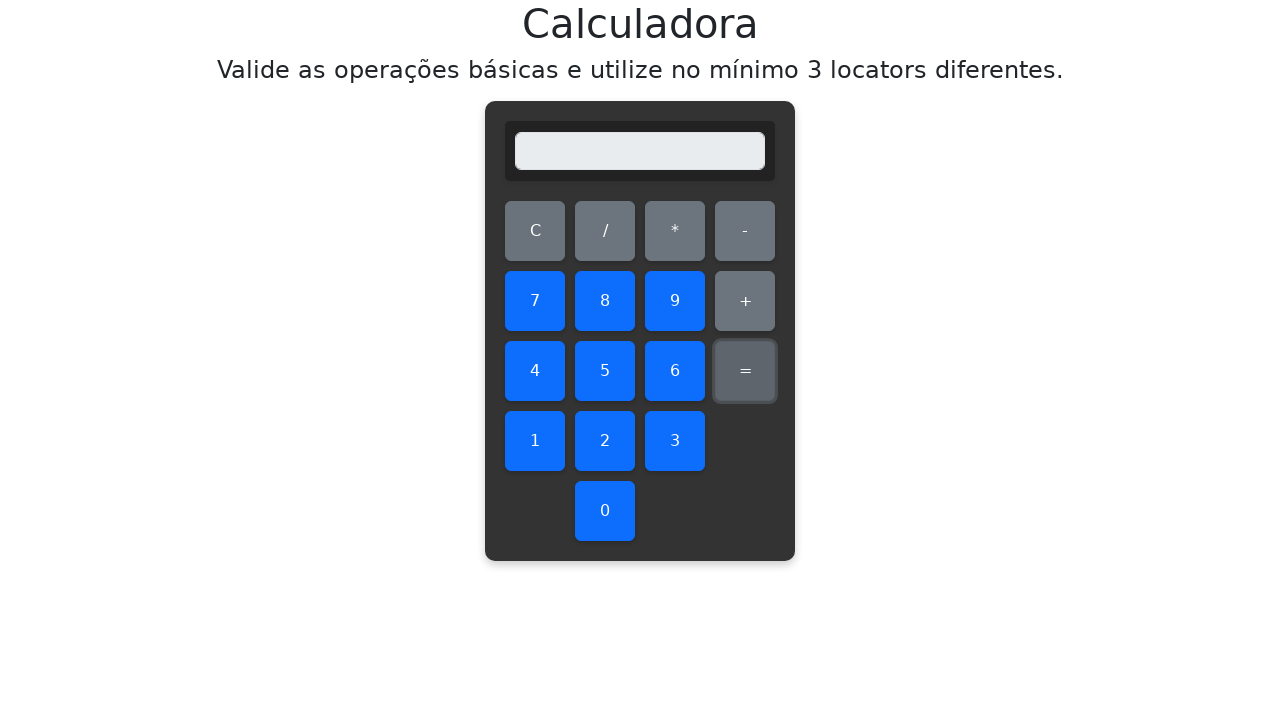

Clicked first number: 8 at (605, 301) on #eight
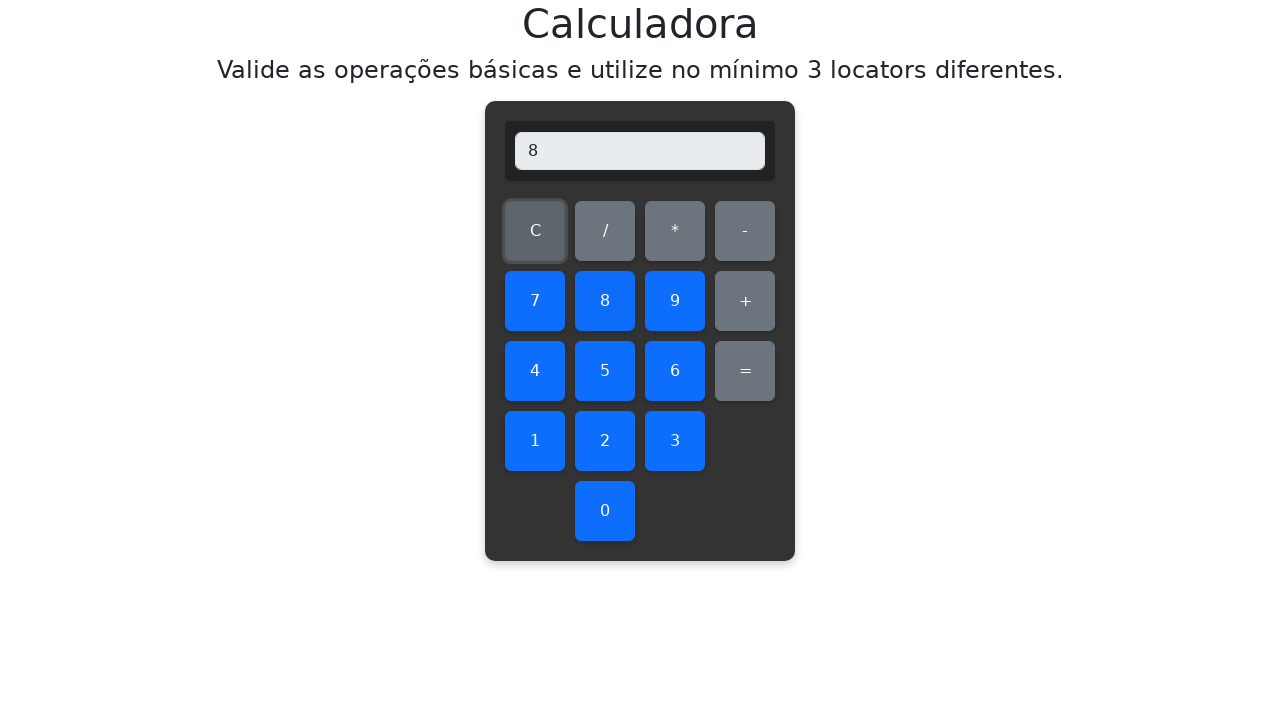

Clicked multiplication operator at (675, 231) on #multiply
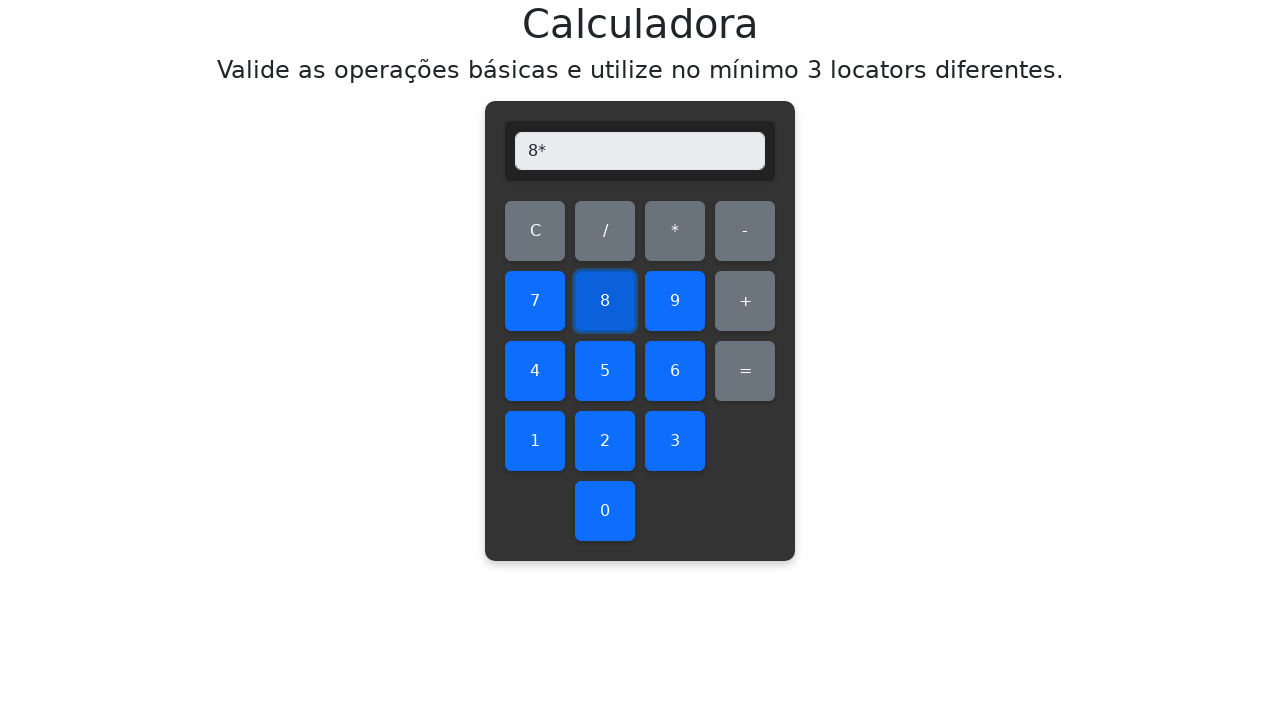

Clicked second number: 8 at (605, 301) on #eight
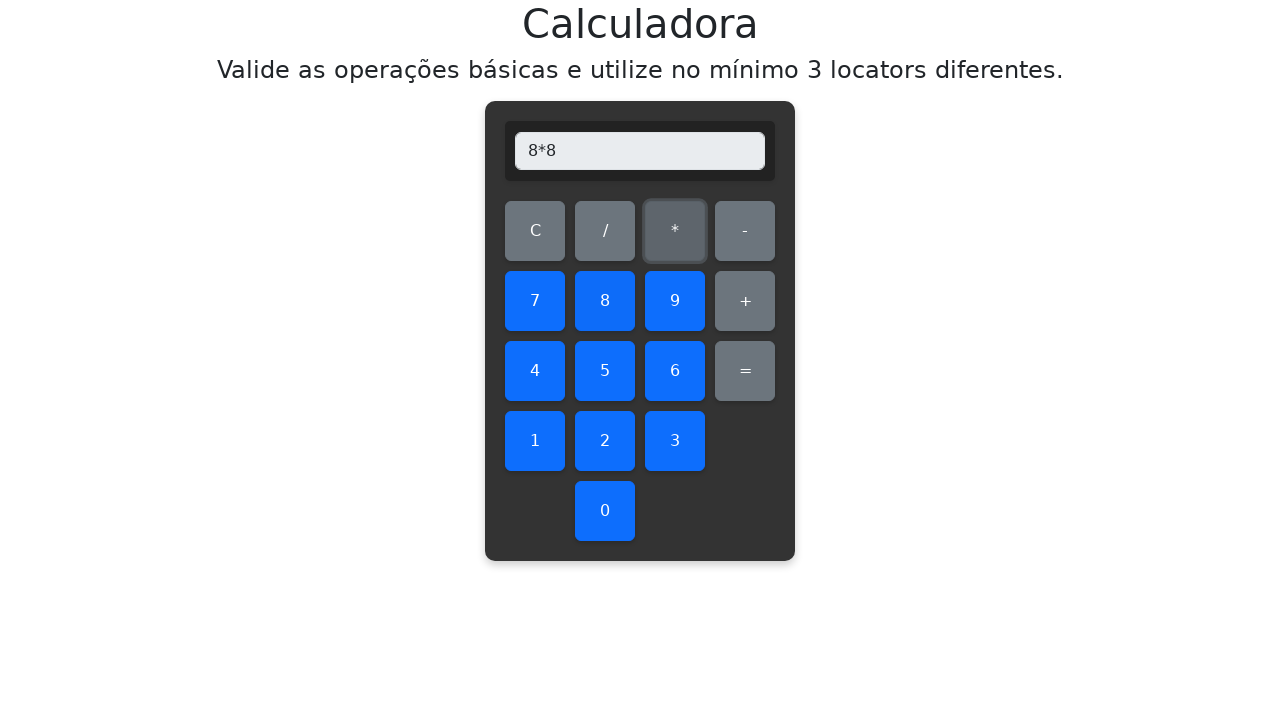

Clicked equals to calculate 8 * 8 at (745, 371) on #equals
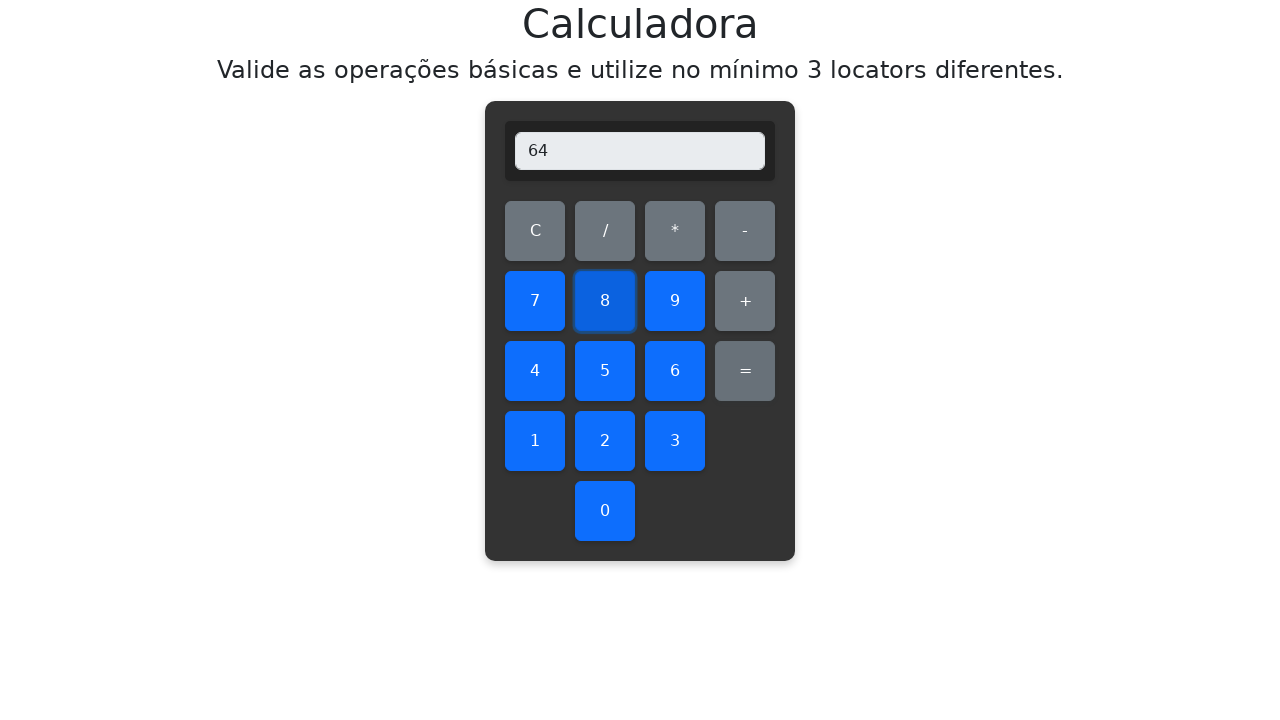

Retrieved display value: 64
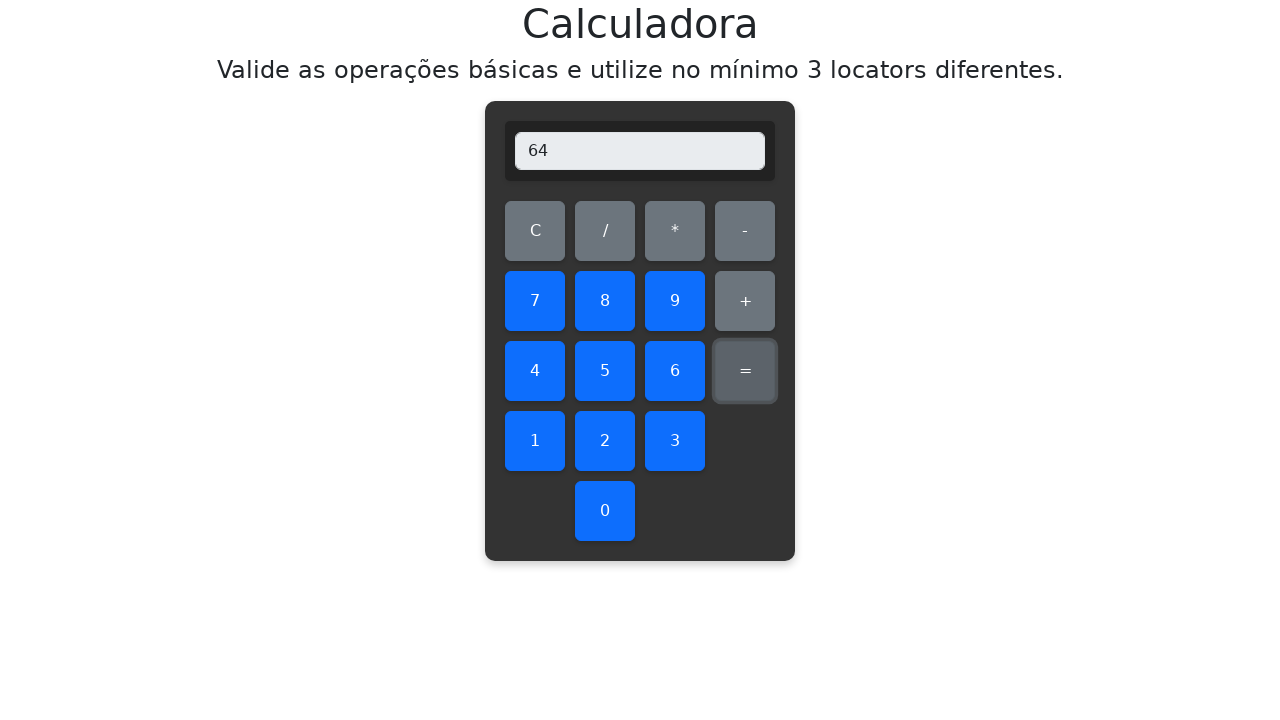

Verified multiplication result: 8 * 8 = 64 ✓
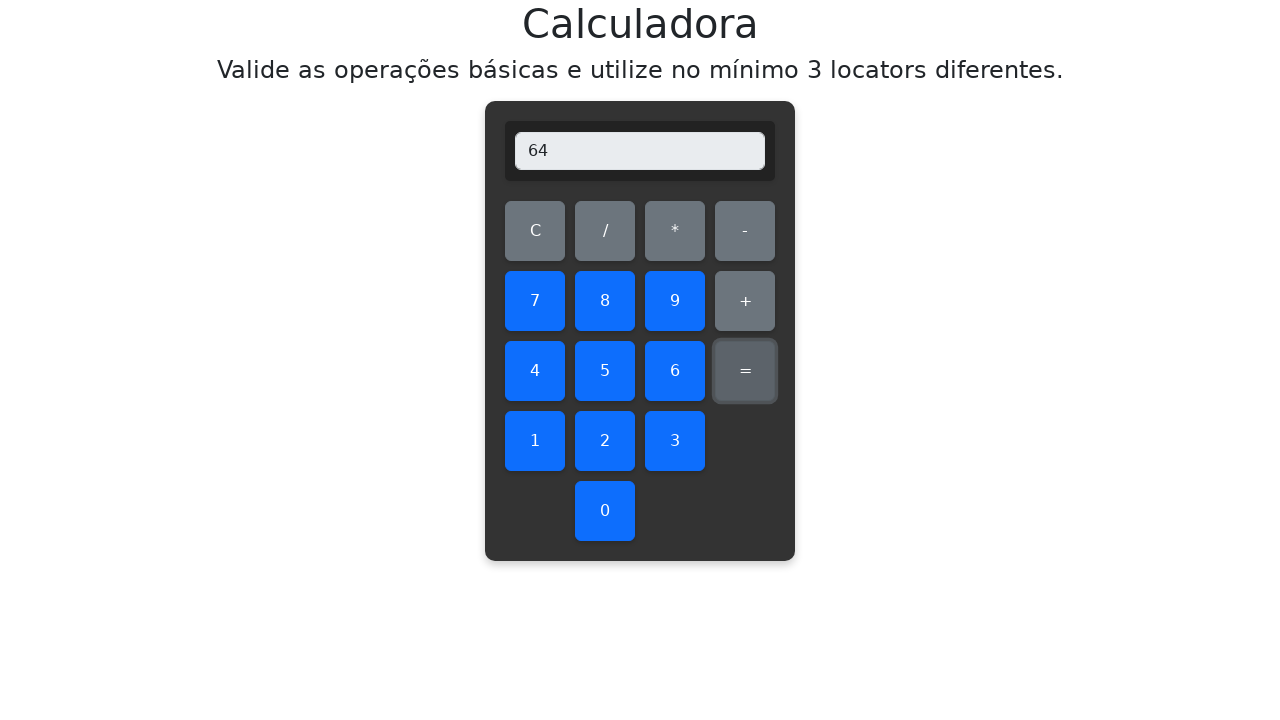

Cleared display before multiplying 8 * 9 at (535, 231) on #clear
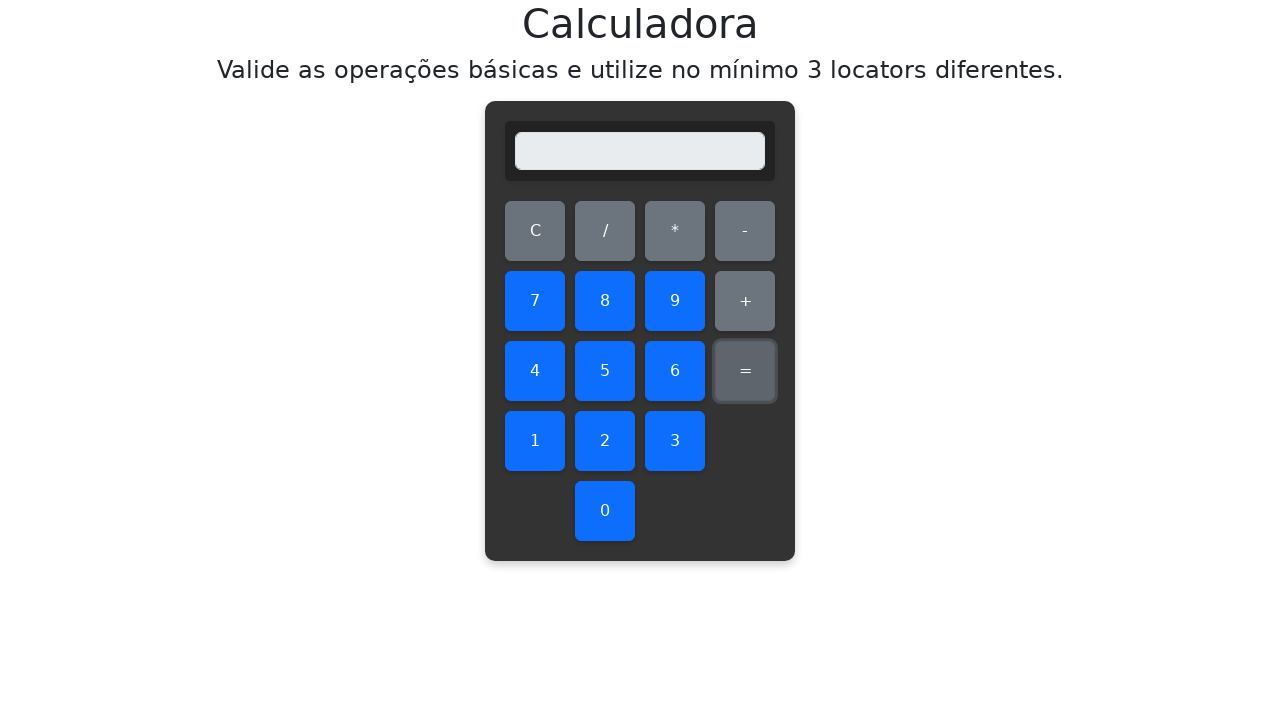

Clicked first number: 8 at (605, 301) on #eight
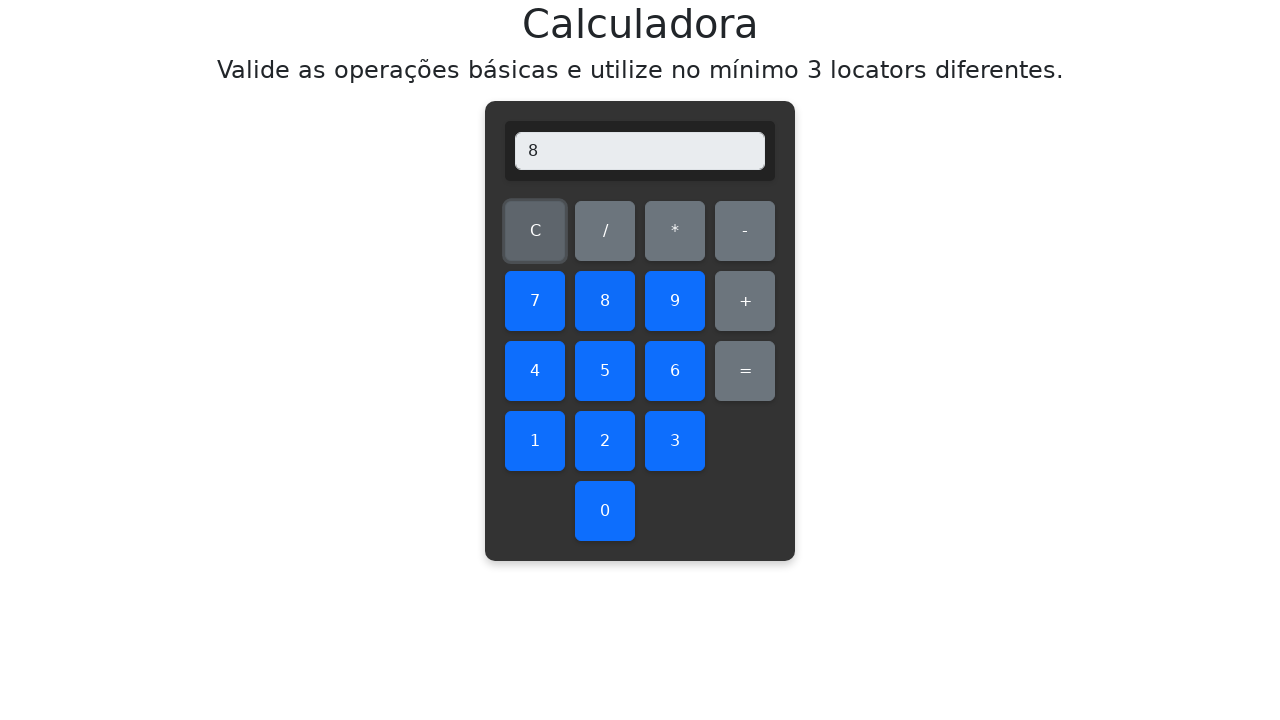

Clicked multiplication operator at (675, 231) on #multiply
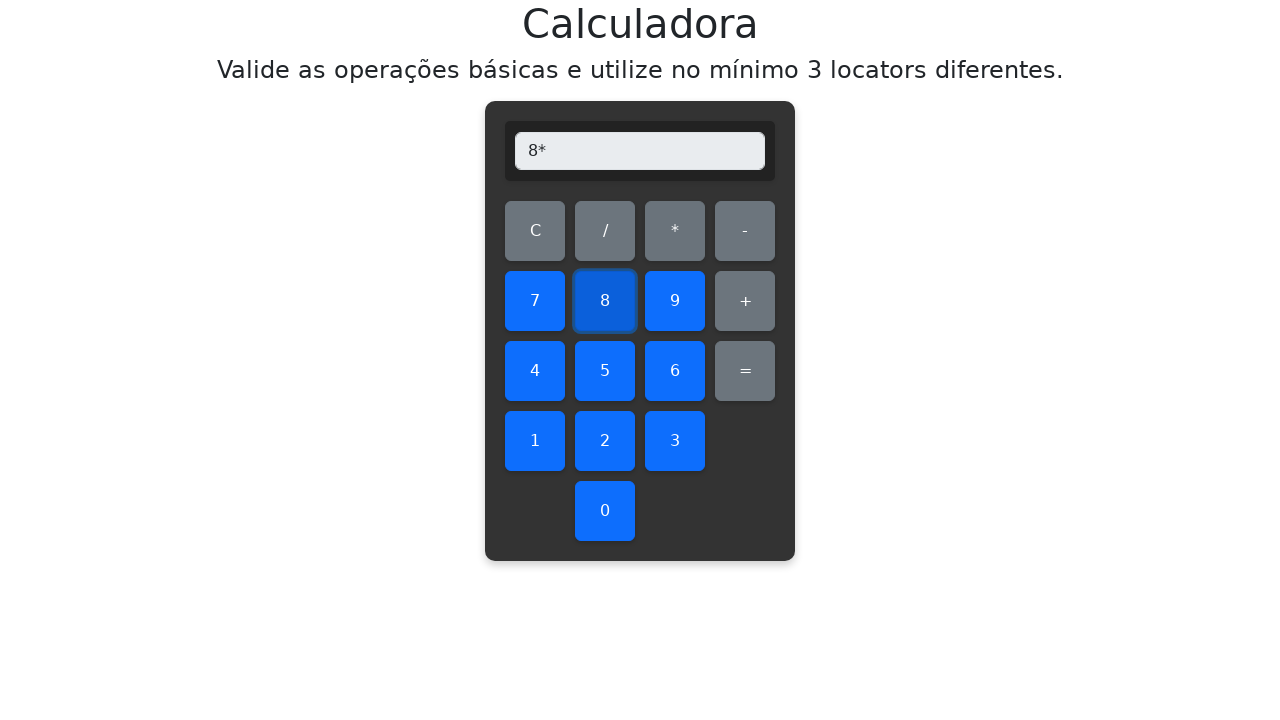

Clicked second number: 9 at (675, 301) on #nine
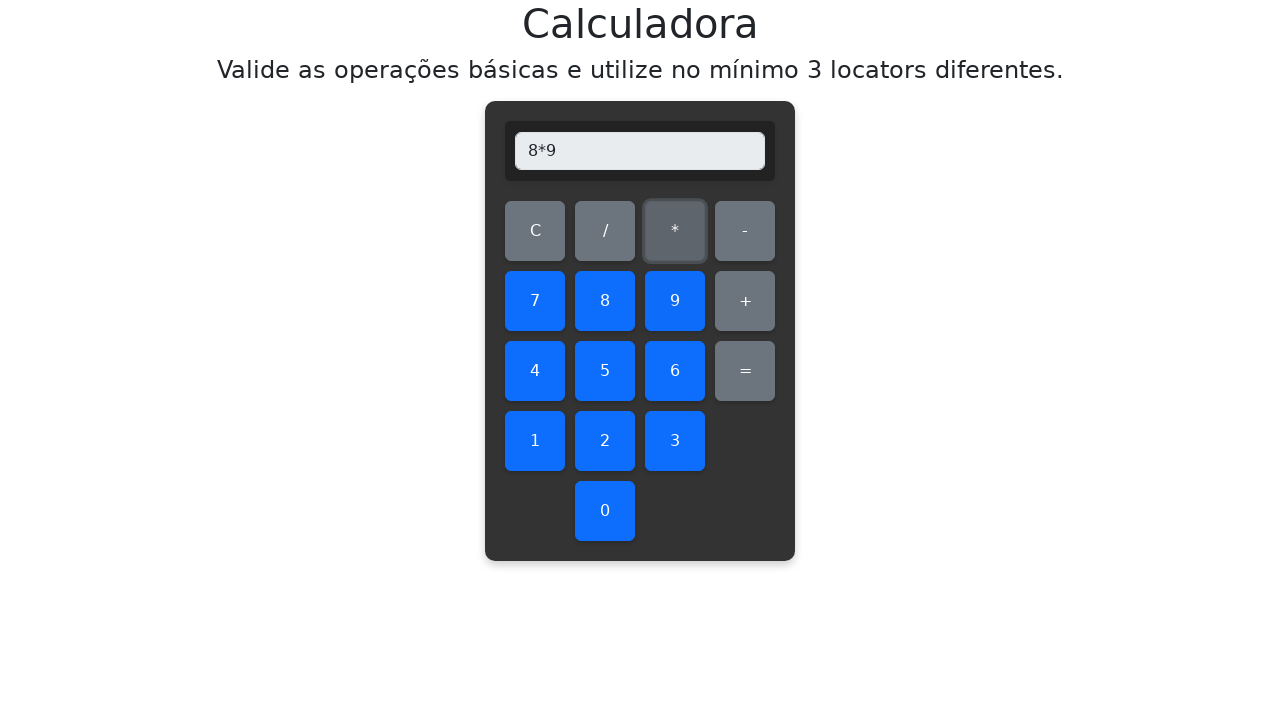

Clicked equals to calculate 8 * 9 at (745, 371) on #equals
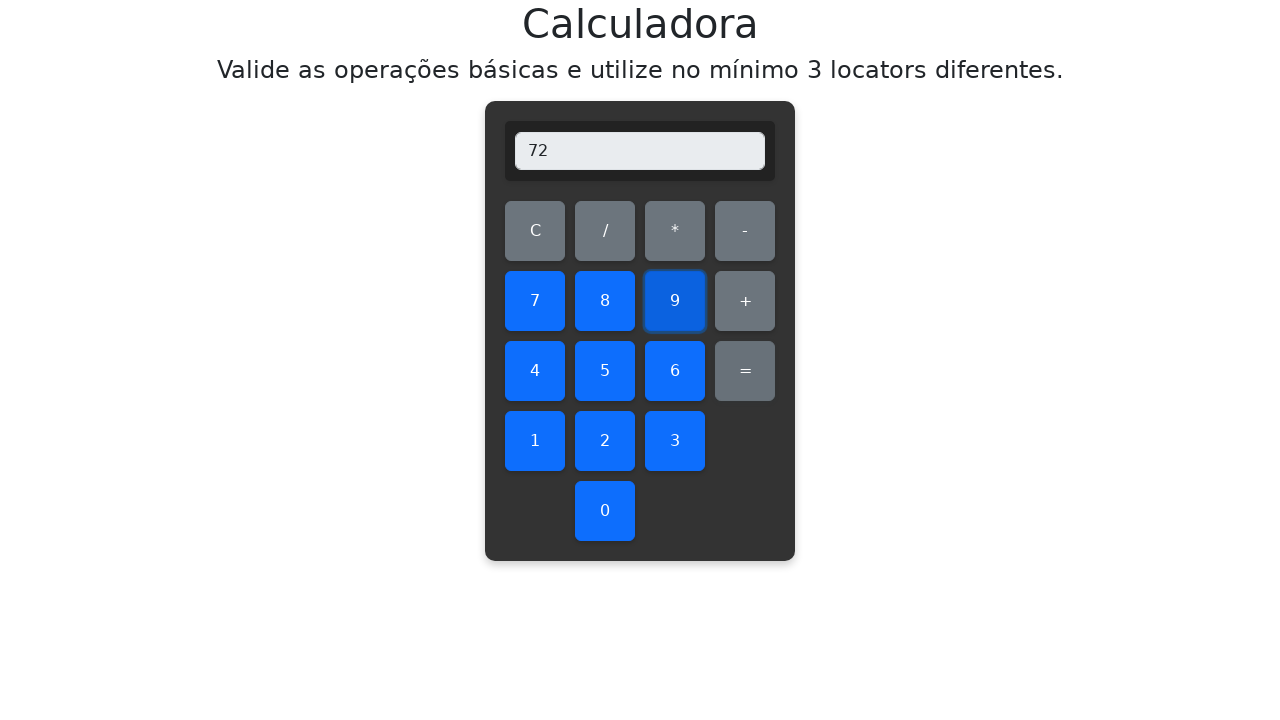

Retrieved display value: 72
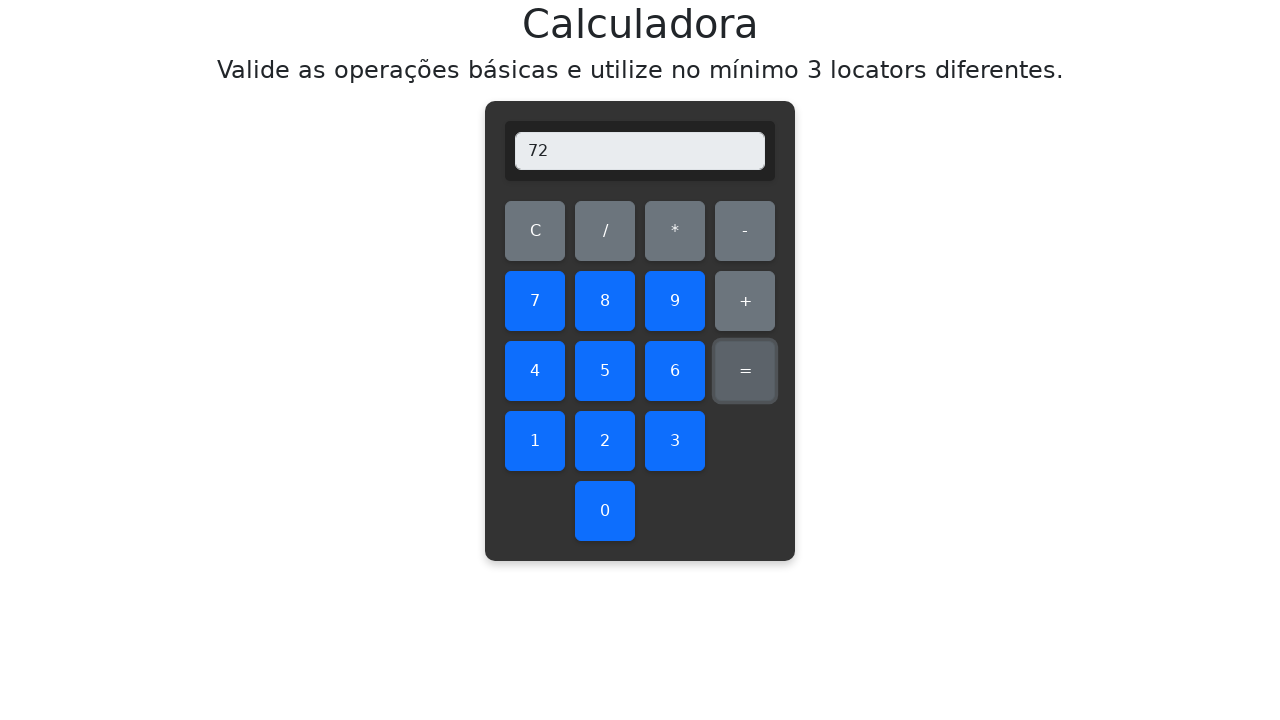

Verified multiplication result: 8 * 9 = 72 ✓
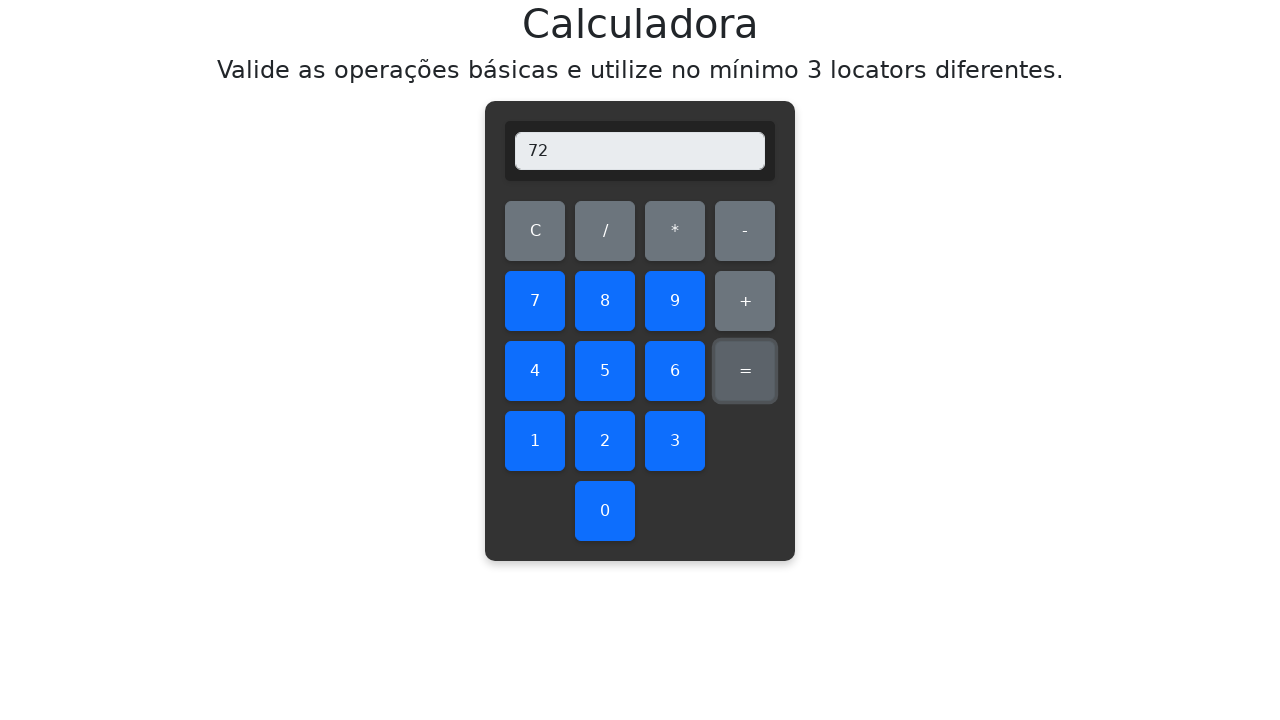

Cleared display before multiplying 9 * 0 at (535, 231) on #clear
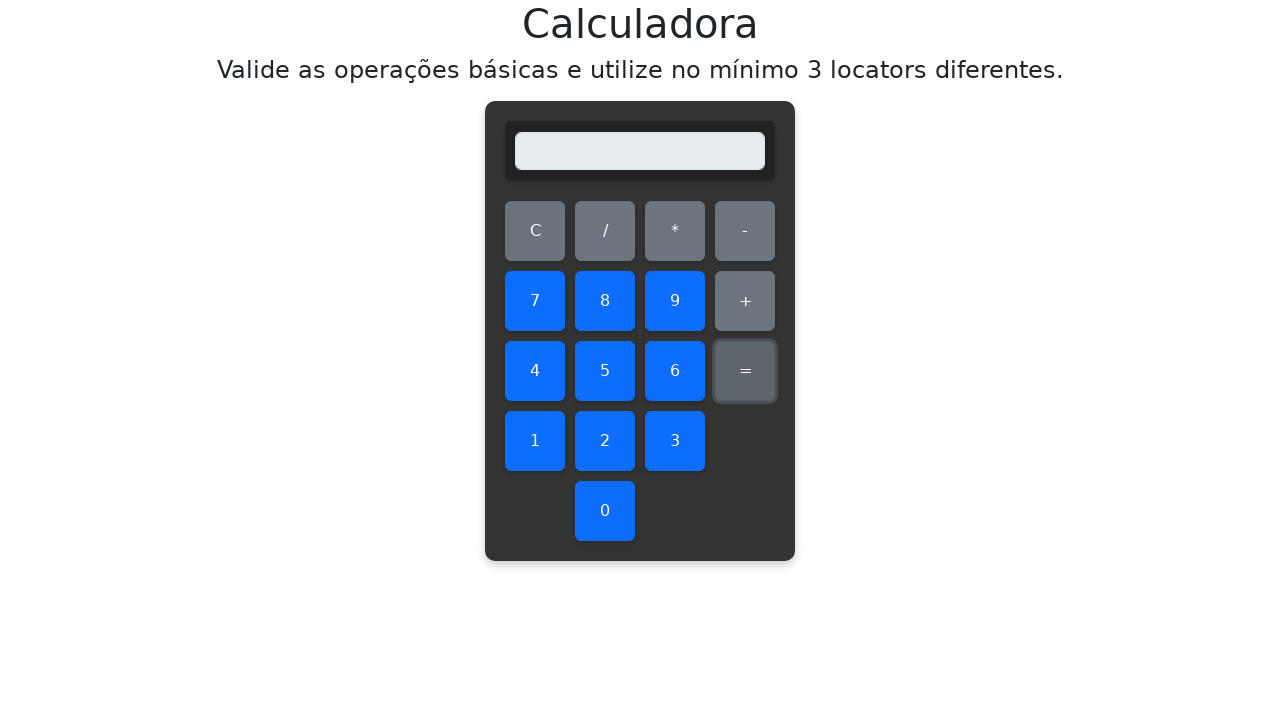

Clicked first number: 9 at (675, 301) on #nine
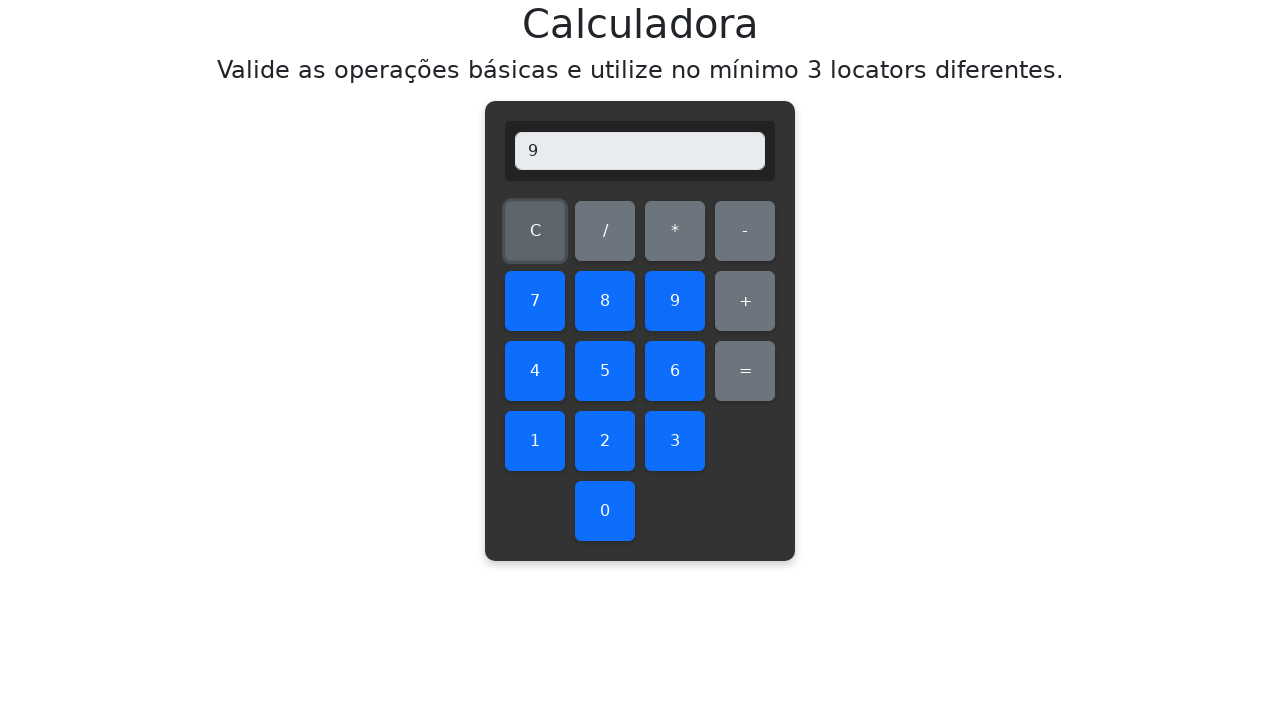

Clicked multiplication operator at (675, 231) on #multiply
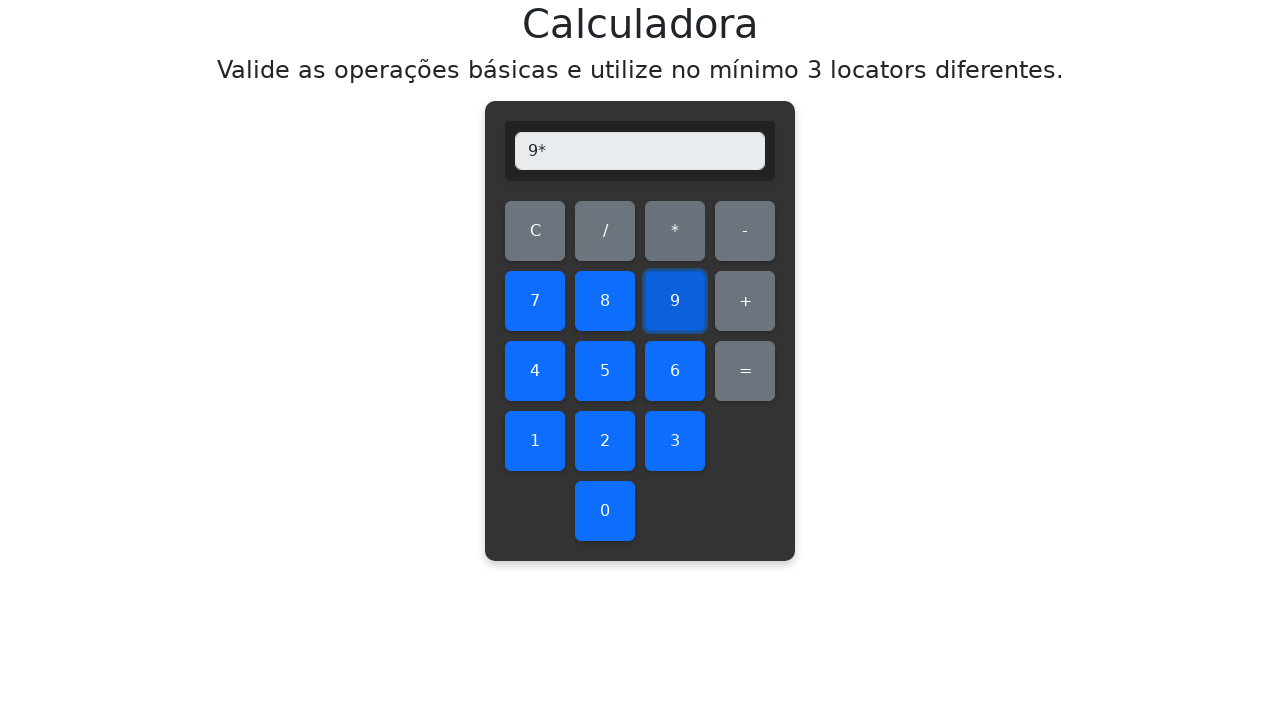

Clicked second number: 0 at (605, 511) on #zero
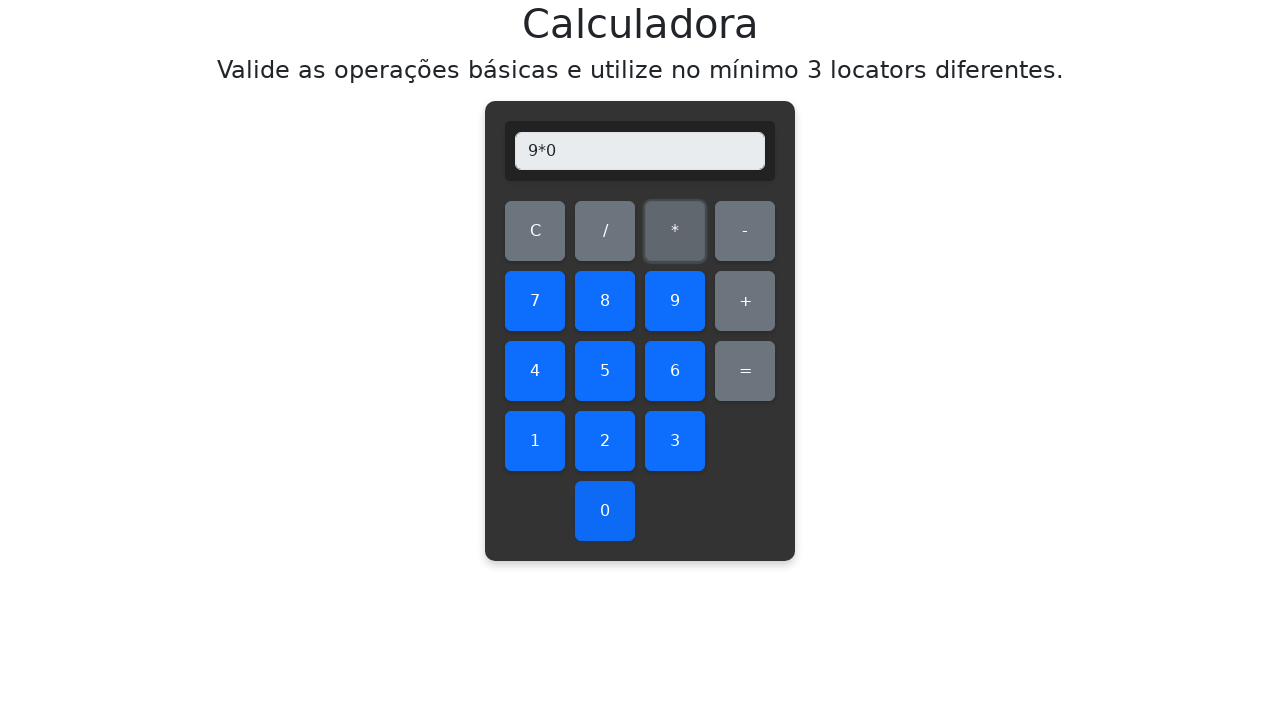

Clicked equals to calculate 9 * 0 at (745, 371) on #equals
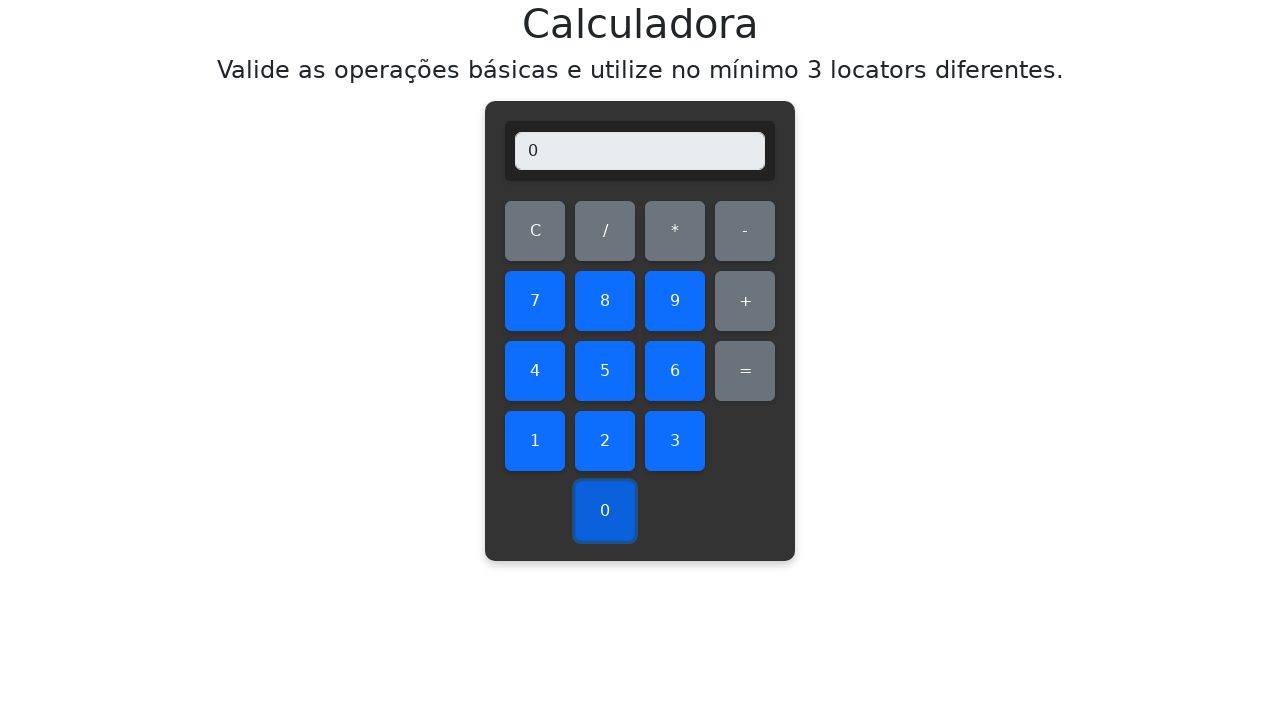

Retrieved display value: 0
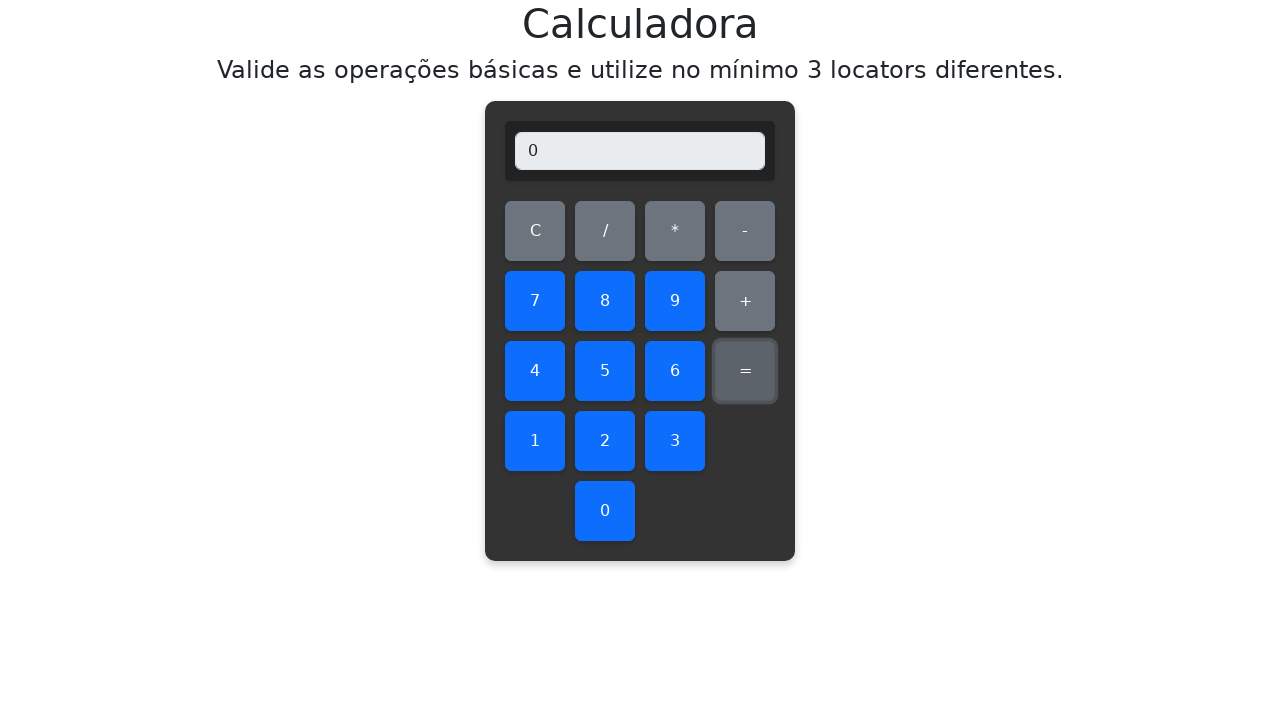

Verified multiplication result: 9 * 0 = 0 ✓
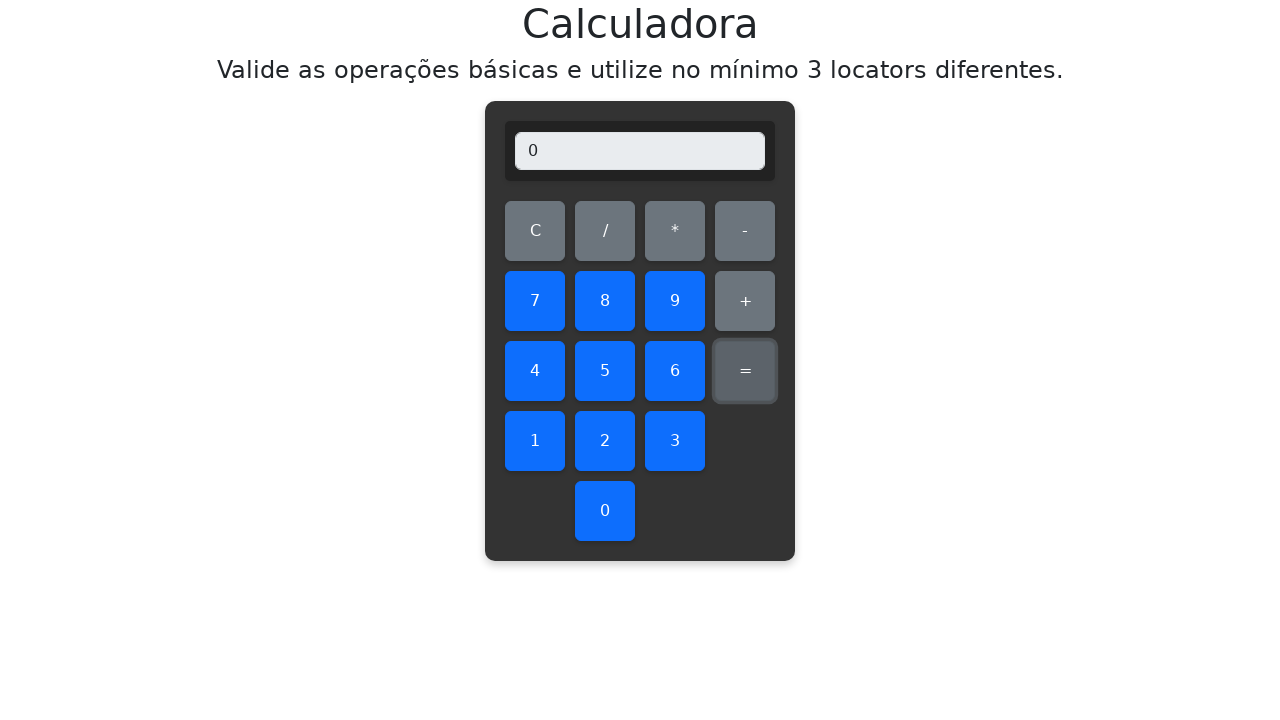

Cleared display before multiplying 9 * 1 at (535, 231) on #clear
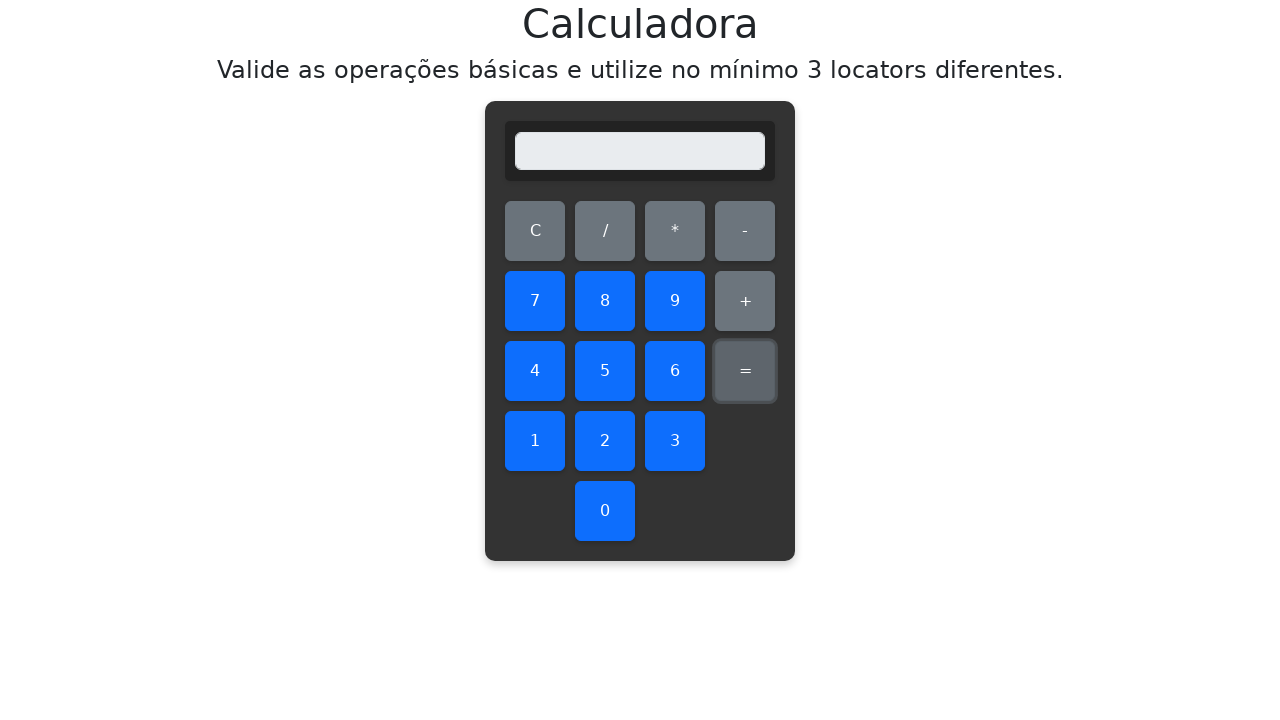

Clicked first number: 9 at (675, 301) on #nine
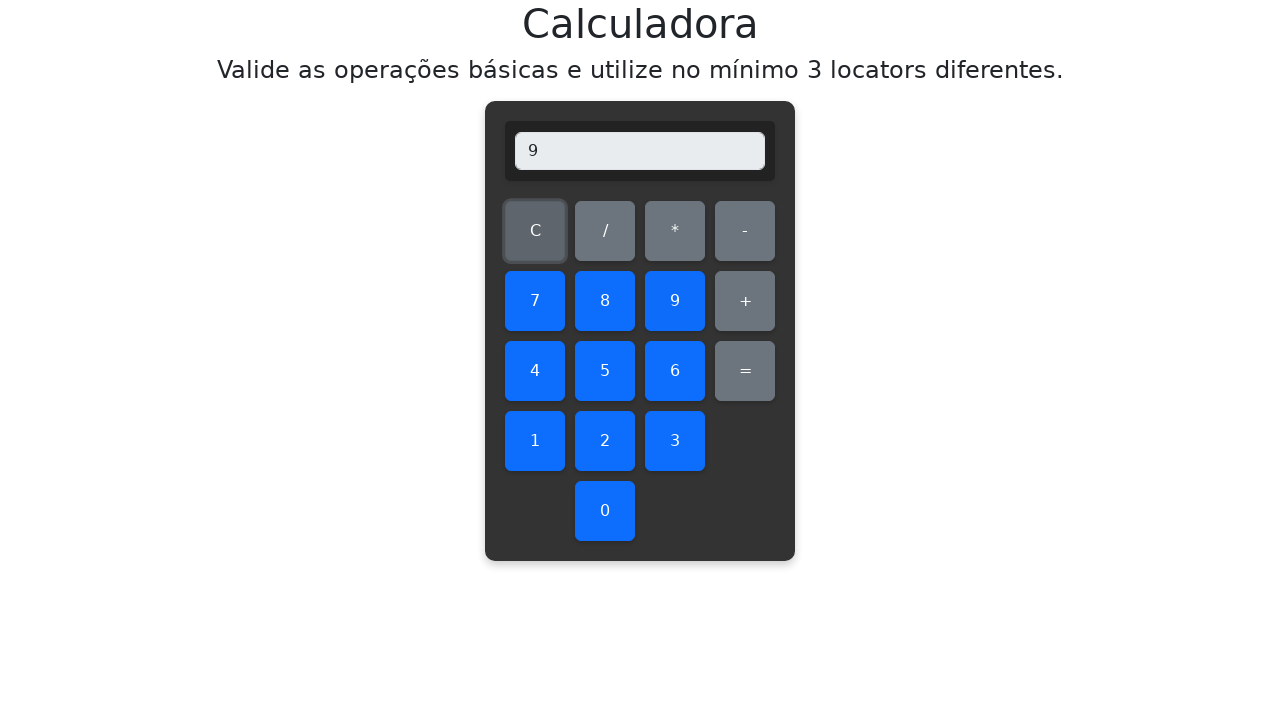

Clicked multiplication operator at (675, 231) on #multiply
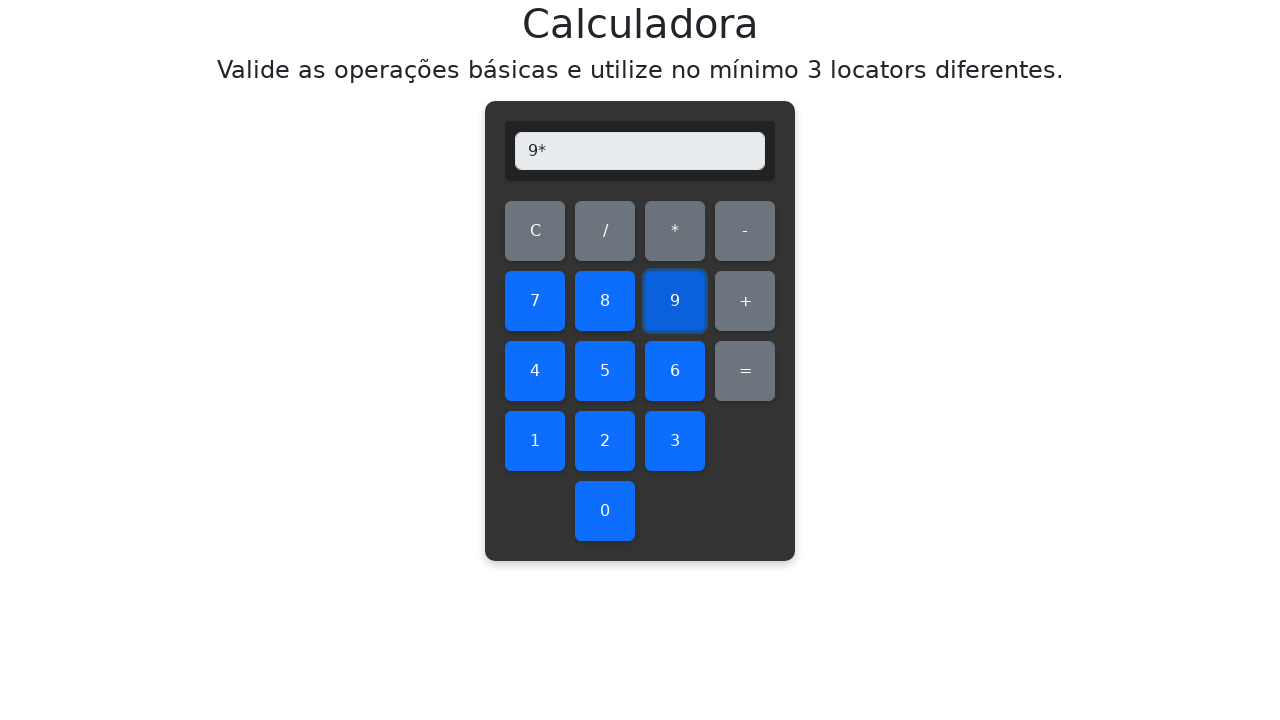

Clicked second number: 1 at (535, 441) on #one
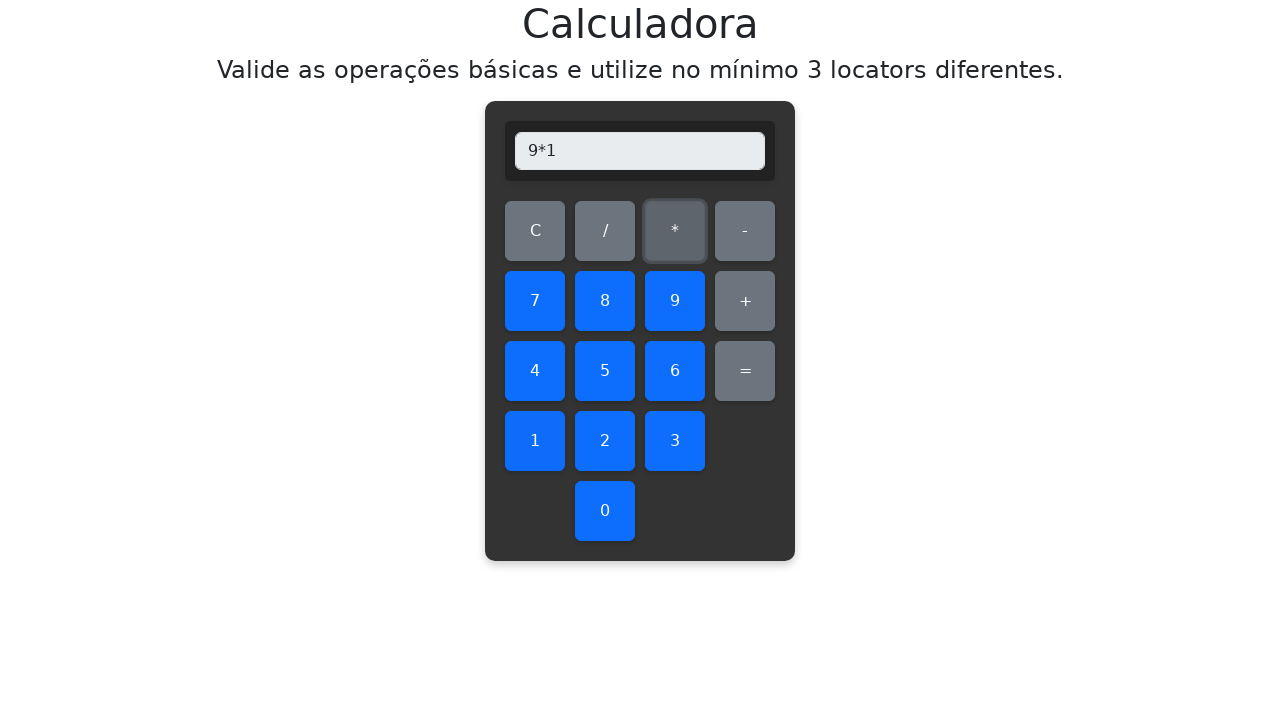

Clicked equals to calculate 9 * 1 at (745, 371) on #equals
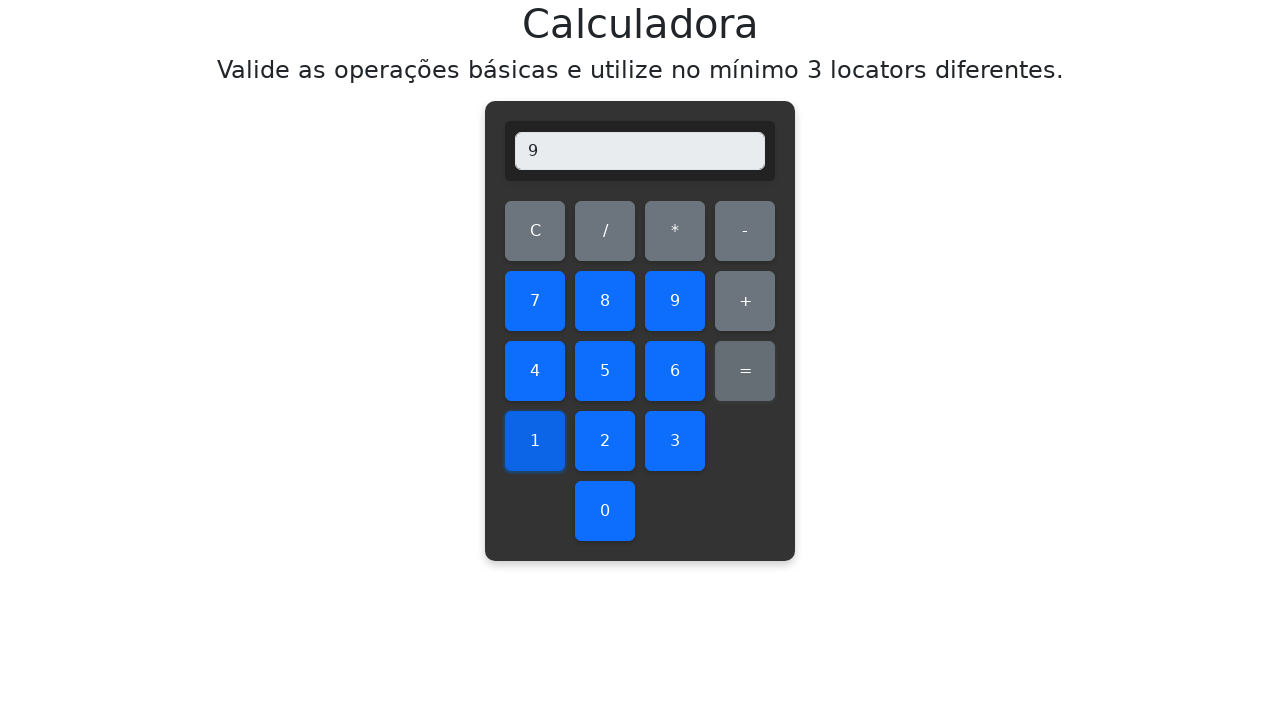

Retrieved display value: 9
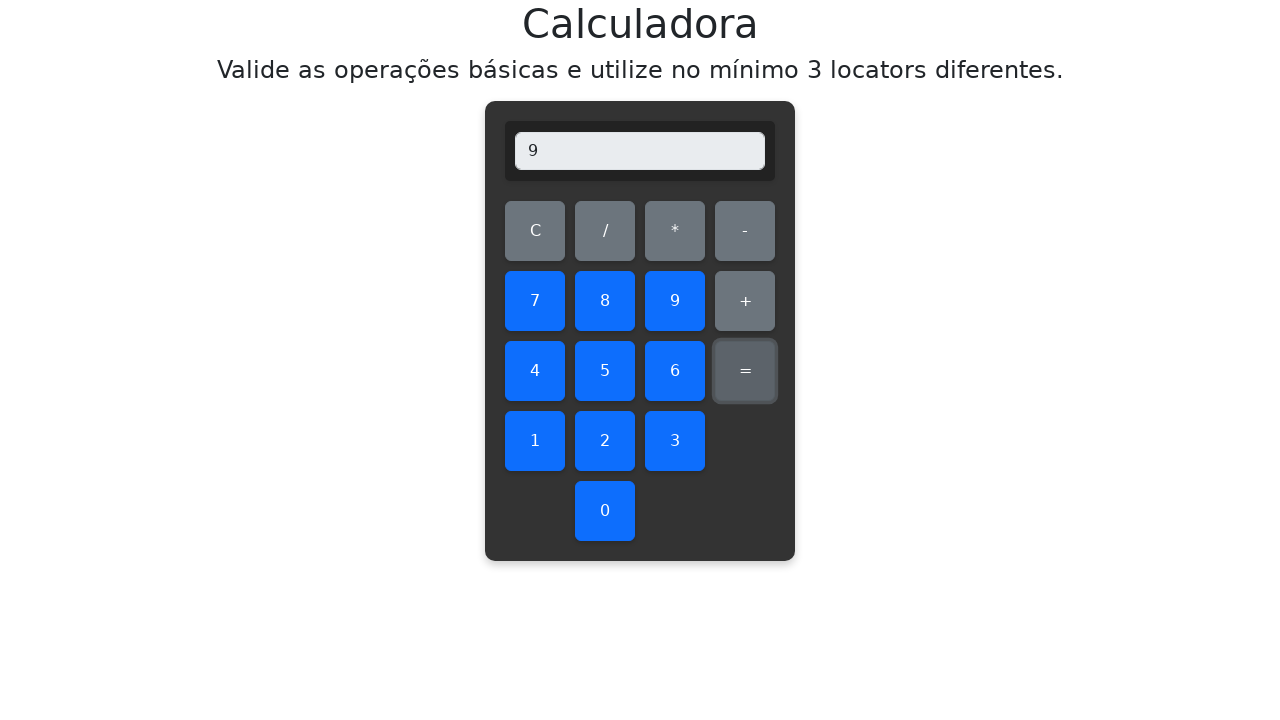

Verified multiplication result: 9 * 1 = 9 ✓
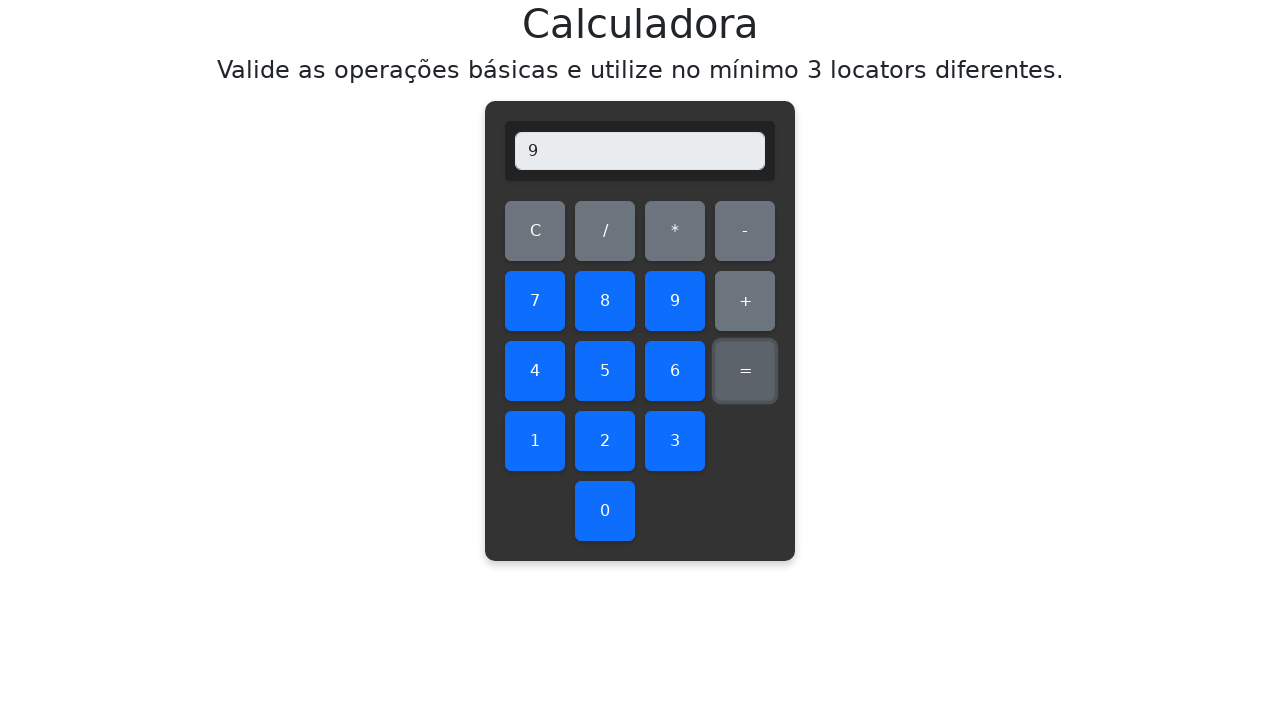

Cleared display before multiplying 9 * 2 at (535, 231) on #clear
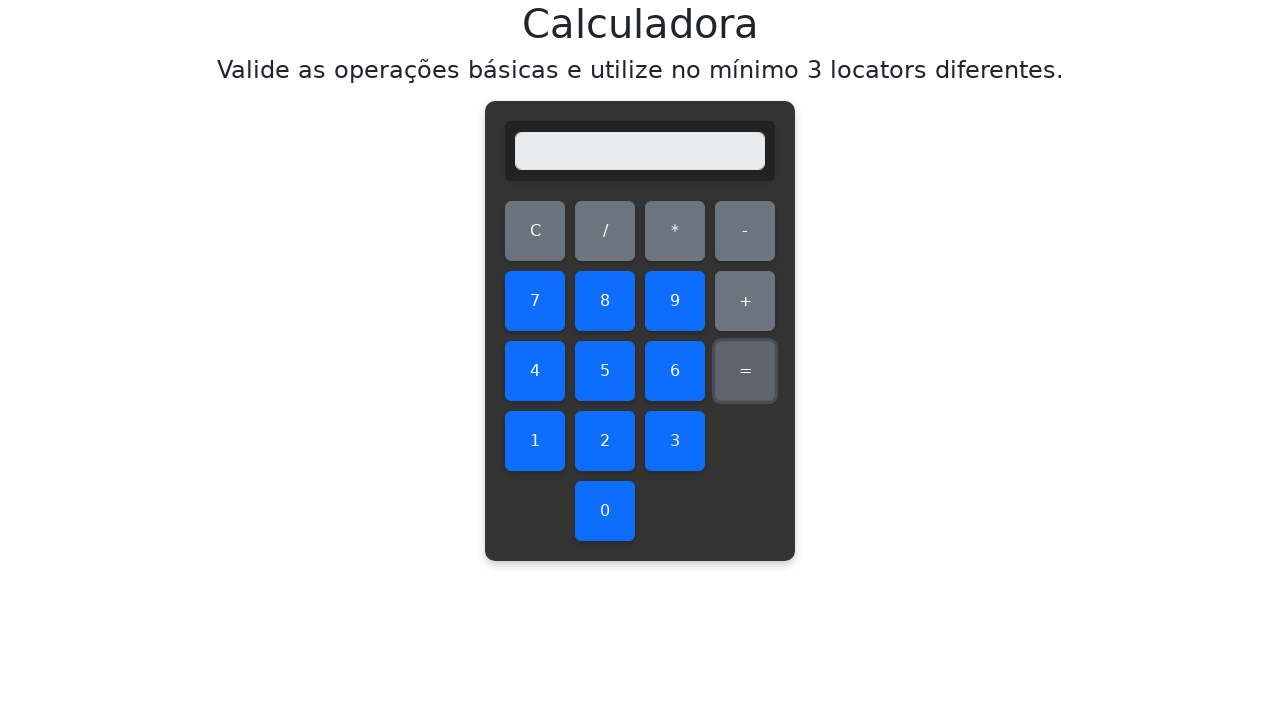

Clicked first number: 9 at (675, 301) on #nine
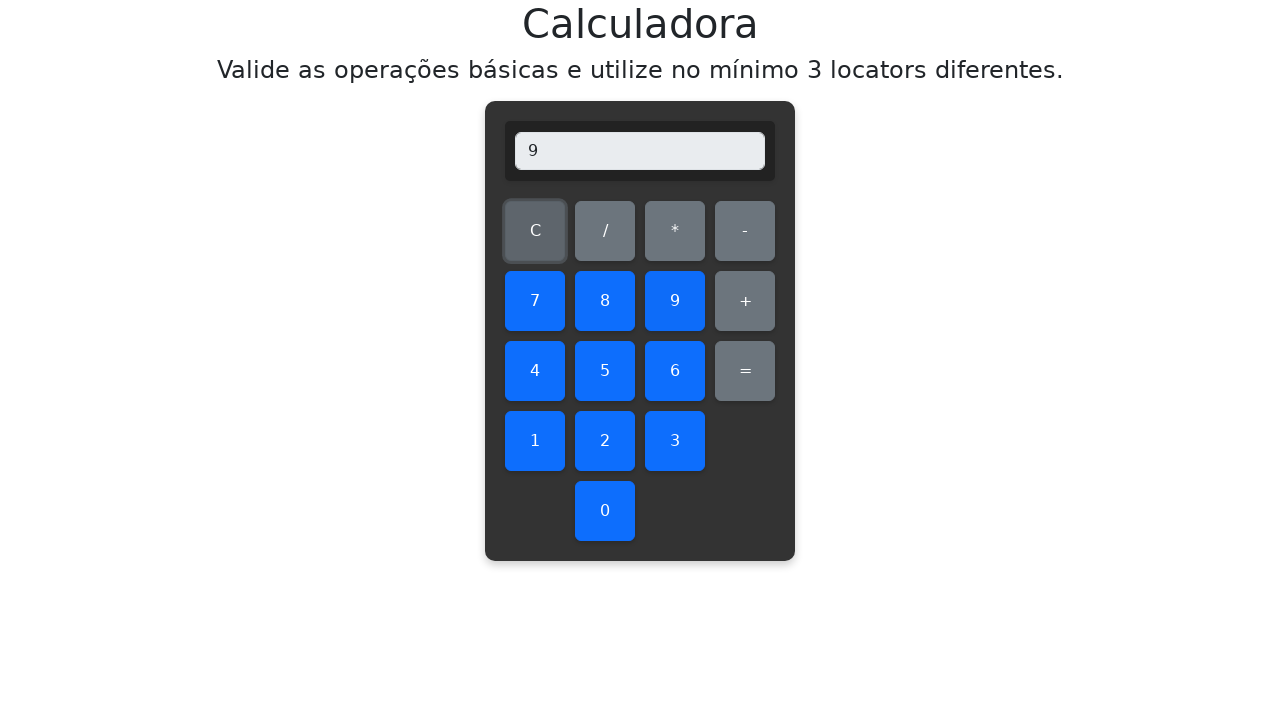

Clicked multiplication operator at (675, 231) on #multiply
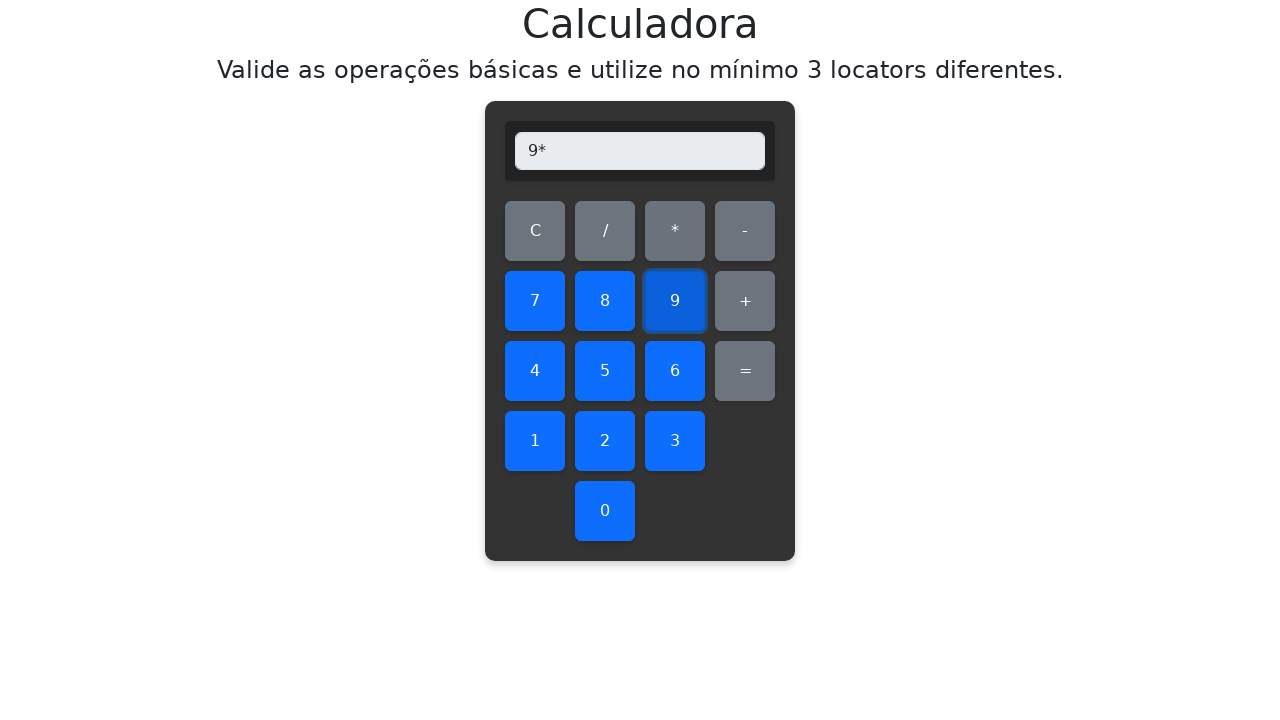

Clicked second number: 2 at (605, 441) on #two
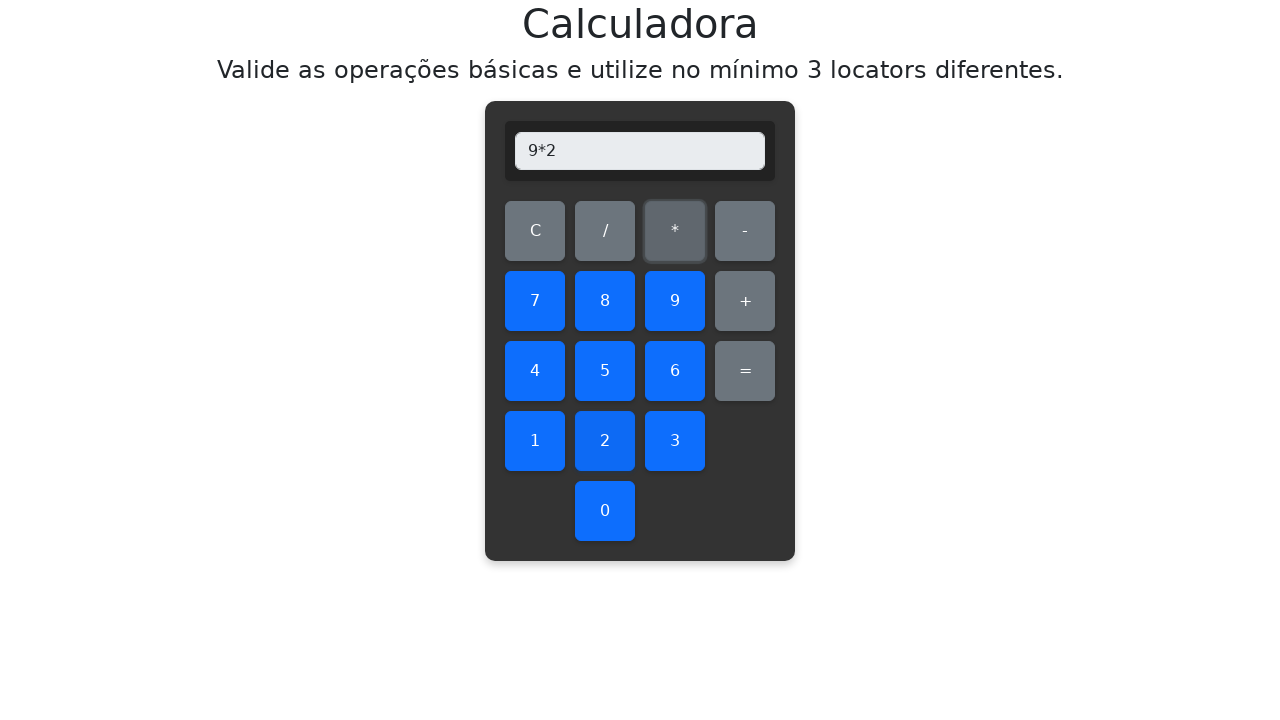

Clicked equals to calculate 9 * 2 at (745, 371) on #equals
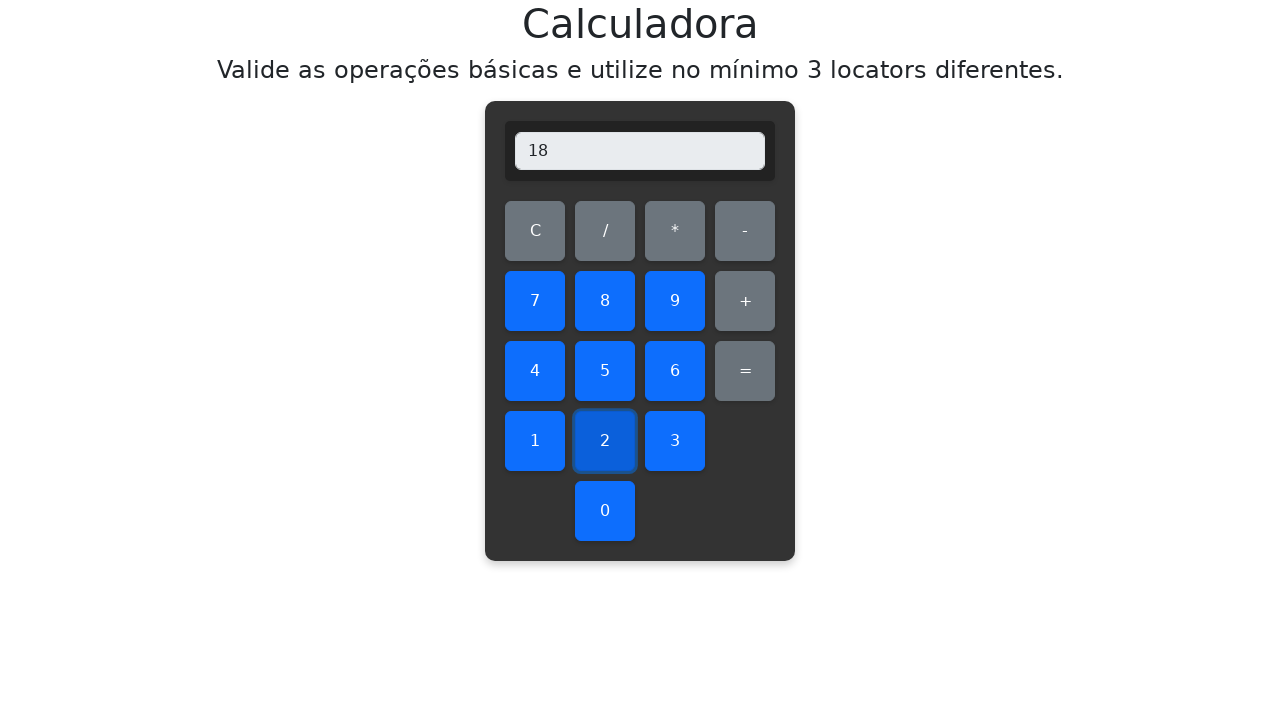

Retrieved display value: 18
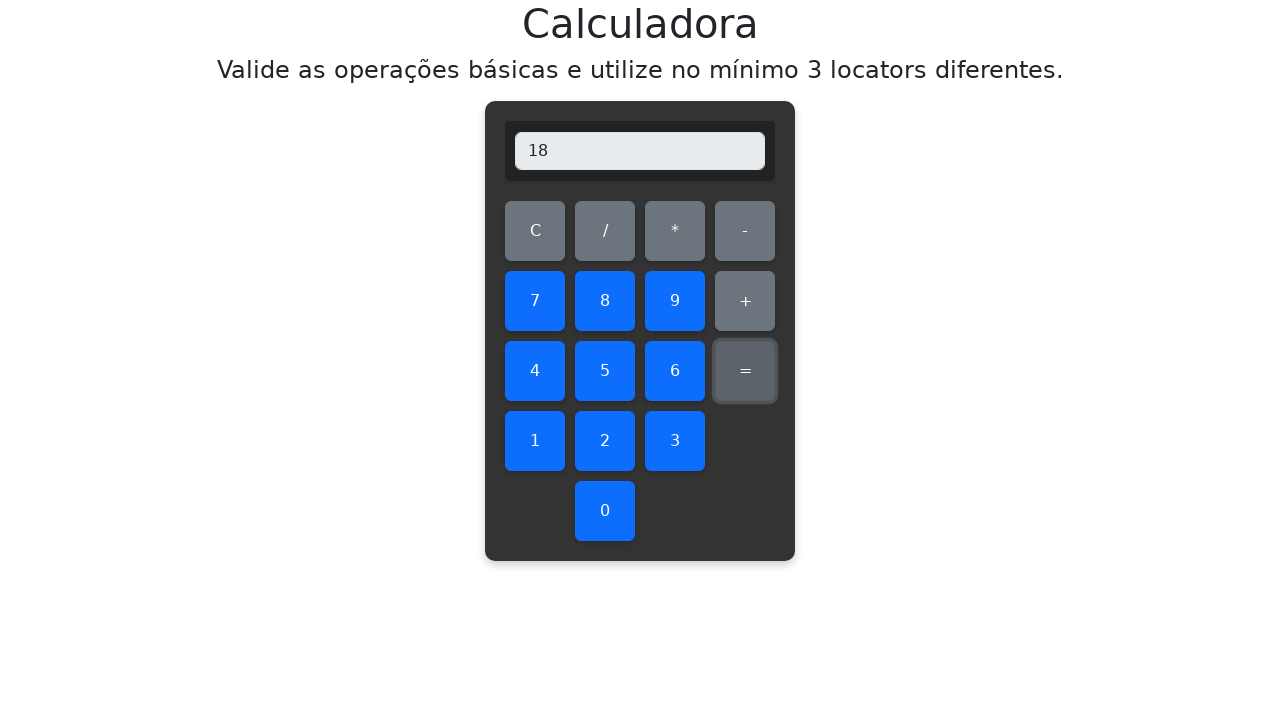

Verified multiplication result: 9 * 2 = 18 ✓
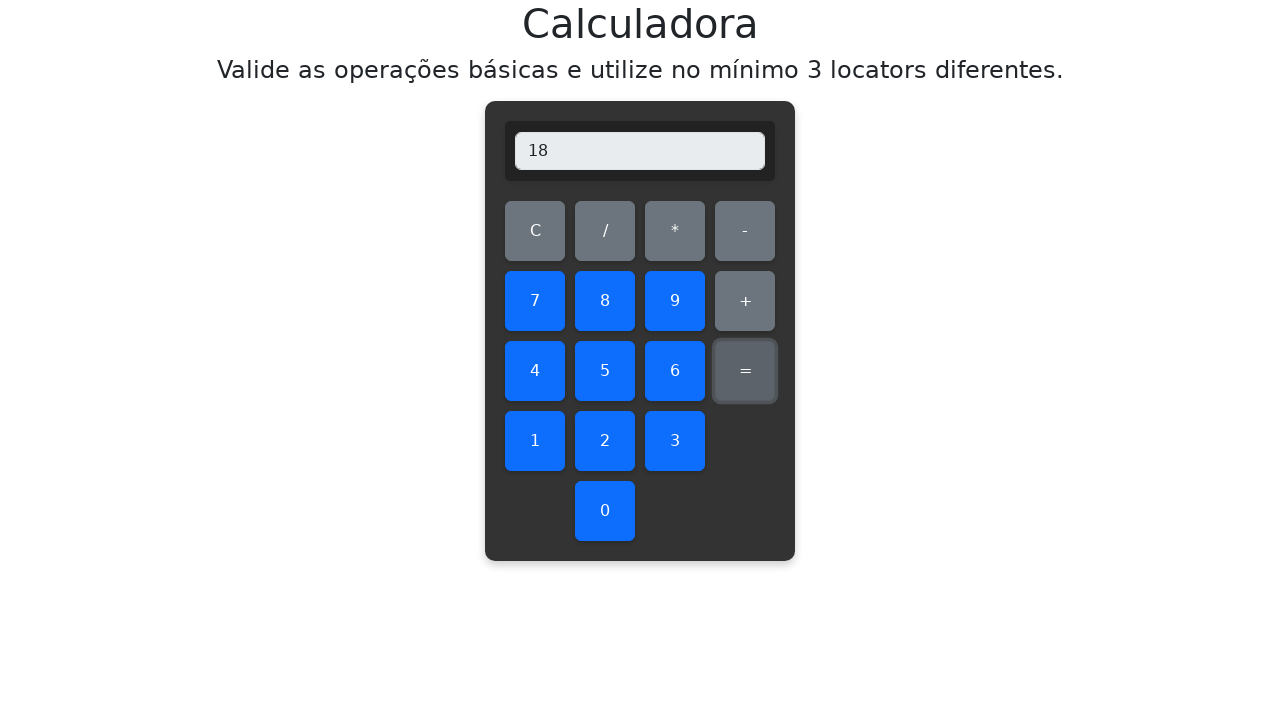

Cleared display before multiplying 9 * 3 at (535, 231) on #clear
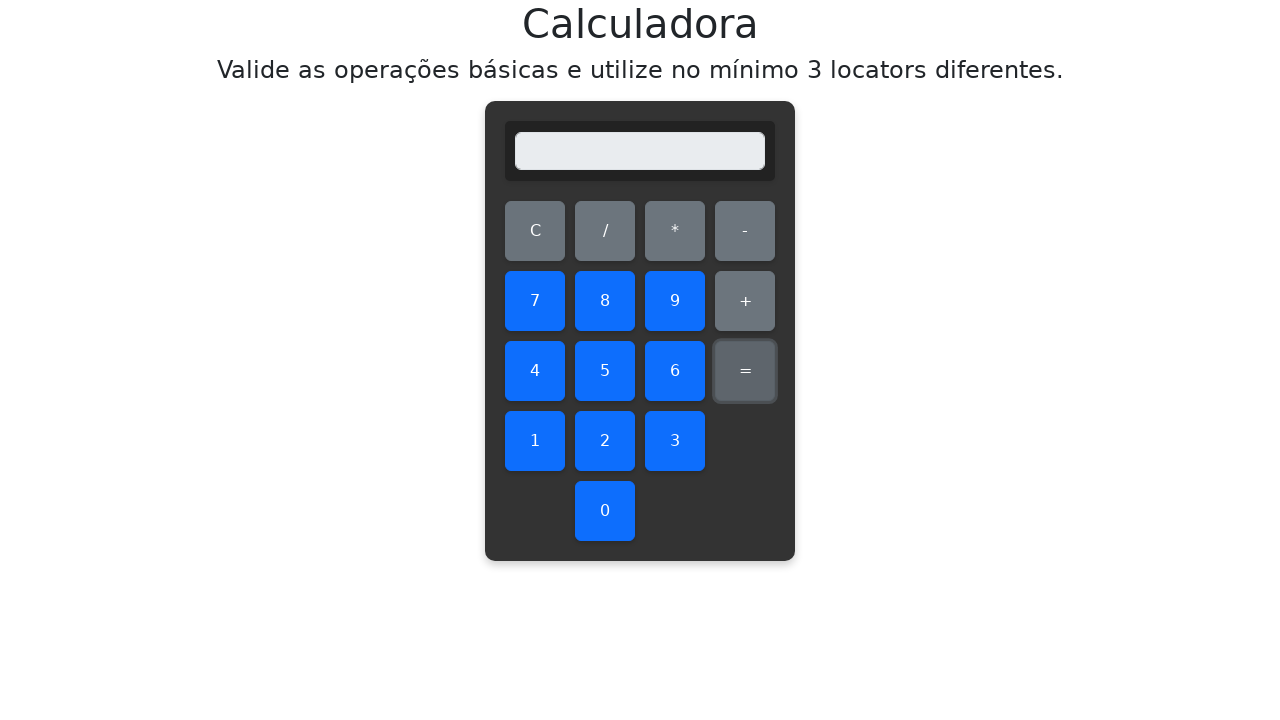

Clicked first number: 9 at (675, 301) on #nine
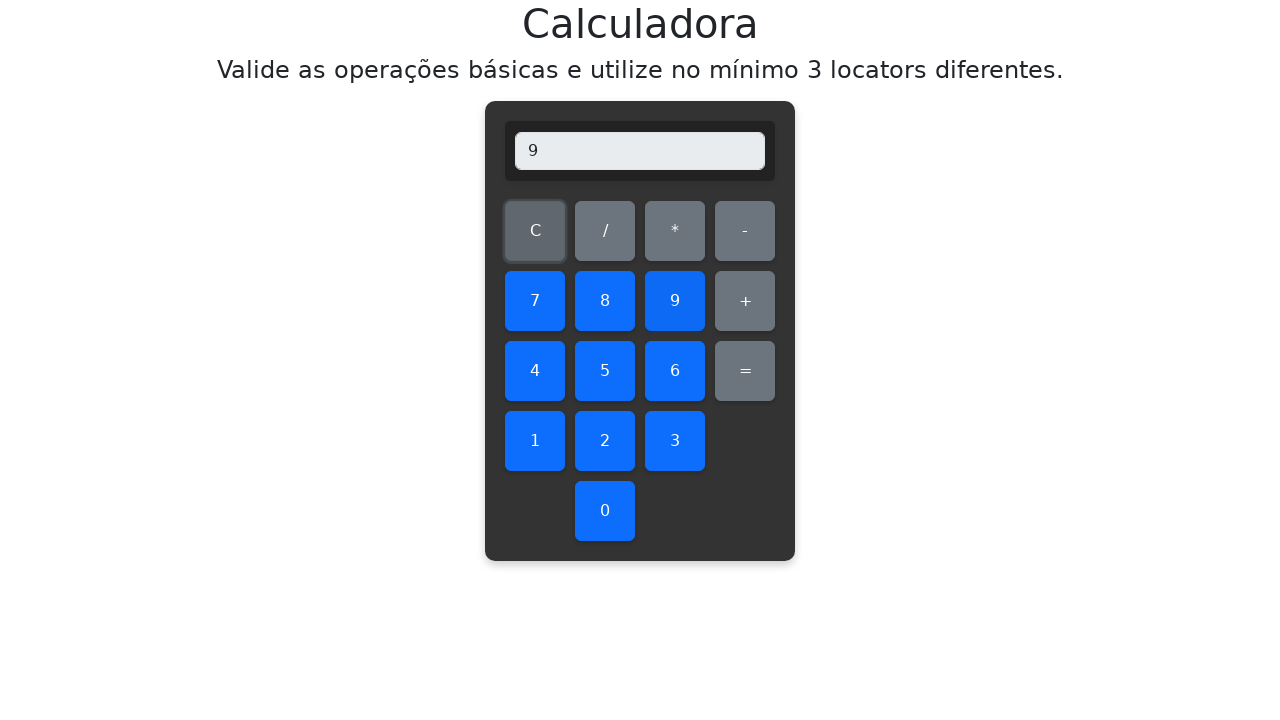

Clicked multiplication operator at (675, 231) on #multiply
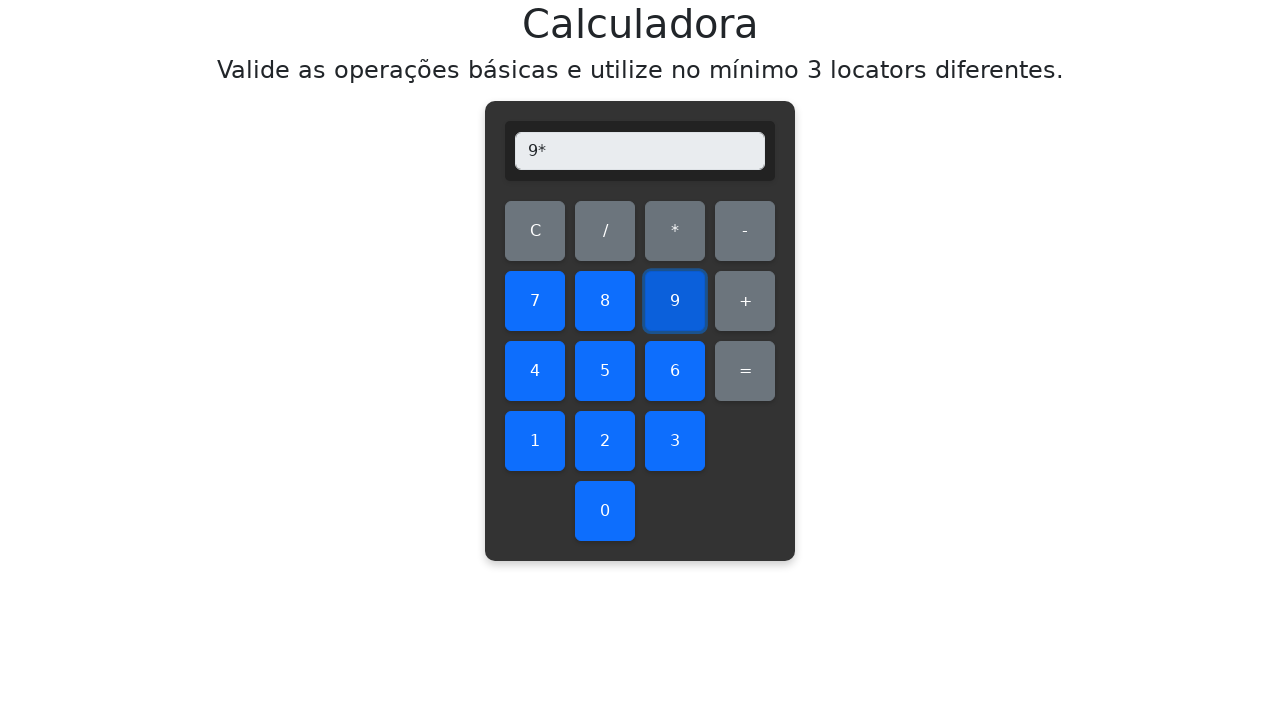

Clicked second number: 3 at (675, 441) on #three
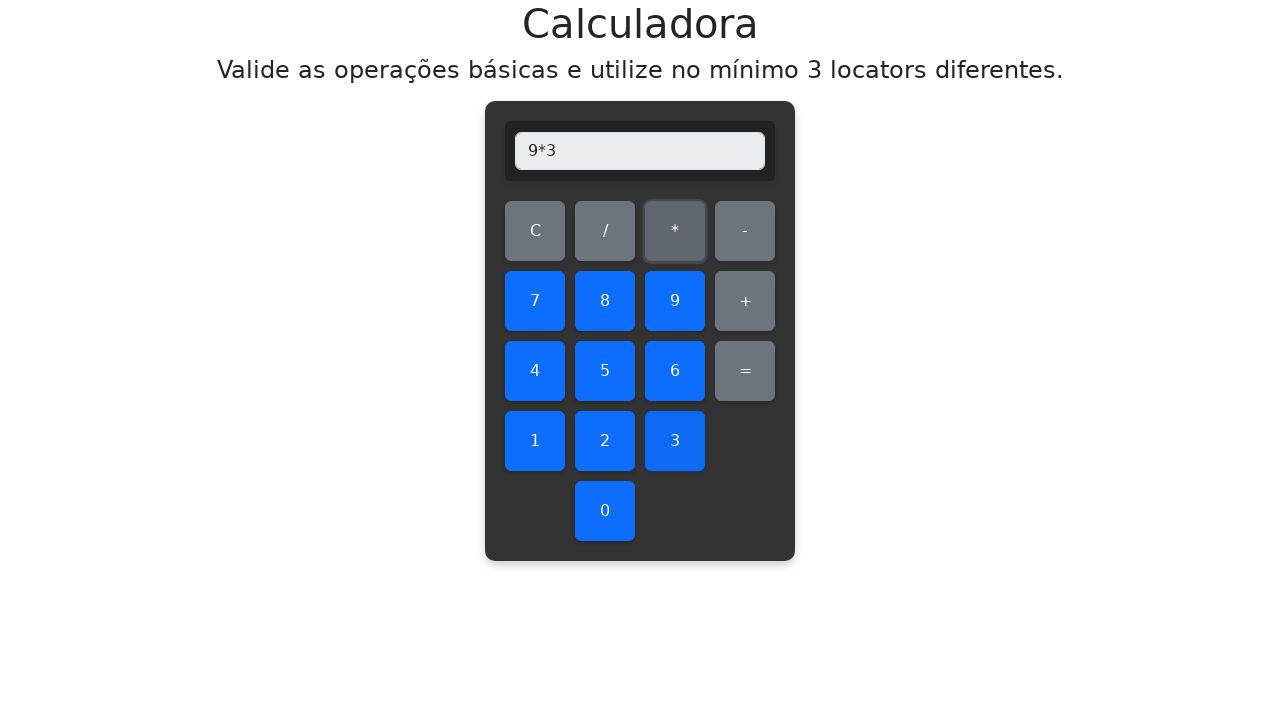

Clicked equals to calculate 9 * 3 at (745, 371) on #equals
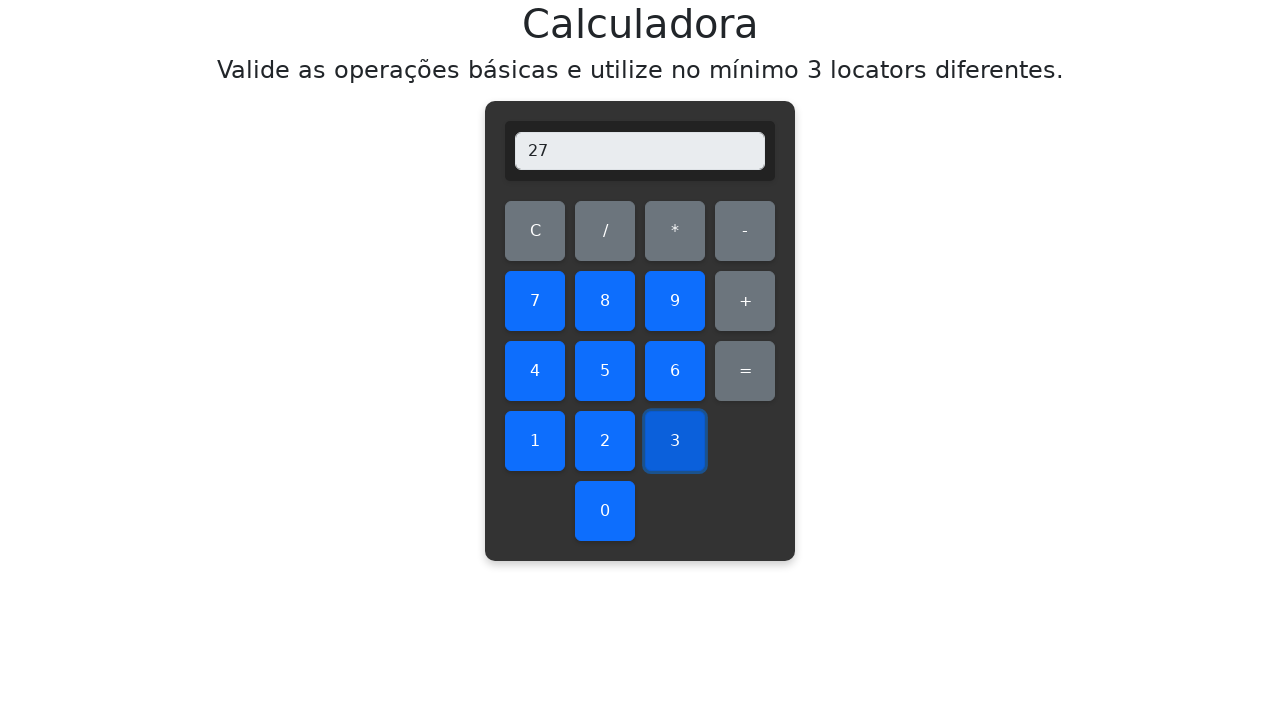

Retrieved display value: 27
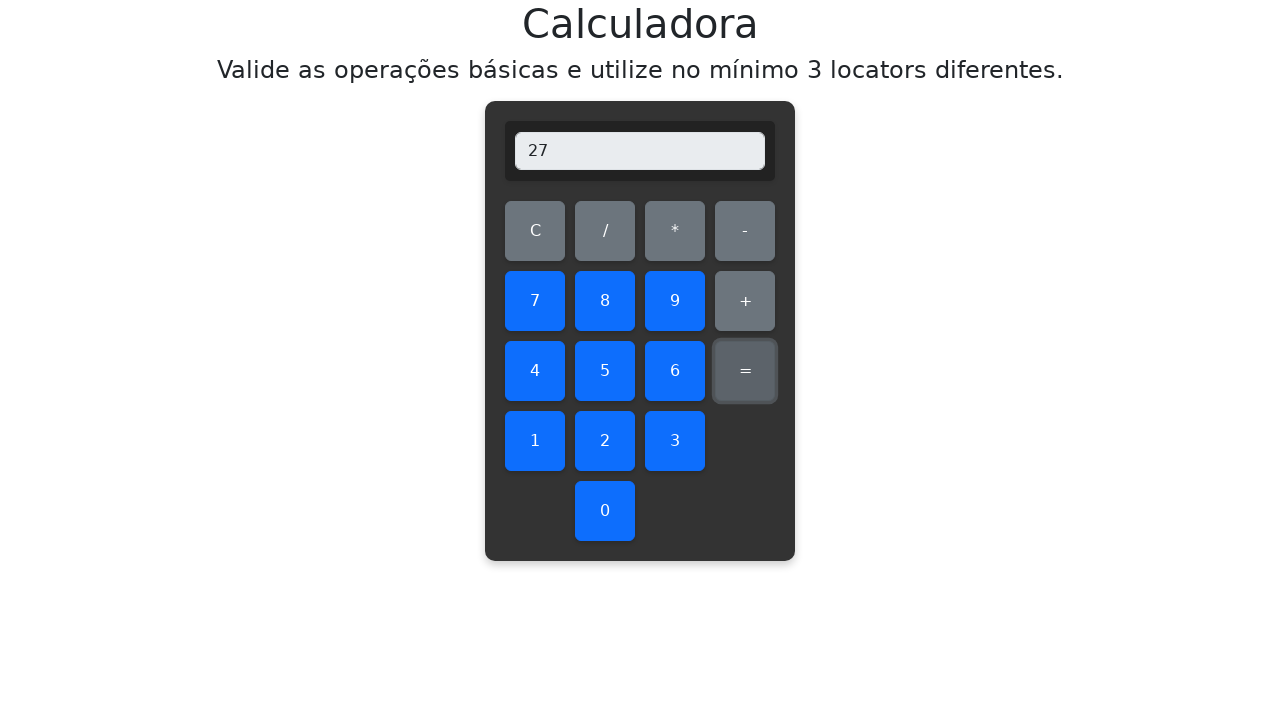

Verified multiplication result: 9 * 3 = 27 ✓
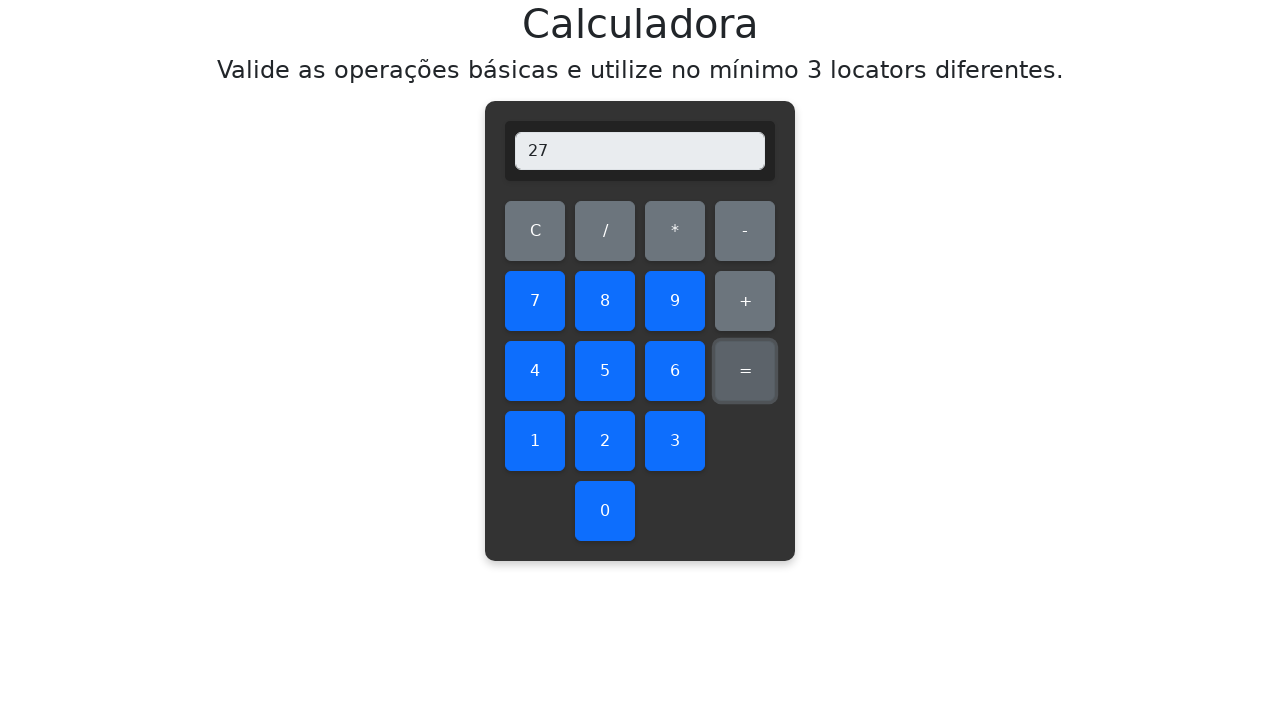

Cleared display before multiplying 9 * 4 at (535, 231) on #clear
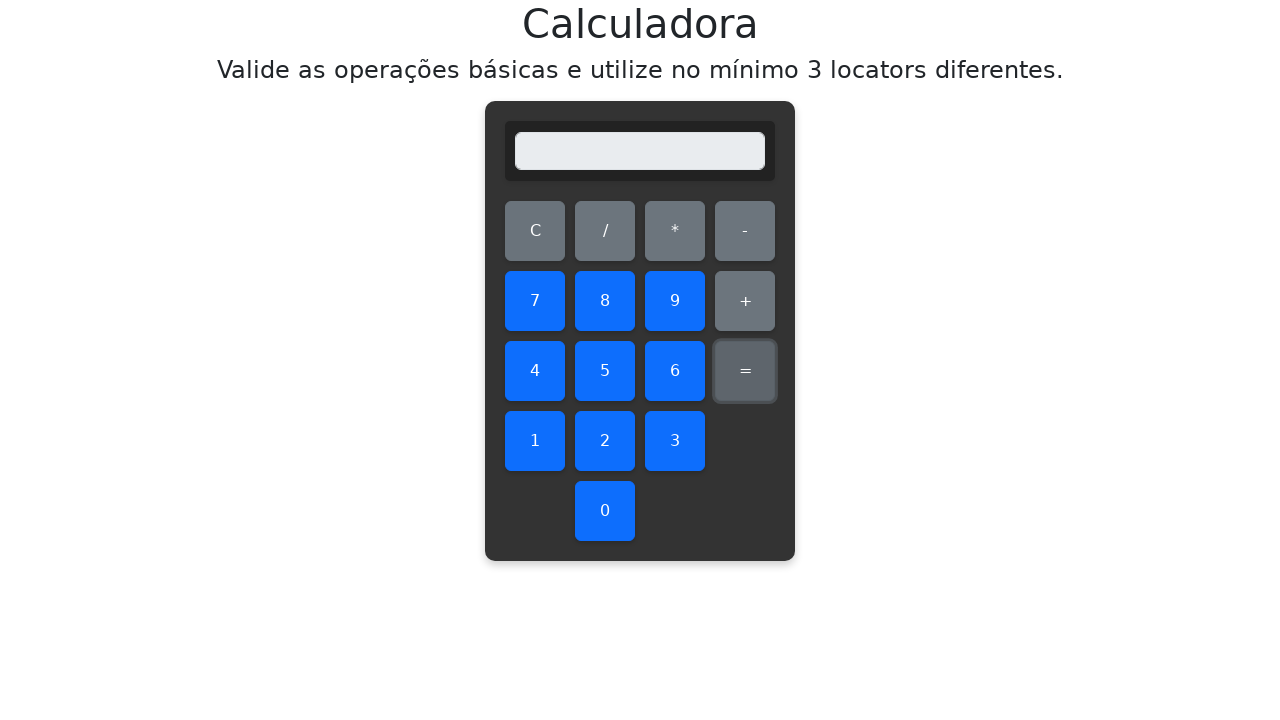

Clicked first number: 9 at (675, 301) on #nine
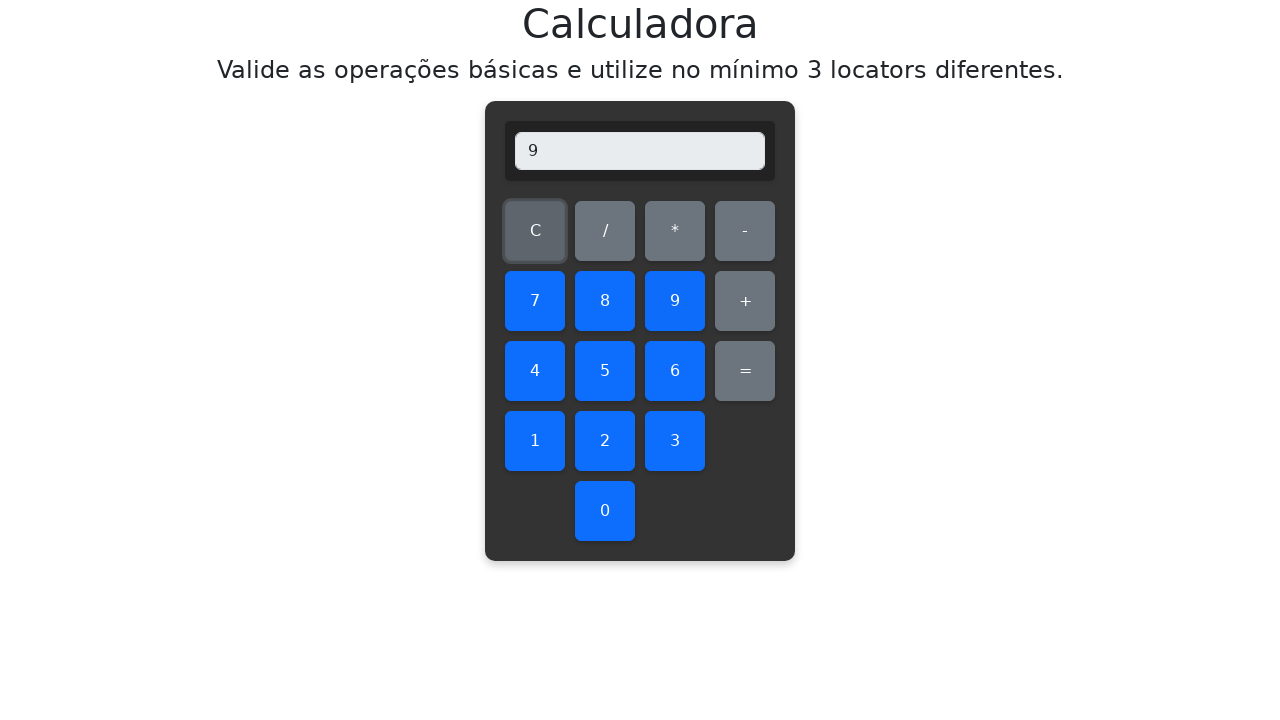

Clicked multiplication operator at (675, 231) on #multiply
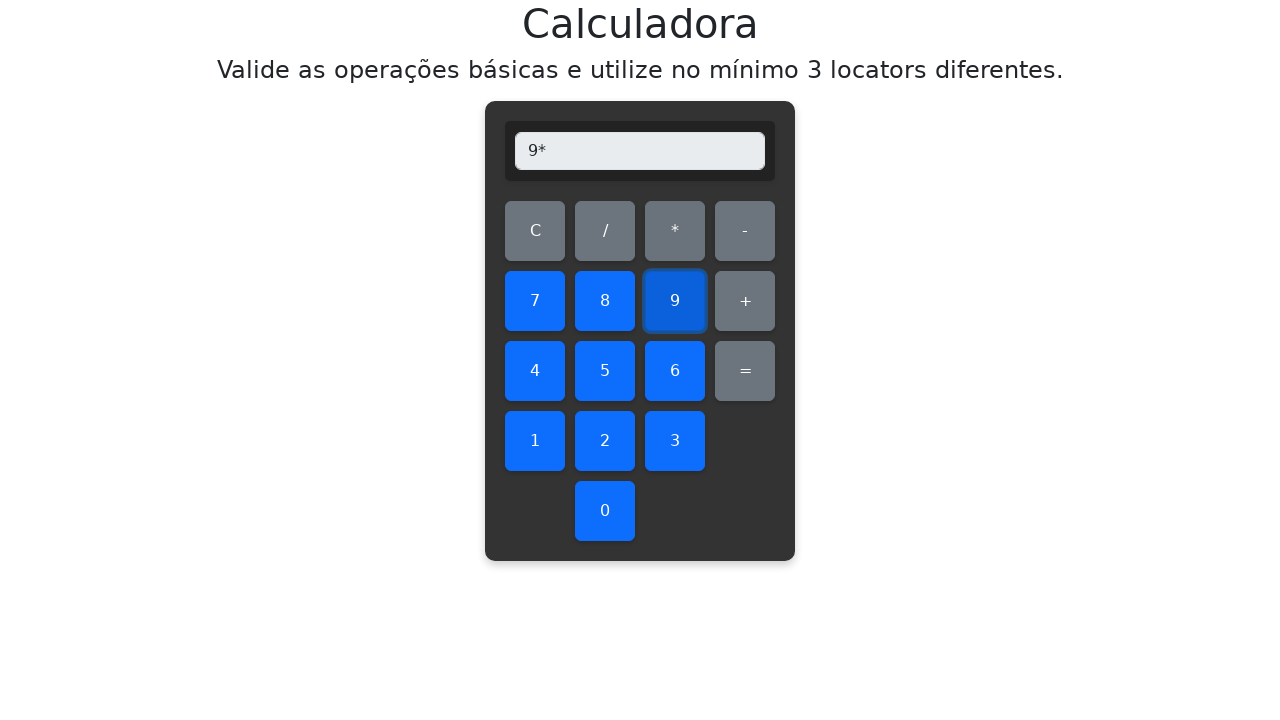

Clicked second number: 4 at (535, 371) on #four
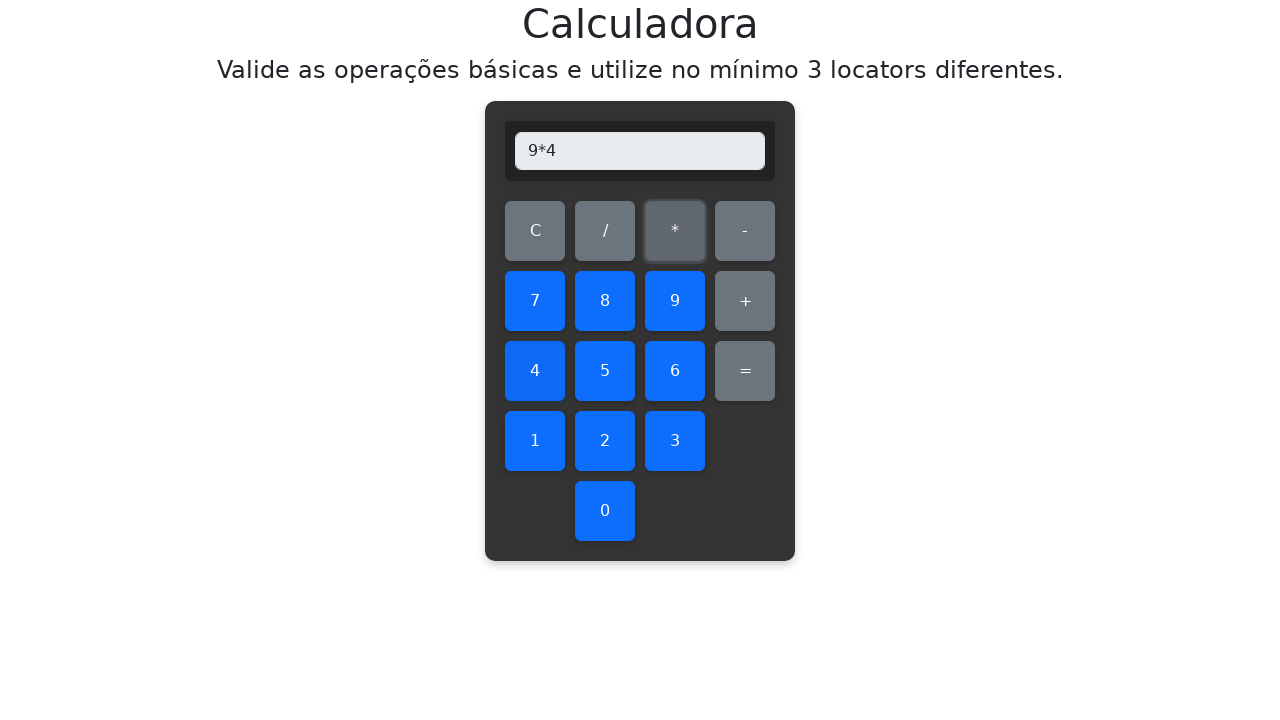

Clicked equals to calculate 9 * 4 at (745, 371) on #equals
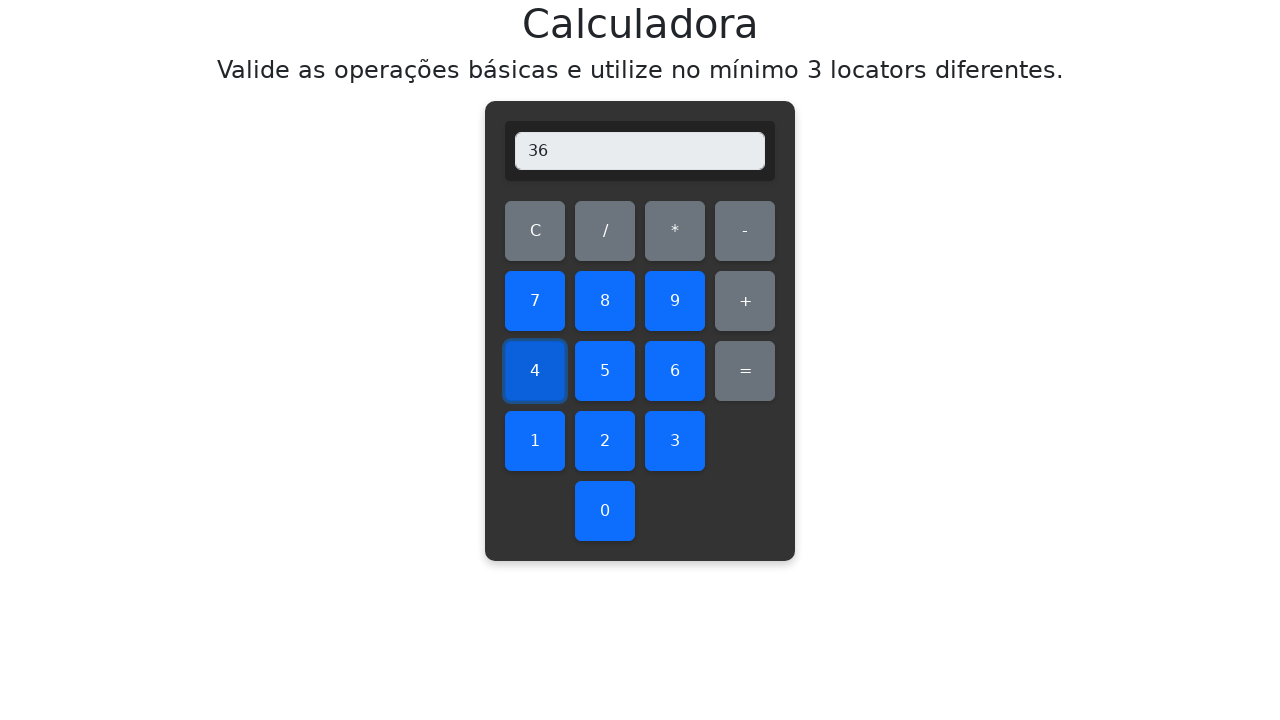

Retrieved display value: 36
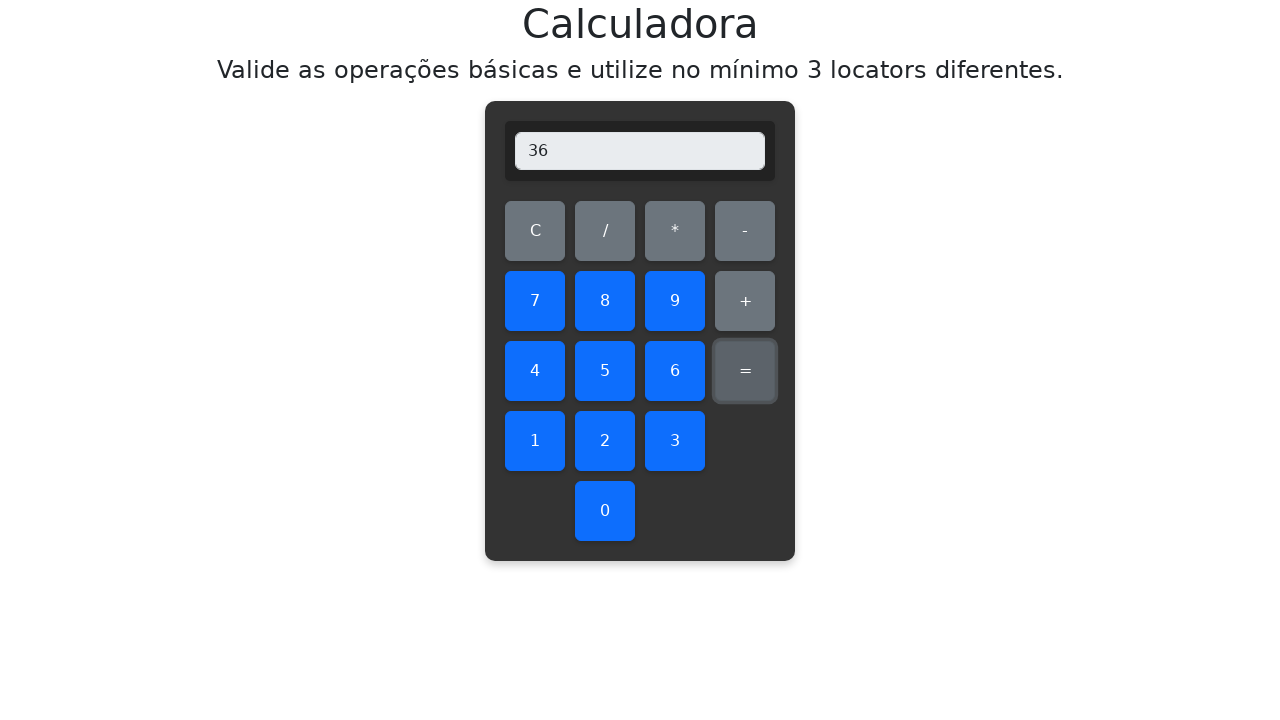

Verified multiplication result: 9 * 4 = 36 ✓
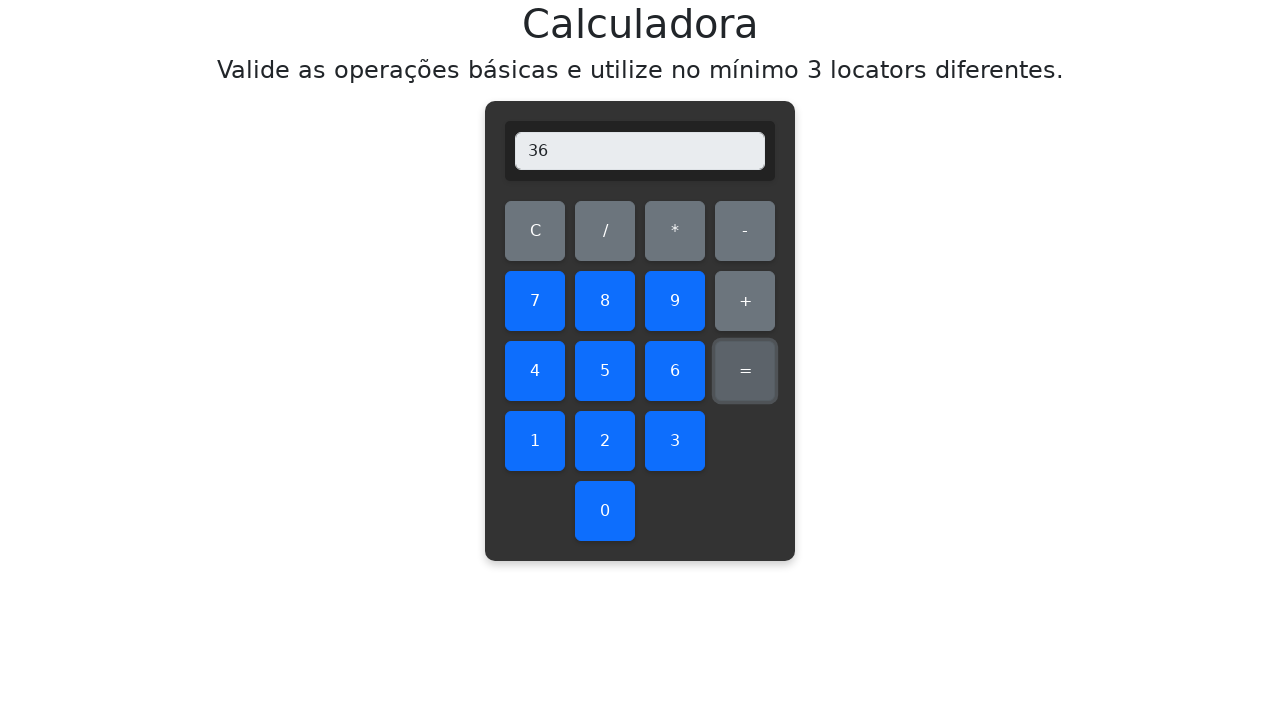

Cleared display before multiplying 9 * 5 at (535, 231) on #clear
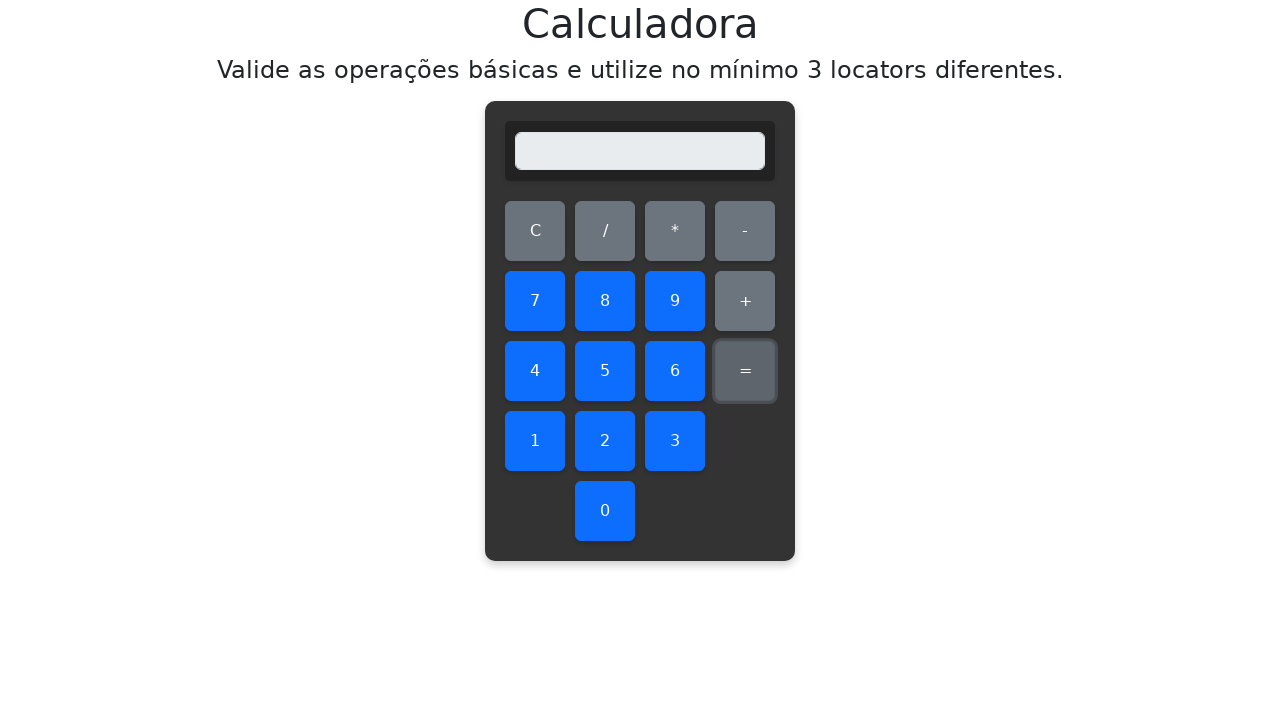

Clicked first number: 9 at (675, 301) on #nine
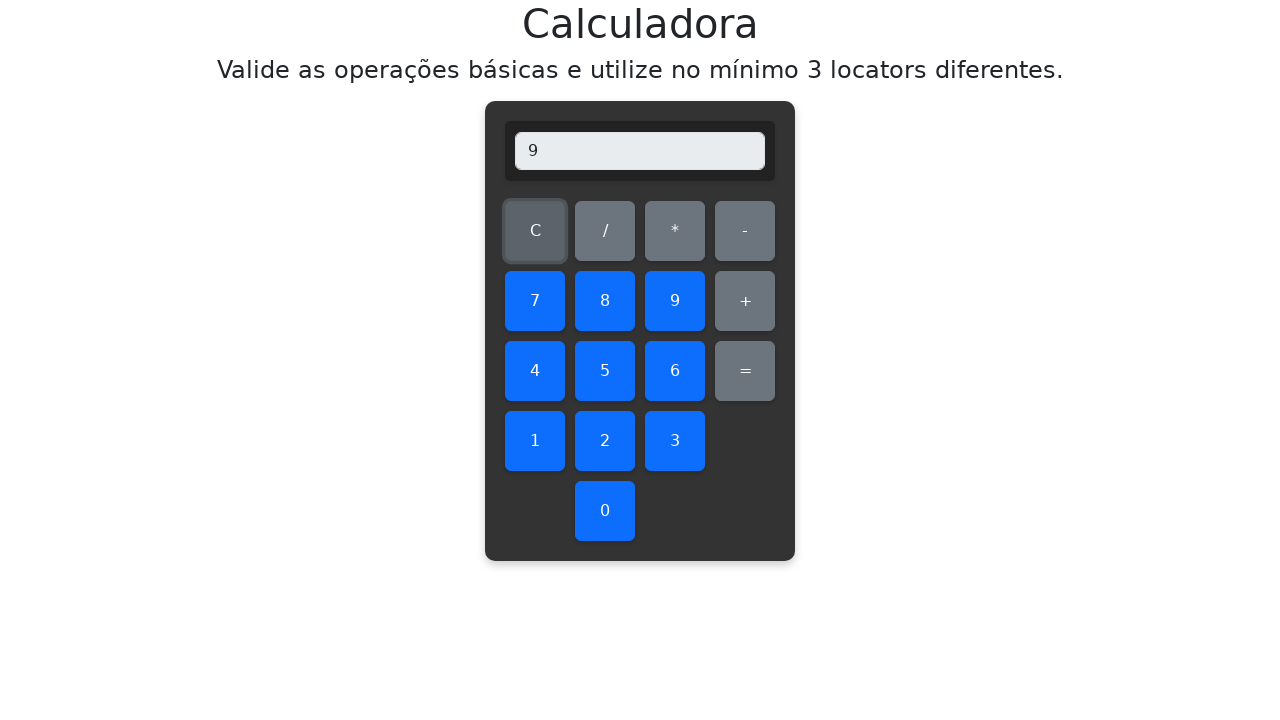

Clicked multiplication operator at (675, 231) on #multiply
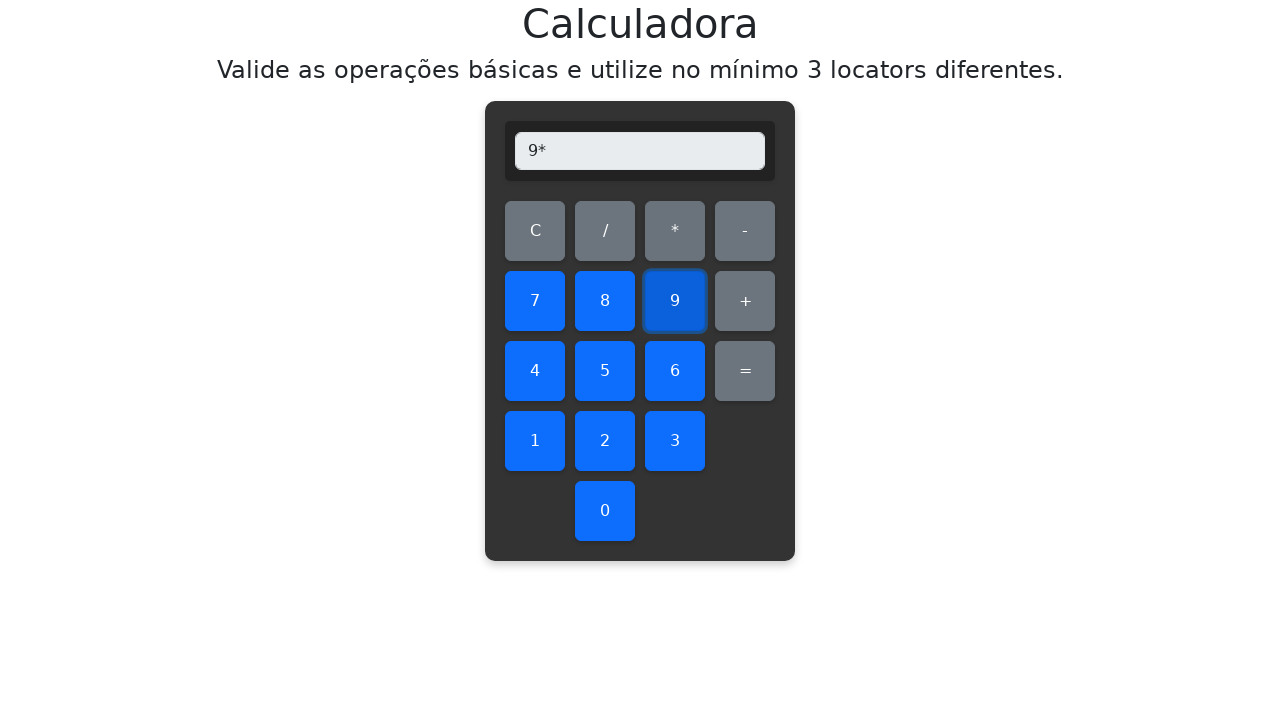

Clicked second number: 5 at (605, 371) on #five
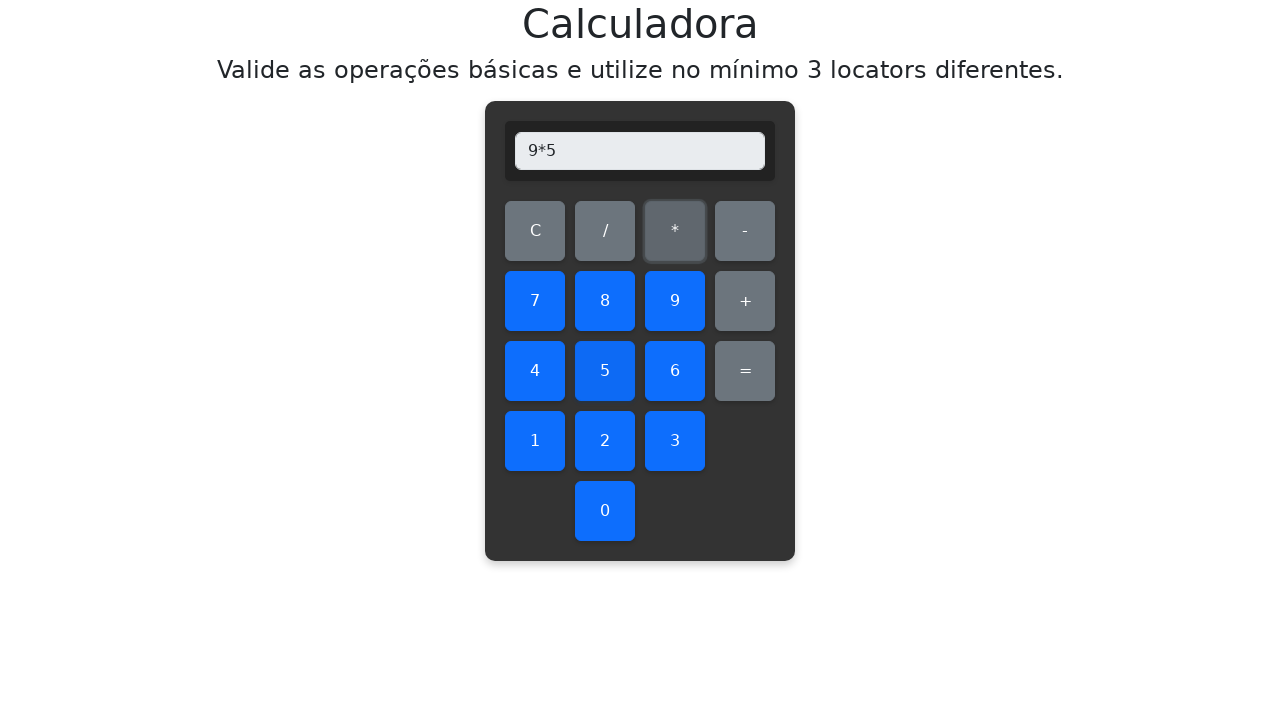

Clicked equals to calculate 9 * 5 at (745, 371) on #equals
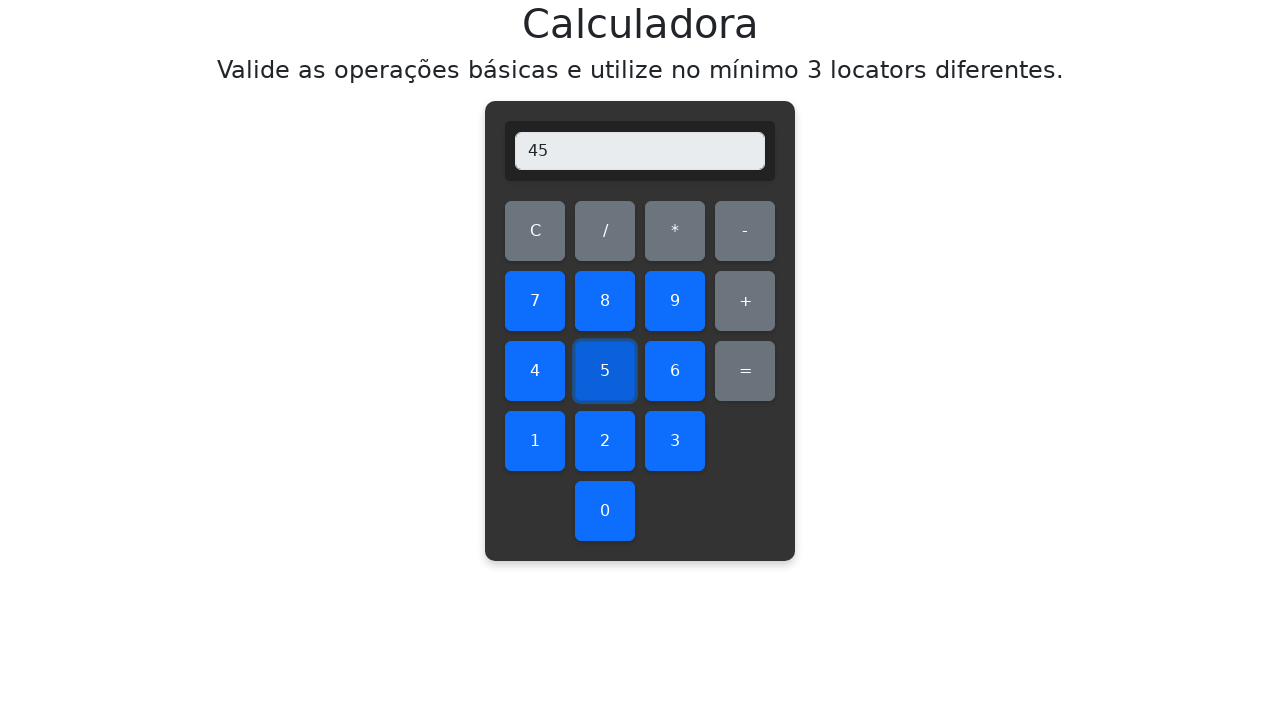

Retrieved display value: 45
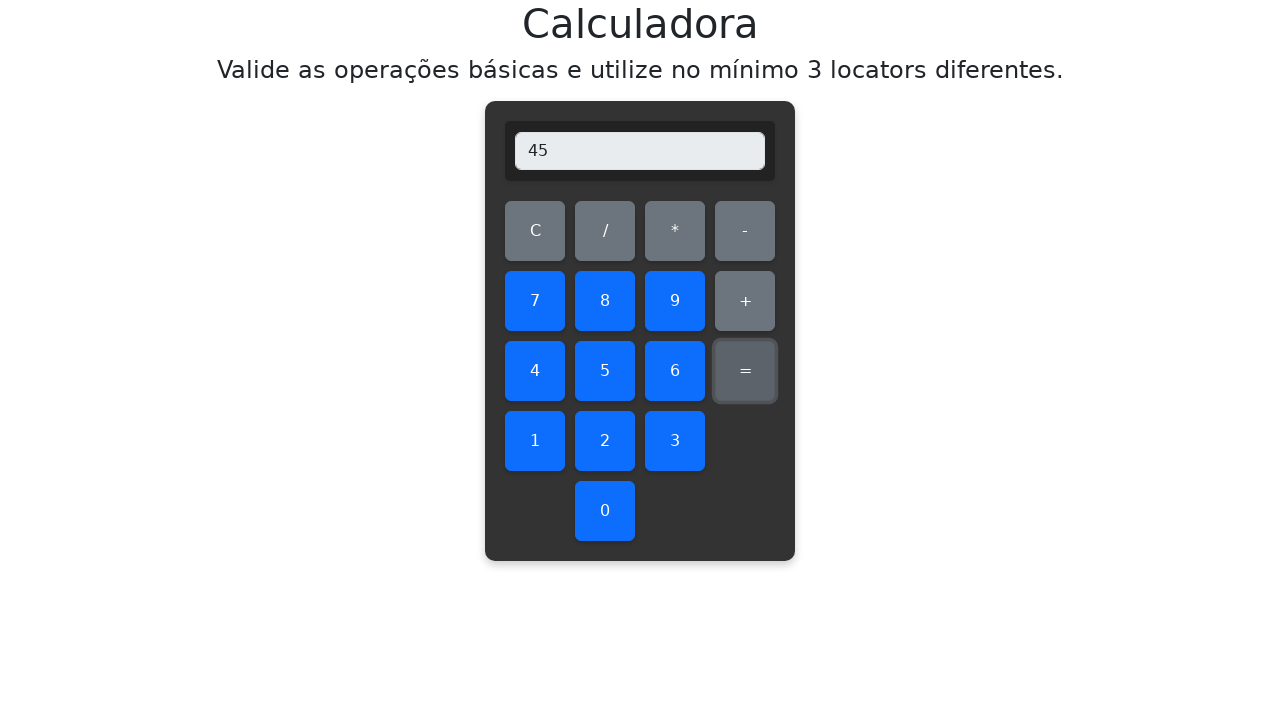

Verified multiplication result: 9 * 5 = 45 ✓
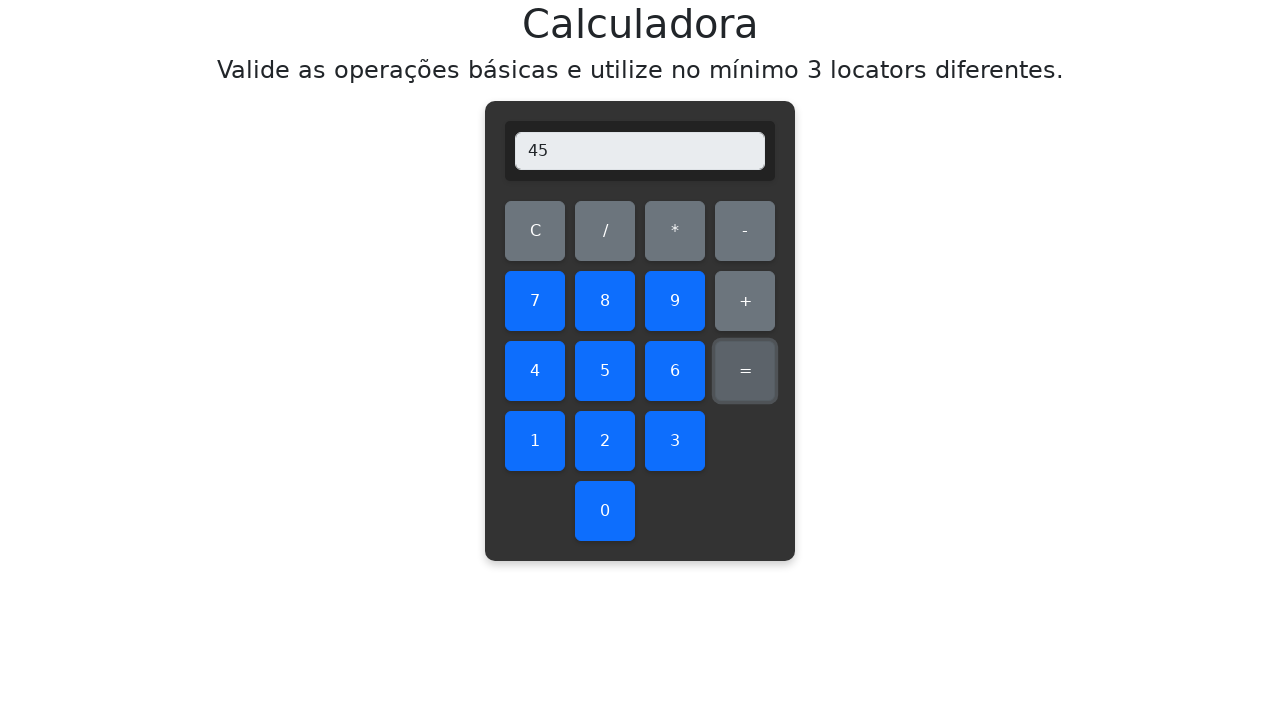

Cleared display before multiplying 9 * 6 at (535, 231) on #clear
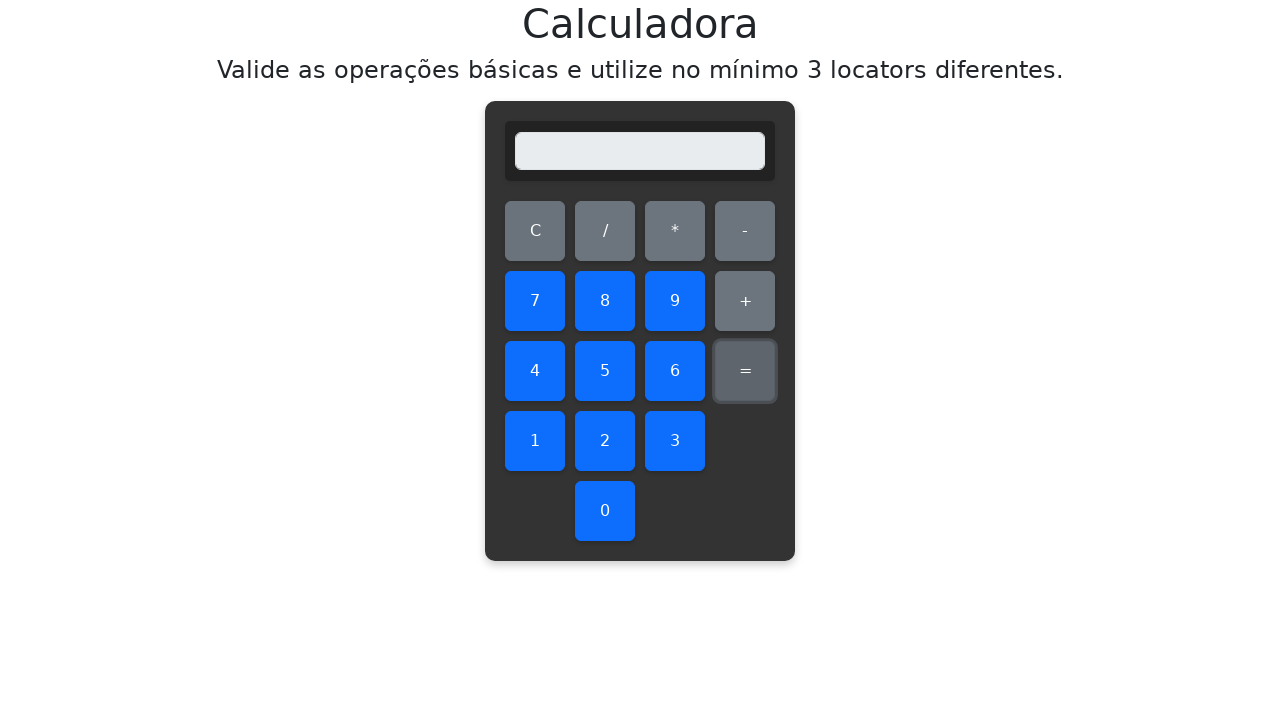

Clicked first number: 9 at (675, 301) on #nine
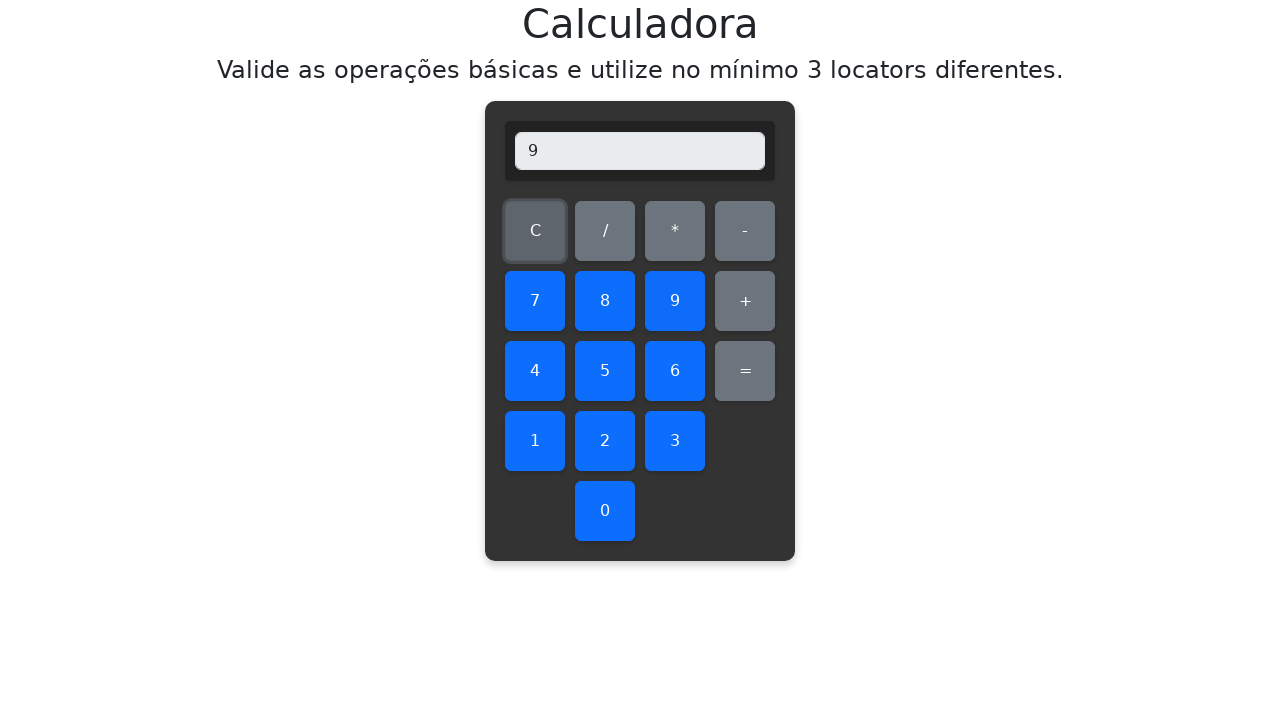

Clicked multiplication operator at (675, 231) on #multiply
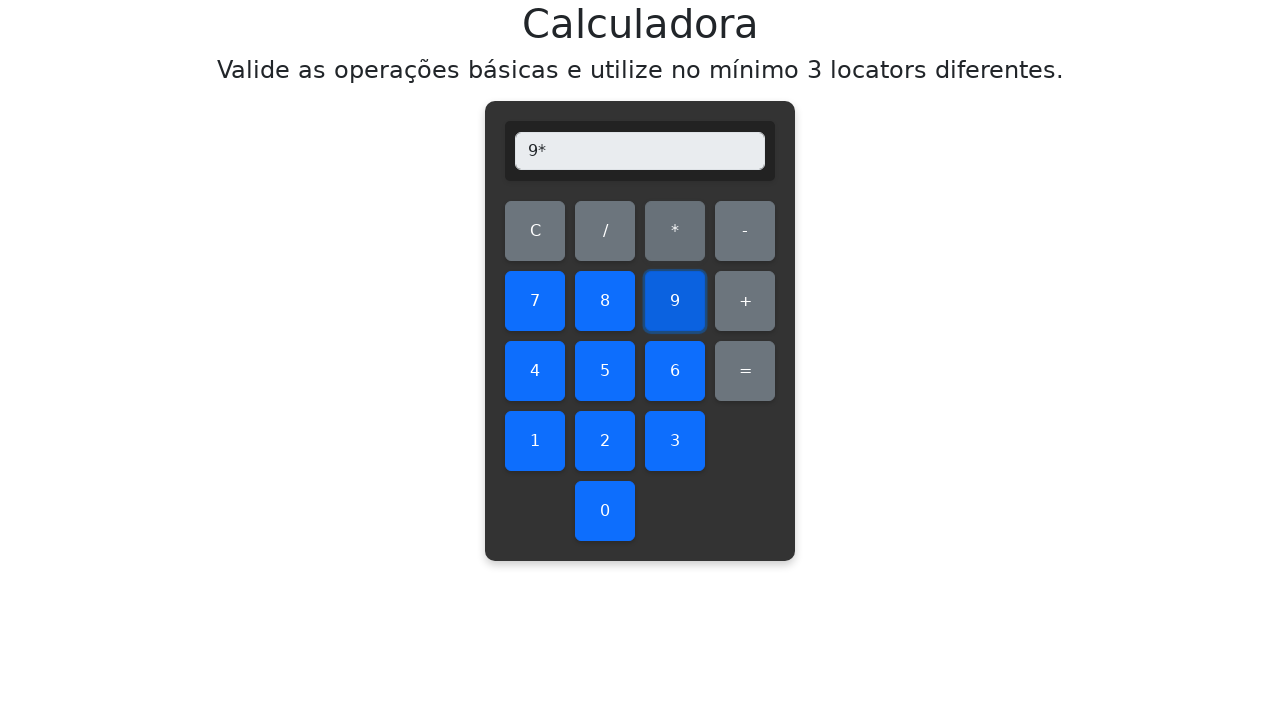

Clicked second number: 6 at (675, 371) on #six
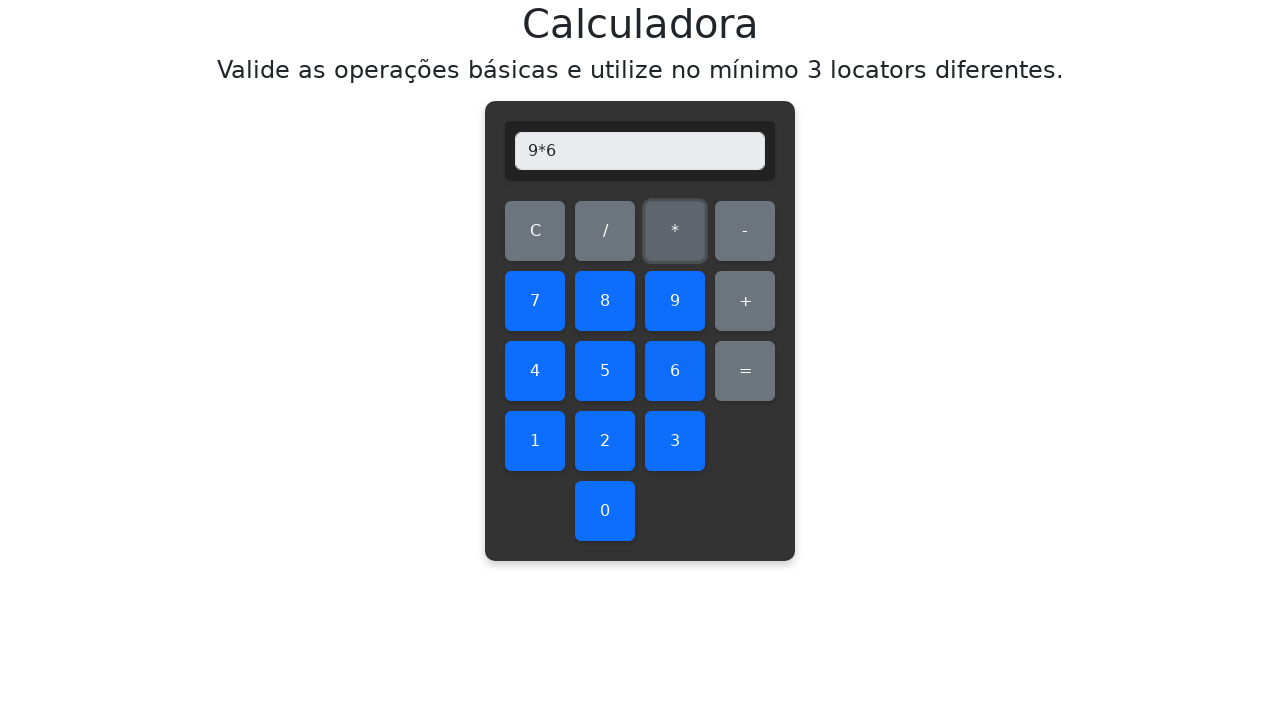

Clicked equals to calculate 9 * 6 at (745, 371) on #equals
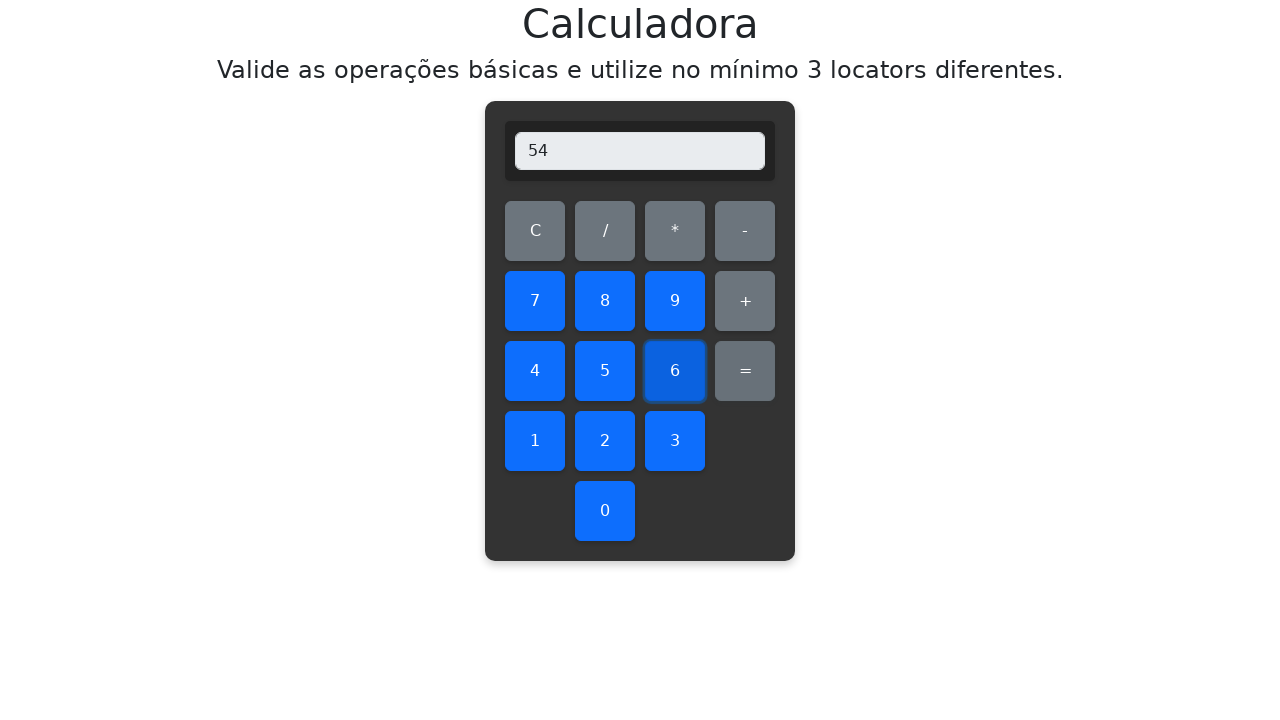

Retrieved display value: 54
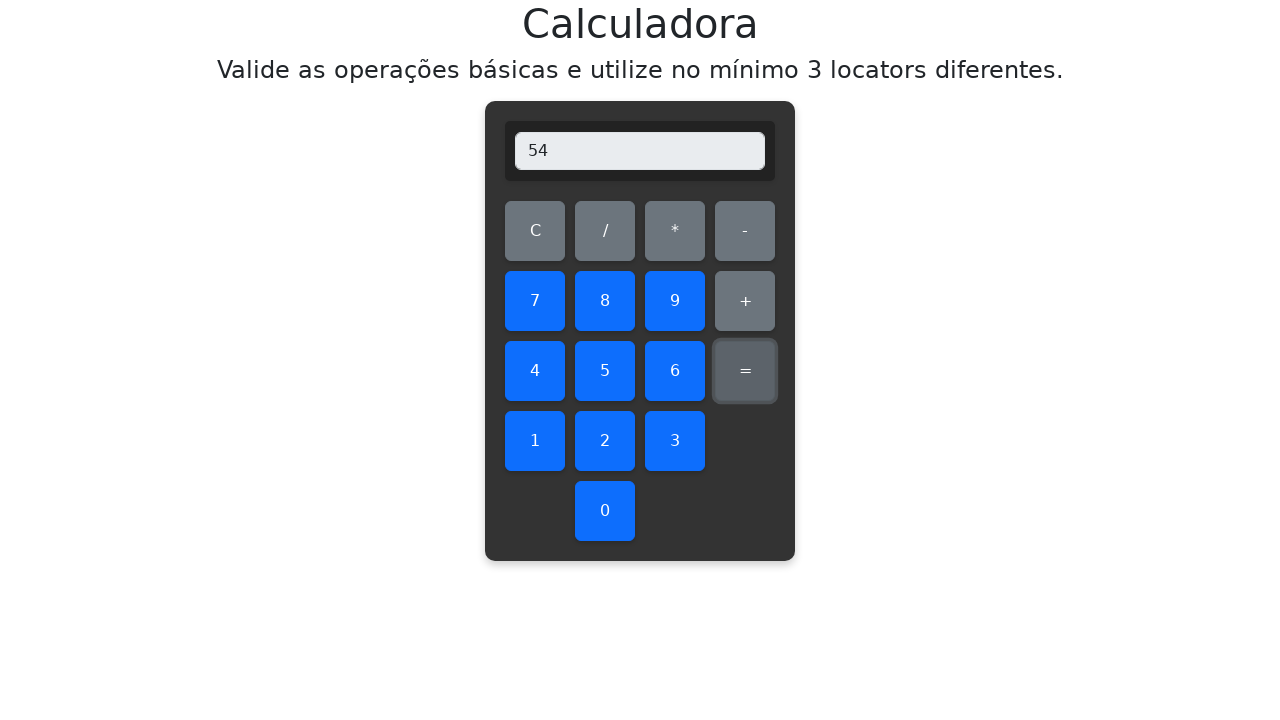

Verified multiplication result: 9 * 6 = 54 ✓
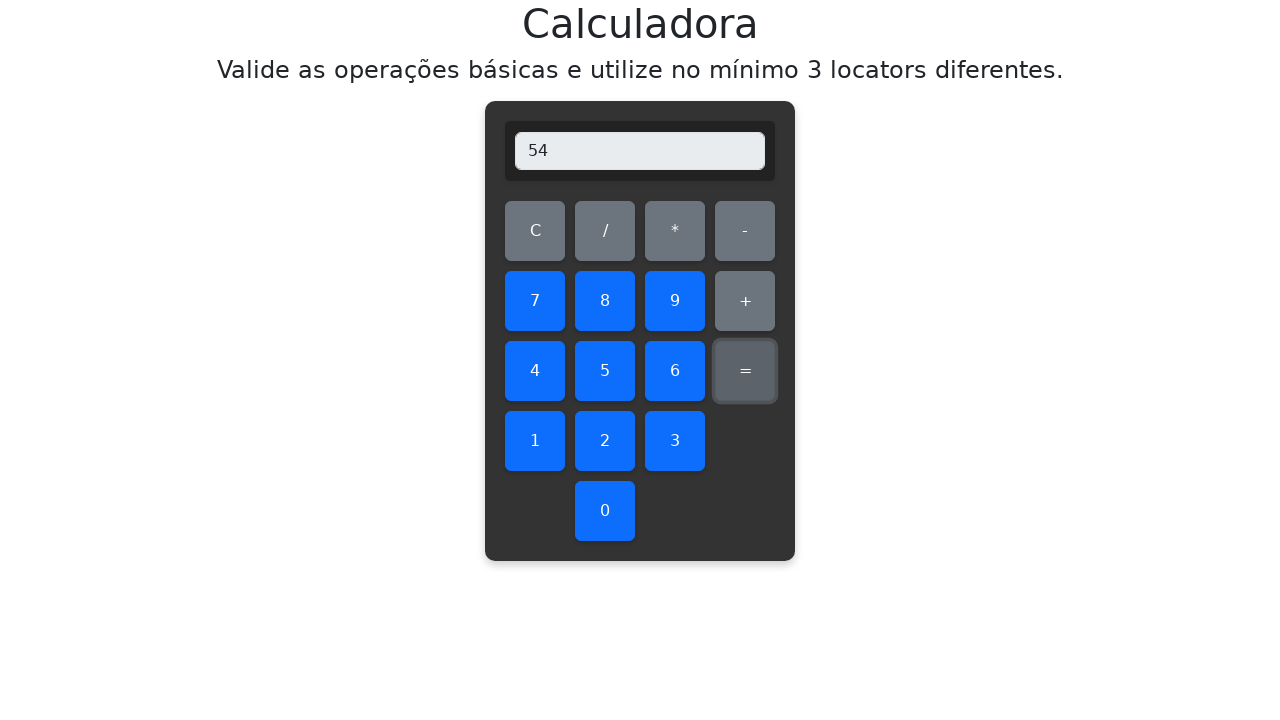

Cleared display before multiplying 9 * 7 at (535, 231) on #clear
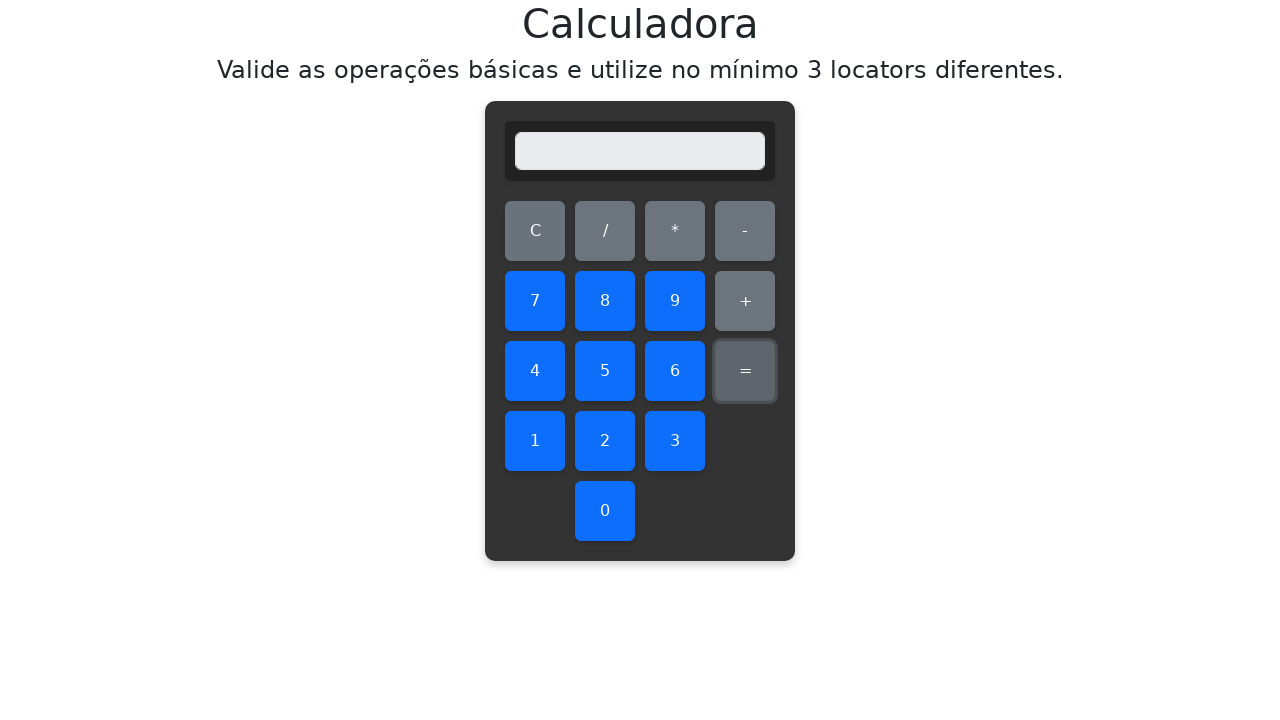

Clicked first number: 9 at (675, 301) on #nine
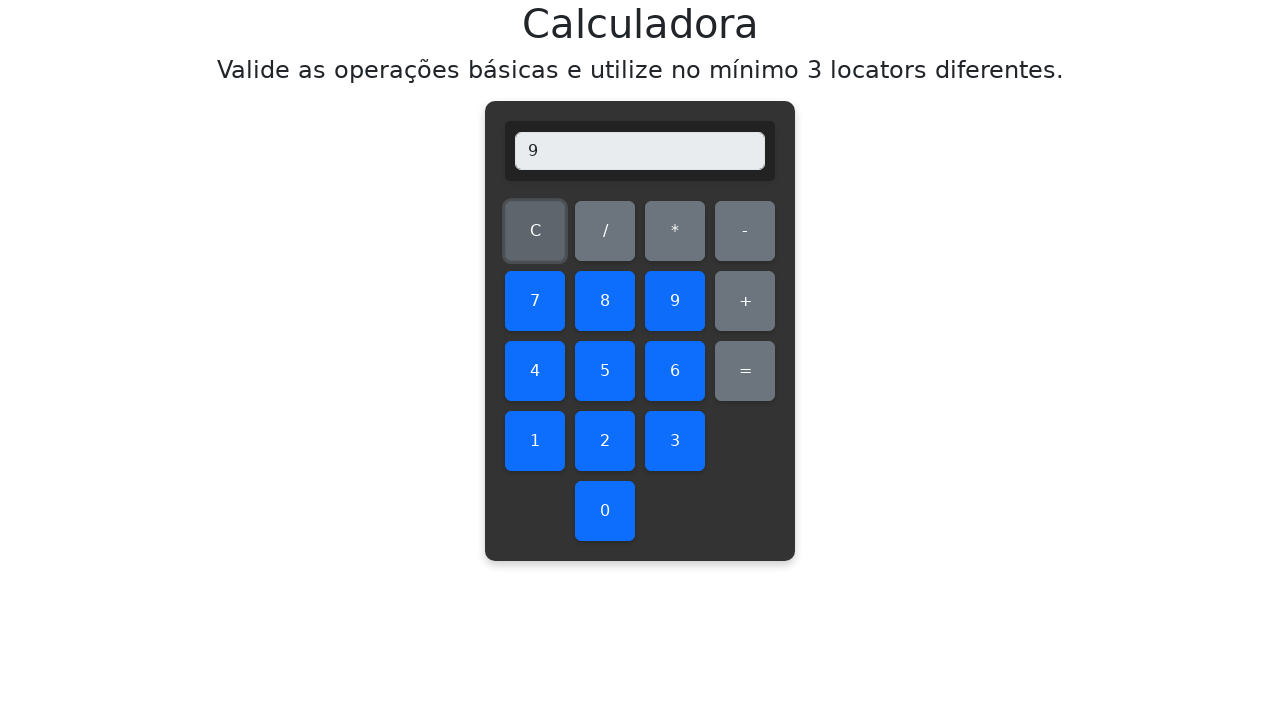

Clicked multiplication operator at (675, 231) on #multiply
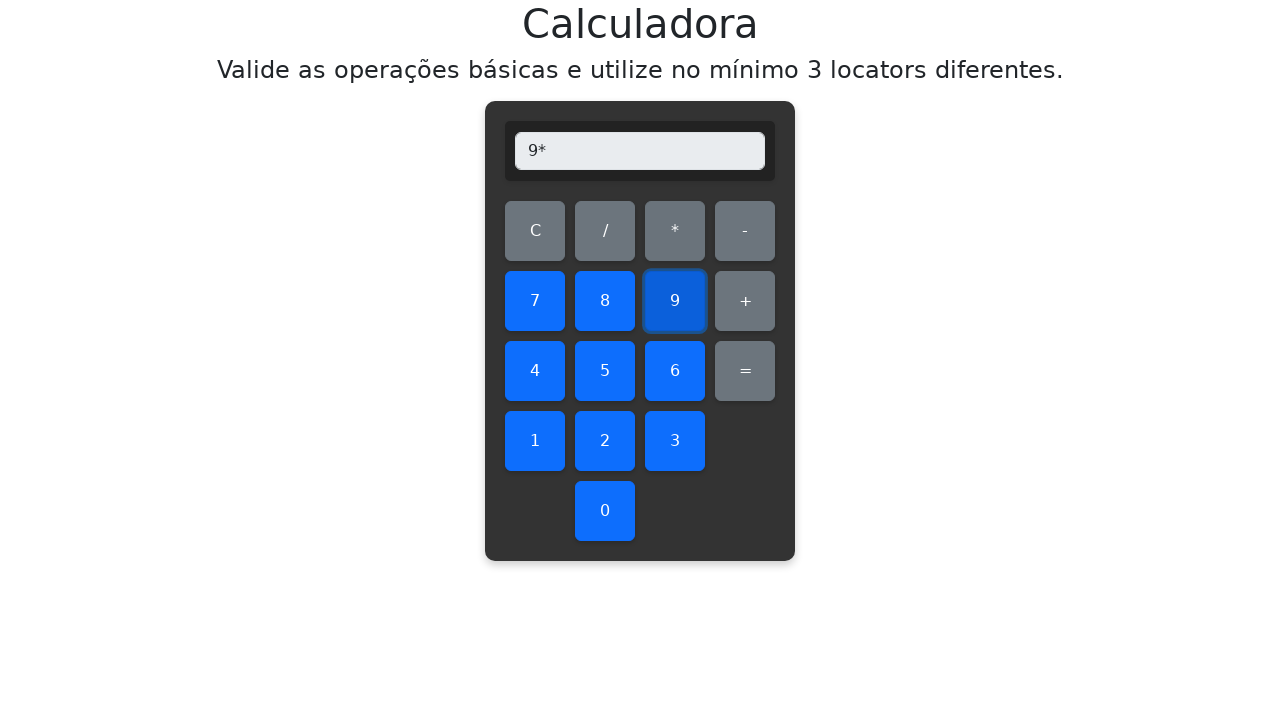

Clicked second number: 7 at (535, 301) on #seven
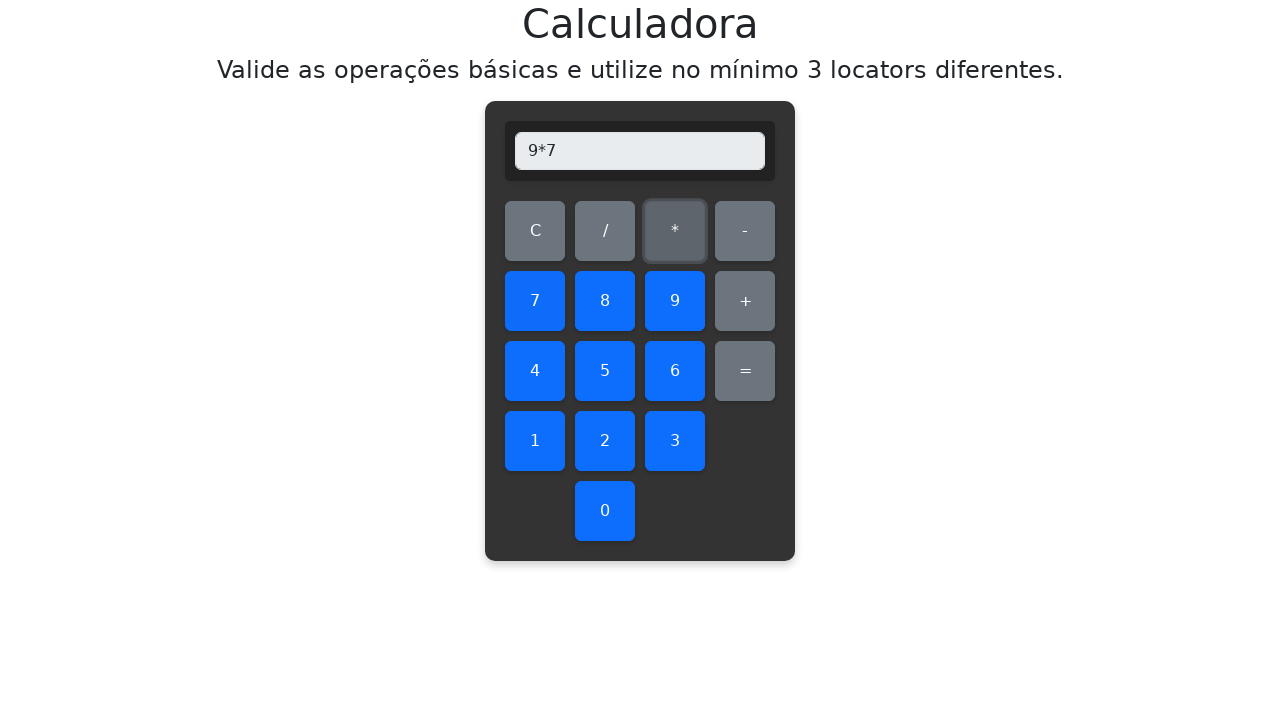

Clicked equals to calculate 9 * 7 at (745, 371) on #equals
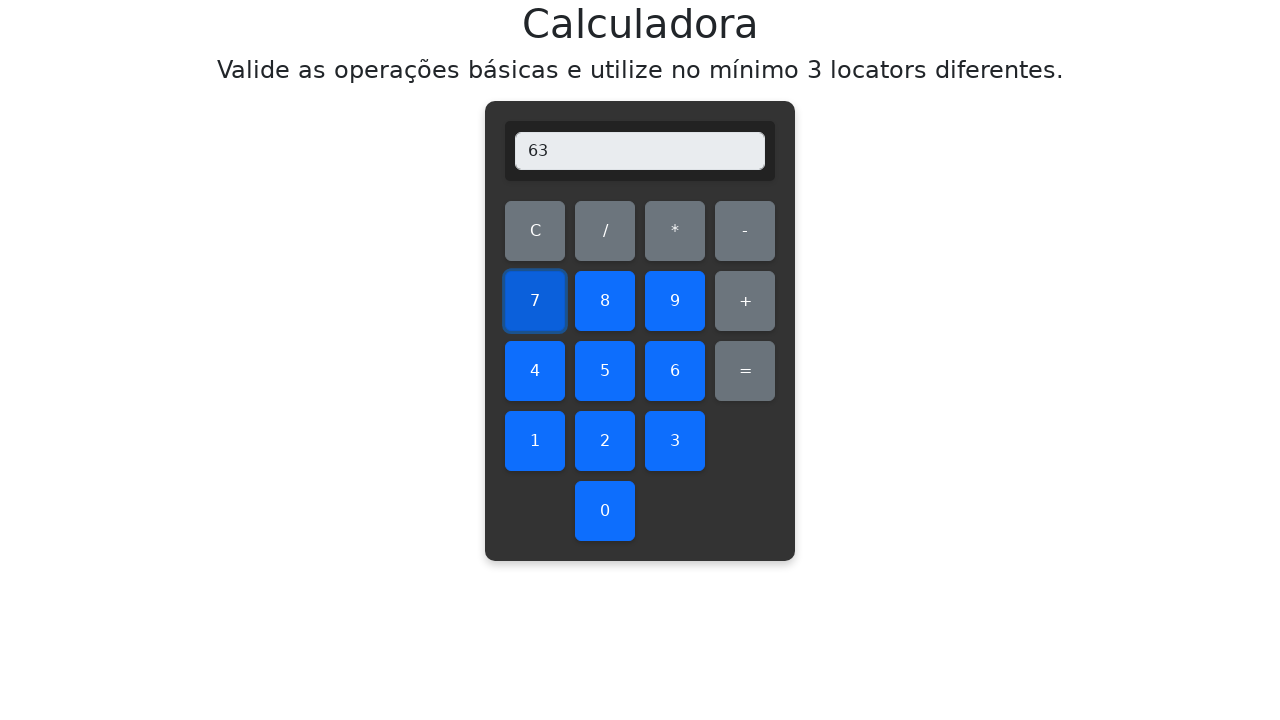

Retrieved display value: 63
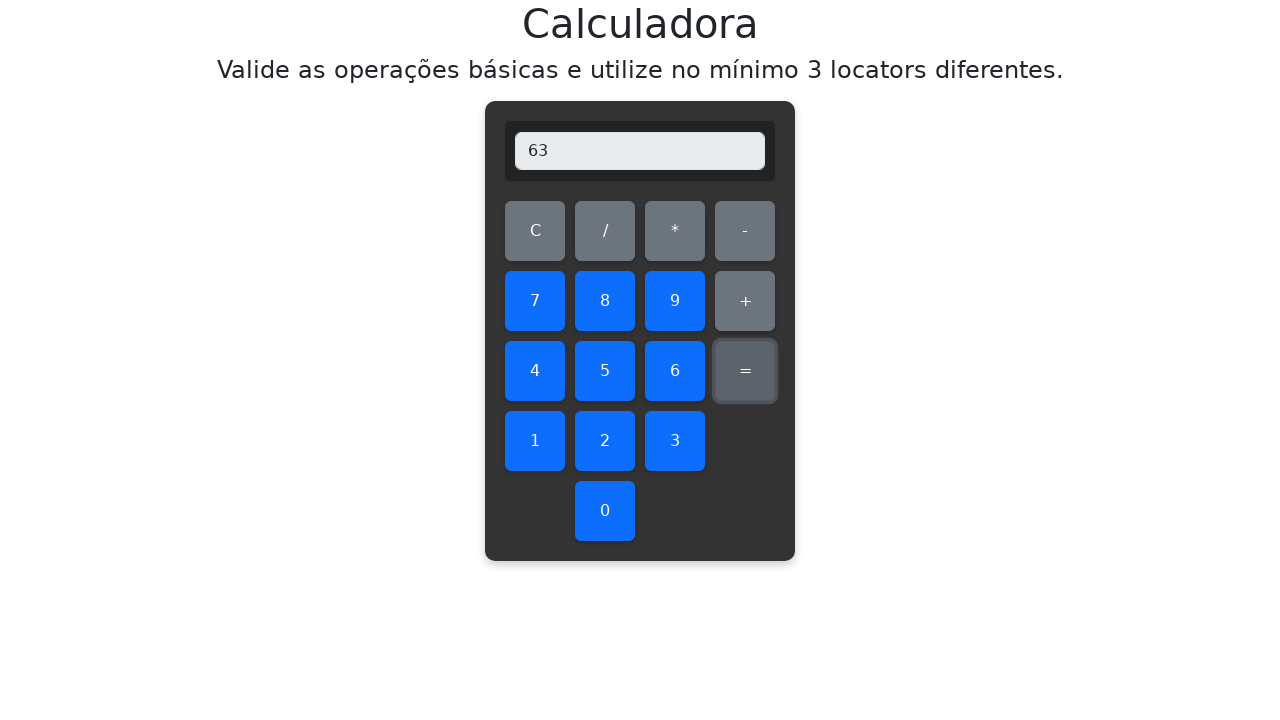

Verified multiplication result: 9 * 7 = 63 ✓
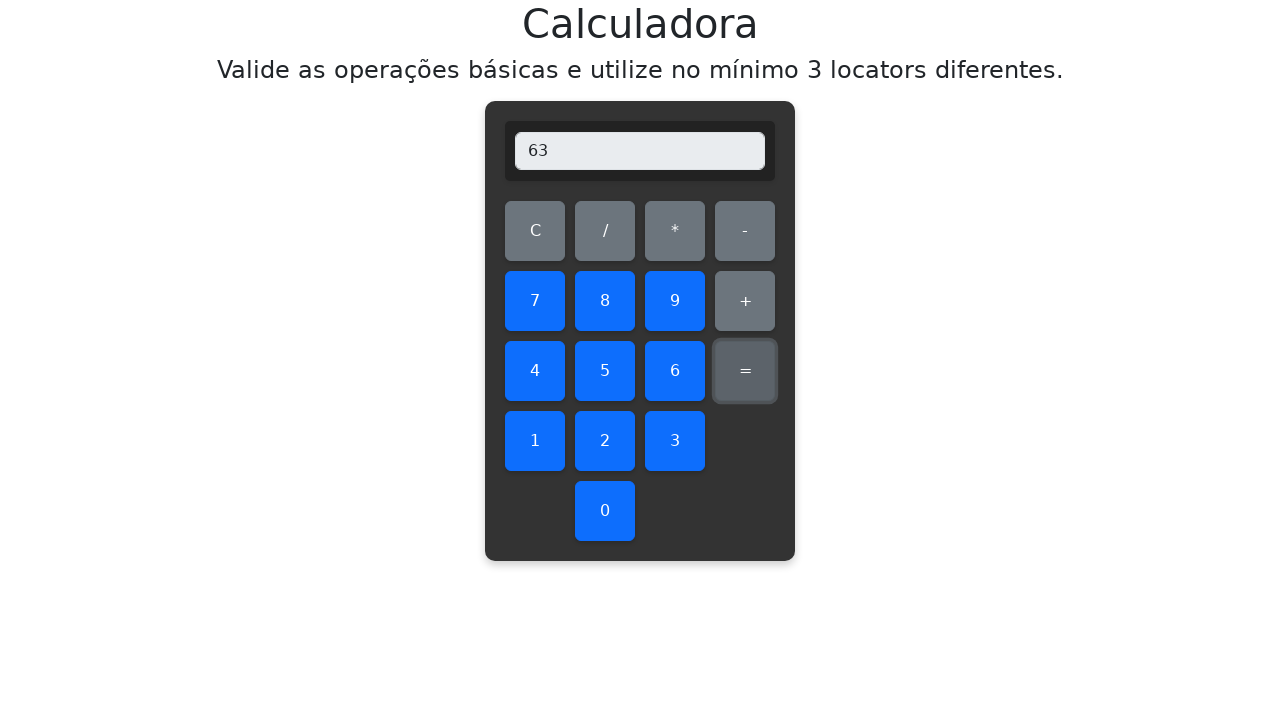

Cleared display before multiplying 9 * 8 at (535, 231) on #clear
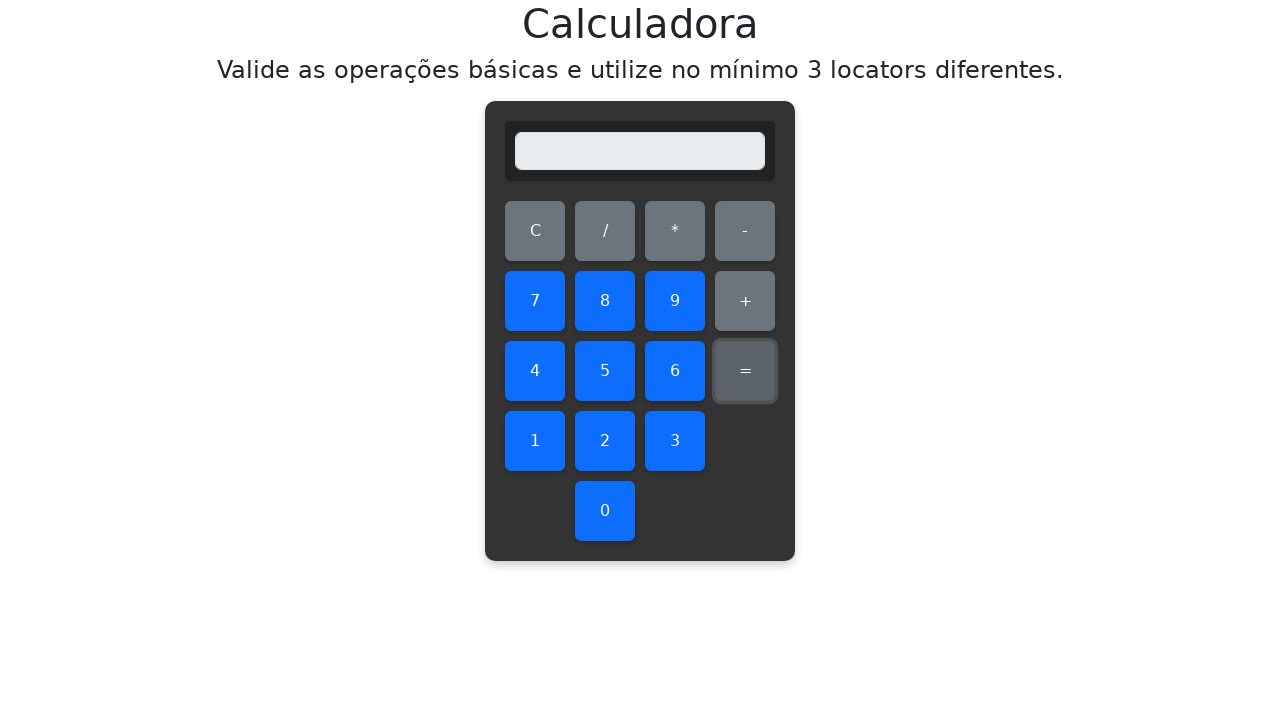

Clicked first number: 9 at (675, 301) on #nine
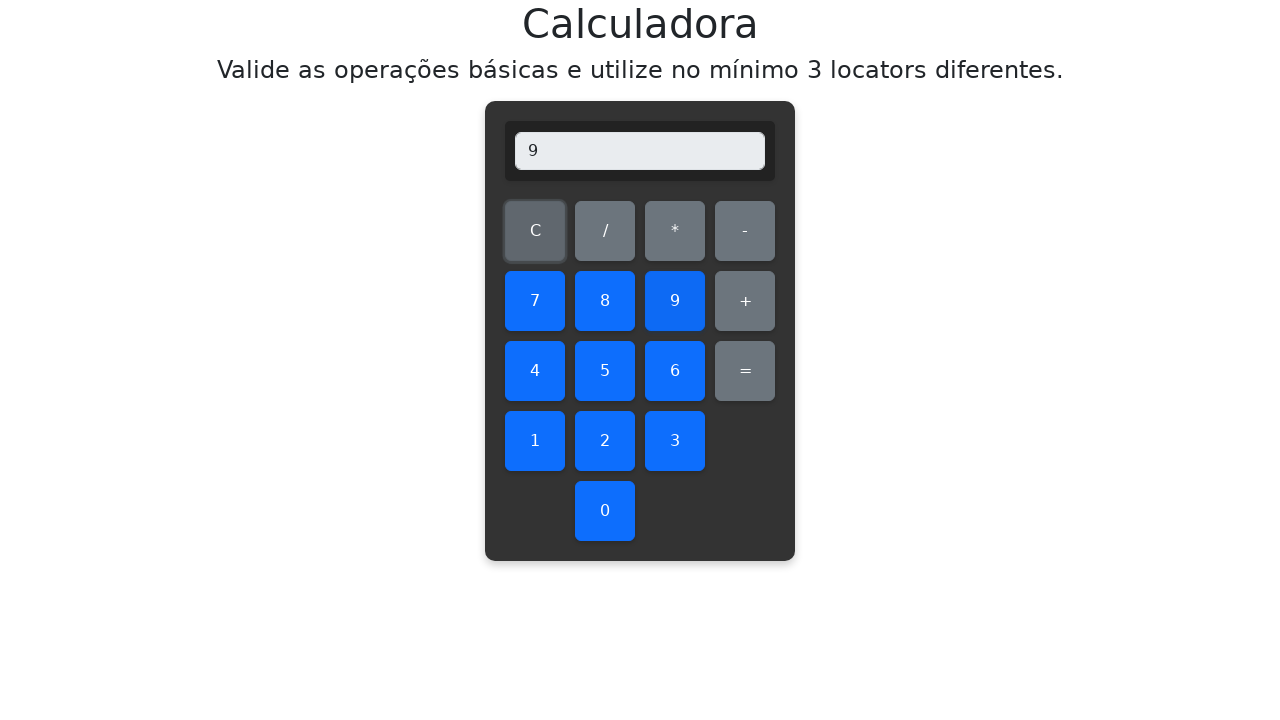

Clicked multiplication operator at (675, 231) on #multiply
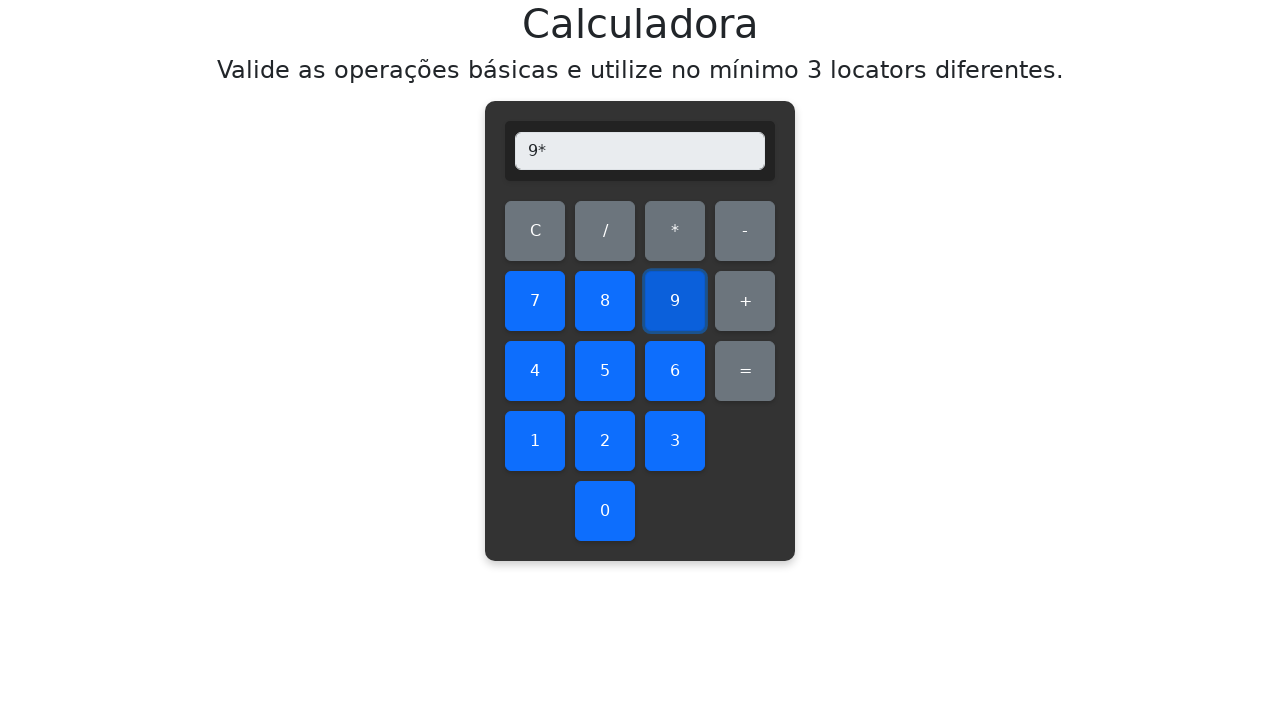

Clicked second number: 8 at (605, 301) on #eight
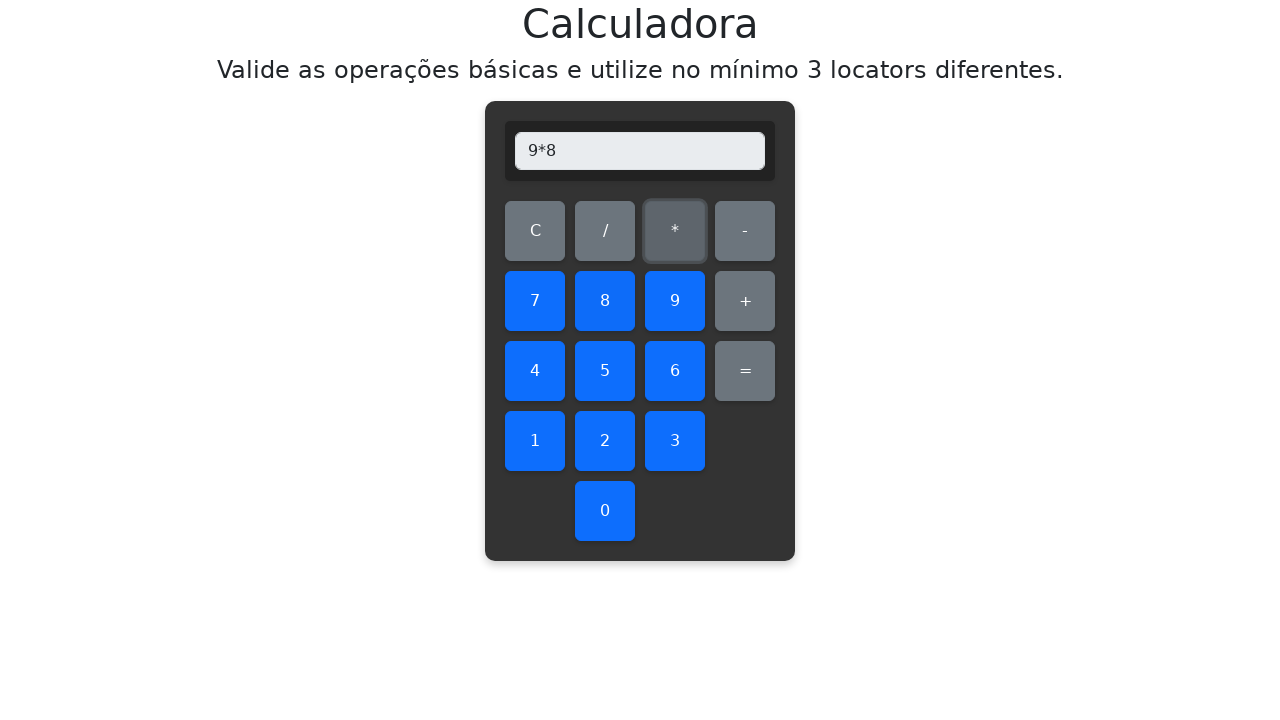

Clicked equals to calculate 9 * 8 at (745, 371) on #equals
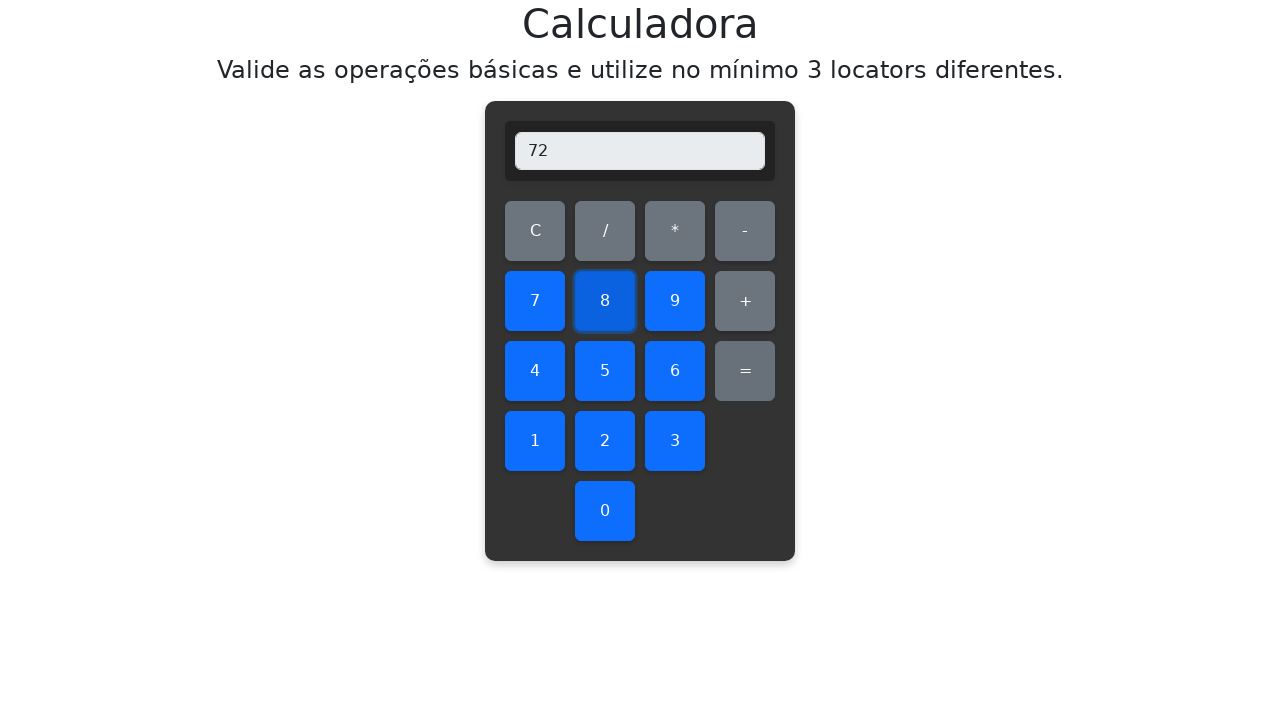

Retrieved display value: 72
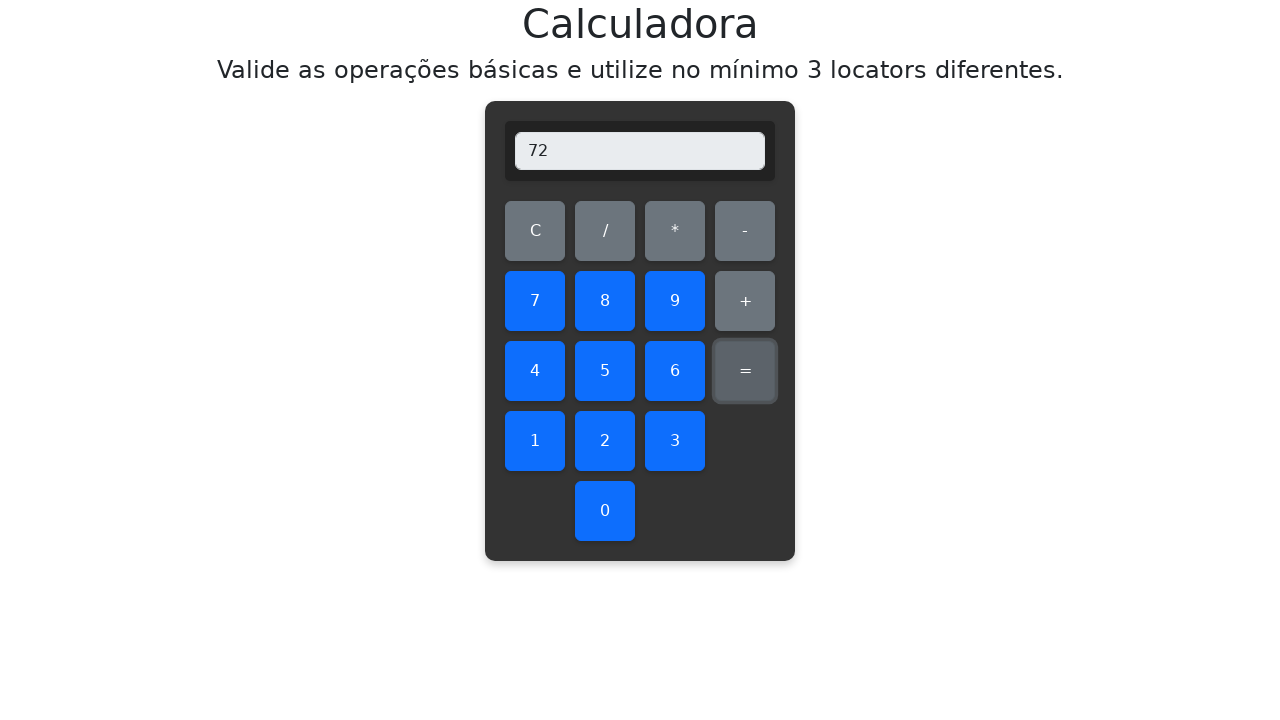

Verified multiplication result: 9 * 8 = 72 ✓
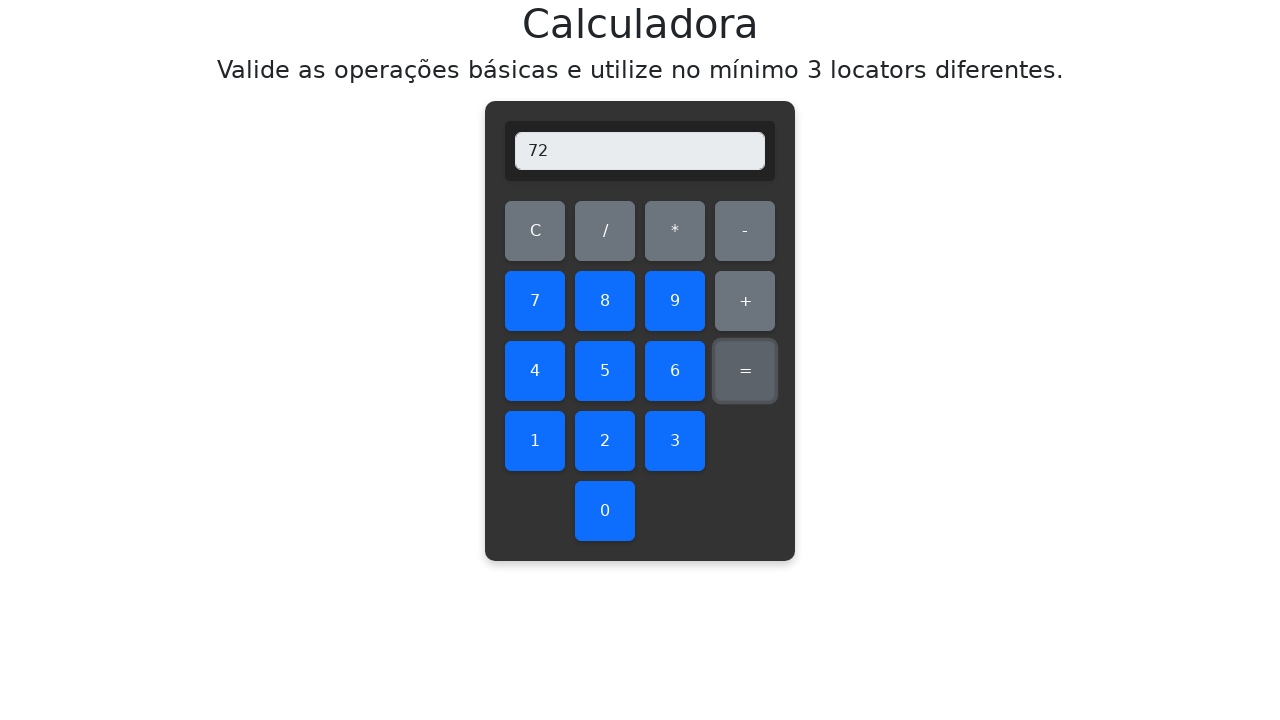

Cleared display before multiplying 9 * 9 at (535, 231) on #clear
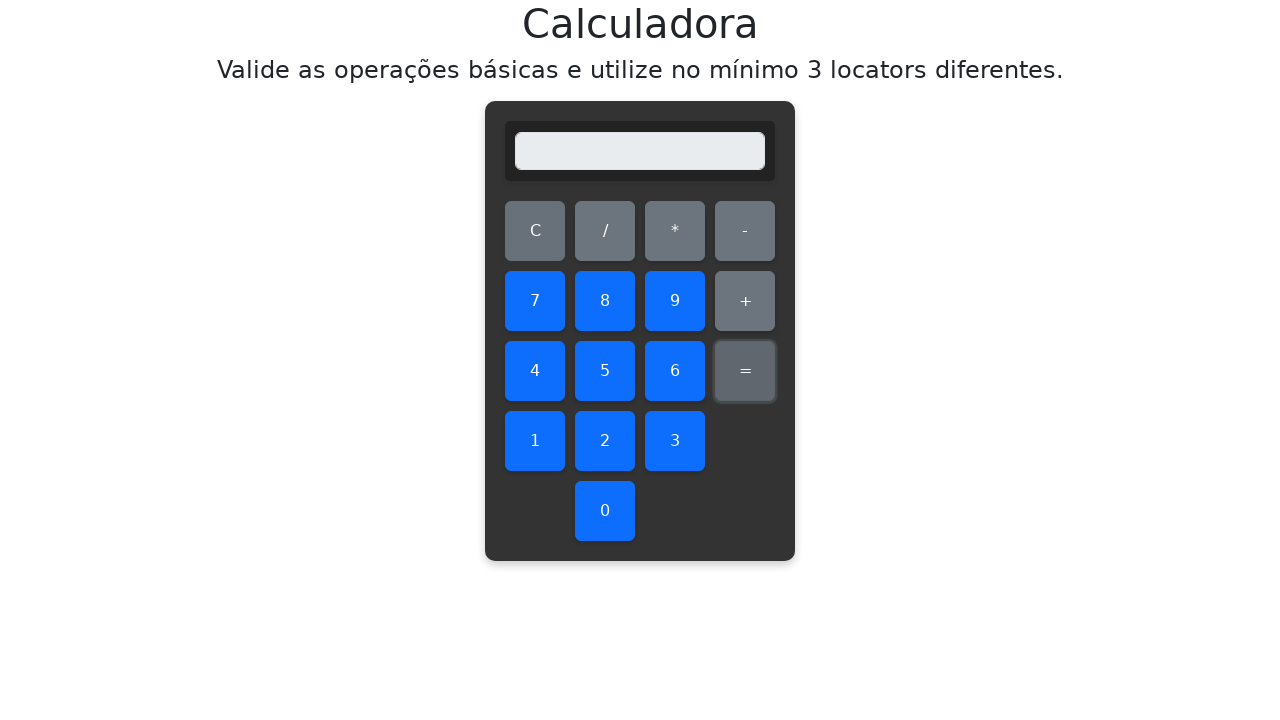

Clicked first number: 9 at (675, 301) on #nine
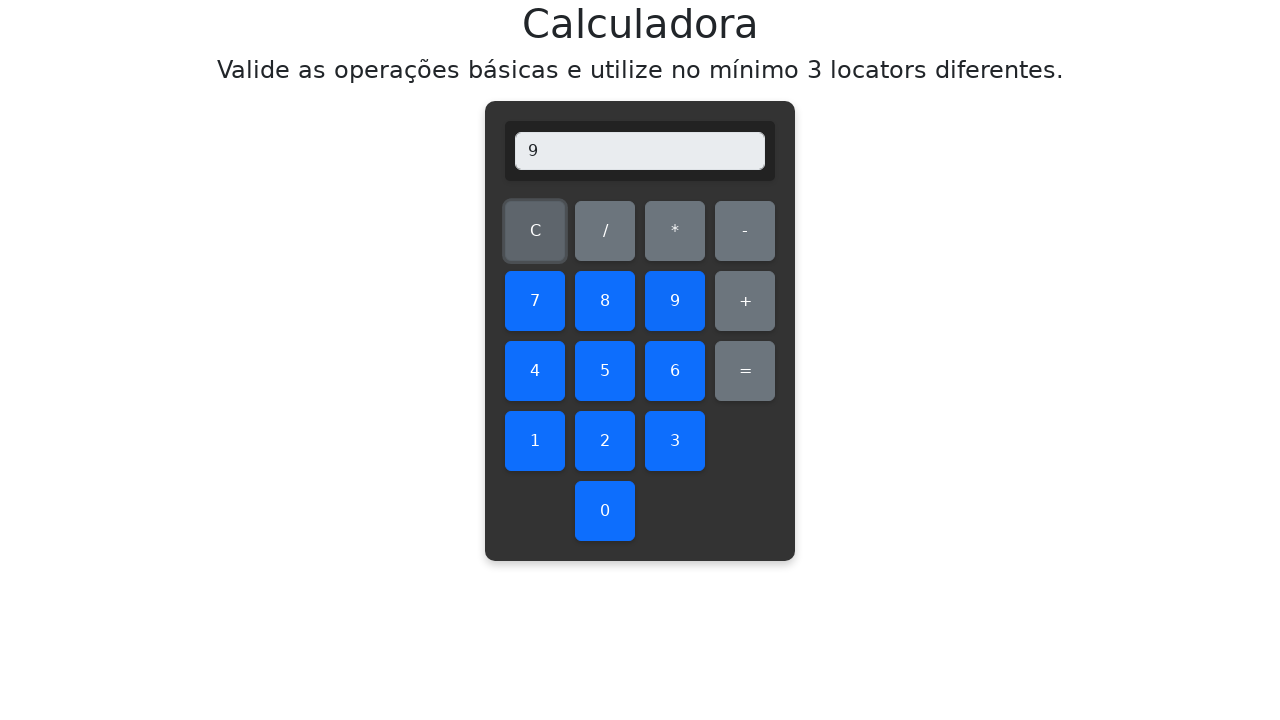

Clicked multiplication operator at (675, 231) on #multiply
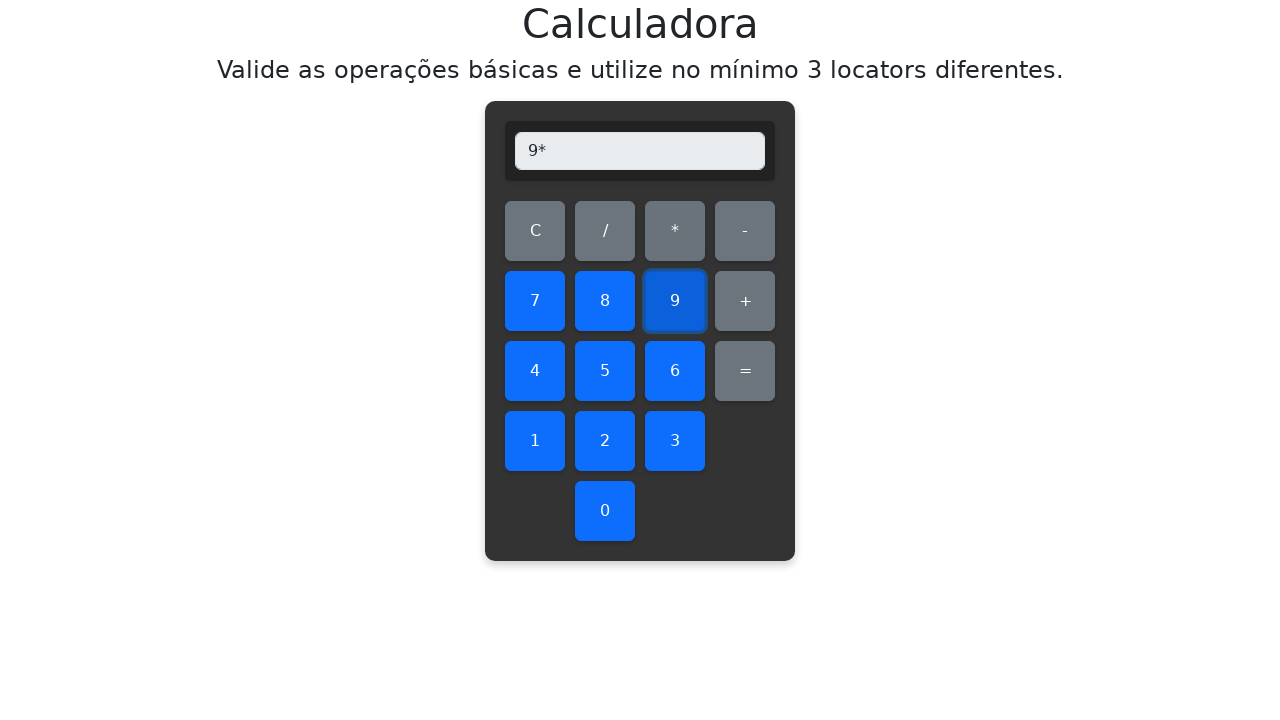

Clicked second number: 9 at (675, 301) on #nine
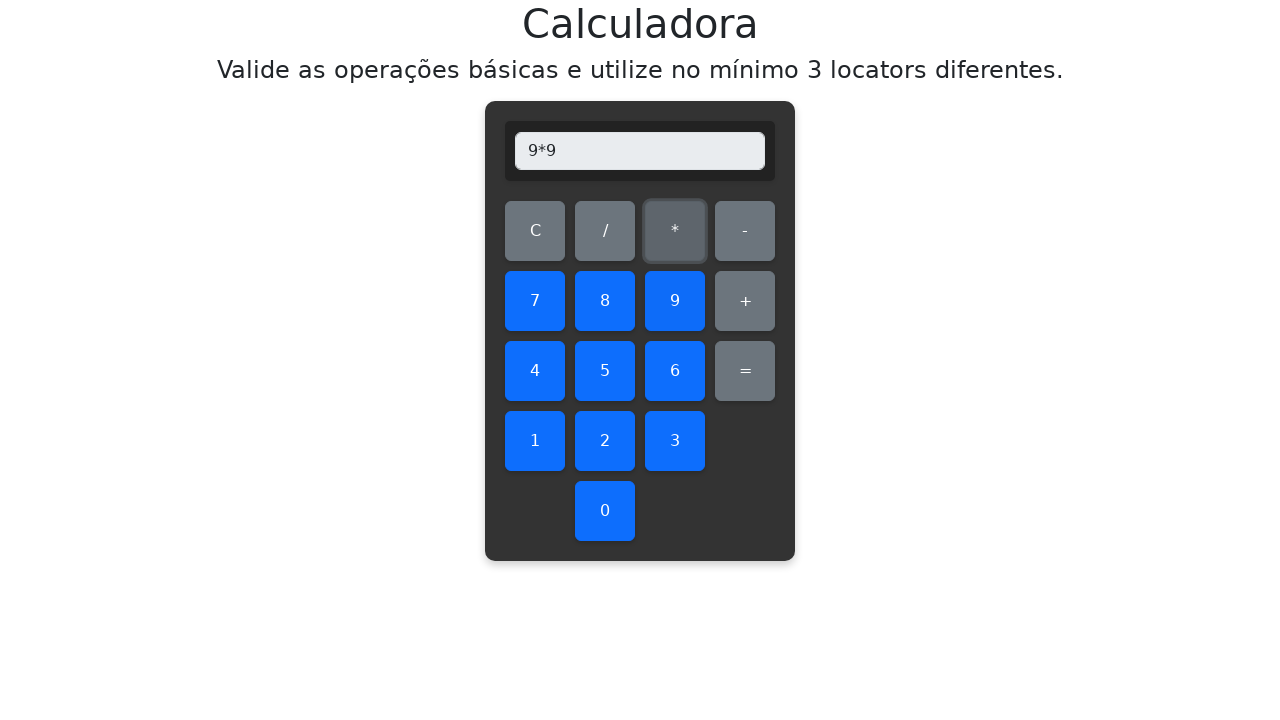

Clicked equals to calculate 9 * 9 at (745, 371) on #equals
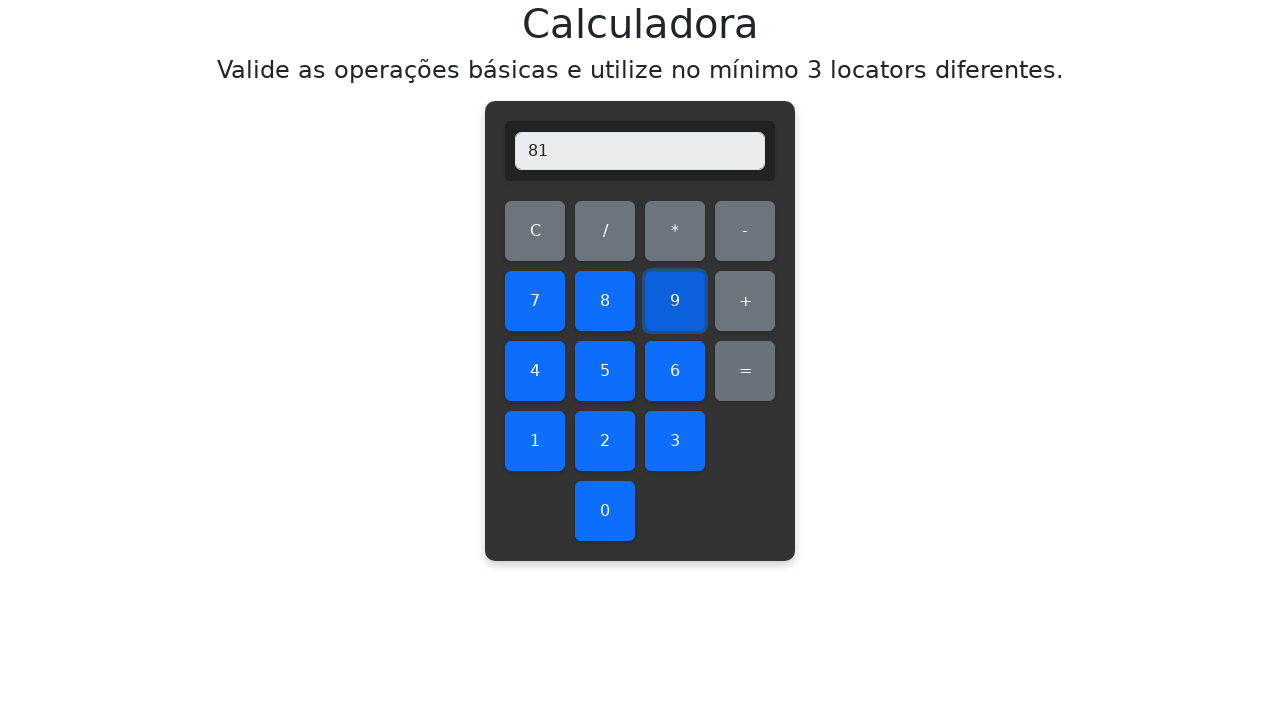

Retrieved display value: 81
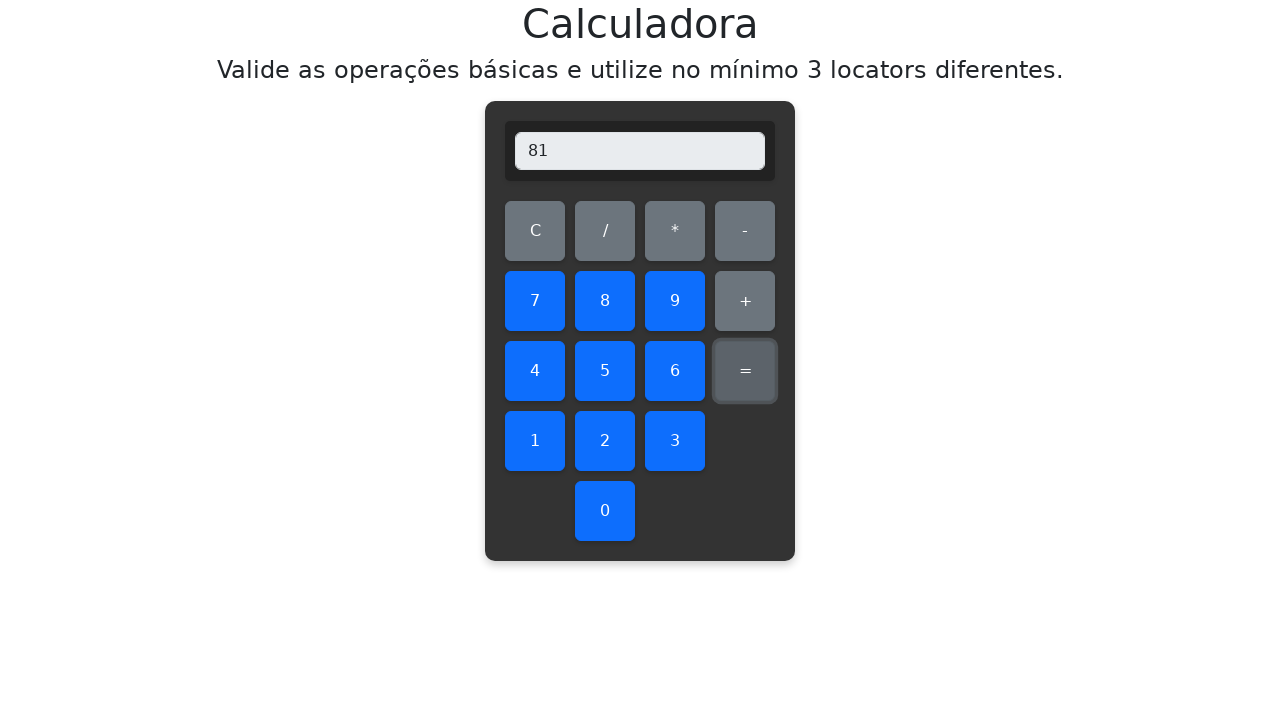

Verified multiplication result: 9 * 9 = 81 ✓
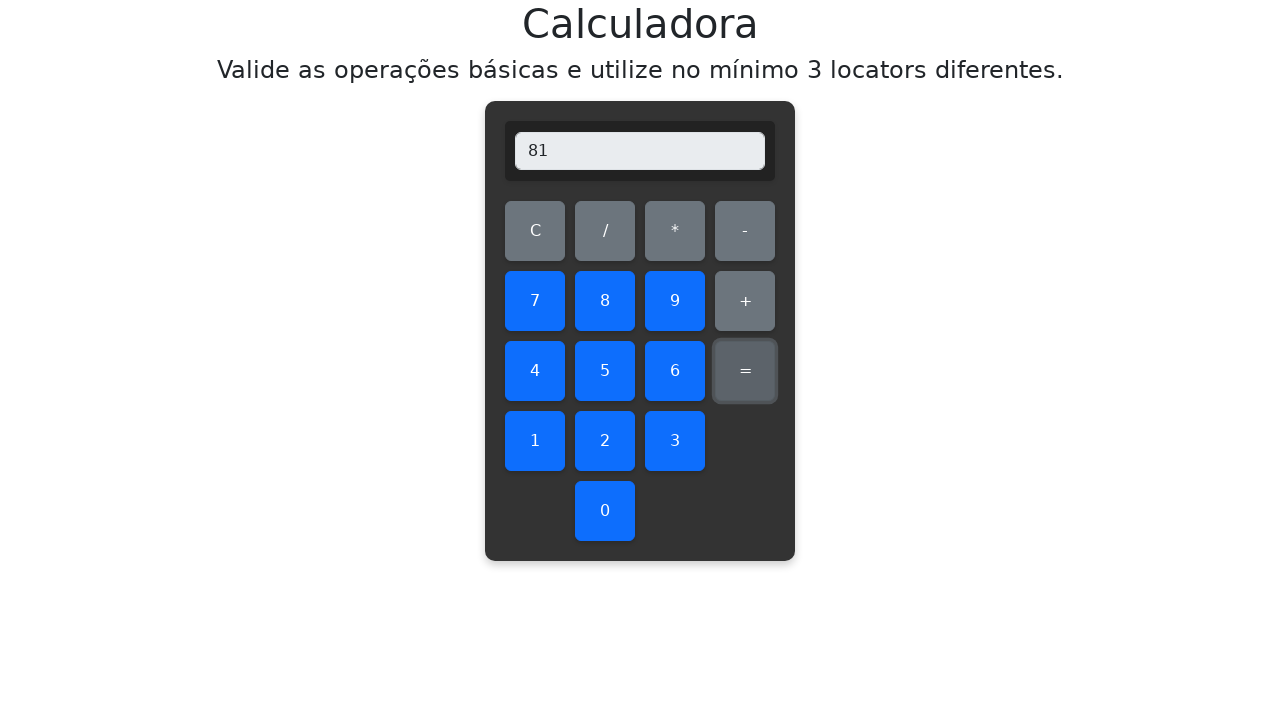

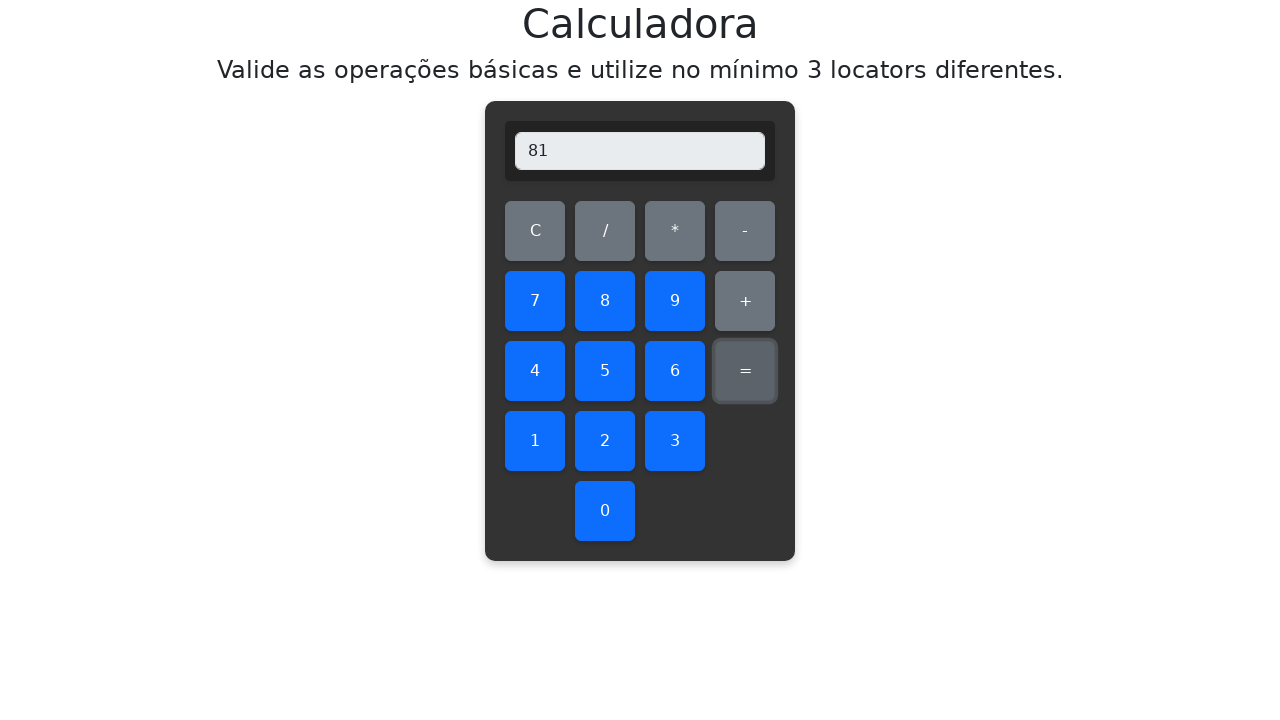